Tests a color emulator tool by selecting module and command options, then iterating through RGB values and submitting them to observe the color changes

Starting URL: https://www.digole.com/tools/digole-emu.php

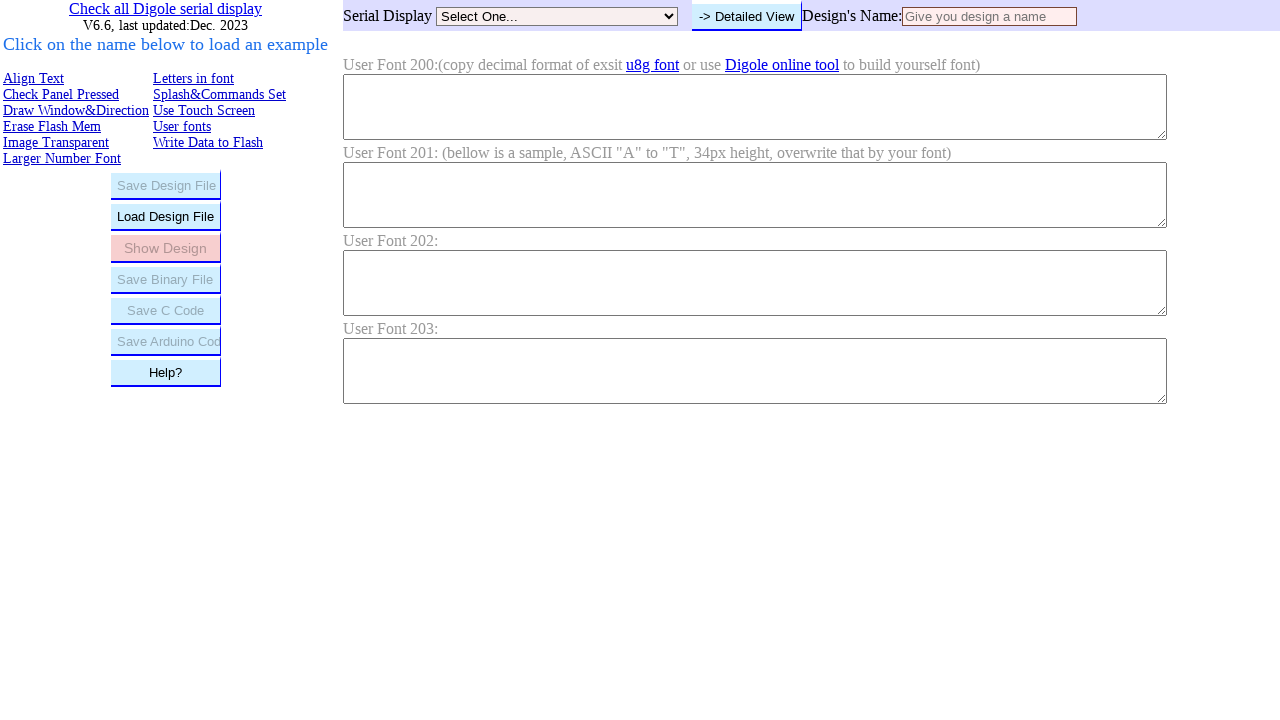

Selected module option '8' on #module
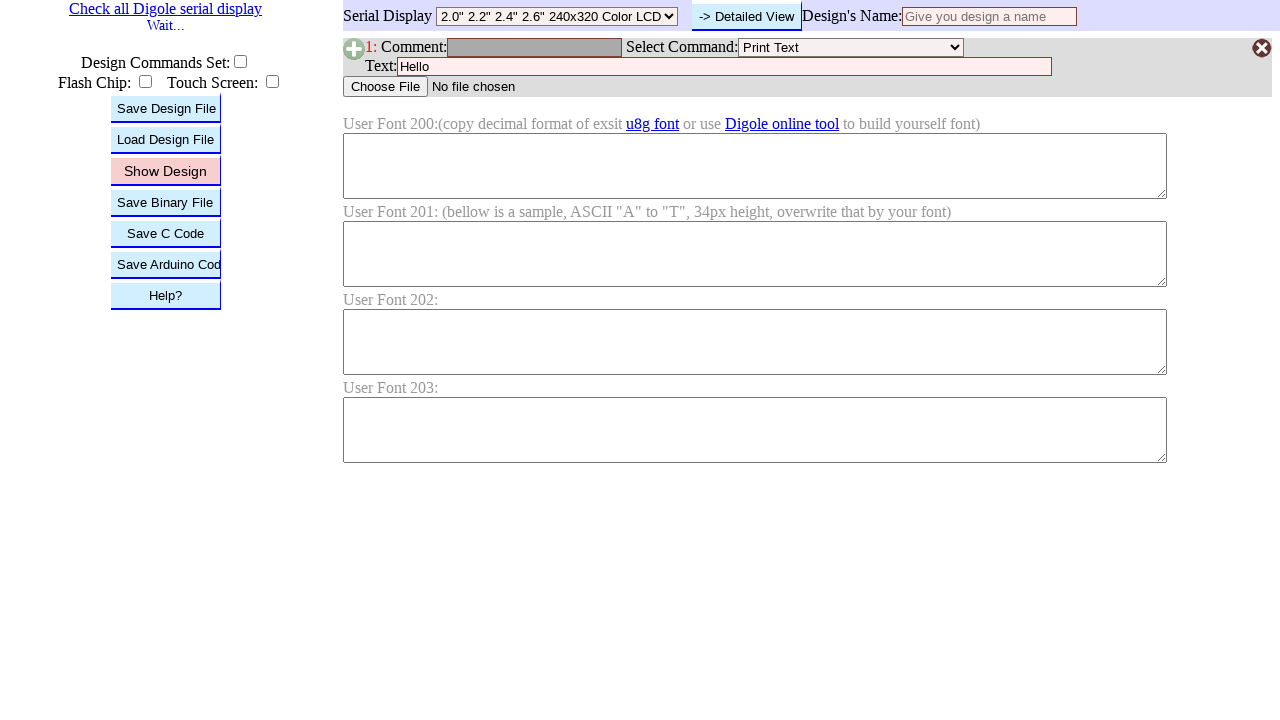

Selected command option '7' on #Command
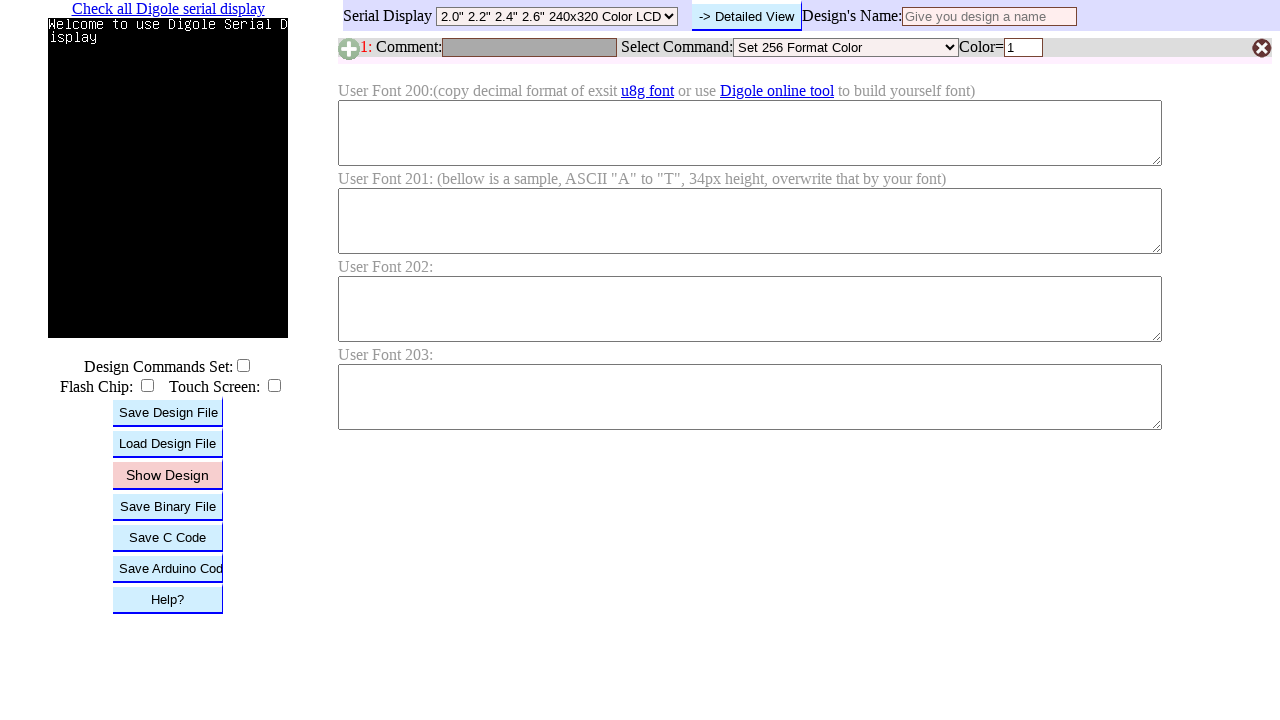

Cleared RGB input field on #B1C
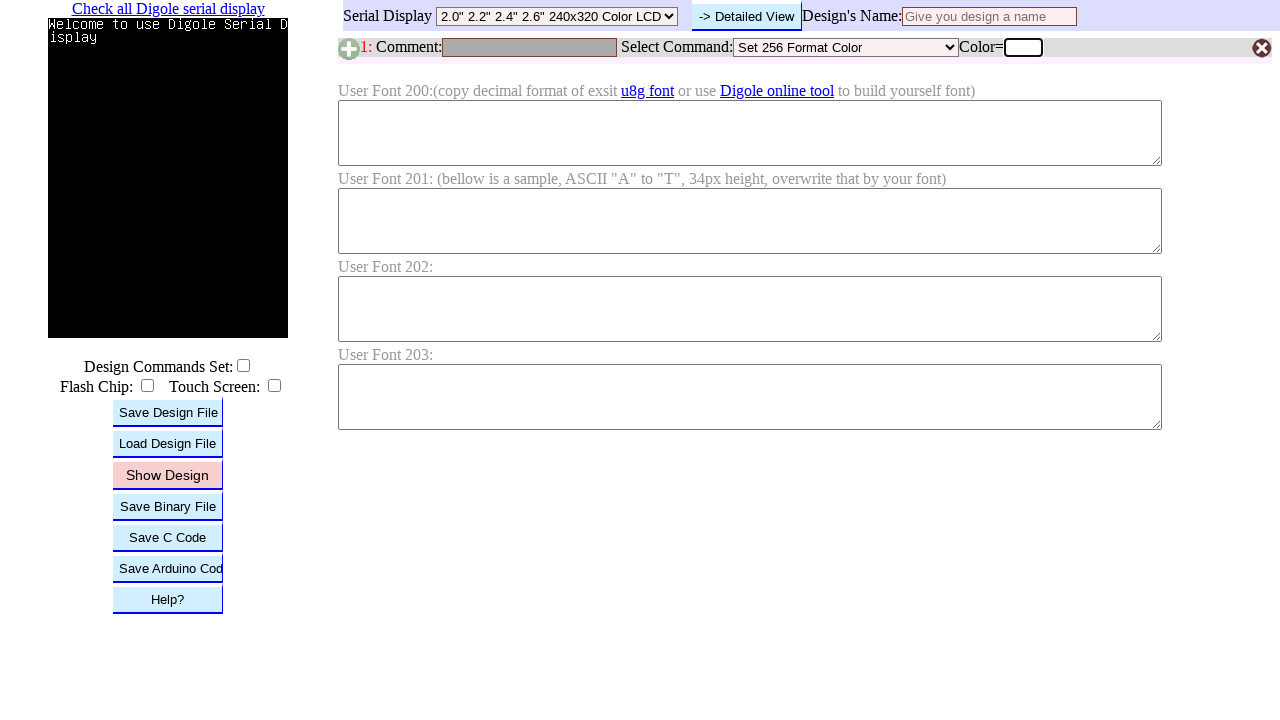

Filled RGB input field with value 0 on #B1C
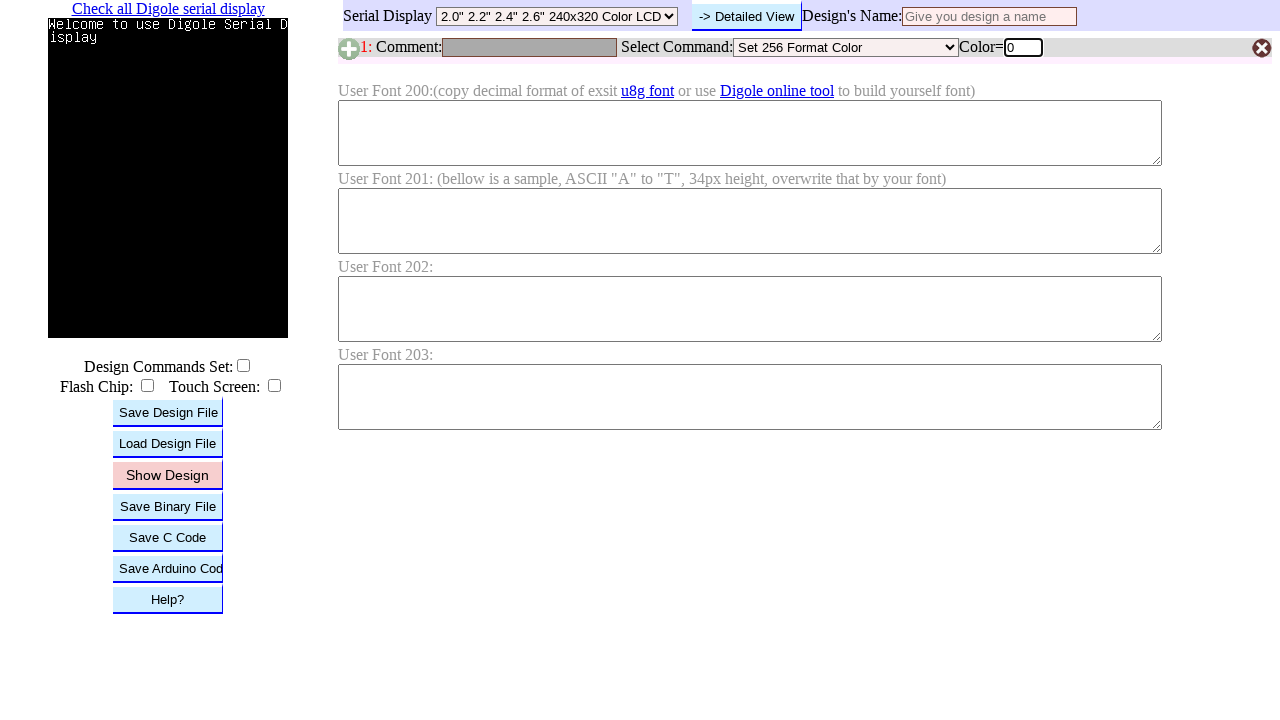

Pressed Enter to submit RGB value 0 on #B1C
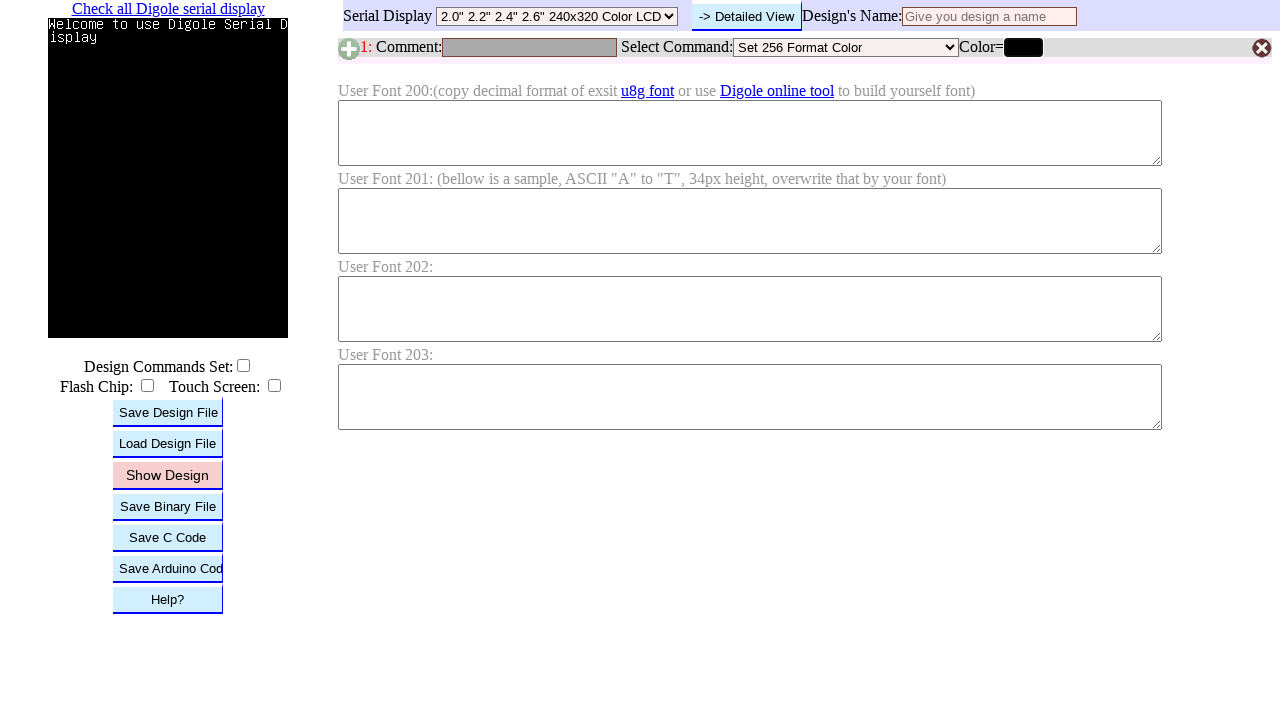

Waited for color update after submitting RGB value 0
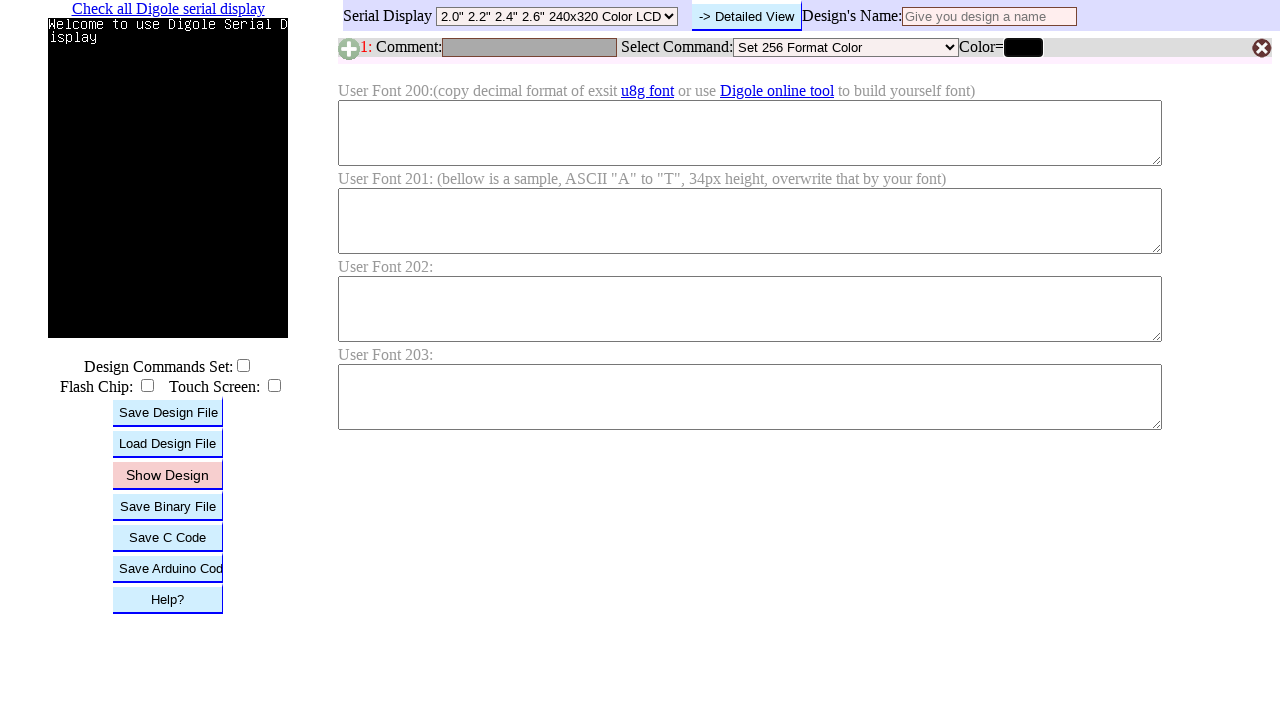

Cleared RGB input field on #B1C
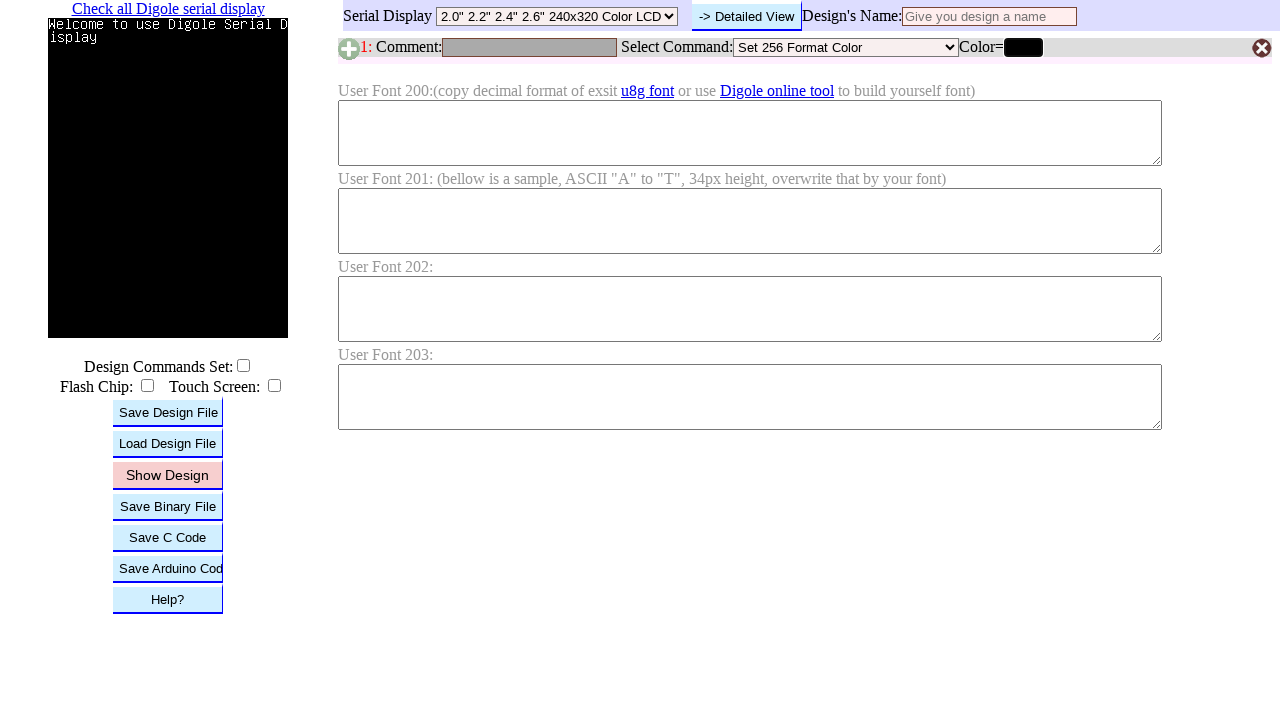

Filled RGB input field with value 1 on #B1C
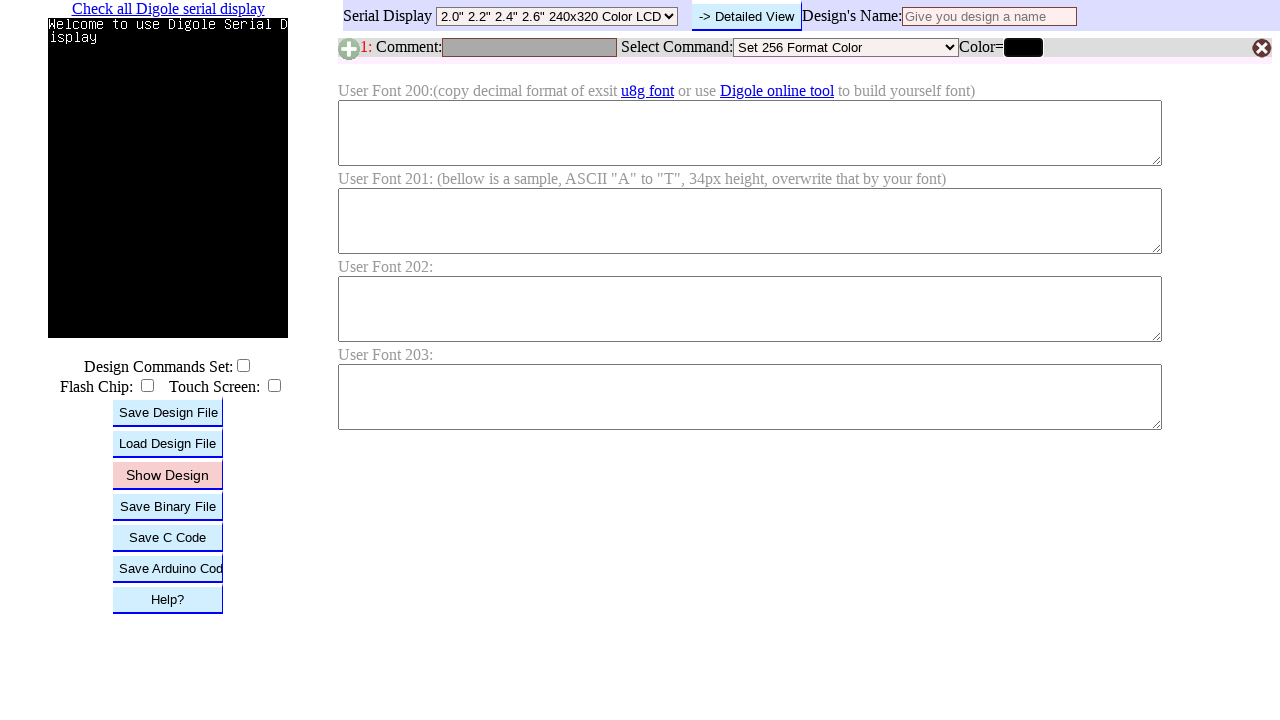

Pressed Enter to submit RGB value 1 on #B1C
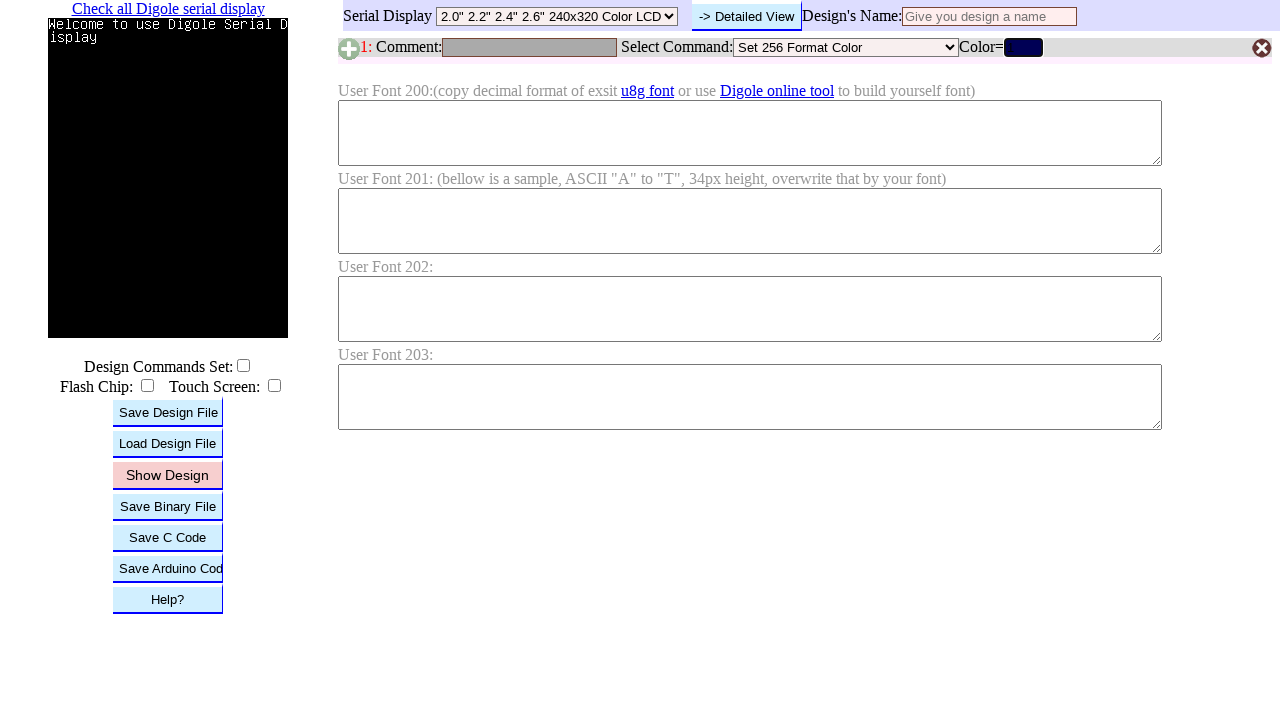

Waited for color update after submitting RGB value 1
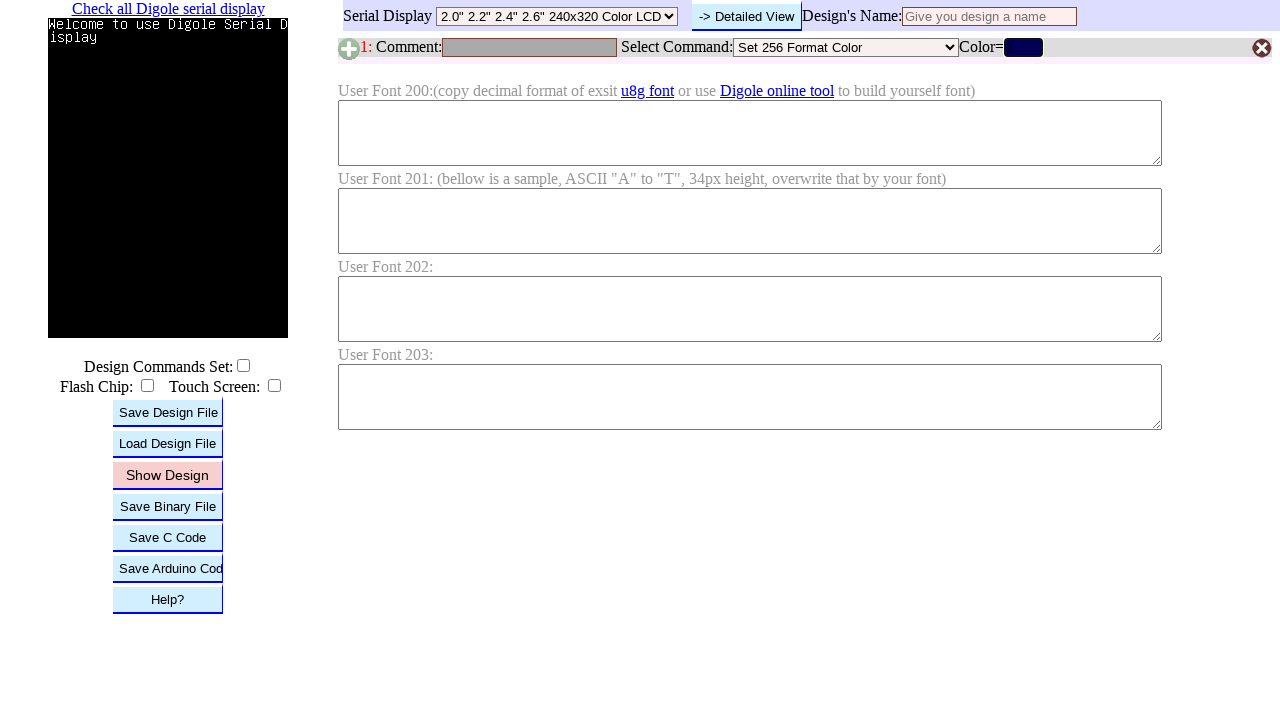

Cleared RGB input field on #B1C
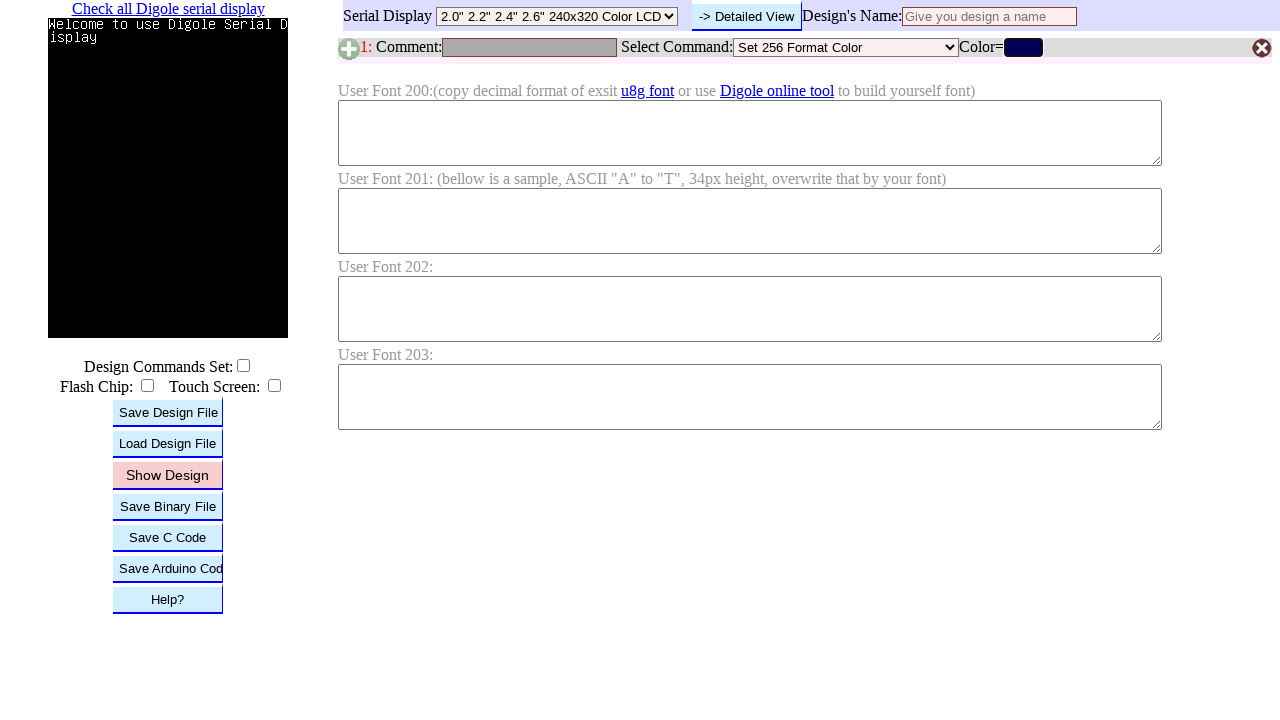

Filled RGB input field with value 2 on #B1C
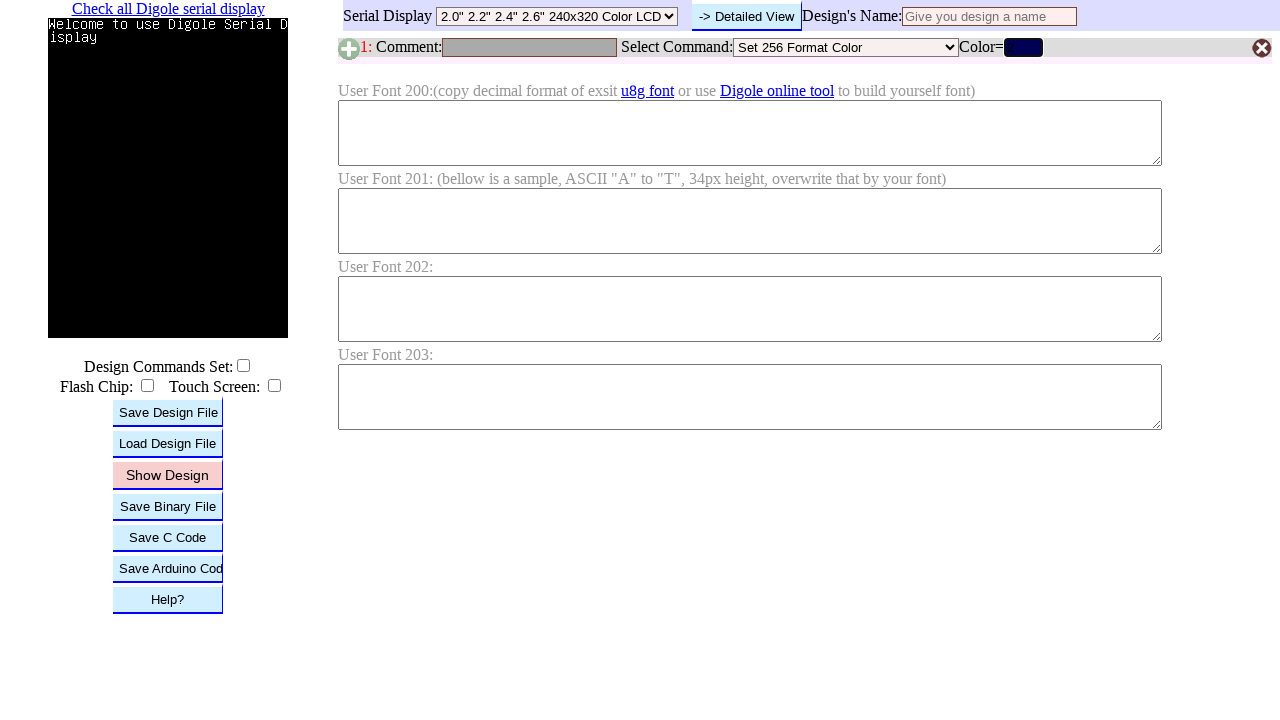

Pressed Enter to submit RGB value 2 on #B1C
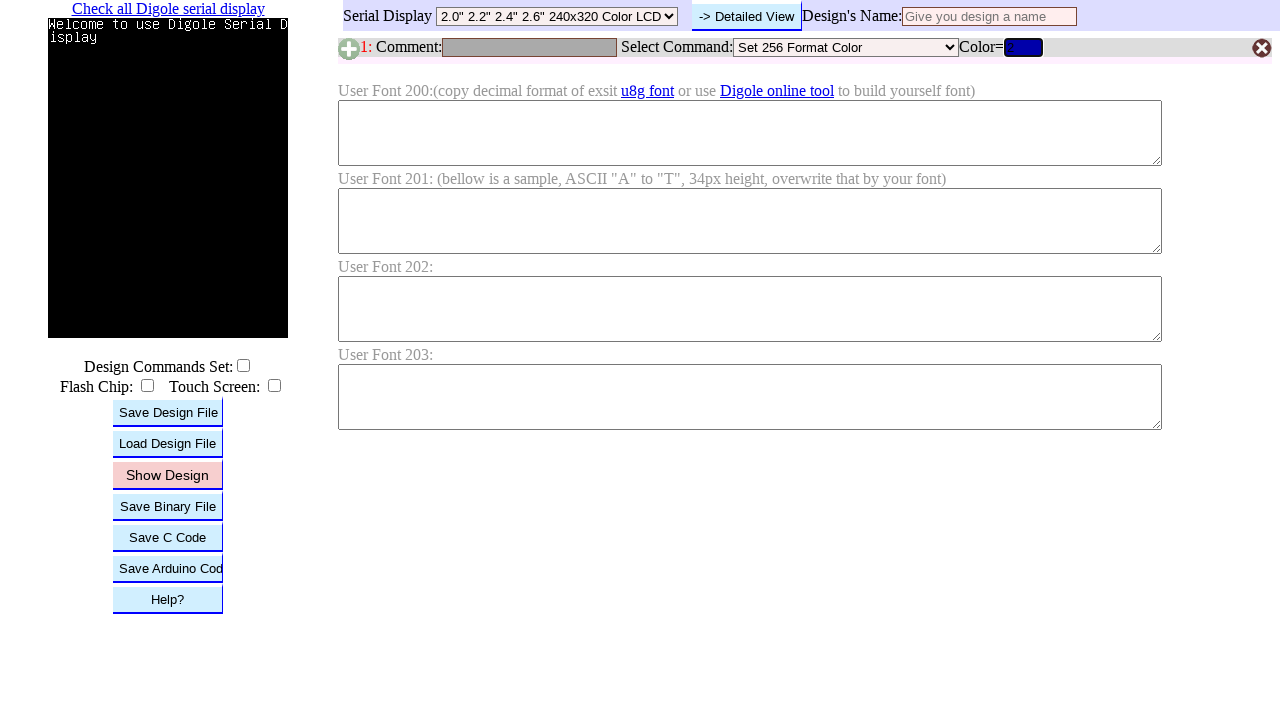

Waited for color update after submitting RGB value 2
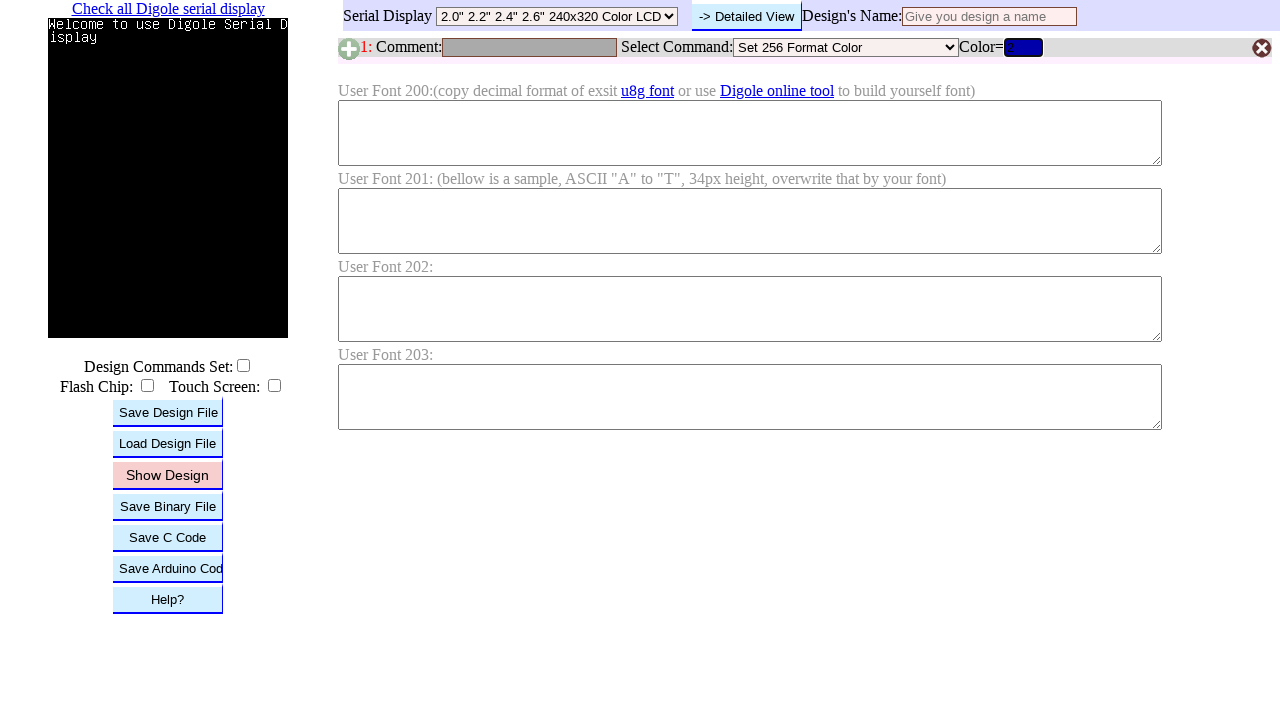

Cleared RGB input field on #B1C
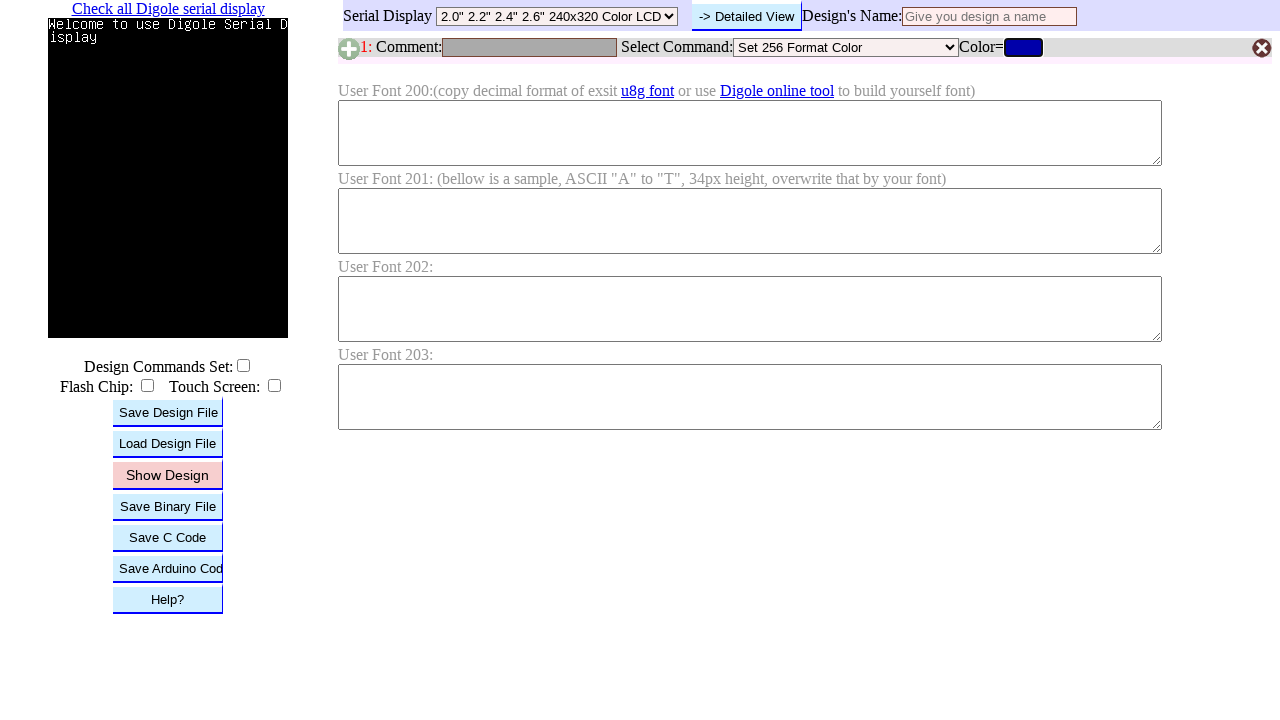

Filled RGB input field with value 3 on #B1C
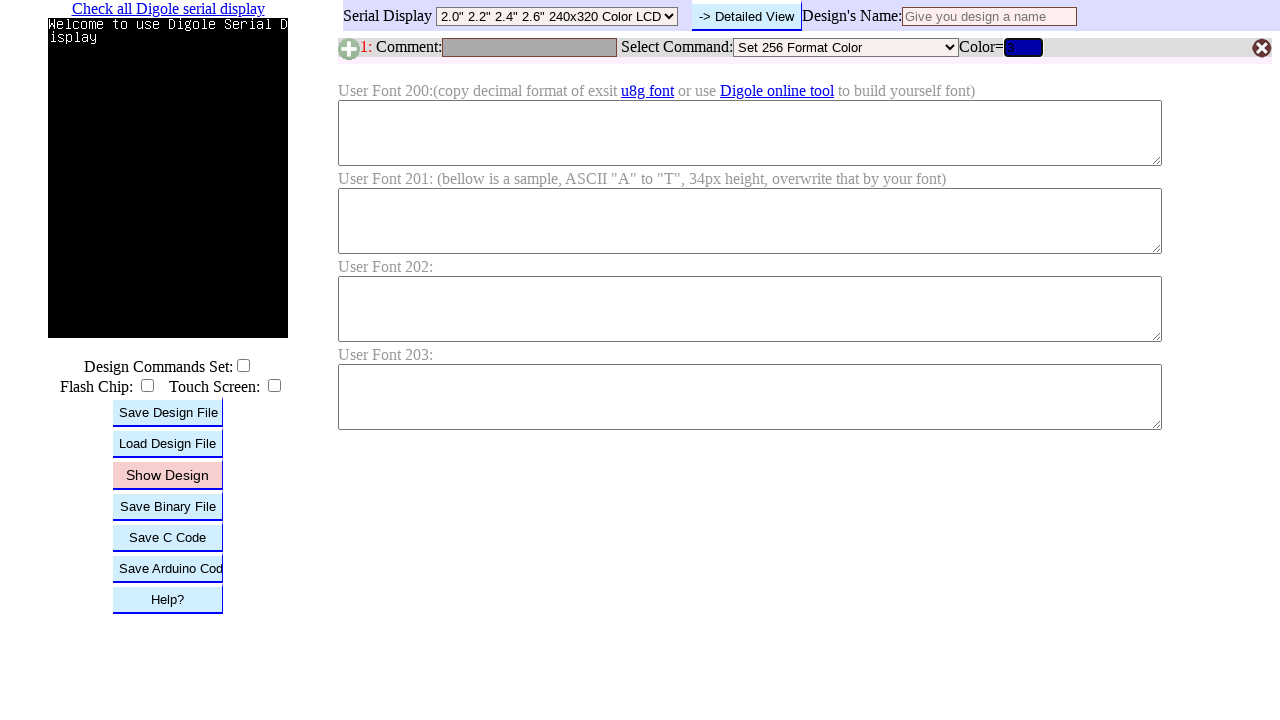

Pressed Enter to submit RGB value 3 on #B1C
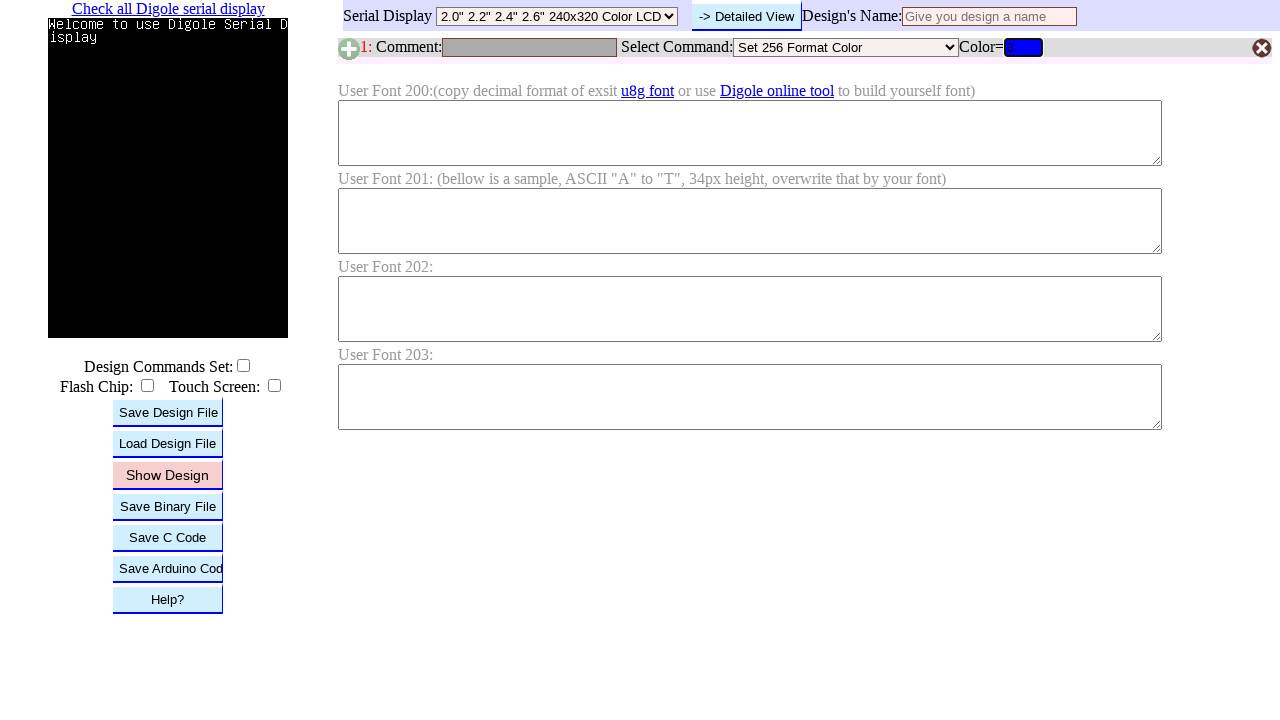

Waited for color update after submitting RGB value 3
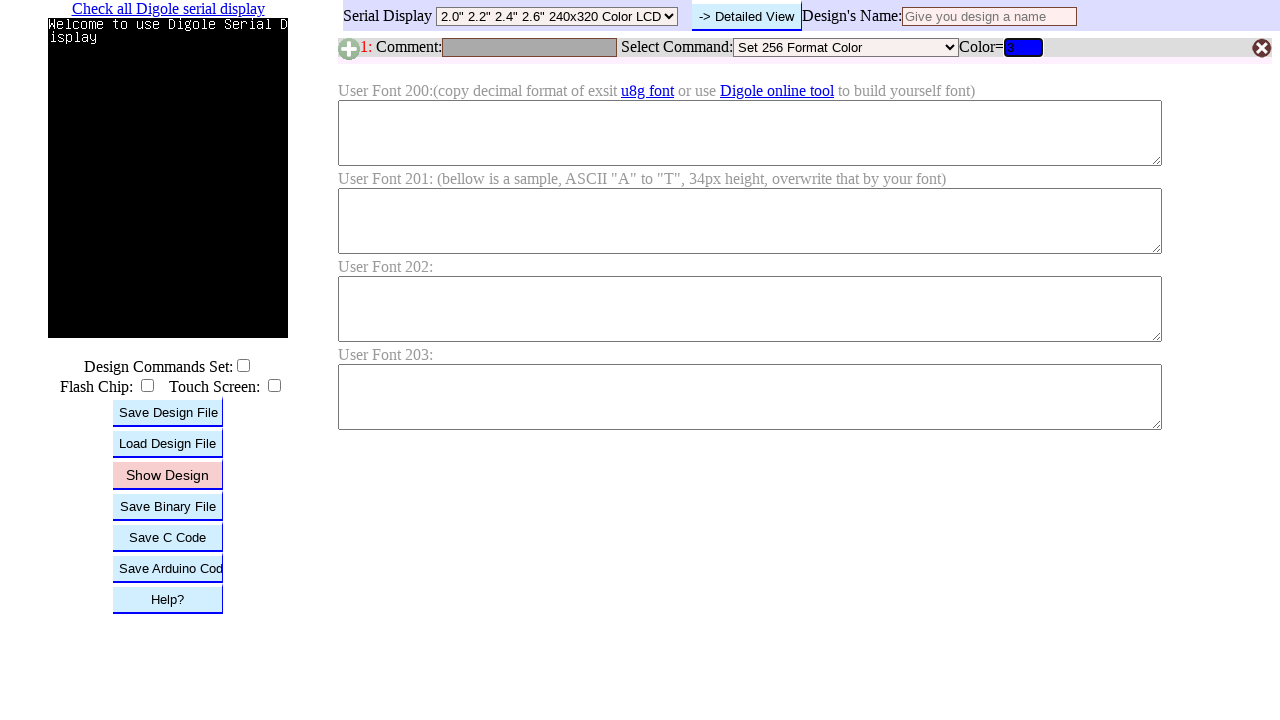

Cleared RGB input field on #B1C
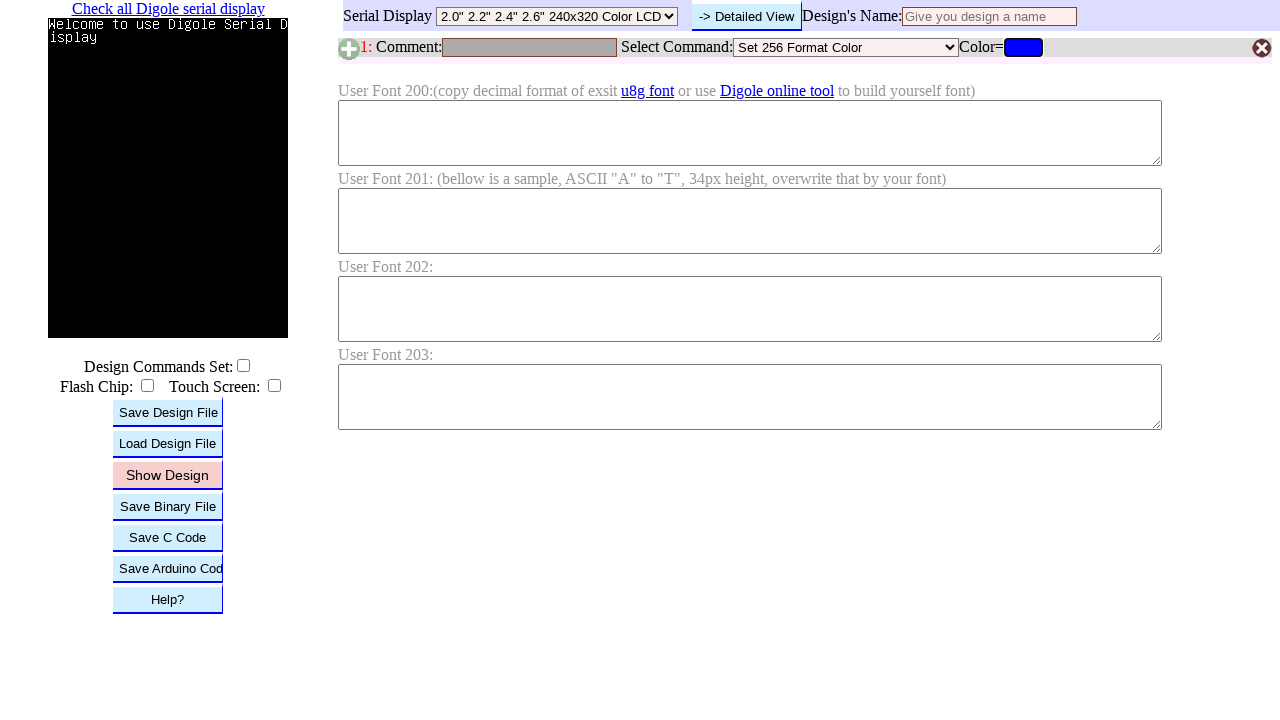

Filled RGB input field with value 4 on #B1C
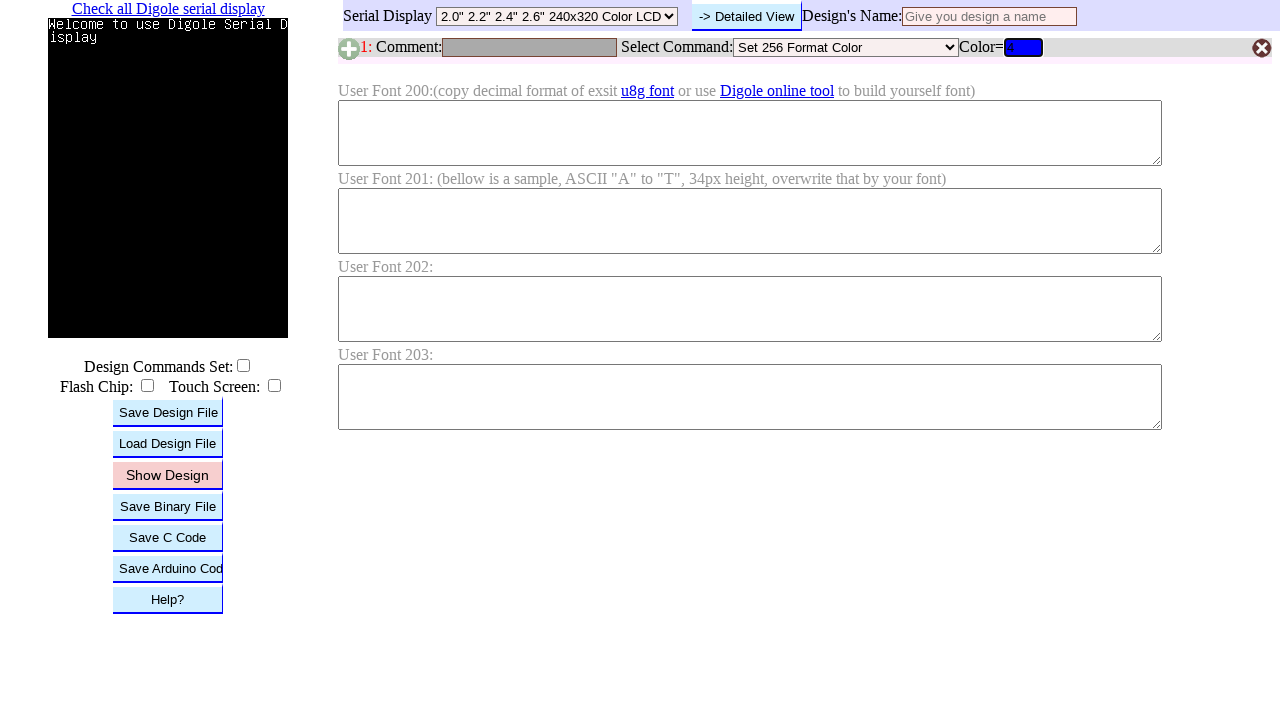

Pressed Enter to submit RGB value 4 on #B1C
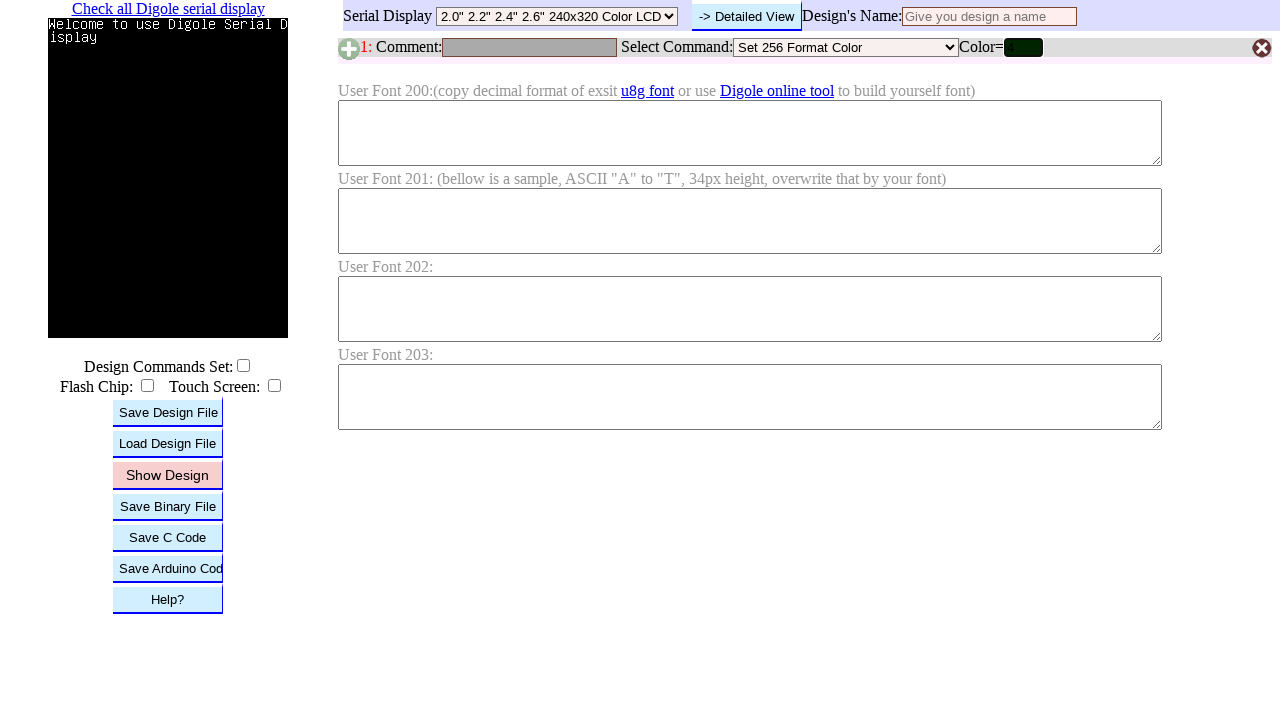

Waited for color update after submitting RGB value 4
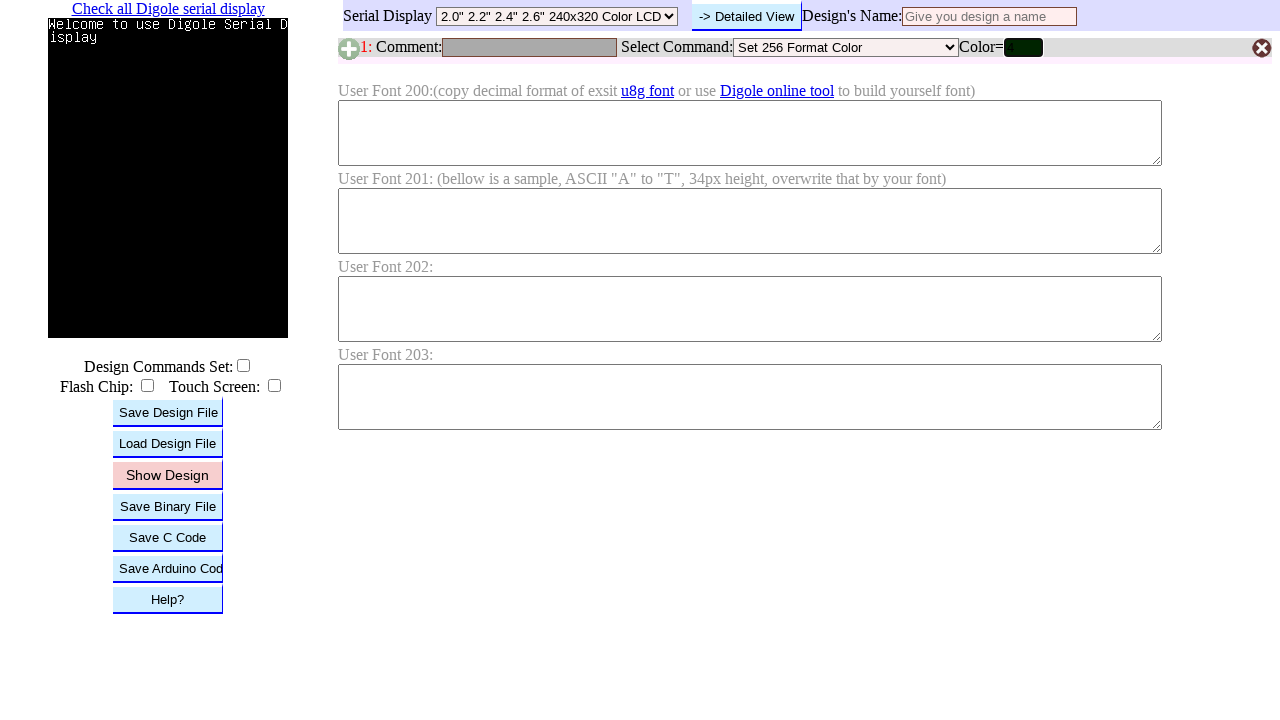

Cleared RGB input field on #B1C
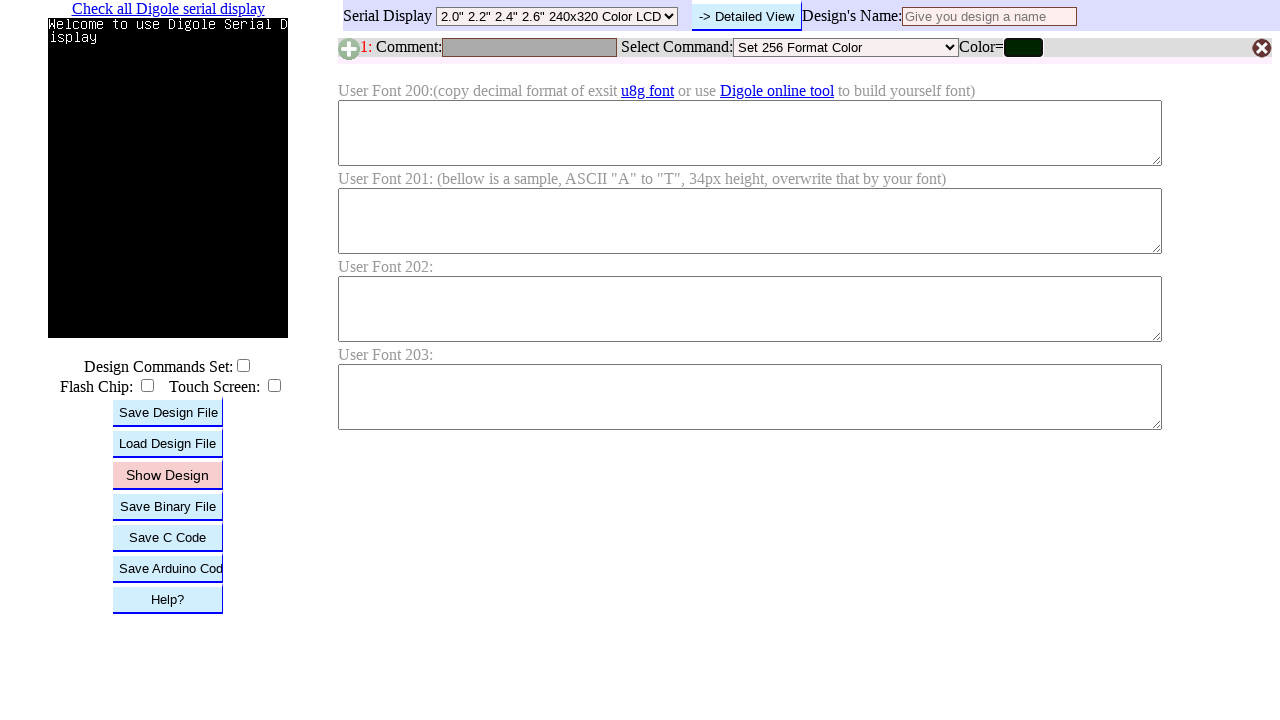

Filled RGB input field with value 5 on #B1C
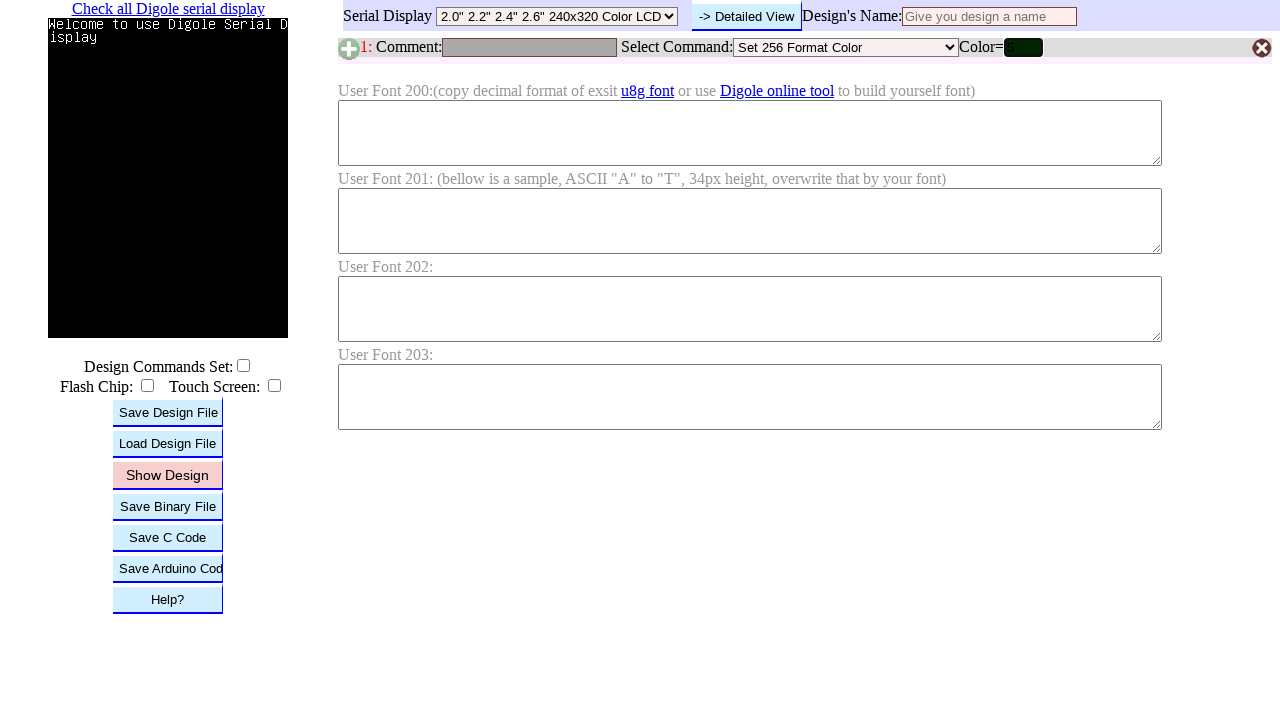

Pressed Enter to submit RGB value 5 on #B1C
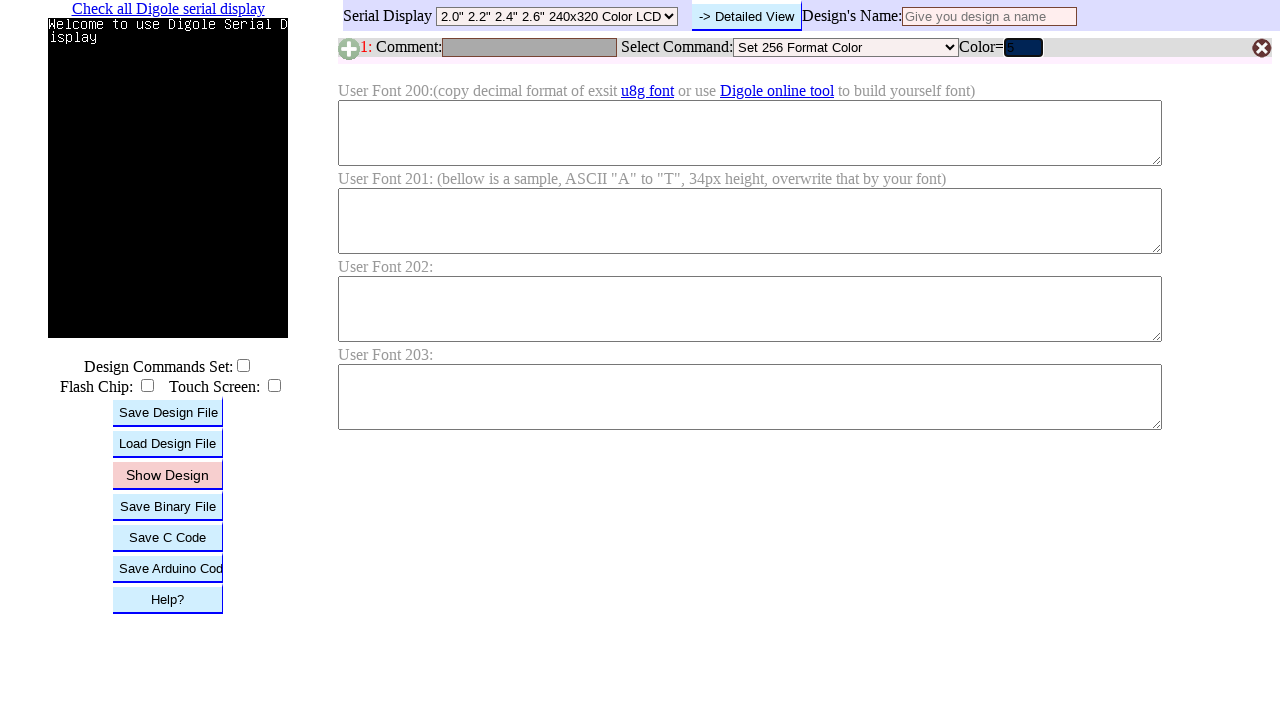

Waited for color update after submitting RGB value 5
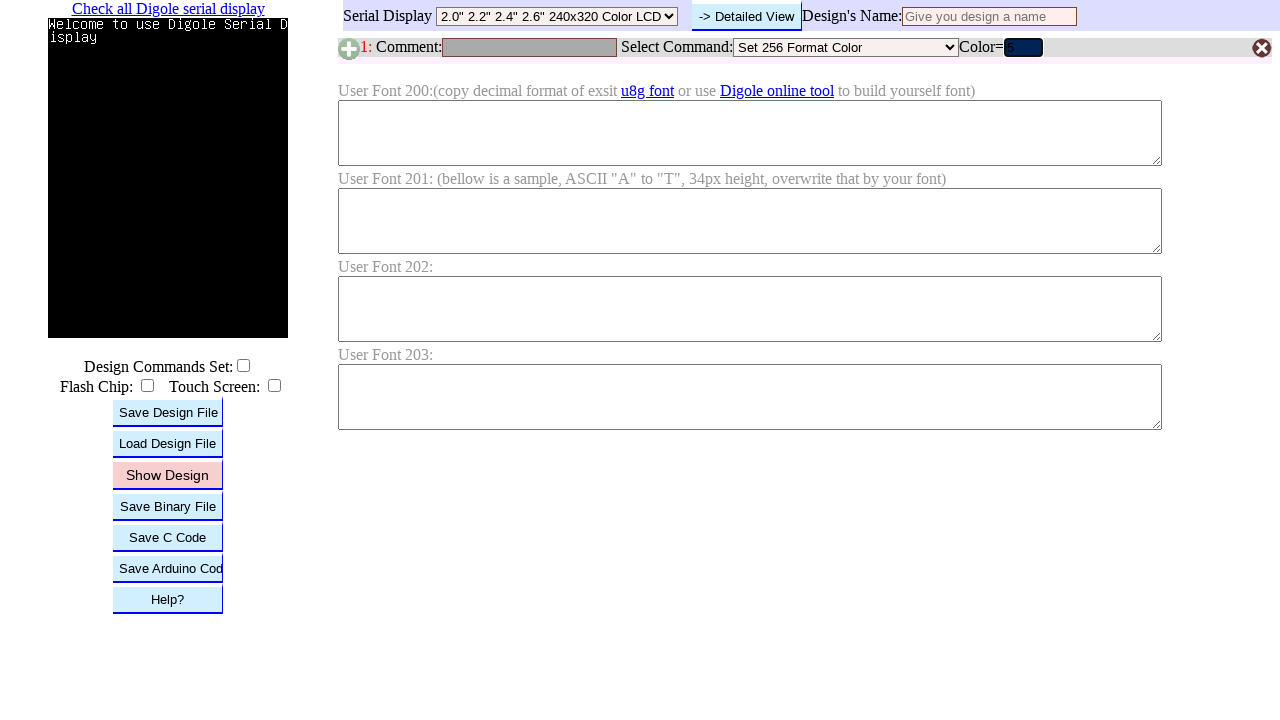

Cleared RGB input field on #B1C
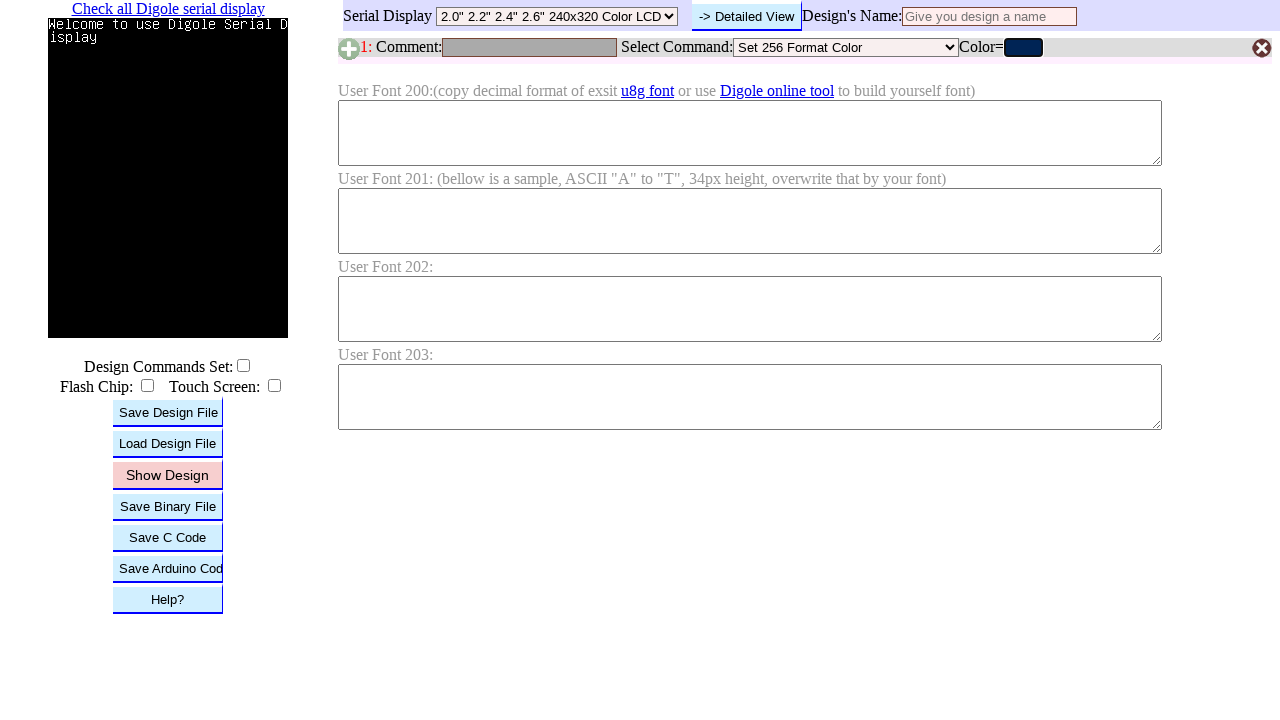

Filled RGB input field with value 6 on #B1C
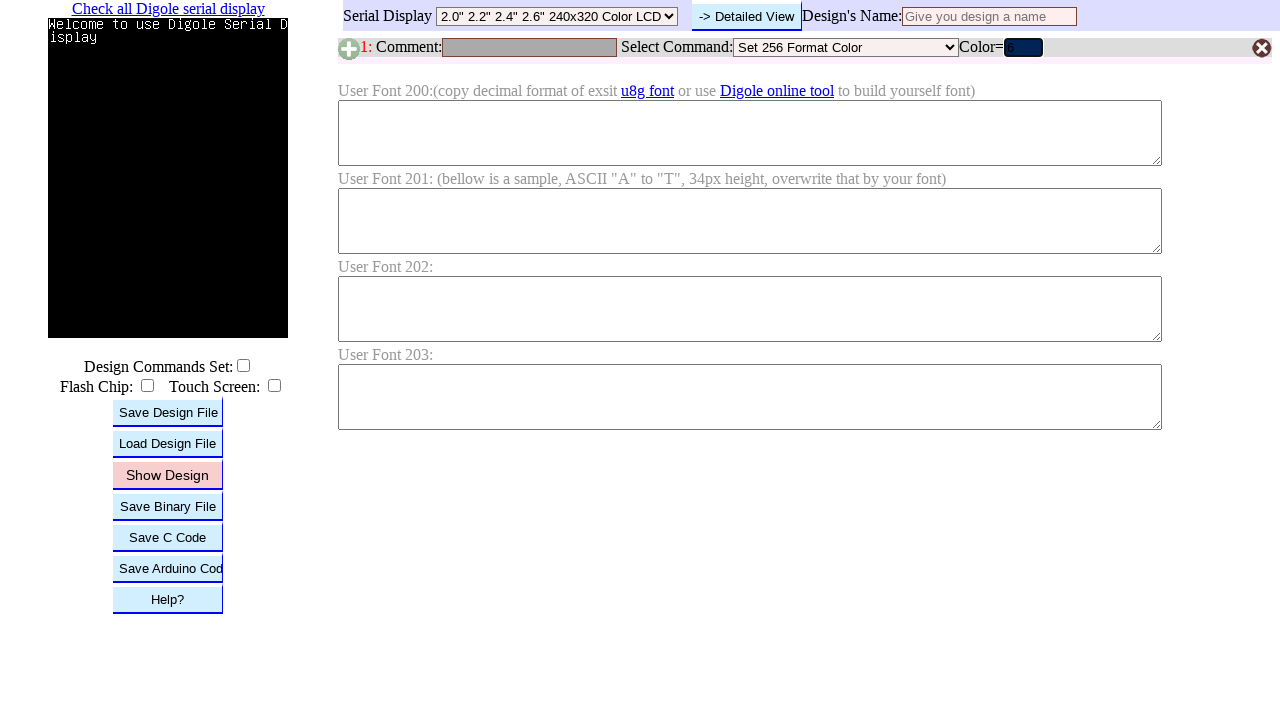

Pressed Enter to submit RGB value 6 on #B1C
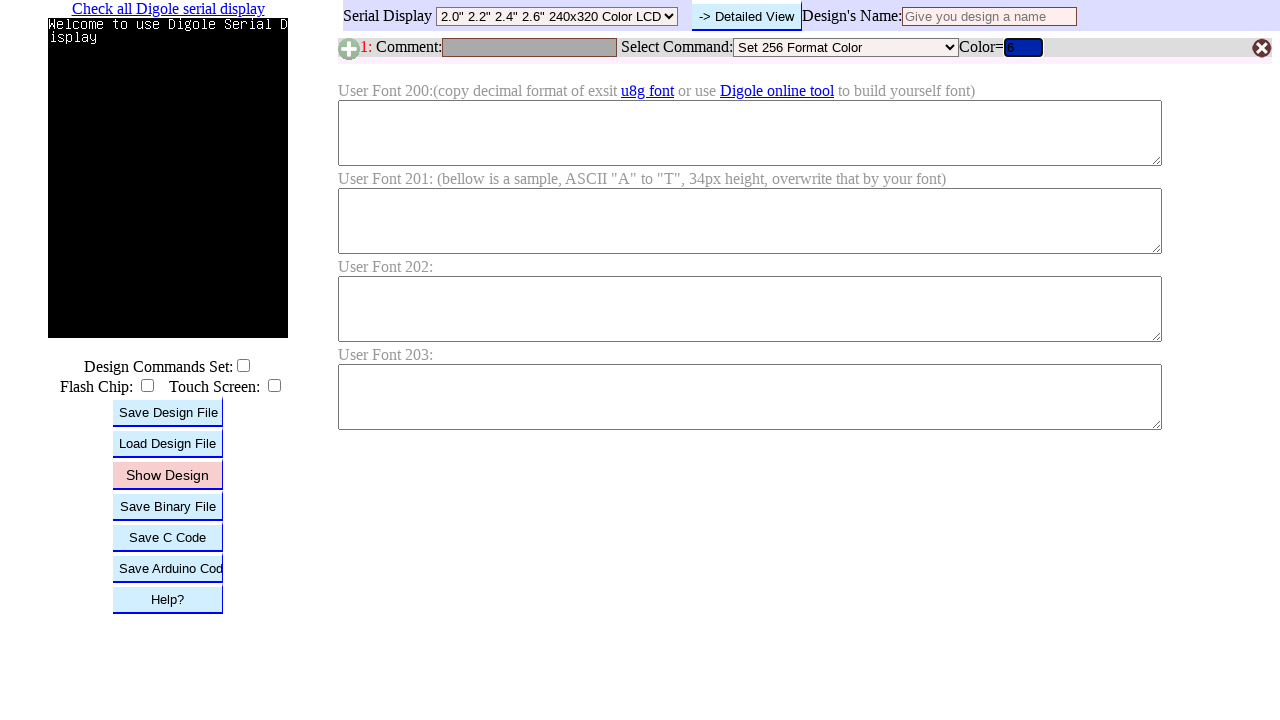

Waited for color update after submitting RGB value 6
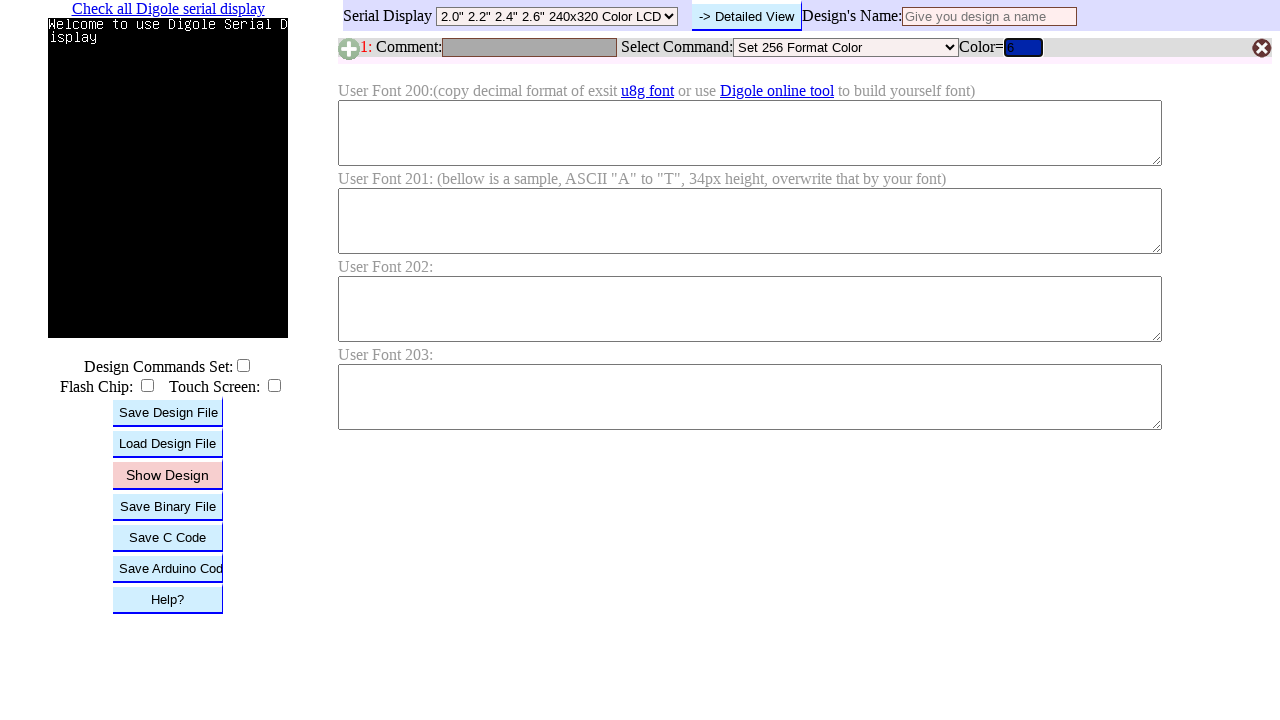

Cleared RGB input field on #B1C
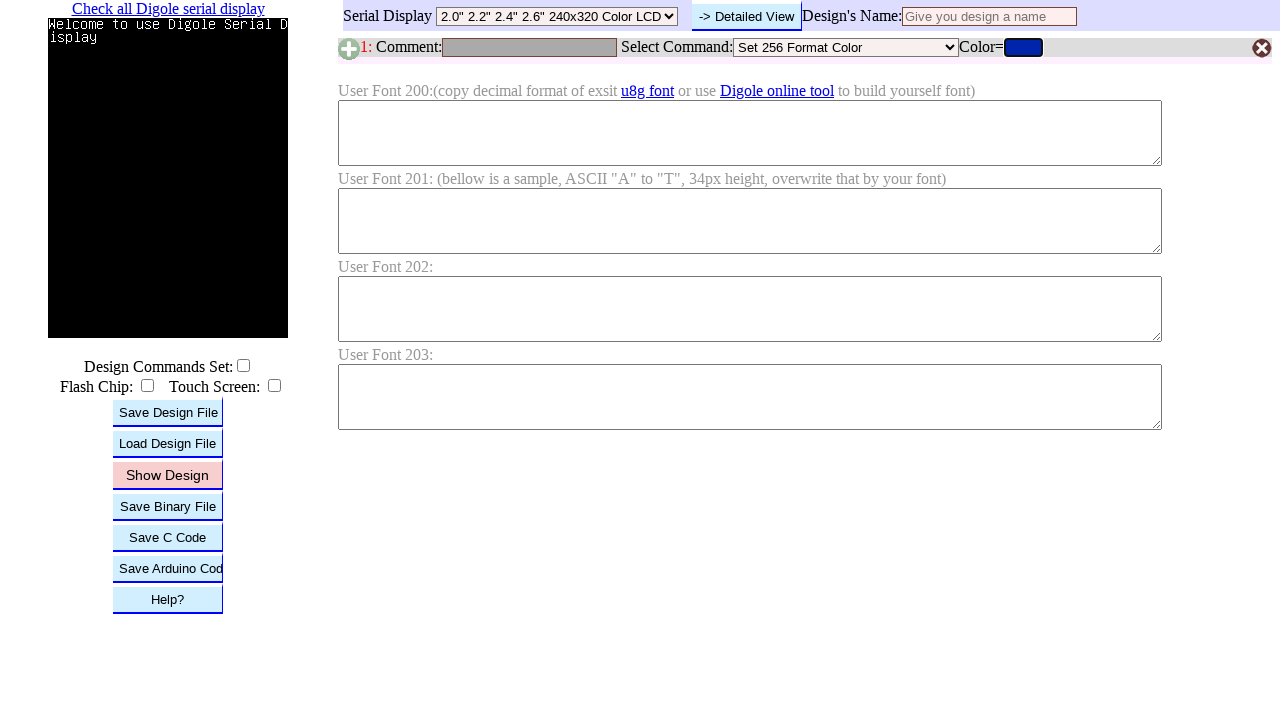

Filled RGB input field with value 7 on #B1C
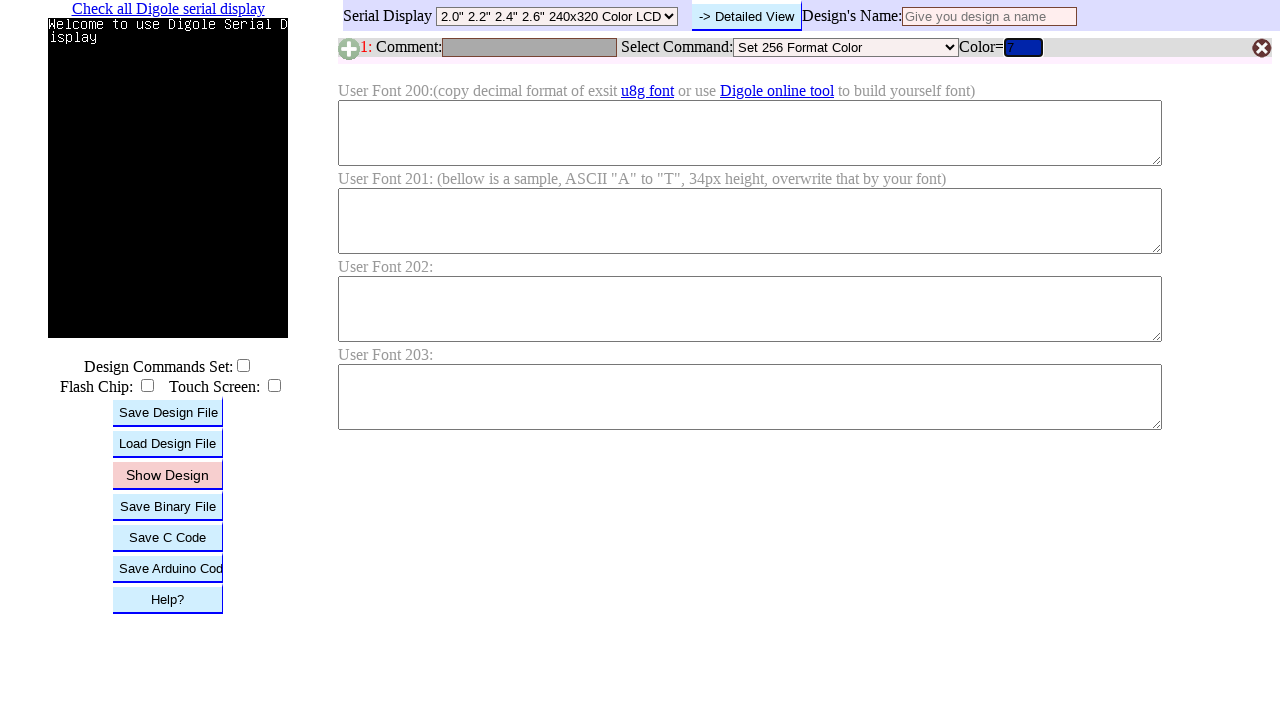

Pressed Enter to submit RGB value 7 on #B1C
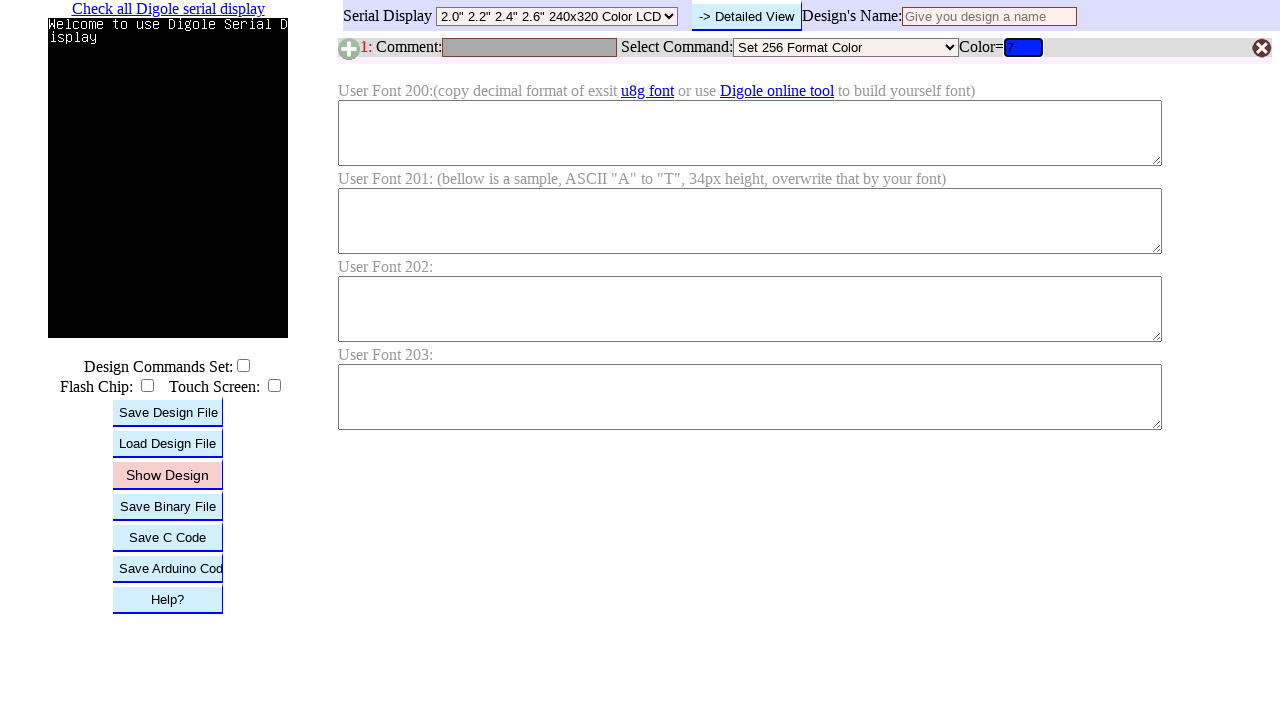

Waited for color update after submitting RGB value 7
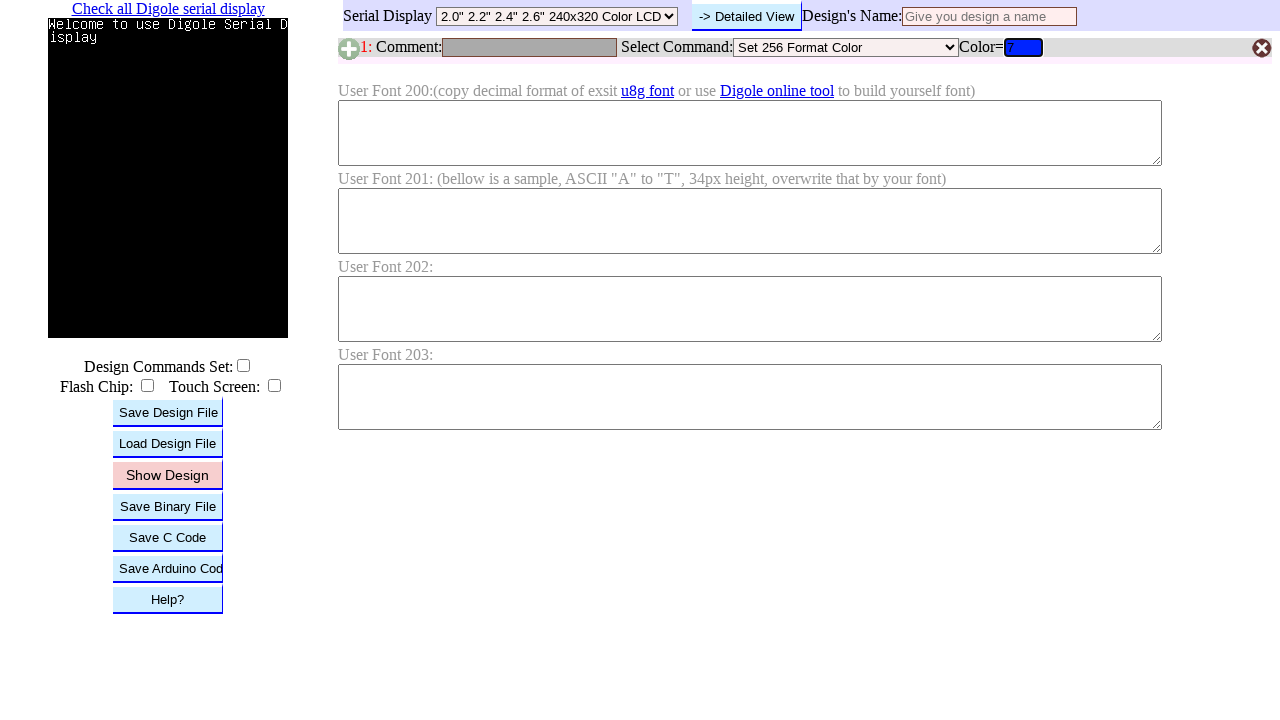

Cleared RGB input field on #B1C
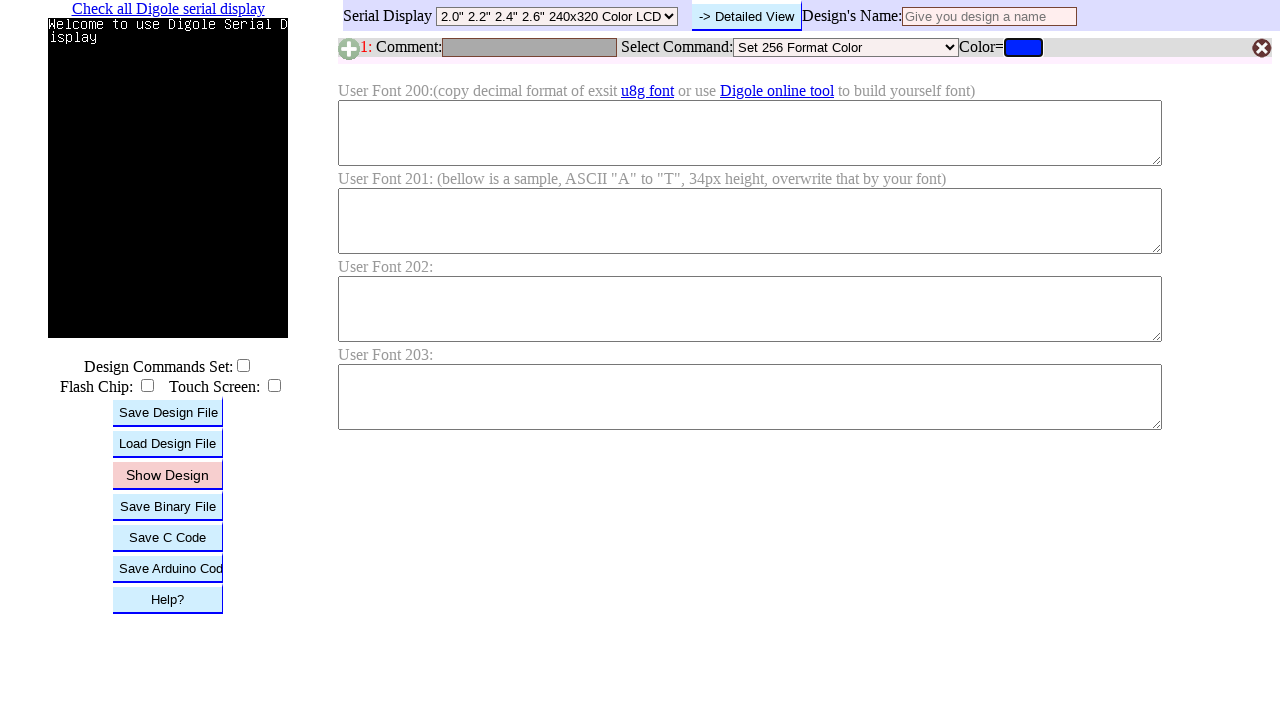

Filled RGB input field with value 8 on #B1C
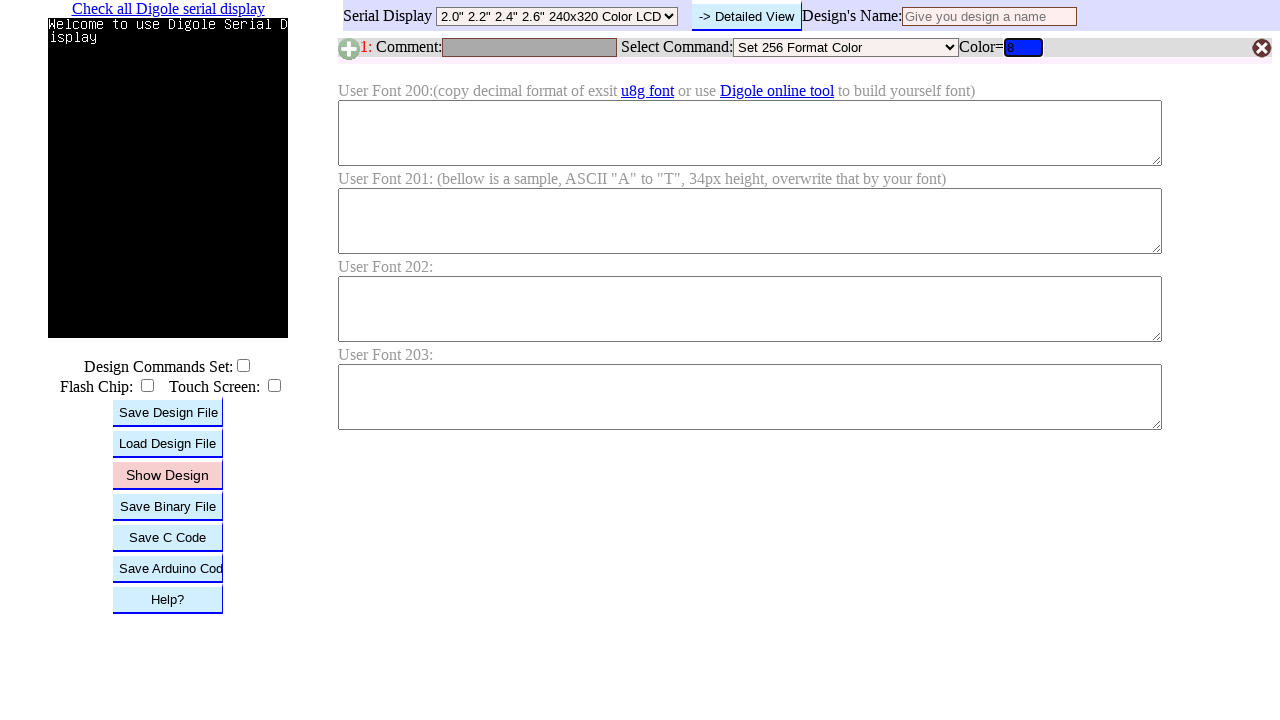

Pressed Enter to submit RGB value 8 on #B1C
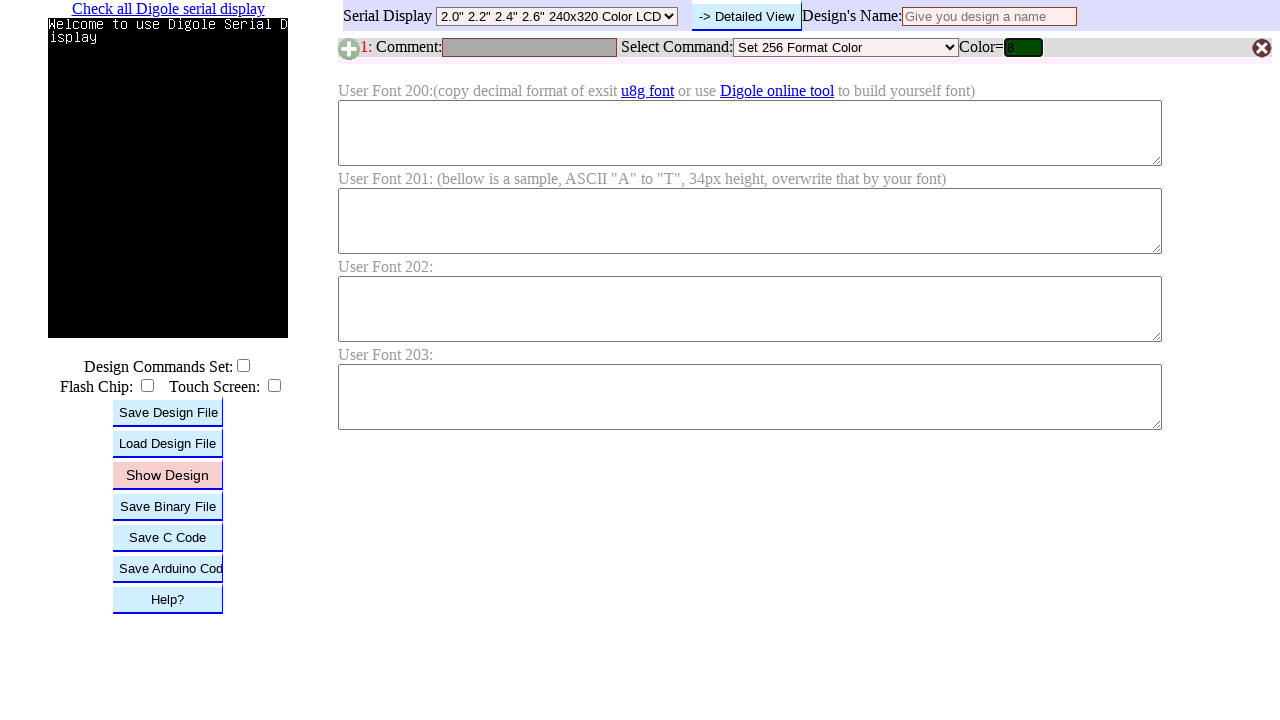

Waited for color update after submitting RGB value 8
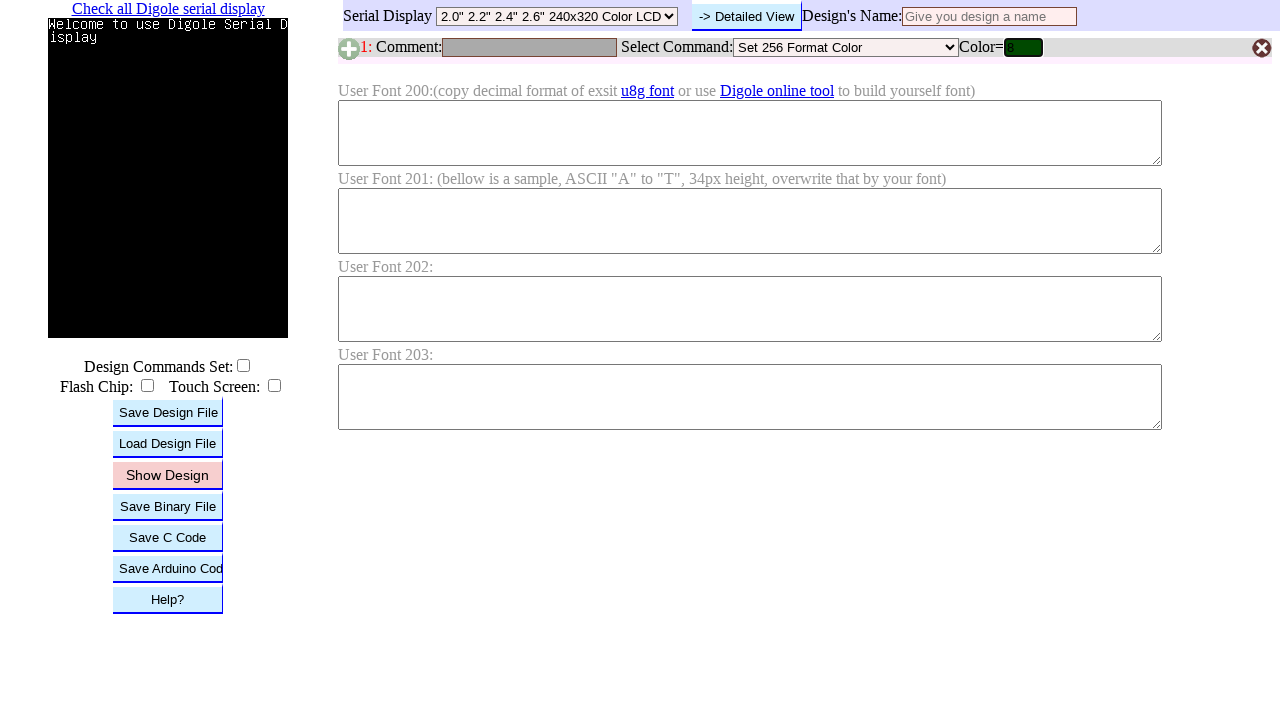

Cleared RGB input field on #B1C
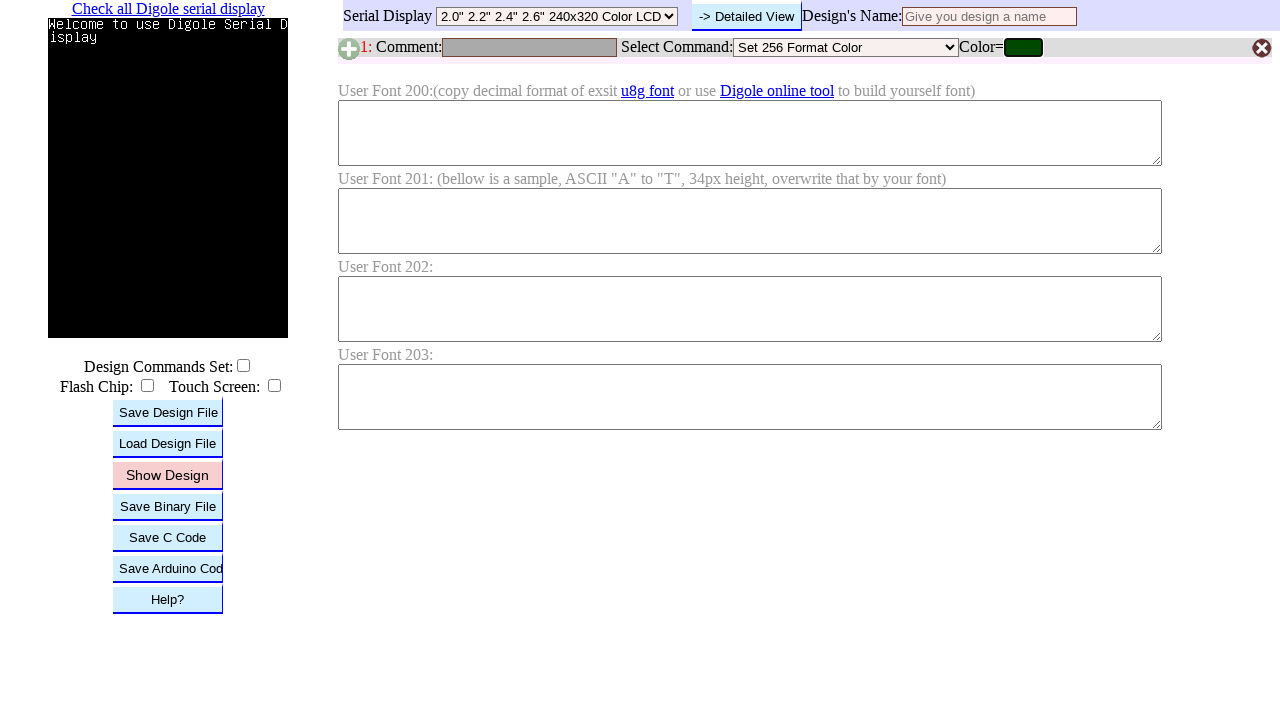

Filled RGB input field with value 9 on #B1C
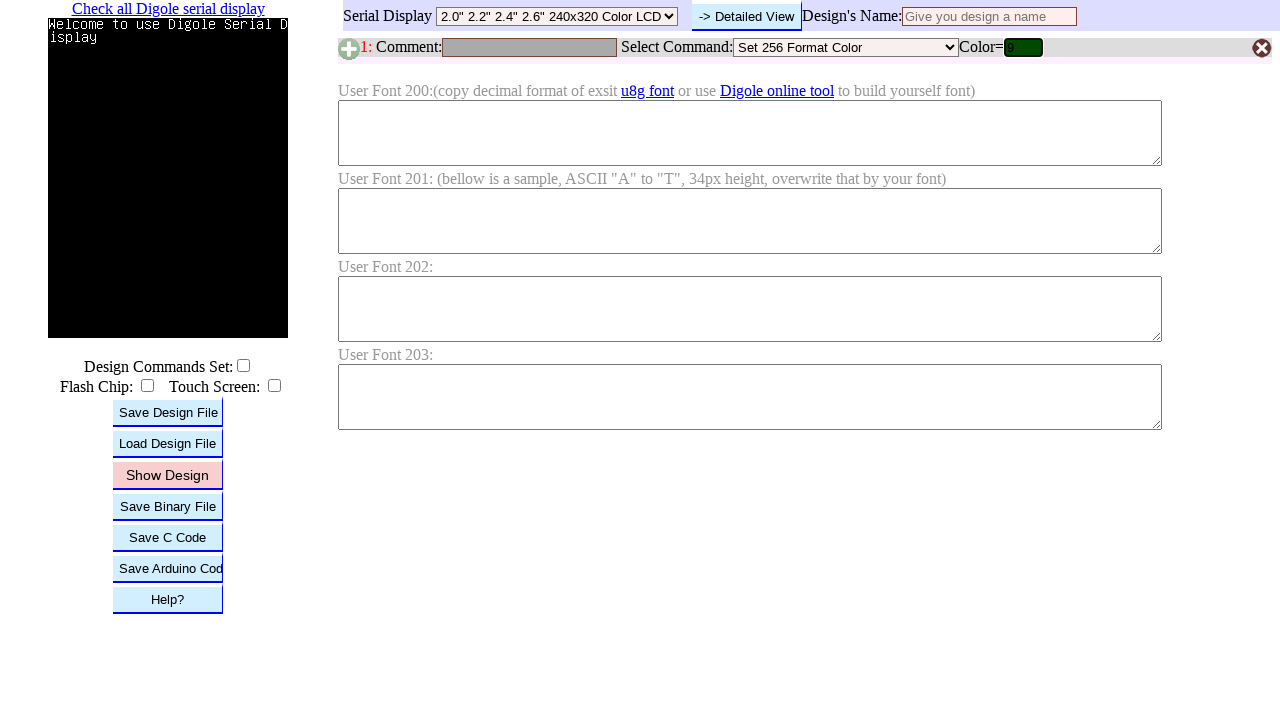

Pressed Enter to submit RGB value 9 on #B1C
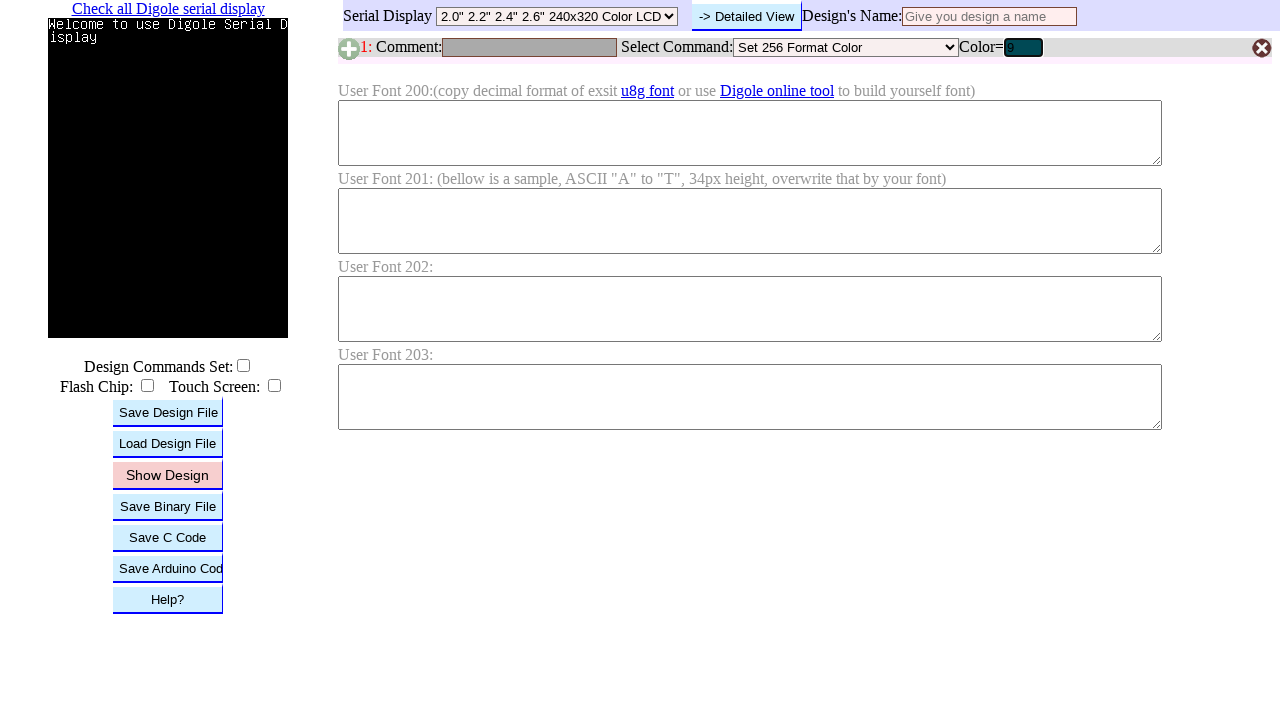

Waited for color update after submitting RGB value 9
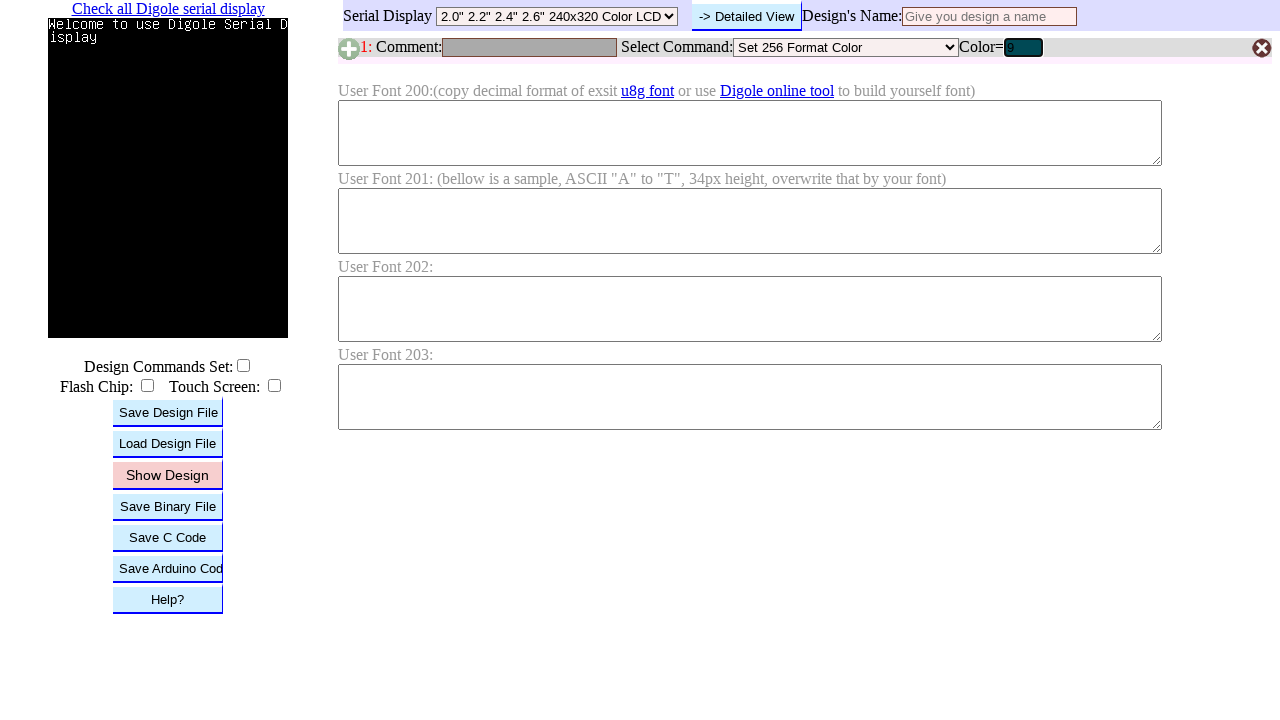

Cleared RGB input field on #B1C
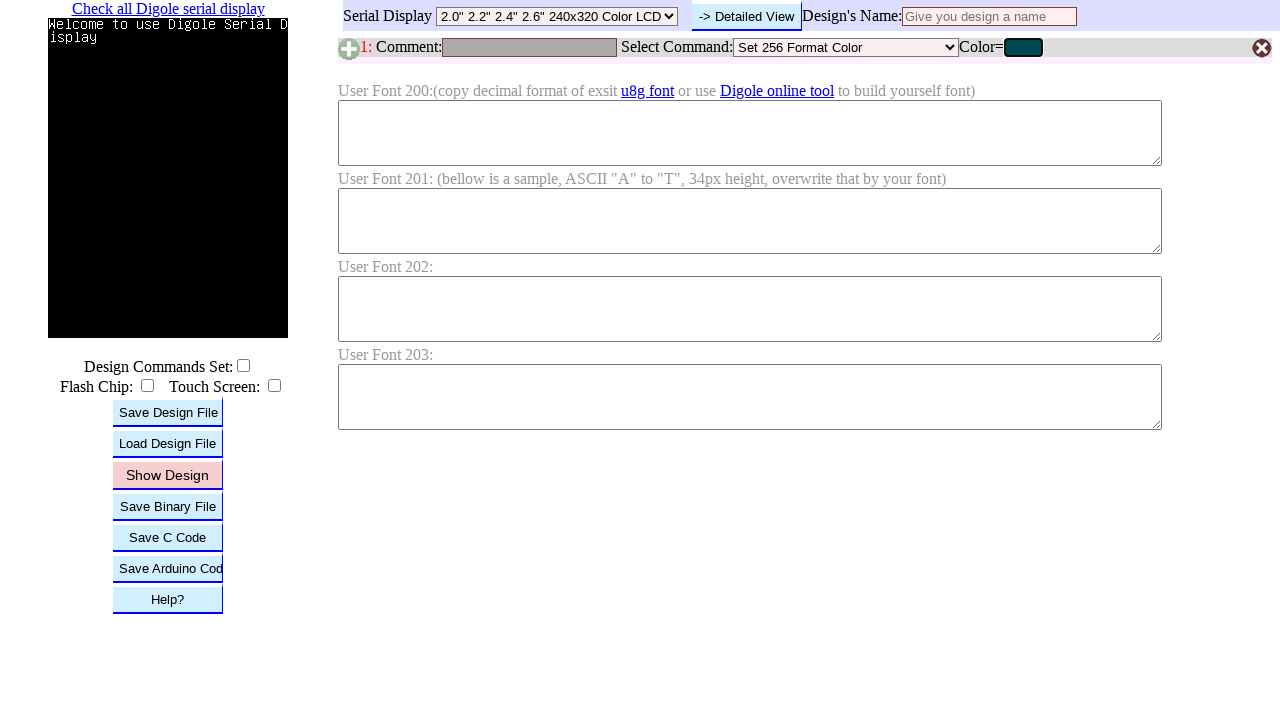

Filled RGB input field with value 10 on #B1C
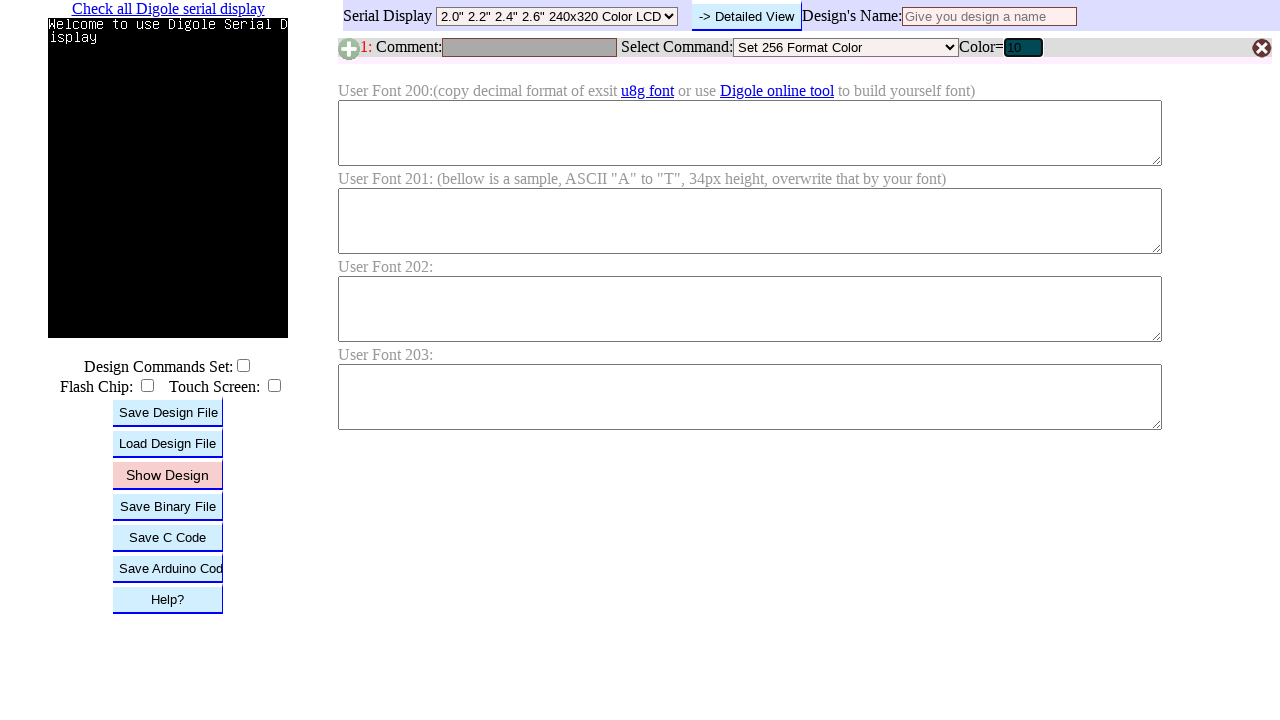

Pressed Enter to submit RGB value 10 on #B1C
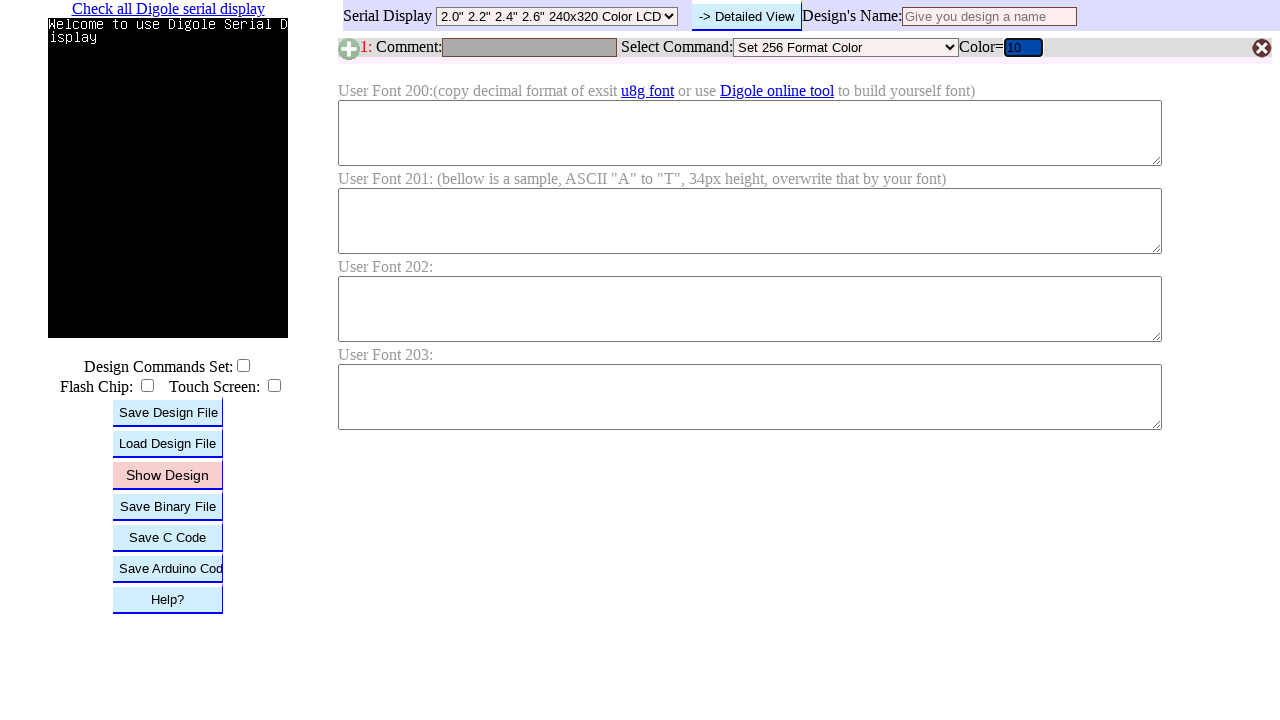

Waited for color update after submitting RGB value 10
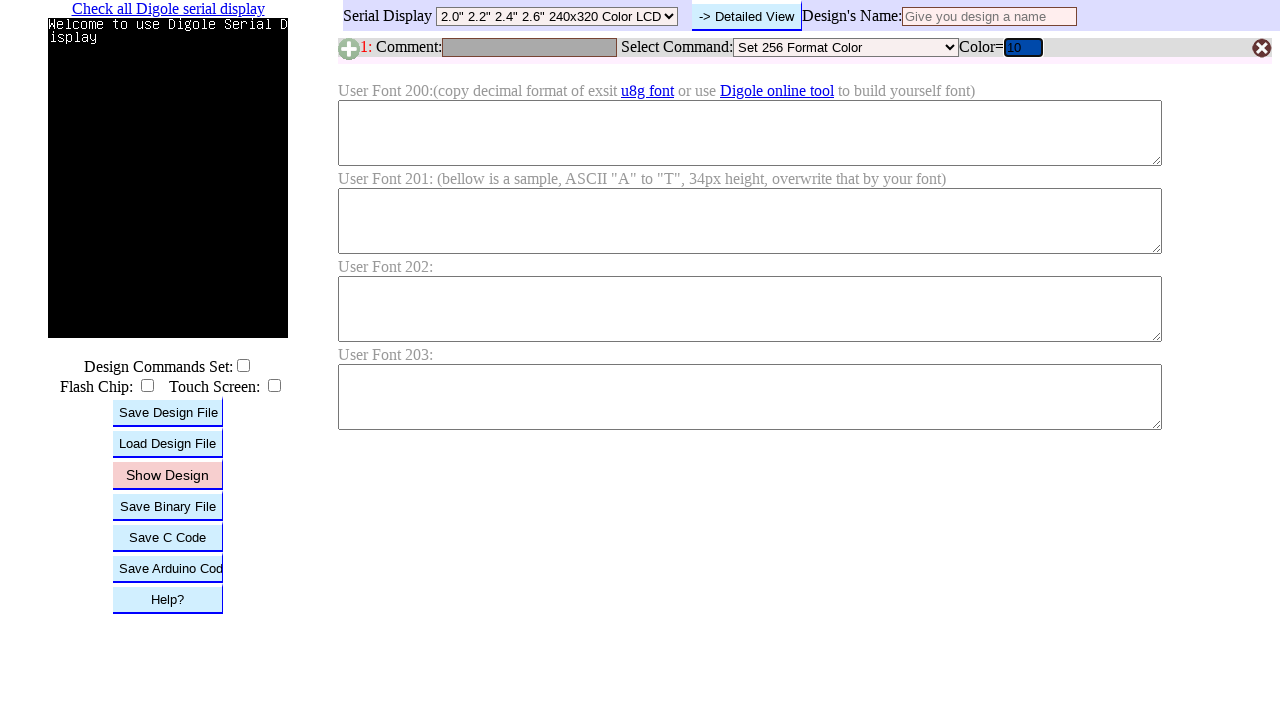

Cleared RGB input field on #B1C
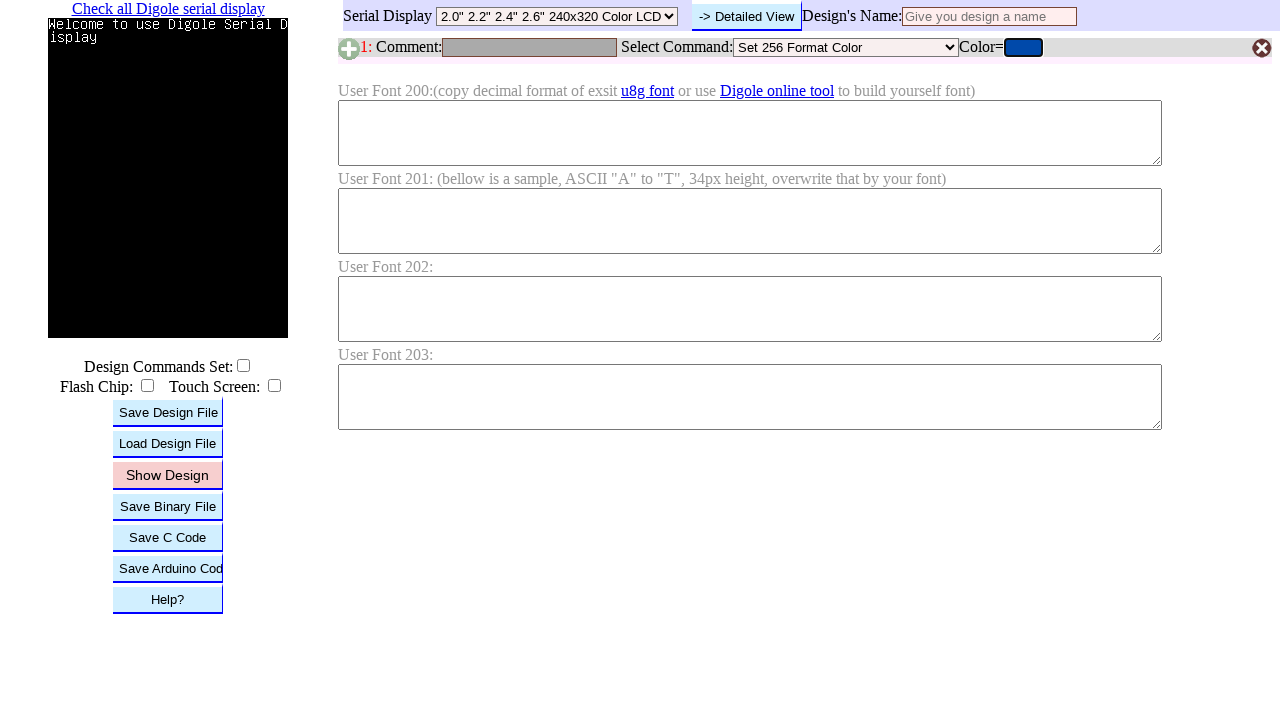

Filled RGB input field with value 11 on #B1C
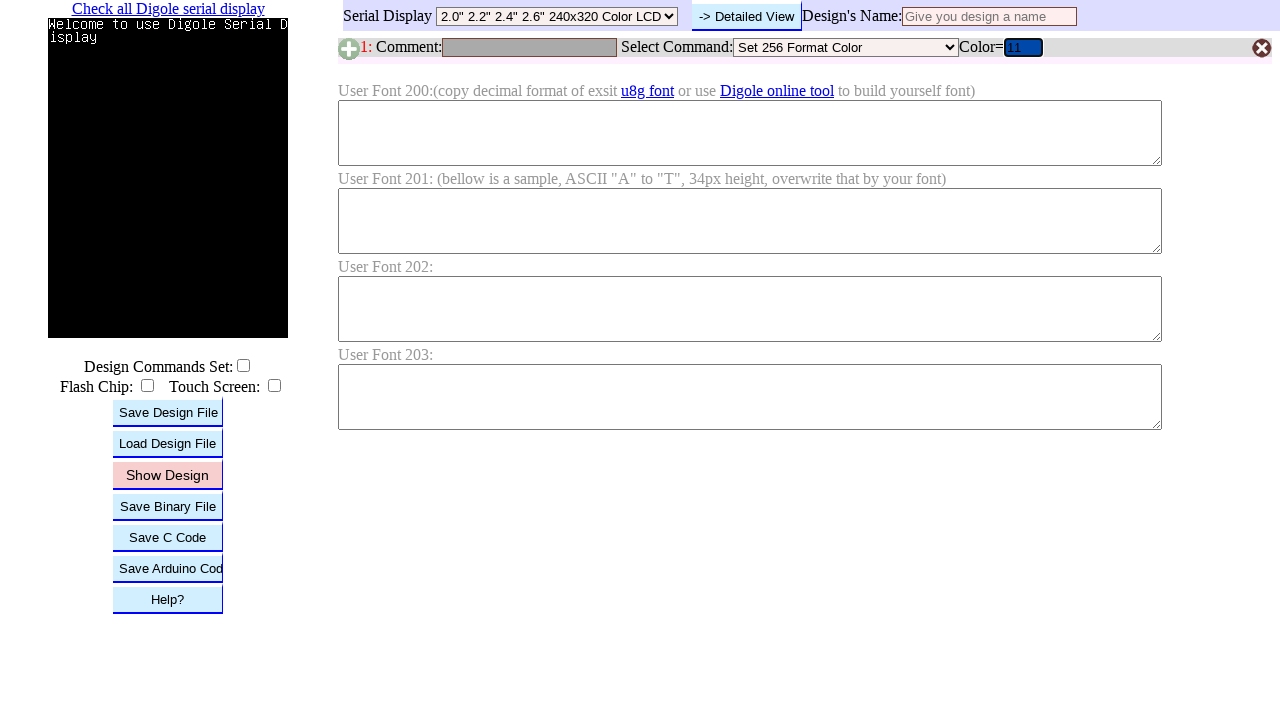

Pressed Enter to submit RGB value 11 on #B1C
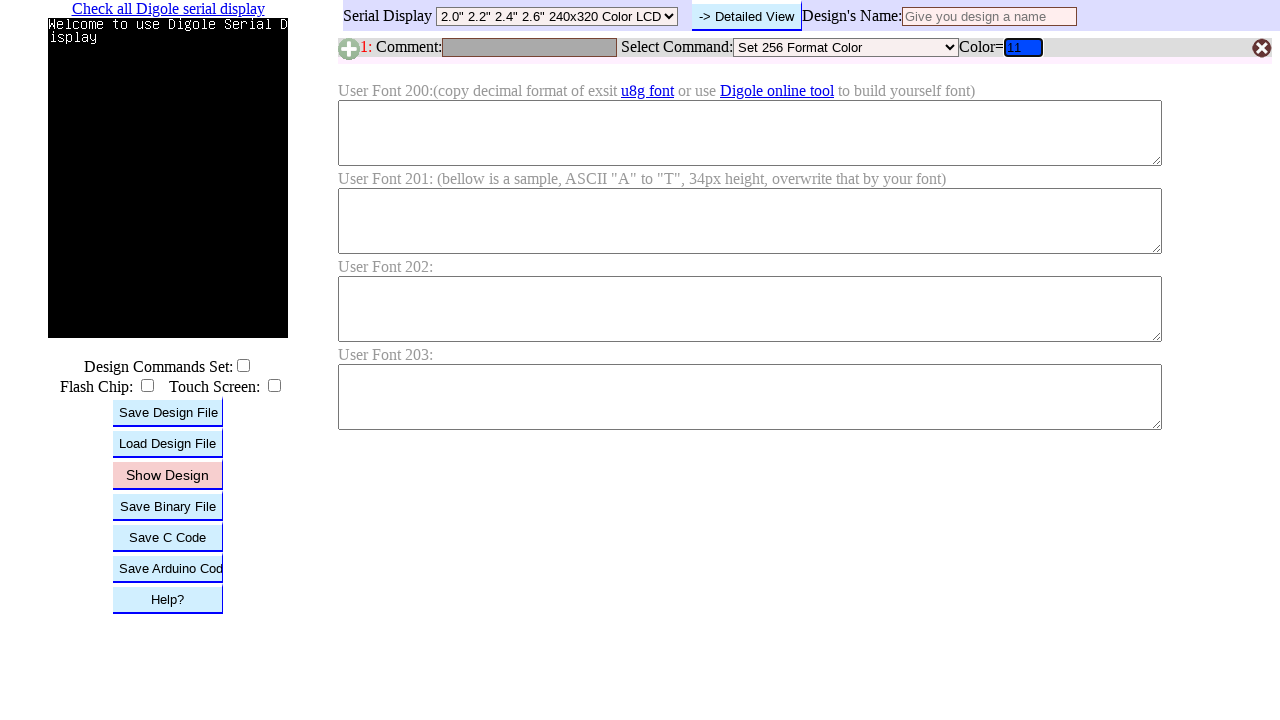

Waited for color update after submitting RGB value 11
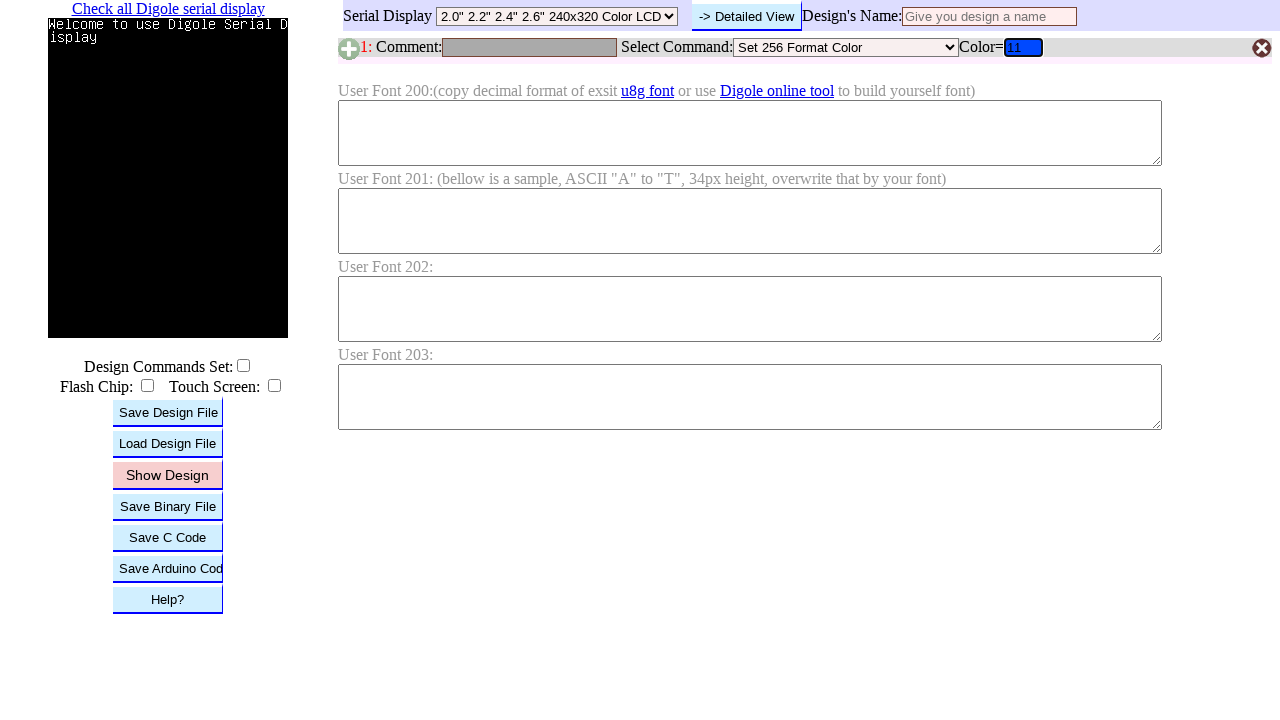

Cleared RGB input field on #B1C
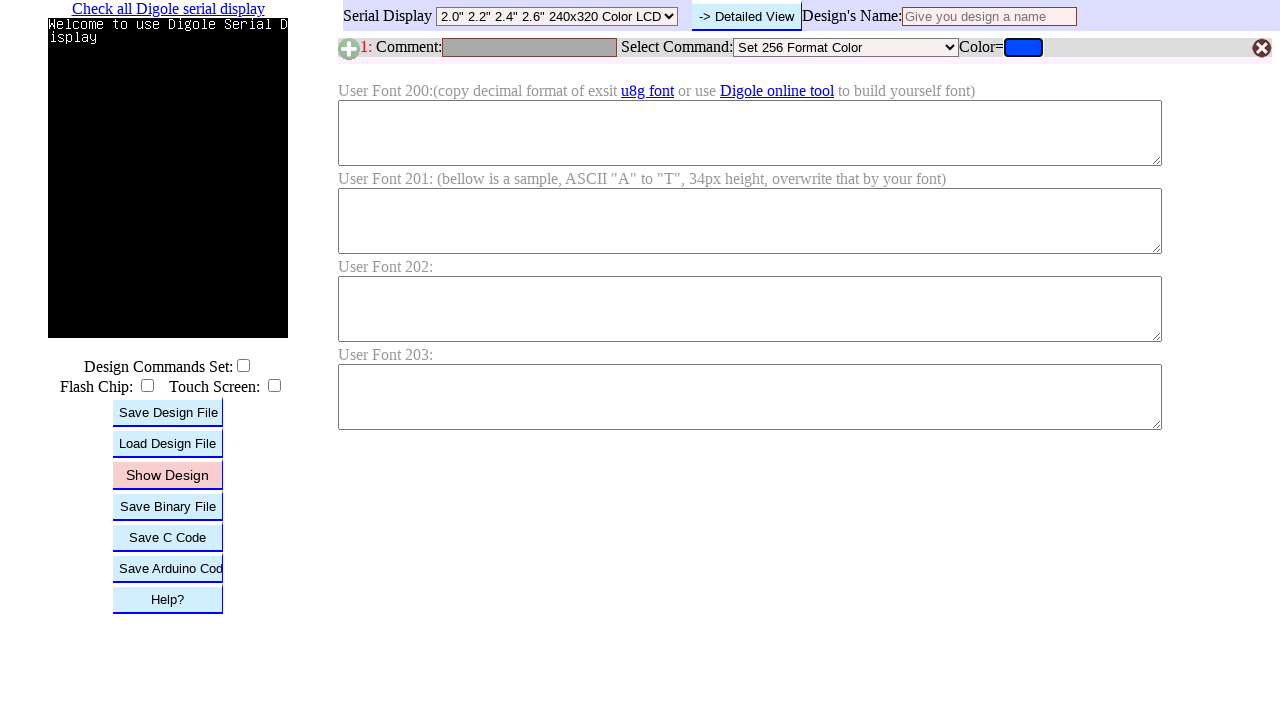

Filled RGB input field with value 12 on #B1C
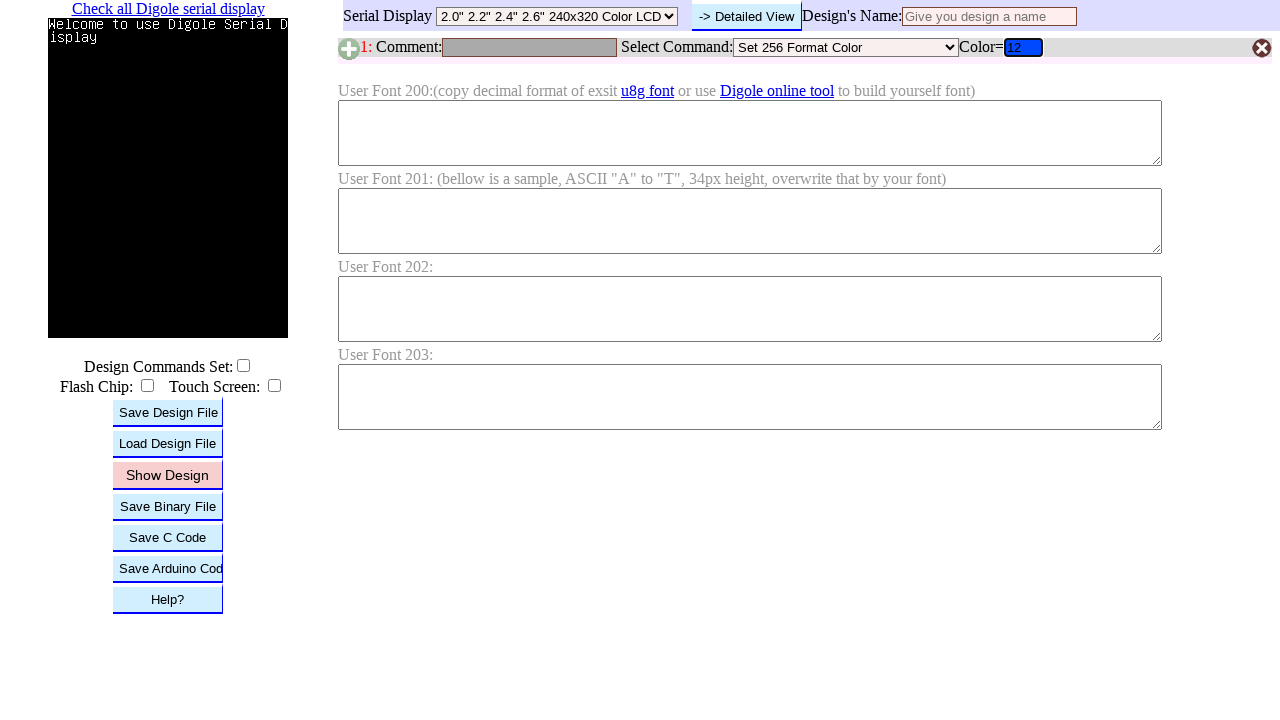

Pressed Enter to submit RGB value 12 on #B1C
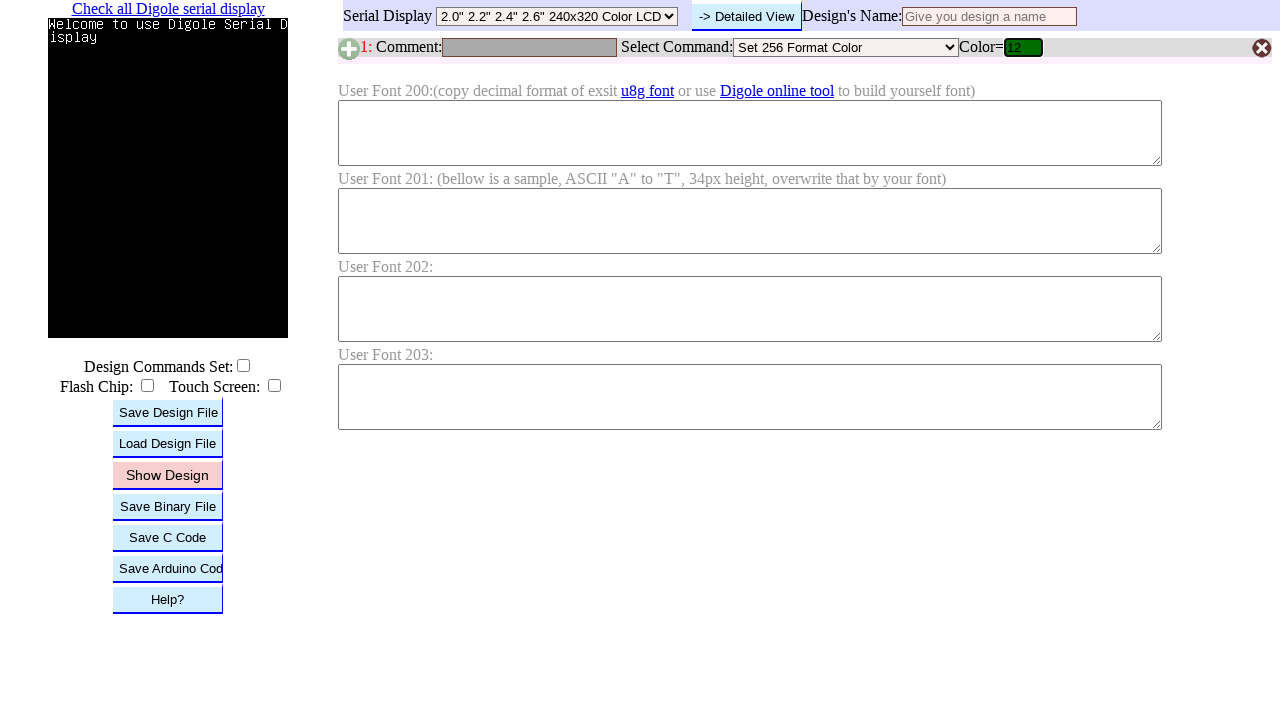

Waited for color update after submitting RGB value 12
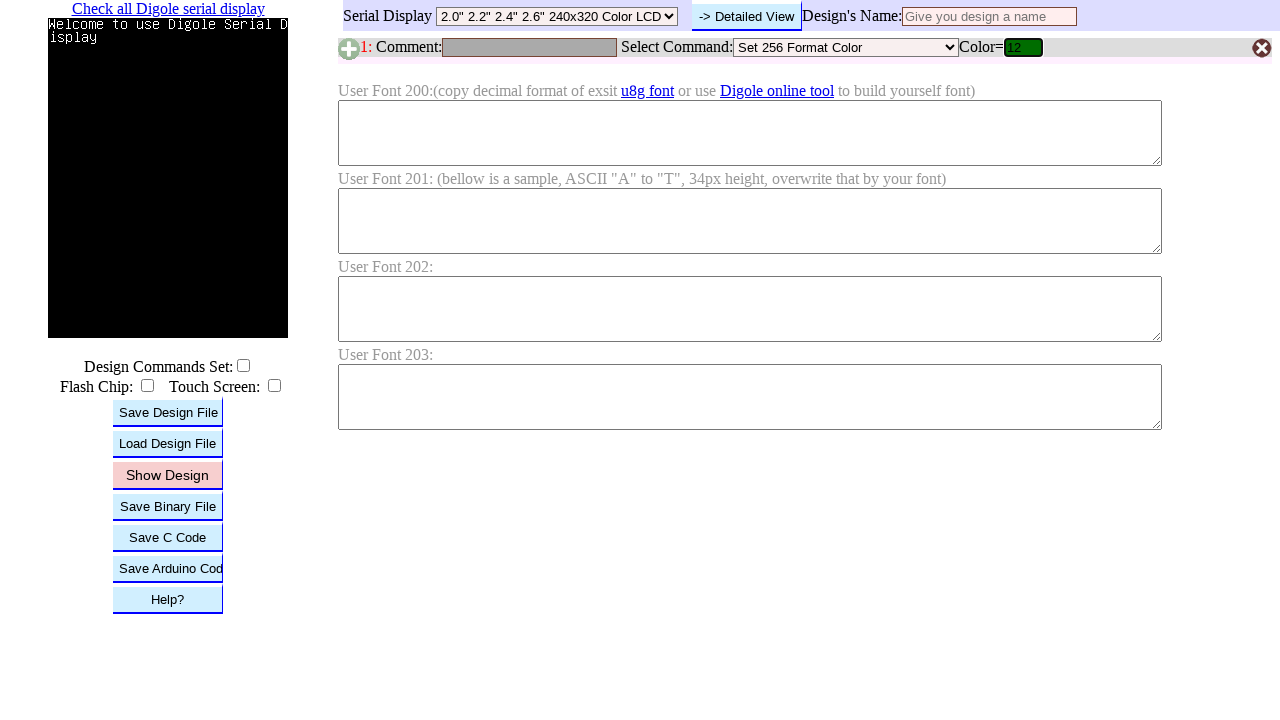

Cleared RGB input field on #B1C
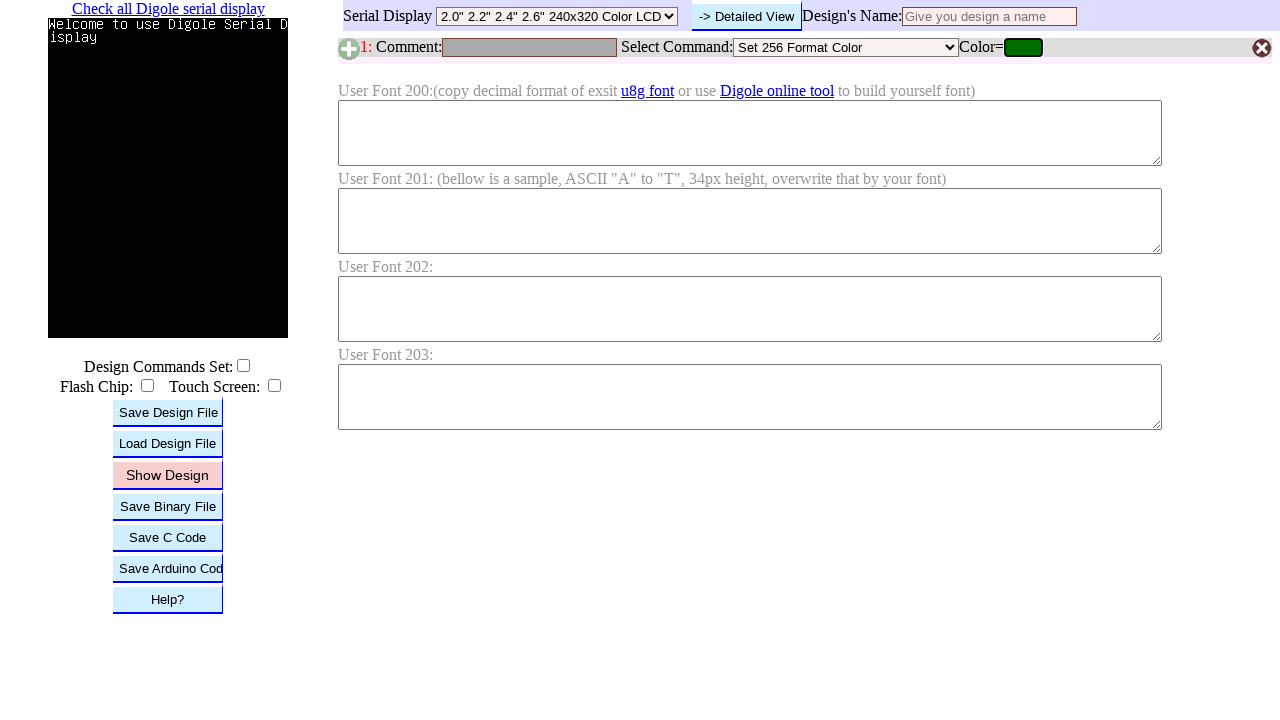

Filled RGB input field with value 13 on #B1C
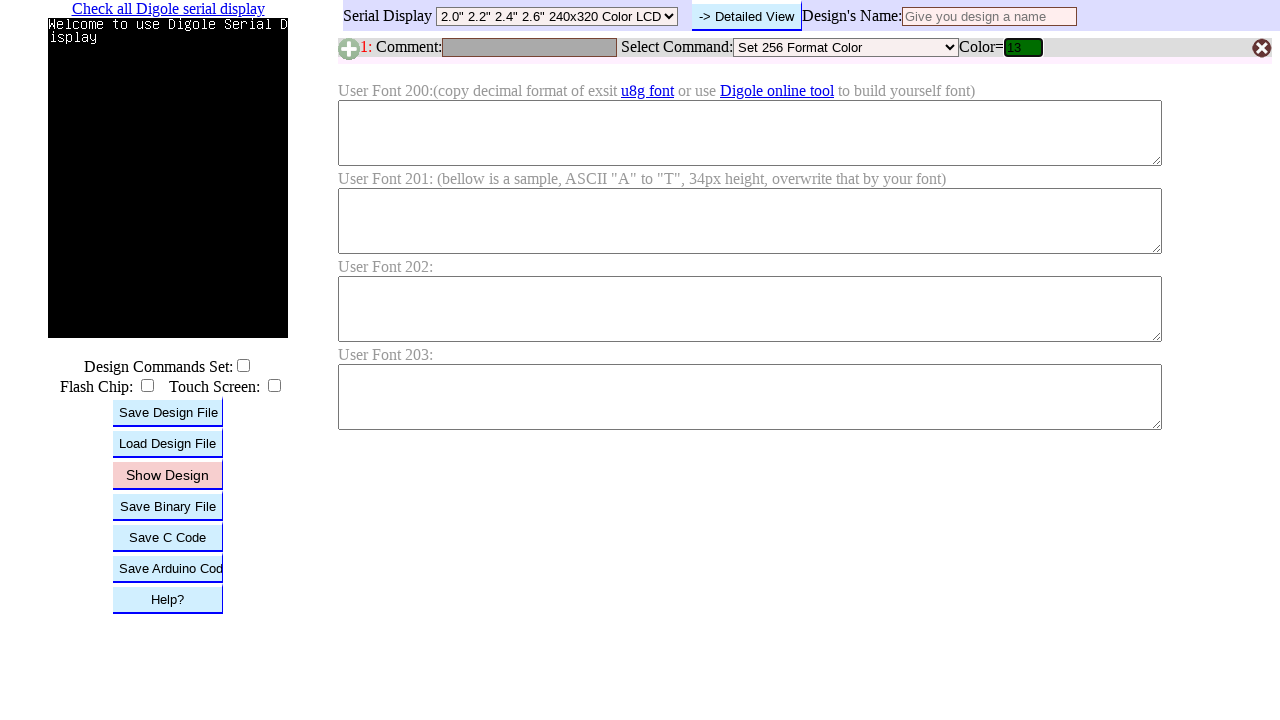

Pressed Enter to submit RGB value 13 on #B1C
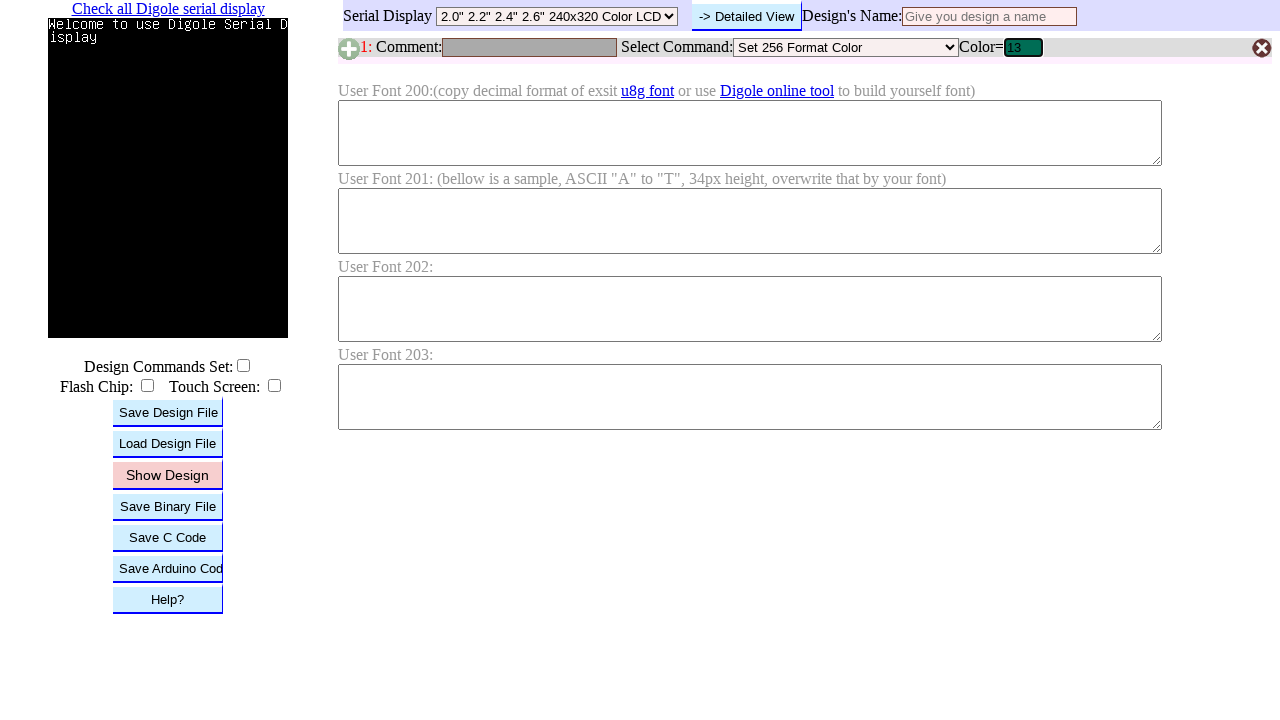

Waited for color update after submitting RGB value 13
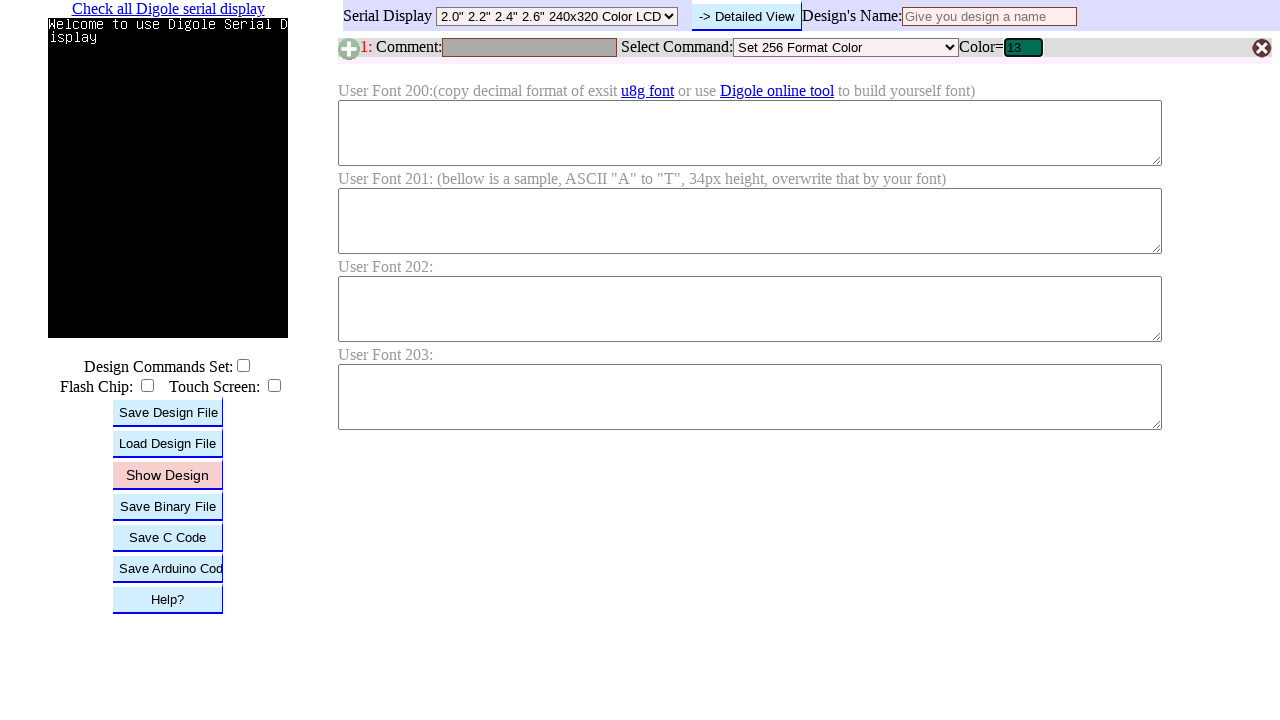

Cleared RGB input field on #B1C
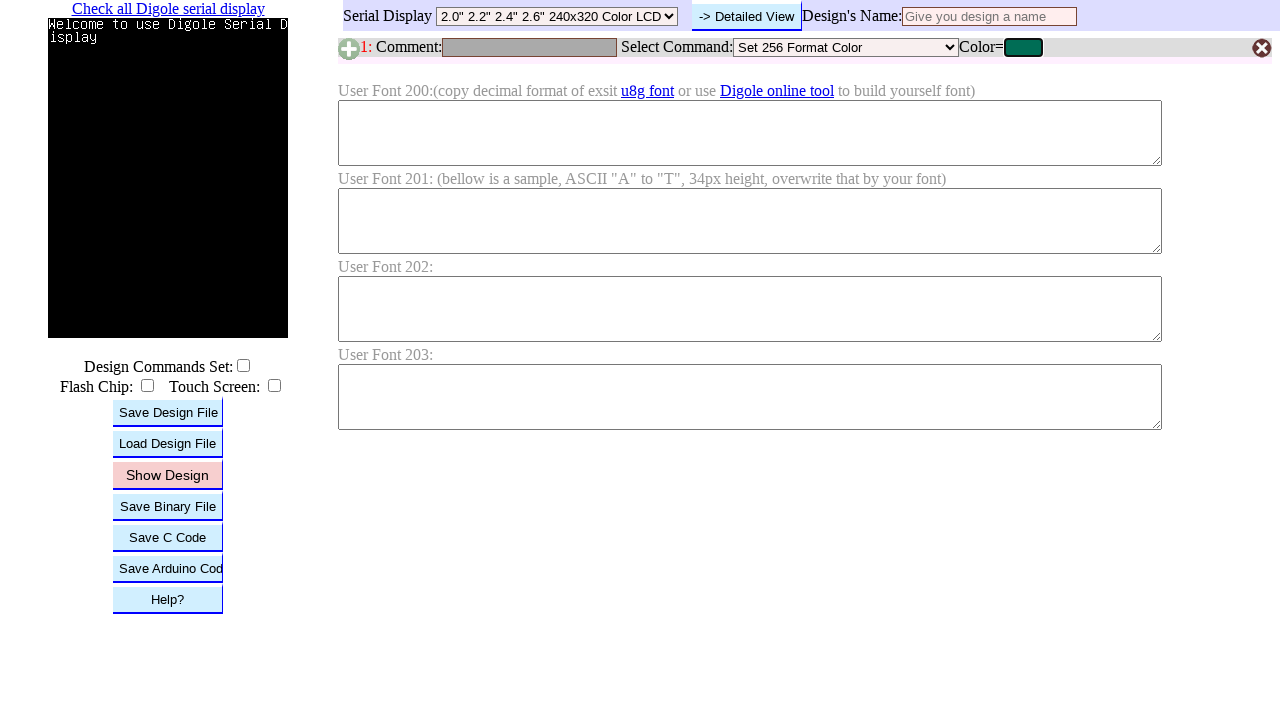

Filled RGB input field with value 14 on #B1C
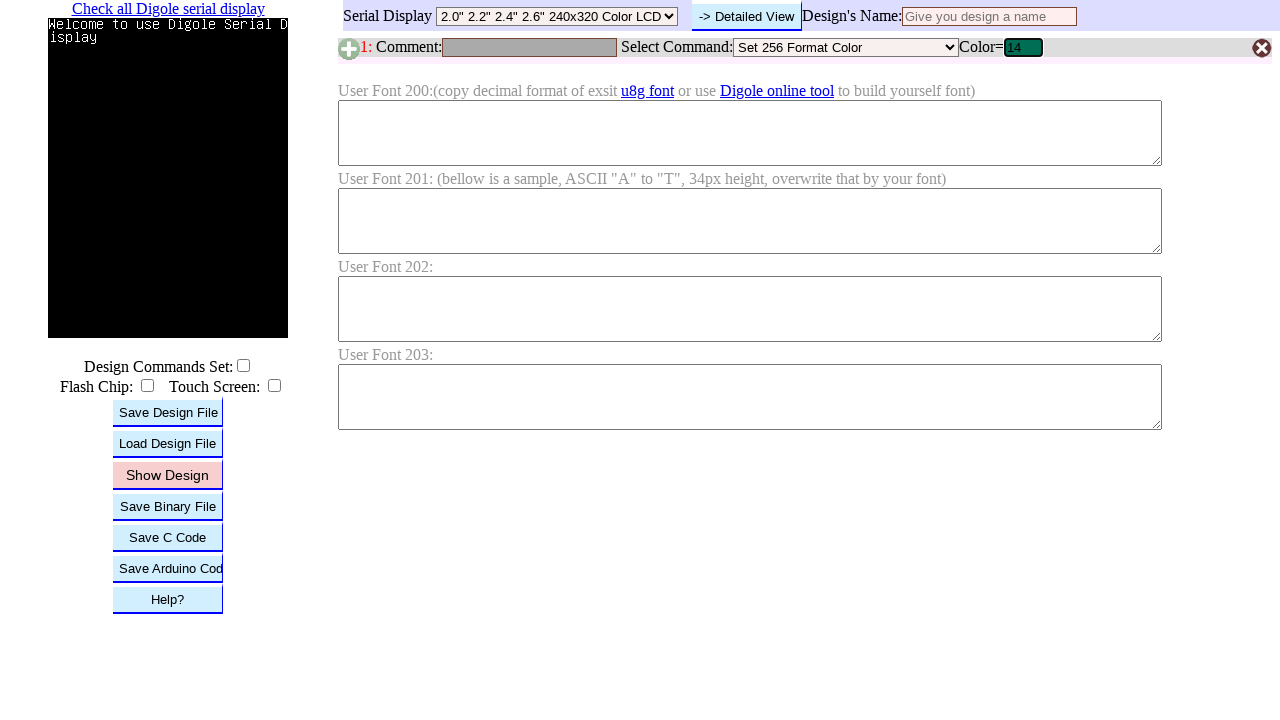

Pressed Enter to submit RGB value 14 on #B1C
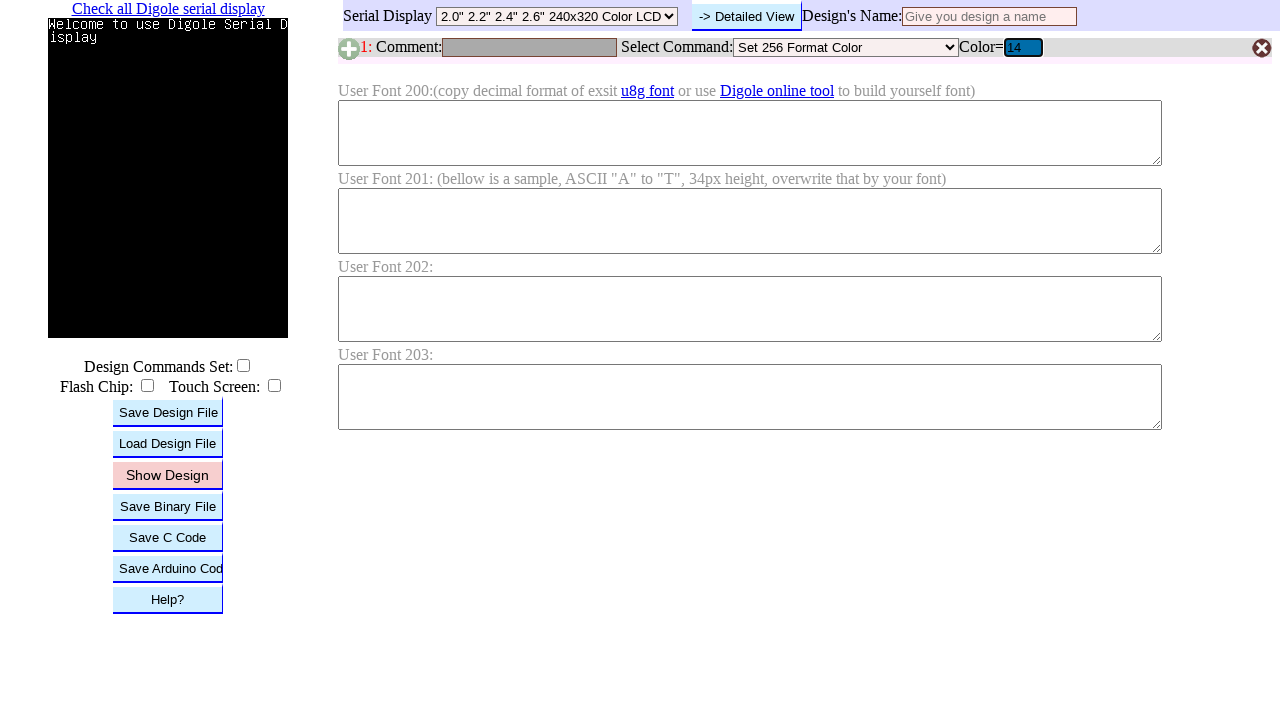

Waited for color update after submitting RGB value 14
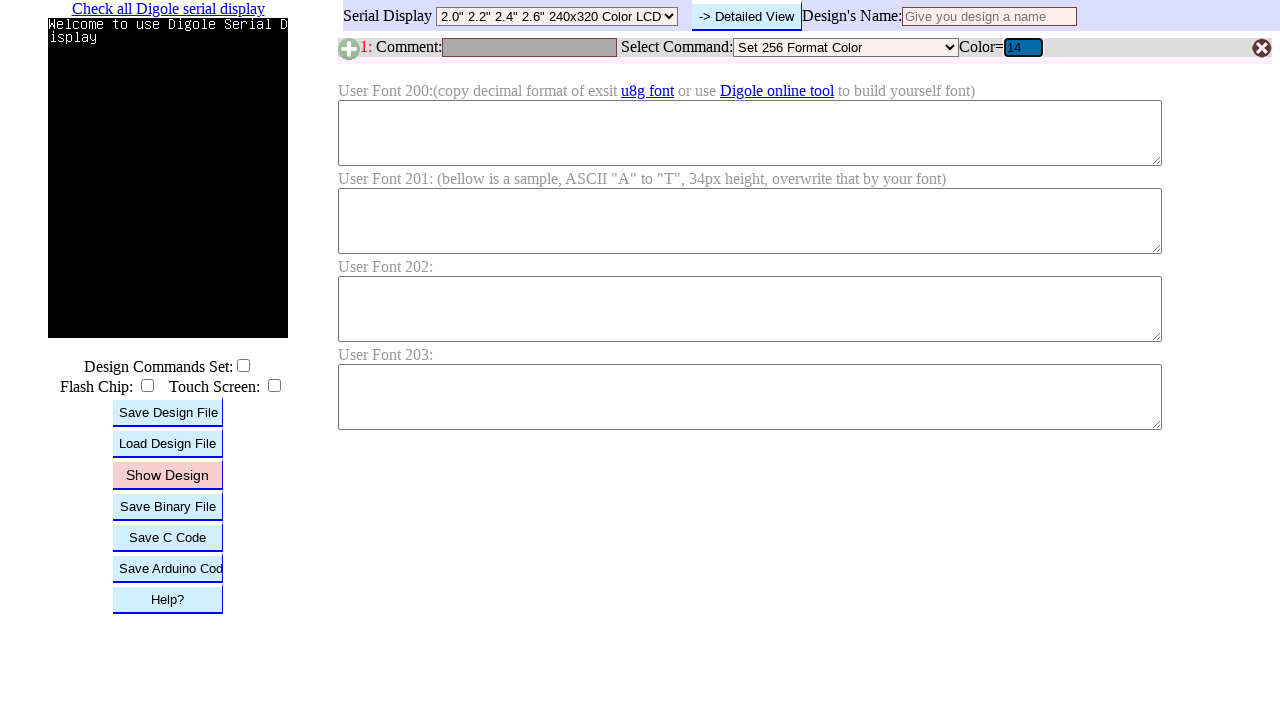

Cleared RGB input field on #B1C
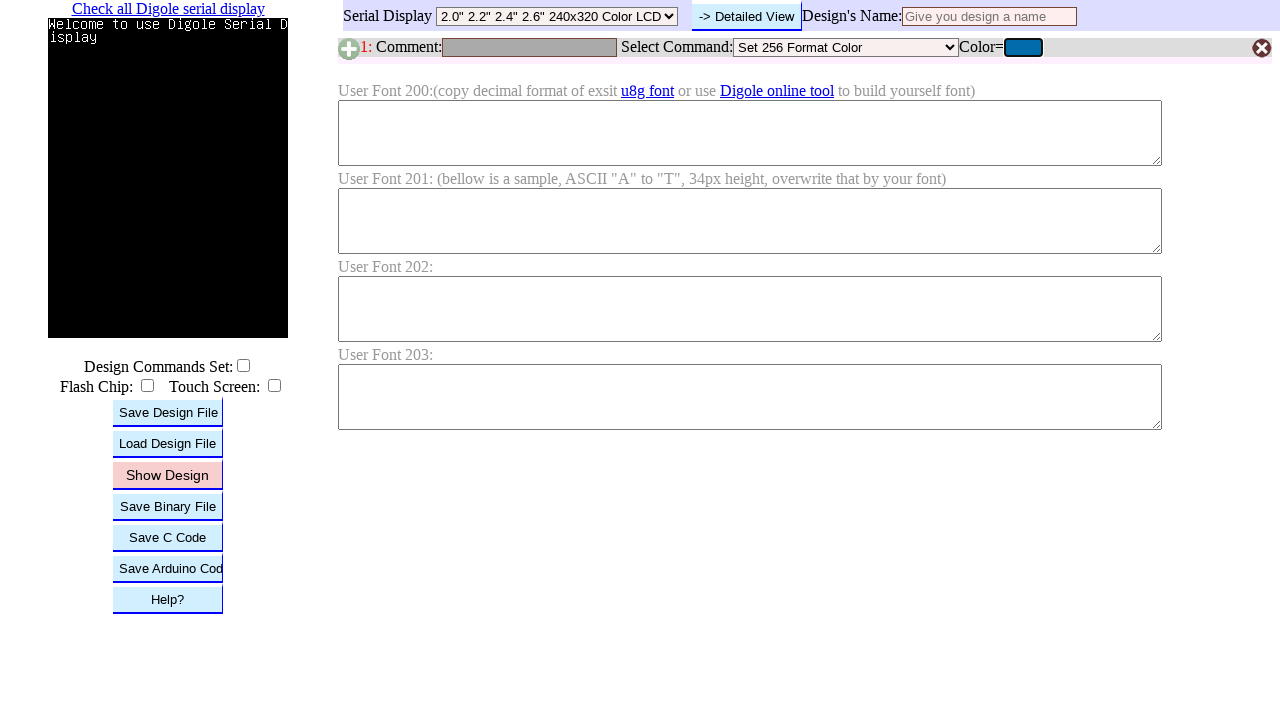

Filled RGB input field with value 15 on #B1C
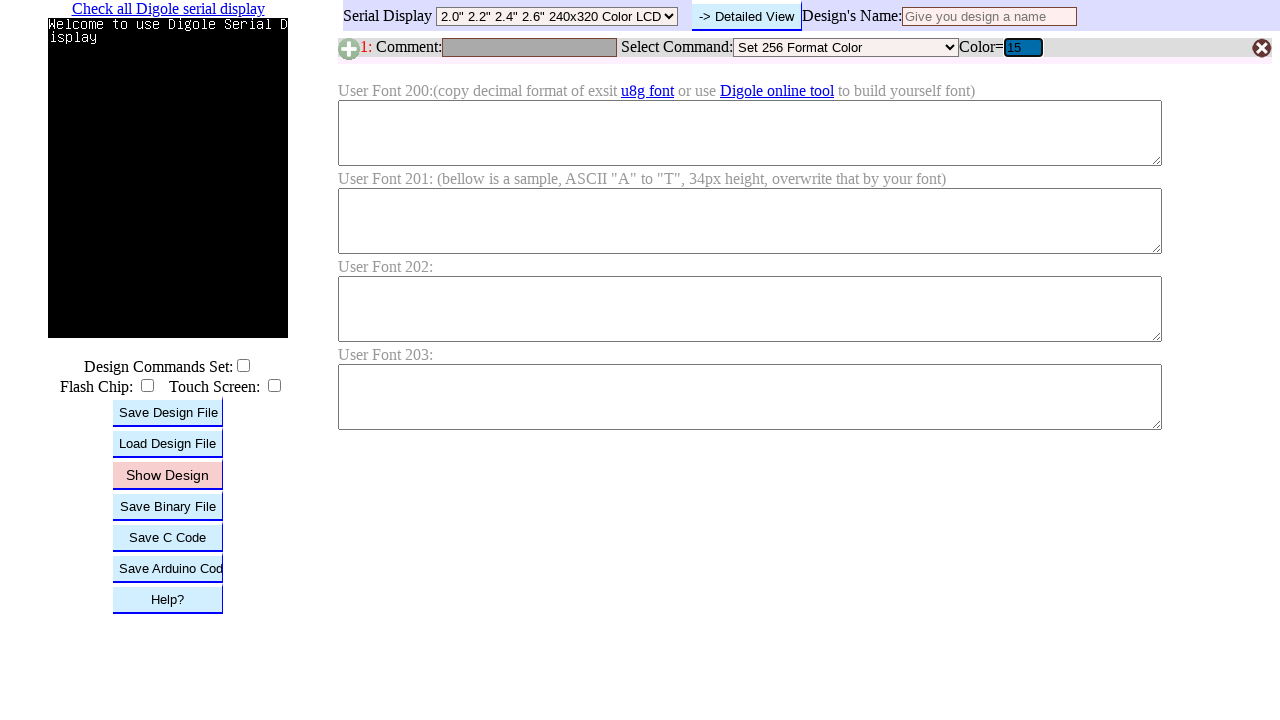

Pressed Enter to submit RGB value 15 on #B1C
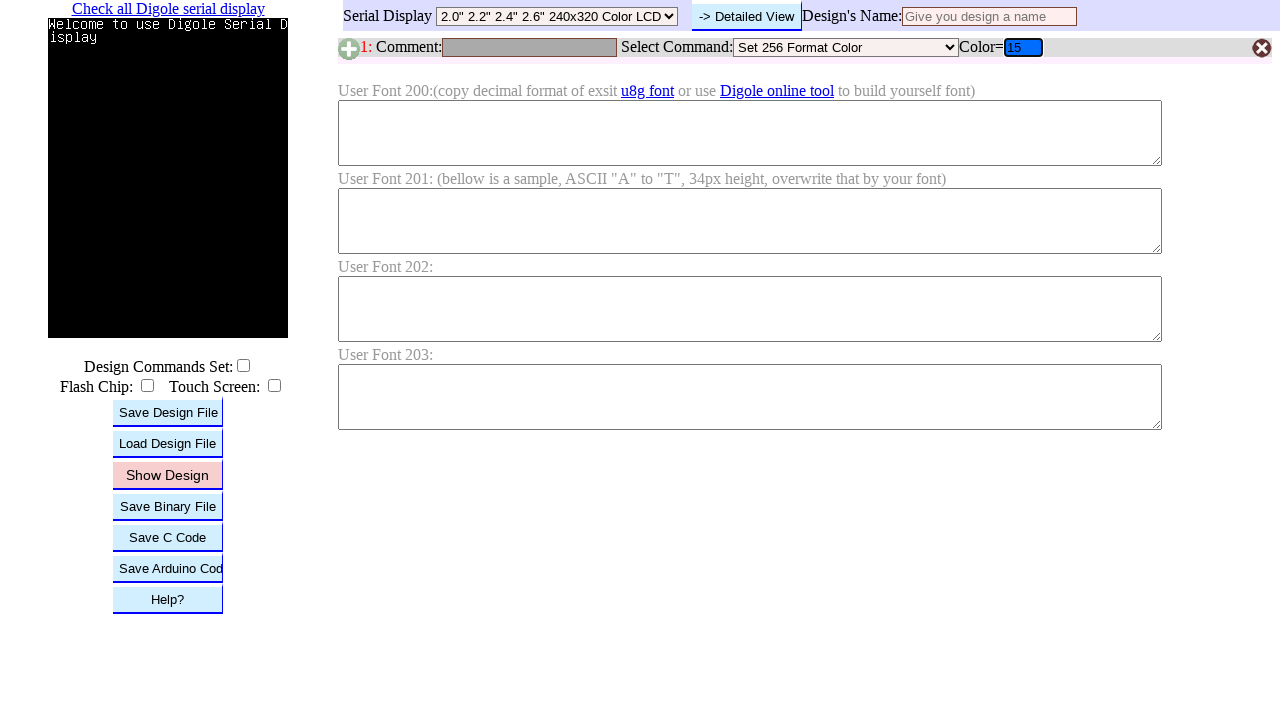

Waited for color update after submitting RGB value 15
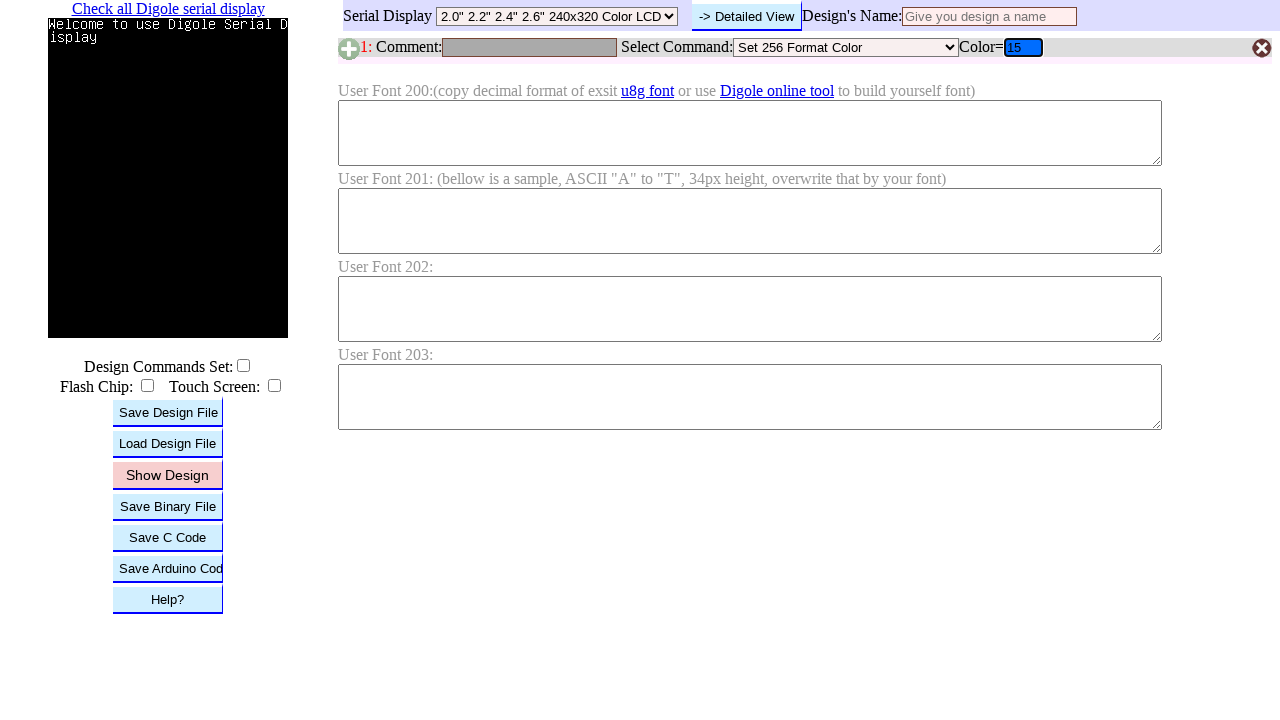

Cleared RGB input field on #B1C
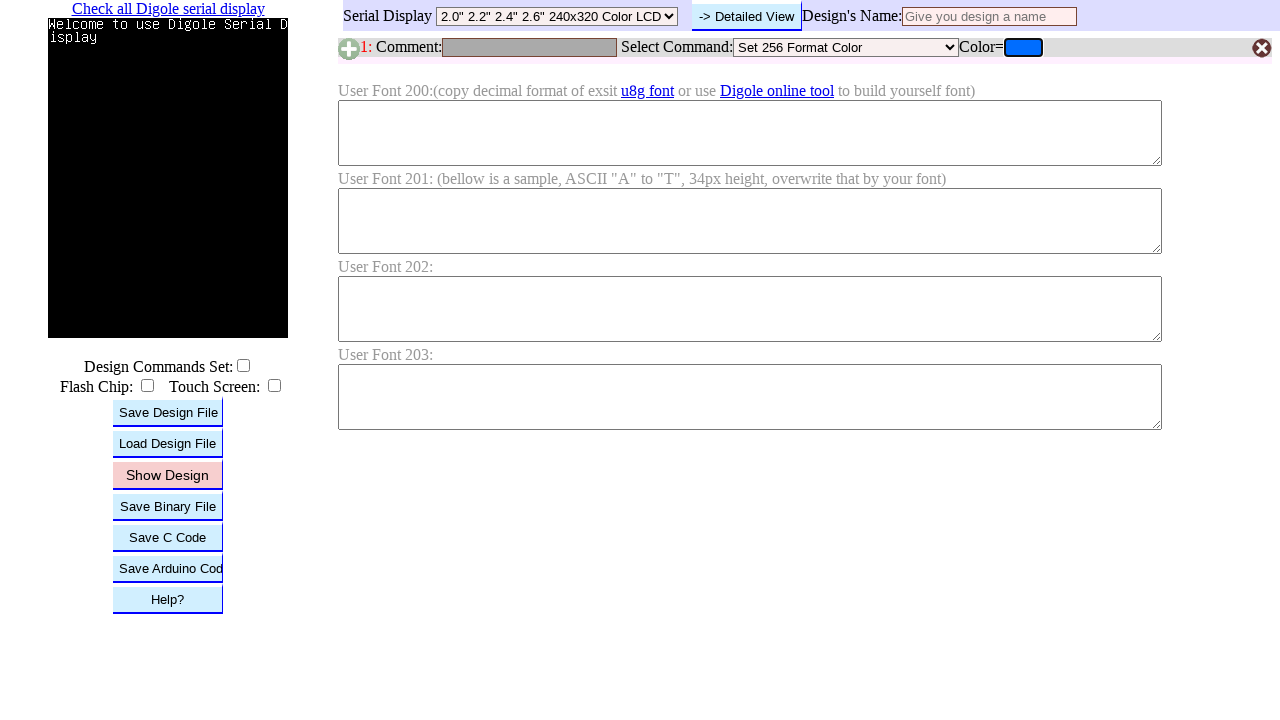

Filled RGB input field with value 16 on #B1C
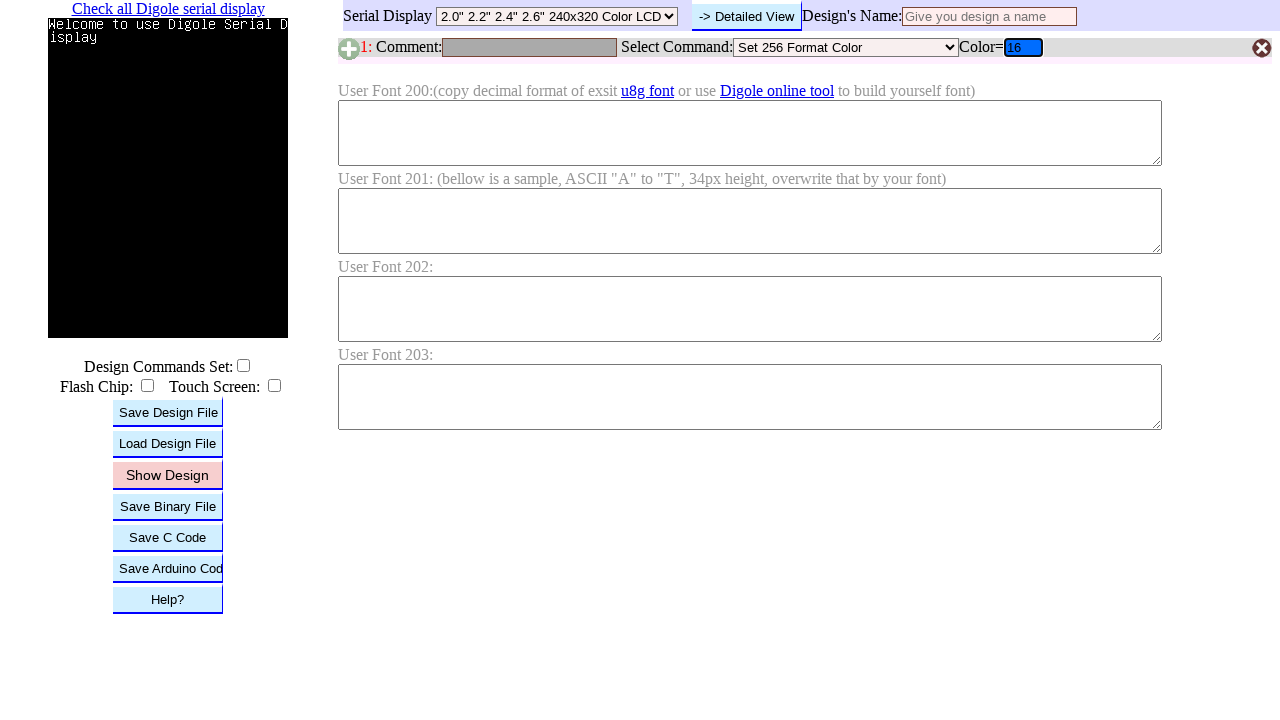

Pressed Enter to submit RGB value 16 on #B1C
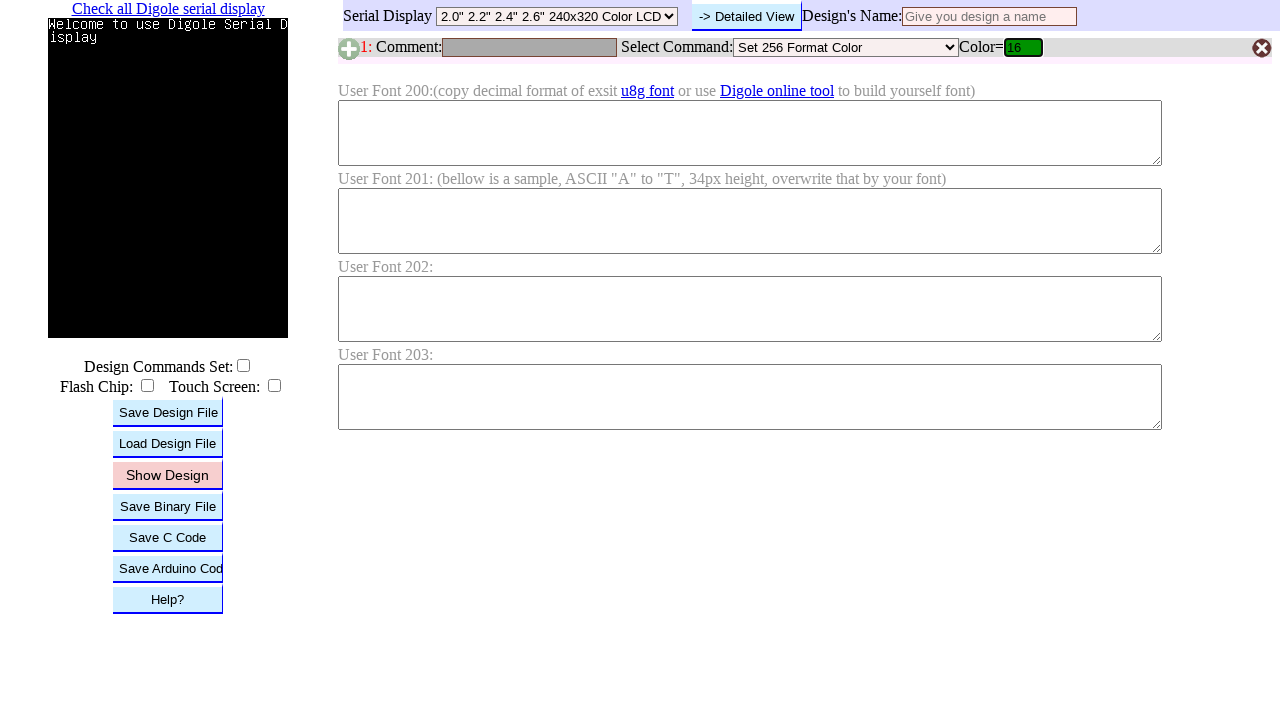

Waited for color update after submitting RGB value 16
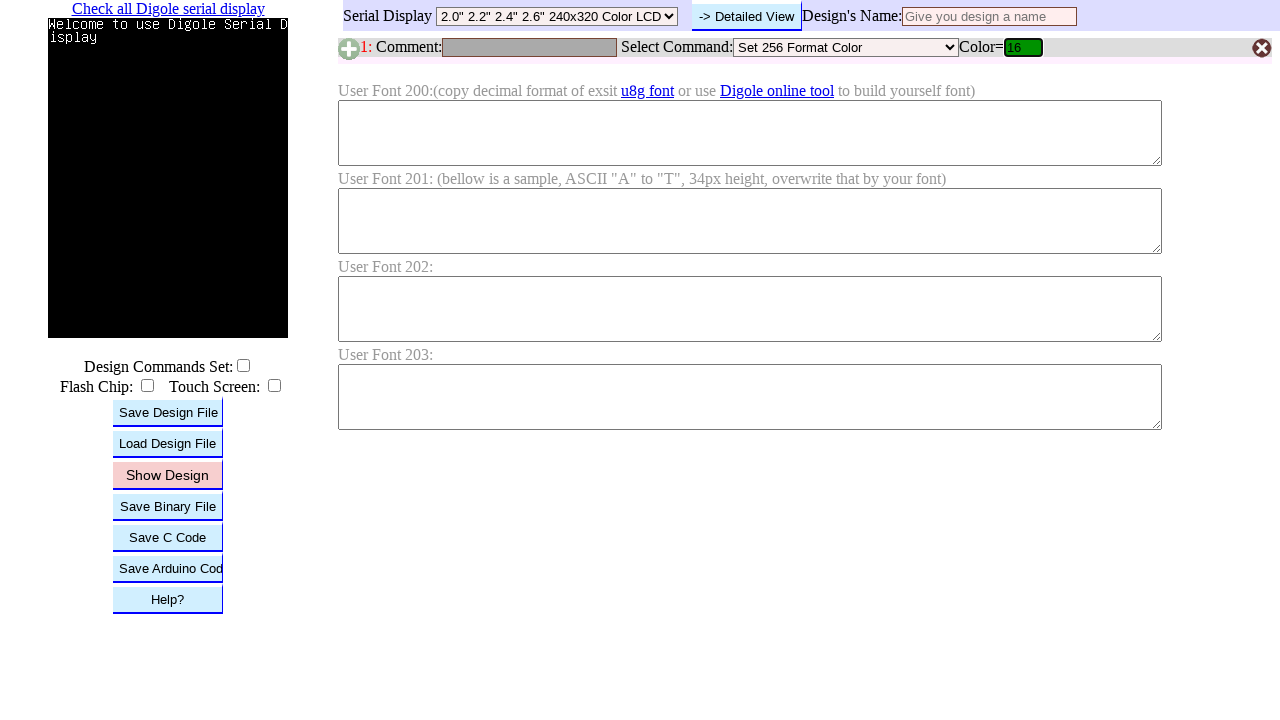

Cleared RGB input field on #B1C
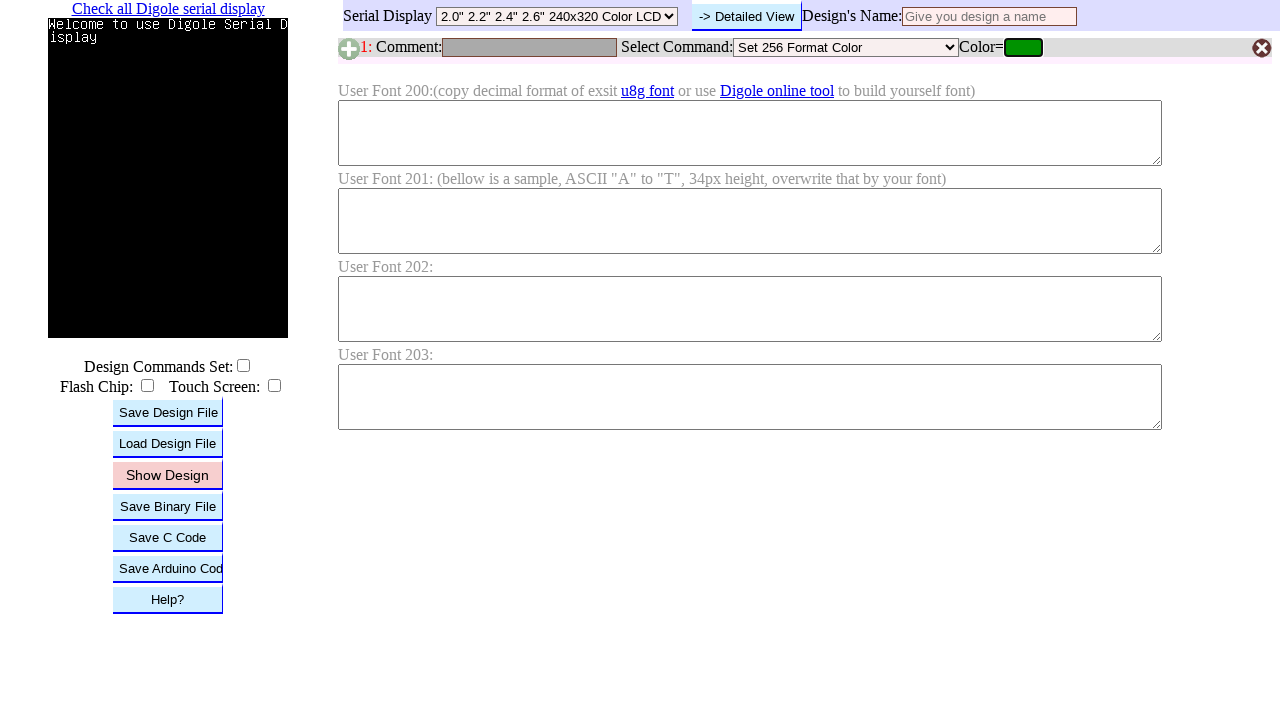

Filled RGB input field with value 17 on #B1C
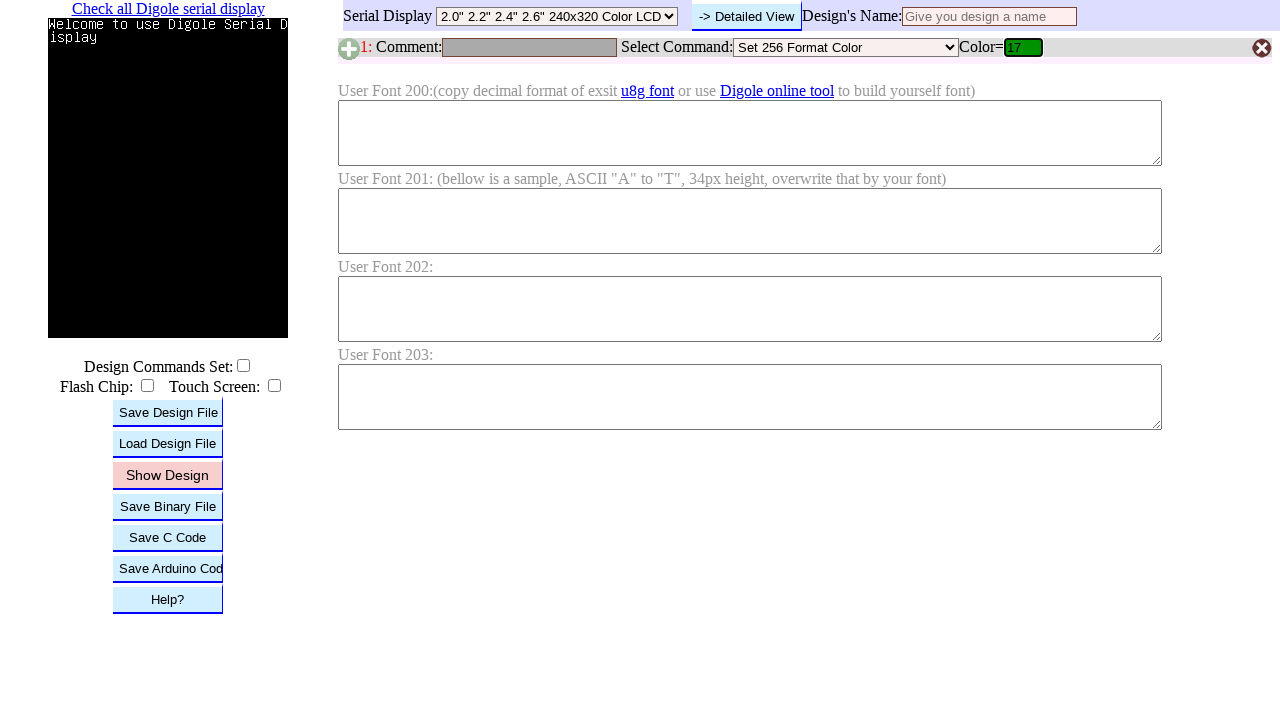

Pressed Enter to submit RGB value 17 on #B1C
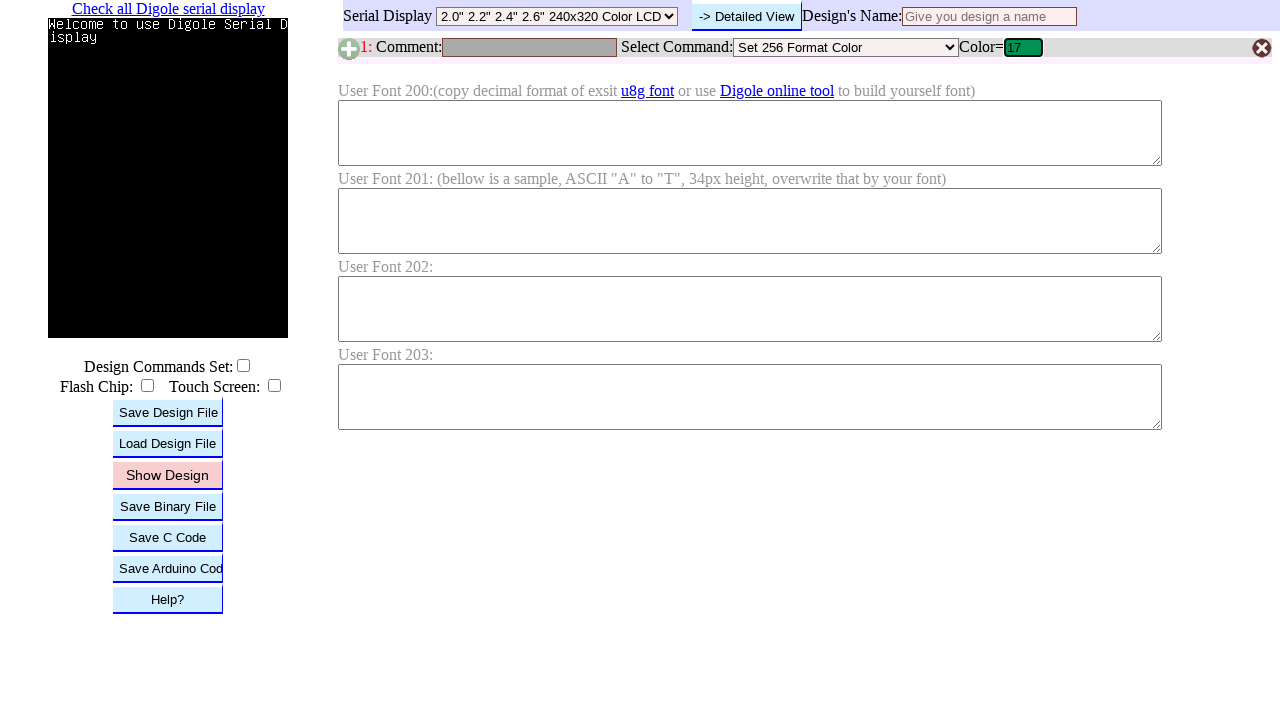

Waited for color update after submitting RGB value 17
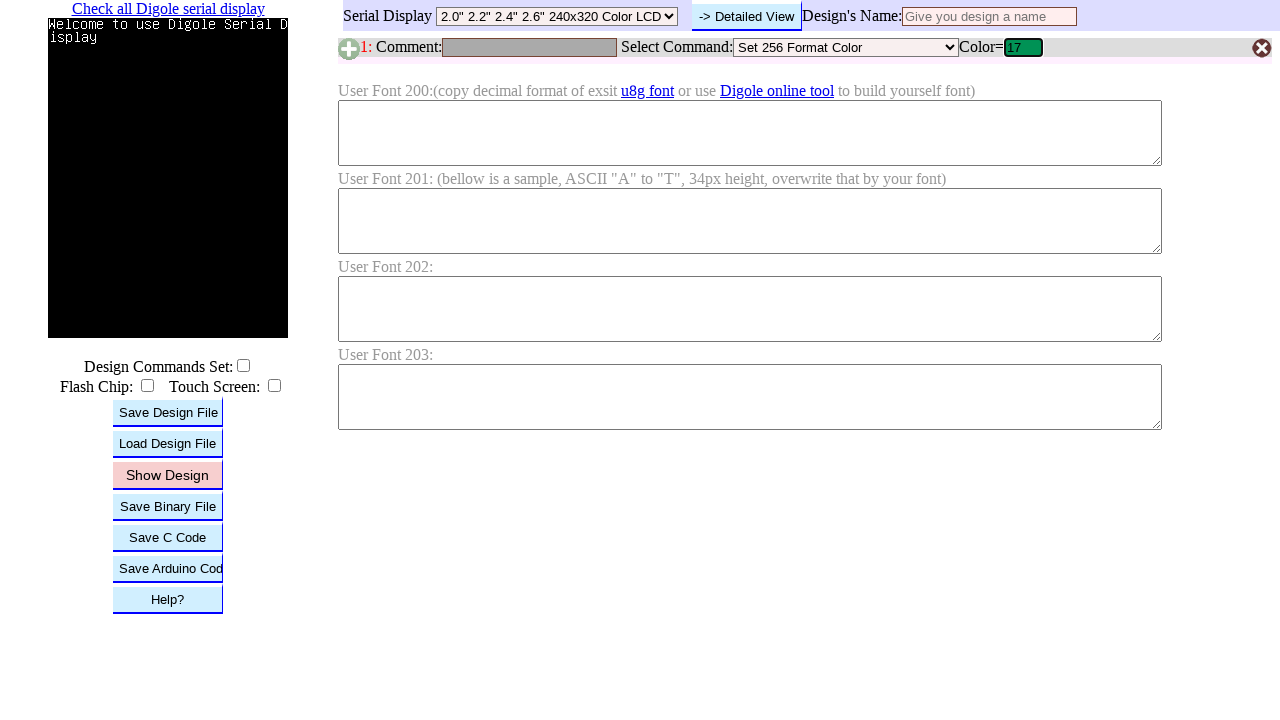

Cleared RGB input field on #B1C
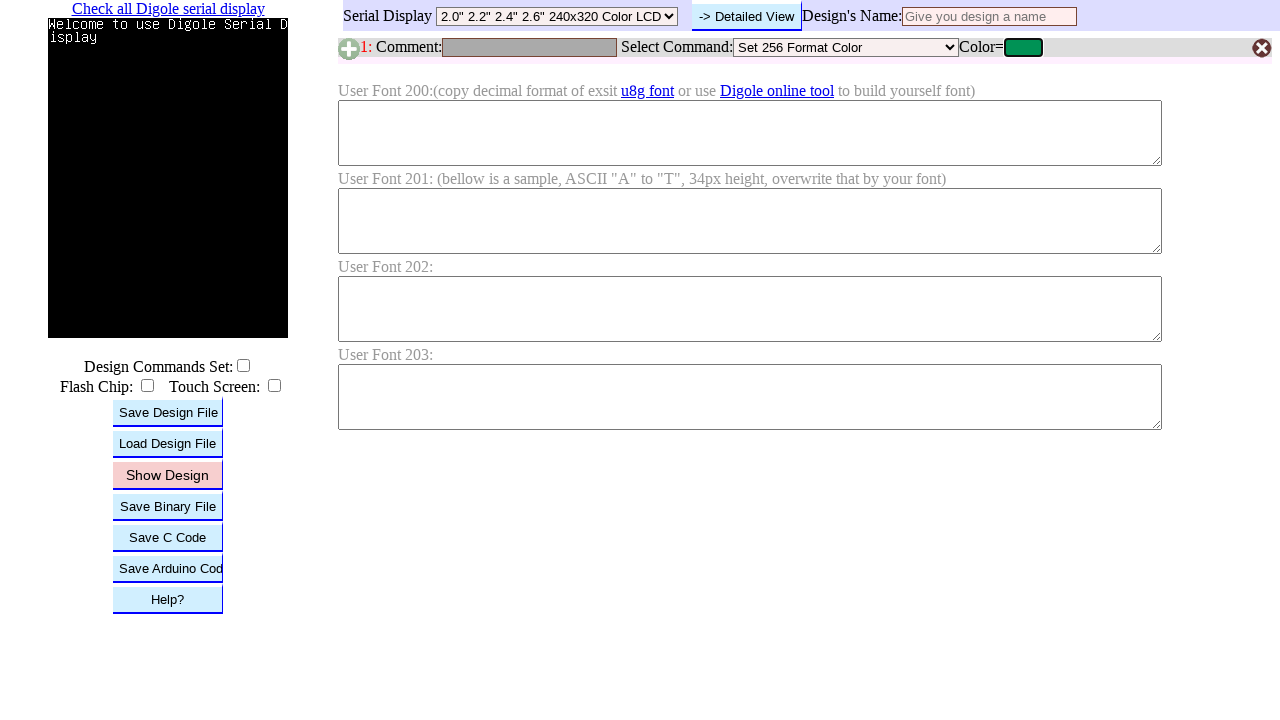

Filled RGB input field with value 18 on #B1C
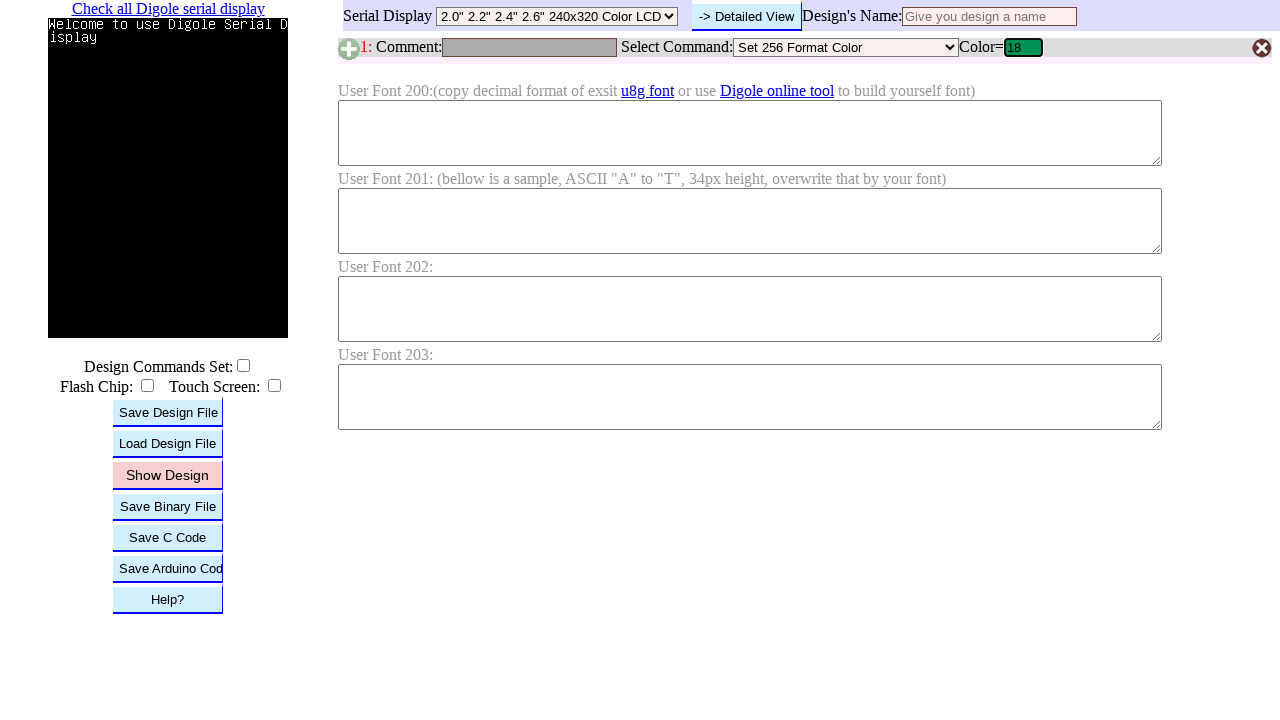

Pressed Enter to submit RGB value 18 on #B1C
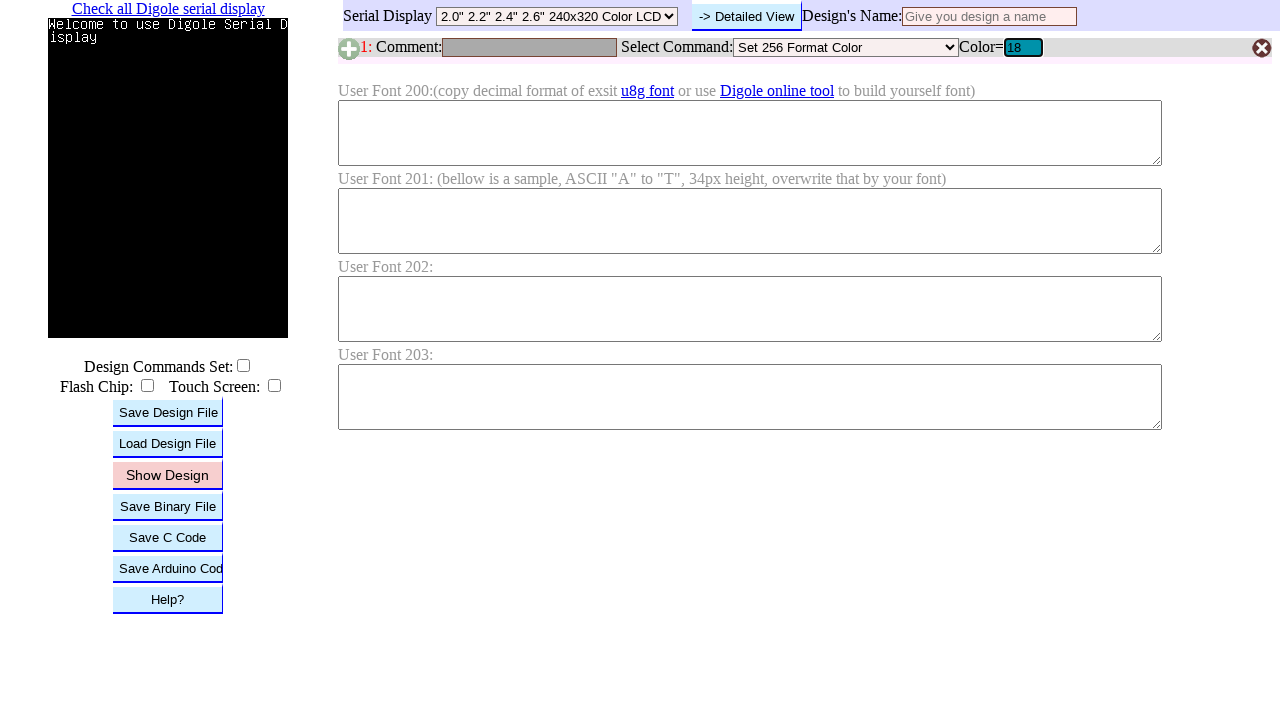

Waited for color update after submitting RGB value 18
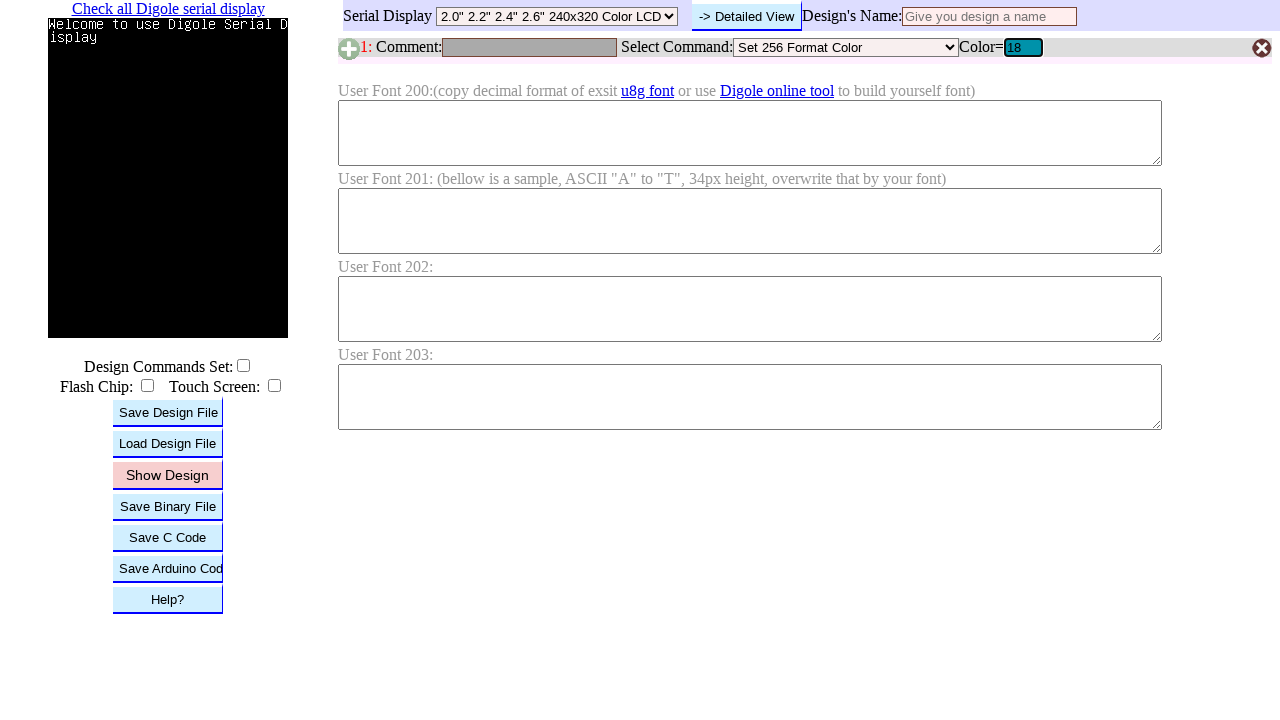

Cleared RGB input field on #B1C
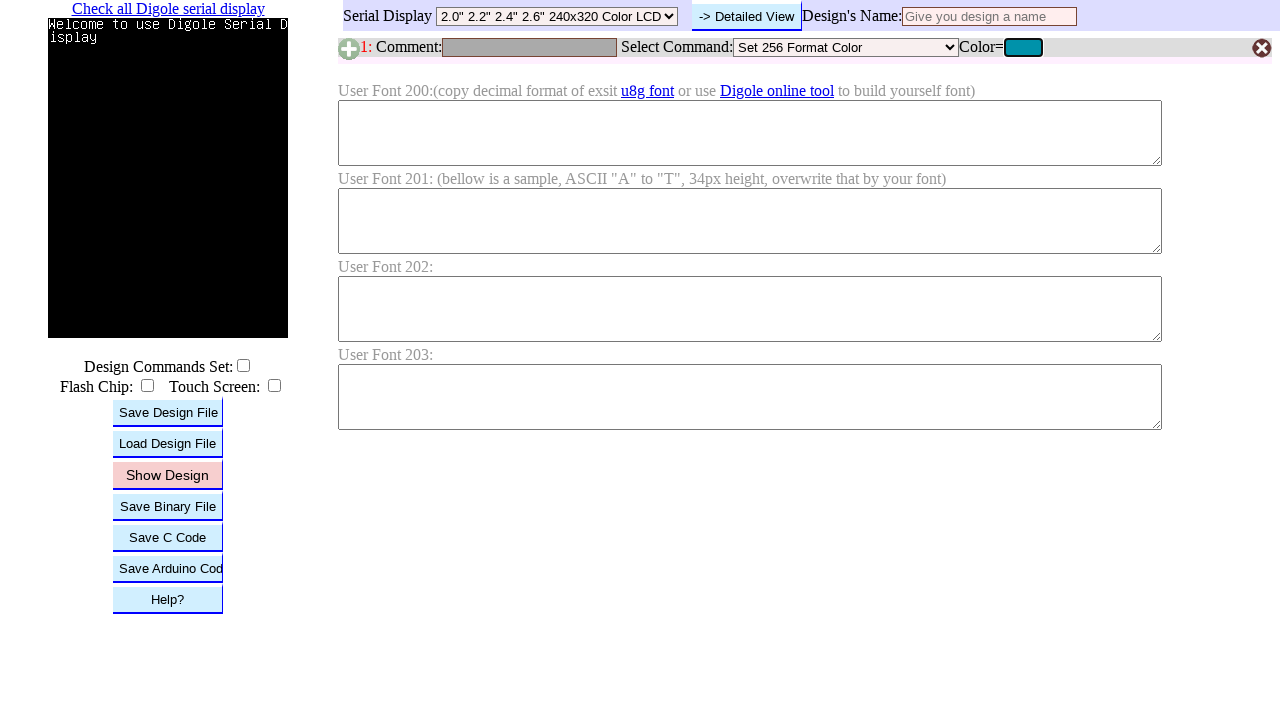

Filled RGB input field with value 19 on #B1C
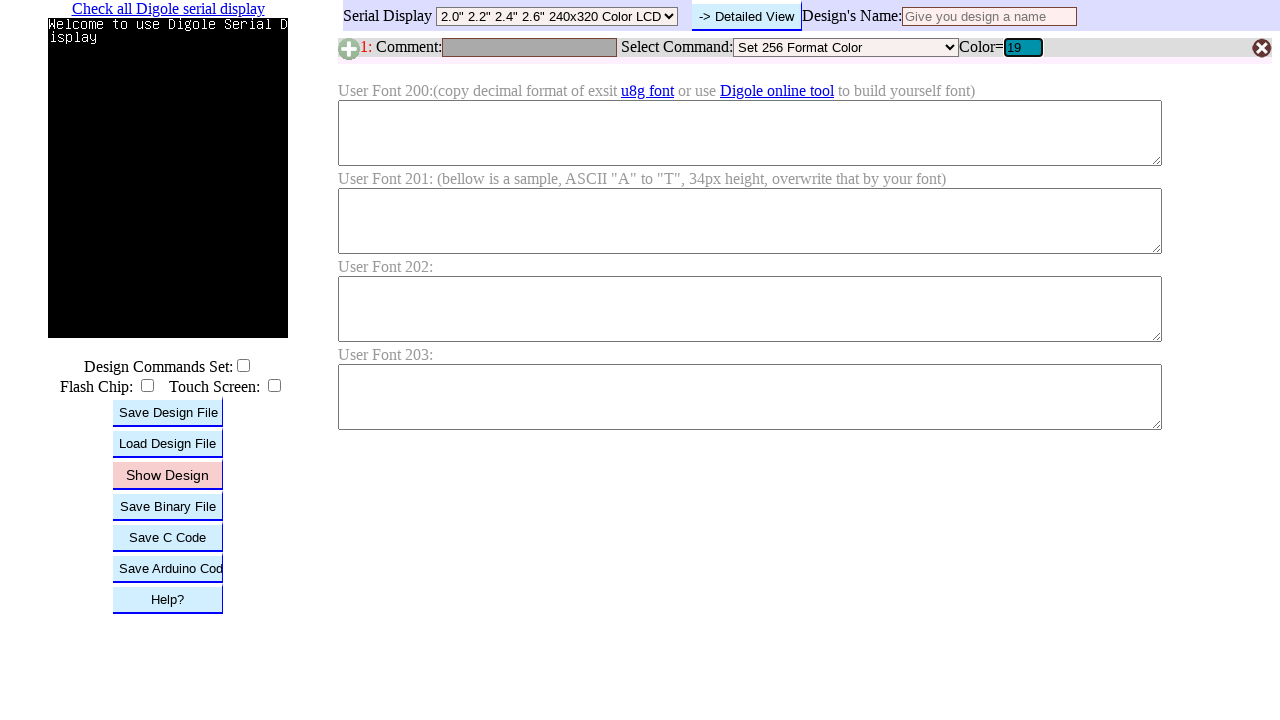

Pressed Enter to submit RGB value 19 on #B1C
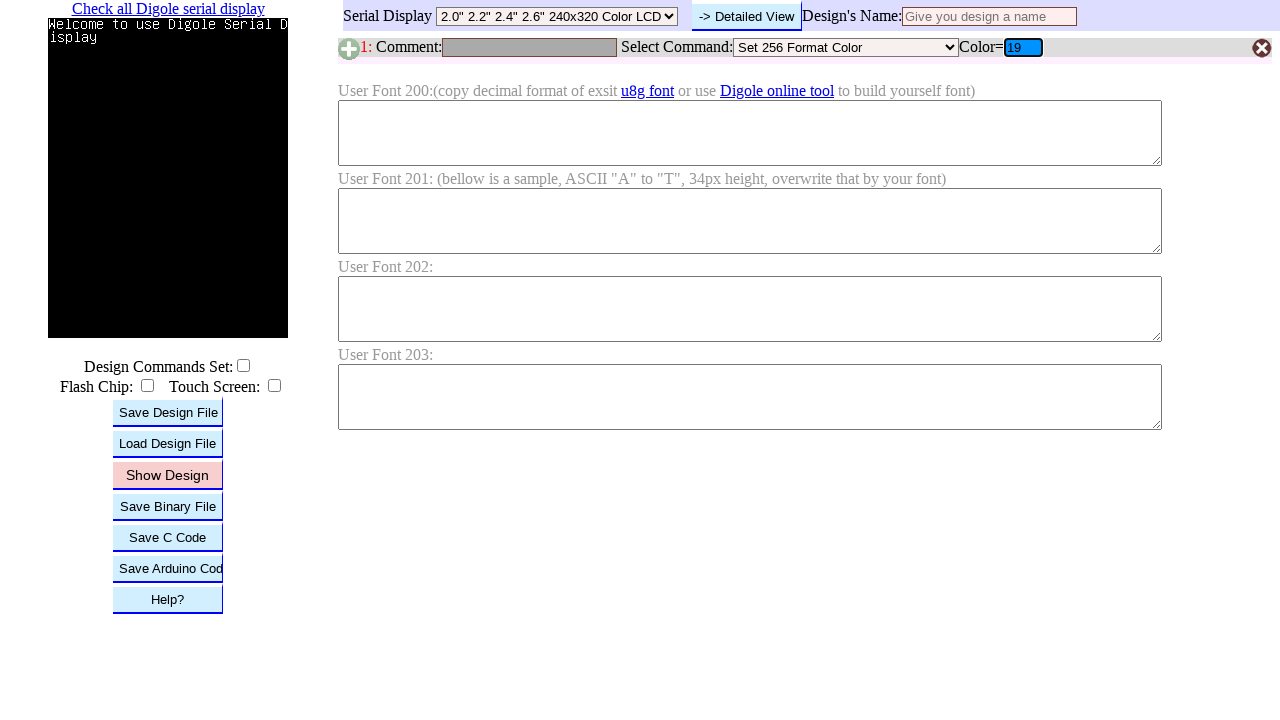

Waited for color update after submitting RGB value 19
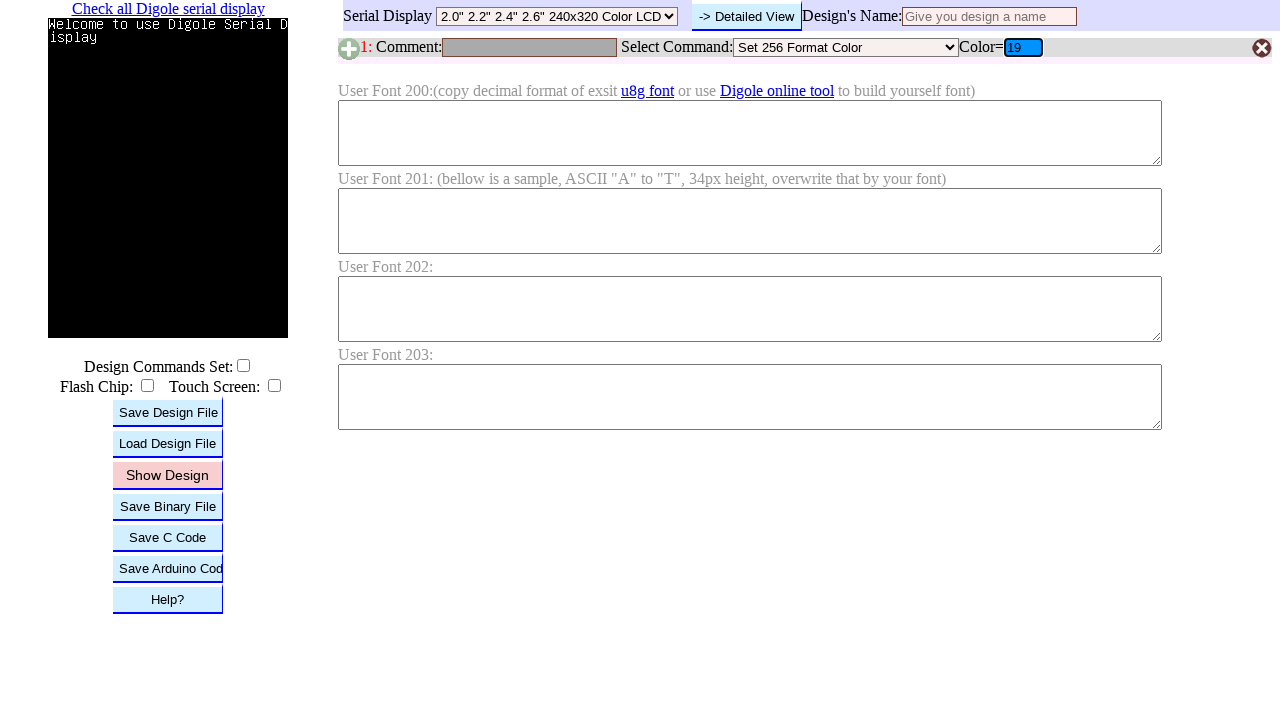

Cleared RGB input field on #B1C
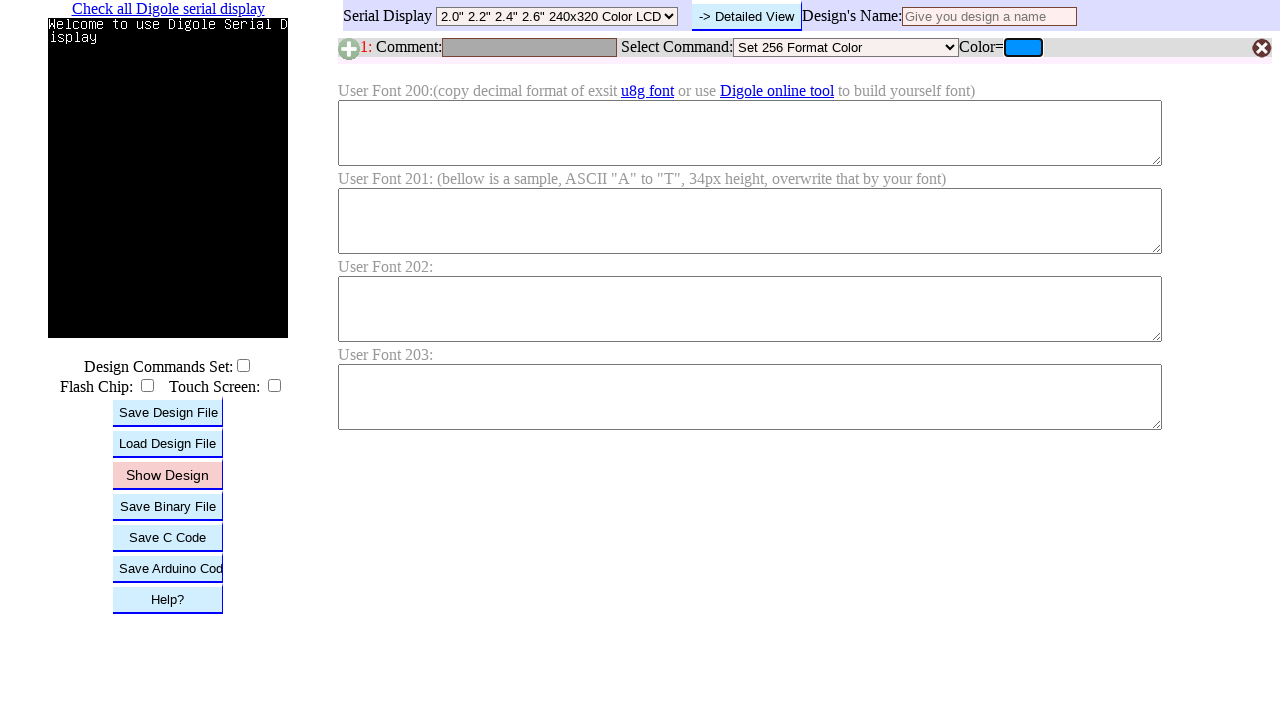

Filled RGB input field with value 20 on #B1C
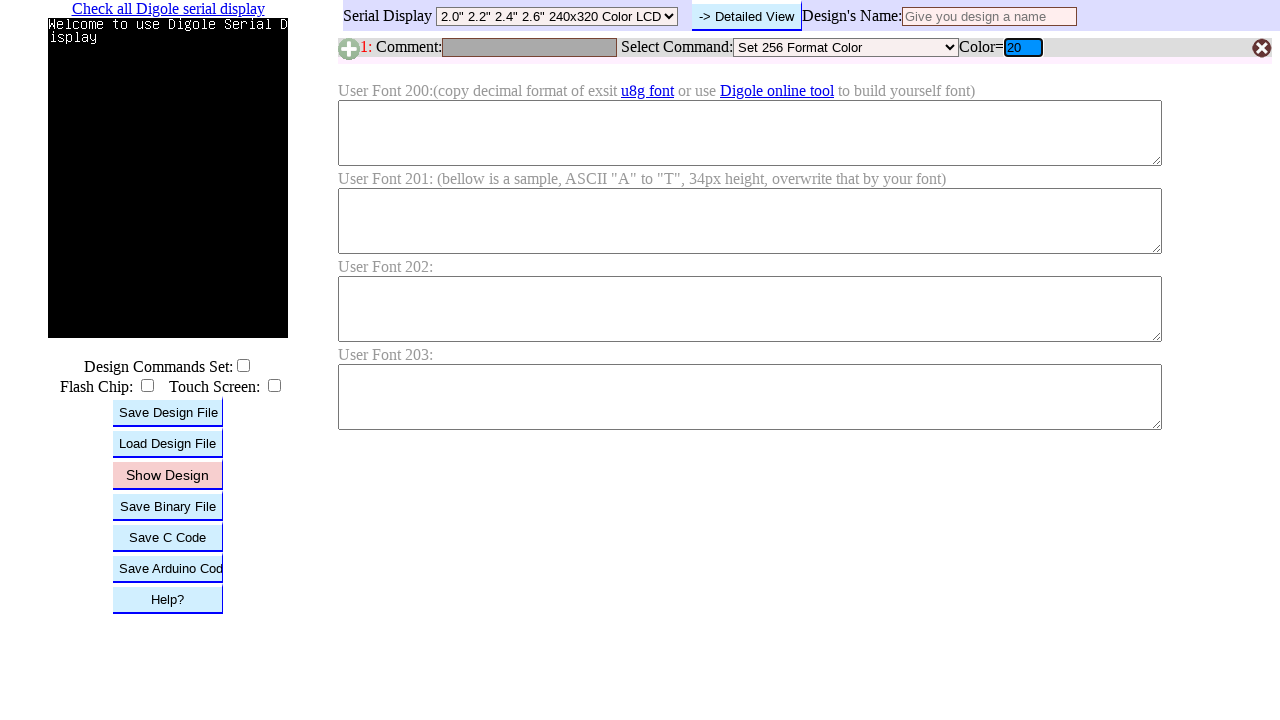

Pressed Enter to submit RGB value 20 on #B1C
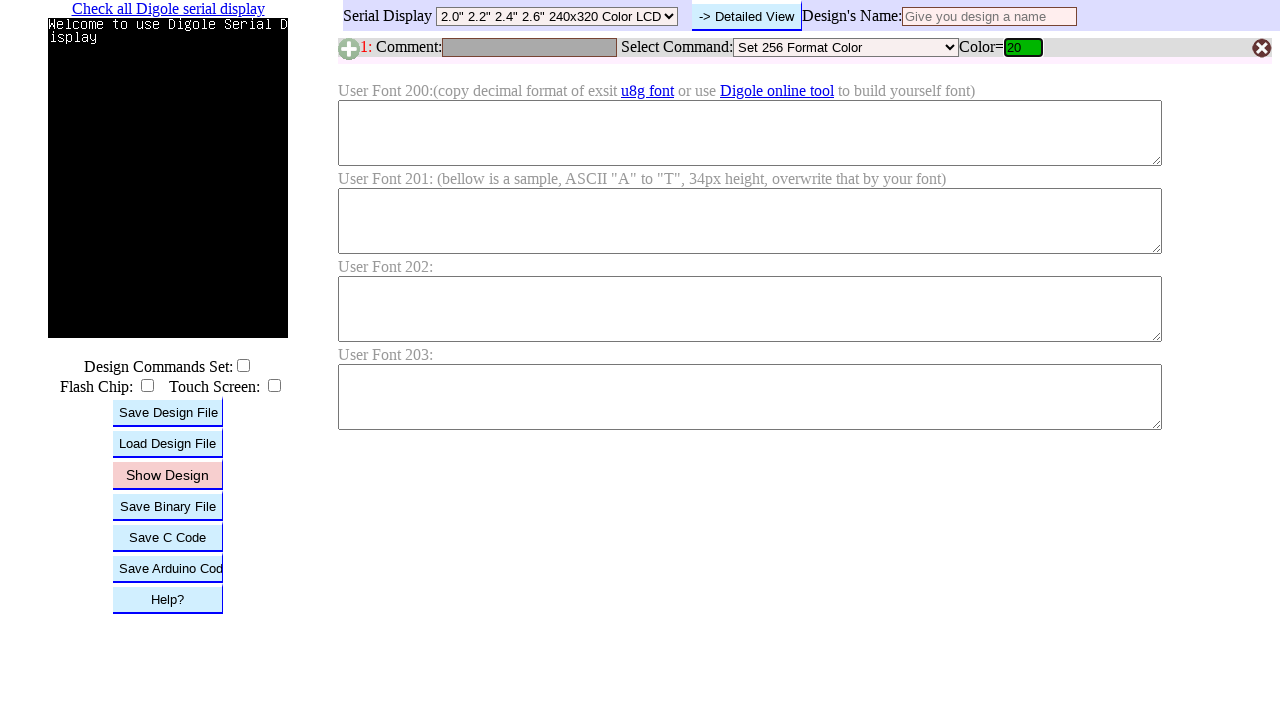

Waited for color update after submitting RGB value 20
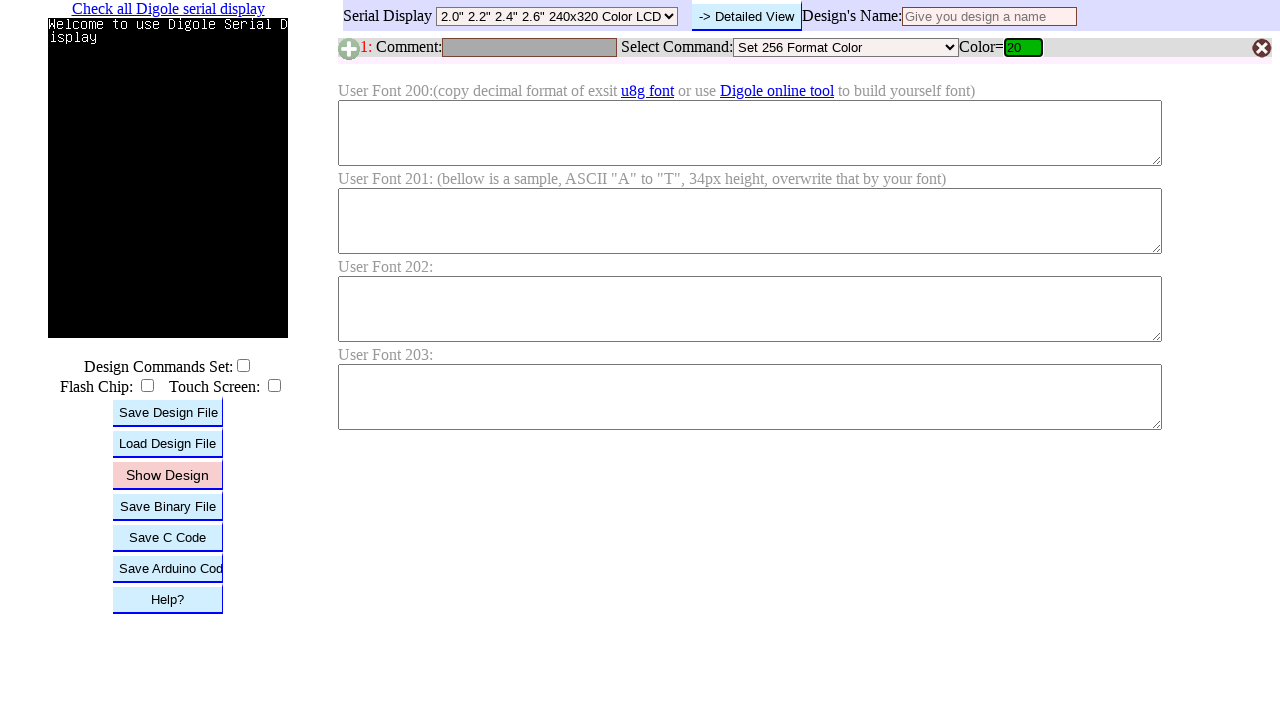

Cleared RGB input field on #B1C
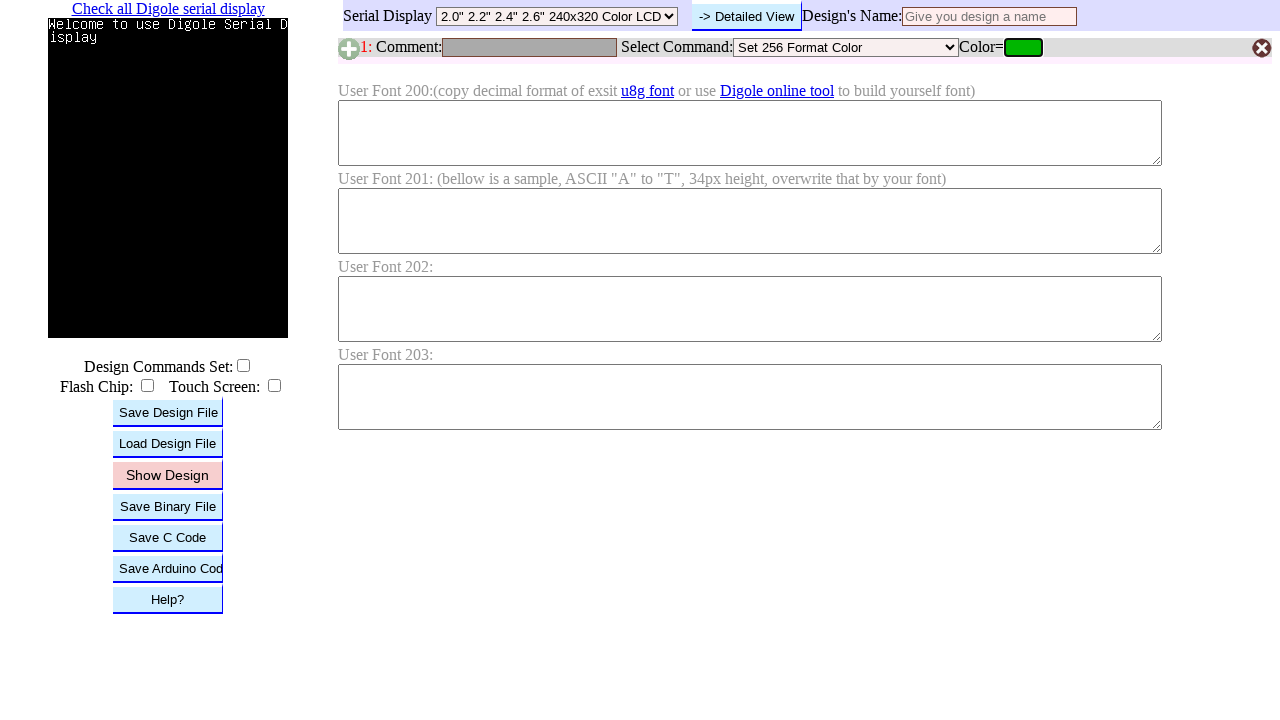

Filled RGB input field with value 21 on #B1C
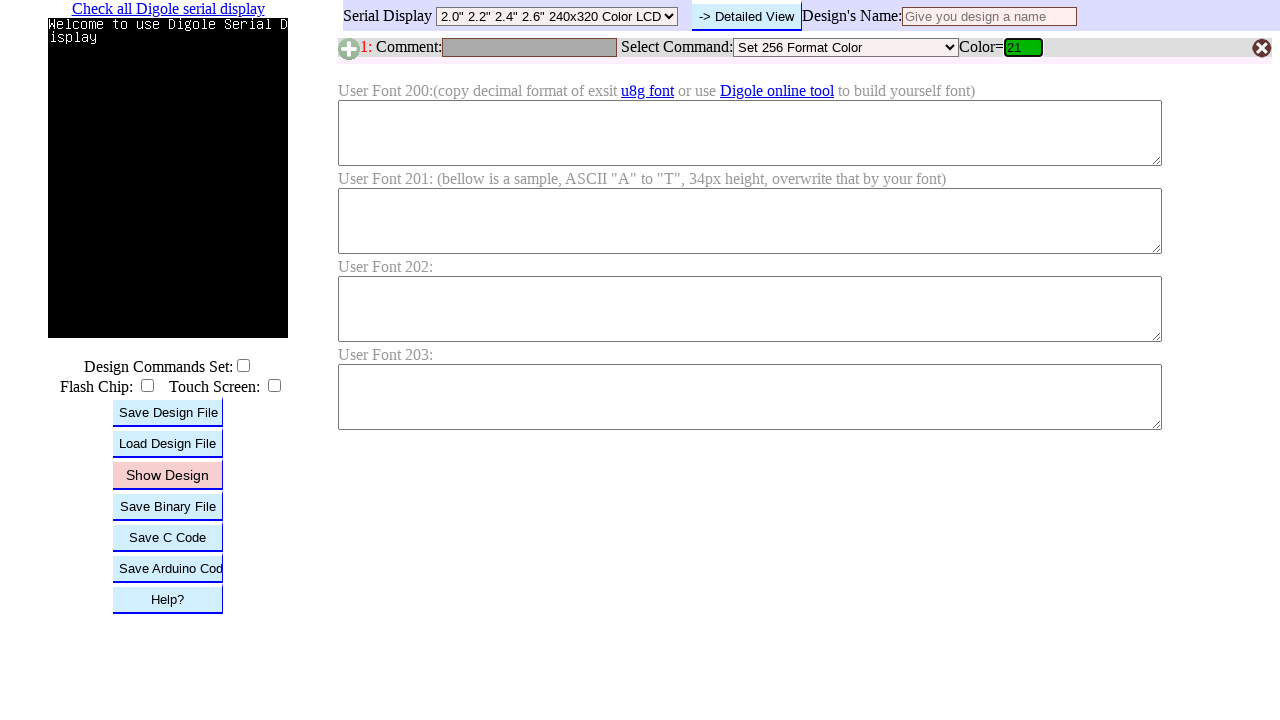

Pressed Enter to submit RGB value 21 on #B1C
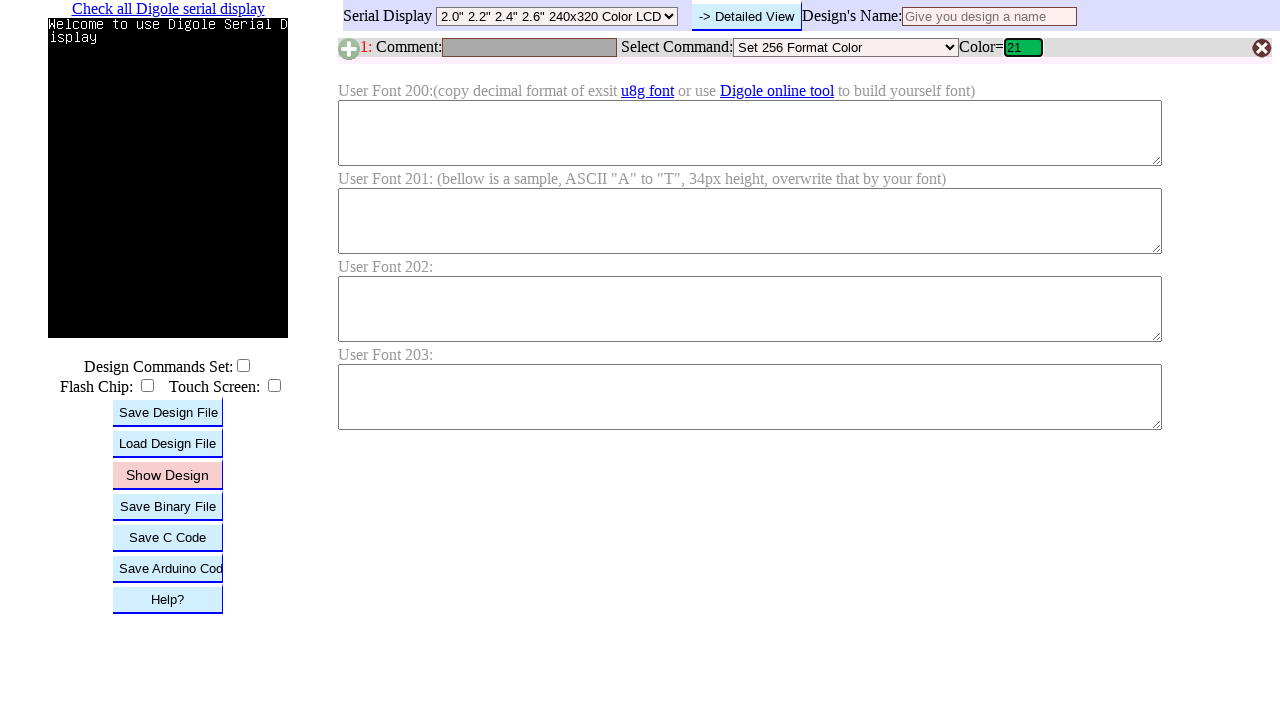

Waited for color update after submitting RGB value 21
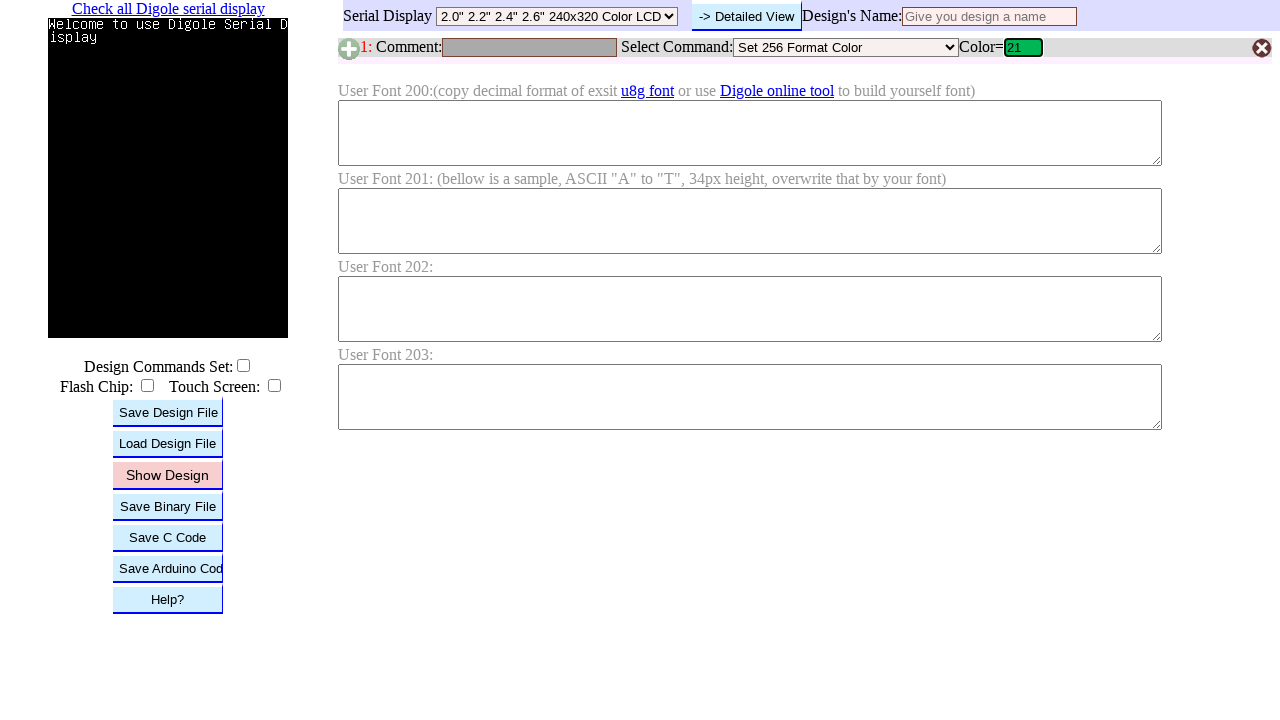

Cleared RGB input field on #B1C
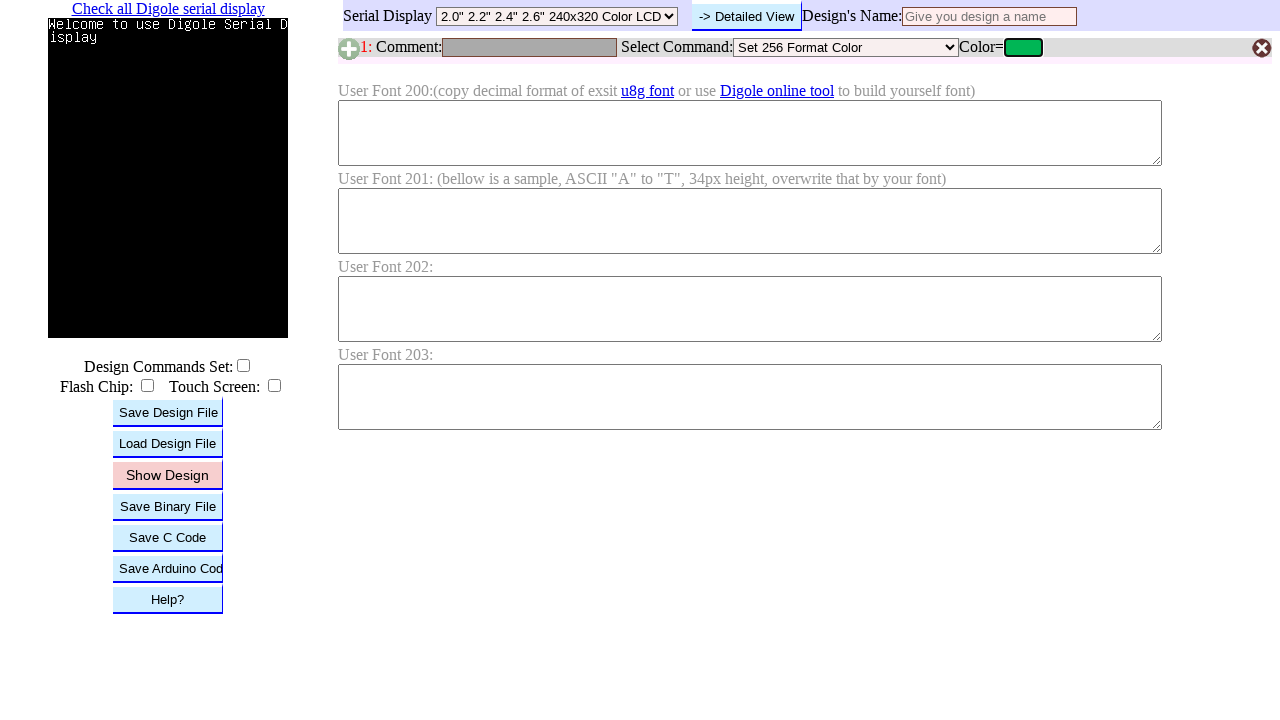

Filled RGB input field with value 22 on #B1C
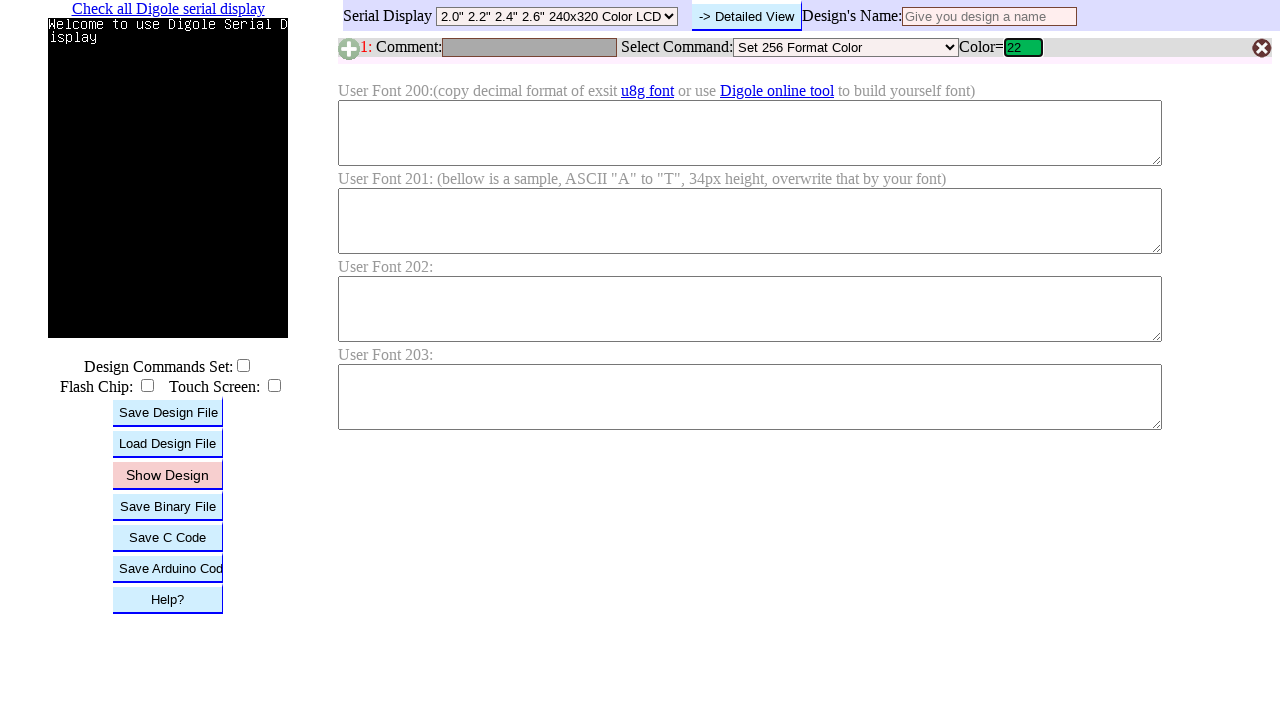

Pressed Enter to submit RGB value 22 on #B1C
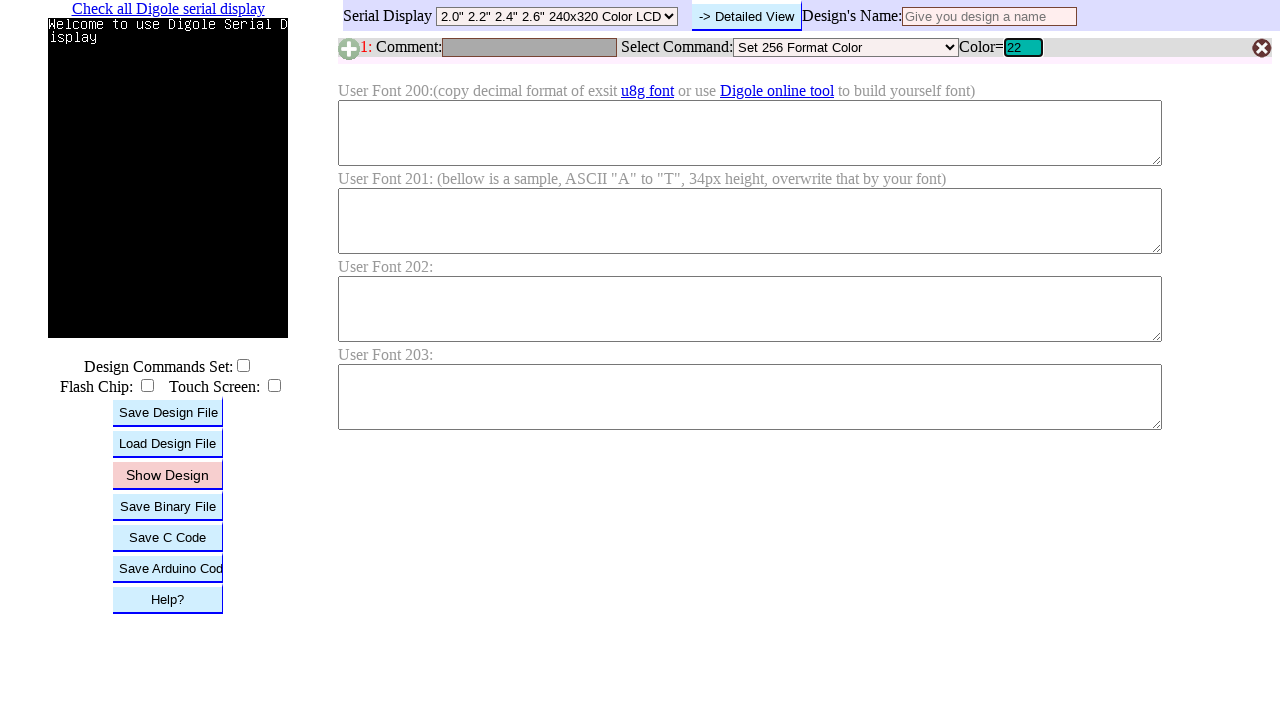

Waited for color update after submitting RGB value 22
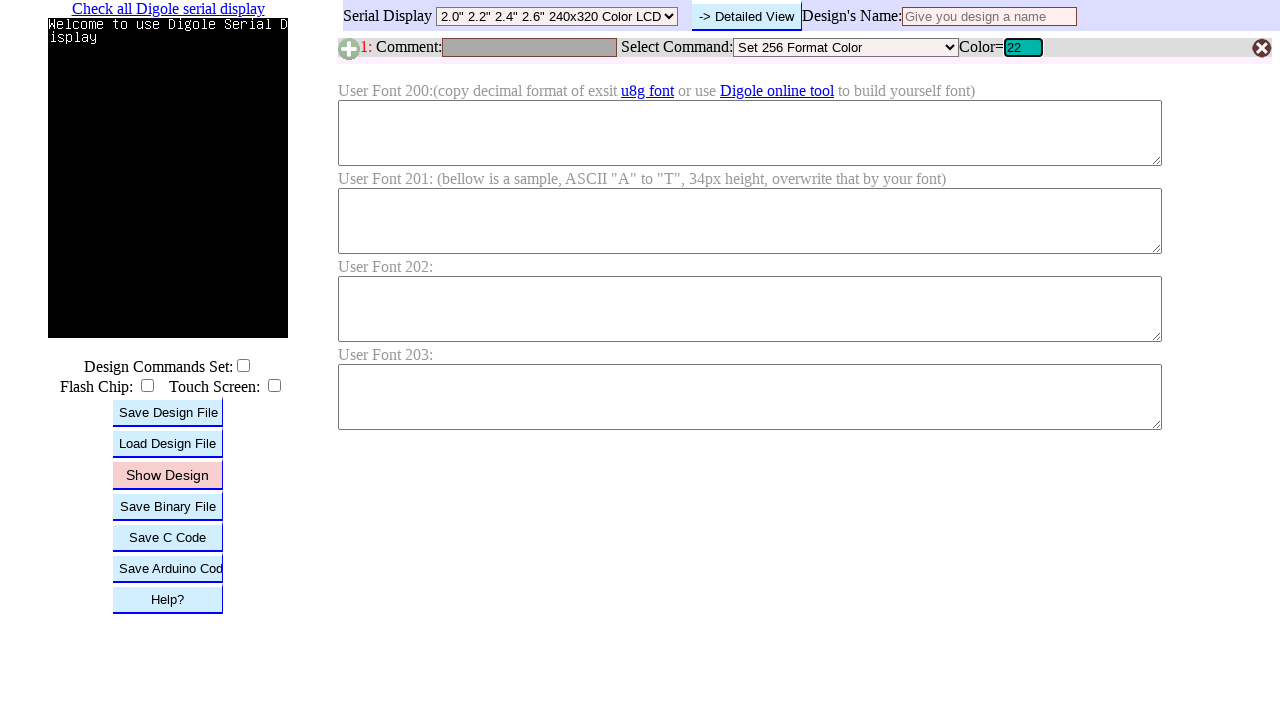

Cleared RGB input field on #B1C
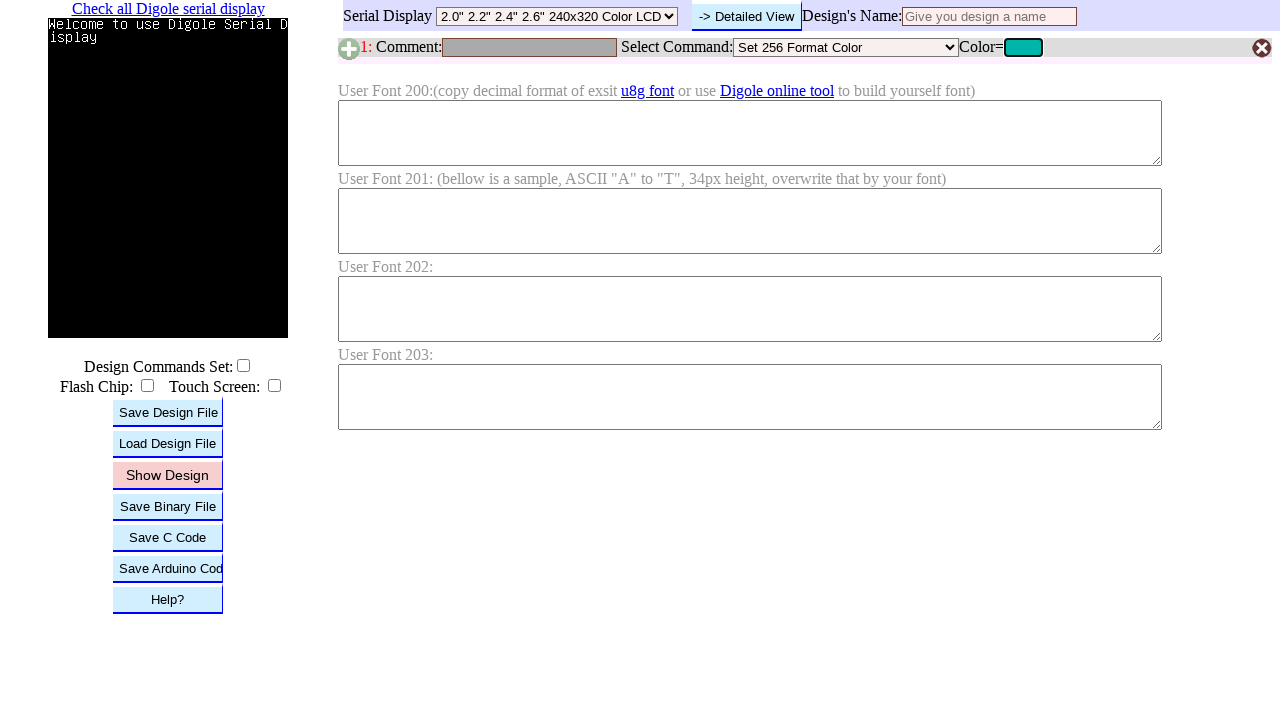

Filled RGB input field with value 23 on #B1C
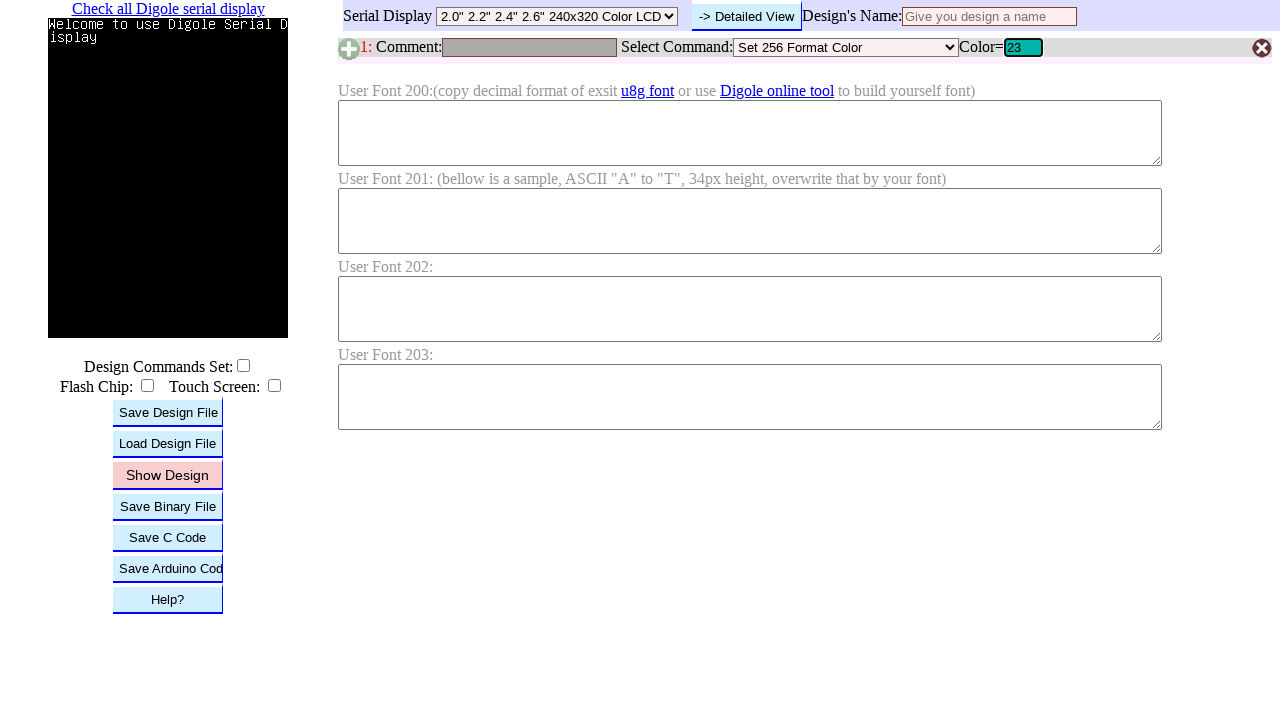

Pressed Enter to submit RGB value 23 on #B1C
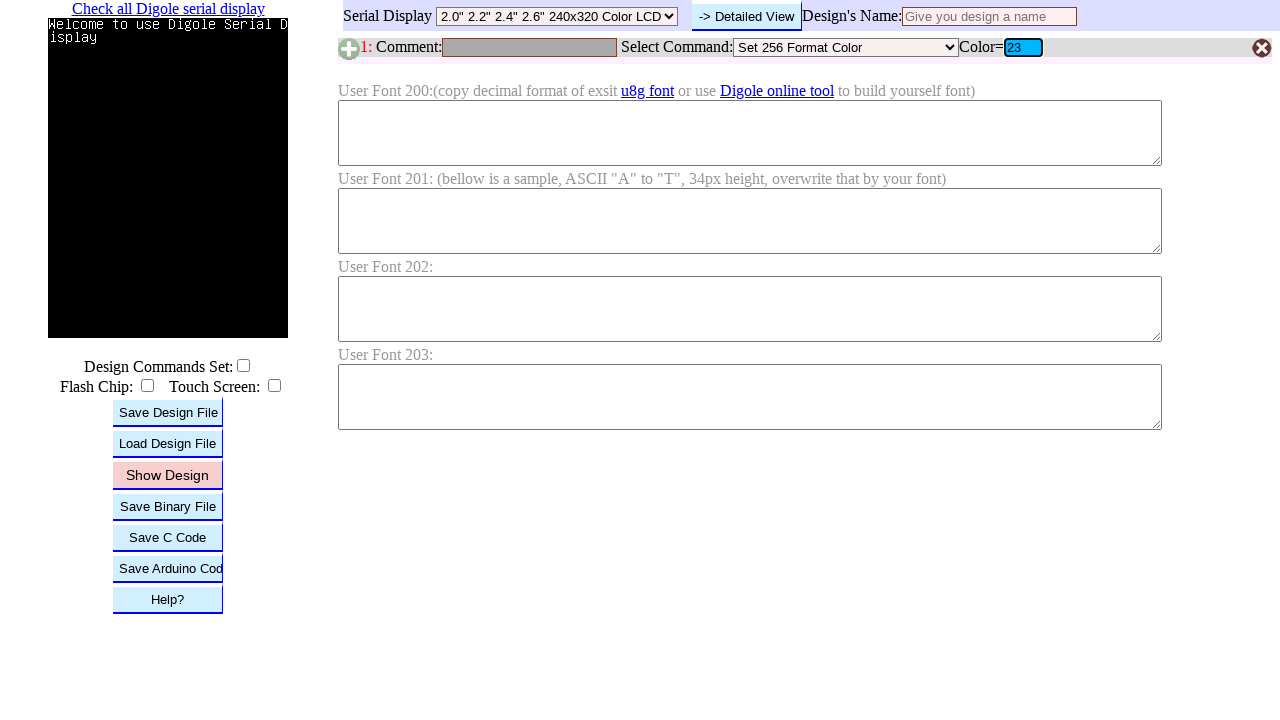

Waited for color update after submitting RGB value 23
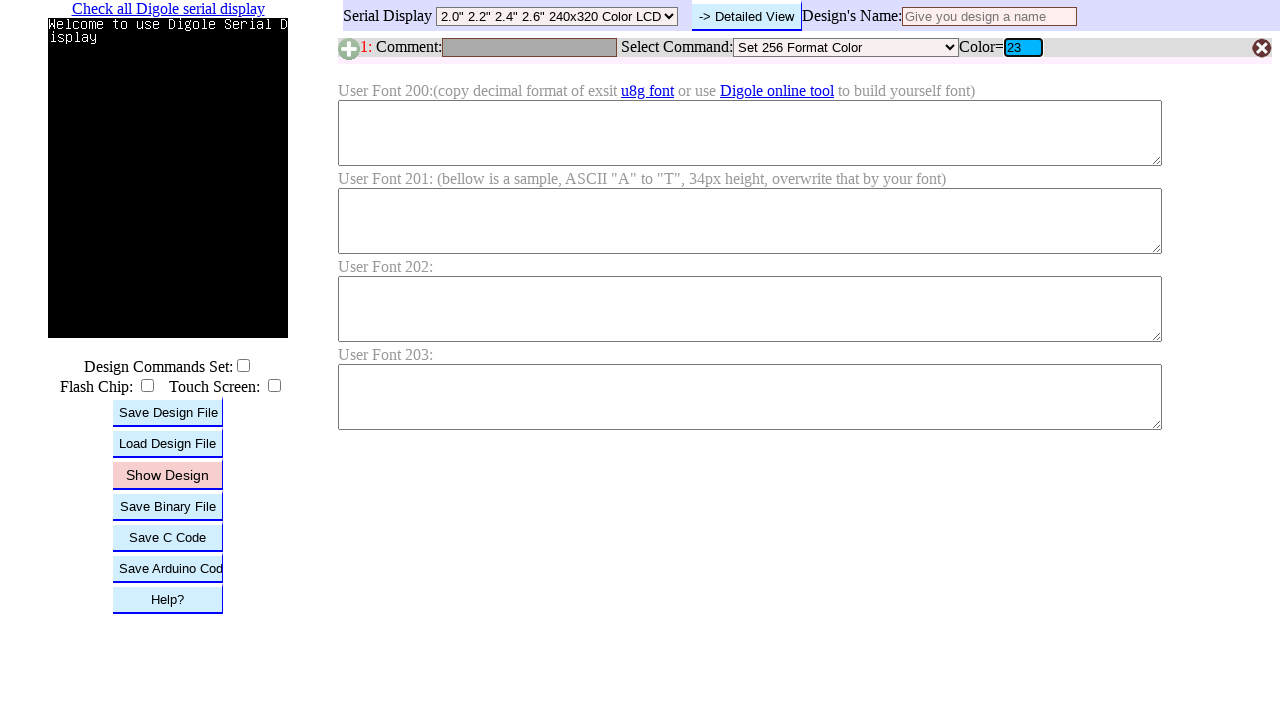

Cleared RGB input field on #B1C
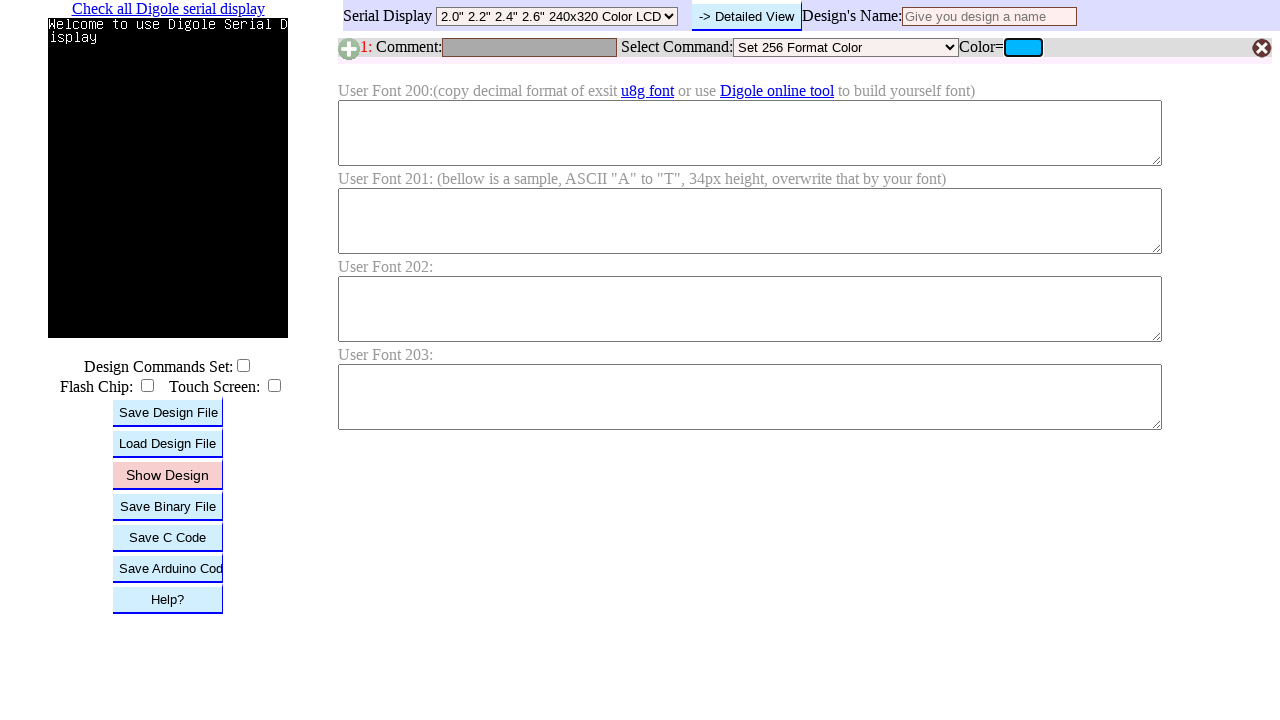

Filled RGB input field with value 24 on #B1C
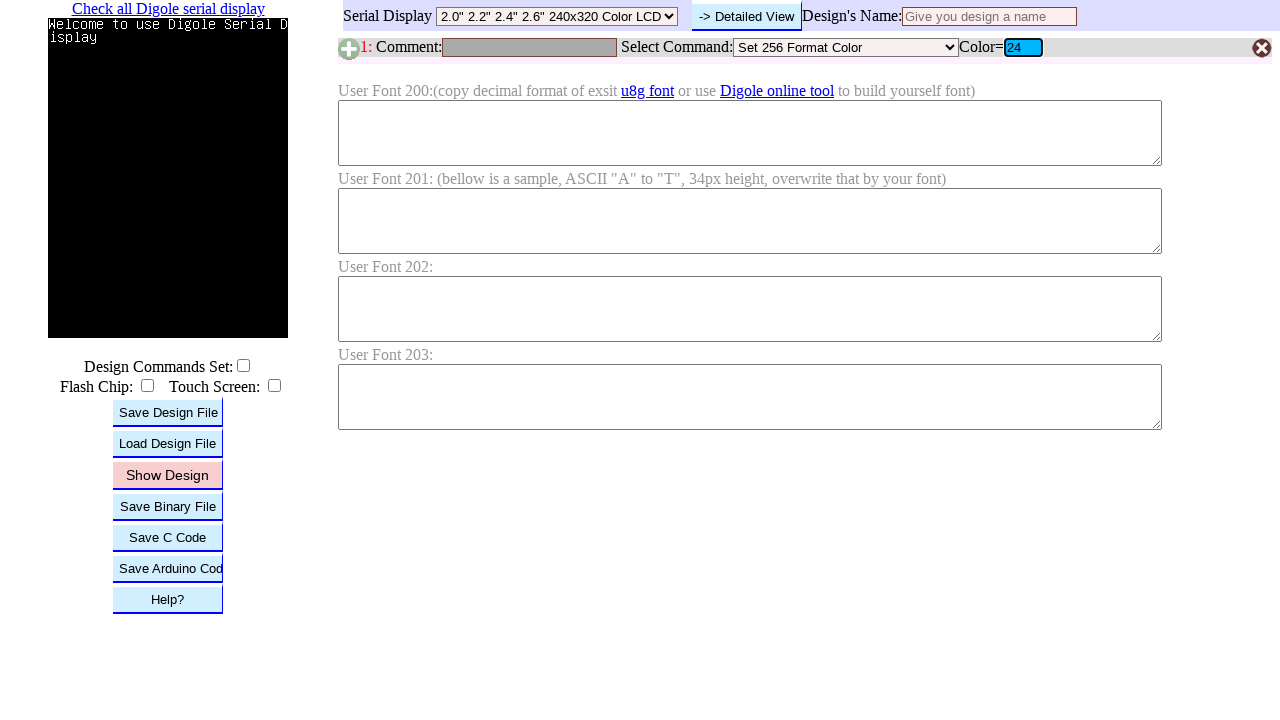

Pressed Enter to submit RGB value 24 on #B1C
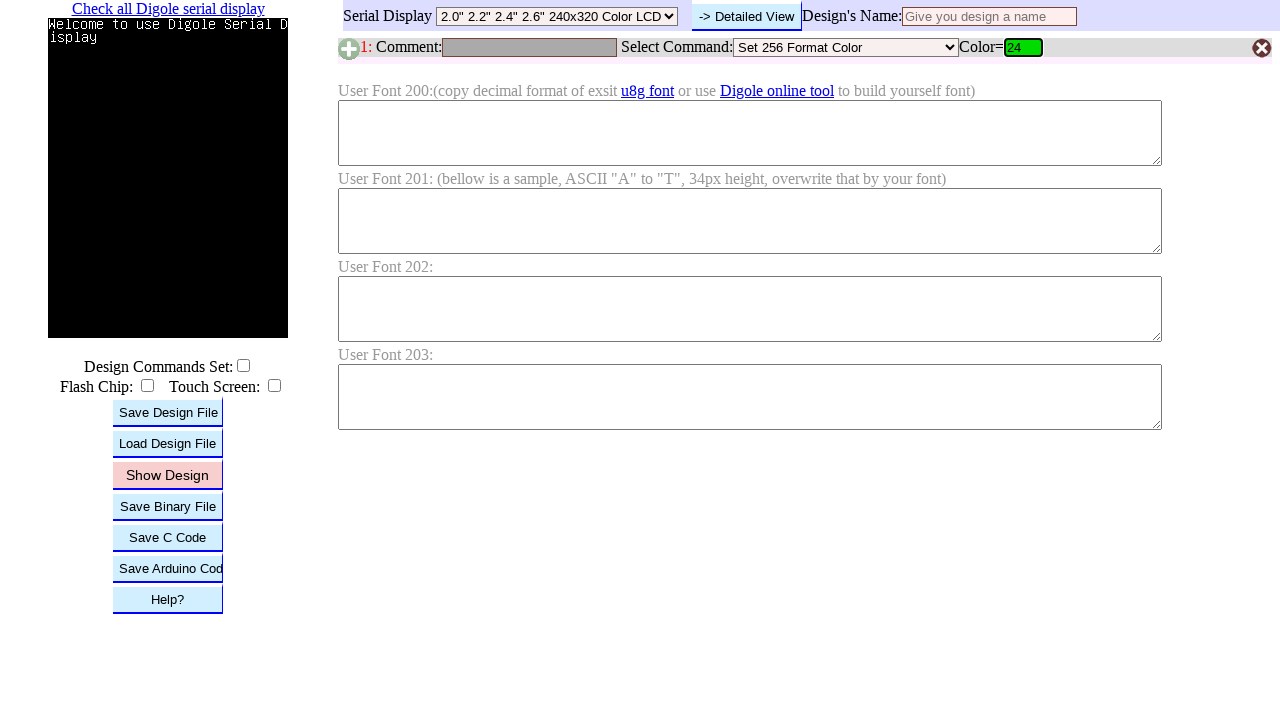

Waited for color update after submitting RGB value 24
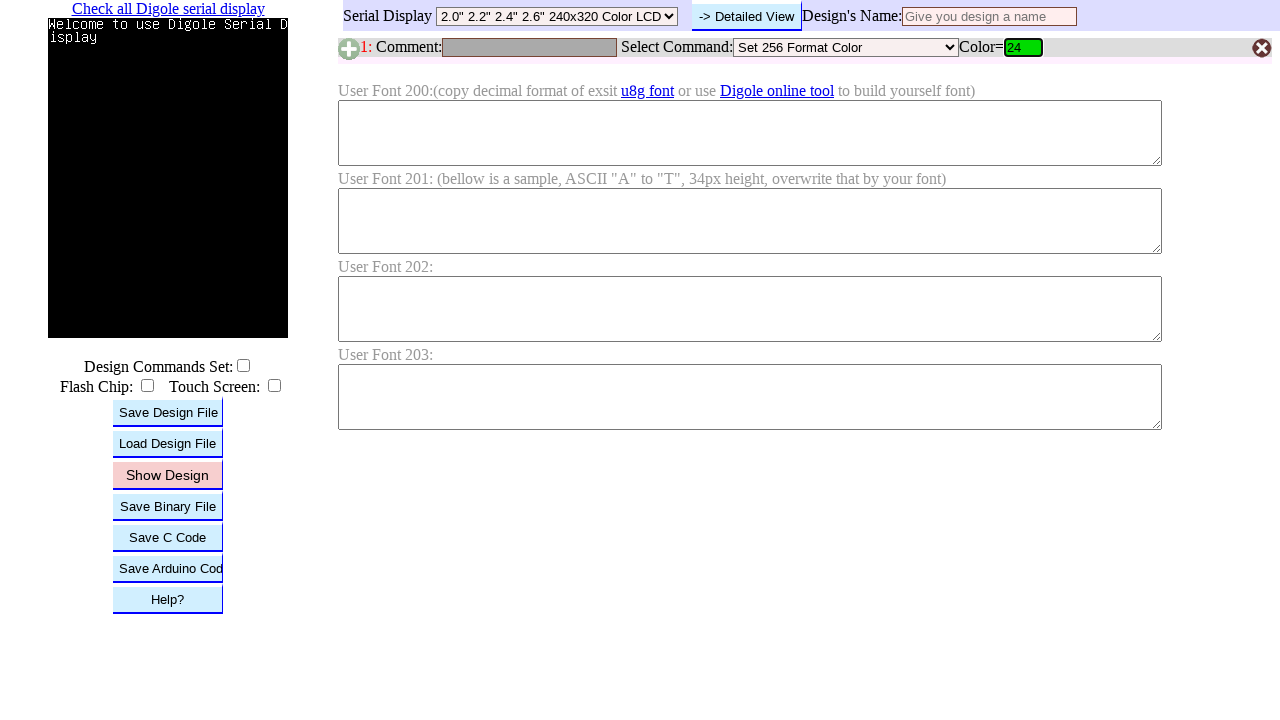

Cleared RGB input field on #B1C
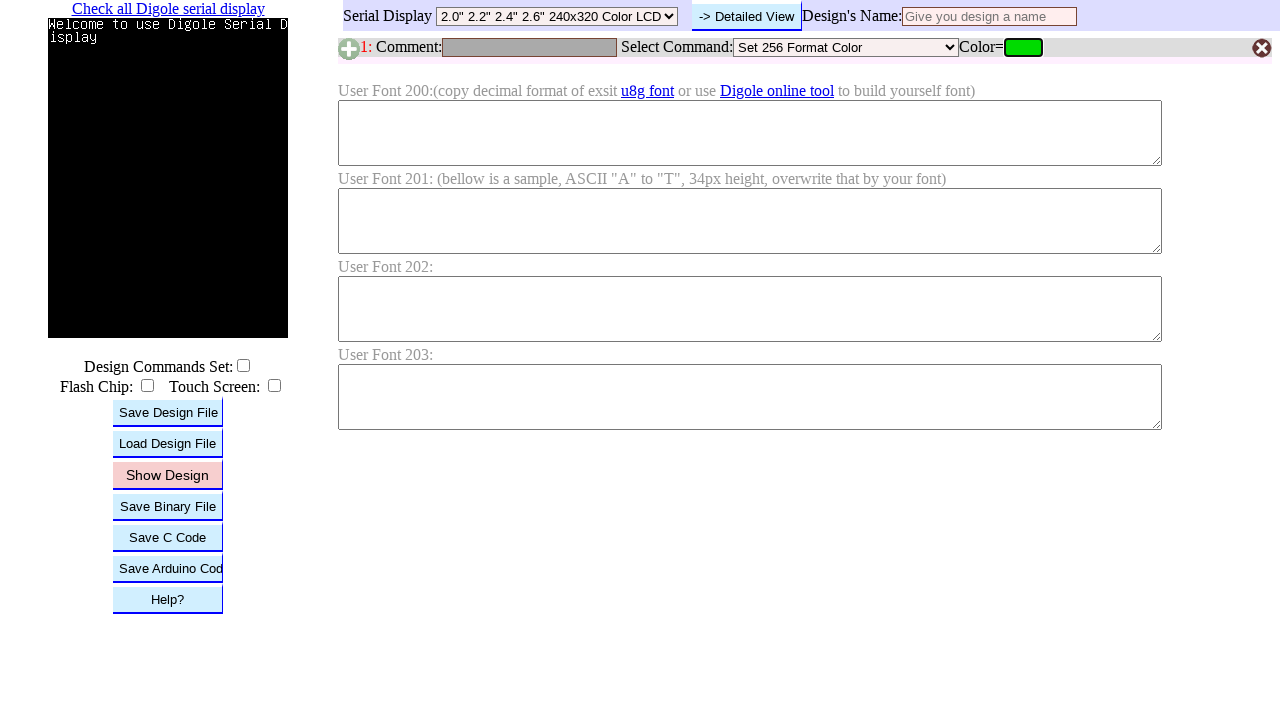

Filled RGB input field with value 25 on #B1C
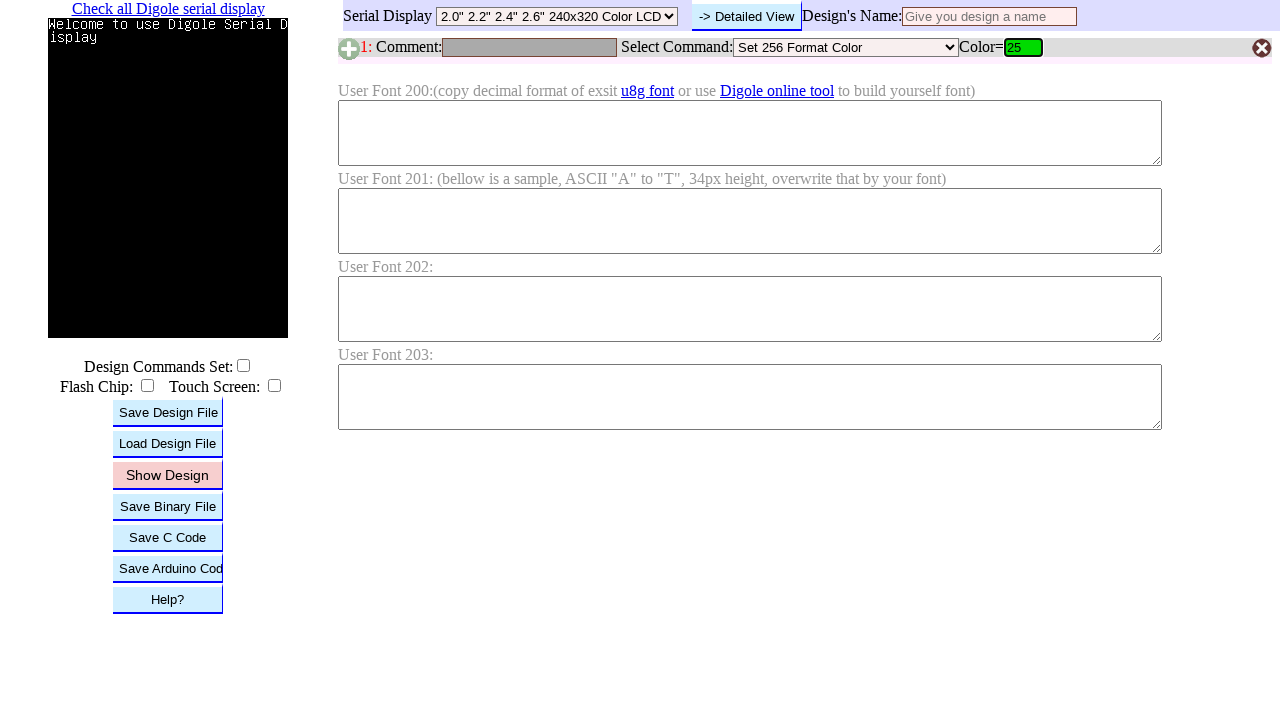

Pressed Enter to submit RGB value 25 on #B1C
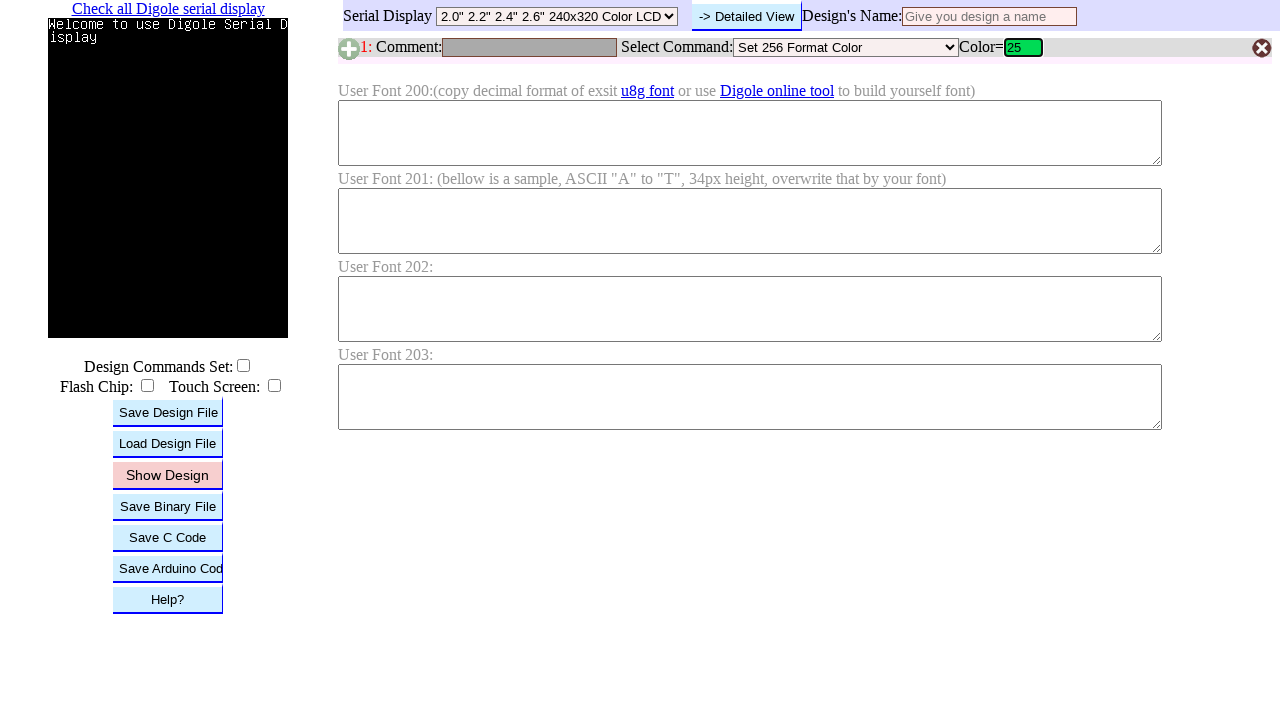

Waited for color update after submitting RGB value 25
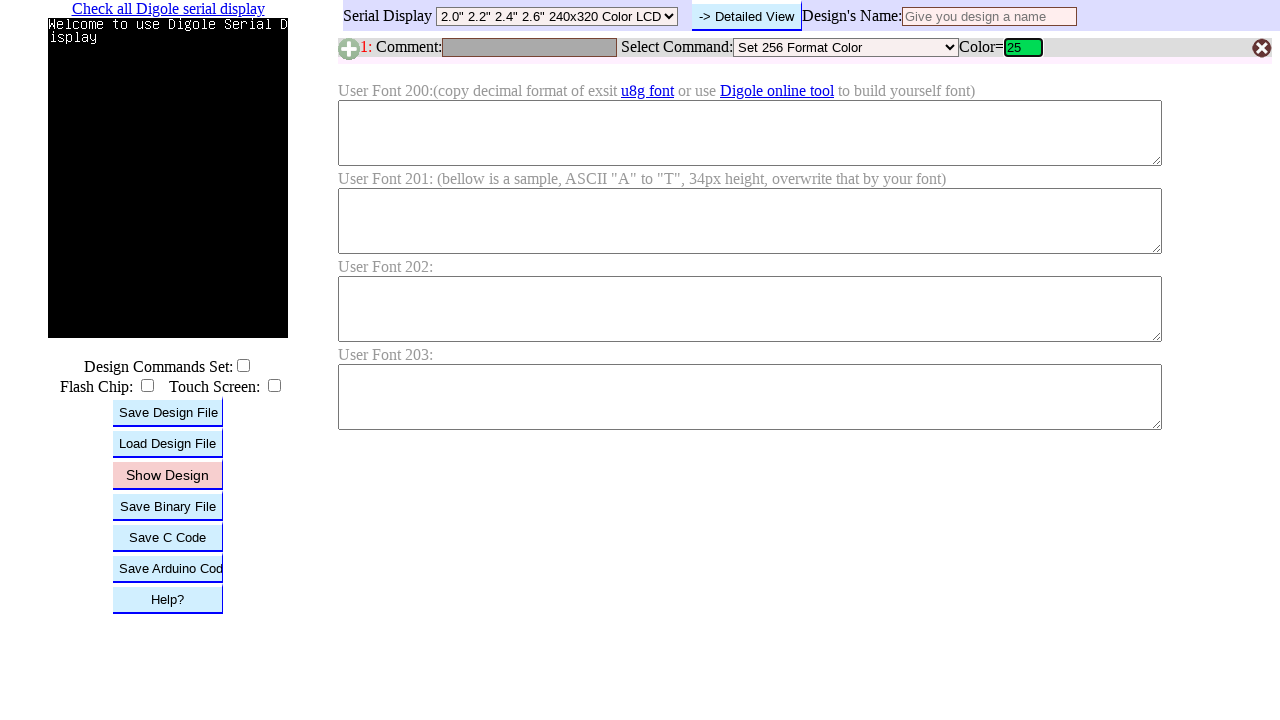

Cleared RGB input field on #B1C
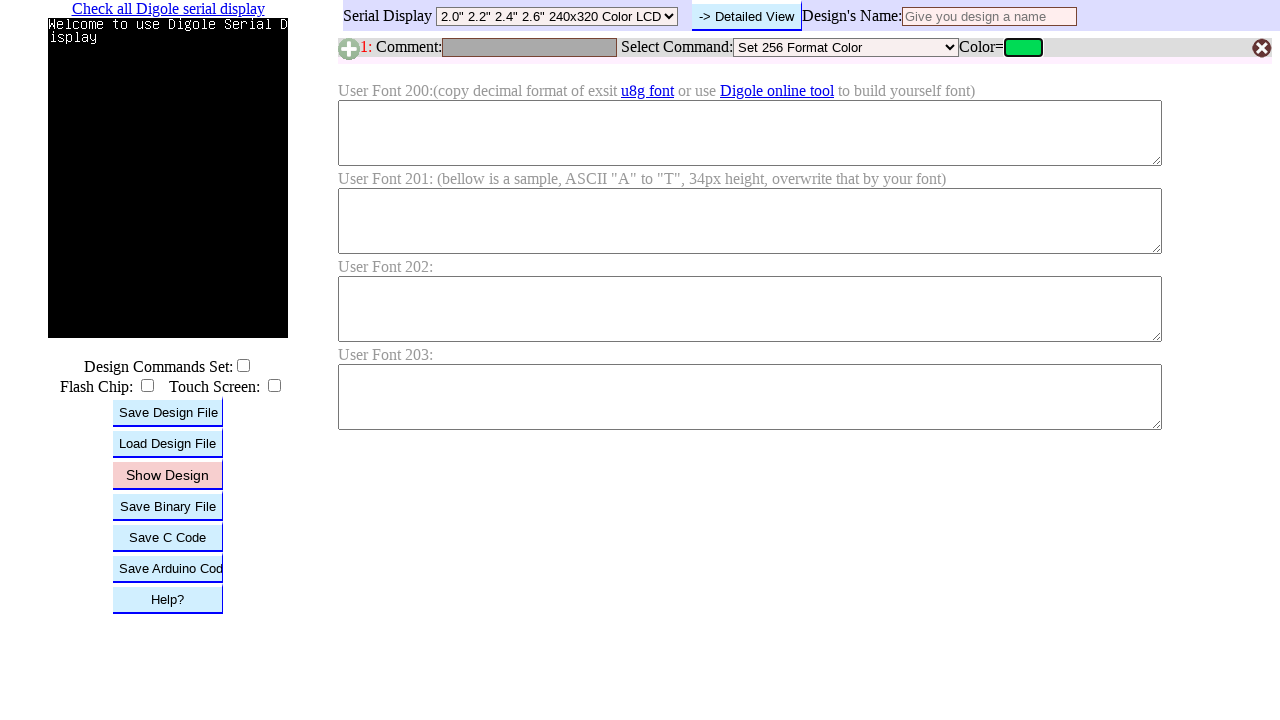

Filled RGB input field with value 26 on #B1C
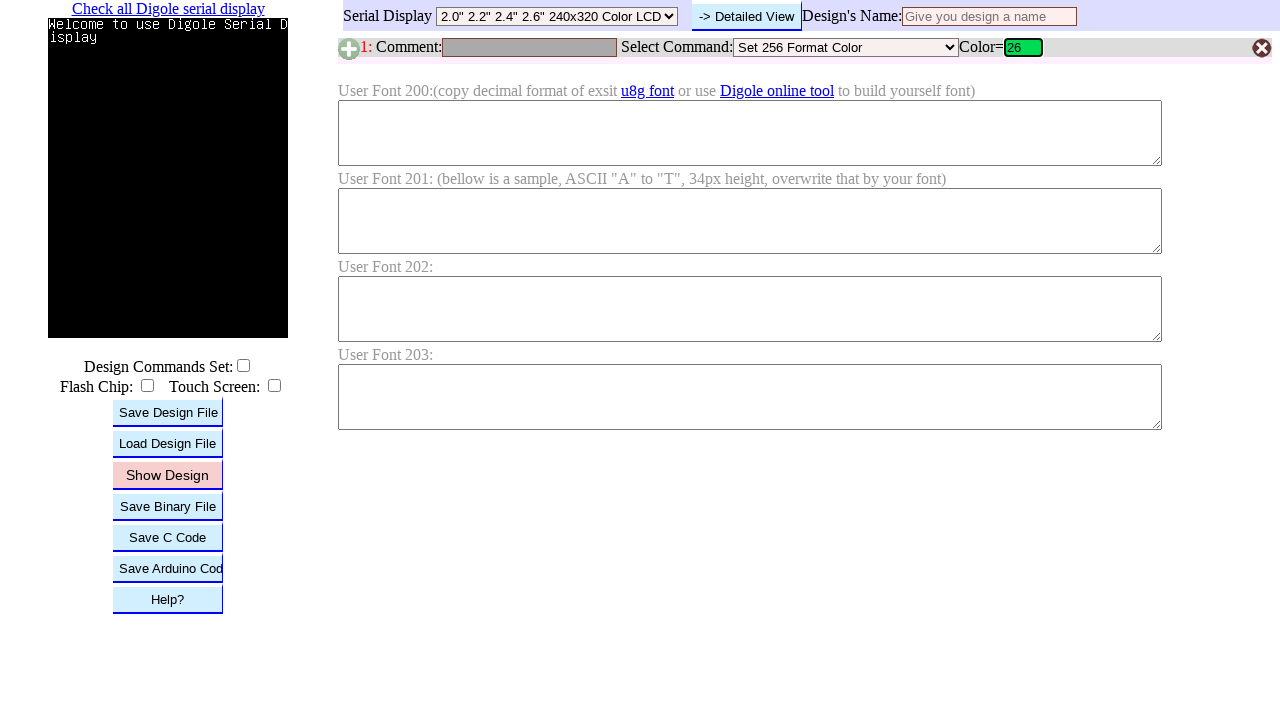

Pressed Enter to submit RGB value 26 on #B1C
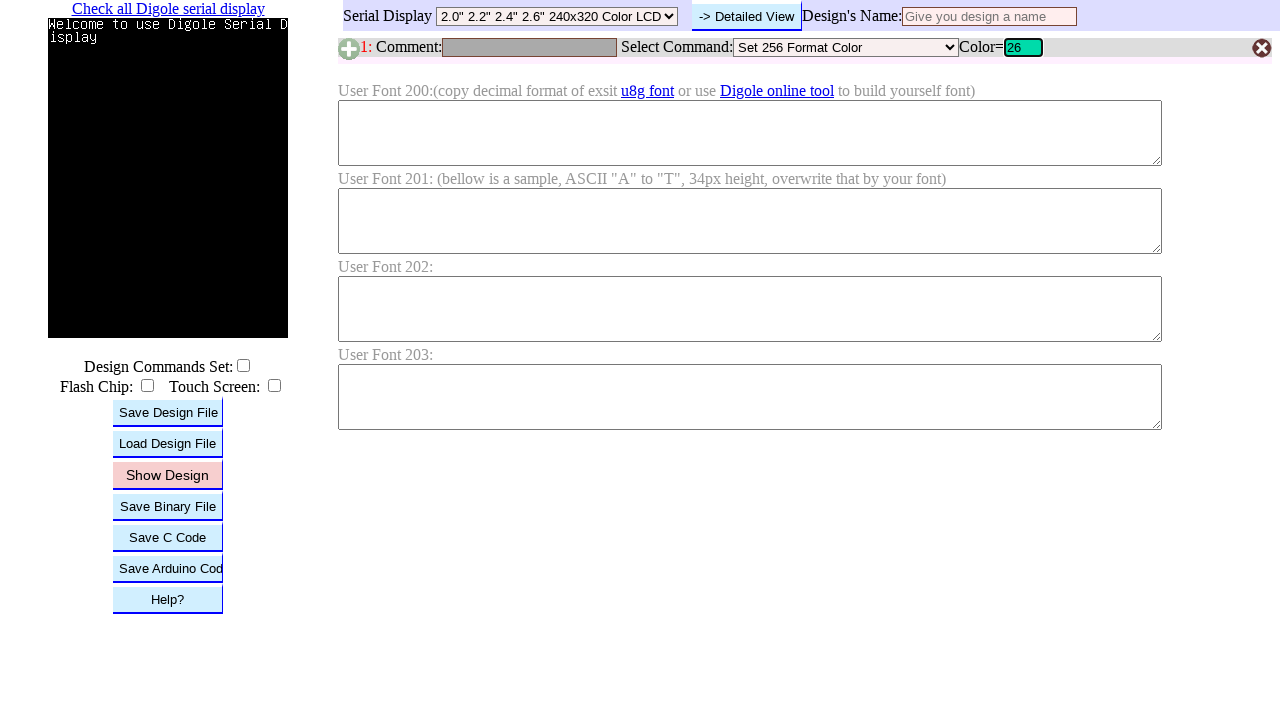

Waited for color update after submitting RGB value 26
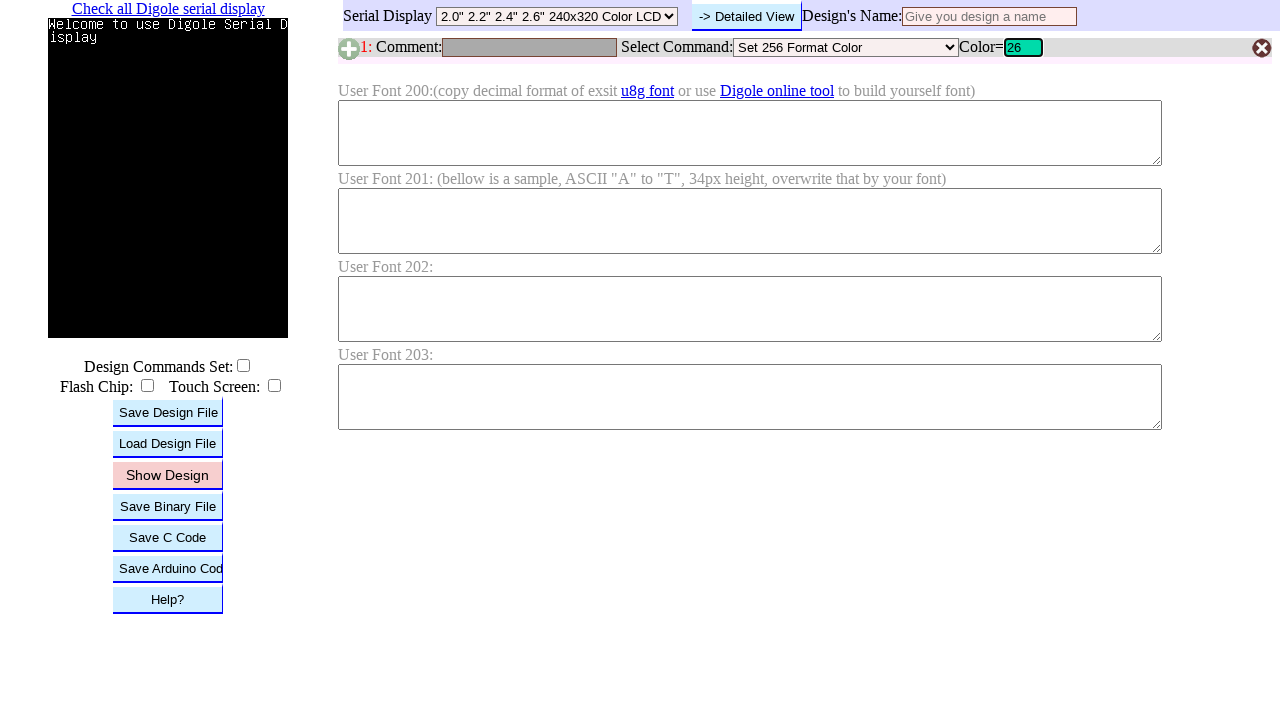

Cleared RGB input field on #B1C
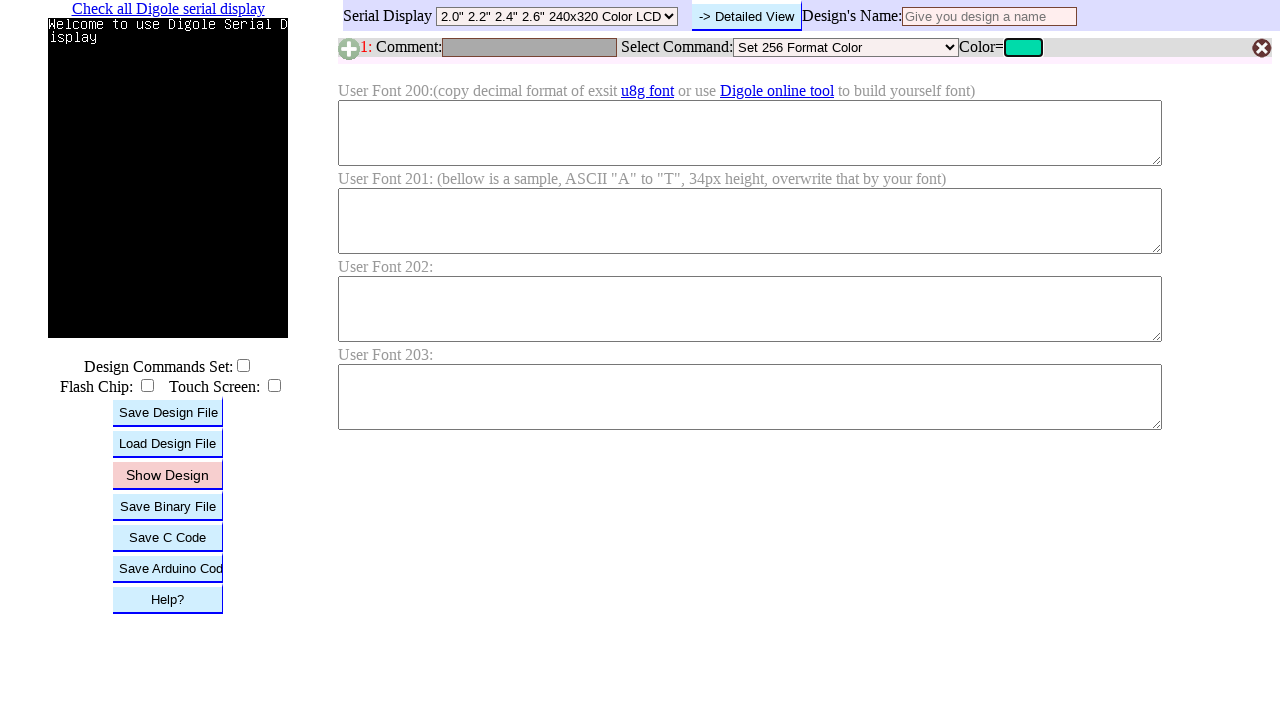

Filled RGB input field with value 27 on #B1C
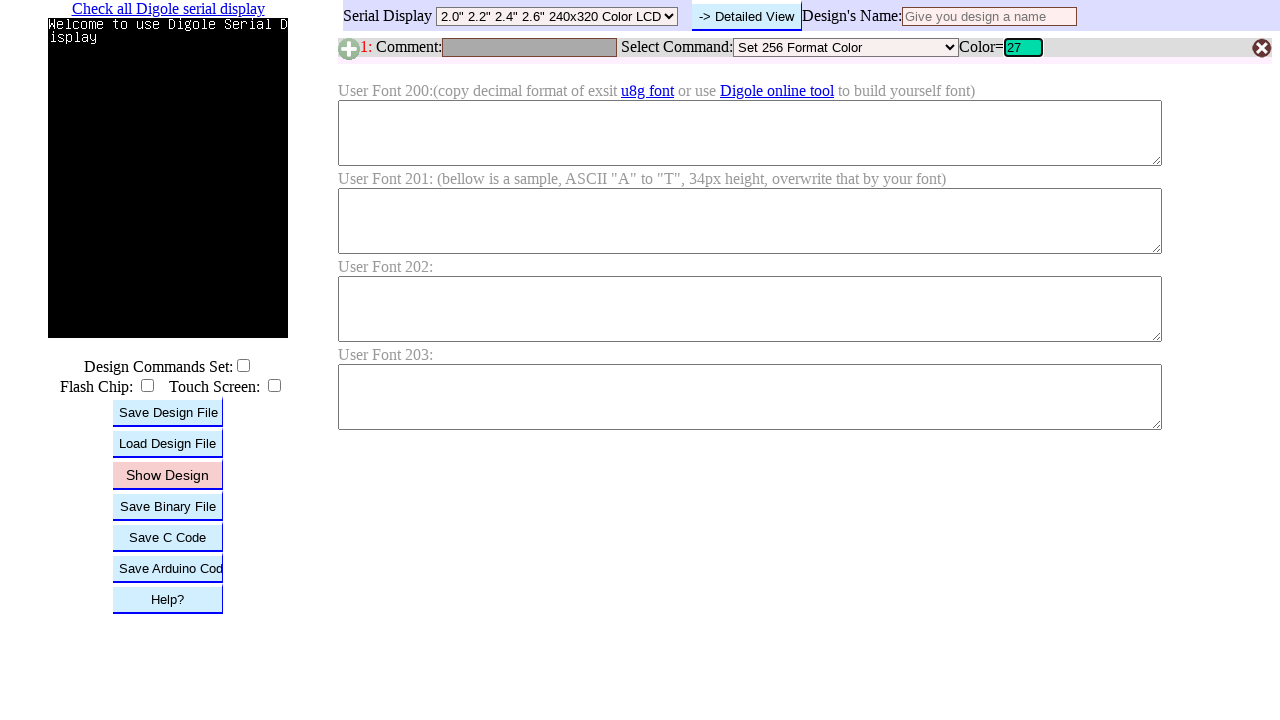

Pressed Enter to submit RGB value 27 on #B1C
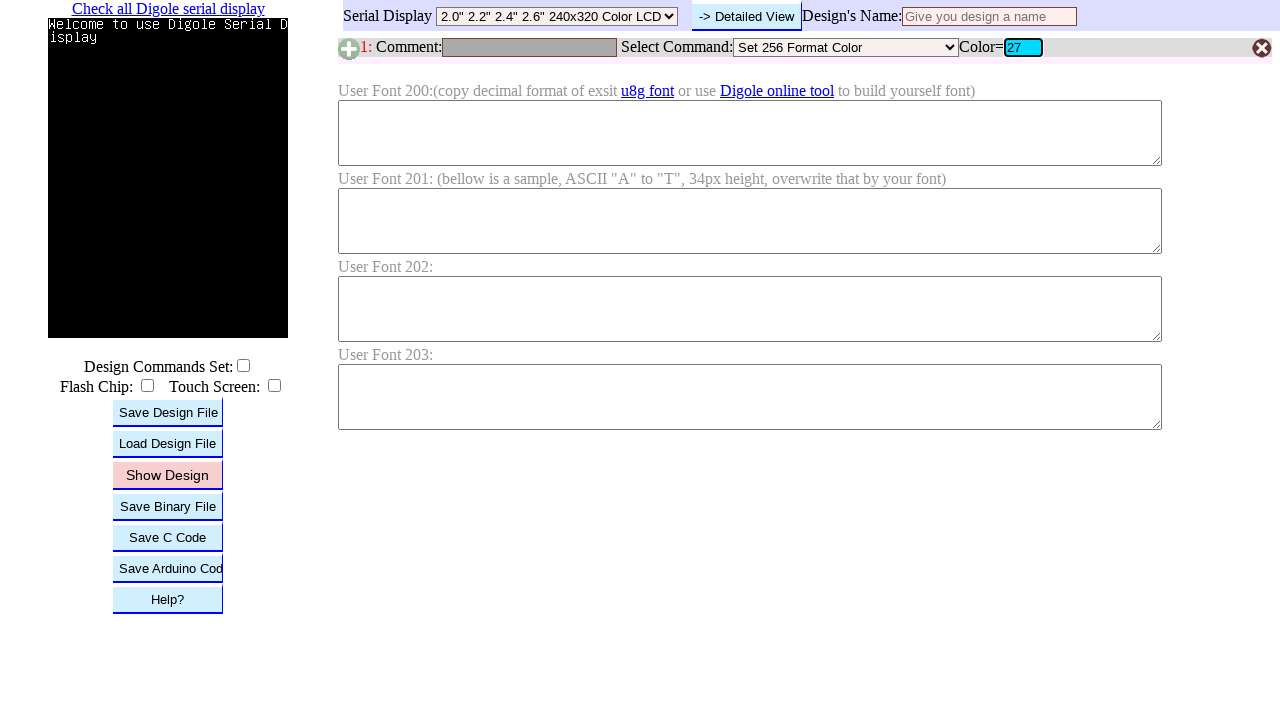

Waited for color update after submitting RGB value 27
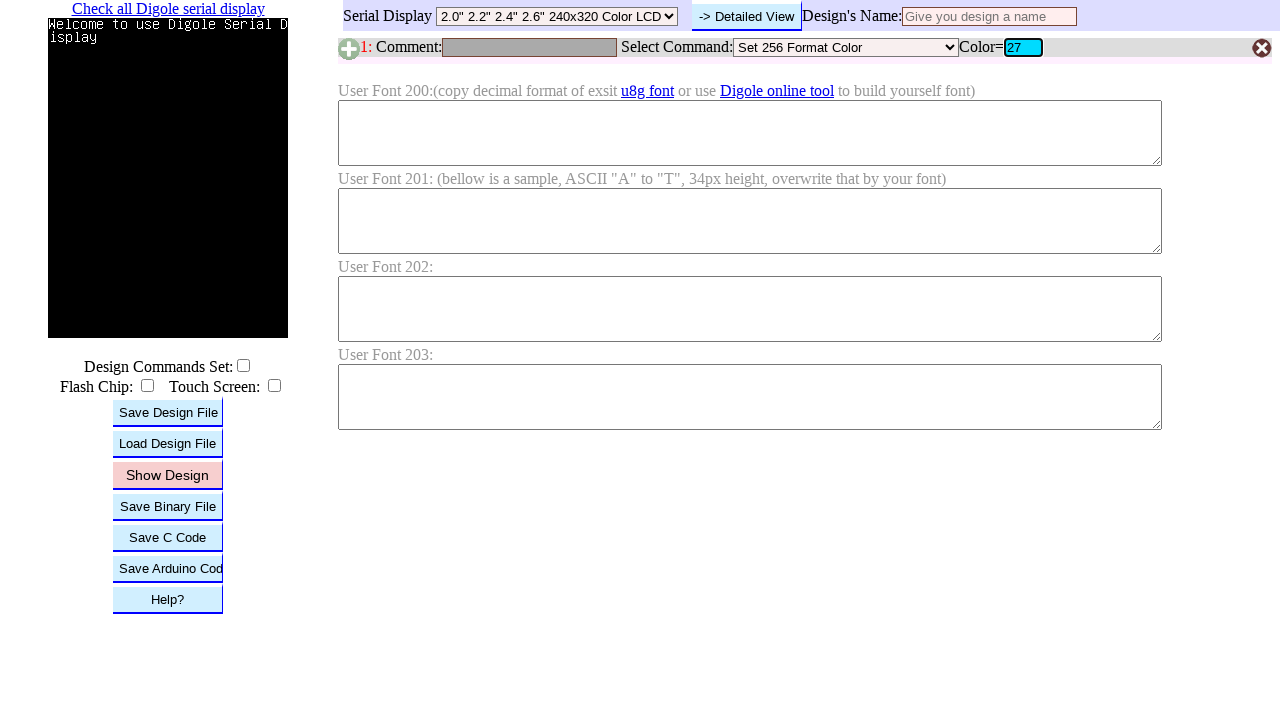

Cleared RGB input field on #B1C
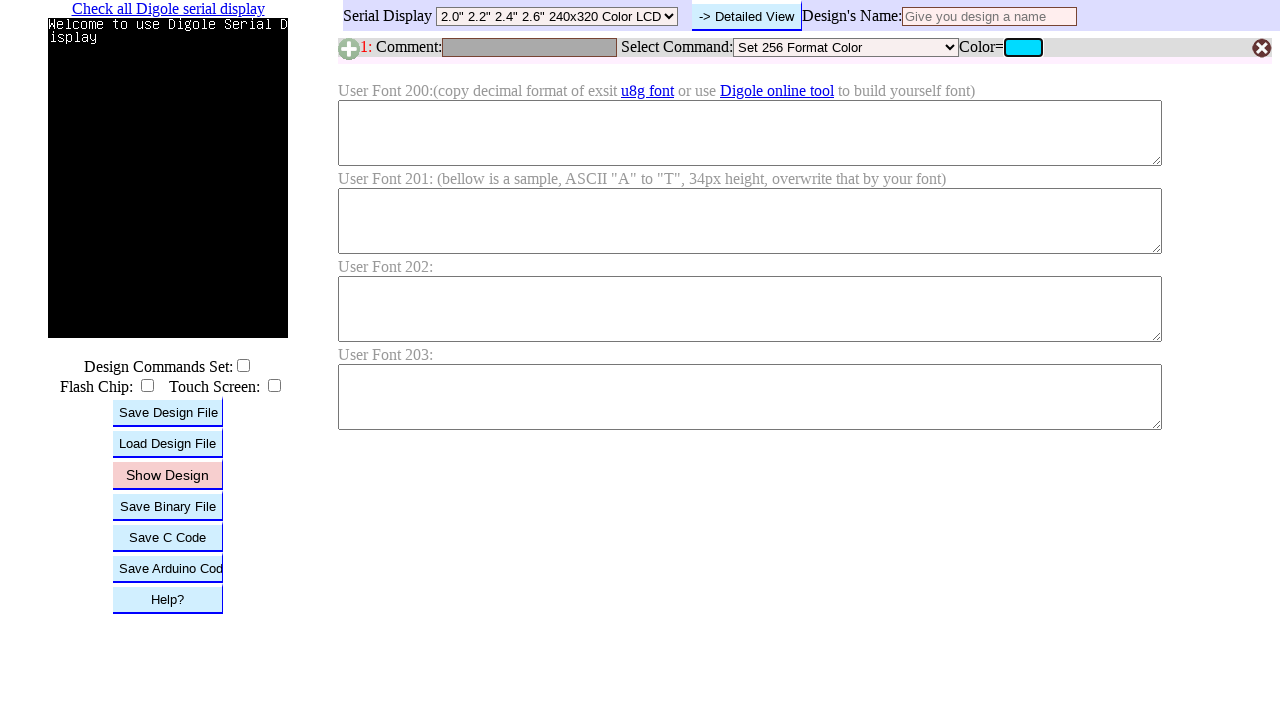

Filled RGB input field with value 28 on #B1C
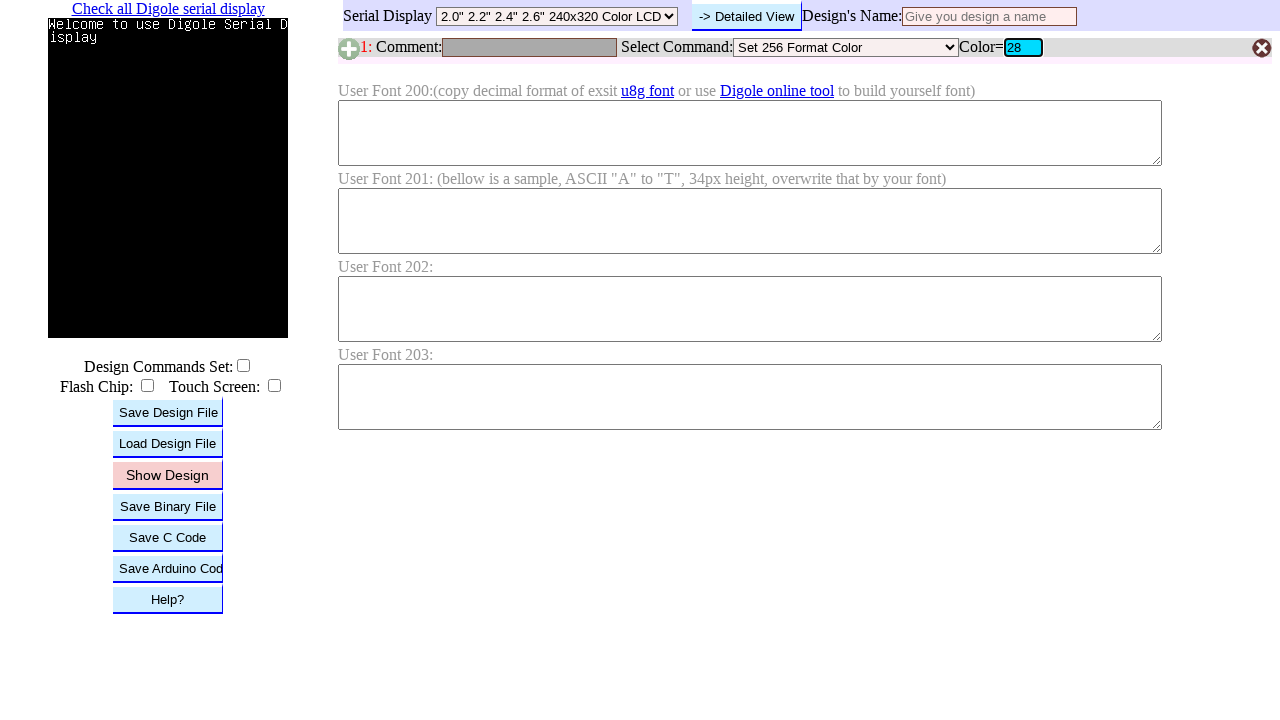

Pressed Enter to submit RGB value 28 on #B1C
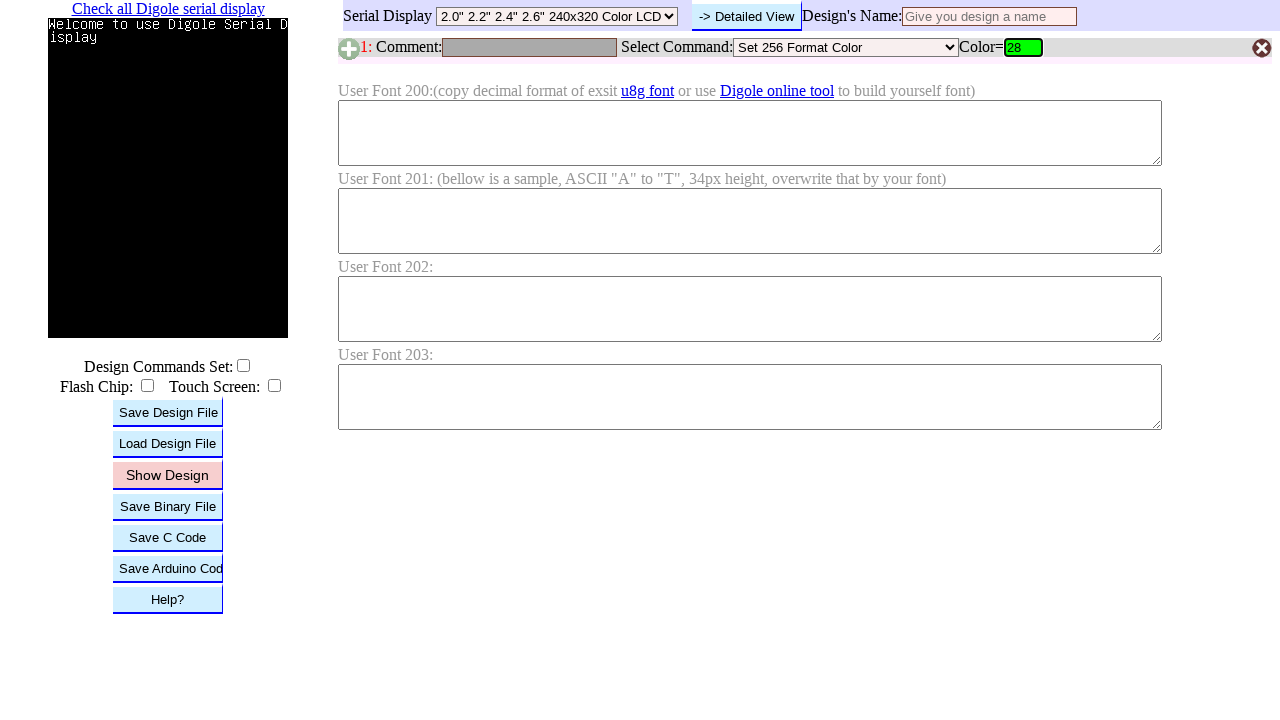

Waited for color update after submitting RGB value 28
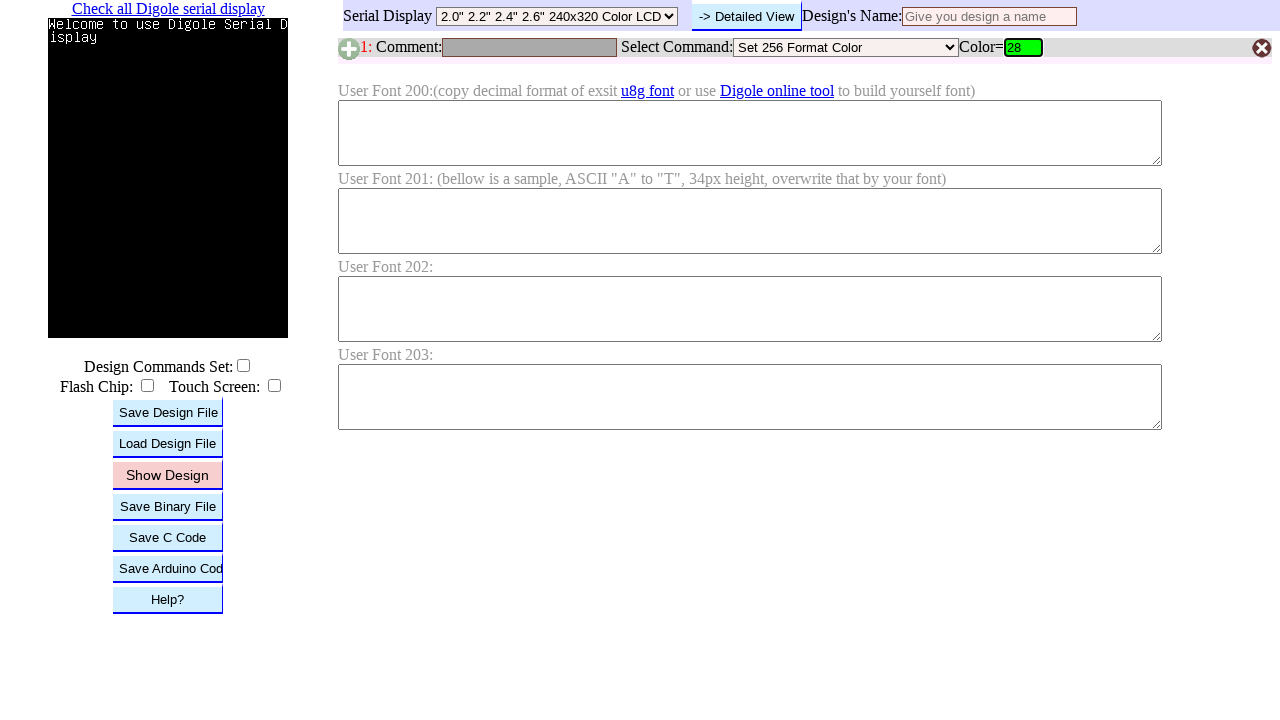

Cleared RGB input field on #B1C
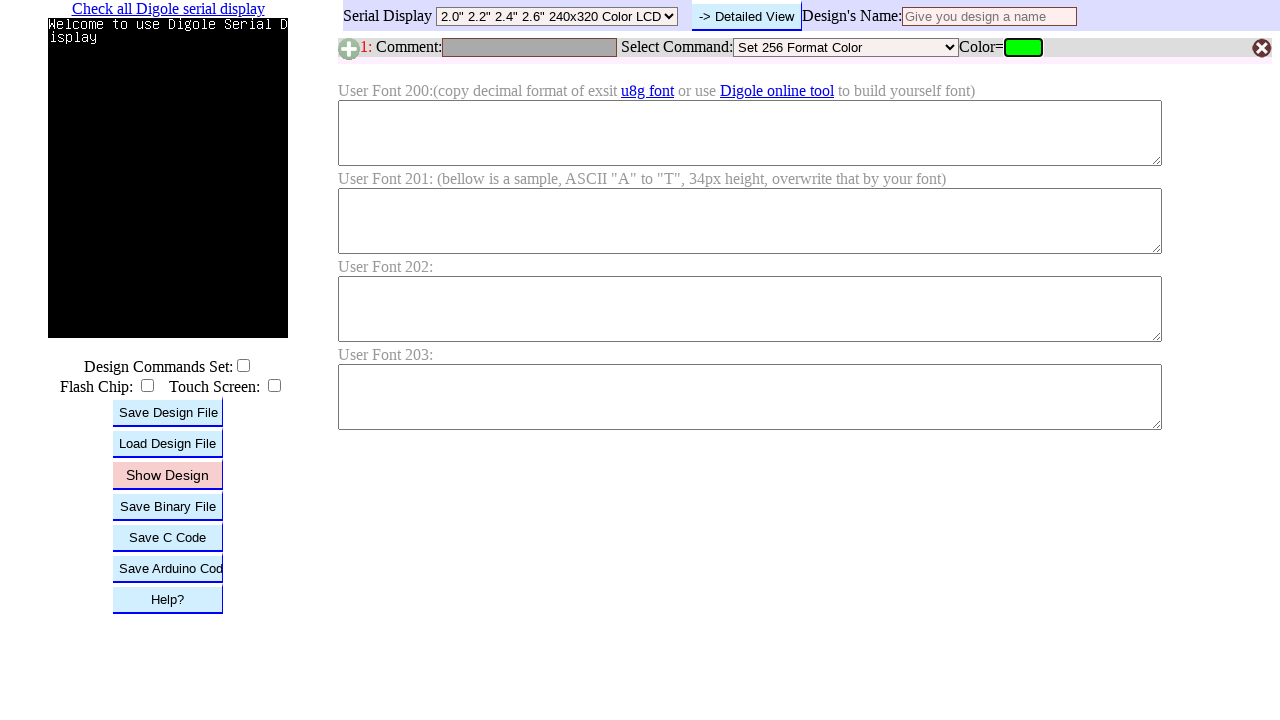

Filled RGB input field with value 29 on #B1C
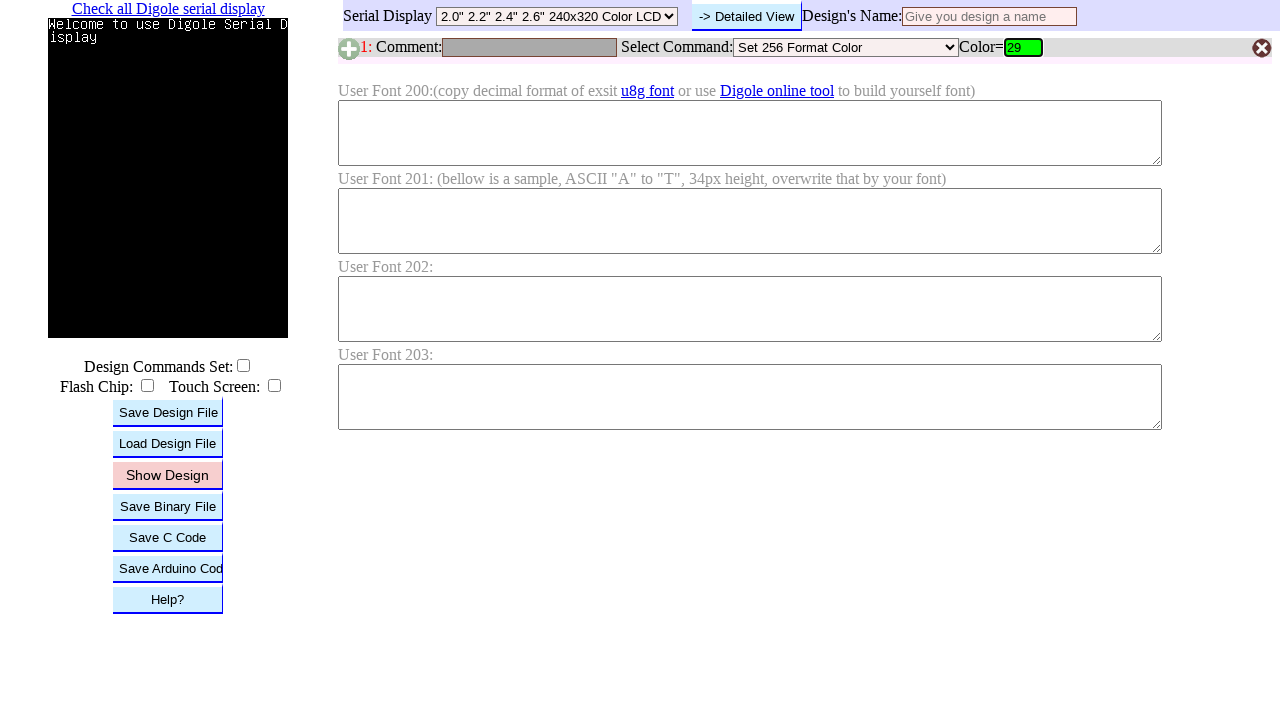

Pressed Enter to submit RGB value 29 on #B1C
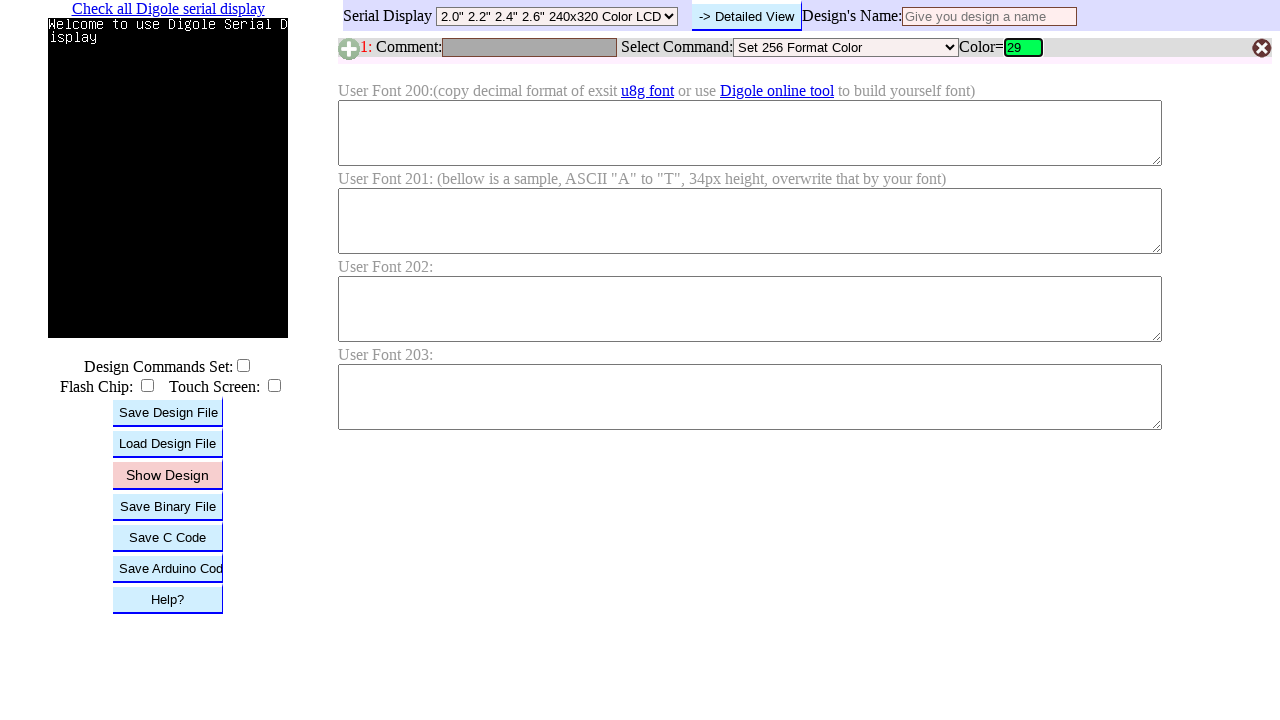

Waited for color update after submitting RGB value 29
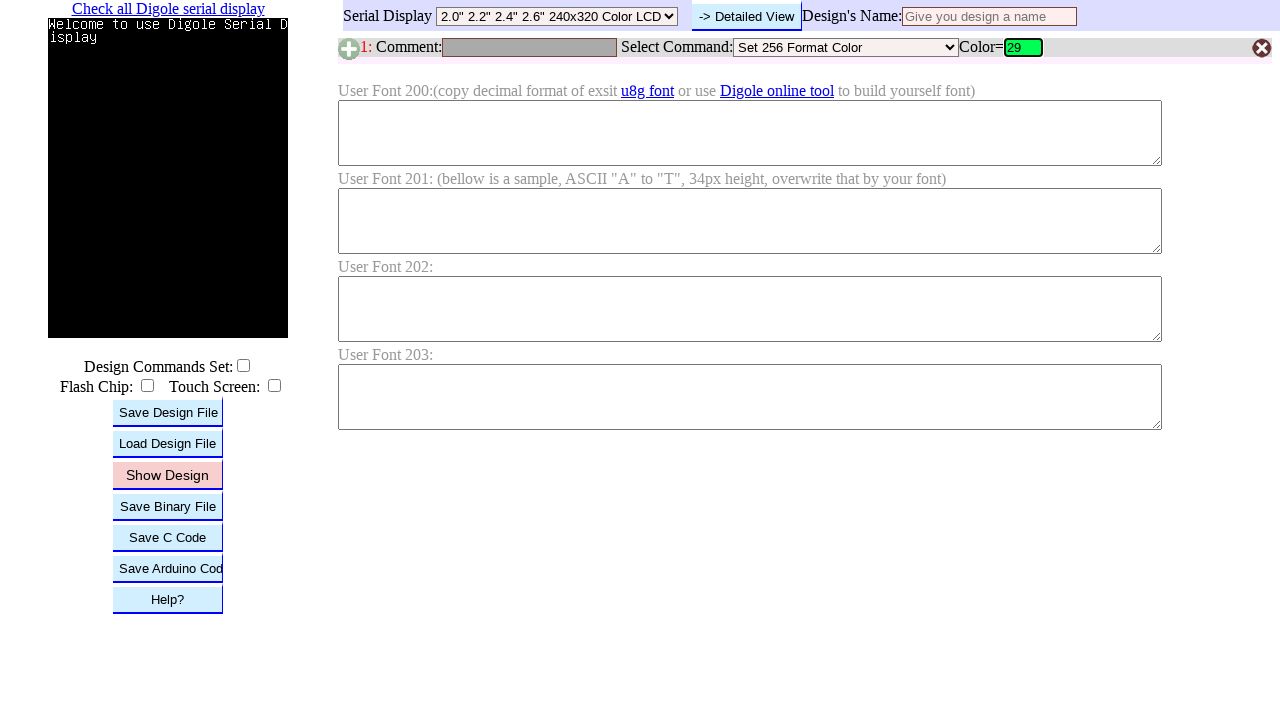

Cleared RGB input field on #B1C
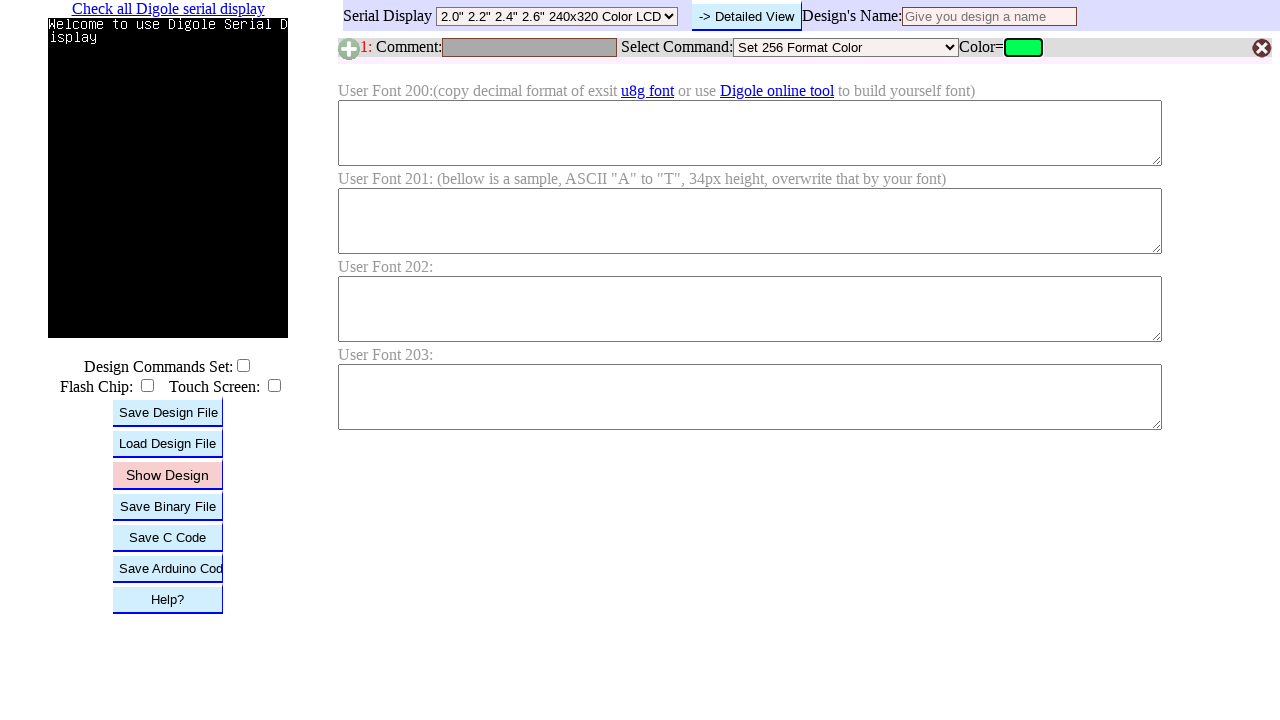

Filled RGB input field with value 30 on #B1C
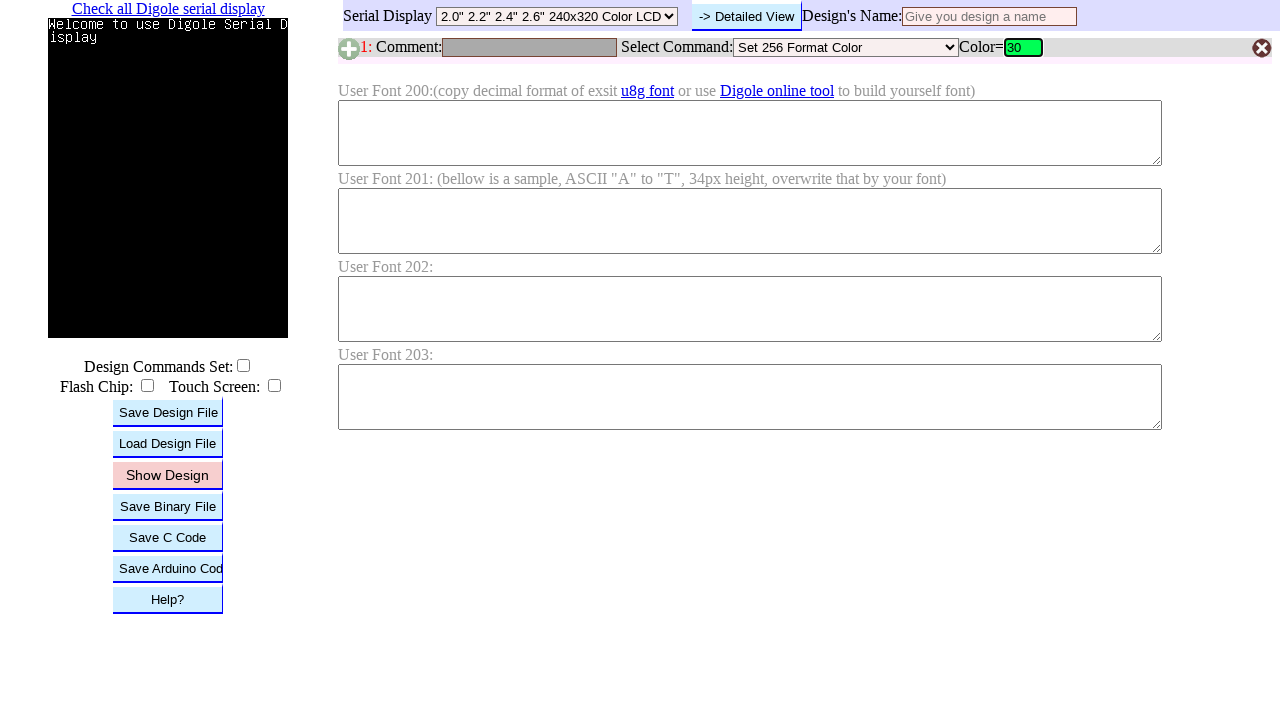

Pressed Enter to submit RGB value 30 on #B1C
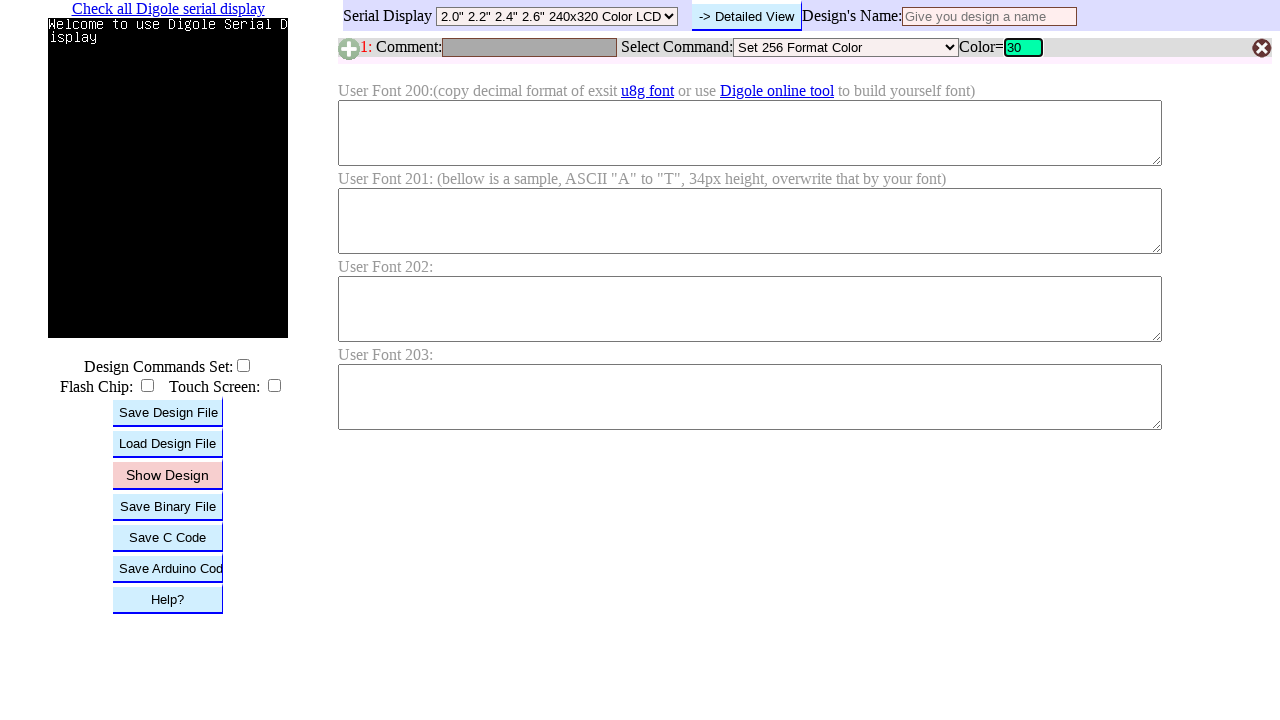

Waited for color update after submitting RGB value 30
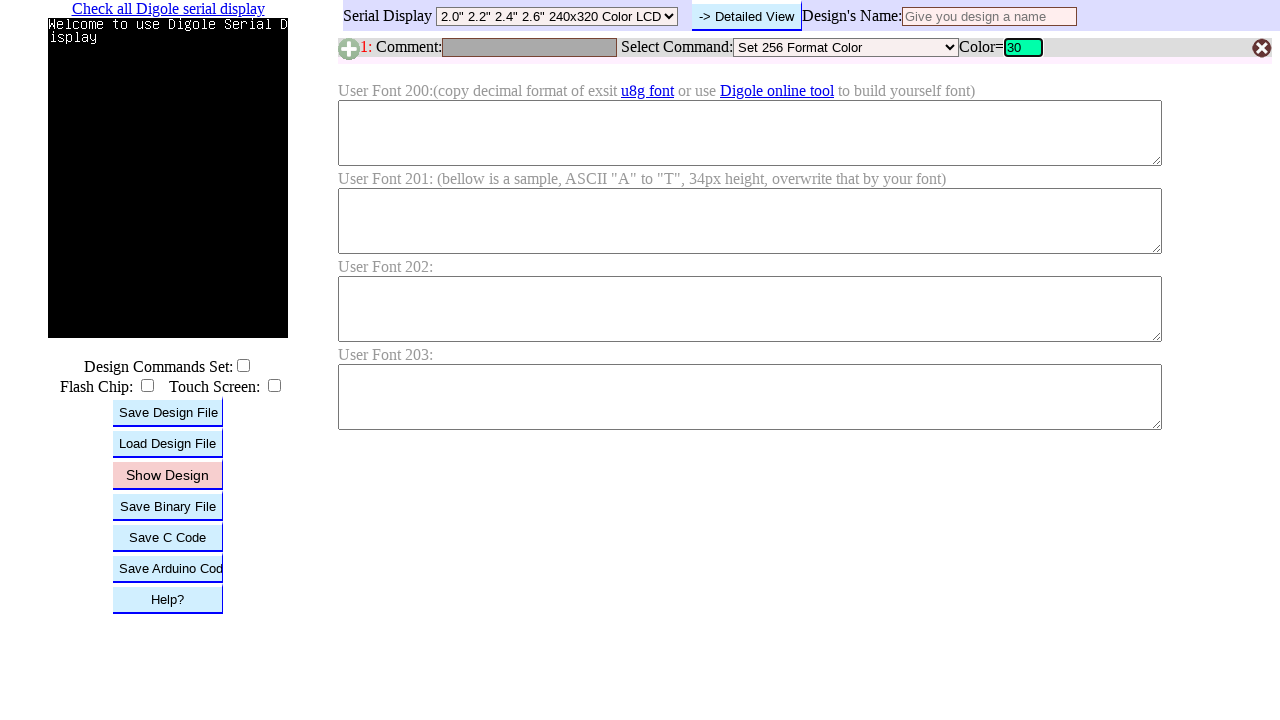

Cleared RGB input field on #B1C
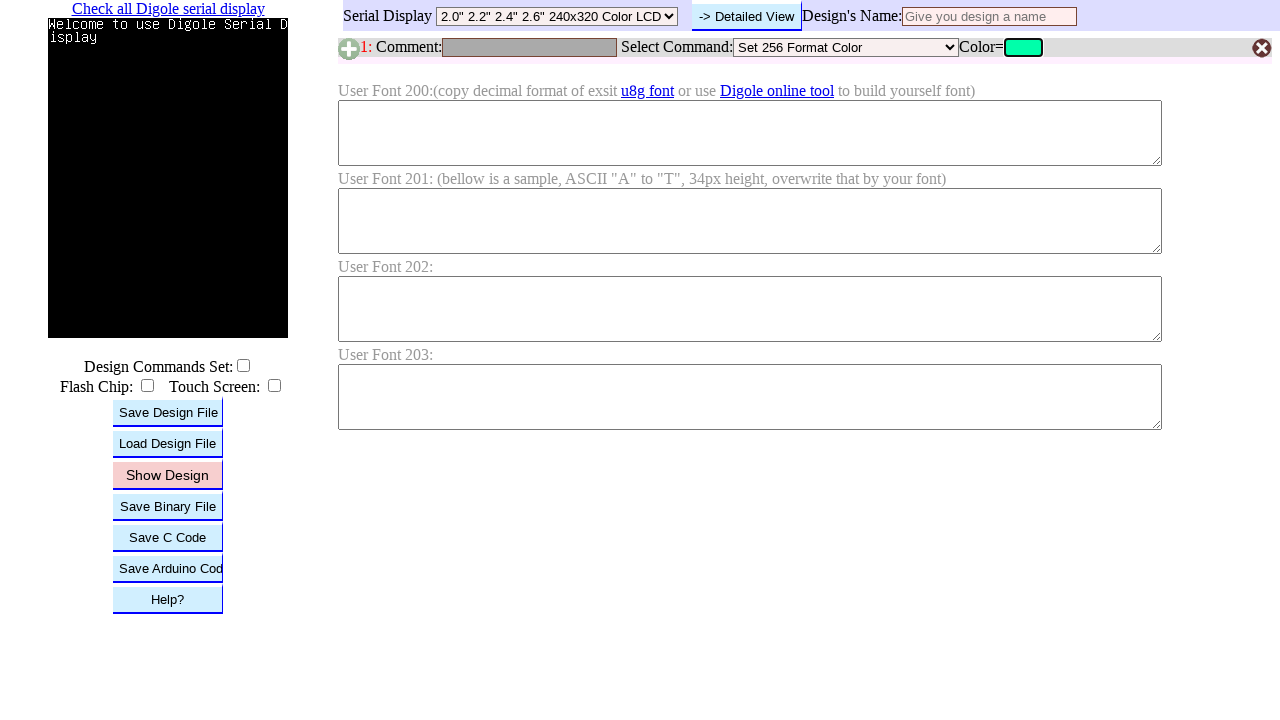

Filled RGB input field with value 31 on #B1C
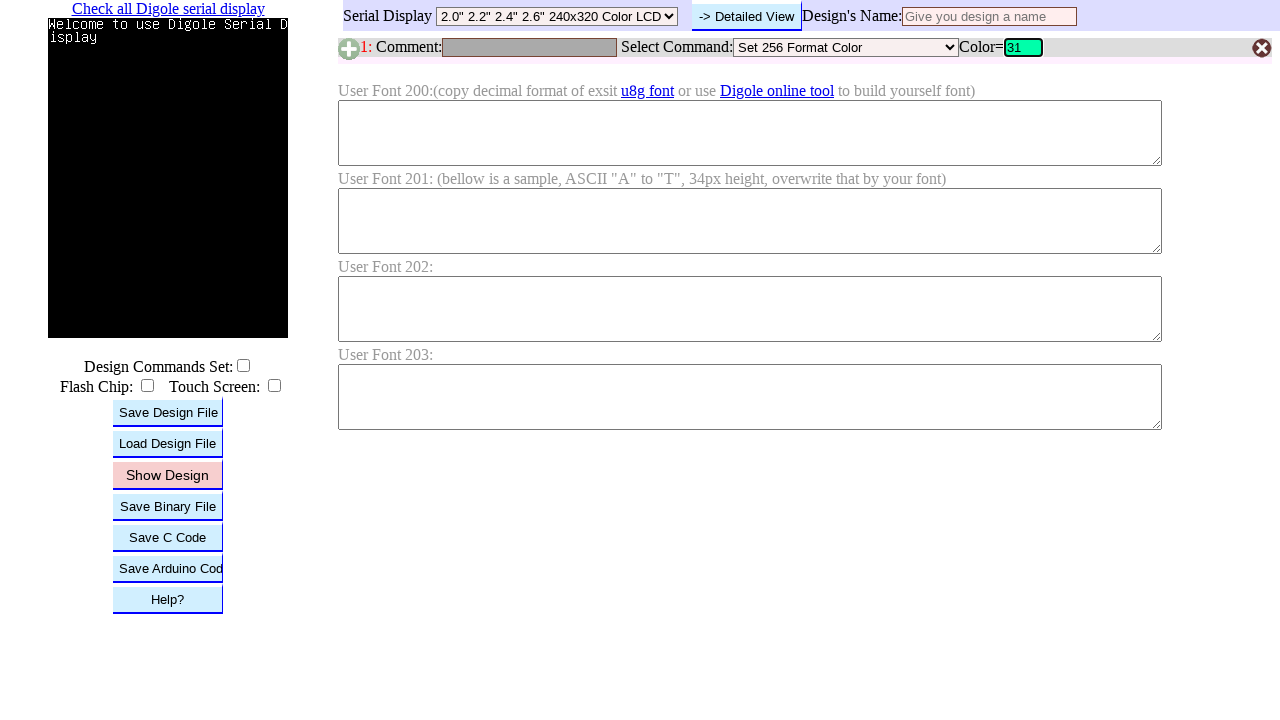

Pressed Enter to submit RGB value 31 on #B1C
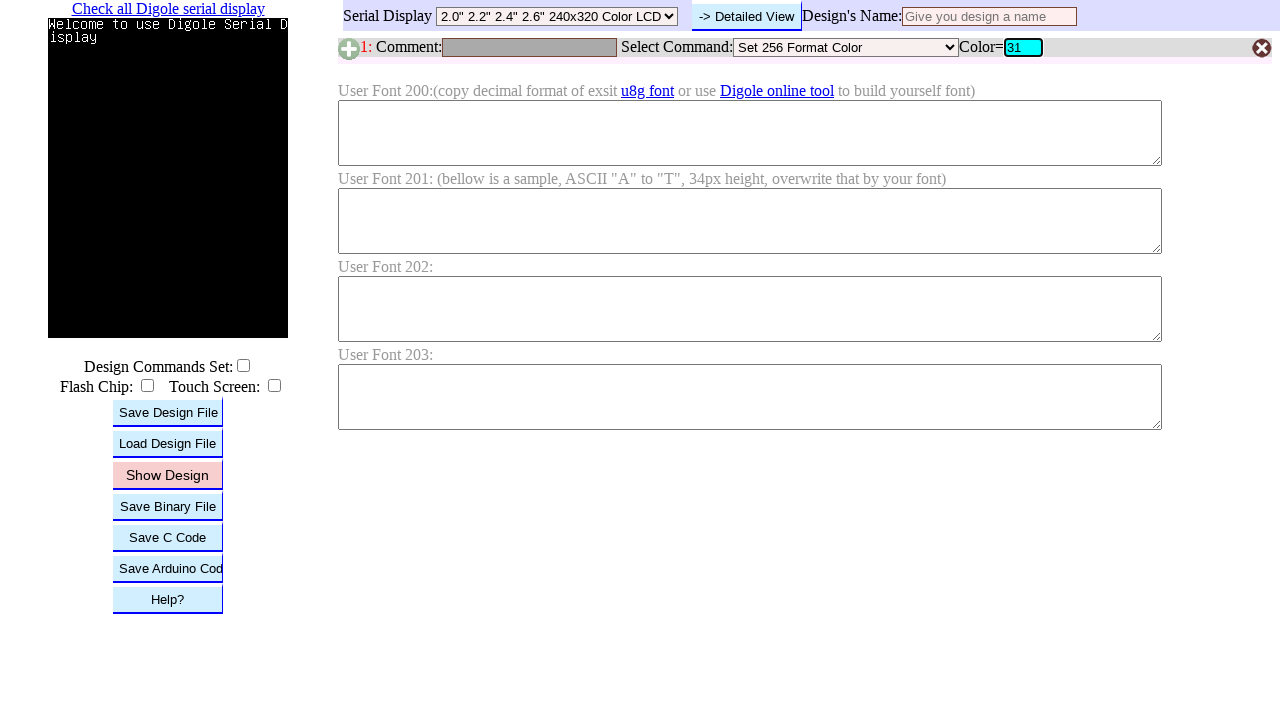

Waited for color update after submitting RGB value 31
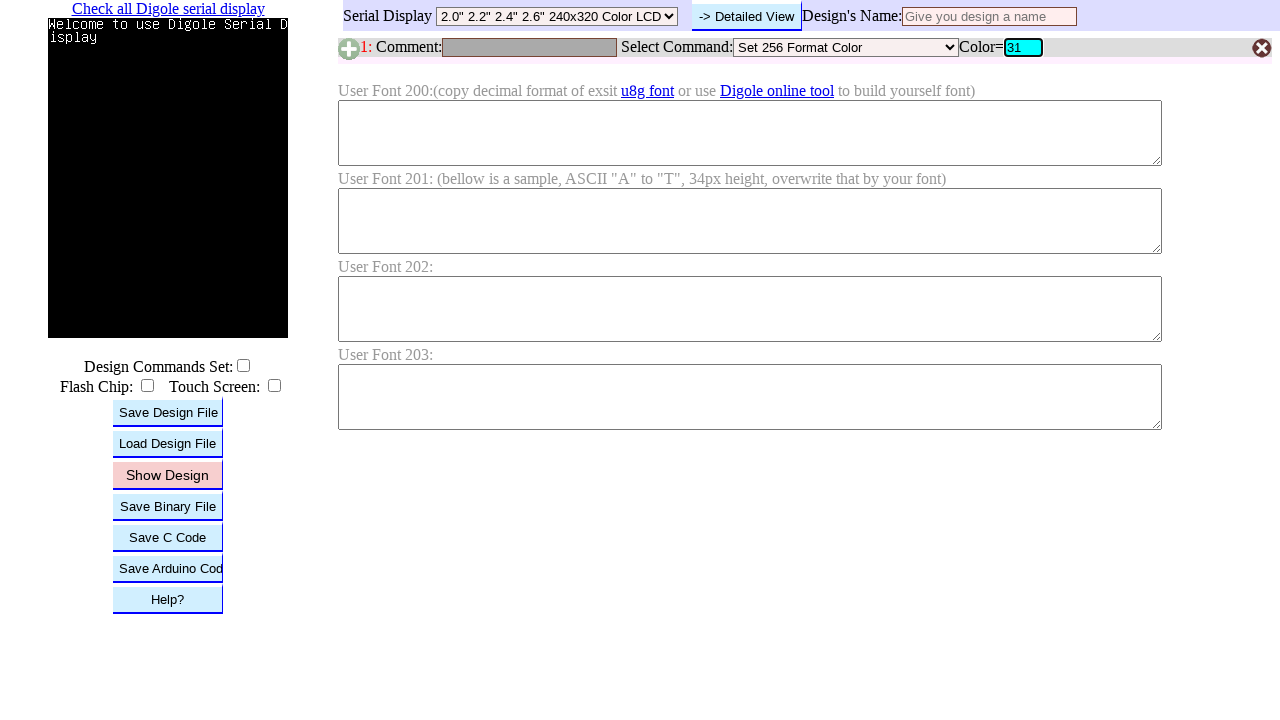

Cleared RGB input field on #B1C
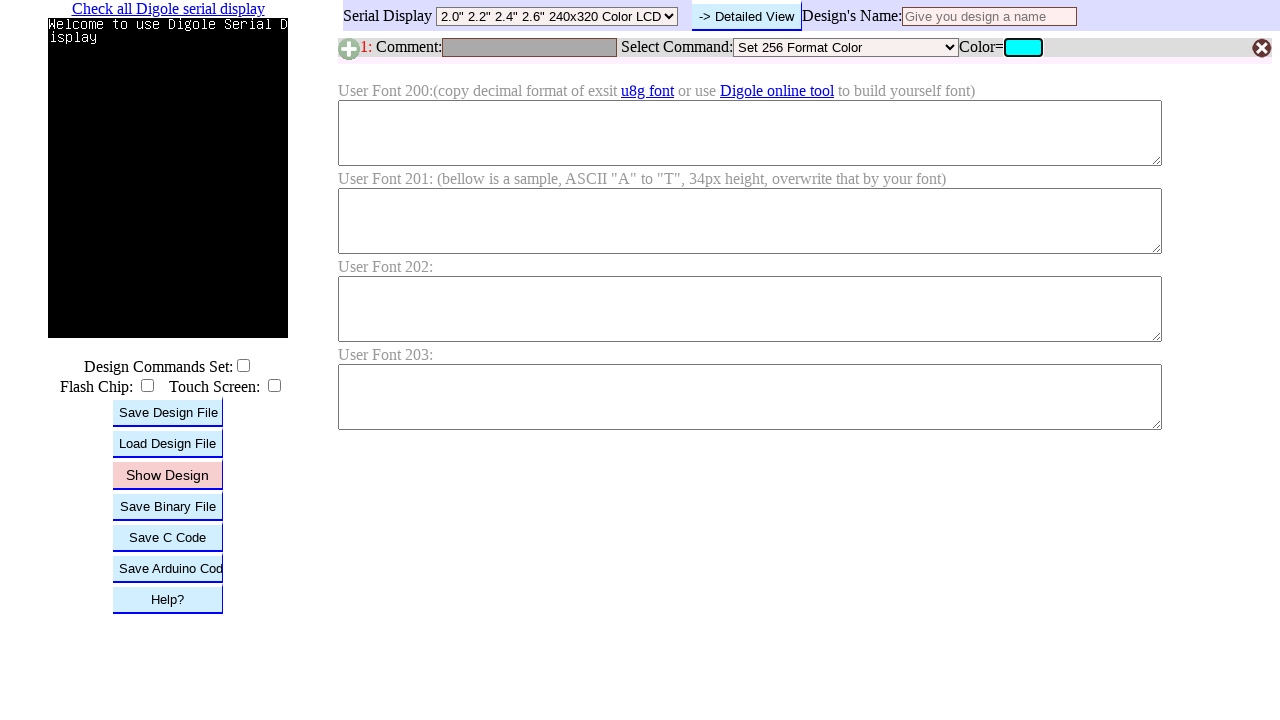

Filled RGB input field with value 32 on #B1C
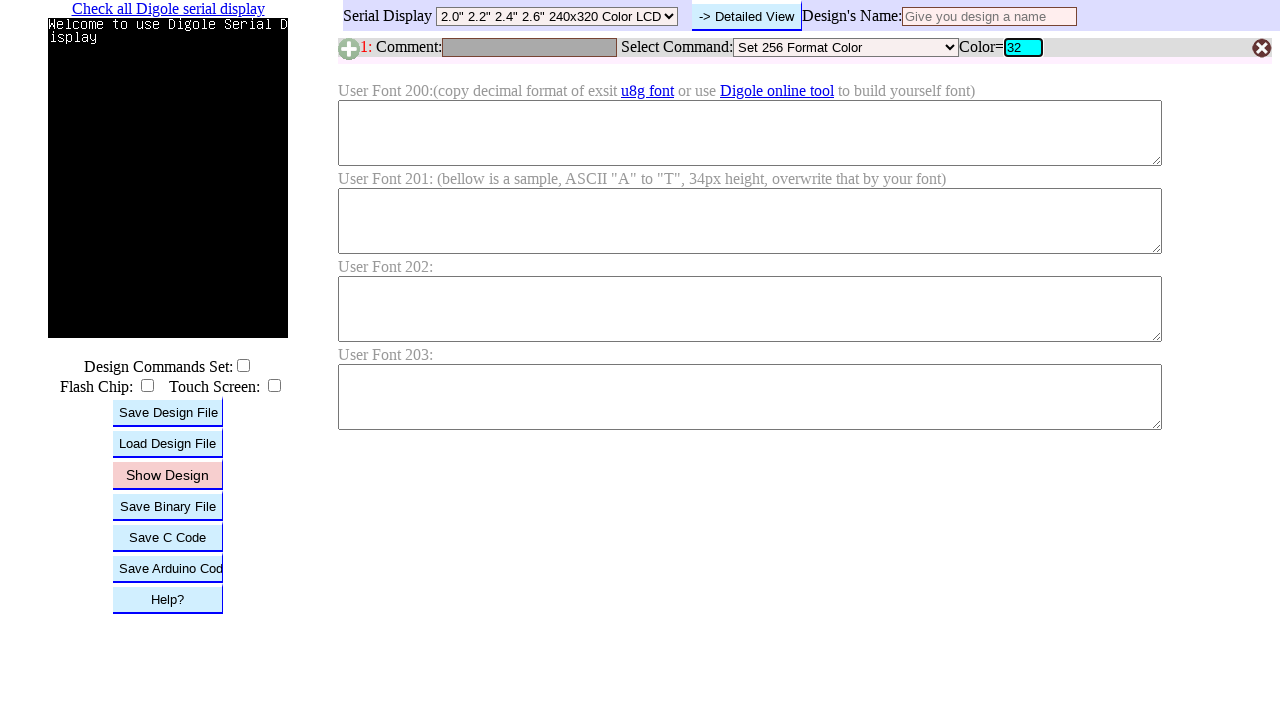

Pressed Enter to submit RGB value 32 on #B1C
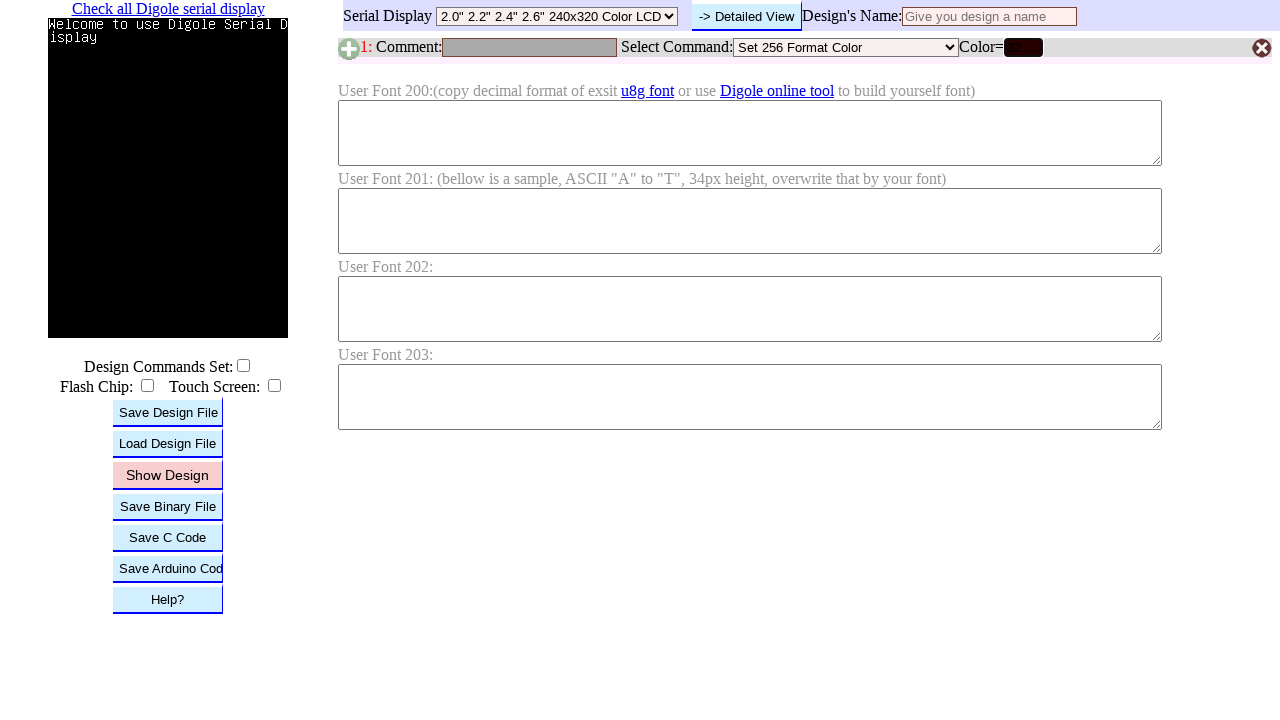

Waited for color update after submitting RGB value 32
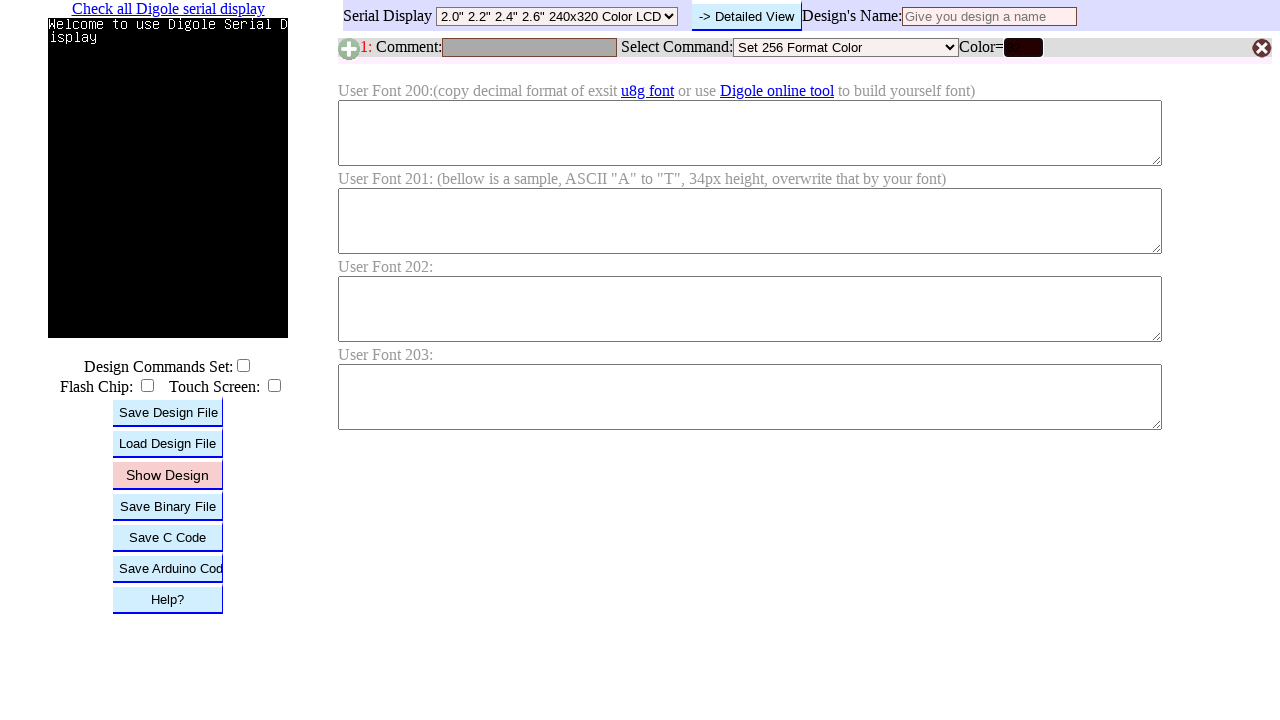

Cleared RGB input field on #B1C
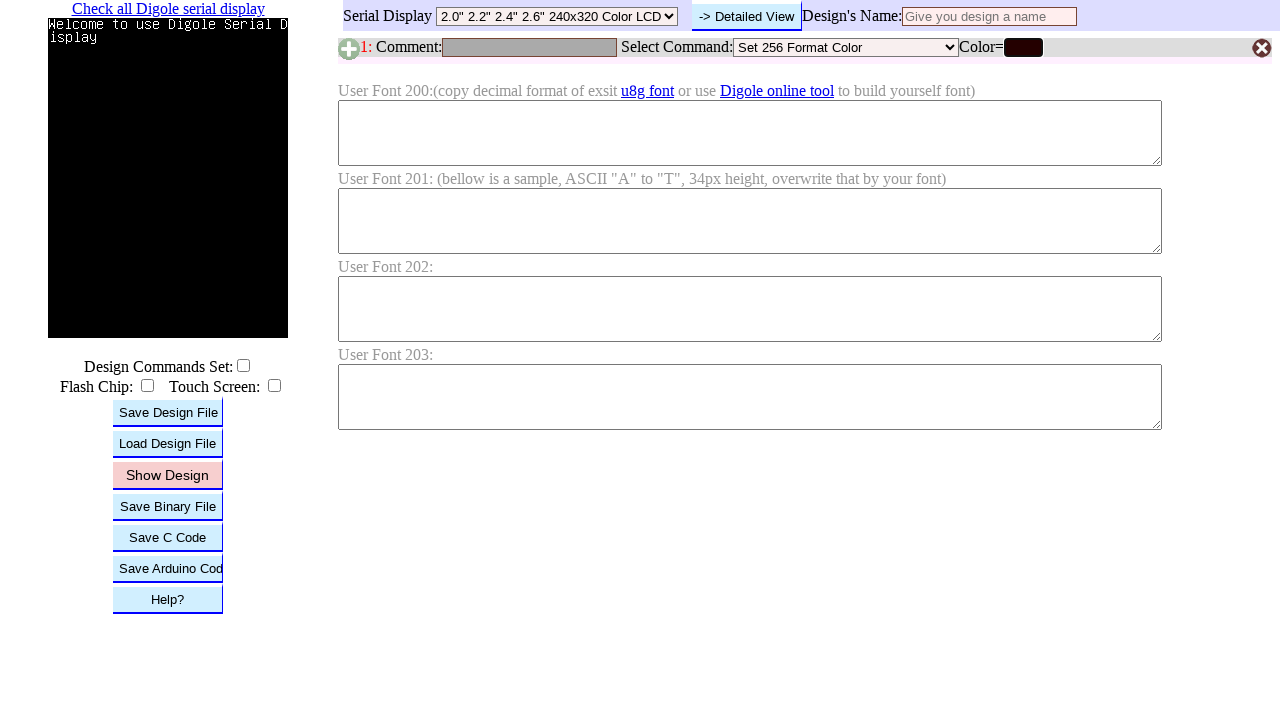

Filled RGB input field with value 33 on #B1C
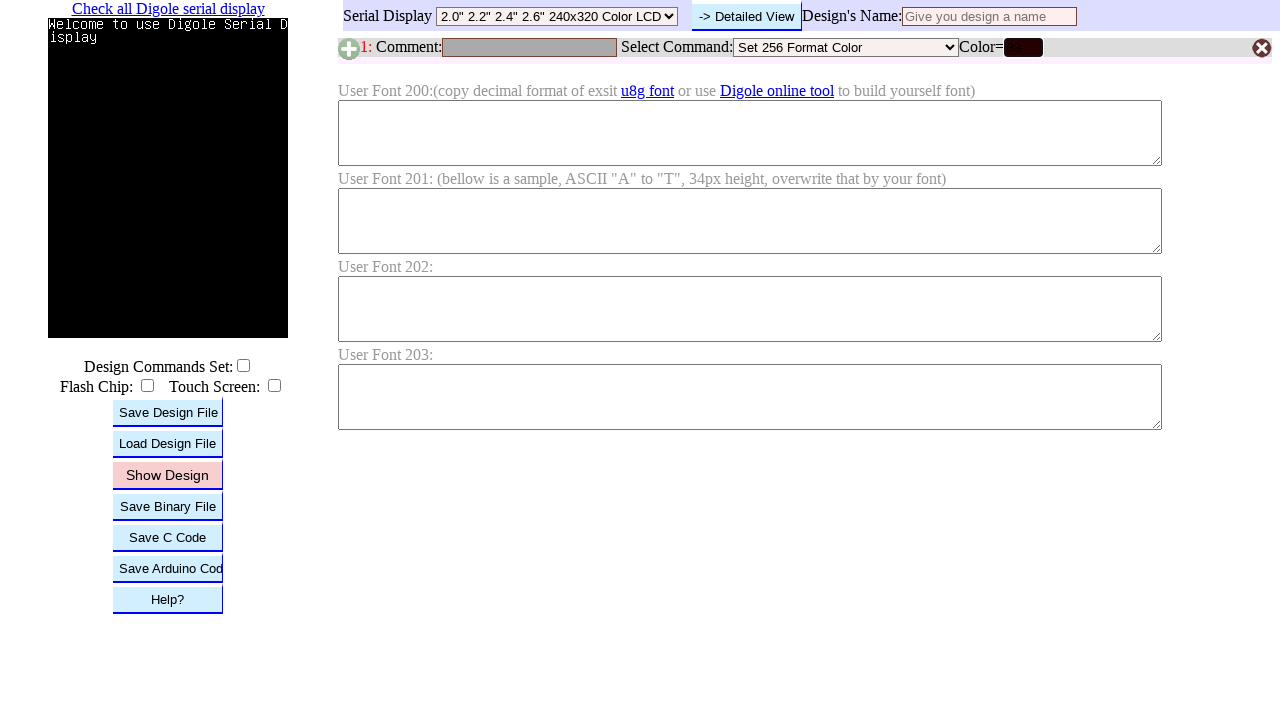

Pressed Enter to submit RGB value 33 on #B1C
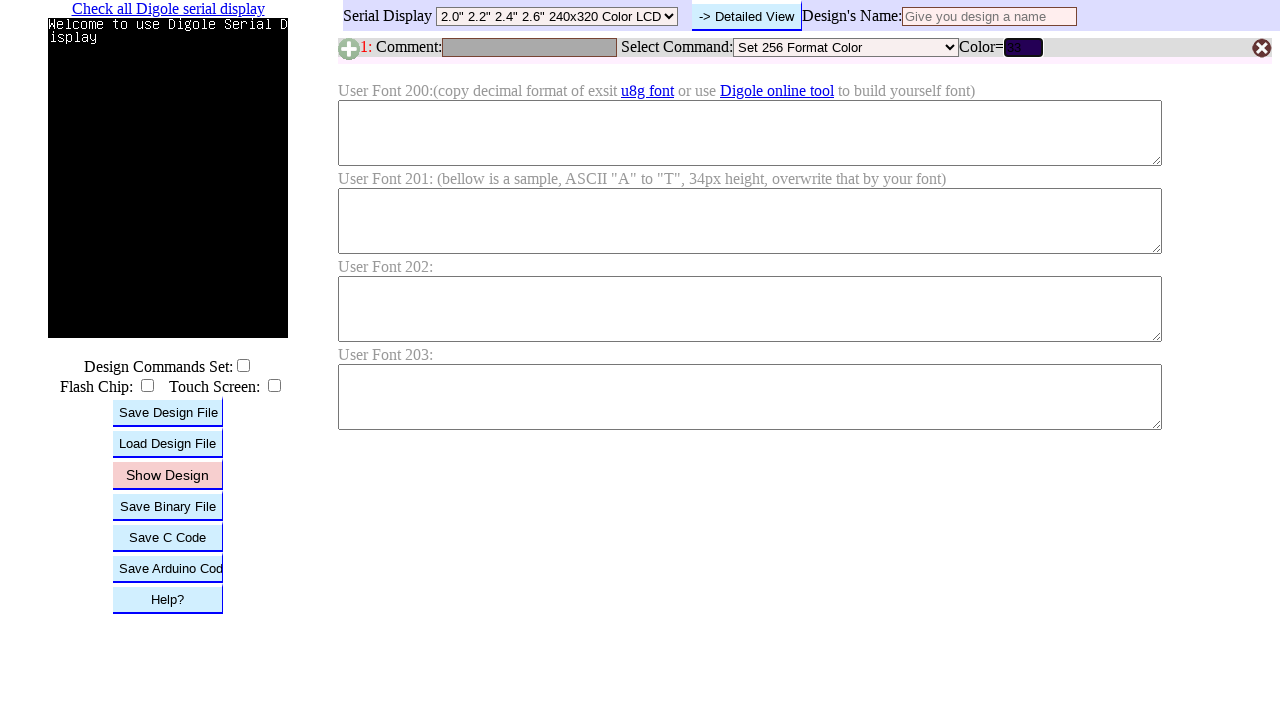

Waited for color update after submitting RGB value 33
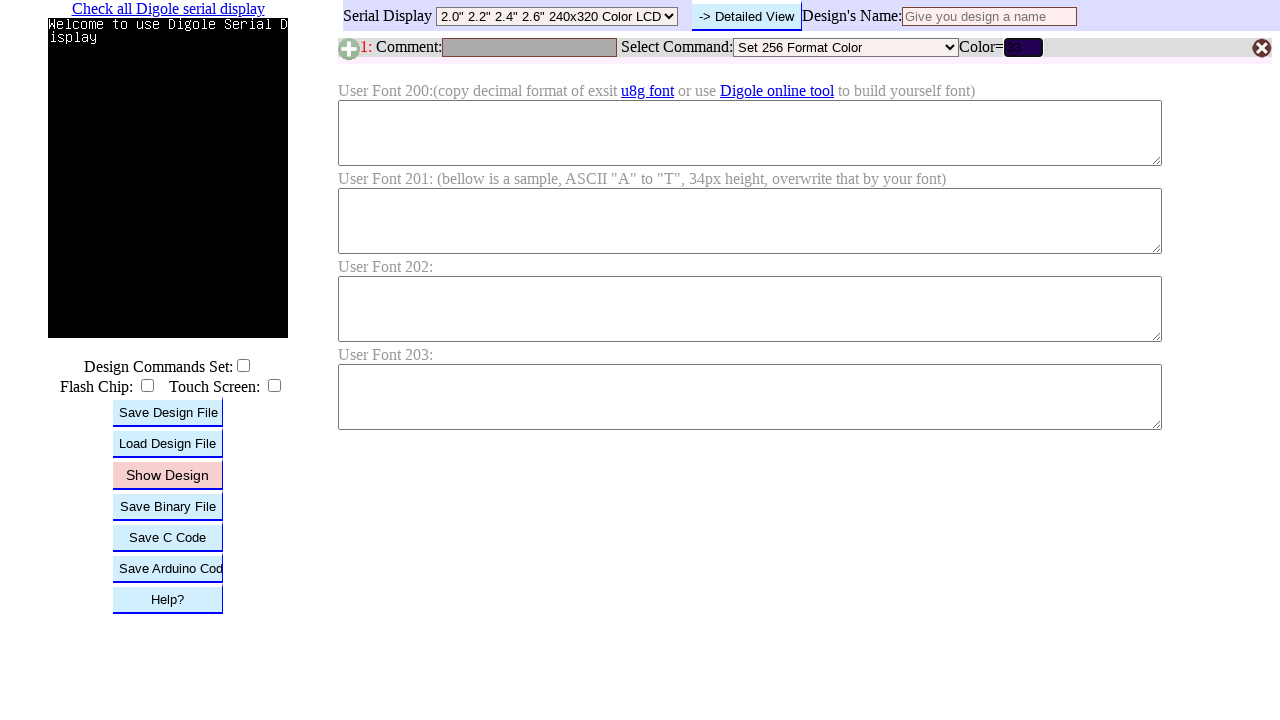

Cleared RGB input field on #B1C
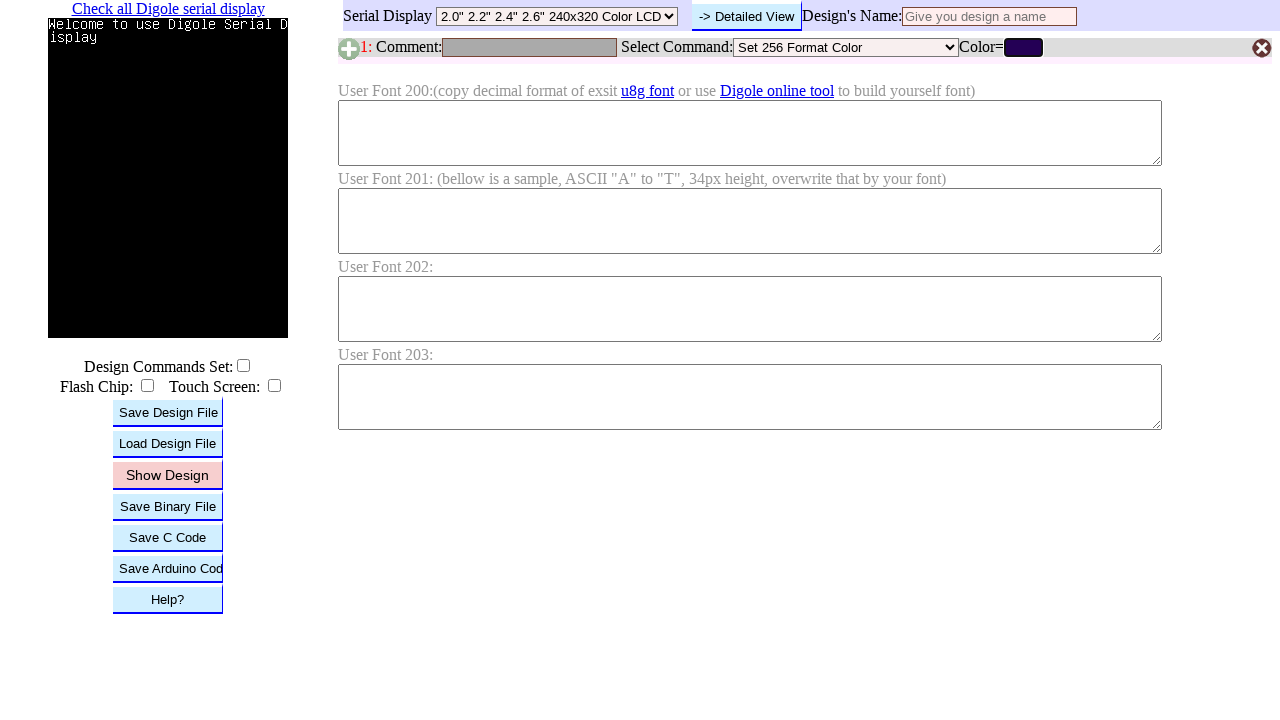

Filled RGB input field with value 34 on #B1C
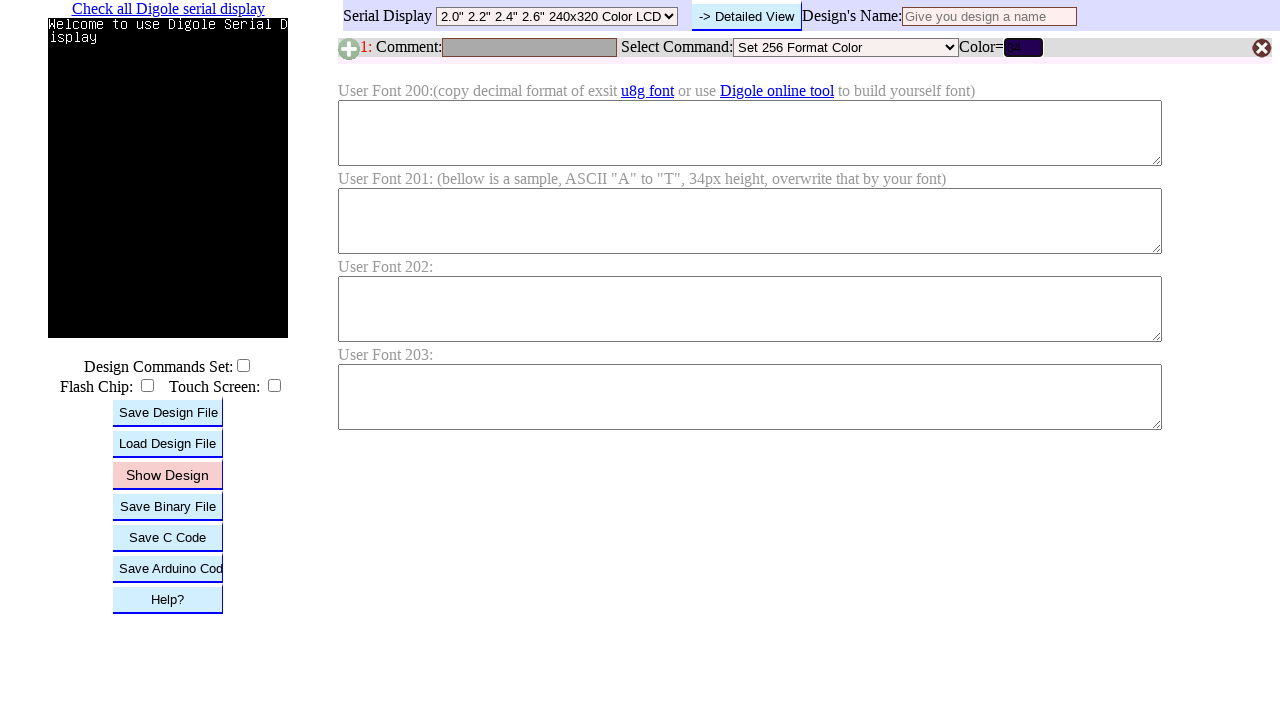

Pressed Enter to submit RGB value 34 on #B1C
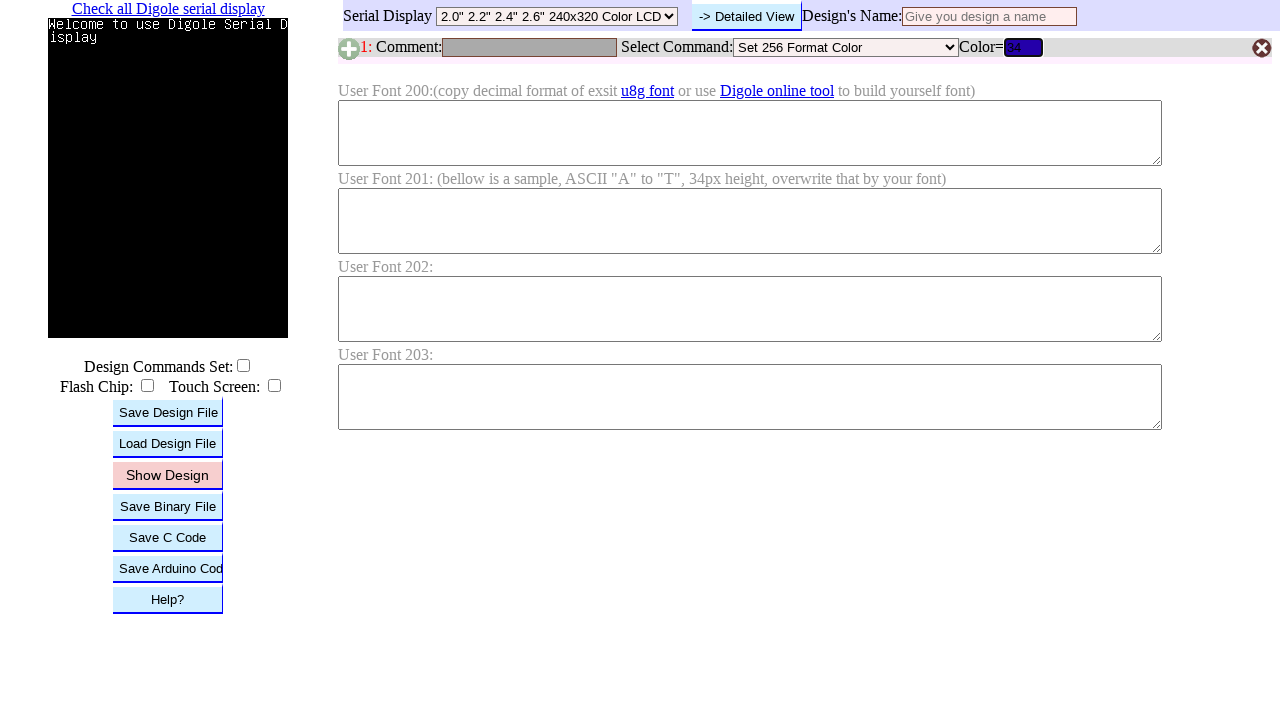

Waited for color update after submitting RGB value 34
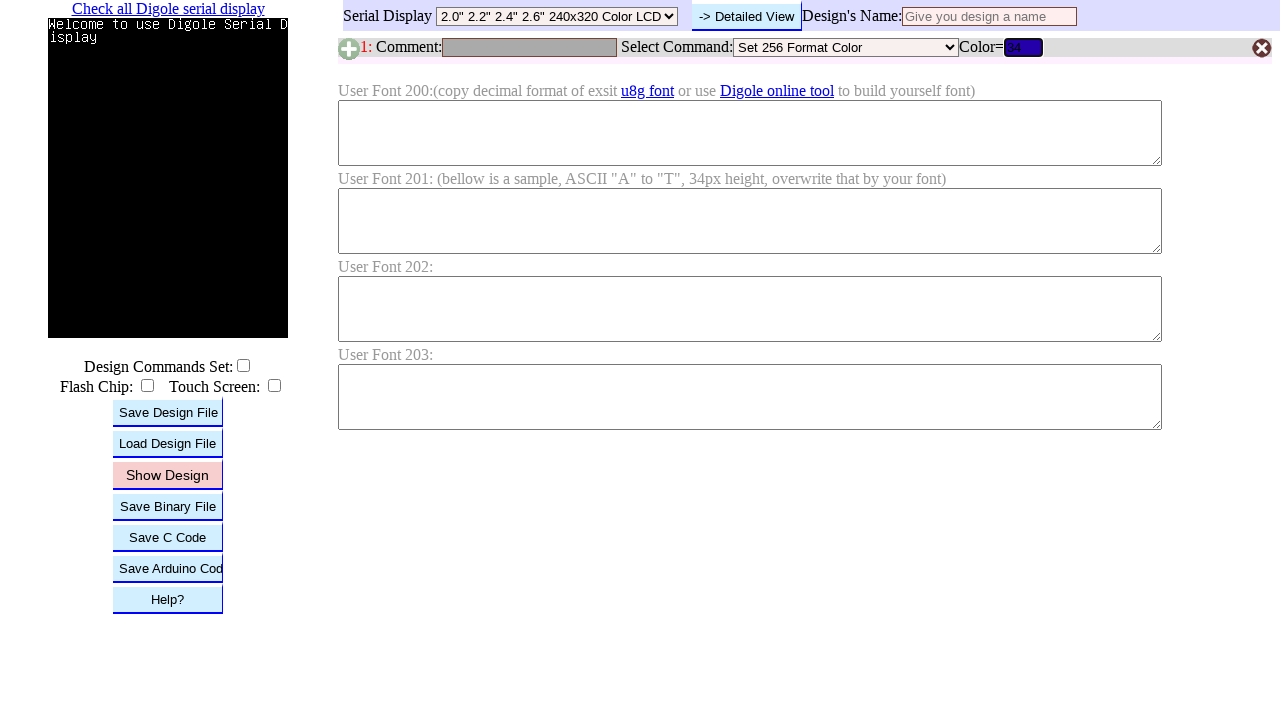

Cleared RGB input field on #B1C
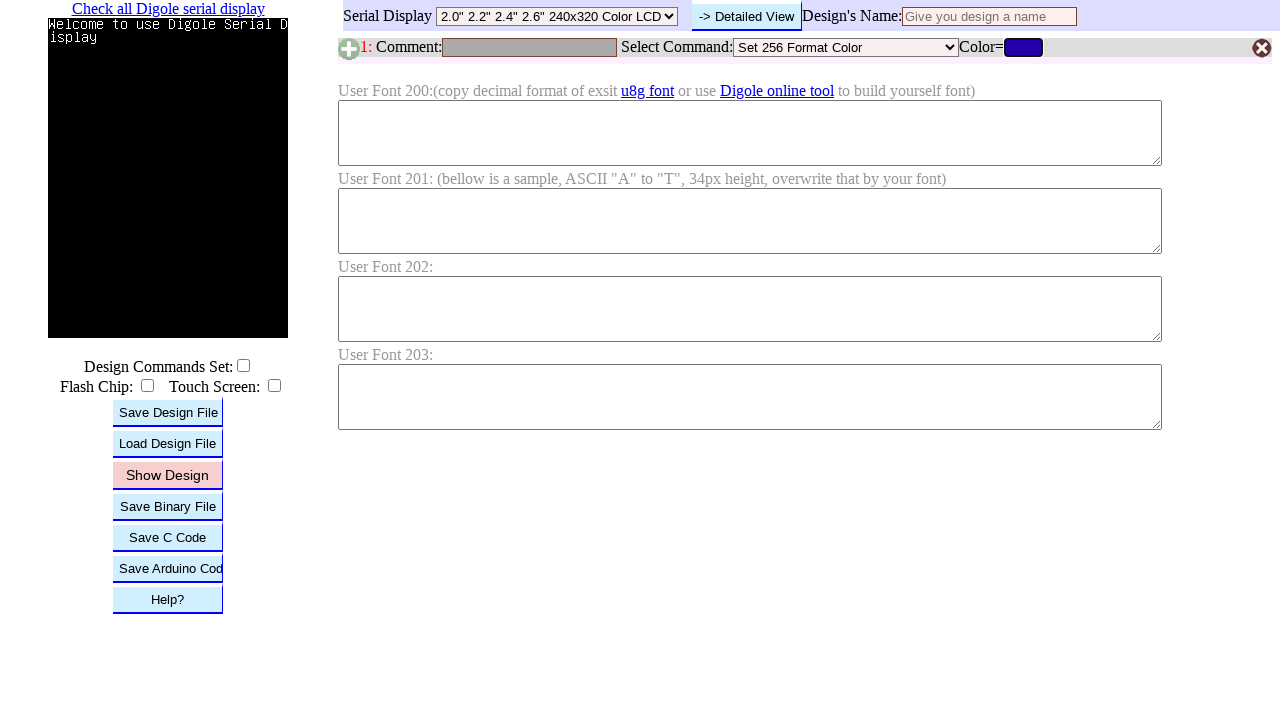

Filled RGB input field with value 35 on #B1C
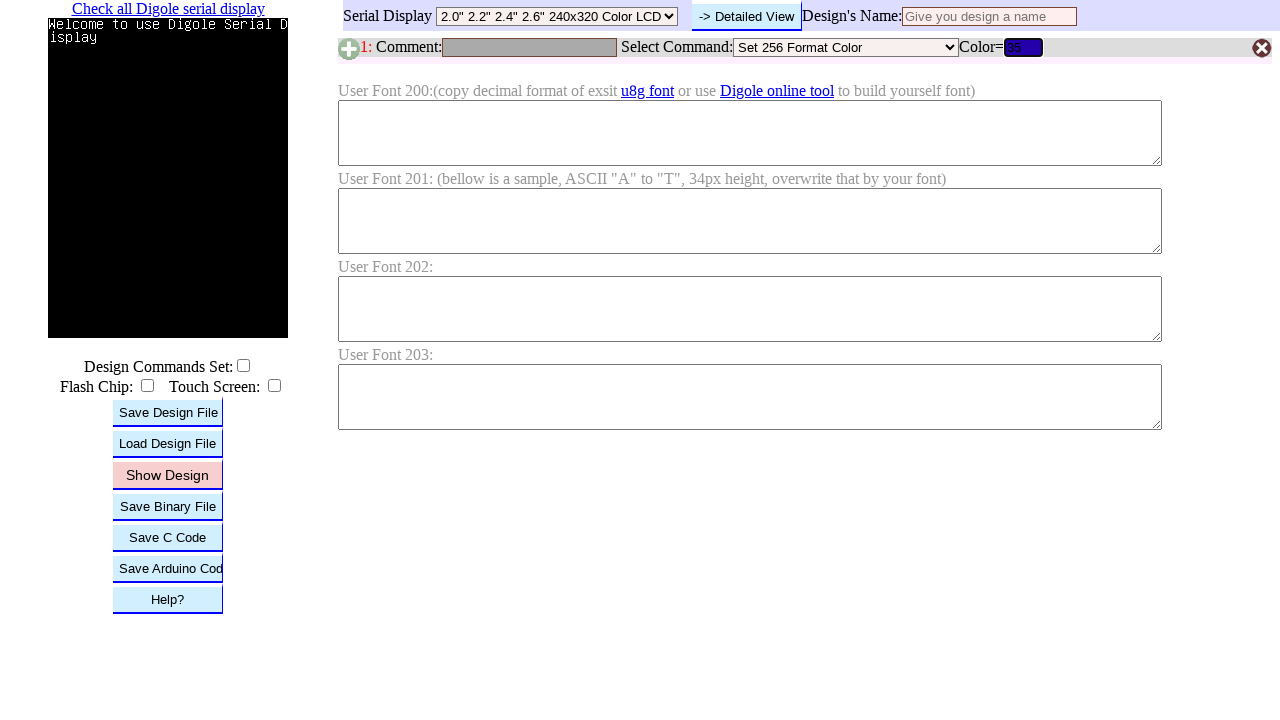

Pressed Enter to submit RGB value 35 on #B1C
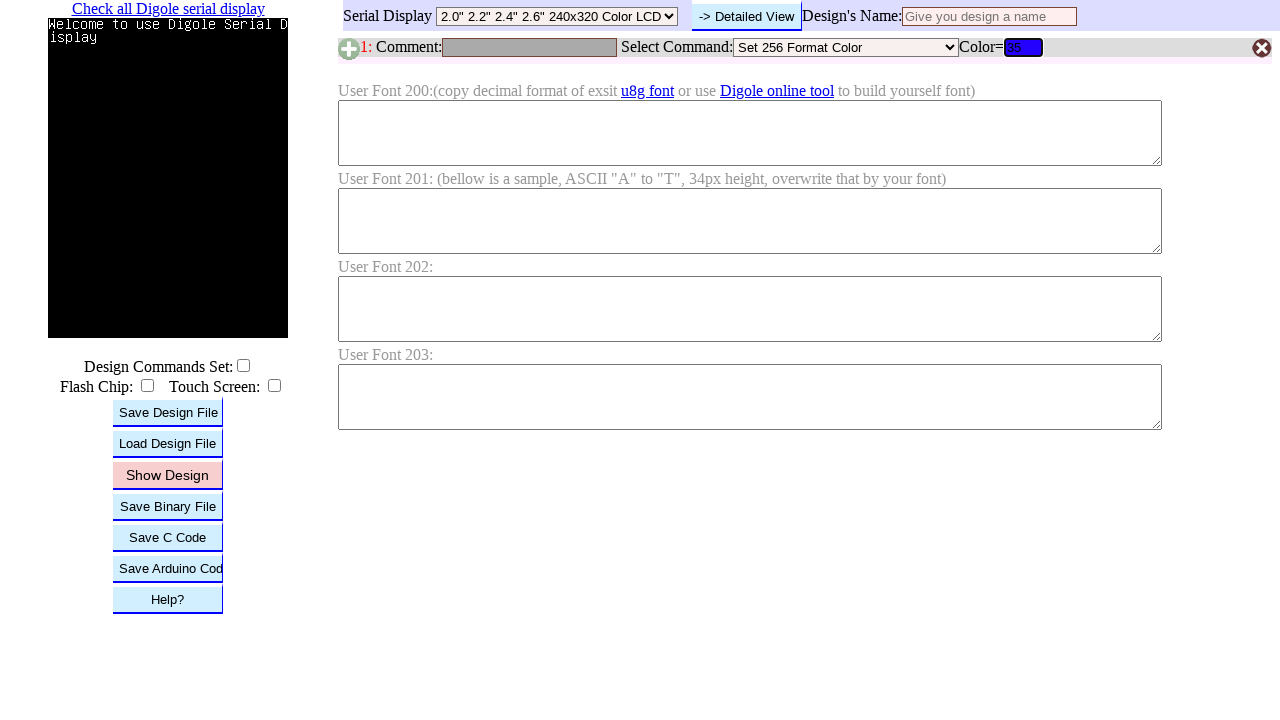

Waited for color update after submitting RGB value 35
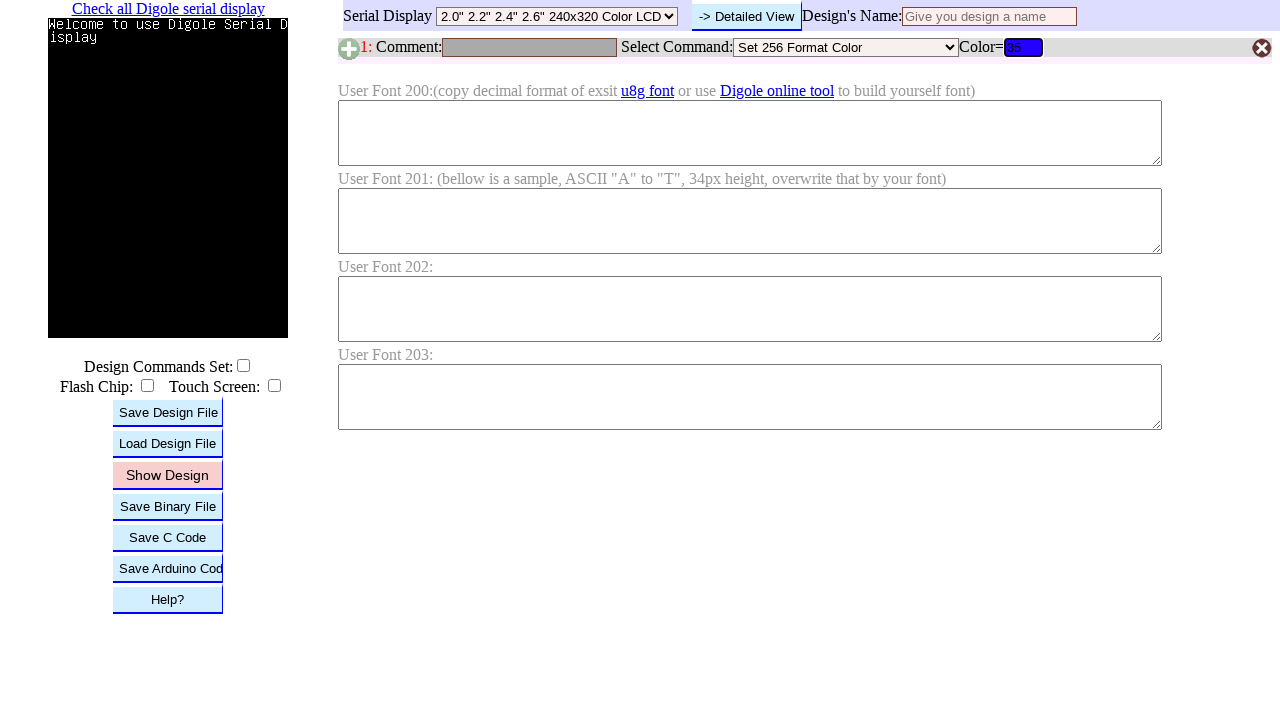

Cleared RGB input field on #B1C
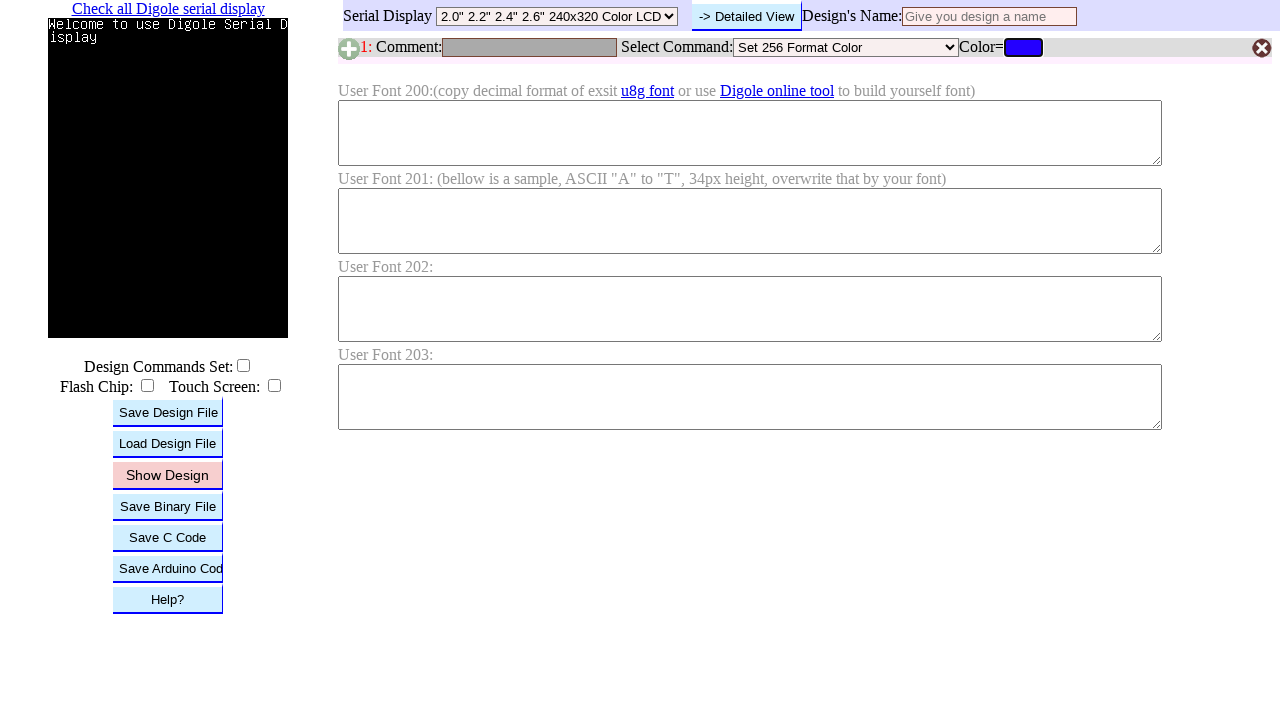

Filled RGB input field with value 36 on #B1C
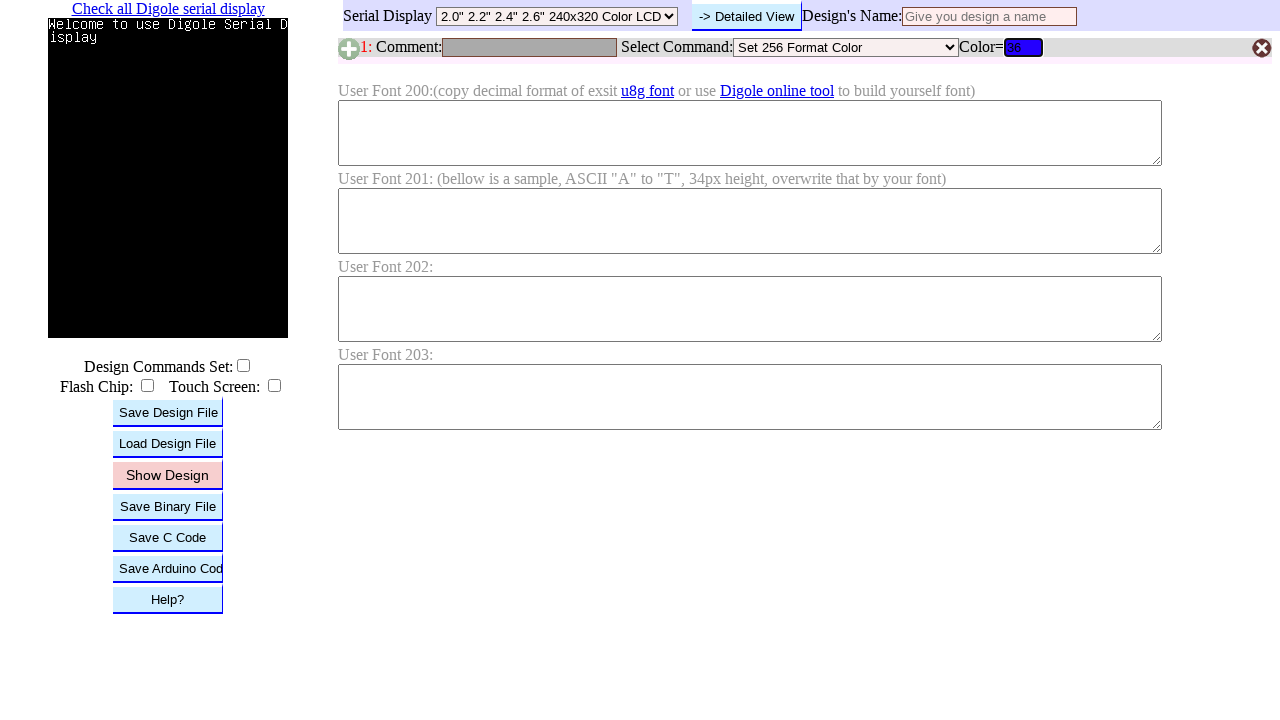

Pressed Enter to submit RGB value 36 on #B1C
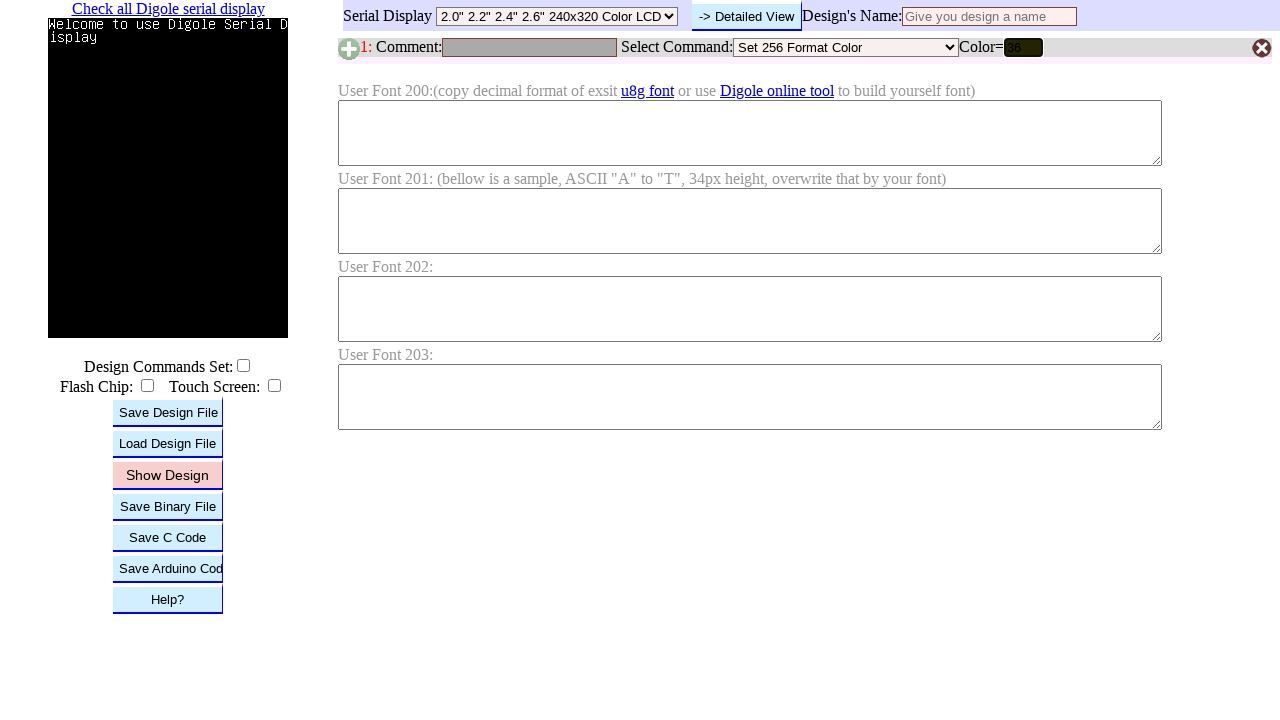

Waited for color update after submitting RGB value 36
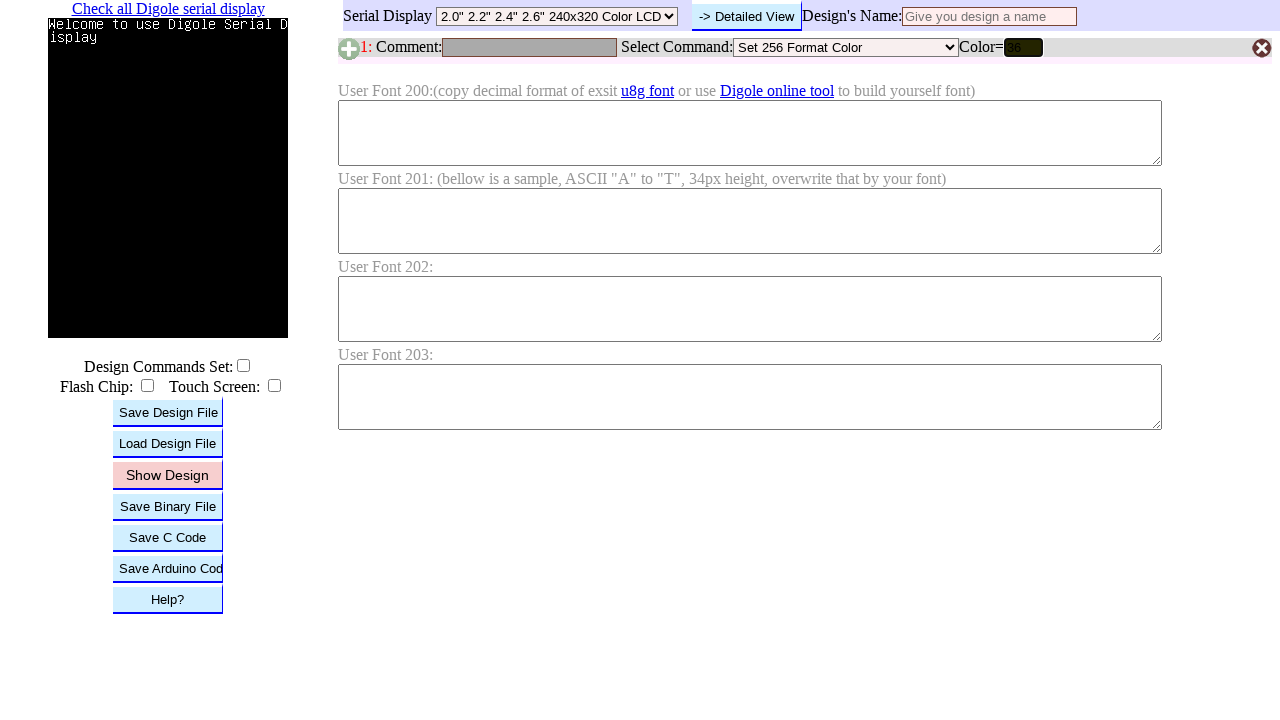

Cleared RGB input field on #B1C
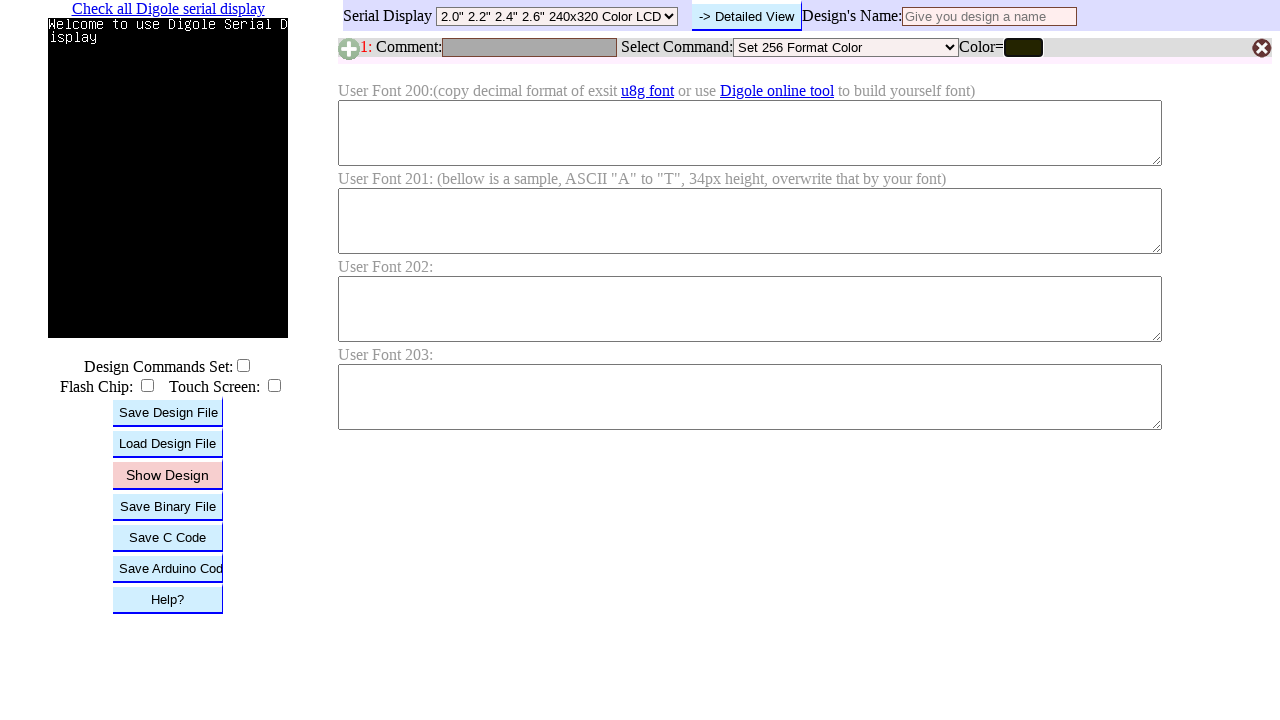

Filled RGB input field with value 37 on #B1C
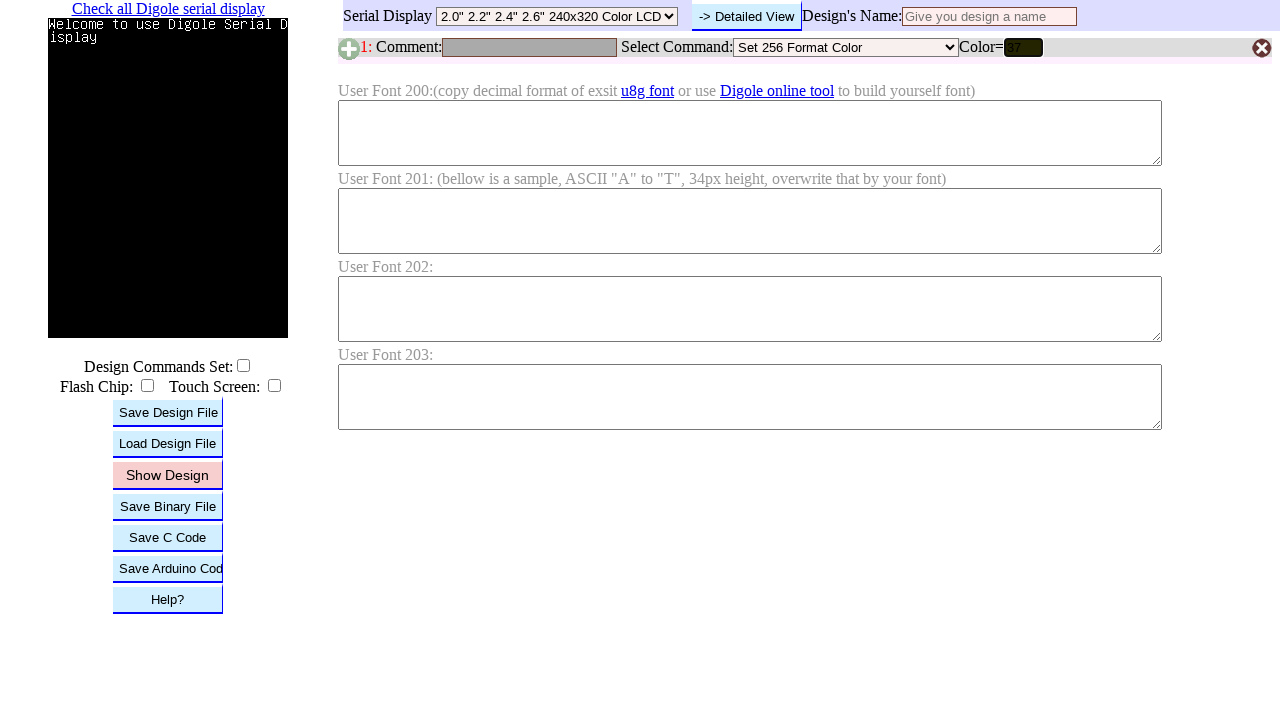

Pressed Enter to submit RGB value 37 on #B1C
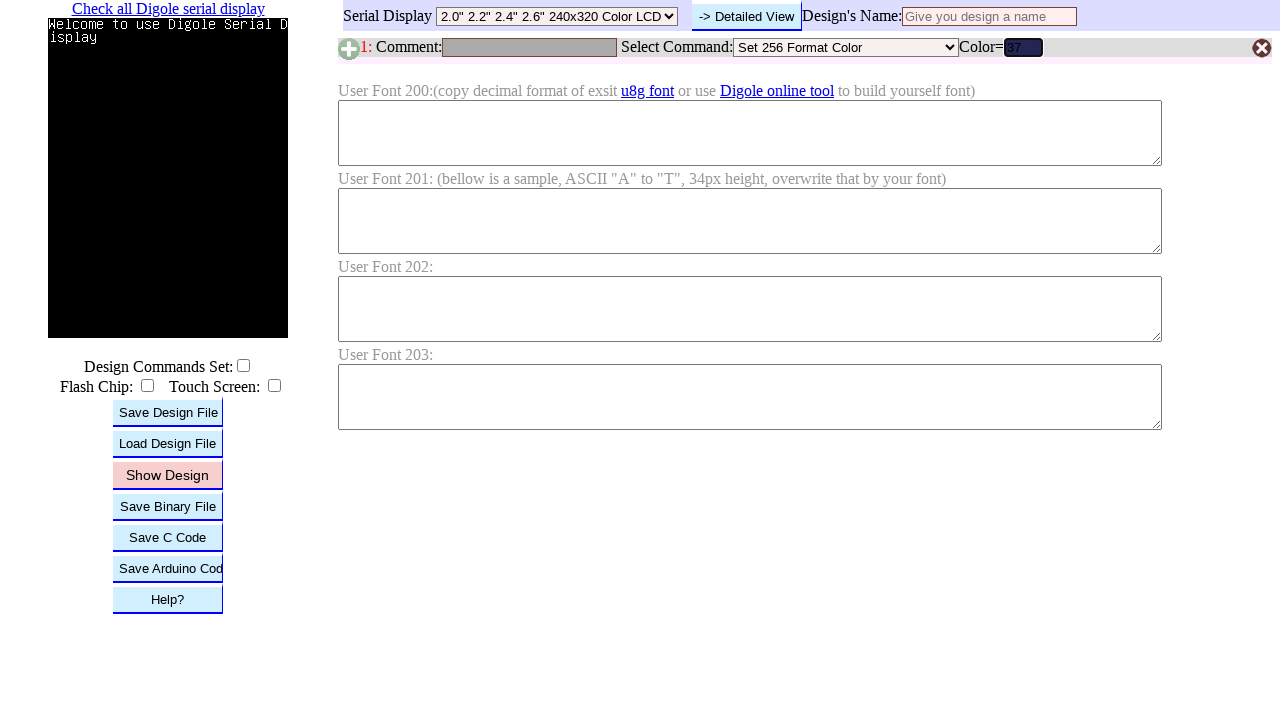

Waited for color update after submitting RGB value 37
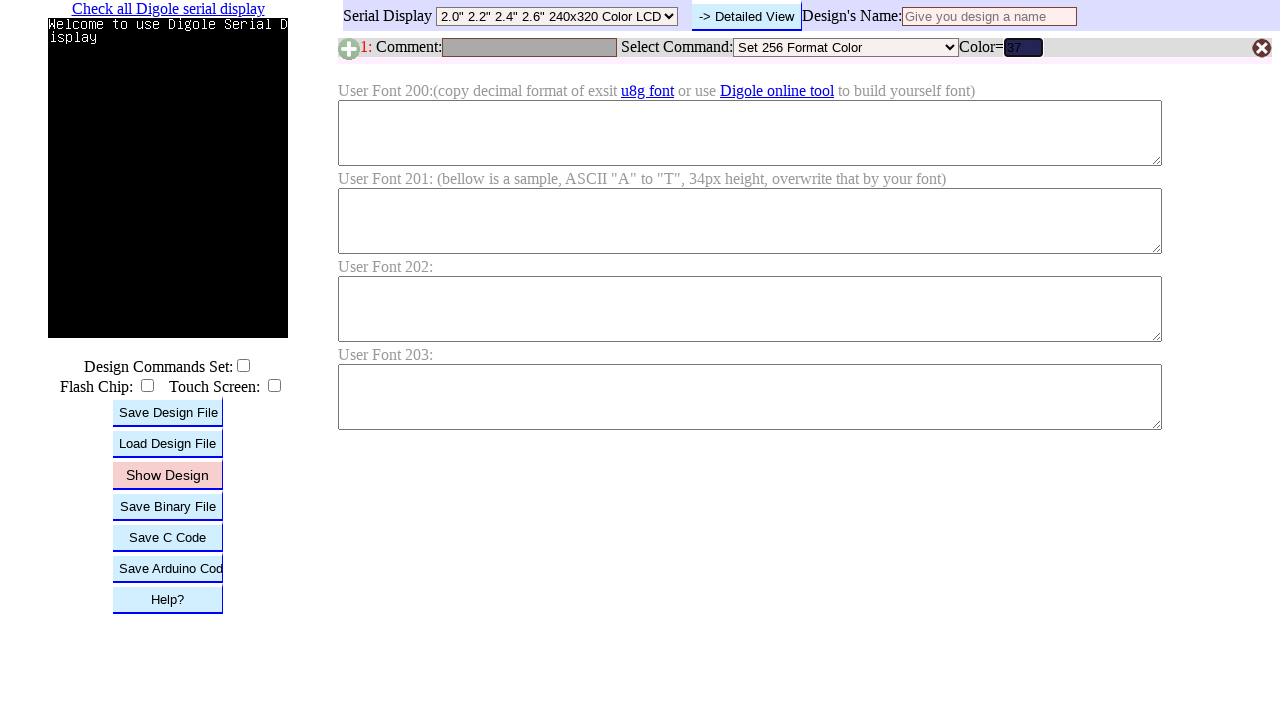

Cleared RGB input field on #B1C
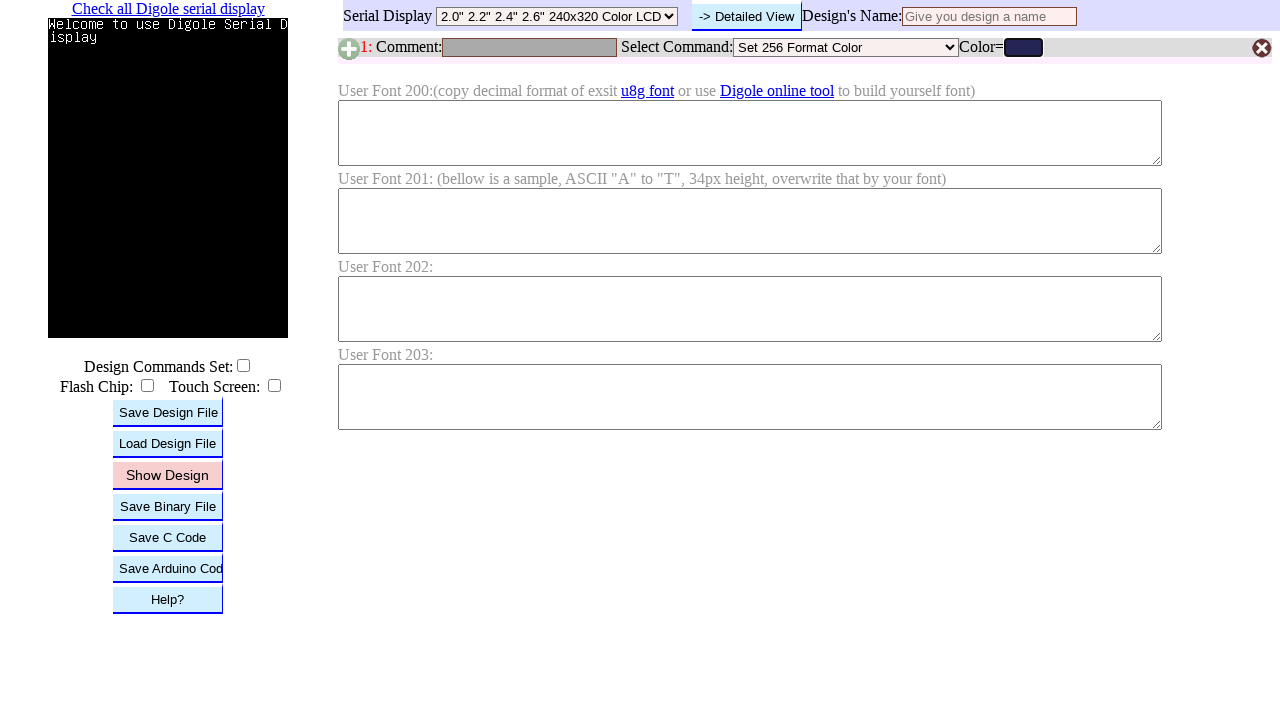

Filled RGB input field with value 38 on #B1C
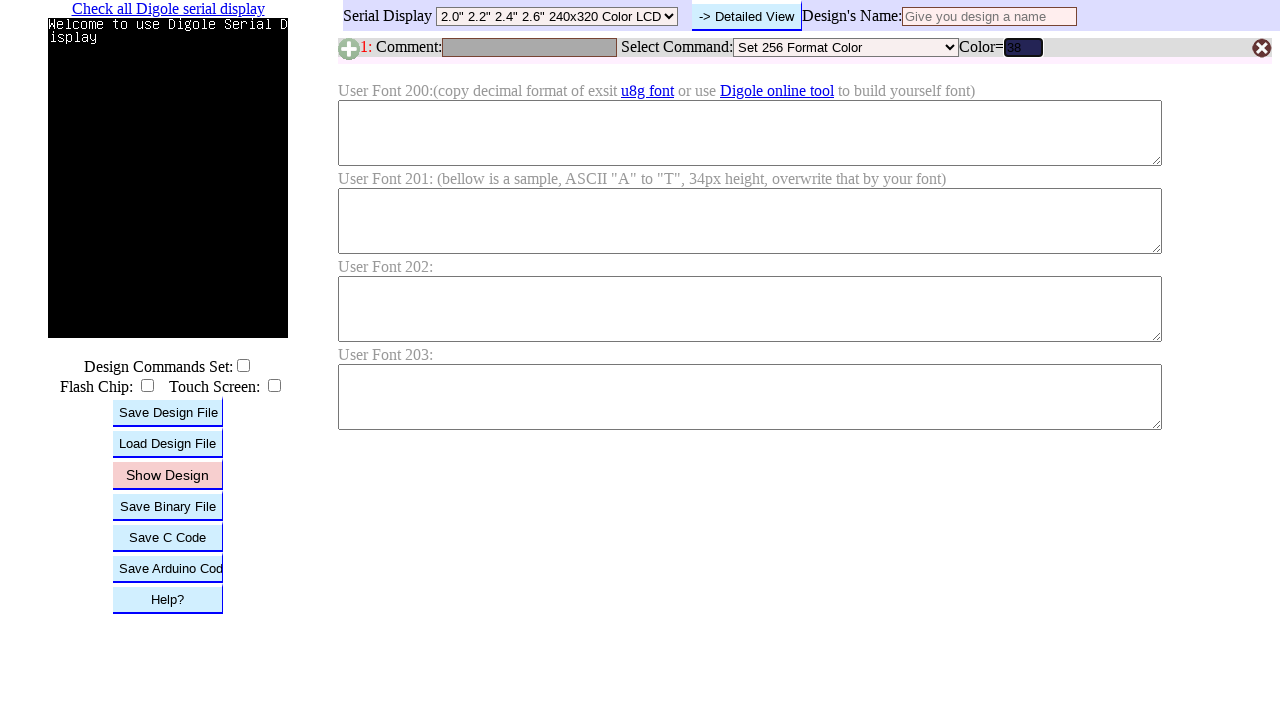

Pressed Enter to submit RGB value 38 on #B1C
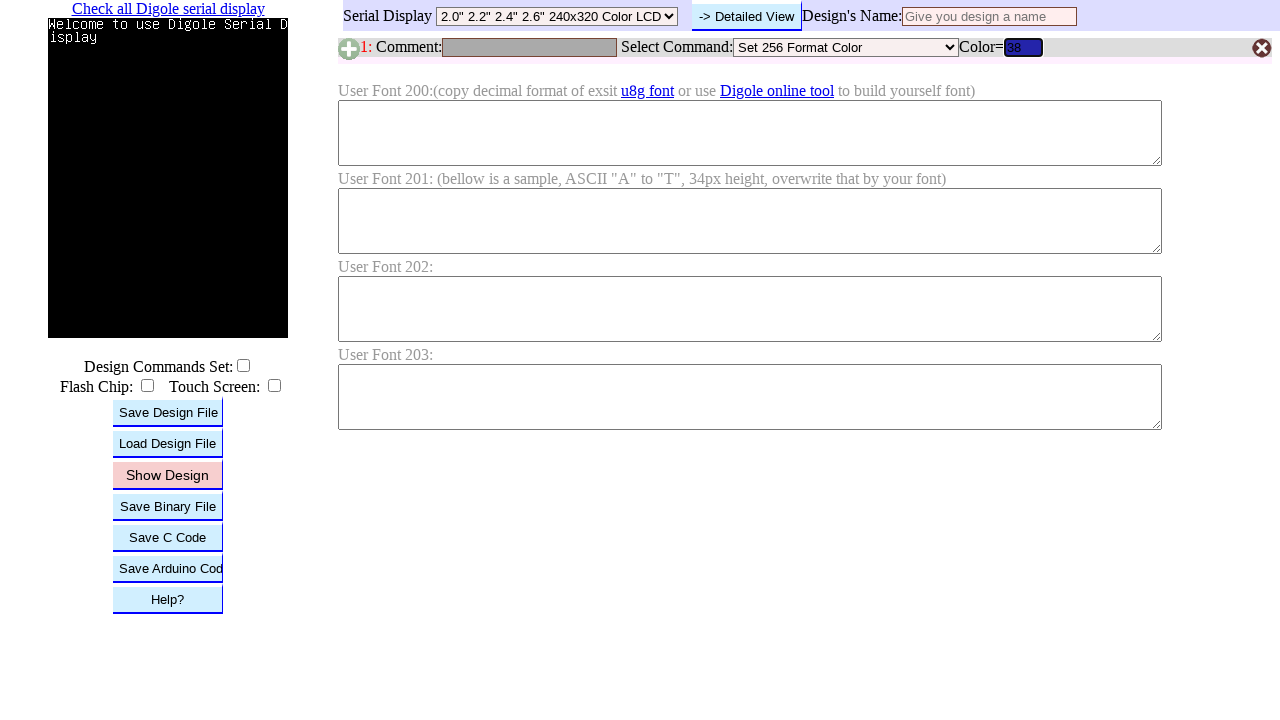

Waited for color update after submitting RGB value 38
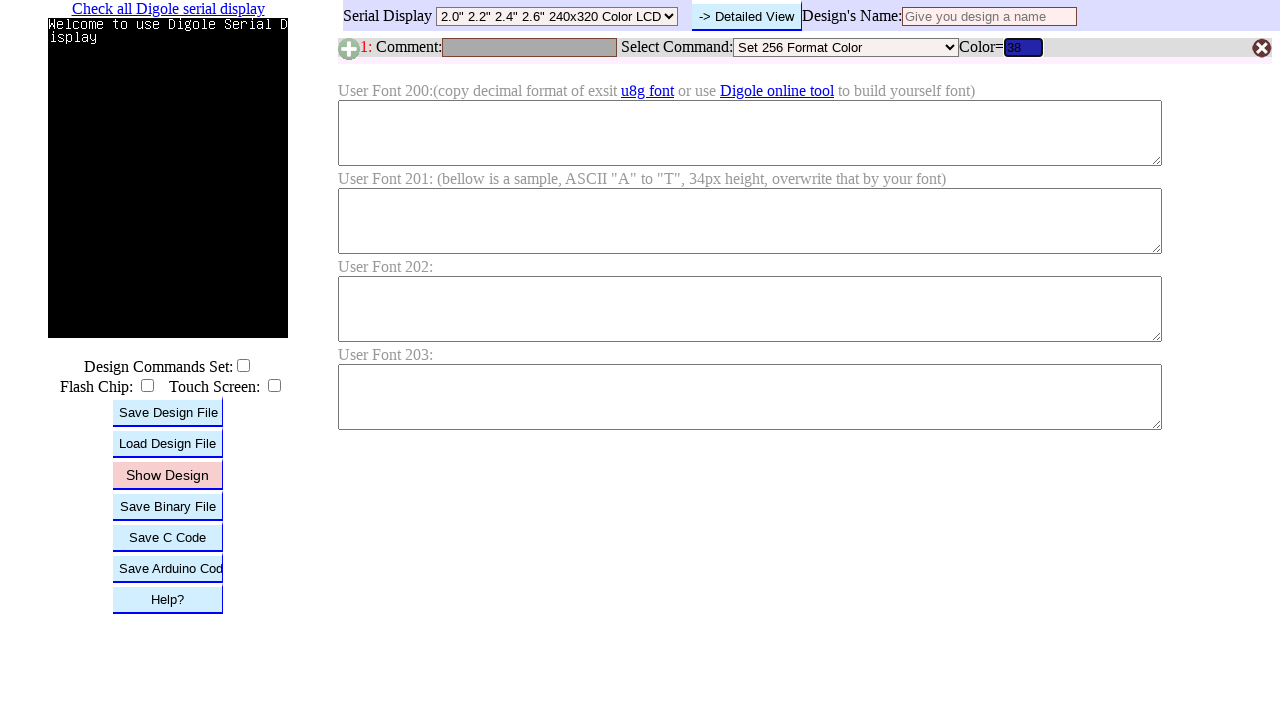

Cleared RGB input field on #B1C
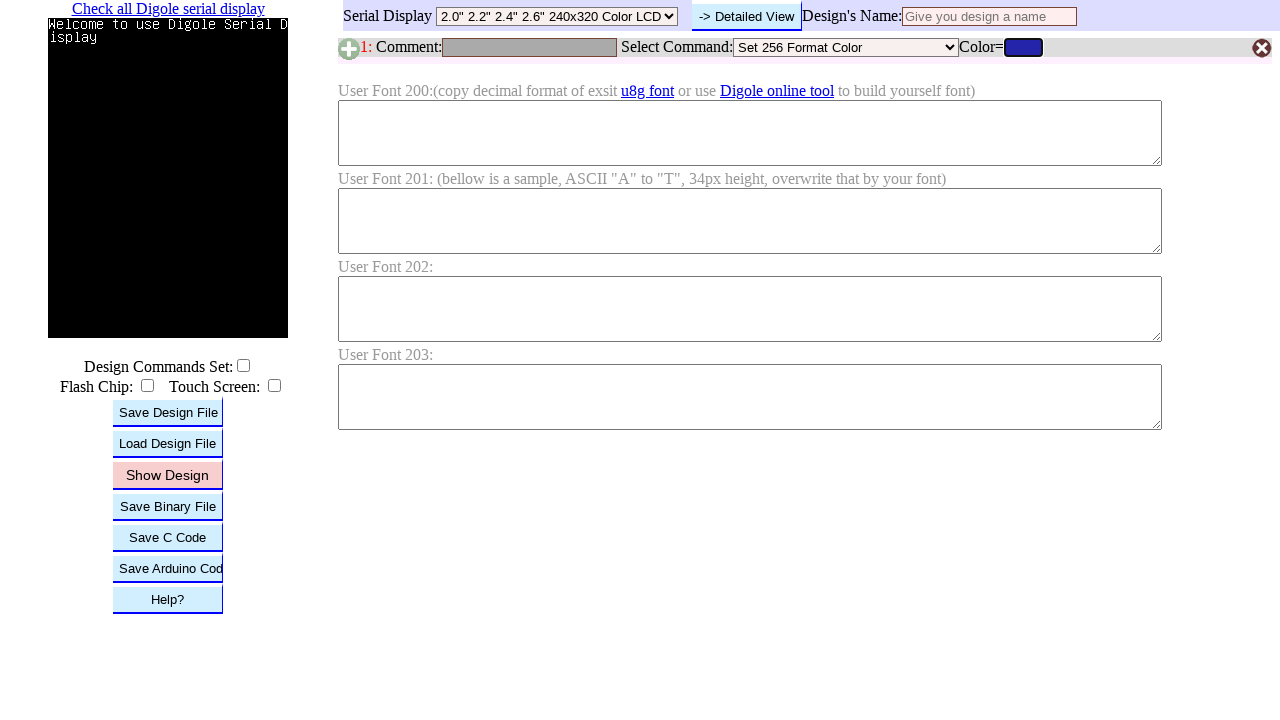

Filled RGB input field with value 39 on #B1C
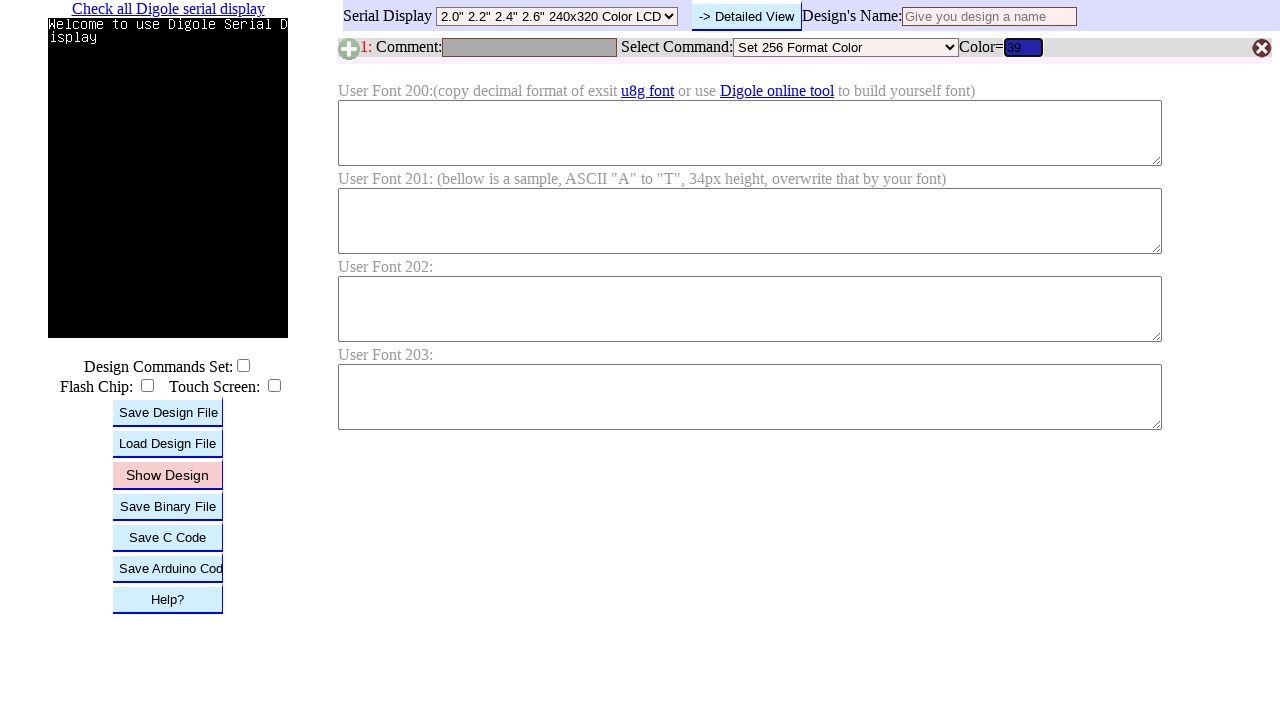

Pressed Enter to submit RGB value 39 on #B1C
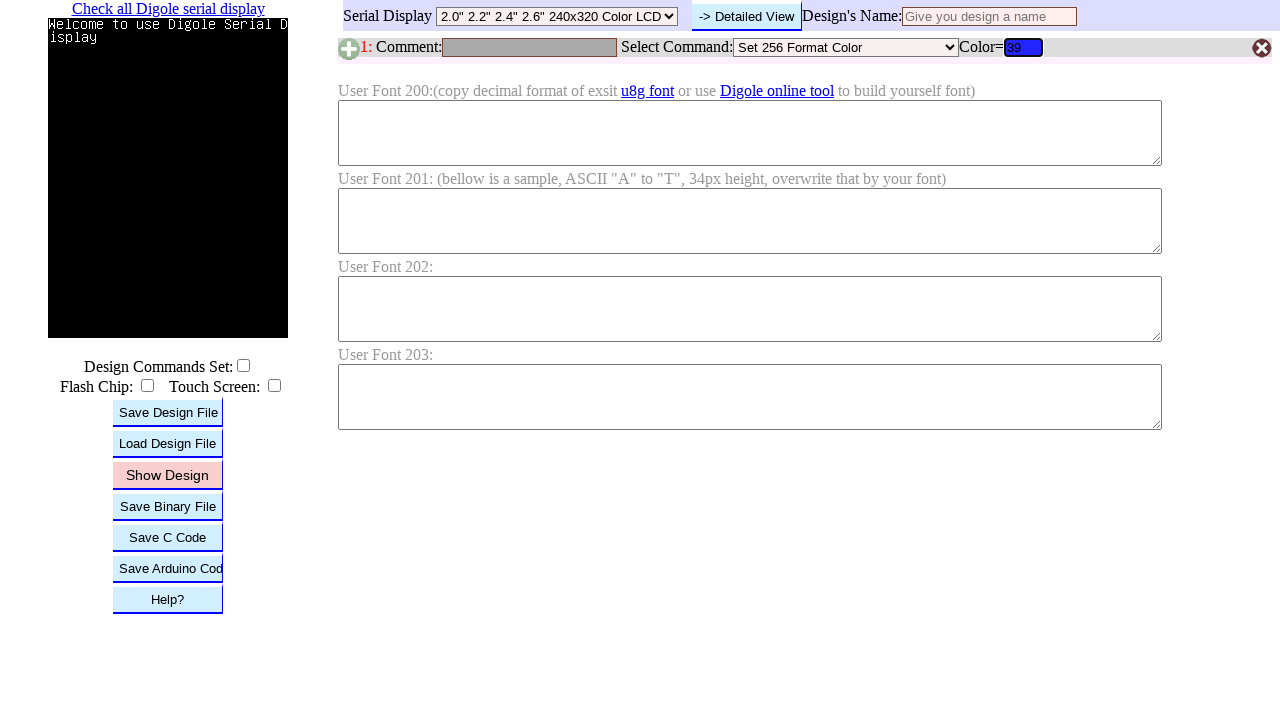

Waited for color update after submitting RGB value 39
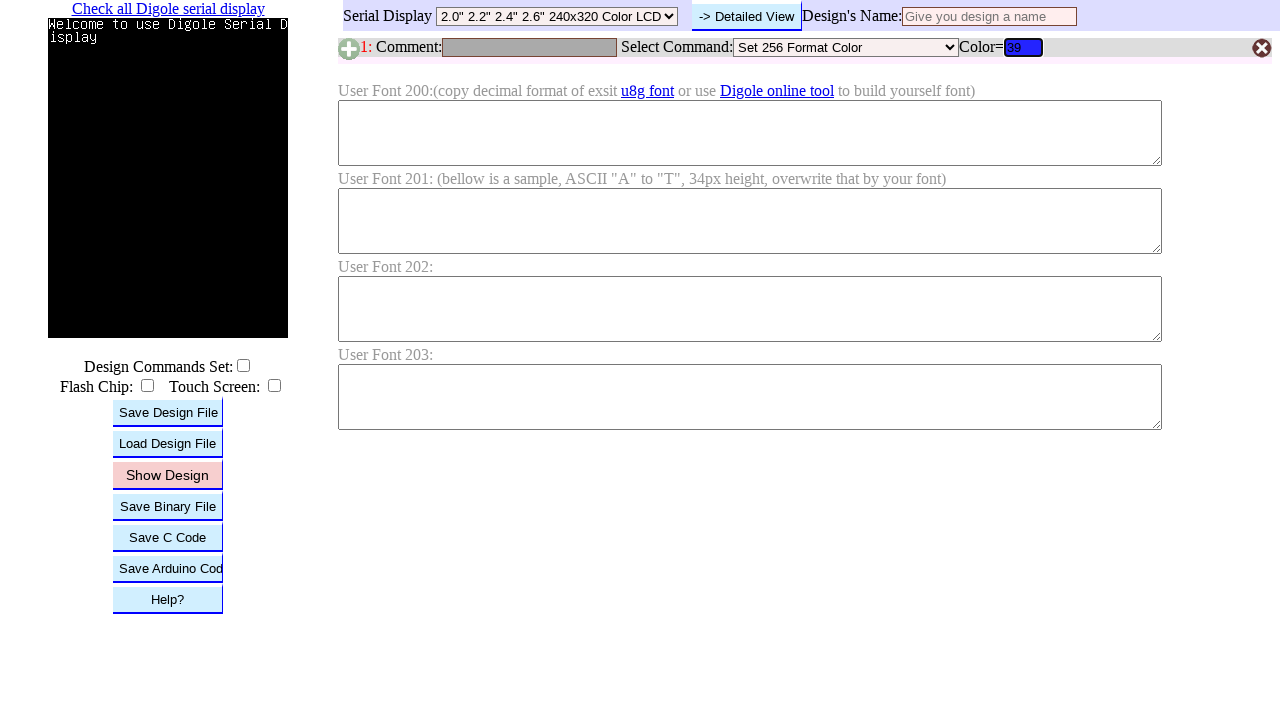

Cleared RGB input field on #B1C
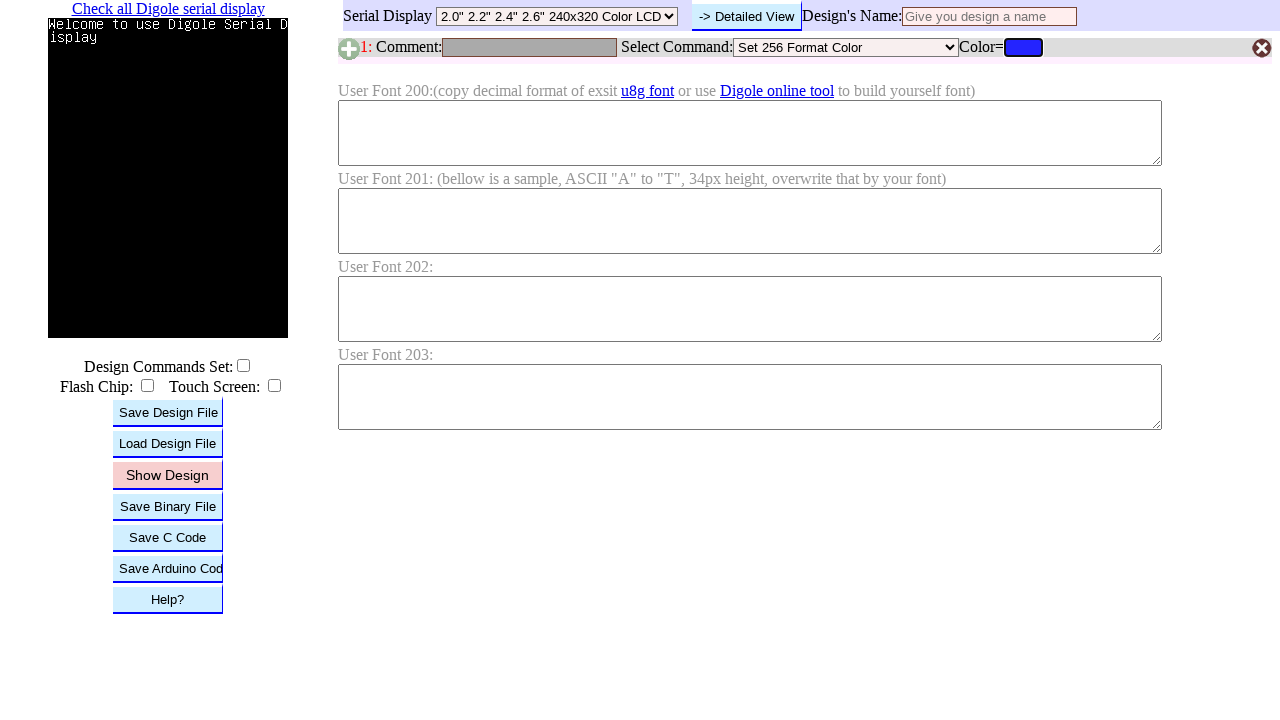

Filled RGB input field with value 40 on #B1C
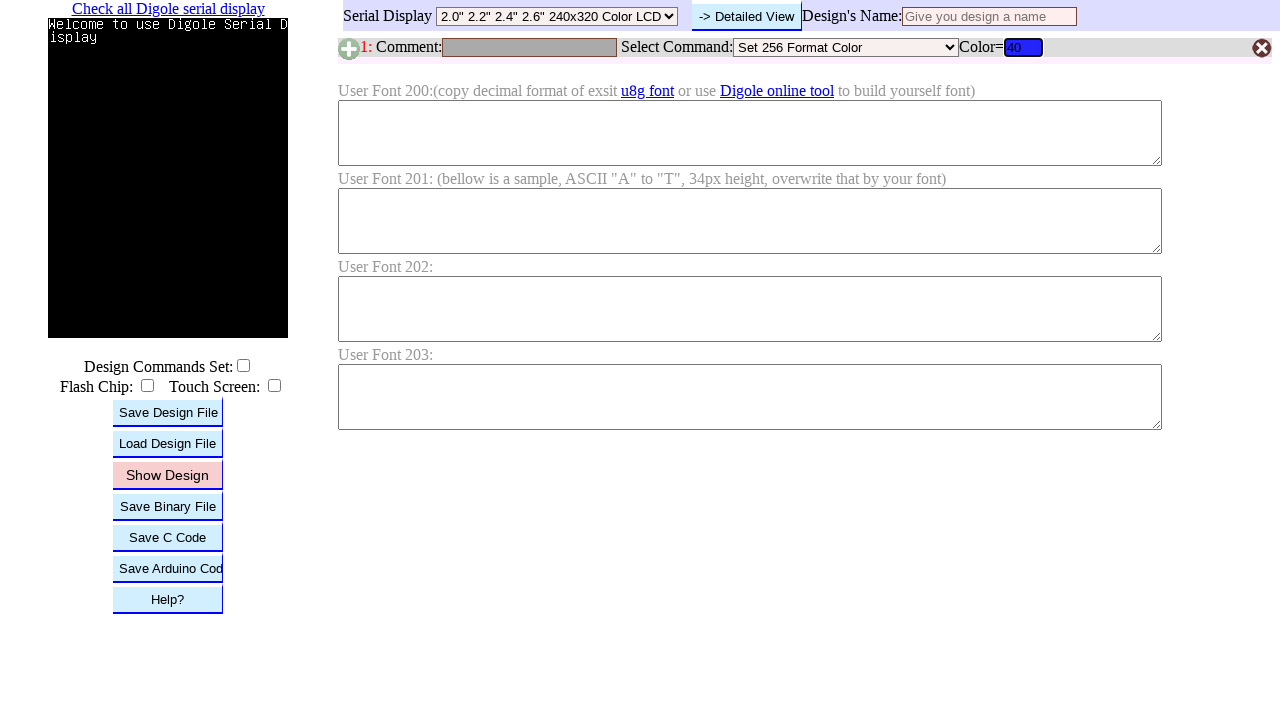

Pressed Enter to submit RGB value 40 on #B1C
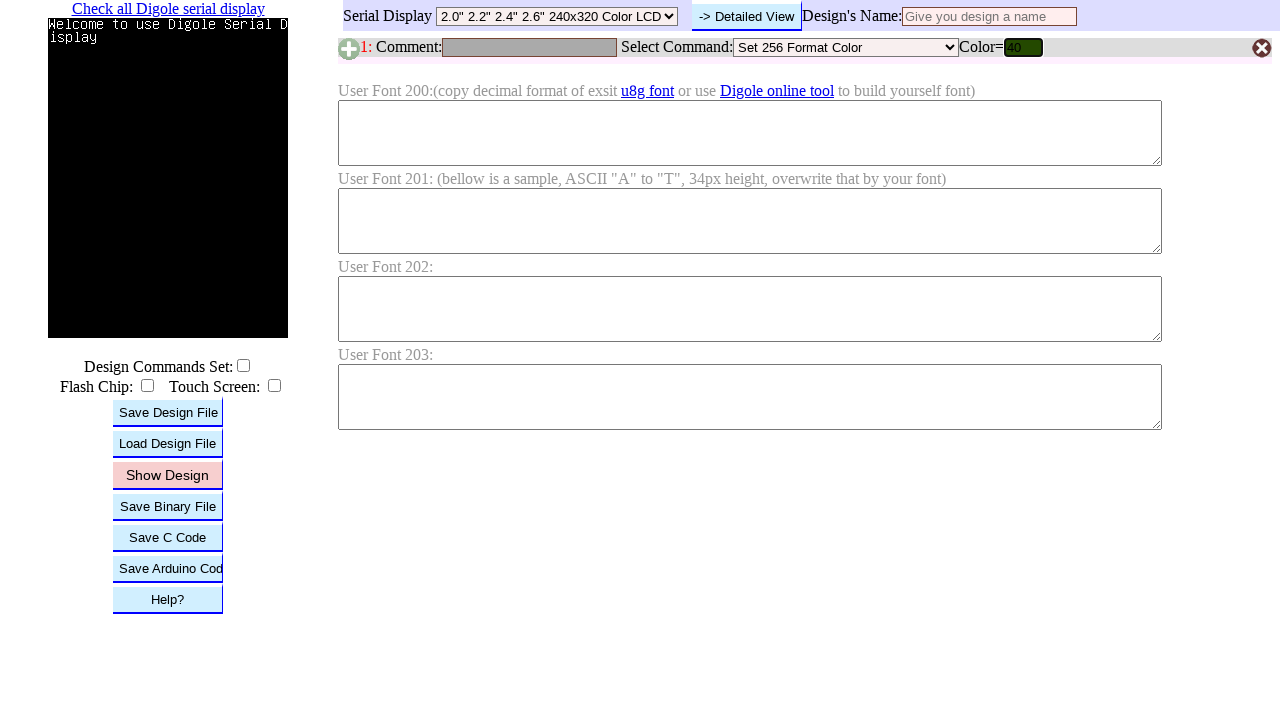

Waited for color update after submitting RGB value 40
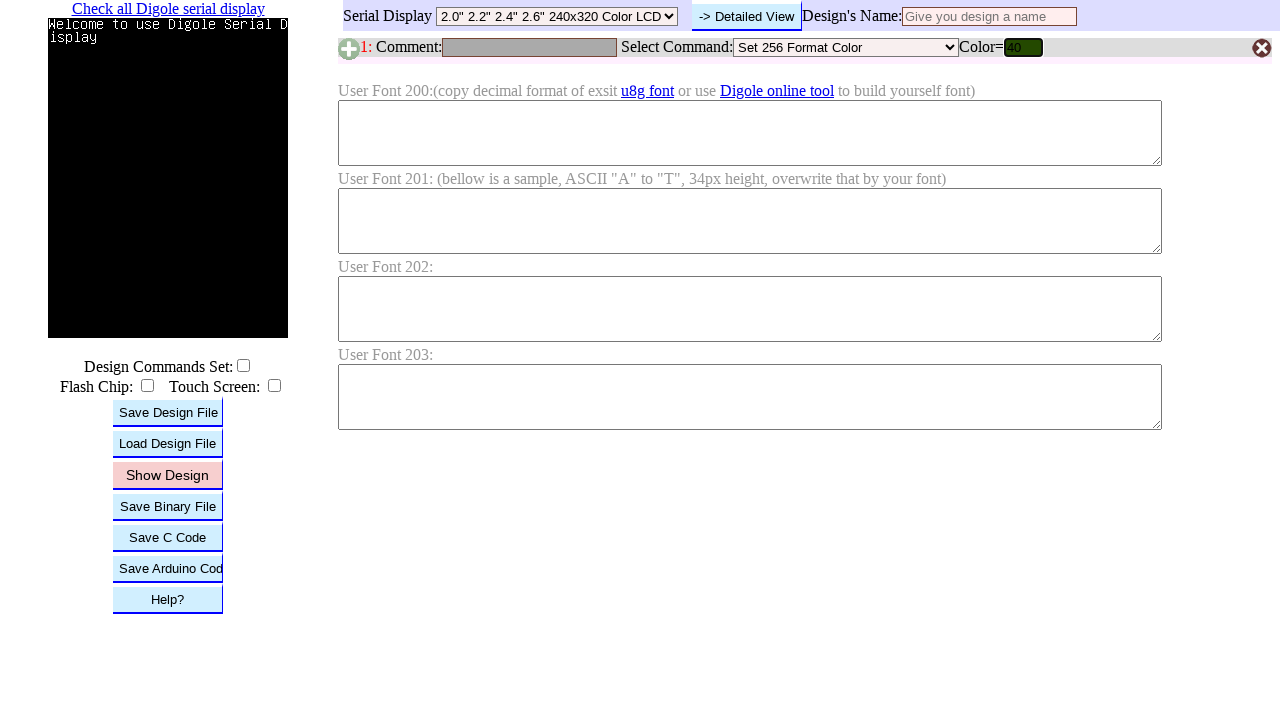

Cleared RGB input field on #B1C
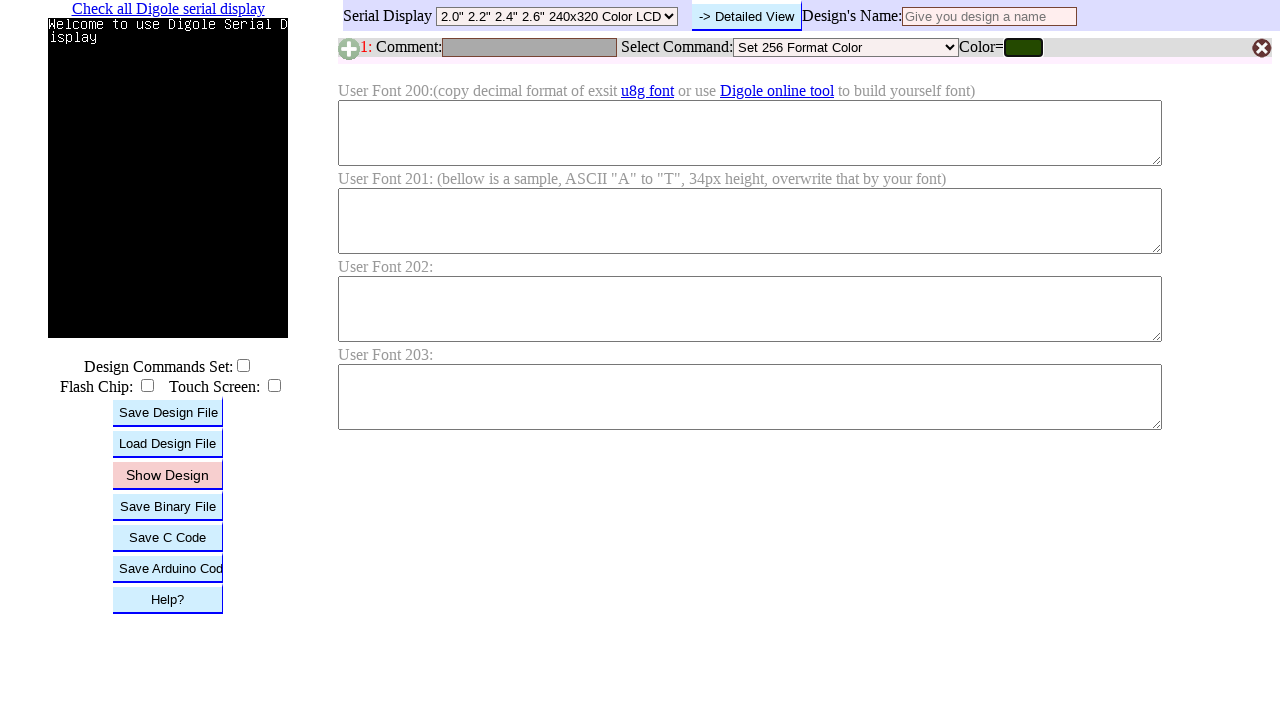

Filled RGB input field with value 41 on #B1C
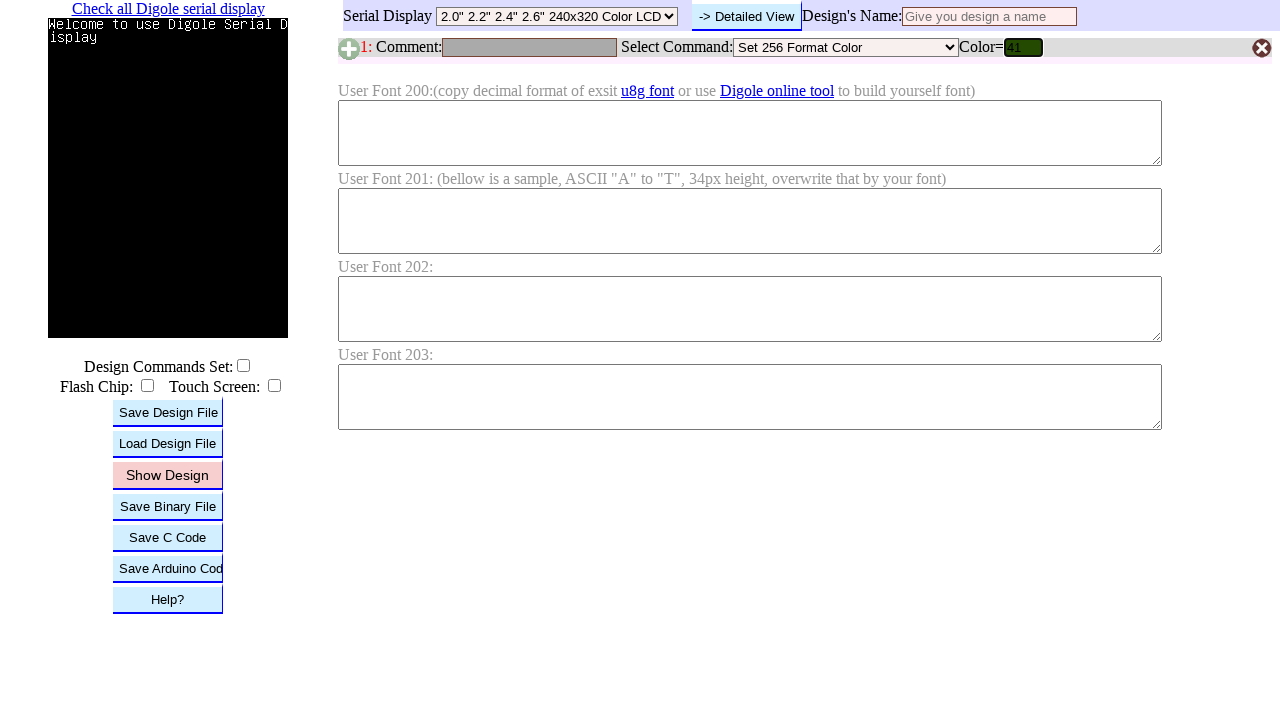

Pressed Enter to submit RGB value 41 on #B1C
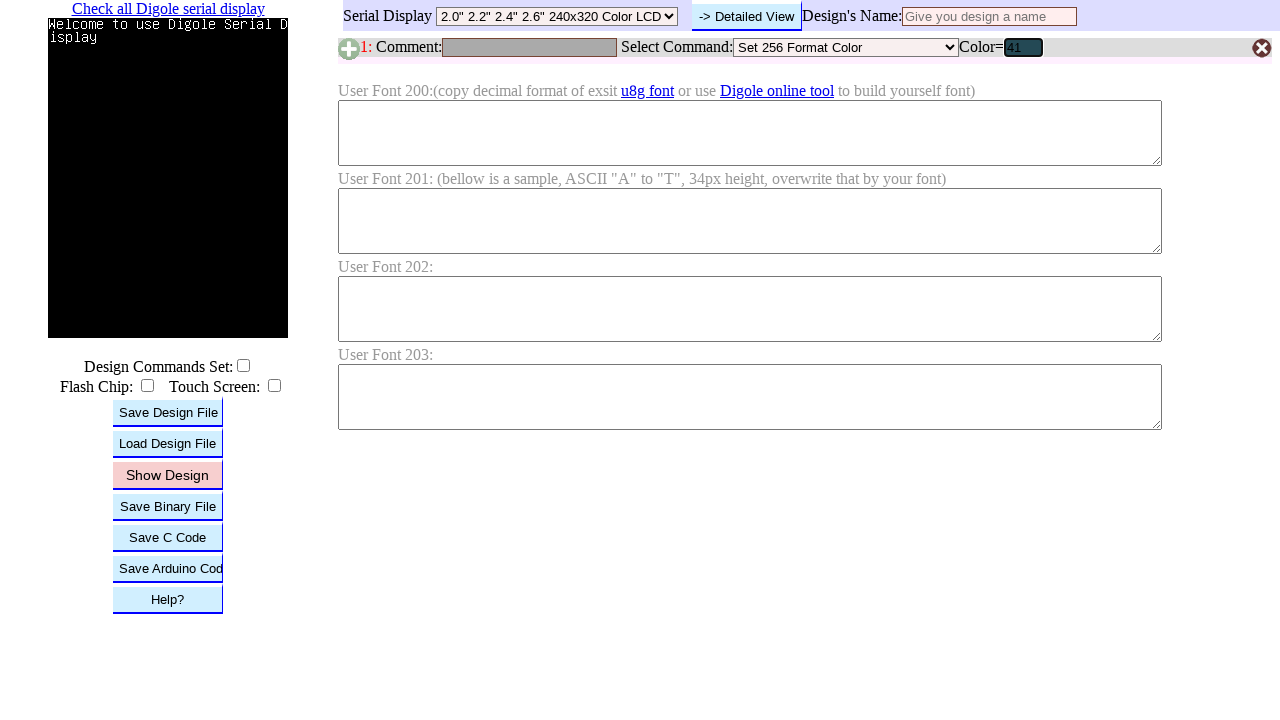

Waited for color update after submitting RGB value 41
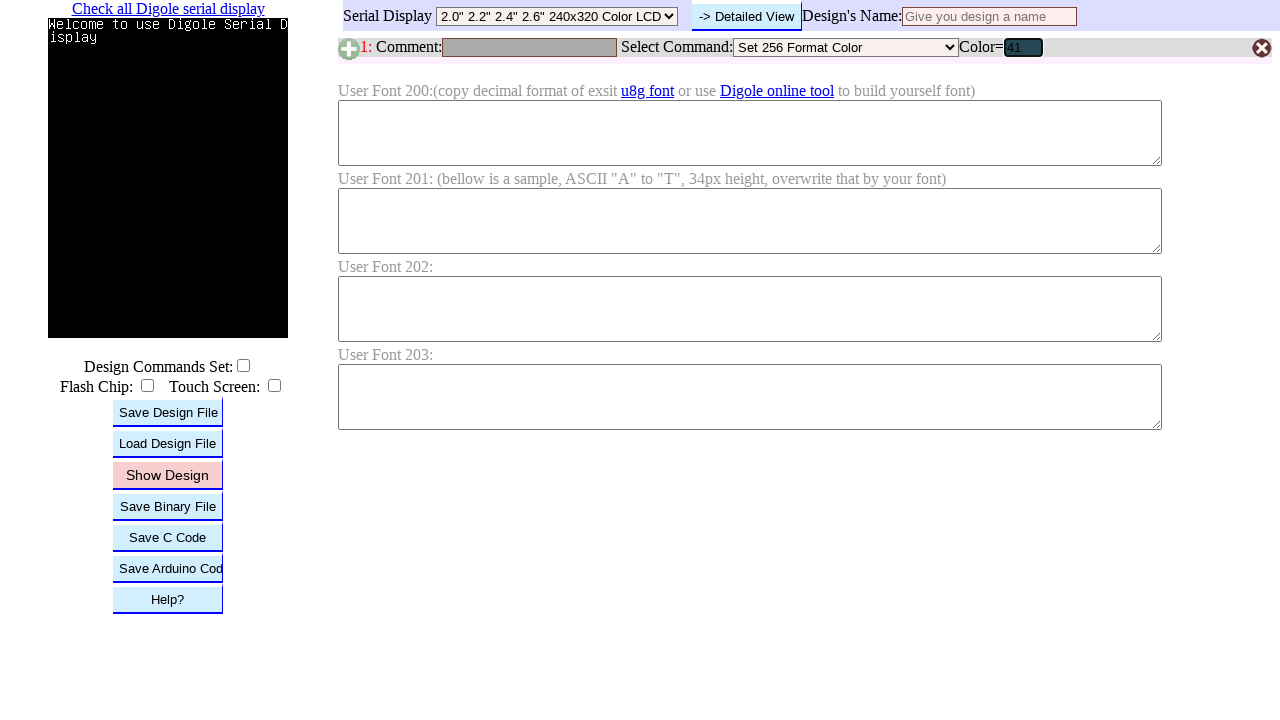

Cleared RGB input field on #B1C
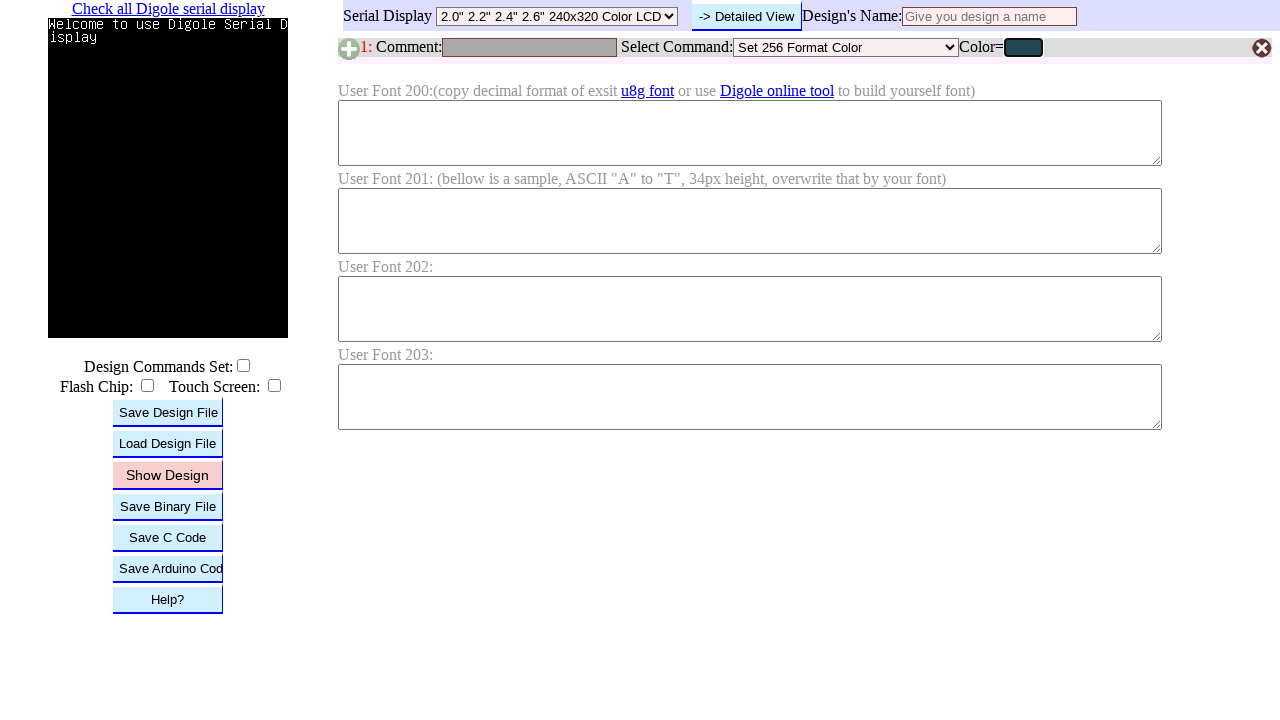

Filled RGB input field with value 42 on #B1C
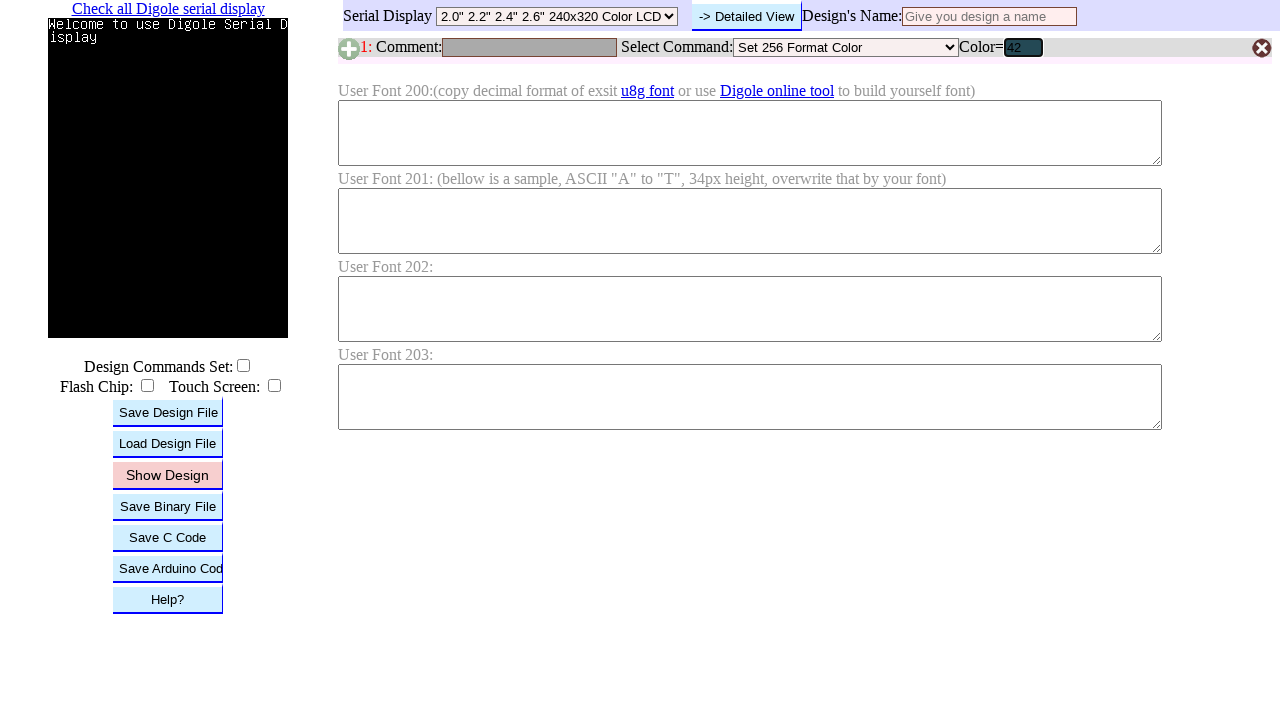

Pressed Enter to submit RGB value 42 on #B1C
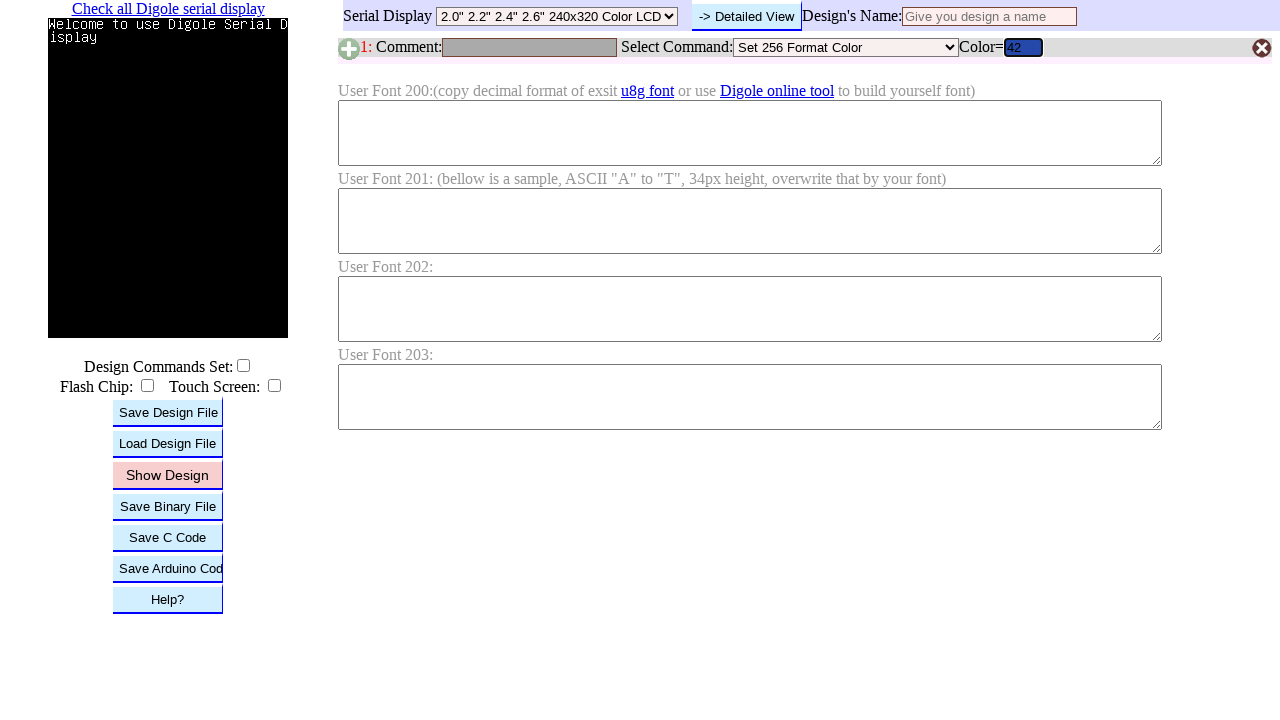

Waited for color update after submitting RGB value 42
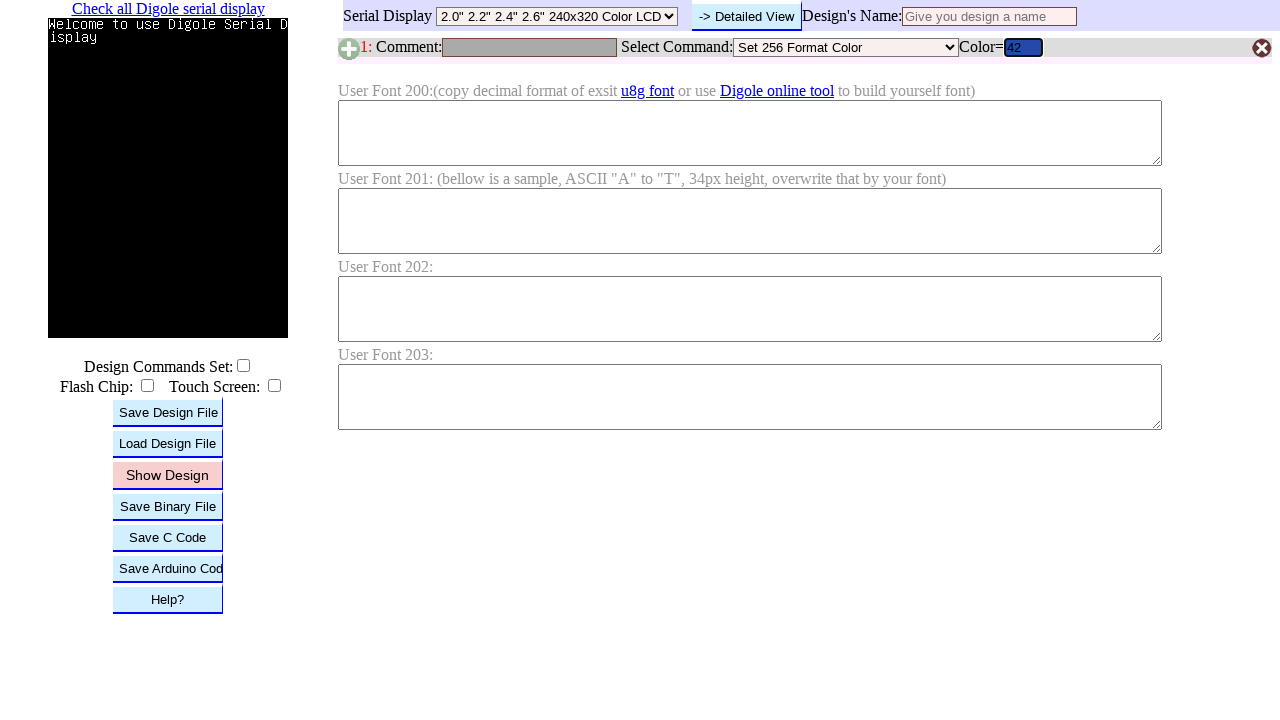

Cleared RGB input field on #B1C
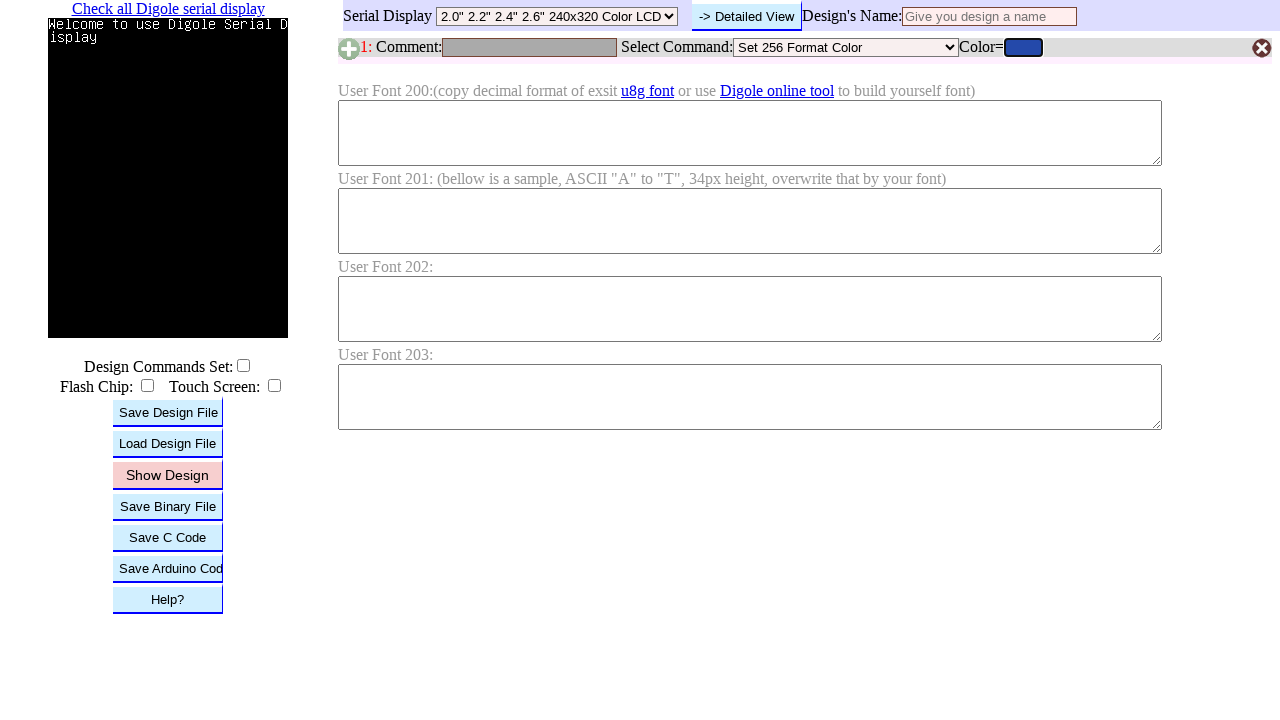

Filled RGB input field with value 43 on #B1C
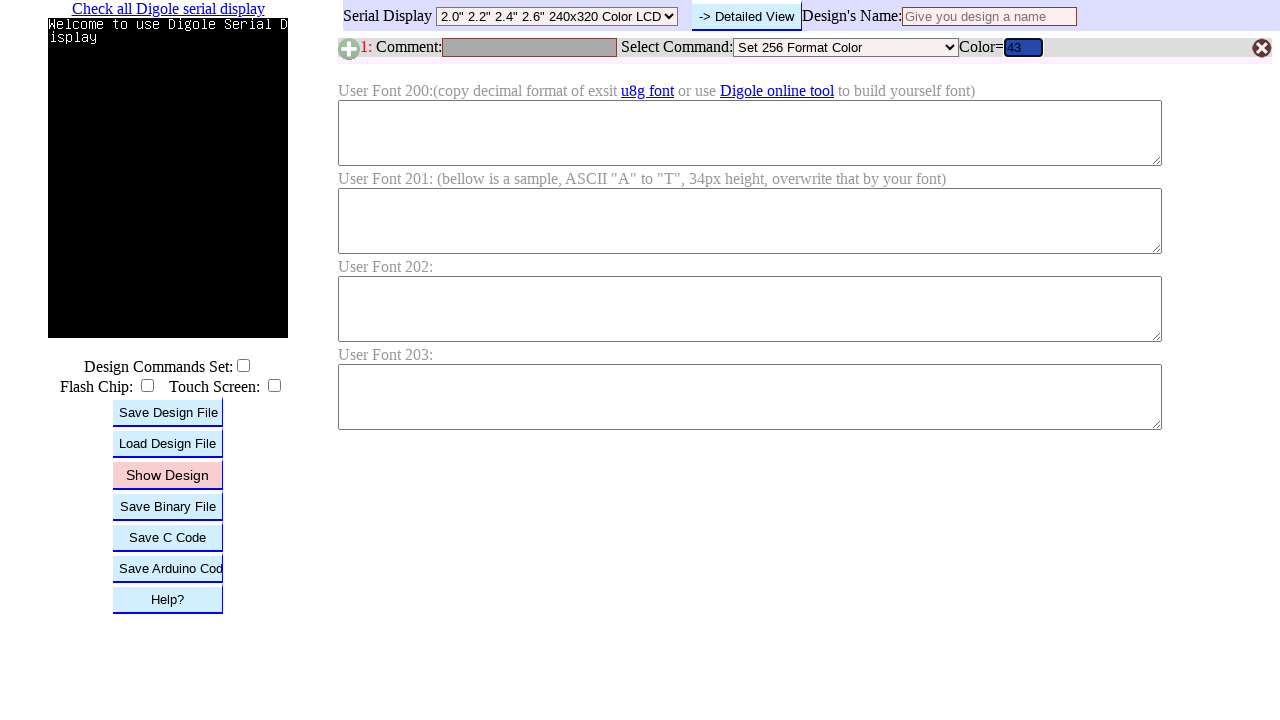

Pressed Enter to submit RGB value 43 on #B1C
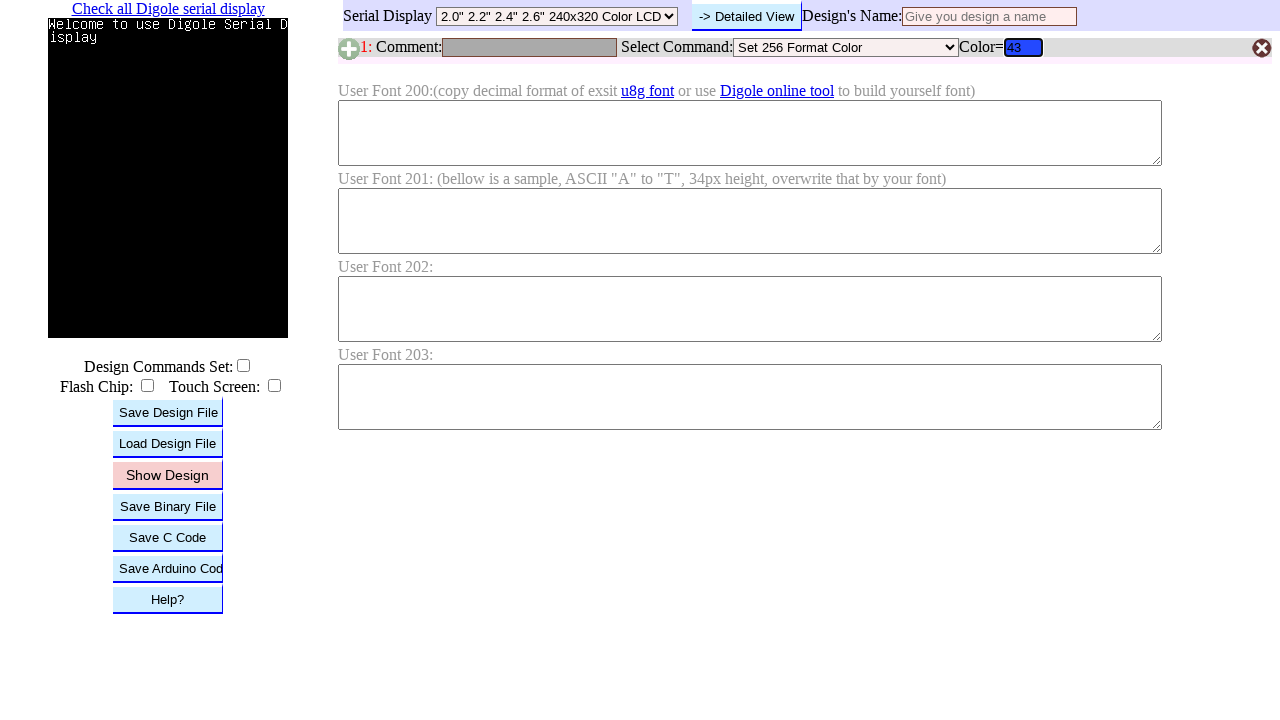

Waited for color update after submitting RGB value 43
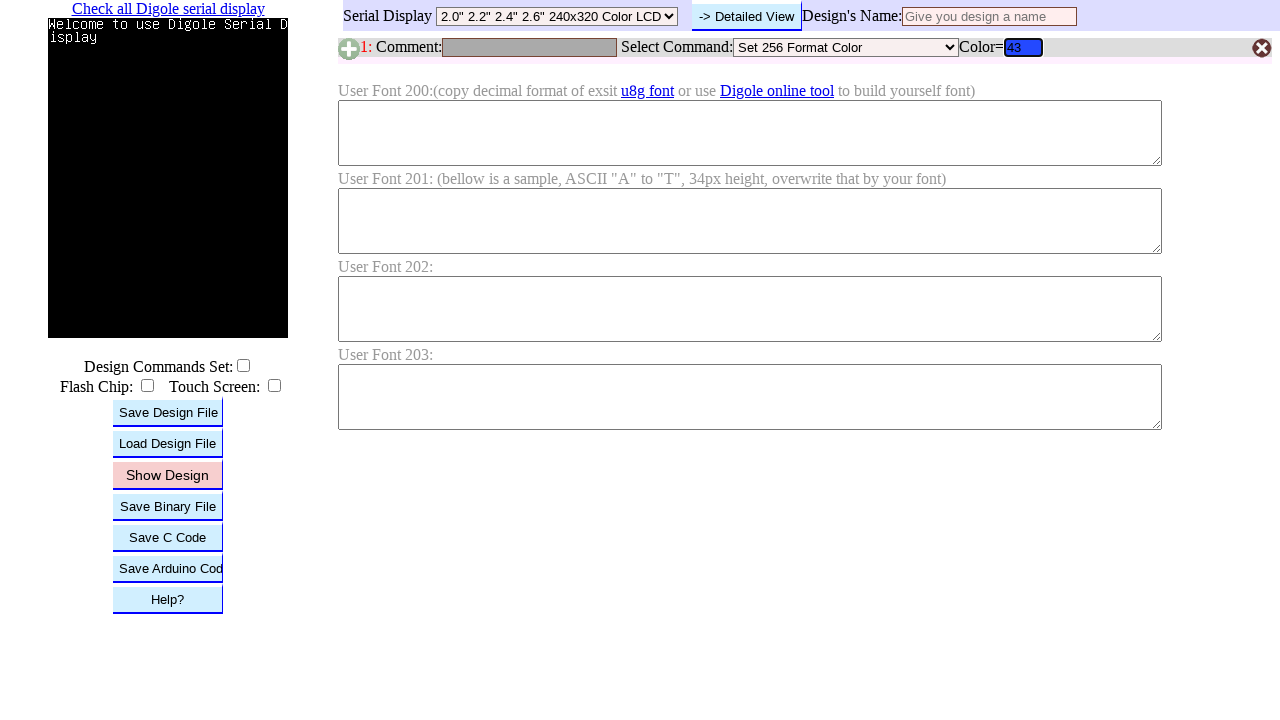

Cleared RGB input field on #B1C
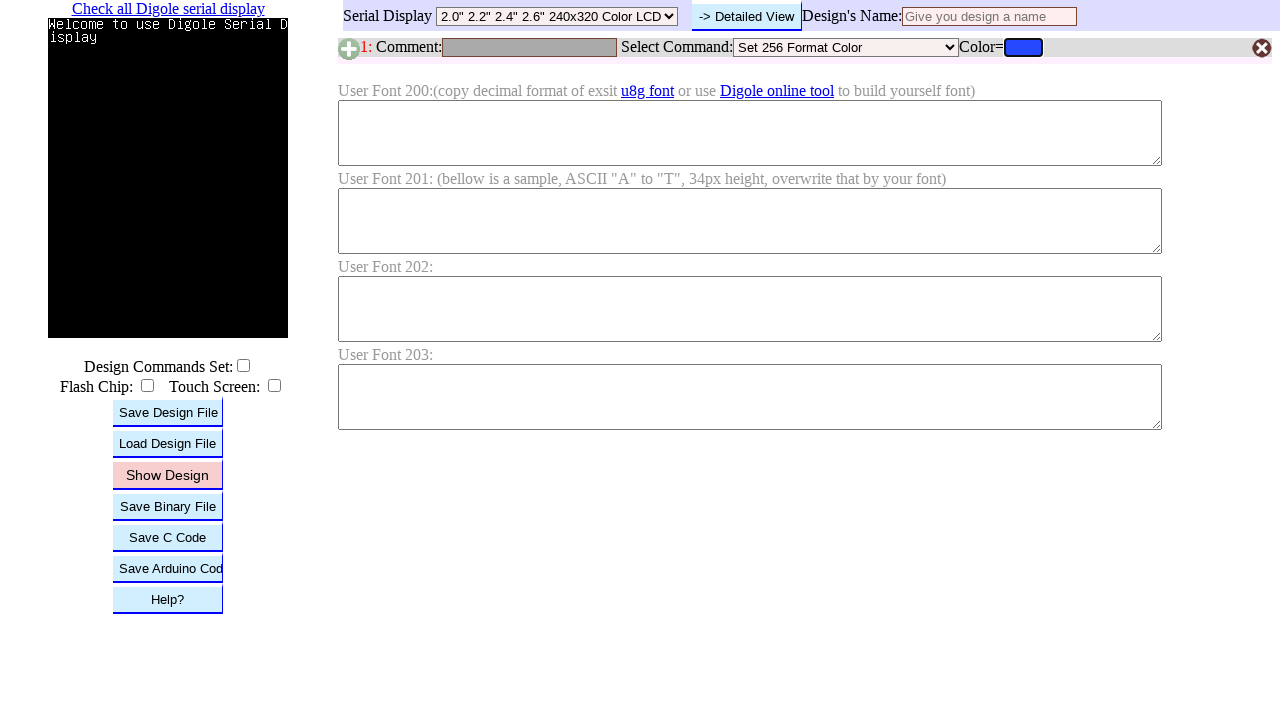

Filled RGB input field with value 44 on #B1C
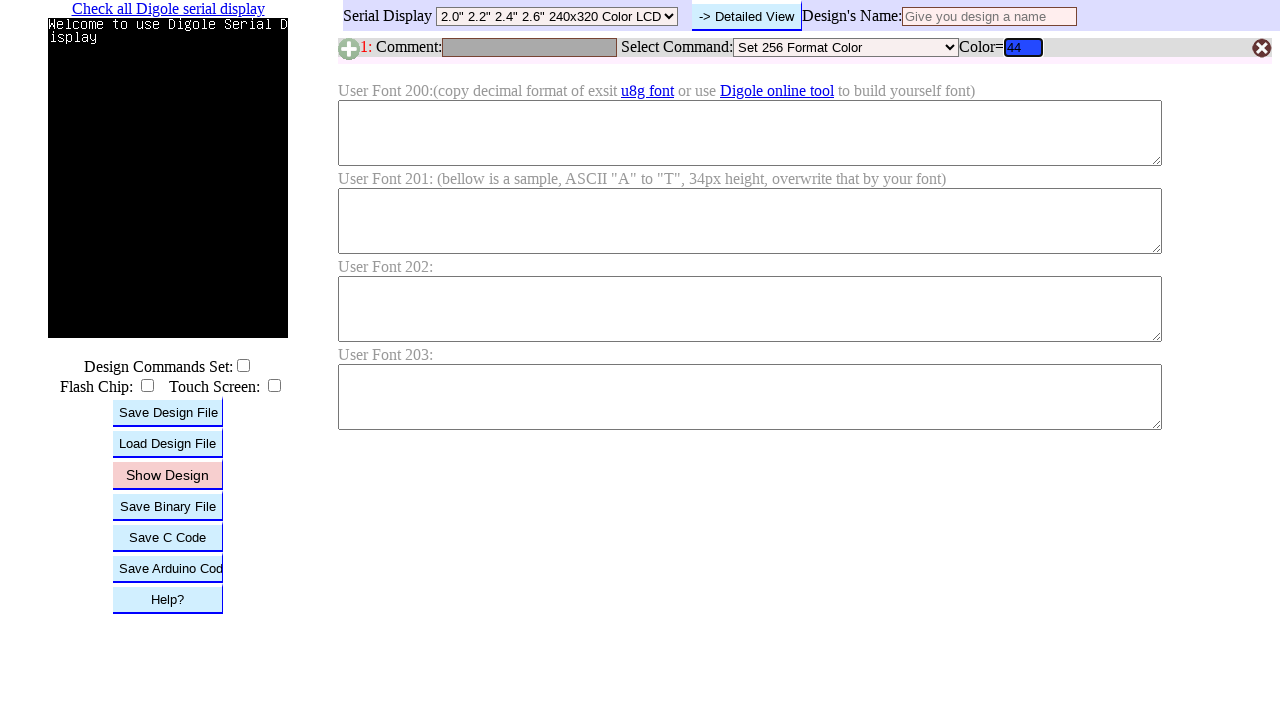

Pressed Enter to submit RGB value 44 on #B1C
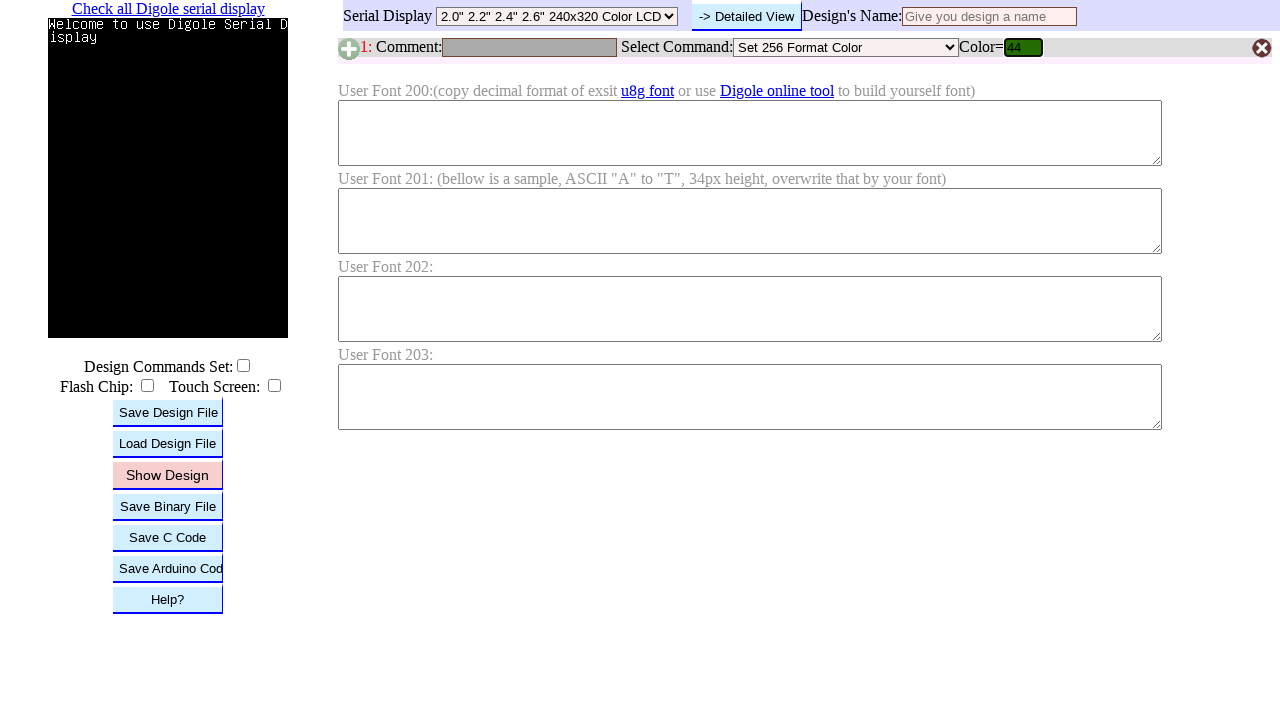

Waited for color update after submitting RGB value 44
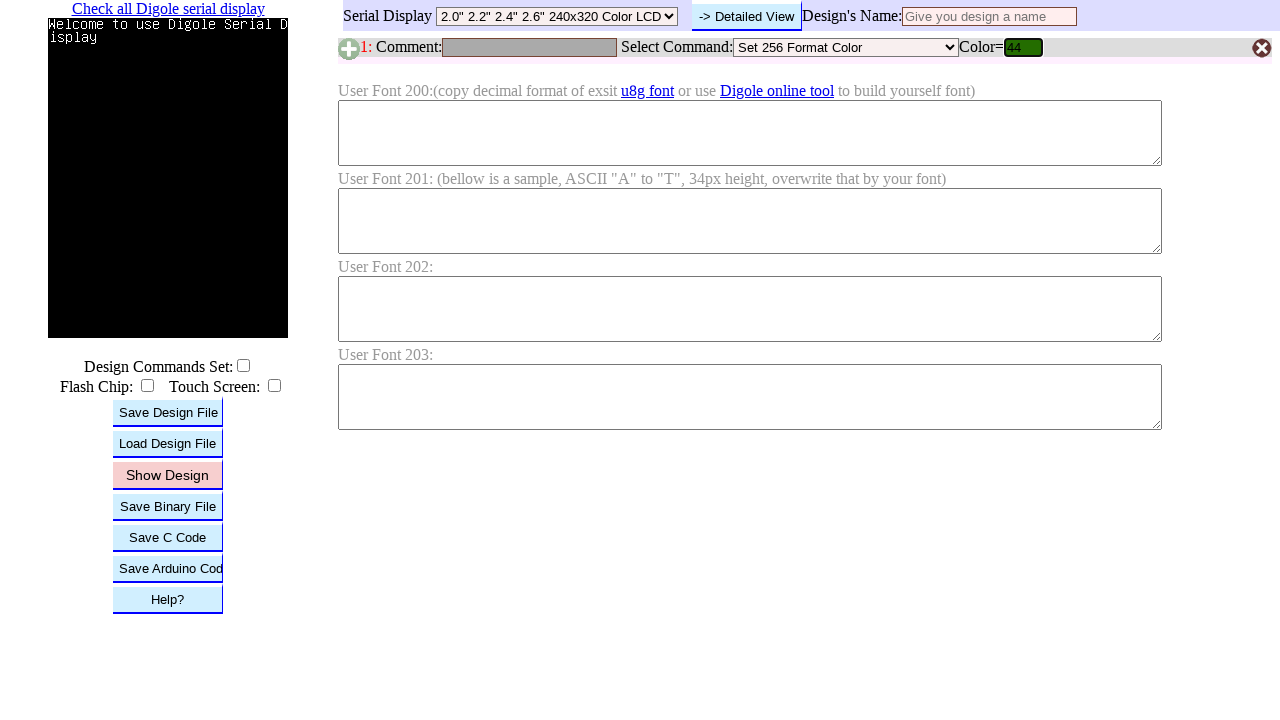

Cleared RGB input field on #B1C
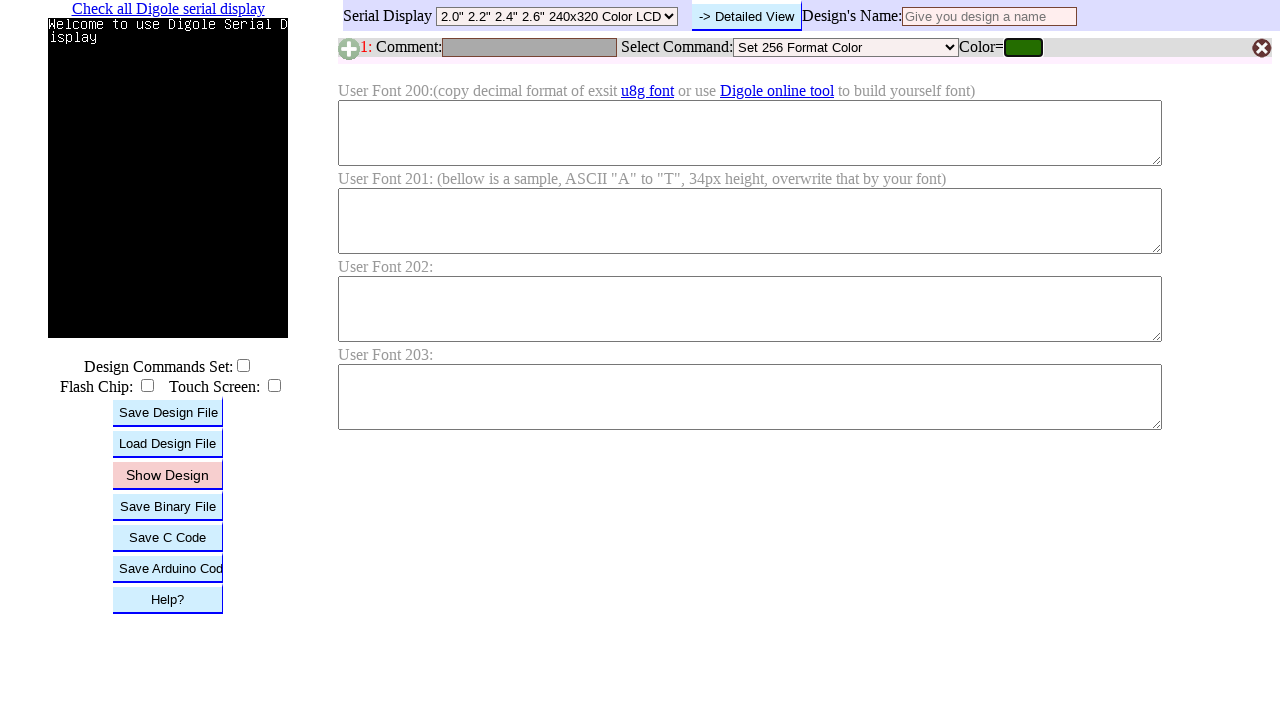

Filled RGB input field with value 45 on #B1C
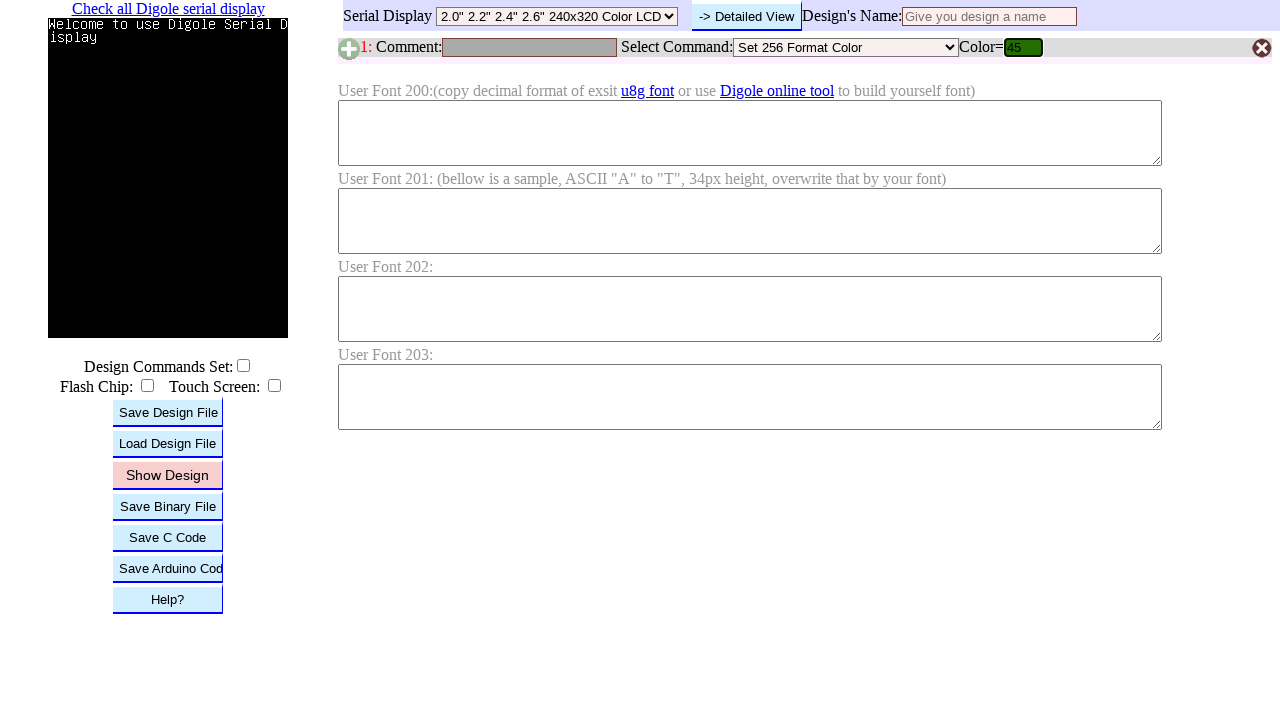

Pressed Enter to submit RGB value 45 on #B1C
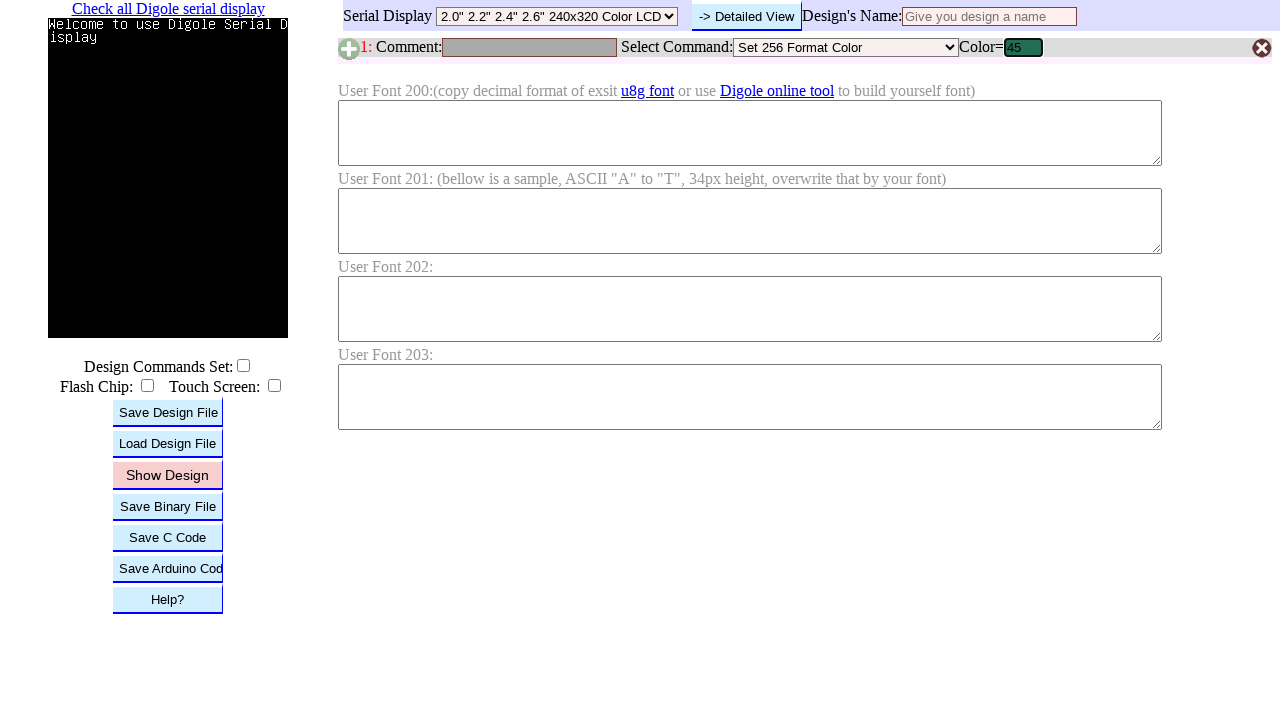

Waited for color update after submitting RGB value 45
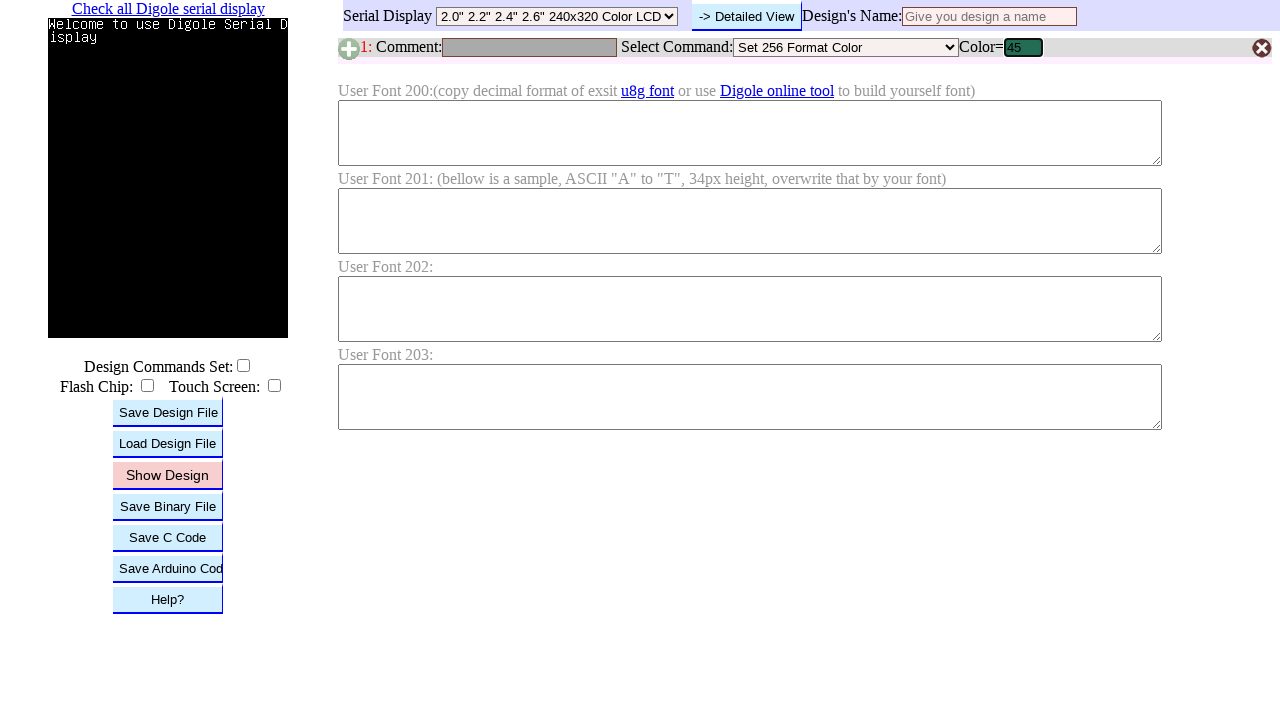

Cleared RGB input field on #B1C
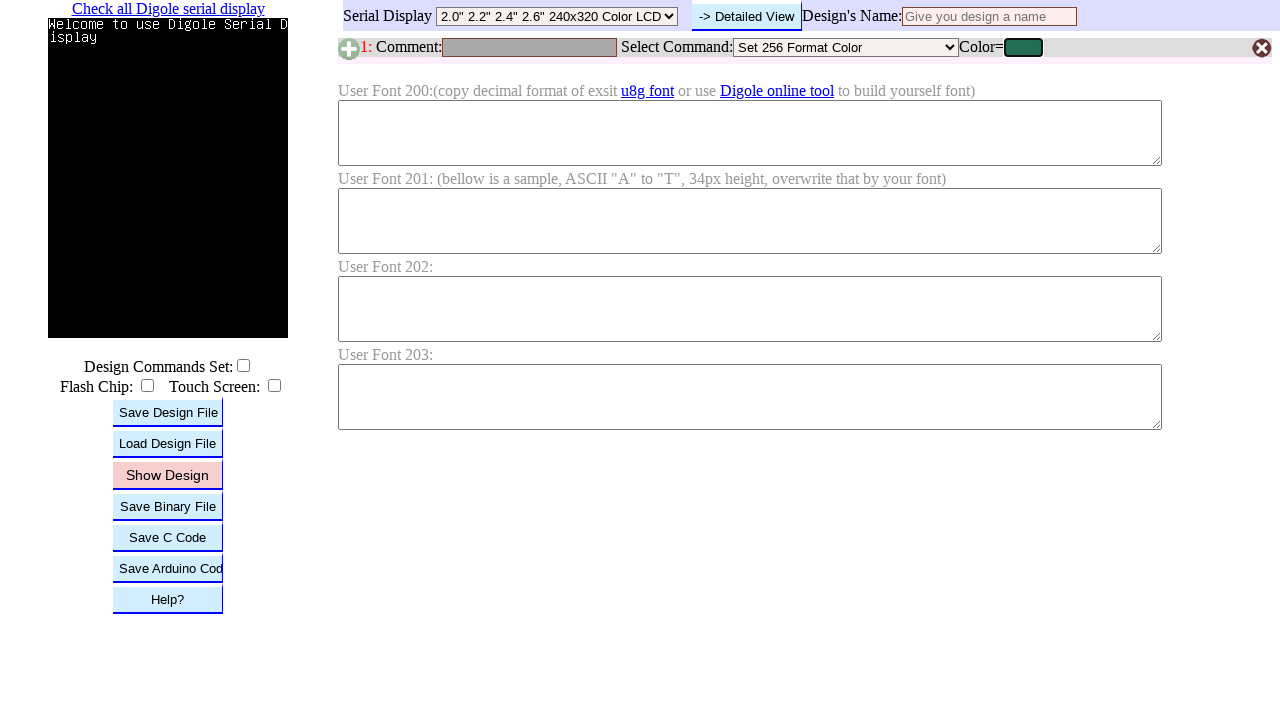

Filled RGB input field with value 46 on #B1C
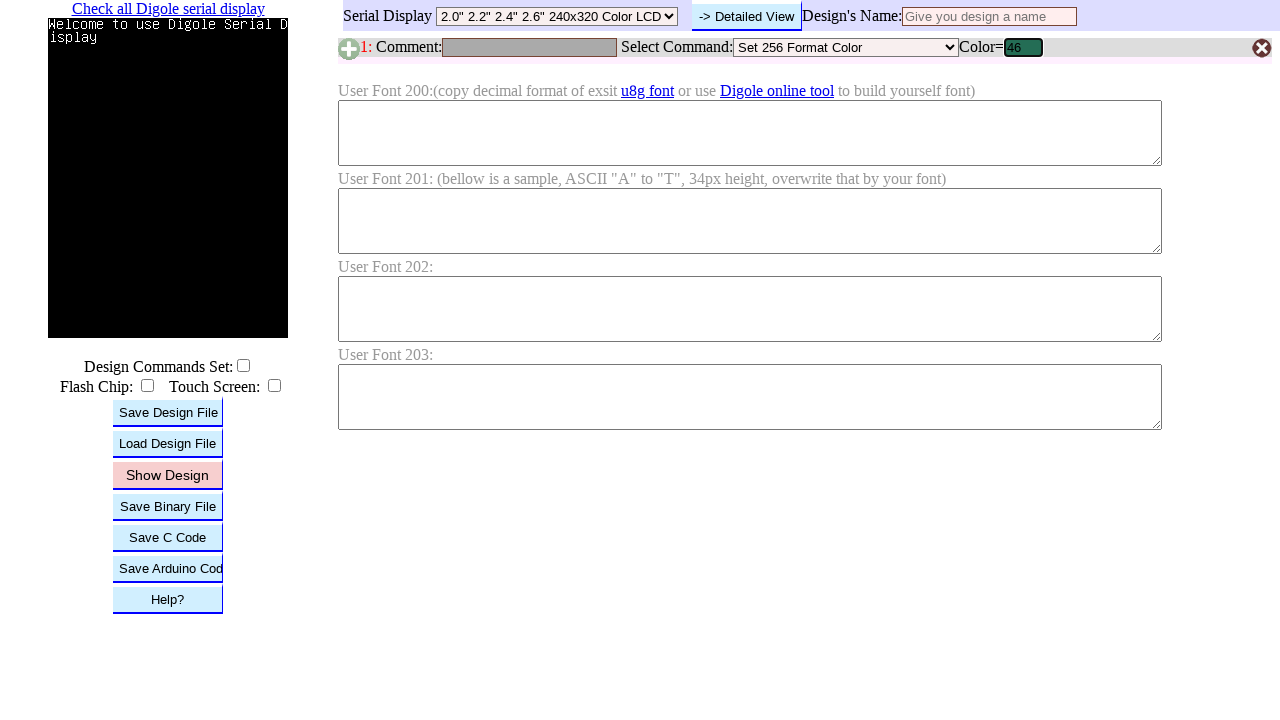

Pressed Enter to submit RGB value 46 on #B1C
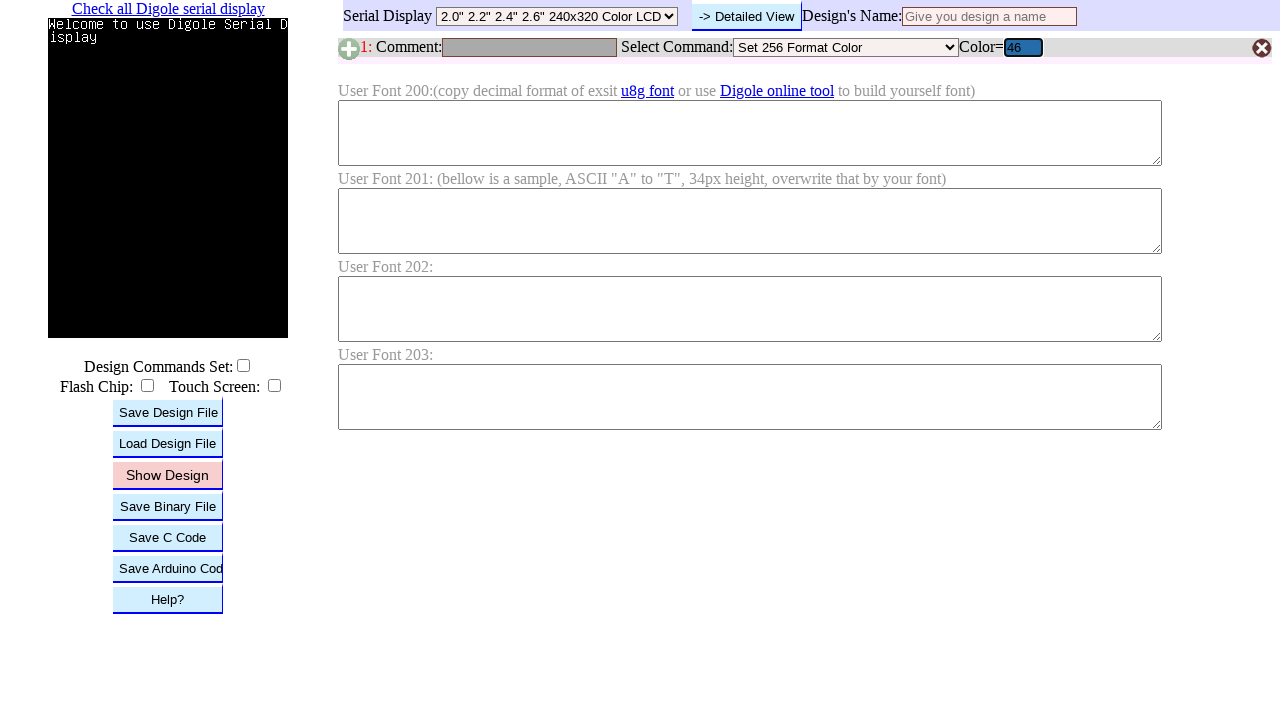

Waited for color update after submitting RGB value 46
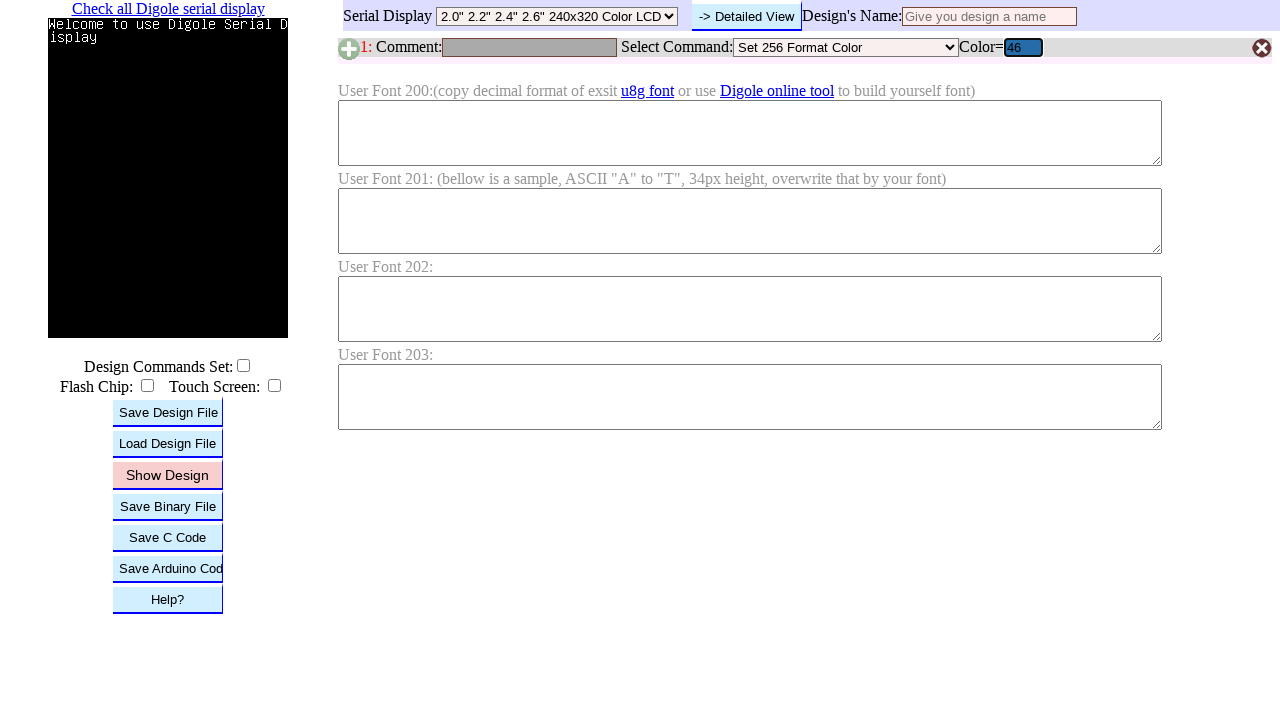

Cleared RGB input field on #B1C
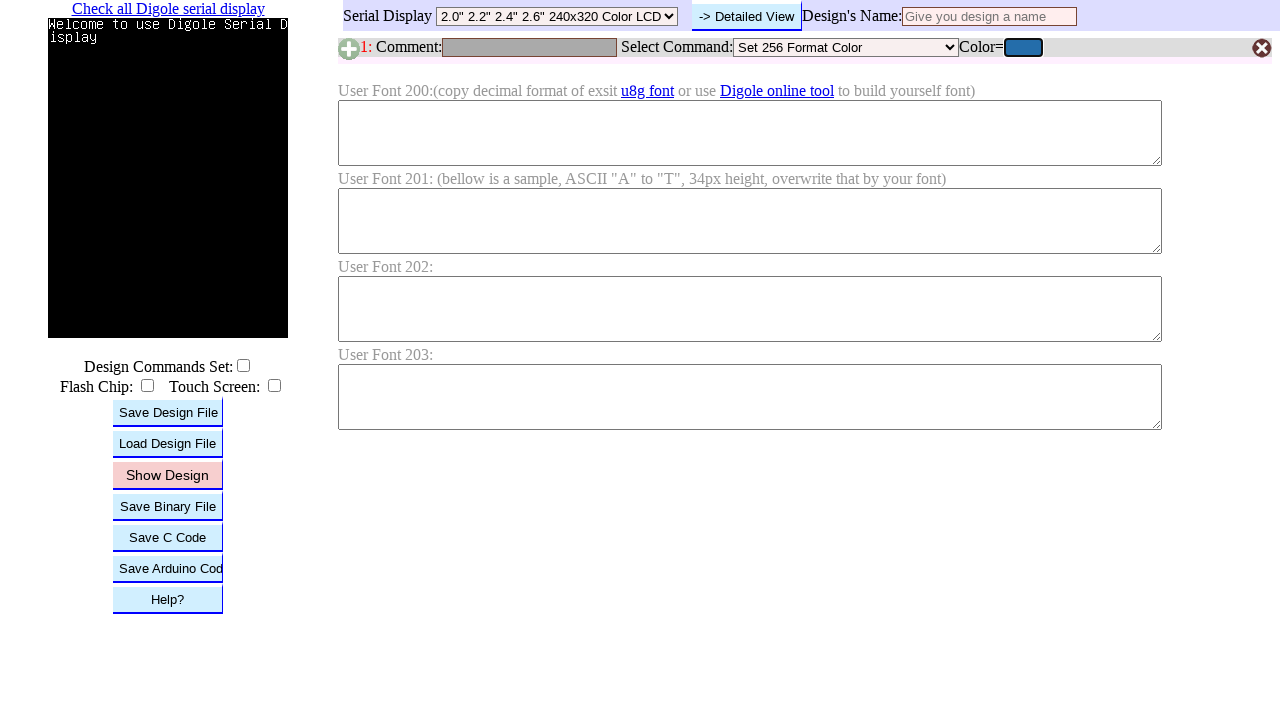

Filled RGB input field with value 47 on #B1C
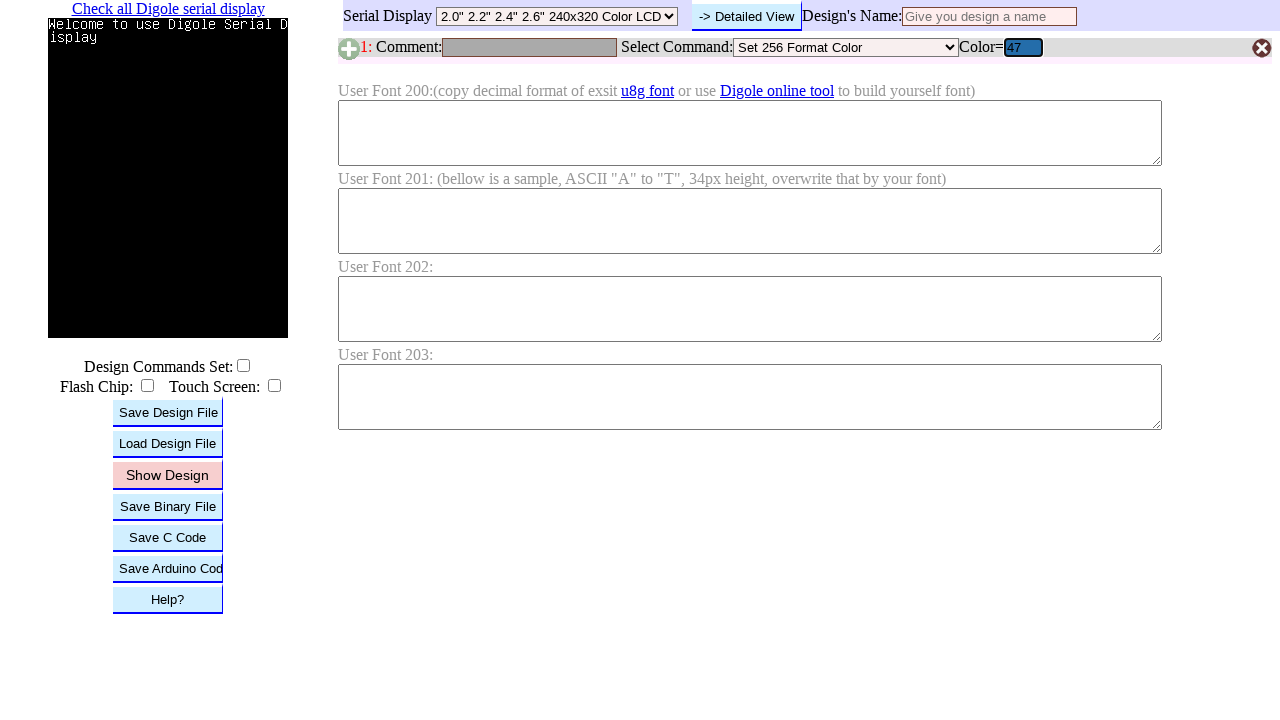

Pressed Enter to submit RGB value 47 on #B1C
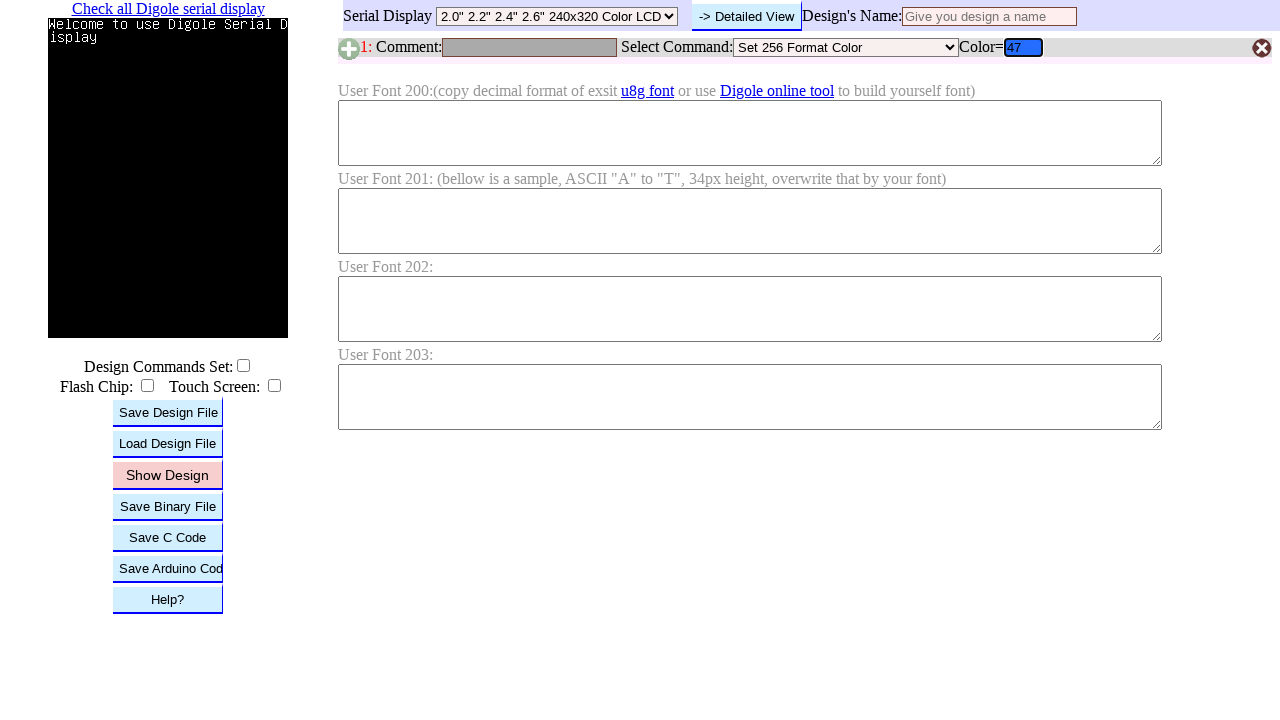

Waited for color update after submitting RGB value 47
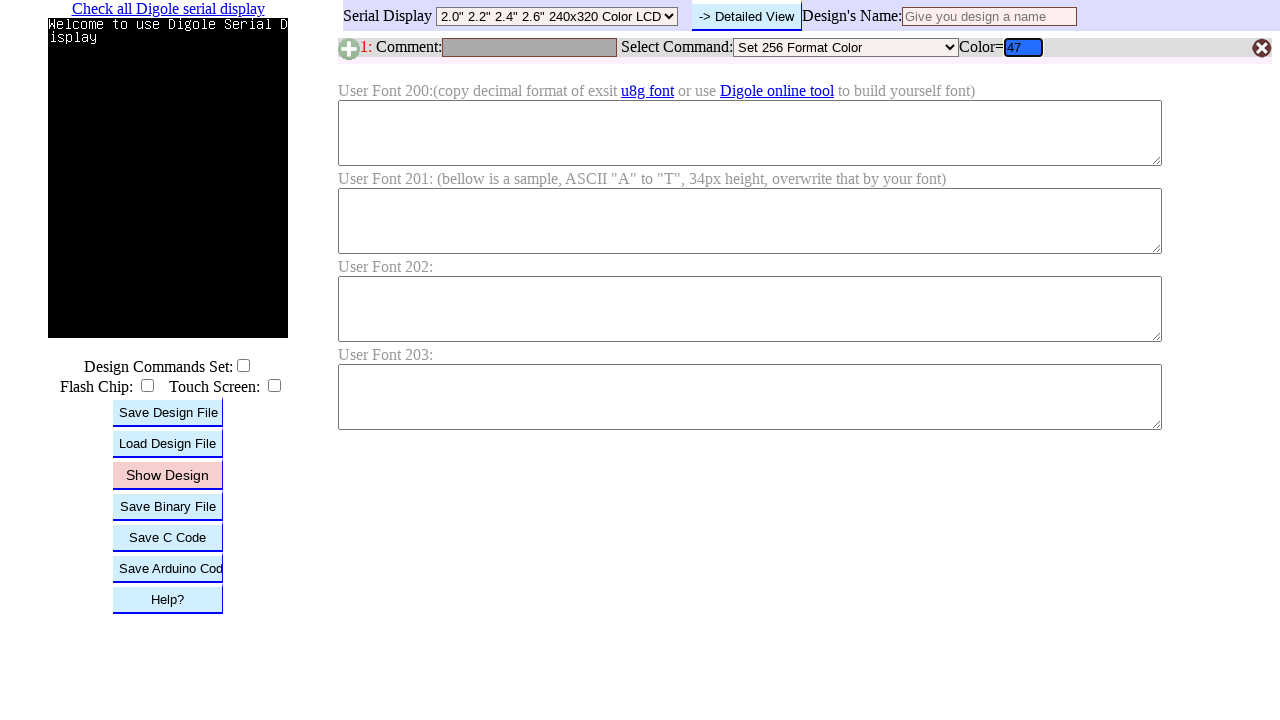

Cleared RGB input field on #B1C
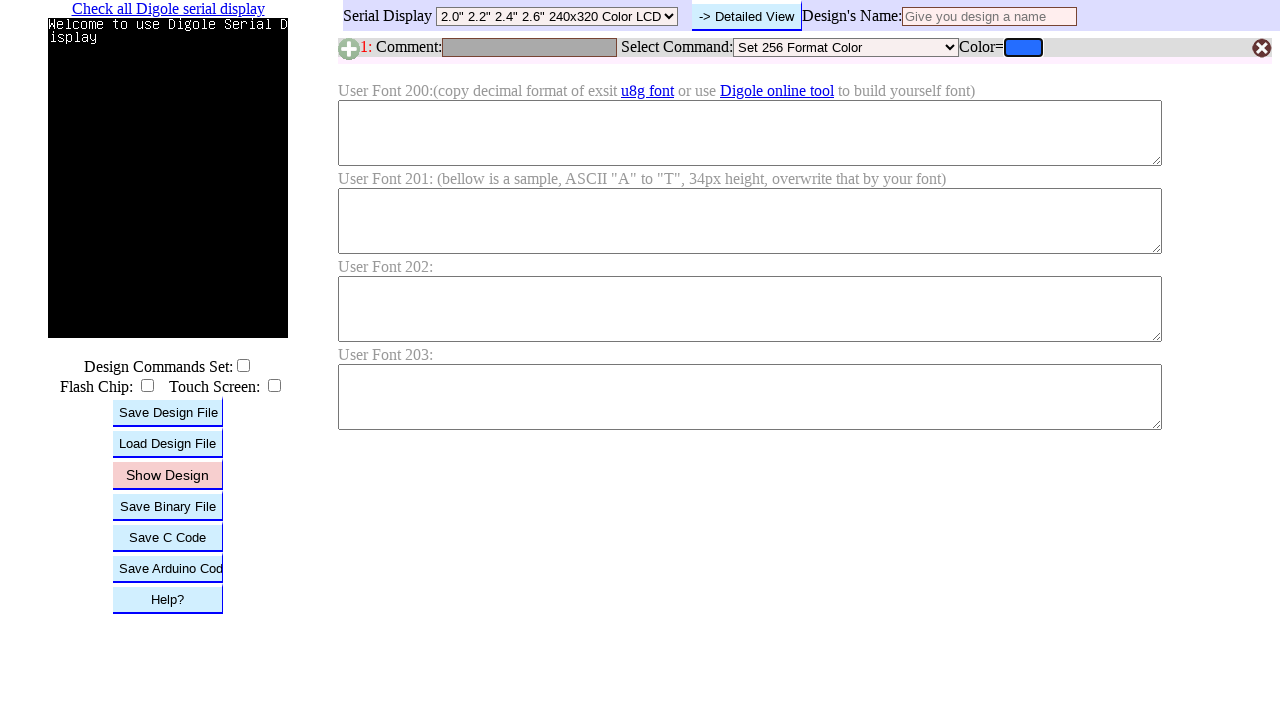

Filled RGB input field with value 48 on #B1C
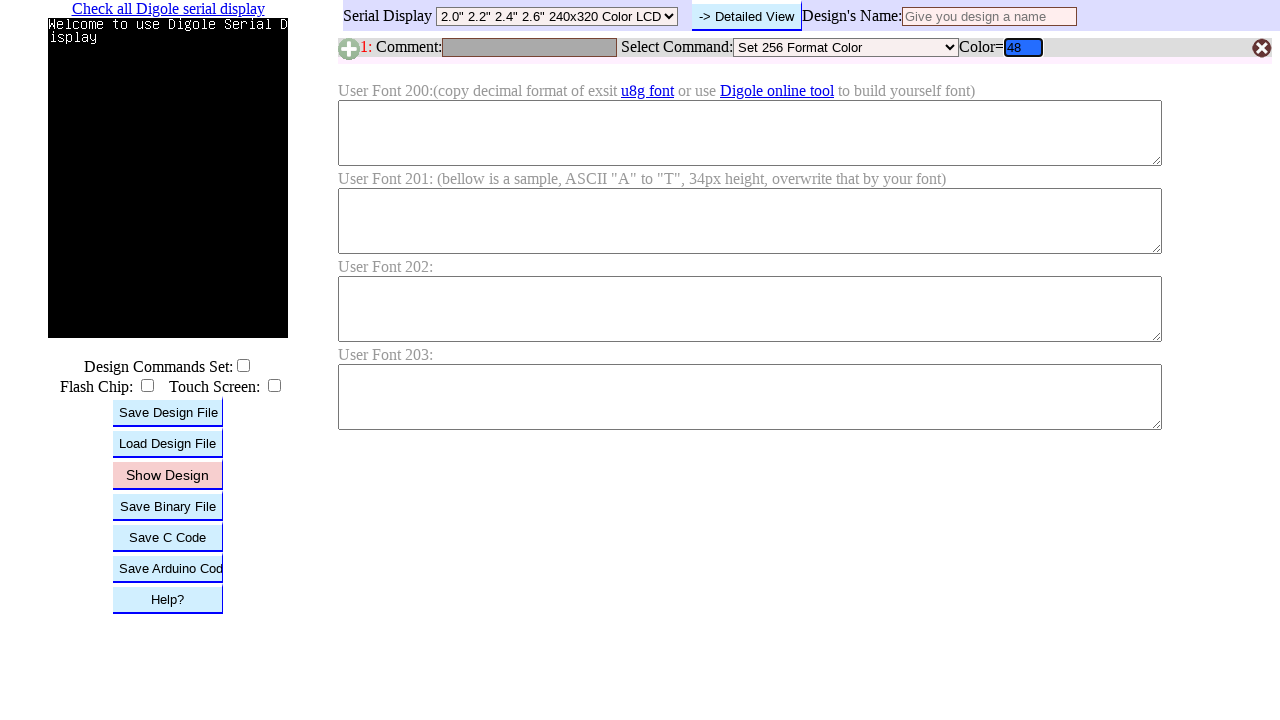

Pressed Enter to submit RGB value 48 on #B1C
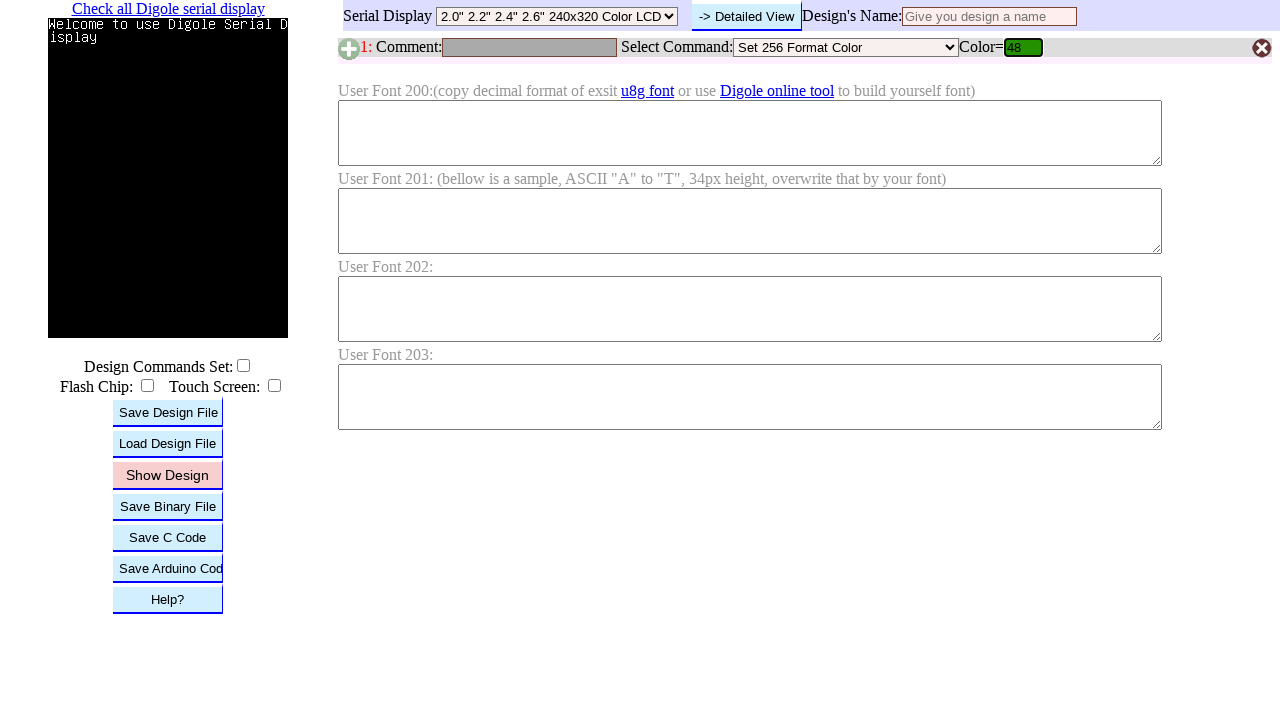

Waited for color update after submitting RGB value 48
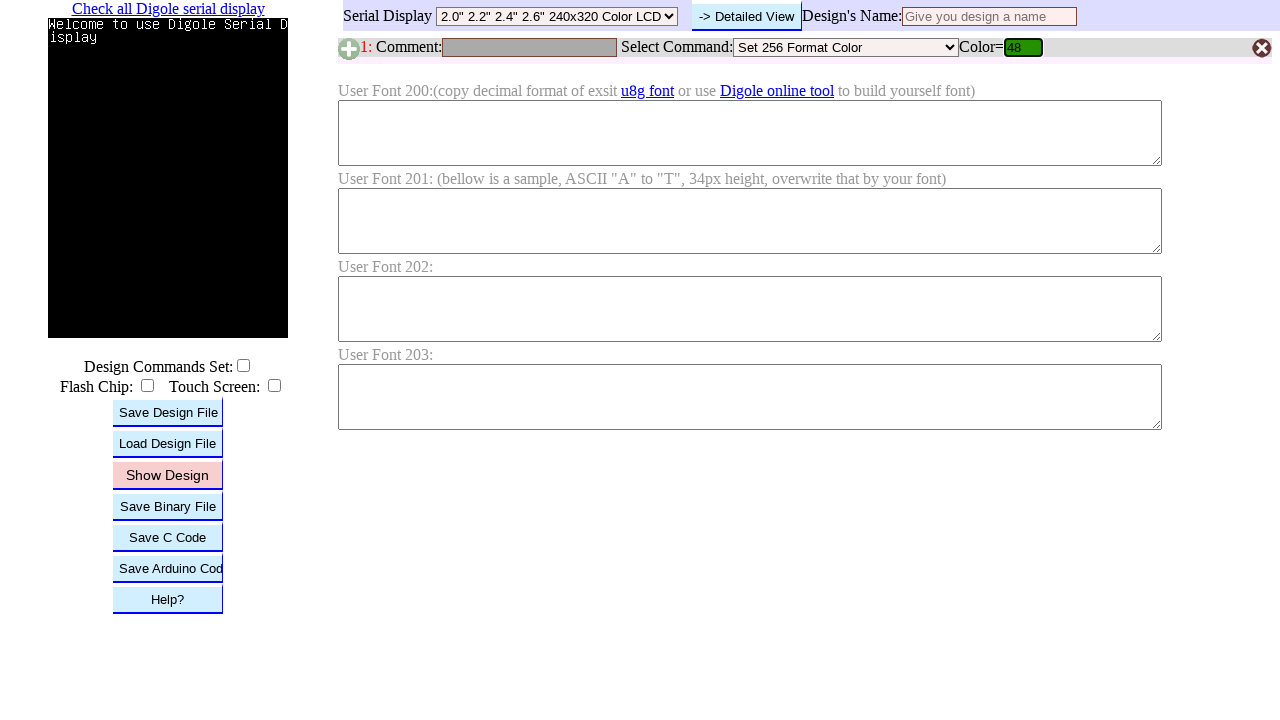

Cleared RGB input field on #B1C
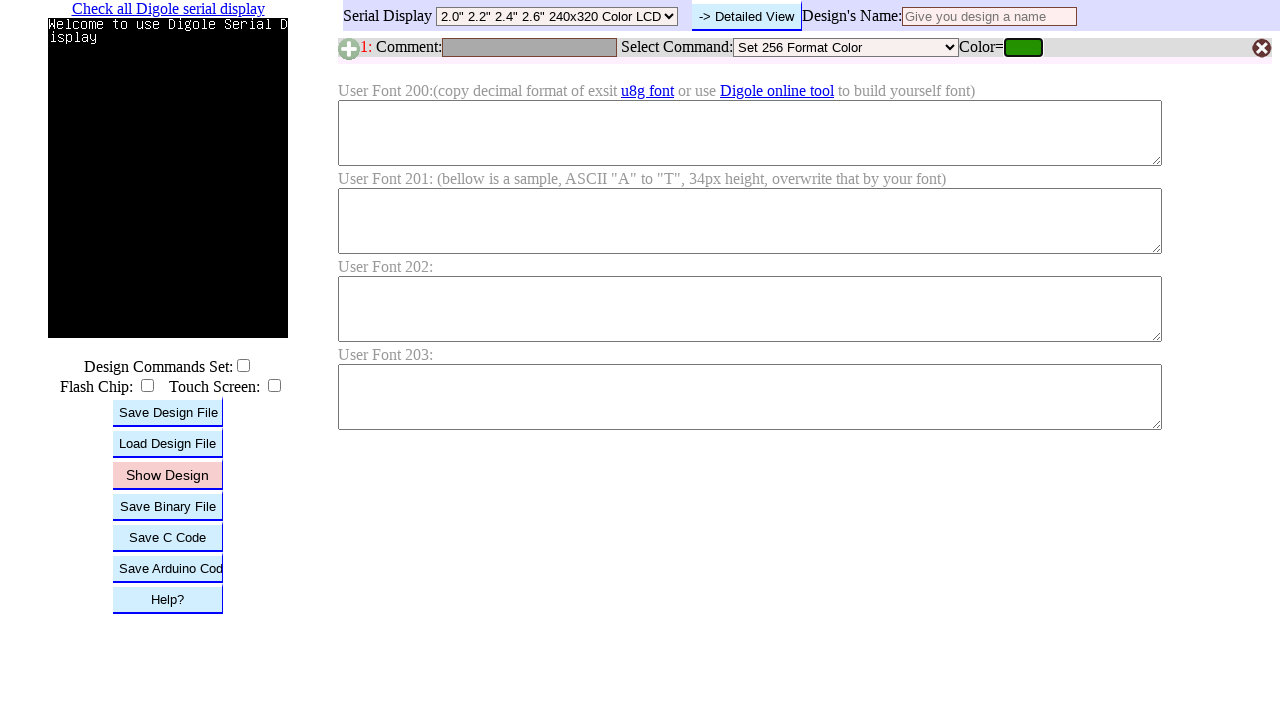

Filled RGB input field with value 49 on #B1C
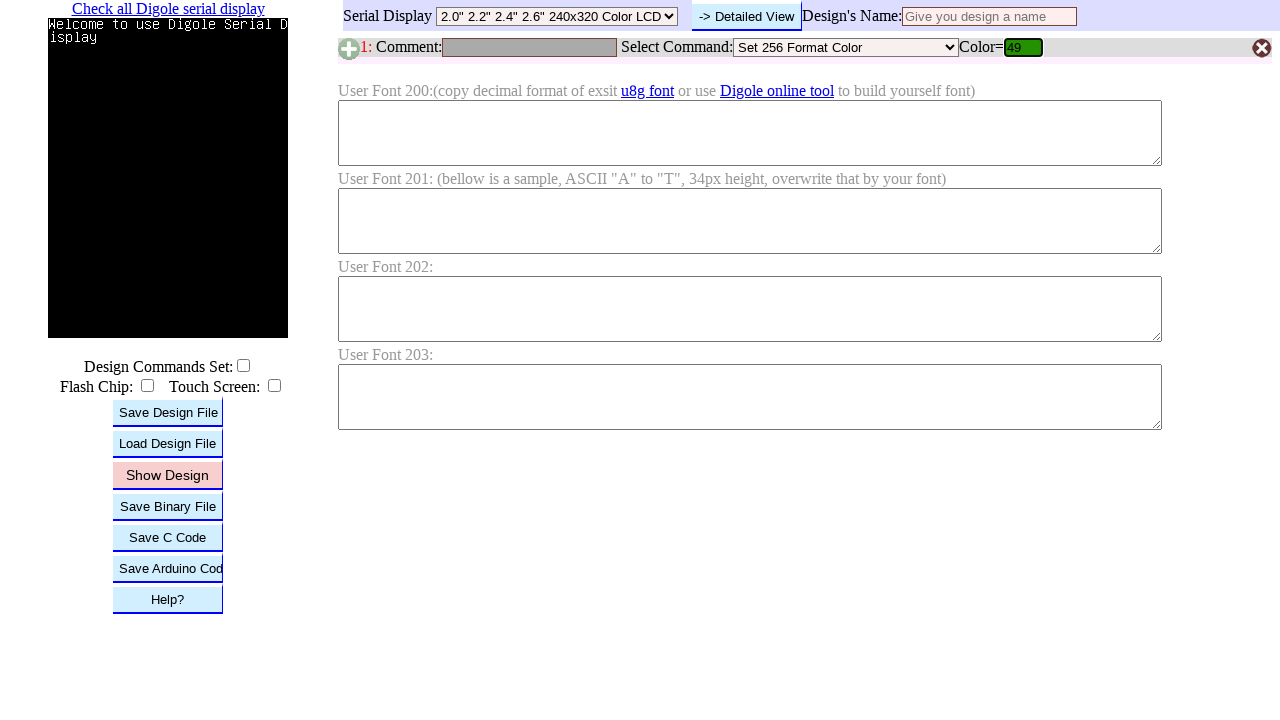

Pressed Enter to submit RGB value 49 on #B1C
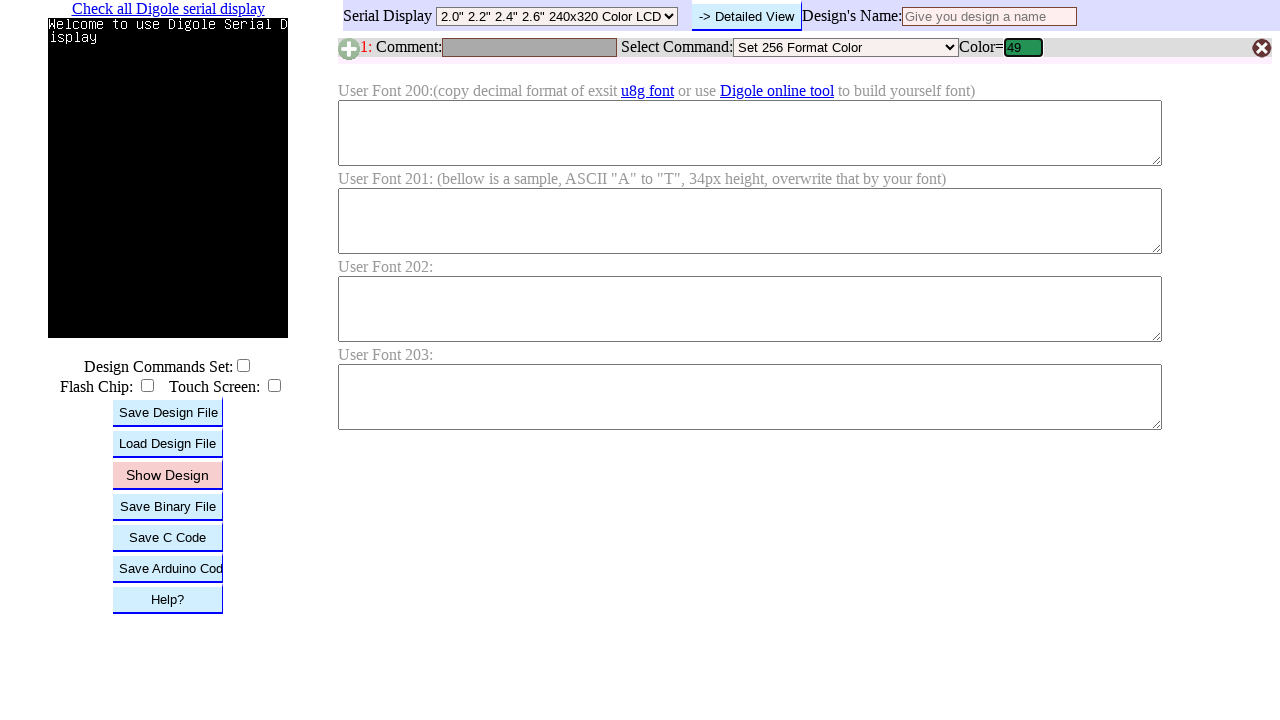

Waited for color update after submitting RGB value 49
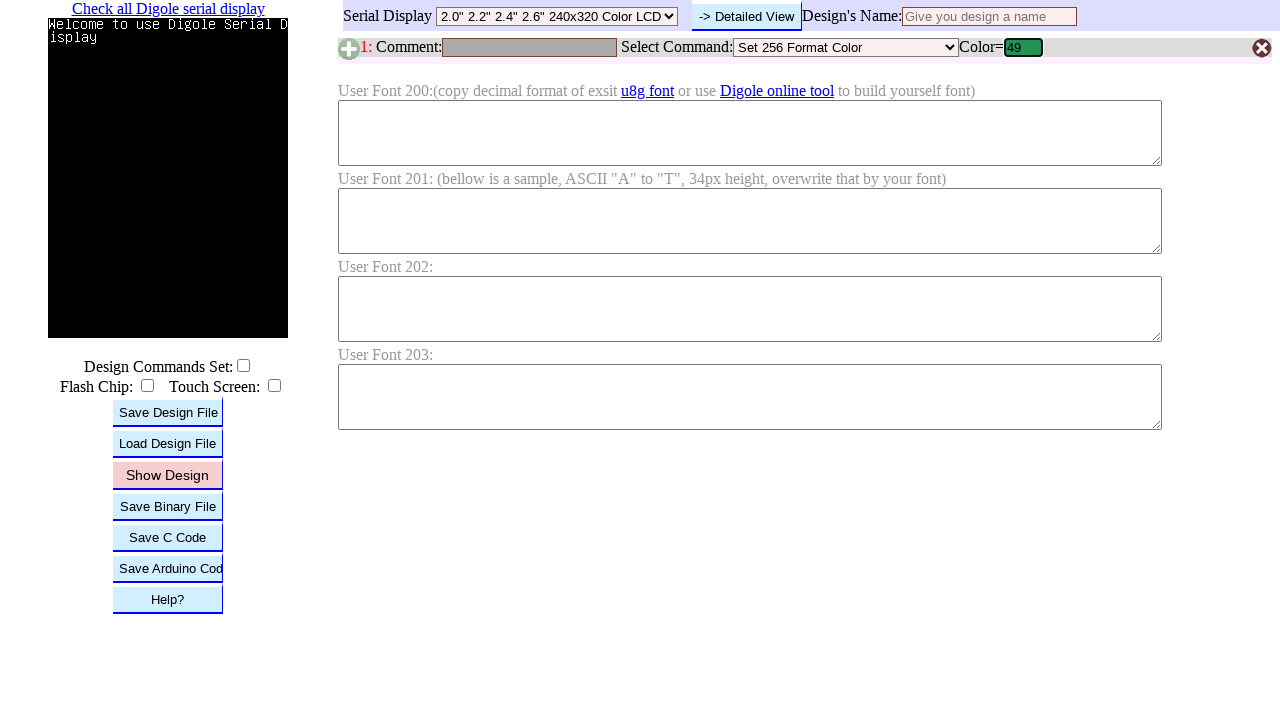

Cleared RGB input field on #B1C
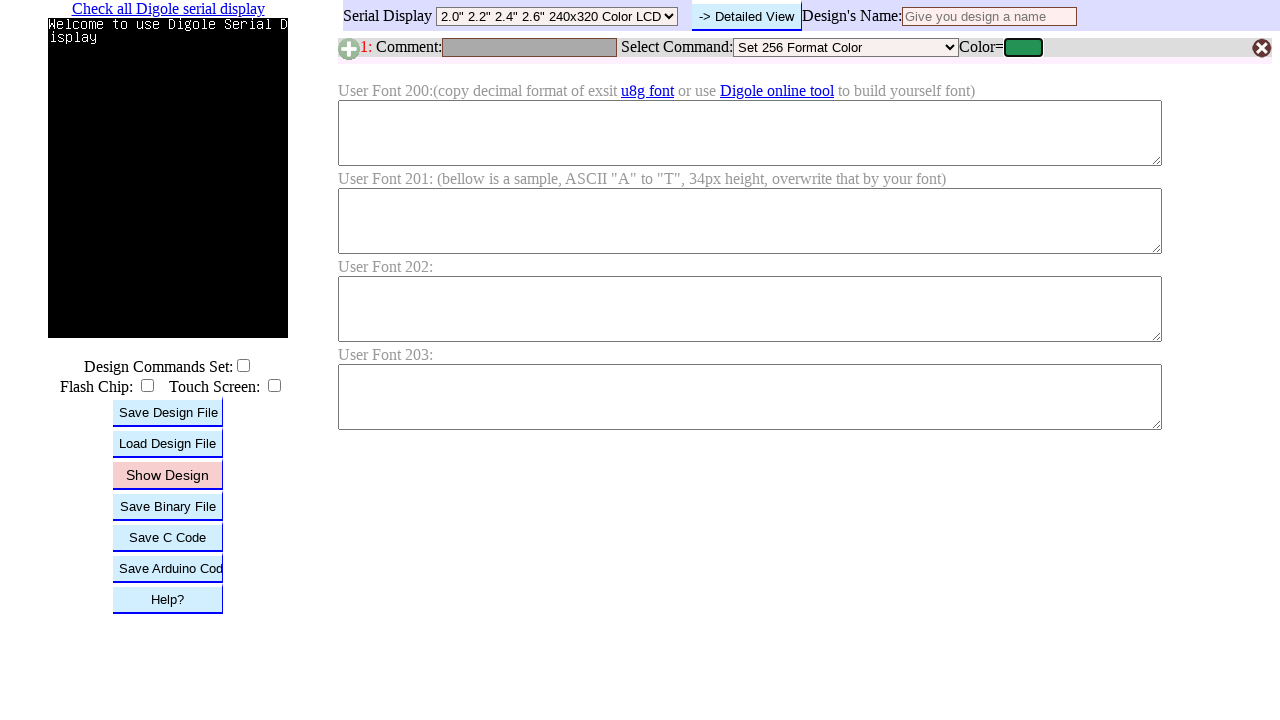

Filled RGB input field with value 50 on #B1C
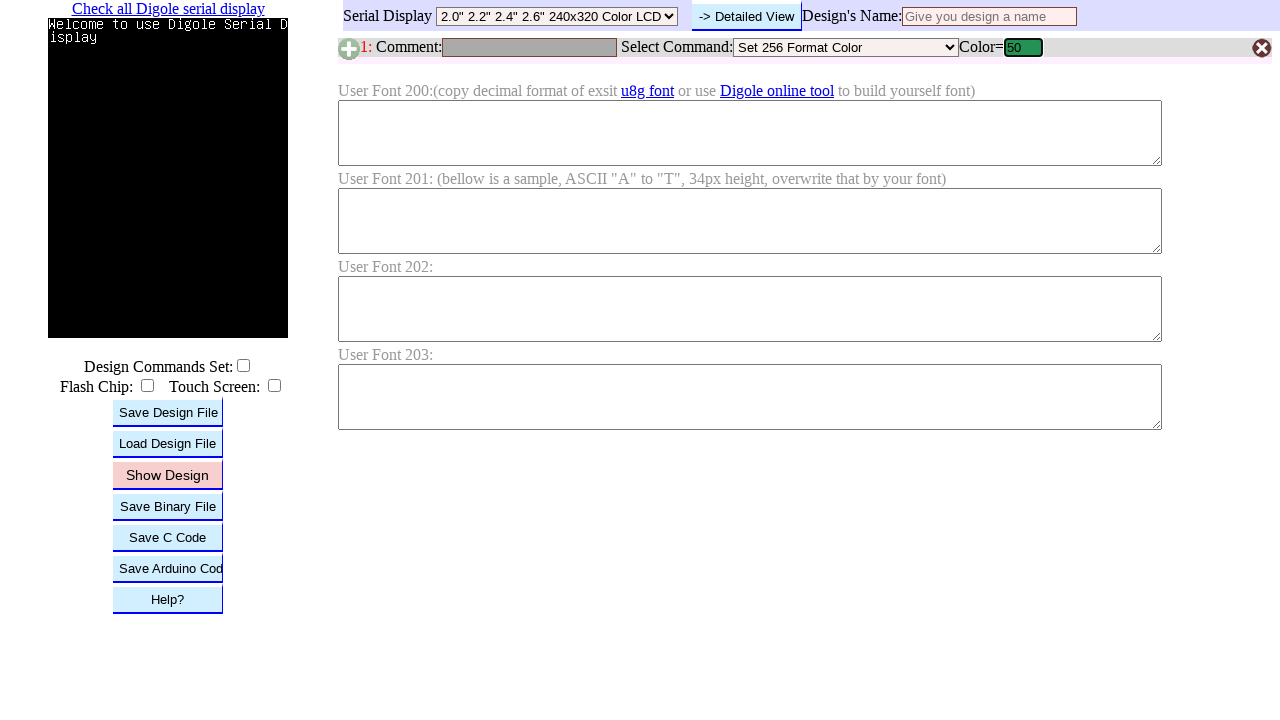

Pressed Enter to submit RGB value 50 on #B1C
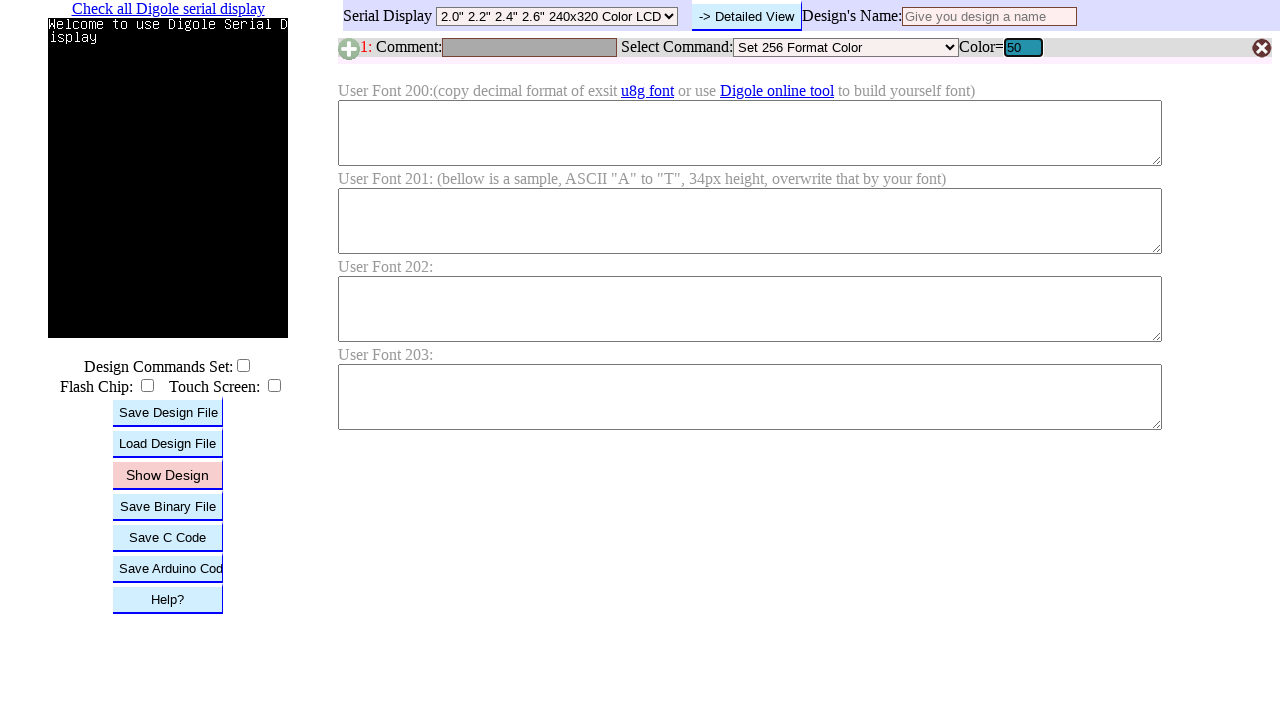

Waited for color update after submitting RGB value 50
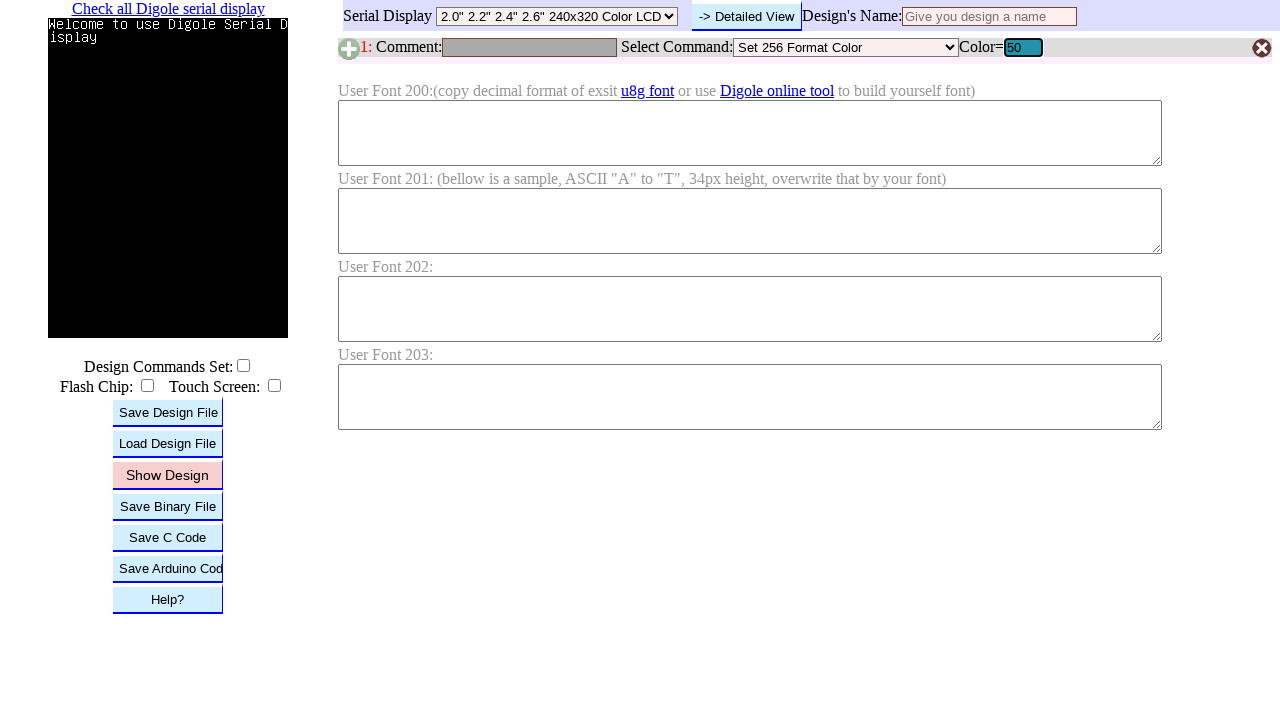

Cleared RGB input field on #B1C
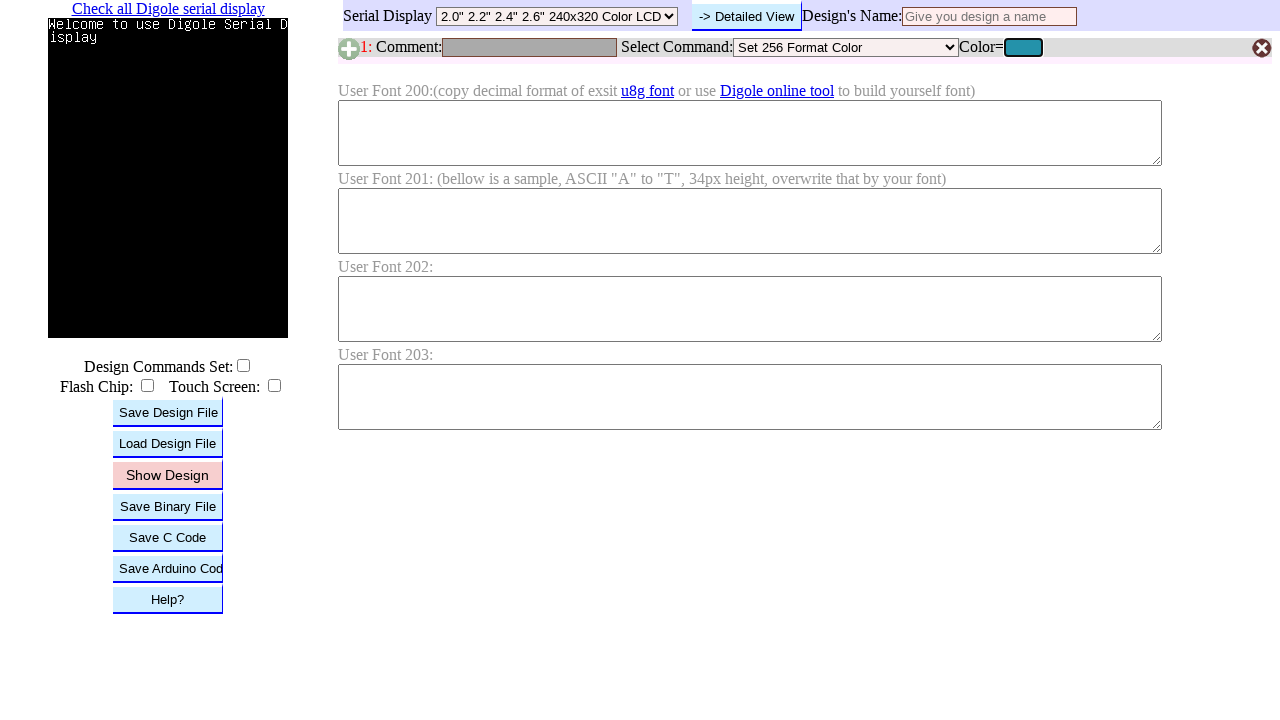

Filled RGB input field with value 51 on #B1C
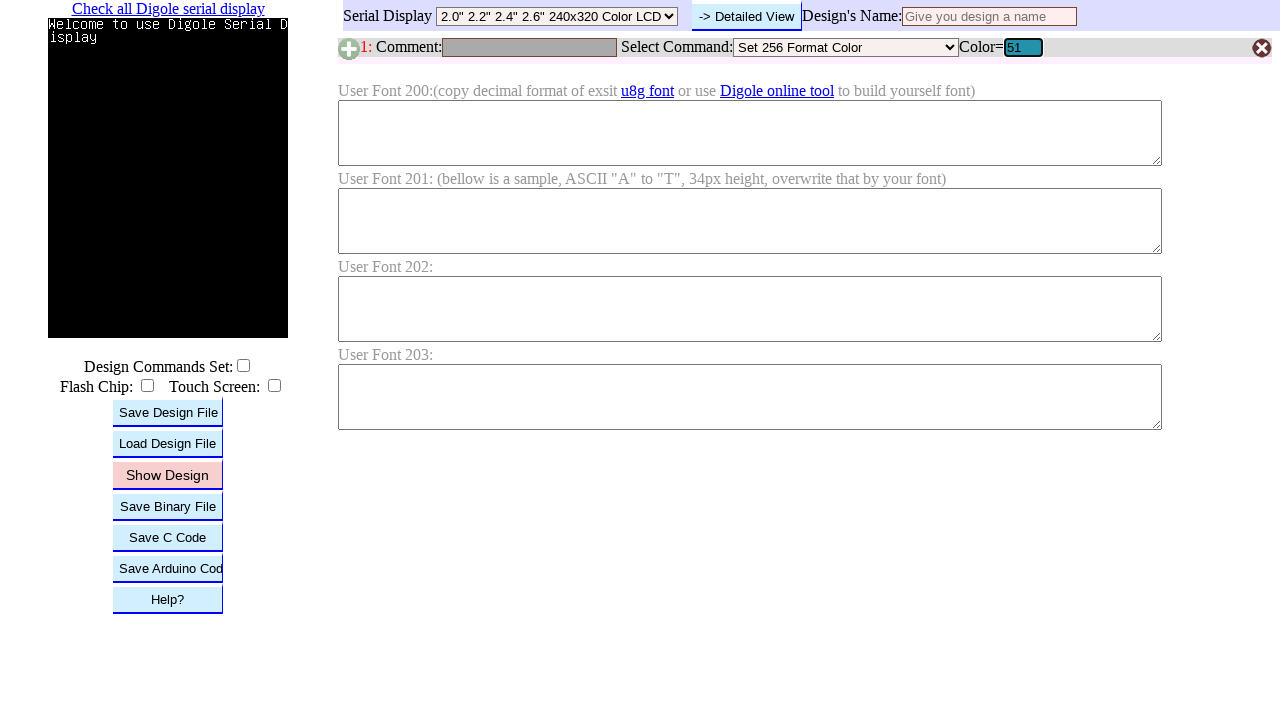

Pressed Enter to submit RGB value 51 on #B1C
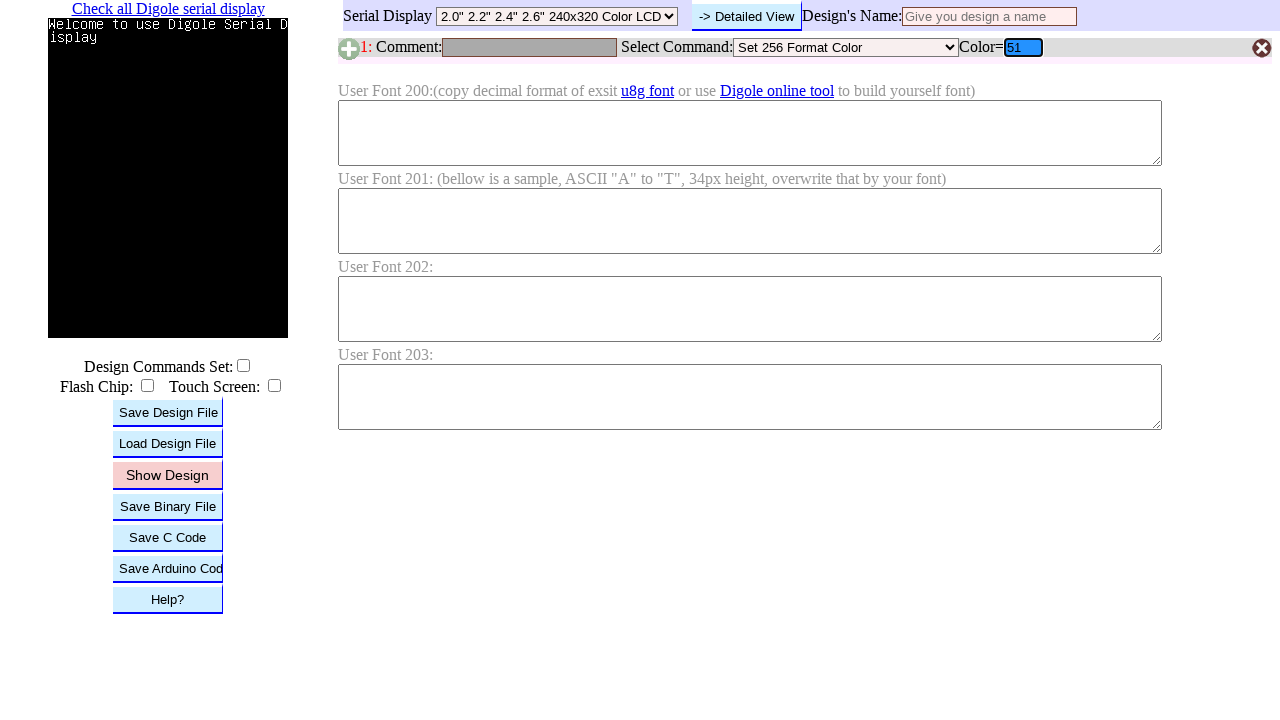

Waited for color update after submitting RGB value 51
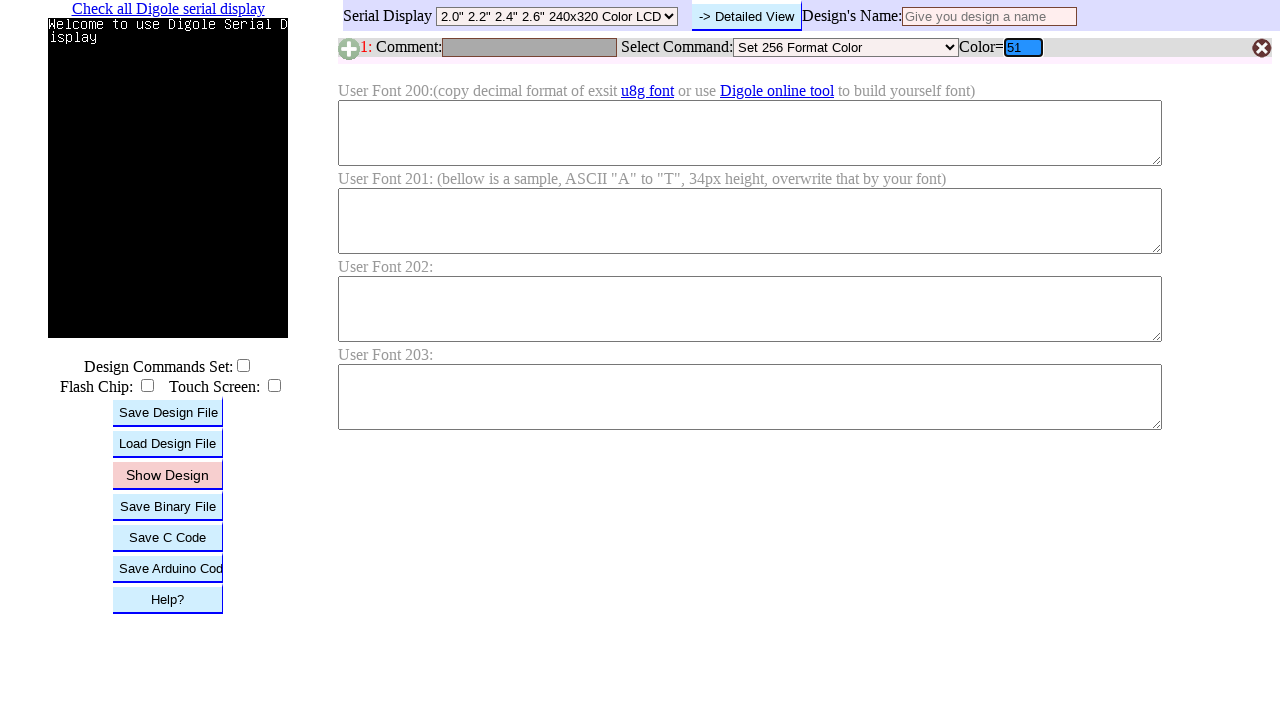

Cleared RGB input field on #B1C
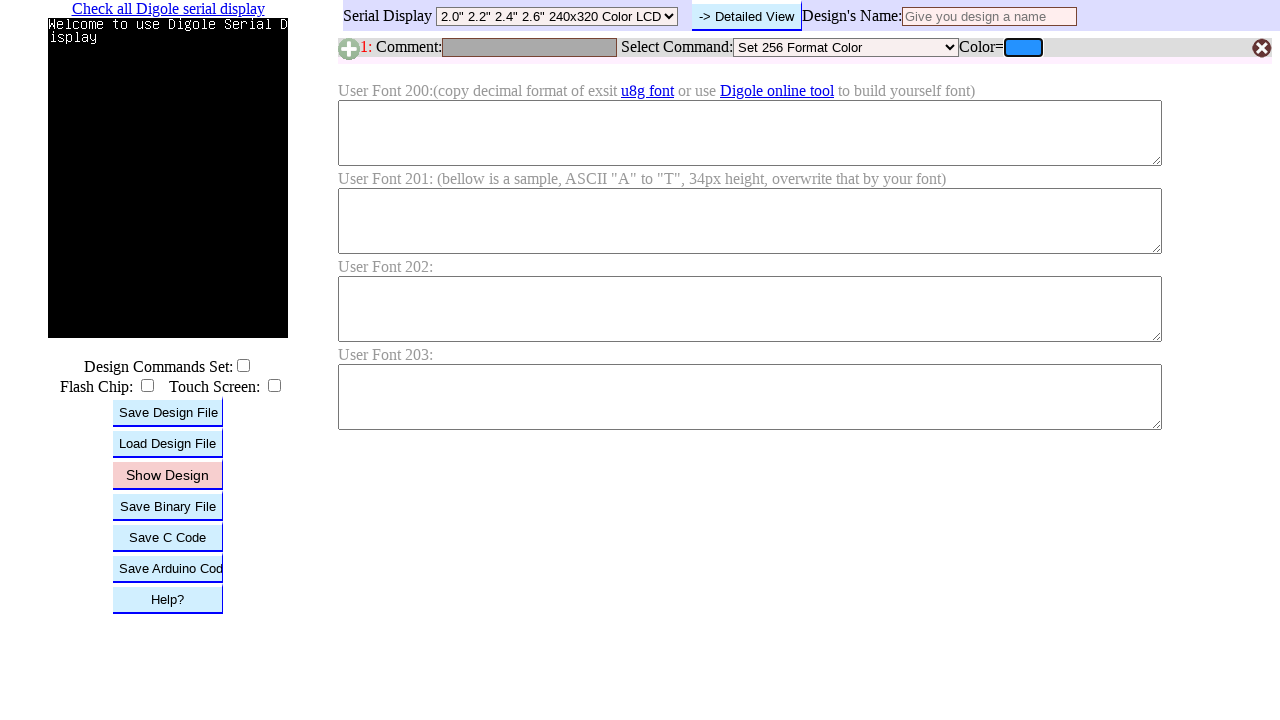

Filled RGB input field with value 52 on #B1C
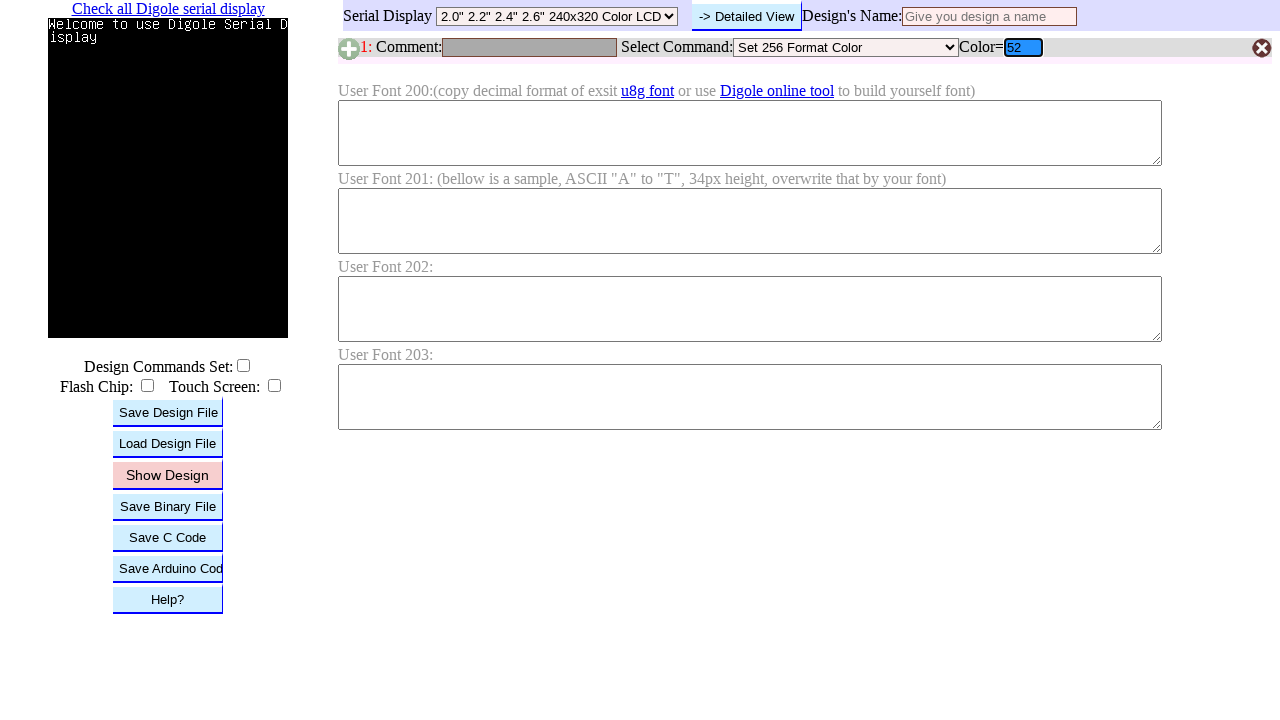

Pressed Enter to submit RGB value 52 on #B1C
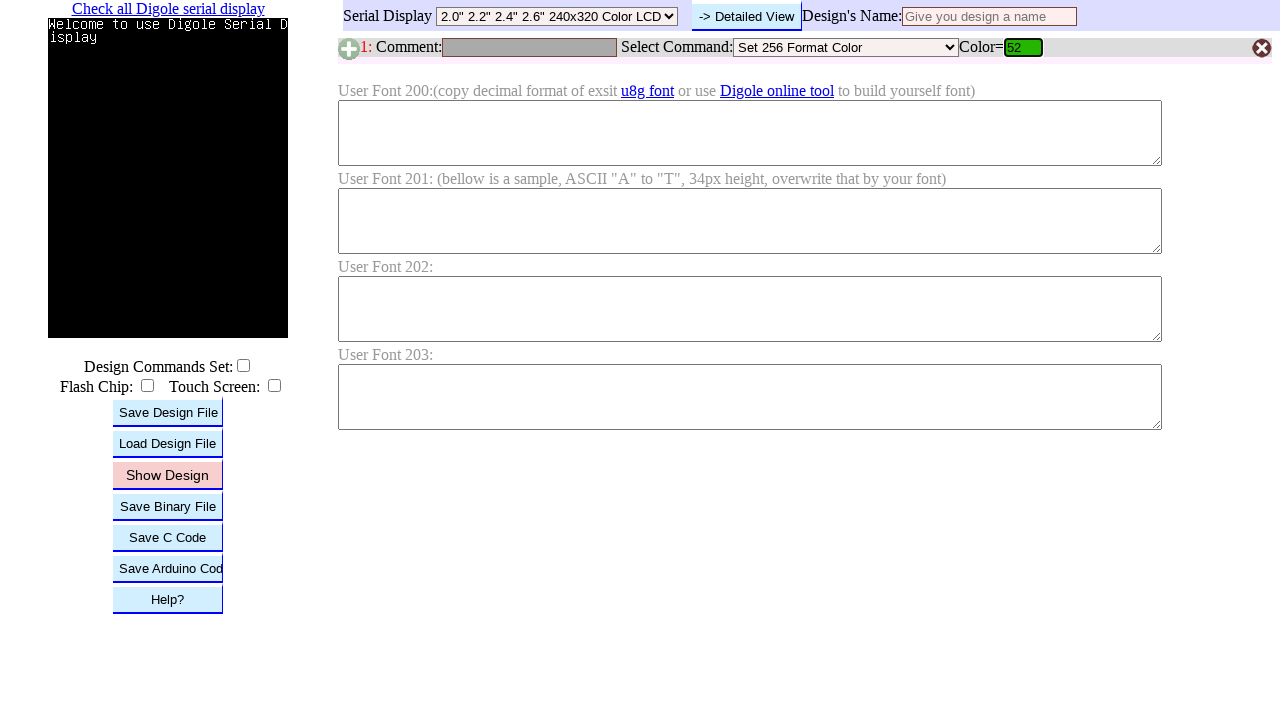

Waited for color update after submitting RGB value 52
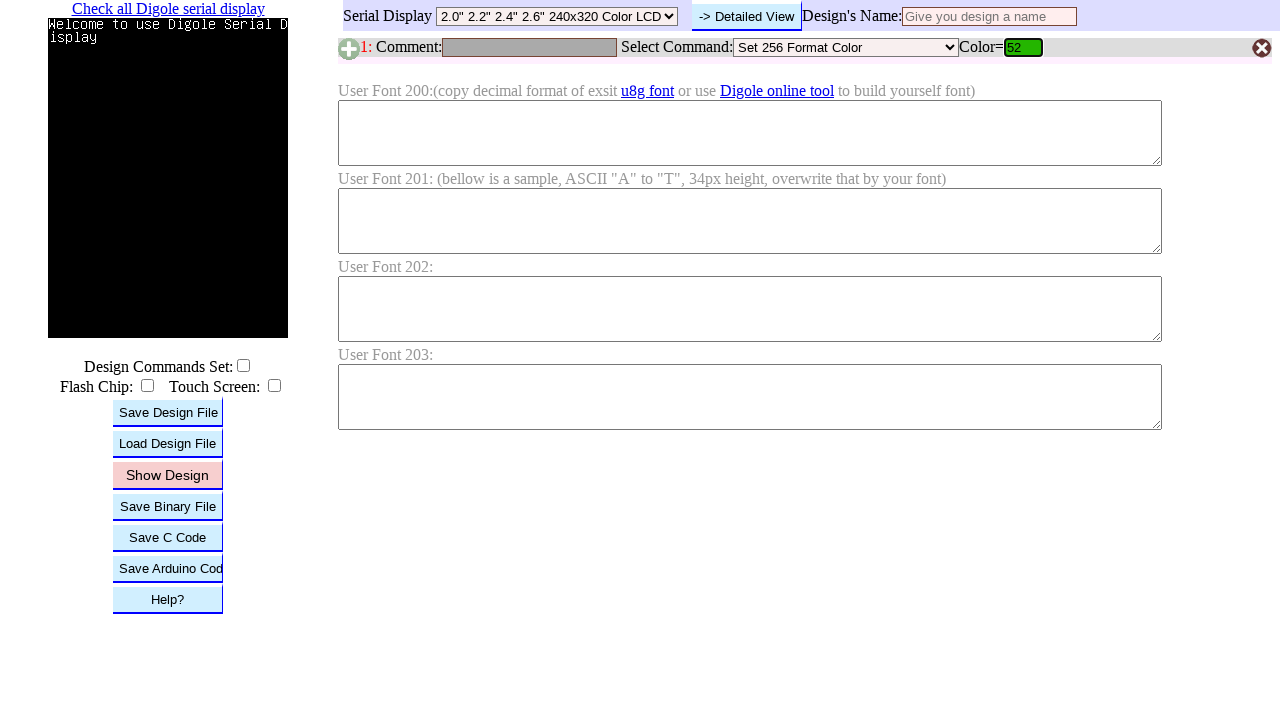

Cleared RGB input field on #B1C
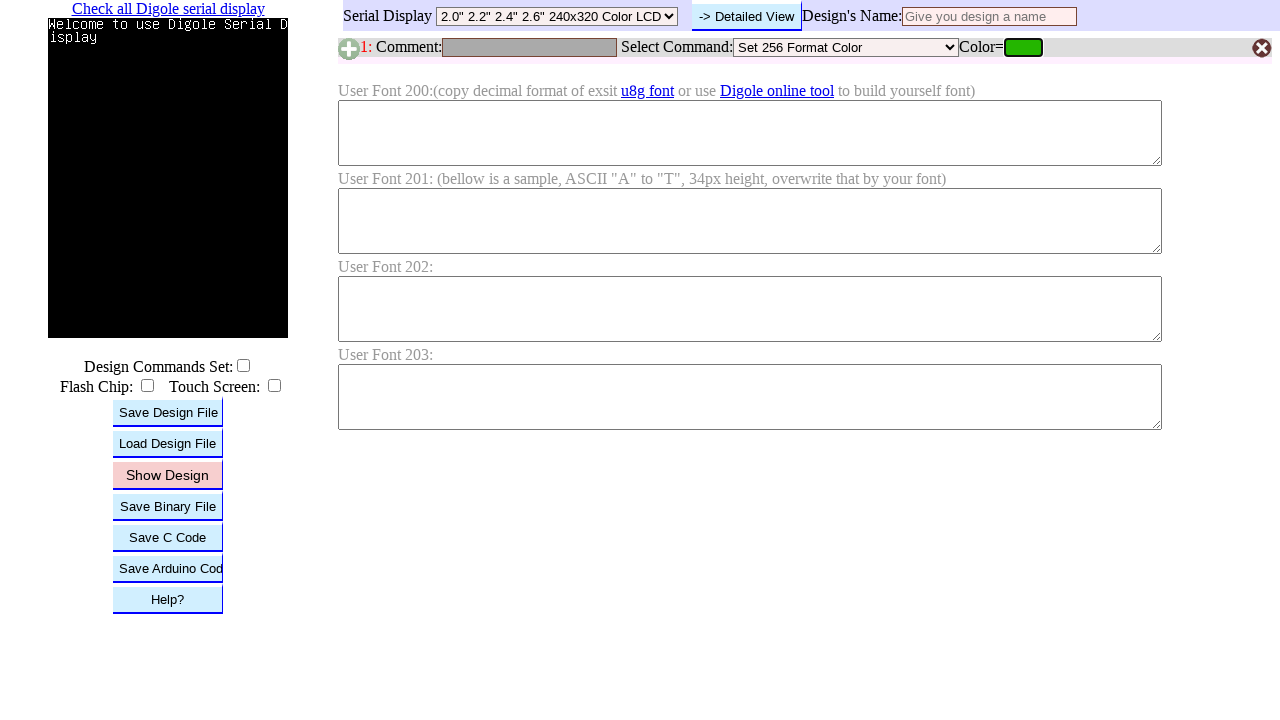

Filled RGB input field with value 53 on #B1C
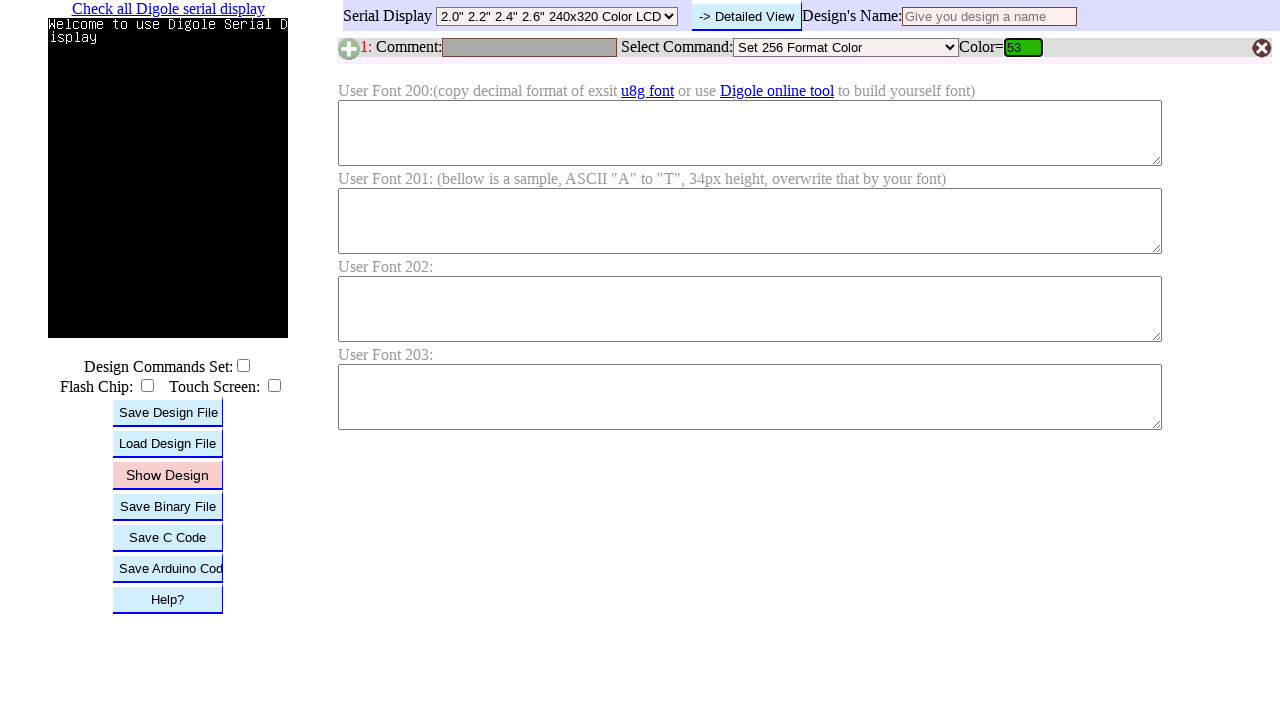

Pressed Enter to submit RGB value 53 on #B1C
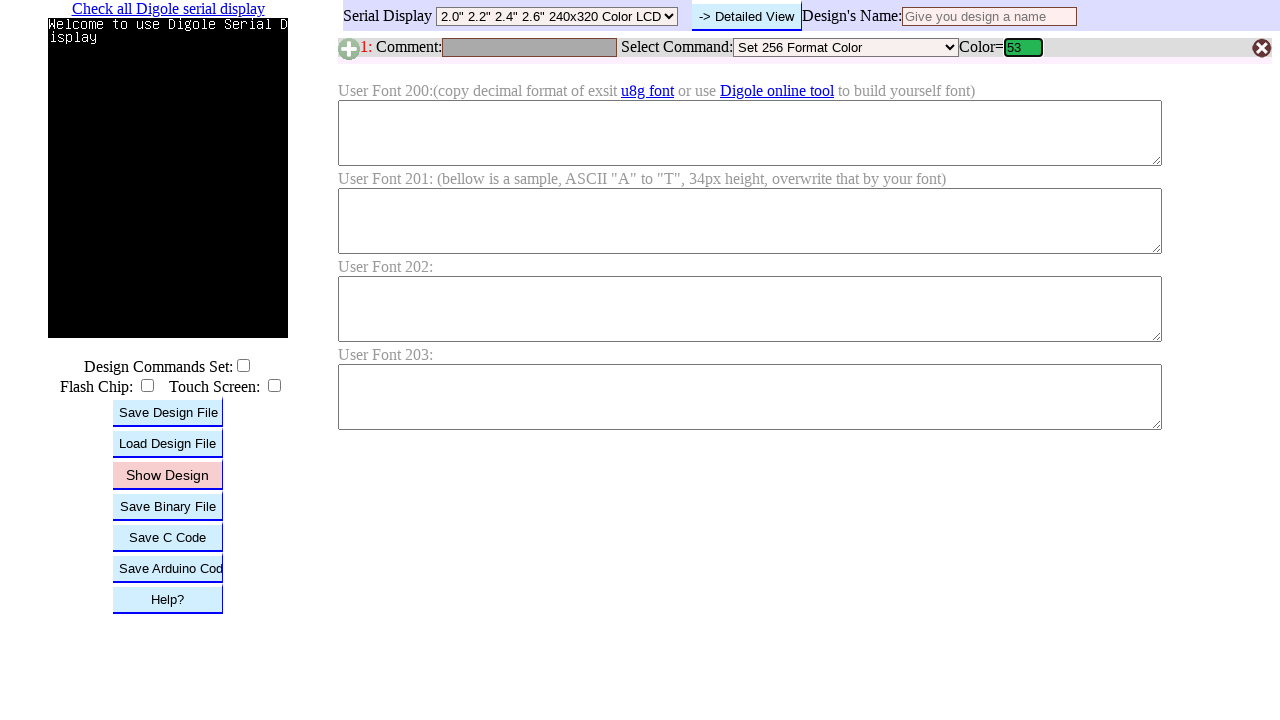

Waited for color update after submitting RGB value 53
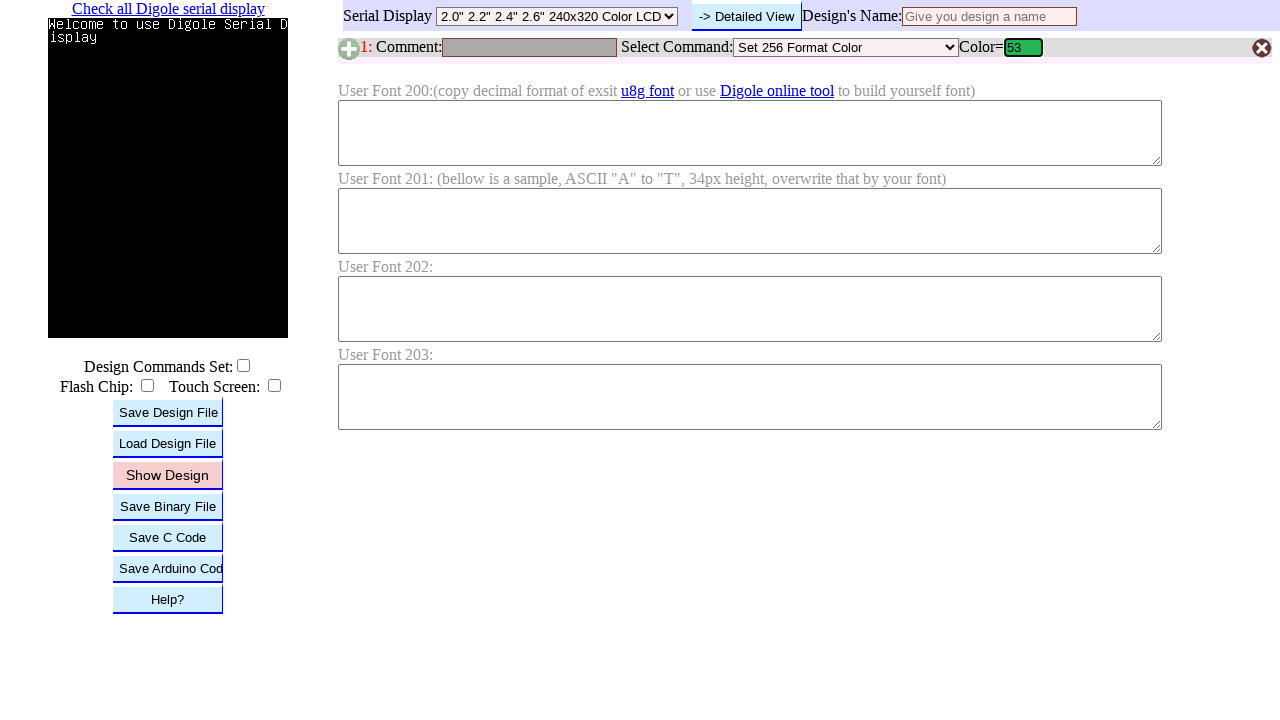

Cleared RGB input field on #B1C
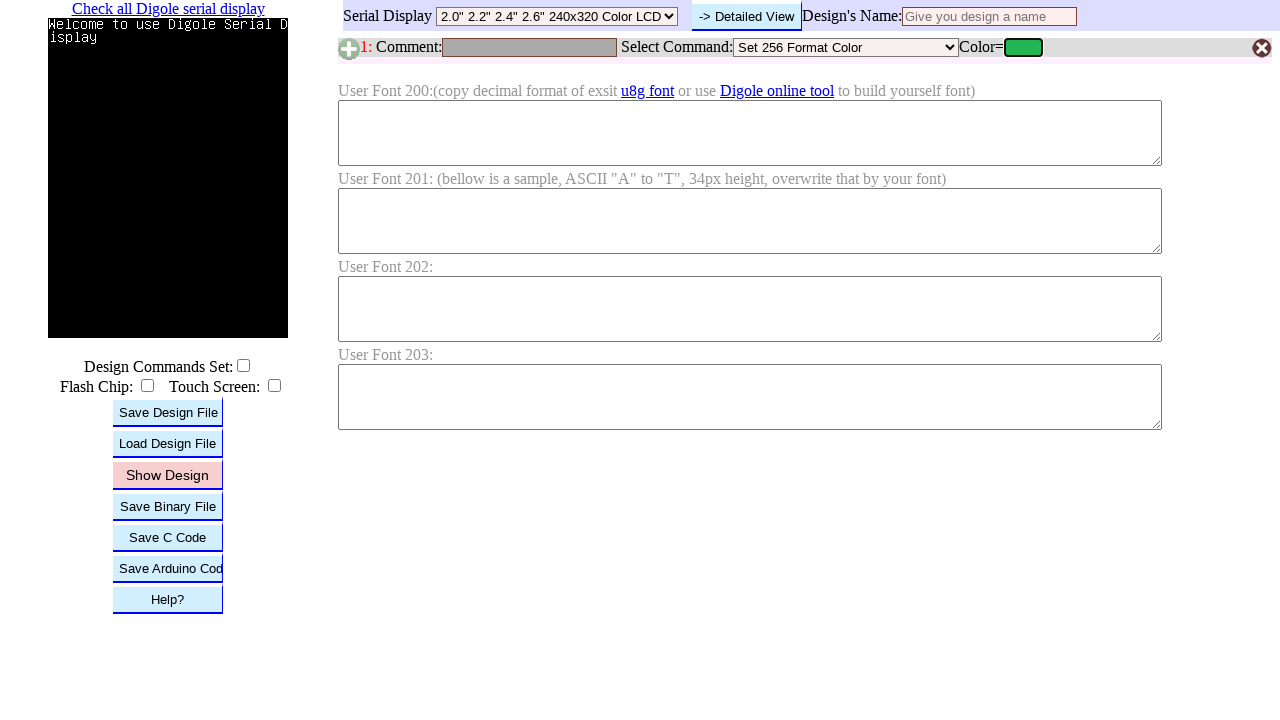

Filled RGB input field with value 54 on #B1C
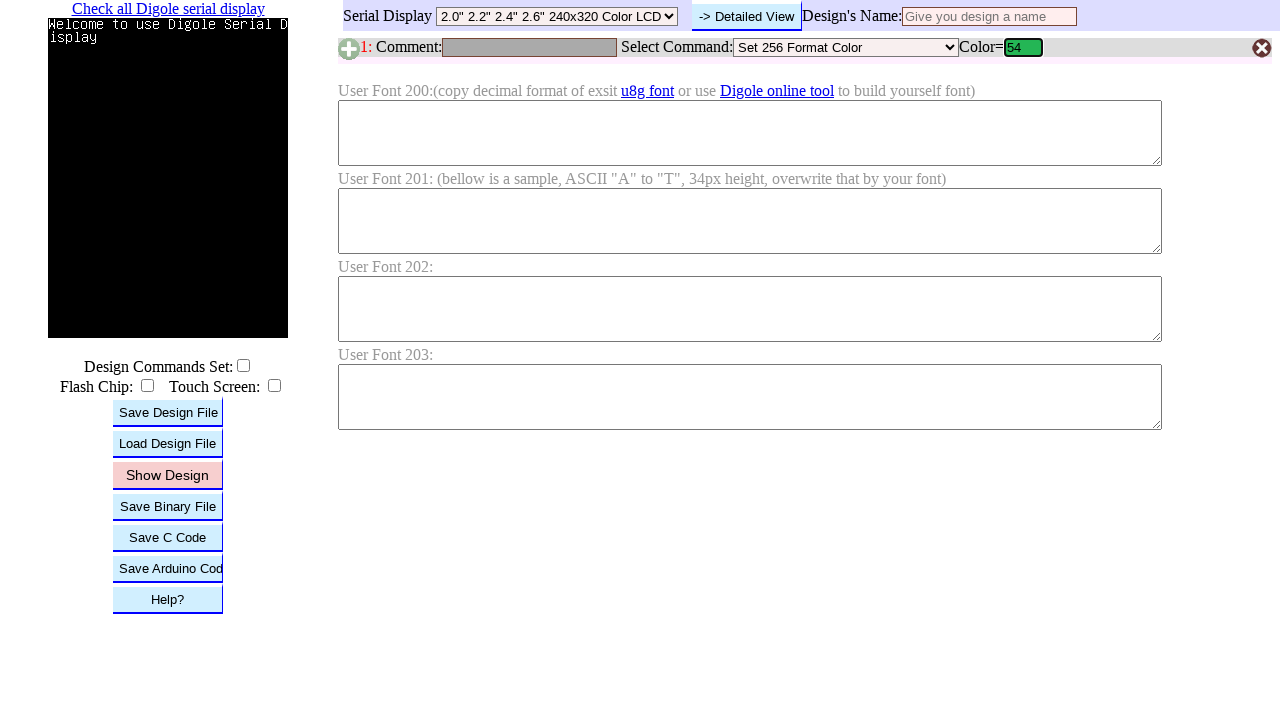

Pressed Enter to submit RGB value 54 on #B1C
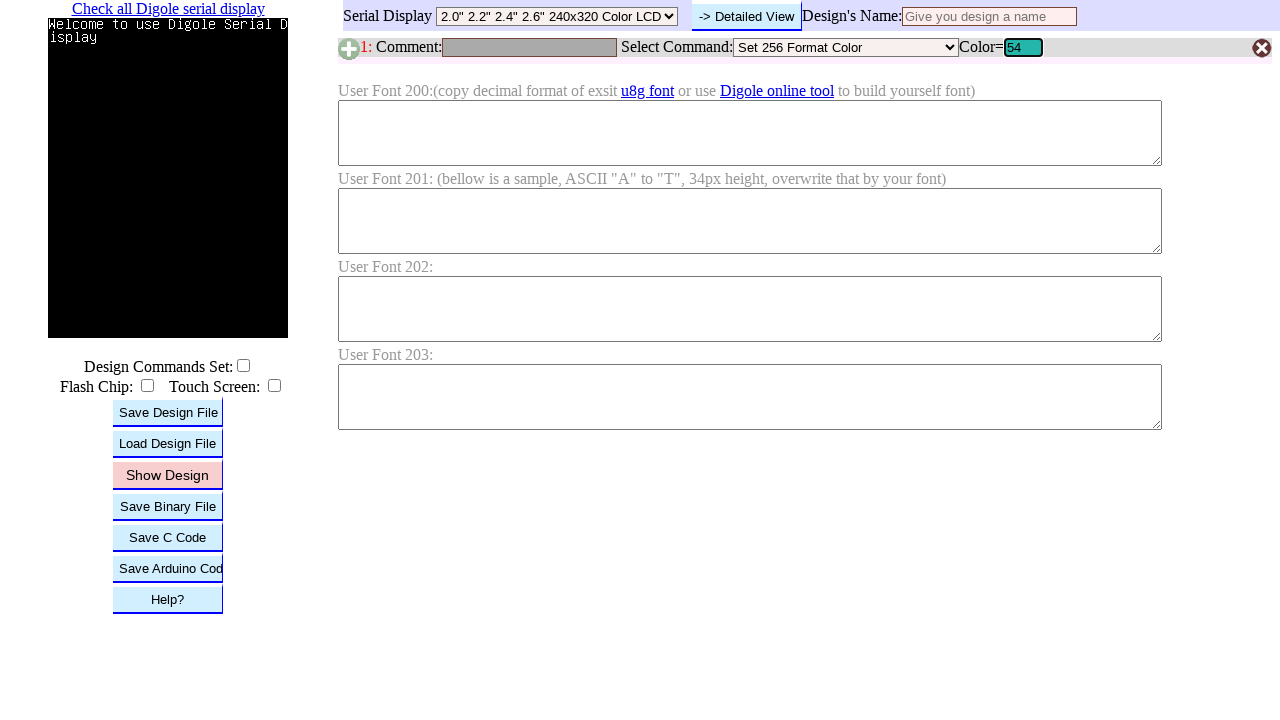

Waited for color update after submitting RGB value 54
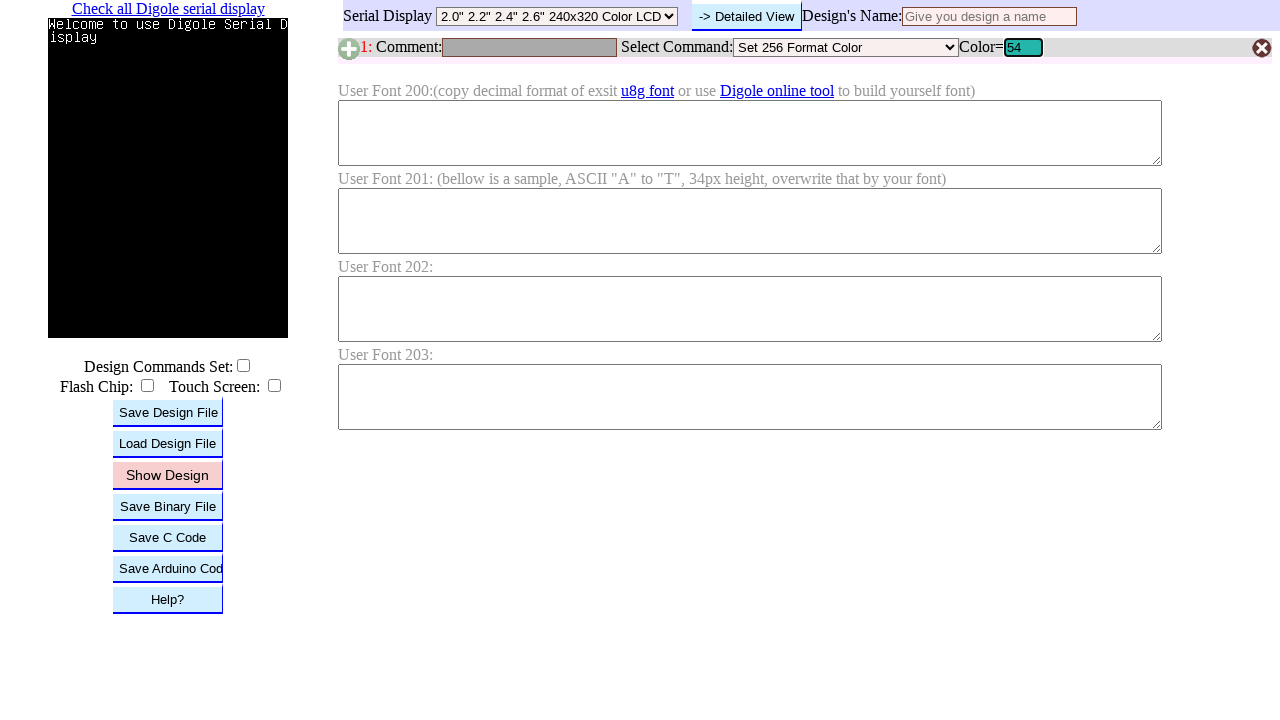

Cleared RGB input field on #B1C
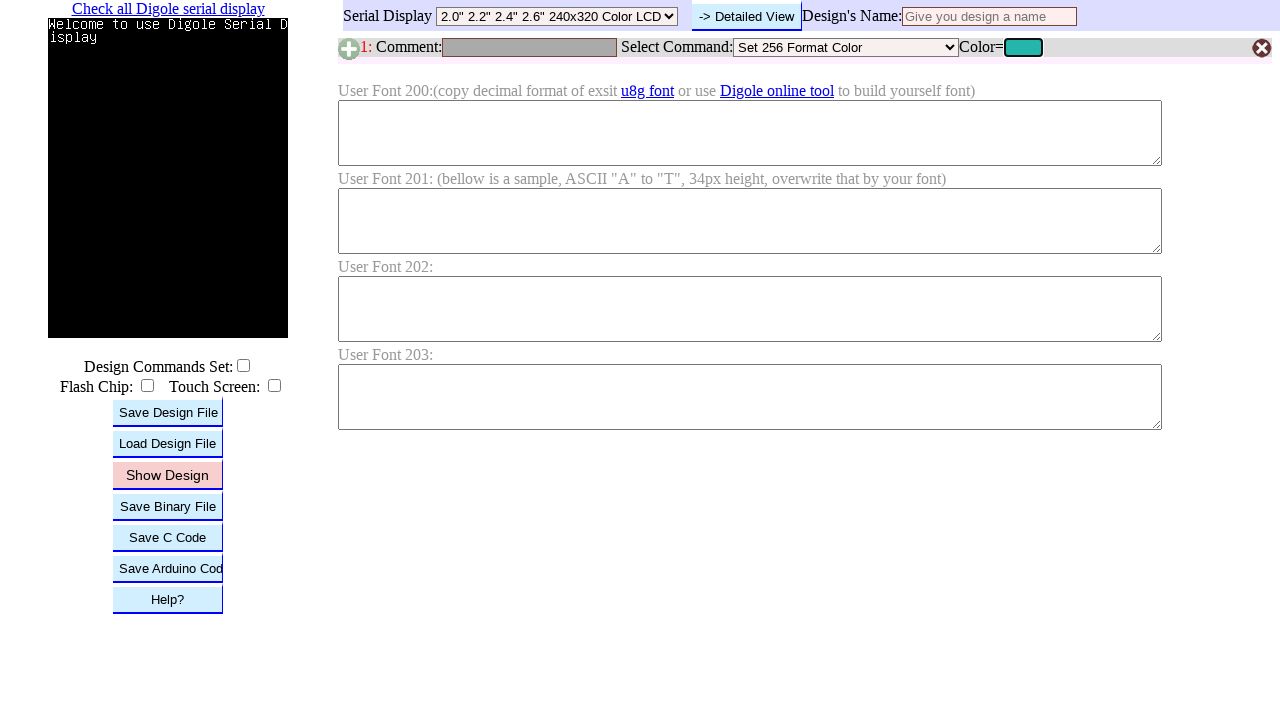

Filled RGB input field with value 55 on #B1C
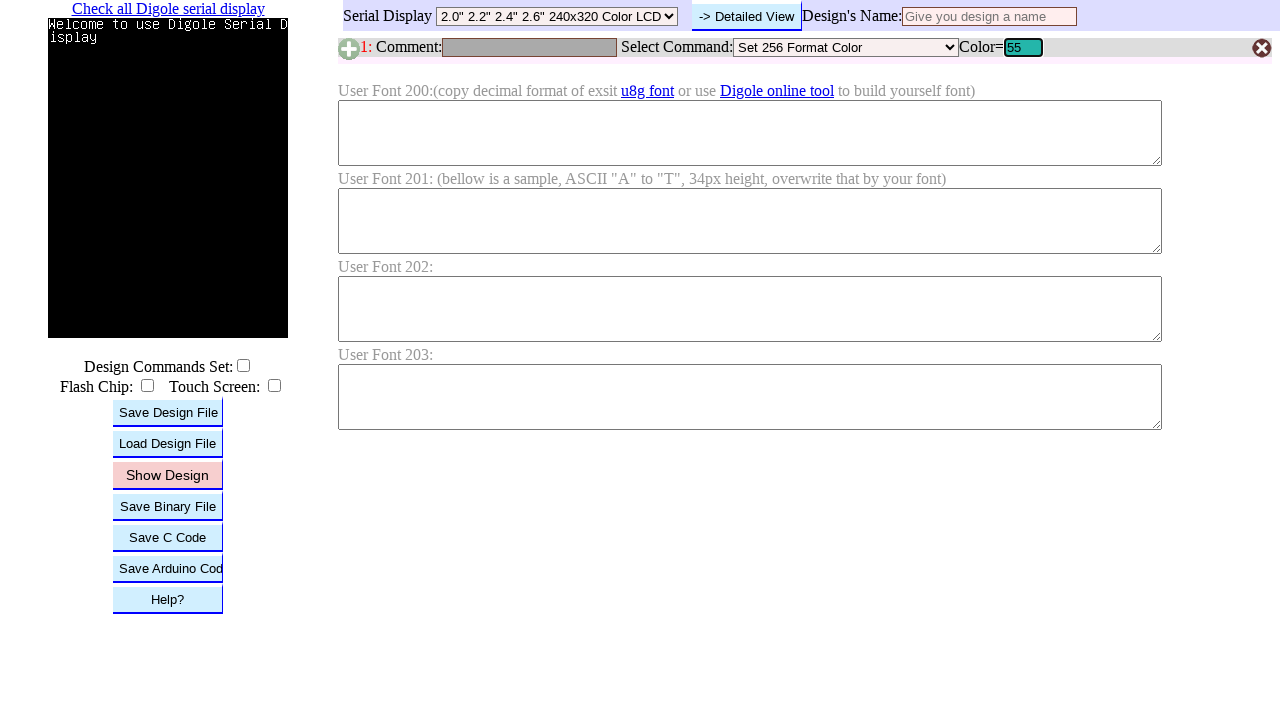

Pressed Enter to submit RGB value 55 on #B1C
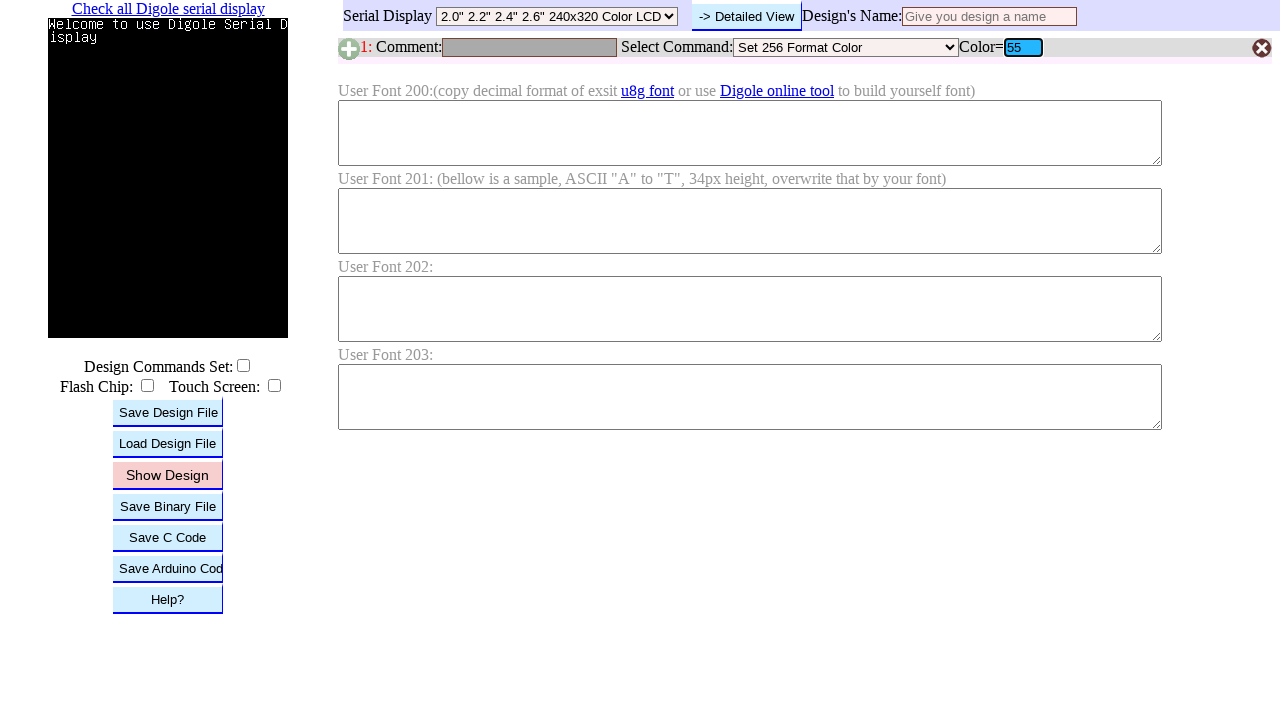

Waited for color update after submitting RGB value 55
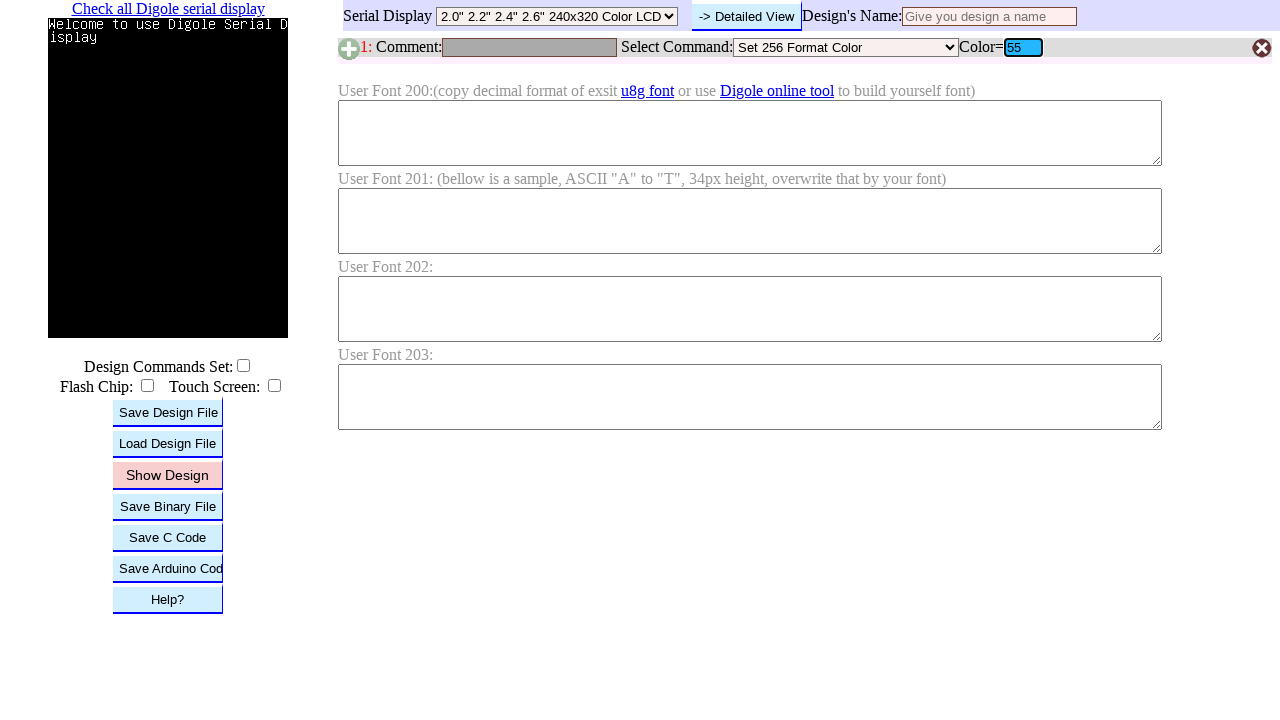

Cleared RGB input field on #B1C
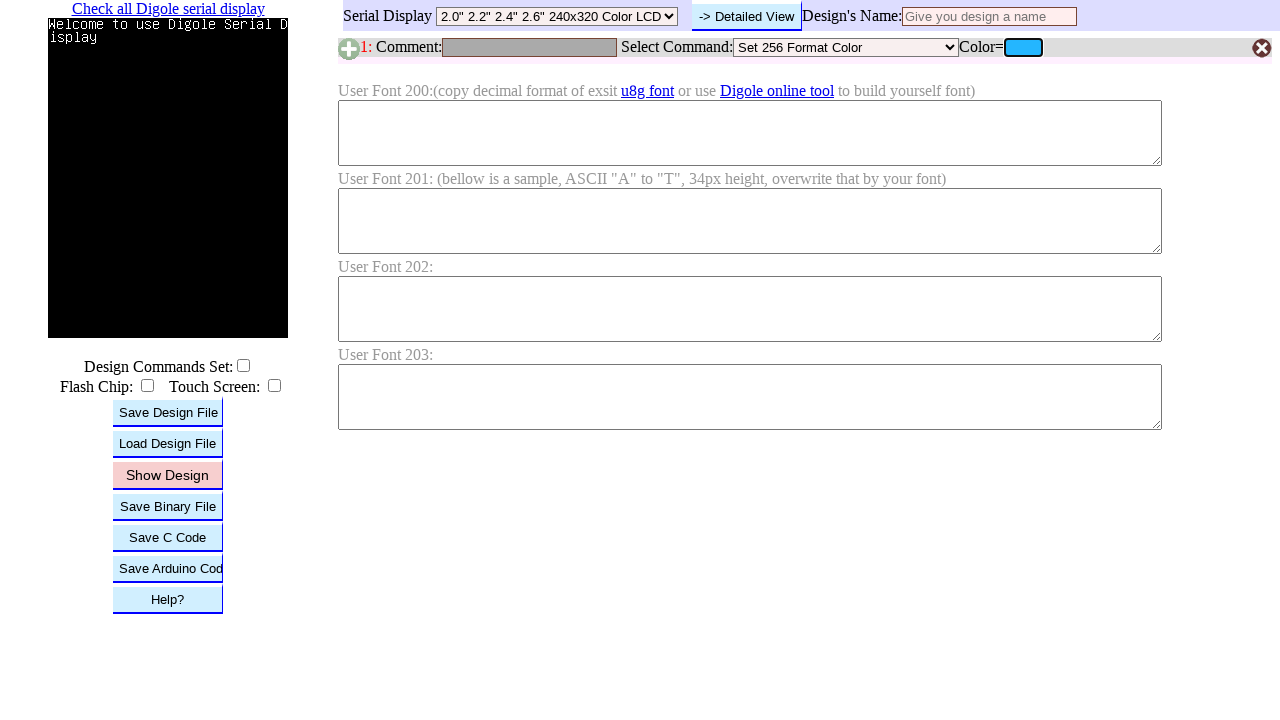

Filled RGB input field with value 56 on #B1C
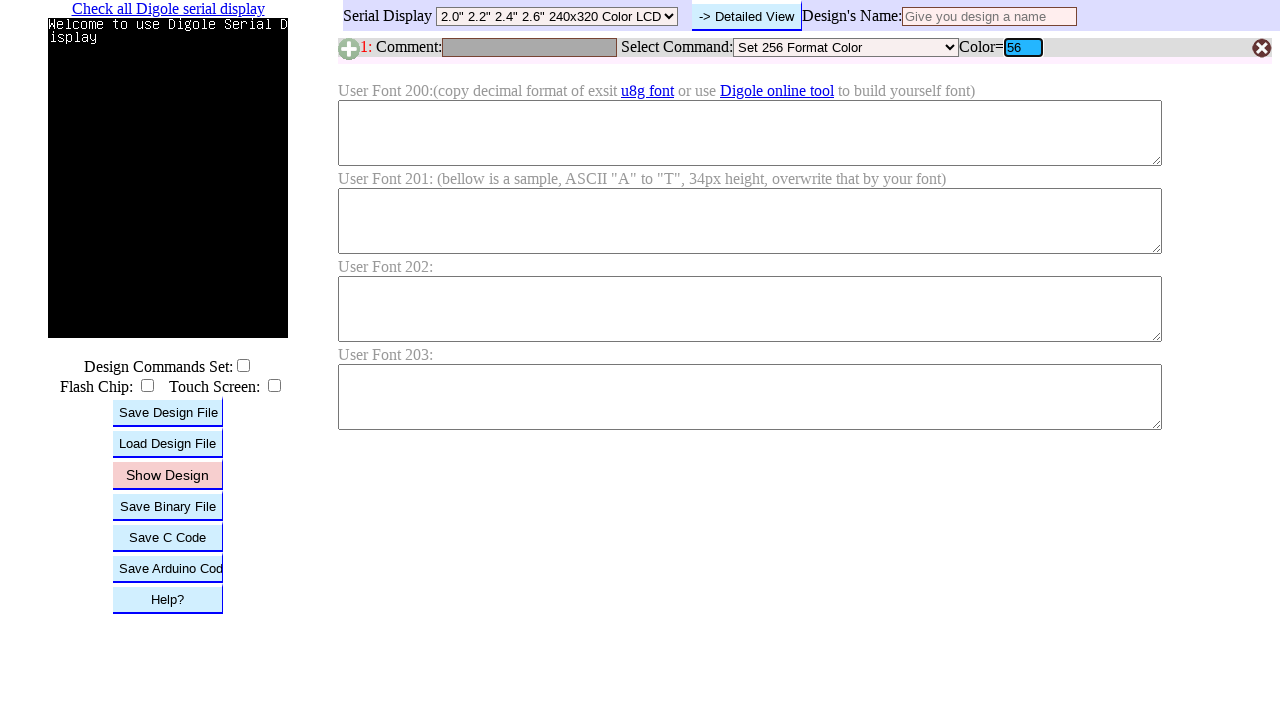

Pressed Enter to submit RGB value 56 on #B1C
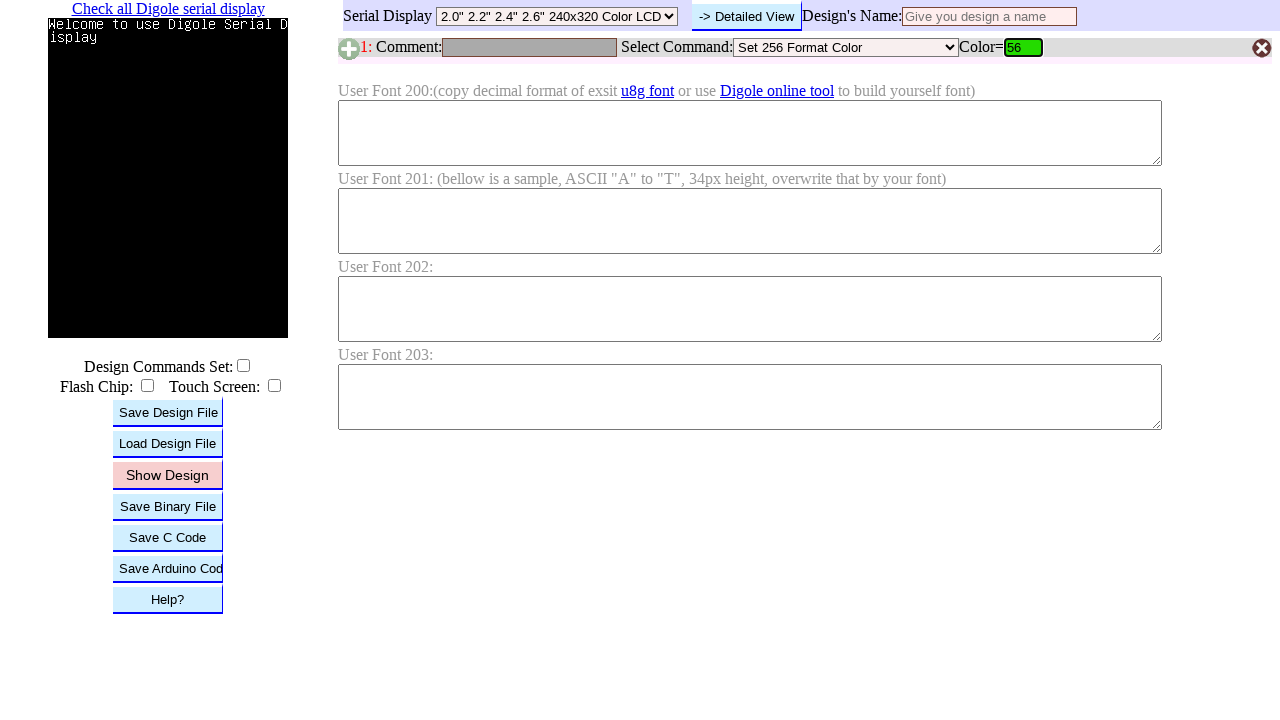

Waited for color update after submitting RGB value 56
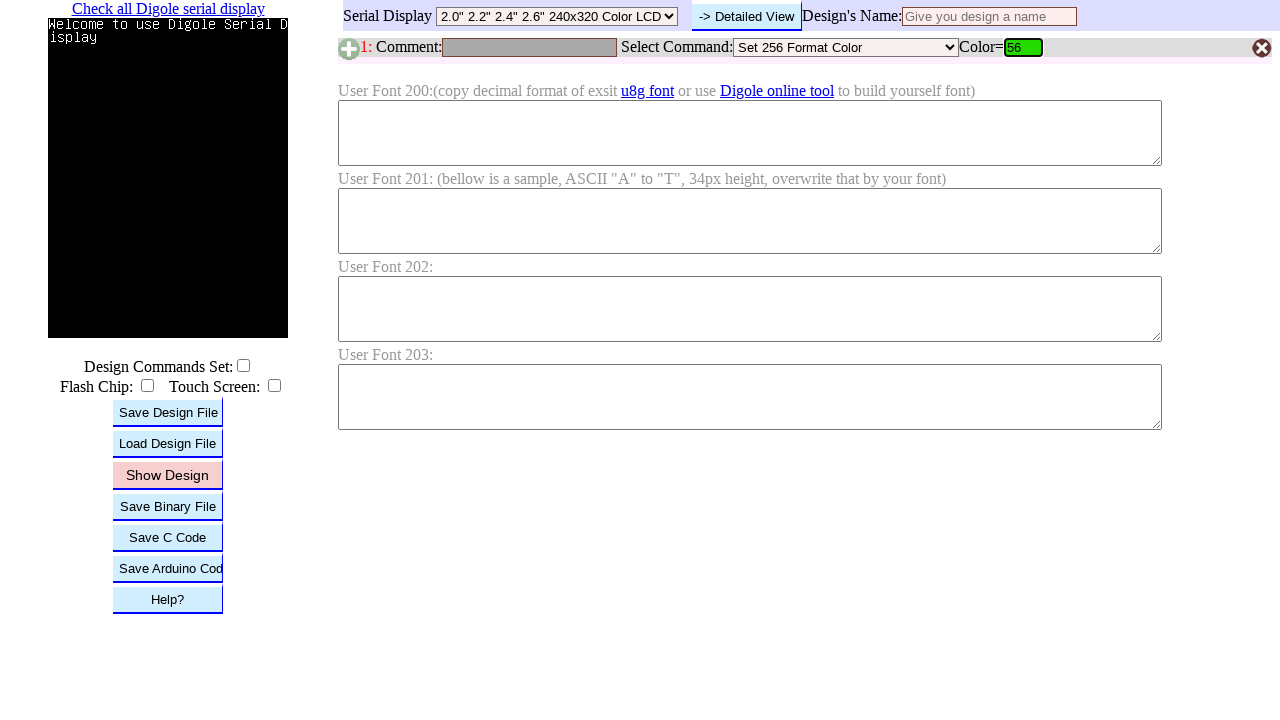

Cleared RGB input field on #B1C
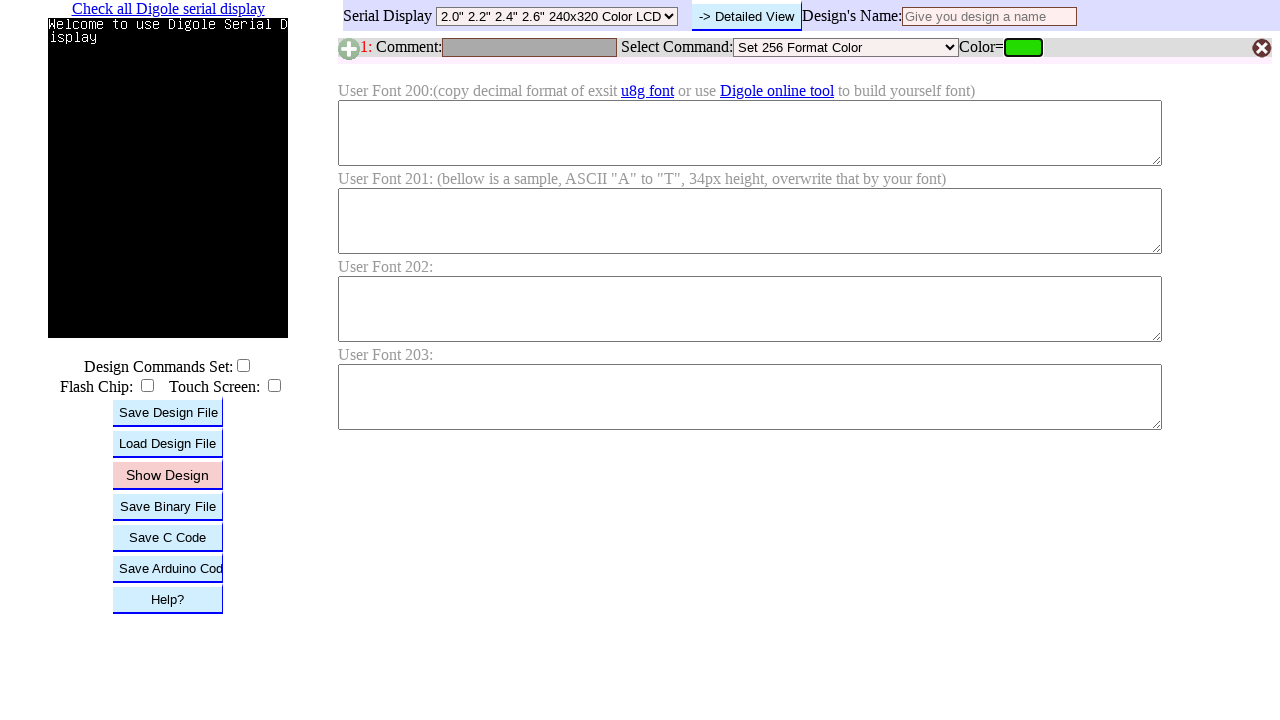

Filled RGB input field with value 57 on #B1C
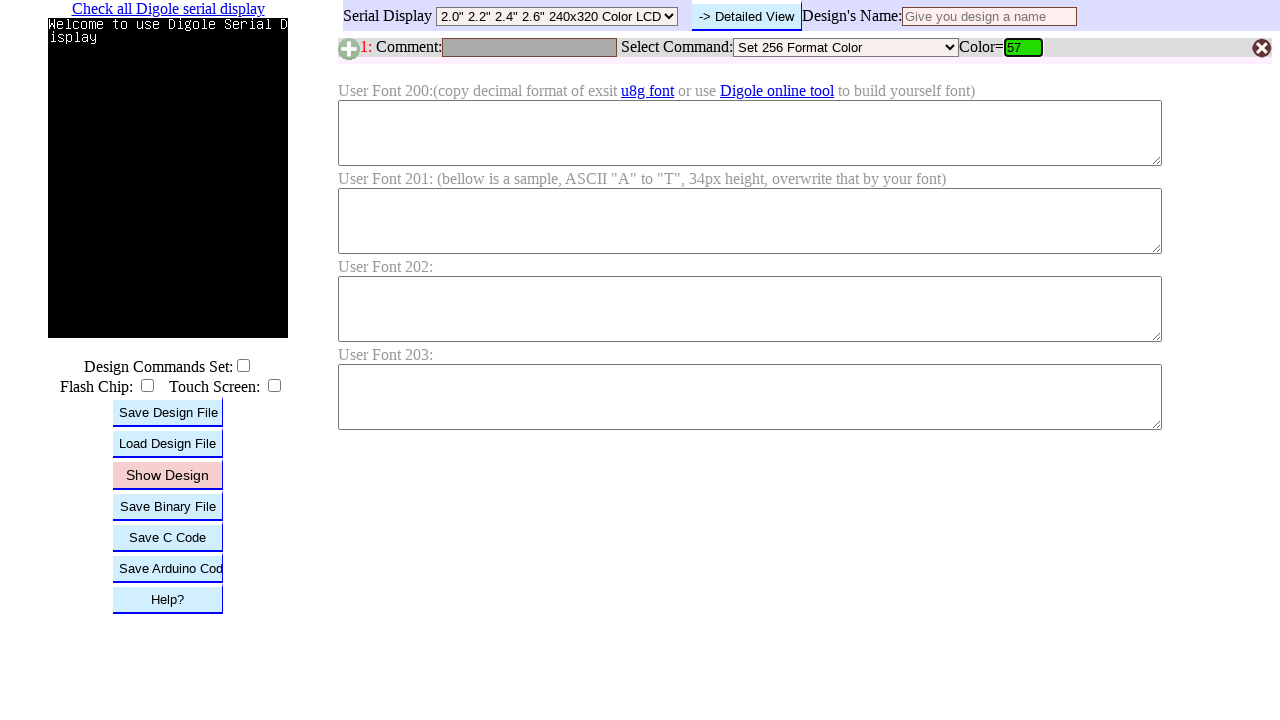

Pressed Enter to submit RGB value 57 on #B1C
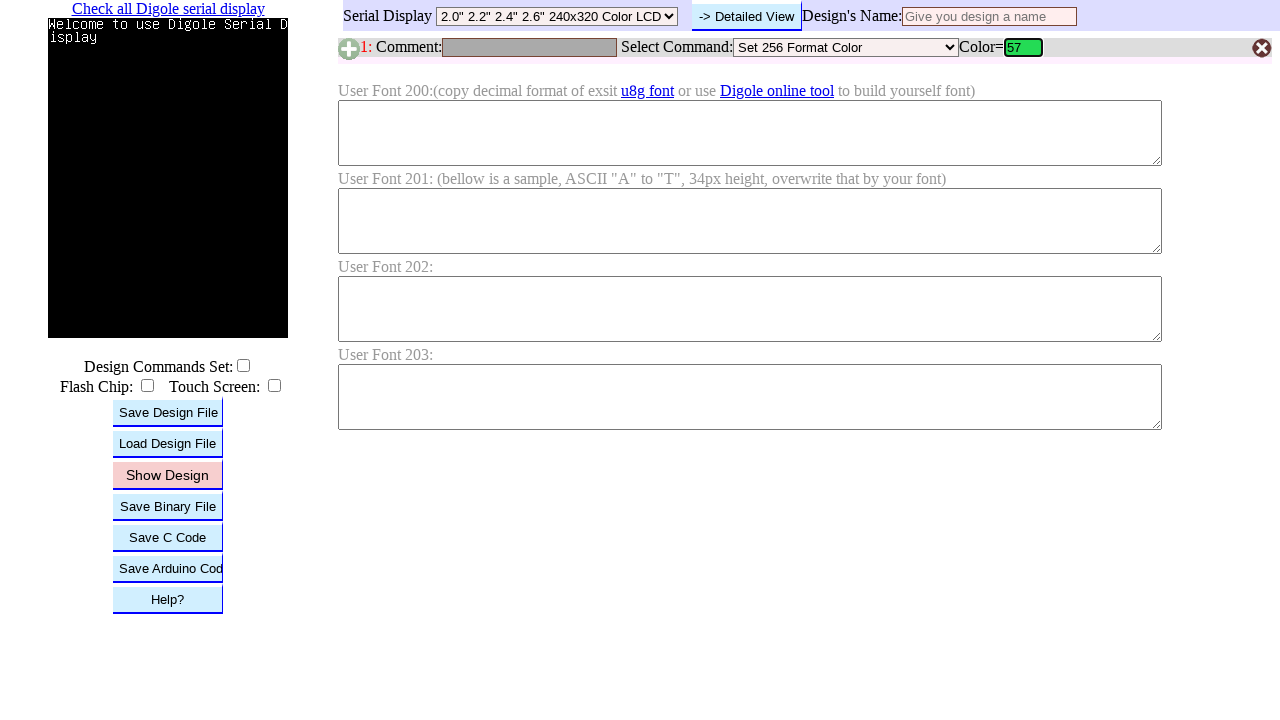

Waited for color update after submitting RGB value 57
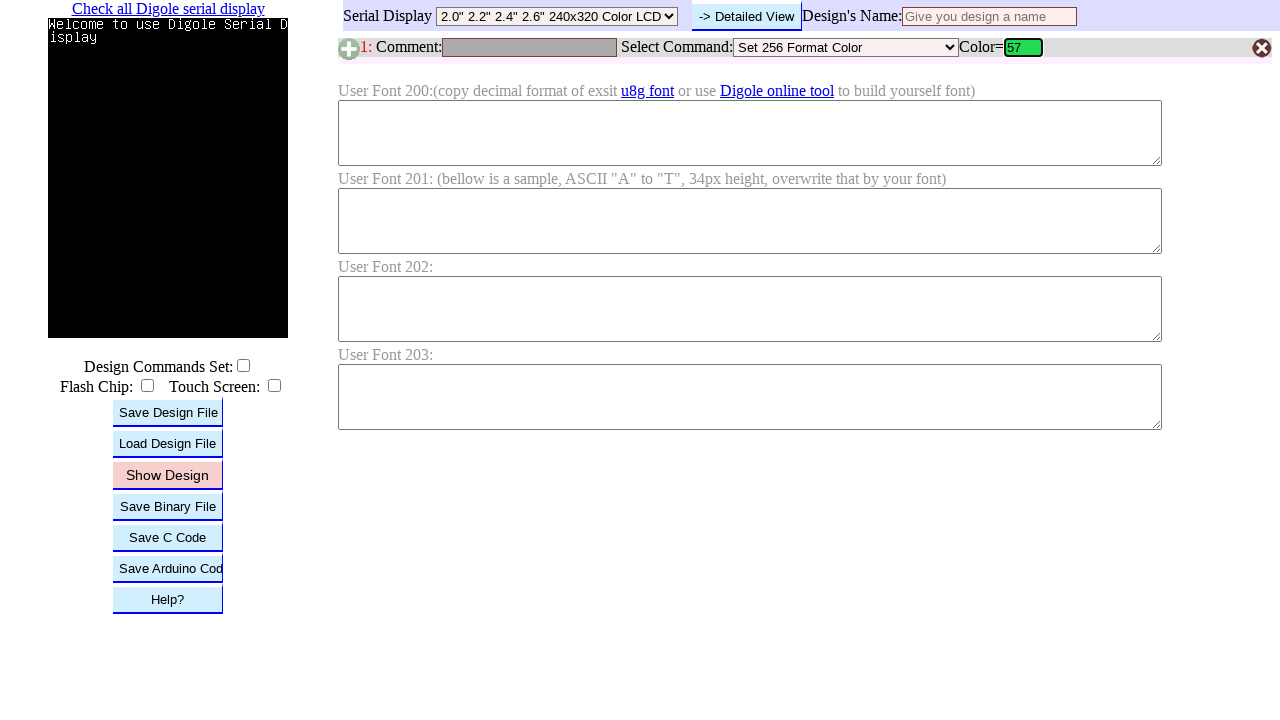

Cleared RGB input field on #B1C
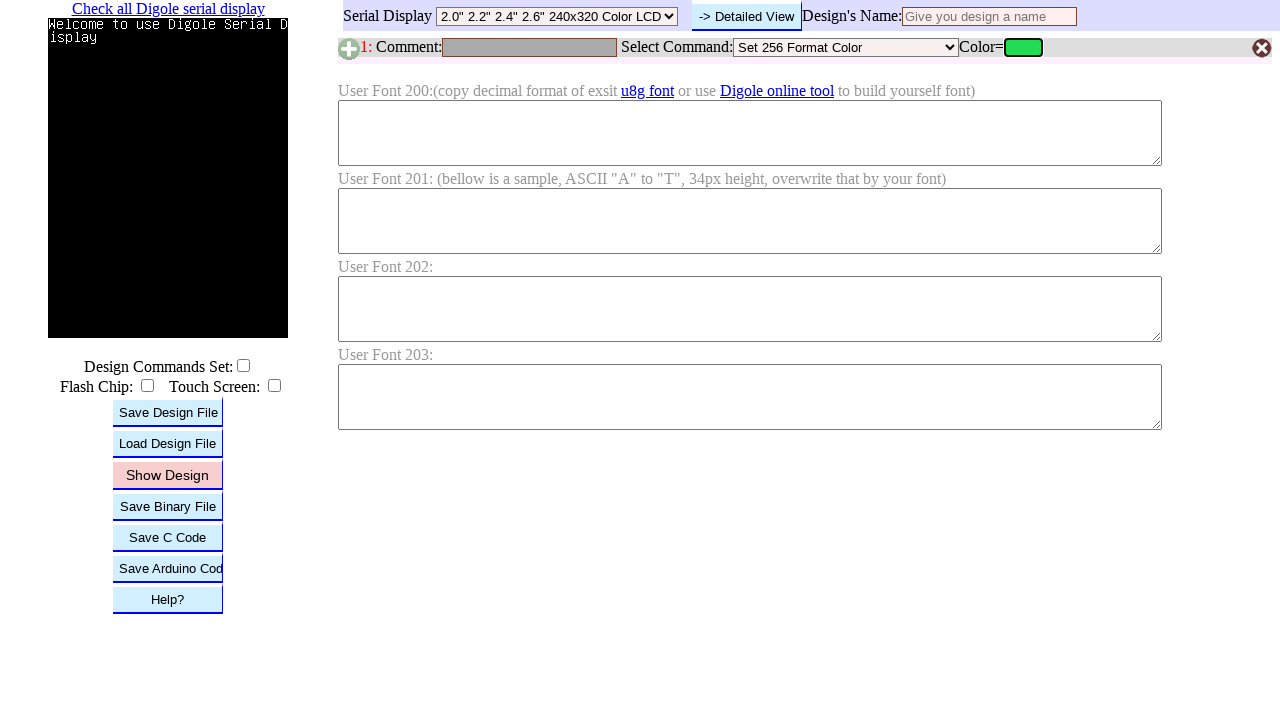

Filled RGB input field with value 58 on #B1C
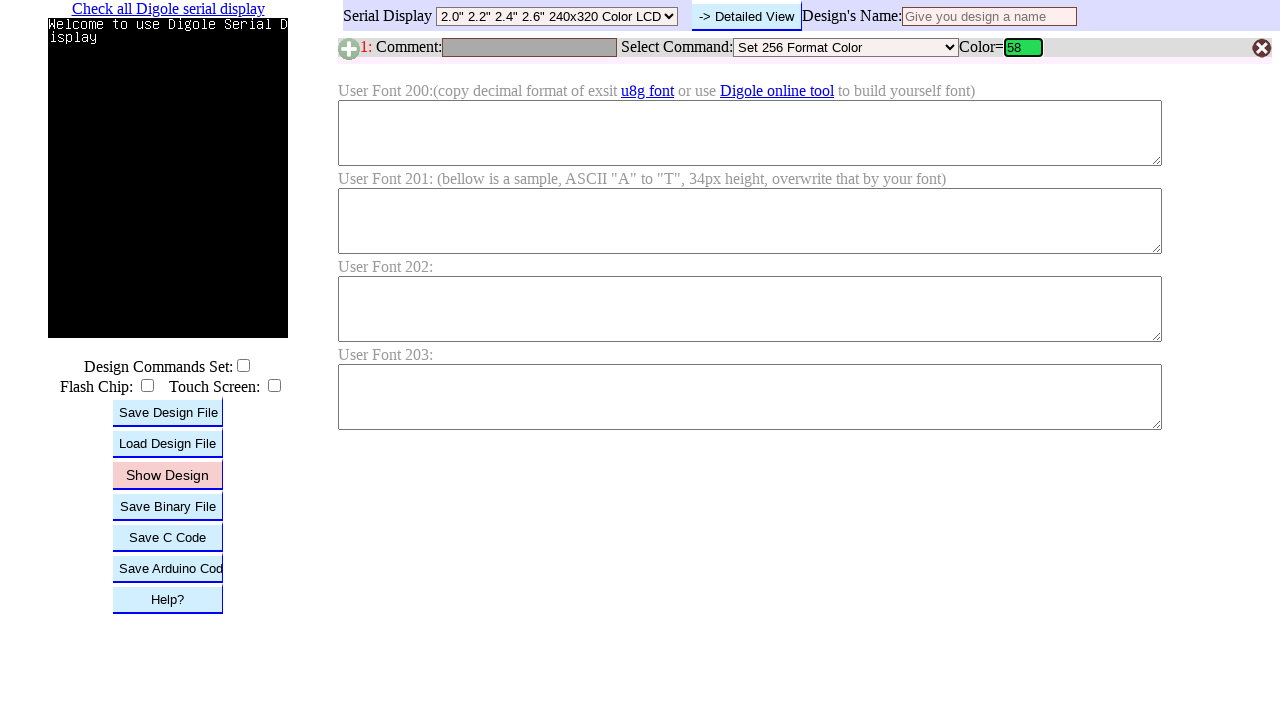

Pressed Enter to submit RGB value 58 on #B1C
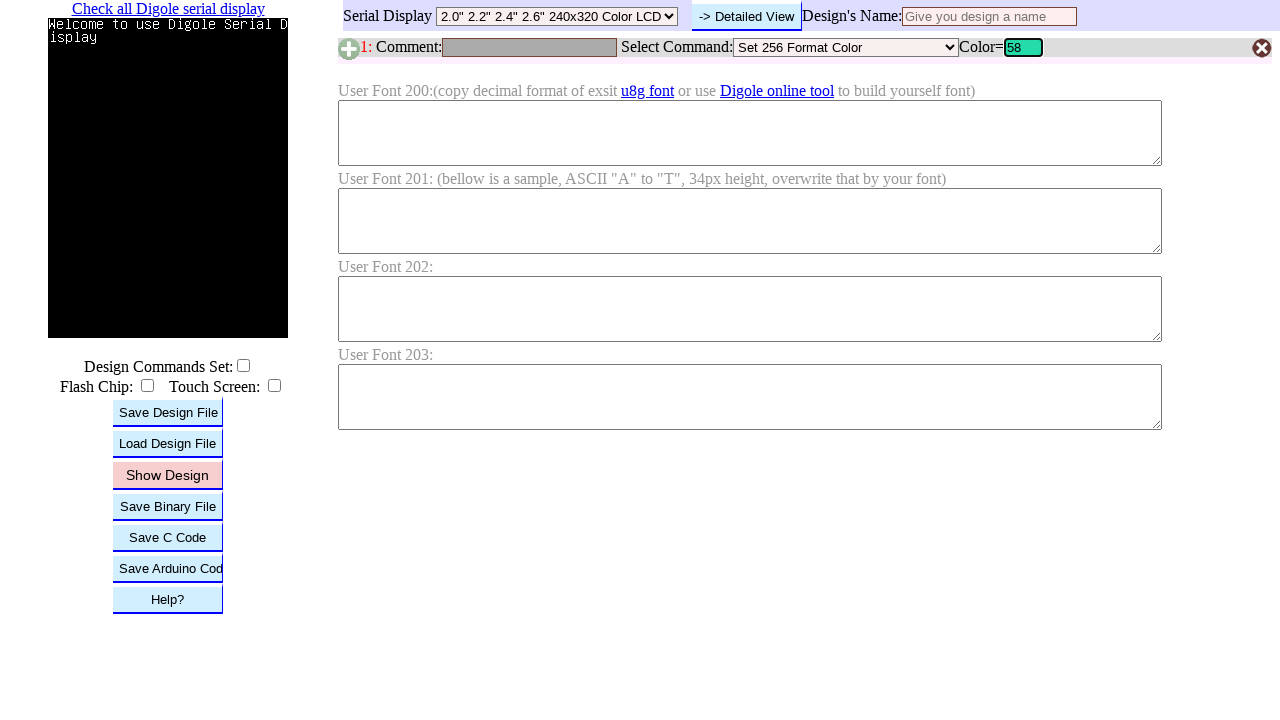

Waited for color update after submitting RGB value 58
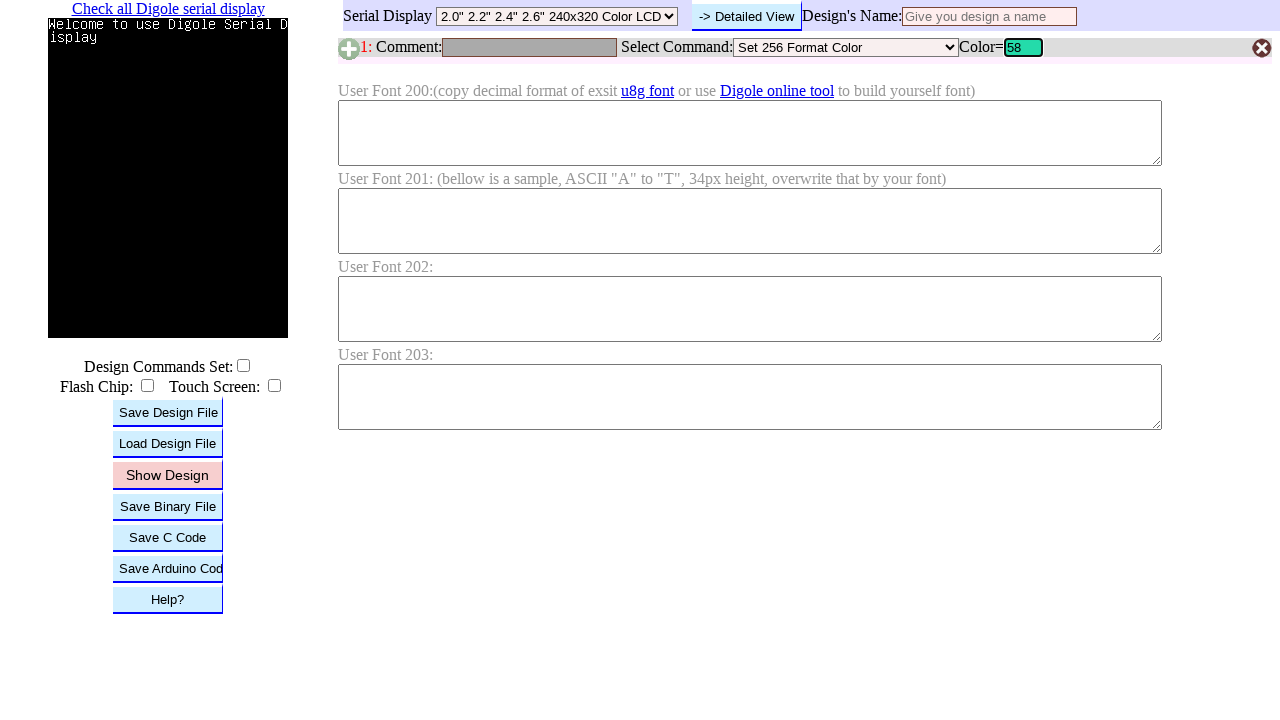

Cleared RGB input field on #B1C
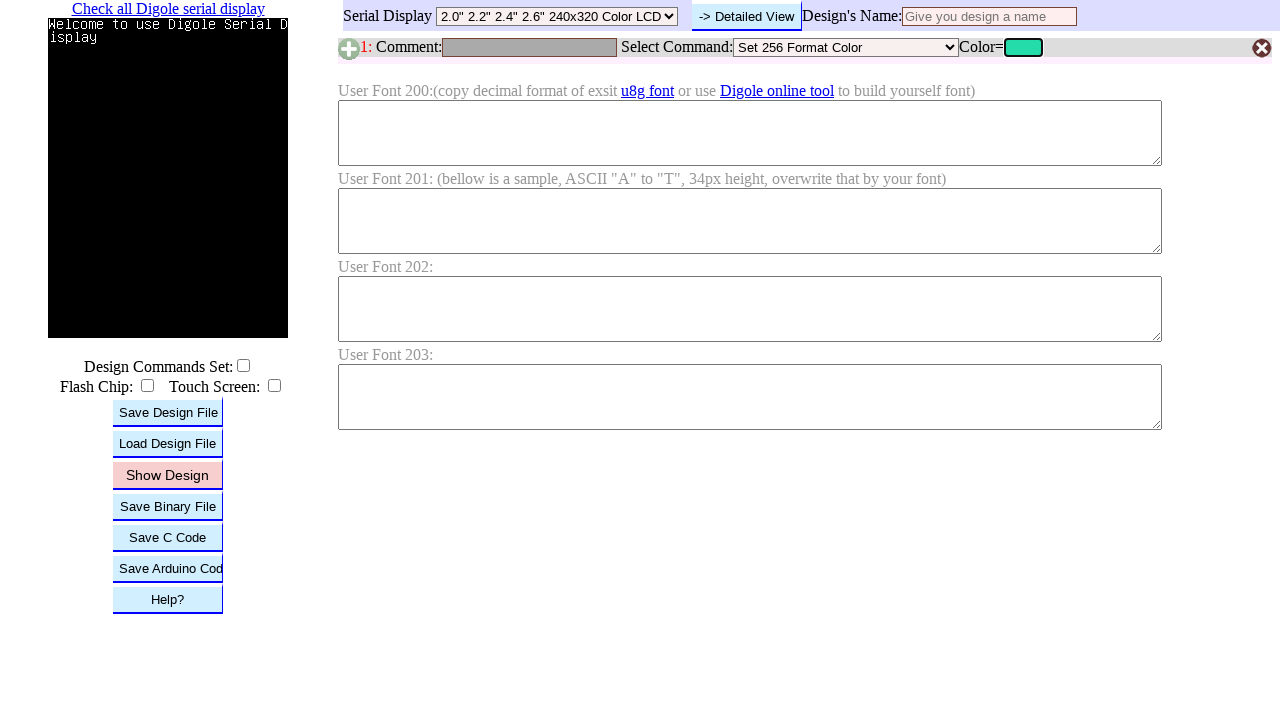

Filled RGB input field with value 59 on #B1C
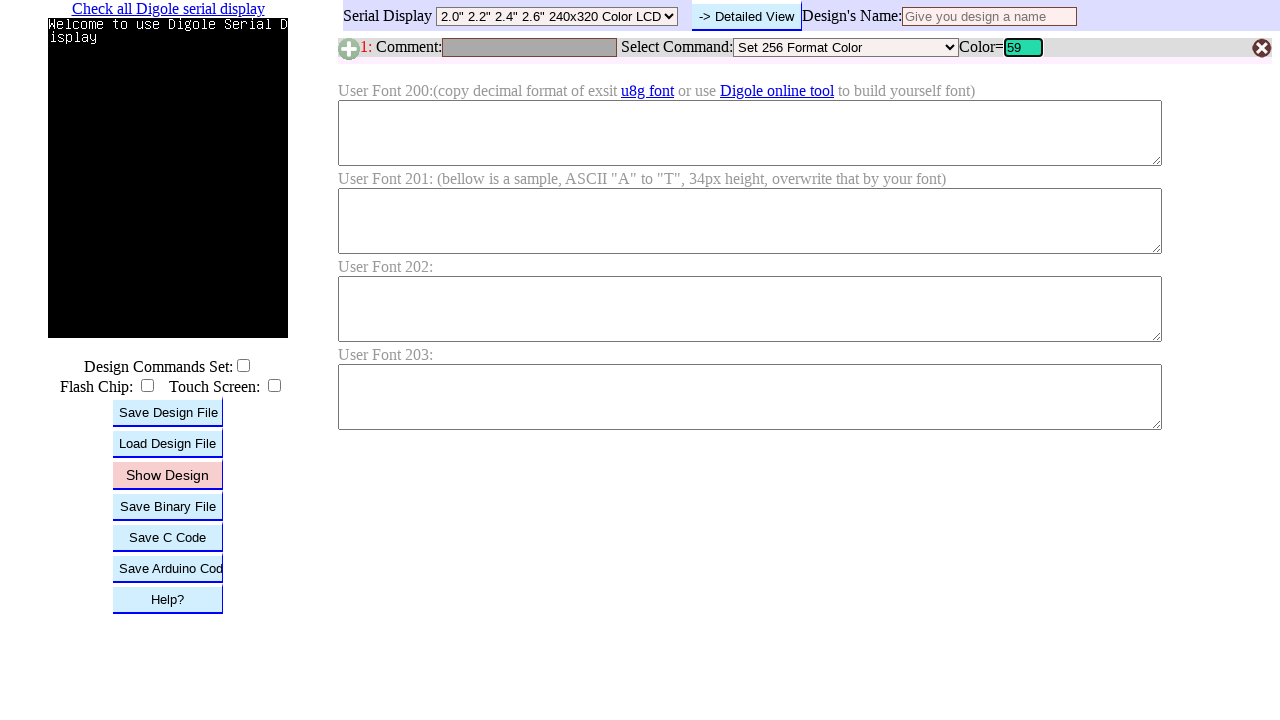

Pressed Enter to submit RGB value 59 on #B1C
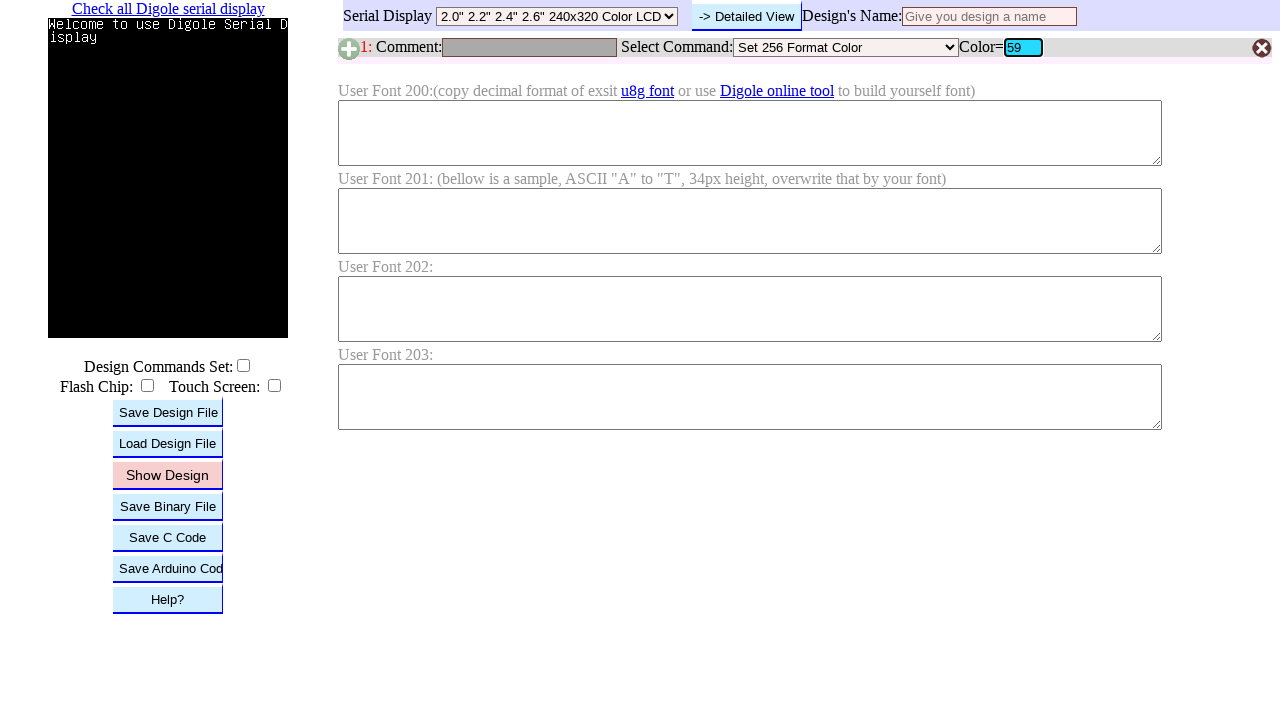

Waited for color update after submitting RGB value 59
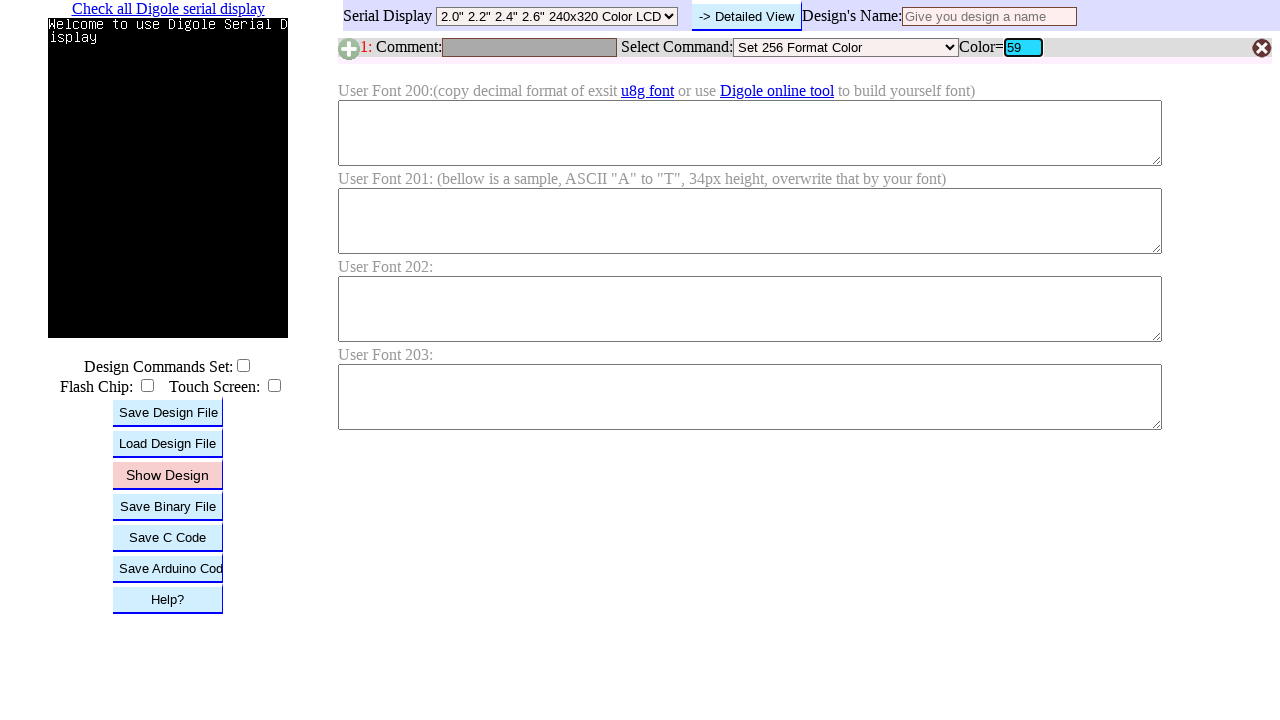

Cleared RGB input field on #B1C
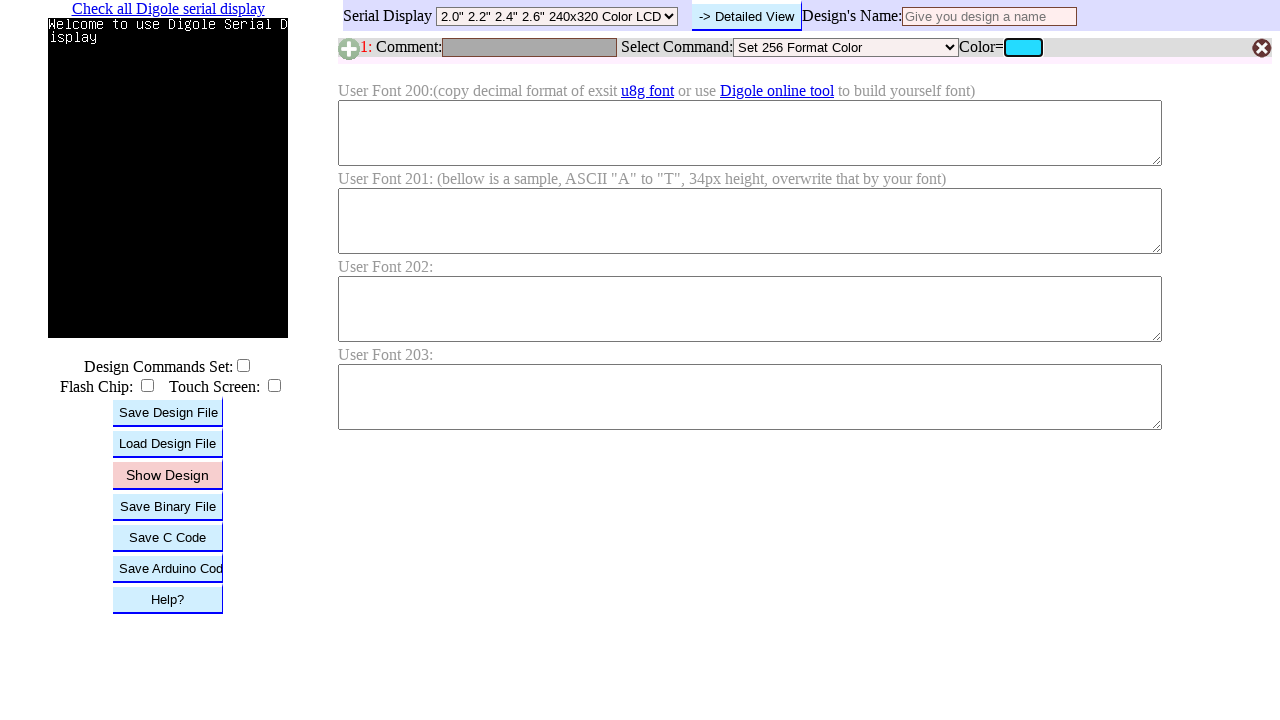

Filled RGB input field with value 60 on #B1C
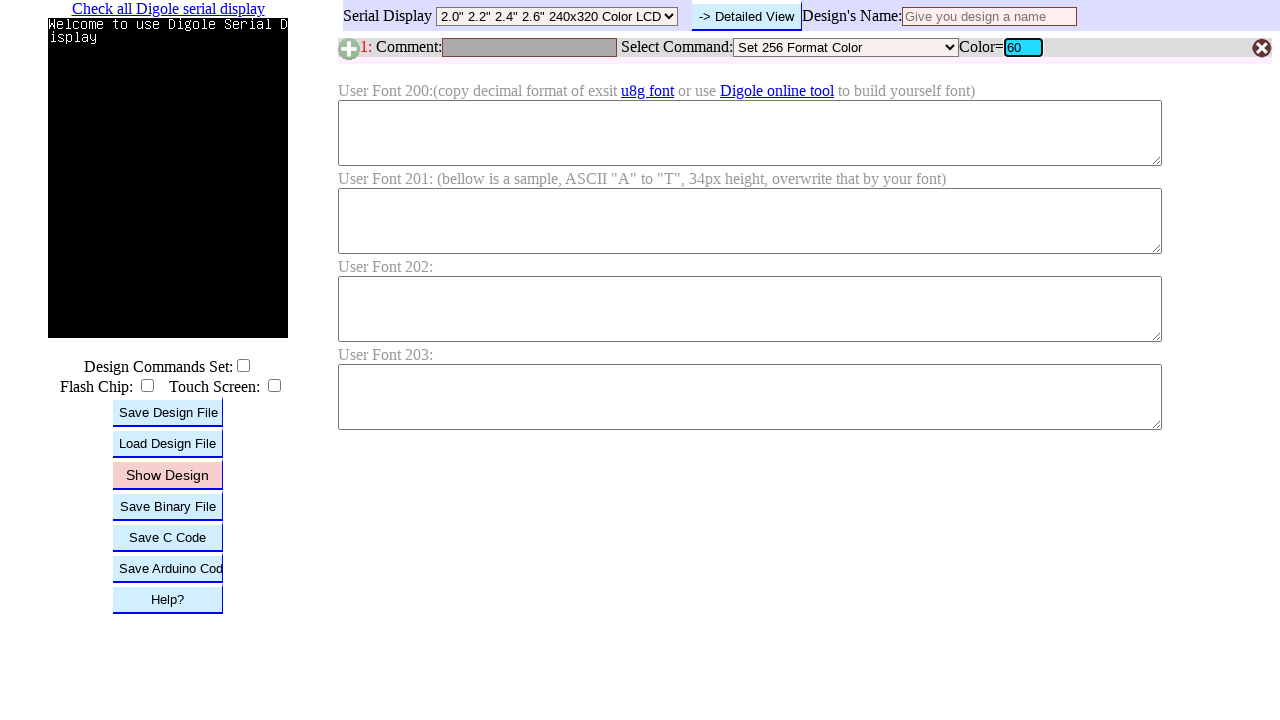

Pressed Enter to submit RGB value 60 on #B1C
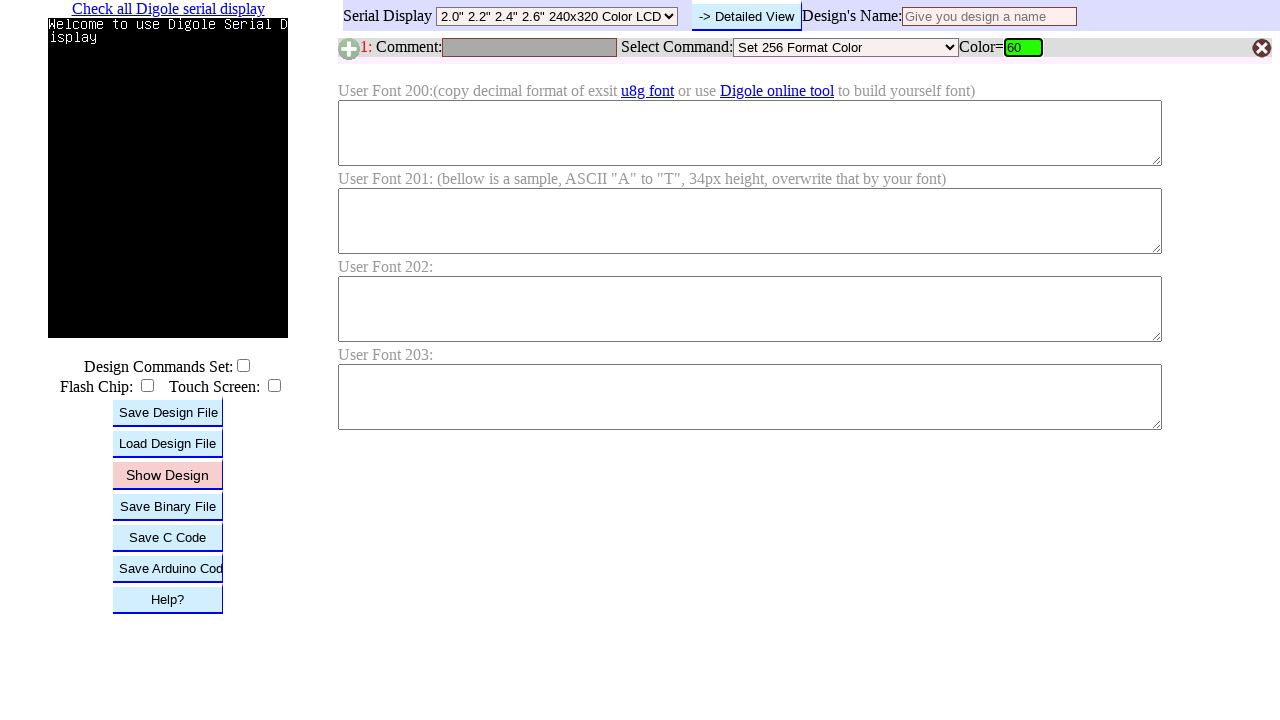

Waited for color update after submitting RGB value 60
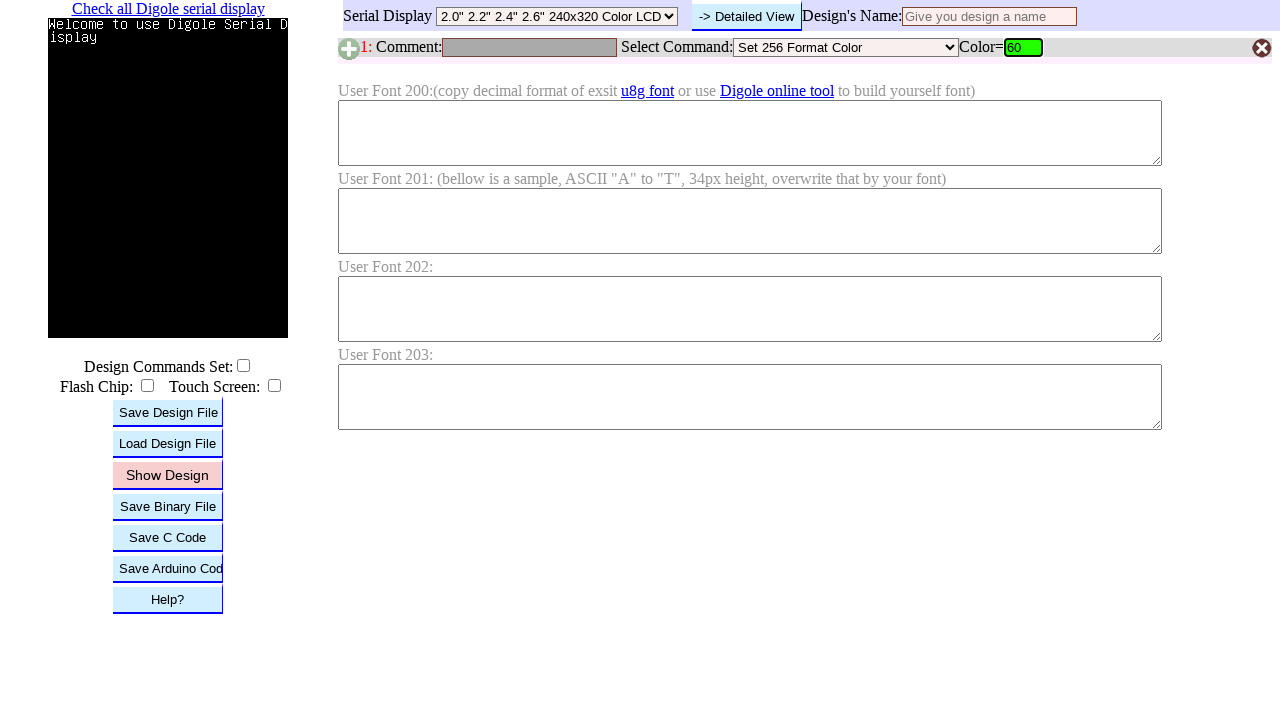

Cleared RGB input field on #B1C
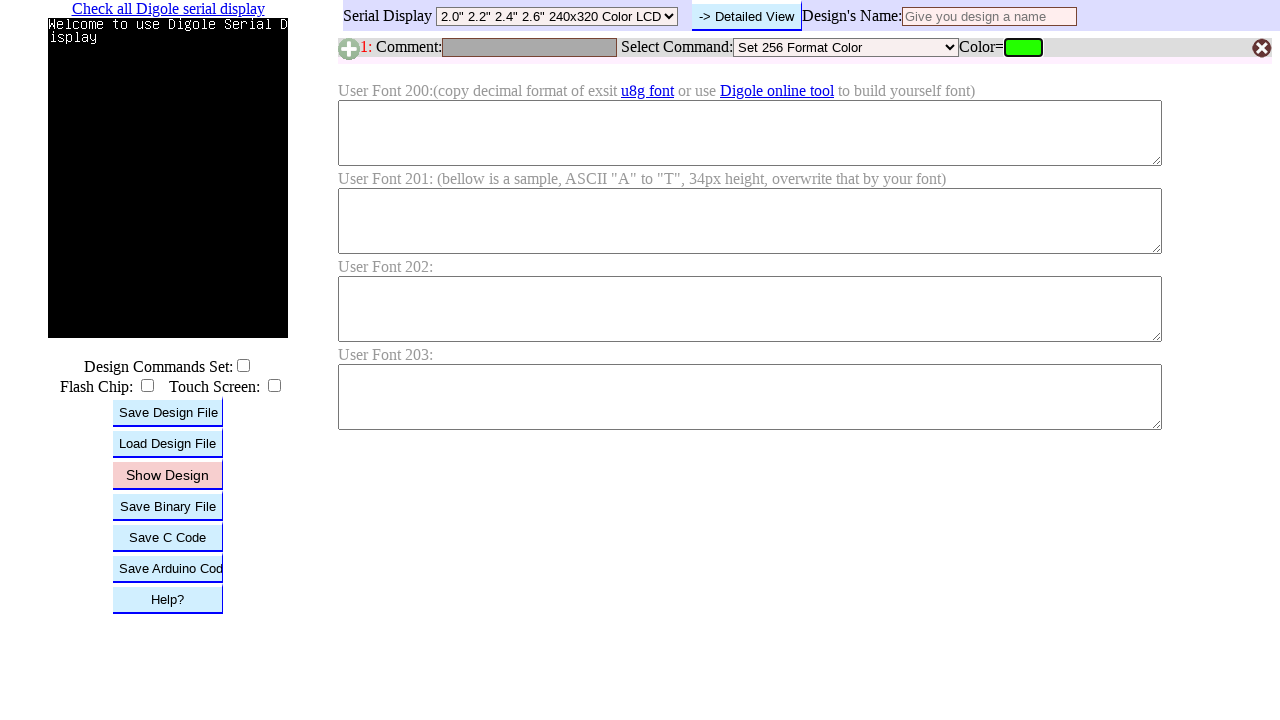

Filled RGB input field with value 61 on #B1C
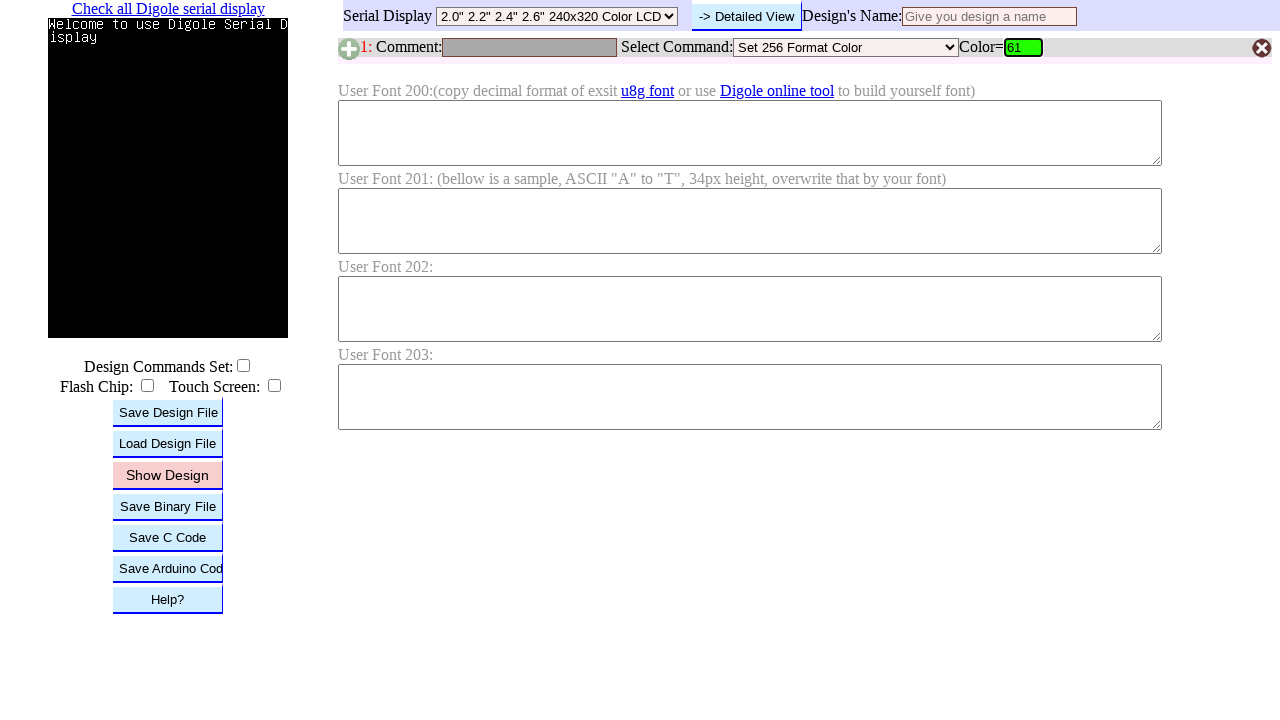

Pressed Enter to submit RGB value 61 on #B1C
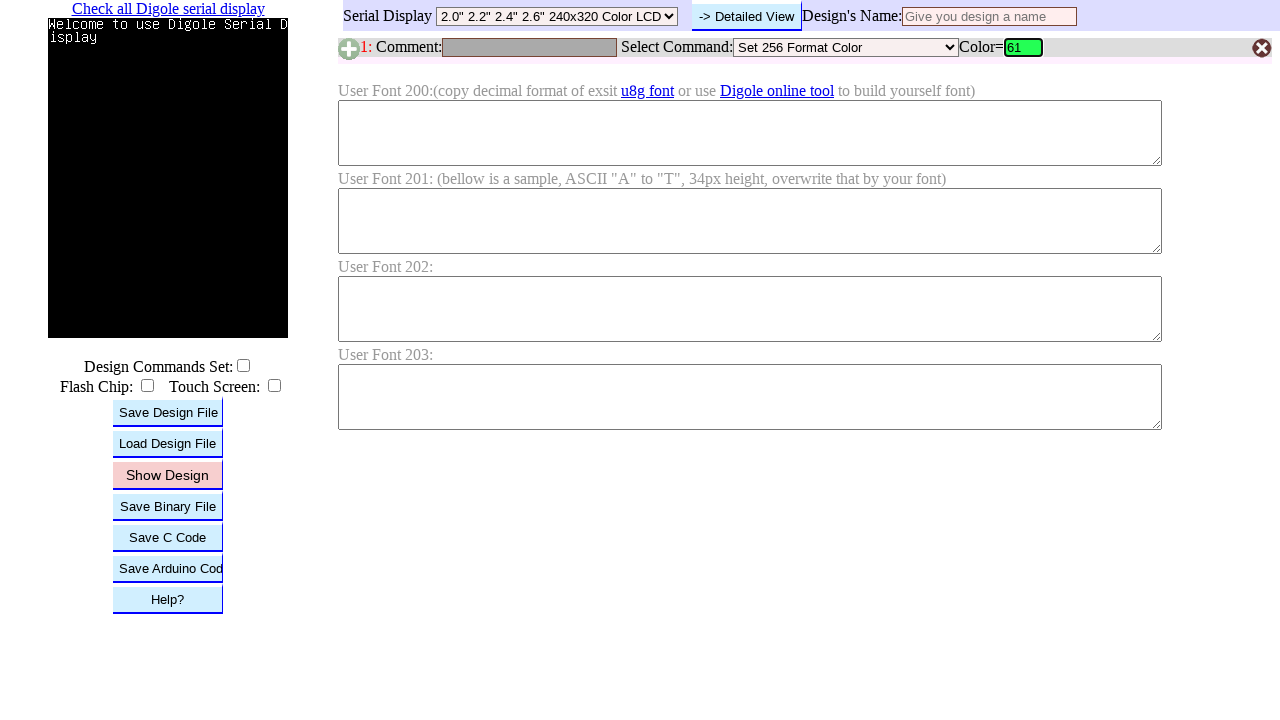

Waited for color update after submitting RGB value 61
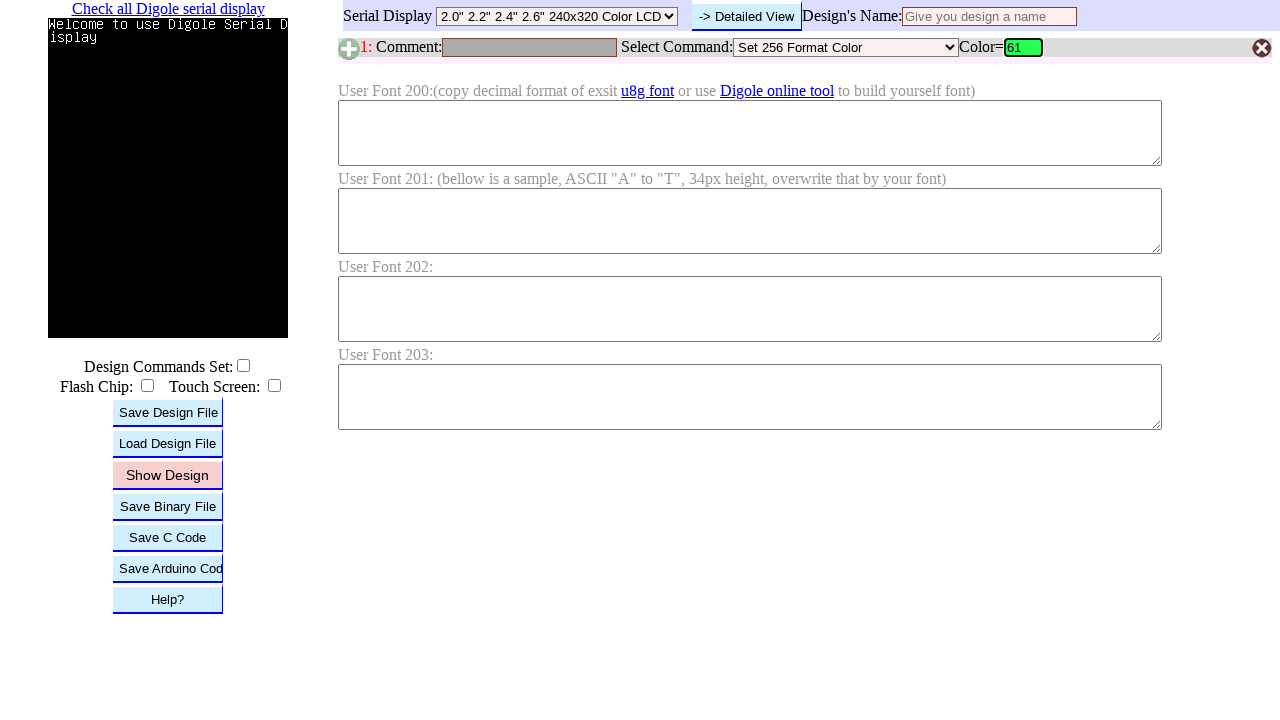

Cleared RGB input field on #B1C
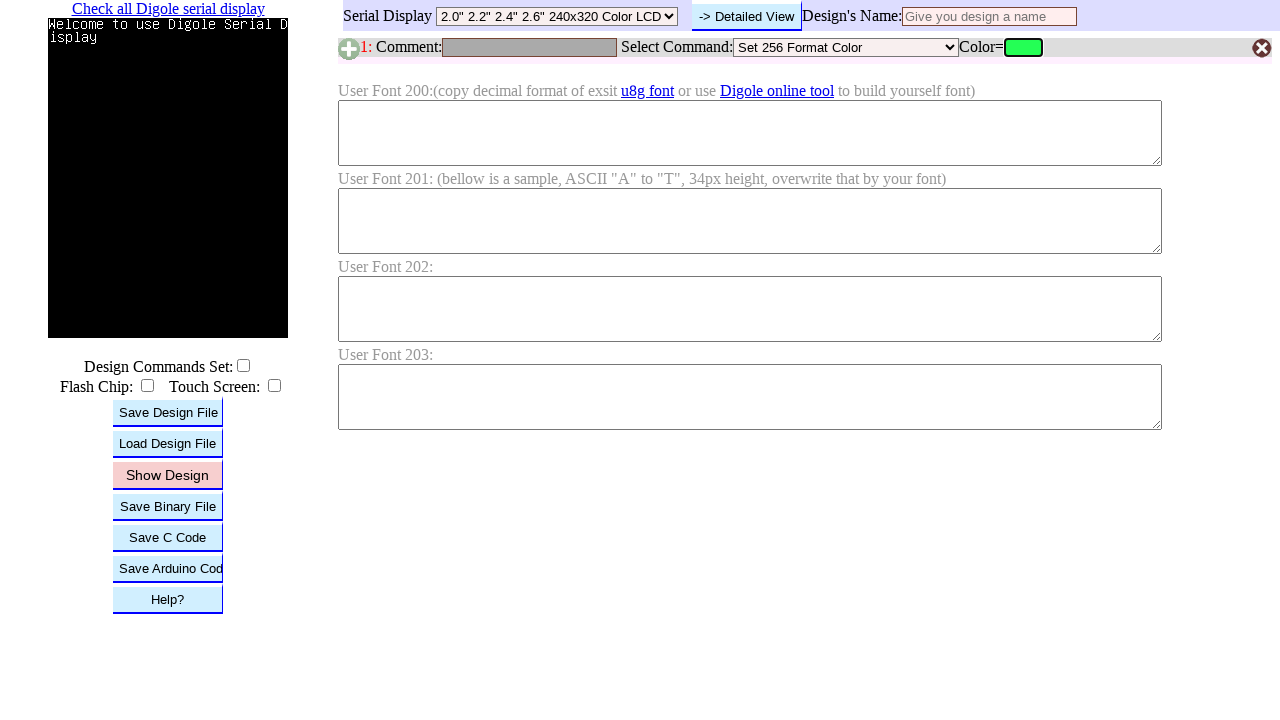

Filled RGB input field with value 62 on #B1C
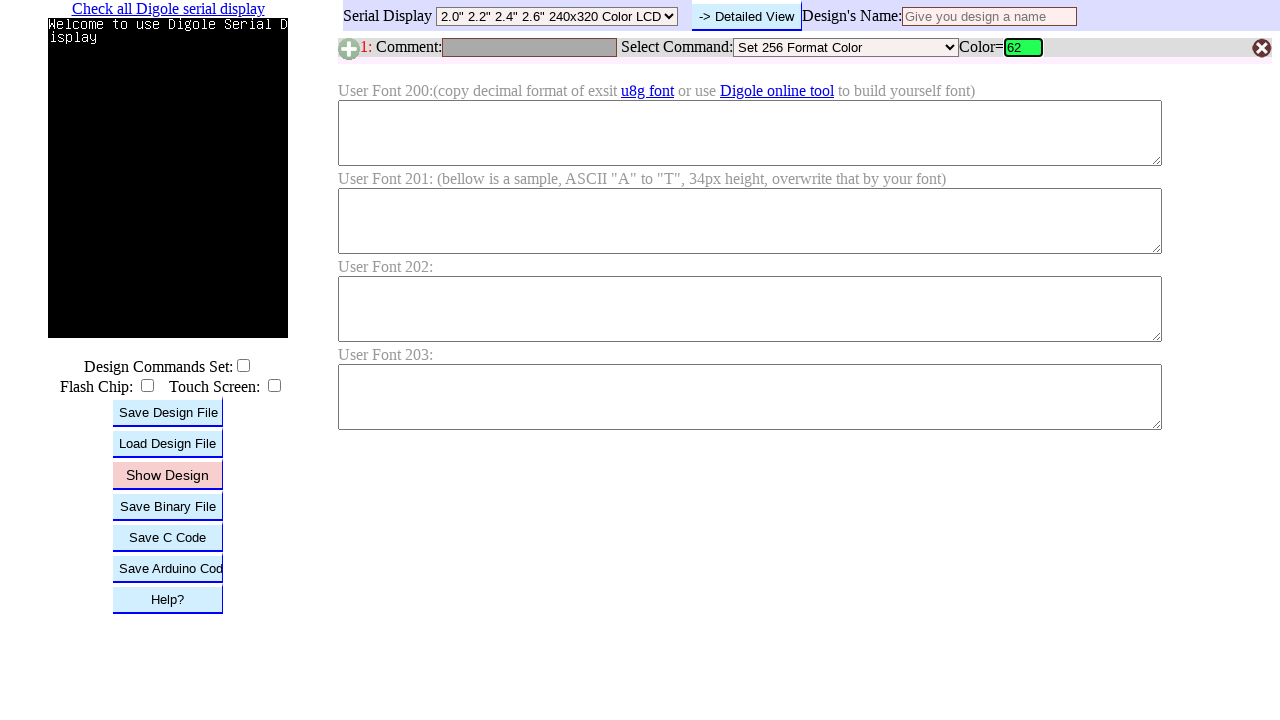

Pressed Enter to submit RGB value 62 on #B1C
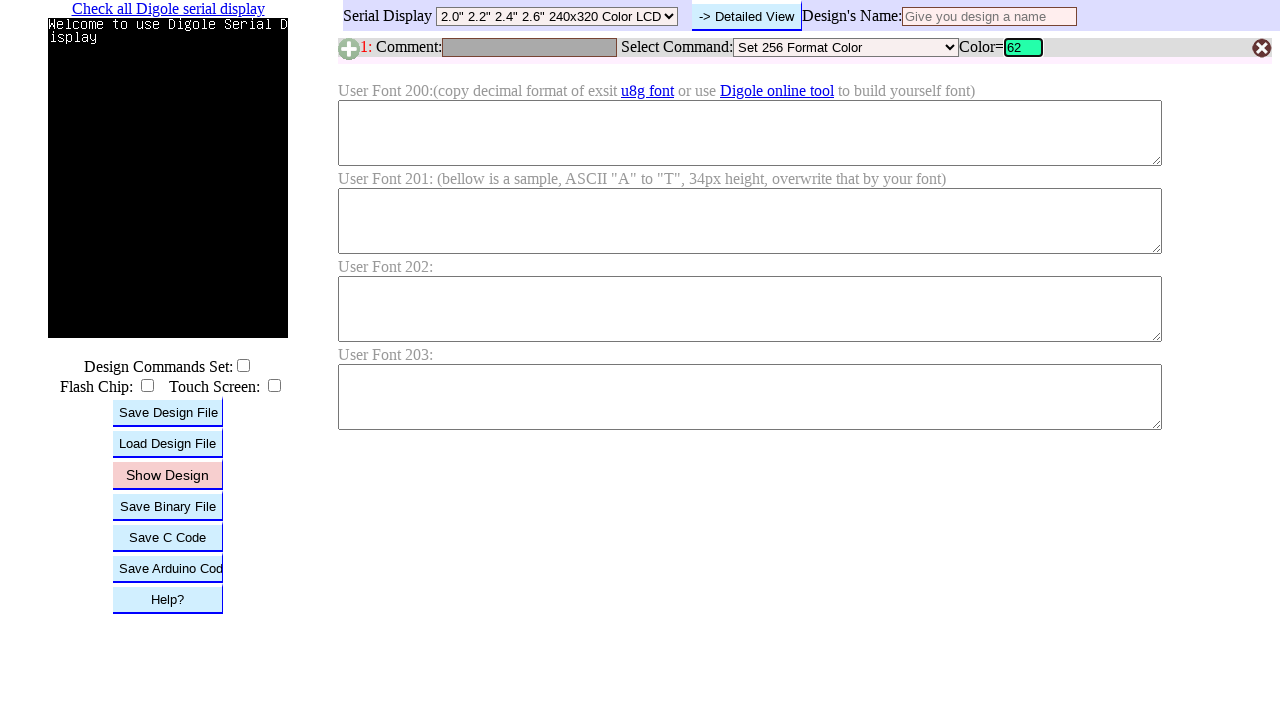

Waited for color update after submitting RGB value 62
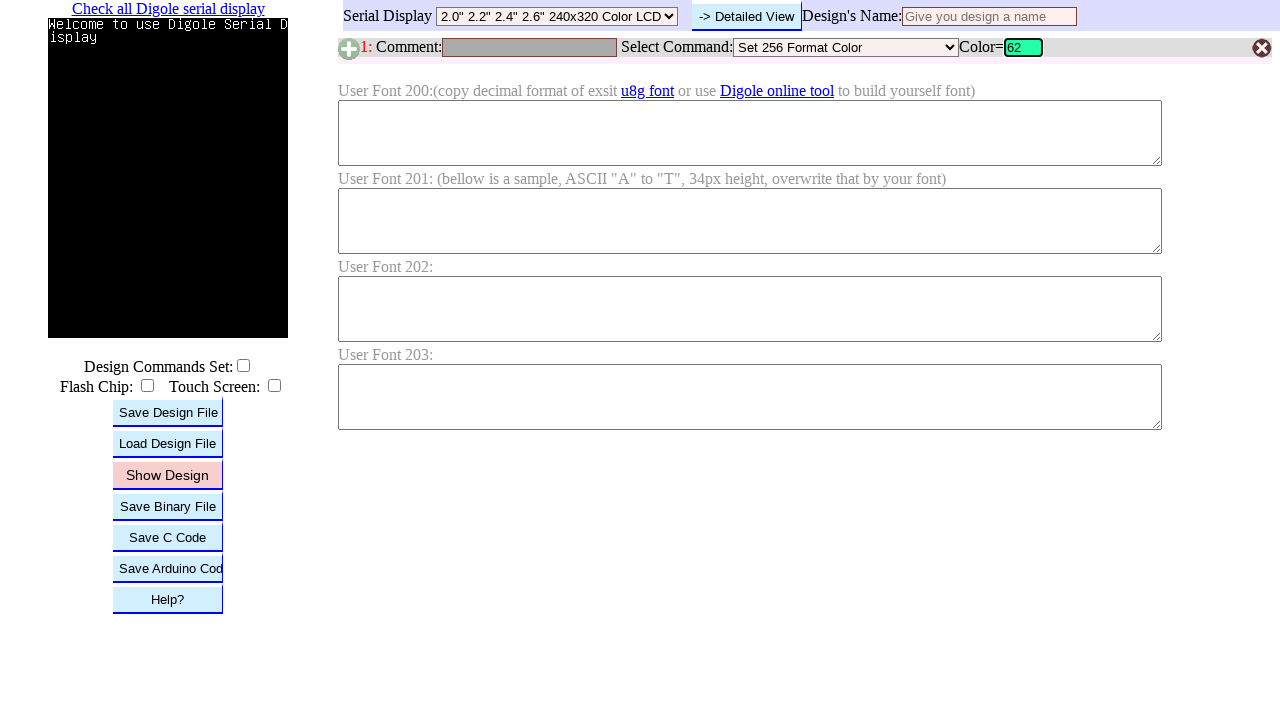

Cleared RGB input field on #B1C
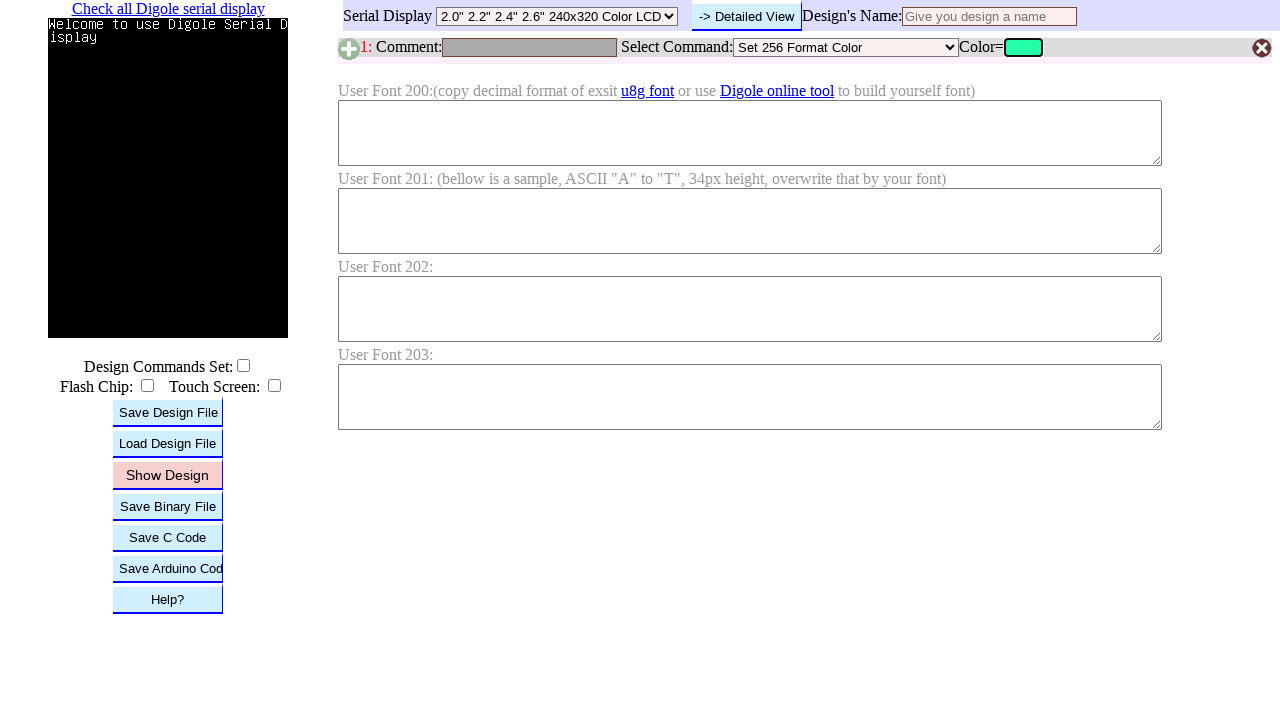

Filled RGB input field with value 63 on #B1C
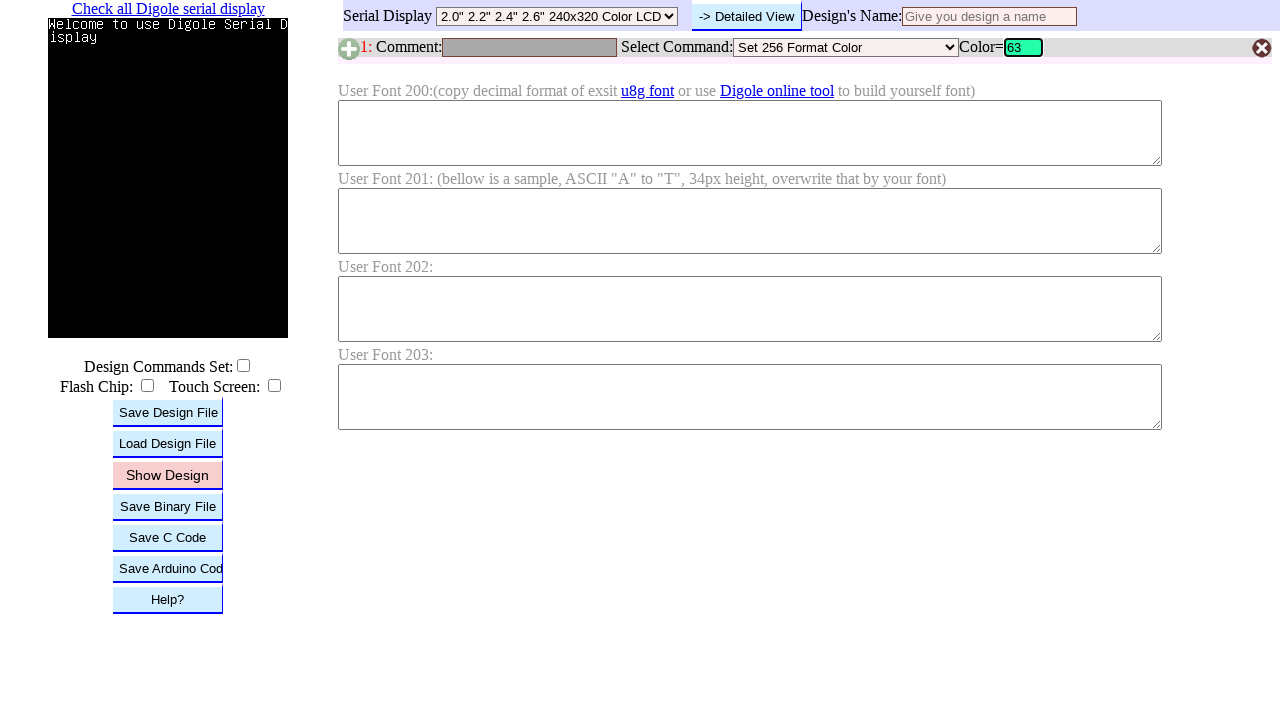

Pressed Enter to submit RGB value 63 on #B1C
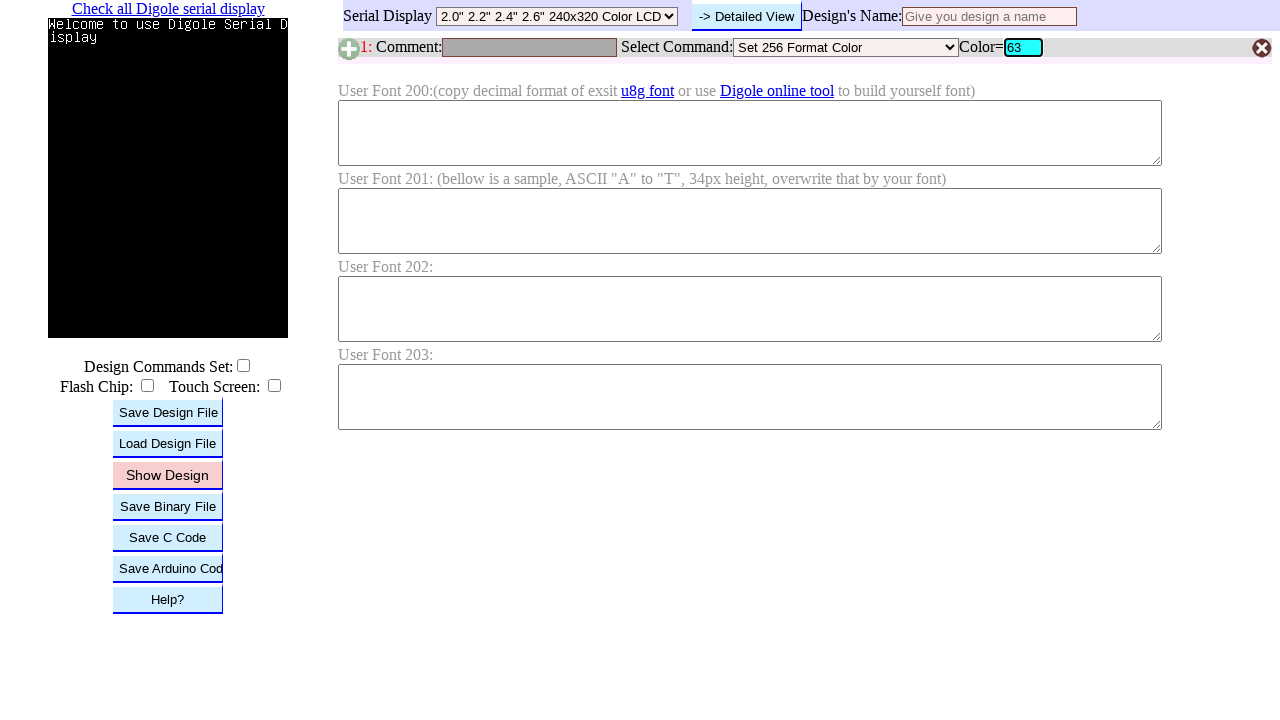

Waited for color update after submitting RGB value 63
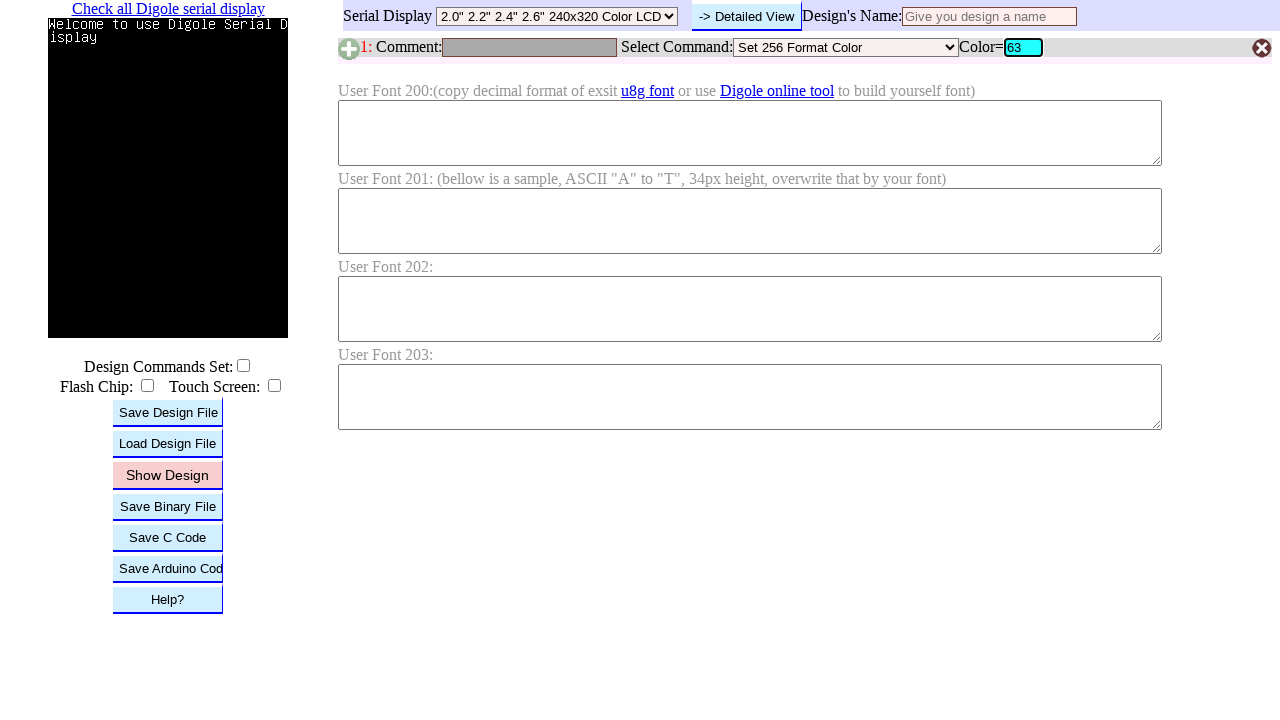

Cleared RGB input field on #B1C
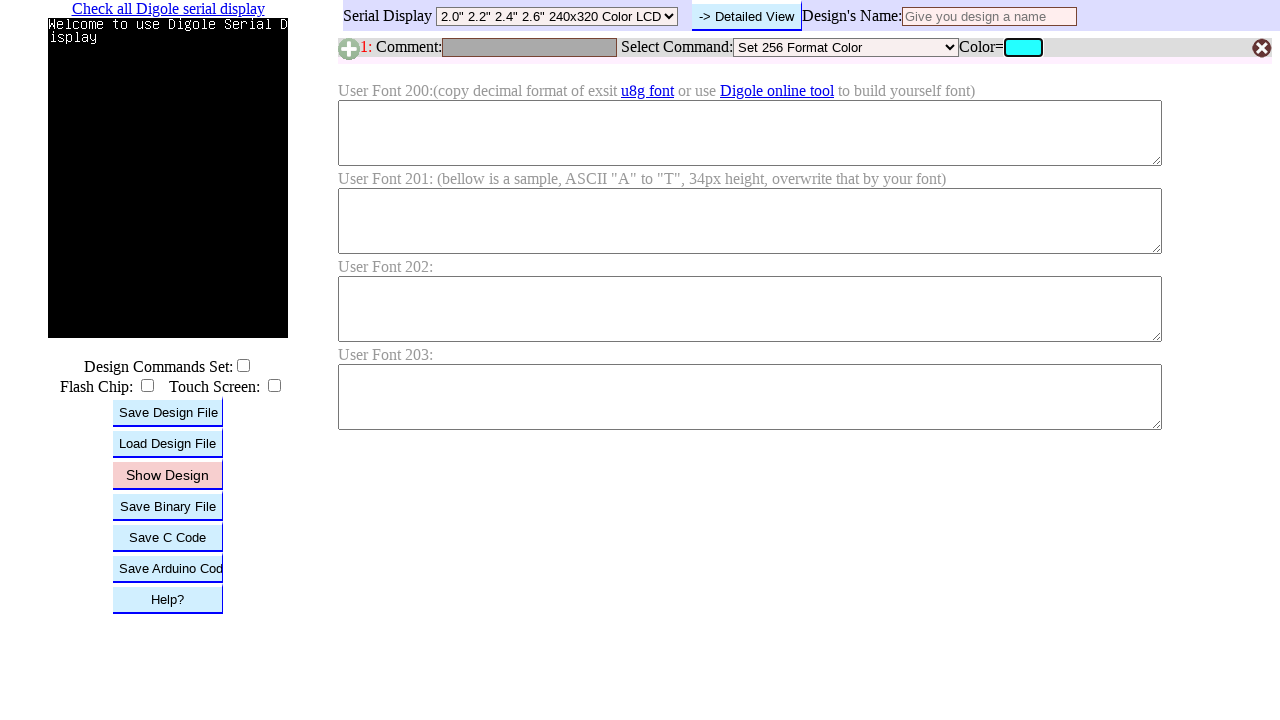

Filled RGB input field with value 64 on #B1C
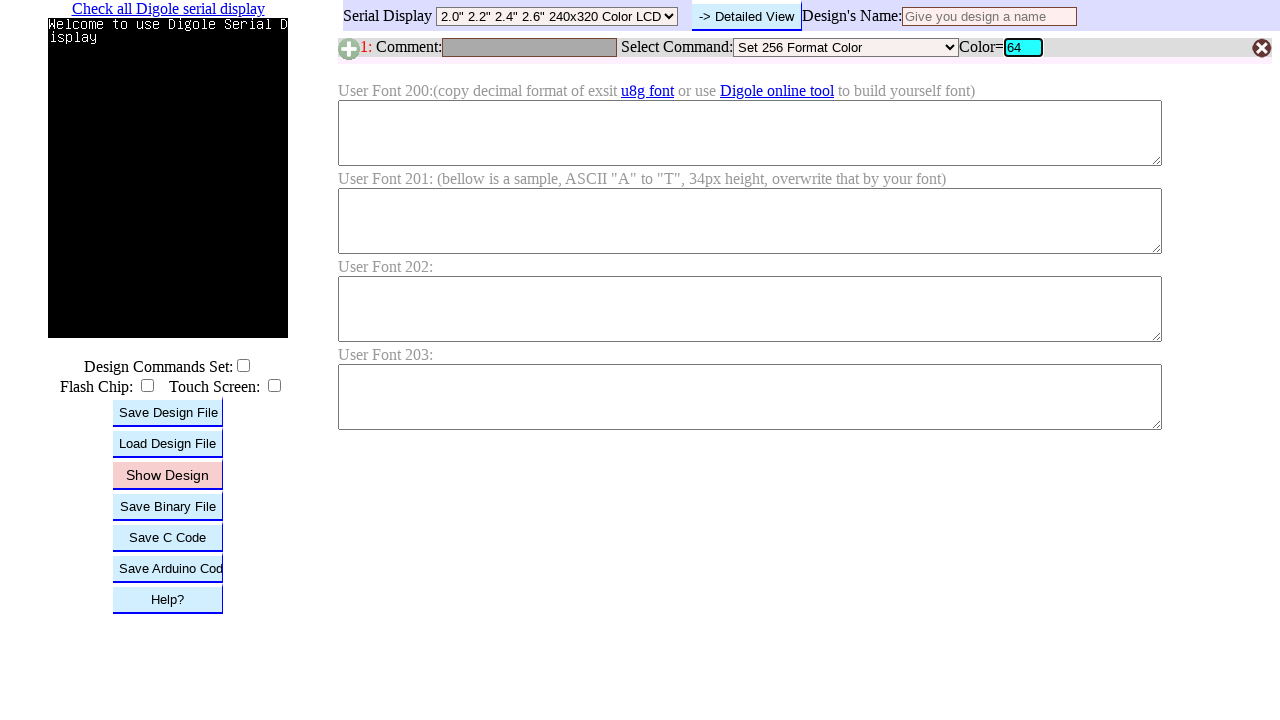

Pressed Enter to submit RGB value 64 on #B1C
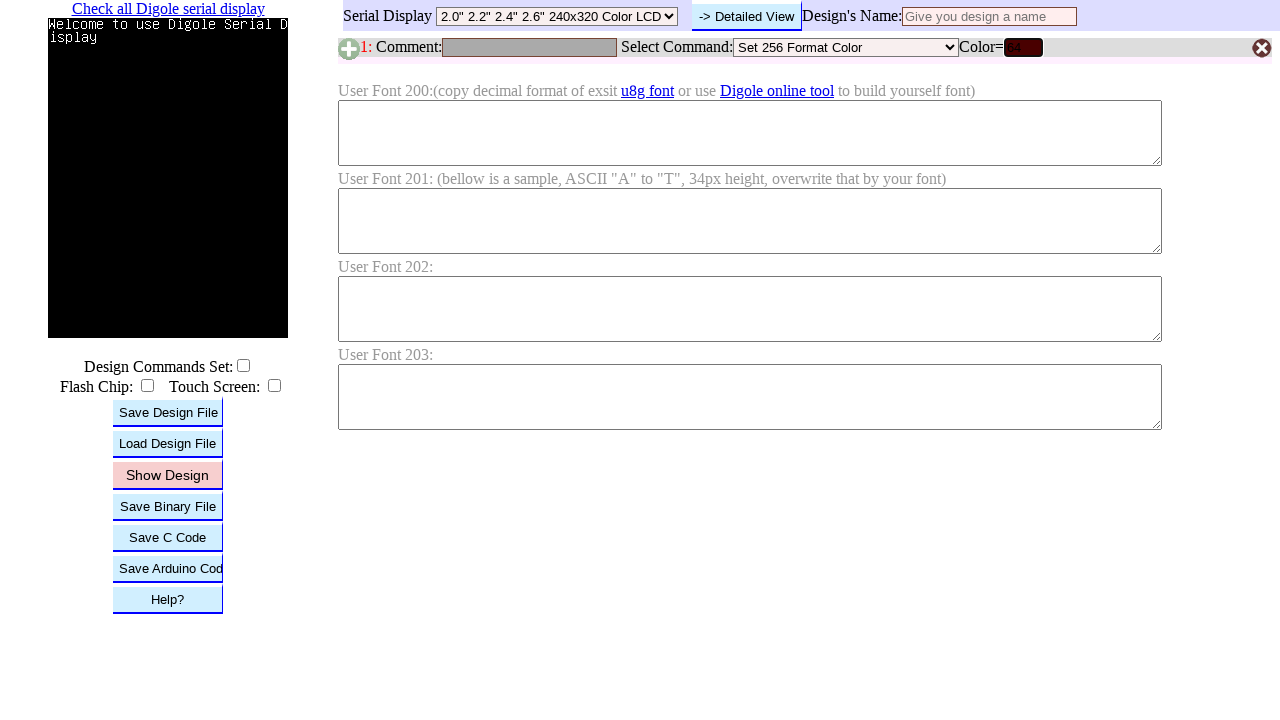

Waited for color update after submitting RGB value 64
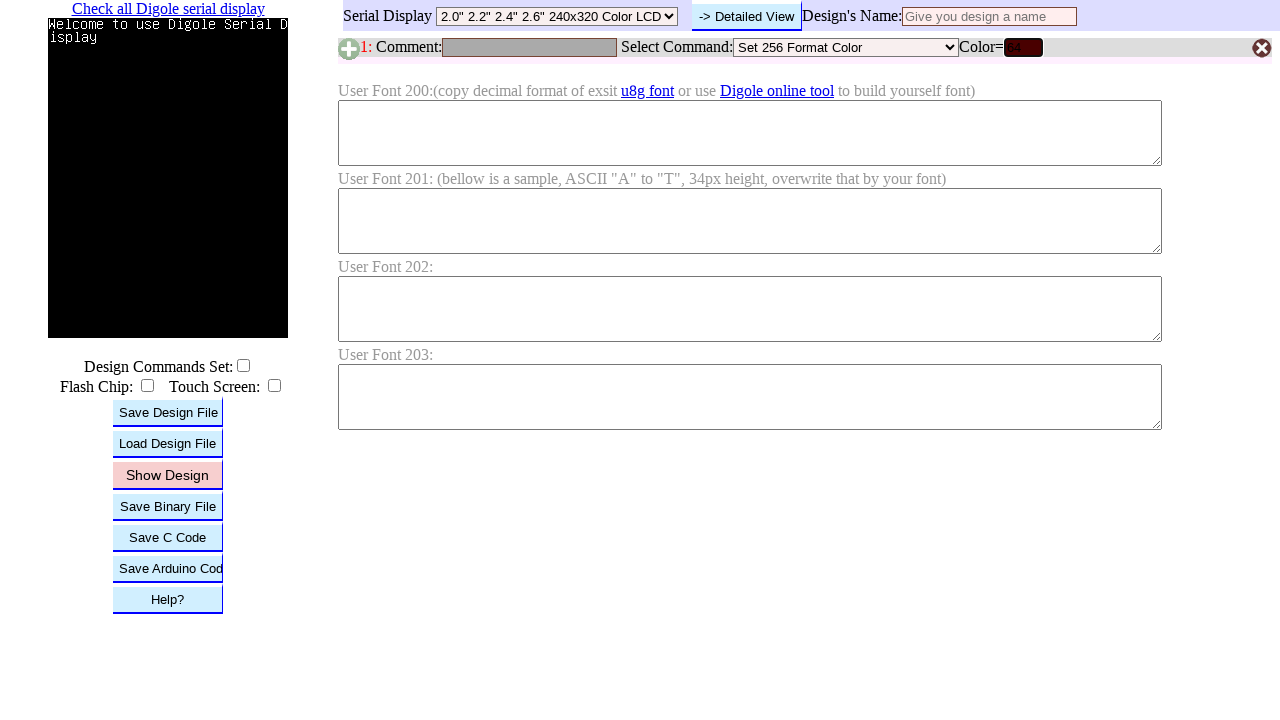

Cleared RGB input field on #B1C
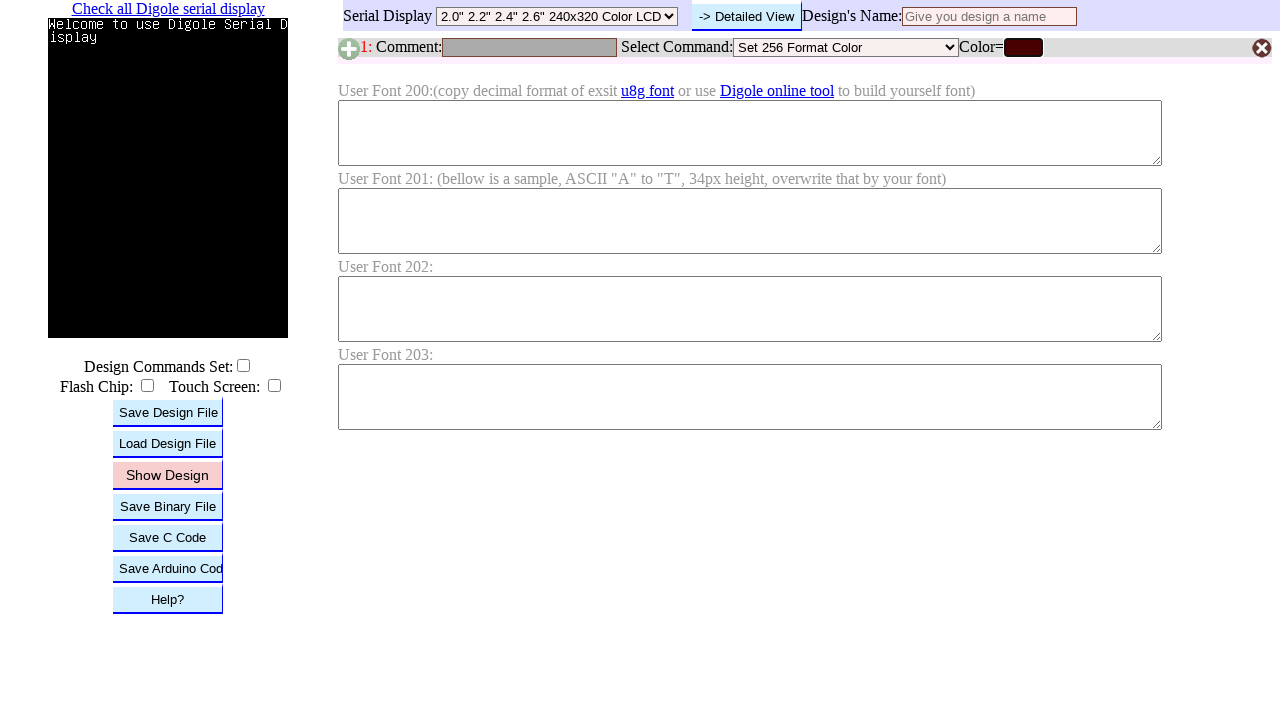

Filled RGB input field with value 65 on #B1C
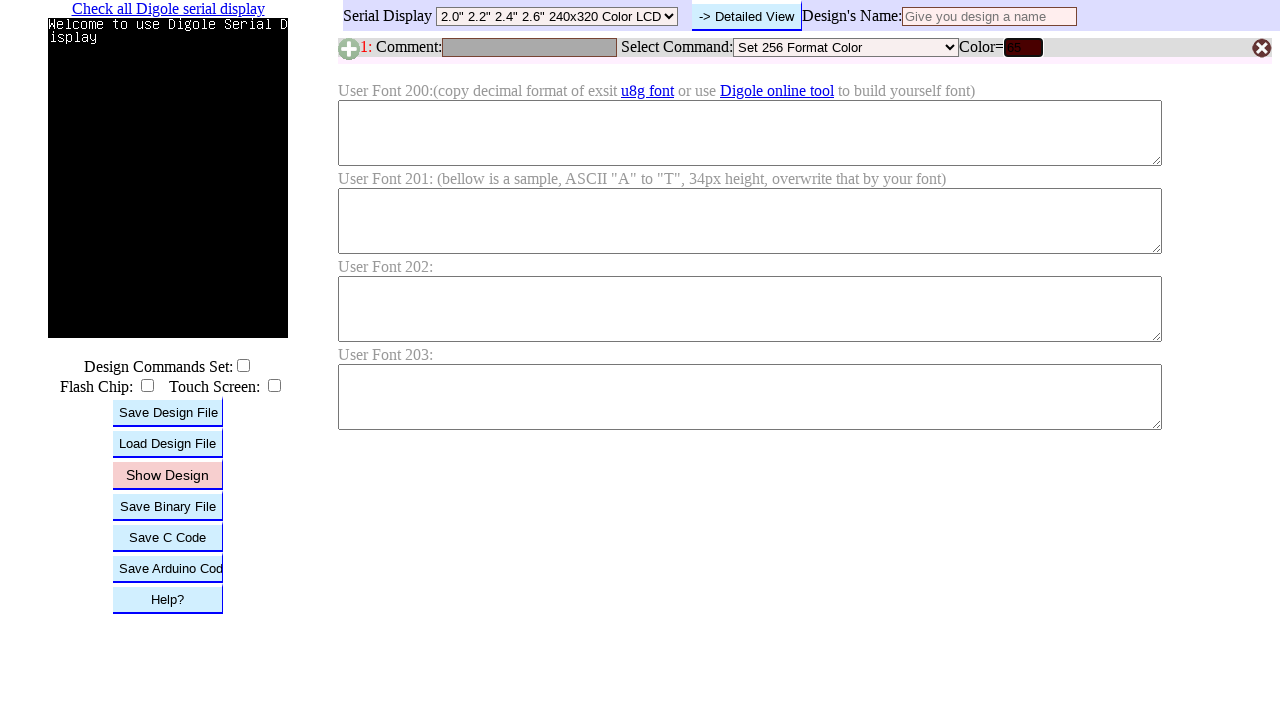

Pressed Enter to submit RGB value 65 on #B1C
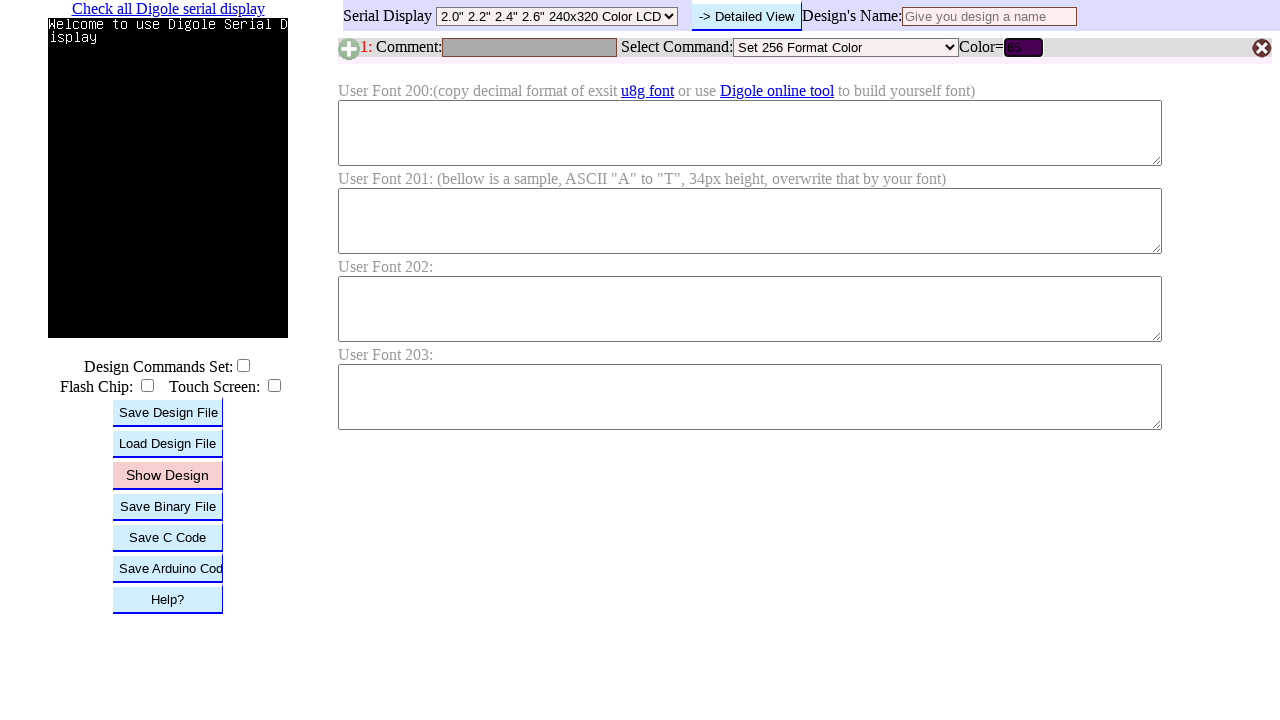

Waited for color update after submitting RGB value 65
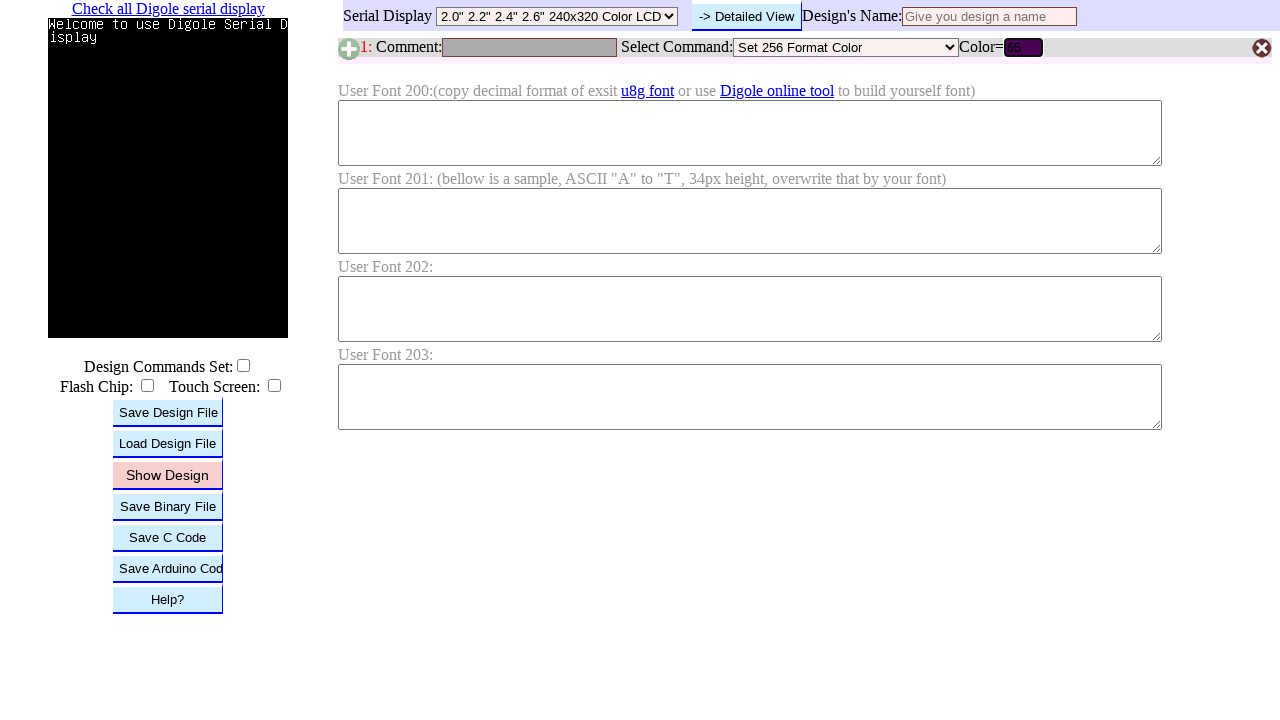

Cleared RGB input field on #B1C
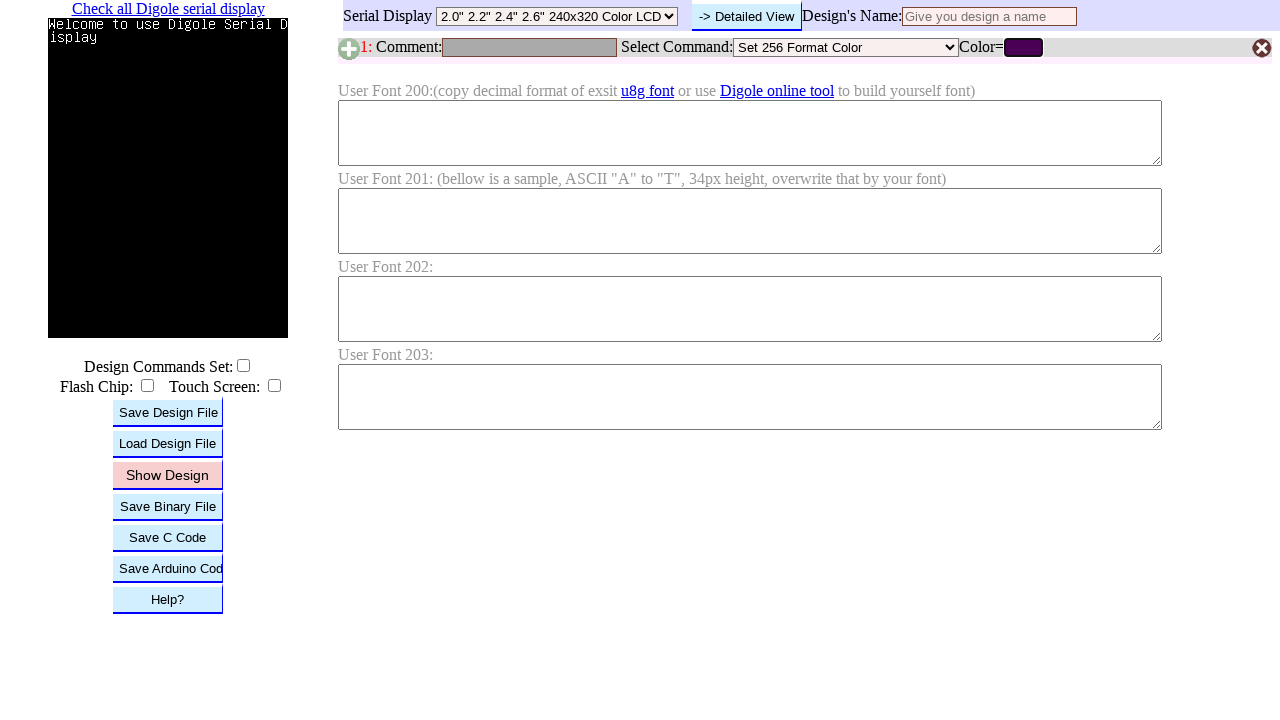

Filled RGB input field with value 66 on #B1C
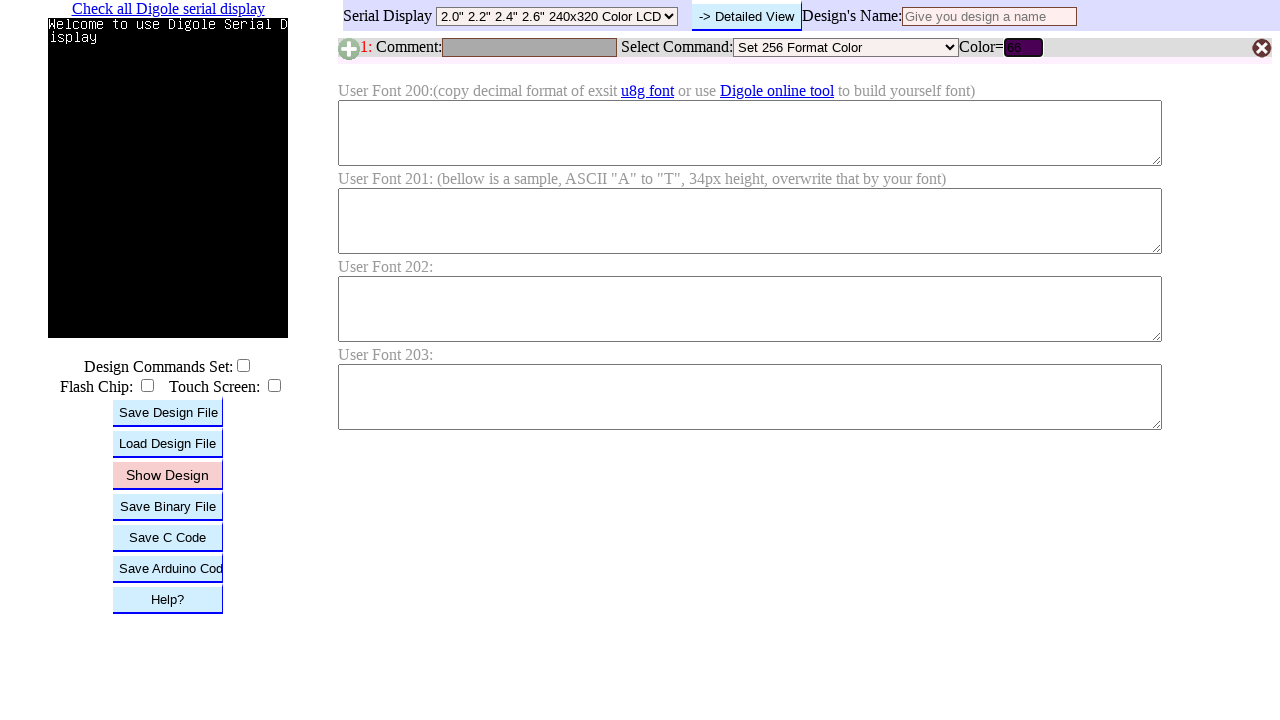

Pressed Enter to submit RGB value 66 on #B1C
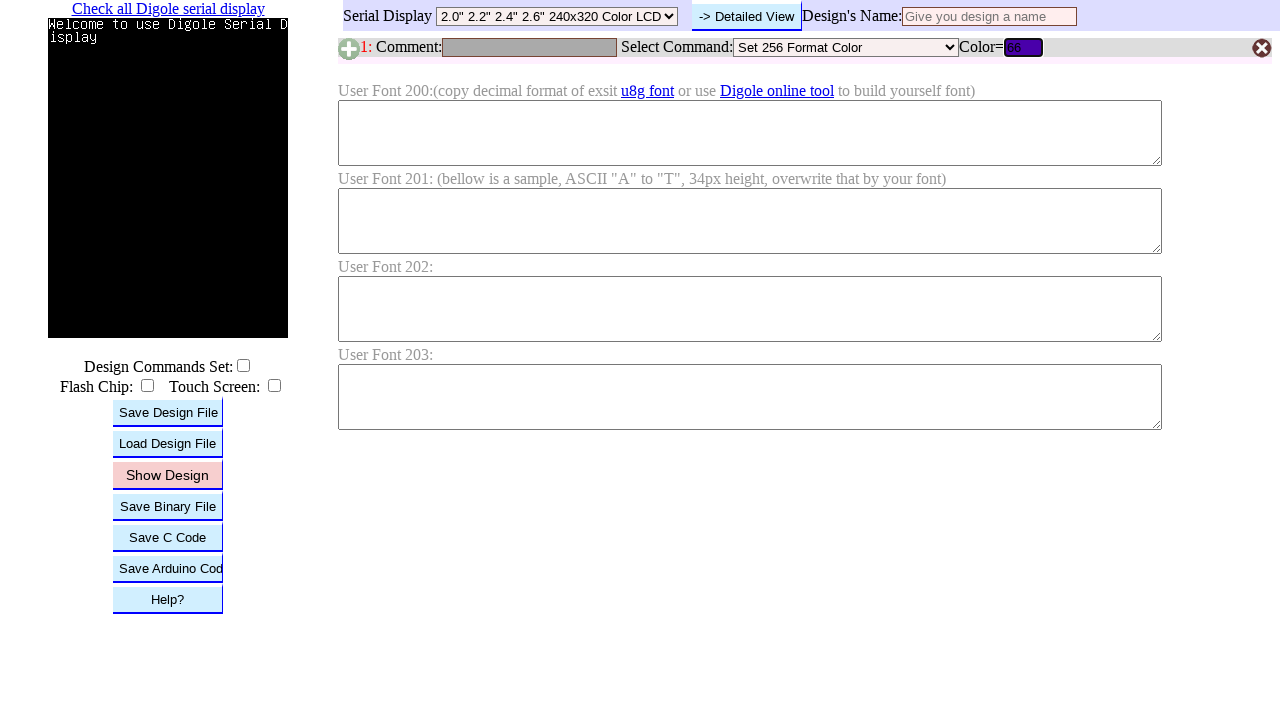

Waited for color update after submitting RGB value 66
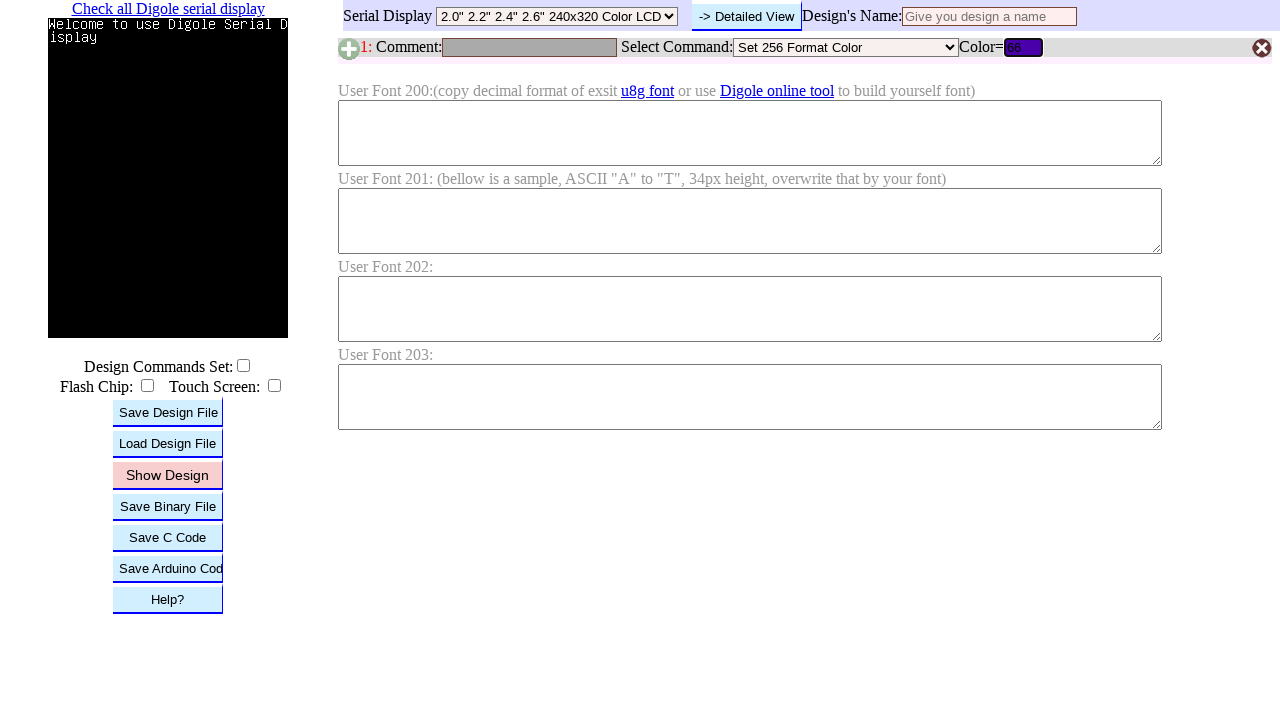

Cleared RGB input field on #B1C
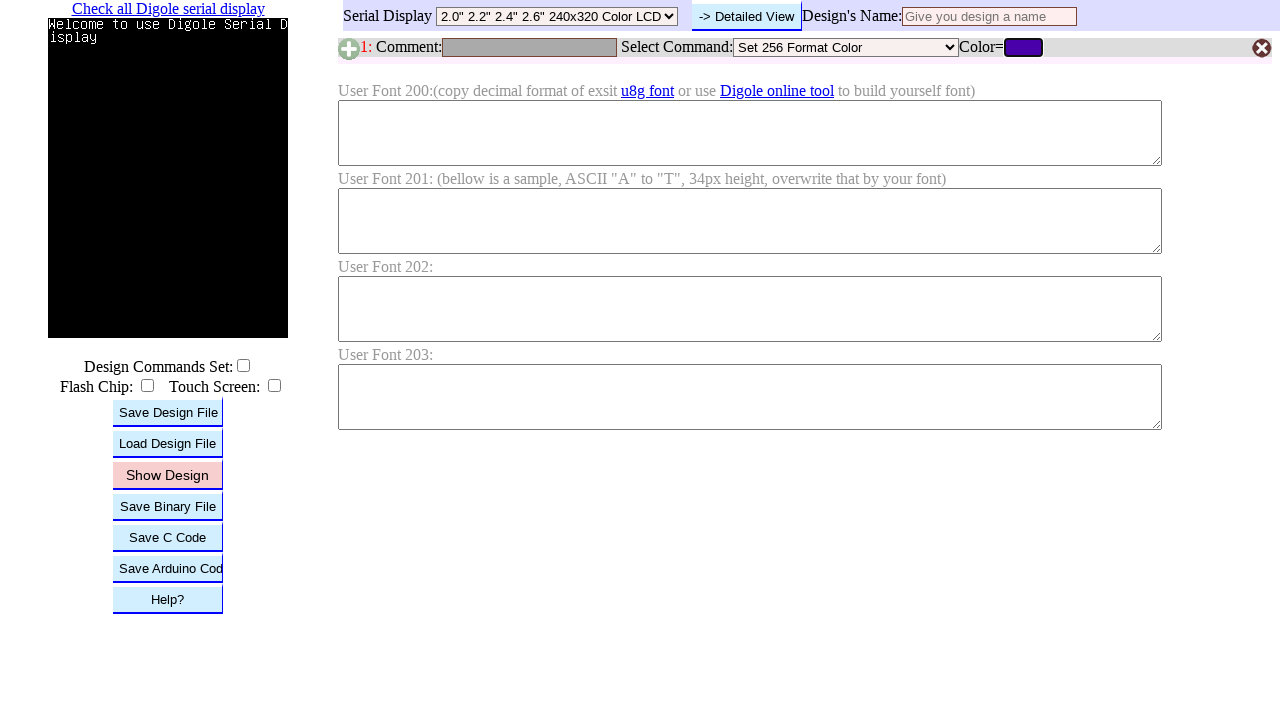

Filled RGB input field with value 67 on #B1C
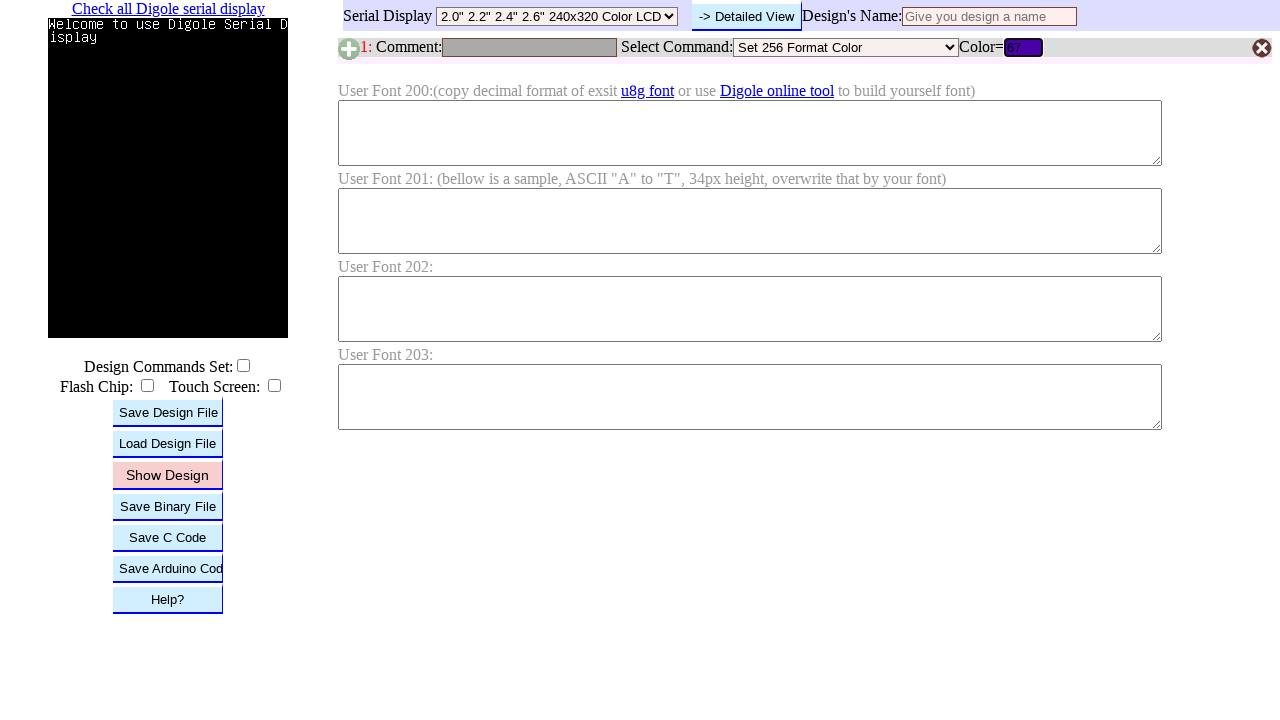

Pressed Enter to submit RGB value 67 on #B1C
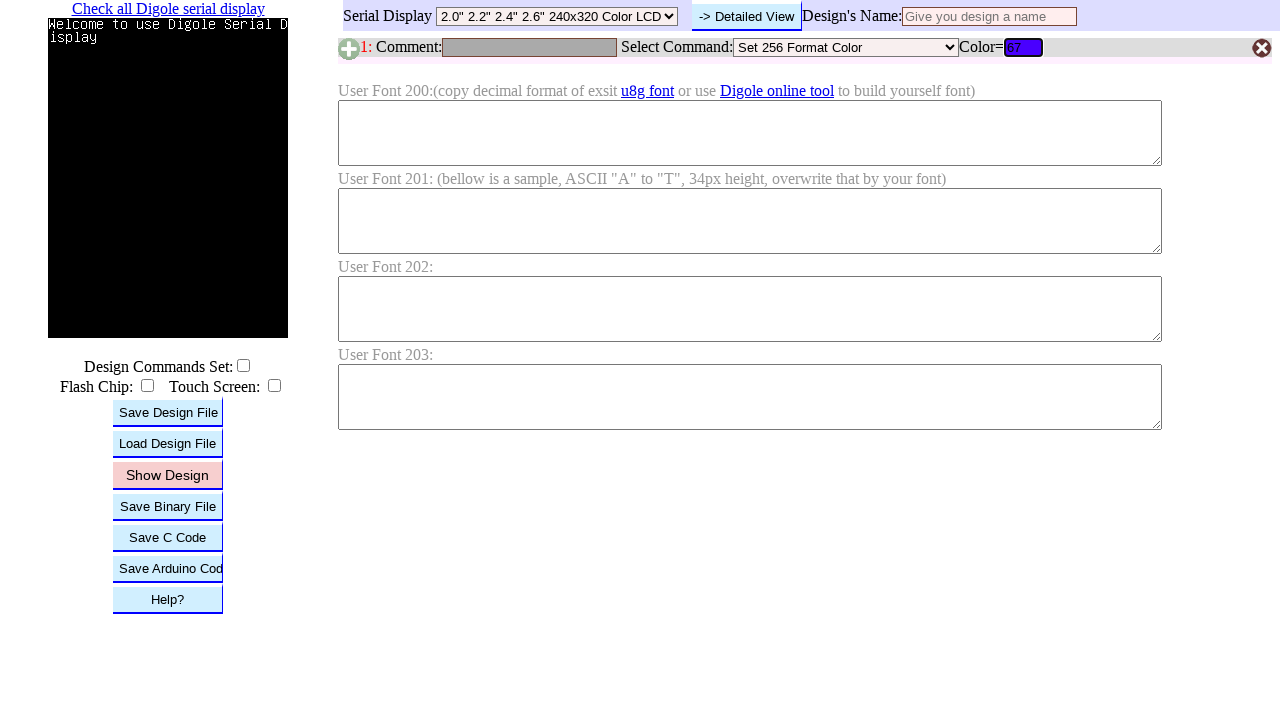

Waited for color update after submitting RGB value 67
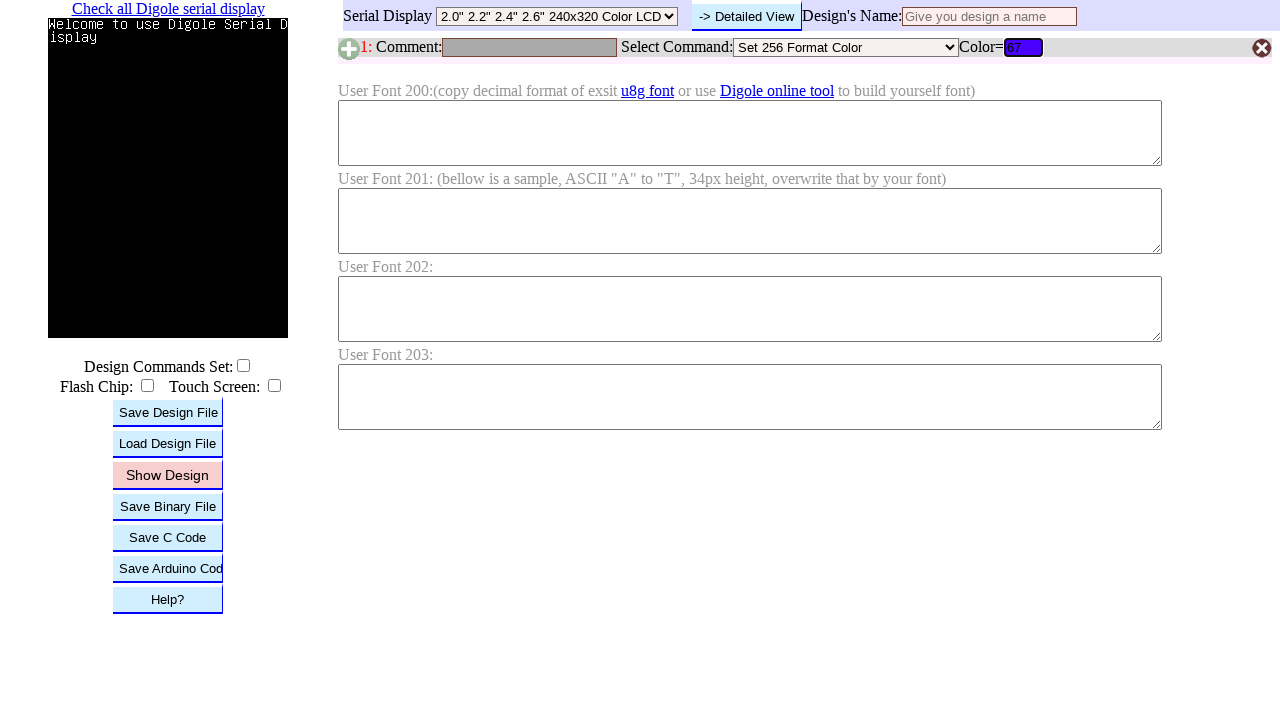

Cleared RGB input field on #B1C
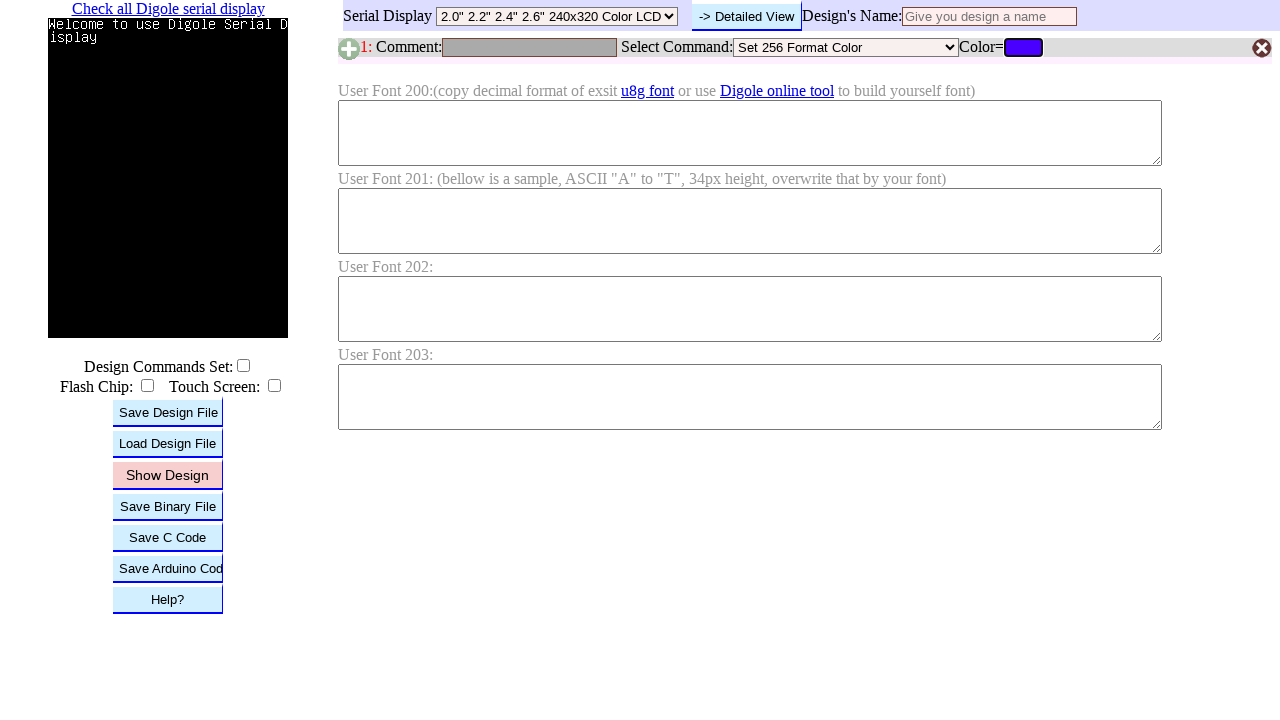

Filled RGB input field with value 68 on #B1C
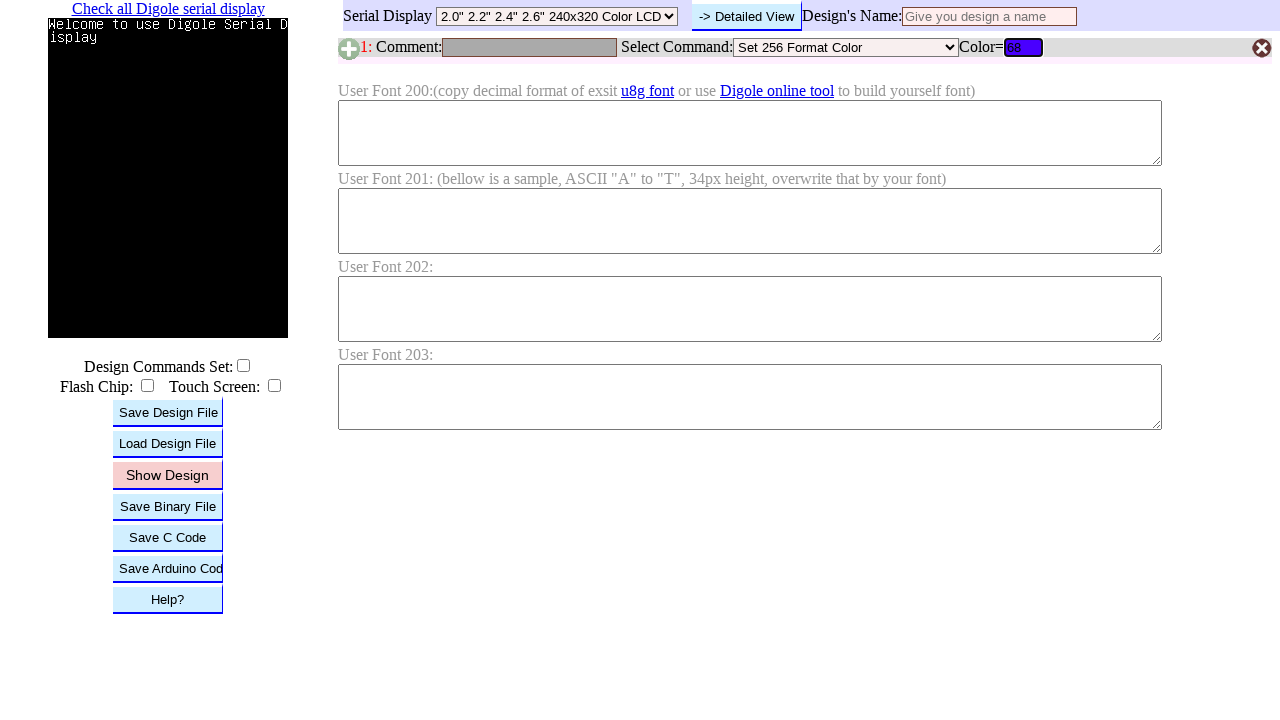

Pressed Enter to submit RGB value 68 on #B1C
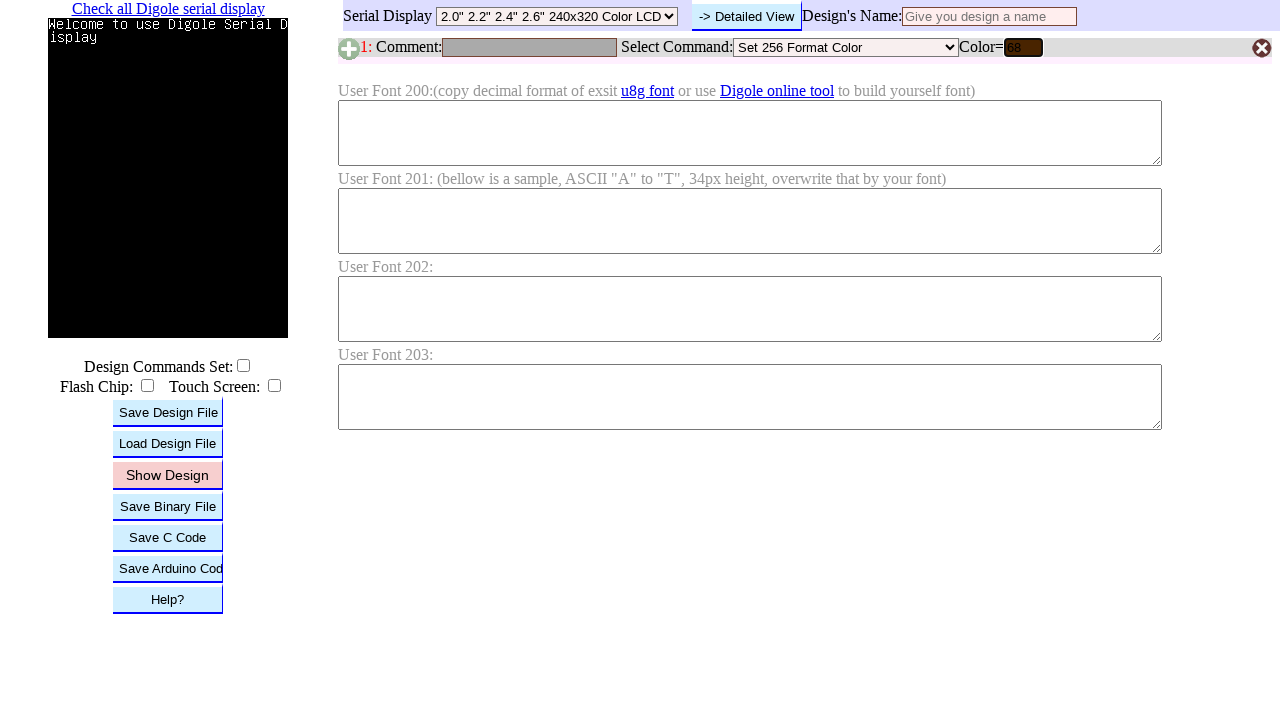

Waited for color update after submitting RGB value 68
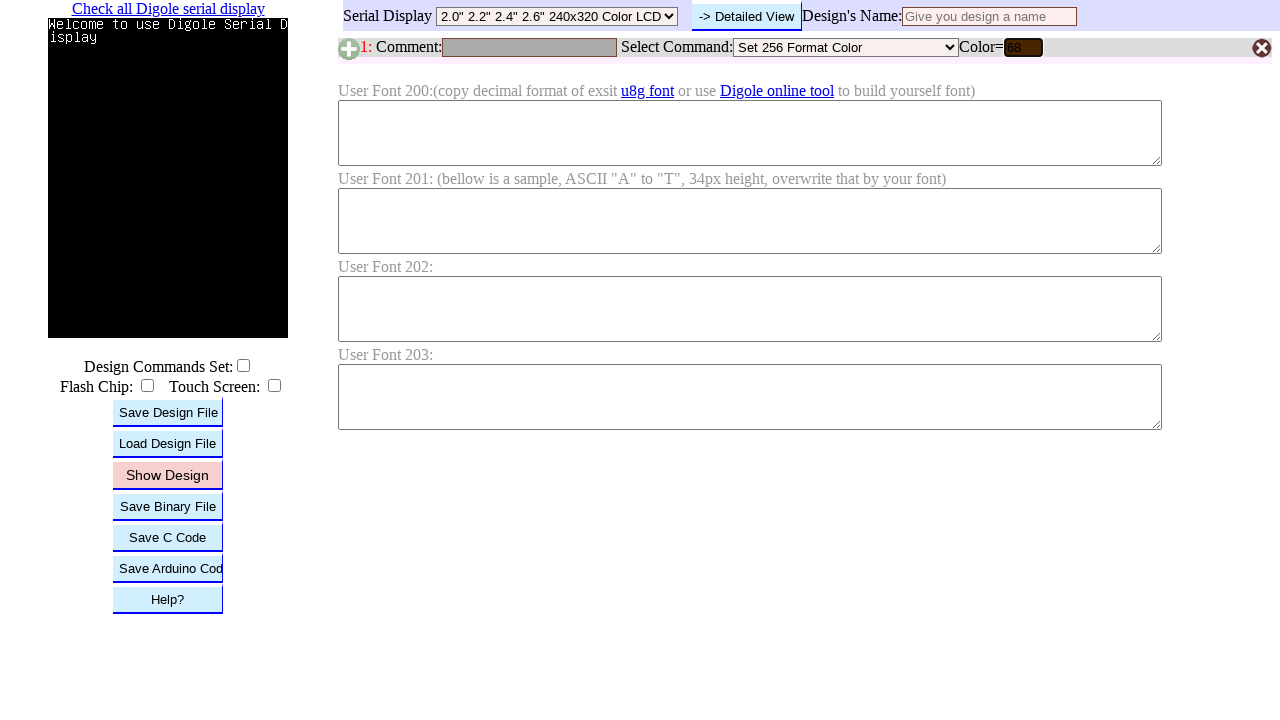

Cleared RGB input field on #B1C
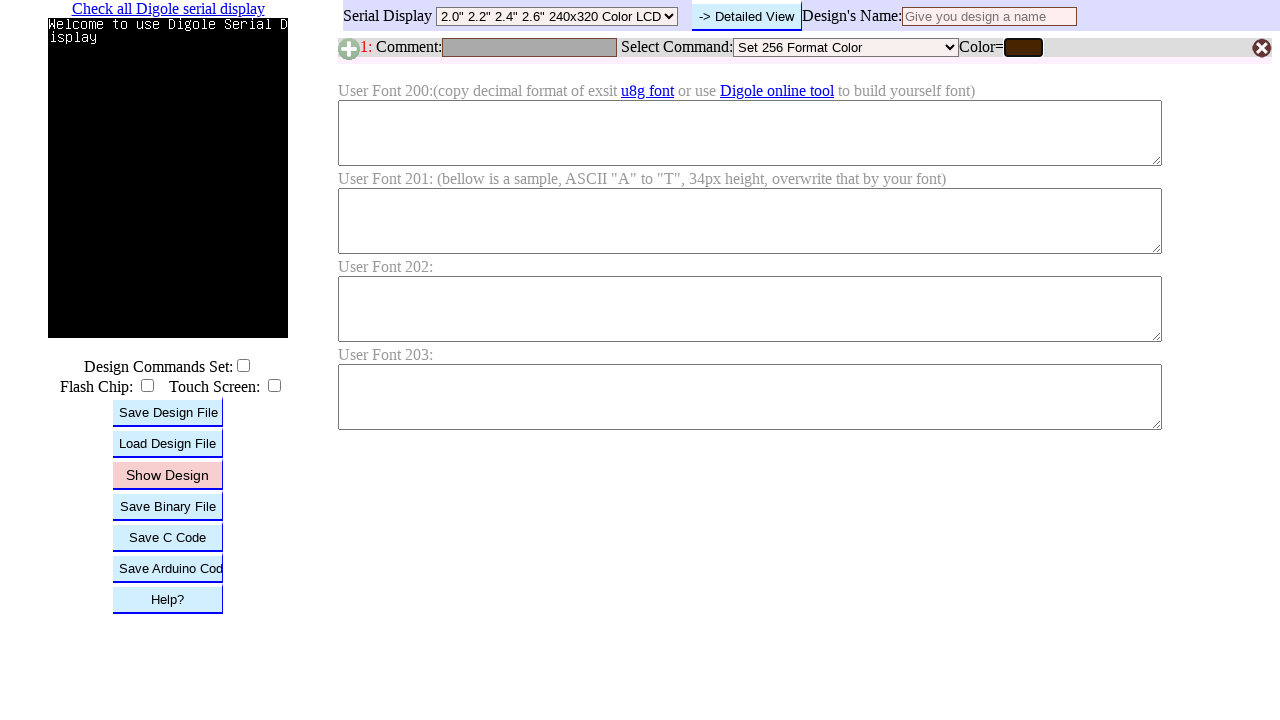

Filled RGB input field with value 69 on #B1C
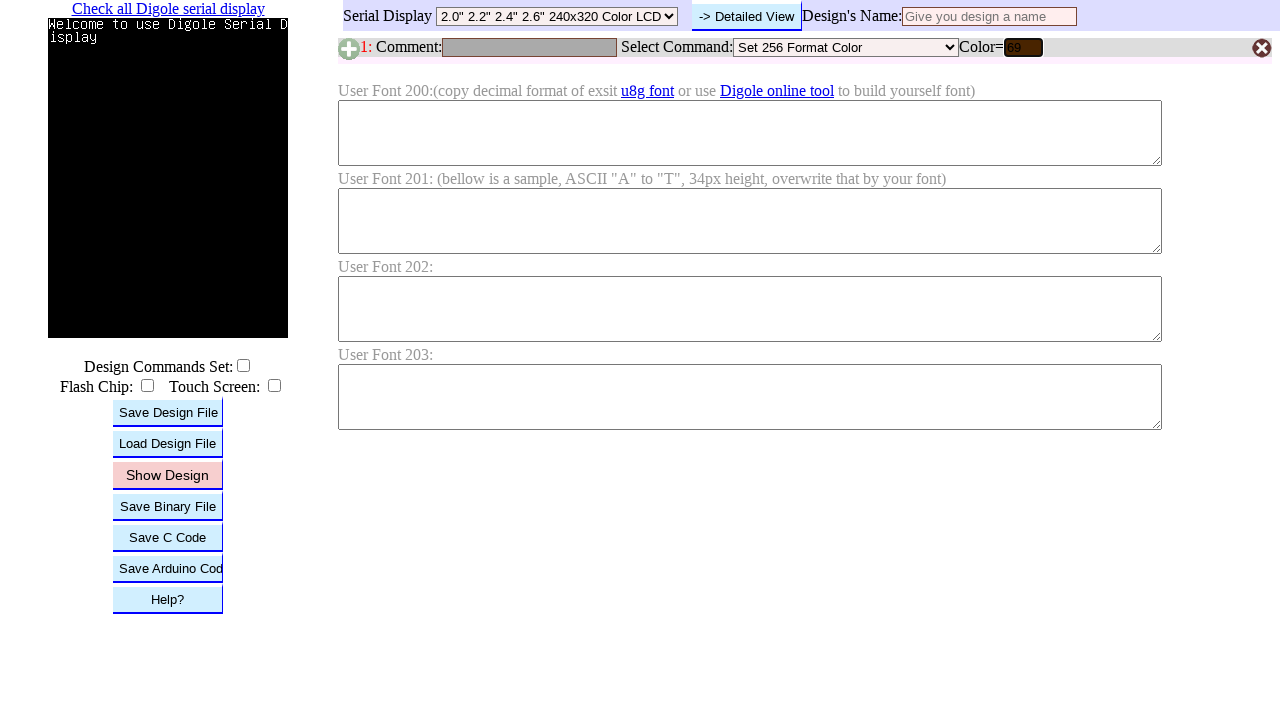

Pressed Enter to submit RGB value 69 on #B1C
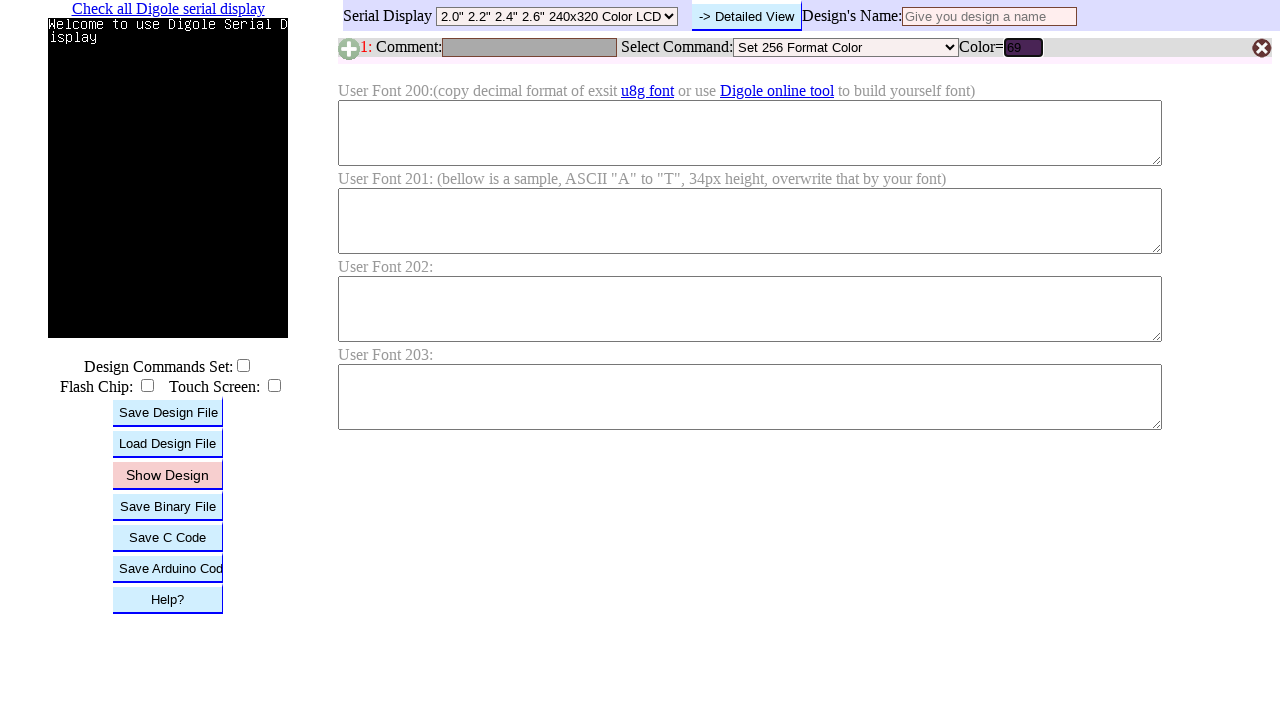

Waited for color update after submitting RGB value 69
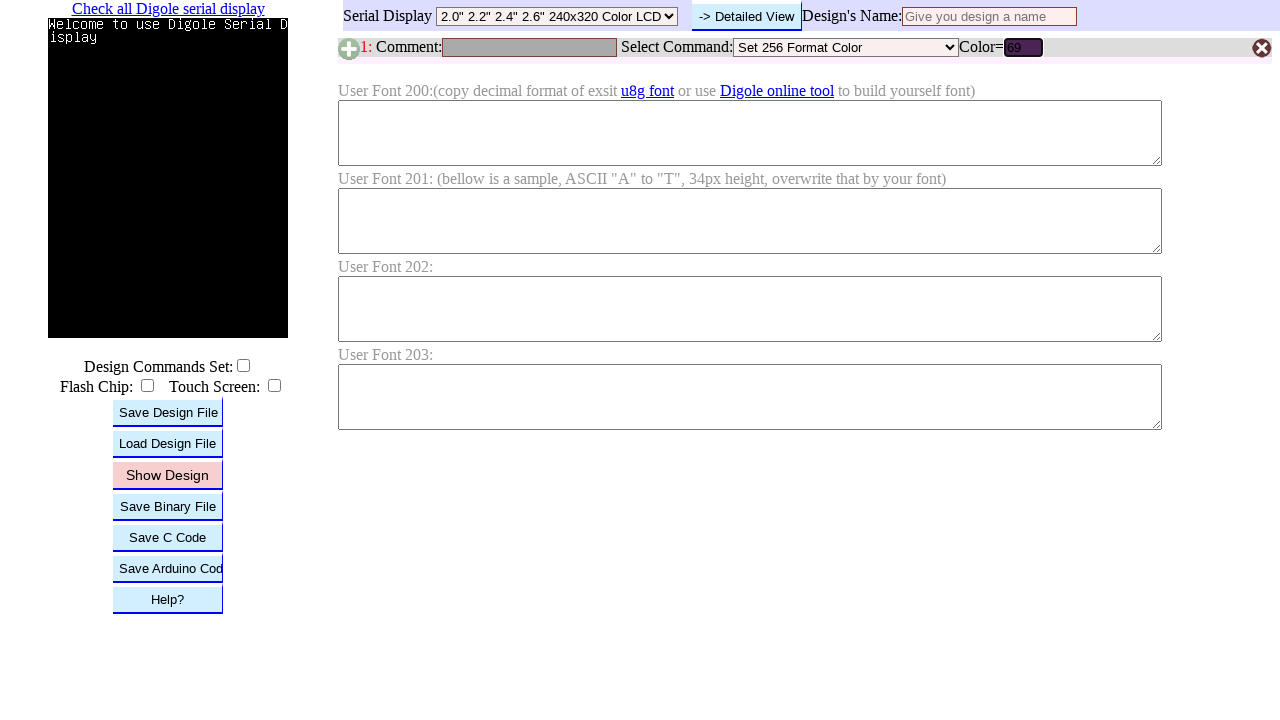

Cleared RGB input field on #B1C
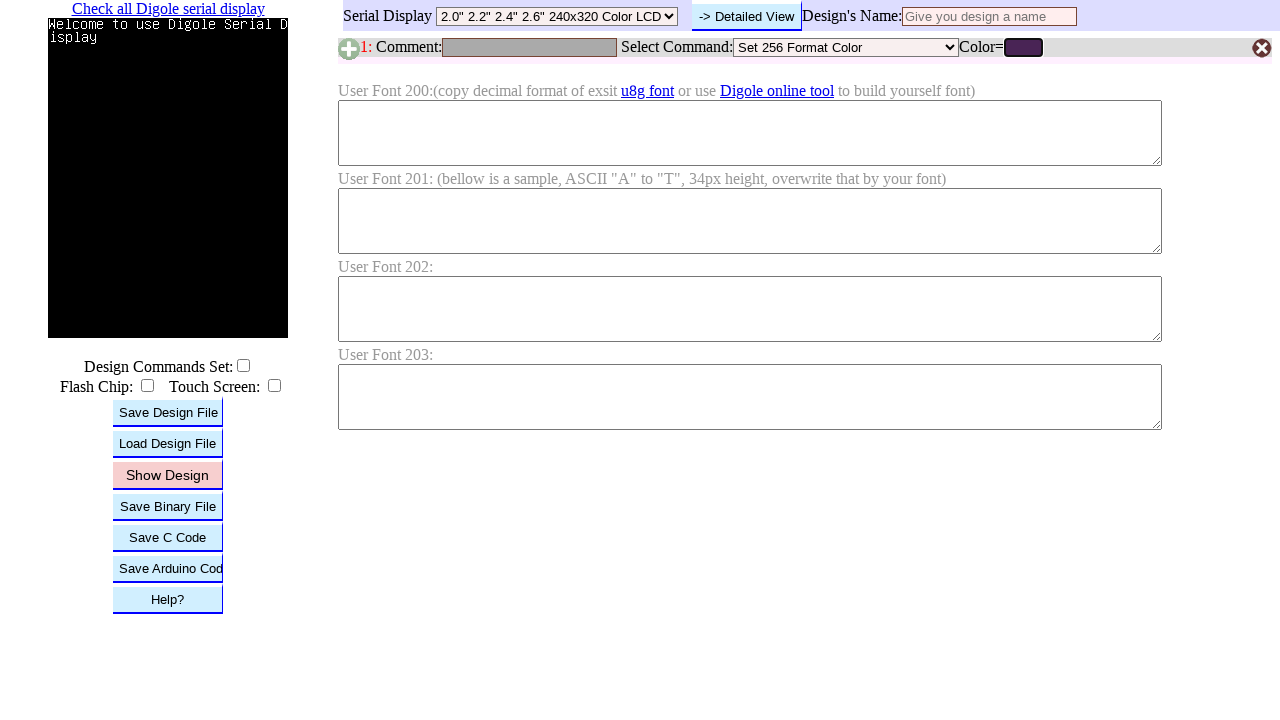

Filled RGB input field with value 70 on #B1C
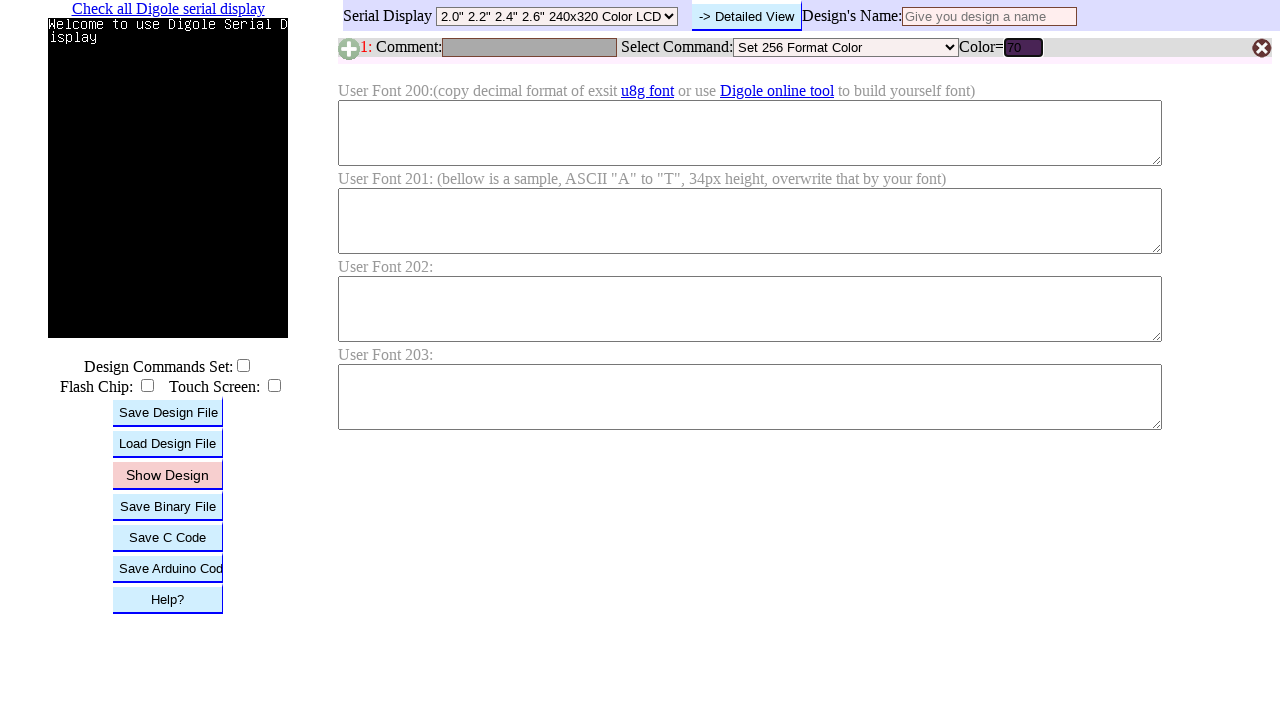

Pressed Enter to submit RGB value 70 on #B1C
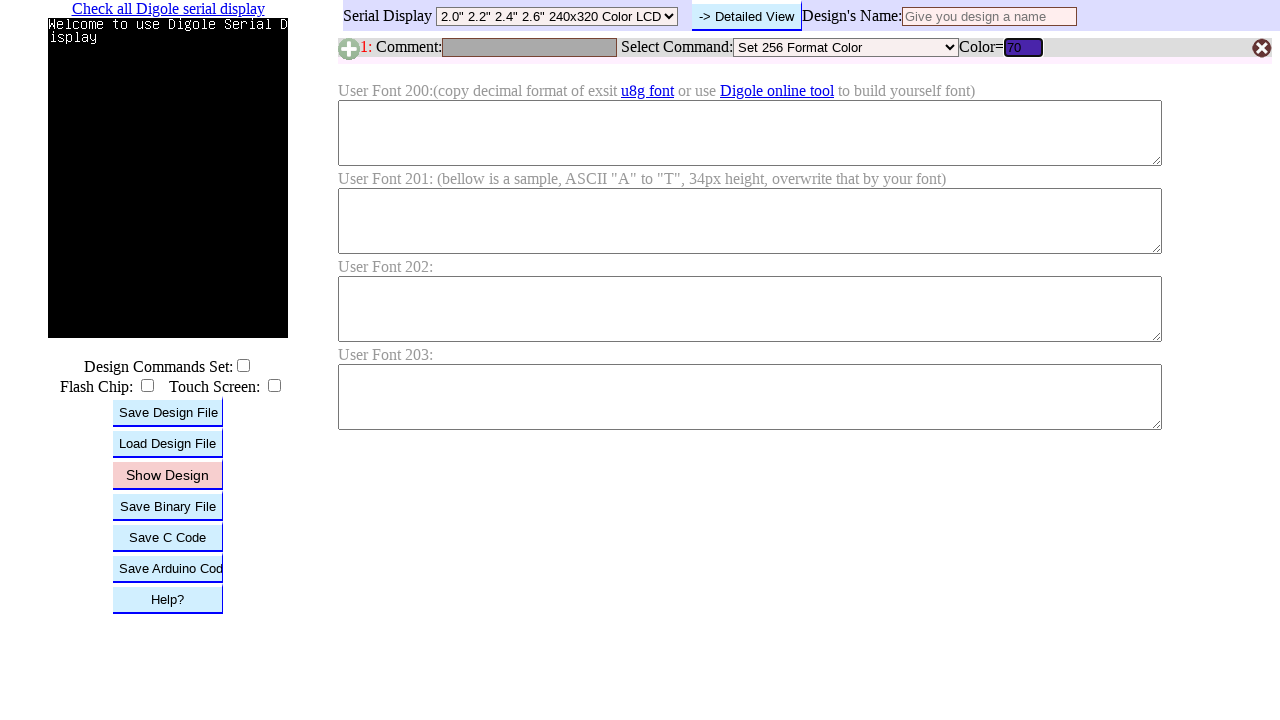

Waited for color update after submitting RGB value 70
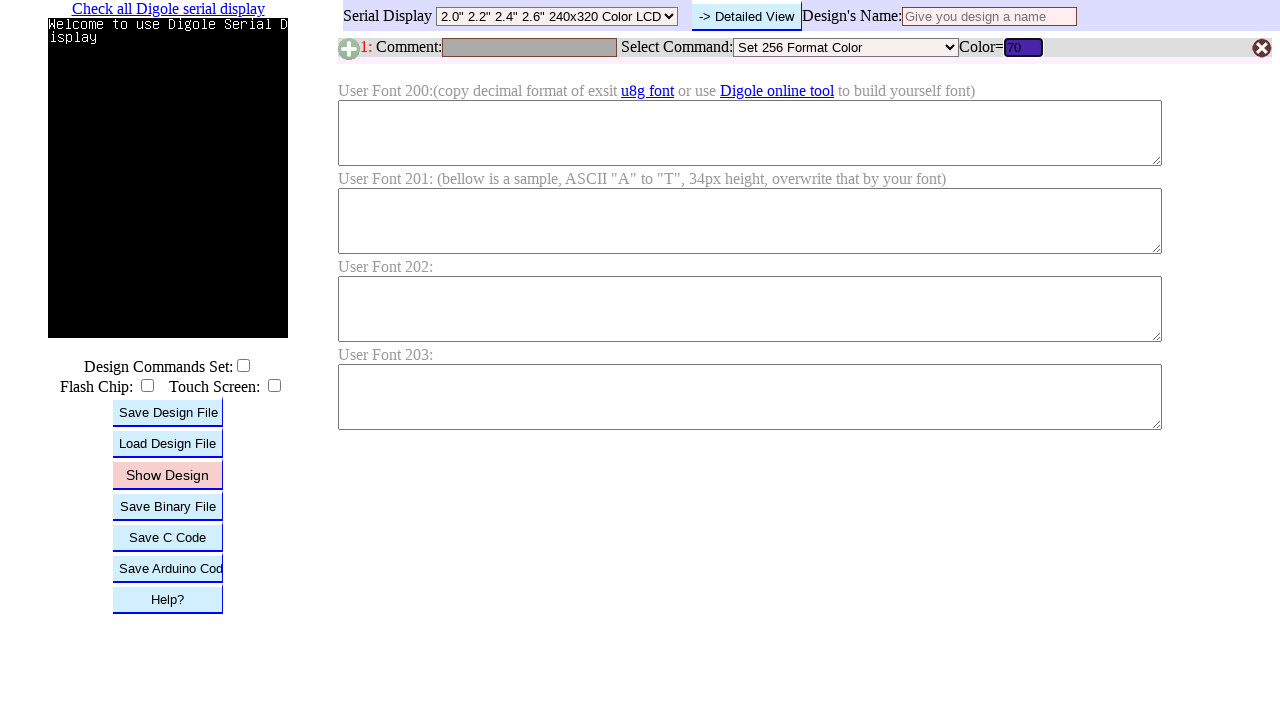

Cleared RGB input field on #B1C
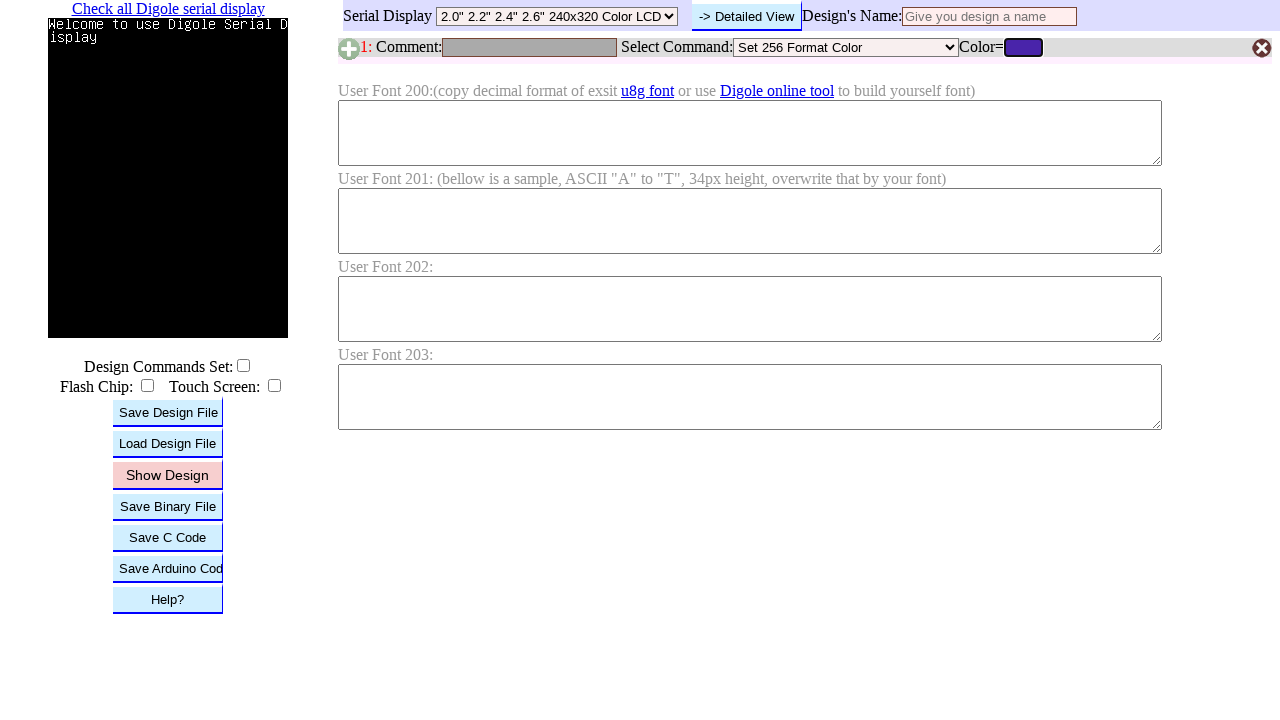

Filled RGB input field with value 71 on #B1C
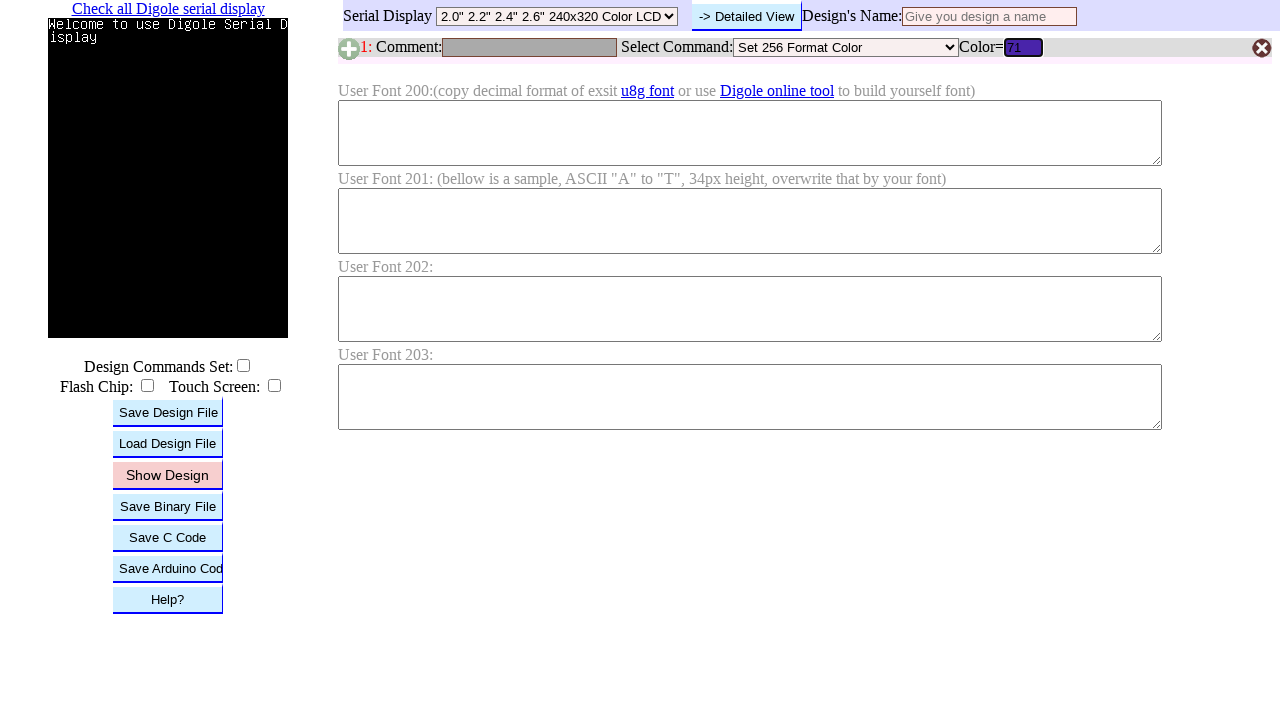

Pressed Enter to submit RGB value 71 on #B1C
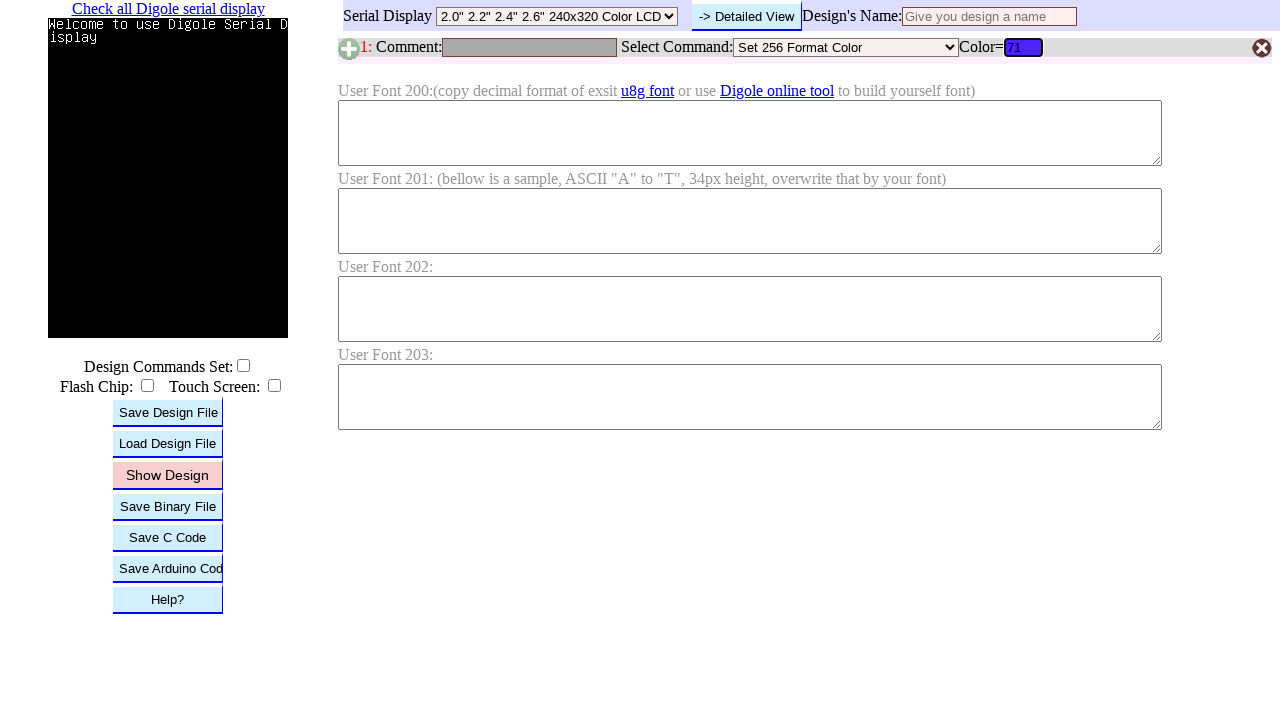

Waited for color update after submitting RGB value 71
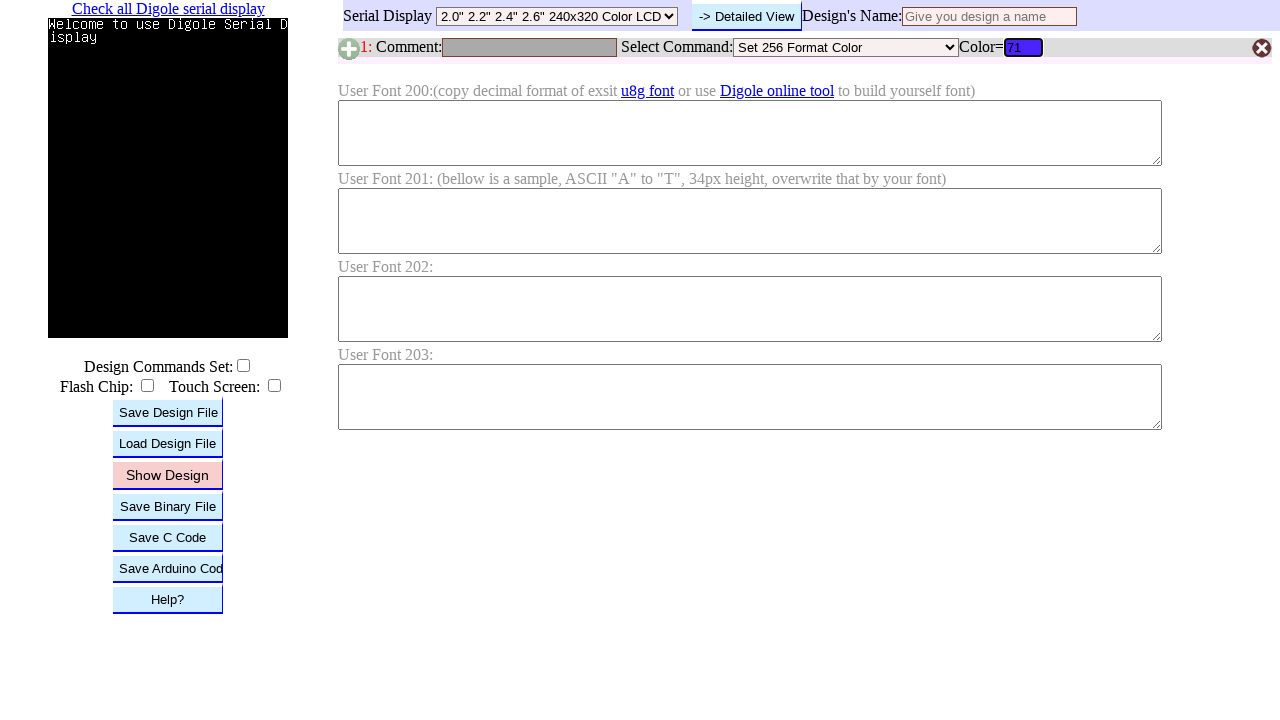

Cleared RGB input field on #B1C
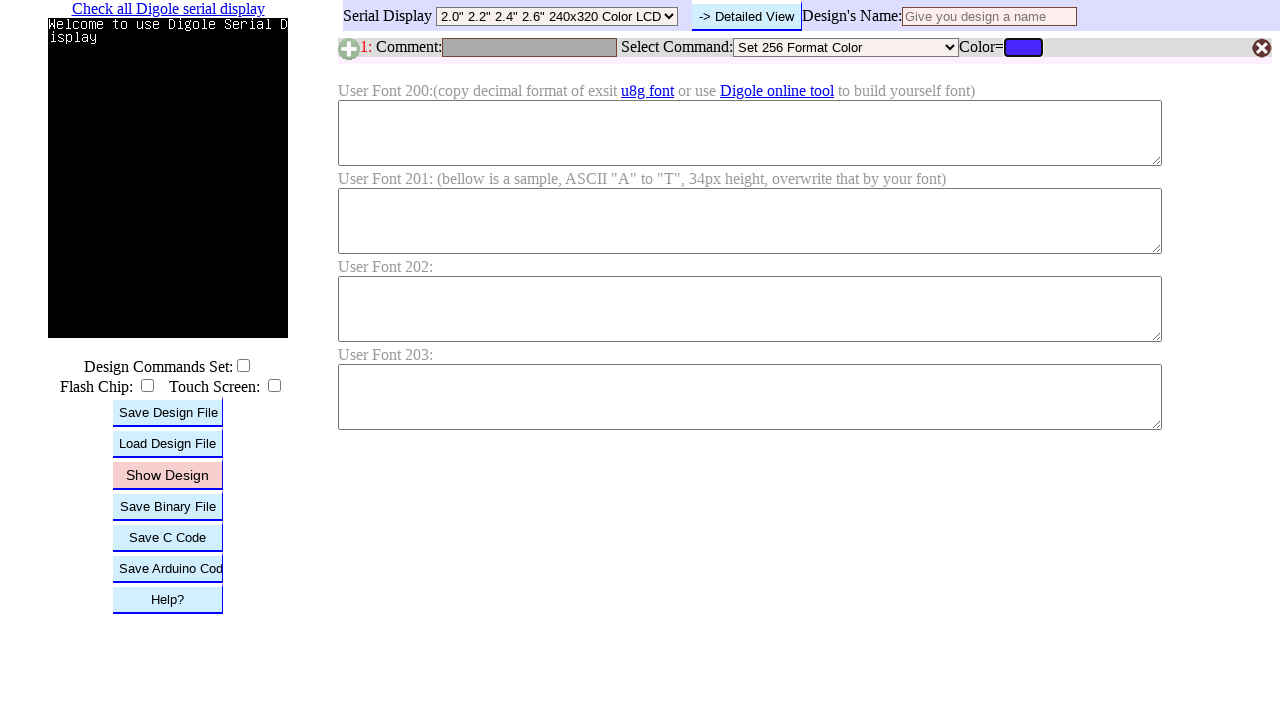

Filled RGB input field with value 72 on #B1C
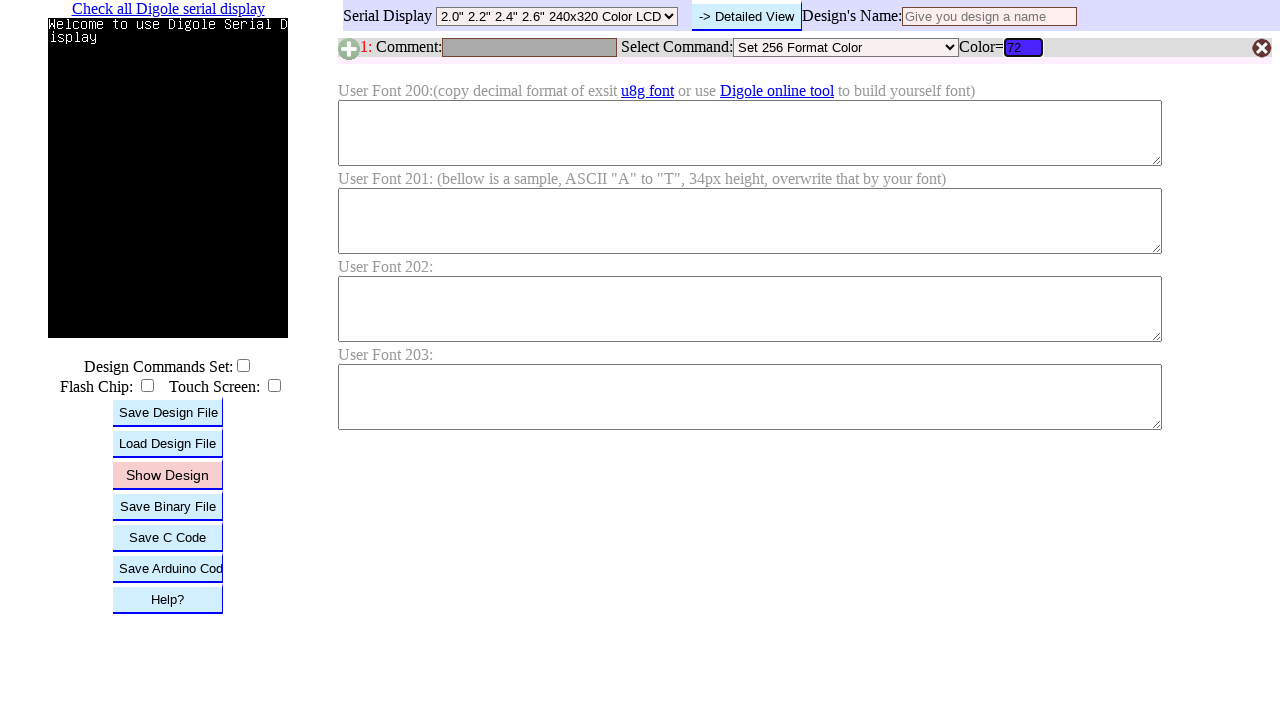

Pressed Enter to submit RGB value 72 on #B1C
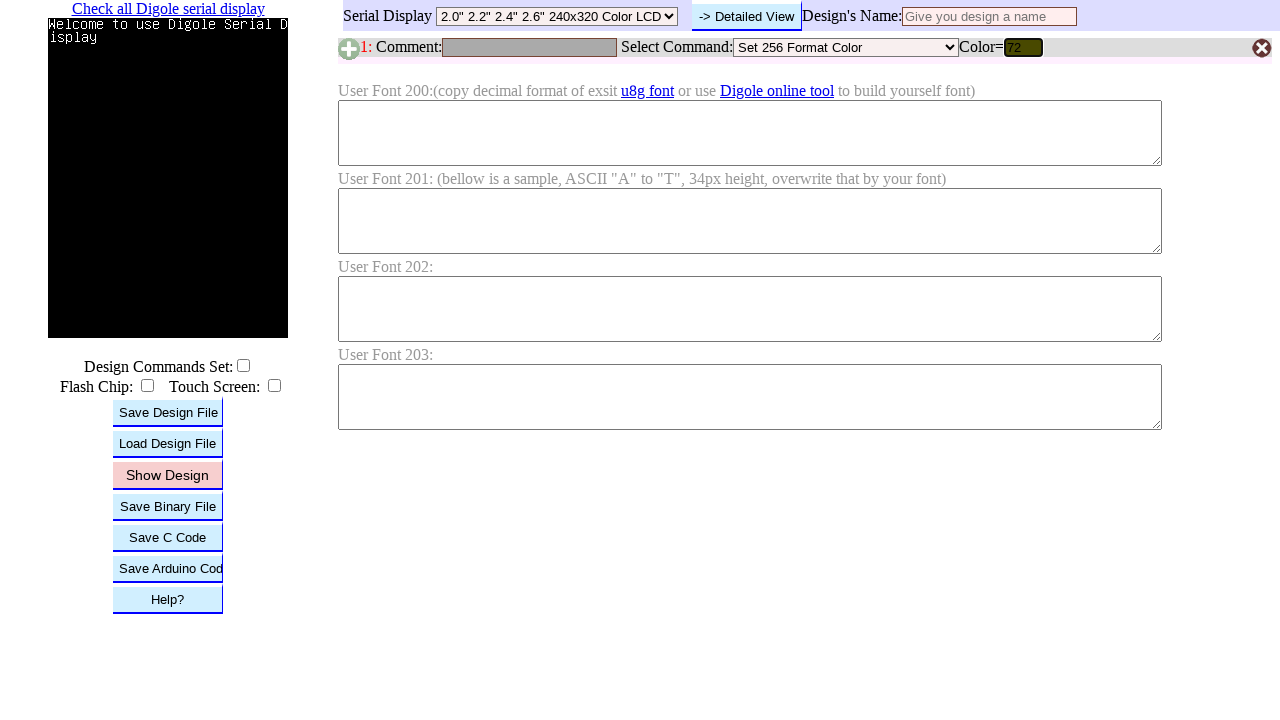

Waited for color update after submitting RGB value 72
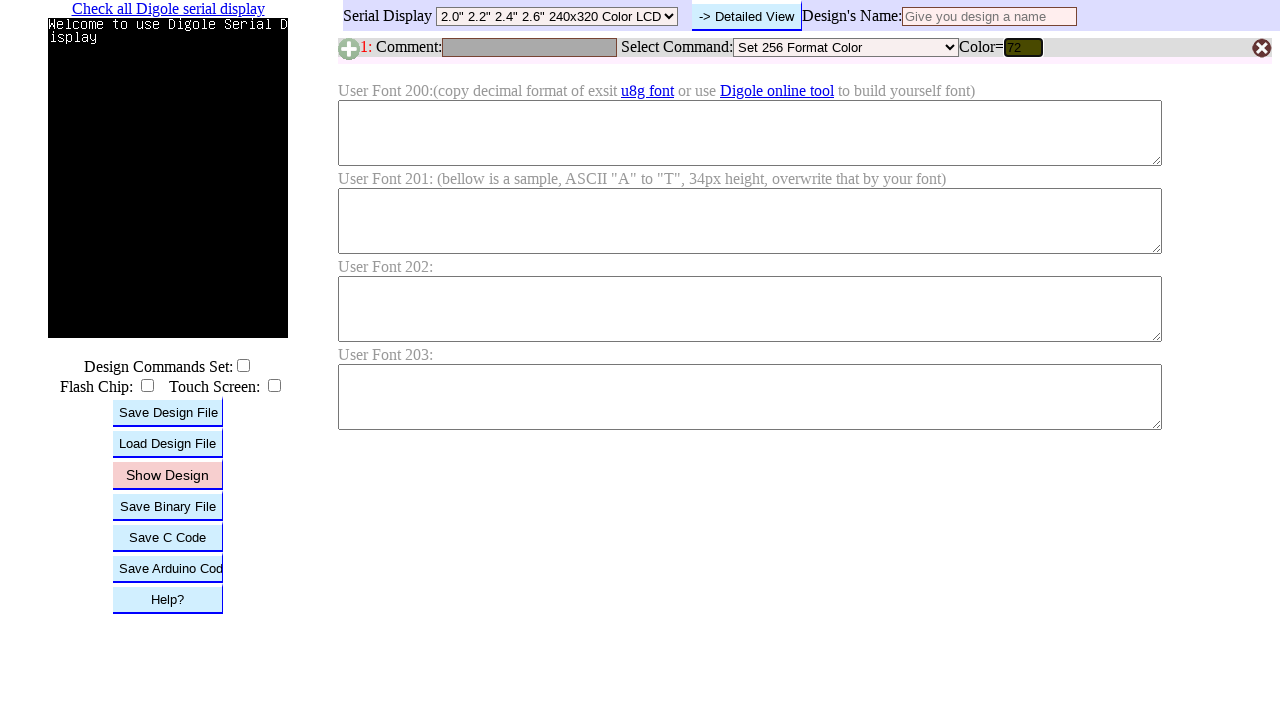

Cleared RGB input field on #B1C
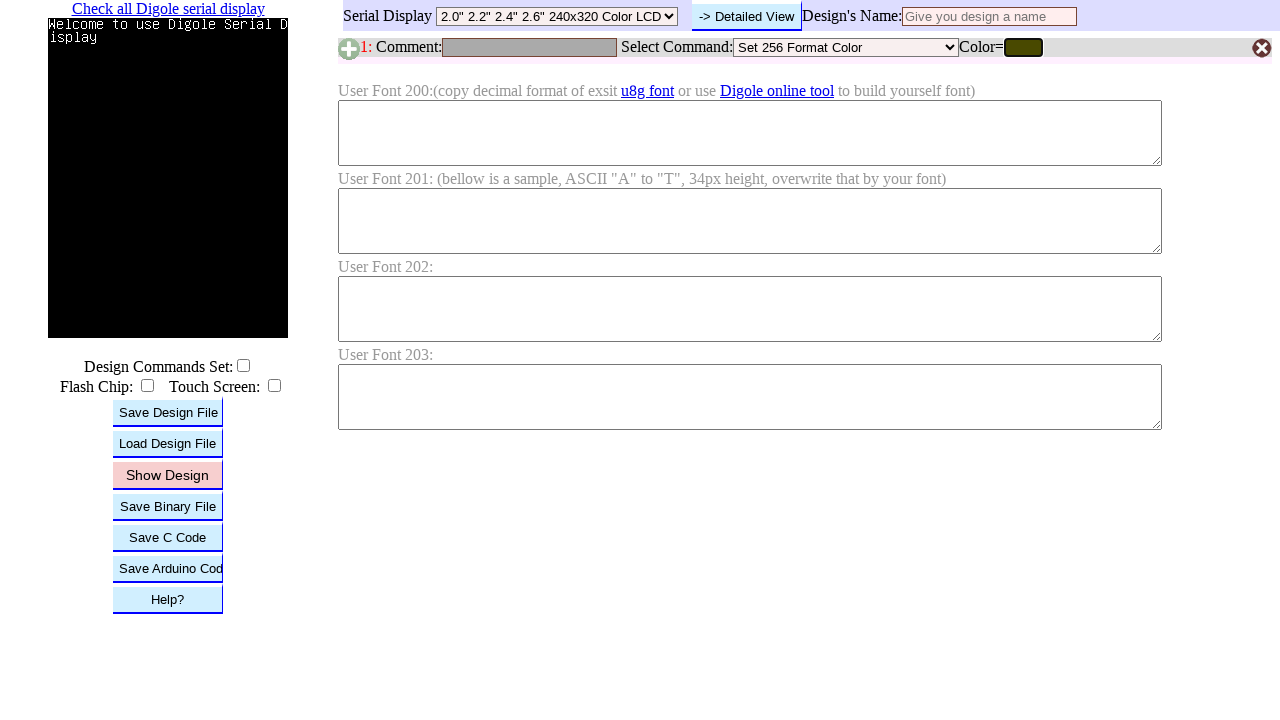

Filled RGB input field with value 73 on #B1C
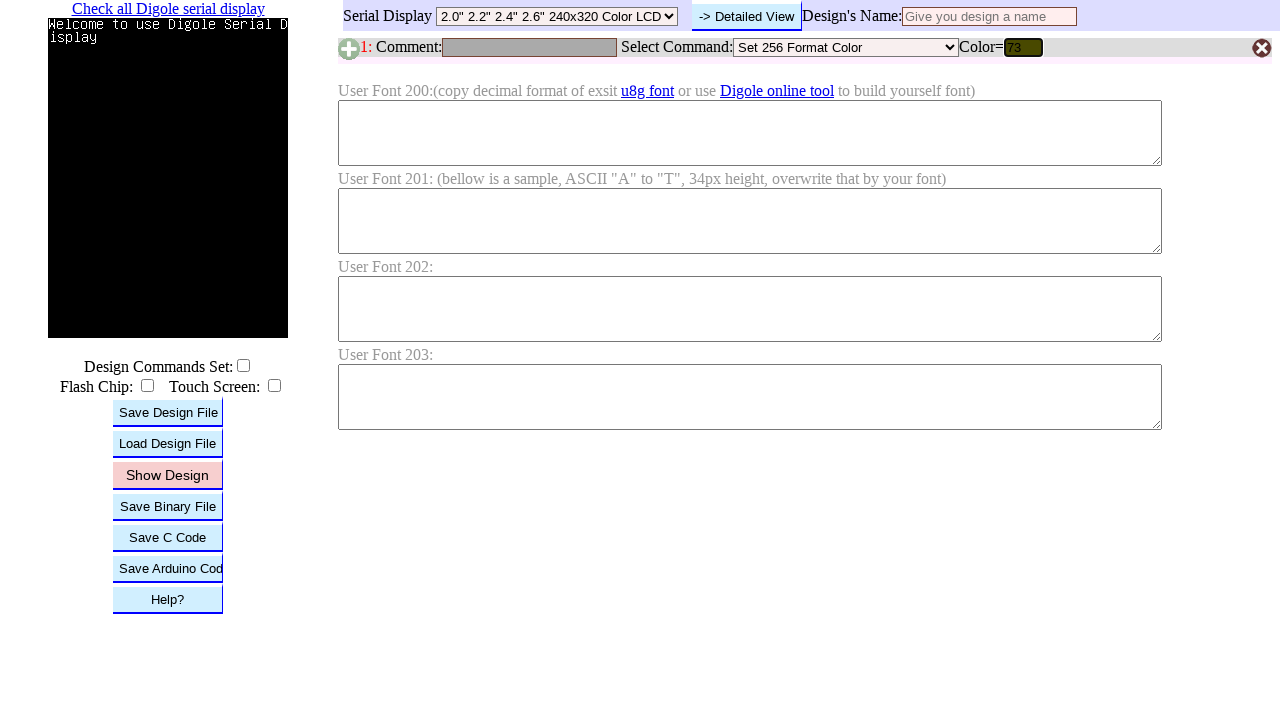

Pressed Enter to submit RGB value 73 on #B1C
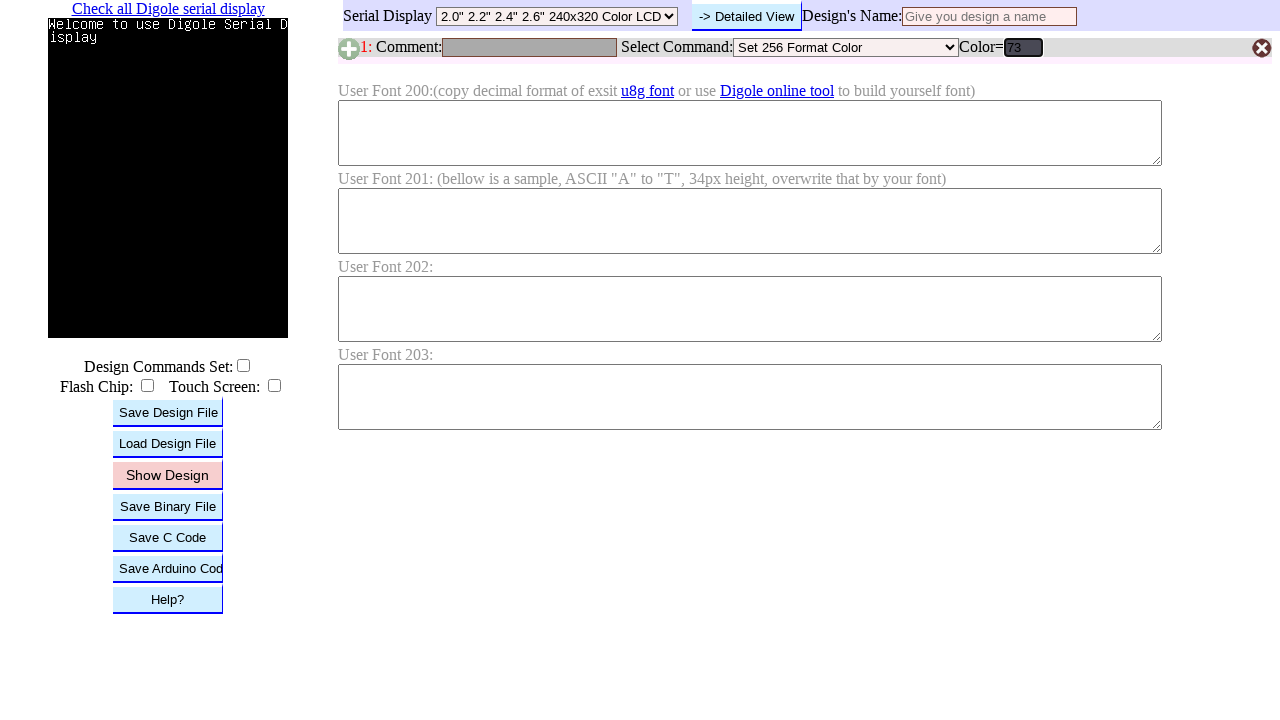

Waited for color update after submitting RGB value 73
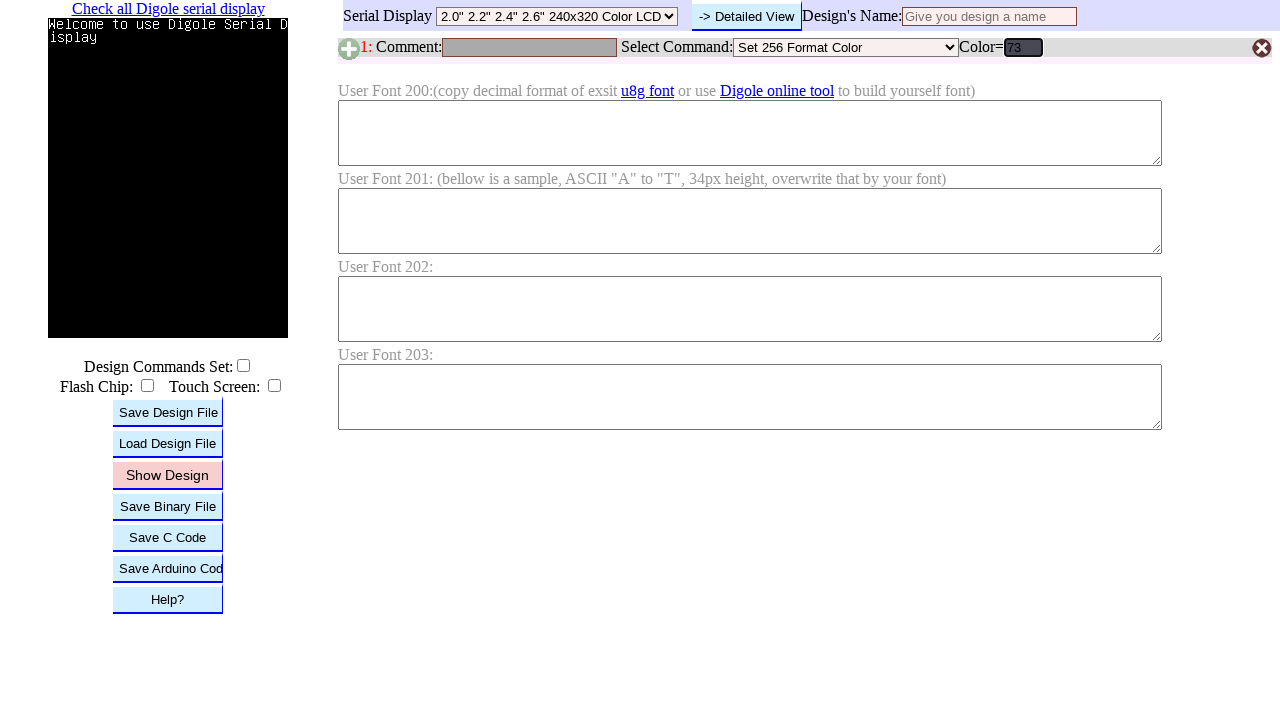

Cleared RGB input field on #B1C
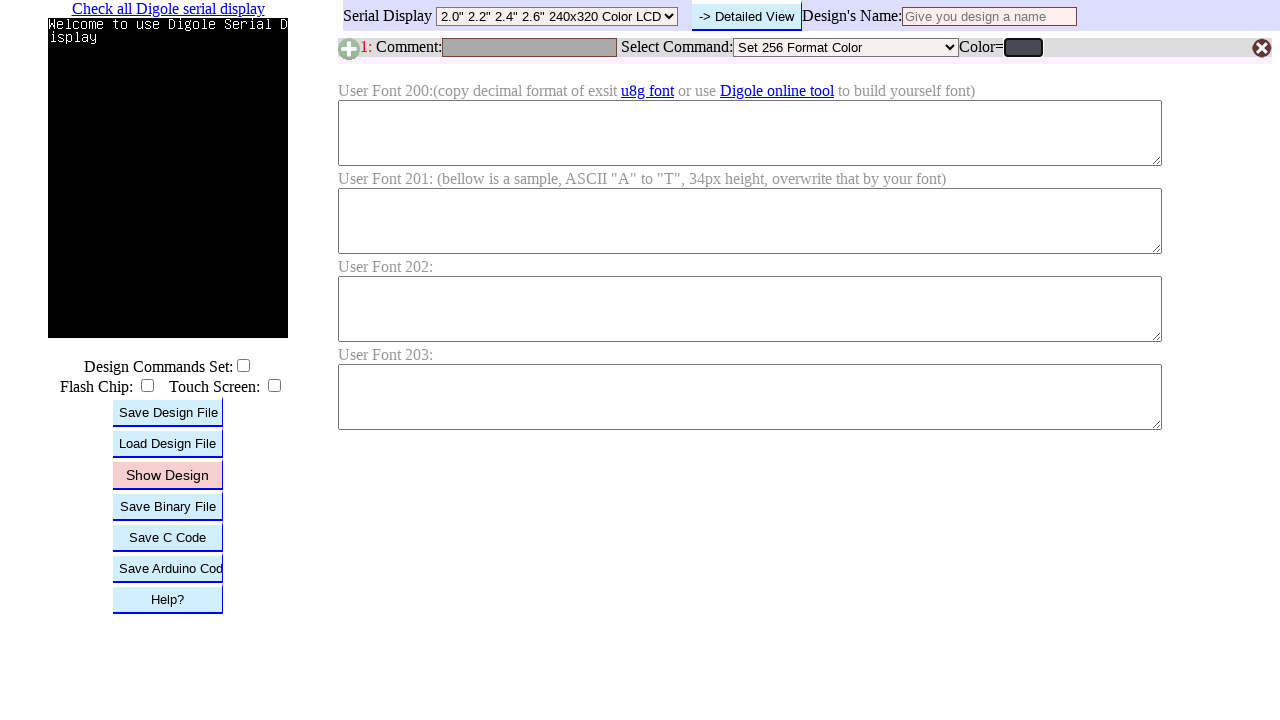

Filled RGB input field with value 74 on #B1C
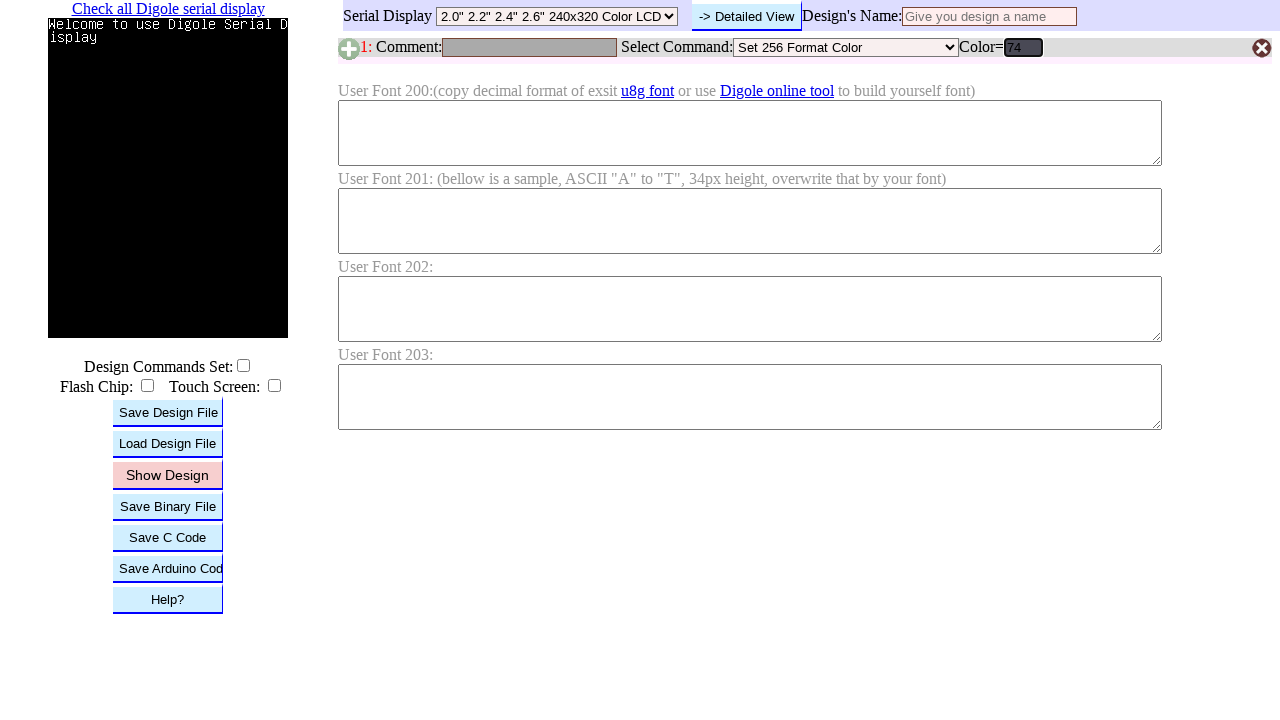

Pressed Enter to submit RGB value 74 on #B1C
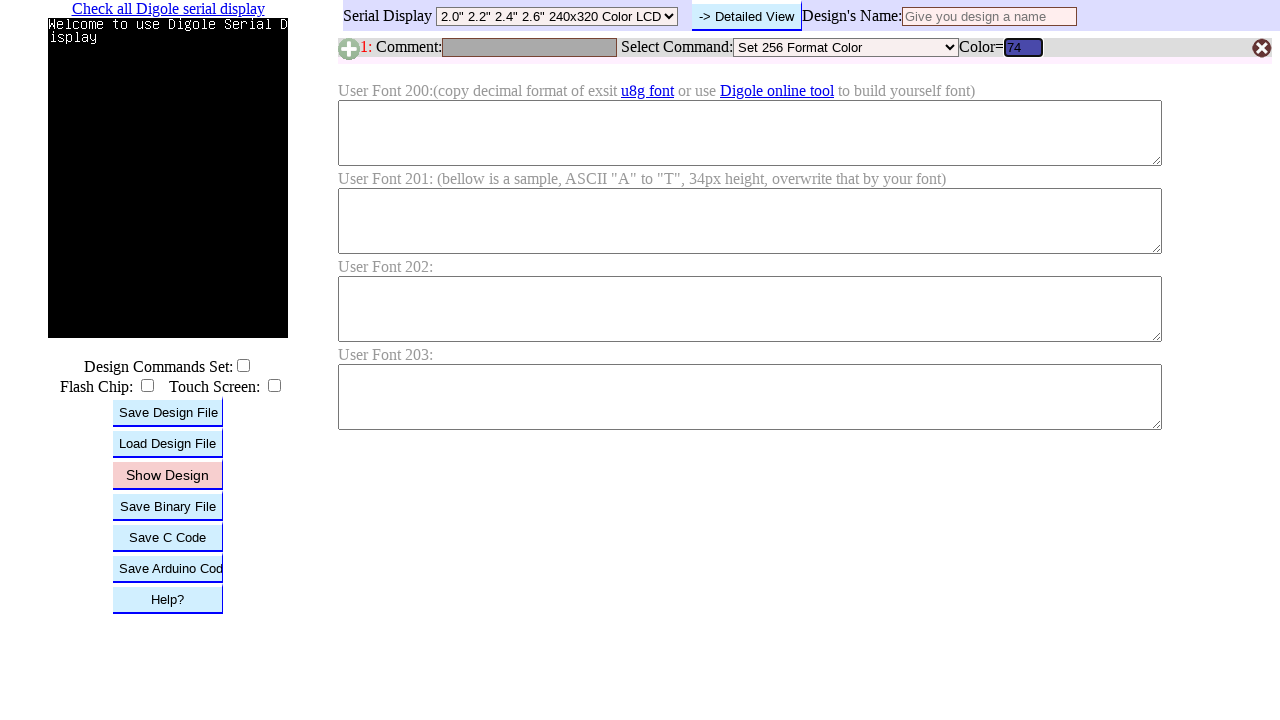

Waited for color update after submitting RGB value 74
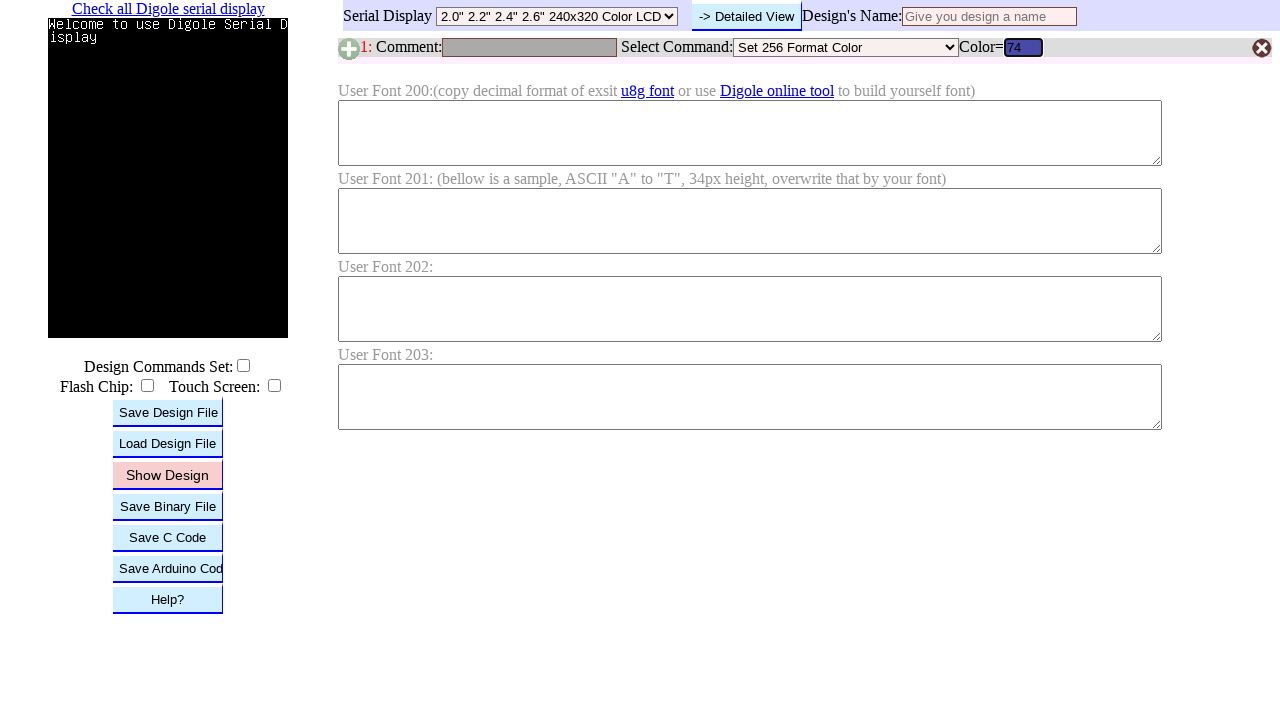

Cleared RGB input field on #B1C
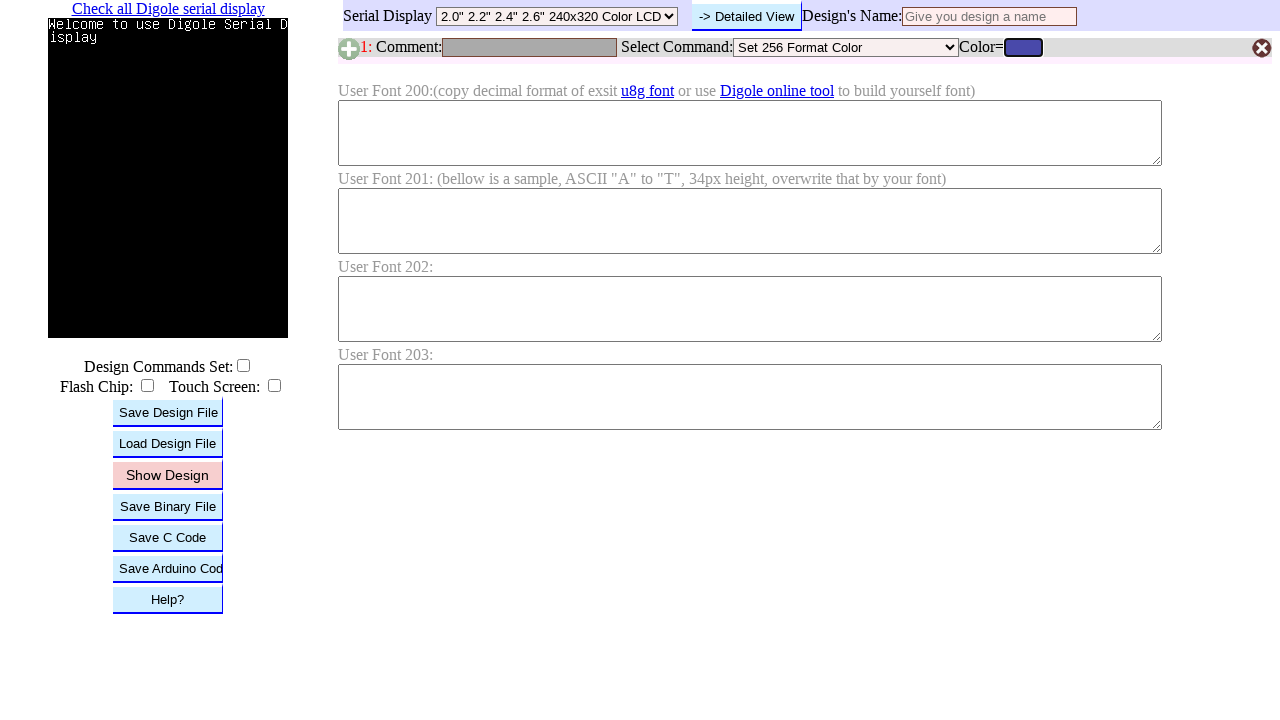

Filled RGB input field with value 75 on #B1C
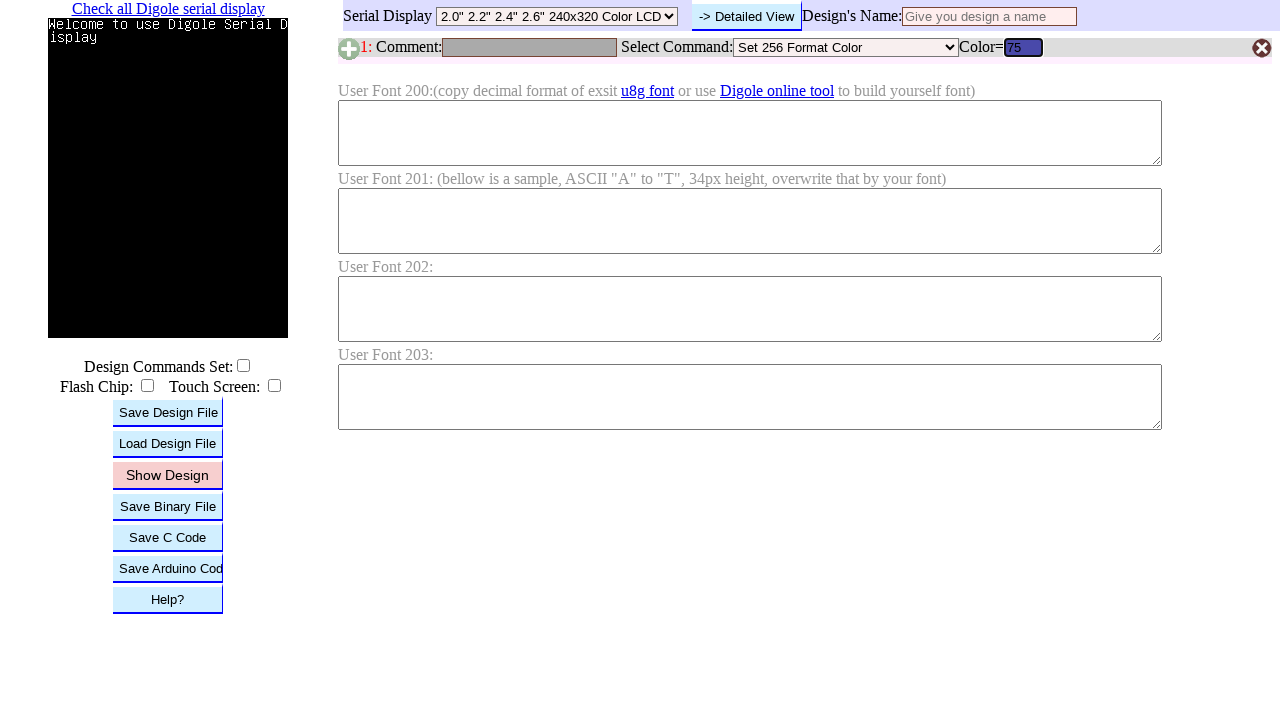

Pressed Enter to submit RGB value 75 on #B1C
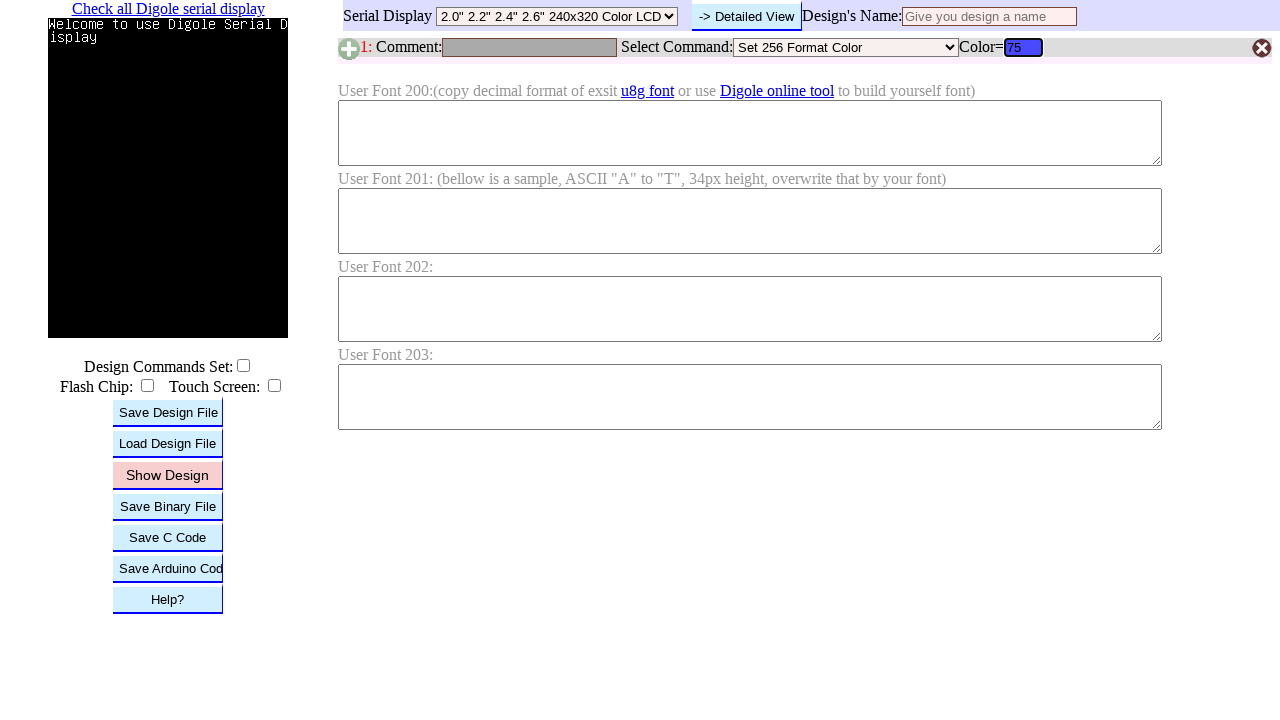

Waited for color update after submitting RGB value 75
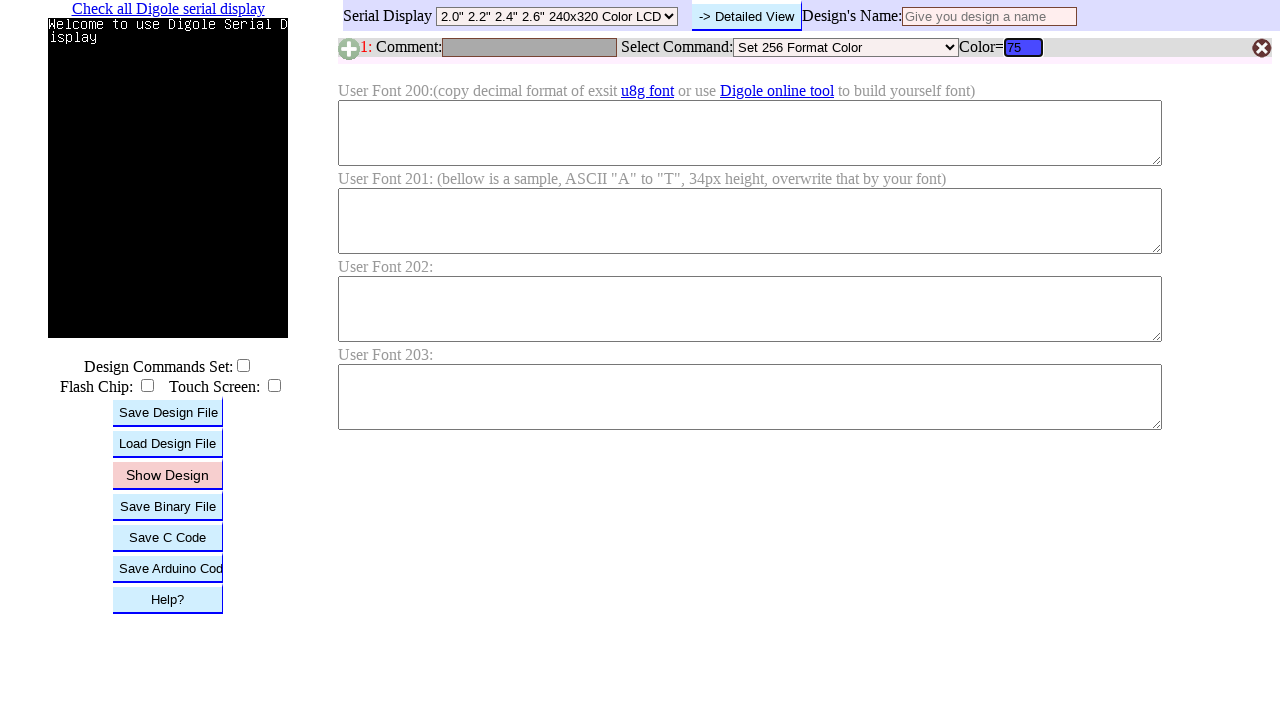

Cleared RGB input field on #B1C
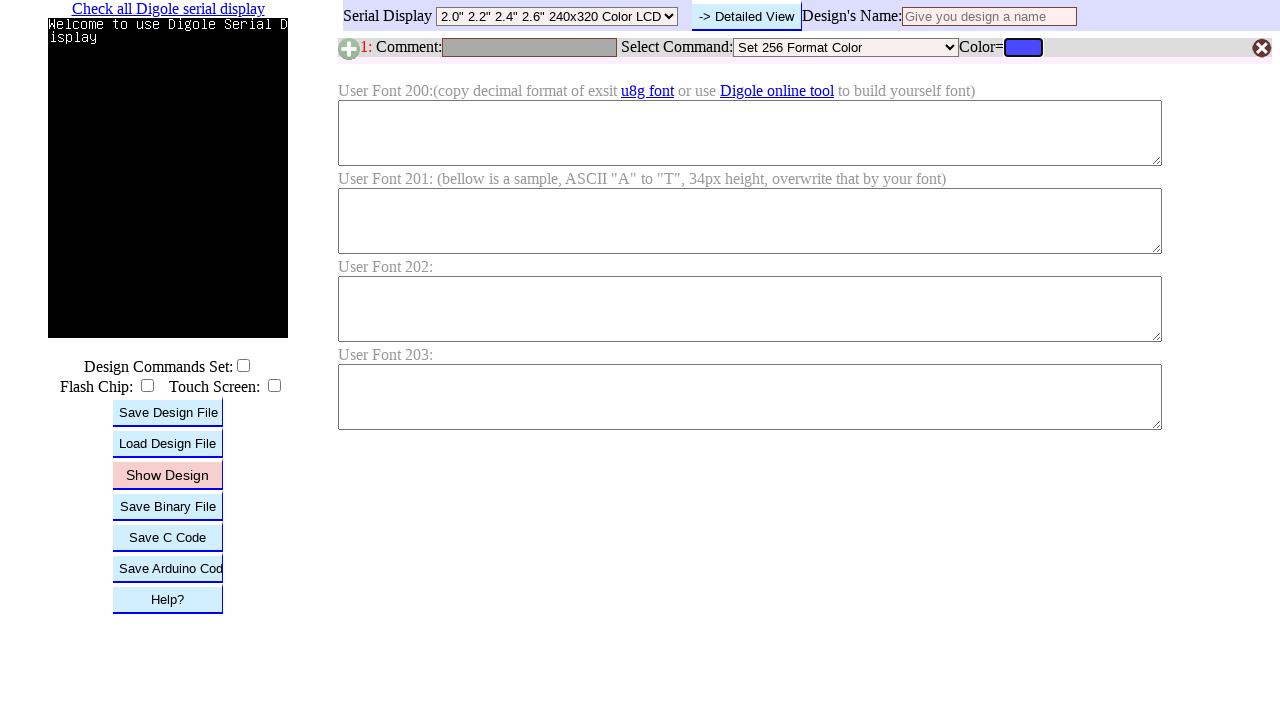

Filled RGB input field with value 76 on #B1C
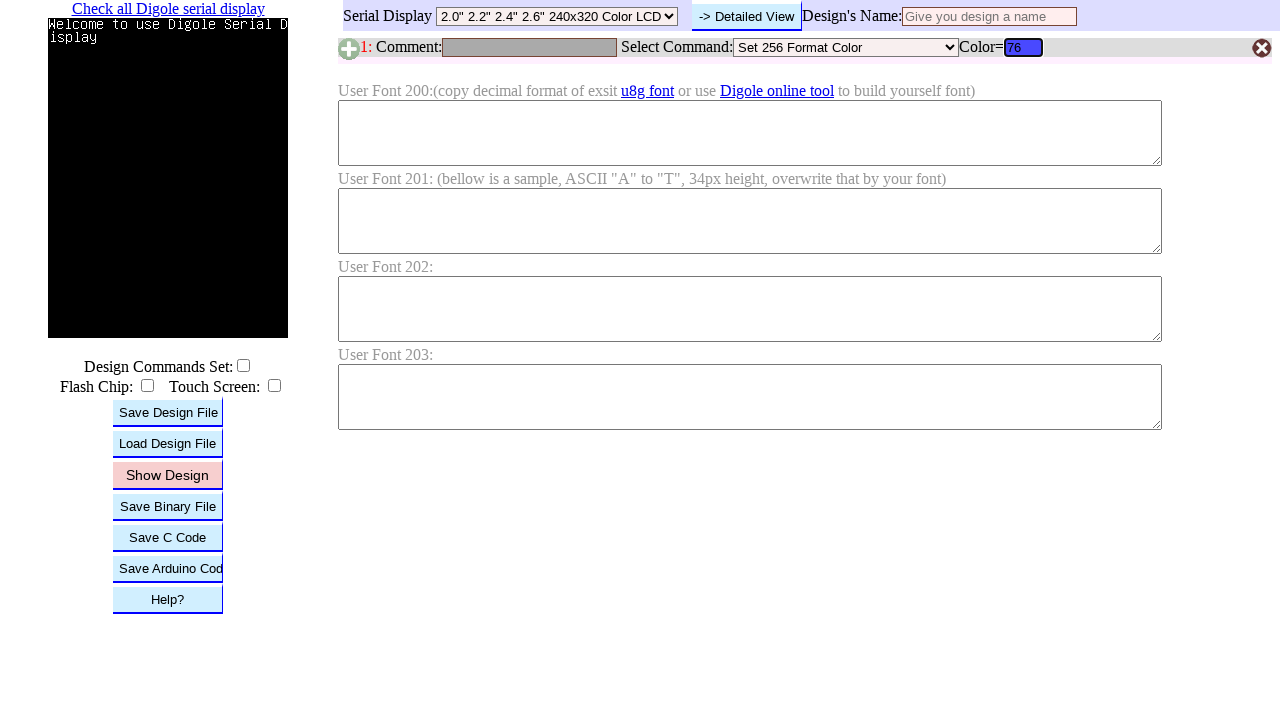

Pressed Enter to submit RGB value 76 on #B1C
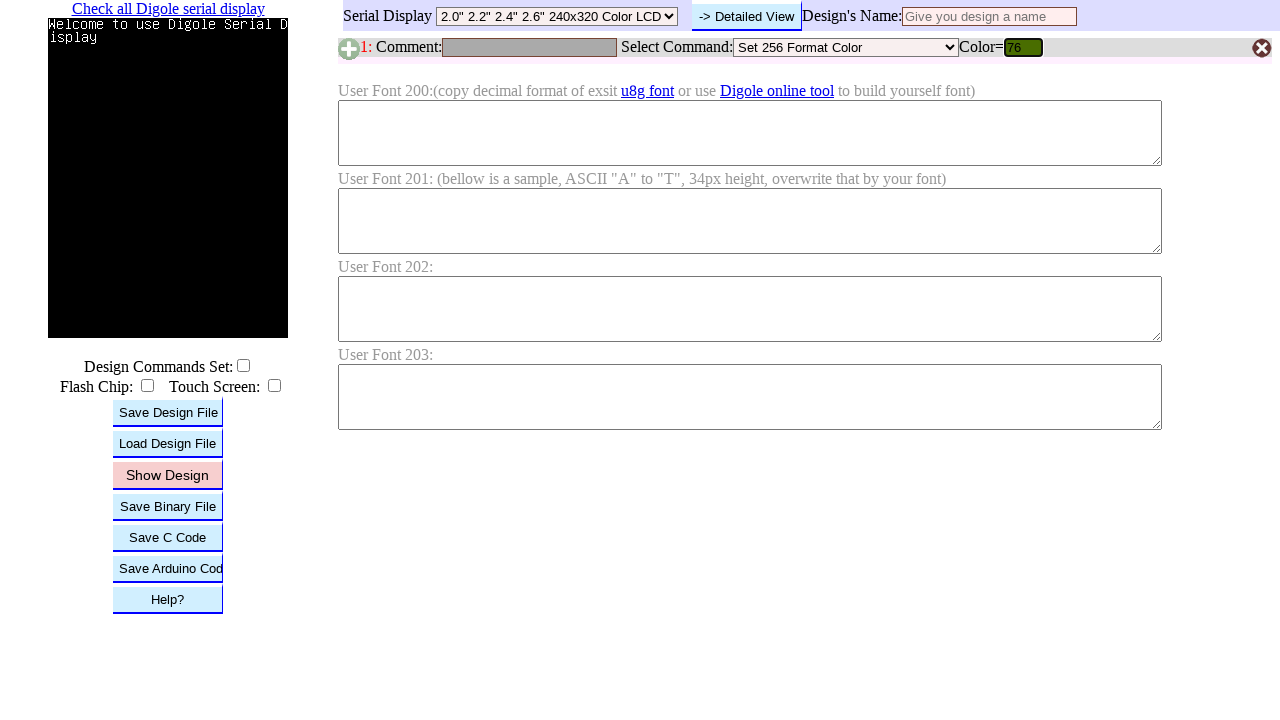

Waited for color update after submitting RGB value 76
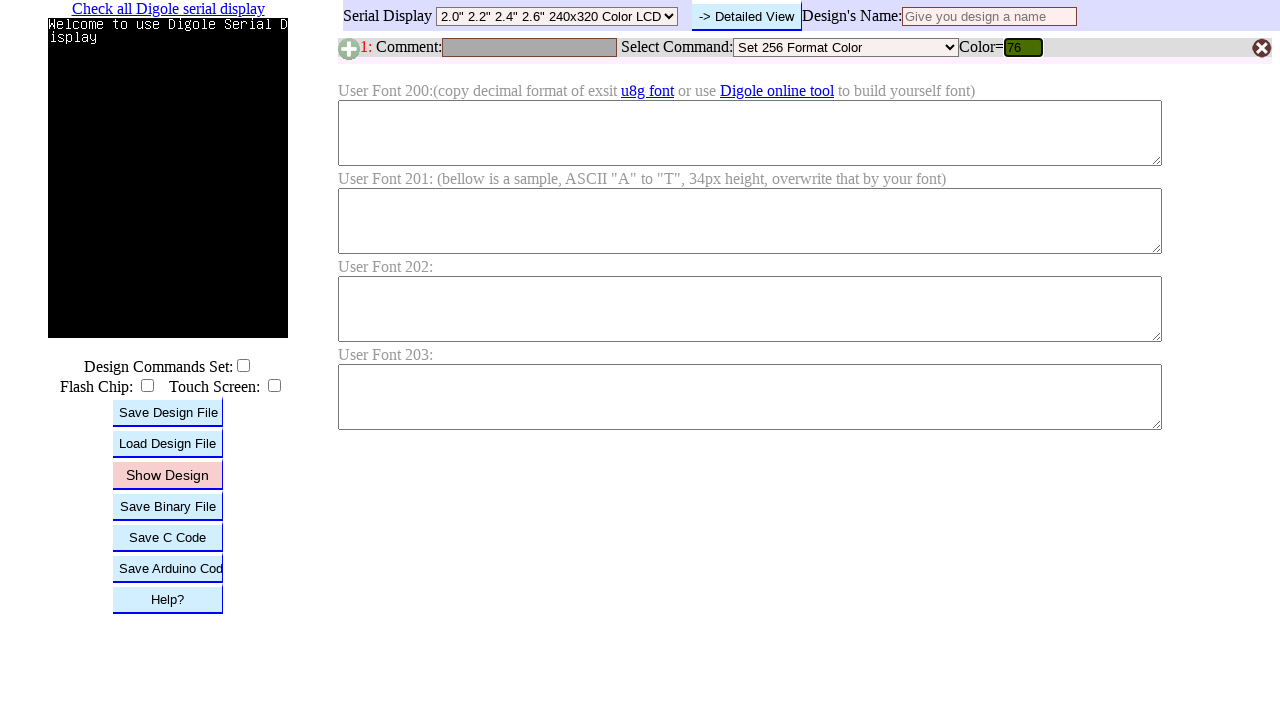

Cleared RGB input field on #B1C
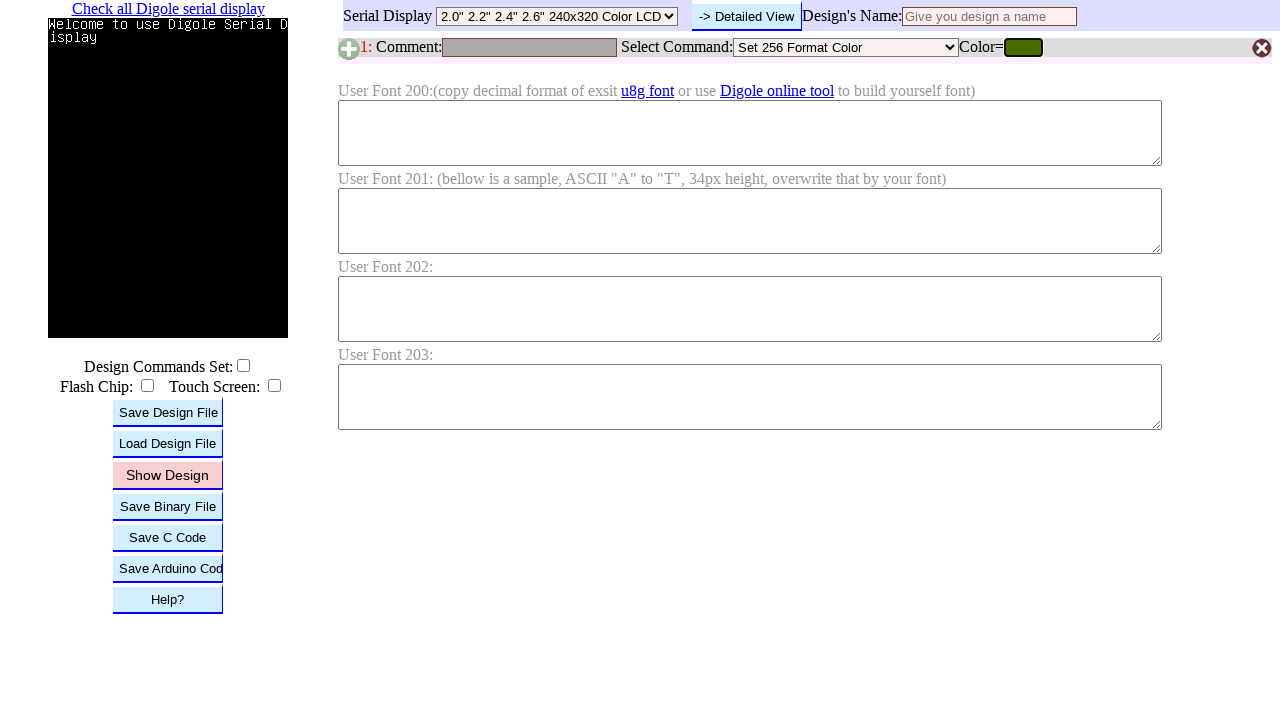

Filled RGB input field with value 77 on #B1C
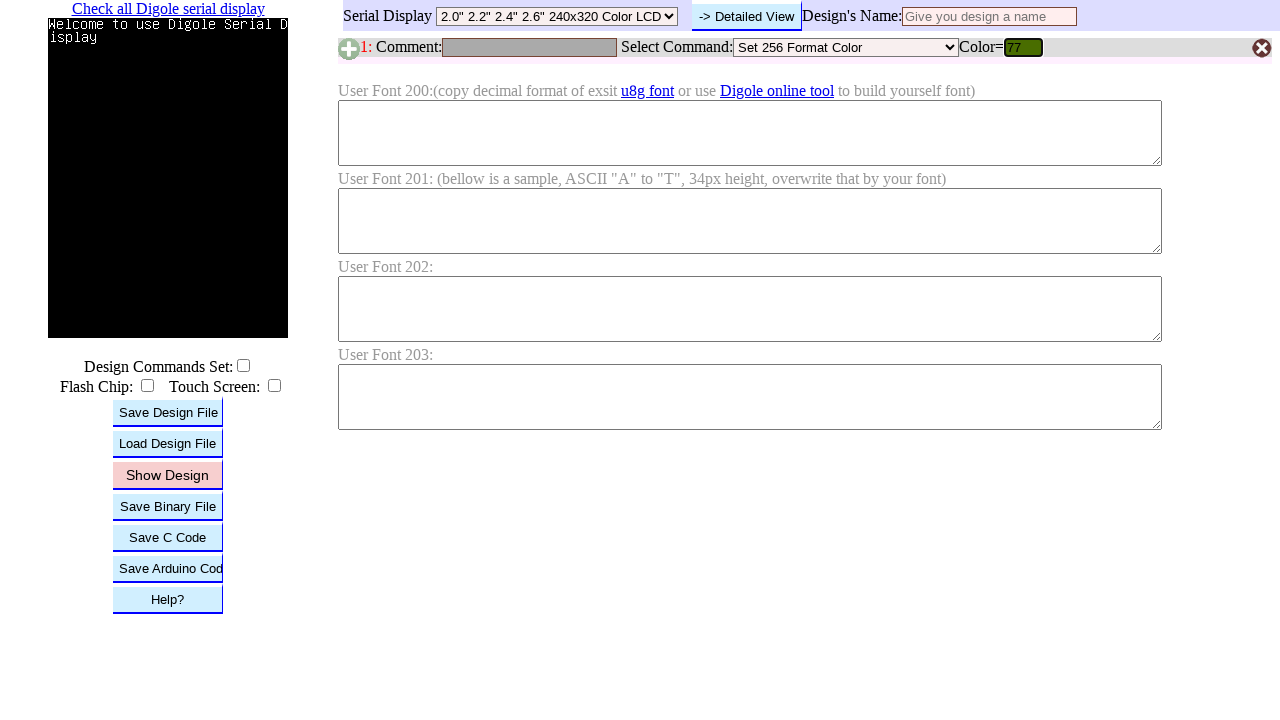

Pressed Enter to submit RGB value 77 on #B1C
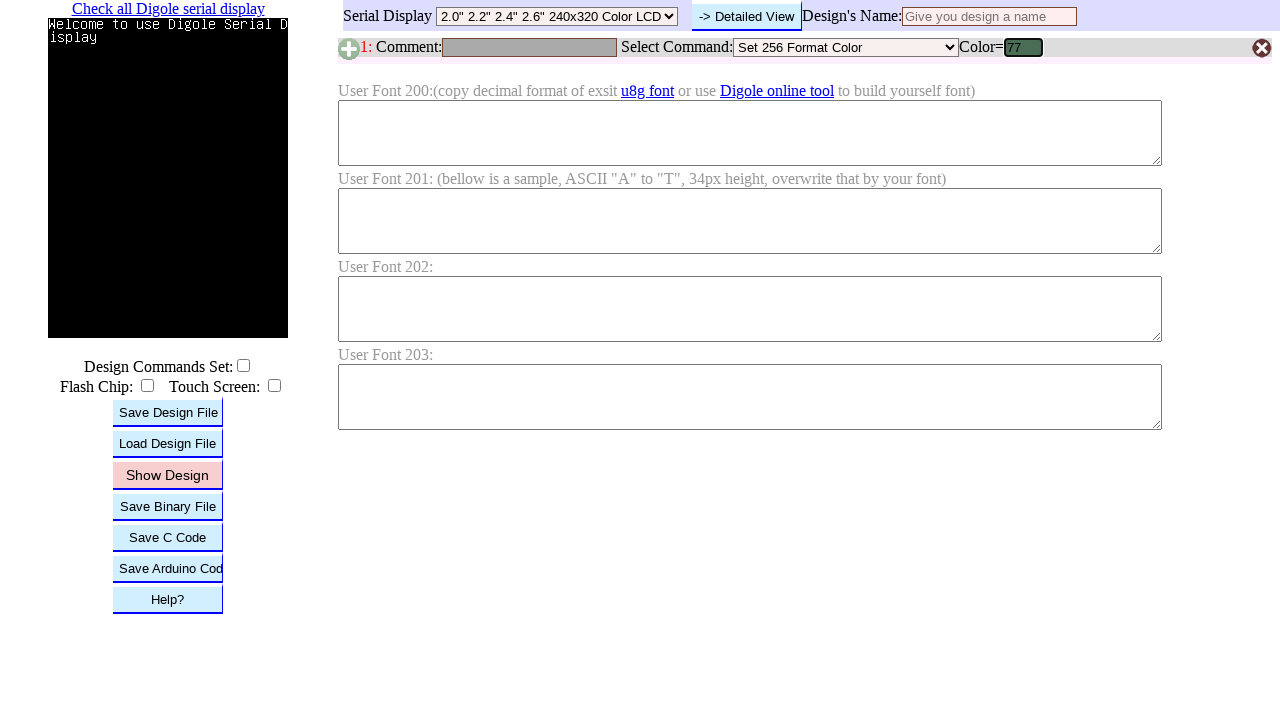

Waited for color update after submitting RGB value 77
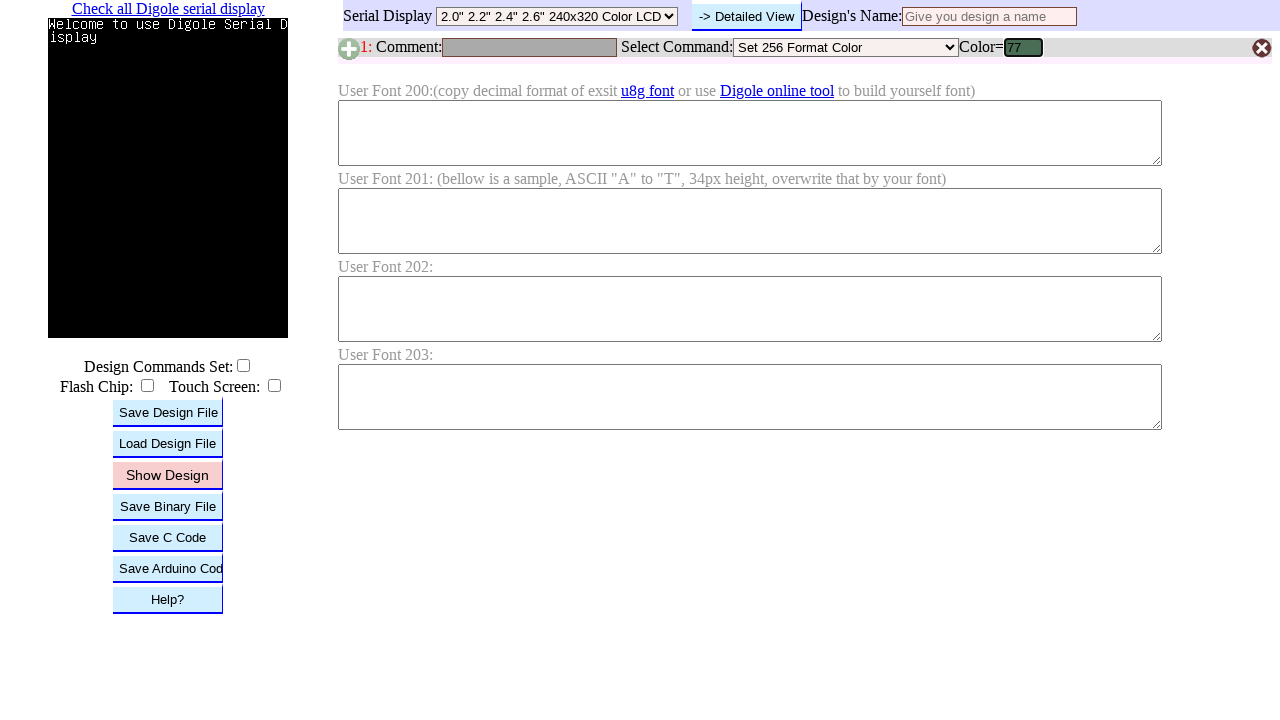

Cleared RGB input field on #B1C
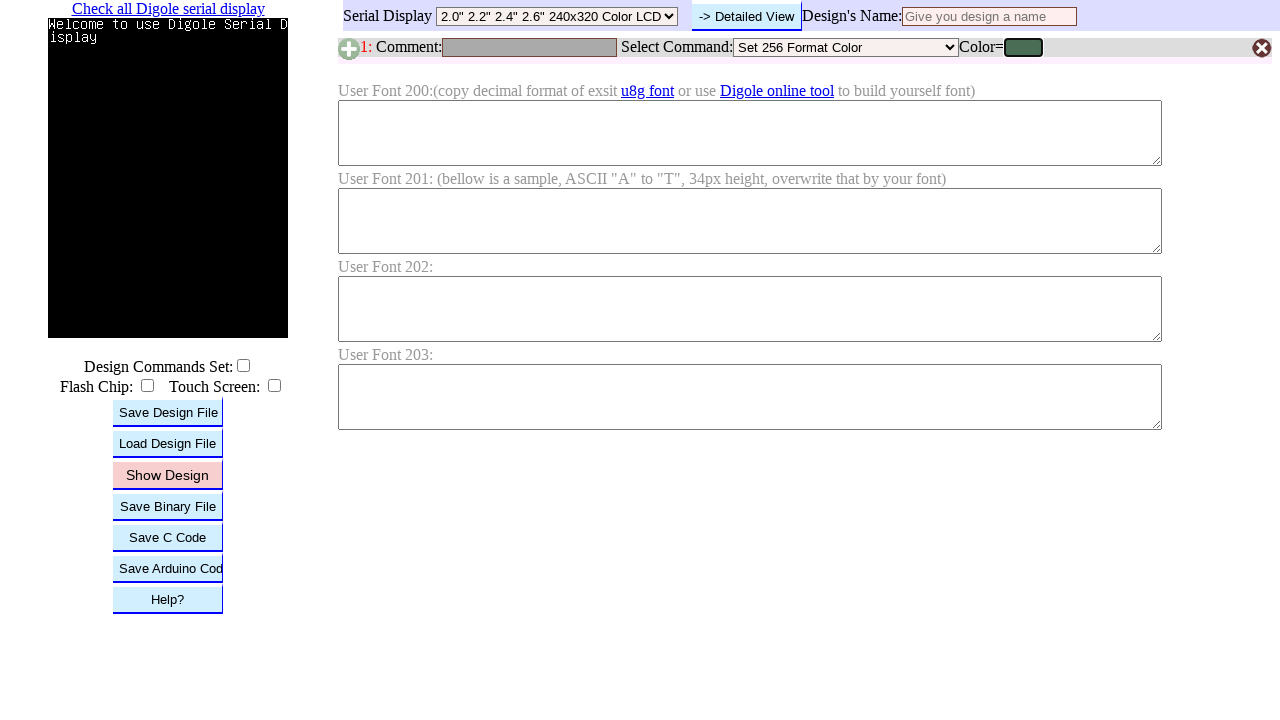

Filled RGB input field with value 78 on #B1C
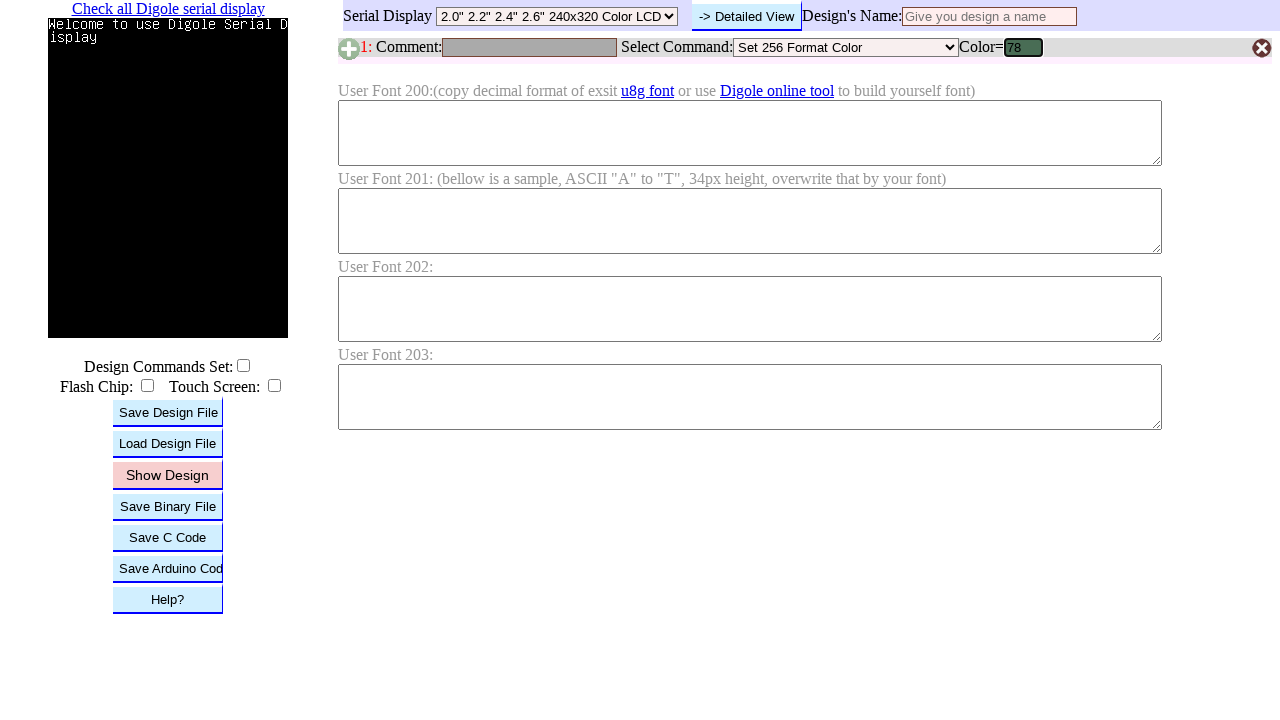

Pressed Enter to submit RGB value 78 on #B1C
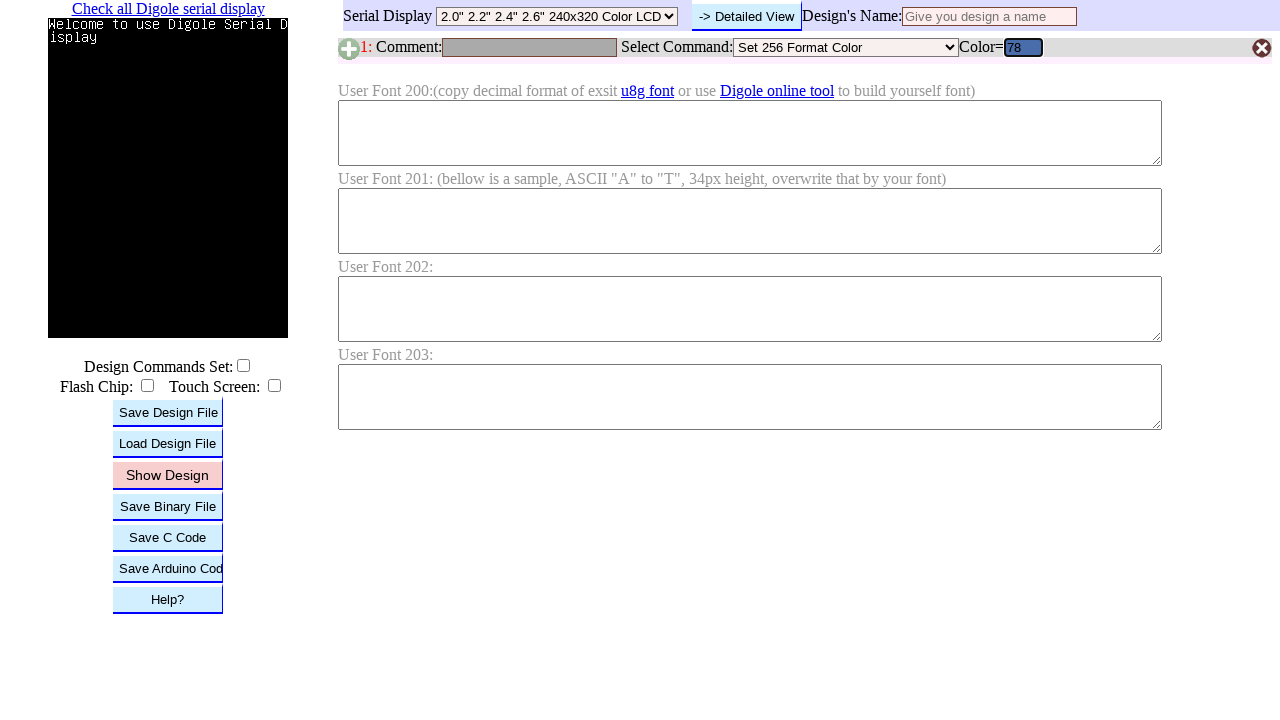

Waited for color update after submitting RGB value 78
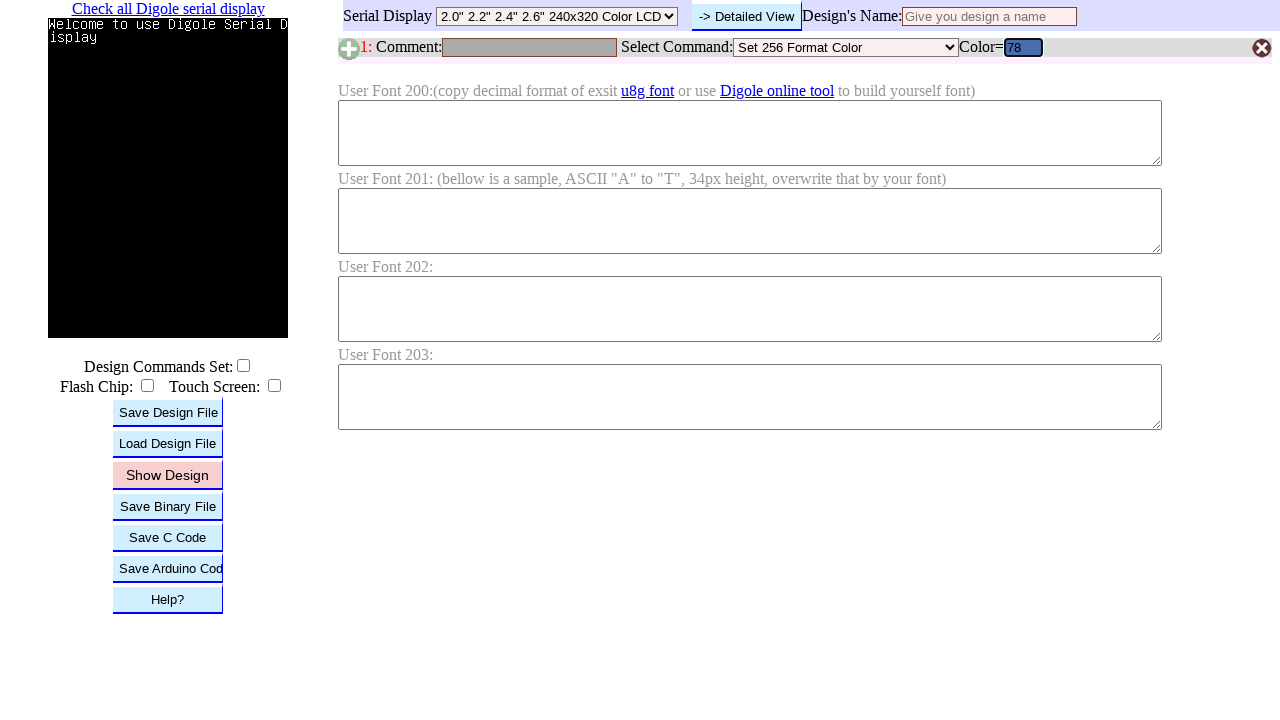

Cleared RGB input field on #B1C
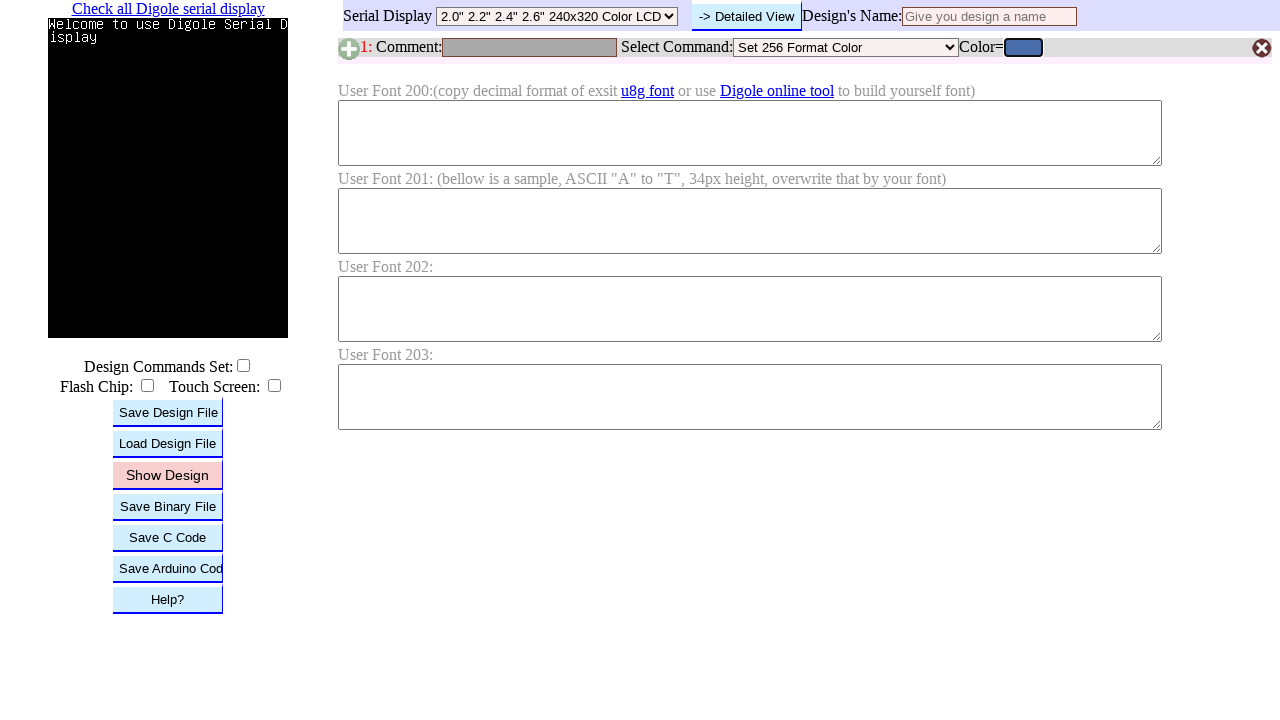

Filled RGB input field with value 79 on #B1C
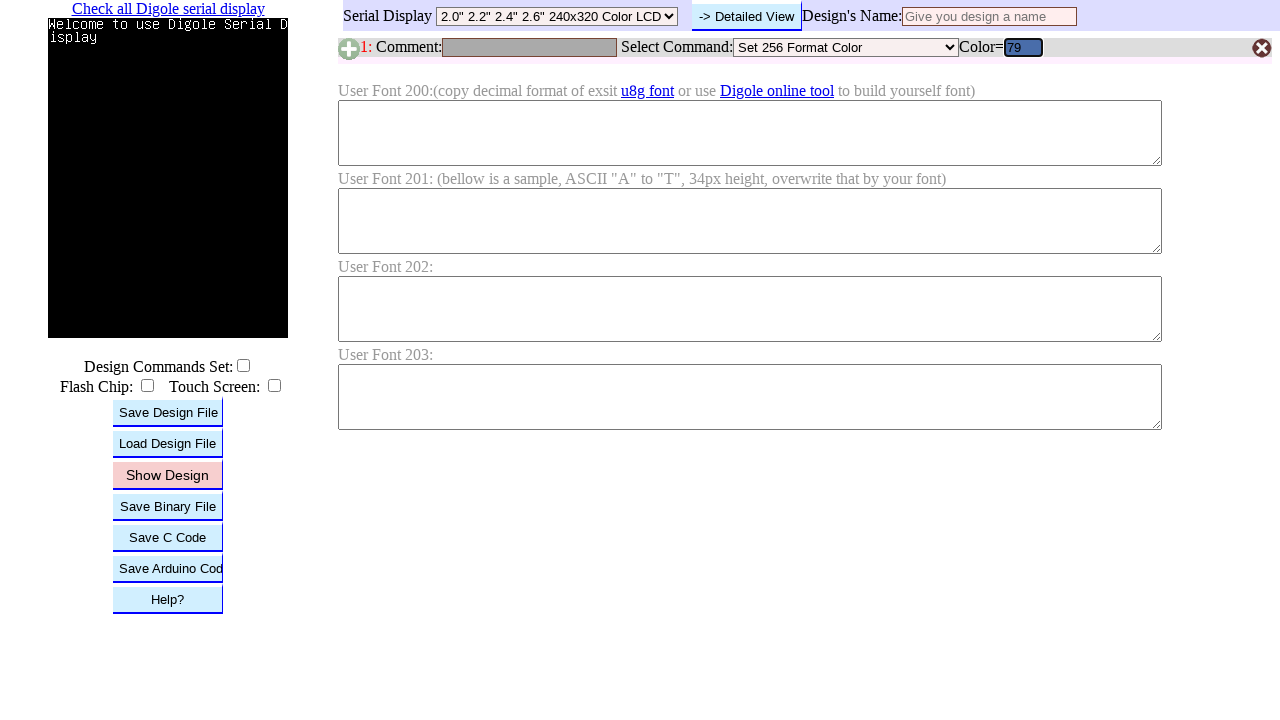

Pressed Enter to submit RGB value 79 on #B1C
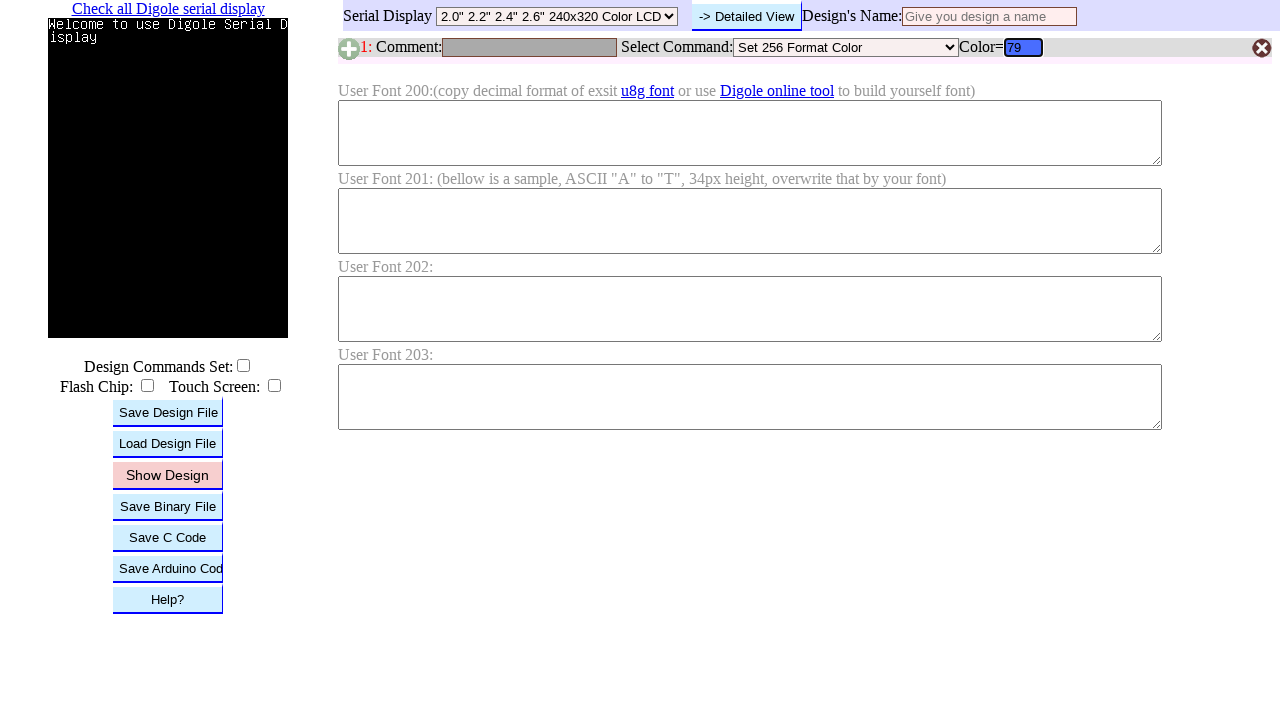

Waited for color update after submitting RGB value 79
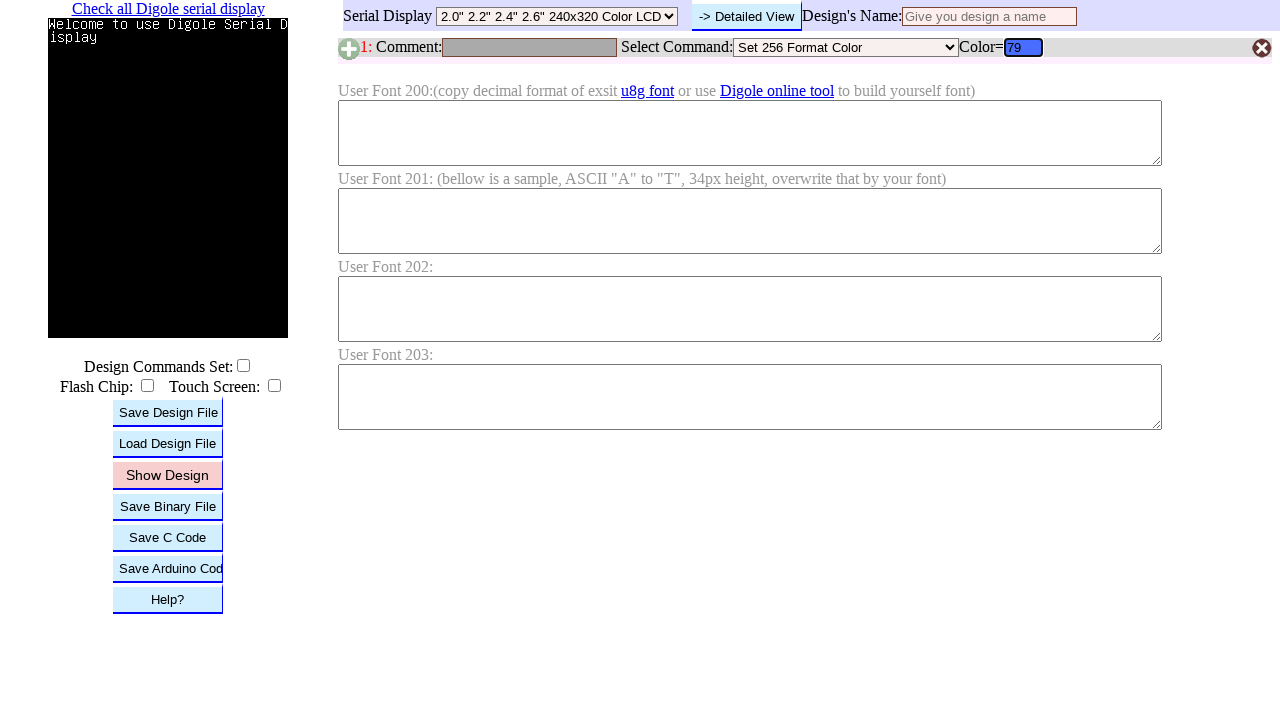

Cleared RGB input field on #B1C
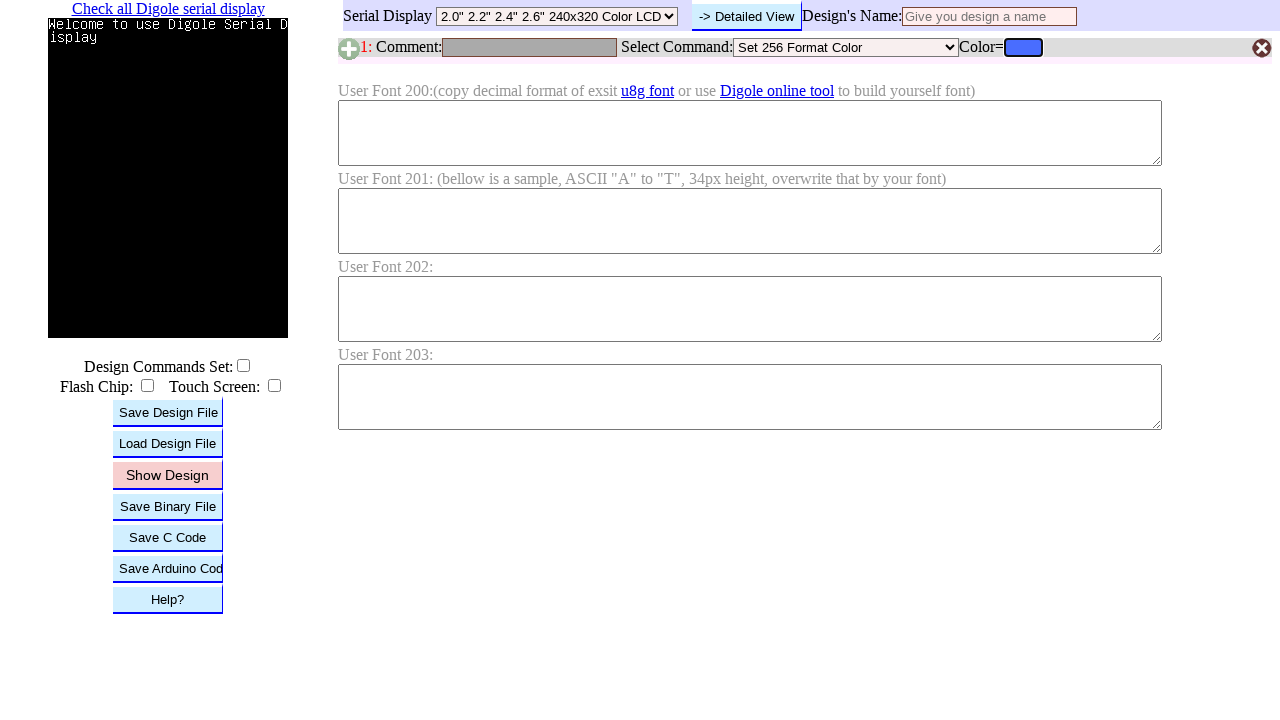

Filled RGB input field with value 80 on #B1C
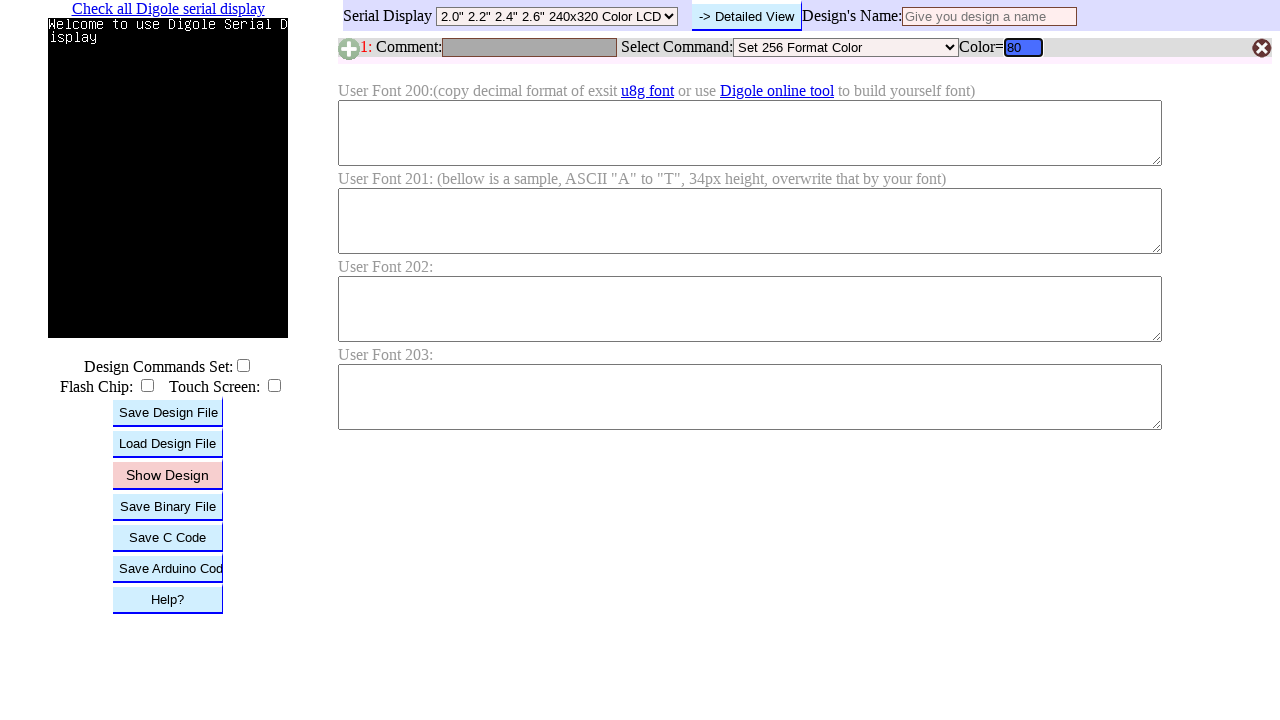

Pressed Enter to submit RGB value 80 on #B1C
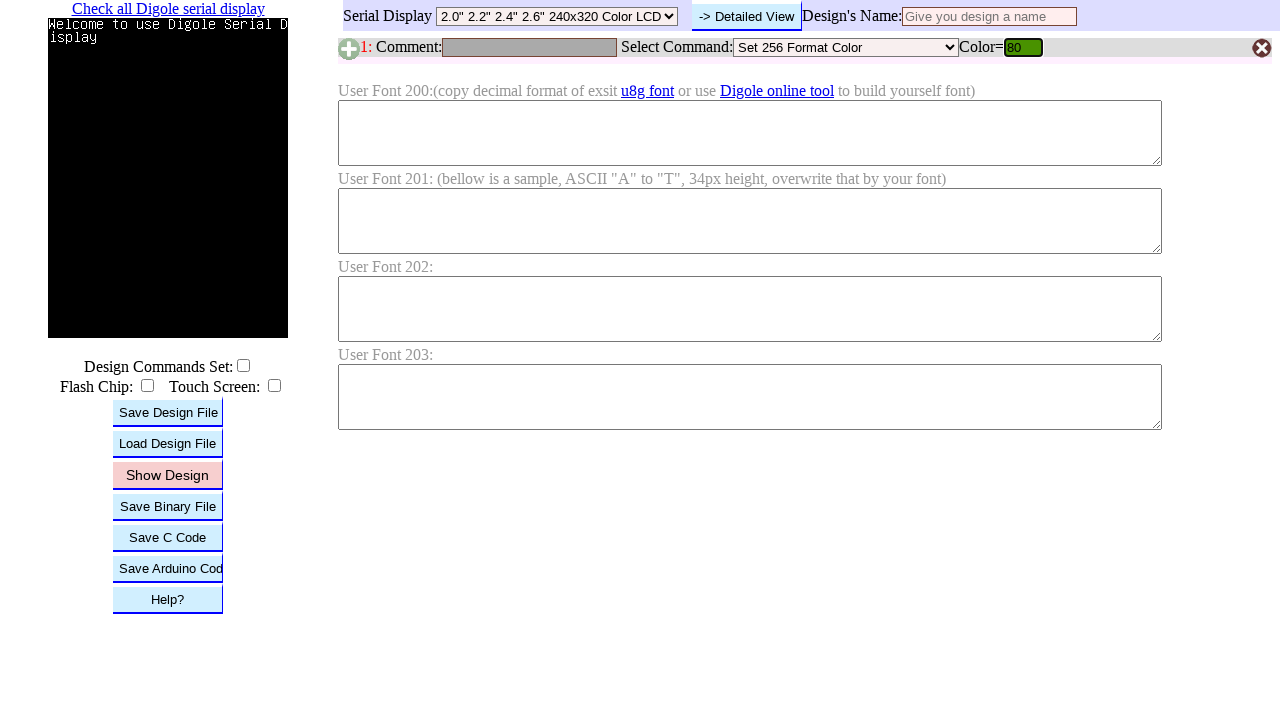

Waited for color update after submitting RGB value 80
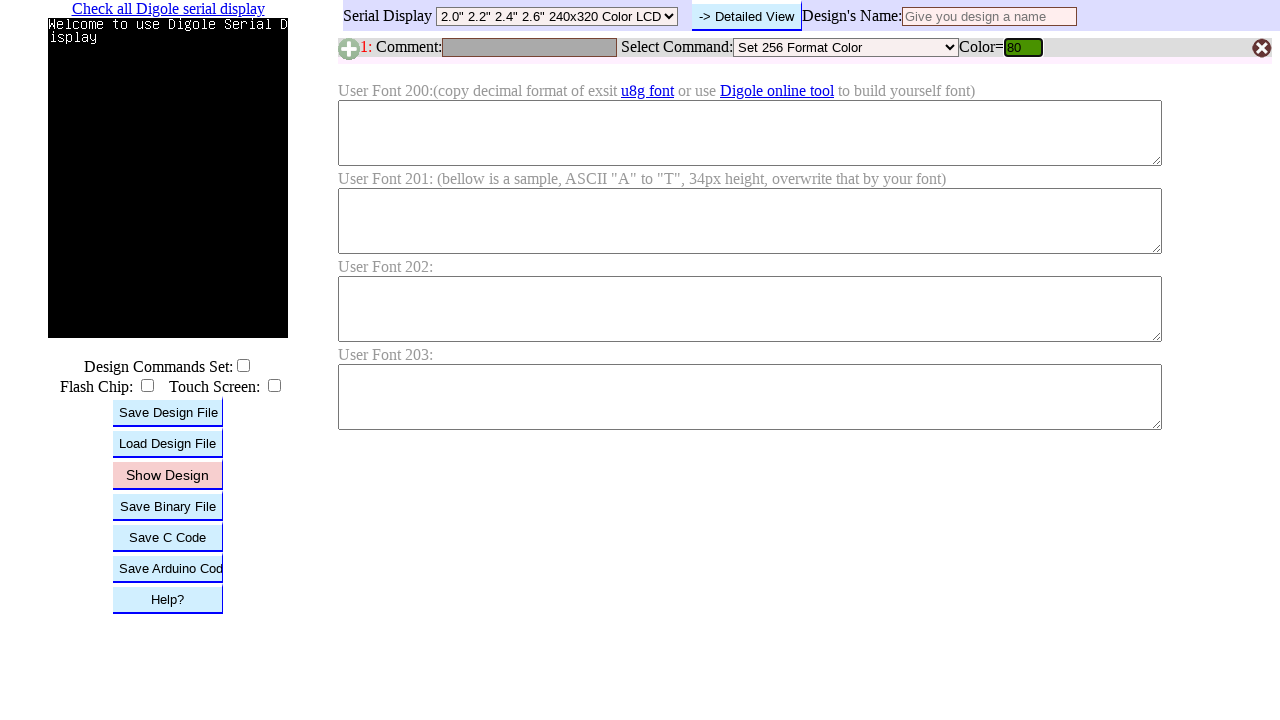

Cleared RGB input field on #B1C
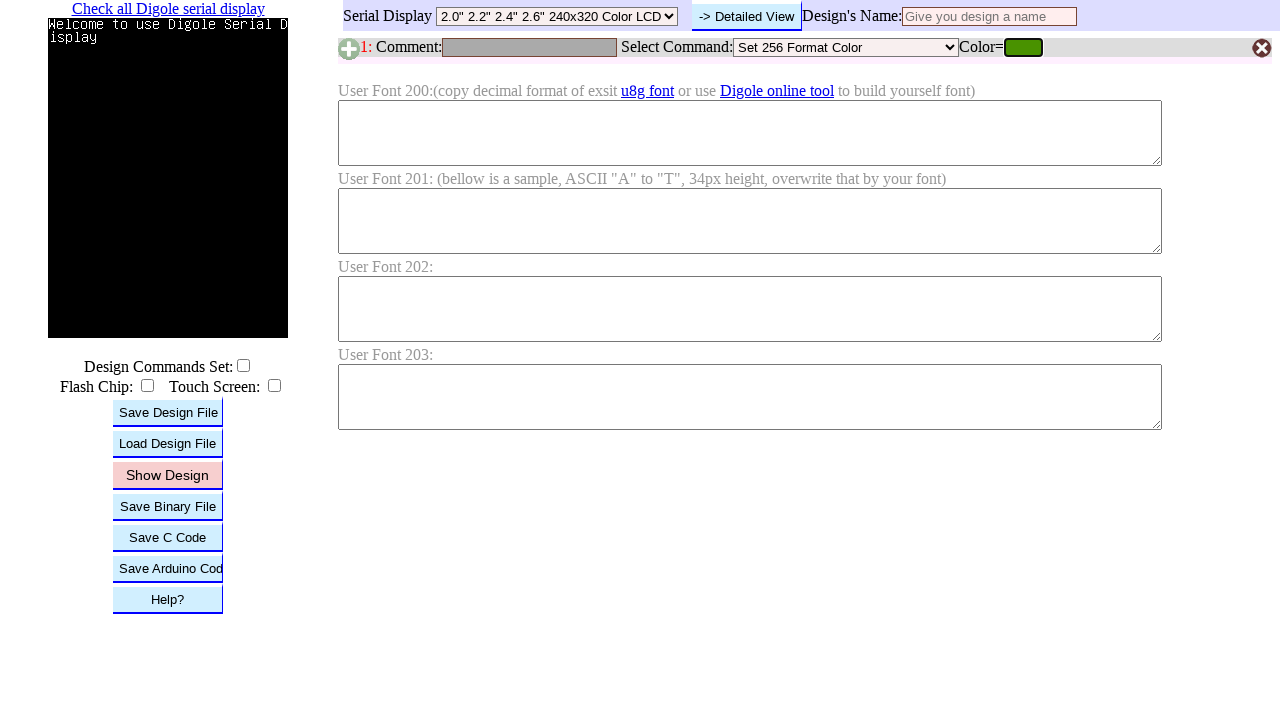

Filled RGB input field with value 81 on #B1C
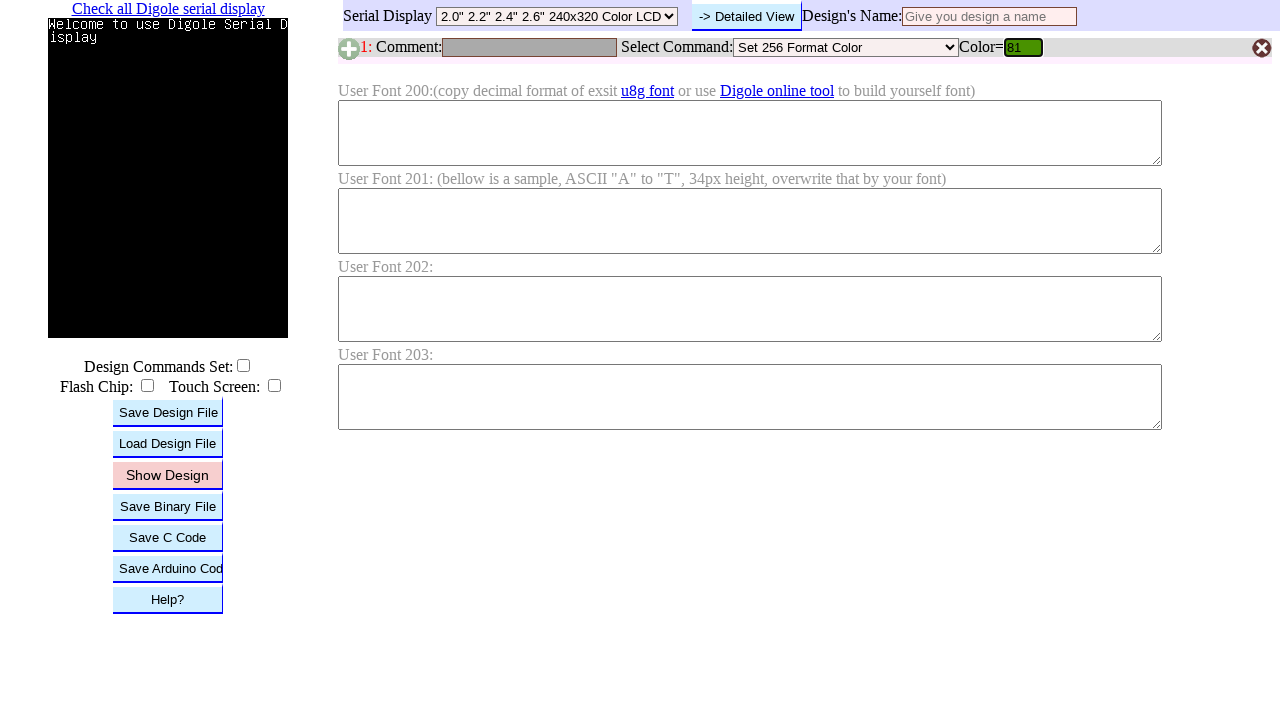

Pressed Enter to submit RGB value 81 on #B1C
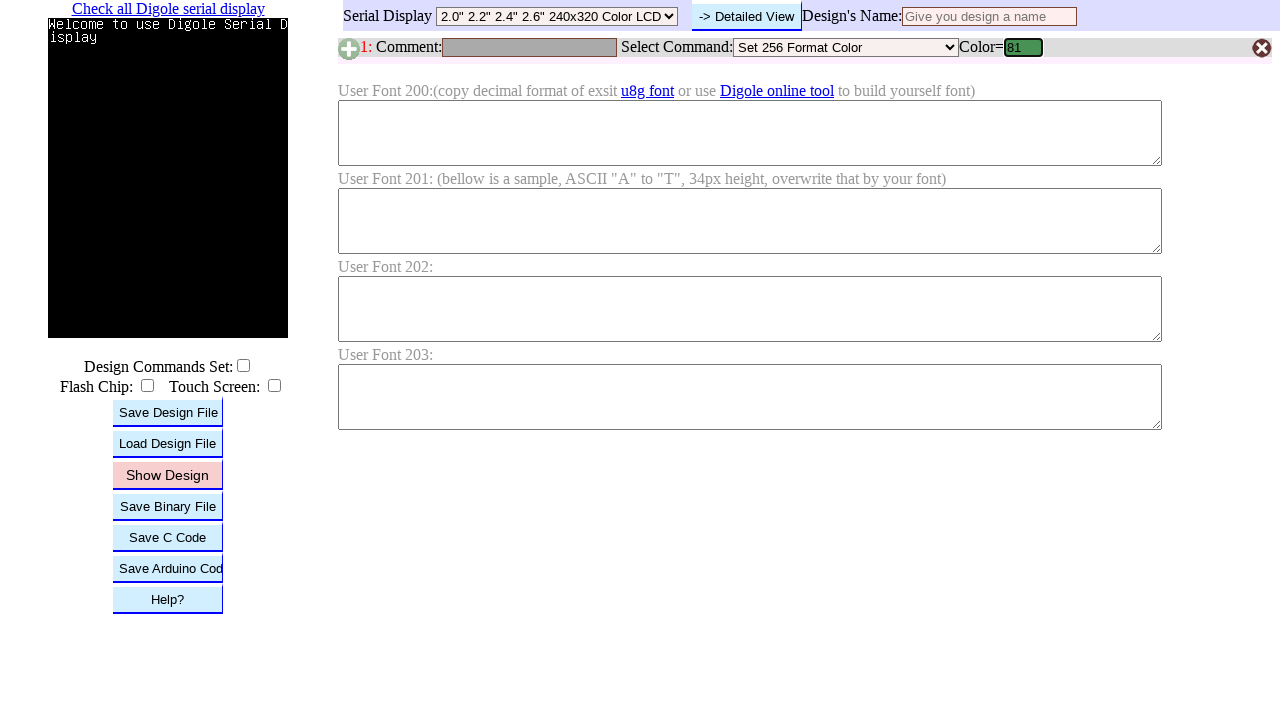

Waited for color update after submitting RGB value 81
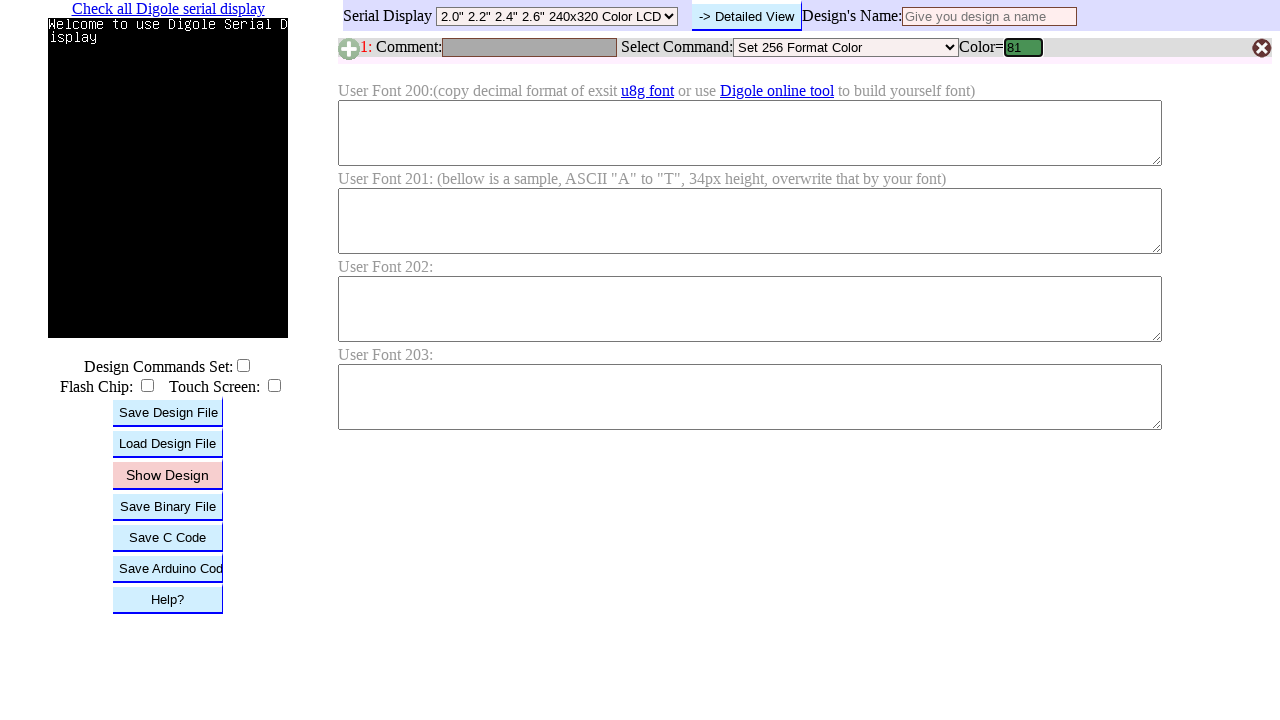

Cleared RGB input field on #B1C
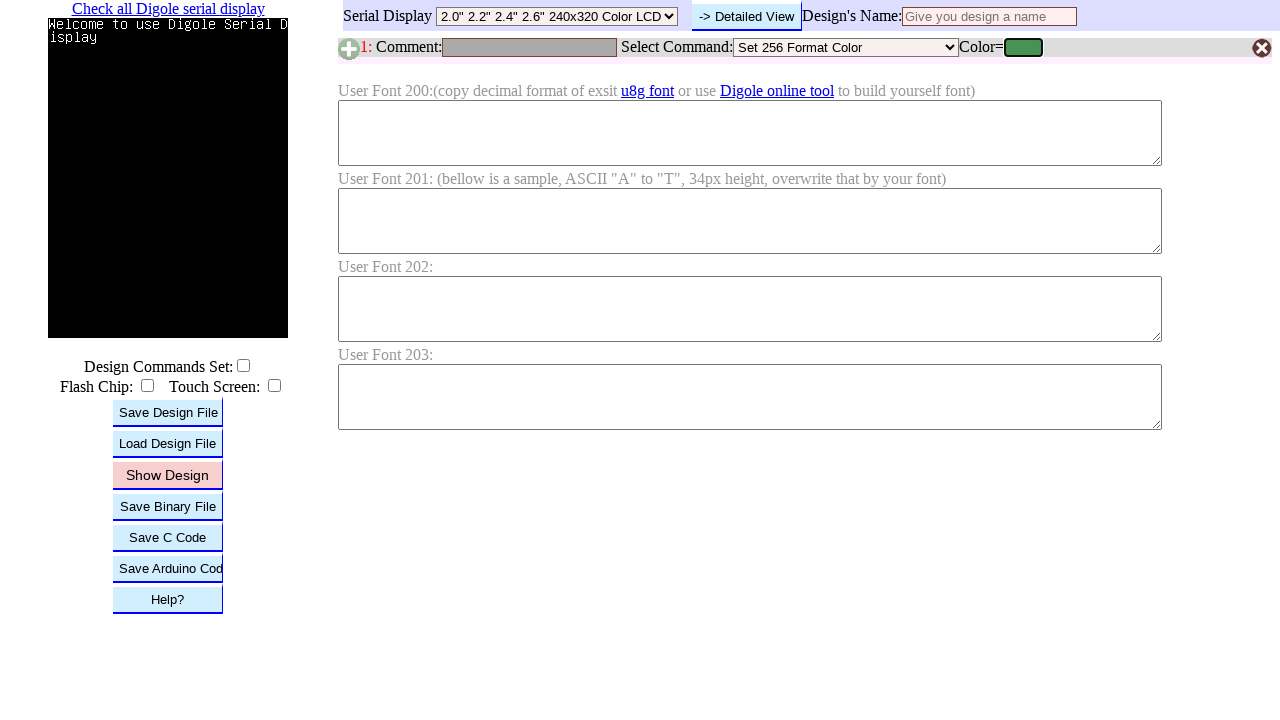

Filled RGB input field with value 82 on #B1C
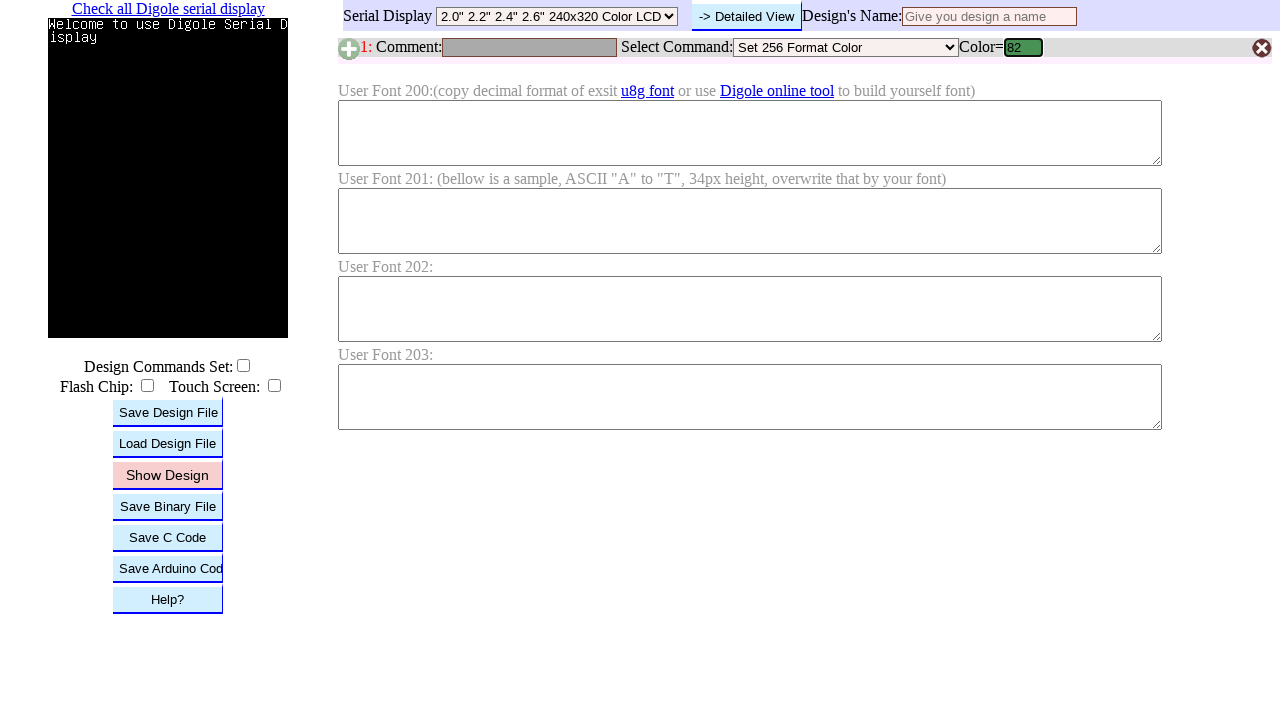

Pressed Enter to submit RGB value 82 on #B1C
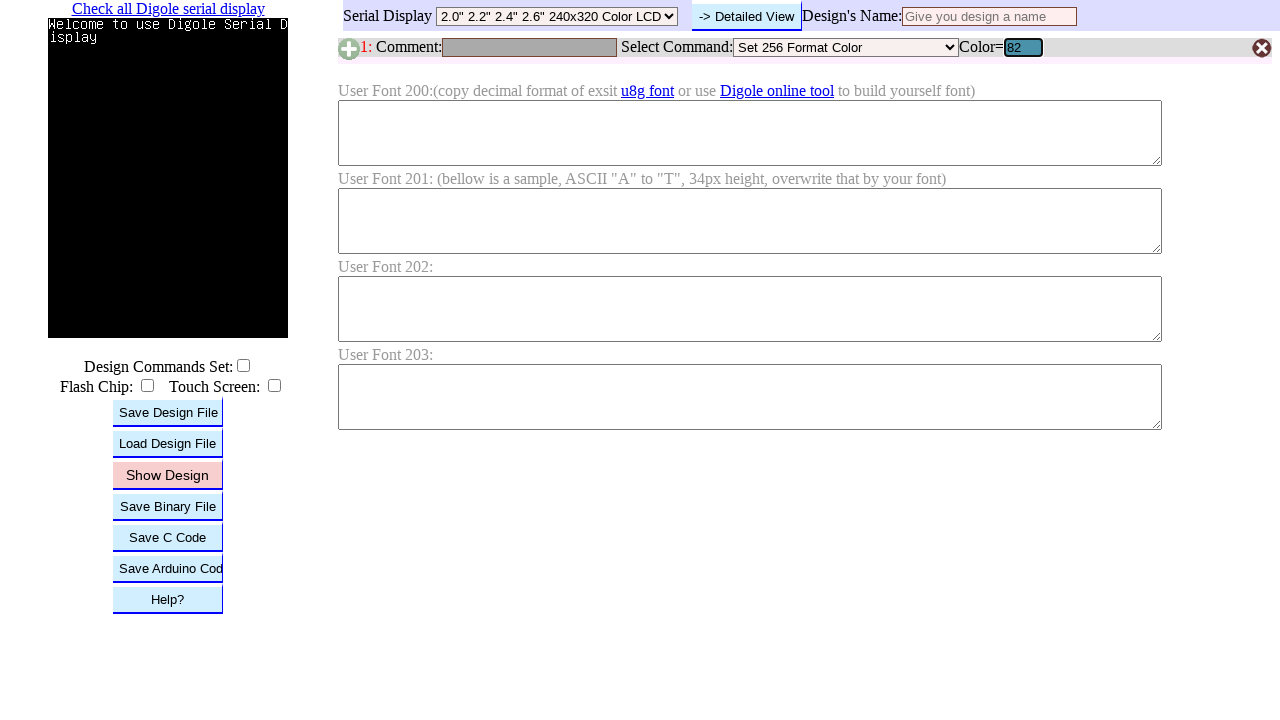

Waited for color update after submitting RGB value 82
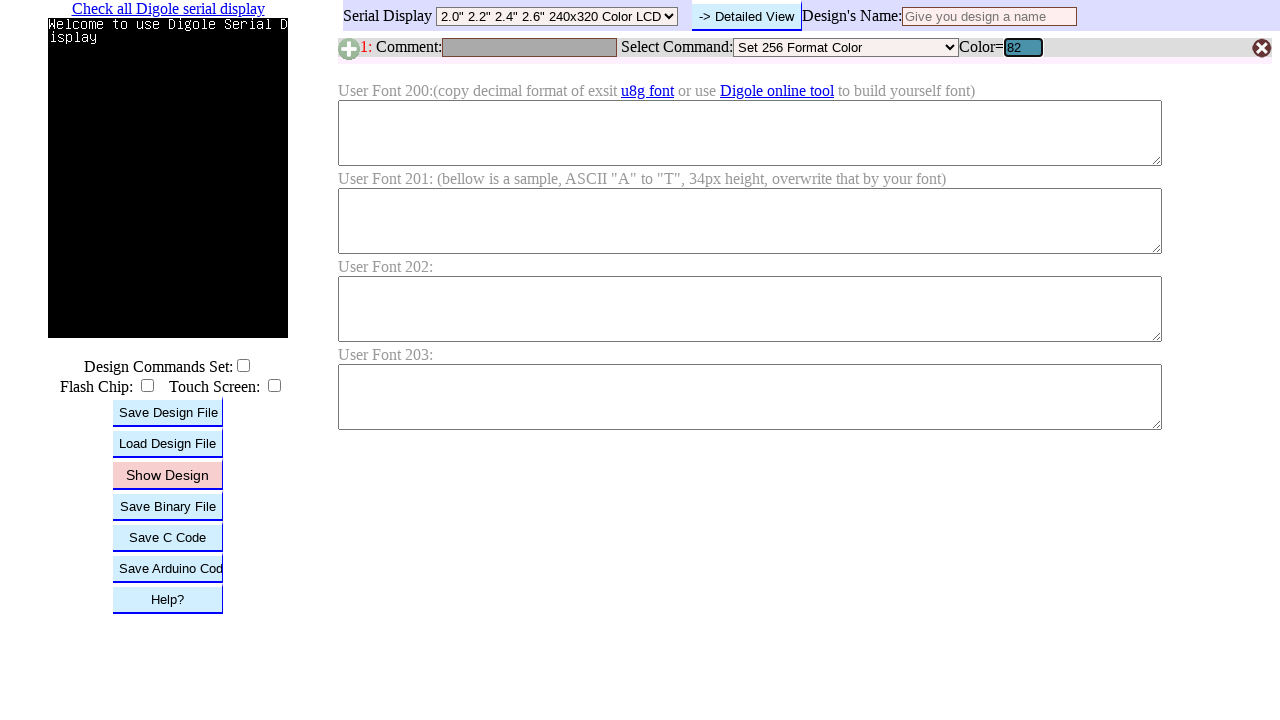

Cleared RGB input field on #B1C
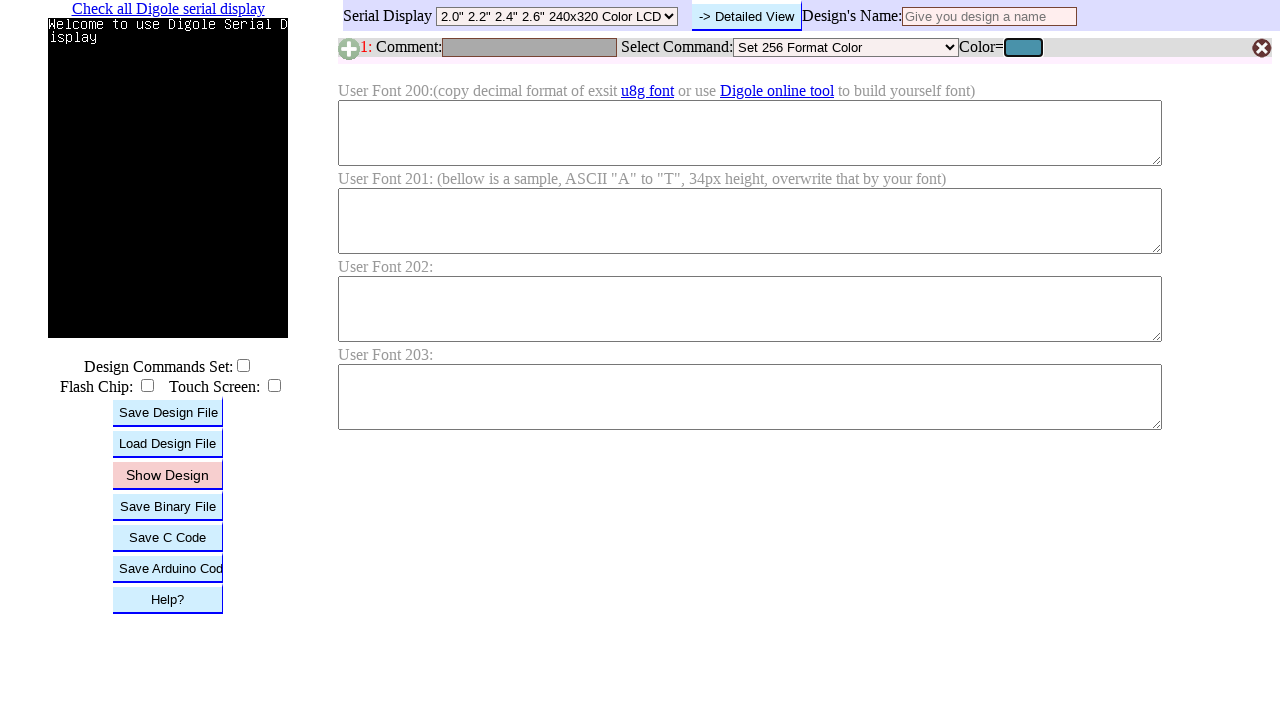

Filled RGB input field with value 83 on #B1C
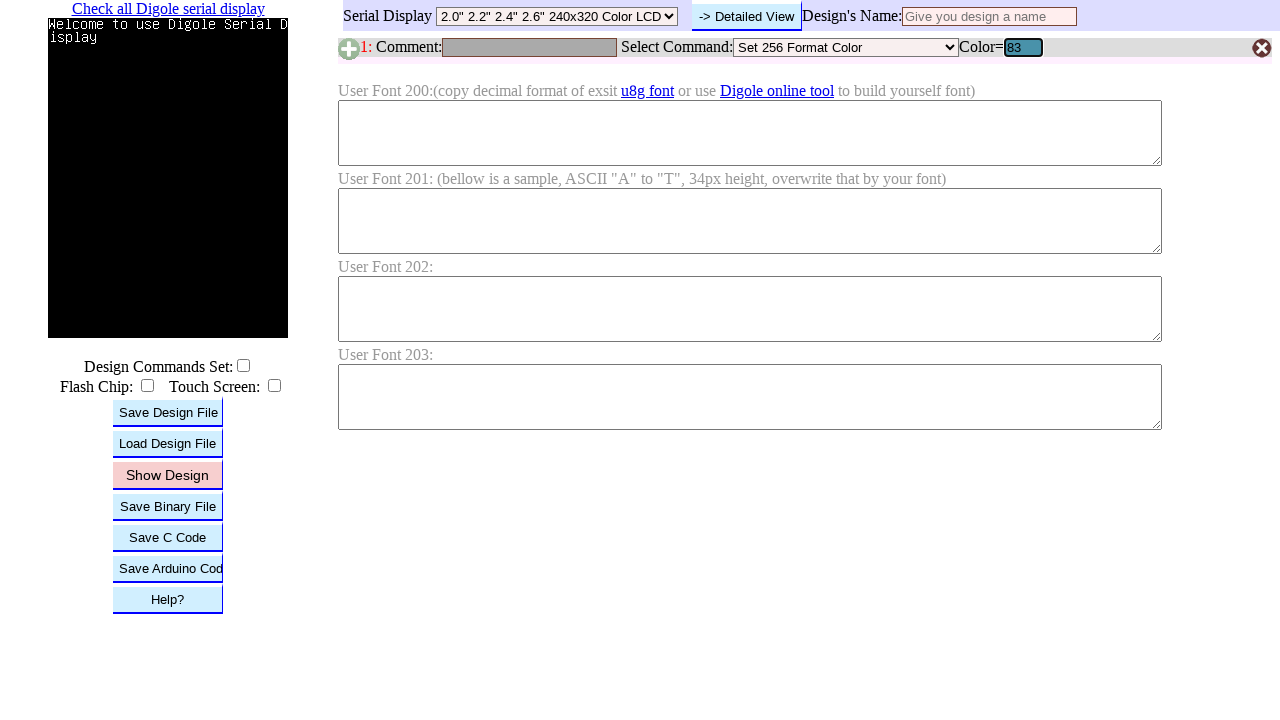

Pressed Enter to submit RGB value 83 on #B1C
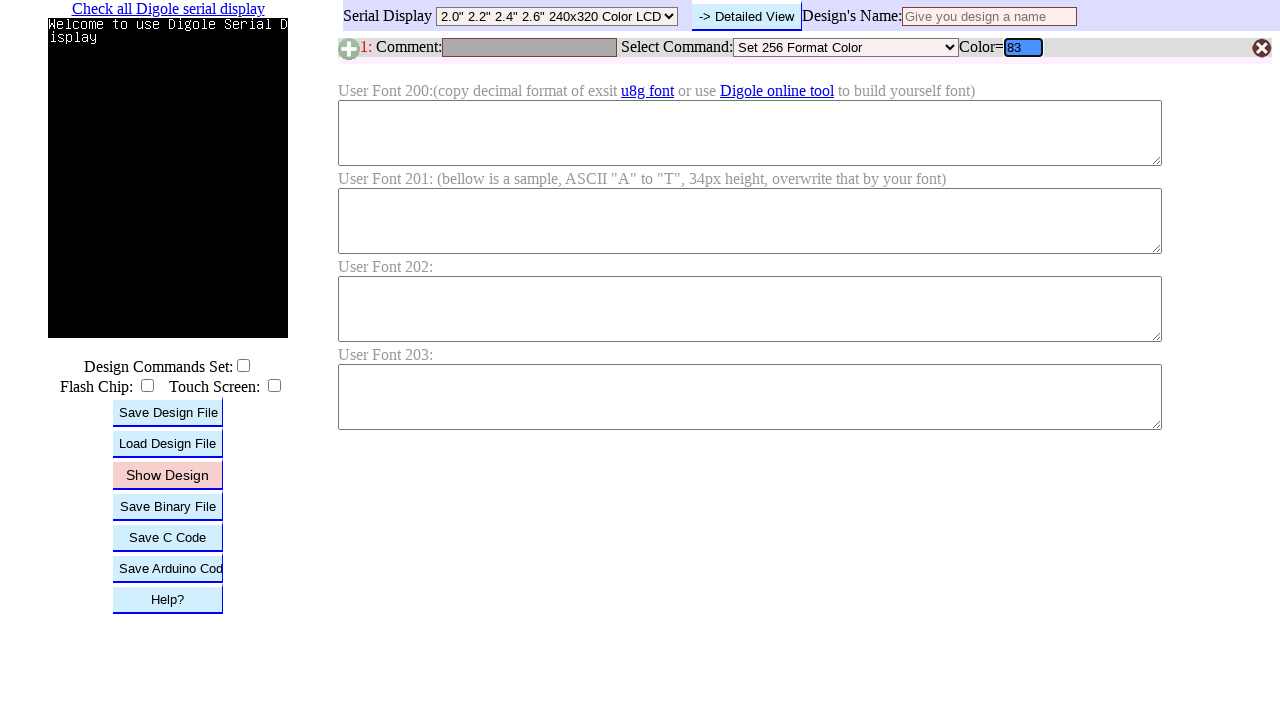

Waited for color update after submitting RGB value 83
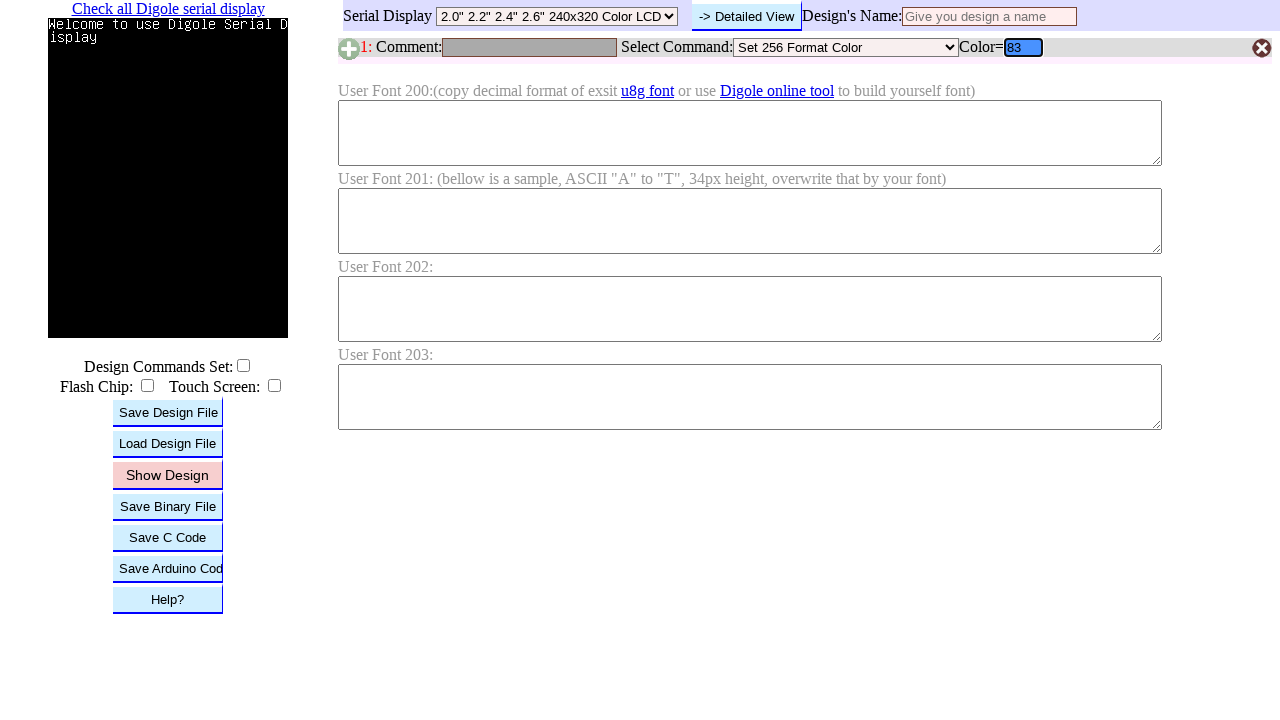

Cleared RGB input field on #B1C
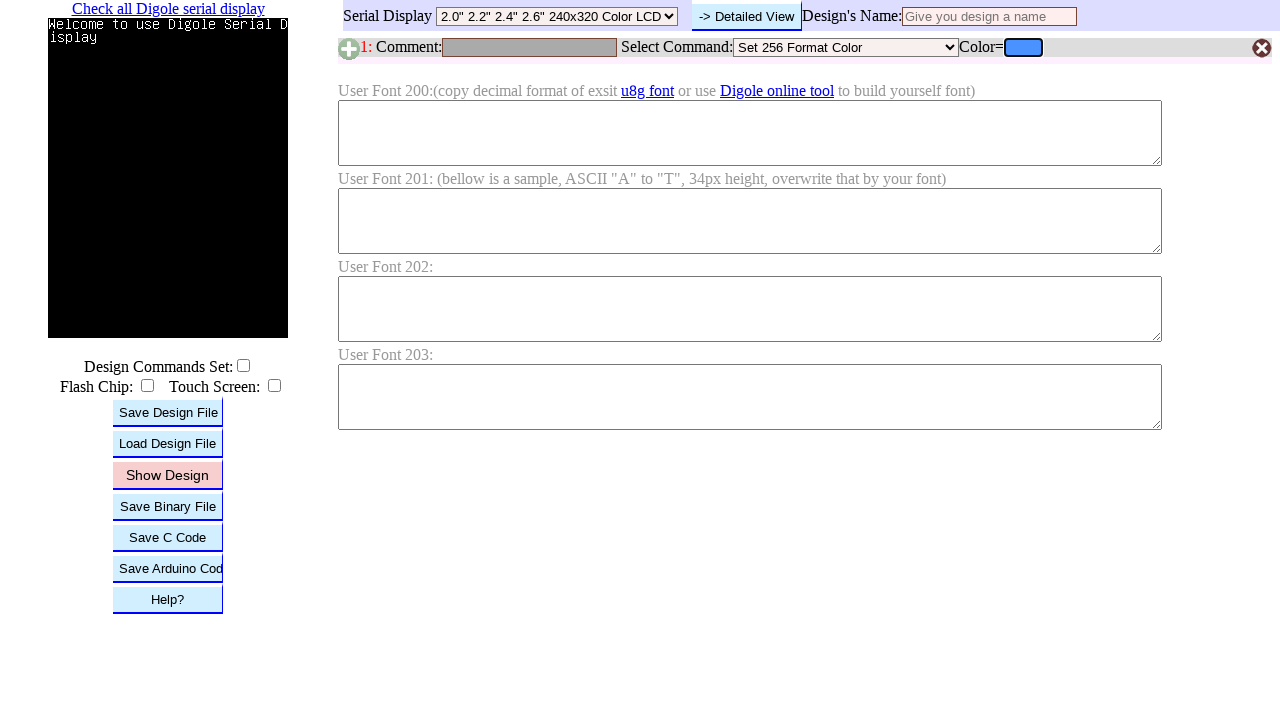

Filled RGB input field with value 84 on #B1C
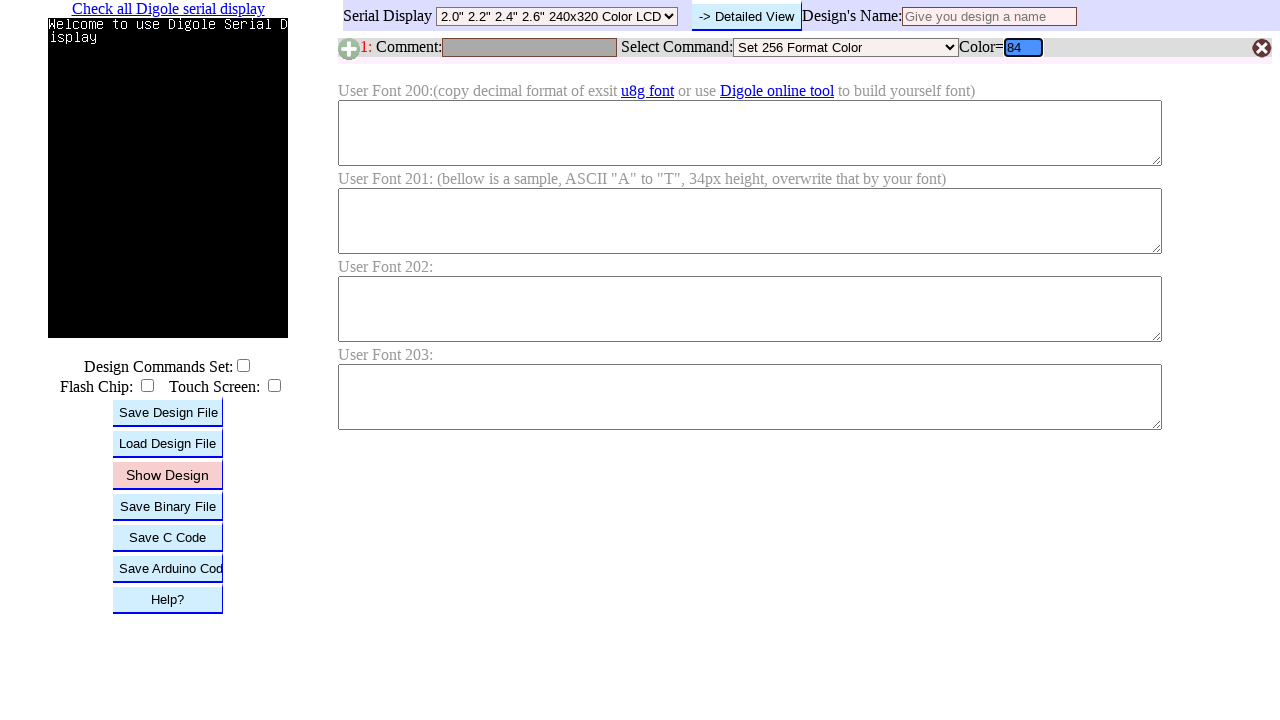

Pressed Enter to submit RGB value 84 on #B1C
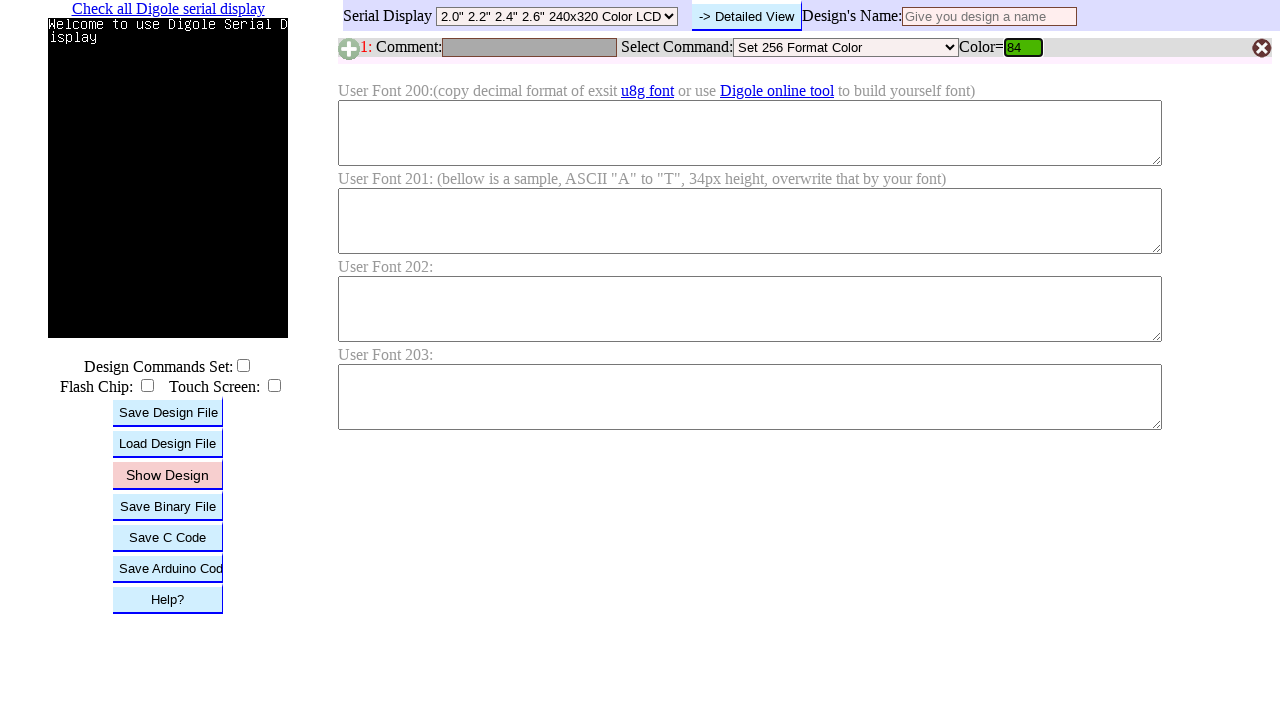

Waited for color update after submitting RGB value 84
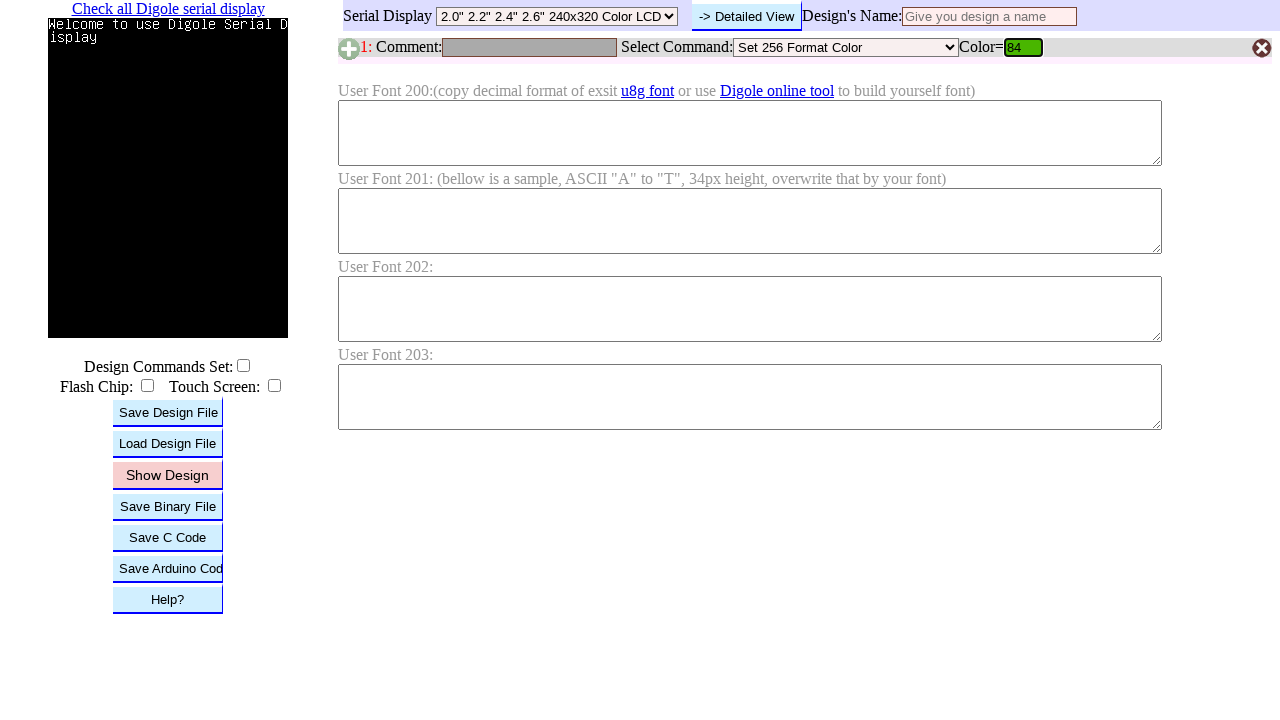

Cleared RGB input field on #B1C
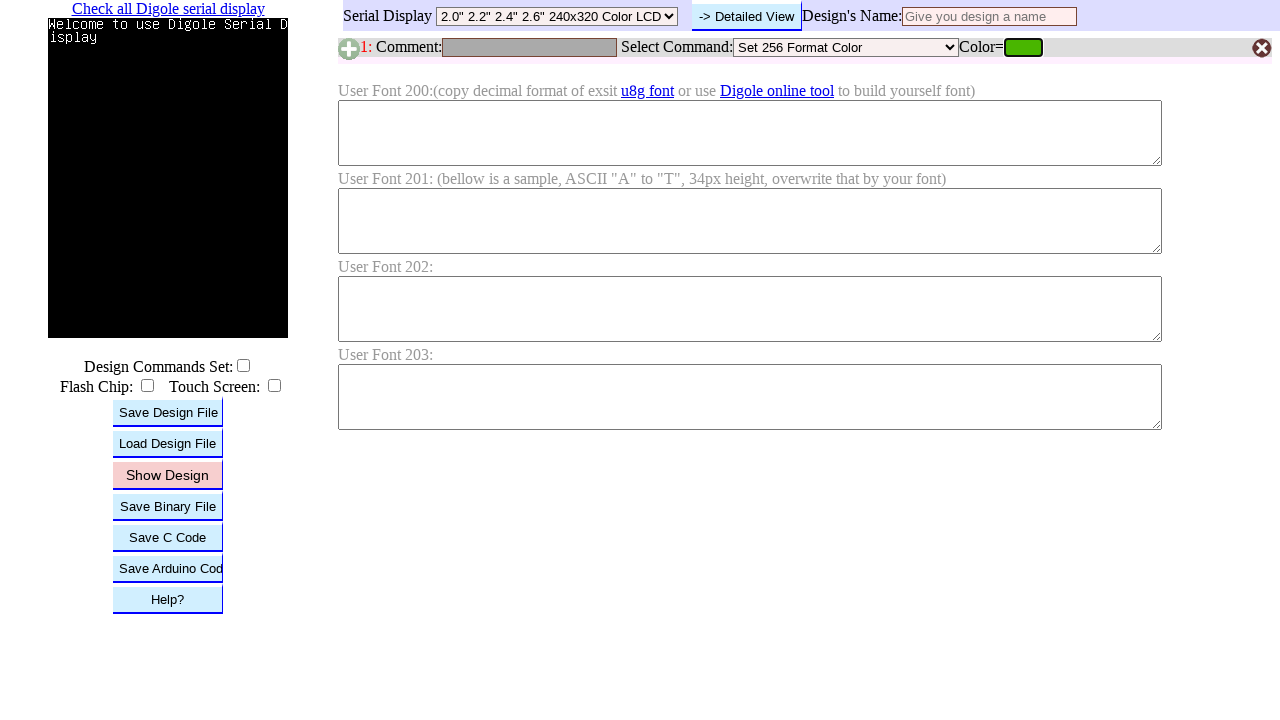

Filled RGB input field with value 85 on #B1C
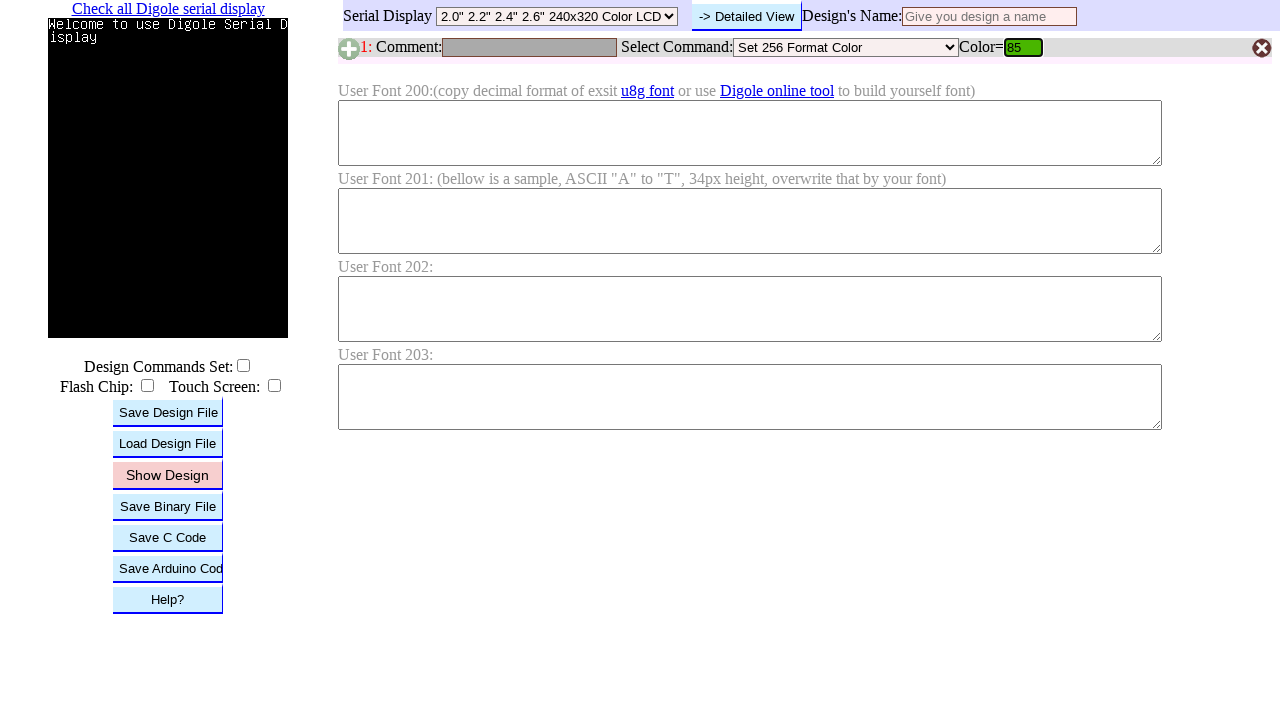

Pressed Enter to submit RGB value 85 on #B1C
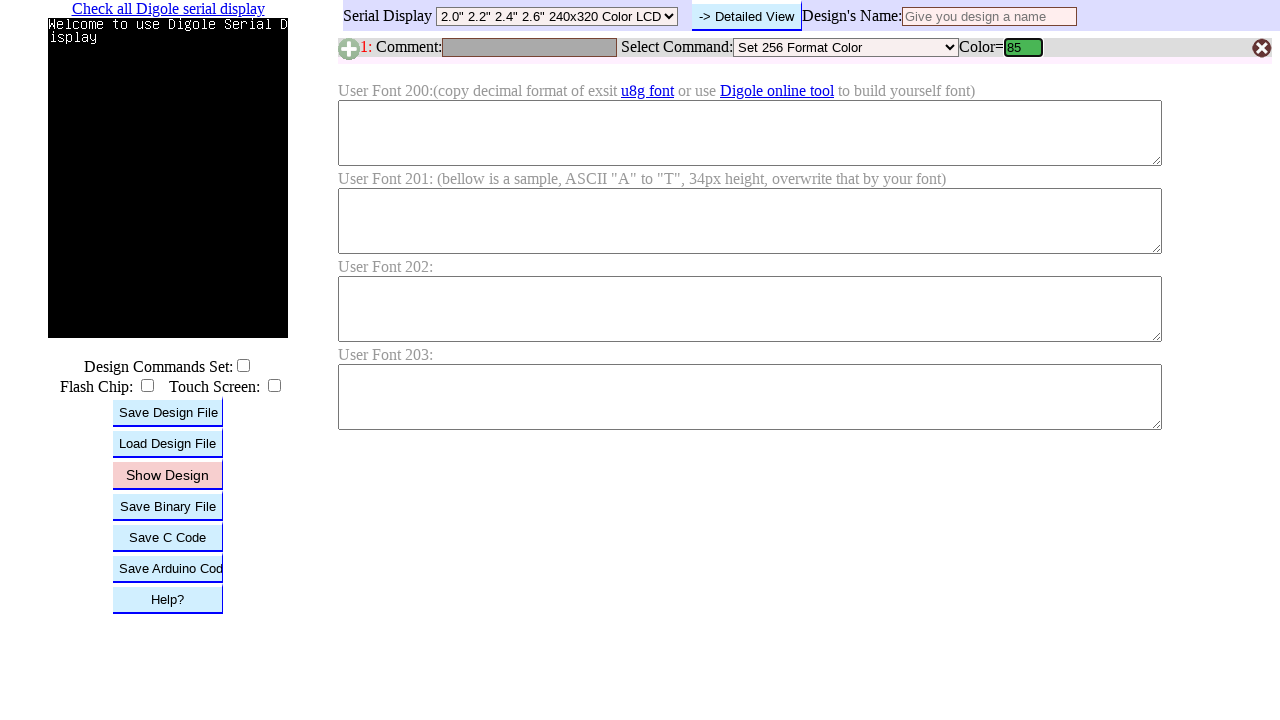

Waited for color update after submitting RGB value 85
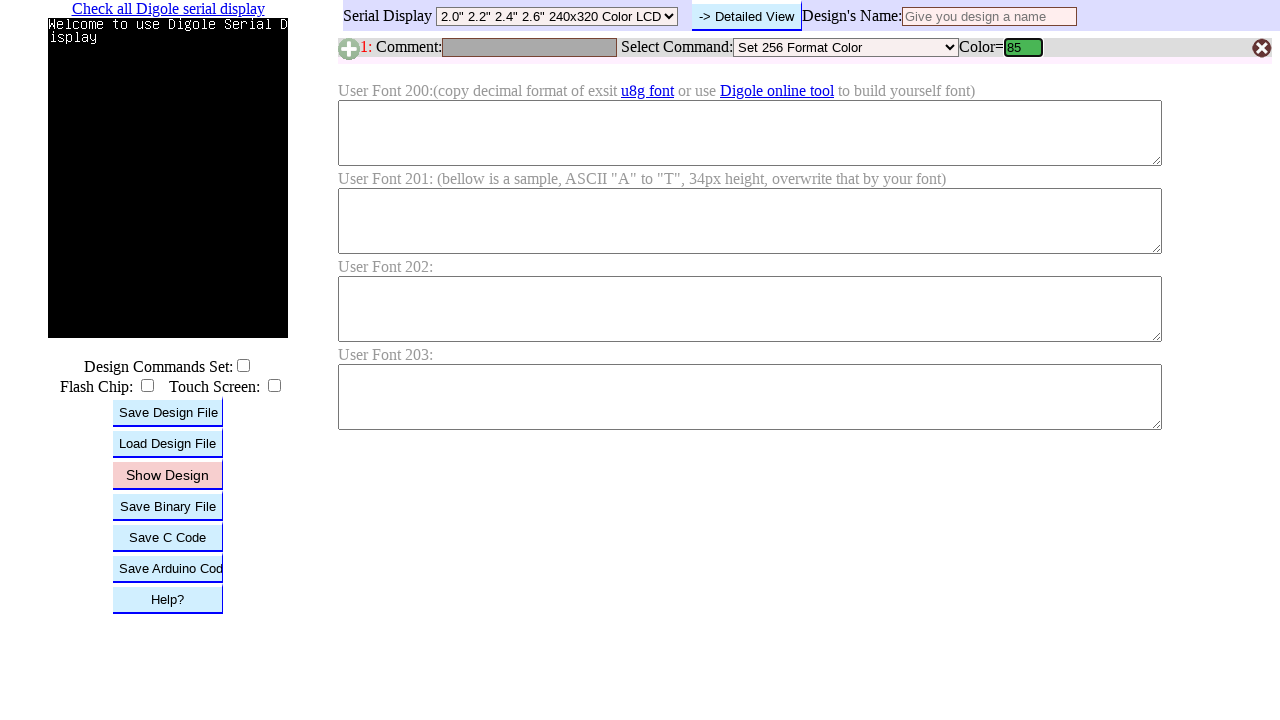

Cleared RGB input field on #B1C
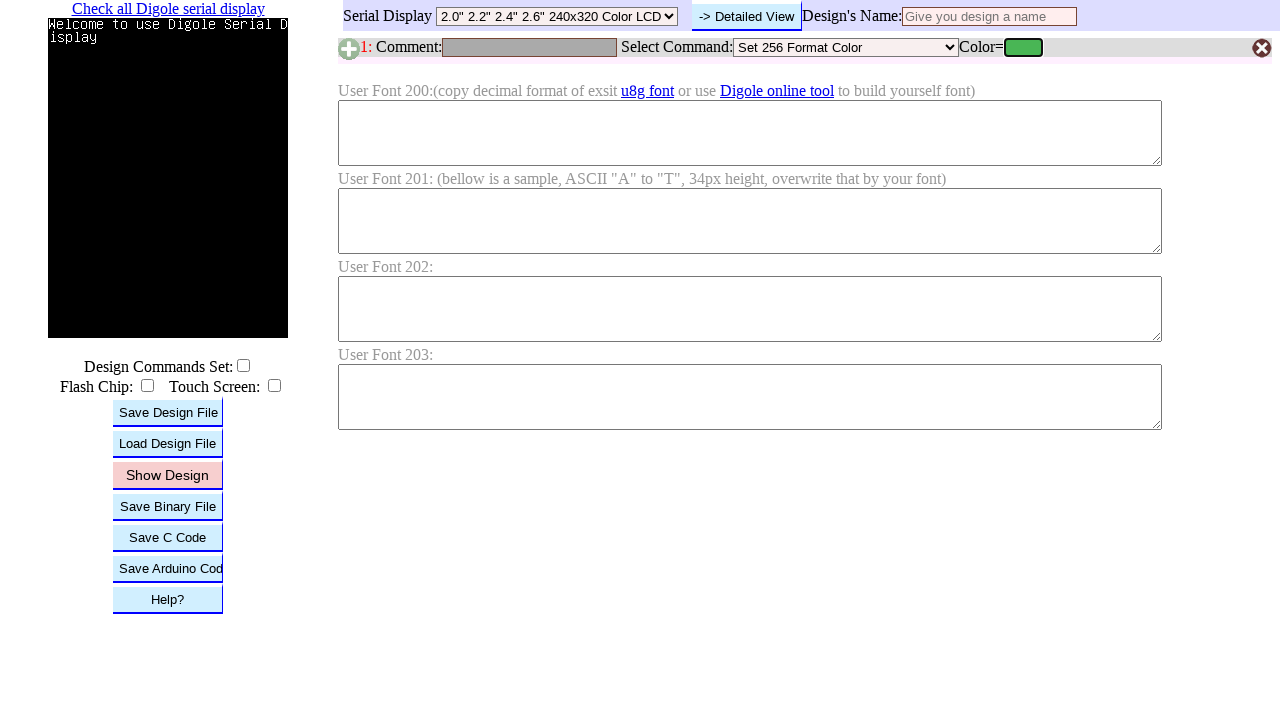

Filled RGB input field with value 86 on #B1C
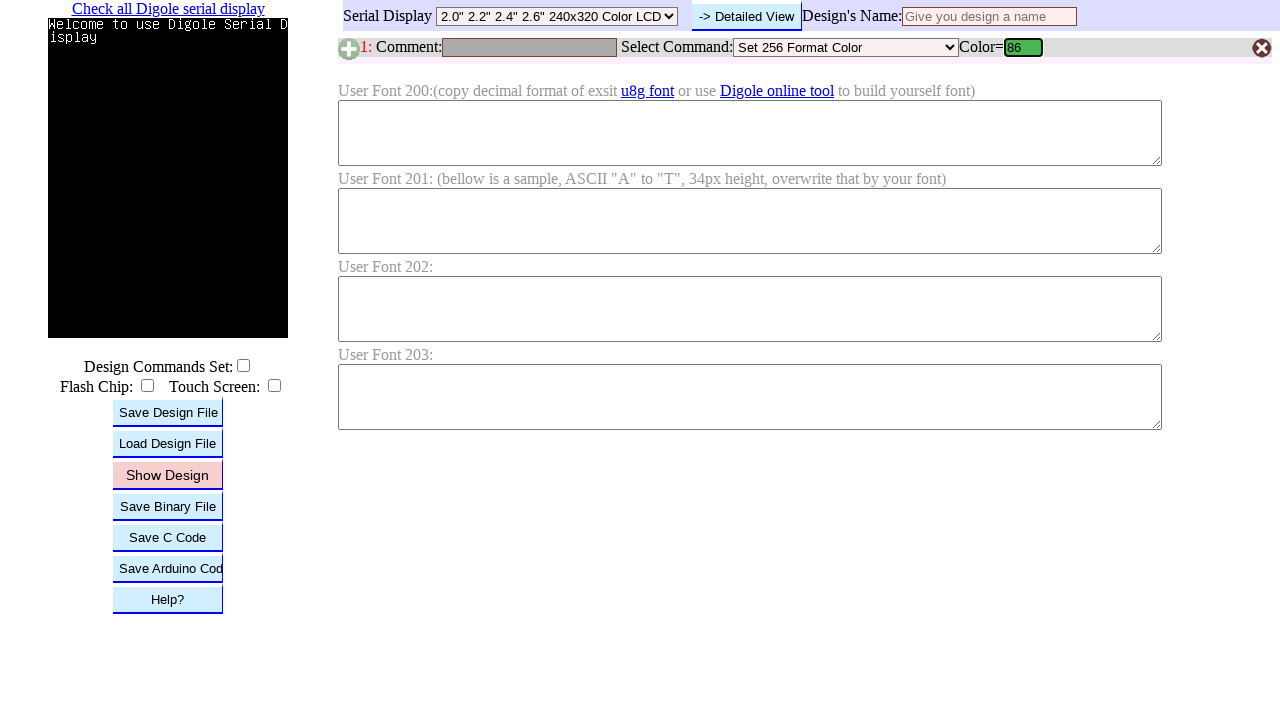

Pressed Enter to submit RGB value 86 on #B1C
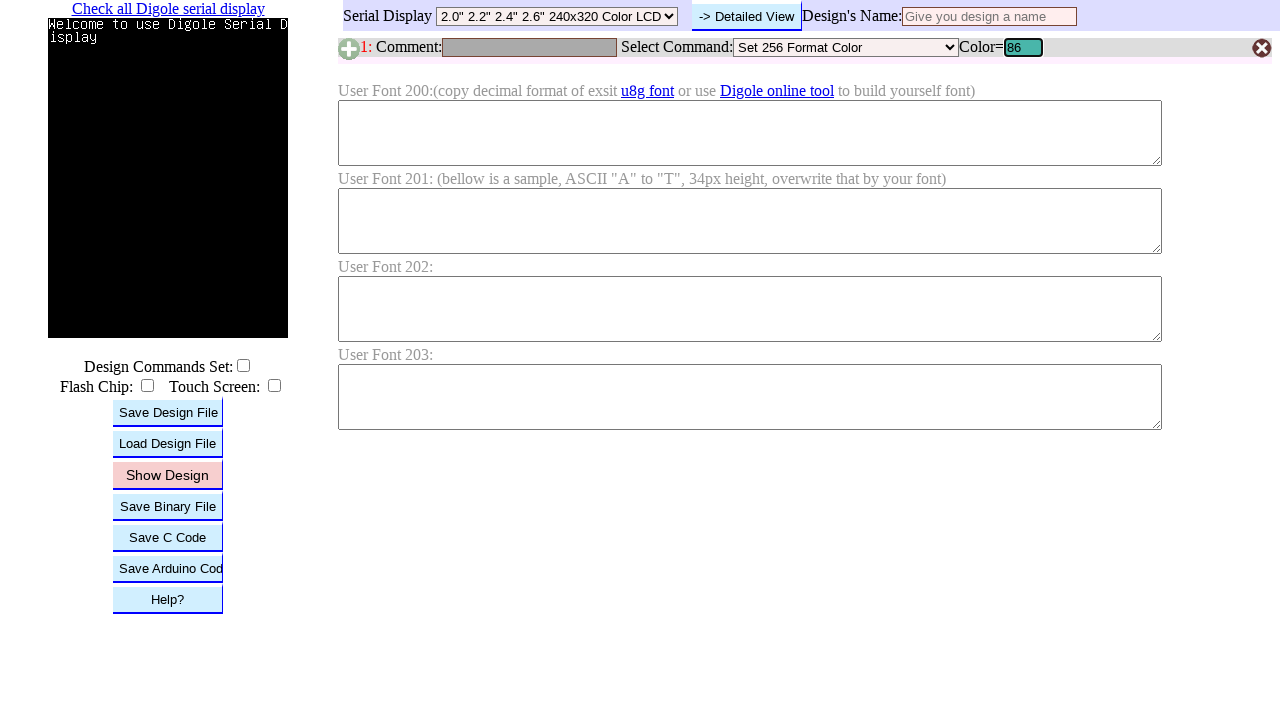

Waited for color update after submitting RGB value 86
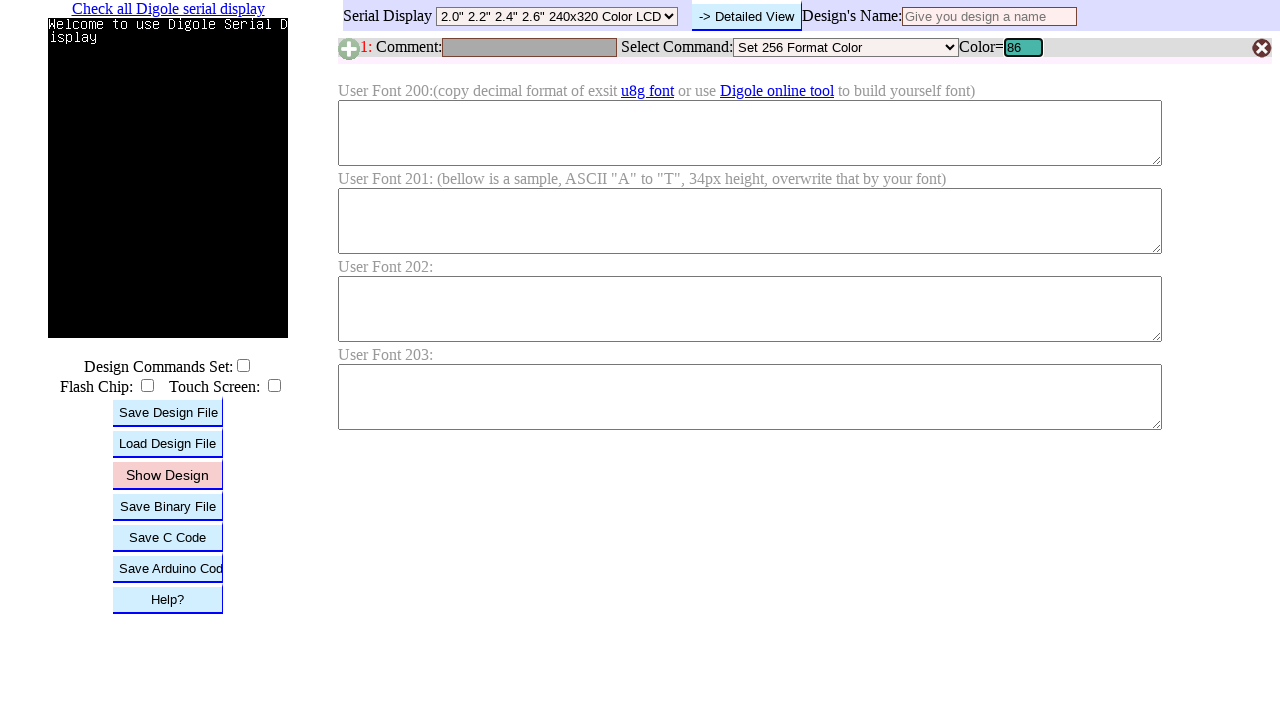

Cleared RGB input field on #B1C
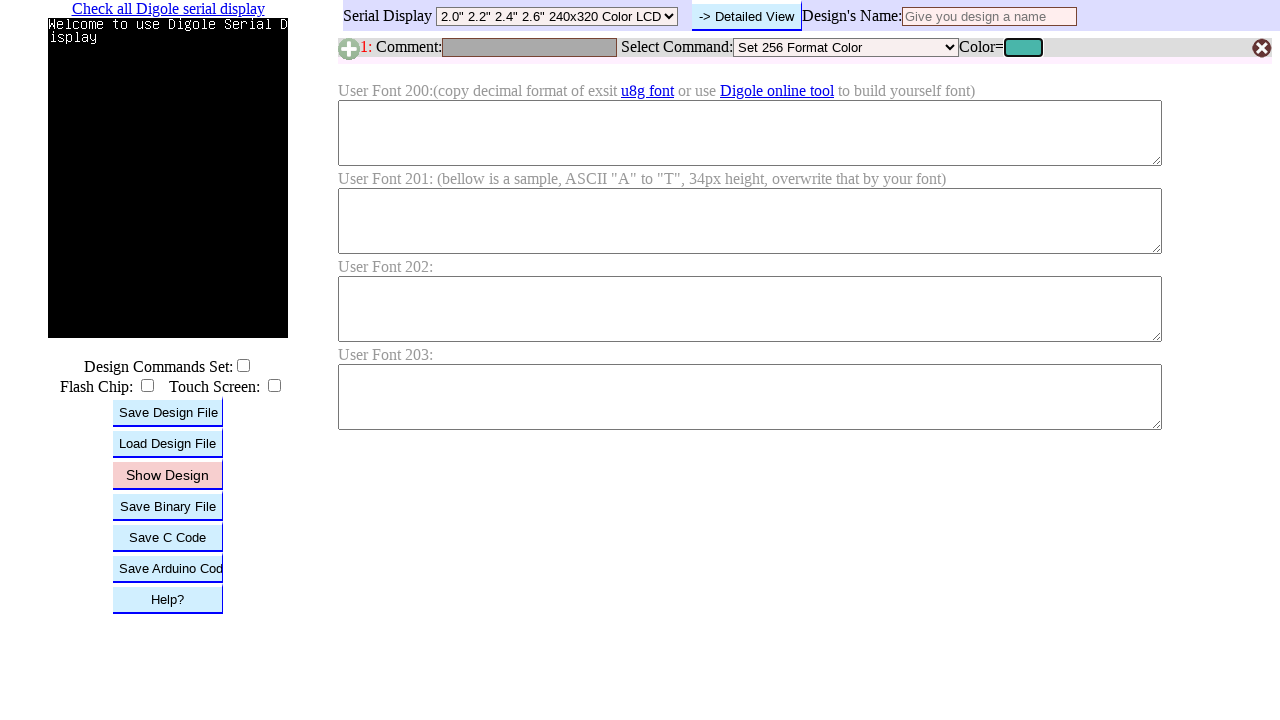

Filled RGB input field with value 87 on #B1C
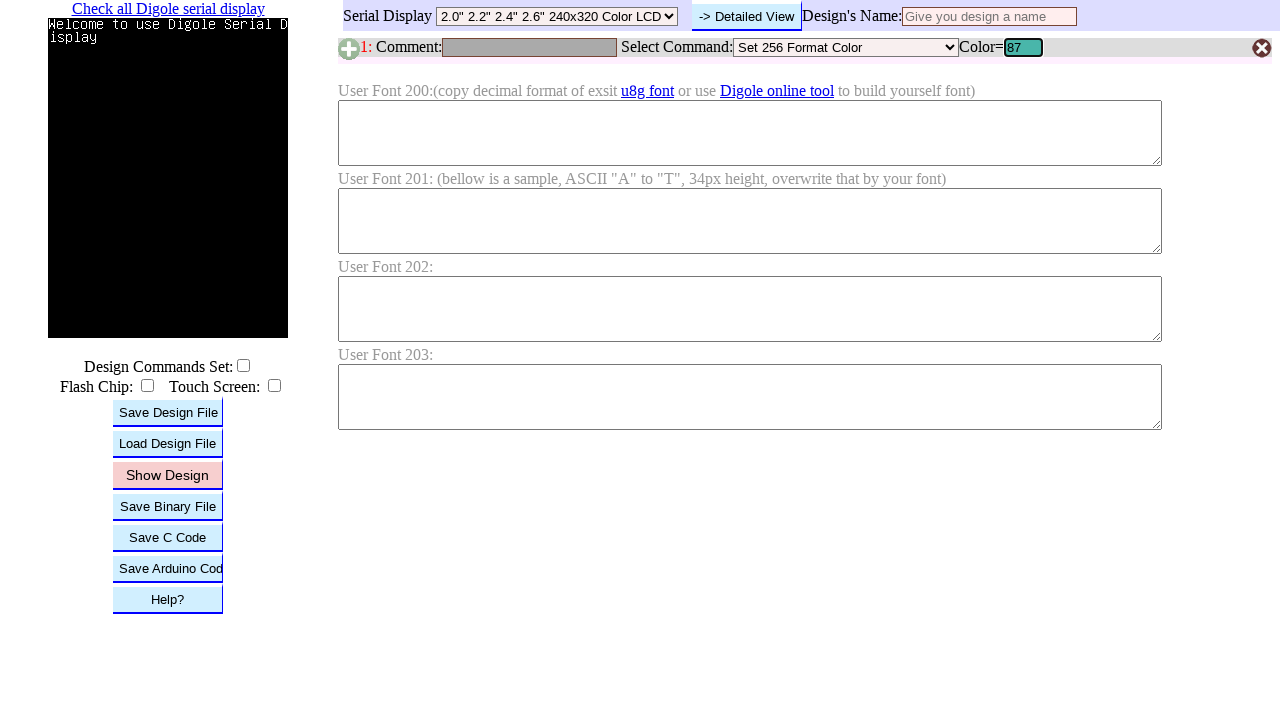

Pressed Enter to submit RGB value 87 on #B1C
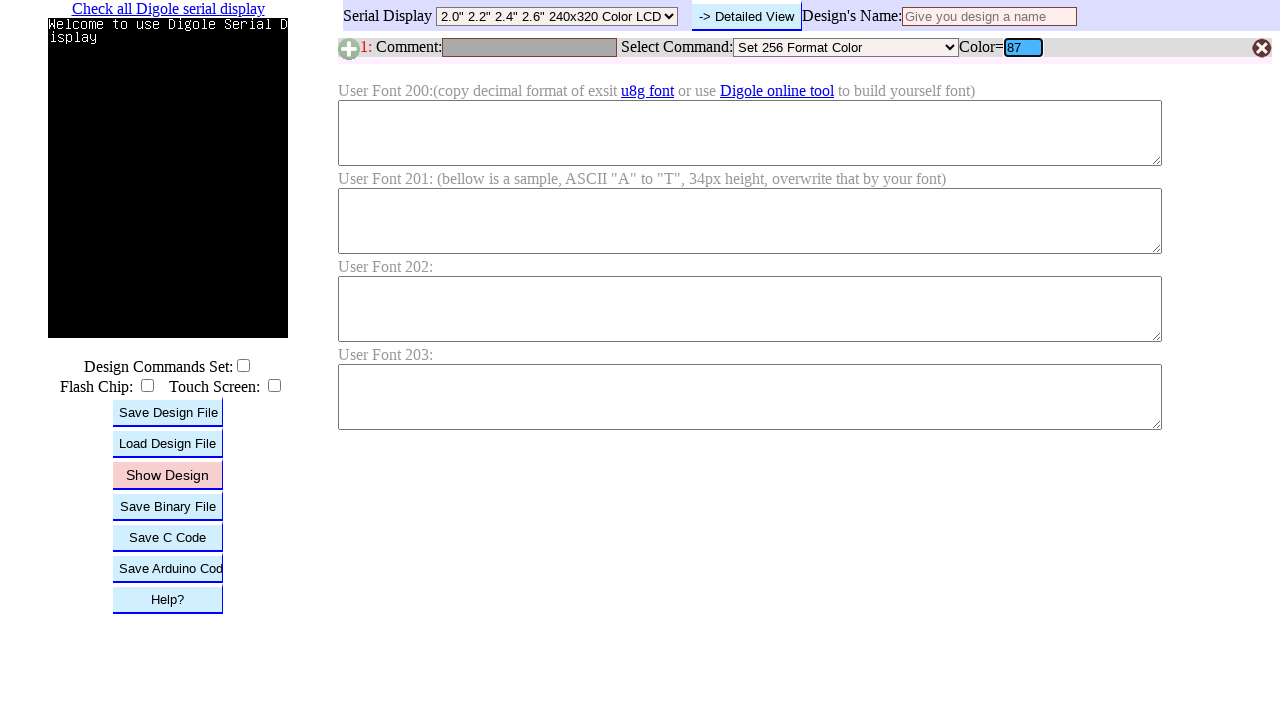

Waited for color update after submitting RGB value 87
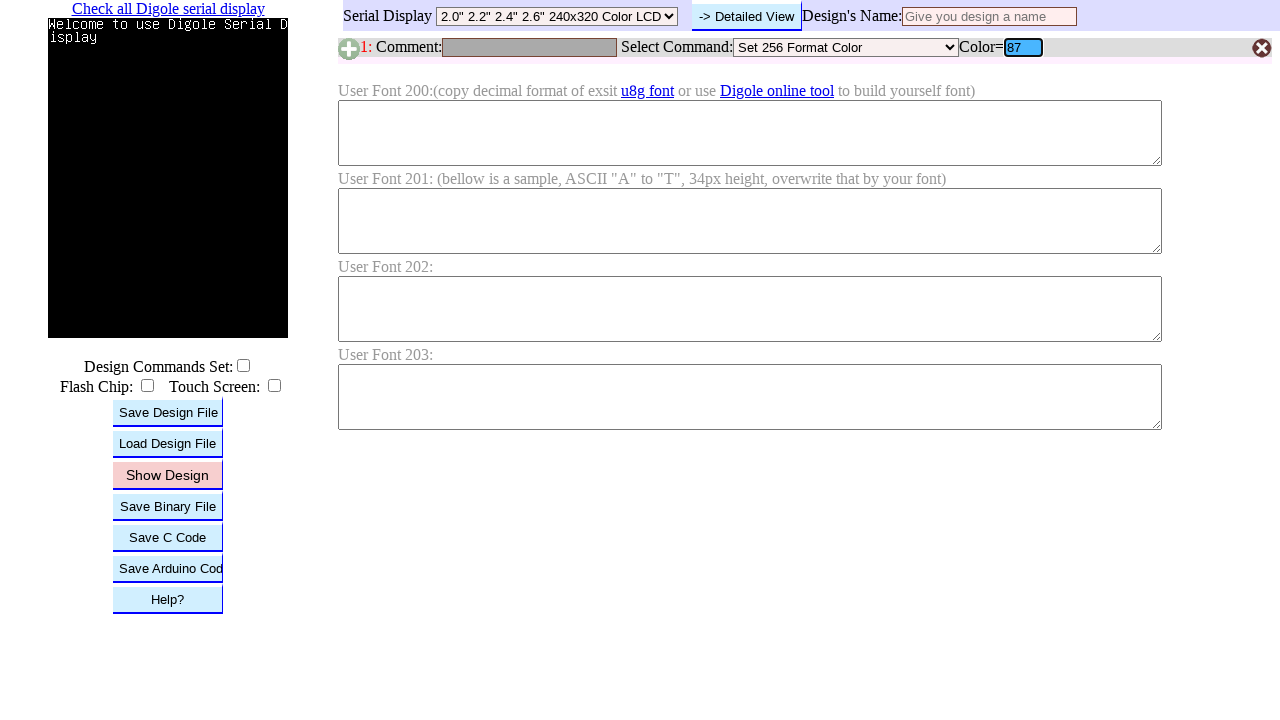

Cleared RGB input field on #B1C
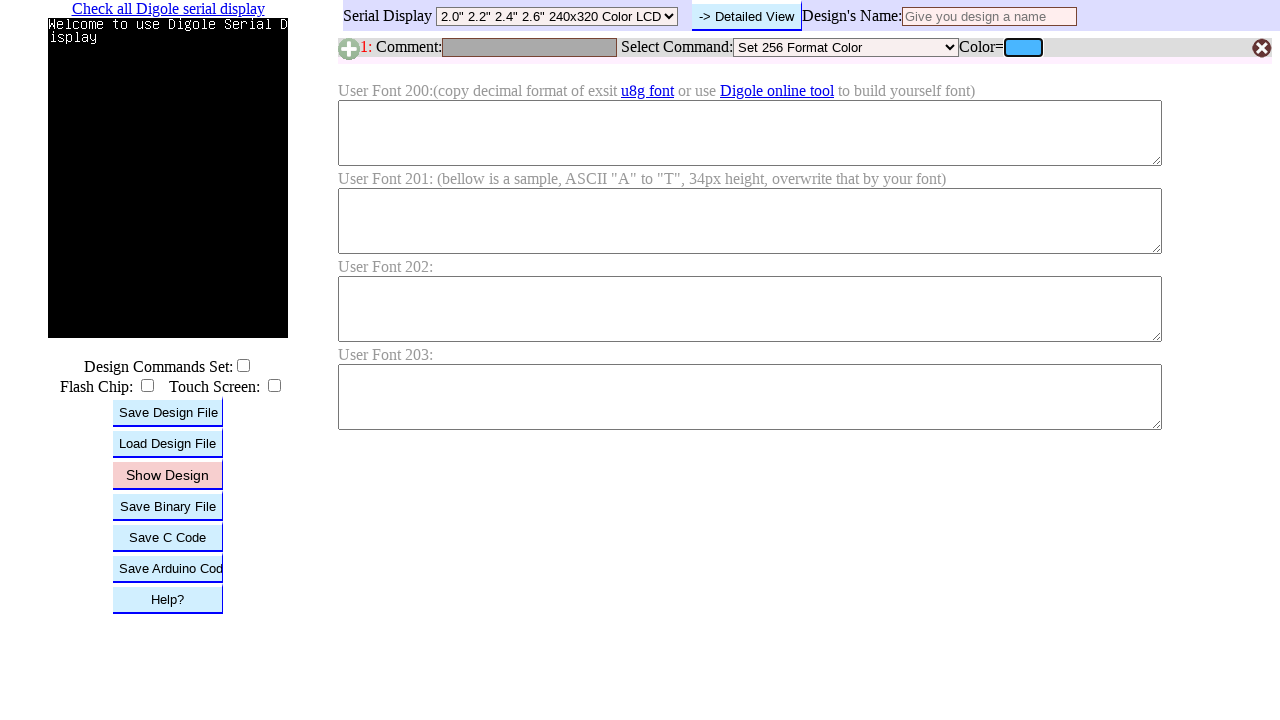

Filled RGB input field with value 88 on #B1C
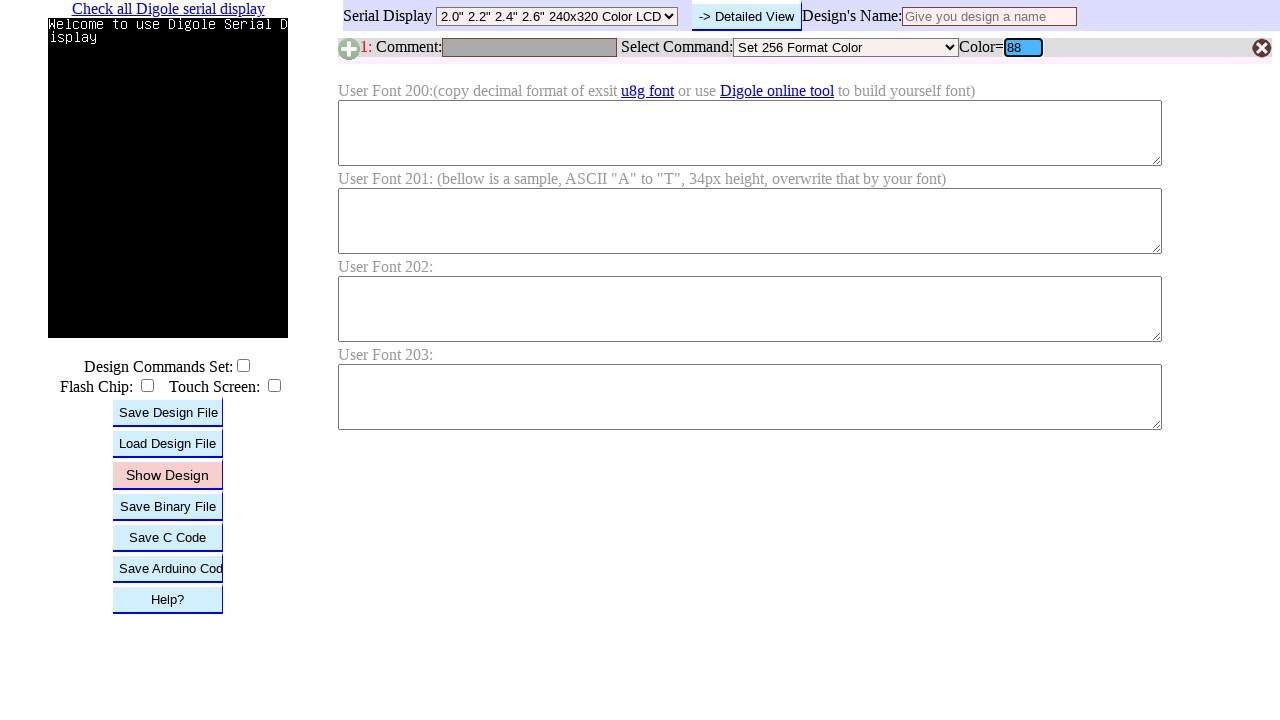

Pressed Enter to submit RGB value 88 on #B1C
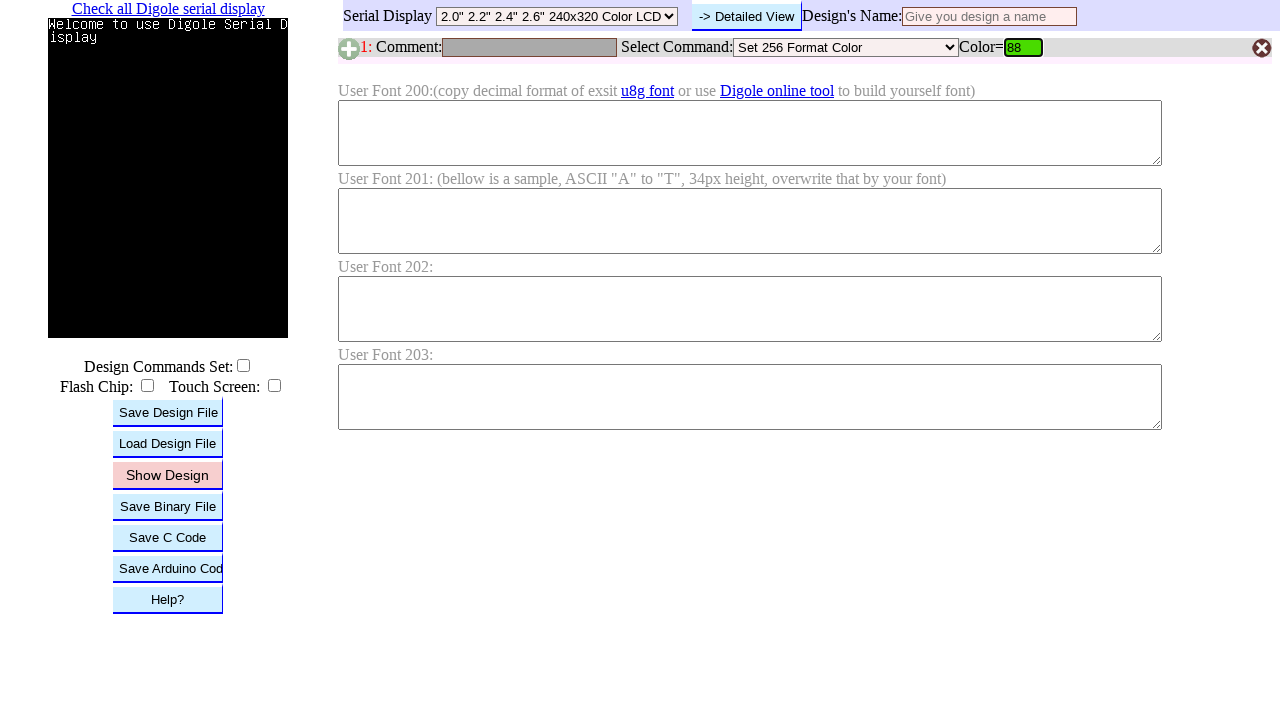

Waited for color update after submitting RGB value 88
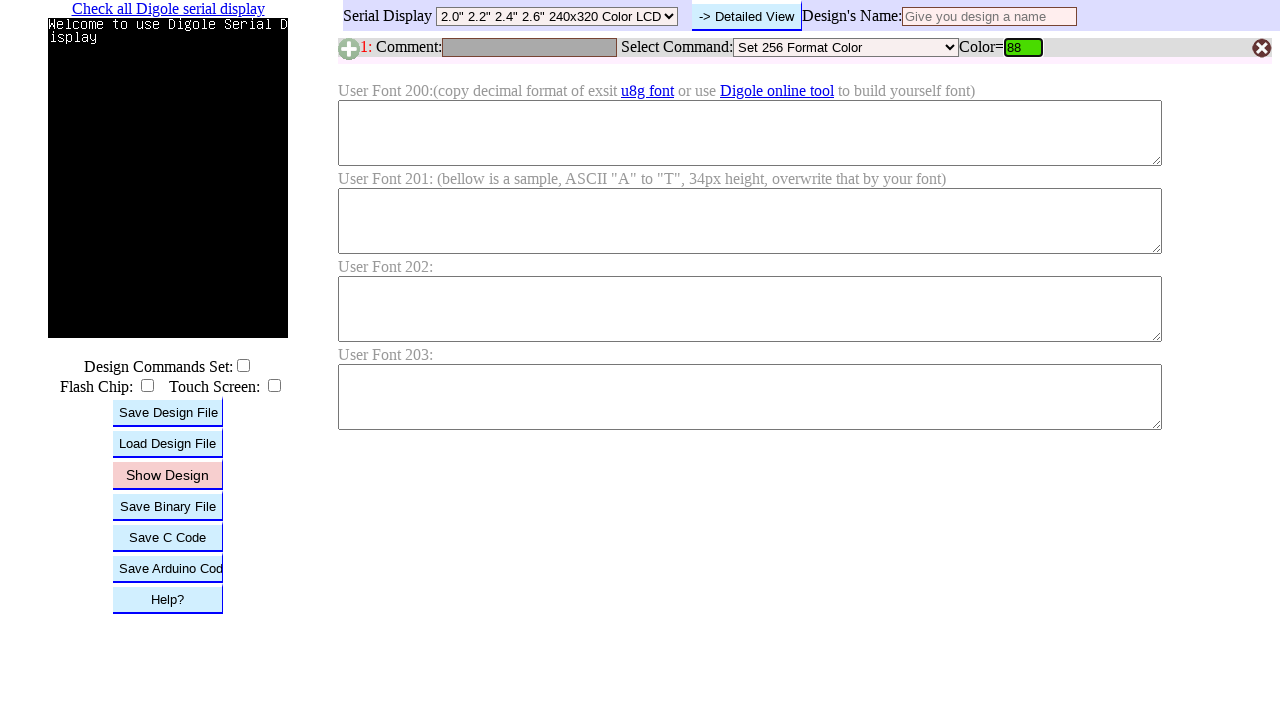

Cleared RGB input field on #B1C
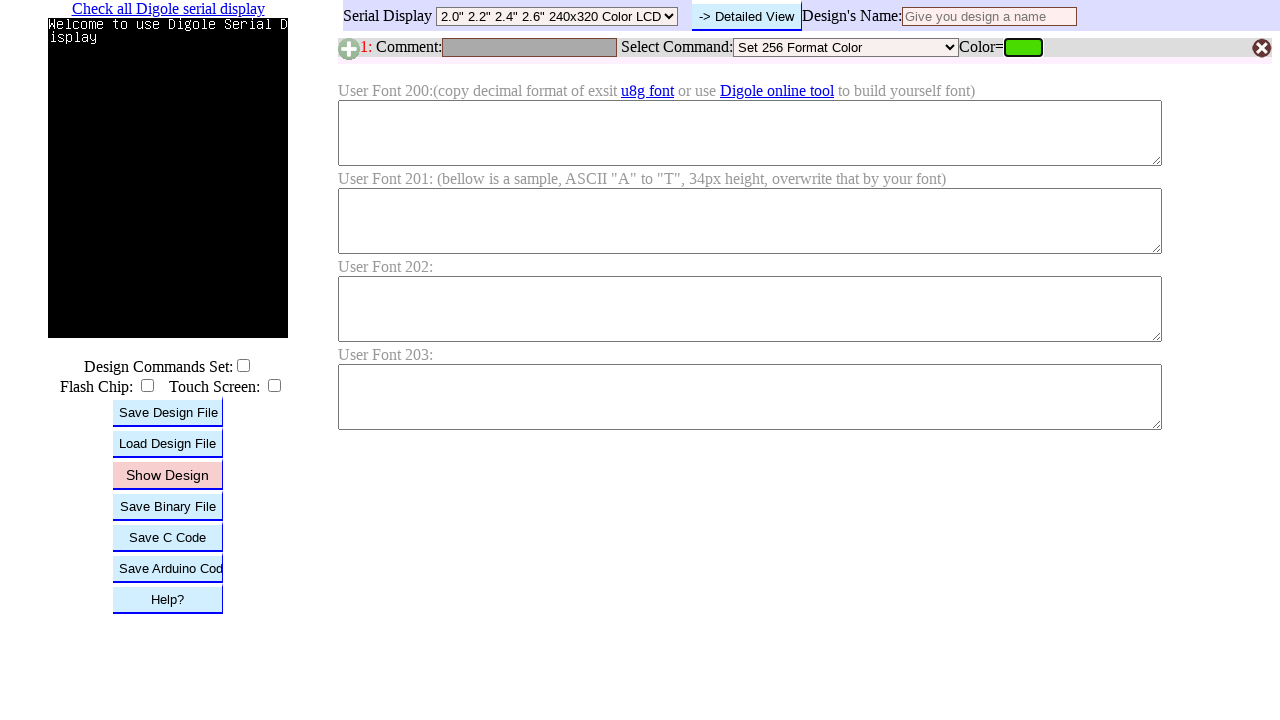

Filled RGB input field with value 89 on #B1C
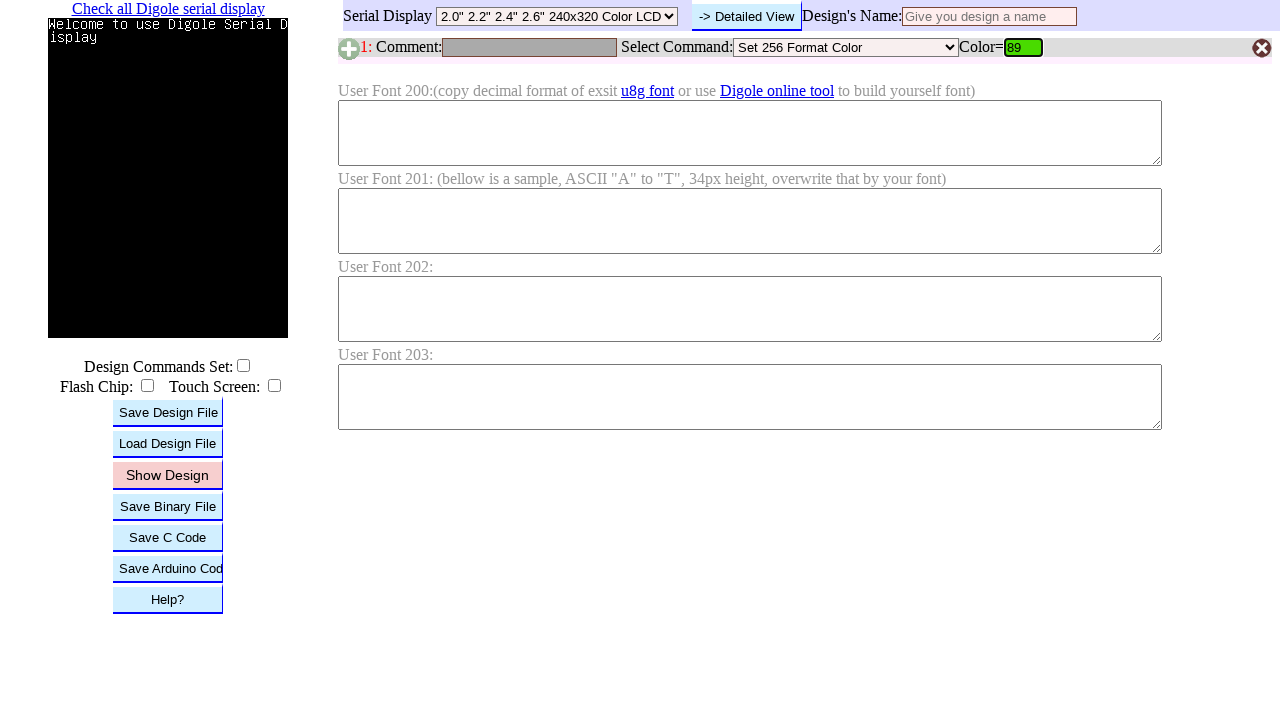

Pressed Enter to submit RGB value 89 on #B1C
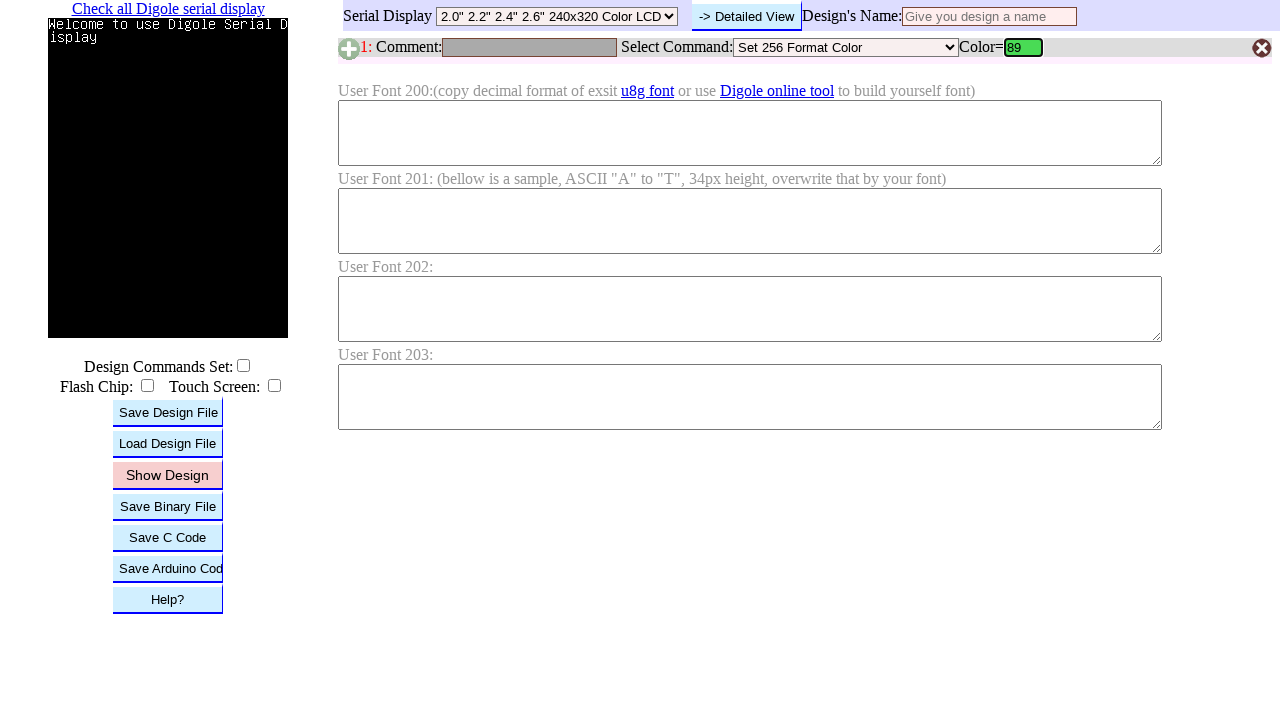

Waited for color update after submitting RGB value 89
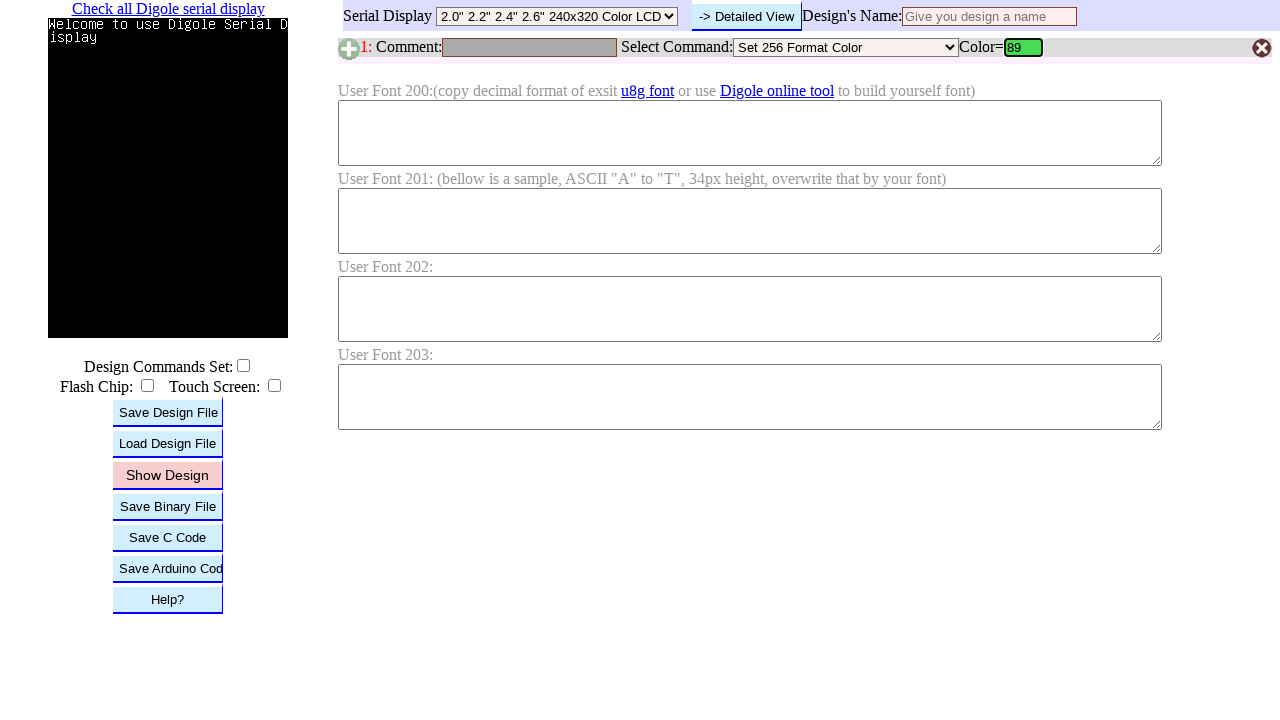

Cleared RGB input field on #B1C
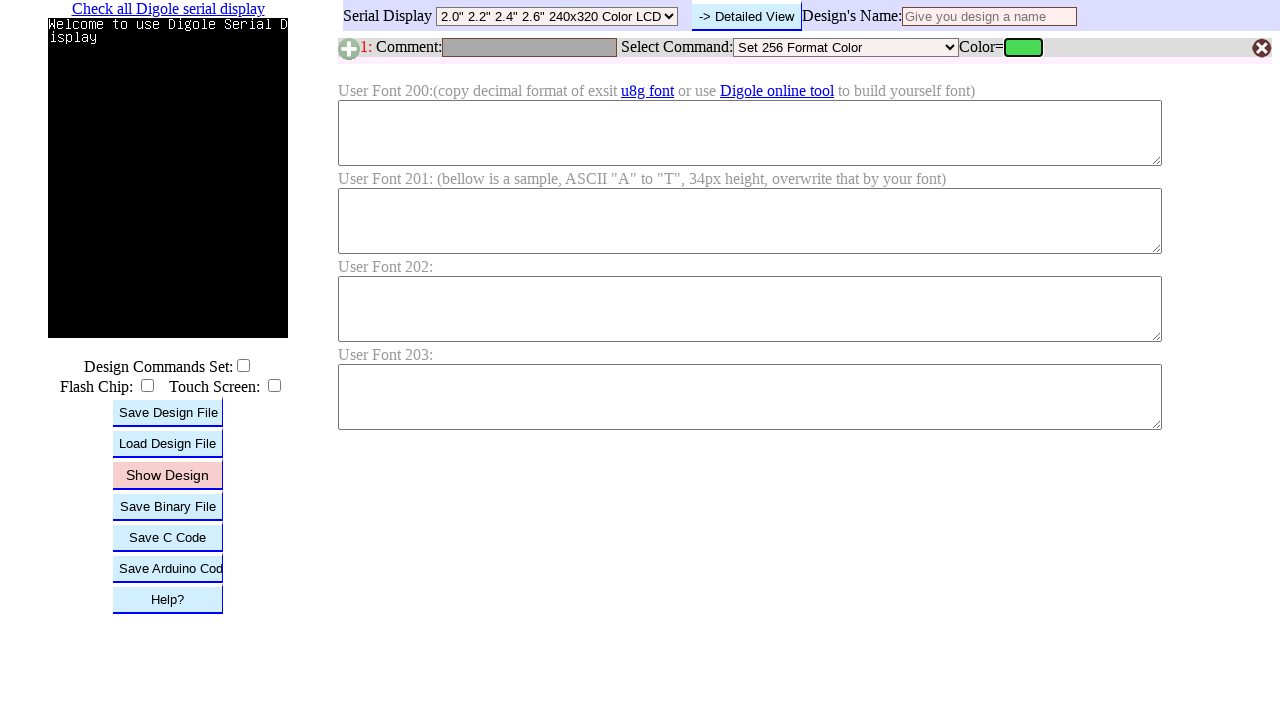

Filled RGB input field with value 90 on #B1C
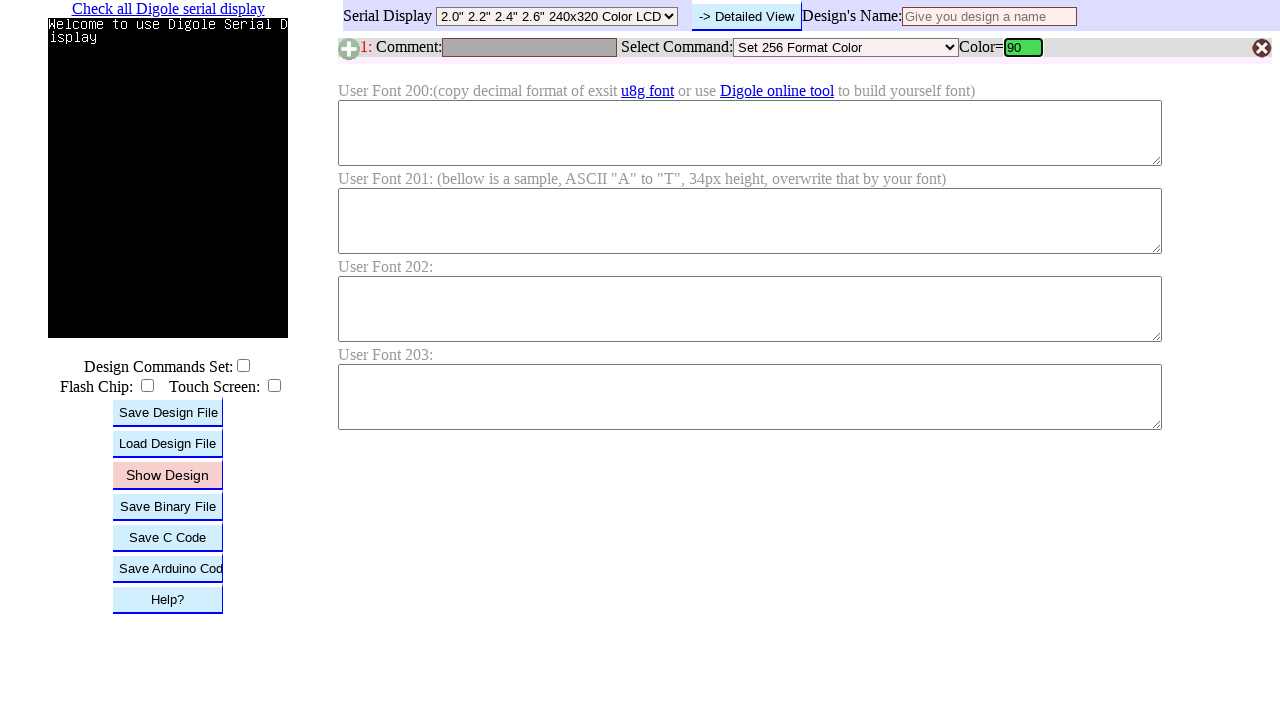

Pressed Enter to submit RGB value 90 on #B1C
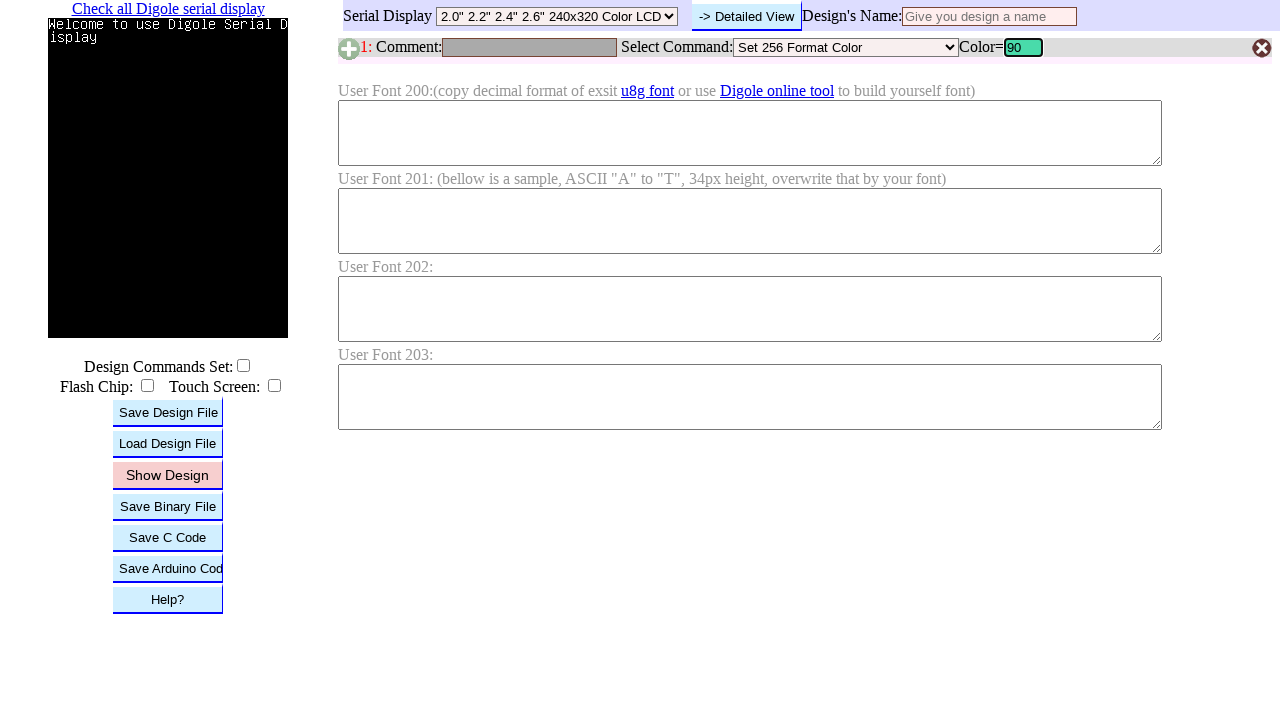

Waited for color update after submitting RGB value 90
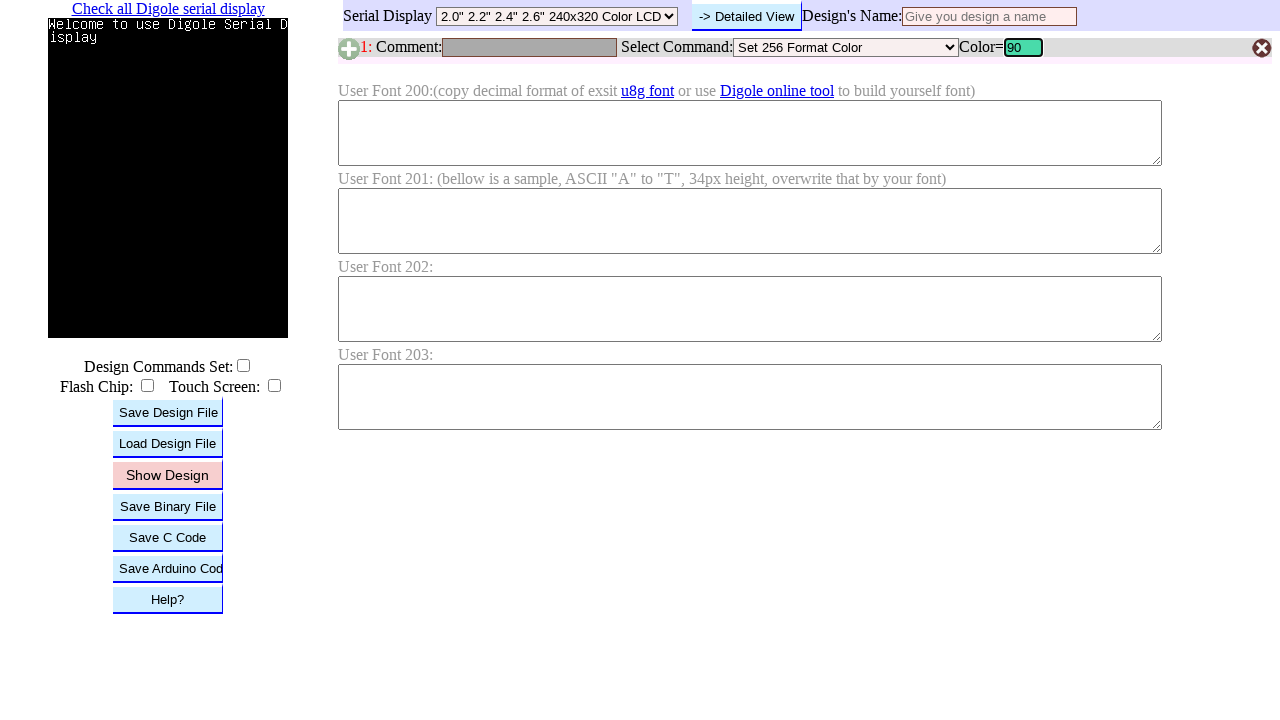

Cleared RGB input field on #B1C
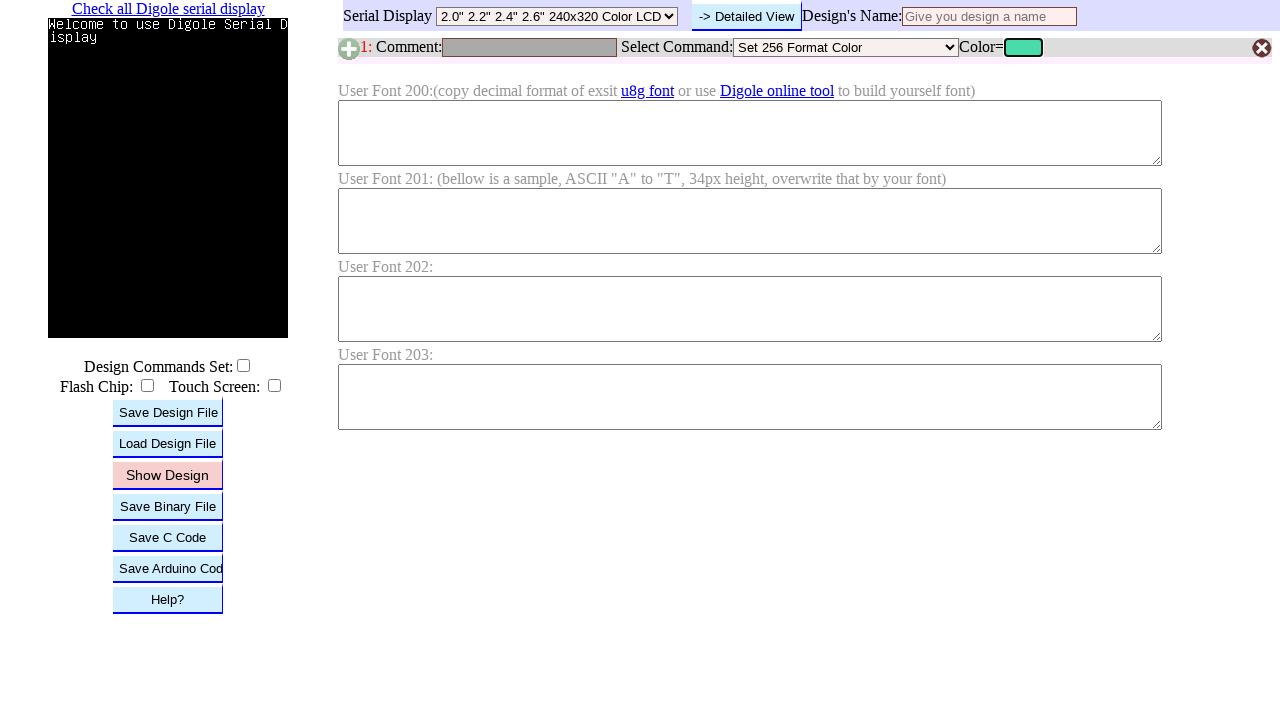

Filled RGB input field with value 91 on #B1C
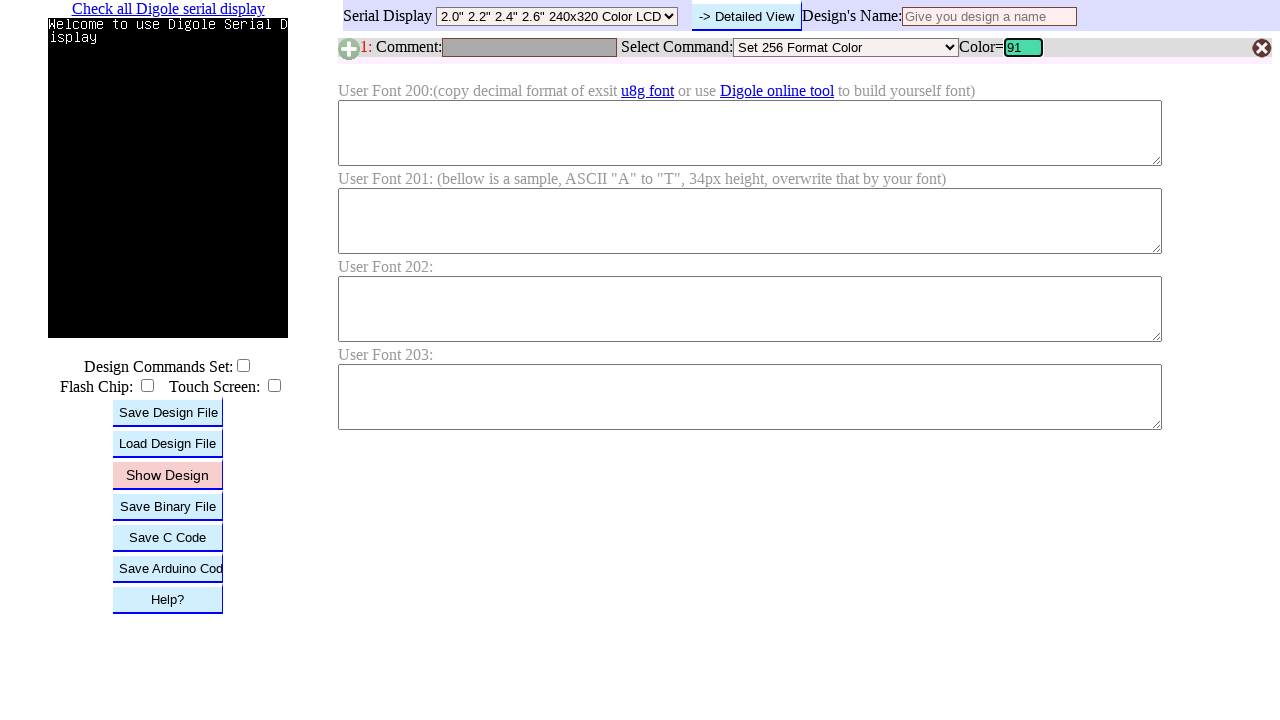

Pressed Enter to submit RGB value 91 on #B1C
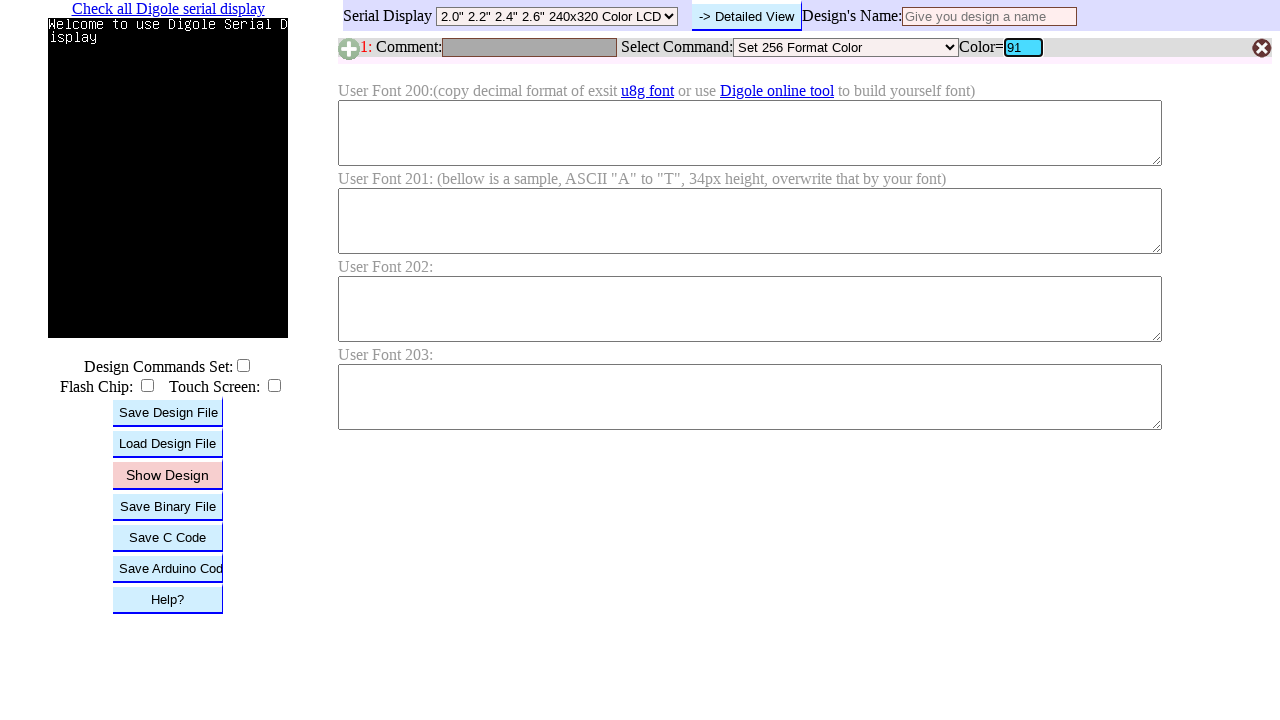

Waited for color update after submitting RGB value 91
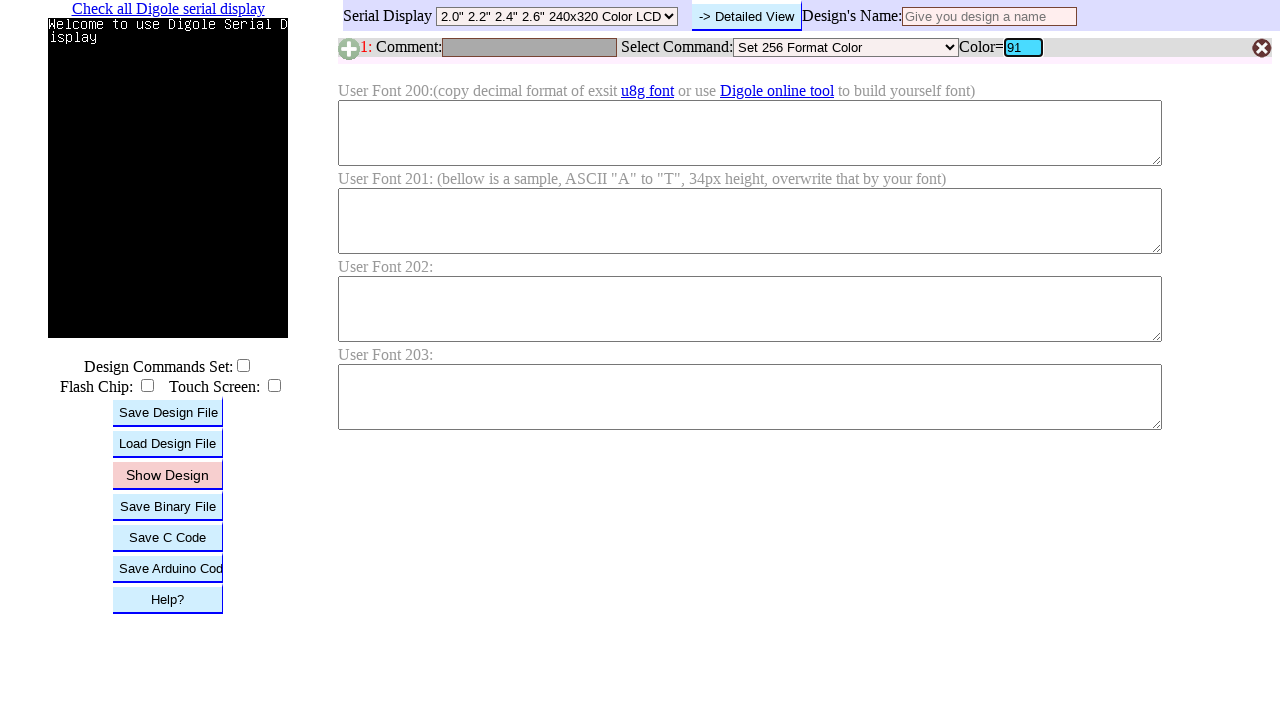

Cleared RGB input field on #B1C
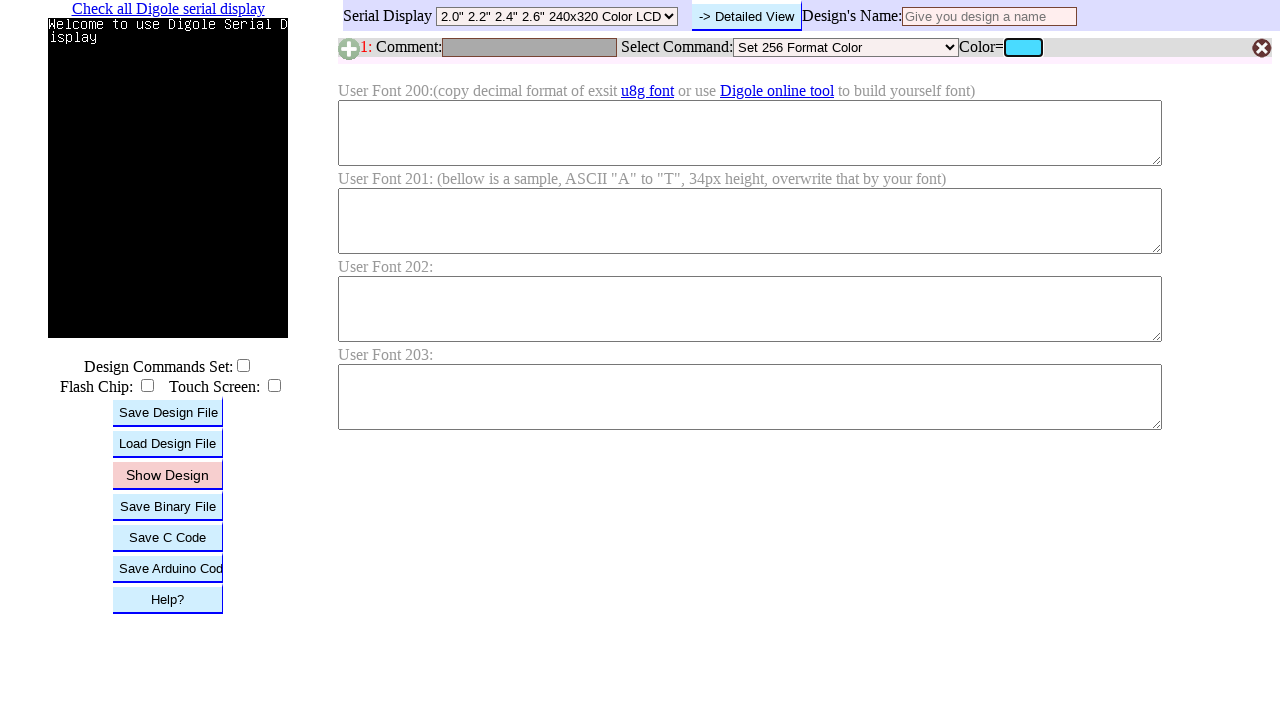

Filled RGB input field with value 92 on #B1C
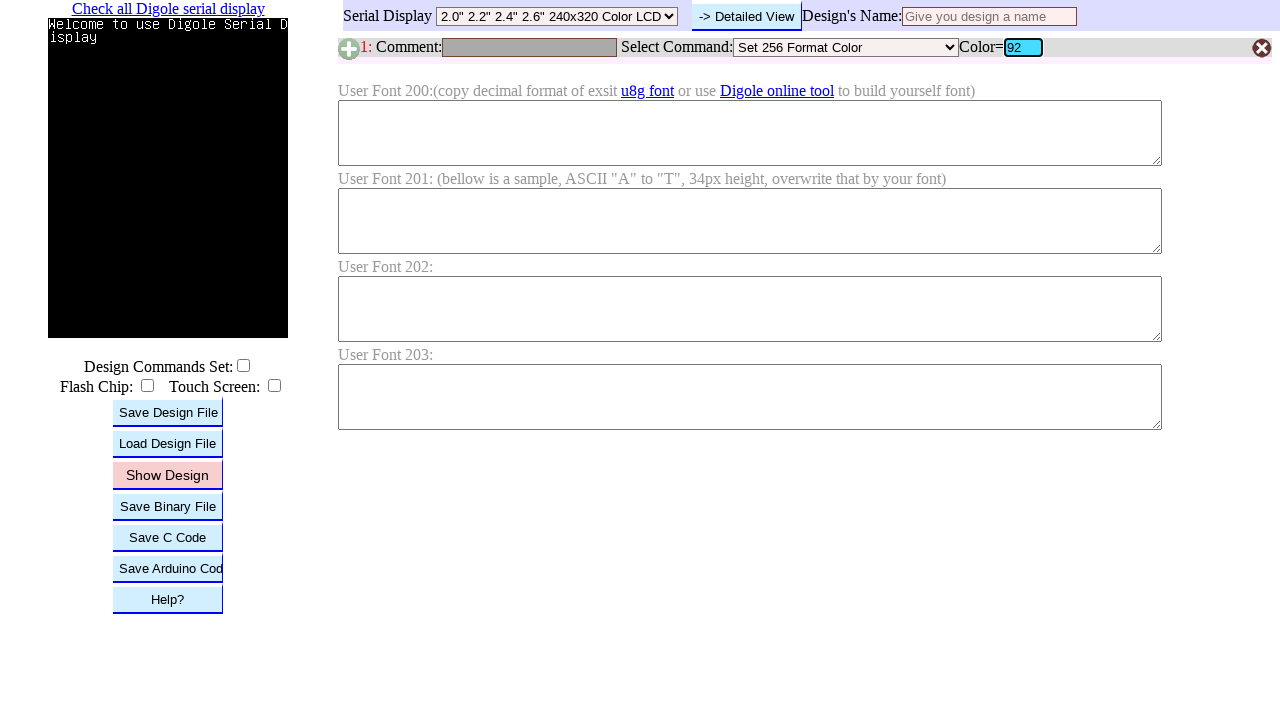

Pressed Enter to submit RGB value 92 on #B1C
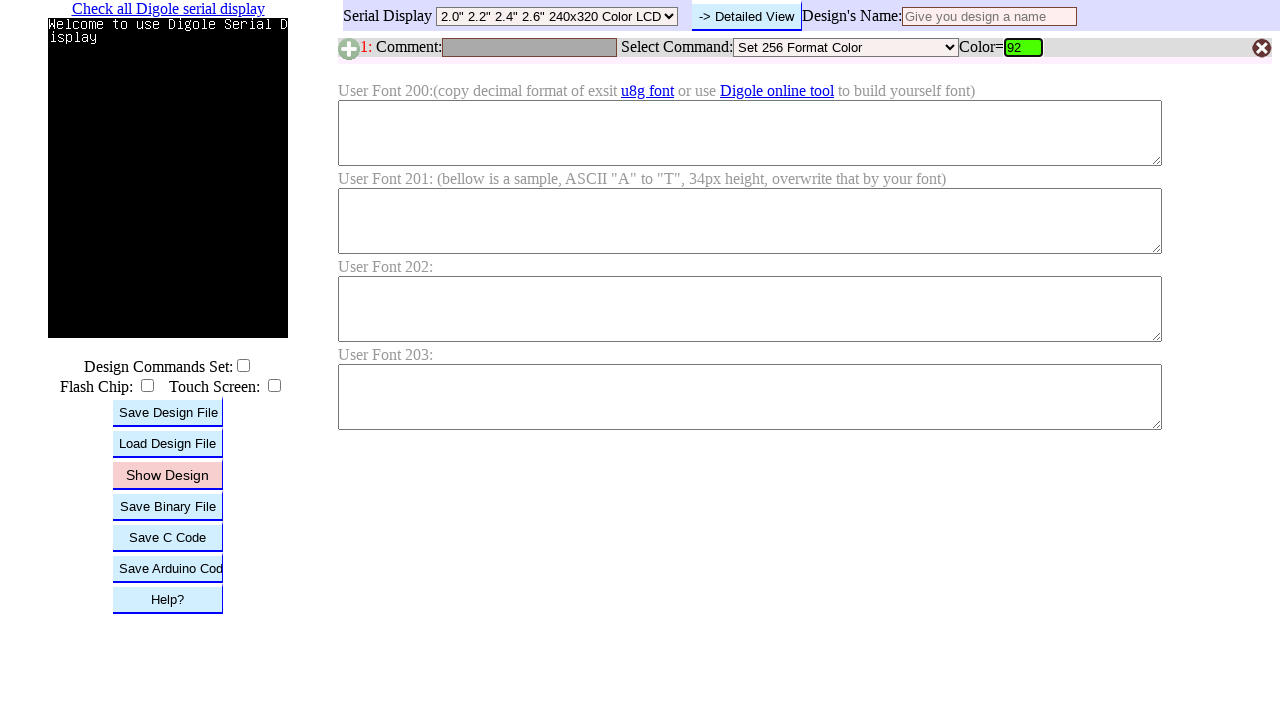

Waited for color update after submitting RGB value 92
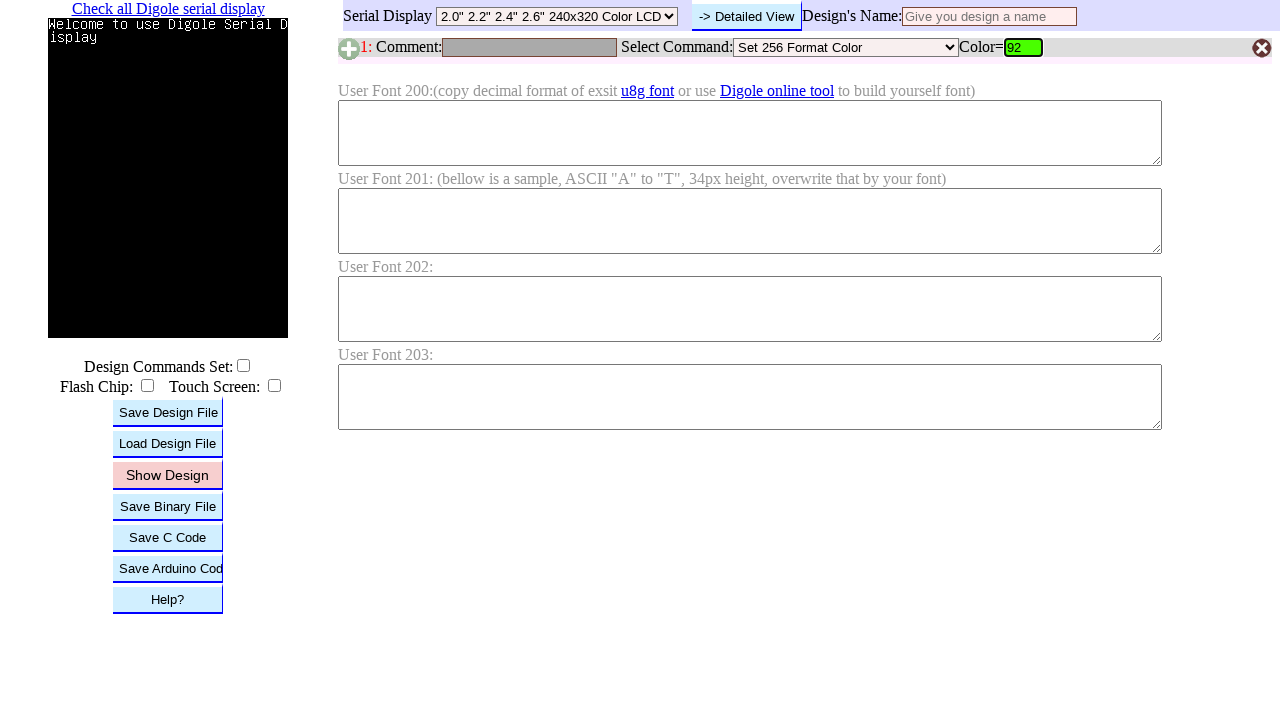

Cleared RGB input field on #B1C
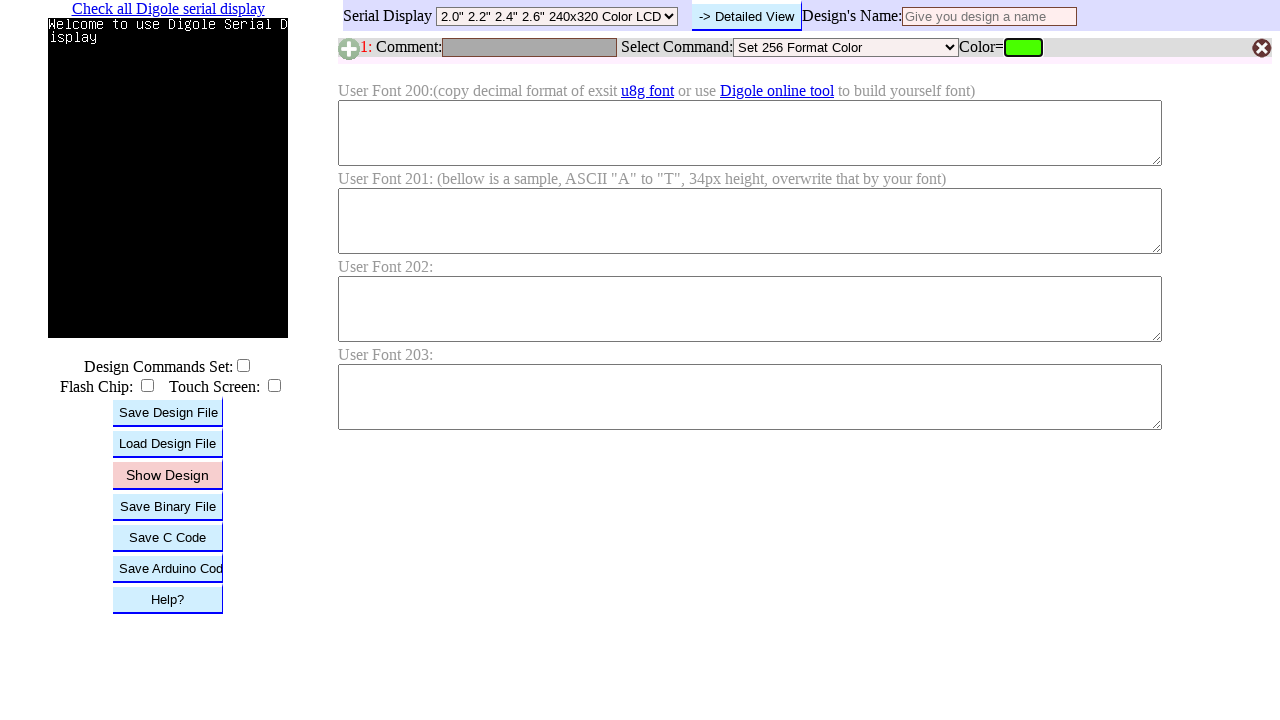

Filled RGB input field with value 93 on #B1C
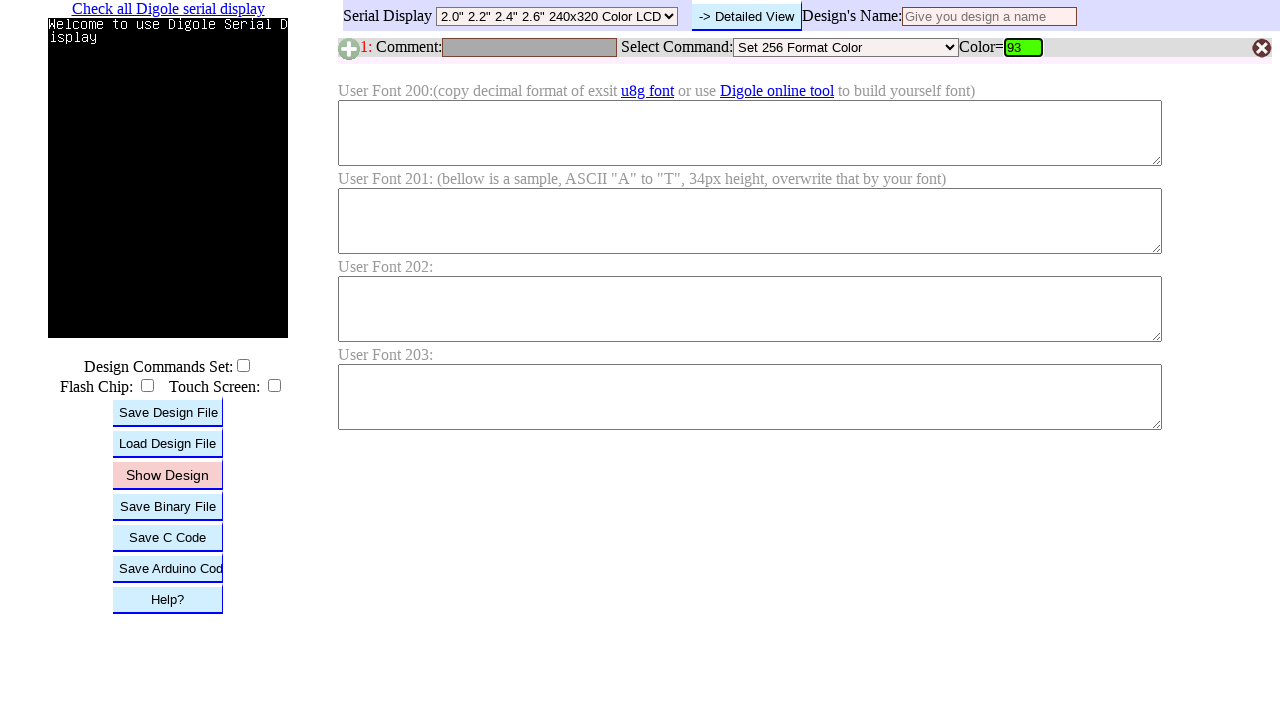

Pressed Enter to submit RGB value 93 on #B1C
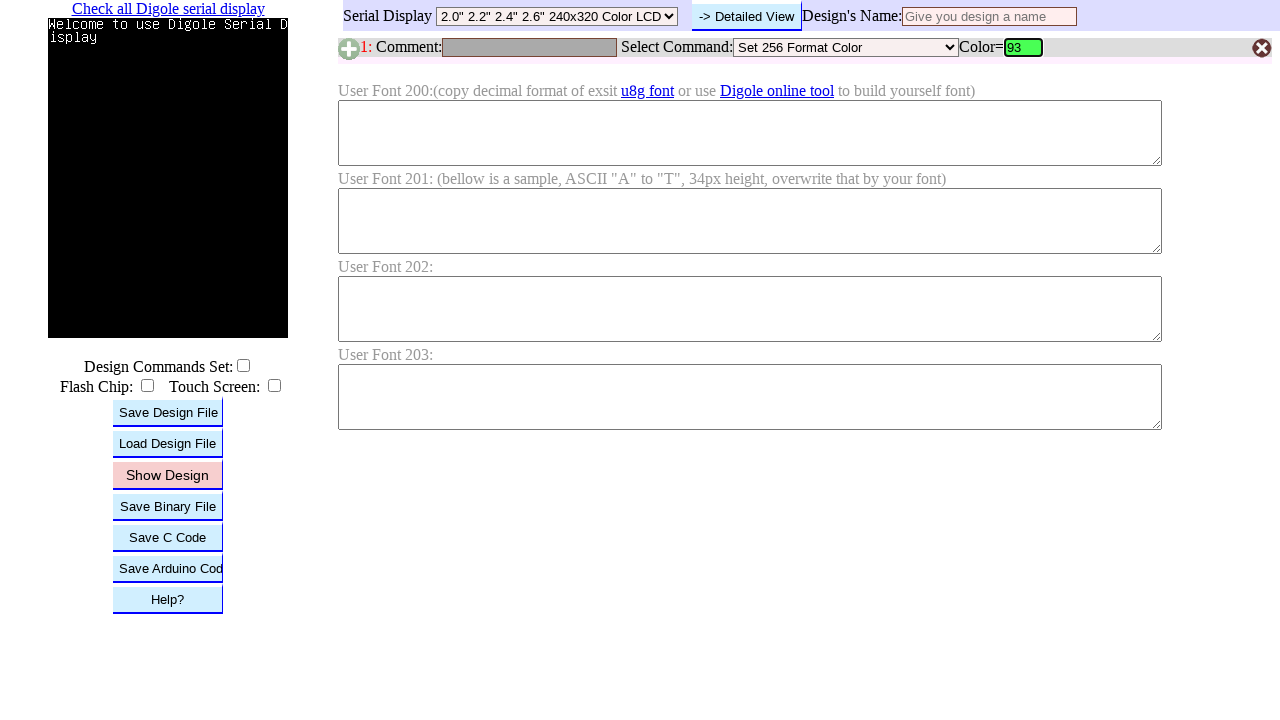

Waited for color update after submitting RGB value 93
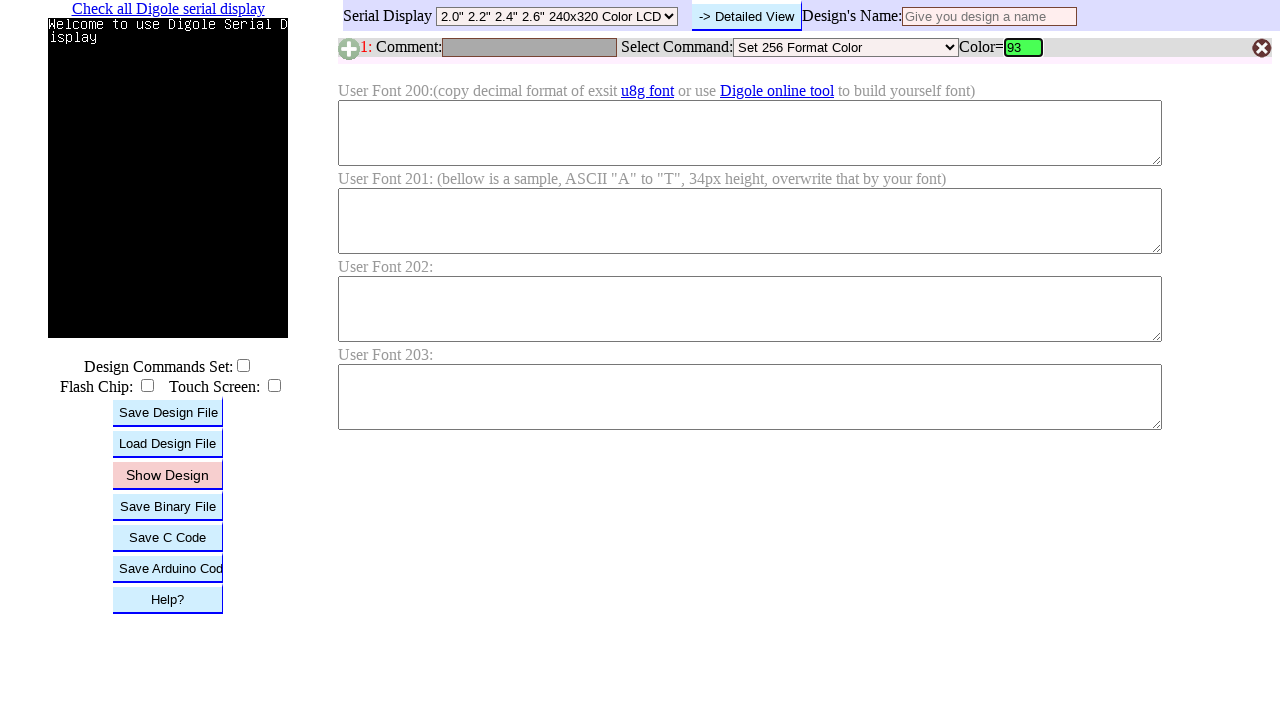

Cleared RGB input field on #B1C
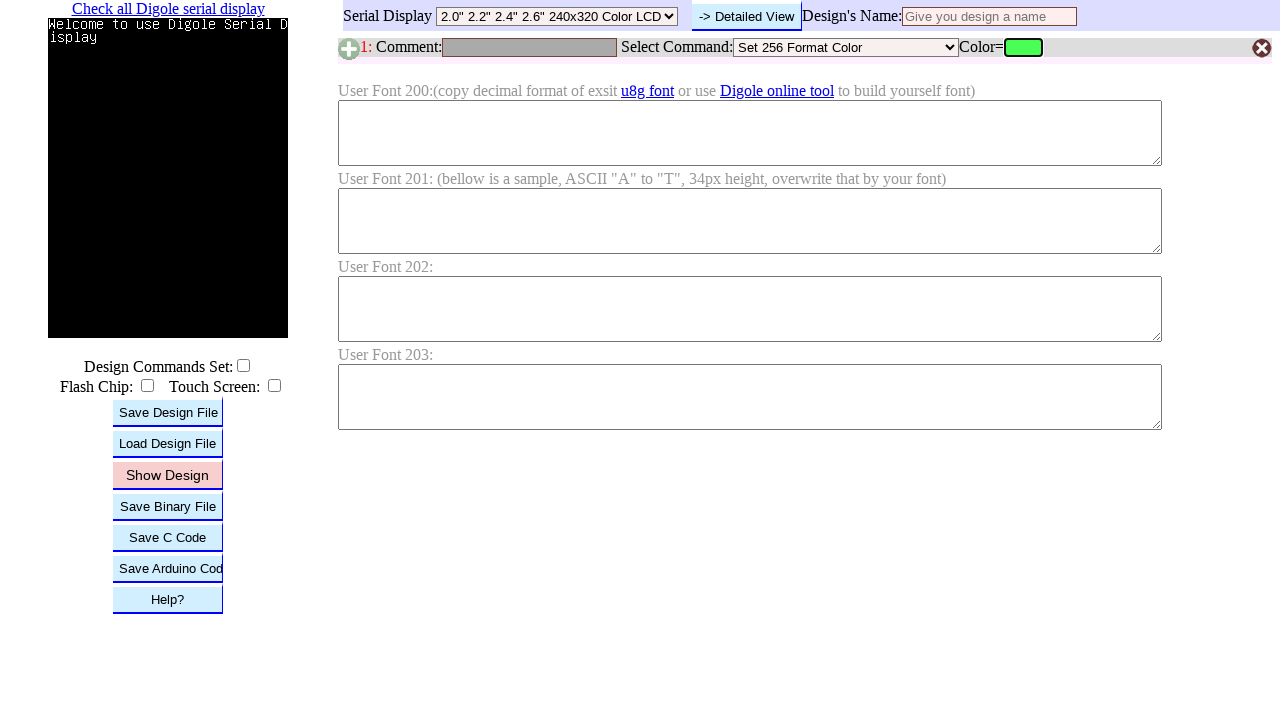

Filled RGB input field with value 94 on #B1C
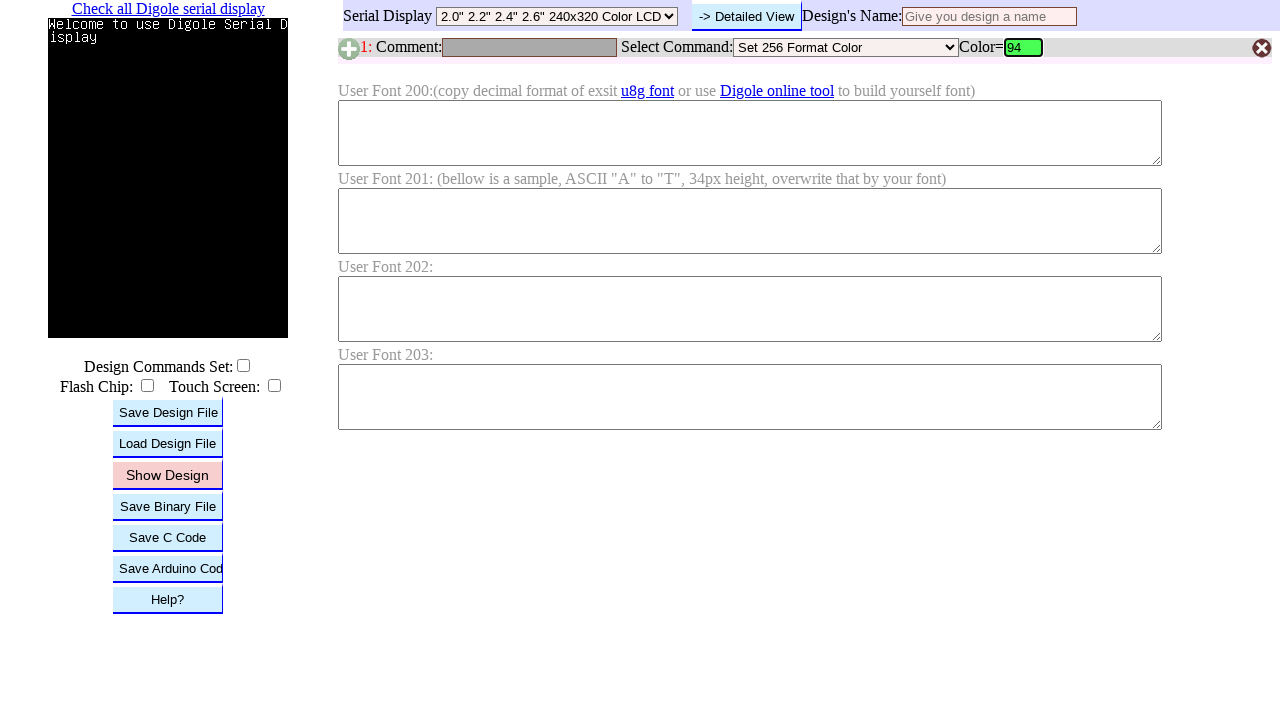

Pressed Enter to submit RGB value 94 on #B1C
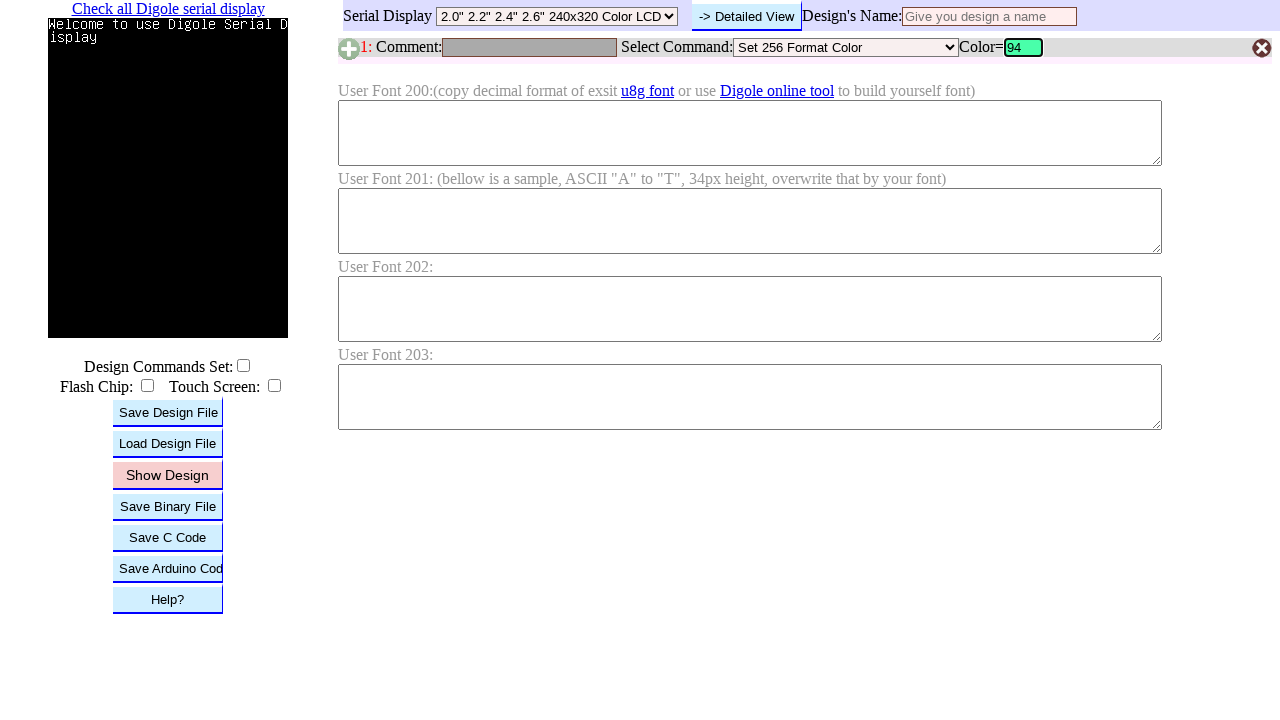

Waited for color update after submitting RGB value 94
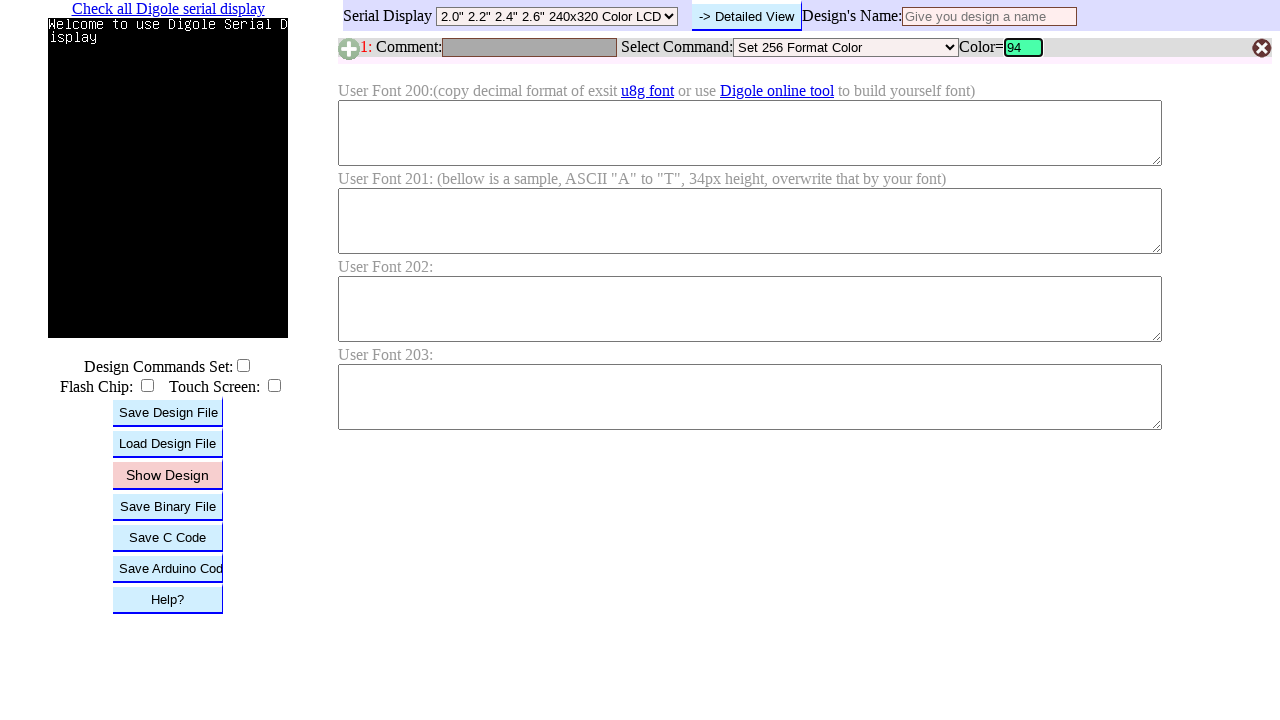

Cleared RGB input field on #B1C
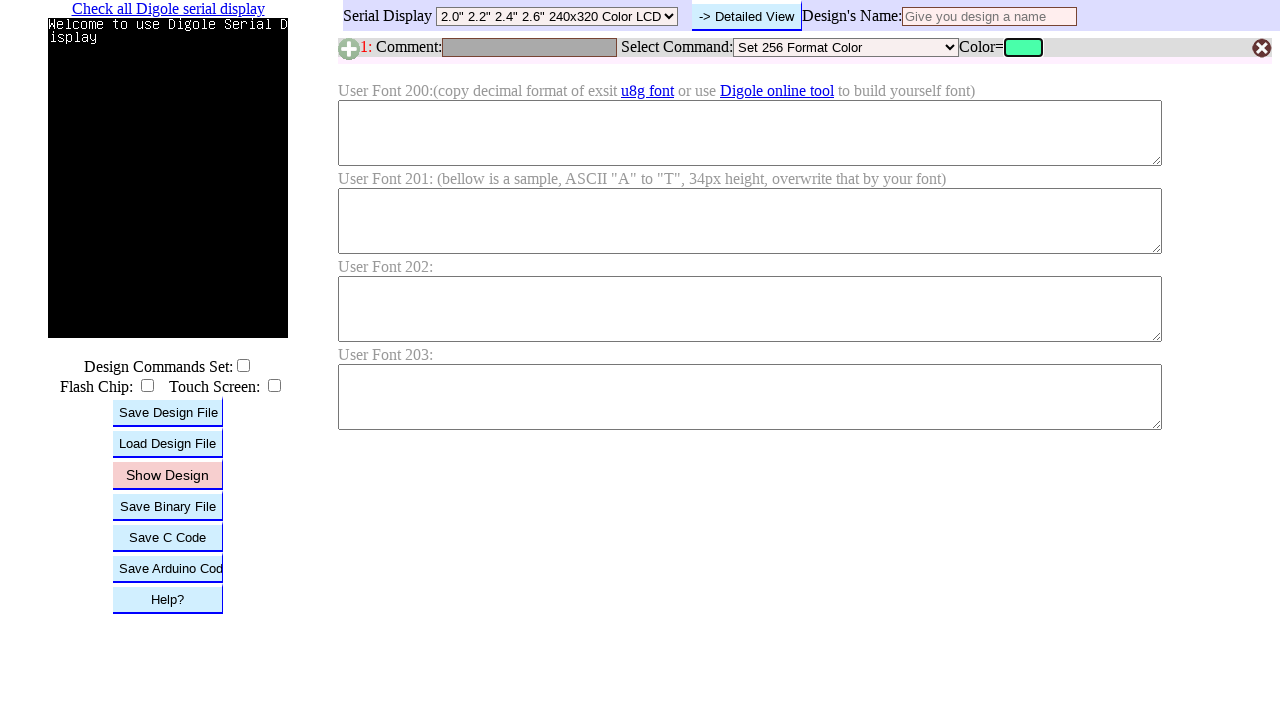

Filled RGB input field with value 95 on #B1C
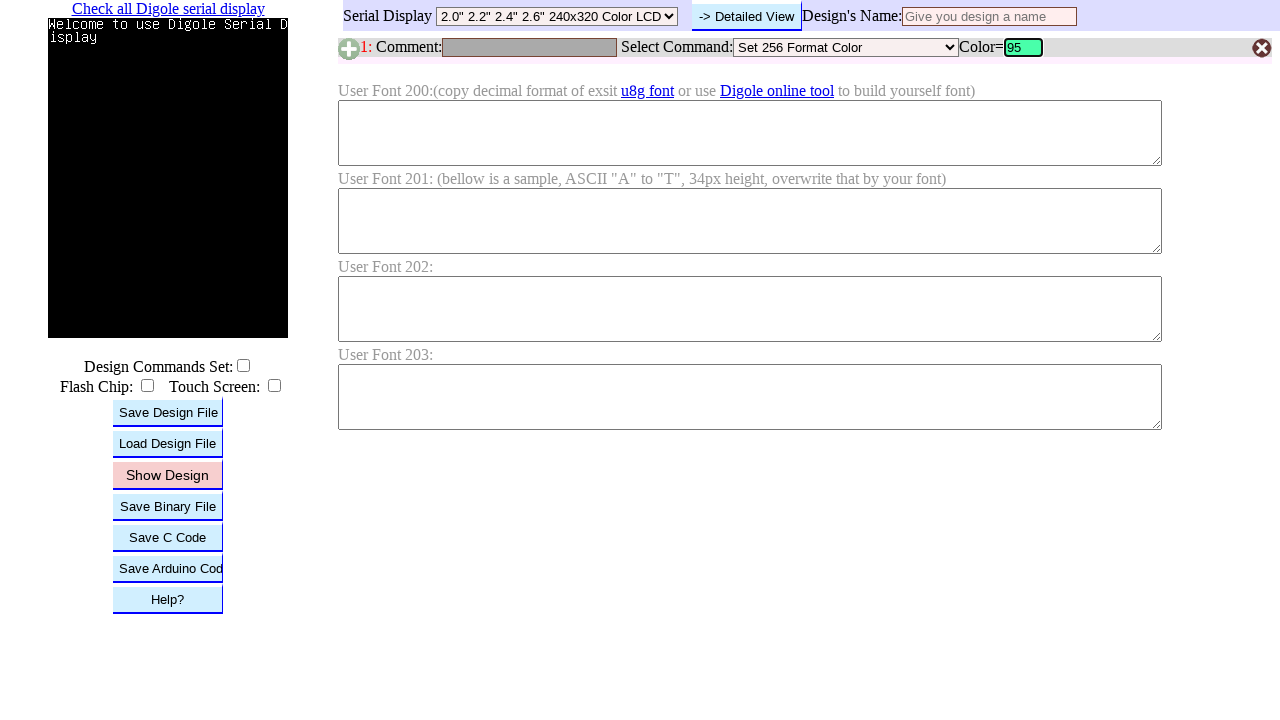

Pressed Enter to submit RGB value 95 on #B1C
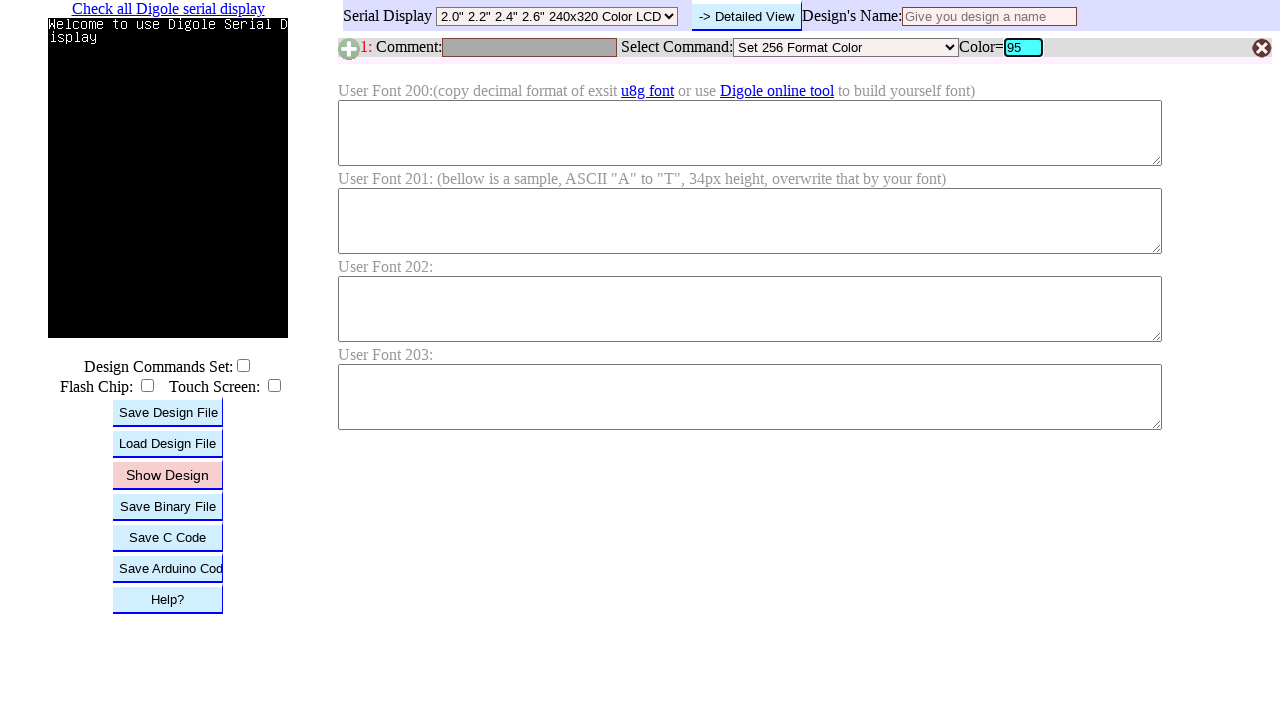

Waited for color update after submitting RGB value 95
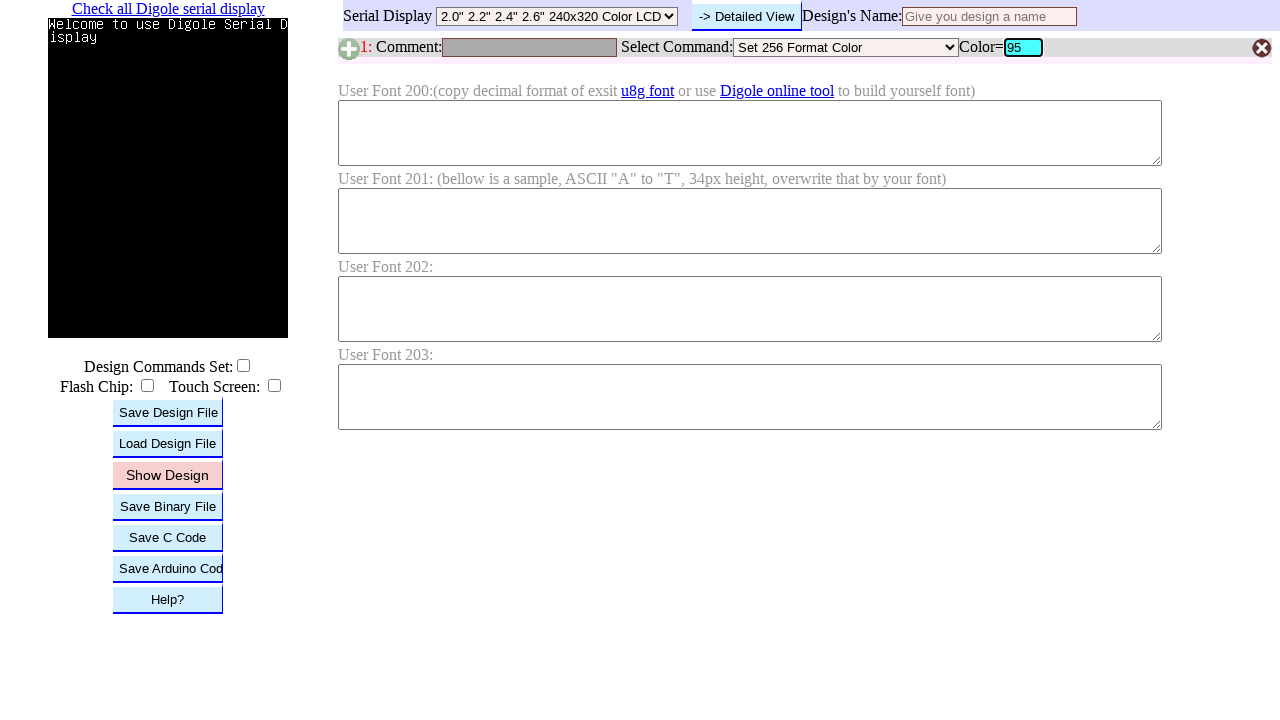

Cleared RGB input field on #B1C
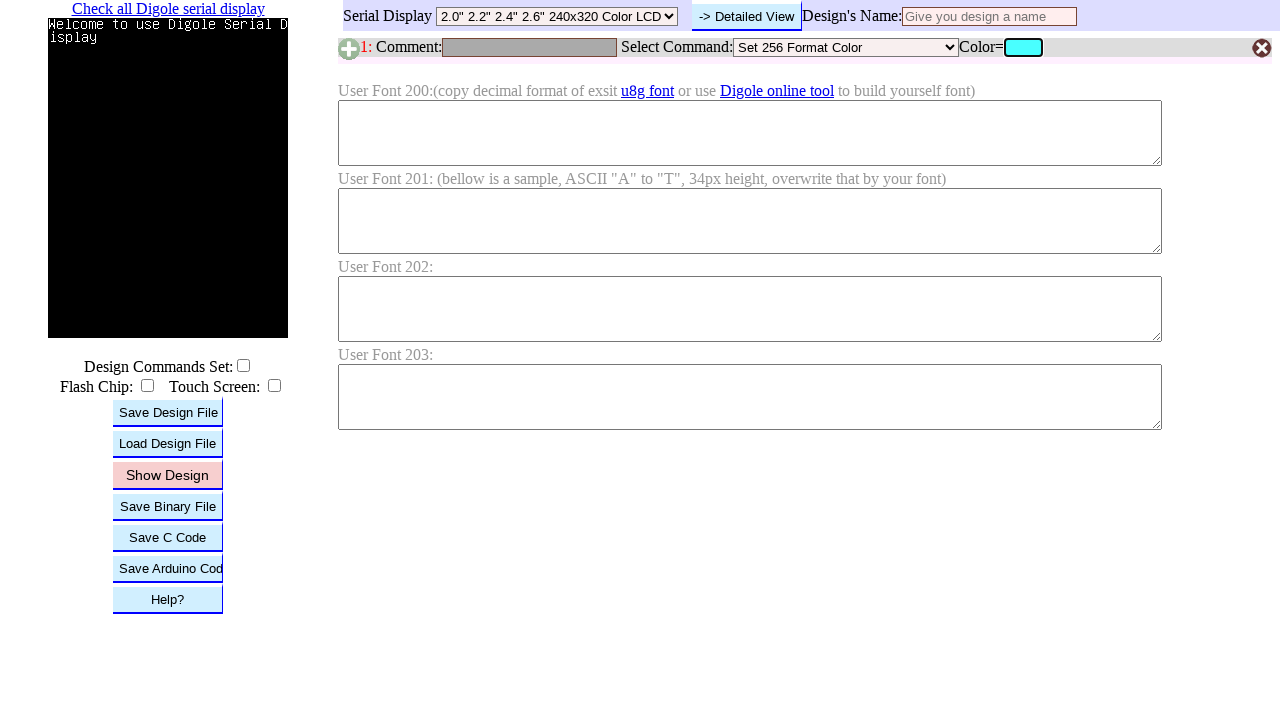

Filled RGB input field with value 96 on #B1C
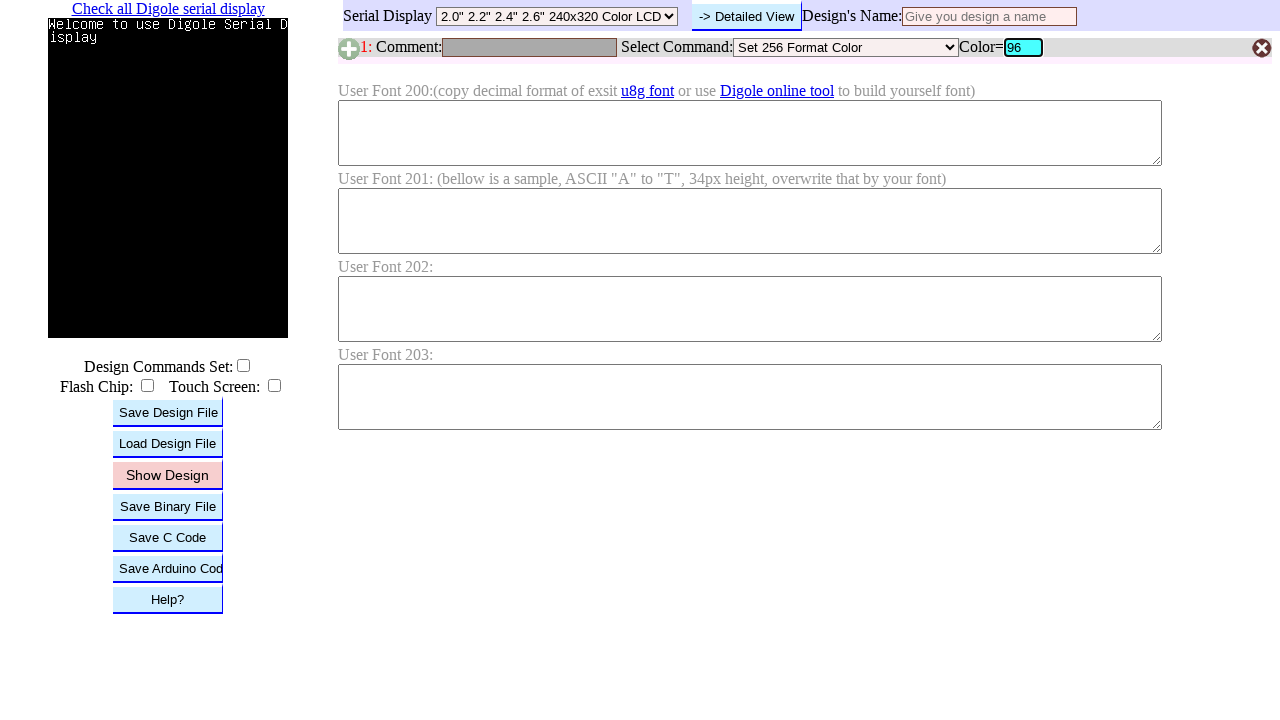

Pressed Enter to submit RGB value 96 on #B1C
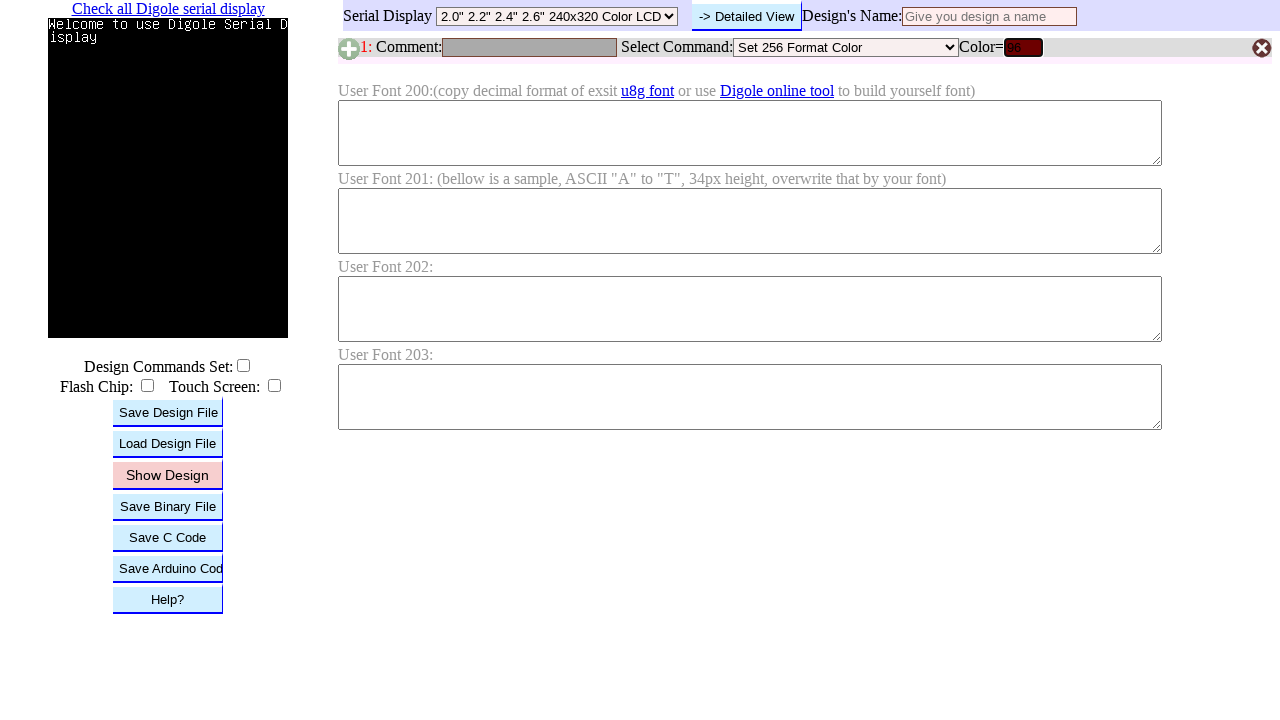

Waited for color update after submitting RGB value 96
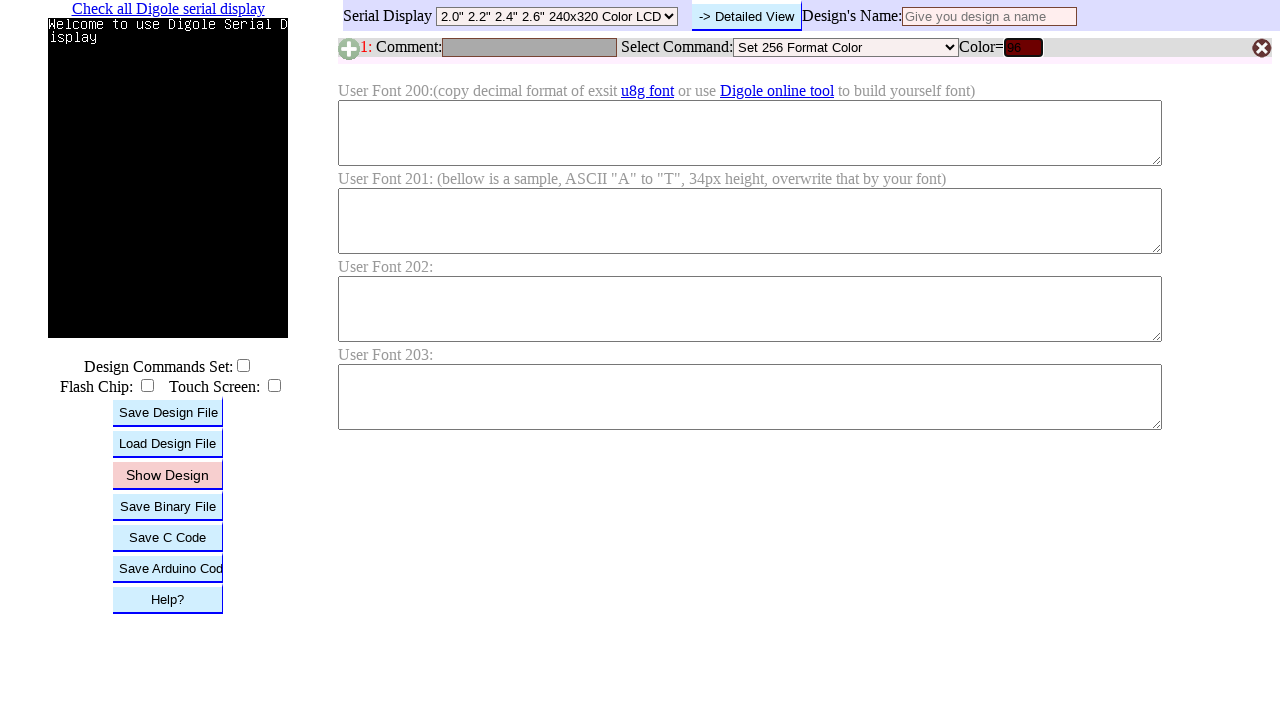

Cleared RGB input field on #B1C
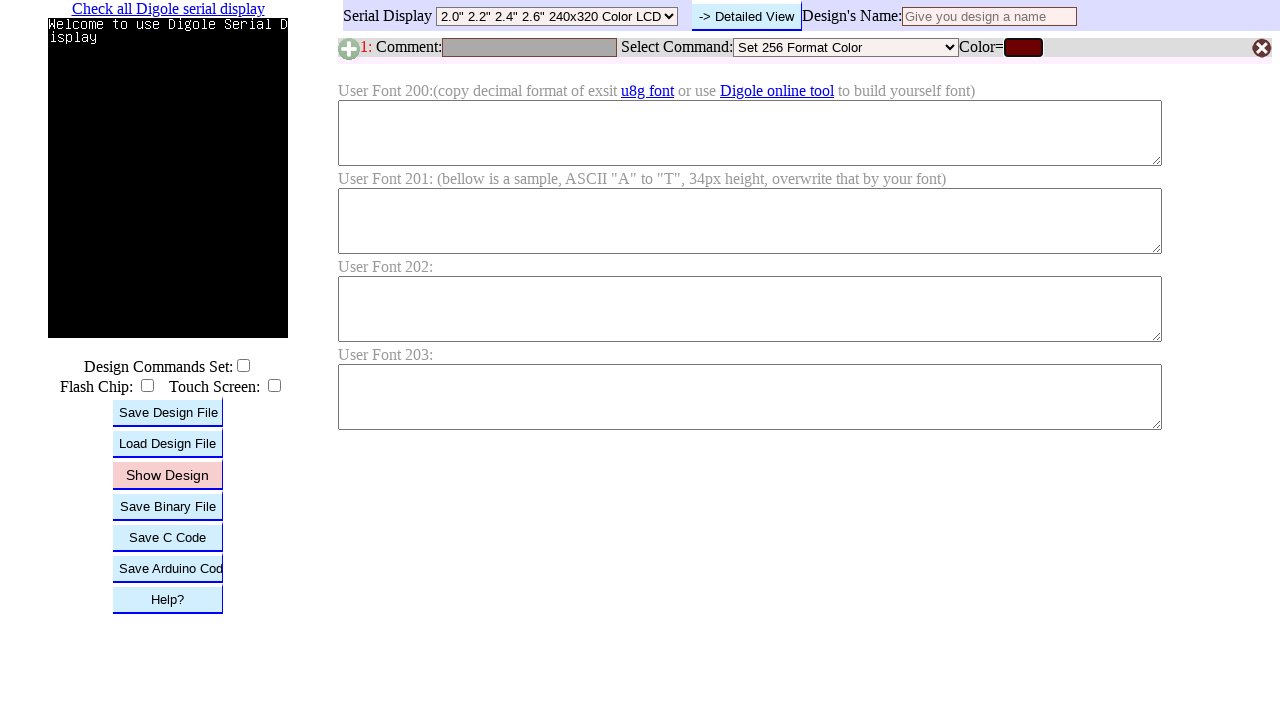

Filled RGB input field with value 97 on #B1C
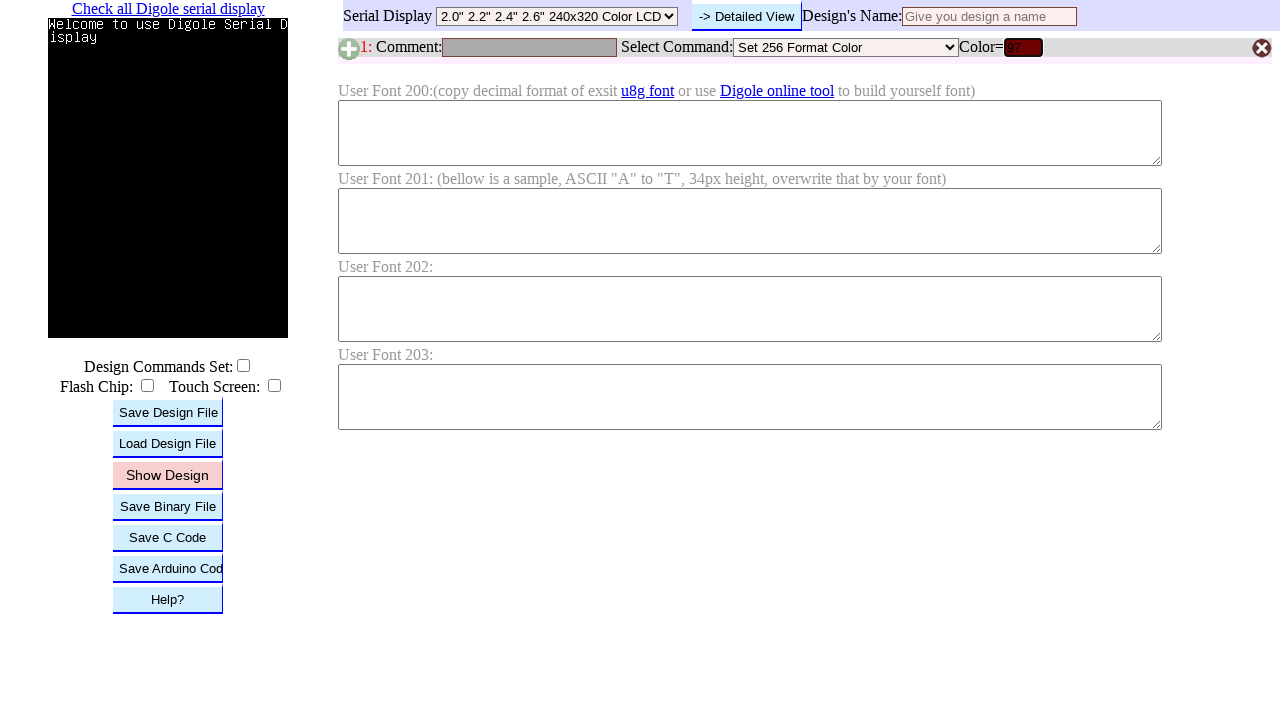

Pressed Enter to submit RGB value 97 on #B1C
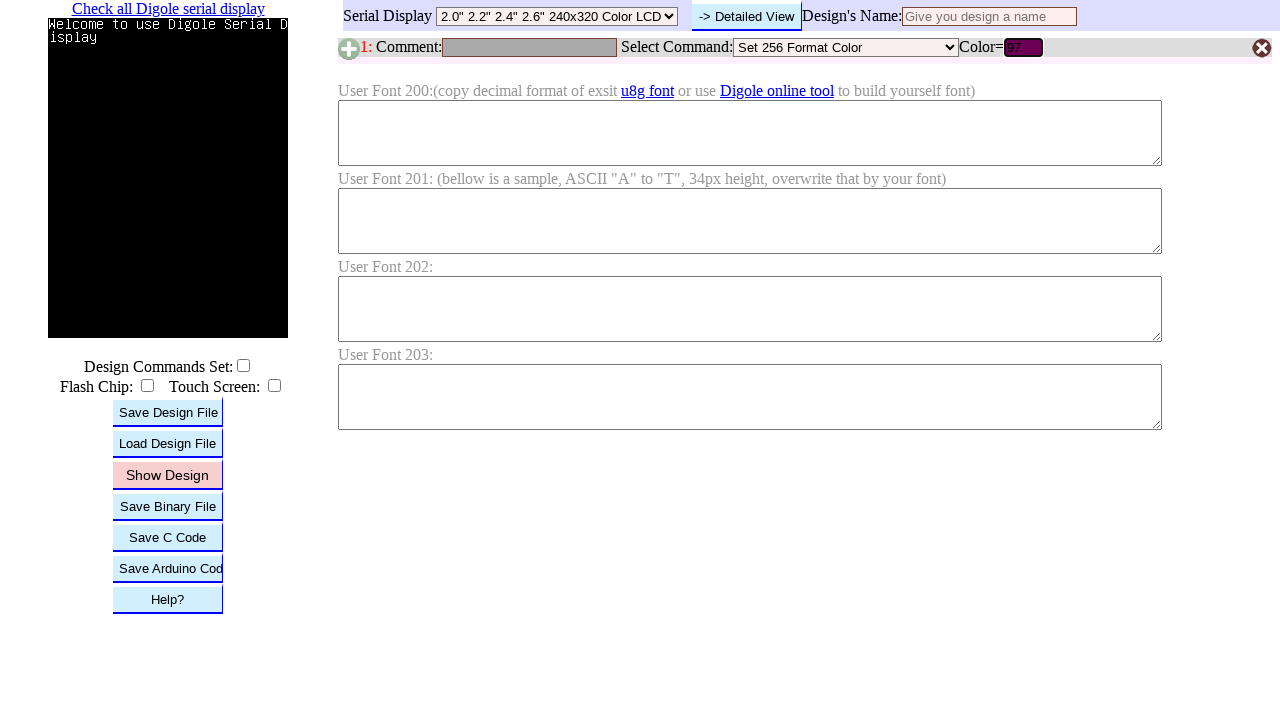

Waited for color update after submitting RGB value 97
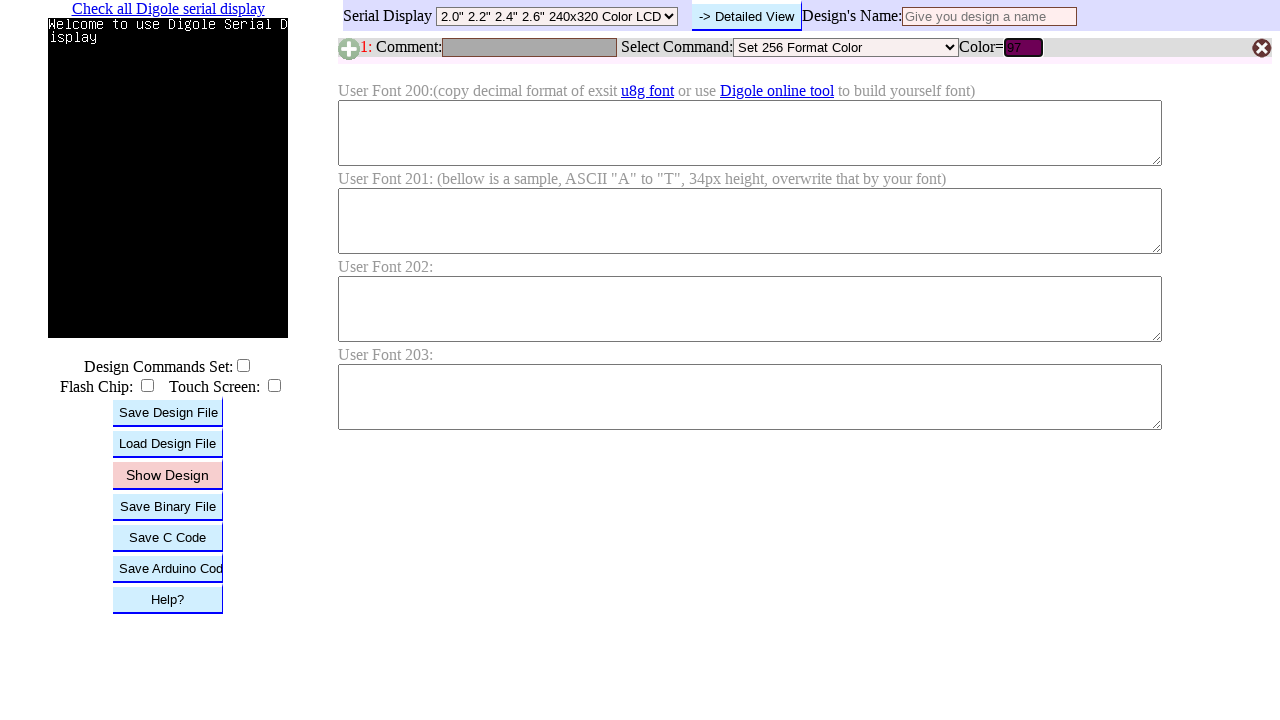

Cleared RGB input field on #B1C
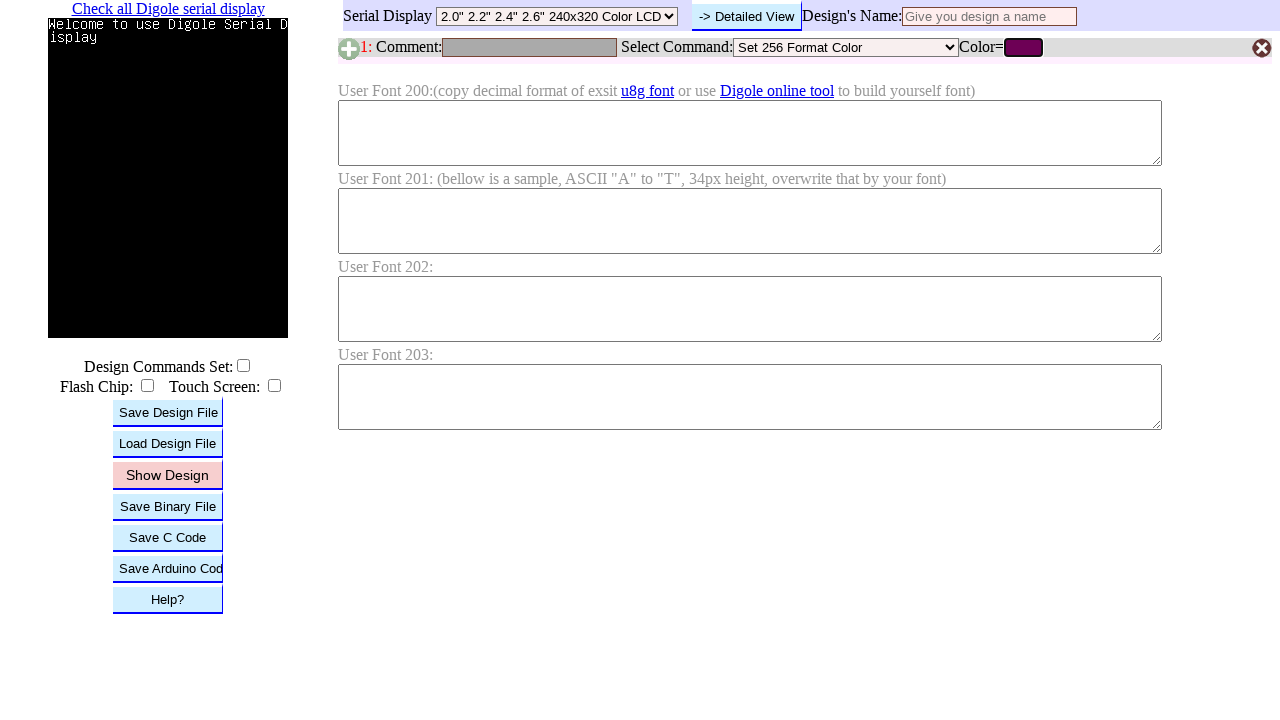

Filled RGB input field with value 98 on #B1C
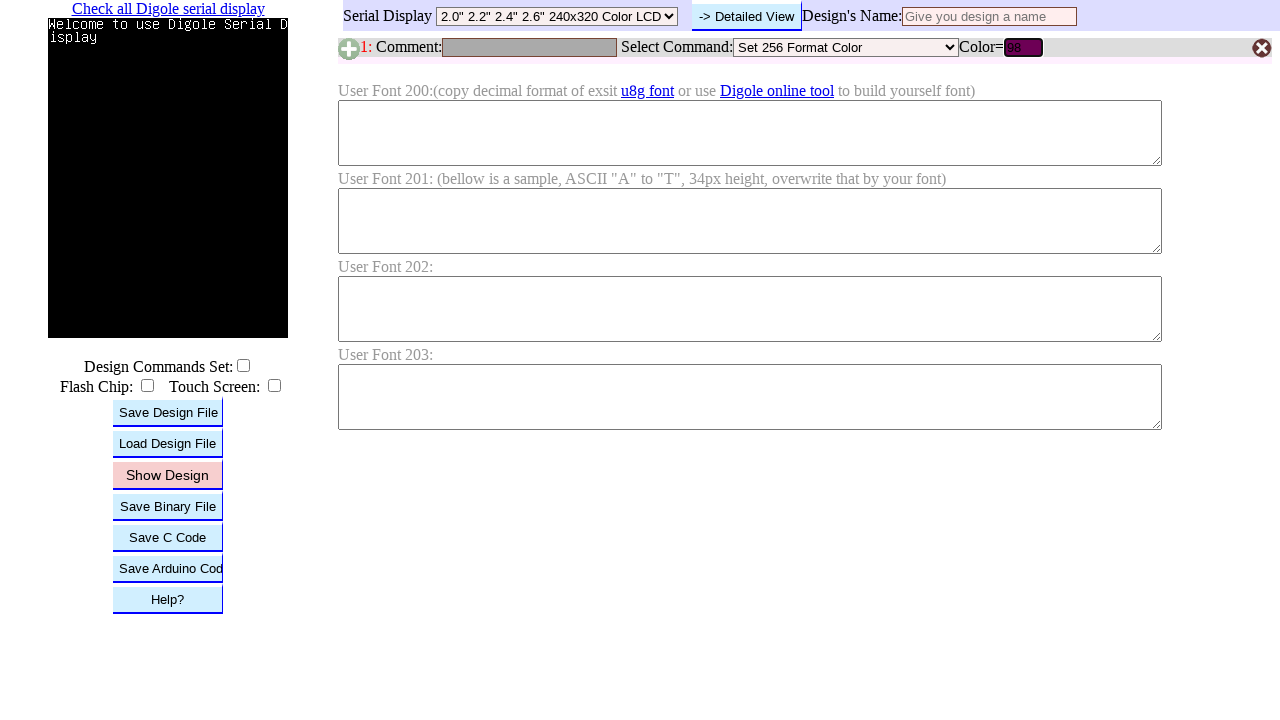

Pressed Enter to submit RGB value 98 on #B1C
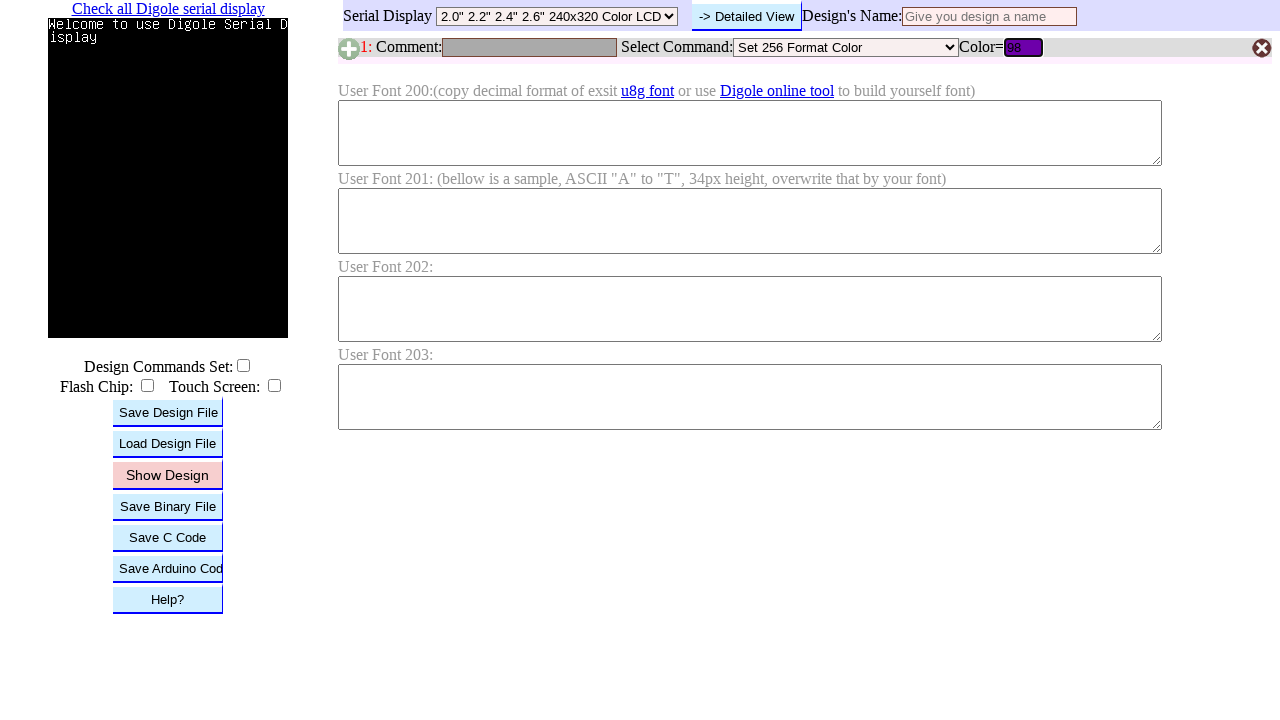

Waited for color update after submitting RGB value 98
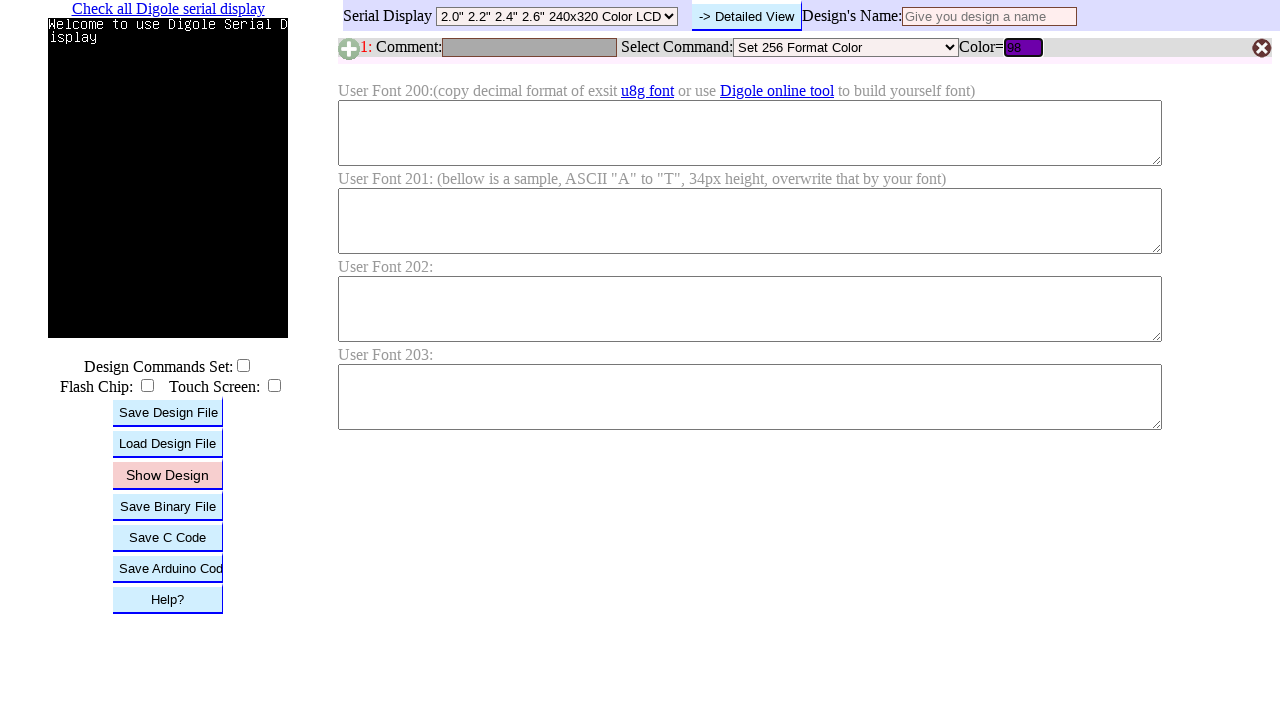

Cleared RGB input field on #B1C
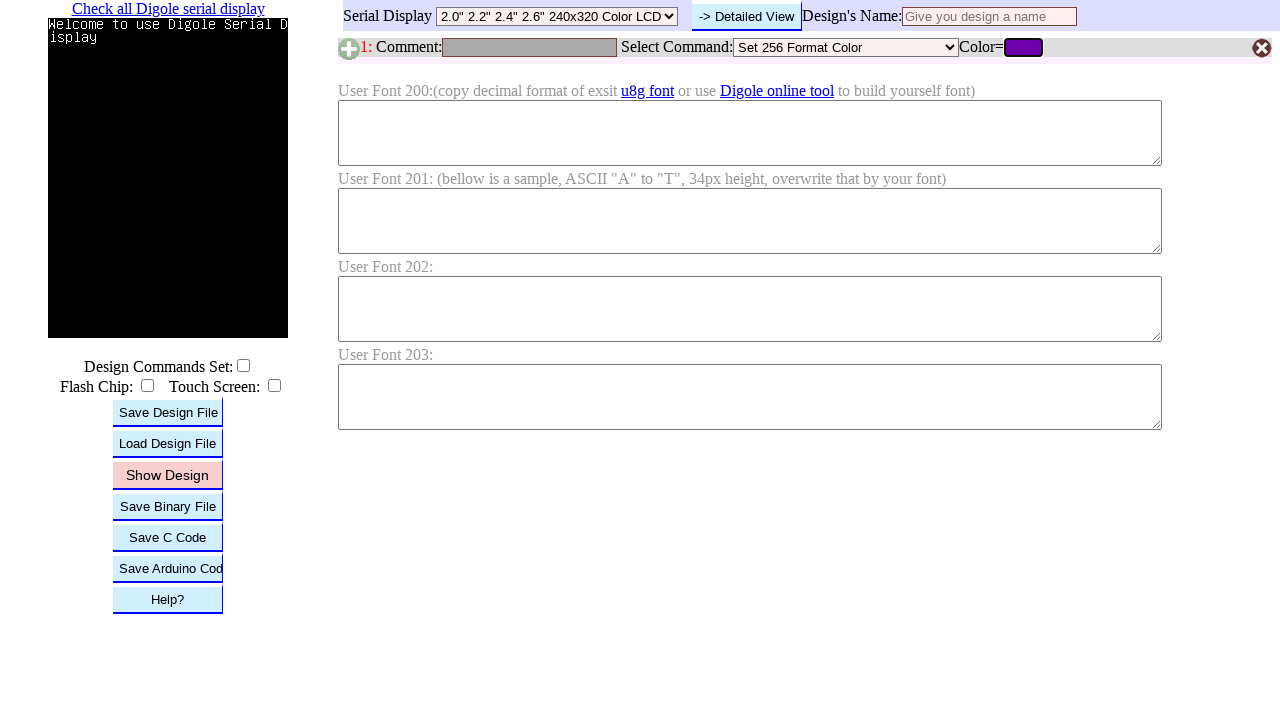

Filled RGB input field with value 99 on #B1C
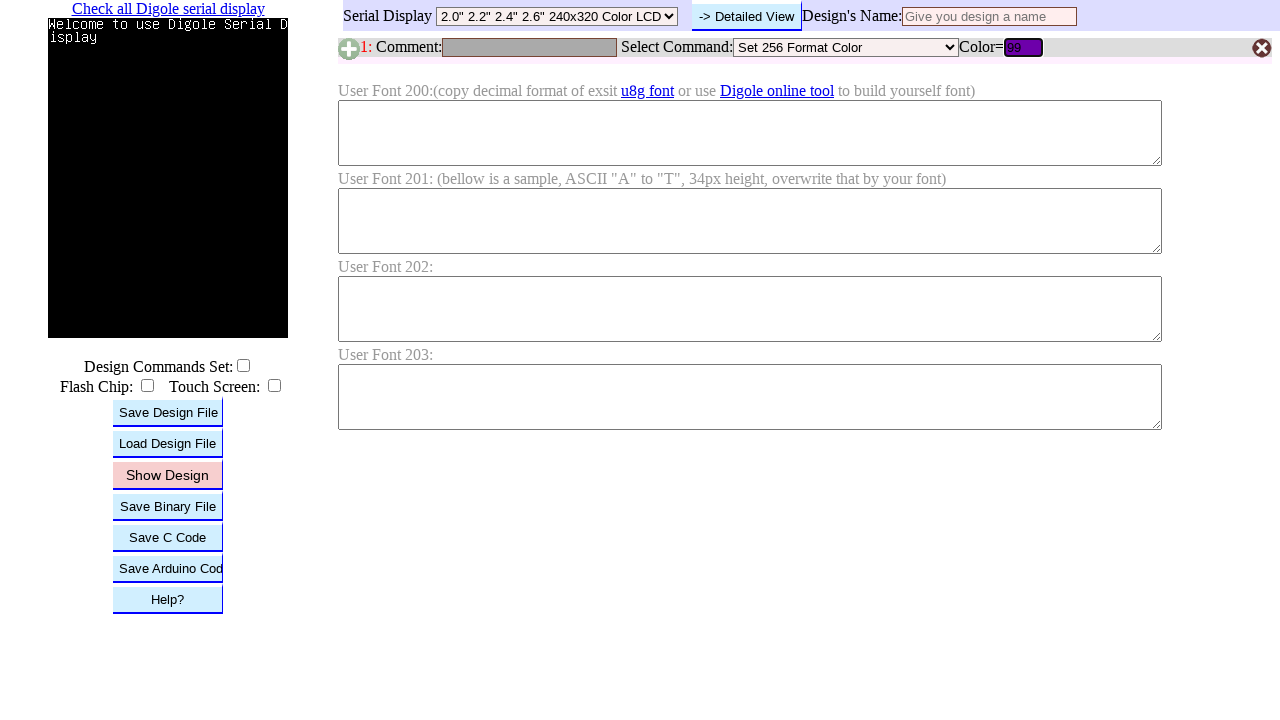

Pressed Enter to submit RGB value 99 on #B1C
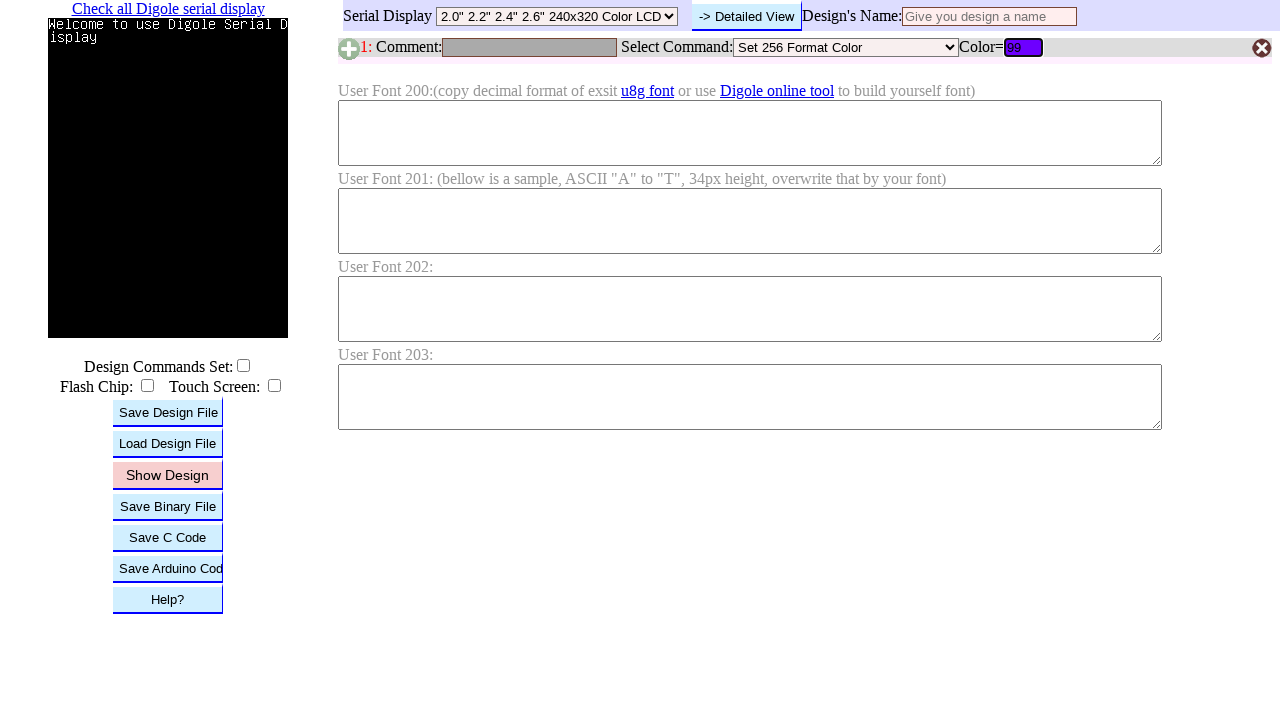

Waited for color update after submitting RGB value 99
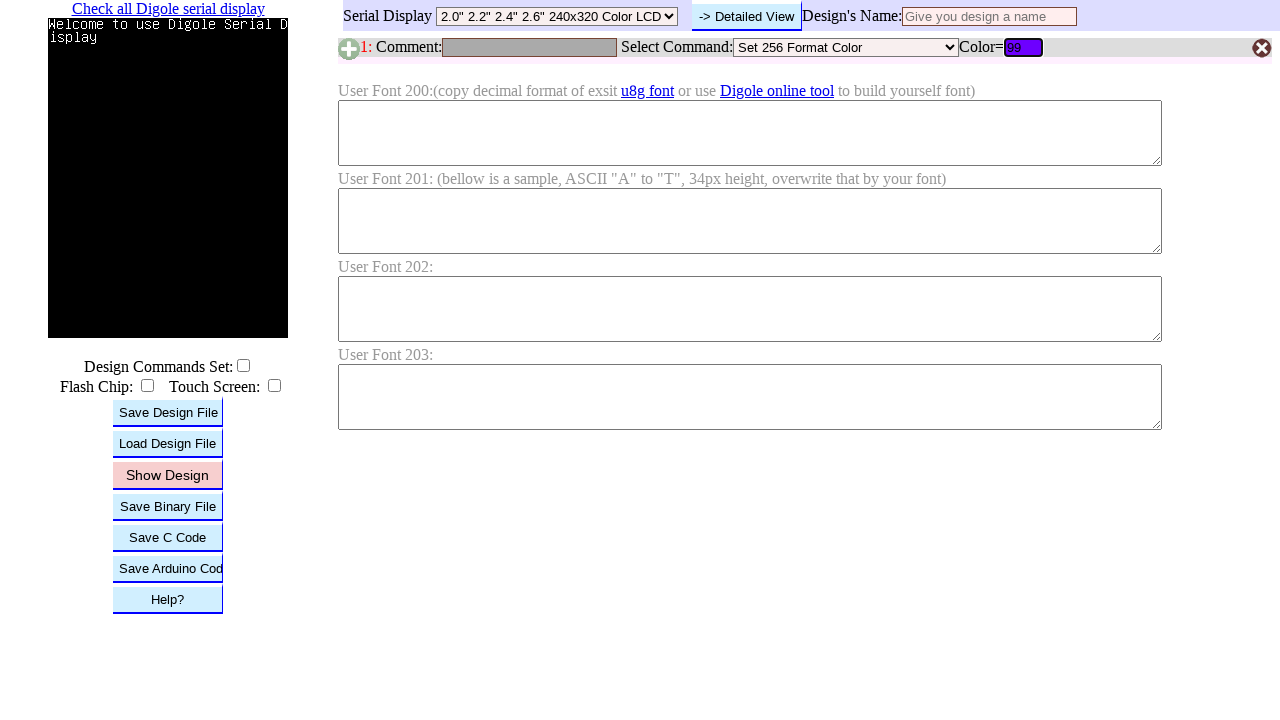

Cleared RGB input field on #B1C
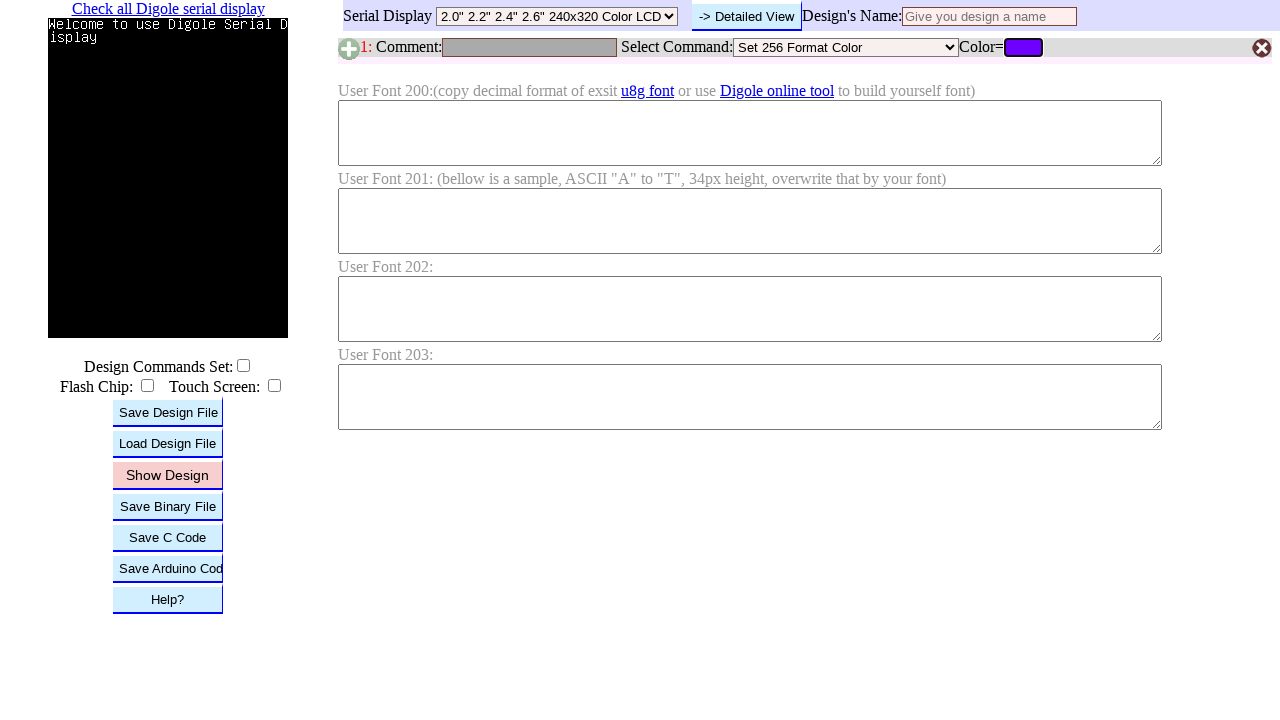

Filled RGB input field with value 100 on #B1C
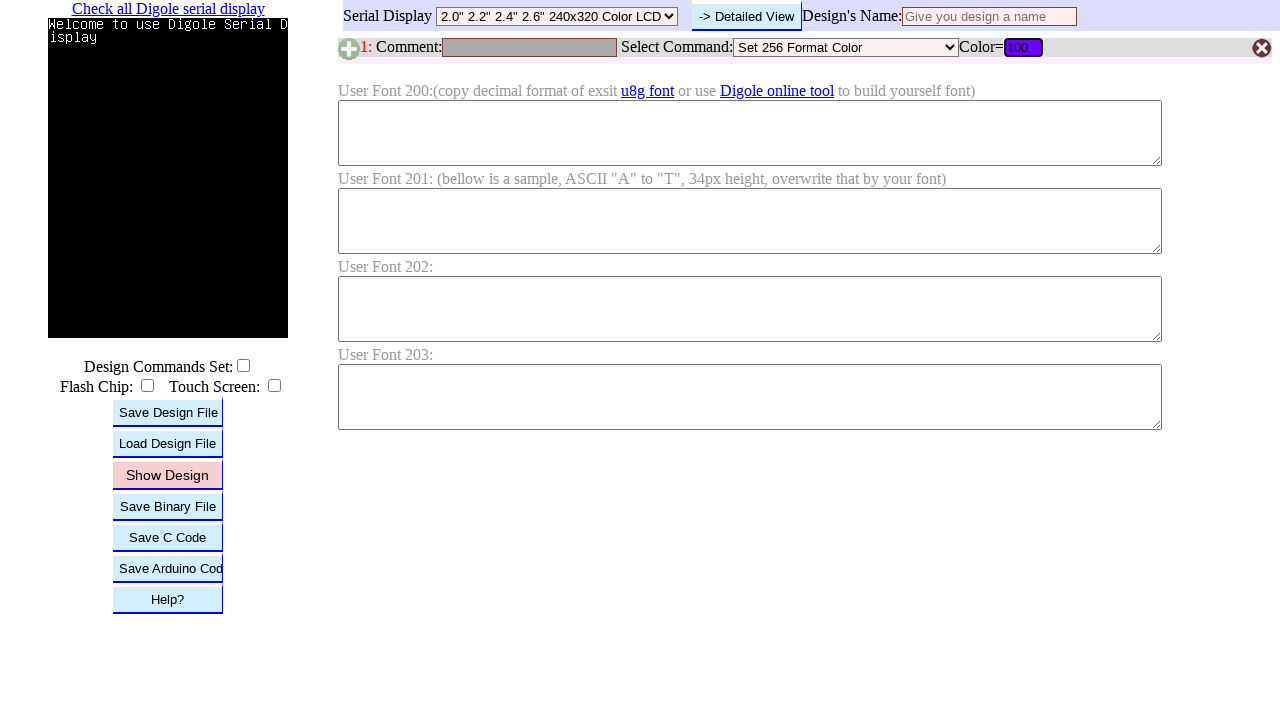

Pressed Enter to submit RGB value 100 on #B1C
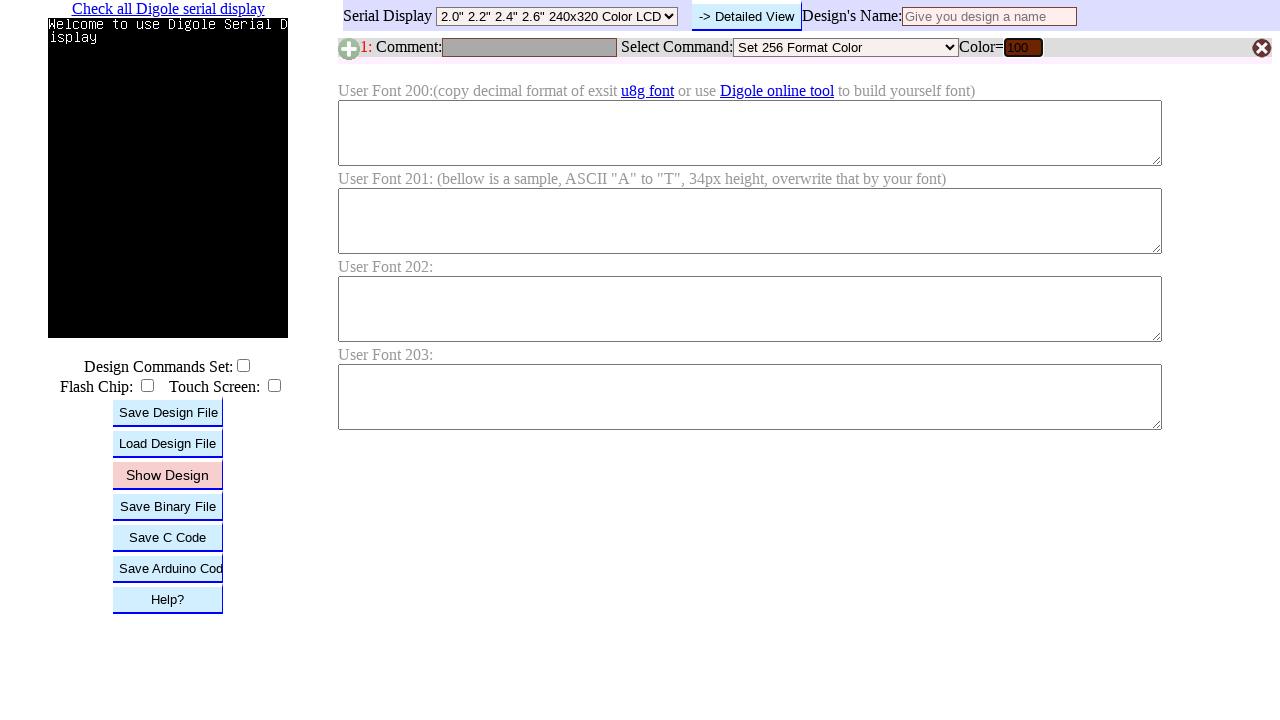

Waited for color update after submitting RGB value 100
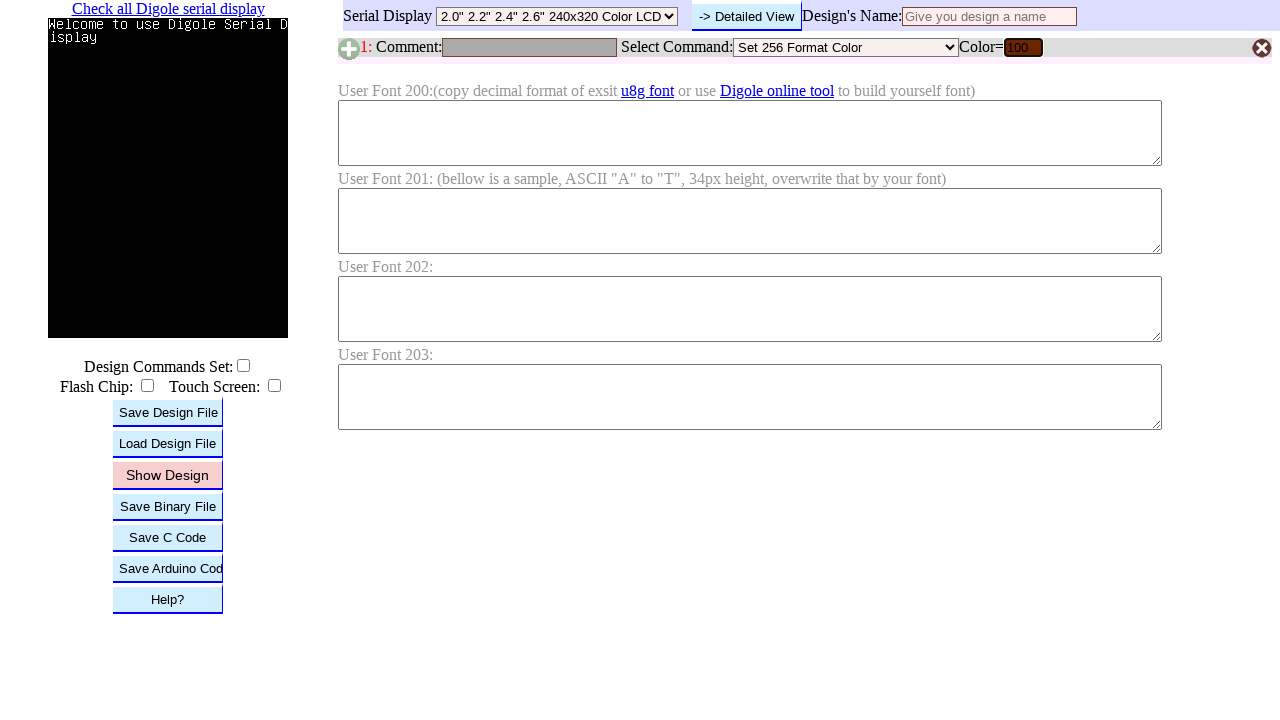

Cleared RGB input field on #B1C
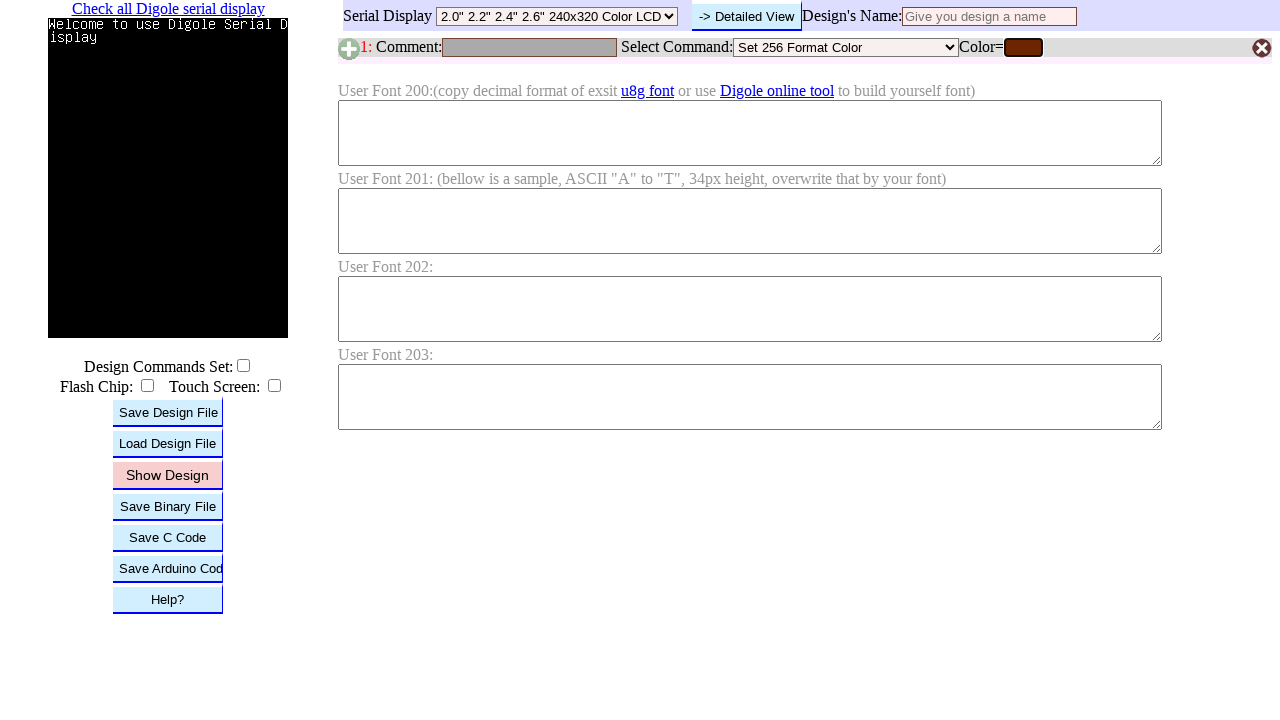

Filled RGB input field with value 101 on #B1C
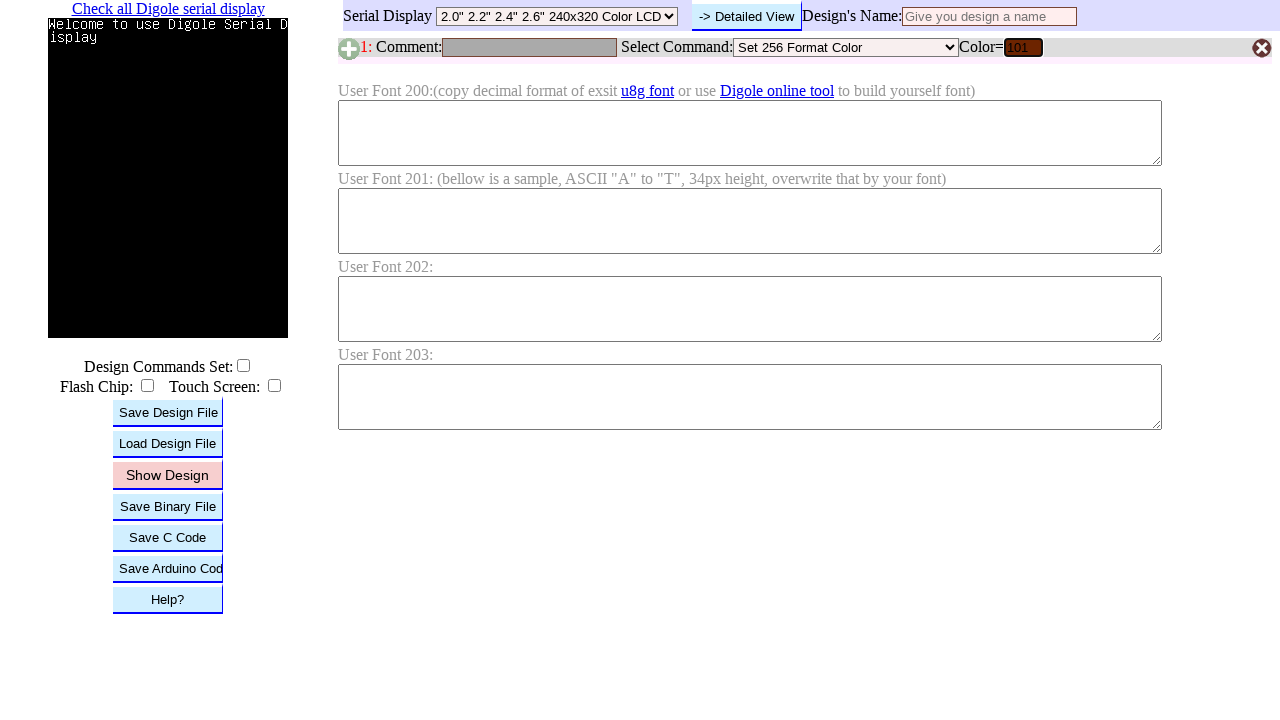

Pressed Enter to submit RGB value 101 on #B1C
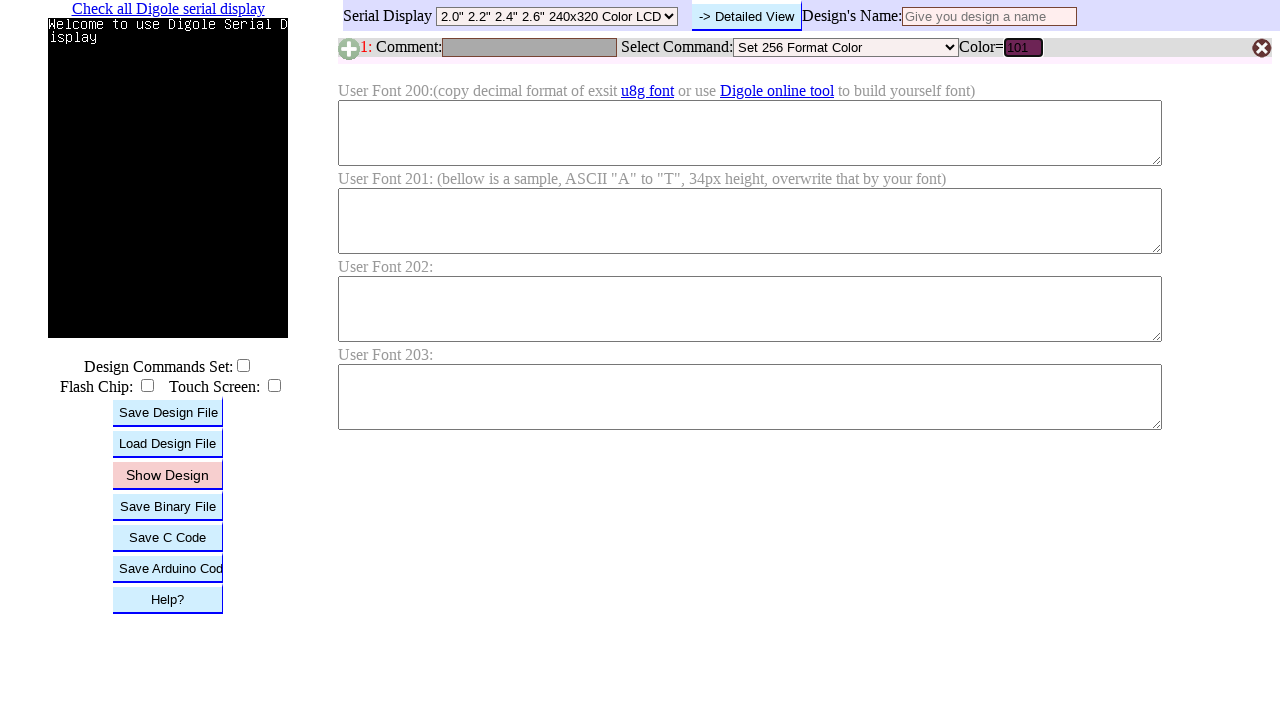

Waited for color update after submitting RGB value 101
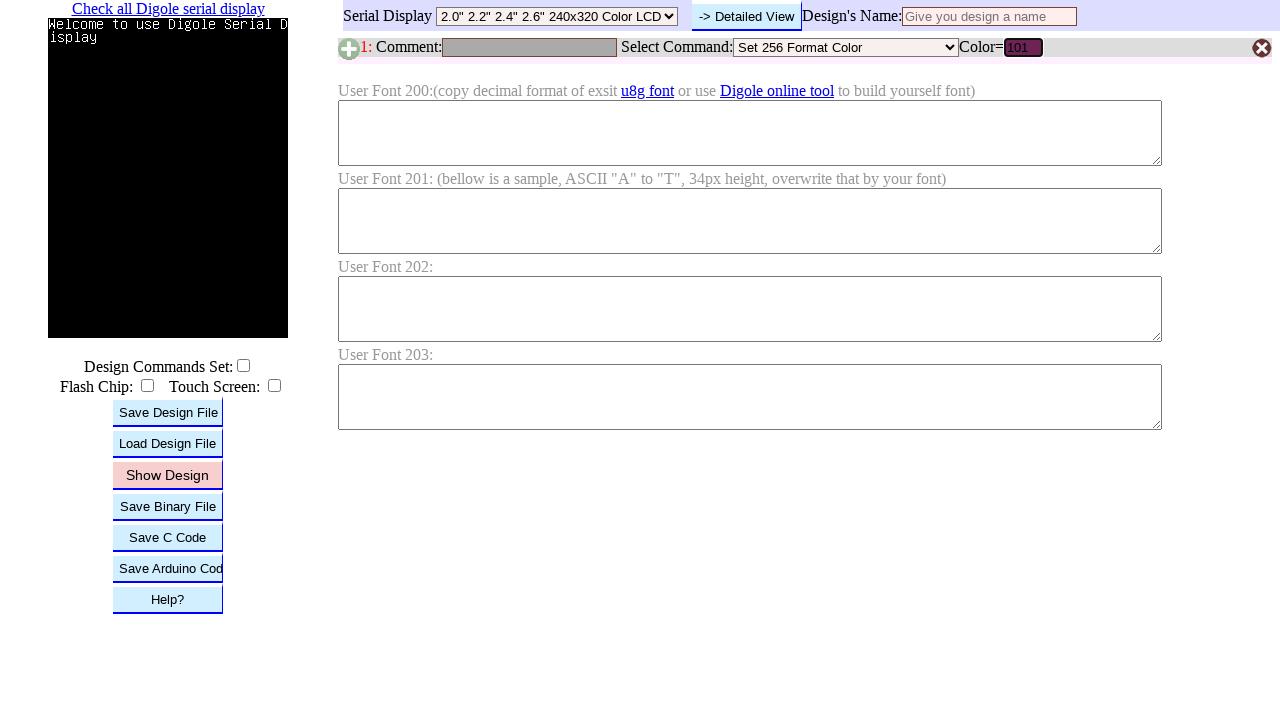

Cleared RGB input field on #B1C
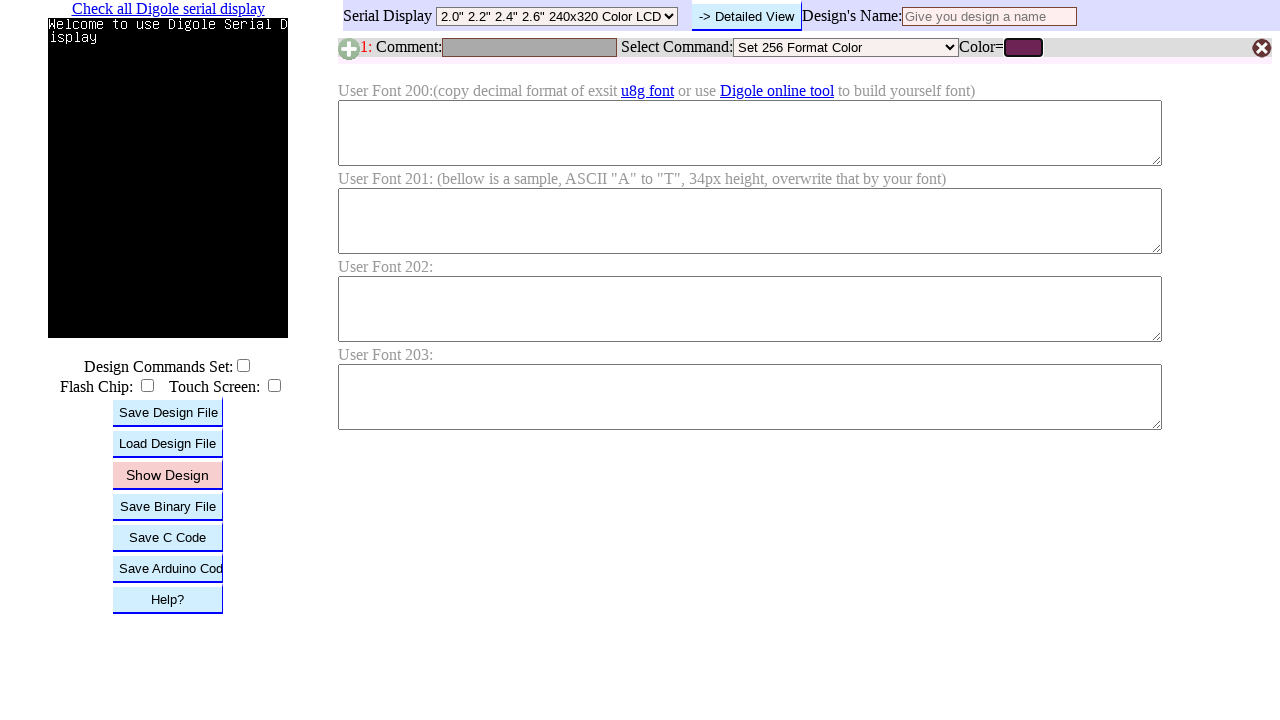

Filled RGB input field with value 102 on #B1C
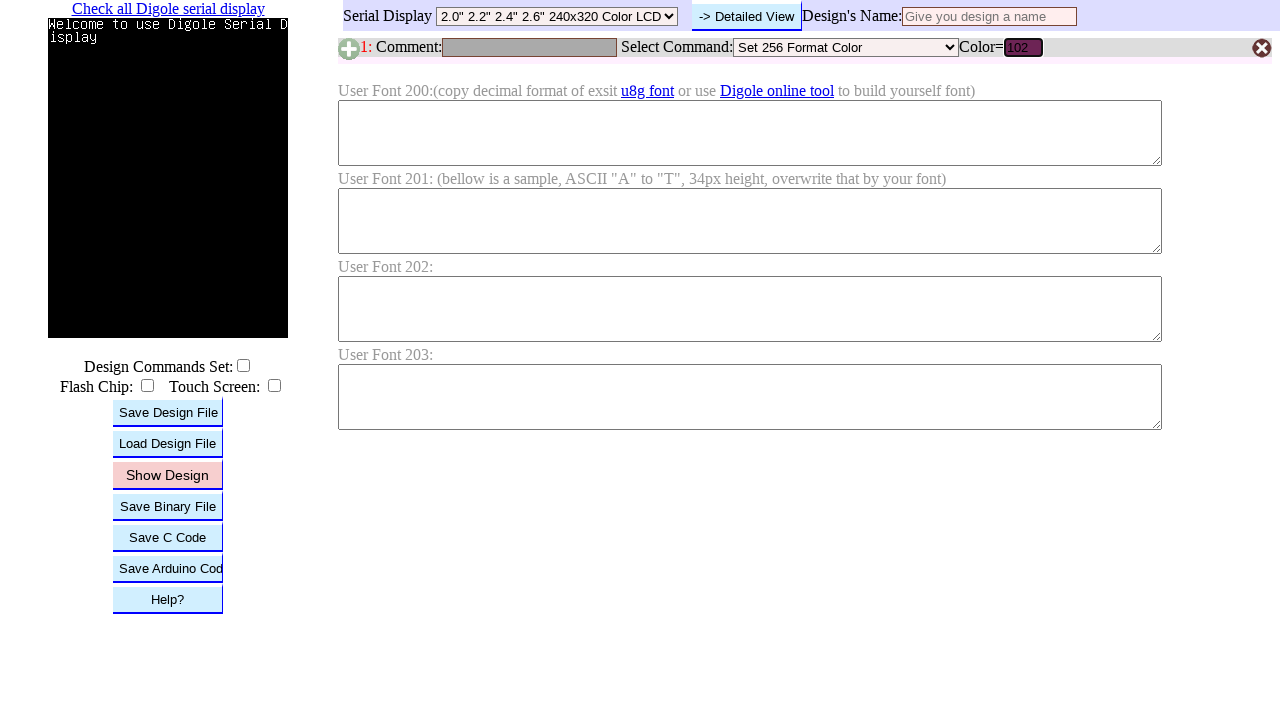

Pressed Enter to submit RGB value 102 on #B1C
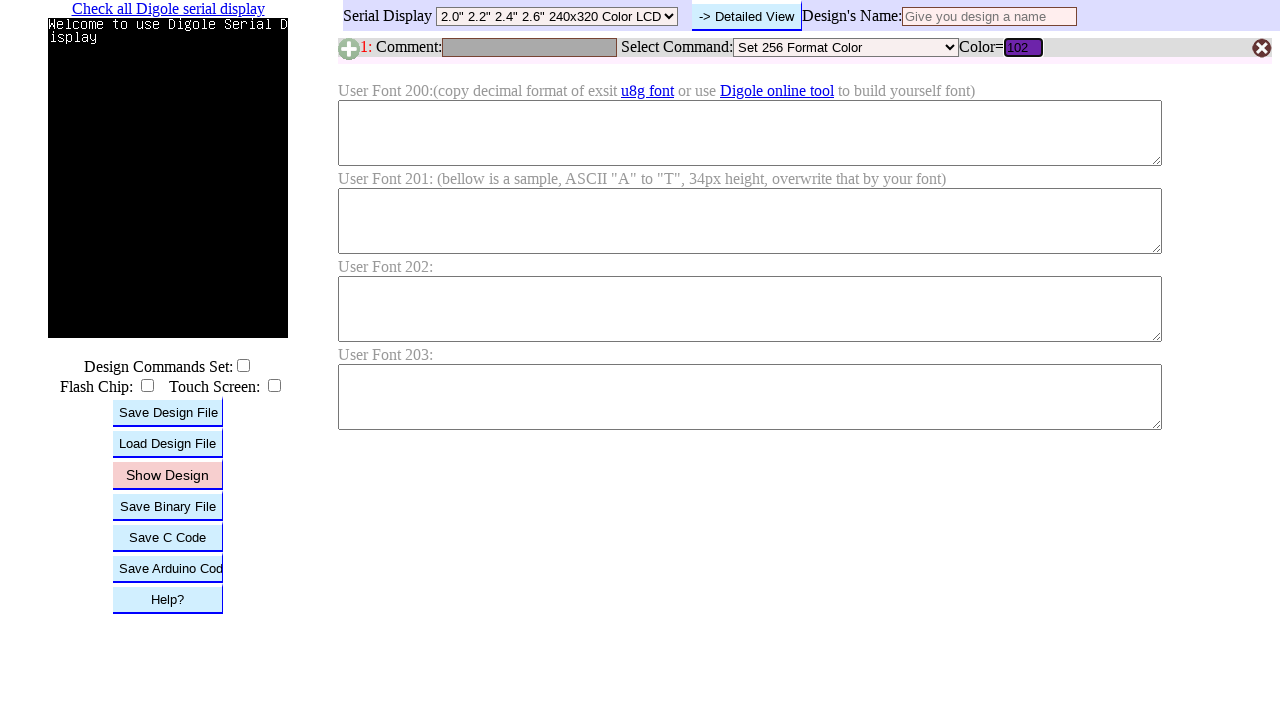

Waited for color update after submitting RGB value 102
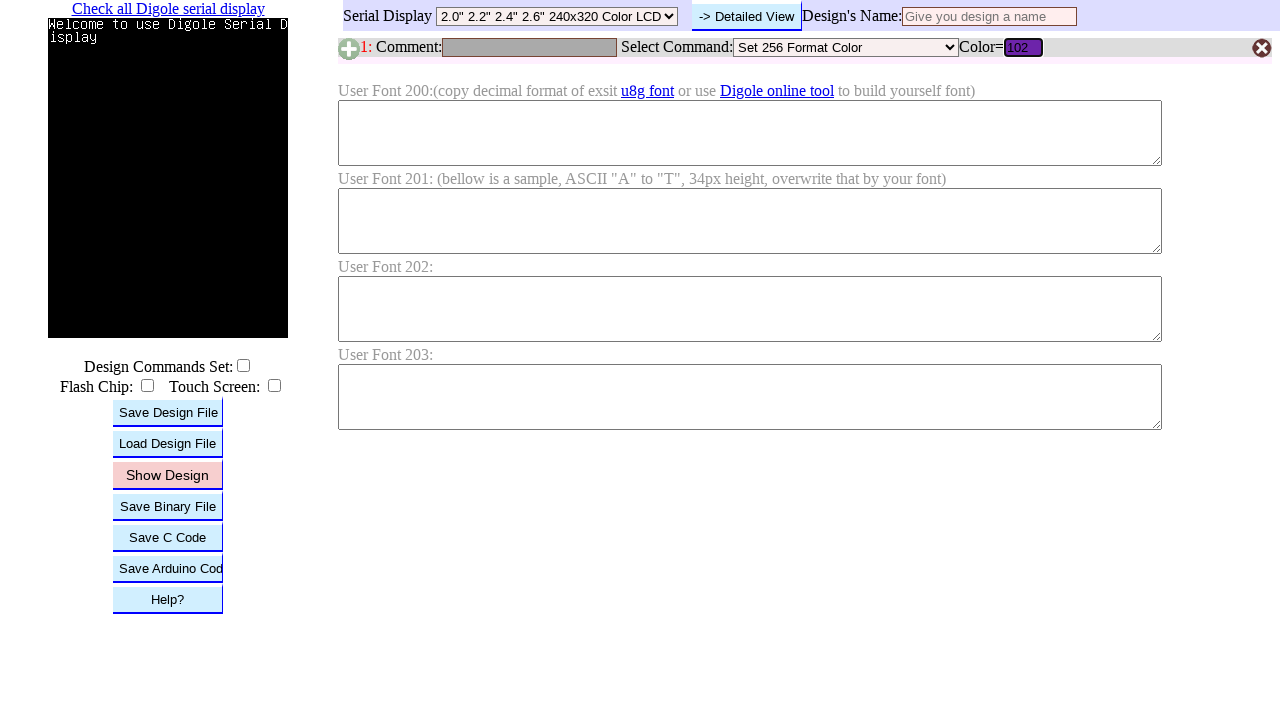

Cleared RGB input field on #B1C
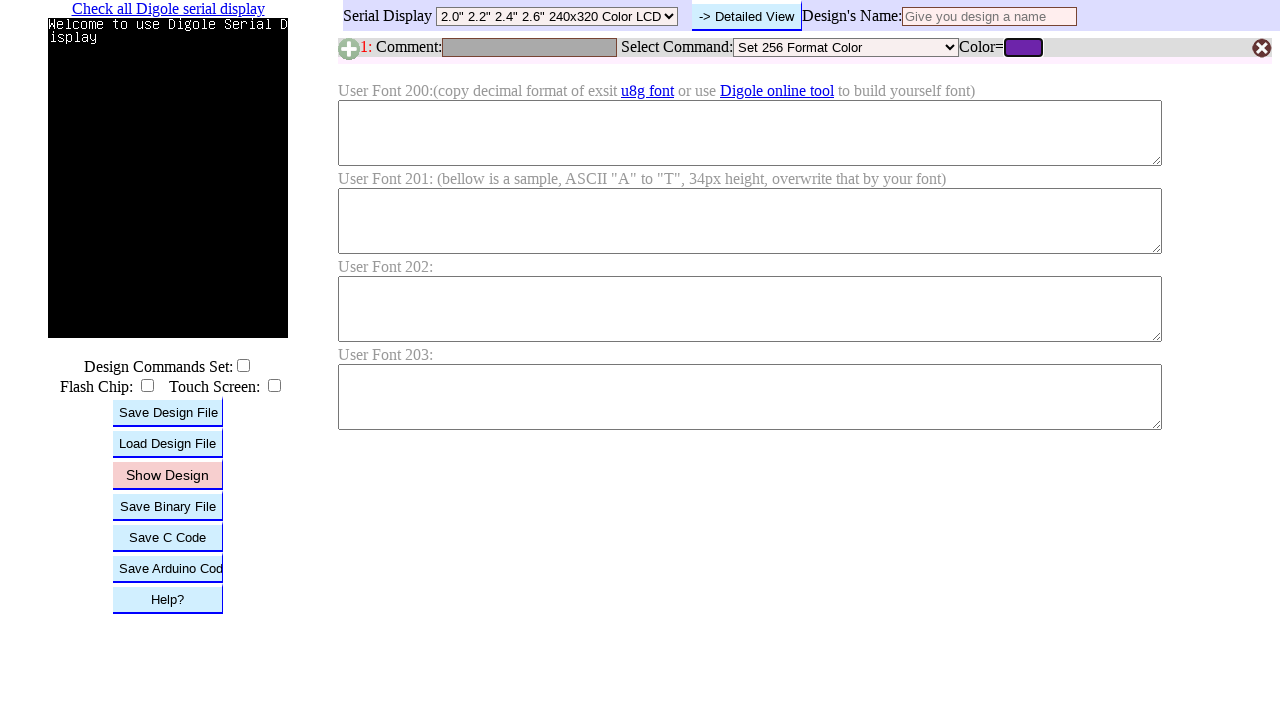

Filled RGB input field with value 103 on #B1C
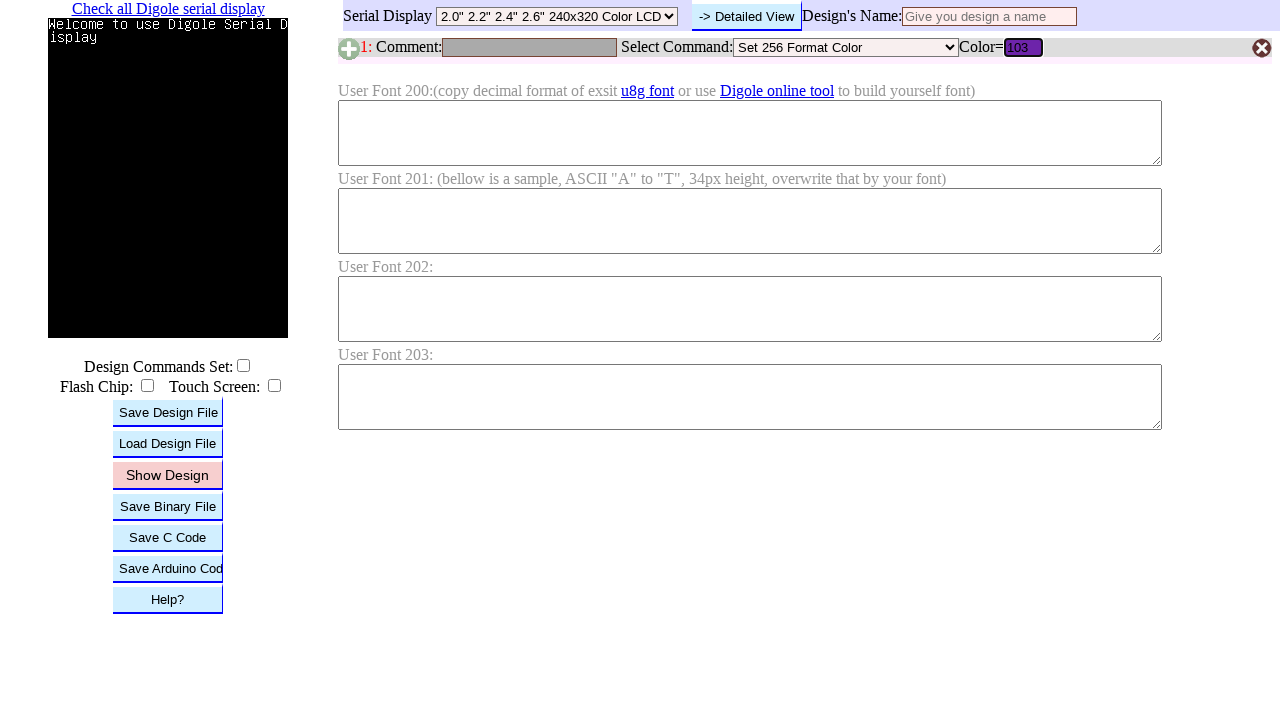

Pressed Enter to submit RGB value 103 on #B1C
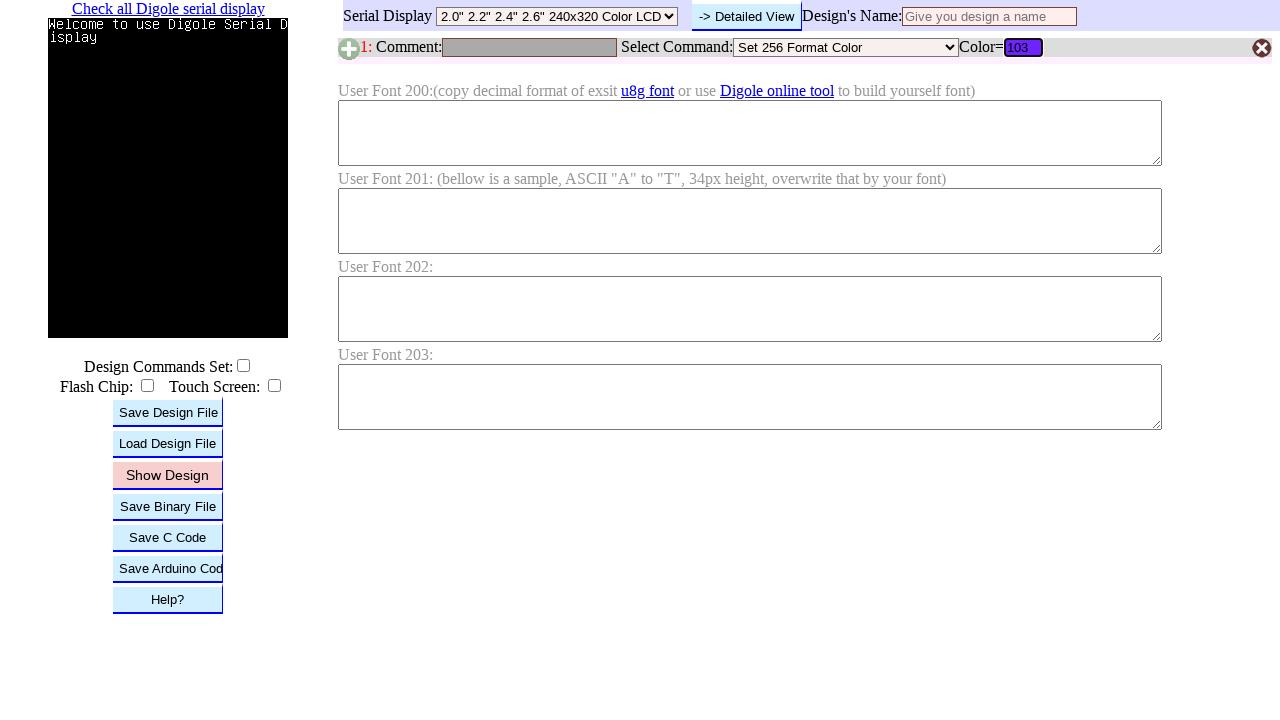

Waited for color update after submitting RGB value 103
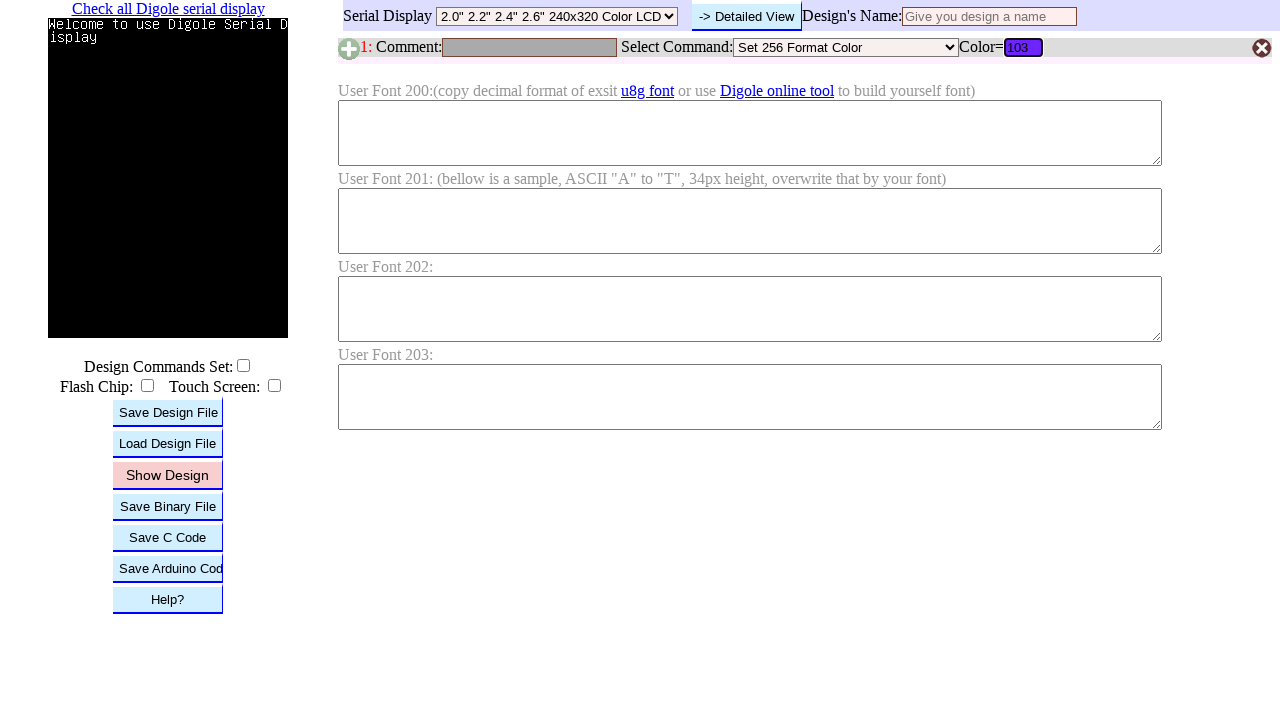

Cleared RGB input field on #B1C
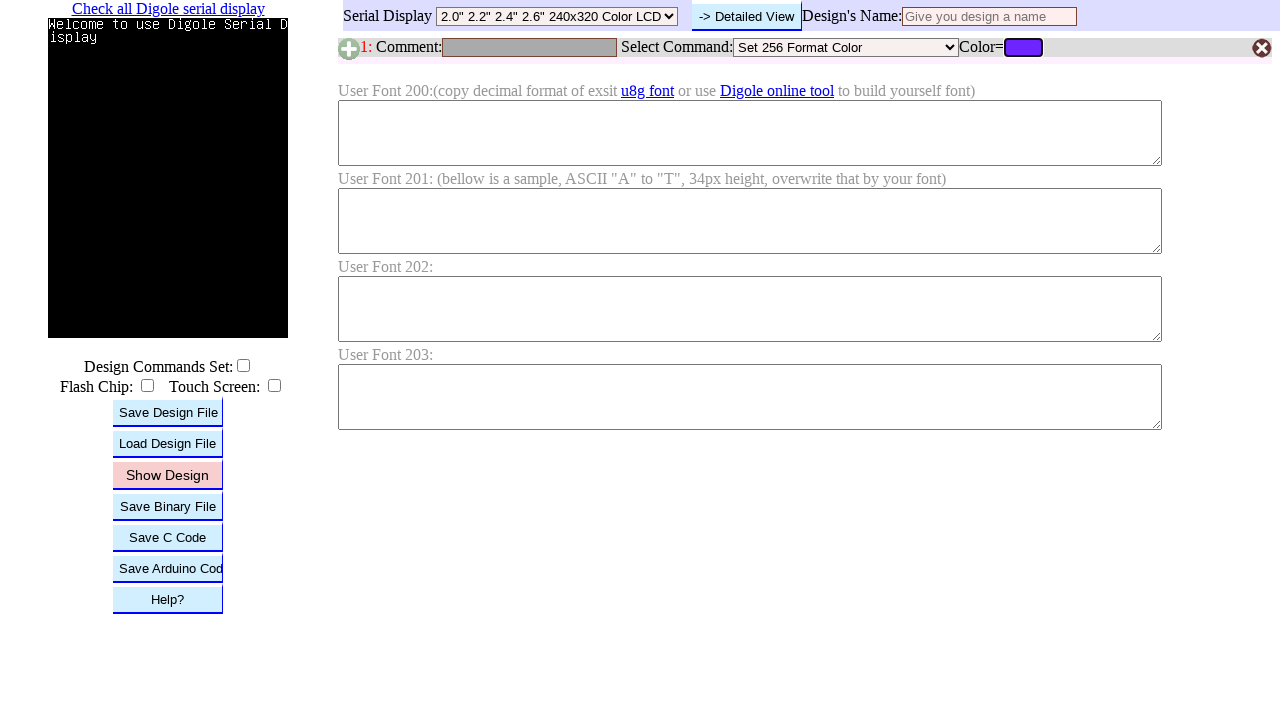

Filled RGB input field with value 104 on #B1C
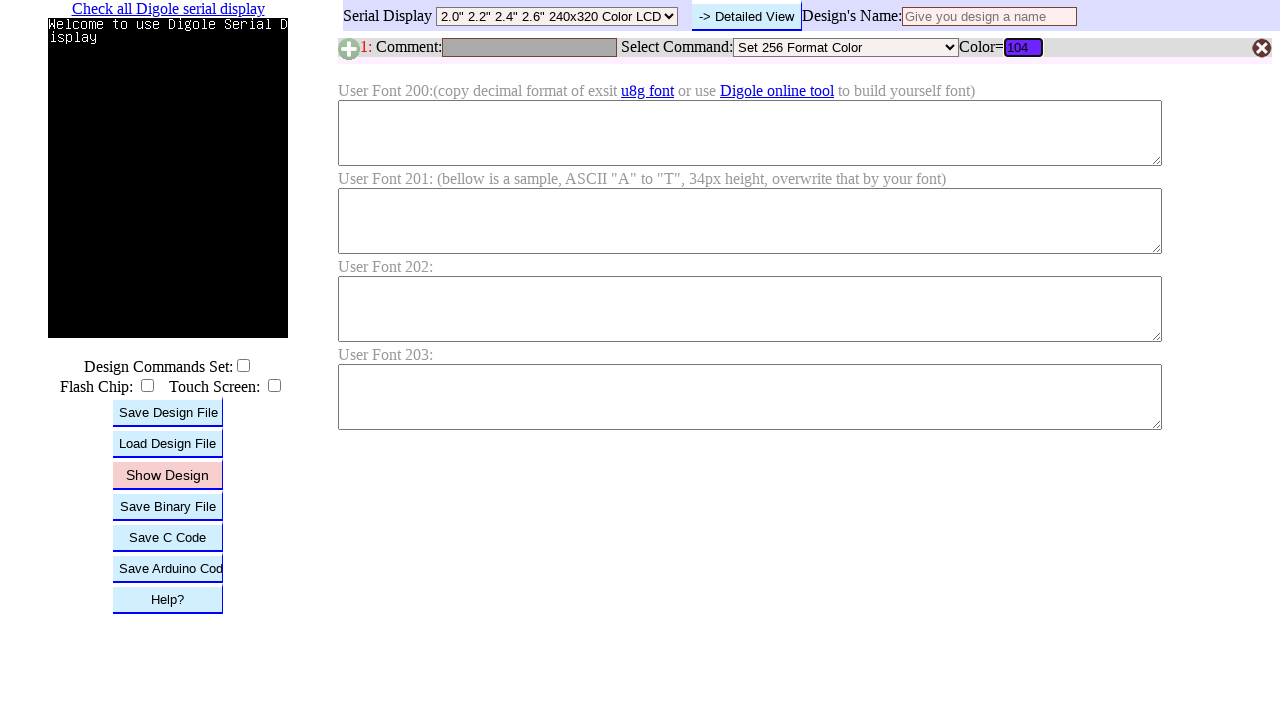

Pressed Enter to submit RGB value 104 on #B1C
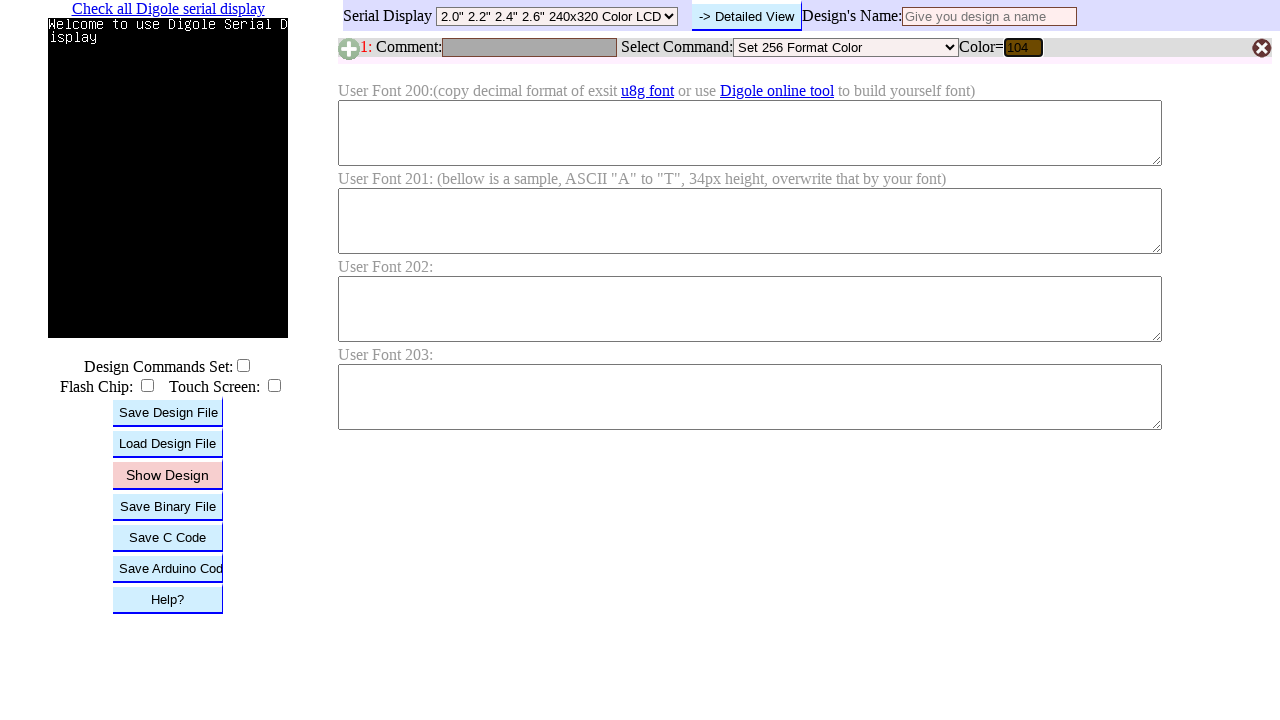

Waited for color update after submitting RGB value 104
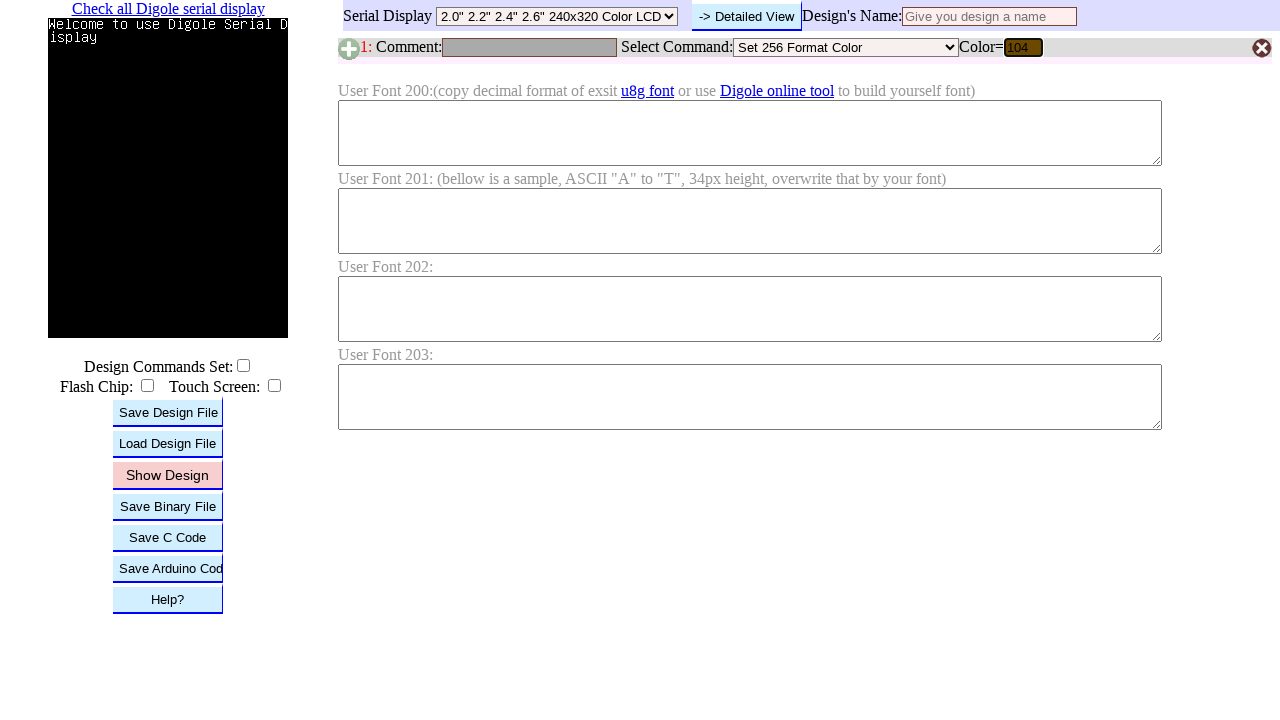

Cleared RGB input field on #B1C
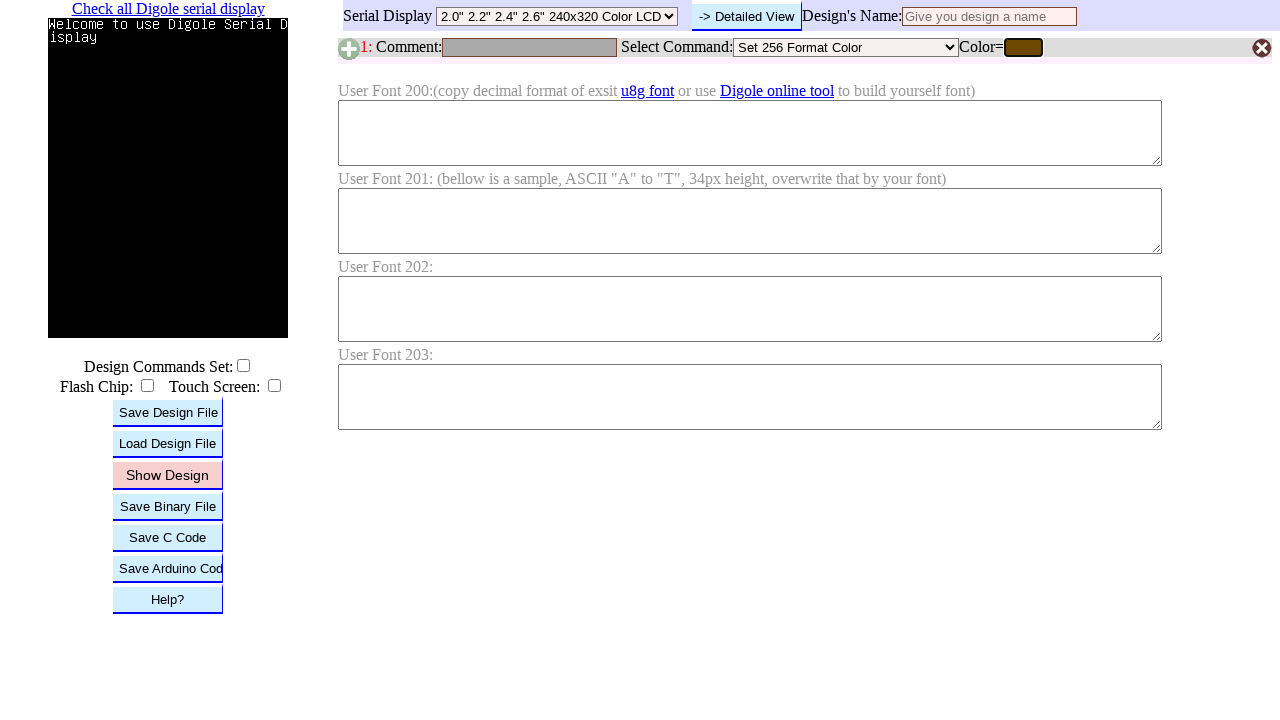

Filled RGB input field with value 105 on #B1C
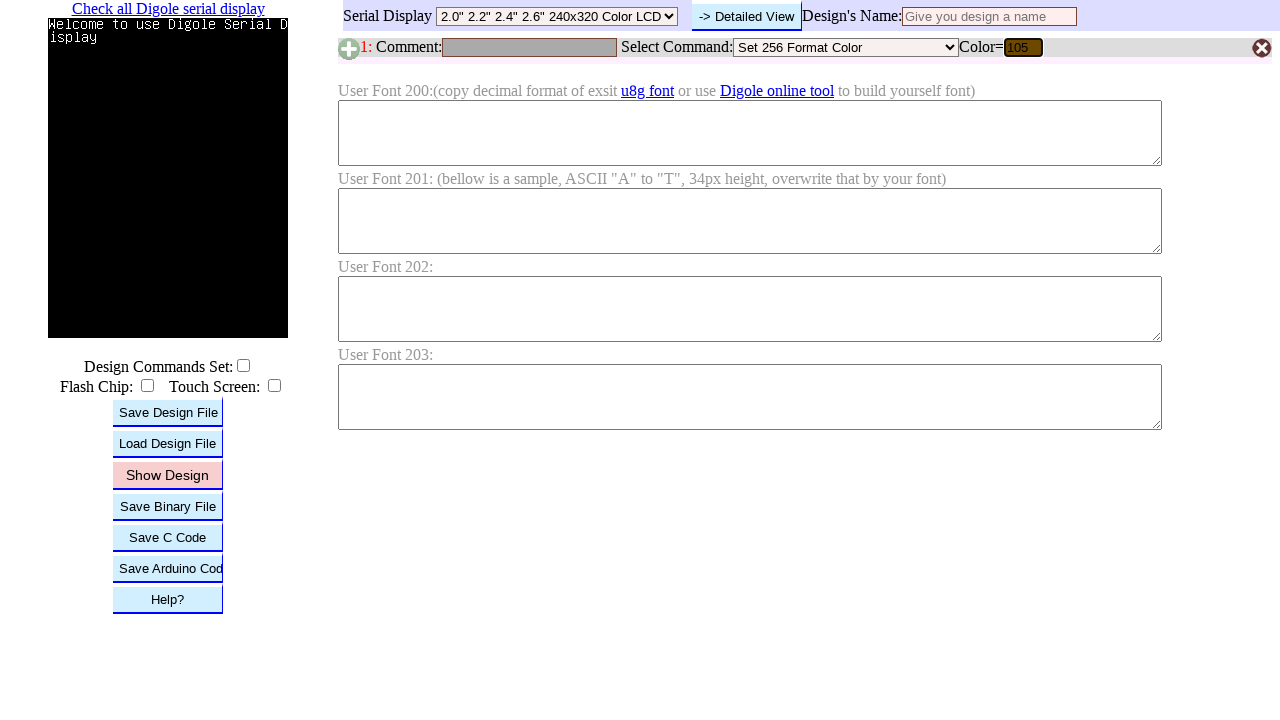

Pressed Enter to submit RGB value 105 on #B1C
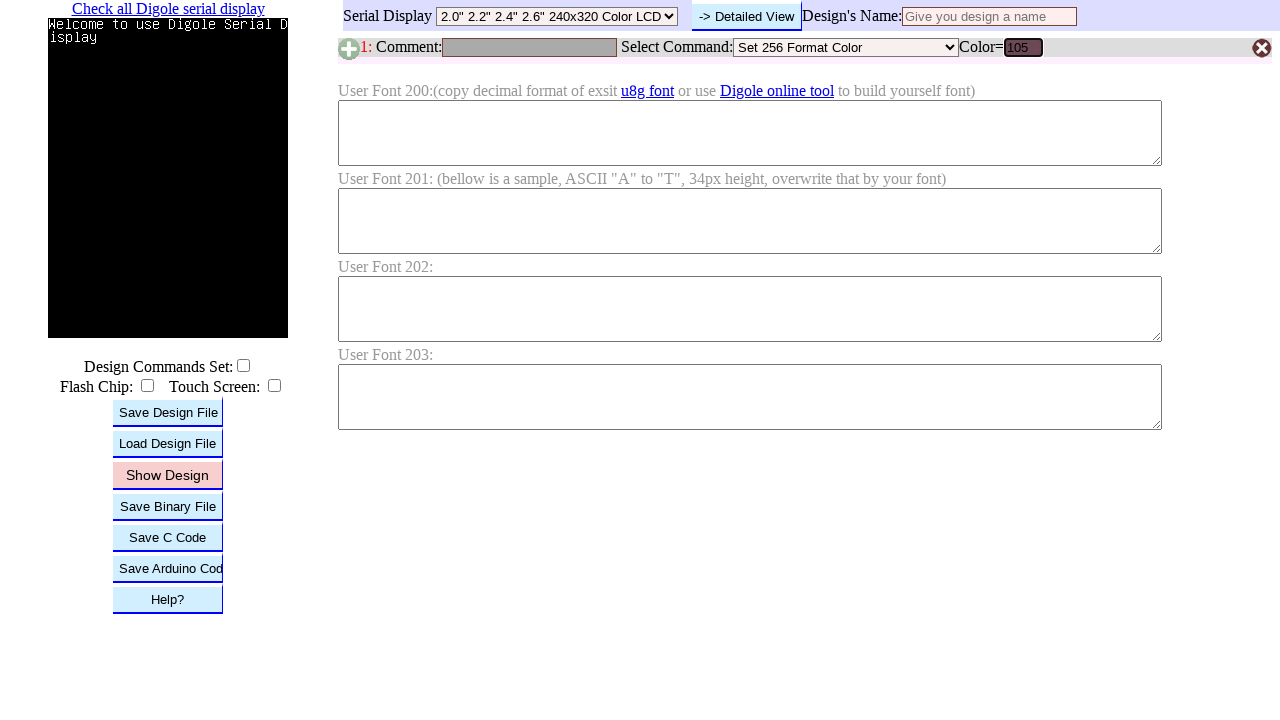

Waited for color update after submitting RGB value 105
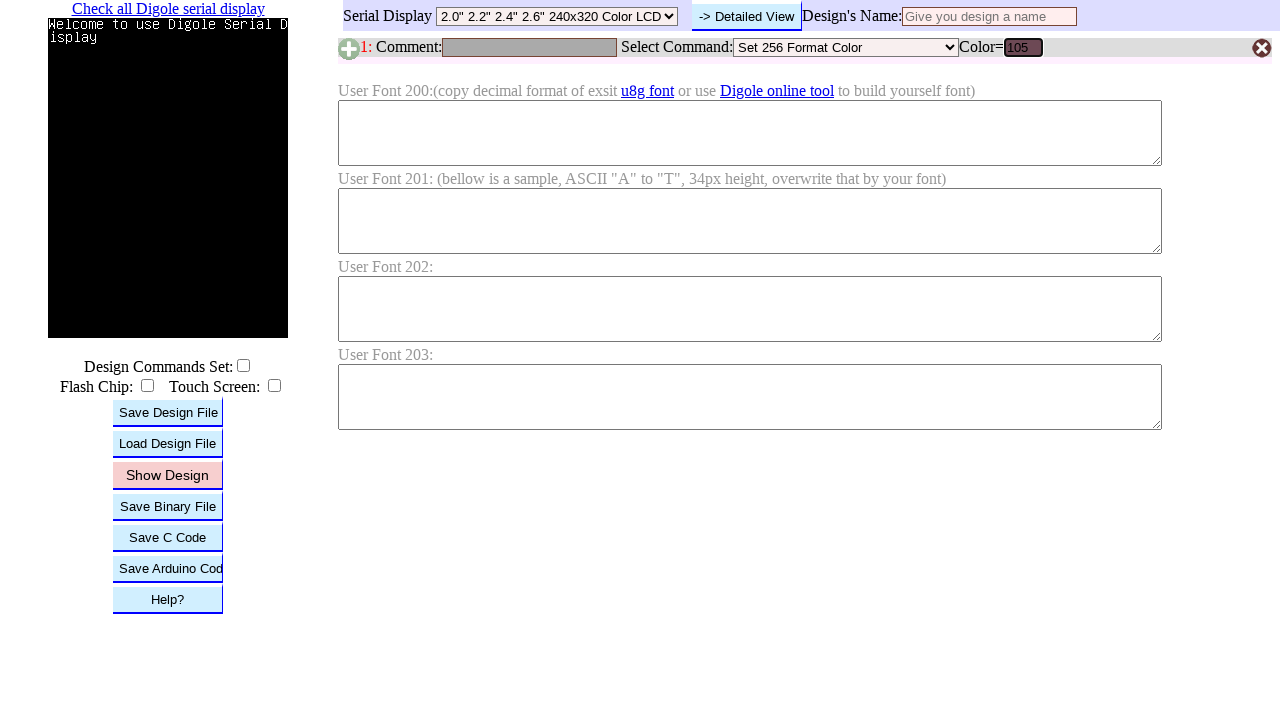

Cleared RGB input field on #B1C
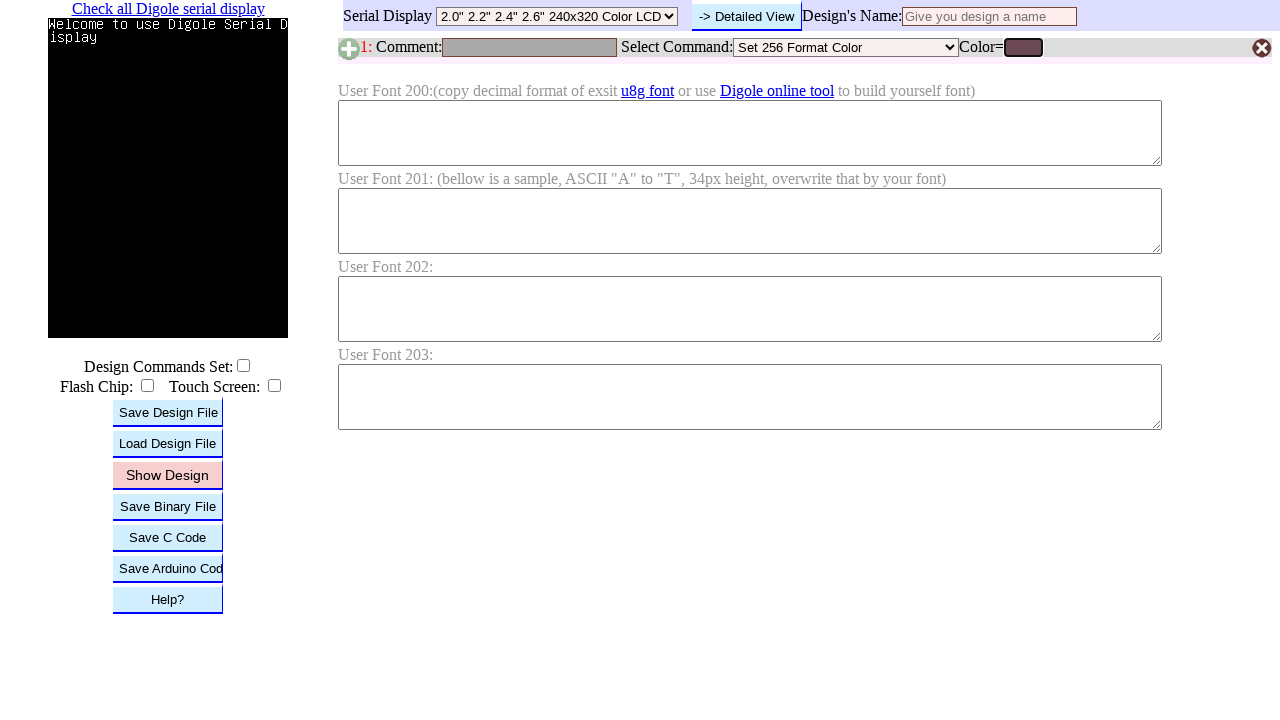

Filled RGB input field with value 106 on #B1C
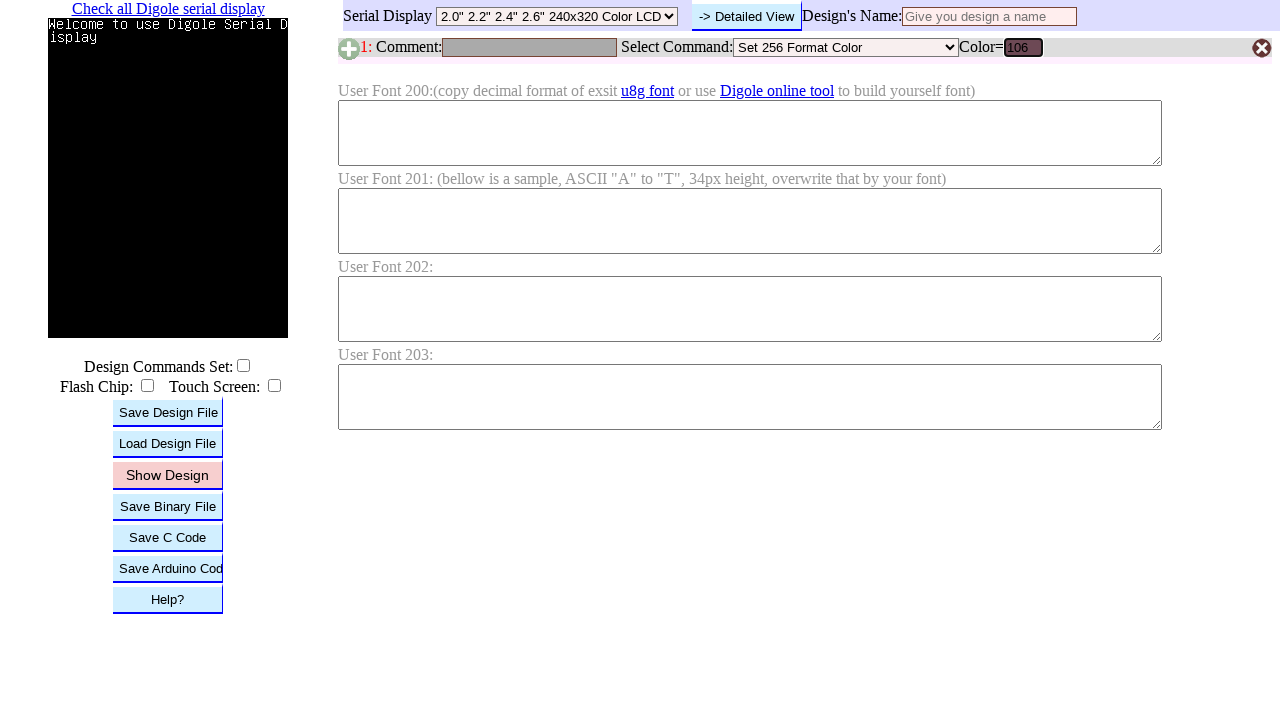

Pressed Enter to submit RGB value 106 on #B1C
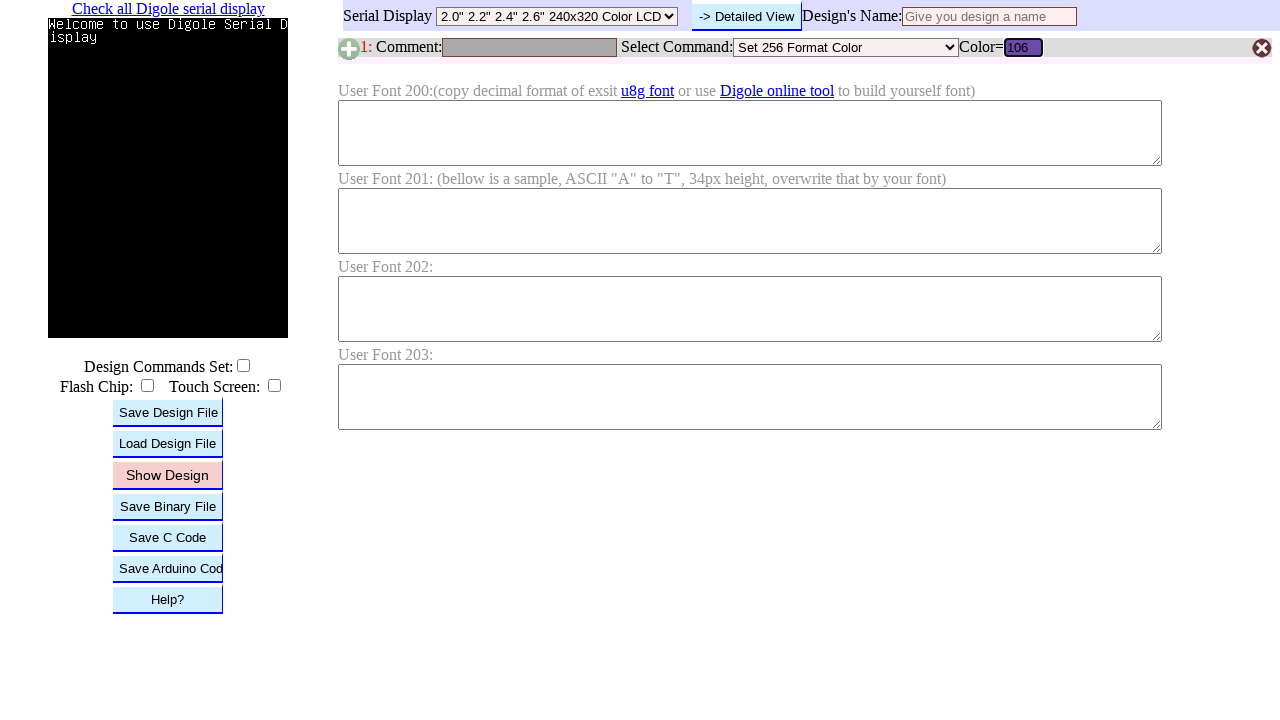

Waited for color update after submitting RGB value 106
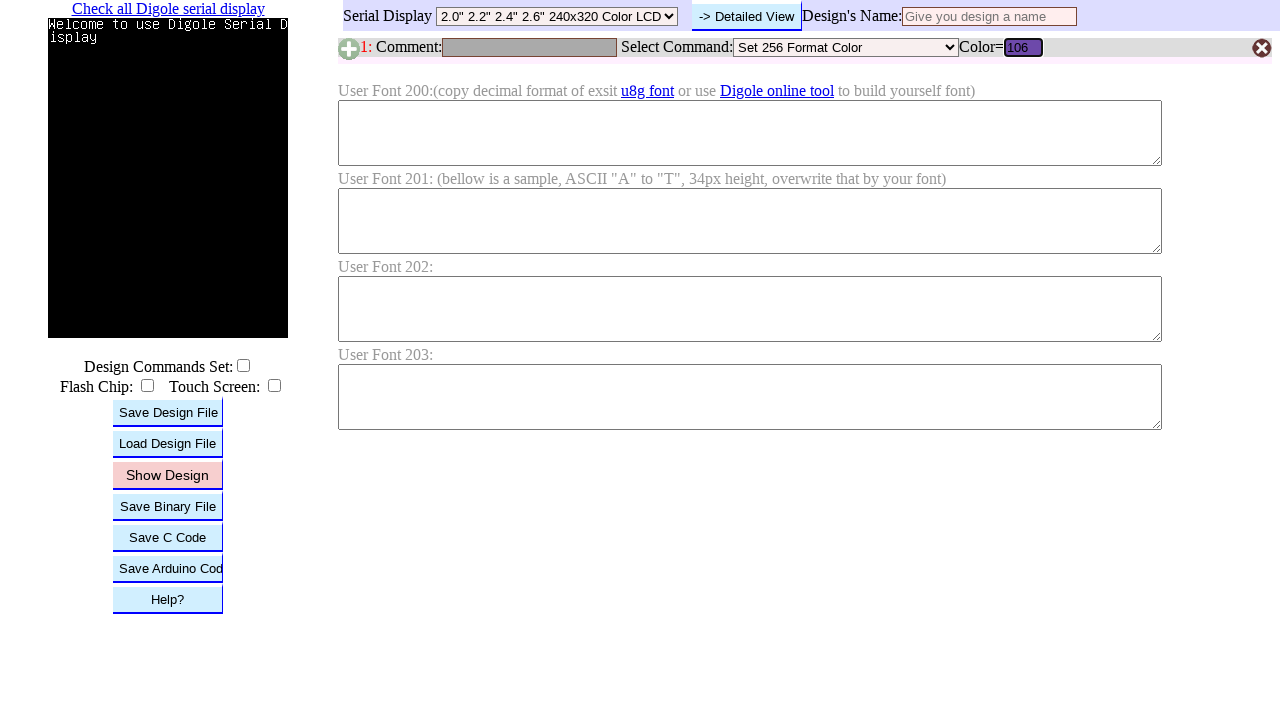

Cleared RGB input field on #B1C
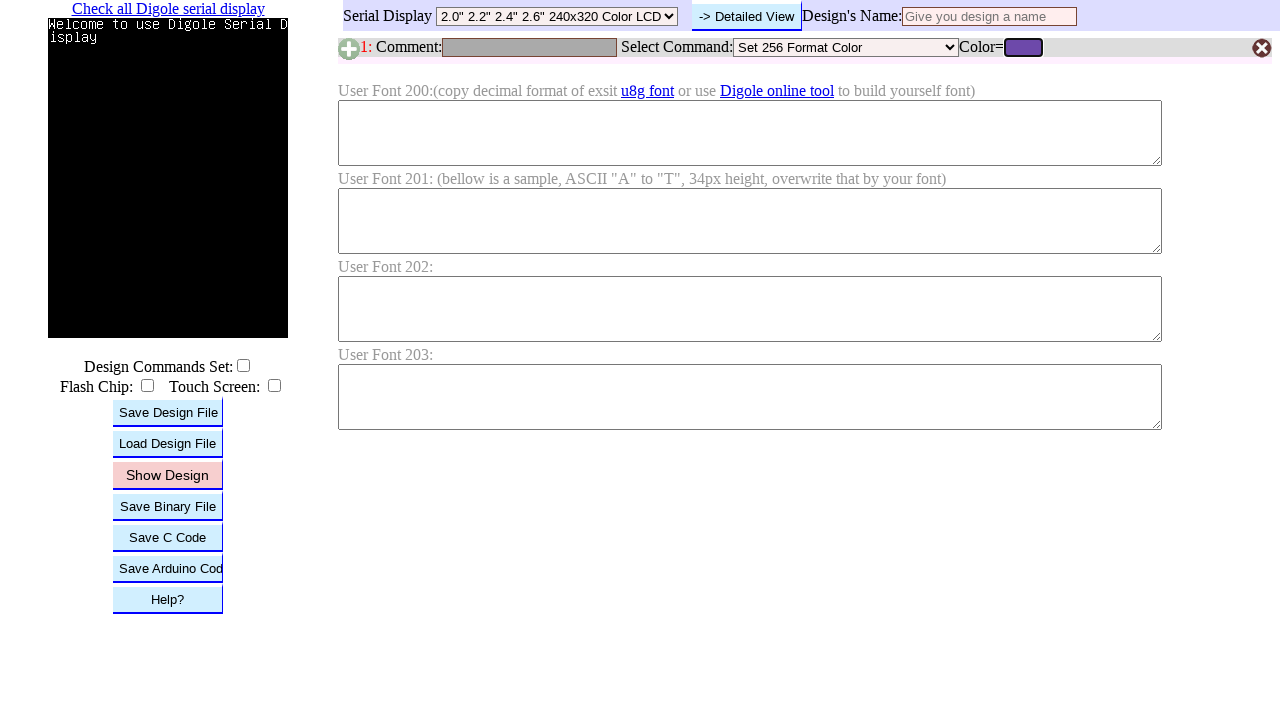

Filled RGB input field with value 107 on #B1C
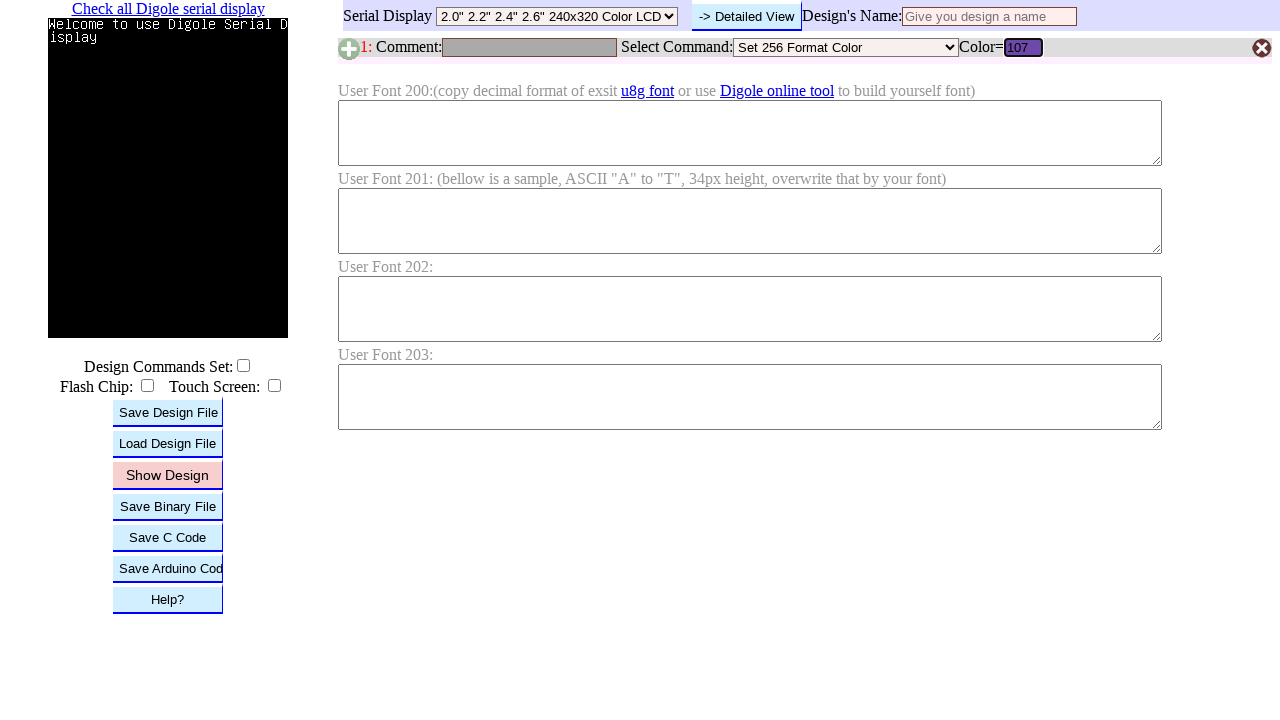

Pressed Enter to submit RGB value 107 on #B1C
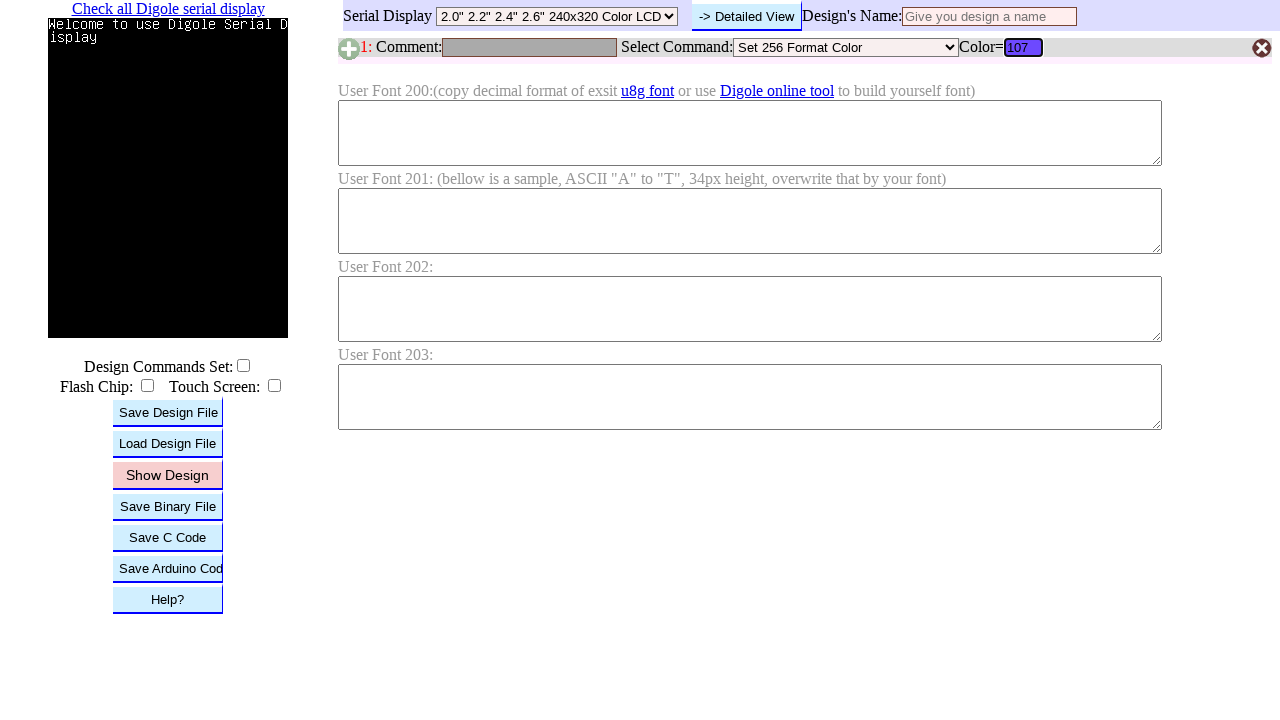

Waited for color update after submitting RGB value 107
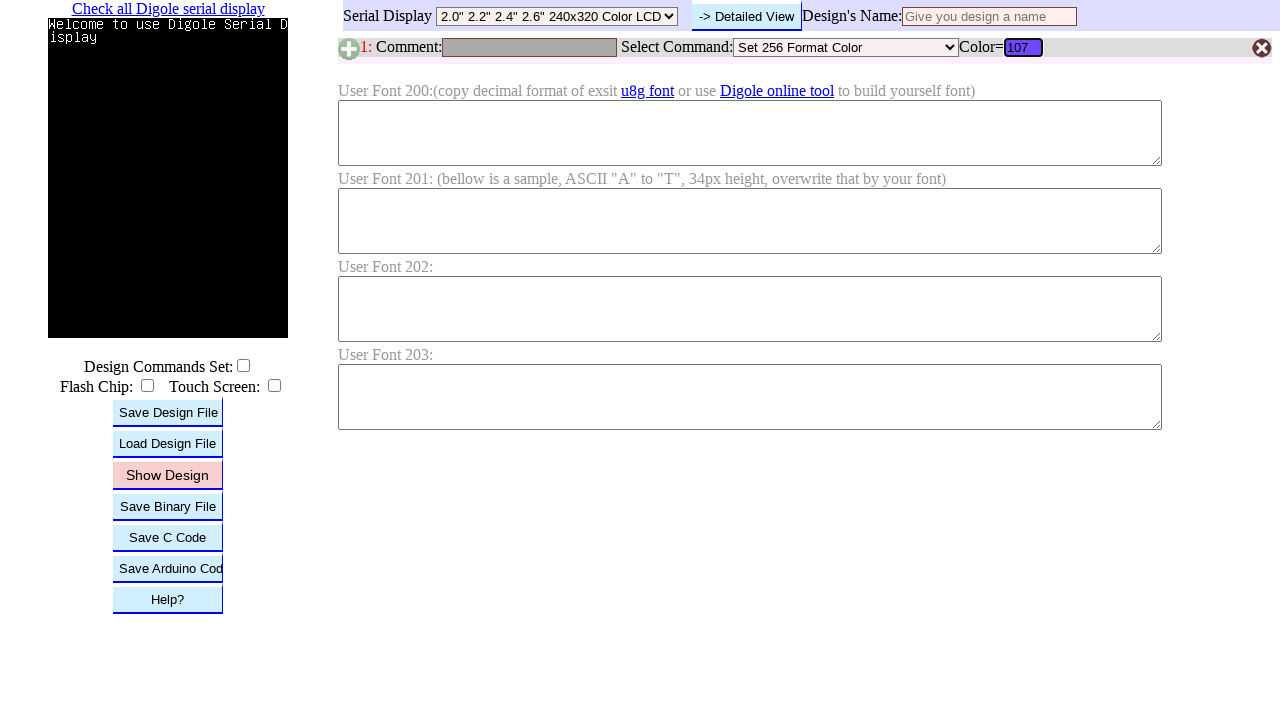

Cleared RGB input field on #B1C
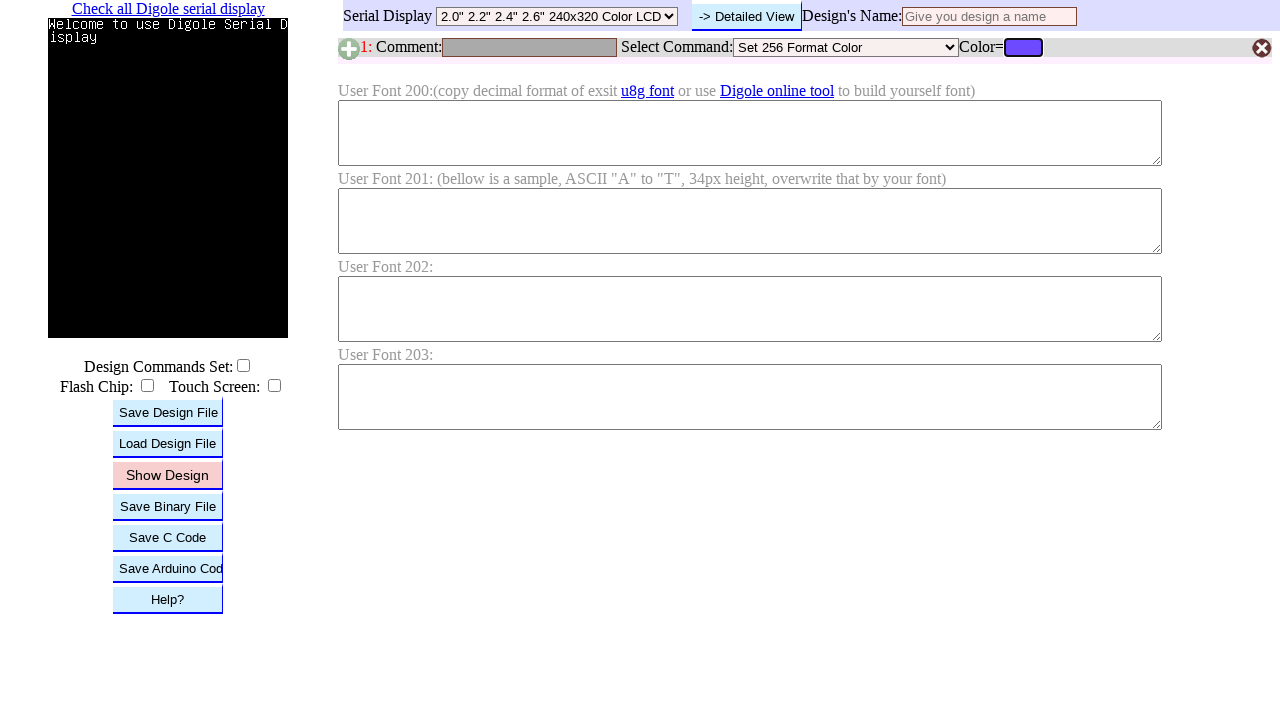

Filled RGB input field with value 108 on #B1C
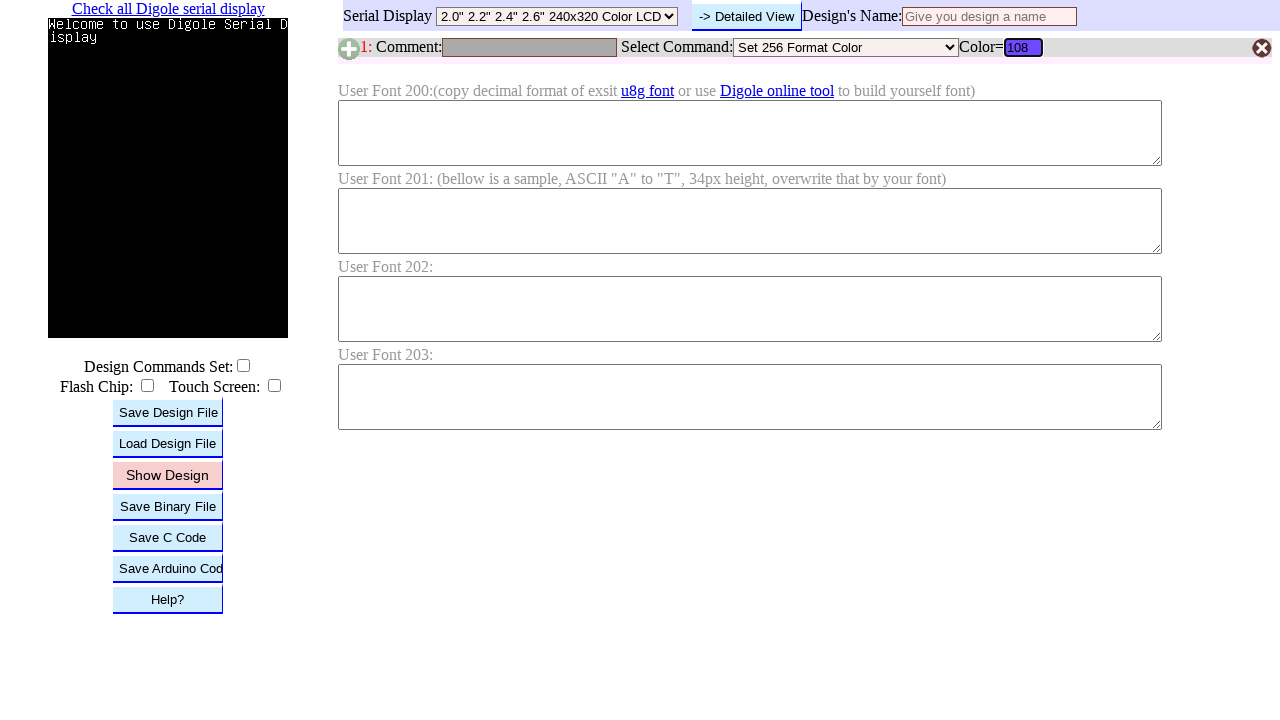

Pressed Enter to submit RGB value 108 on #B1C
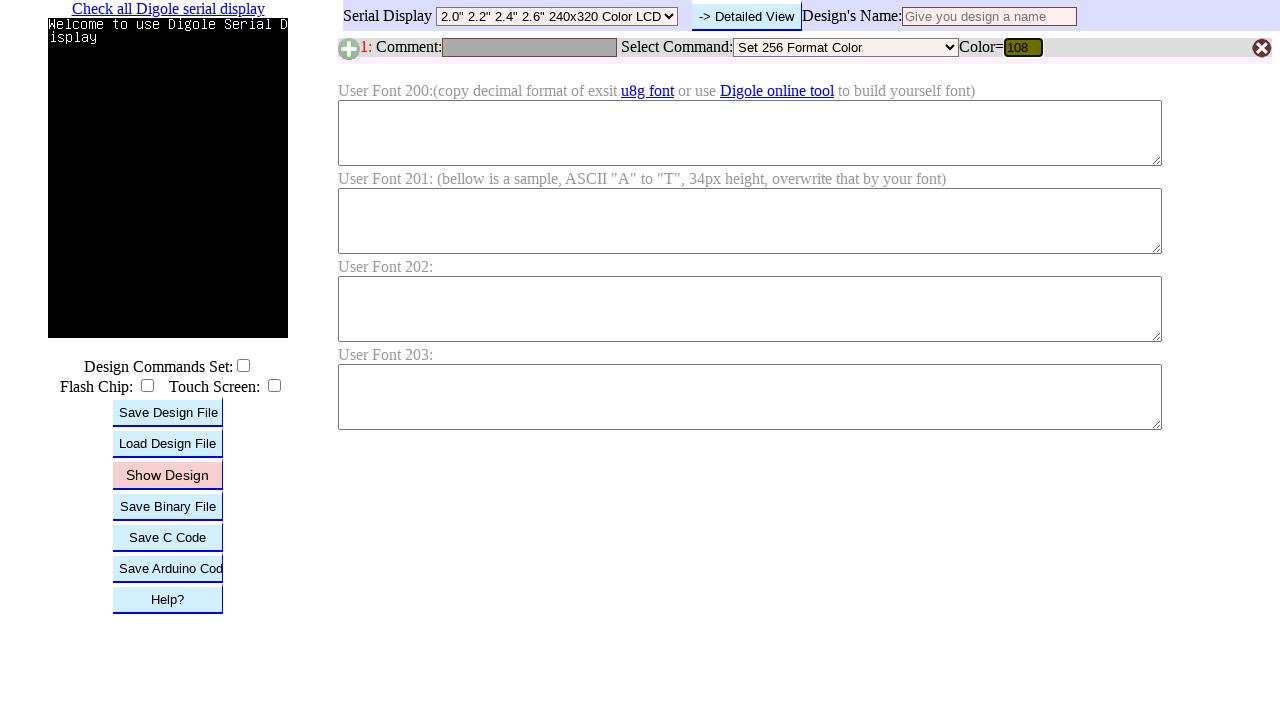

Waited for color update after submitting RGB value 108
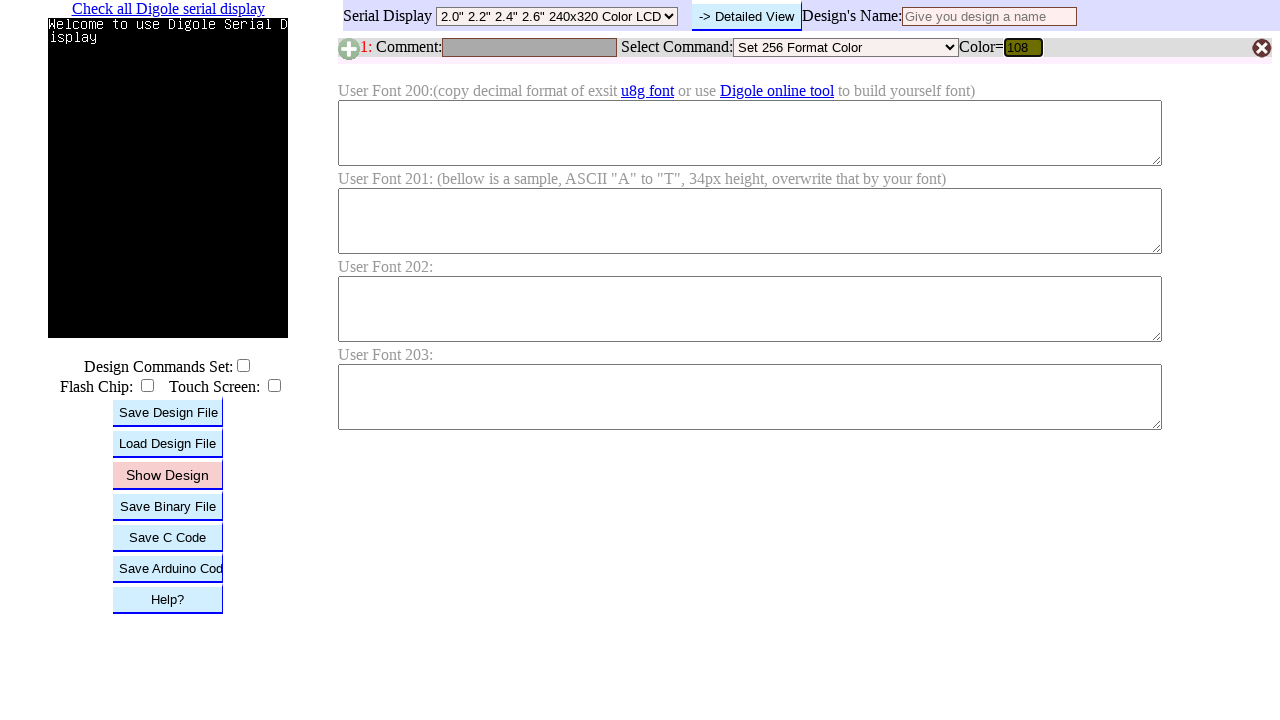

Cleared RGB input field on #B1C
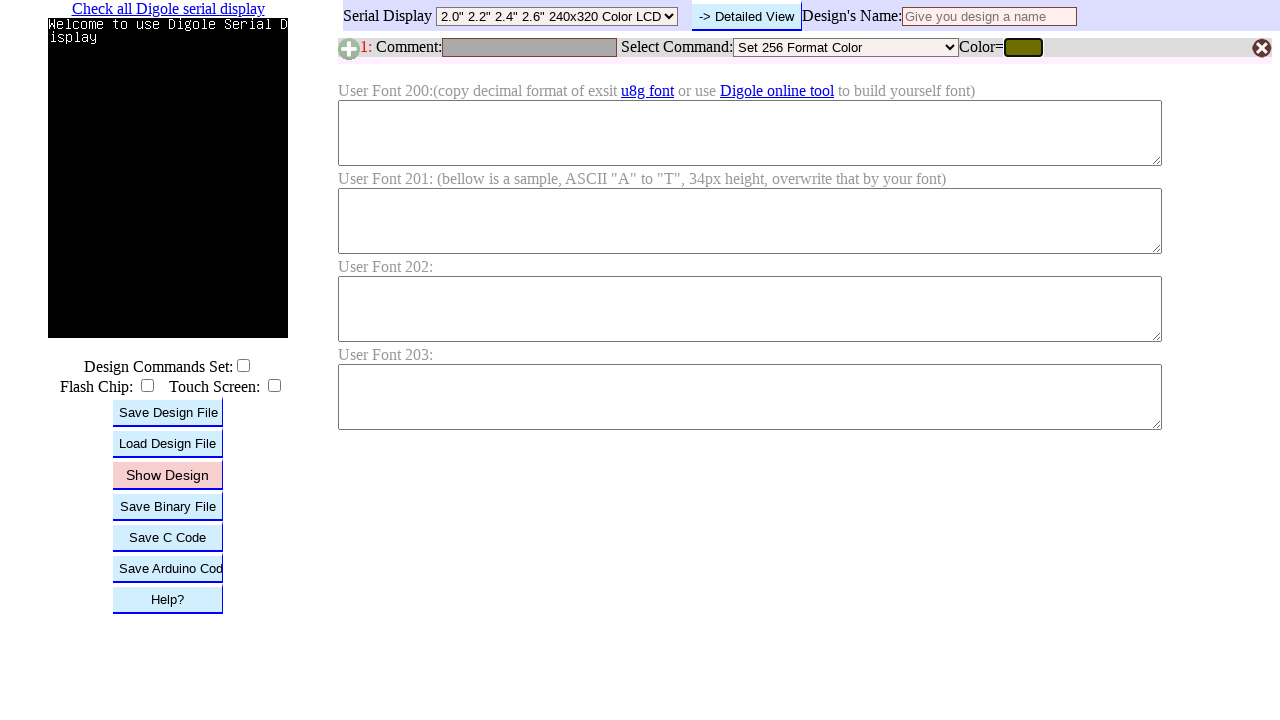

Filled RGB input field with value 109 on #B1C
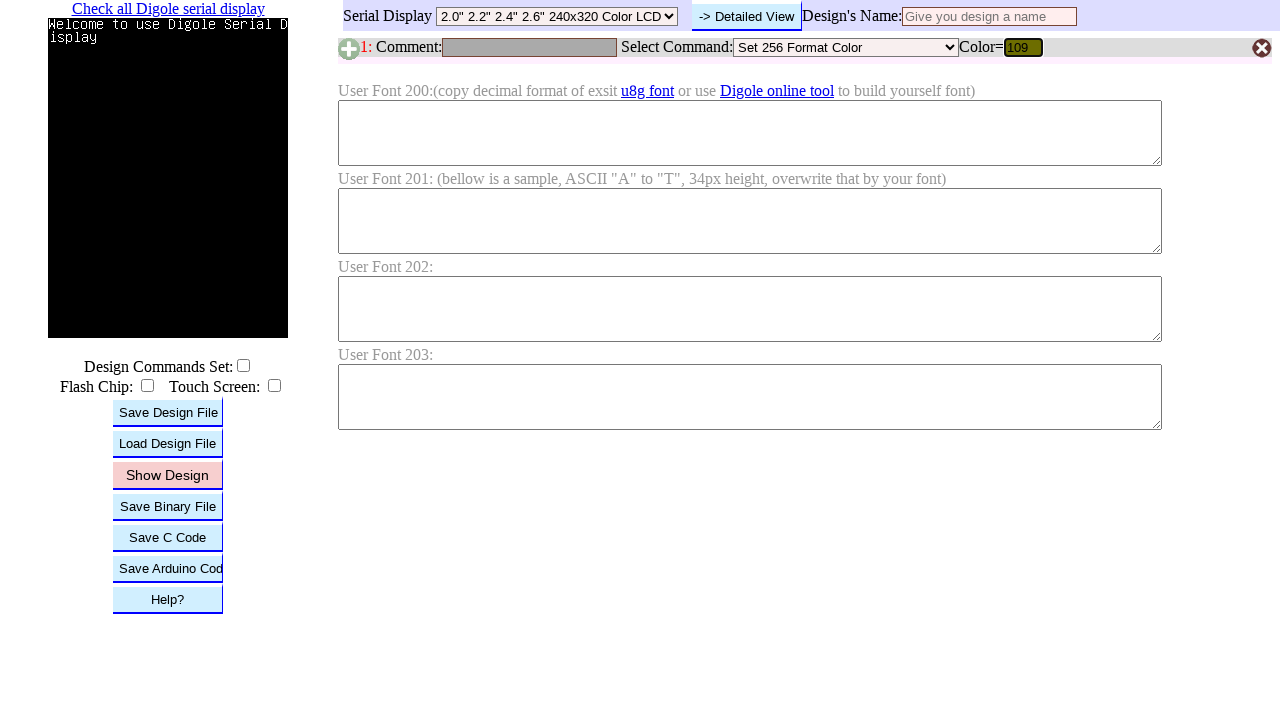

Pressed Enter to submit RGB value 109 on #B1C
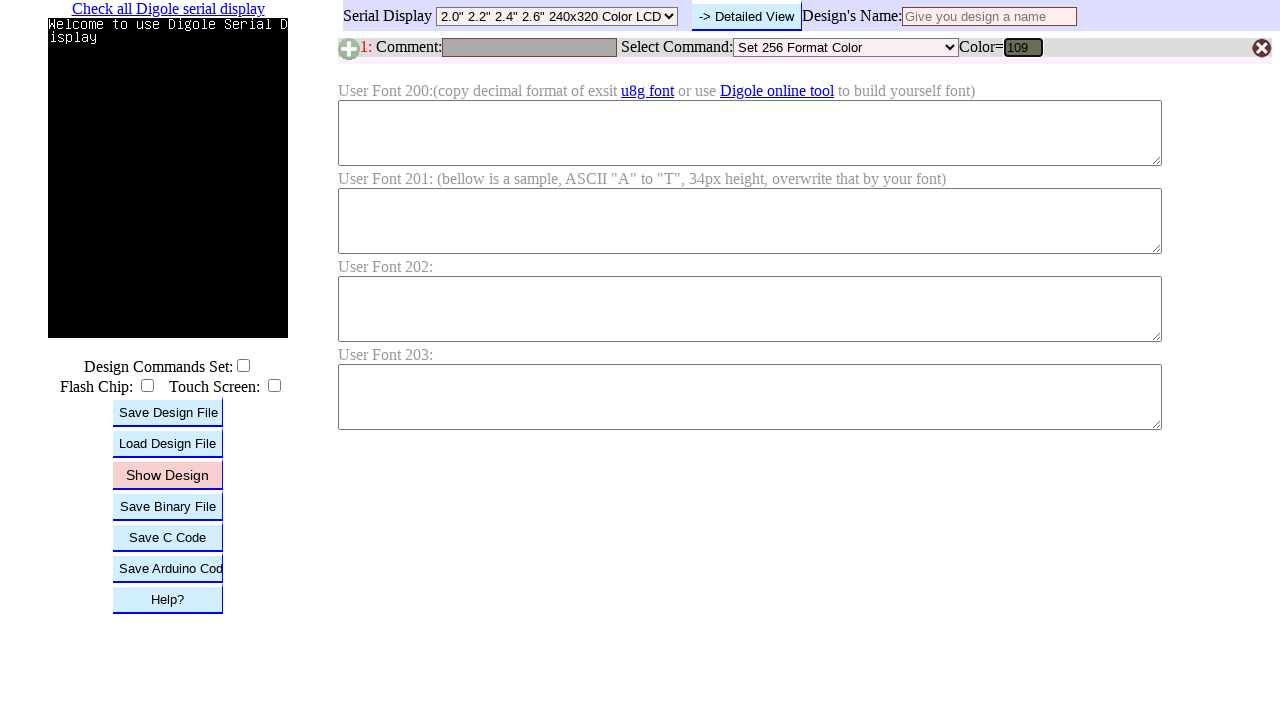

Waited for color update after submitting RGB value 109
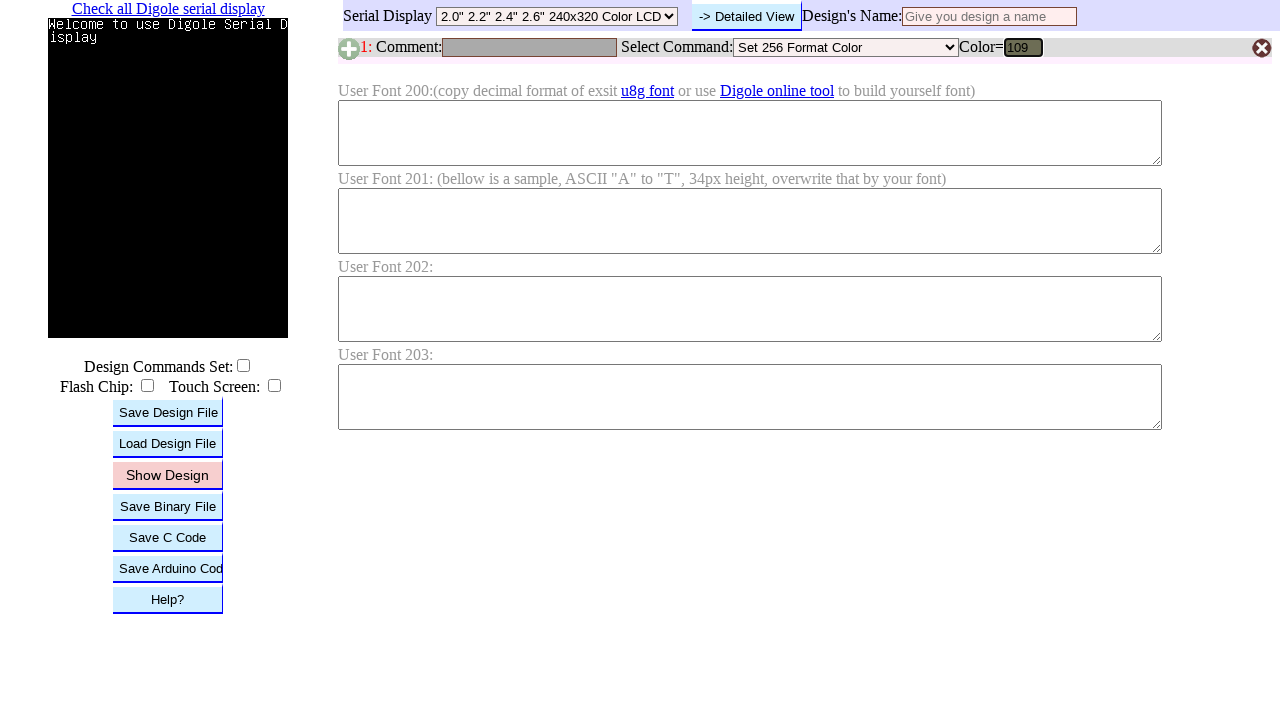

Cleared RGB input field on #B1C
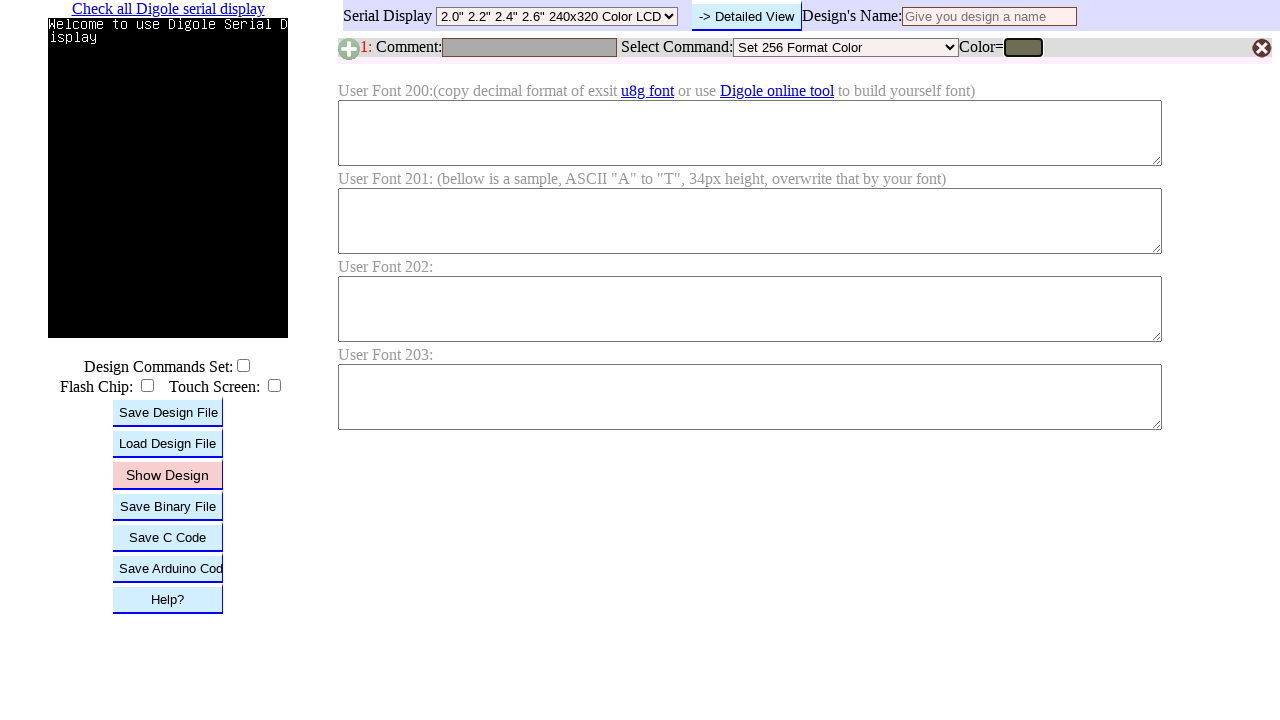

Filled RGB input field with value 110 on #B1C
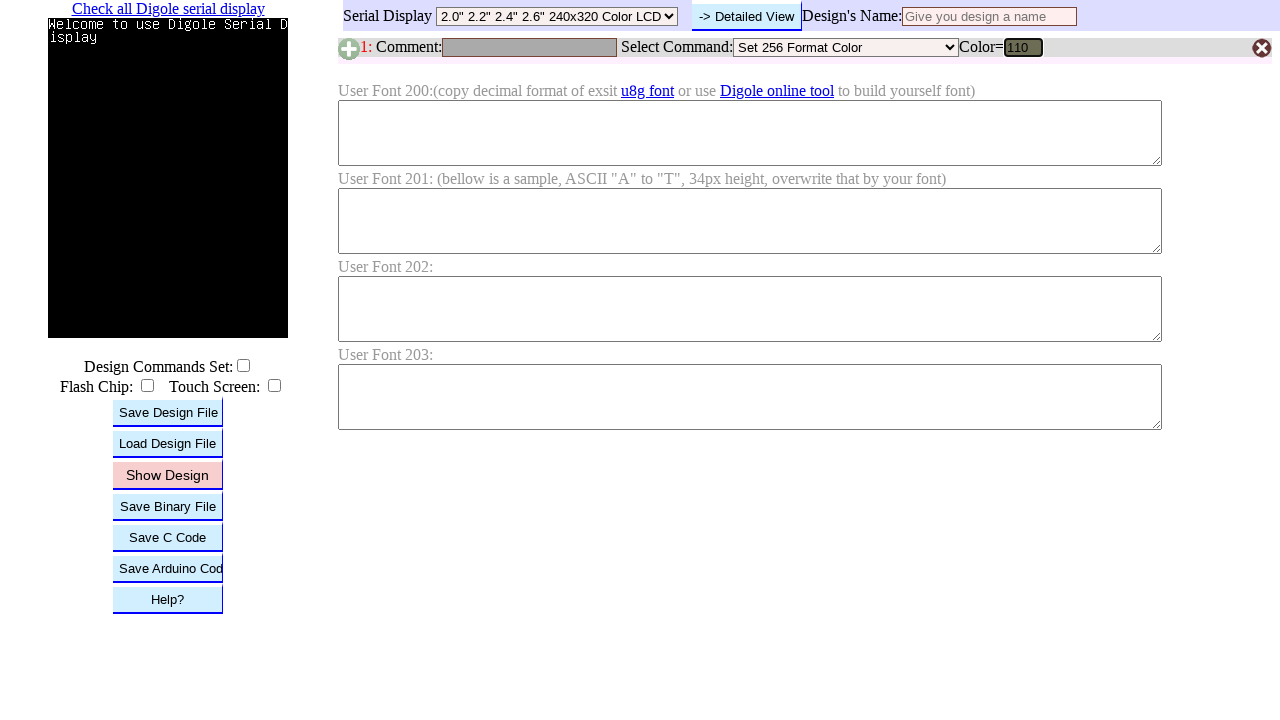

Pressed Enter to submit RGB value 110 on #B1C
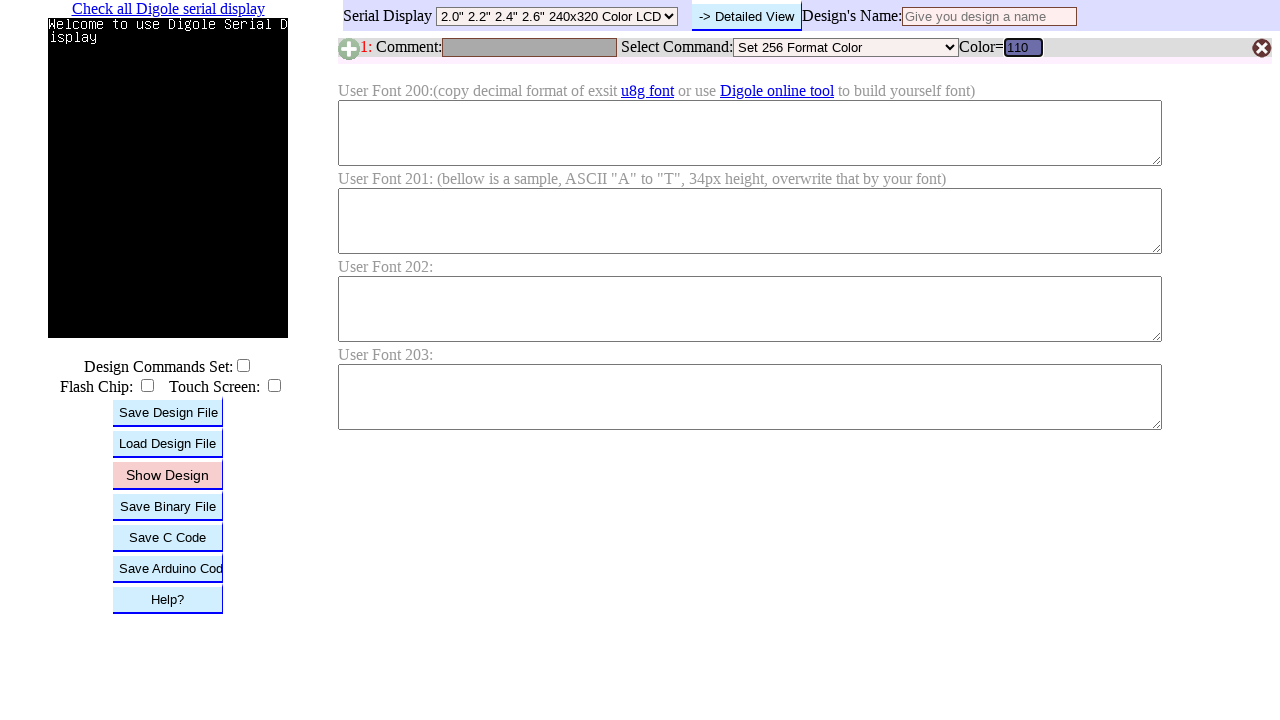

Waited for color update after submitting RGB value 110
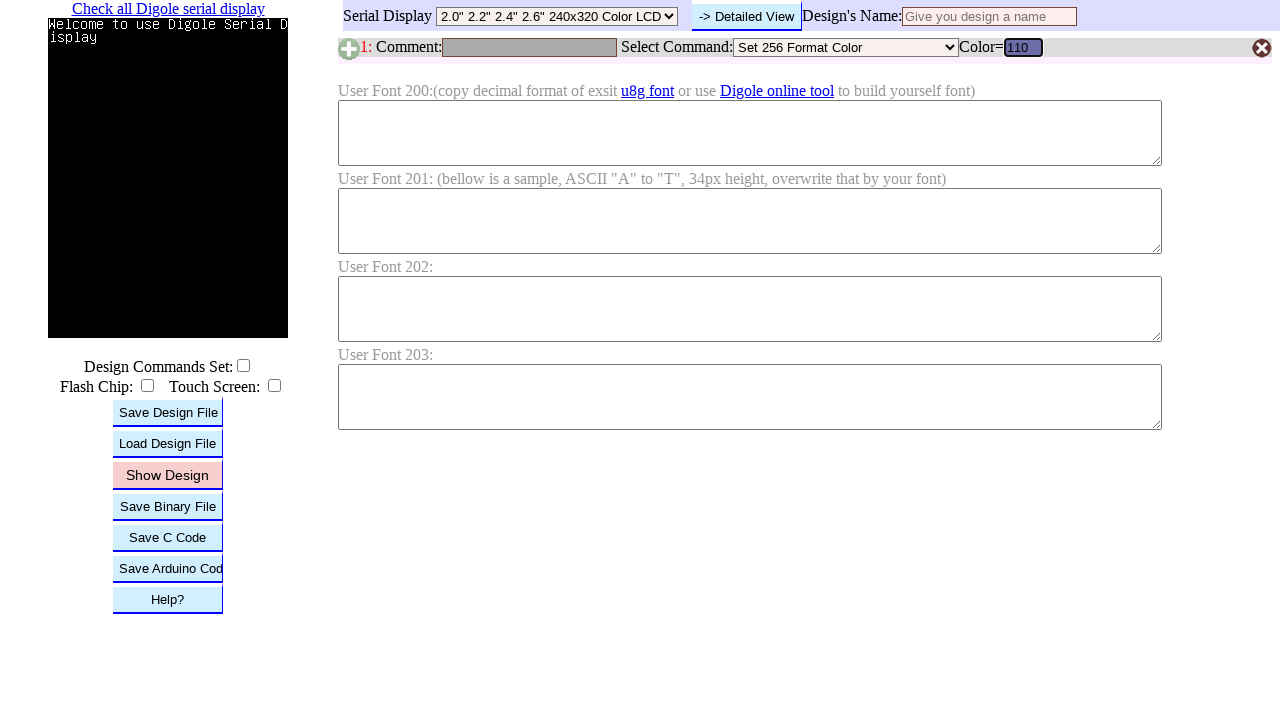

Cleared RGB input field on #B1C
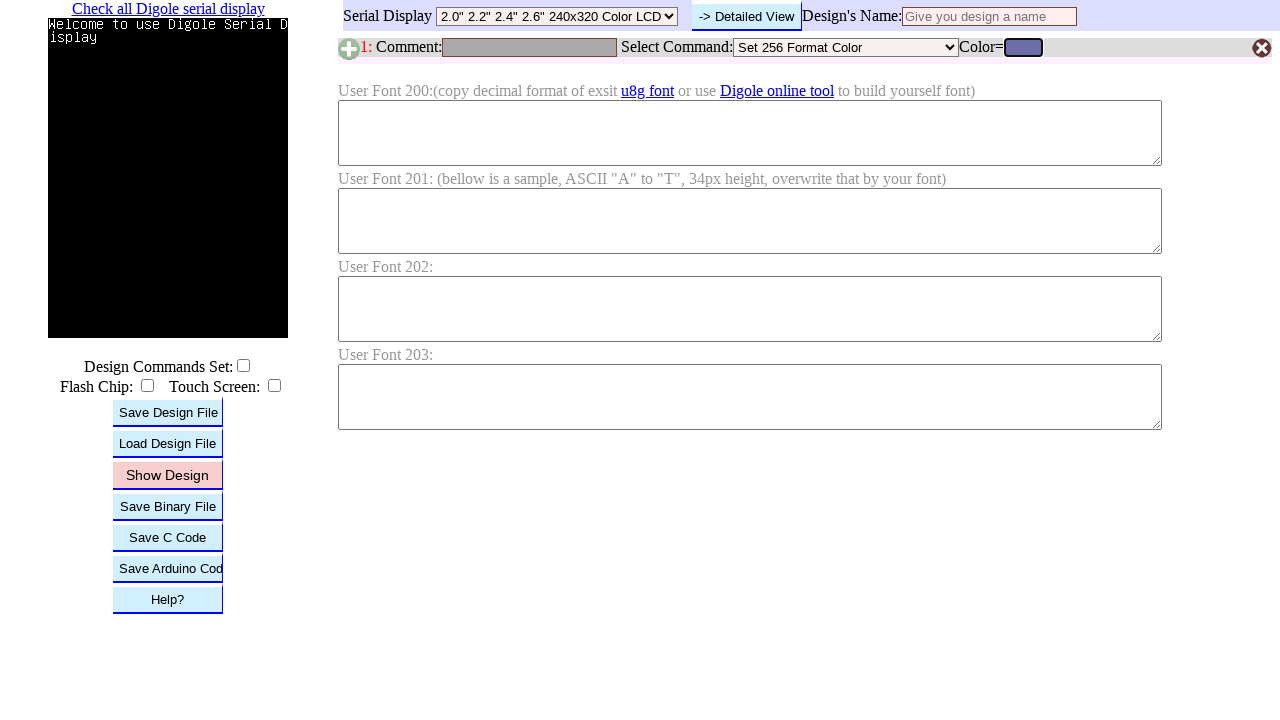

Filled RGB input field with value 111 on #B1C
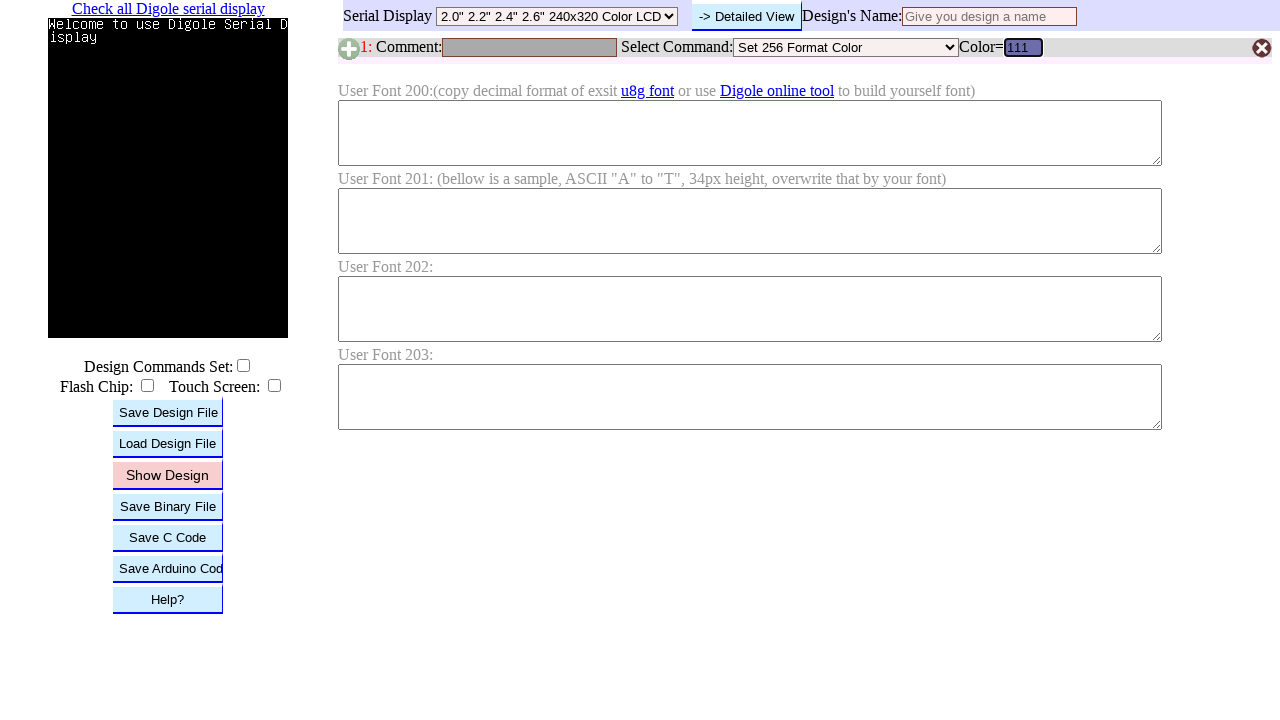

Pressed Enter to submit RGB value 111 on #B1C
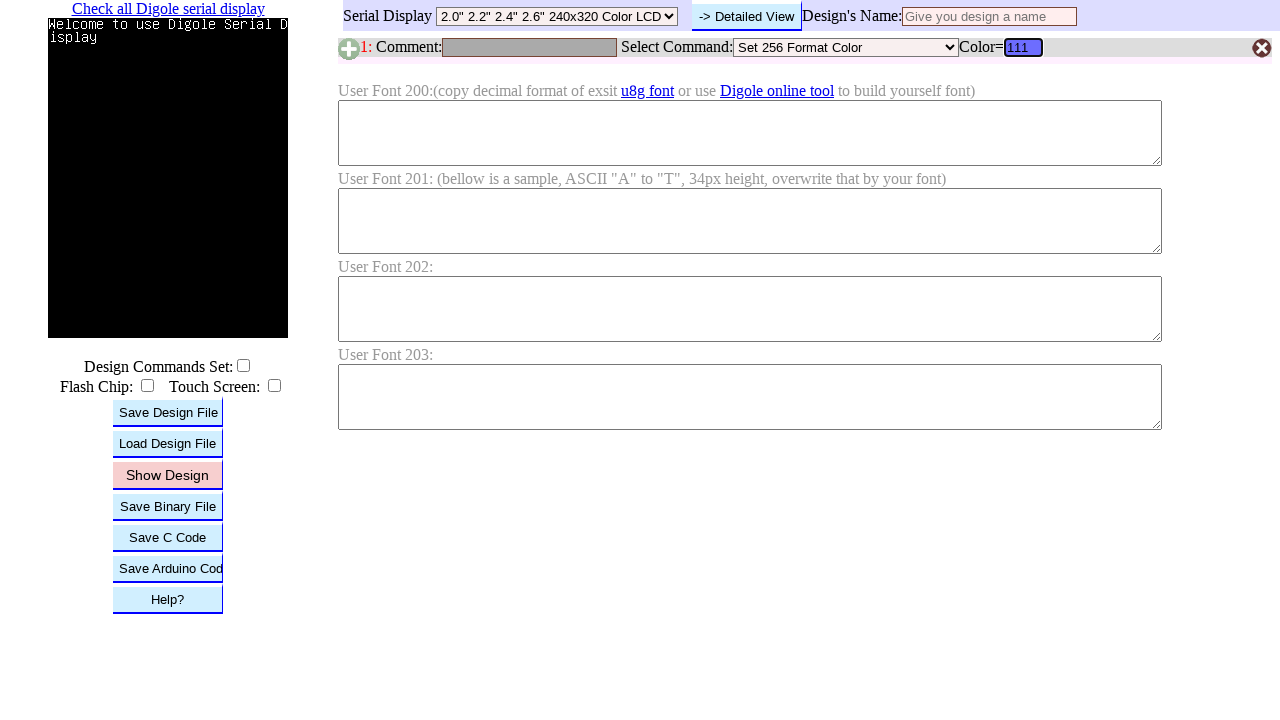

Waited for color update after submitting RGB value 111
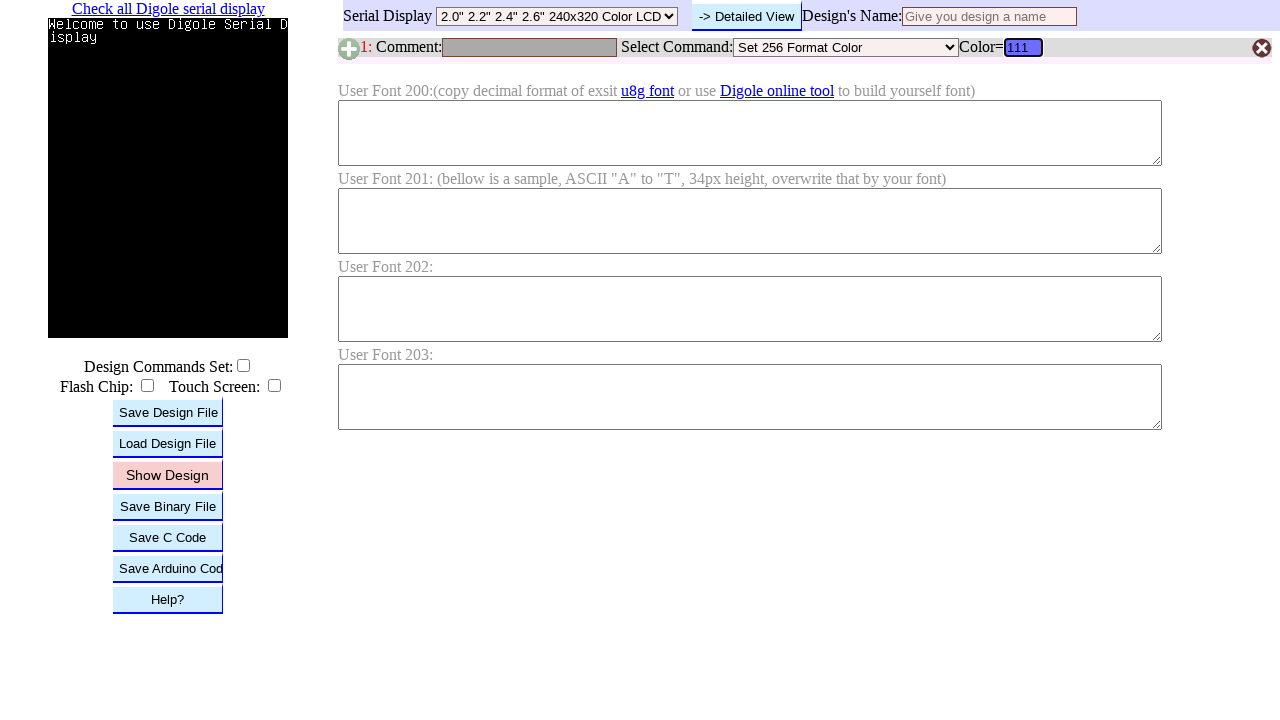

Cleared RGB input field on #B1C
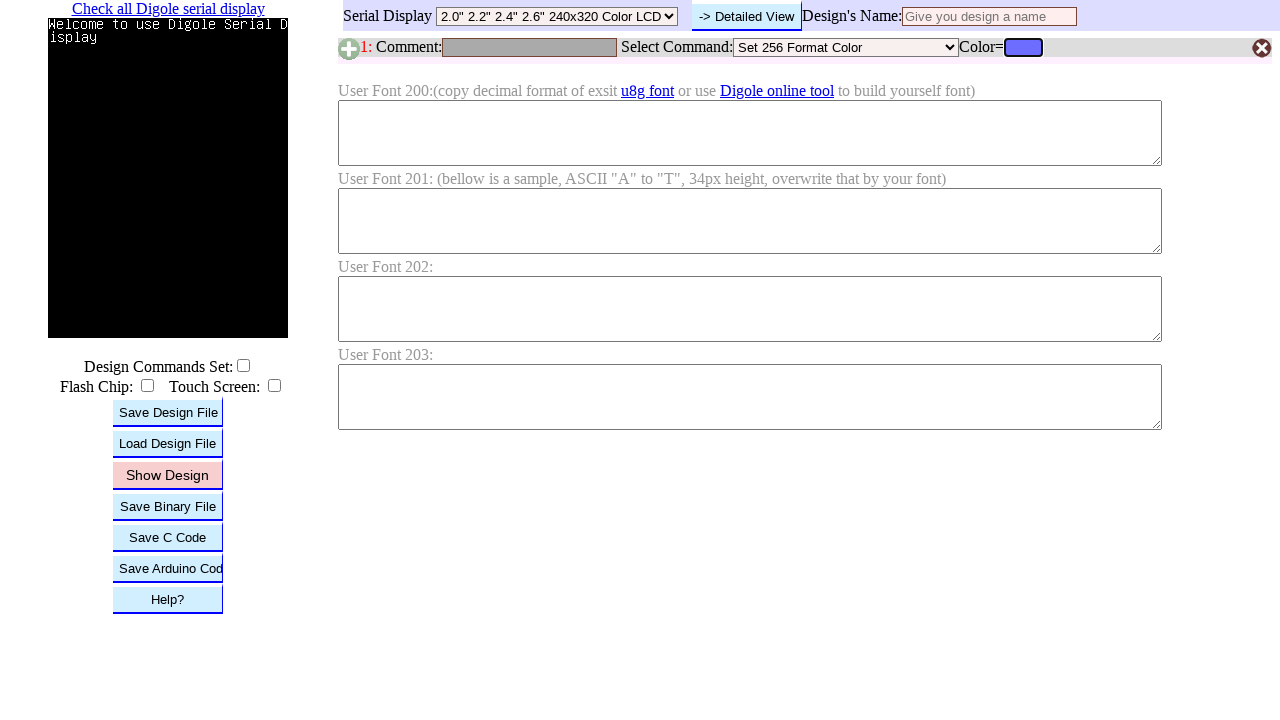

Filled RGB input field with value 112 on #B1C
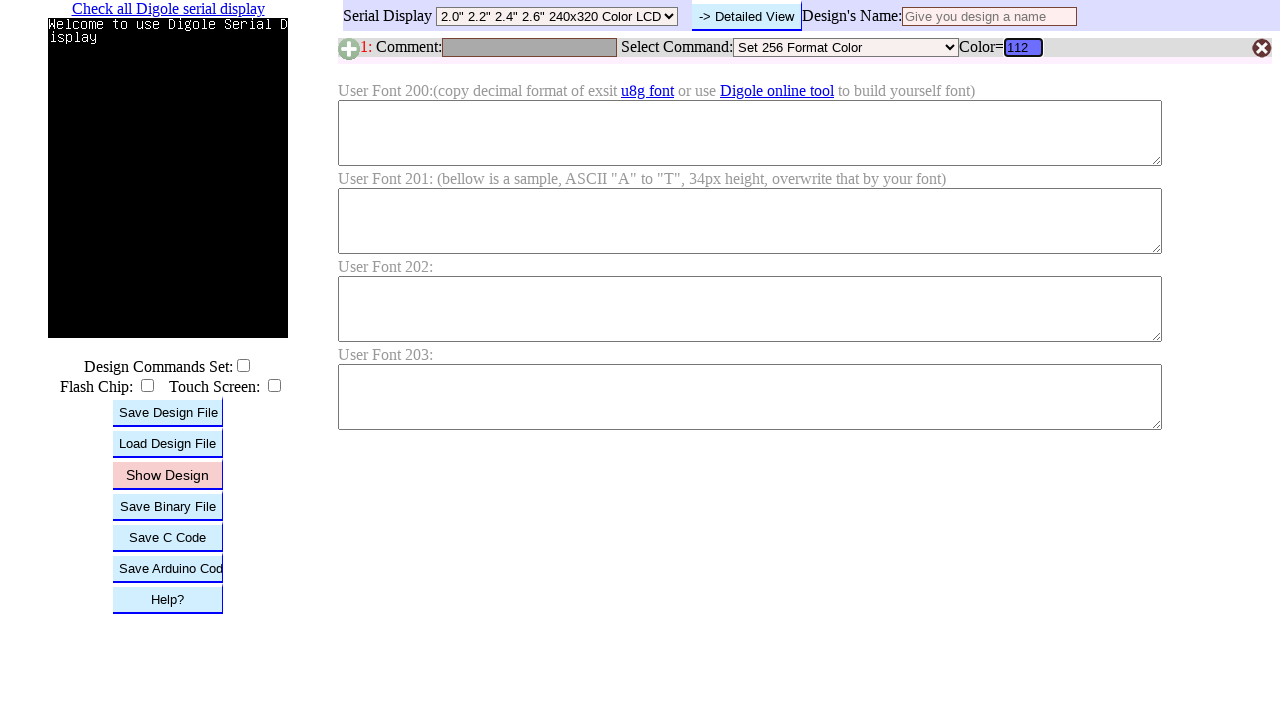

Pressed Enter to submit RGB value 112 on #B1C
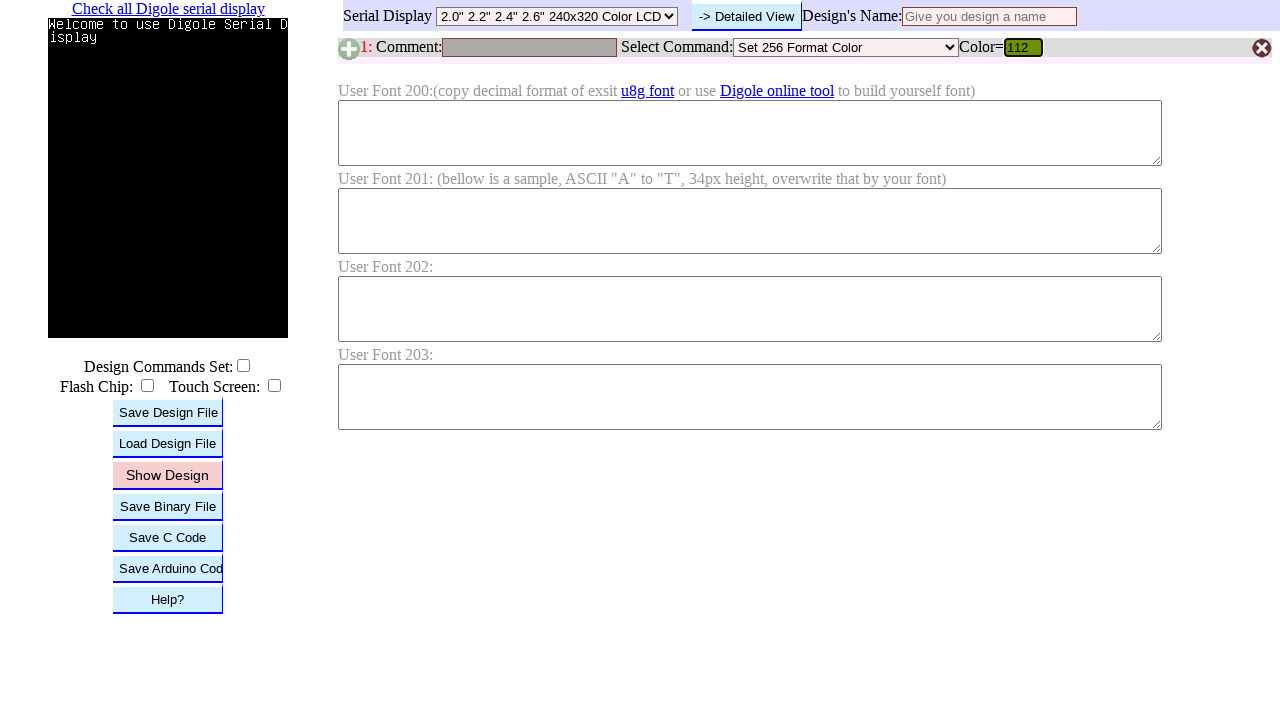

Waited for color update after submitting RGB value 112
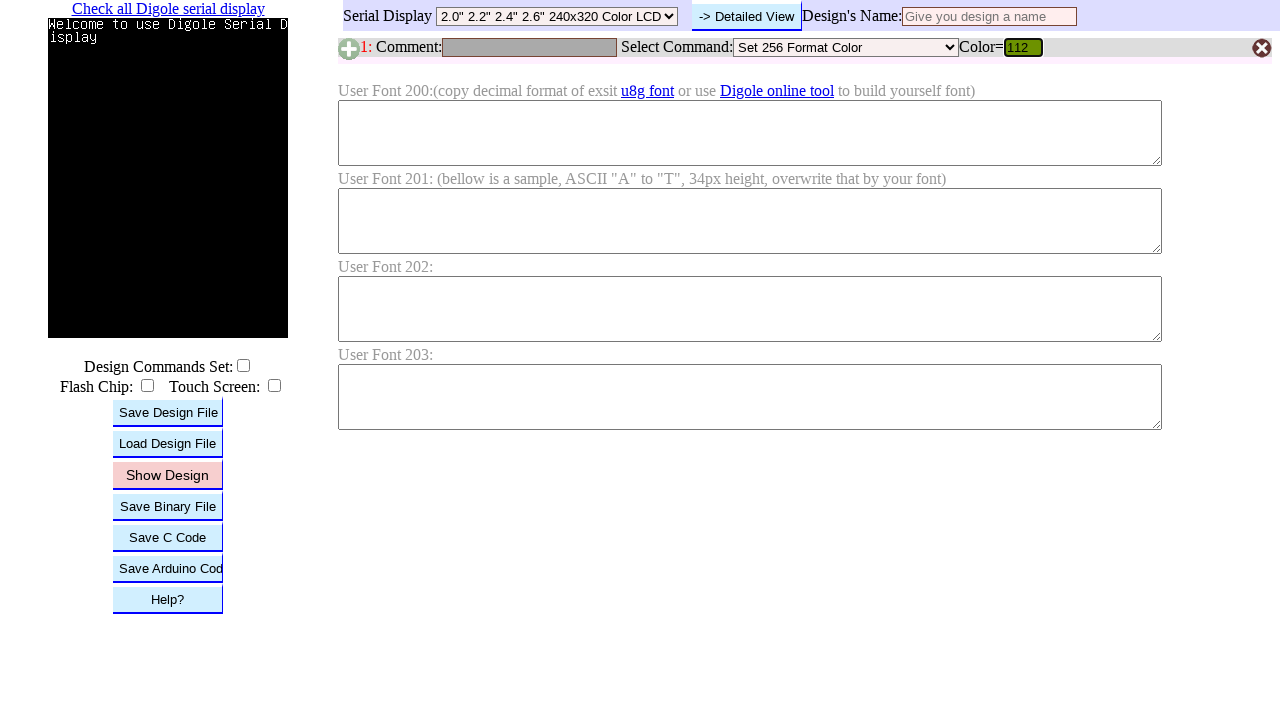

Cleared RGB input field on #B1C
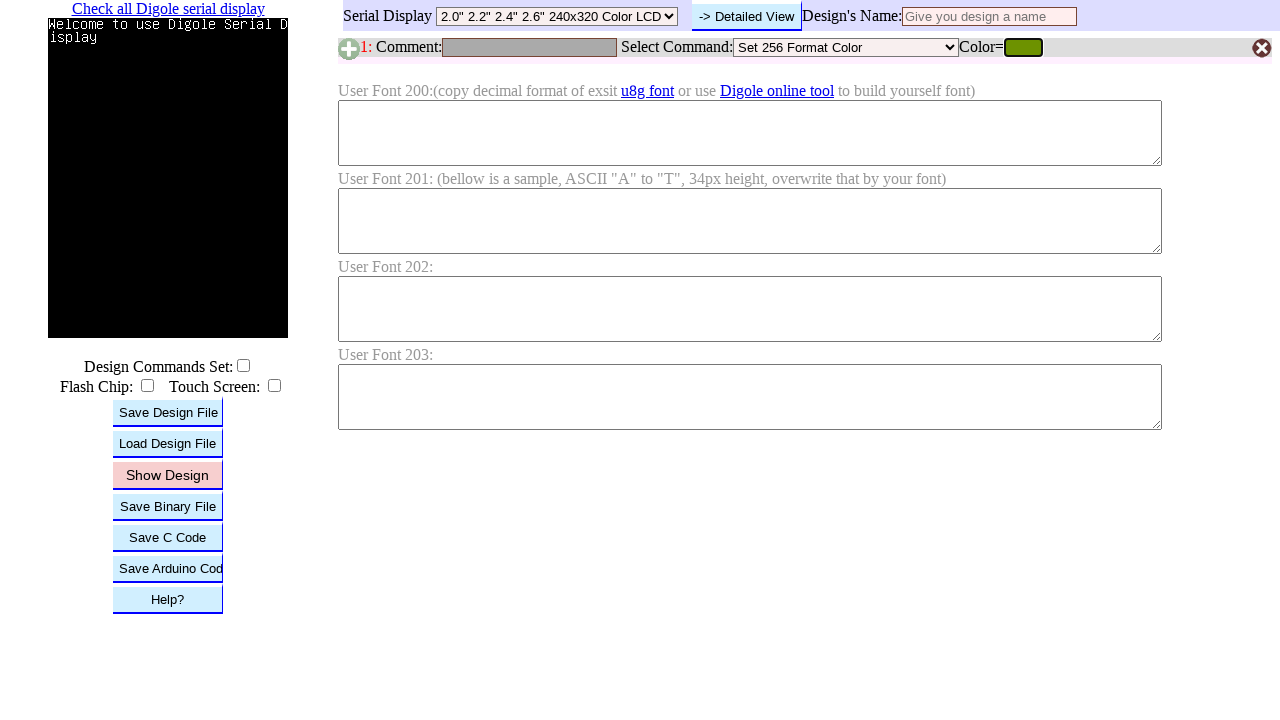

Filled RGB input field with value 113 on #B1C
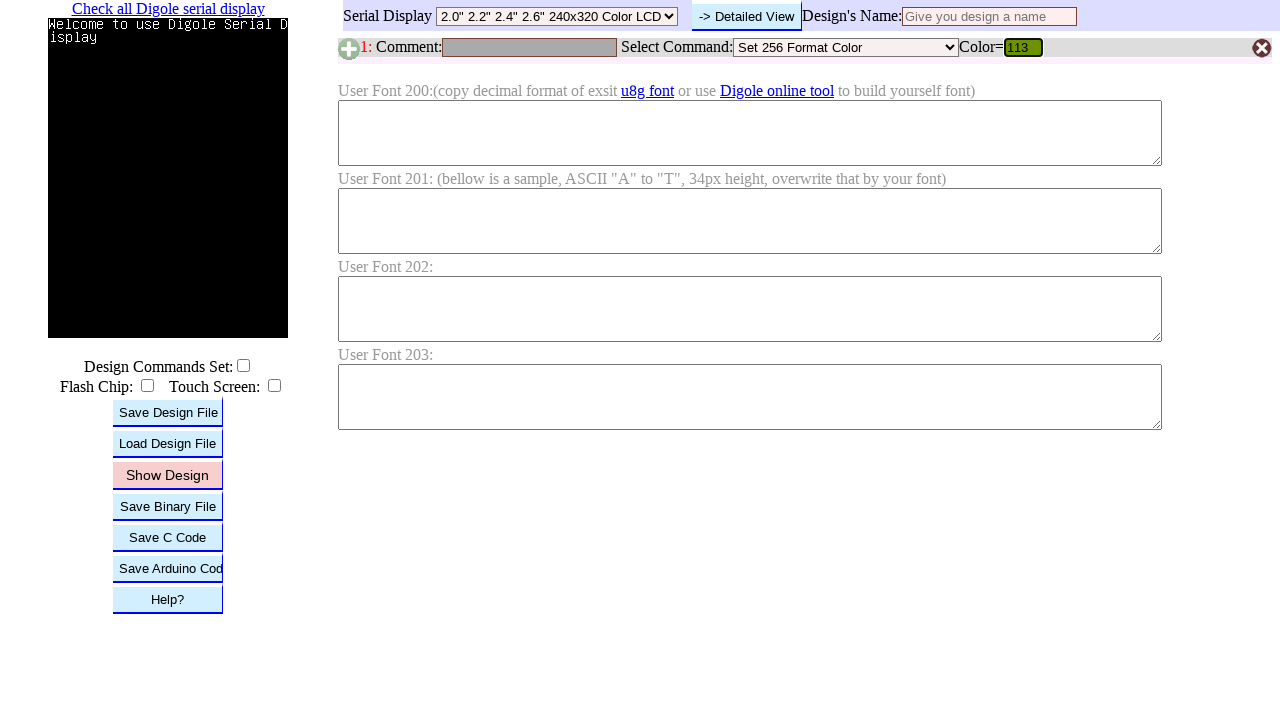

Pressed Enter to submit RGB value 113 on #B1C
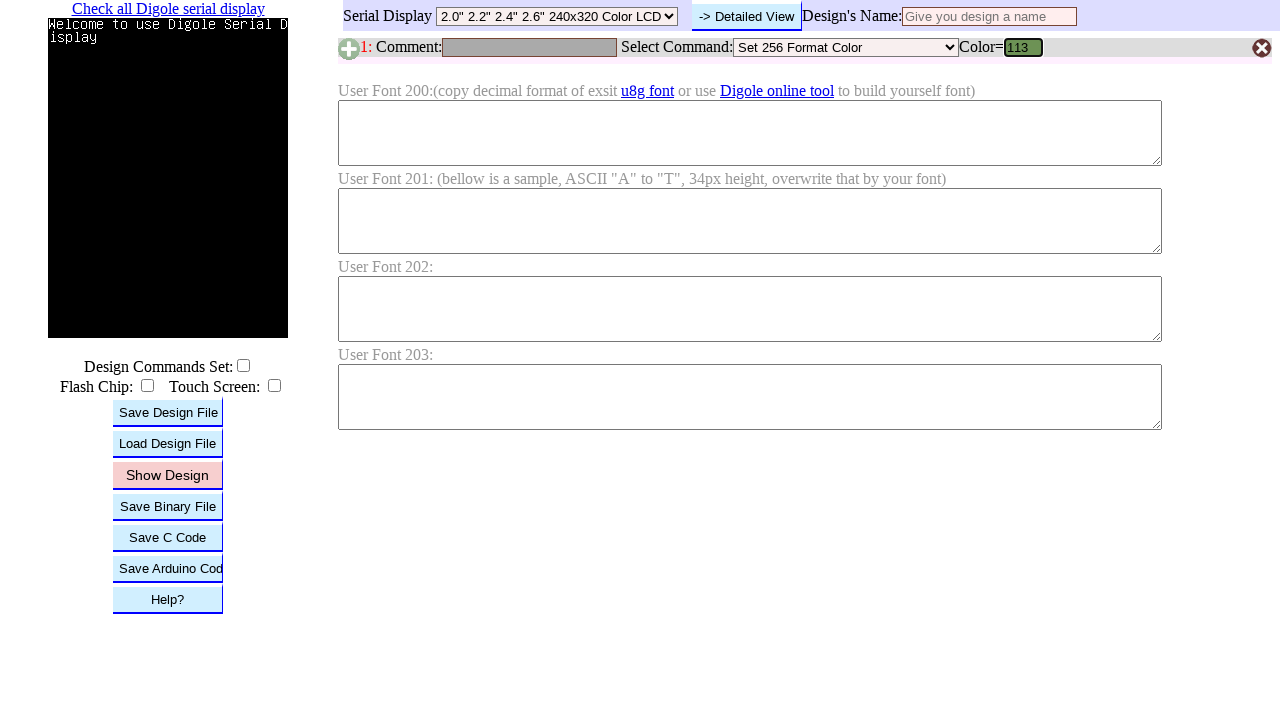

Waited for color update after submitting RGB value 113
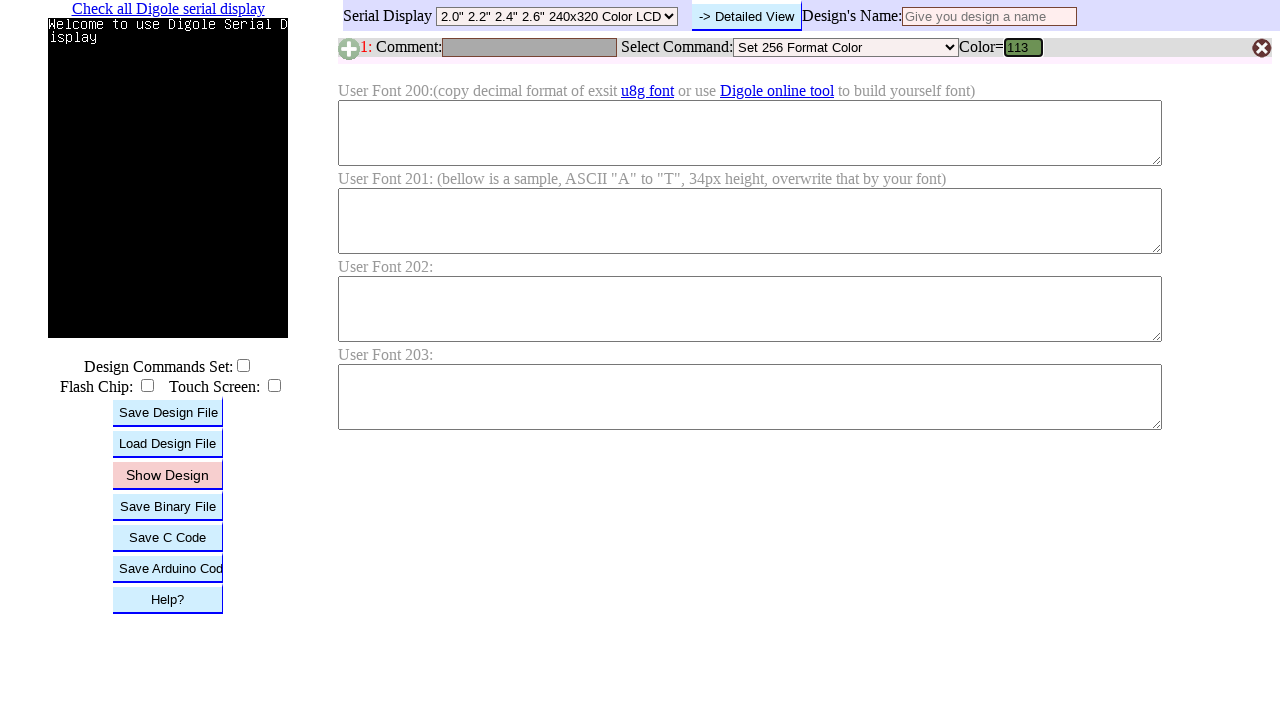

Cleared RGB input field on #B1C
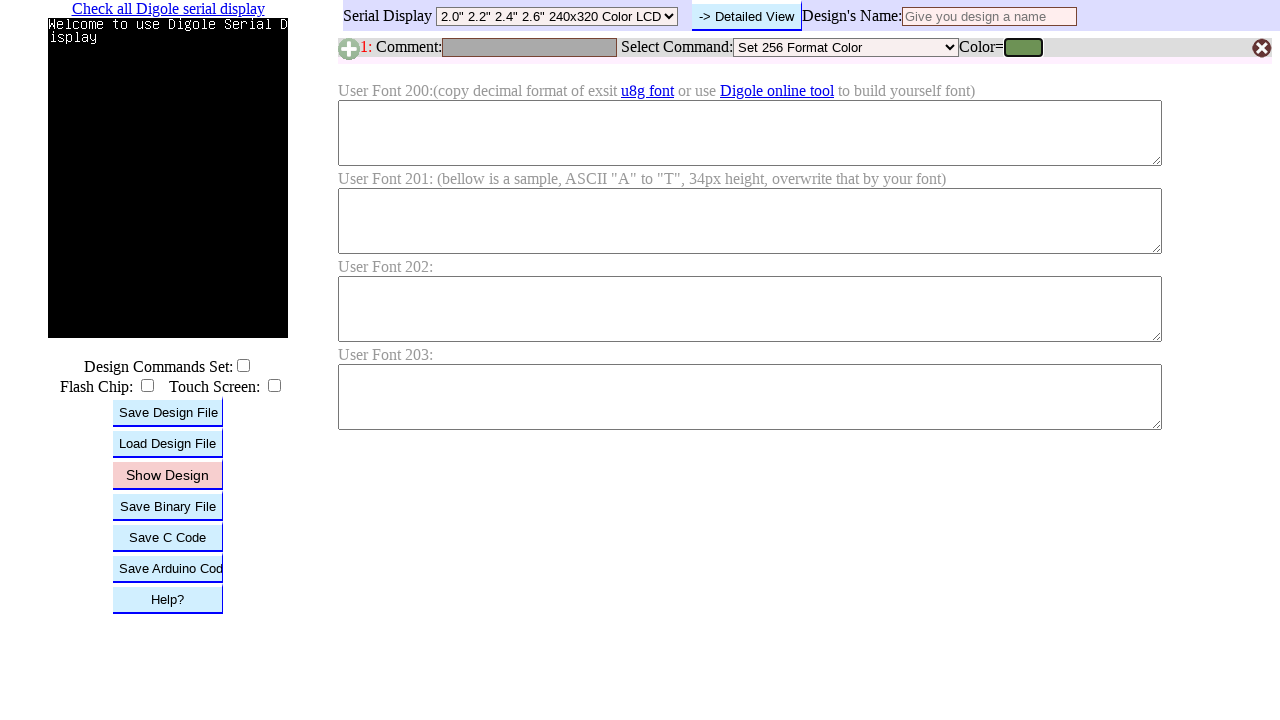

Filled RGB input field with value 114 on #B1C
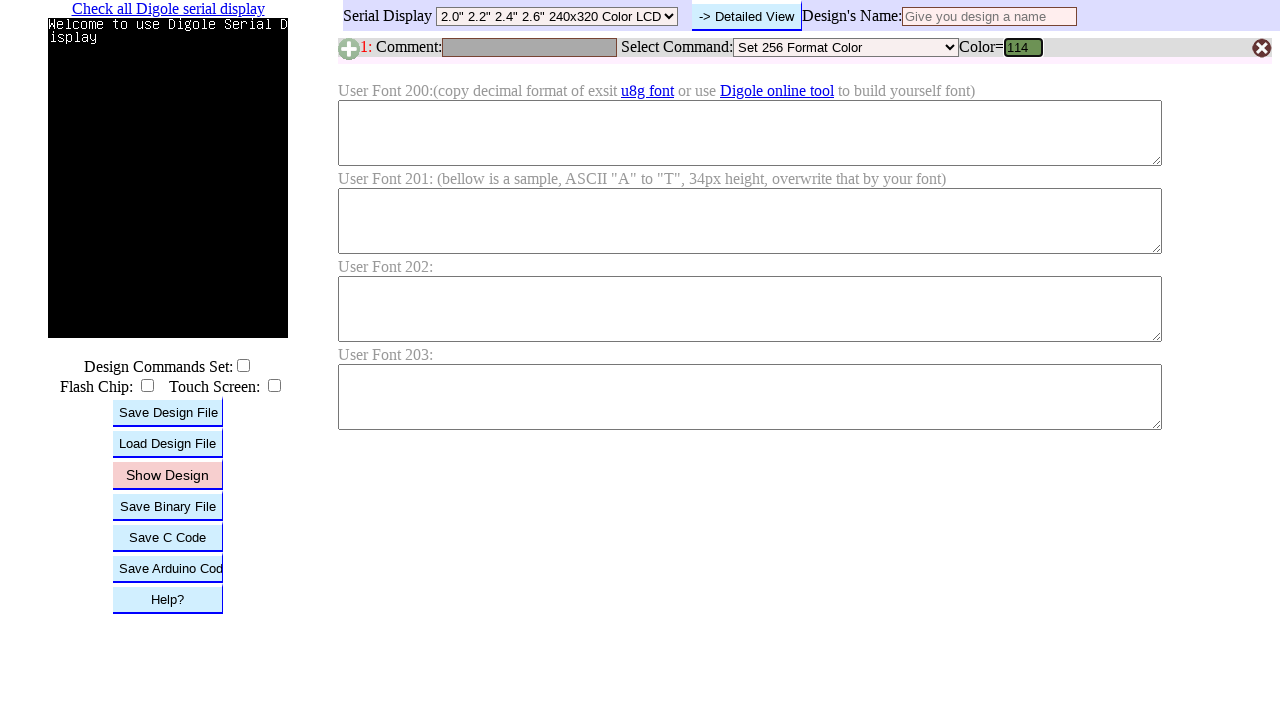

Pressed Enter to submit RGB value 114 on #B1C
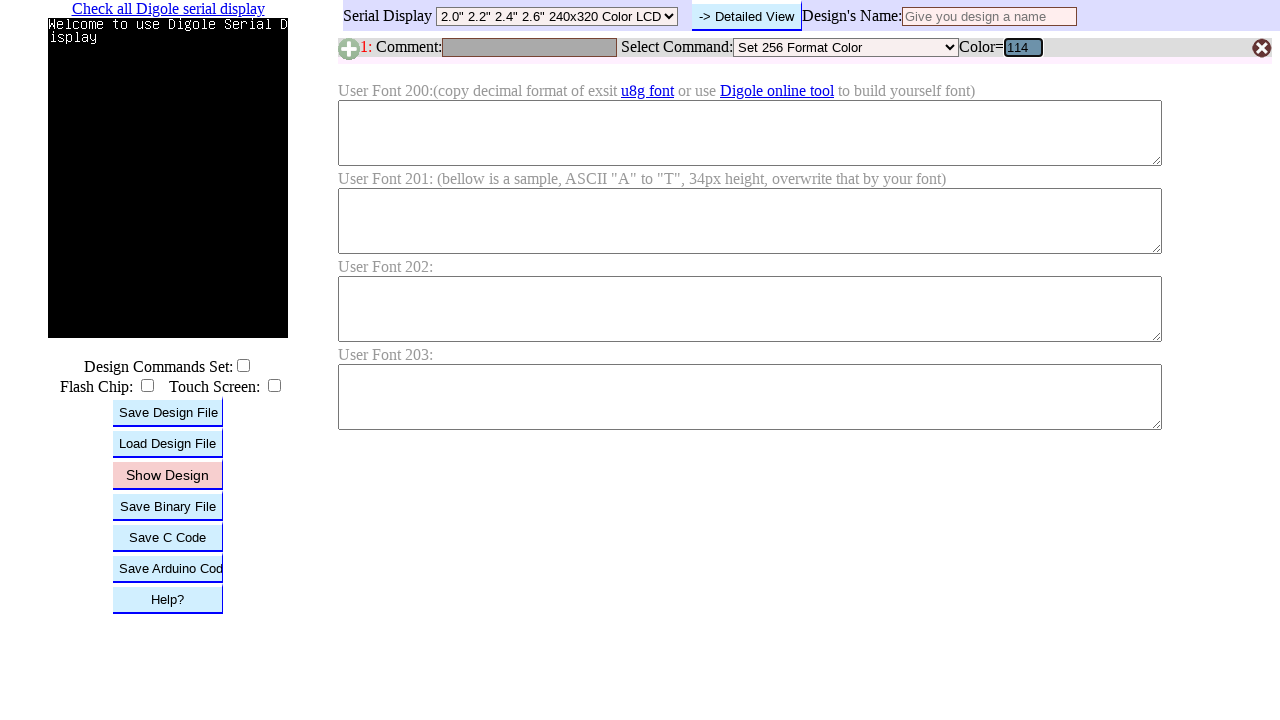

Waited for color update after submitting RGB value 114
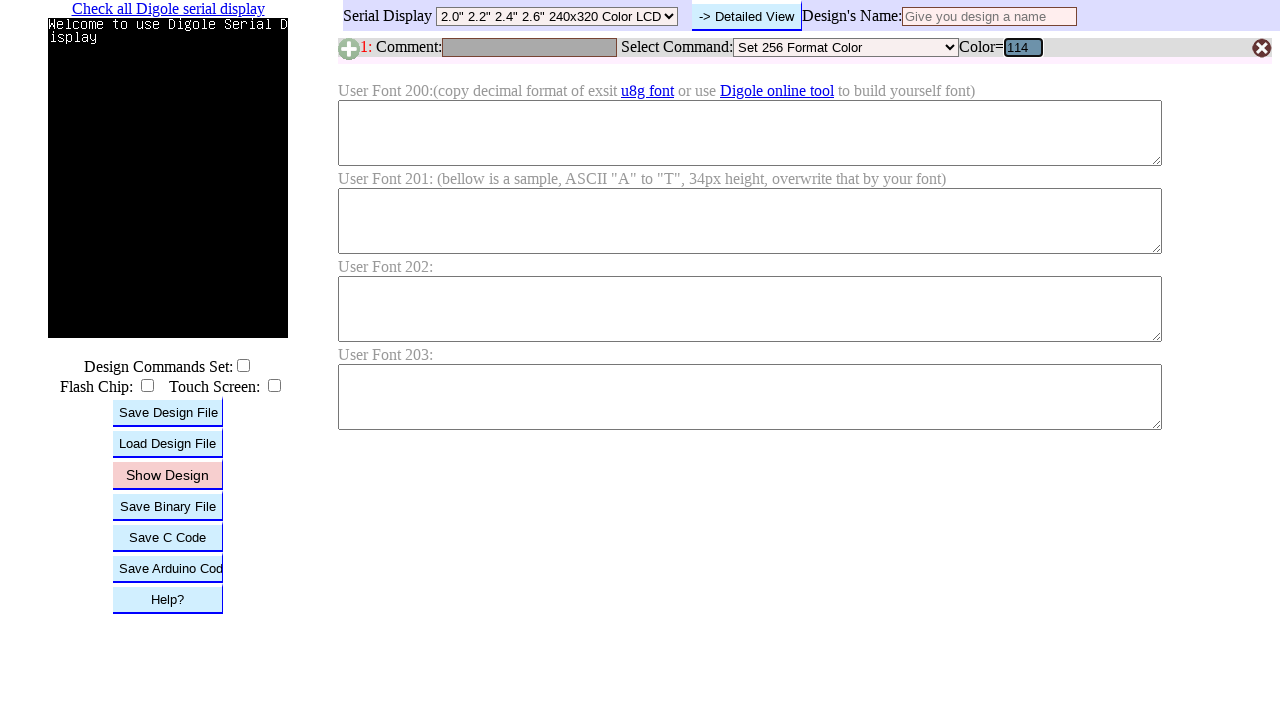

Cleared RGB input field on #B1C
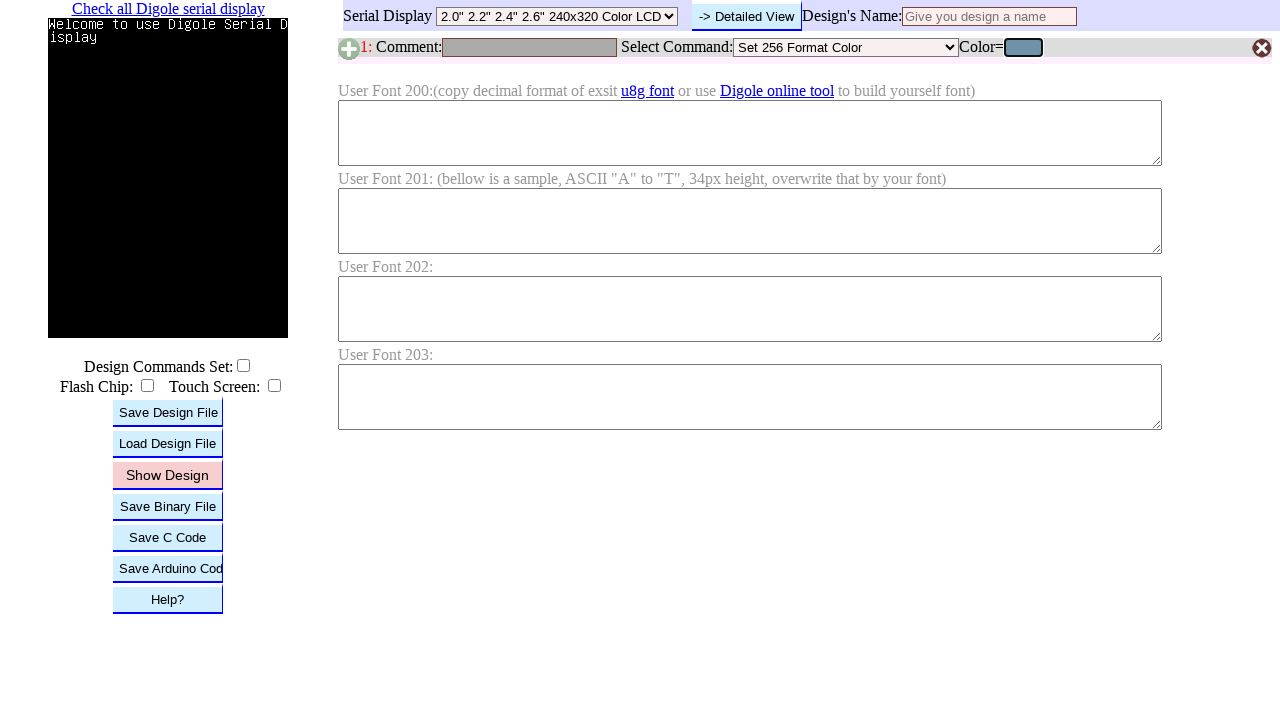

Filled RGB input field with value 115 on #B1C
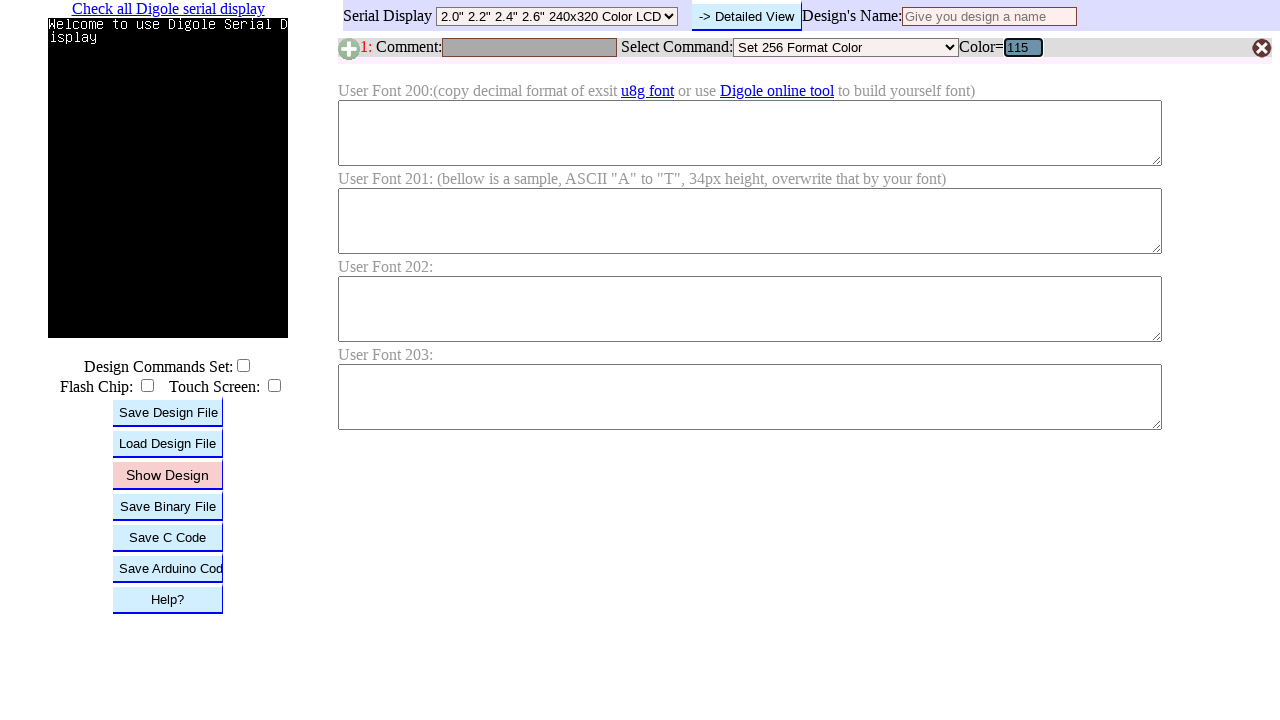

Pressed Enter to submit RGB value 115 on #B1C
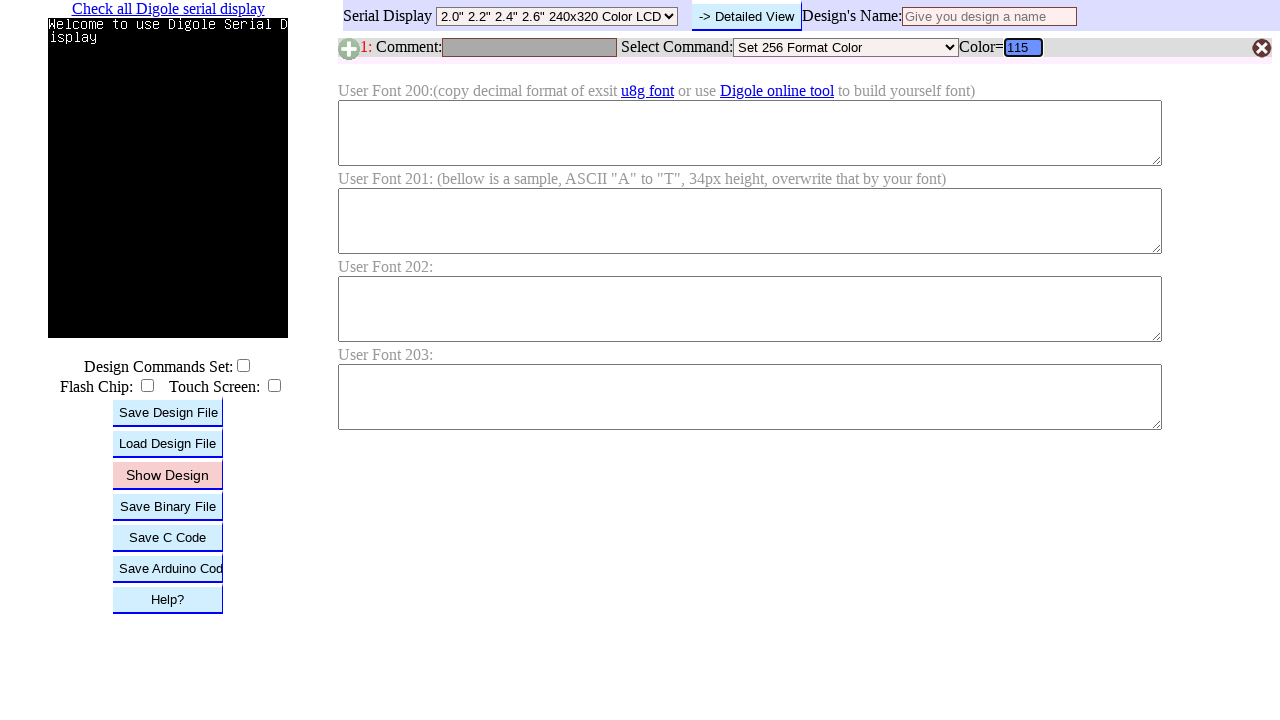

Waited for color update after submitting RGB value 115
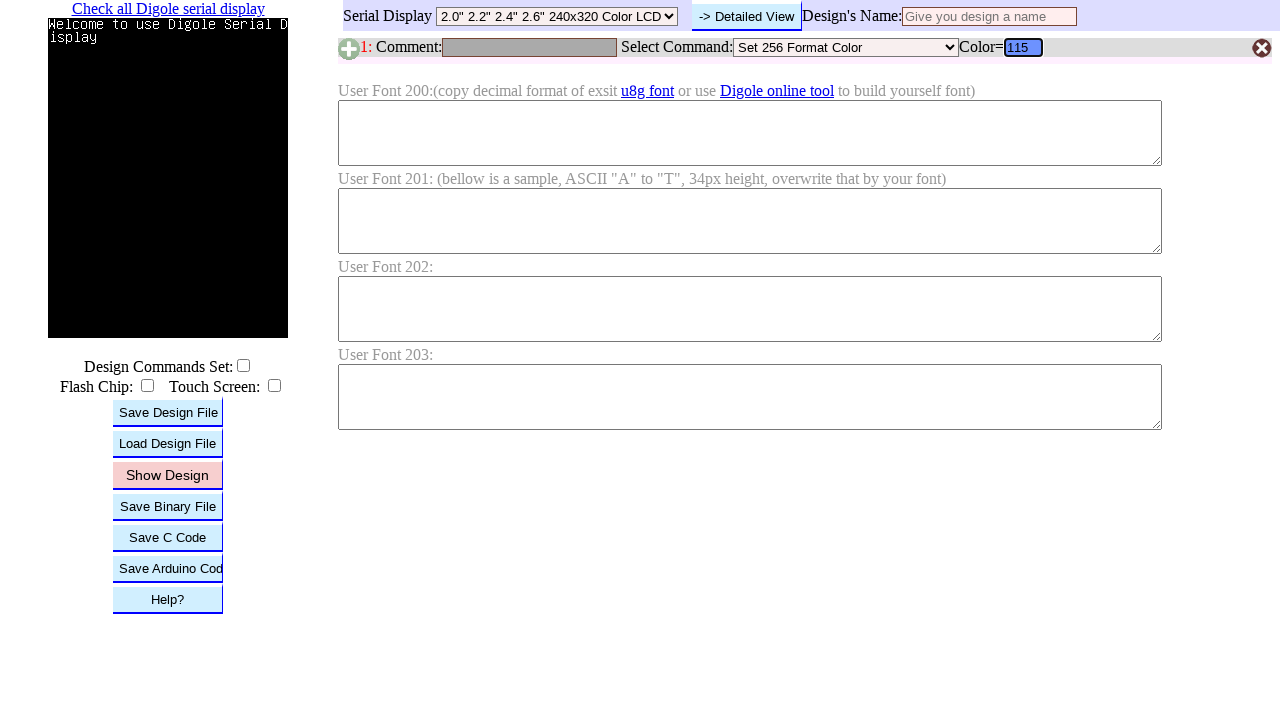

Cleared RGB input field on #B1C
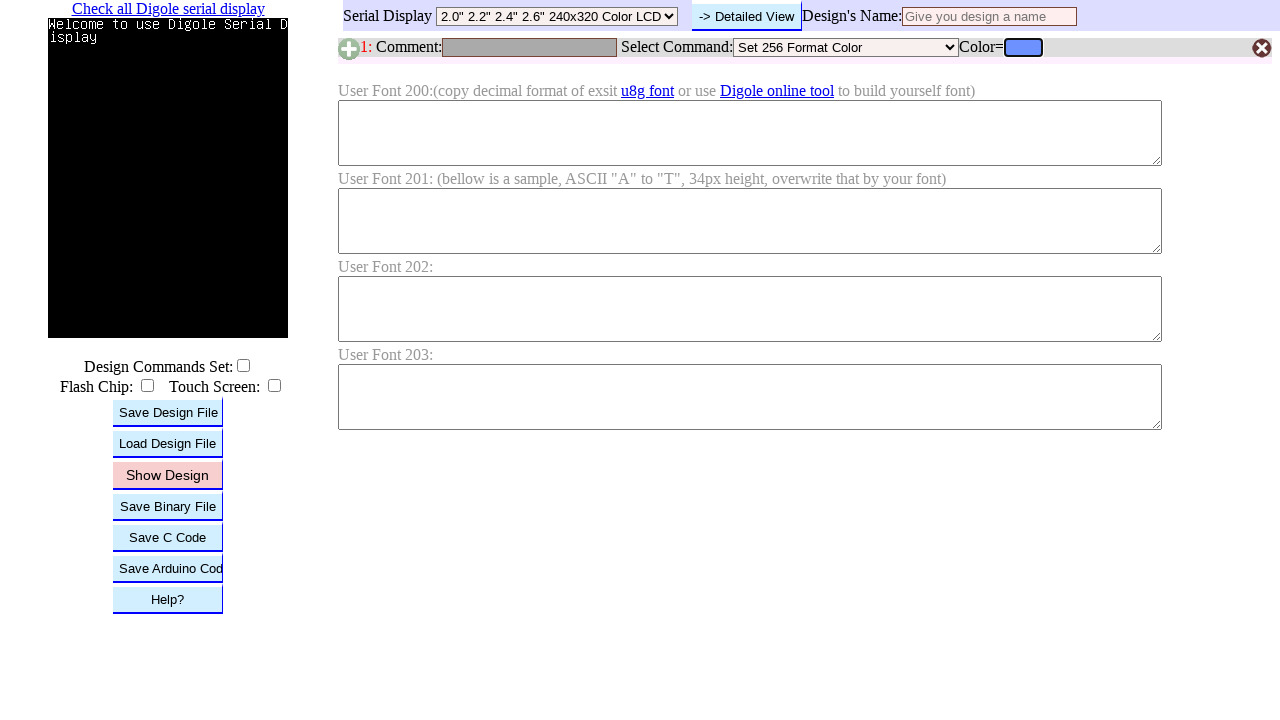

Filled RGB input field with value 116 on #B1C
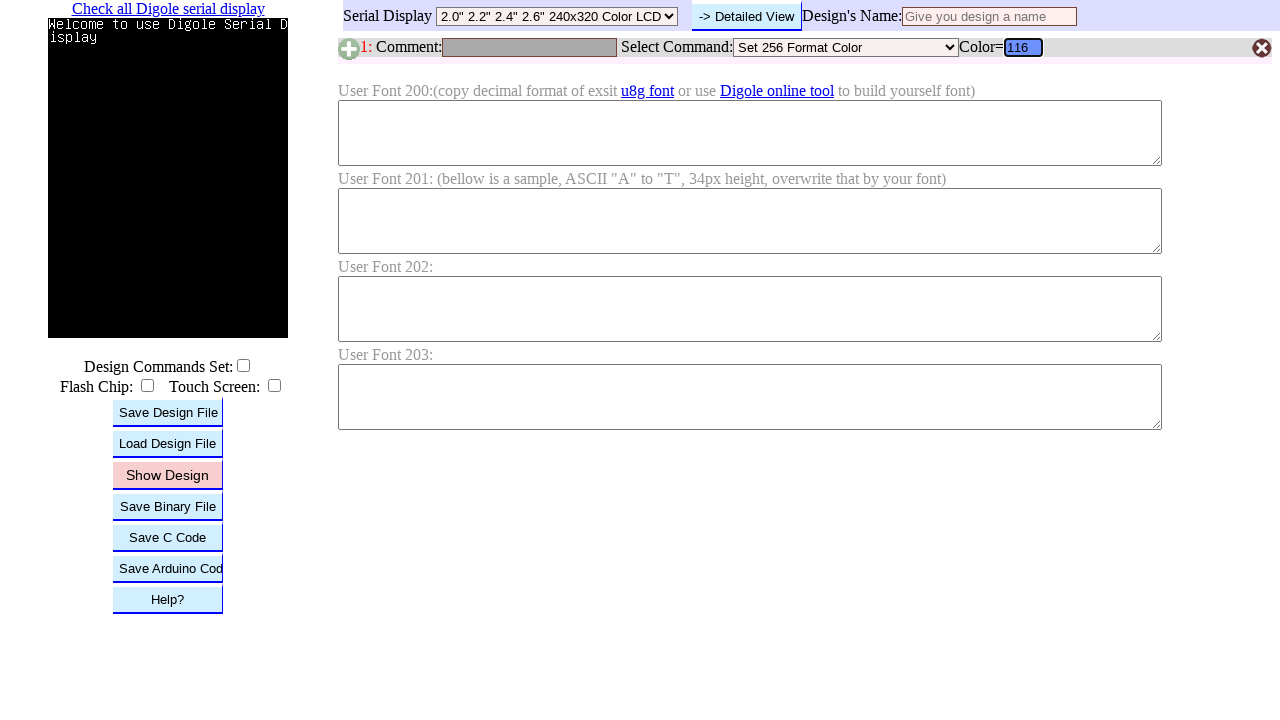

Pressed Enter to submit RGB value 116 on #B1C
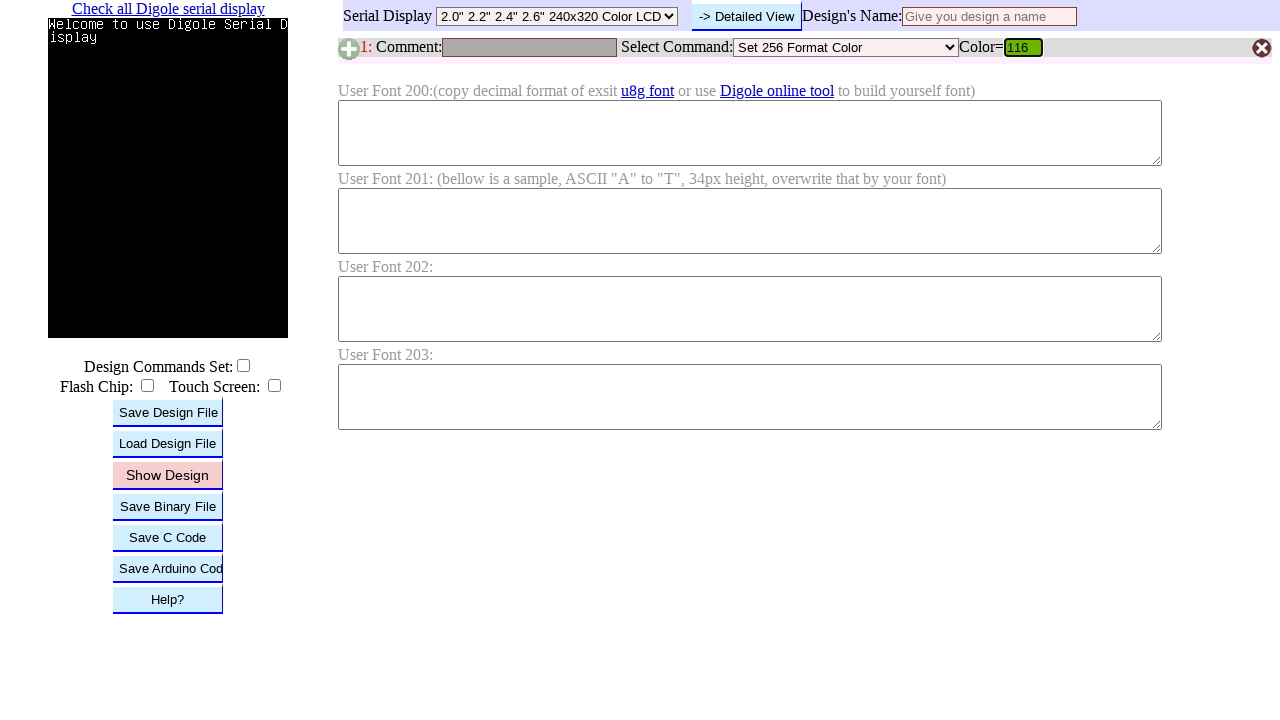

Waited for color update after submitting RGB value 116
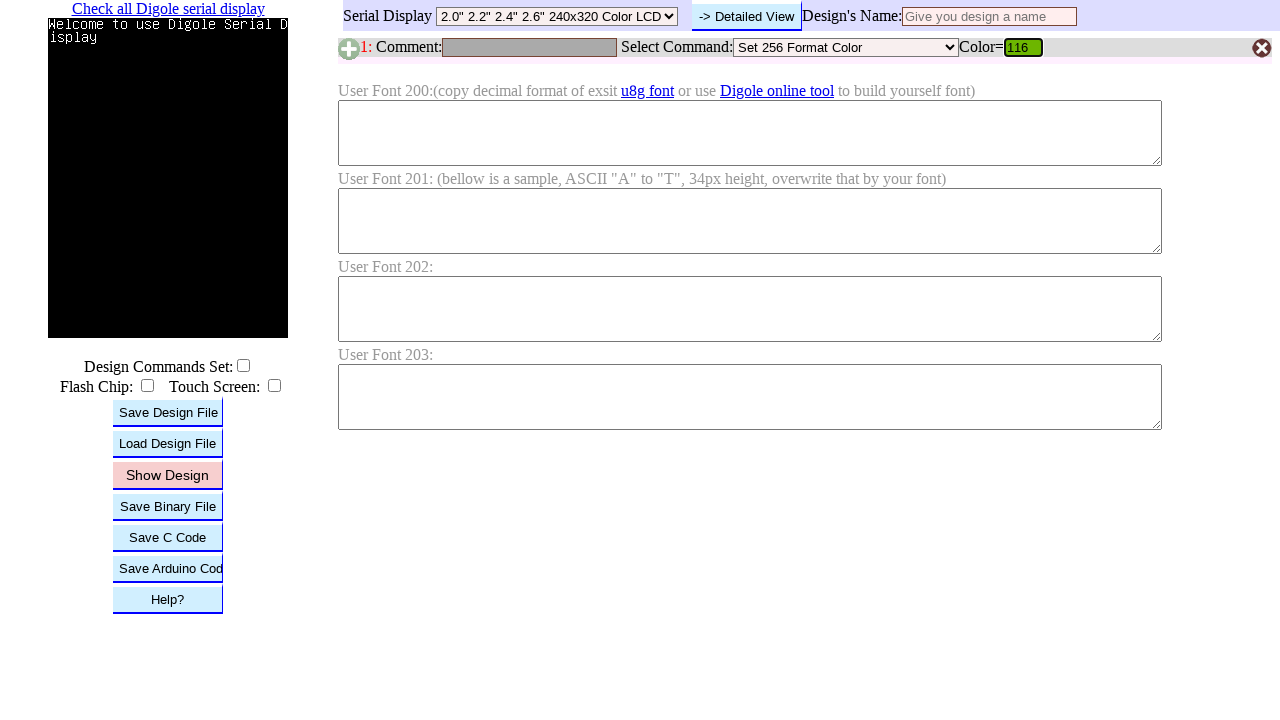

Cleared RGB input field on #B1C
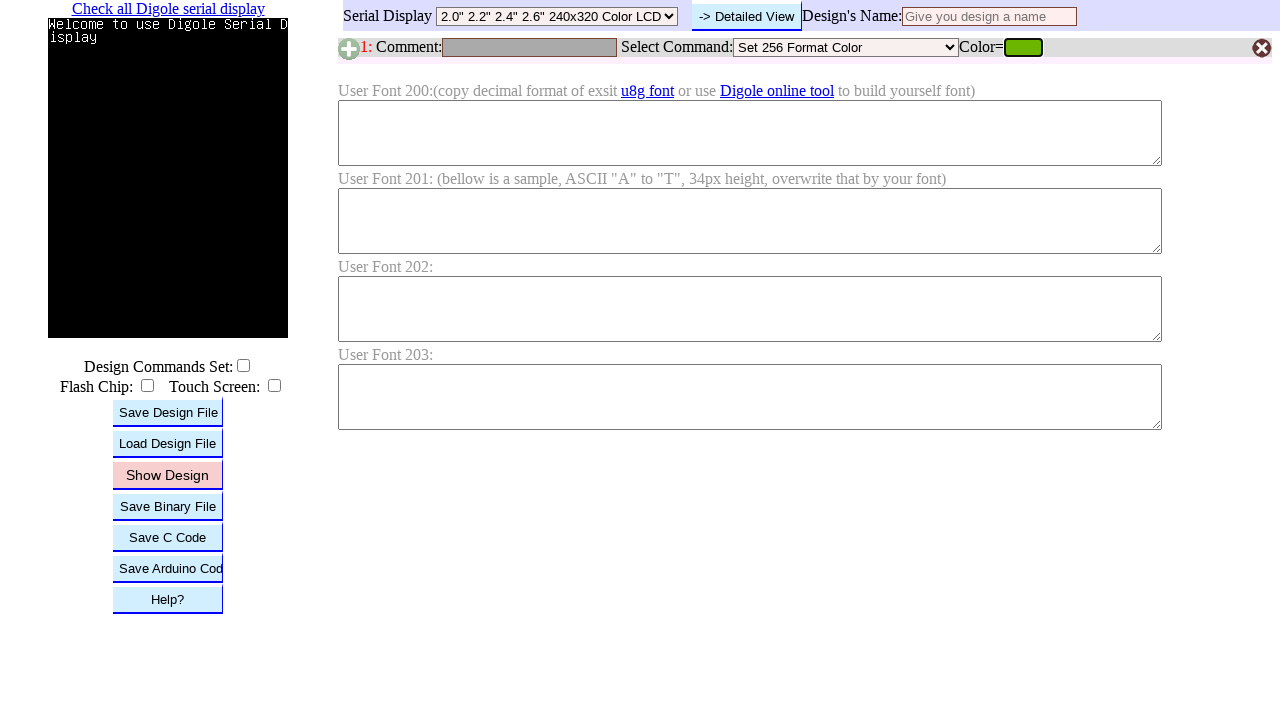

Filled RGB input field with value 117 on #B1C
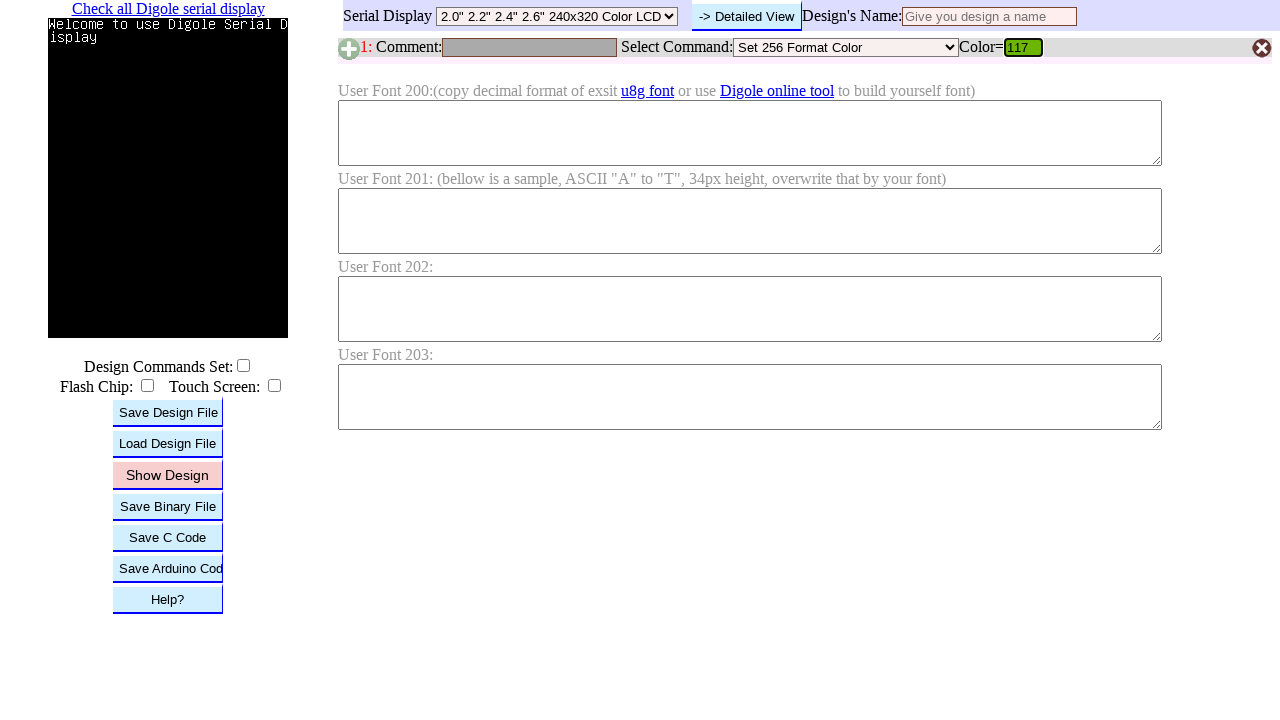

Pressed Enter to submit RGB value 117 on #B1C
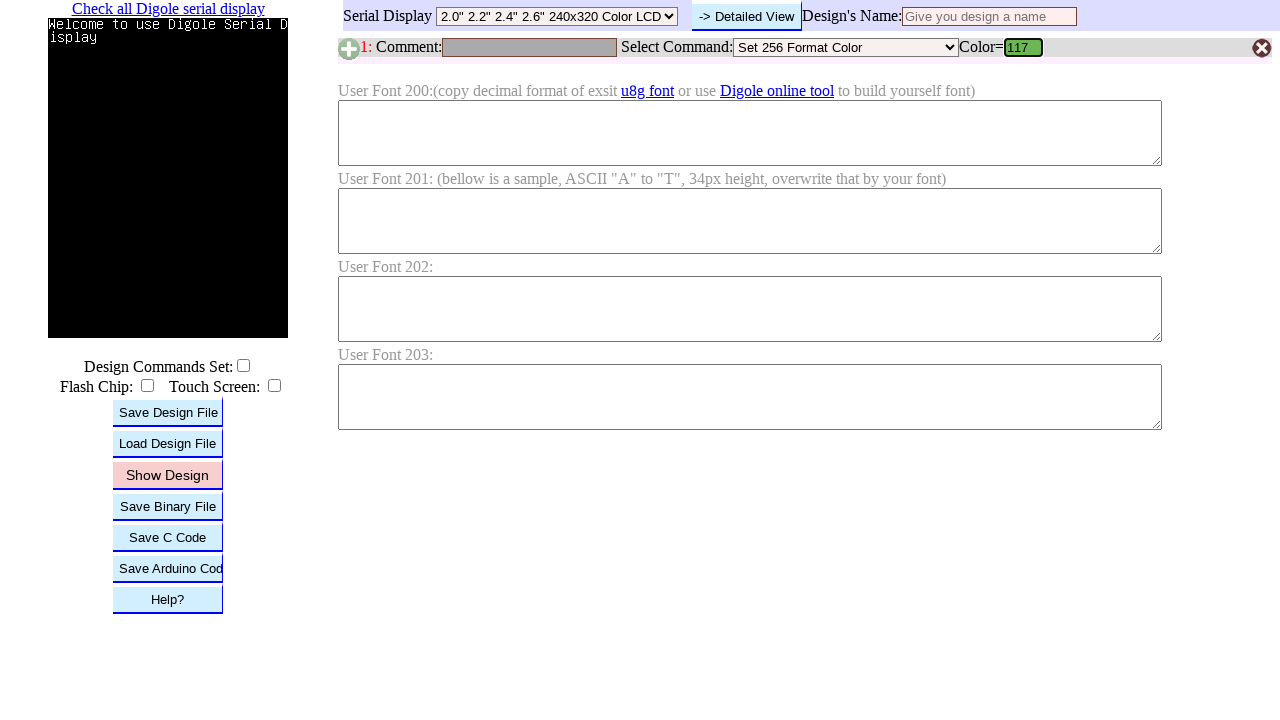

Waited for color update after submitting RGB value 117
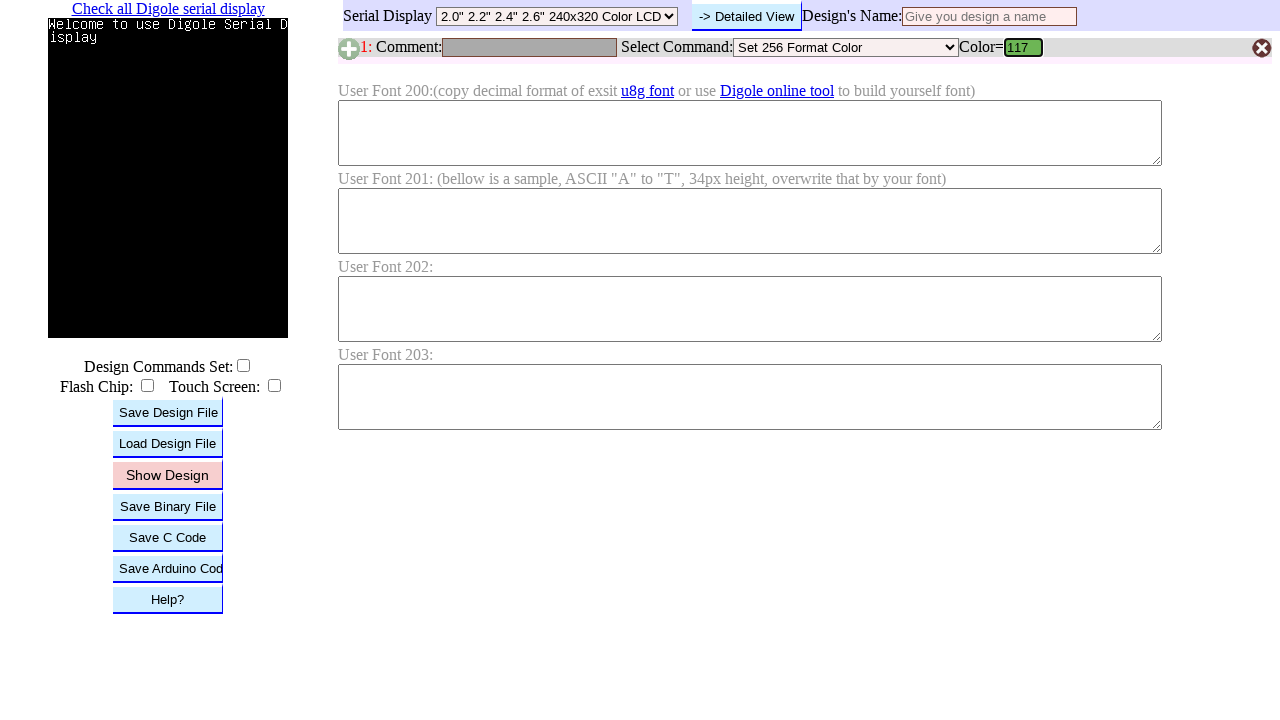

Cleared RGB input field on #B1C
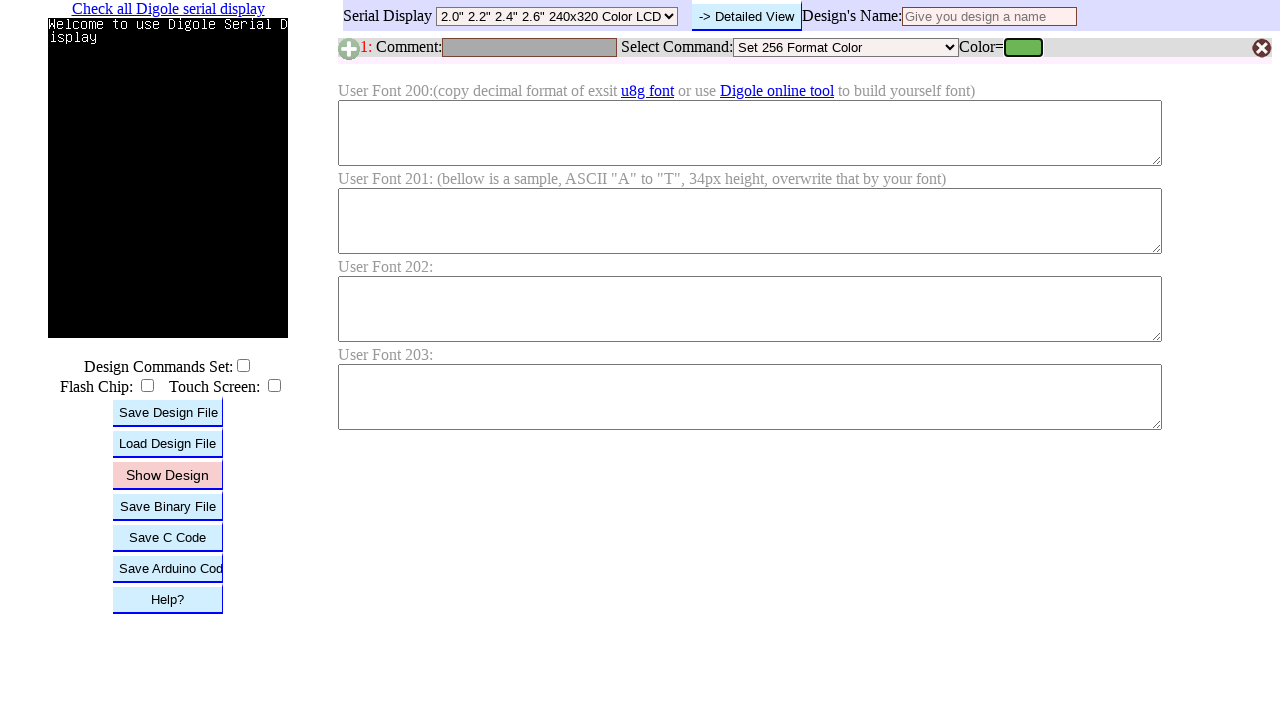

Filled RGB input field with value 118 on #B1C
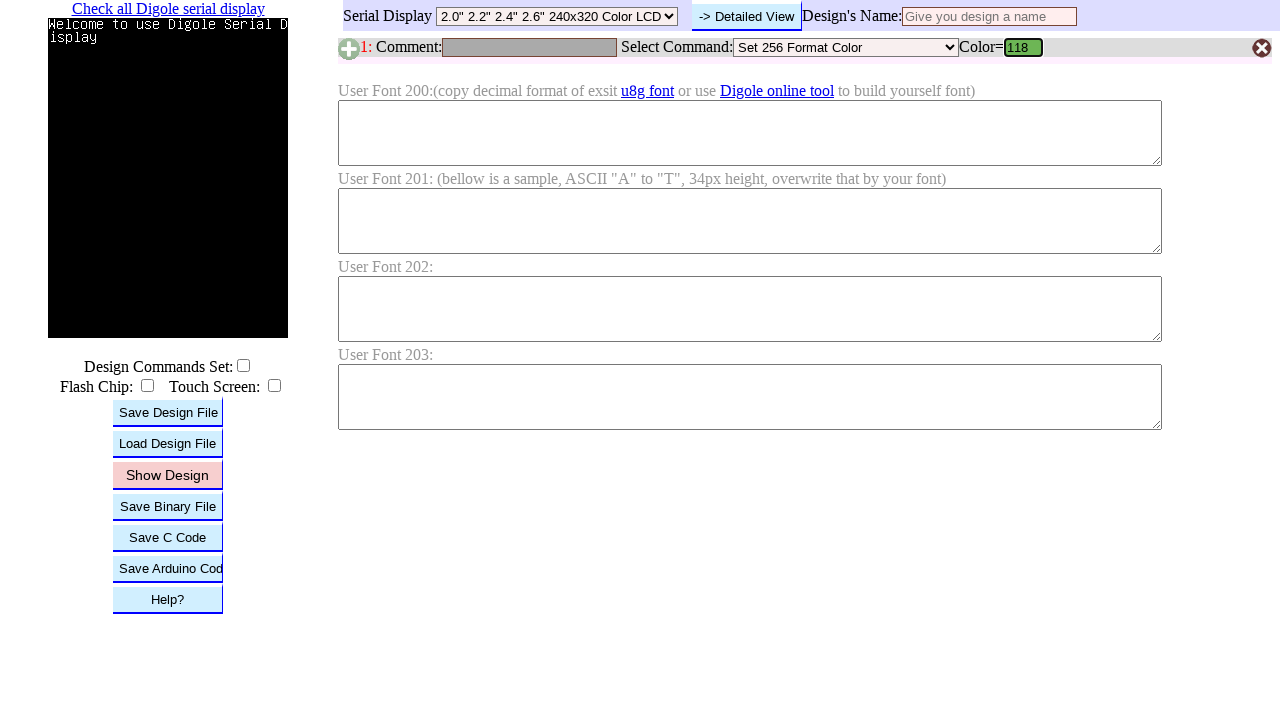

Pressed Enter to submit RGB value 118 on #B1C
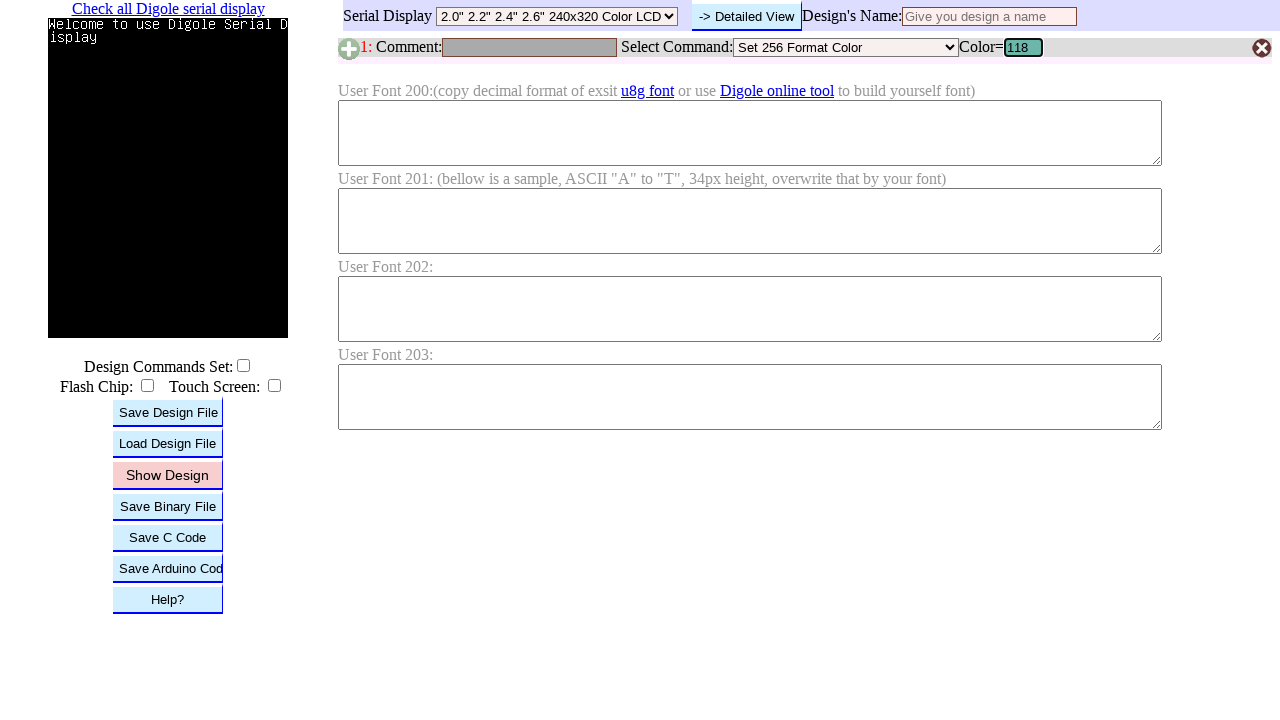

Waited for color update after submitting RGB value 118
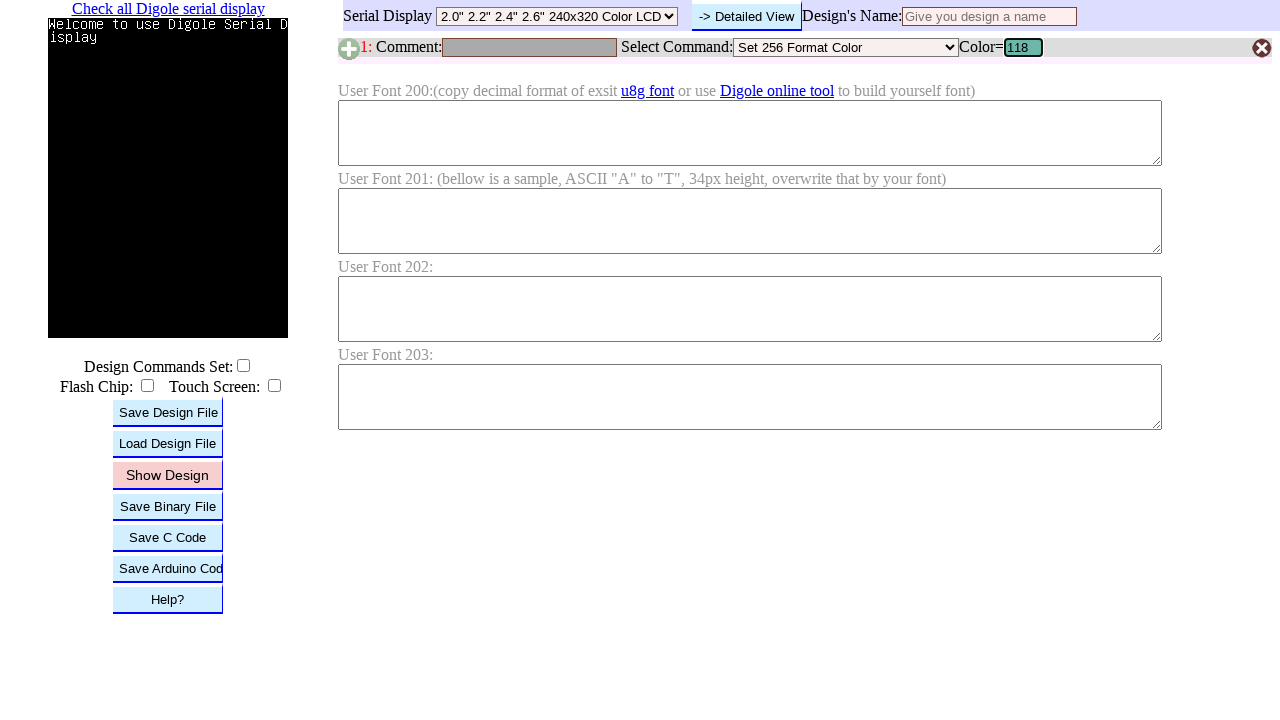

Cleared RGB input field on #B1C
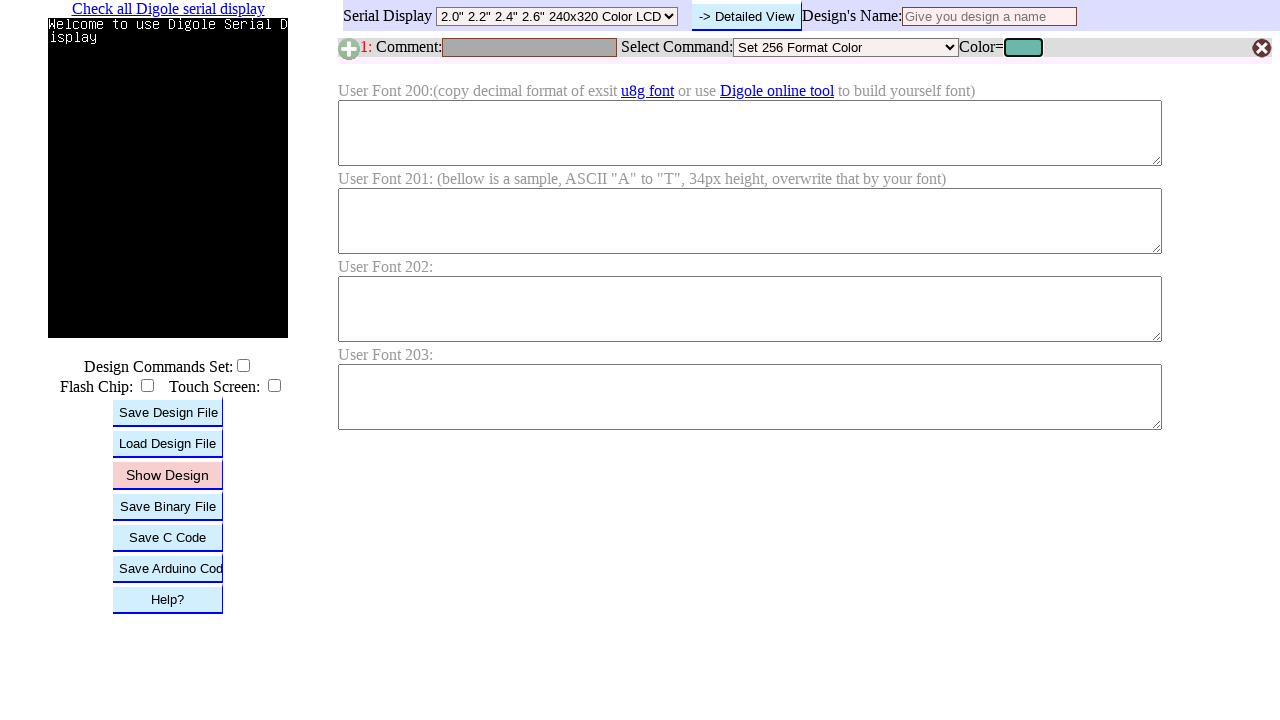

Filled RGB input field with value 119 on #B1C
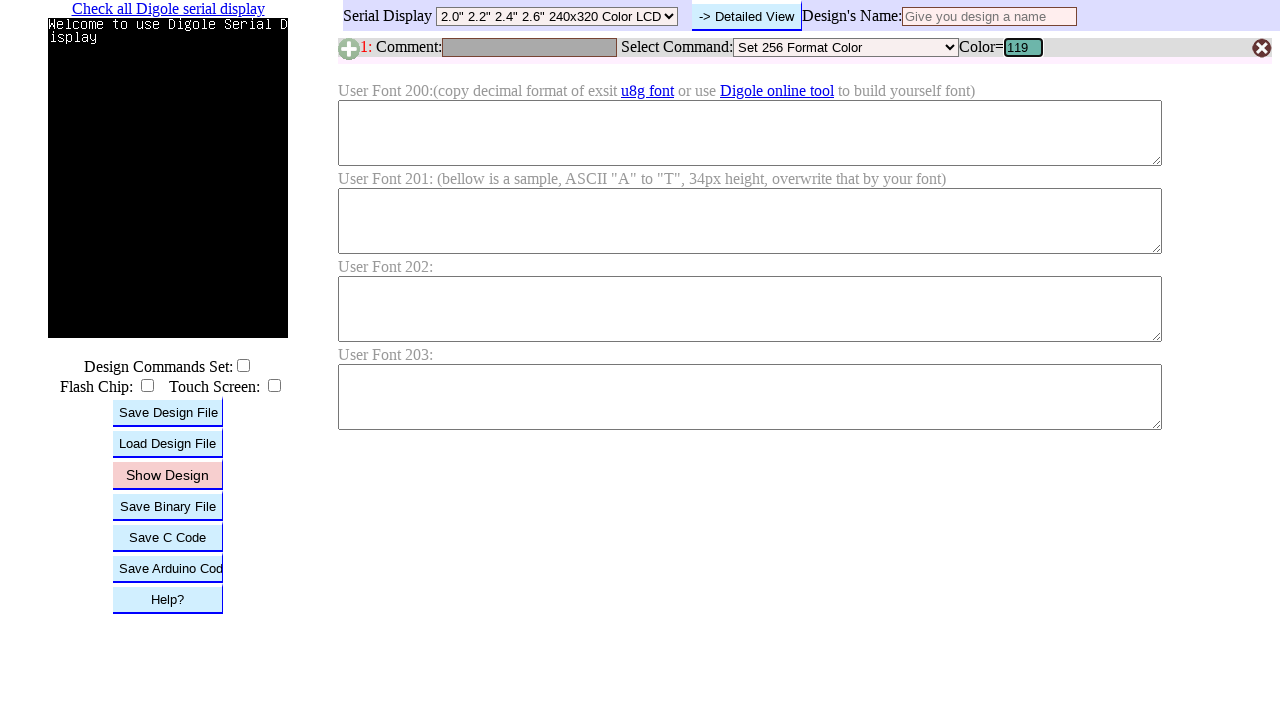

Pressed Enter to submit RGB value 119 on #B1C
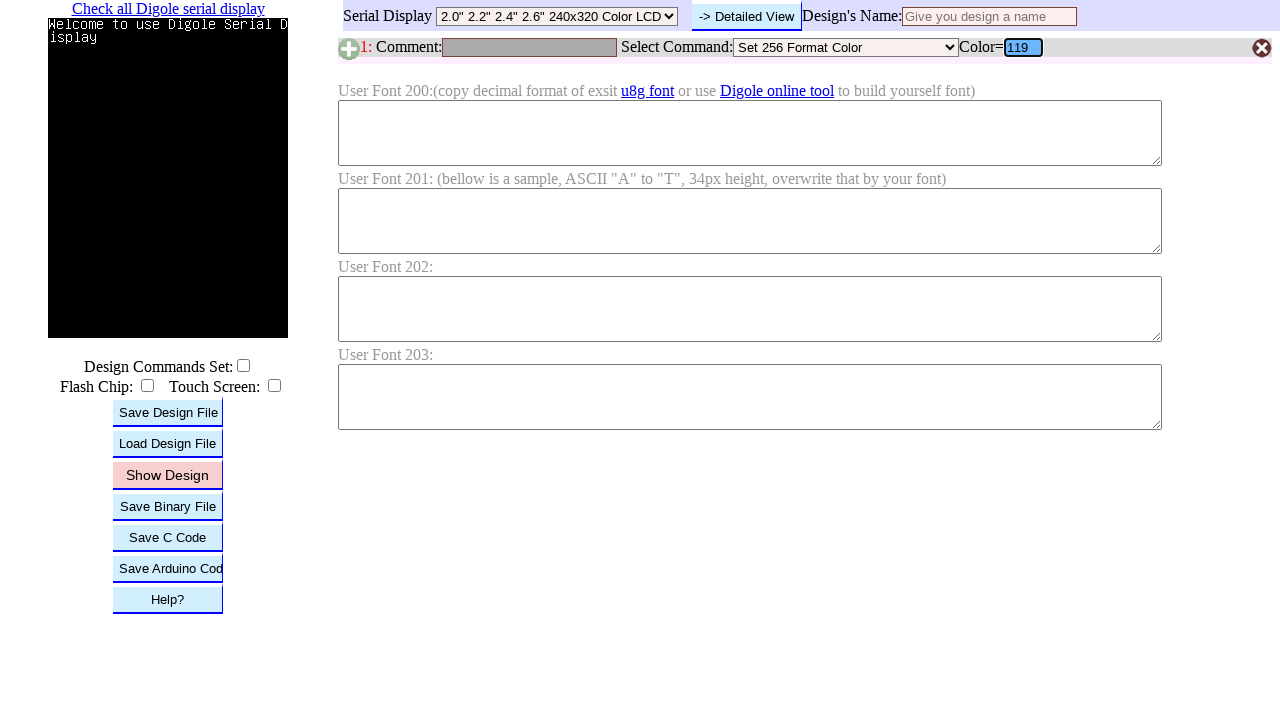

Waited for color update after submitting RGB value 119
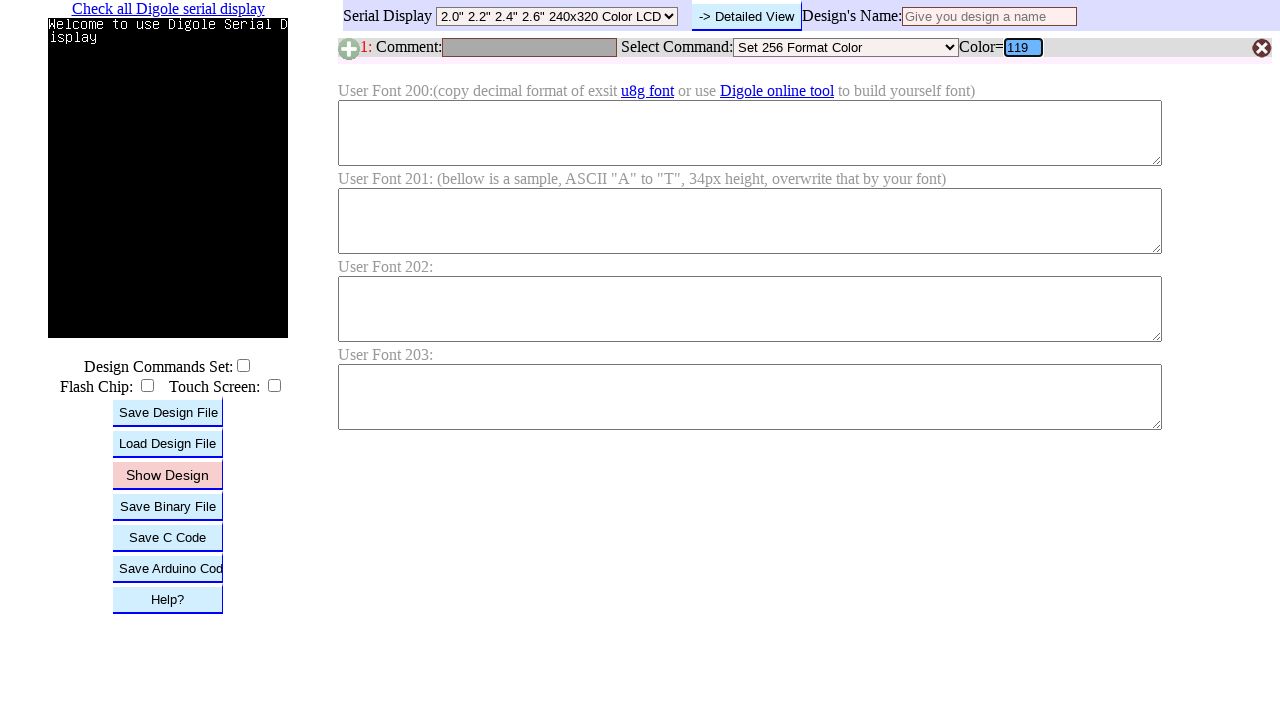

Cleared RGB input field on #B1C
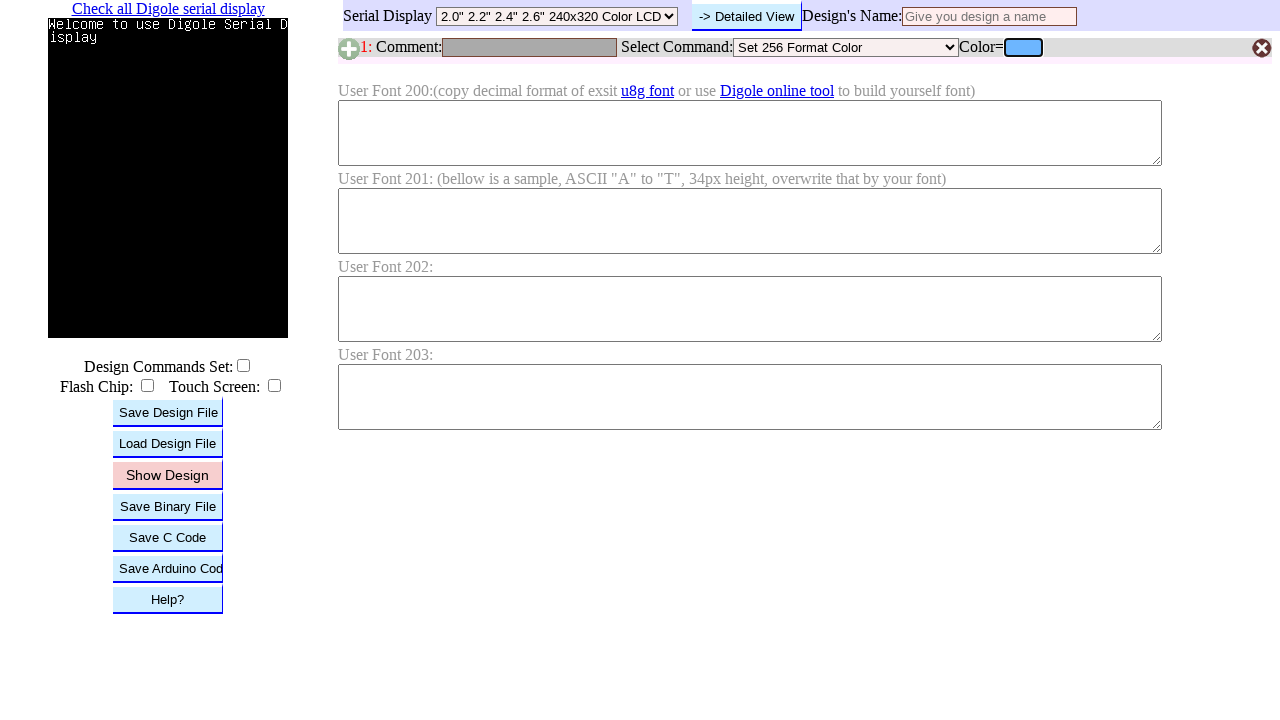

Filled RGB input field with value 120 on #B1C
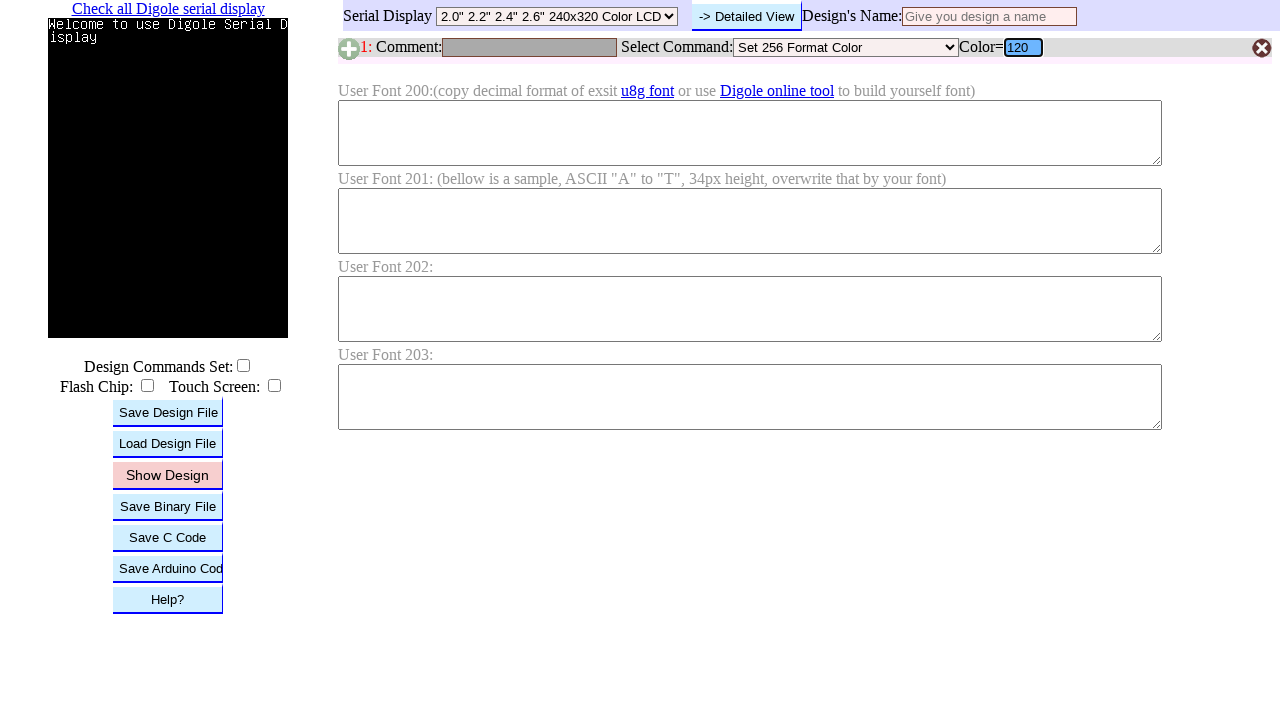

Pressed Enter to submit RGB value 120 on #B1C
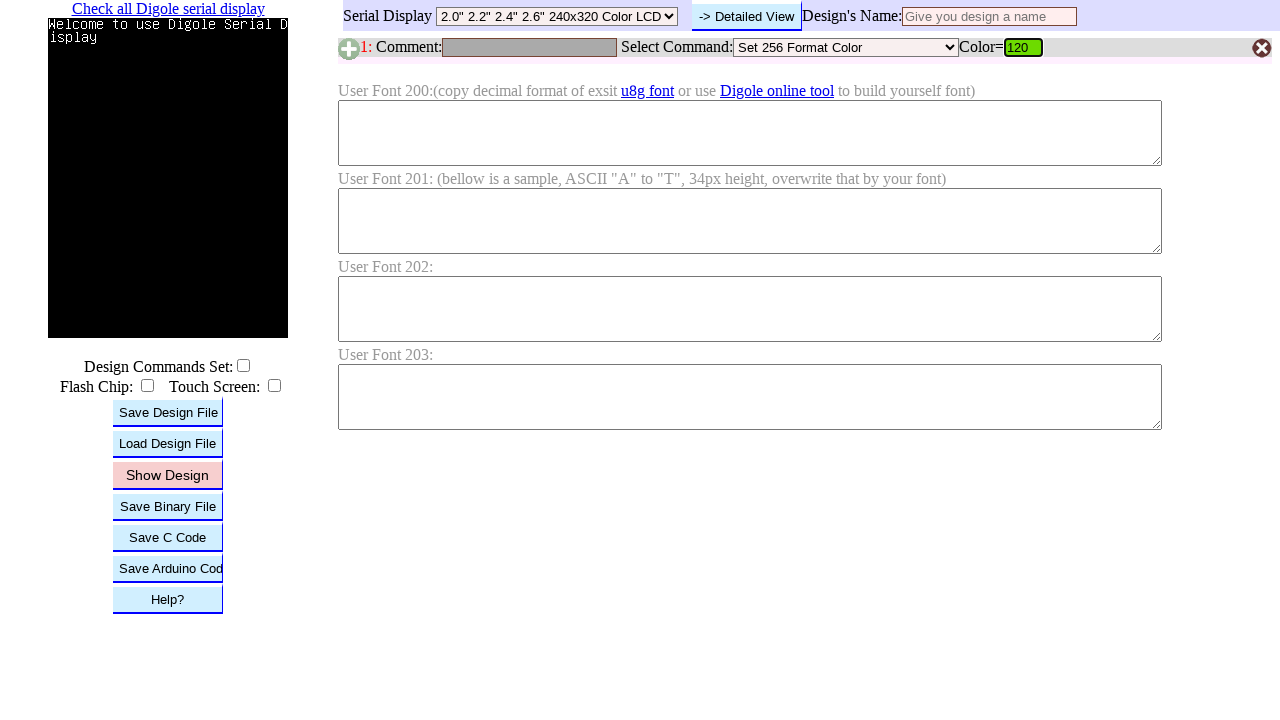

Waited for color update after submitting RGB value 120
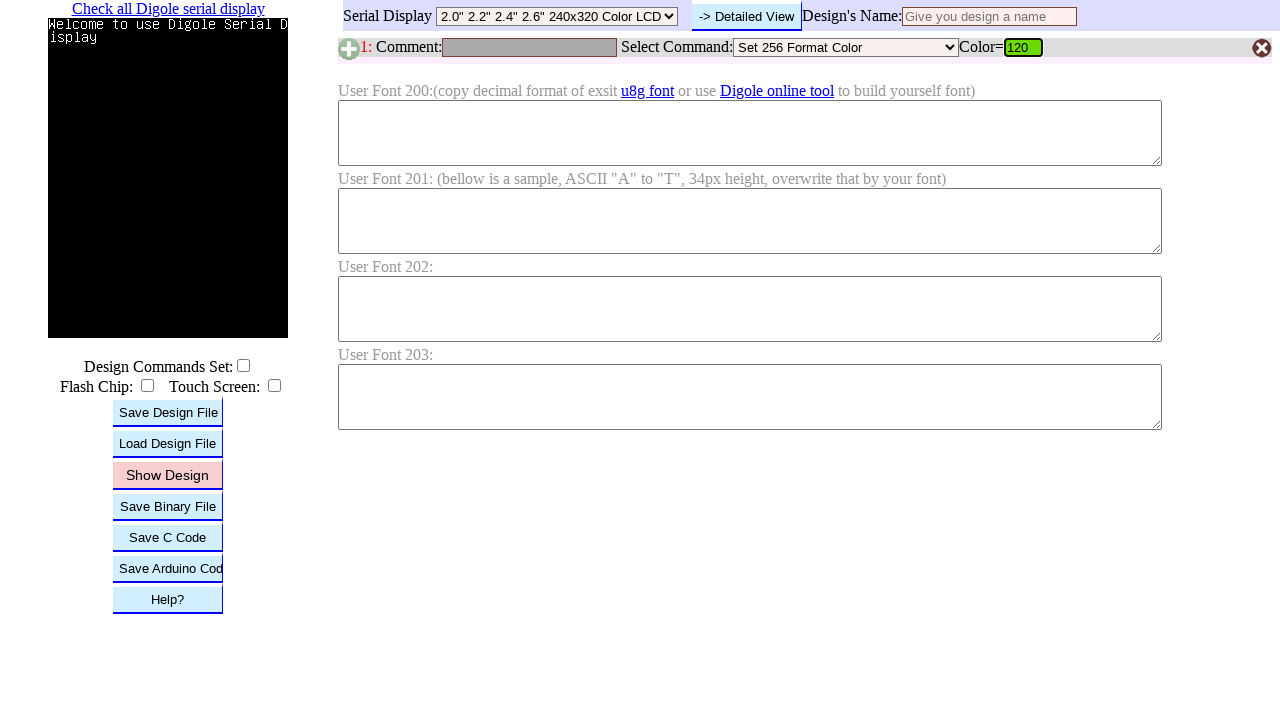

Cleared RGB input field on #B1C
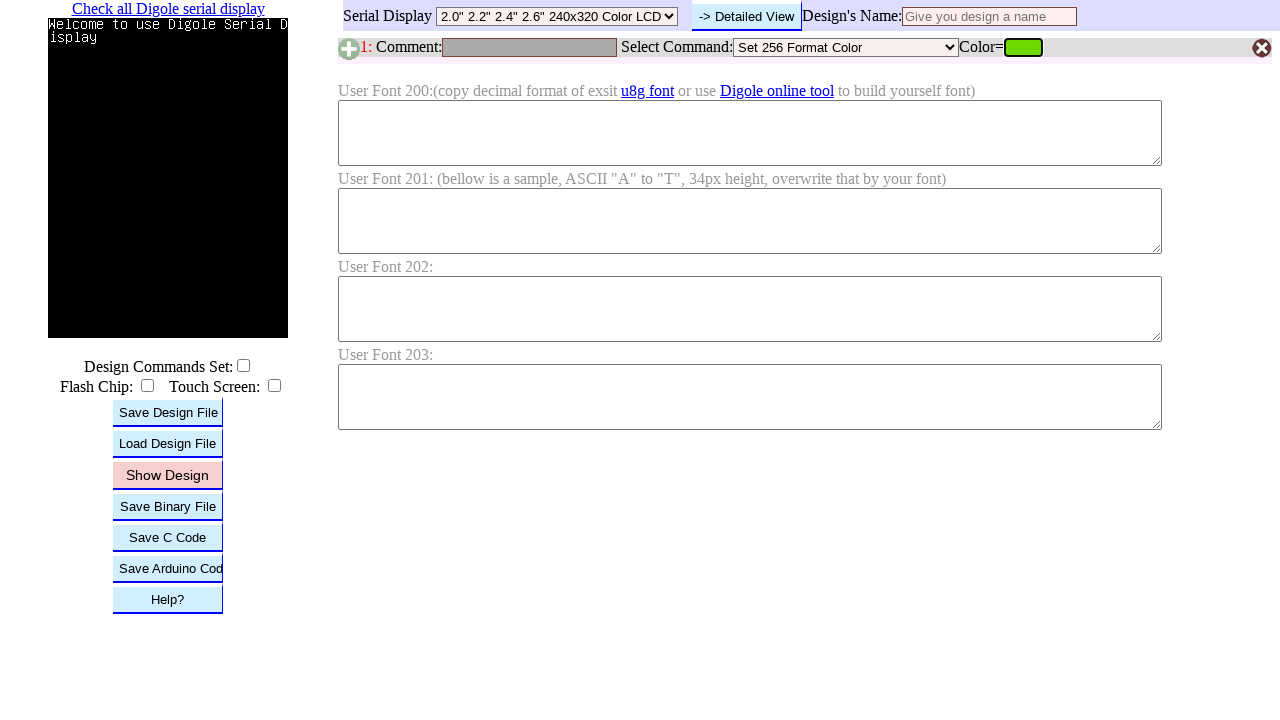

Filled RGB input field with value 121 on #B1C
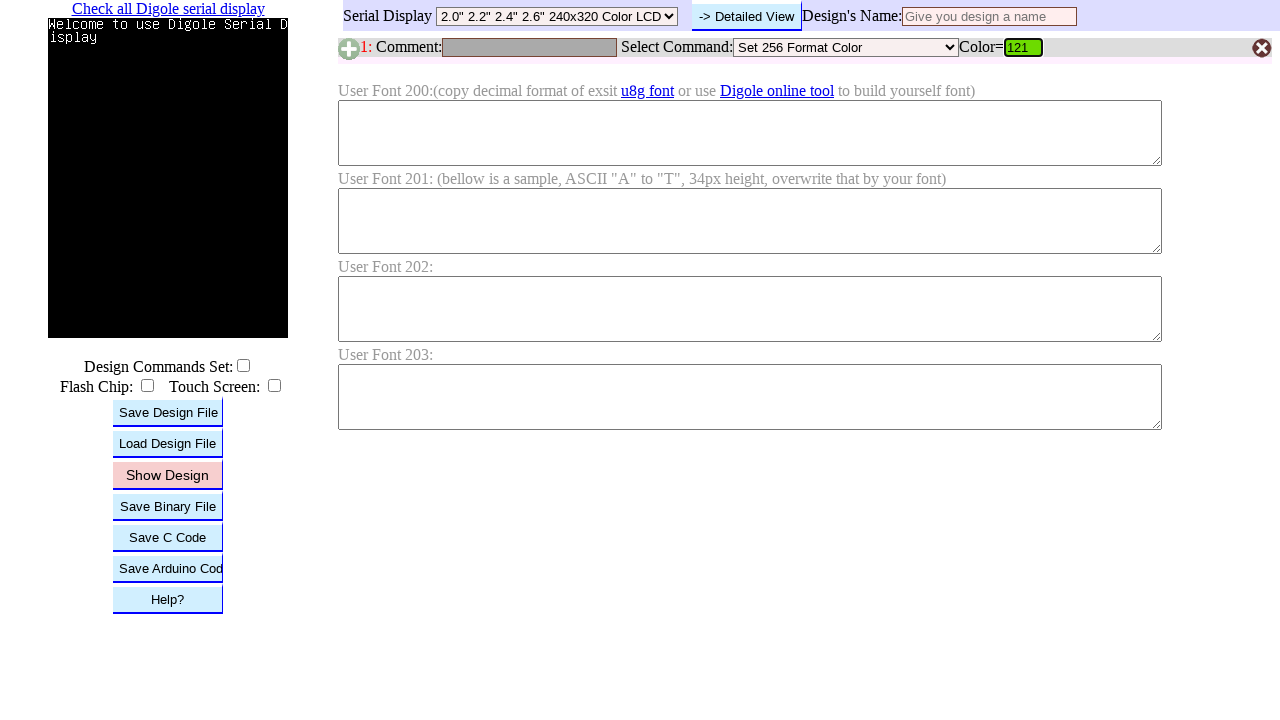

Pressed Enter to submit RGB value 121 on #B1C
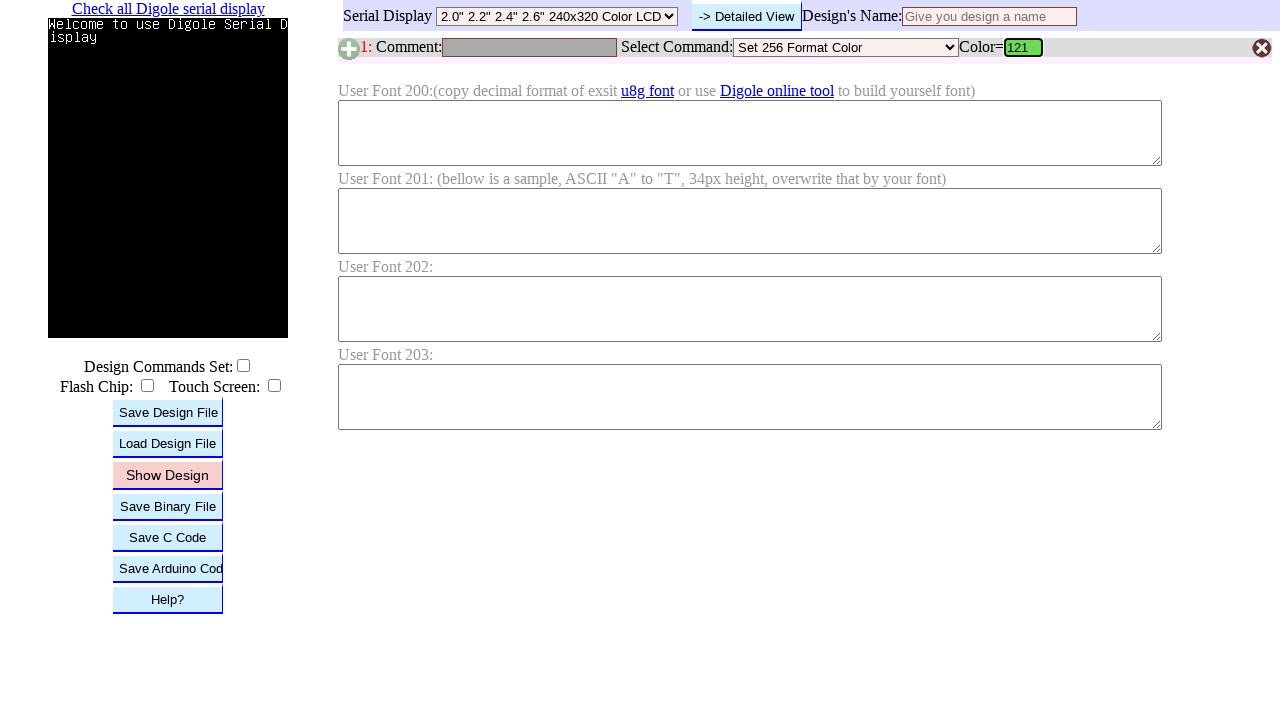

Waited for color update after submitting RGB value 121
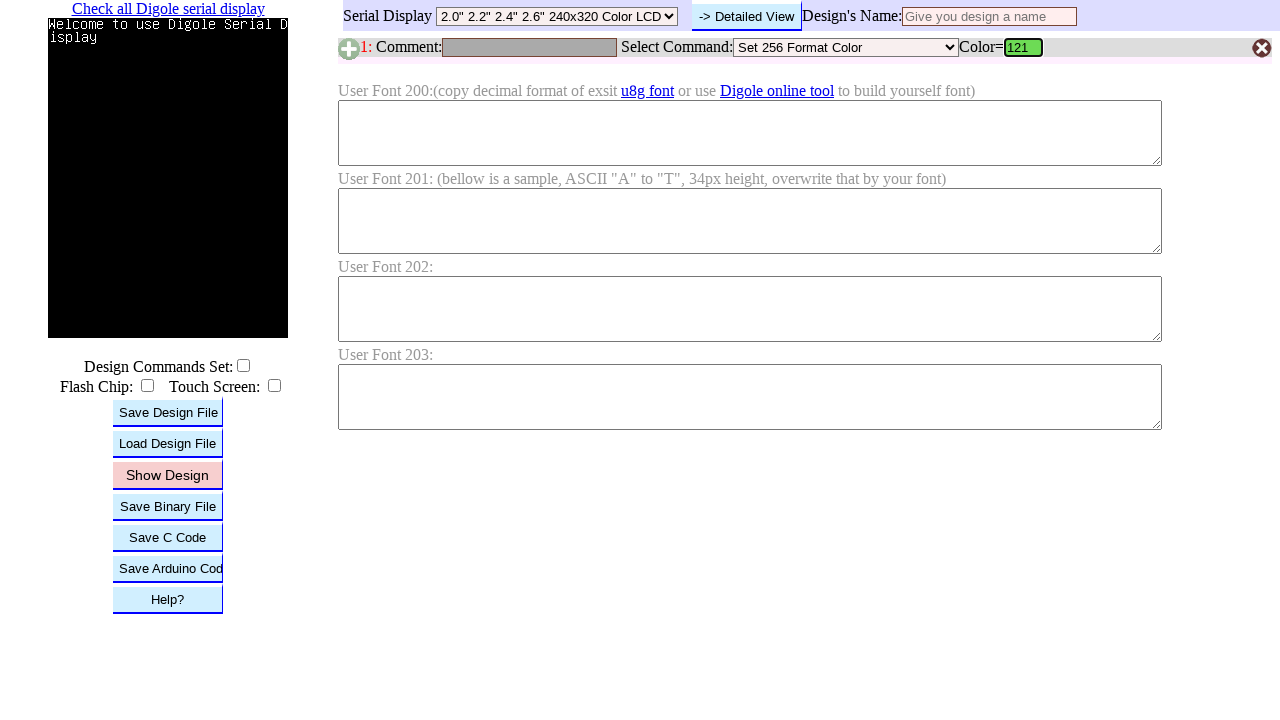

Cleared RGB input field on #B1C
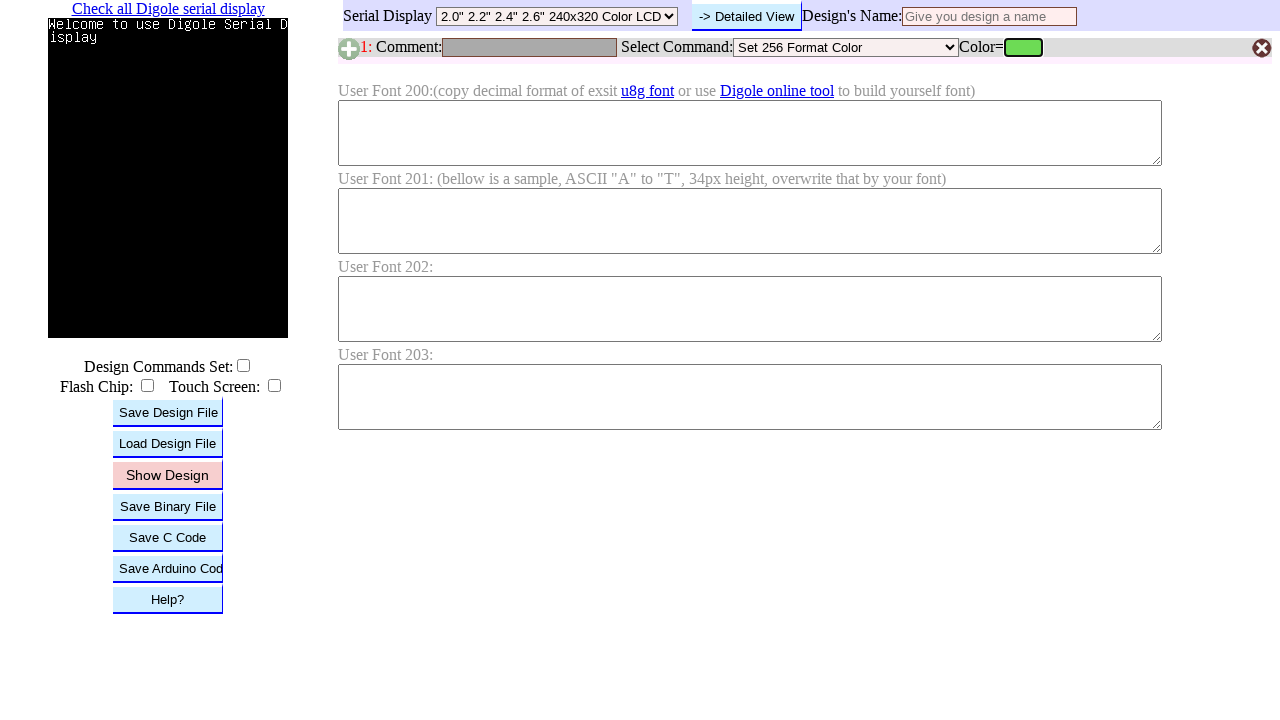

Filled RGB input field with value 122 on #B1C
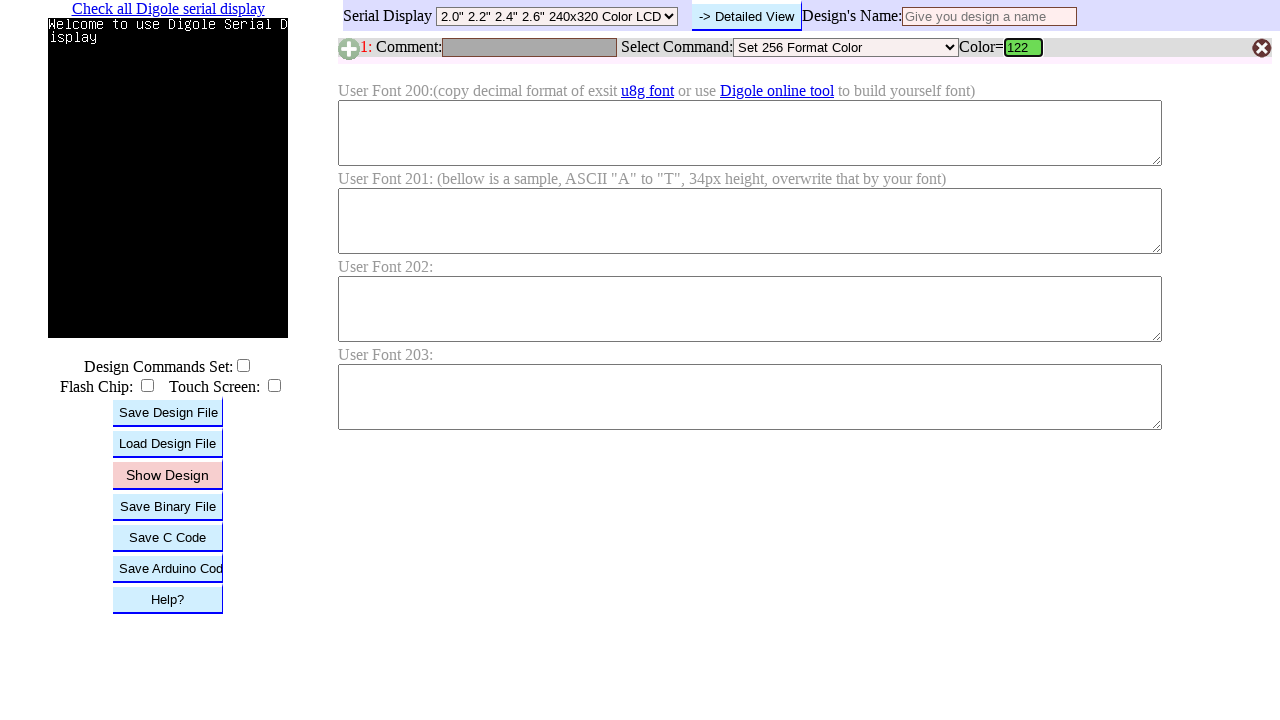

Pressed Enter to submit RGB value 122 on #B1C
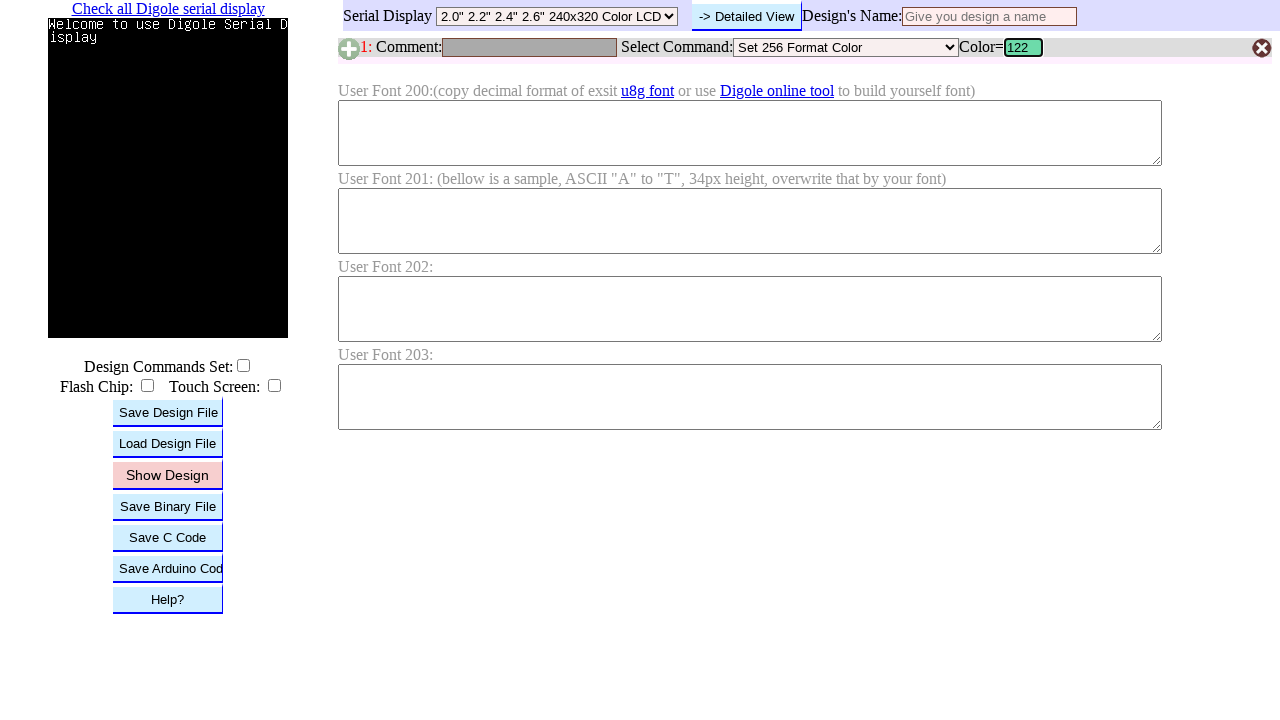

Waited for color update after submitting RGB value 122
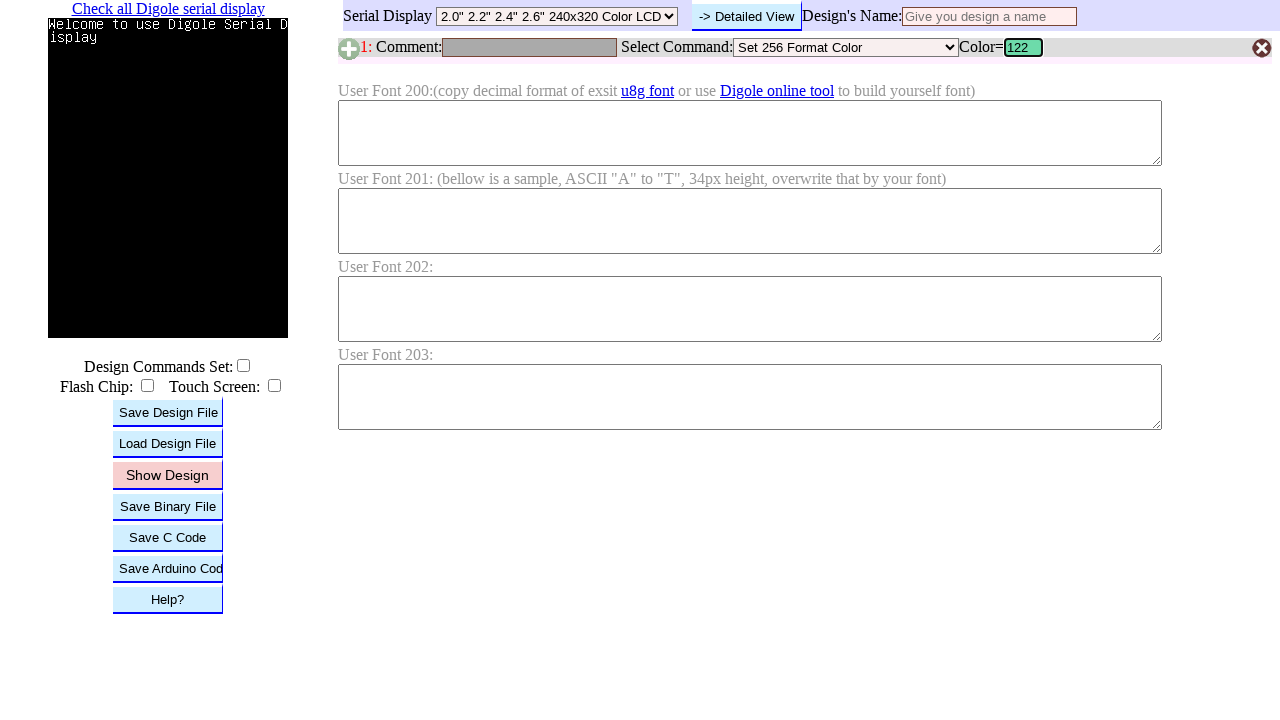

Cleared RGB input field on #B1C
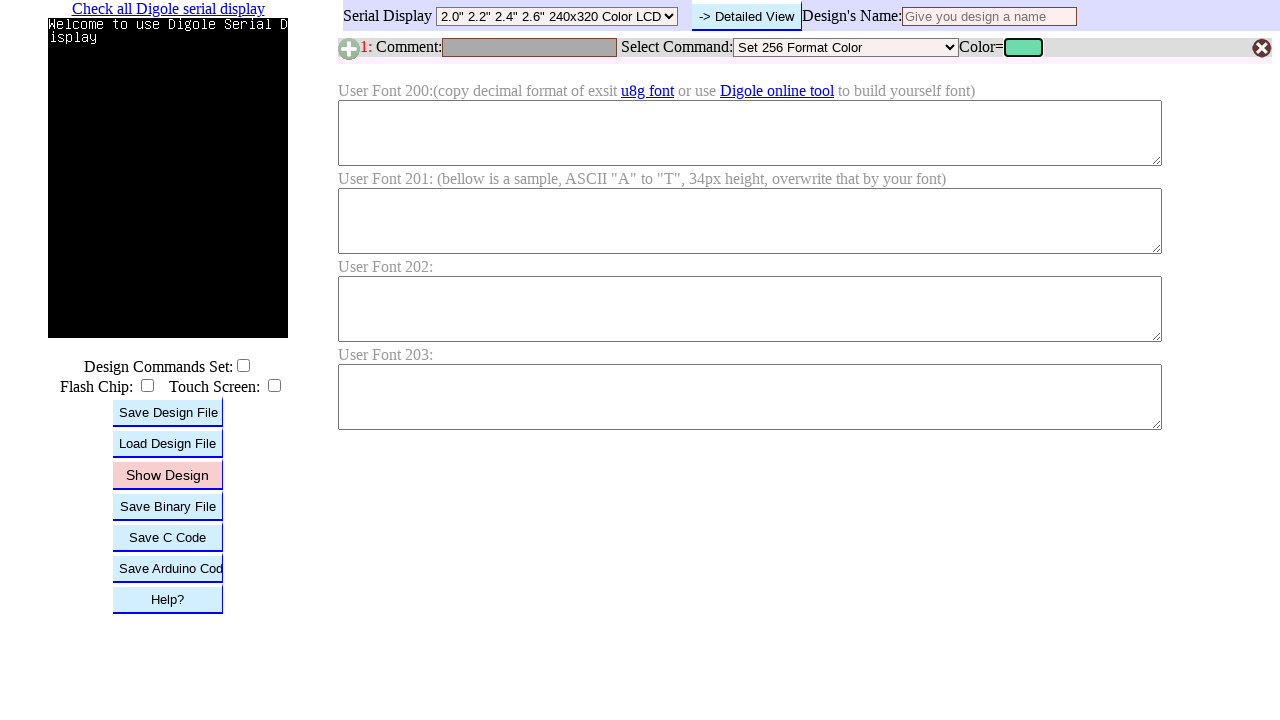

Filled RGB input field with value 123 on #B1C
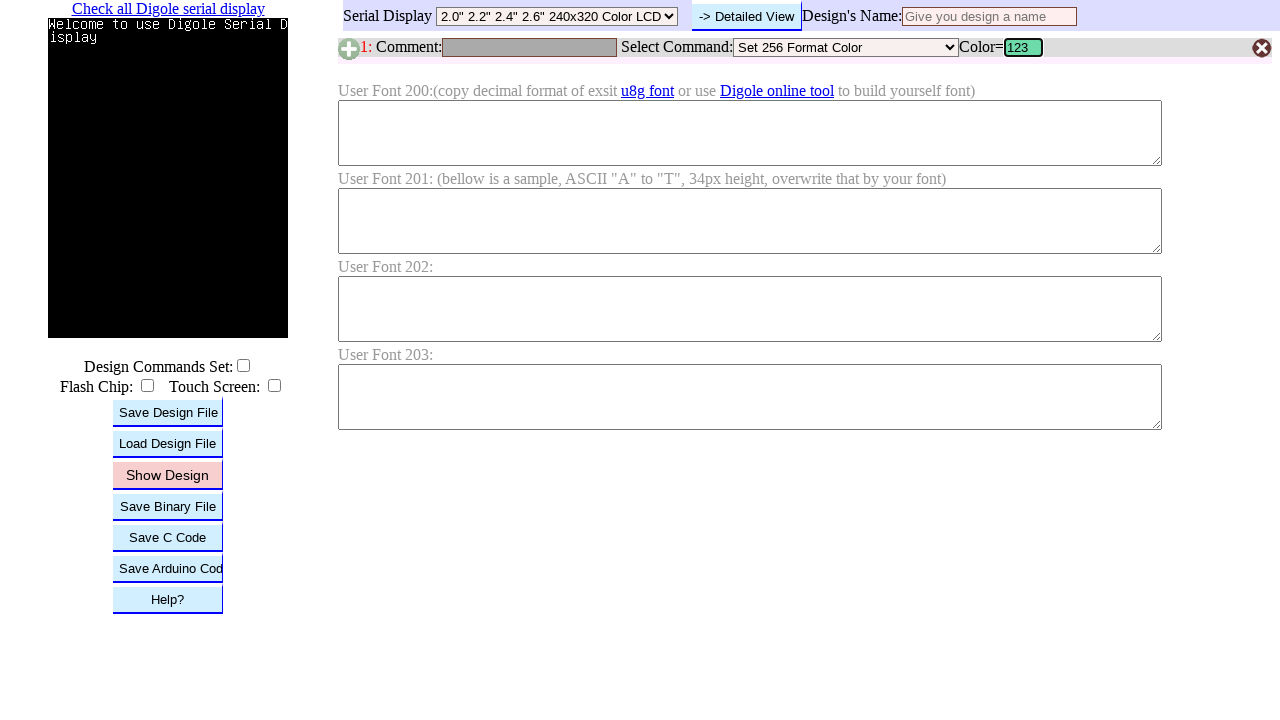

Pressed Enter to submit RGB value 123 on #B1C
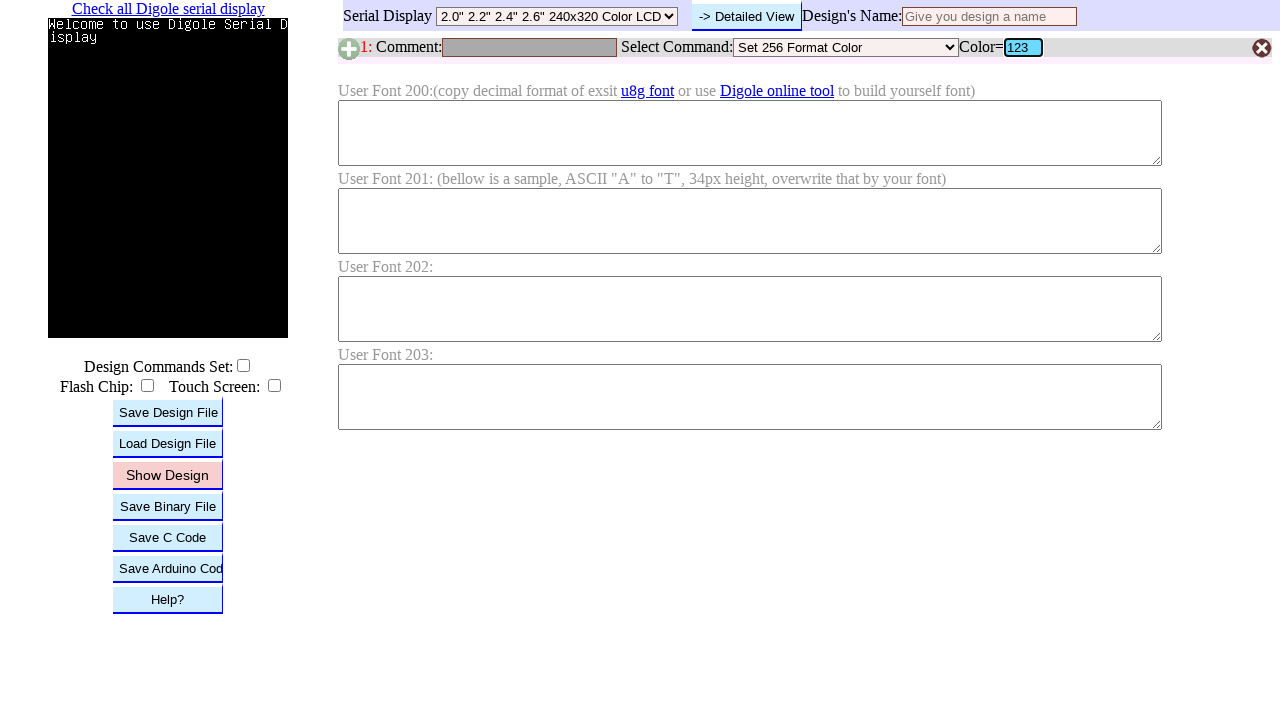

Waited for color update after submitting RGB value 123
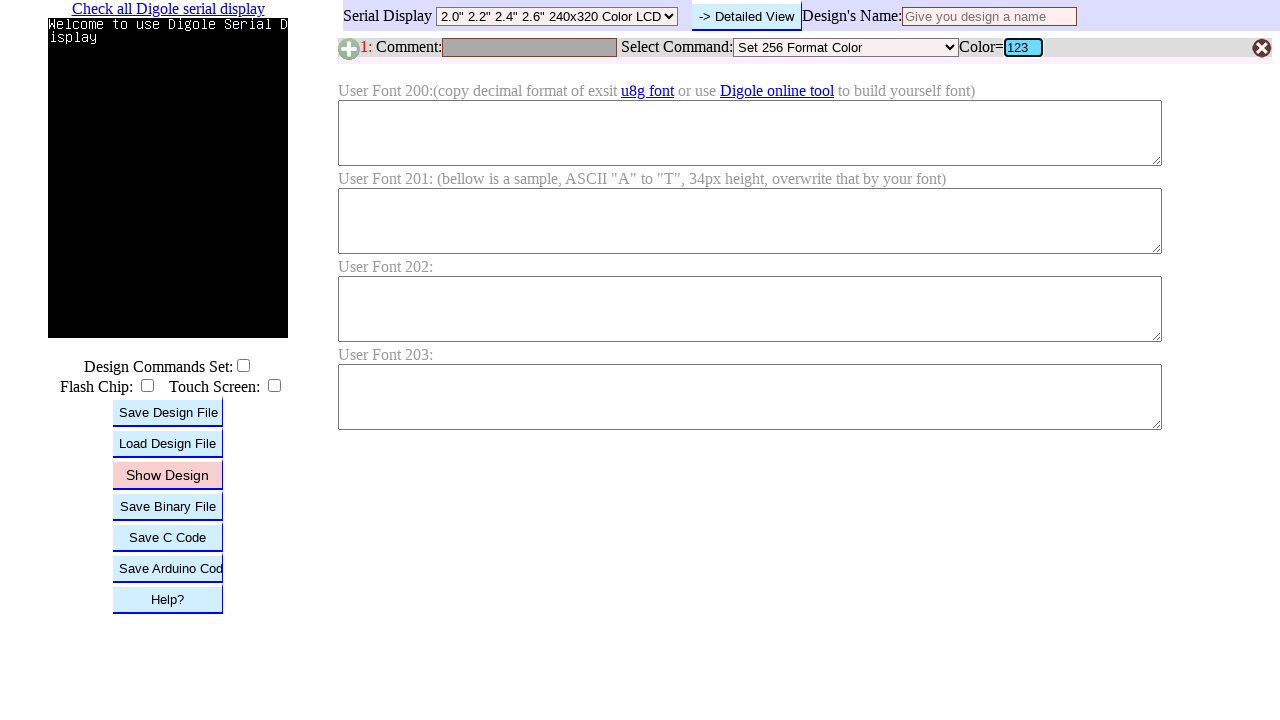

Cleared RGB input field on #B1C
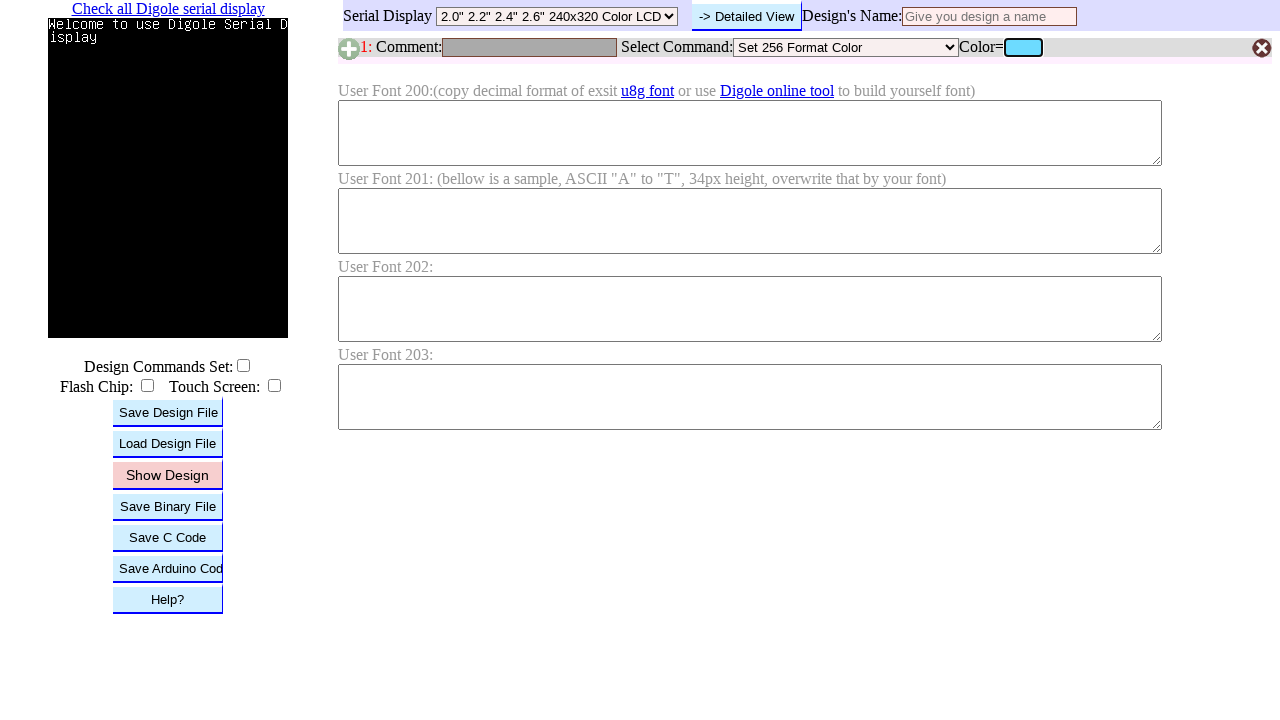

Filled RGB input field with value 124 on #B1C
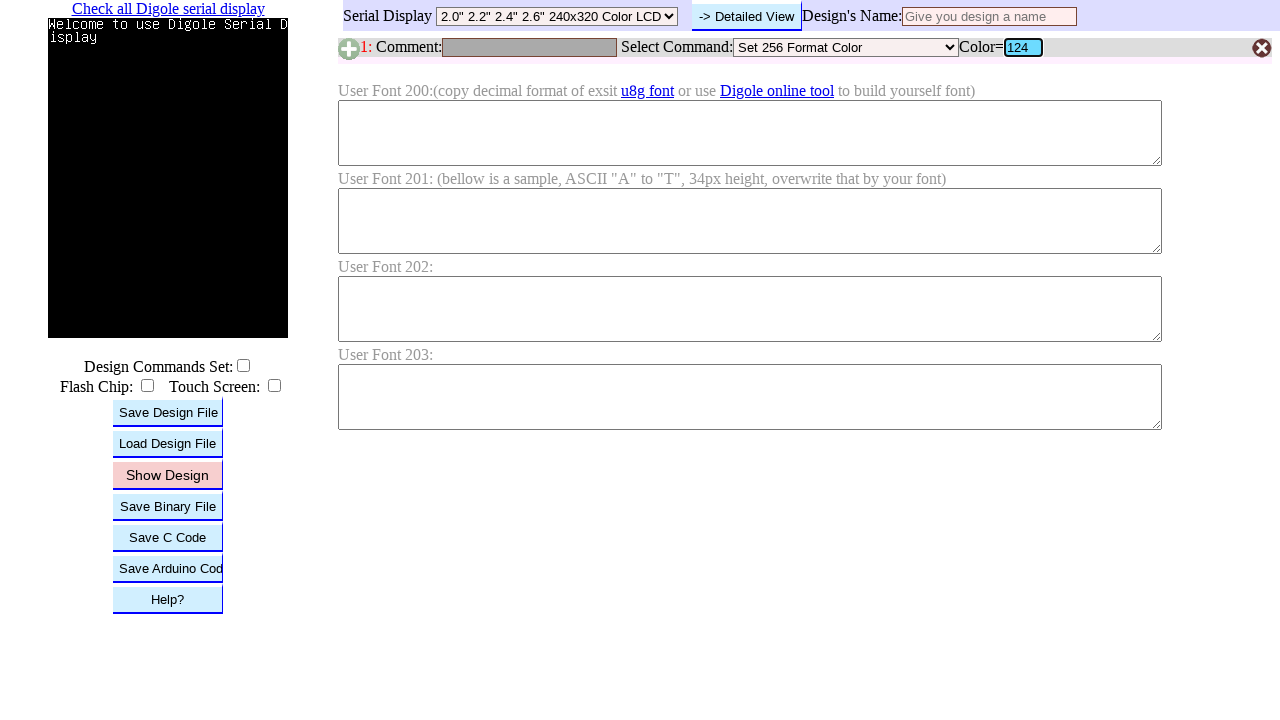

Pressed Enter to submit RGB value 124 on #B1C
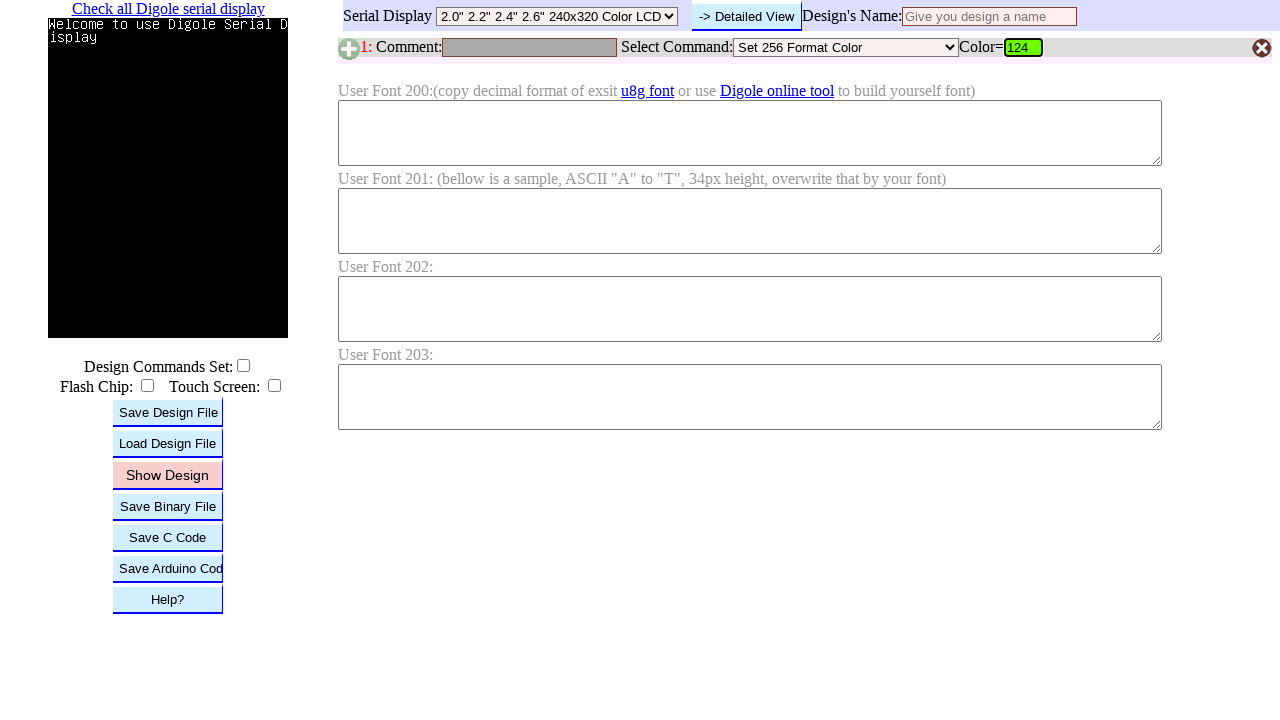

Waited for color update after submitting RGB value 124
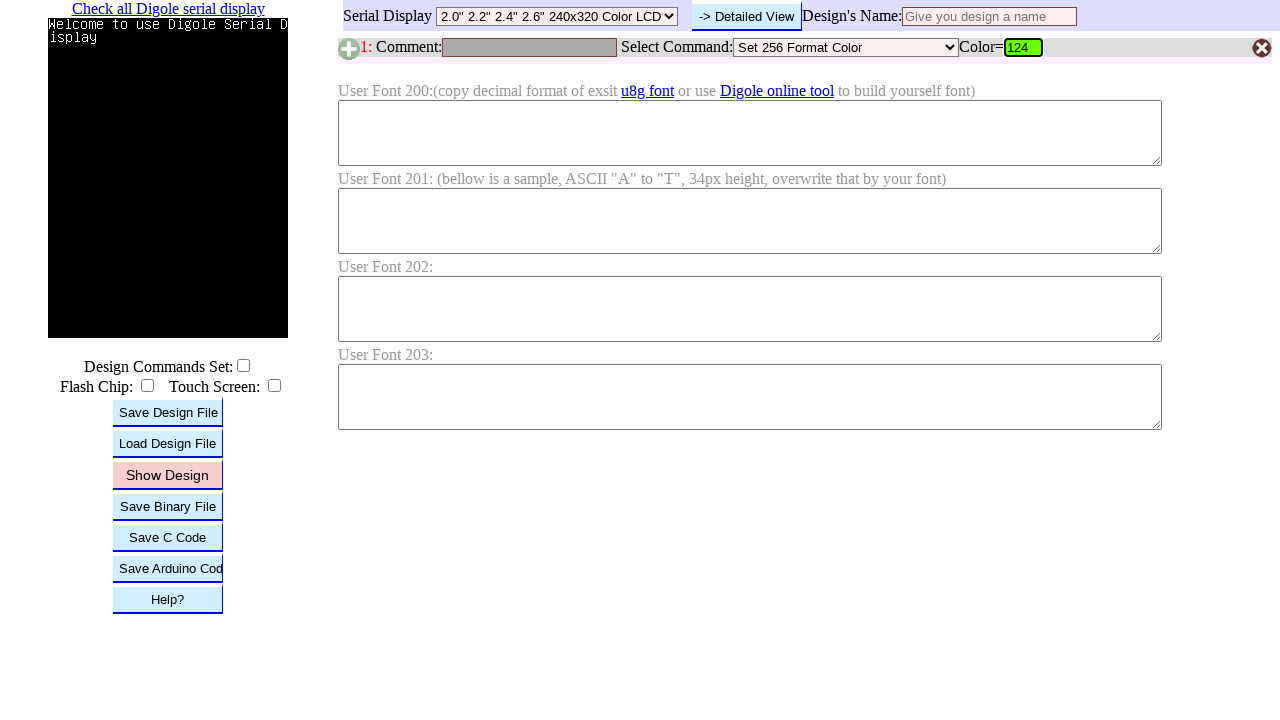

Cleared RGB input field on #B1C
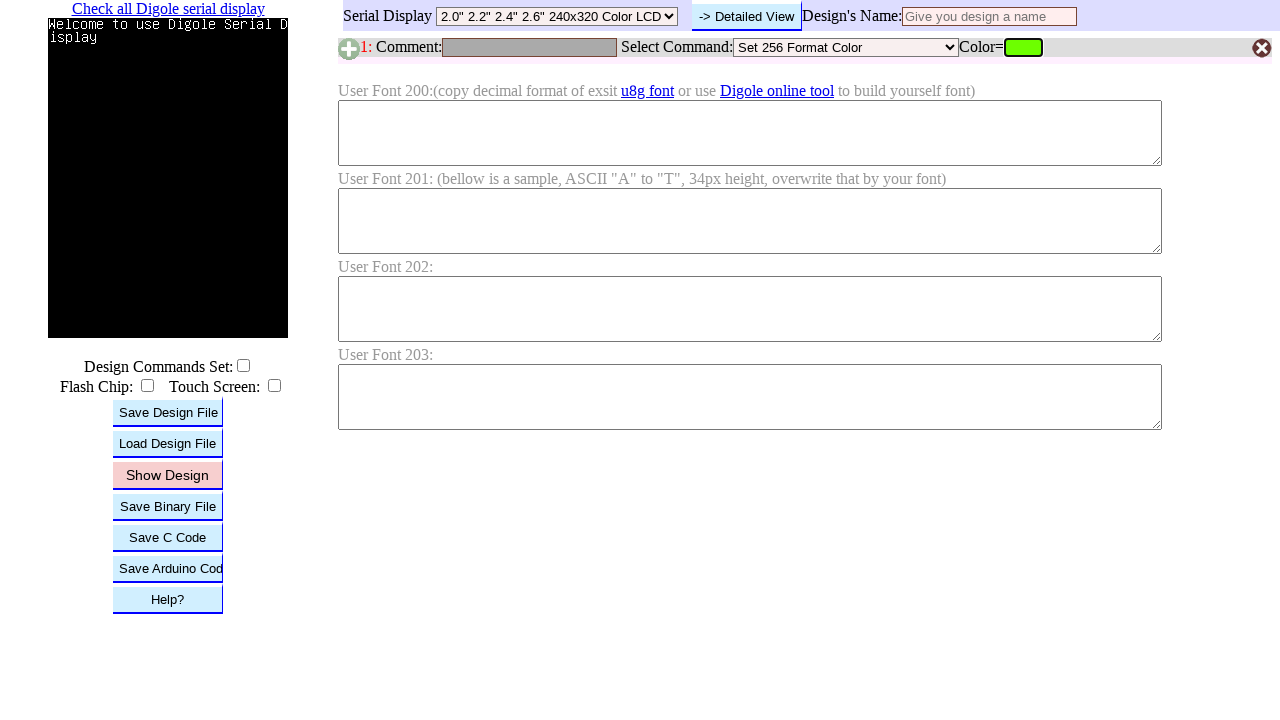

Filled RGB input field with value 125 on #B1C
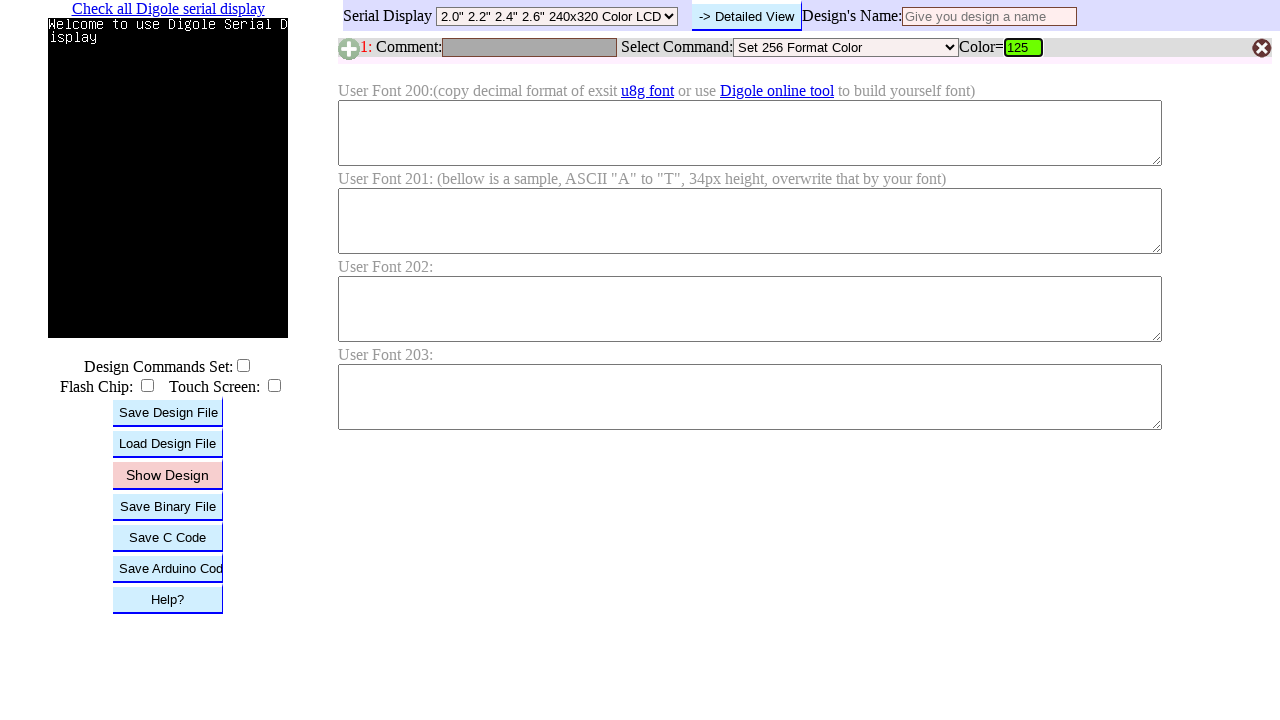

Pressed Enter to submit RGB value 125 on #B1C
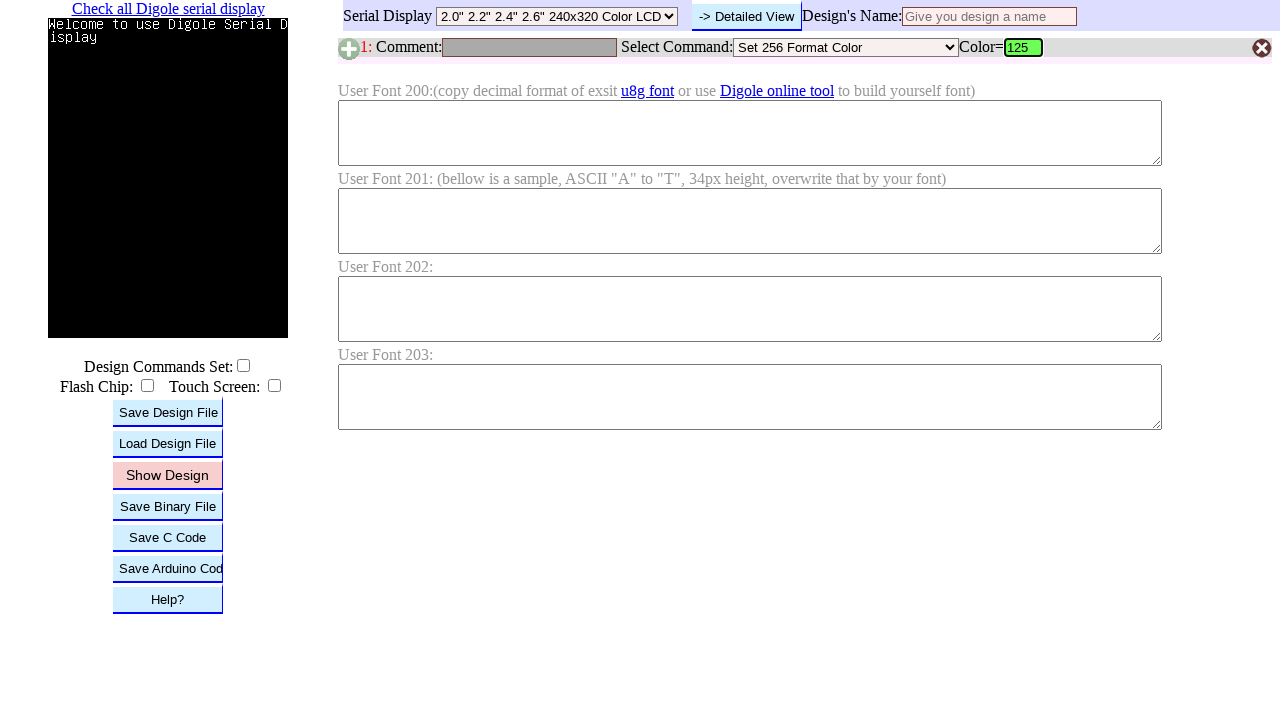

Waited for color update after submitting RGB value 125
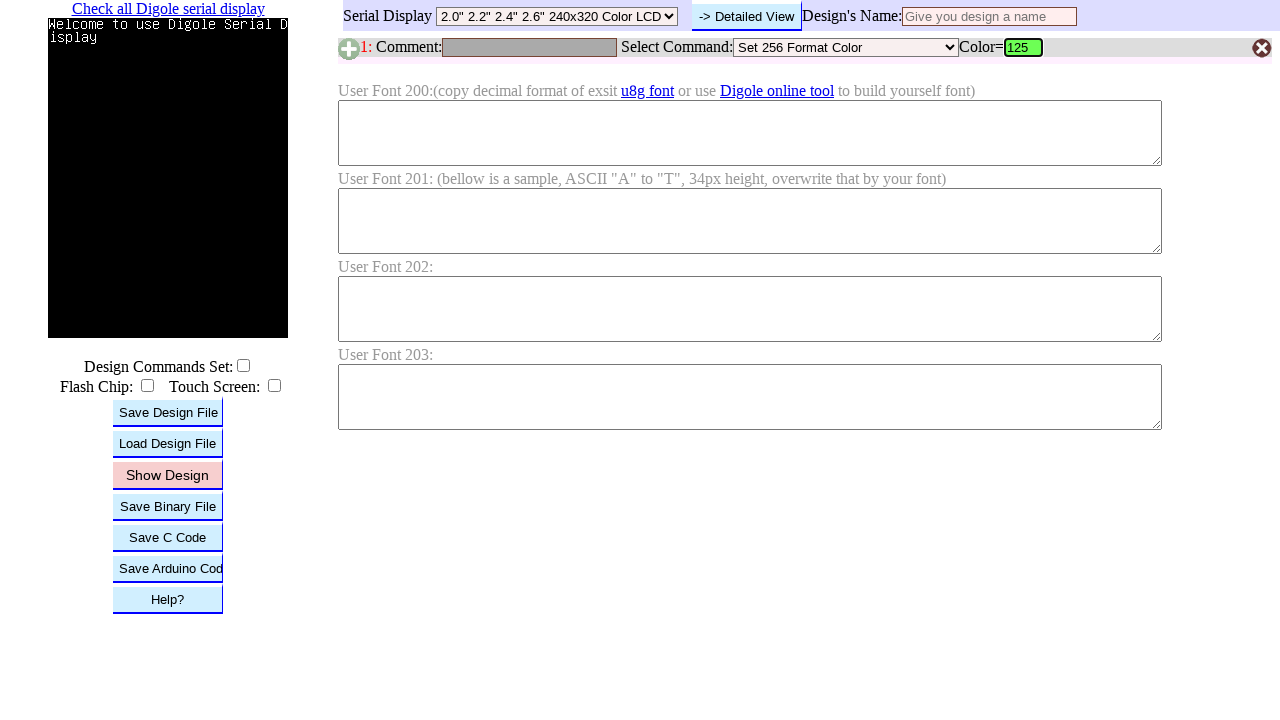

Cleared RGB input field on #B1C
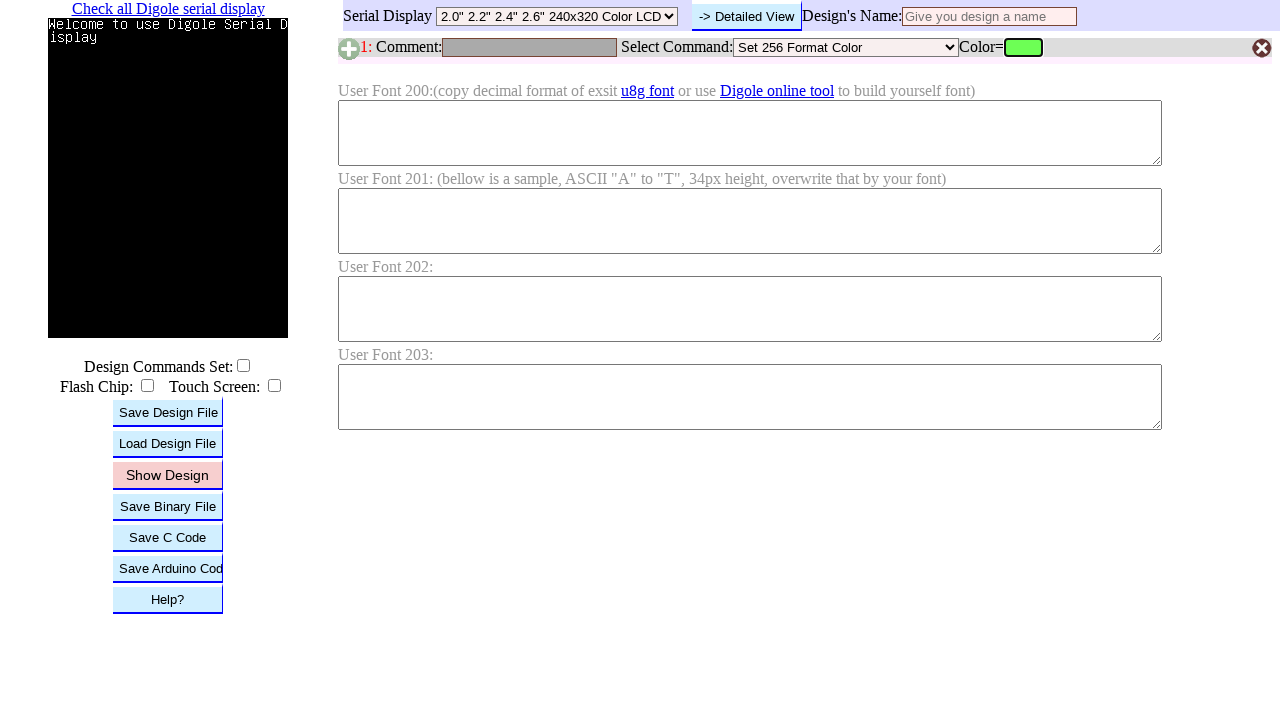

Filled RGB input field with value 126 on #B1C
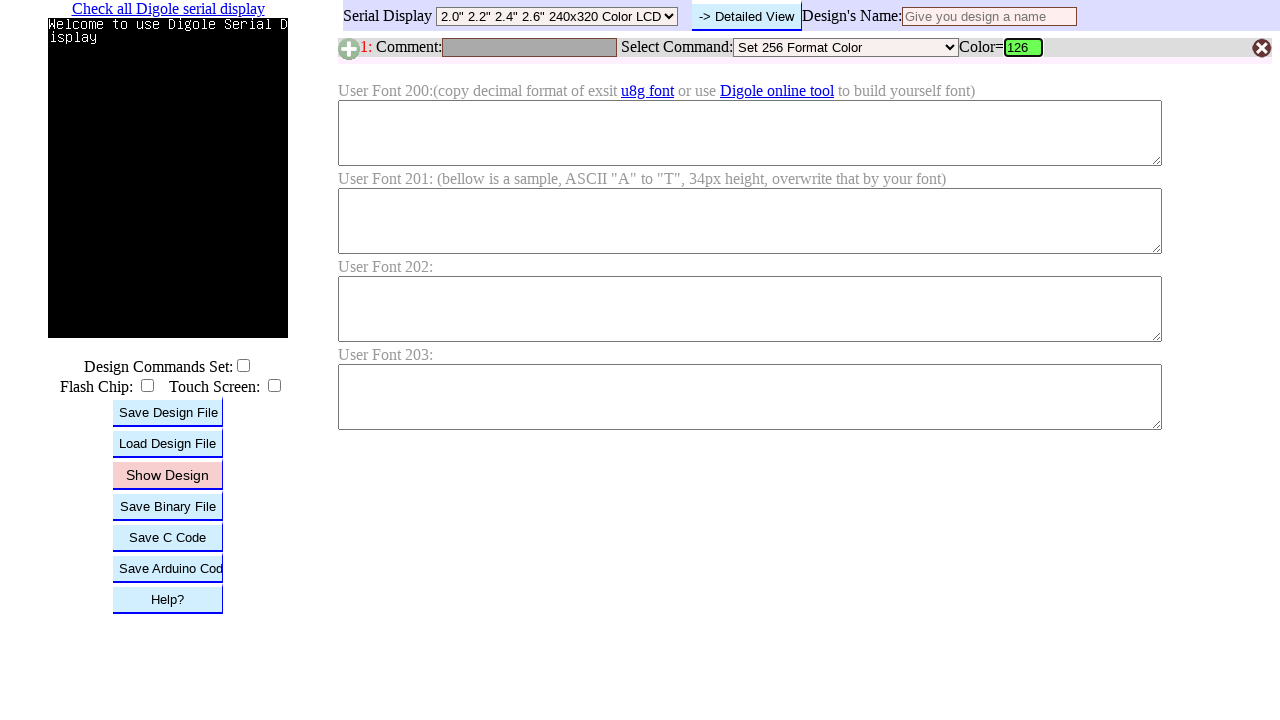

Pressed Enter to submit RGB value 126 on #B1C
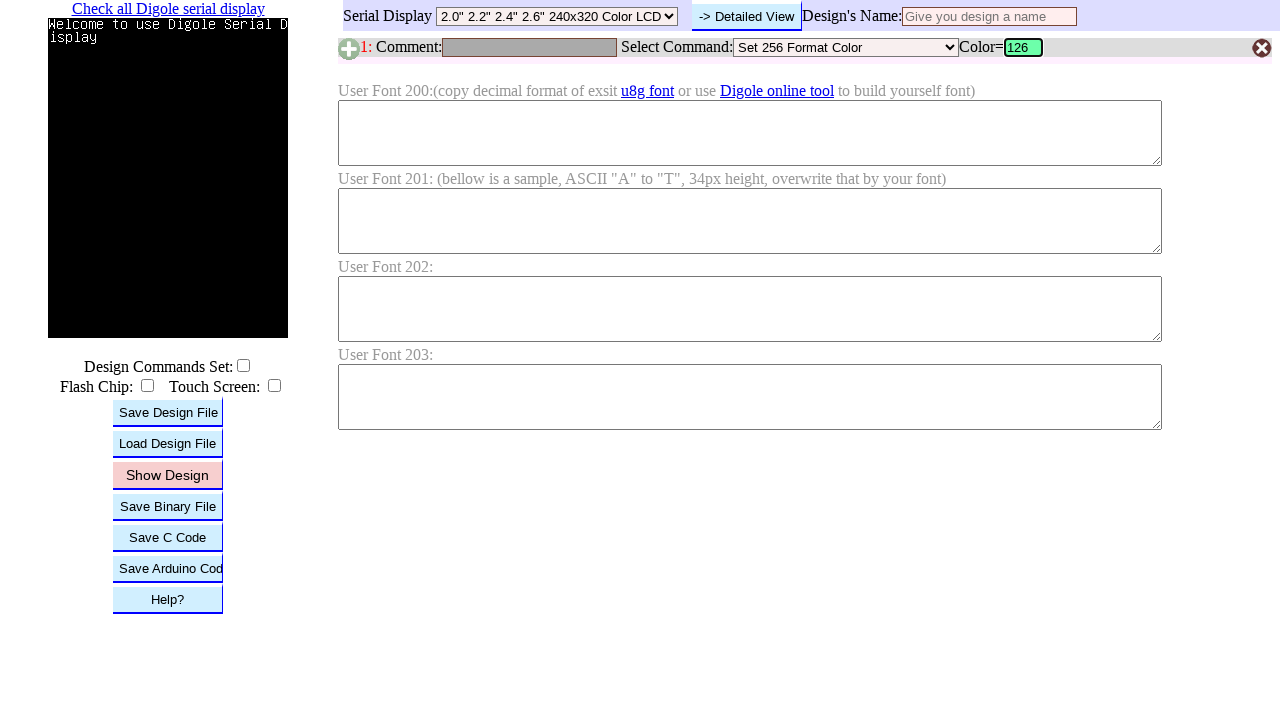

Waited for color update after submitting RGB value 126
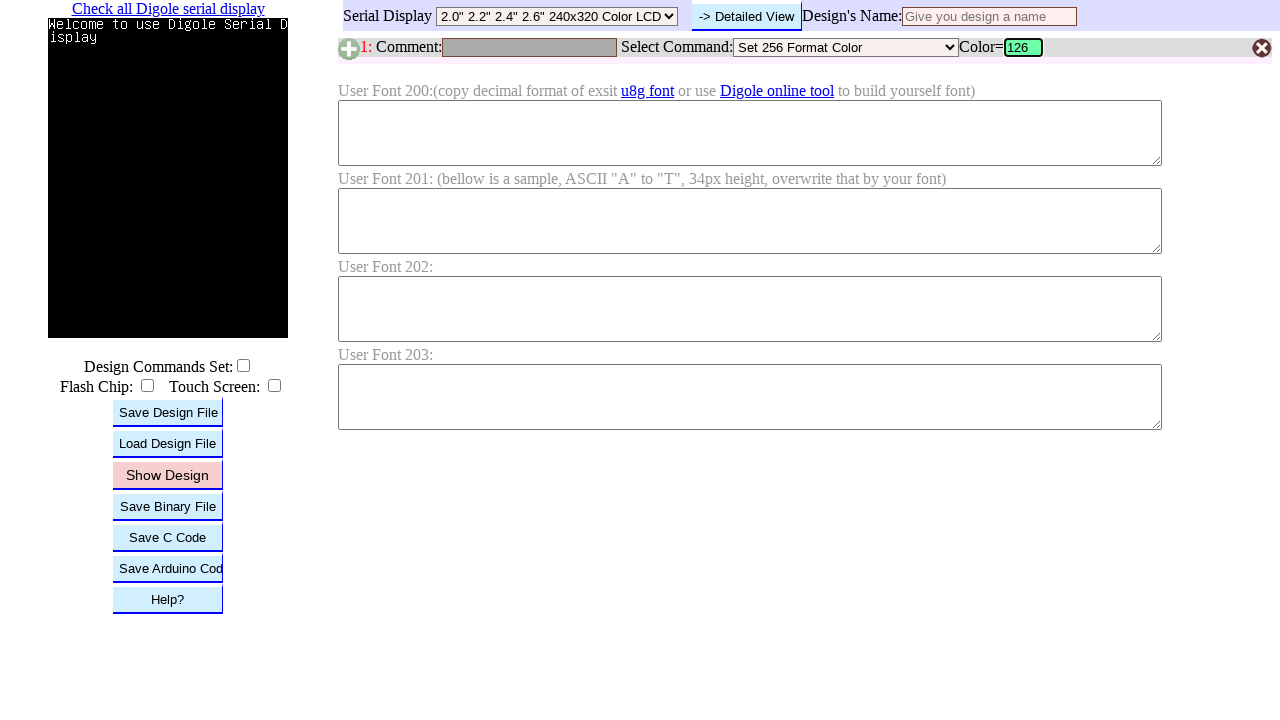

Cleared RGB input field on #B1C
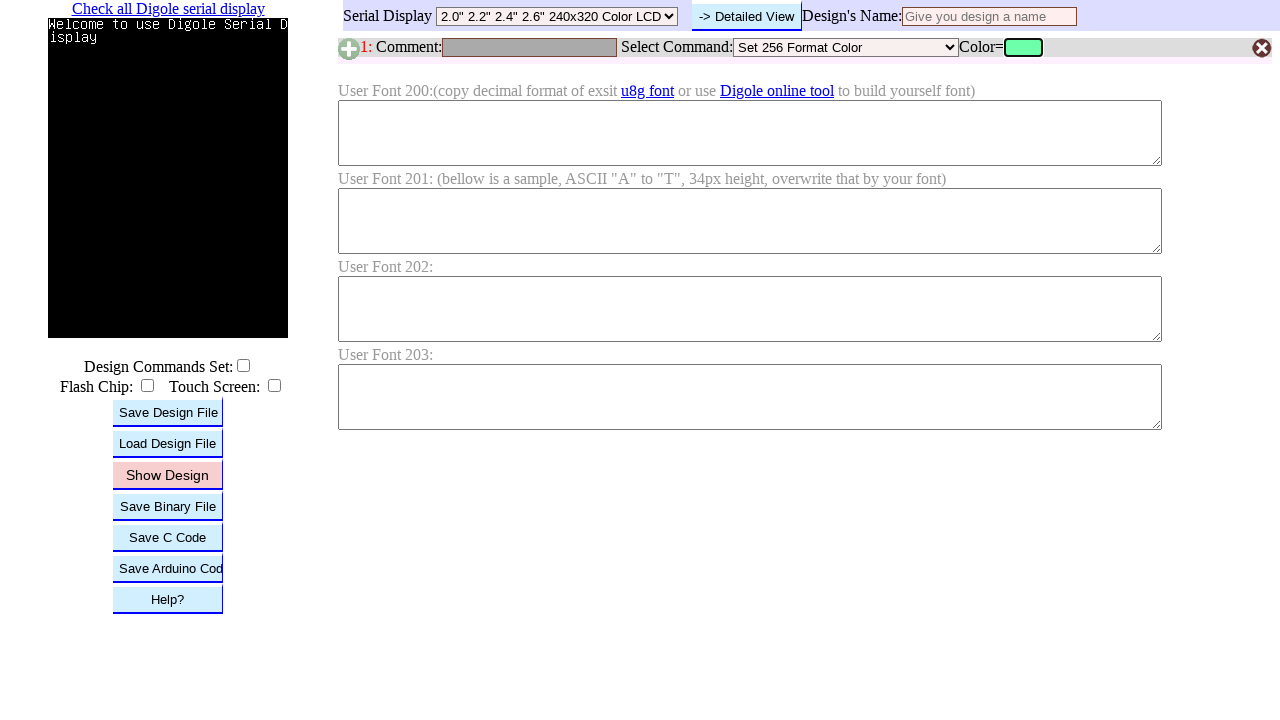

Filled RGB input field with value 127 on #B1C
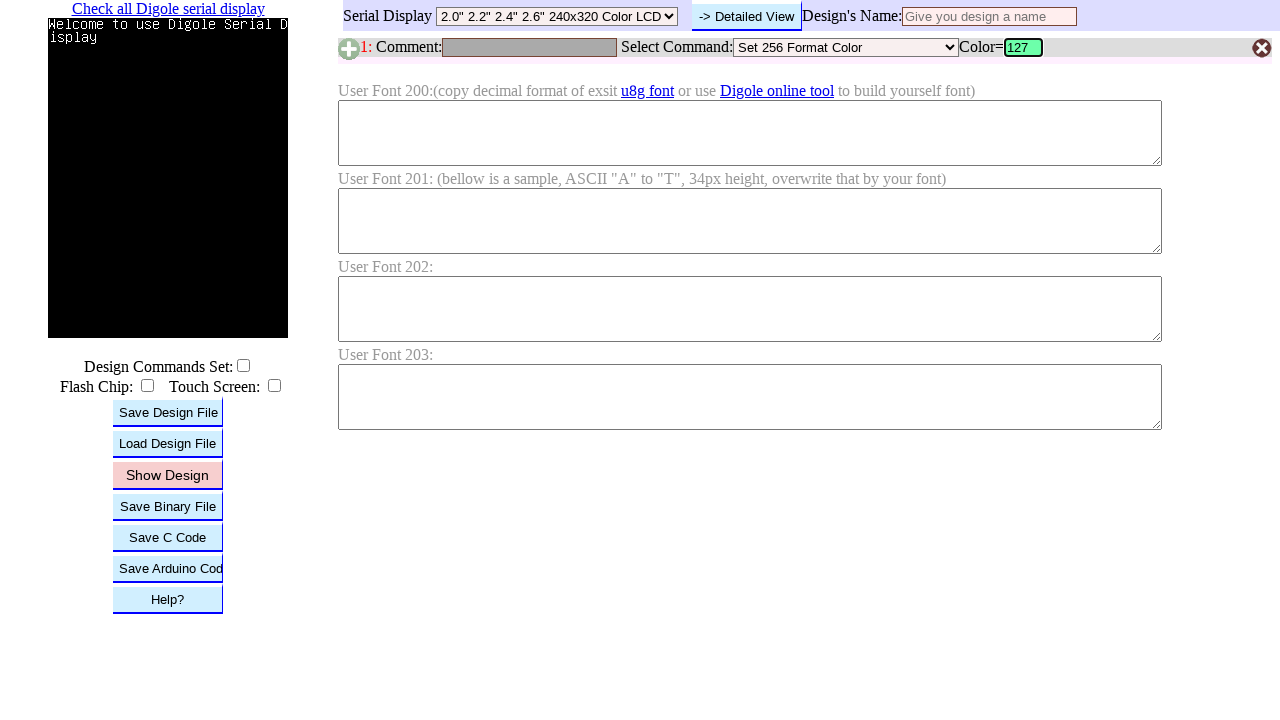

Pressed Enter to submit RGB value 127 on #B1C
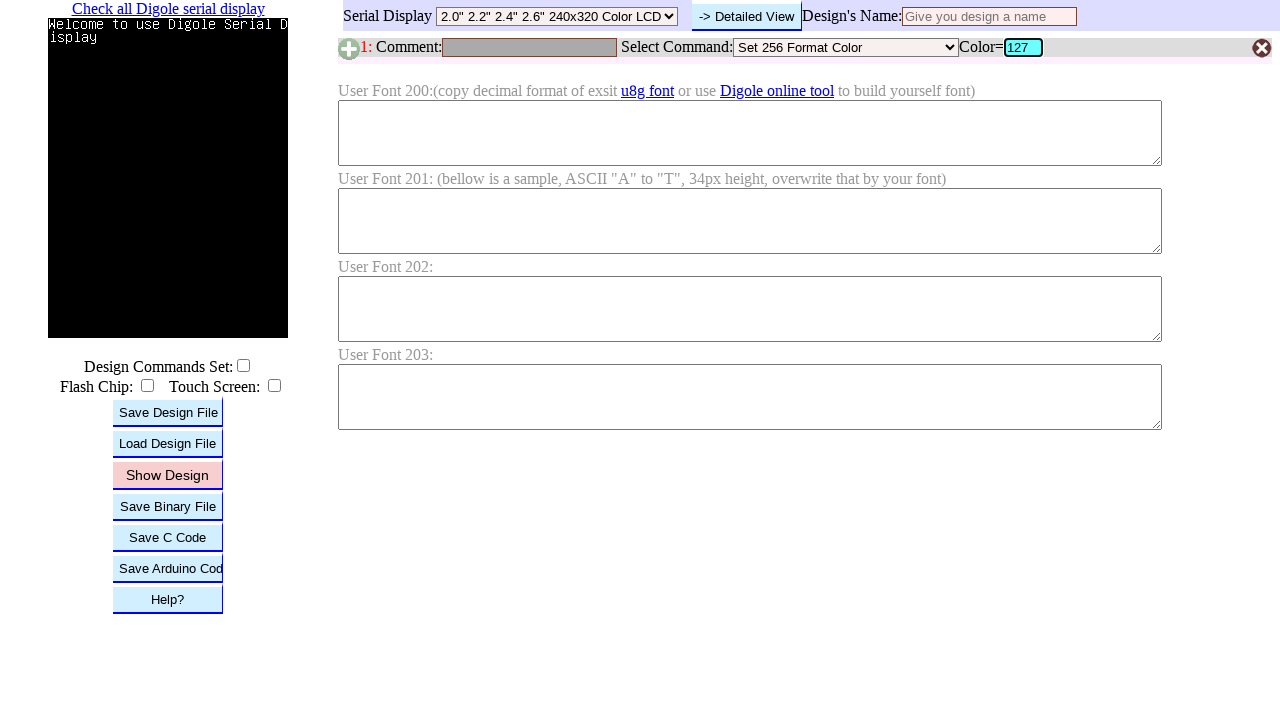

Waited for color update after submitting RGB value 127
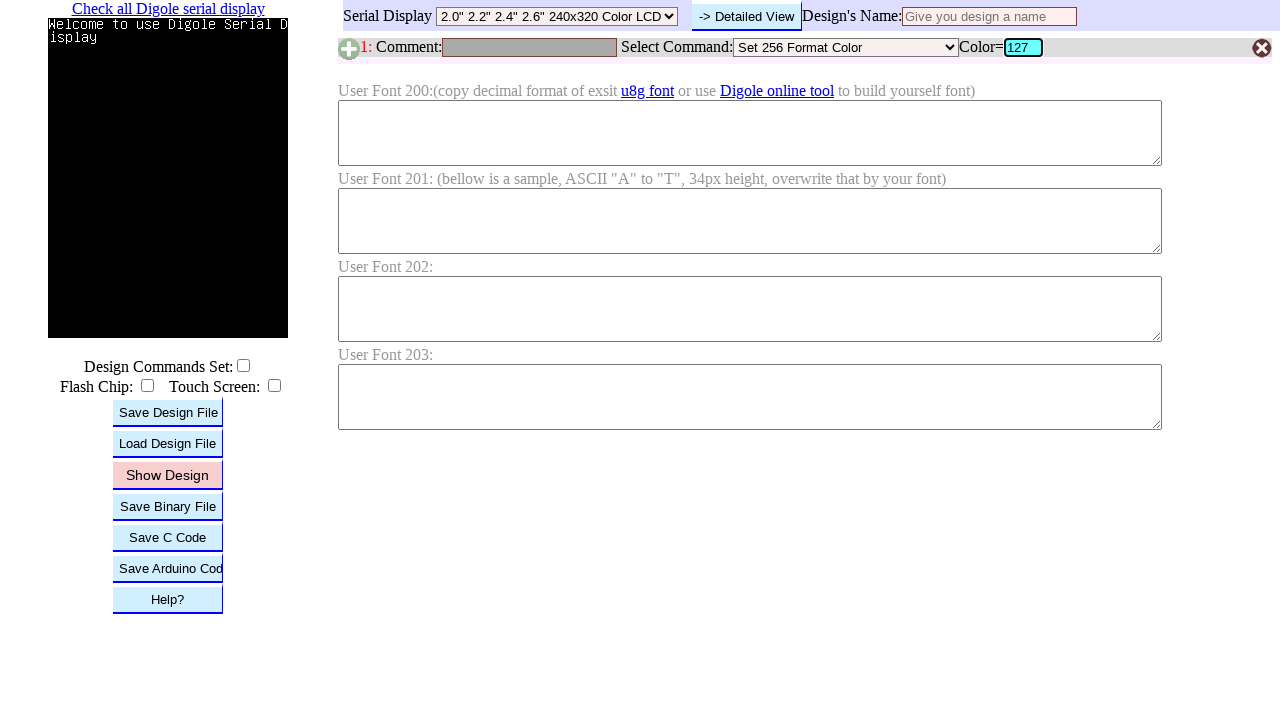

Cleared RGB input field on #B1C
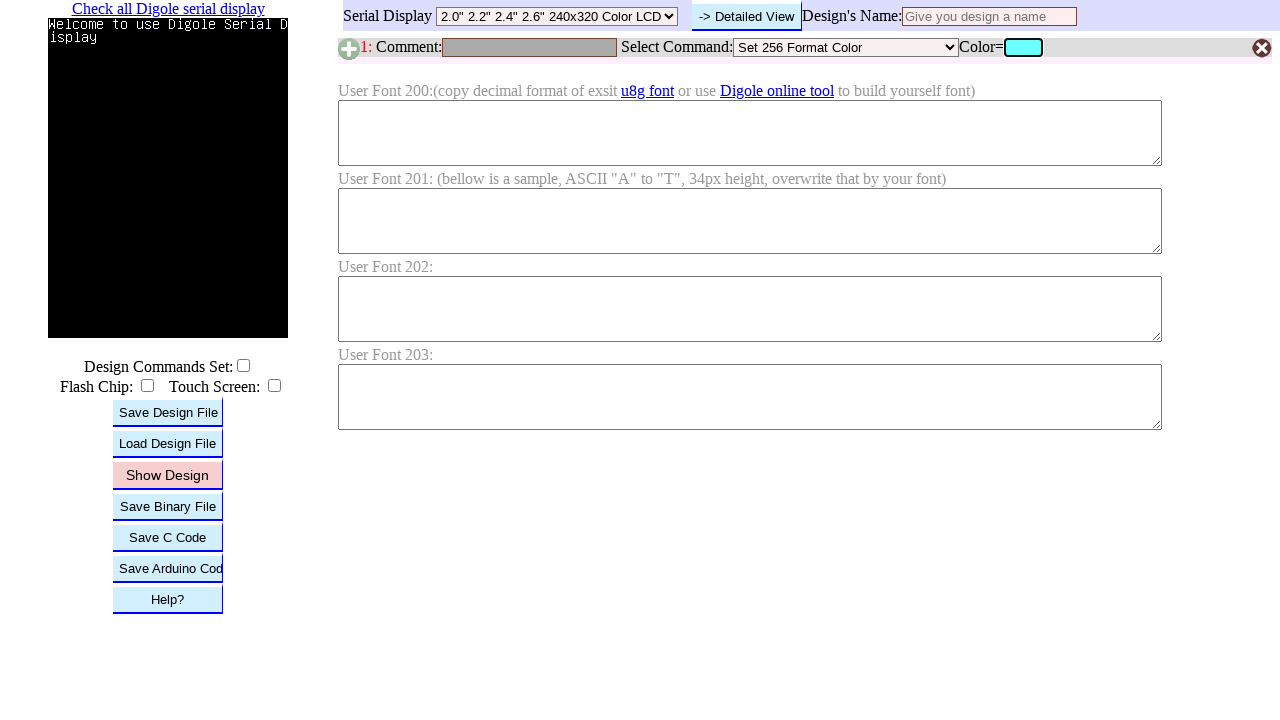

Filled RGB input field with value 128 on #B1C
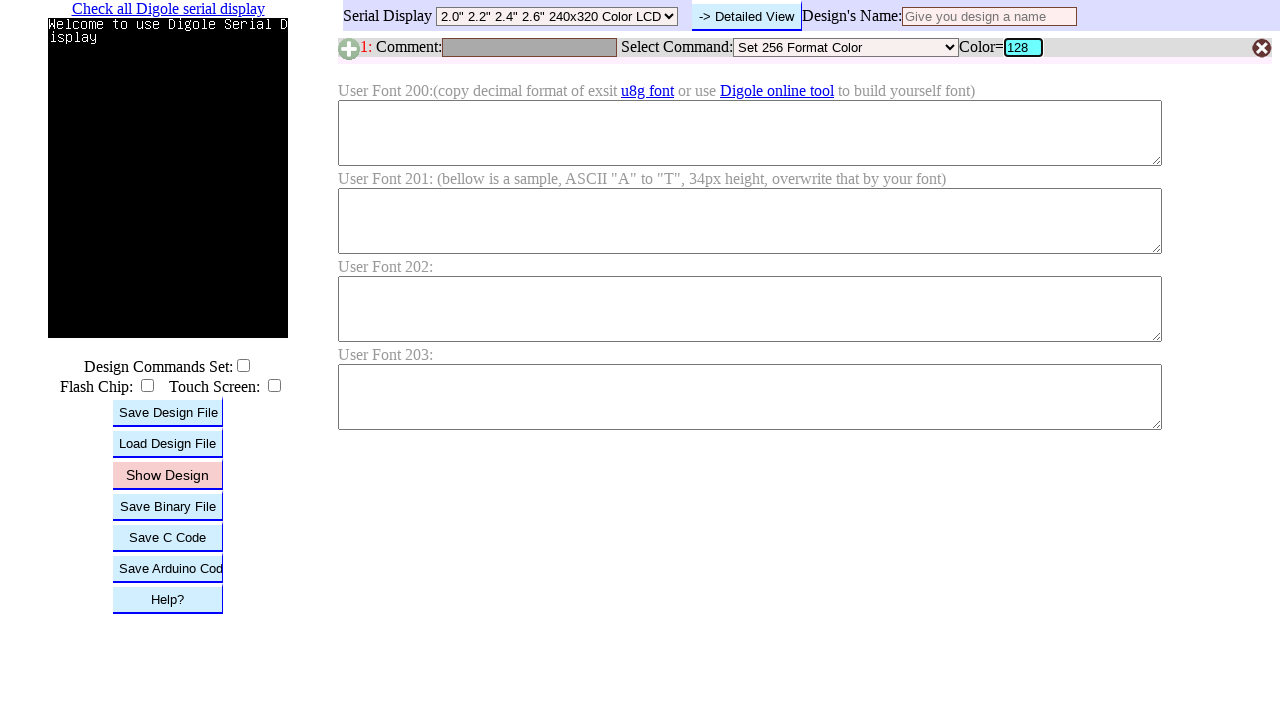

Pressed Enter to submit RGB value 128 on #B1C
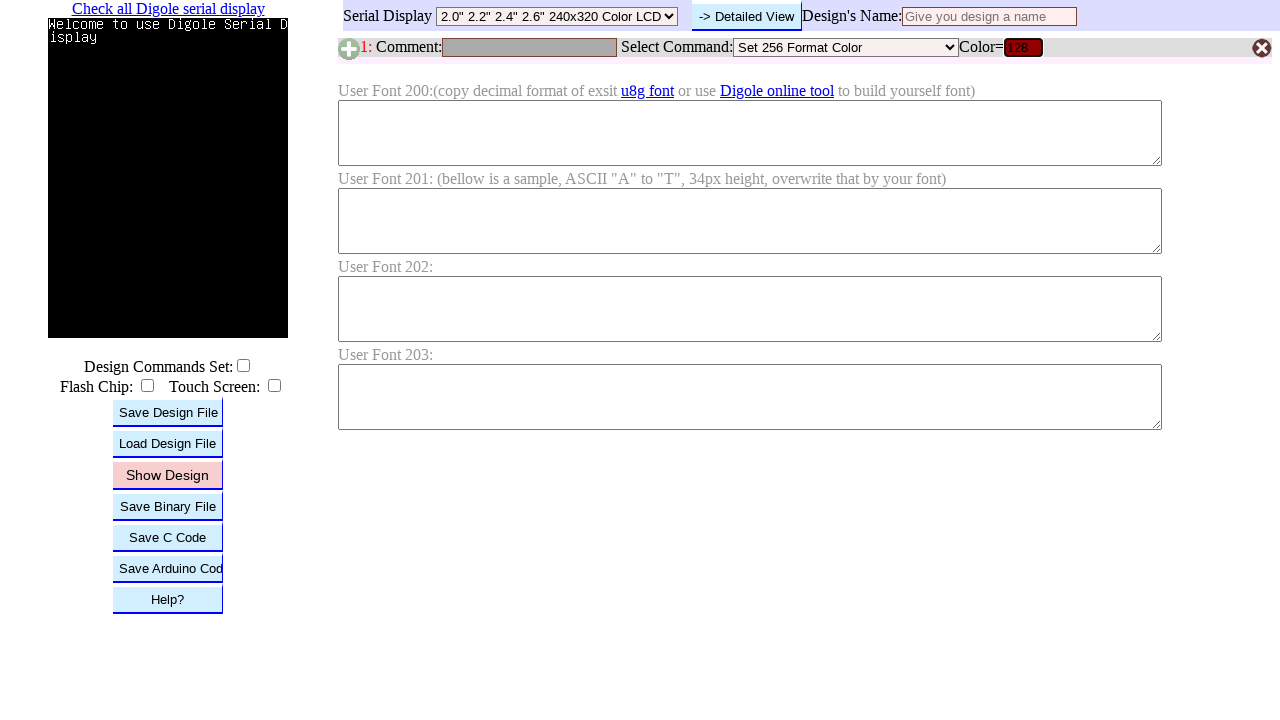

Waited for color update after submitting RGB value 128
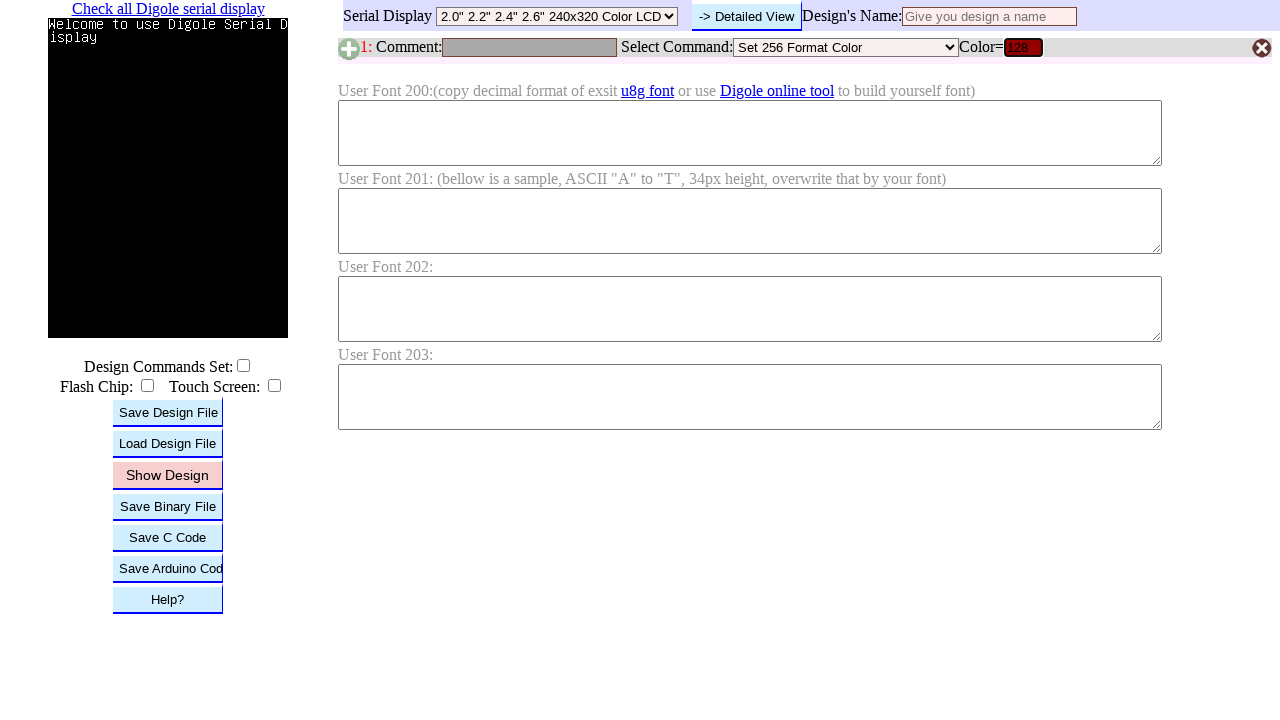

Cleared RGB input field on #B1C
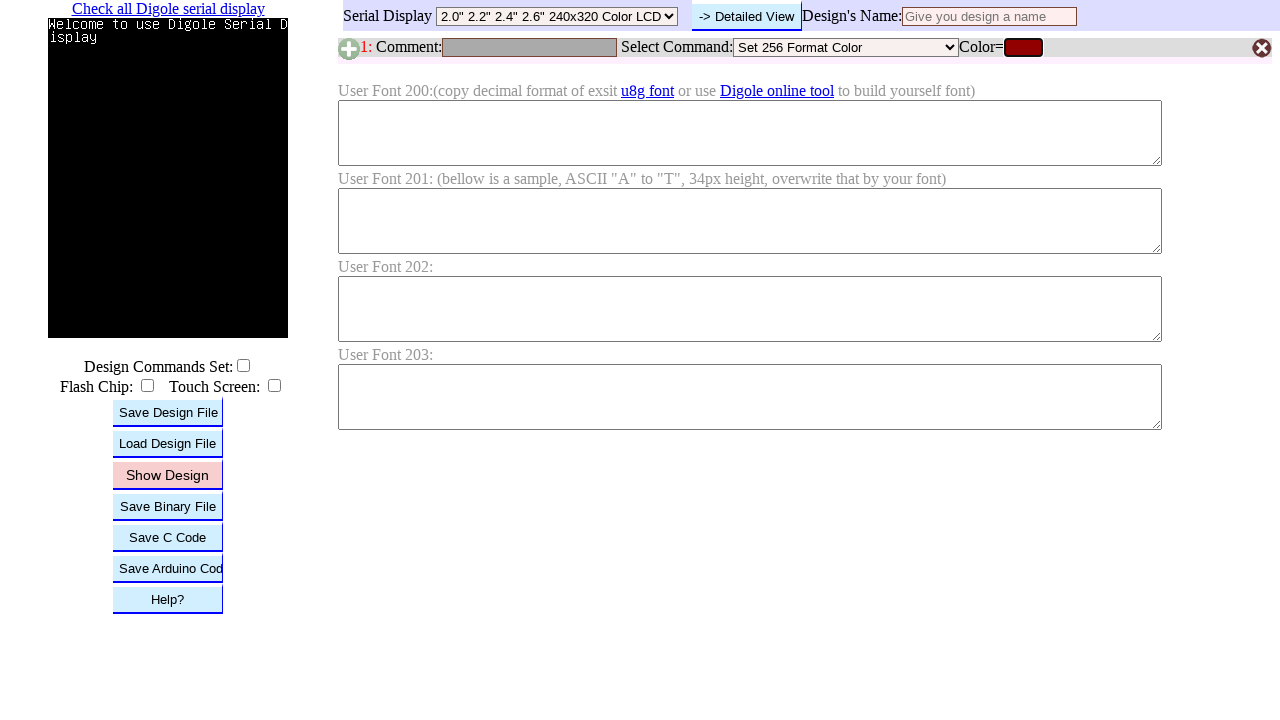

Filled RGB input field with value 129 on #B1C
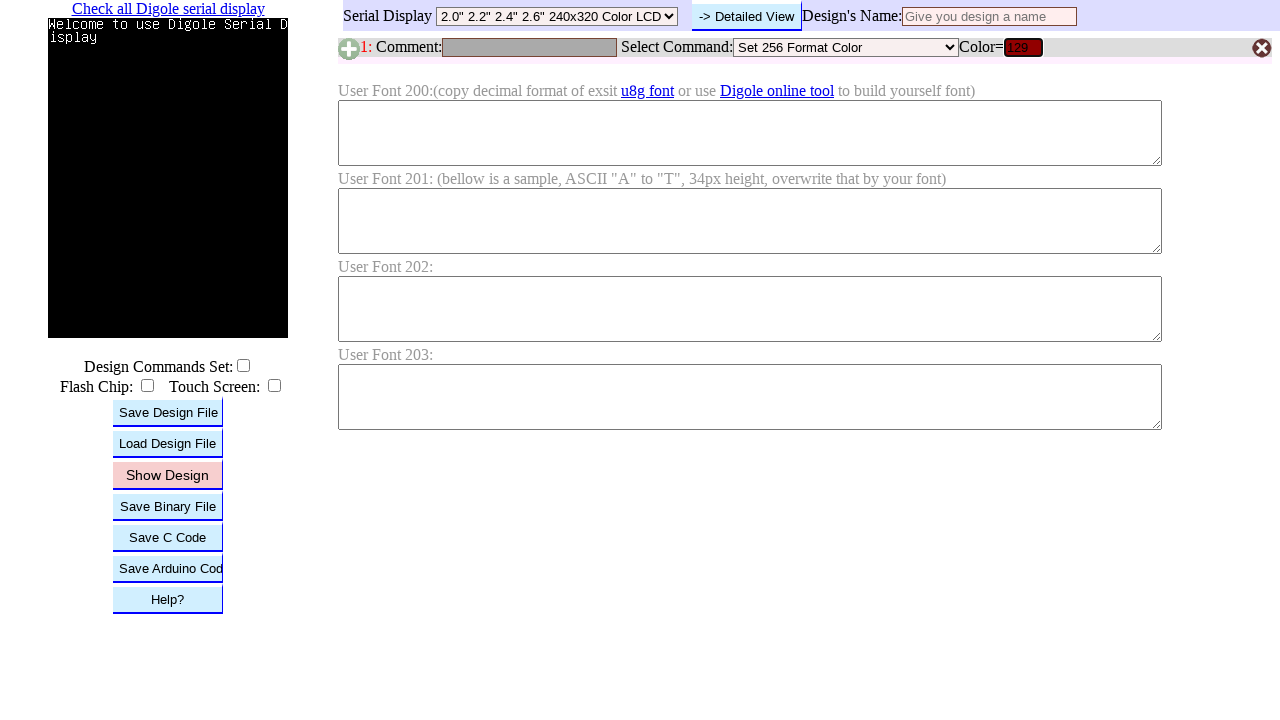

Pressed Enter to submit RGB value 129 on #B1C
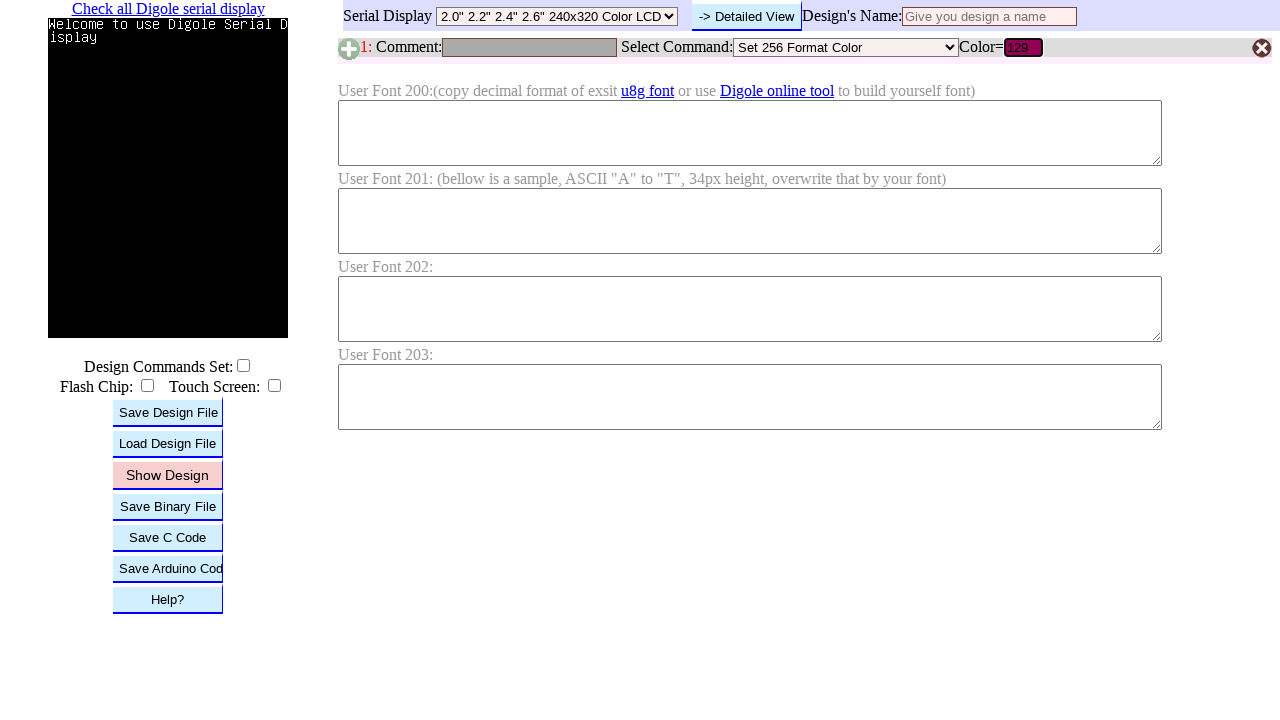

Waited for color update after submitting RGB value 129
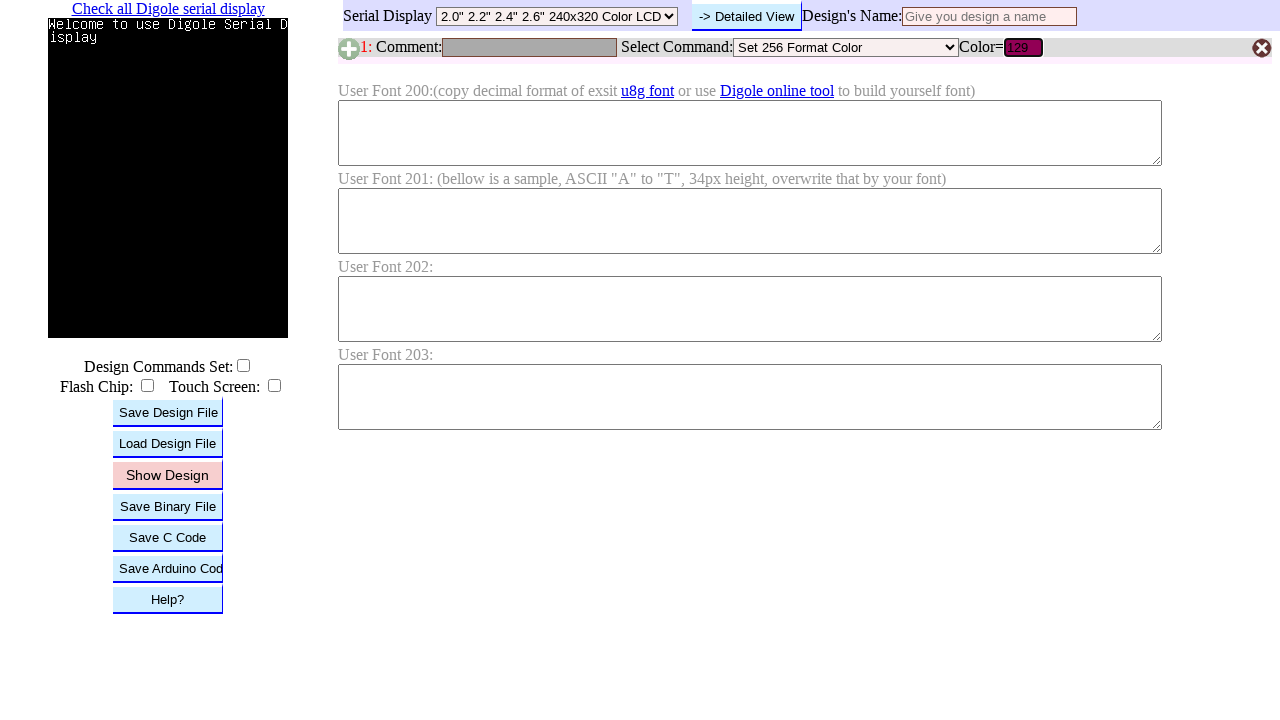

Cleared RGB input field on #B1C
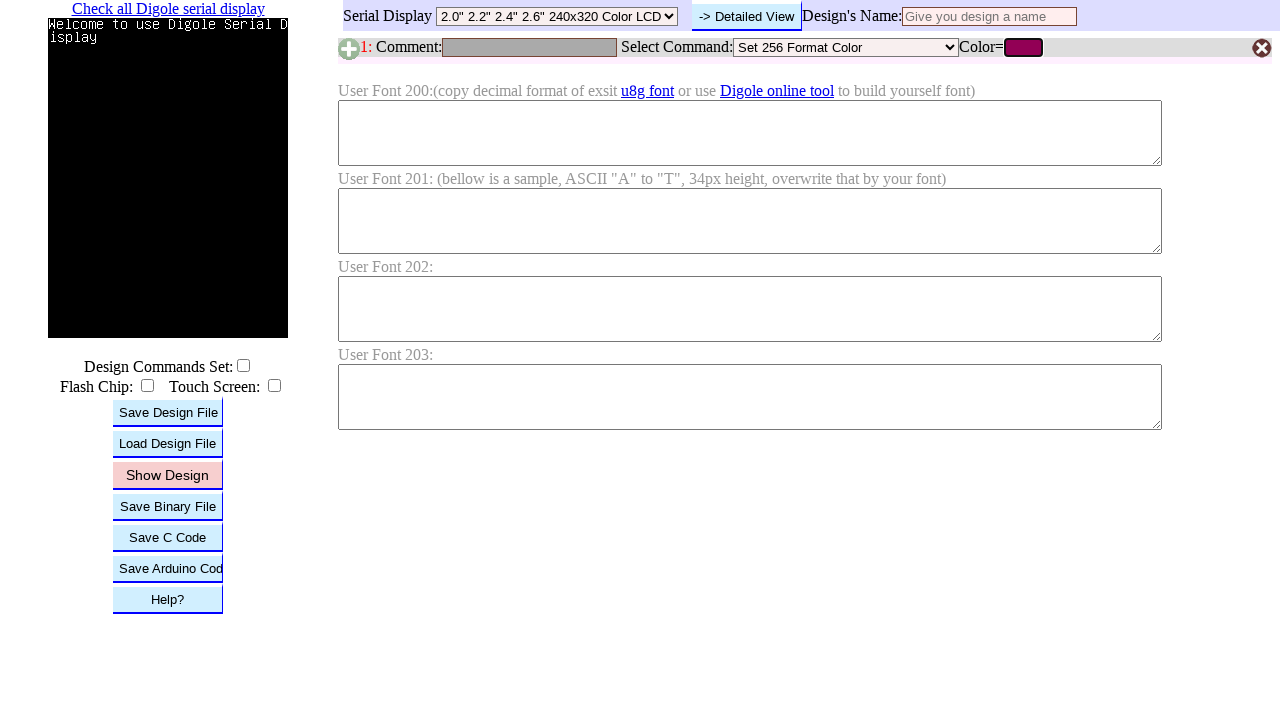

Filled RGB input field with value 130 on #B1C
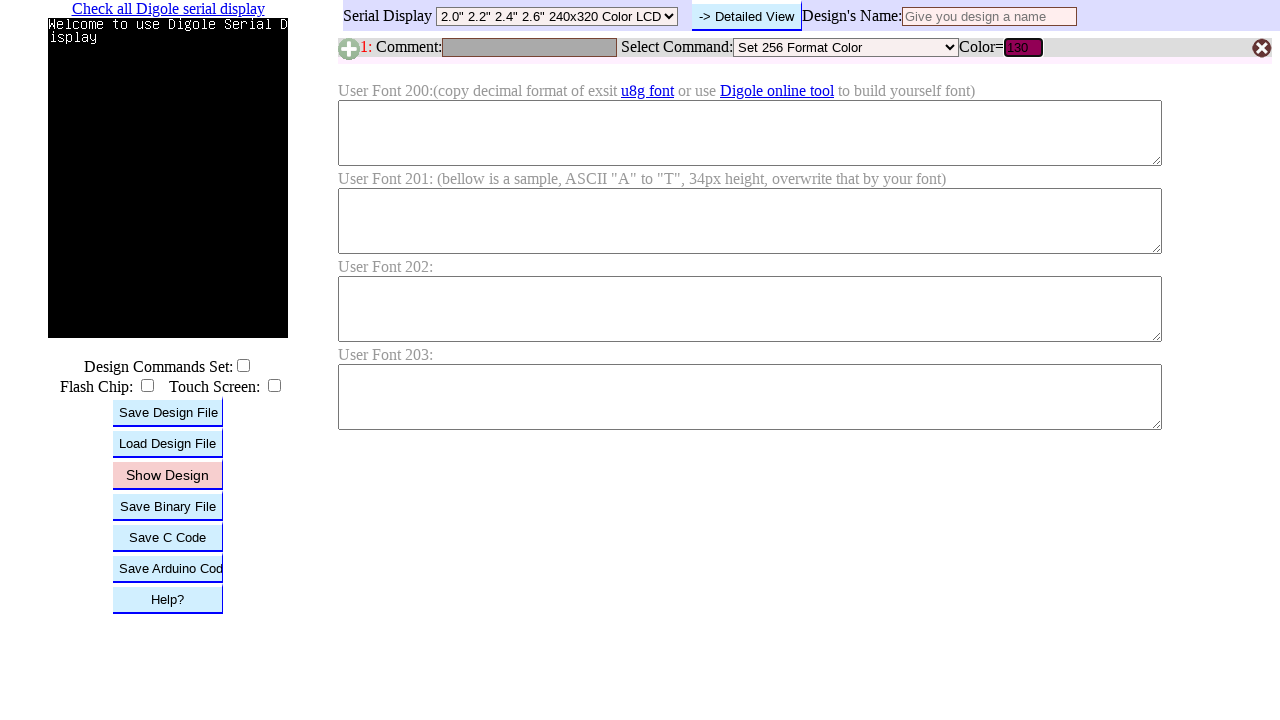

Pressed Enter to submit RGB value 130 on #B1C
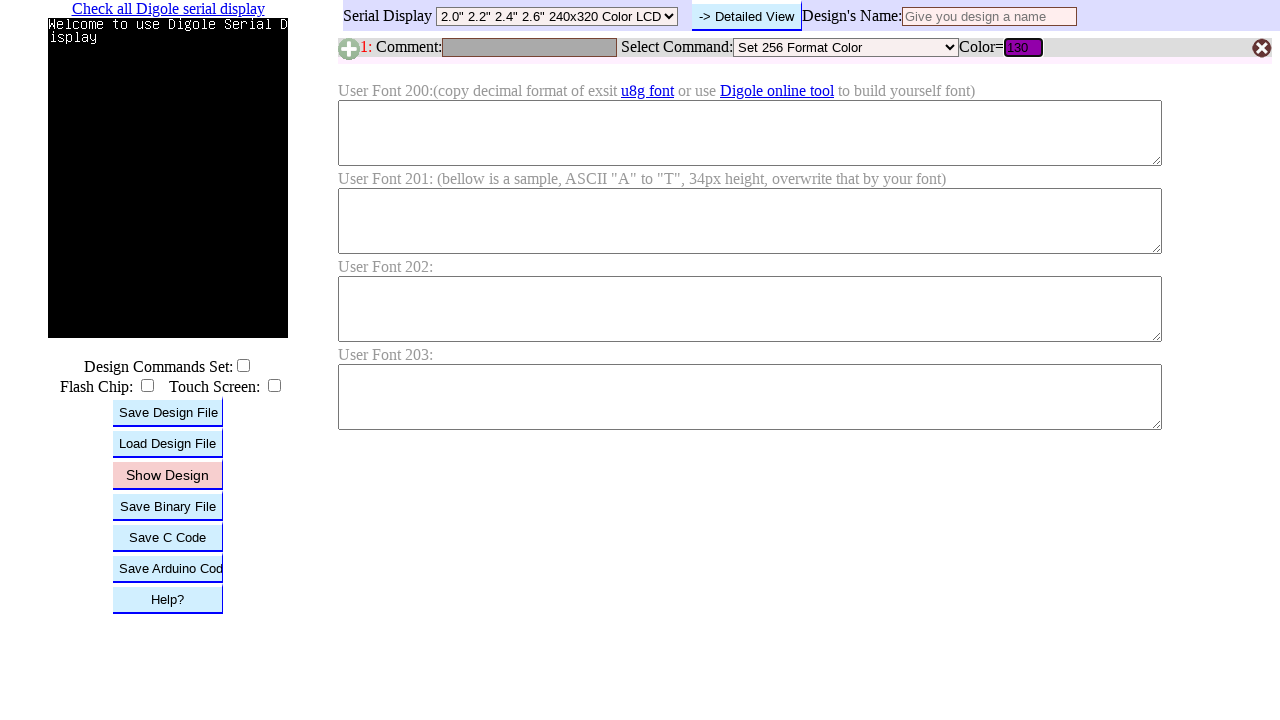

Waited for color update after submitting RGB value 130
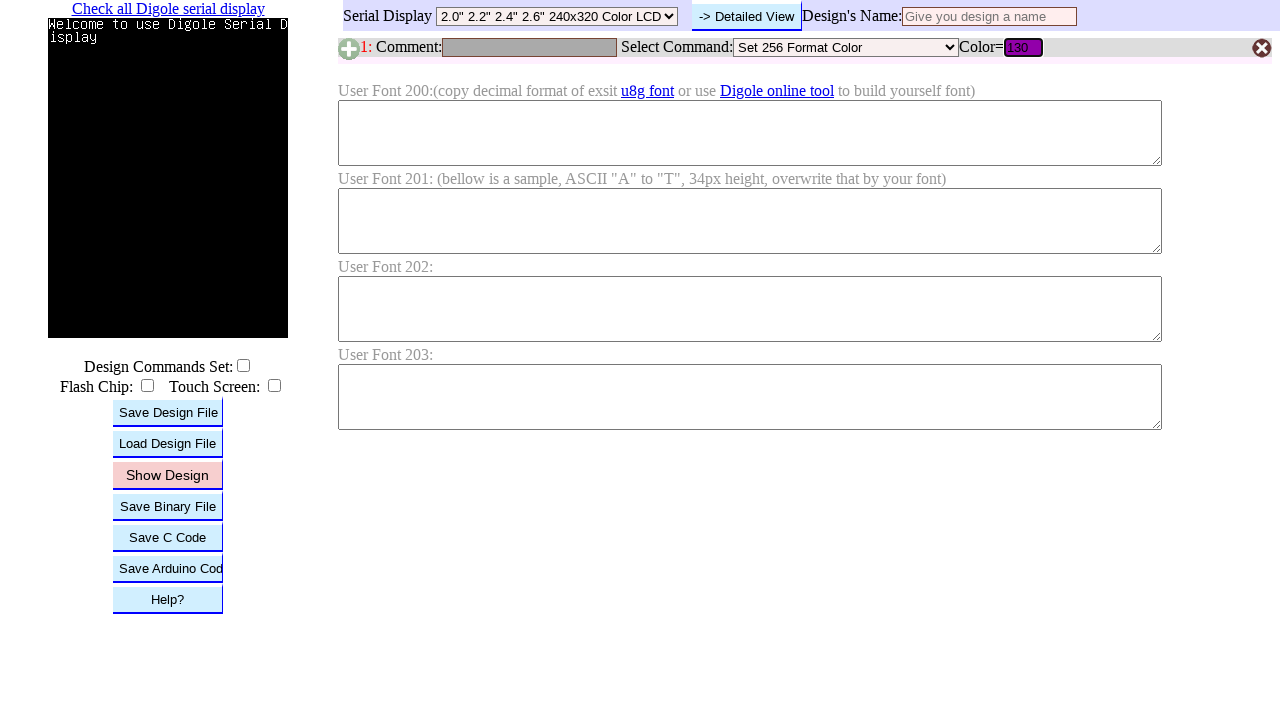

Cleared RGB input field on #B1C
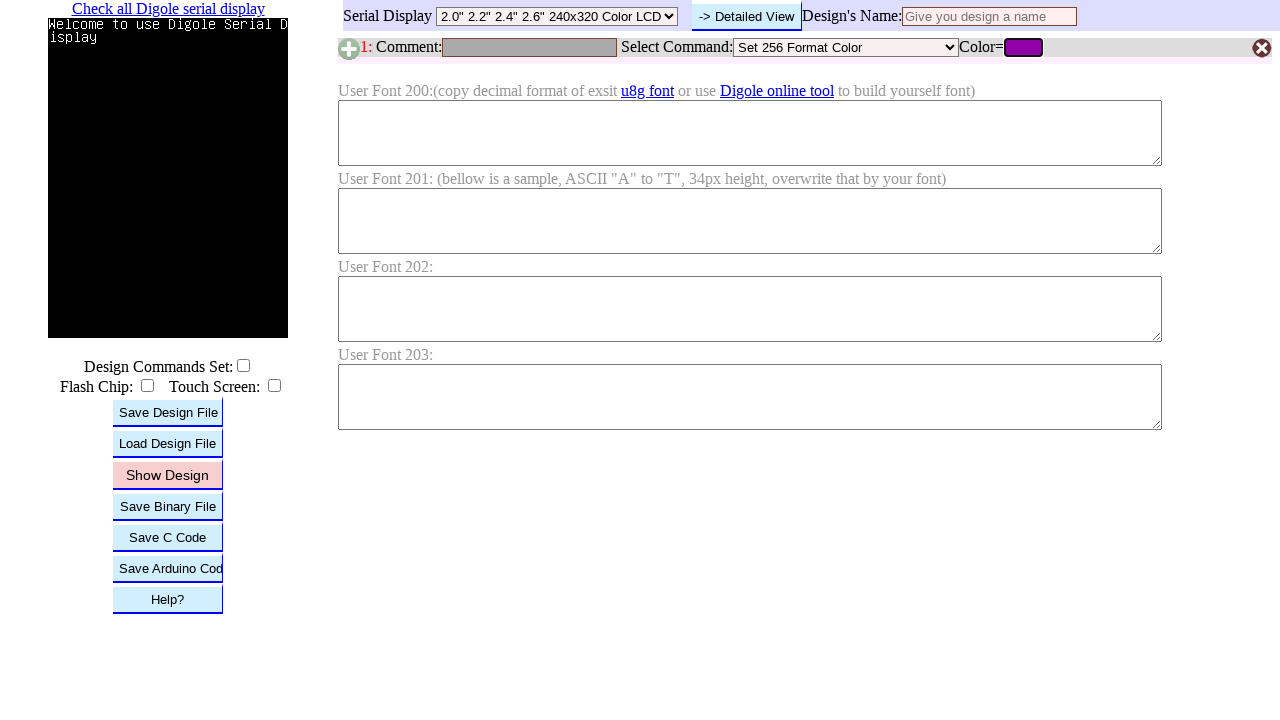

Filled RGB input field with value 131 on #B1C
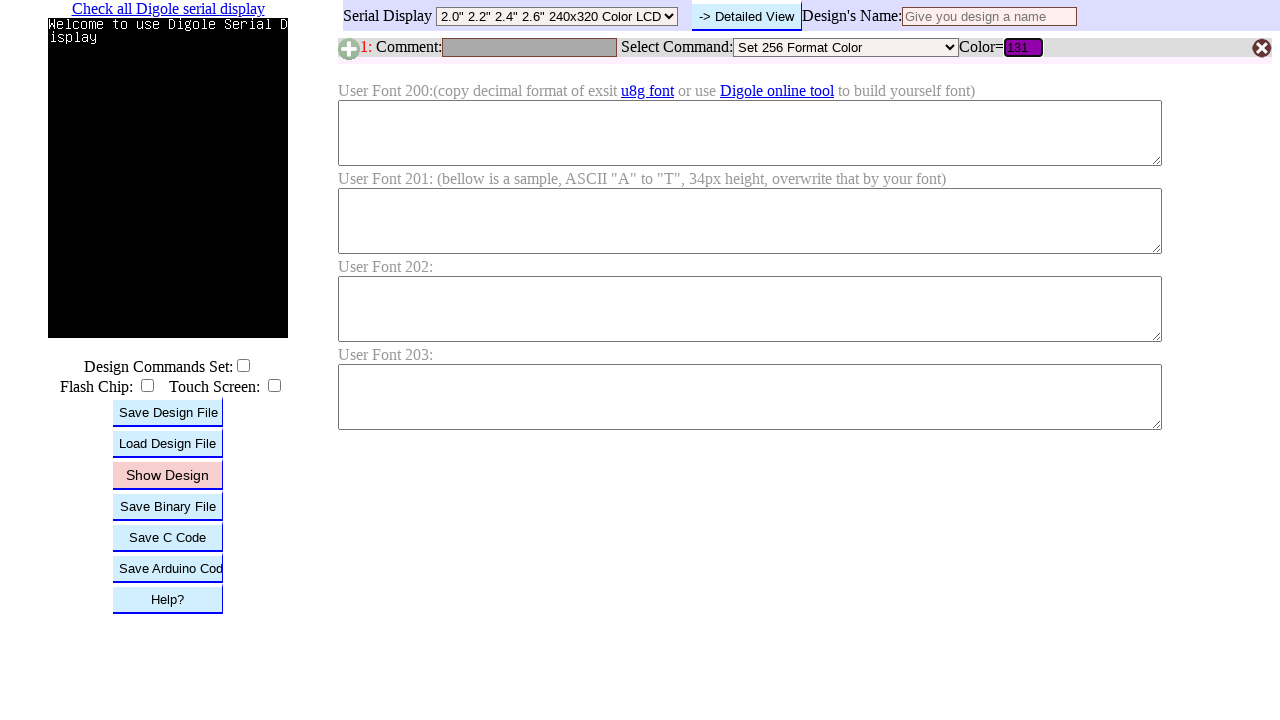

Pressed Enter to submit RGB value 131 on #B1C
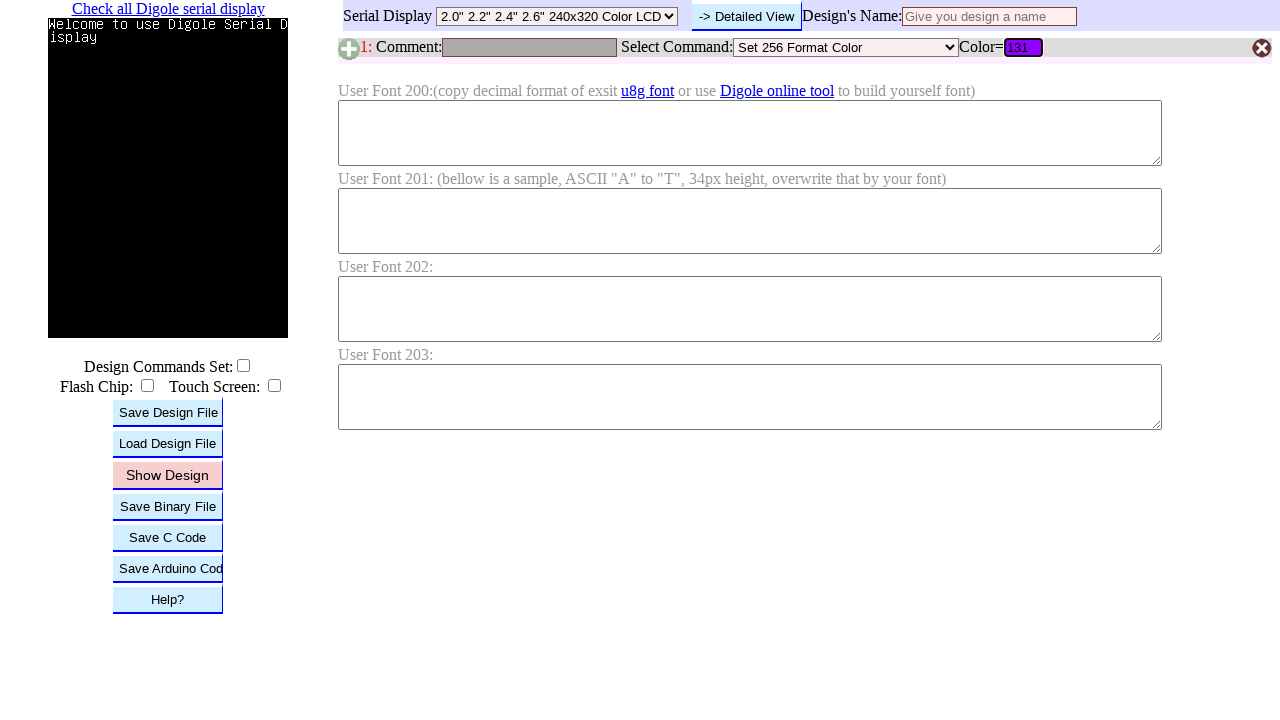

Waited for color update after submitting RGB value 131
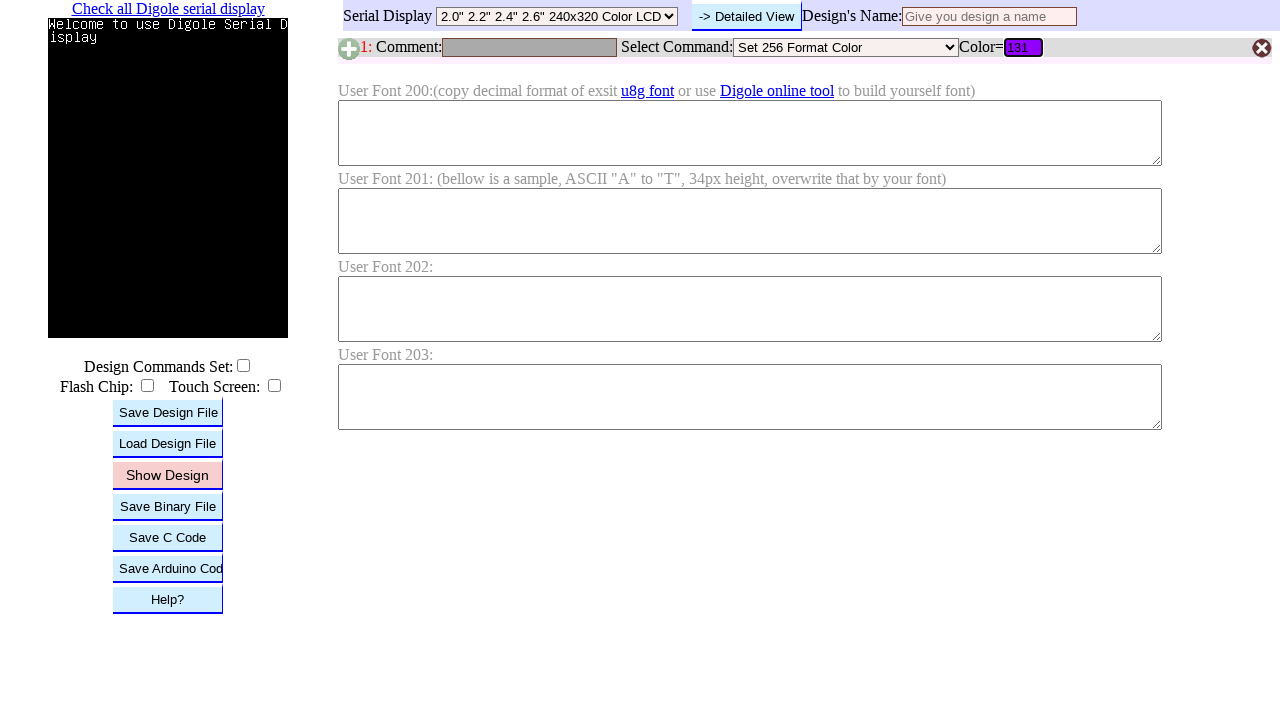

Cleared RGB input field on #B1C
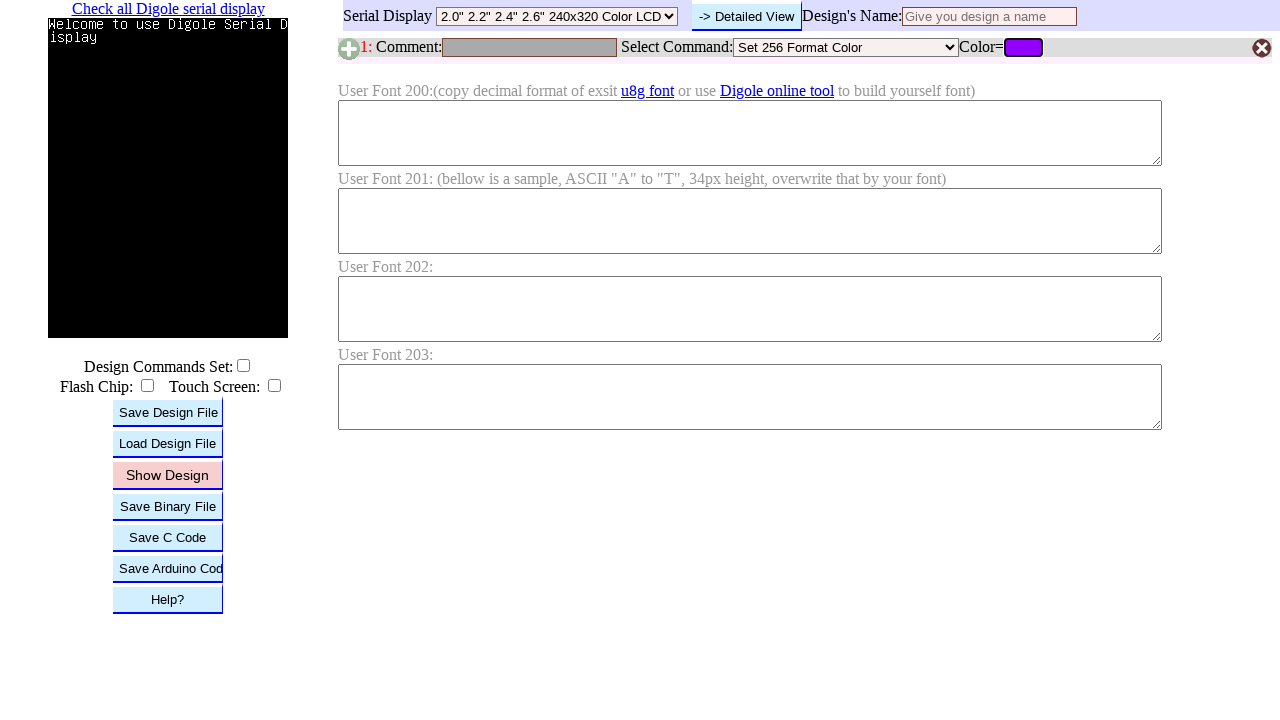

Filled RGB input field with value 132 on #B1C
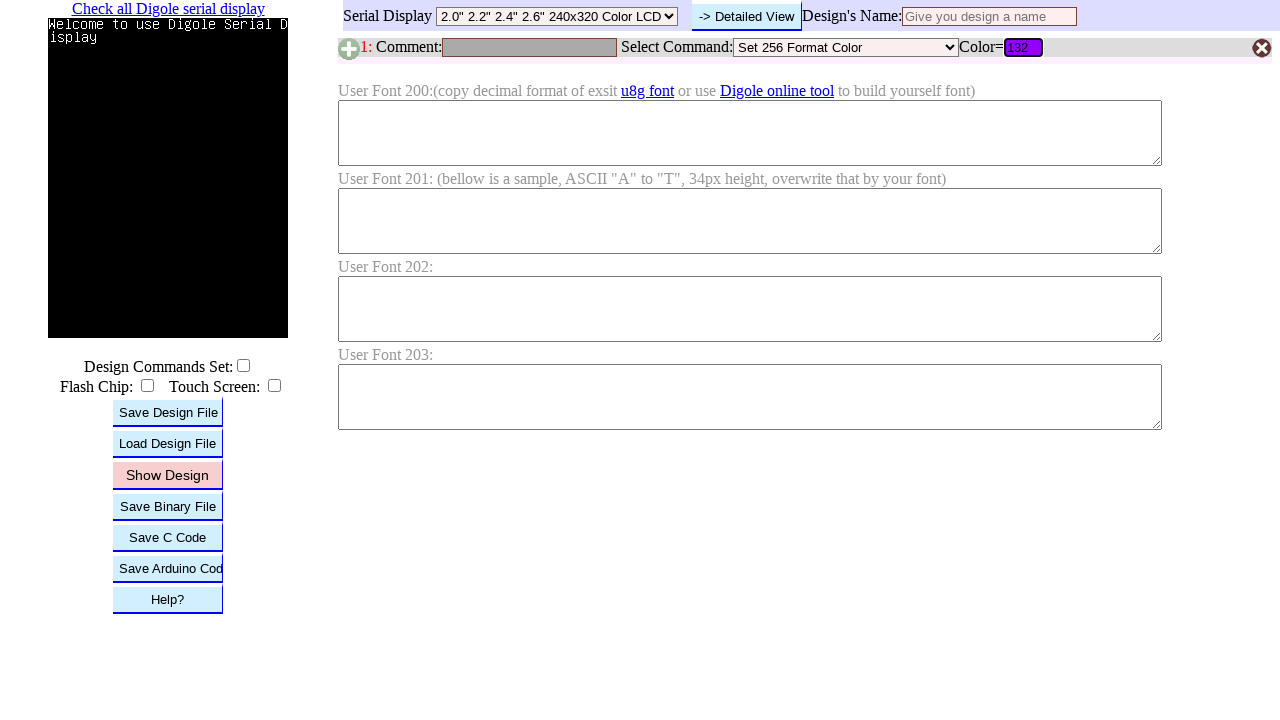

Pressed Enter to submit RGB value 132 on #B1C
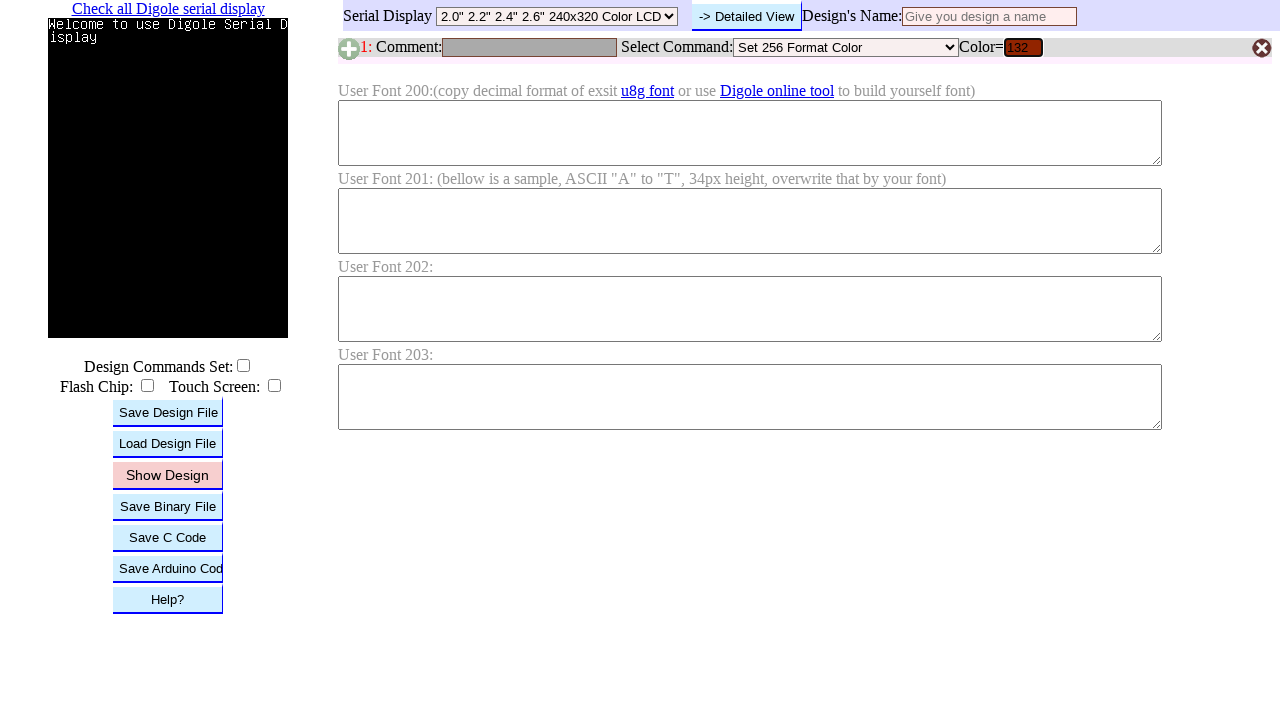

Waited for color update after submitting RGB value 132
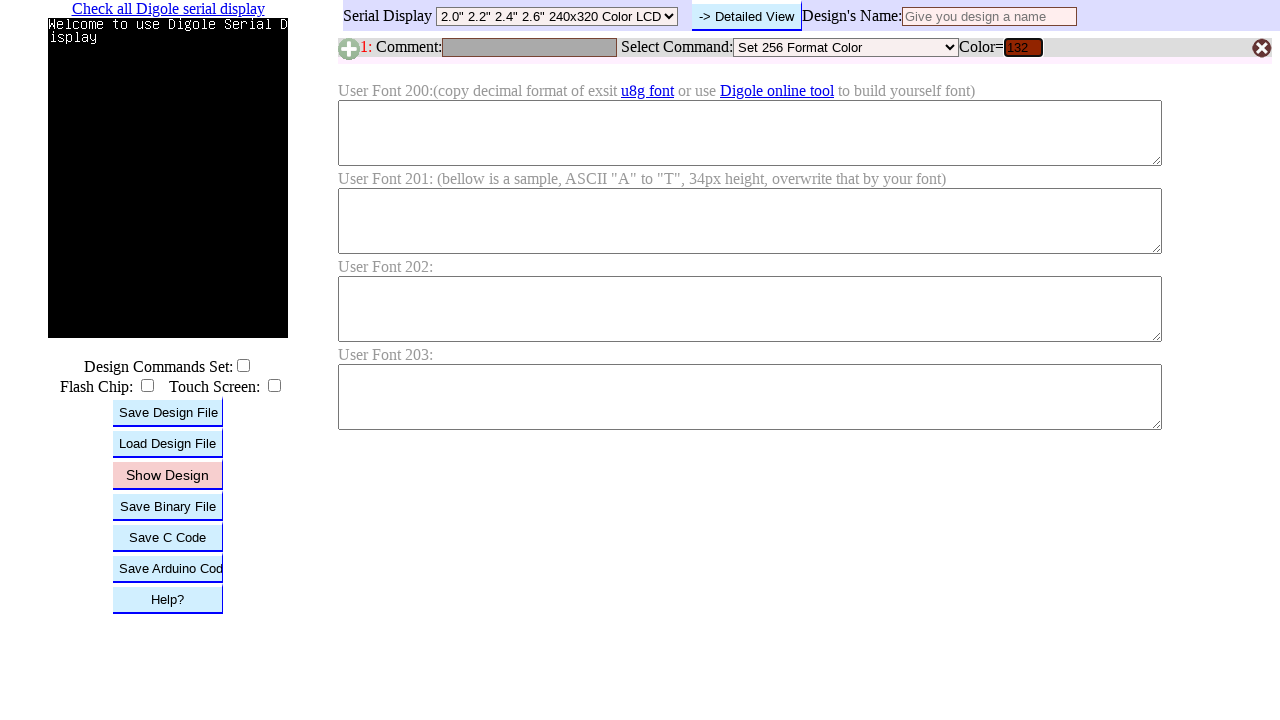

Cleared RGB input field on #B1C
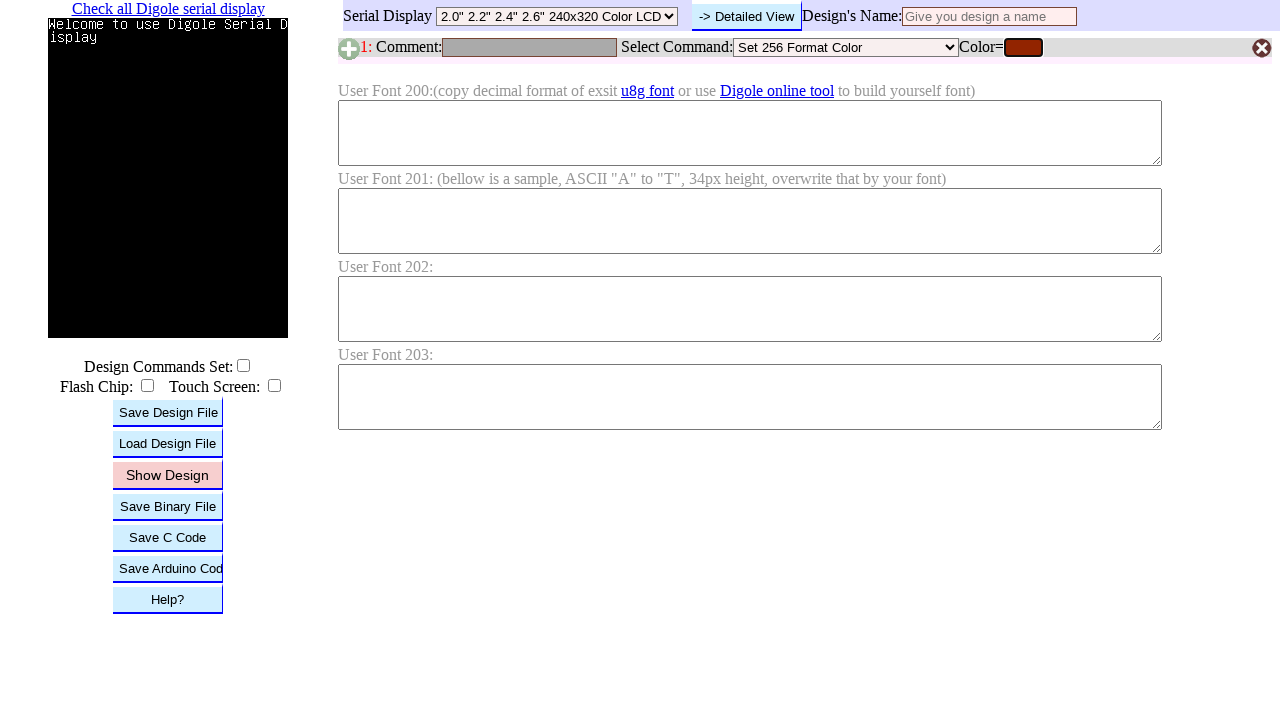

Filled RGB input field with value 133 on #B1C
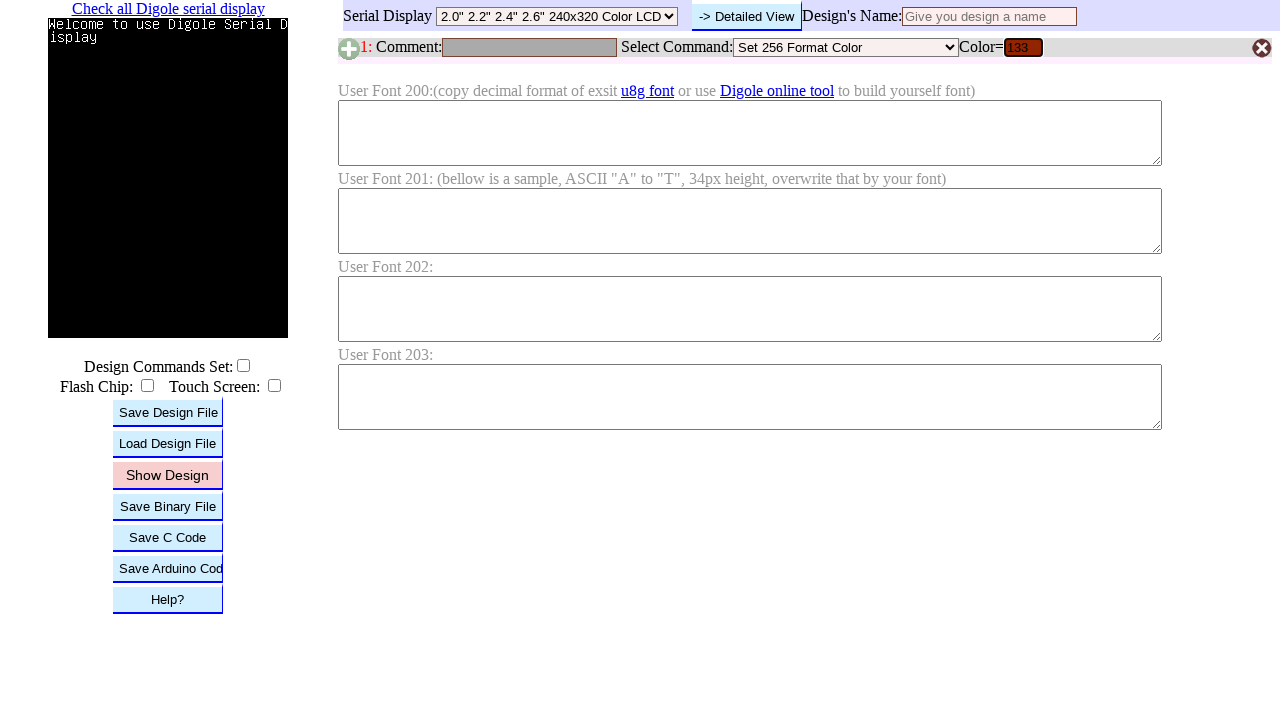

Pressed Enter to submit RGB value 133 on #B1C
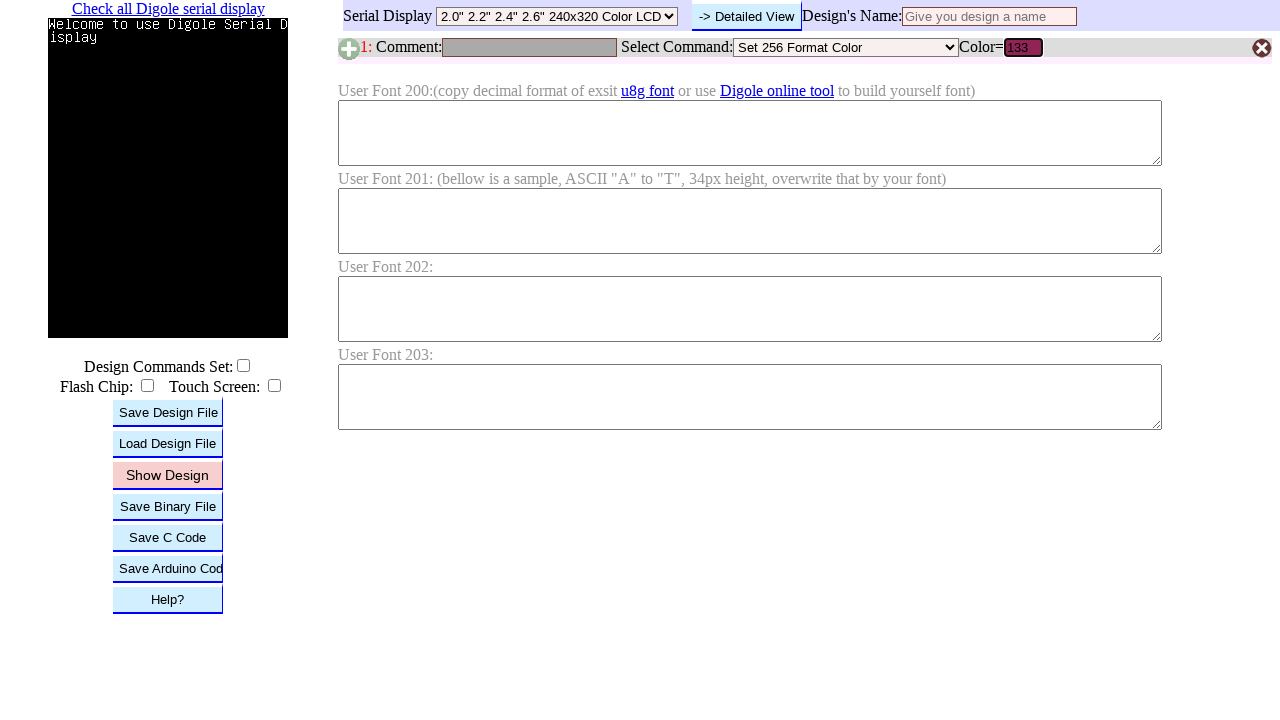

Waited for color update after submitting RGB value 133
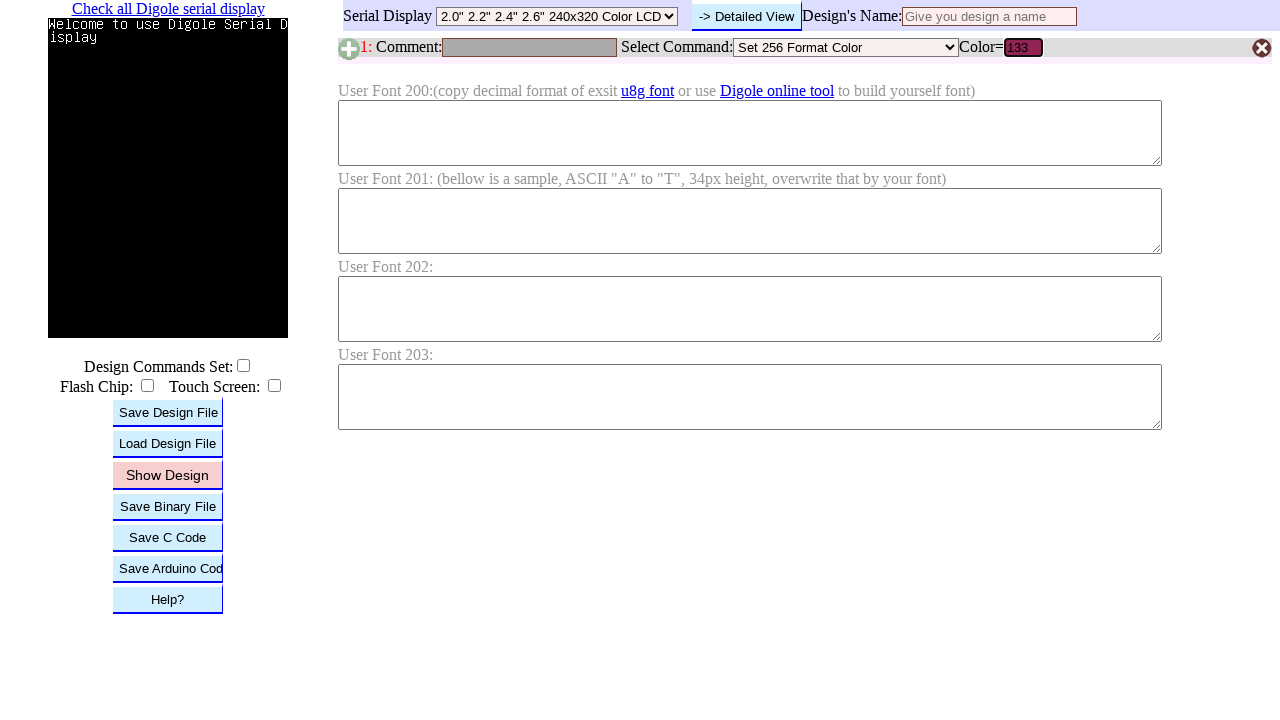

Cleared RGB input field on #B1C
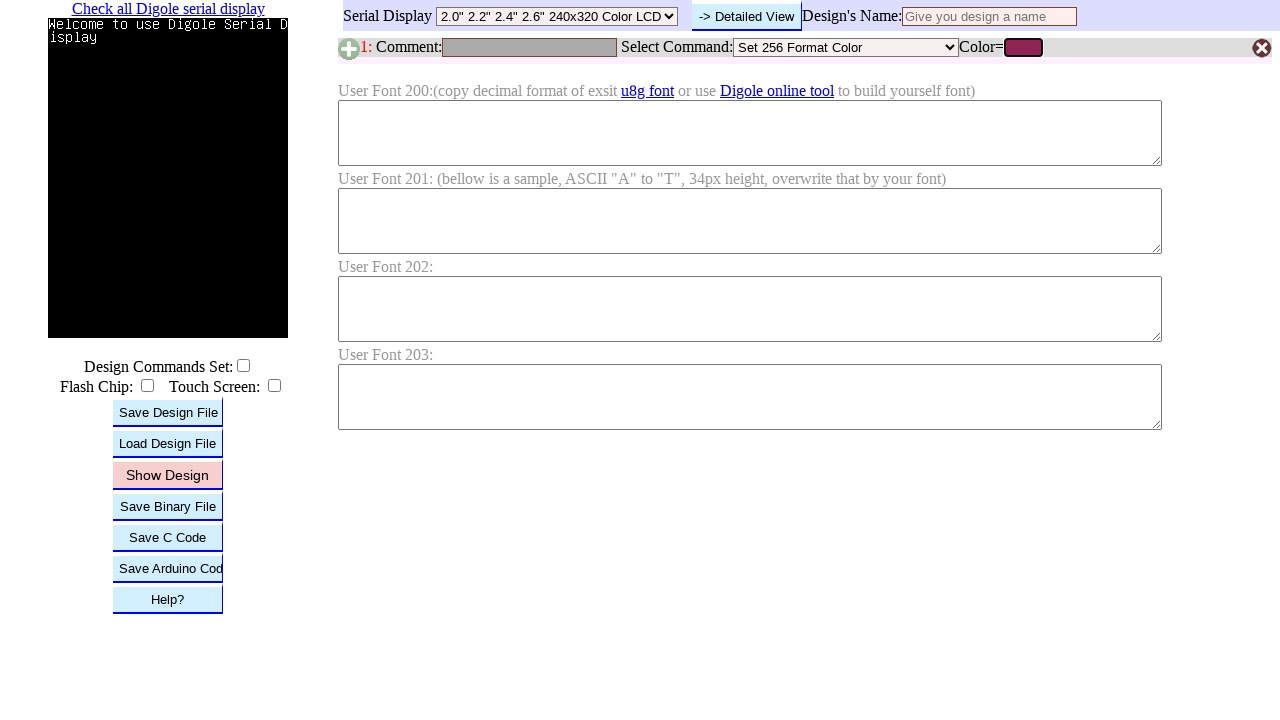

Filled RGB input field with value 134 on #B1C
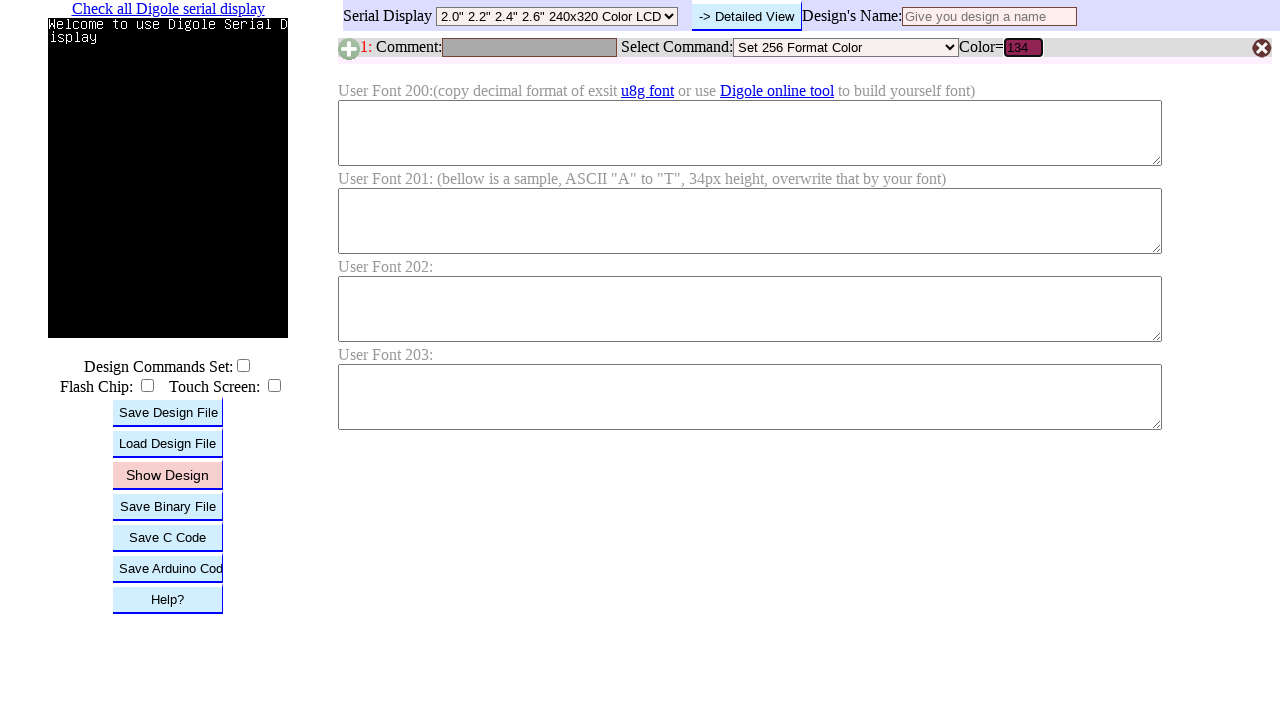

Pressed Enter to submit RGB value 134 on #B1C
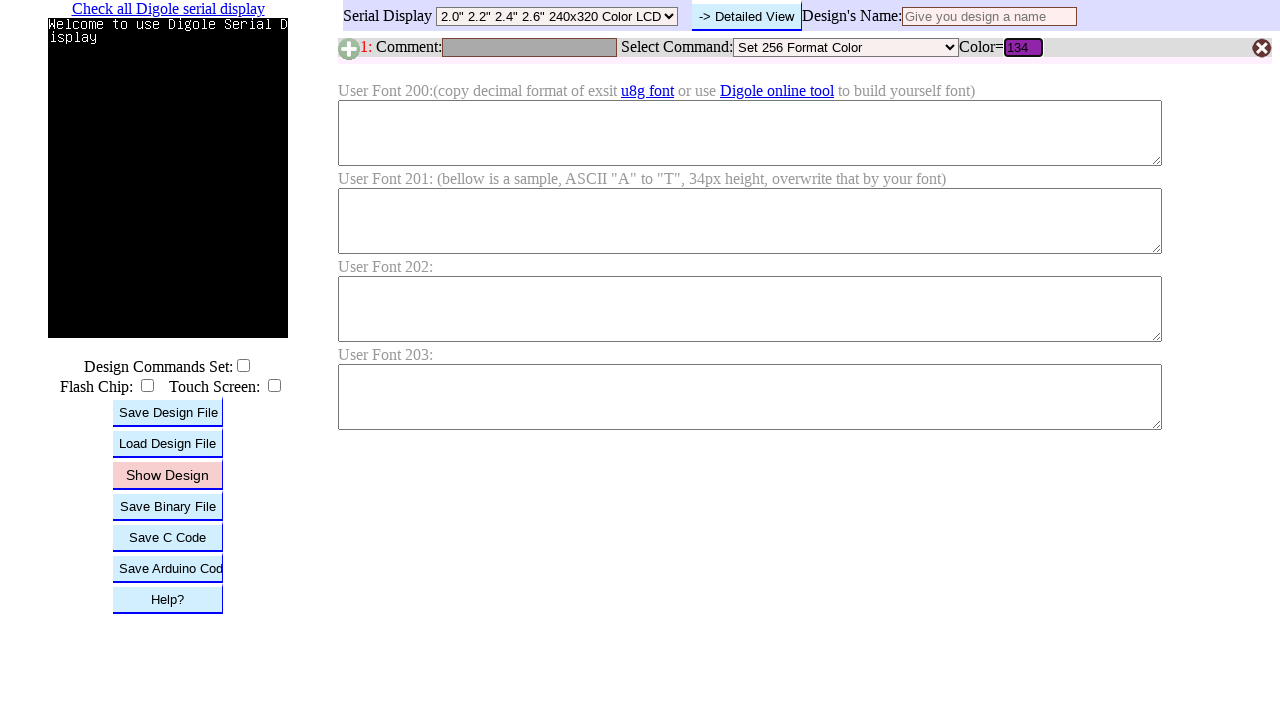

Waited for color update after submitting RGB value 134
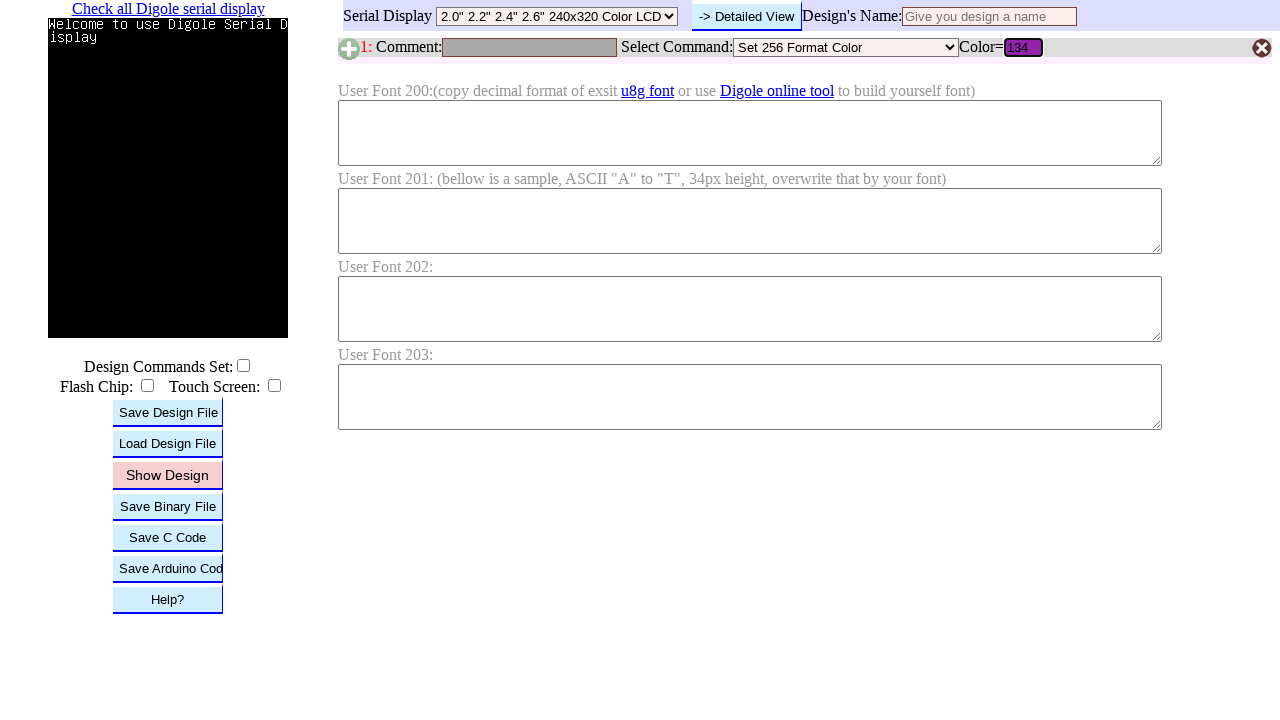

Cleared RGB input field on #B1C
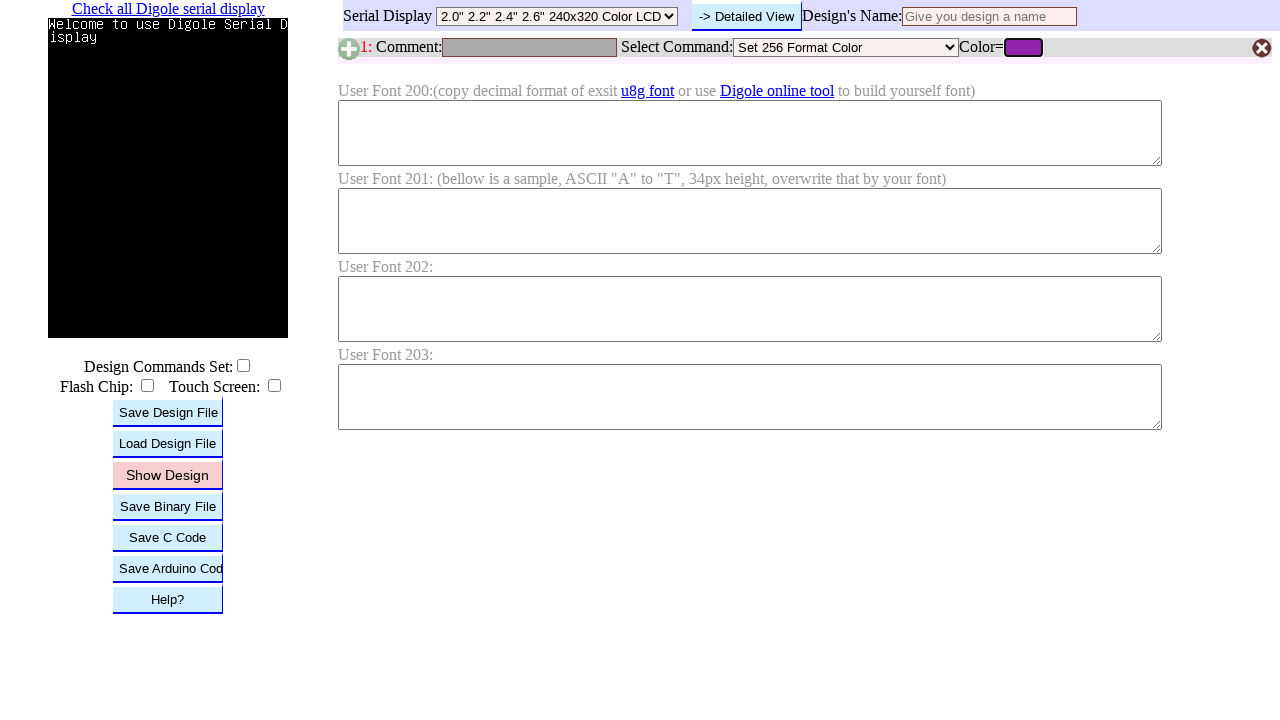

Filled RGB input field with value 135 on #B1C
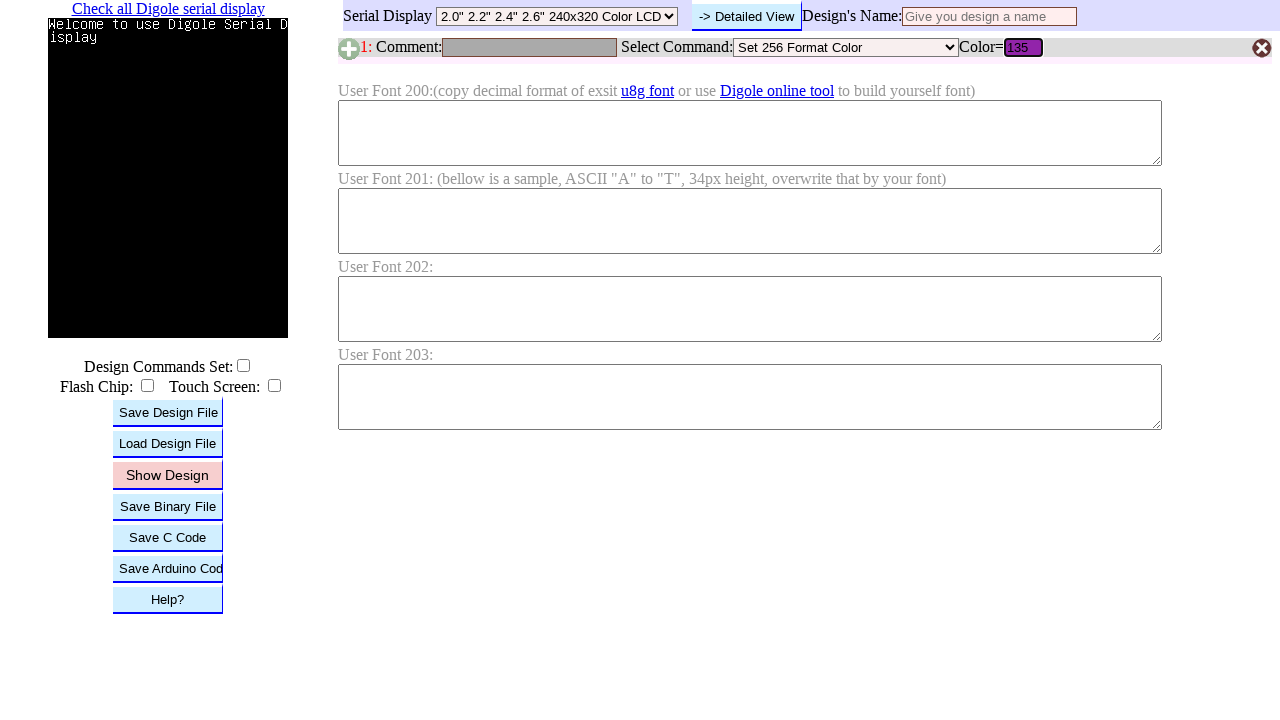

Pressed Enter to submit RGB value 135 on #B1C
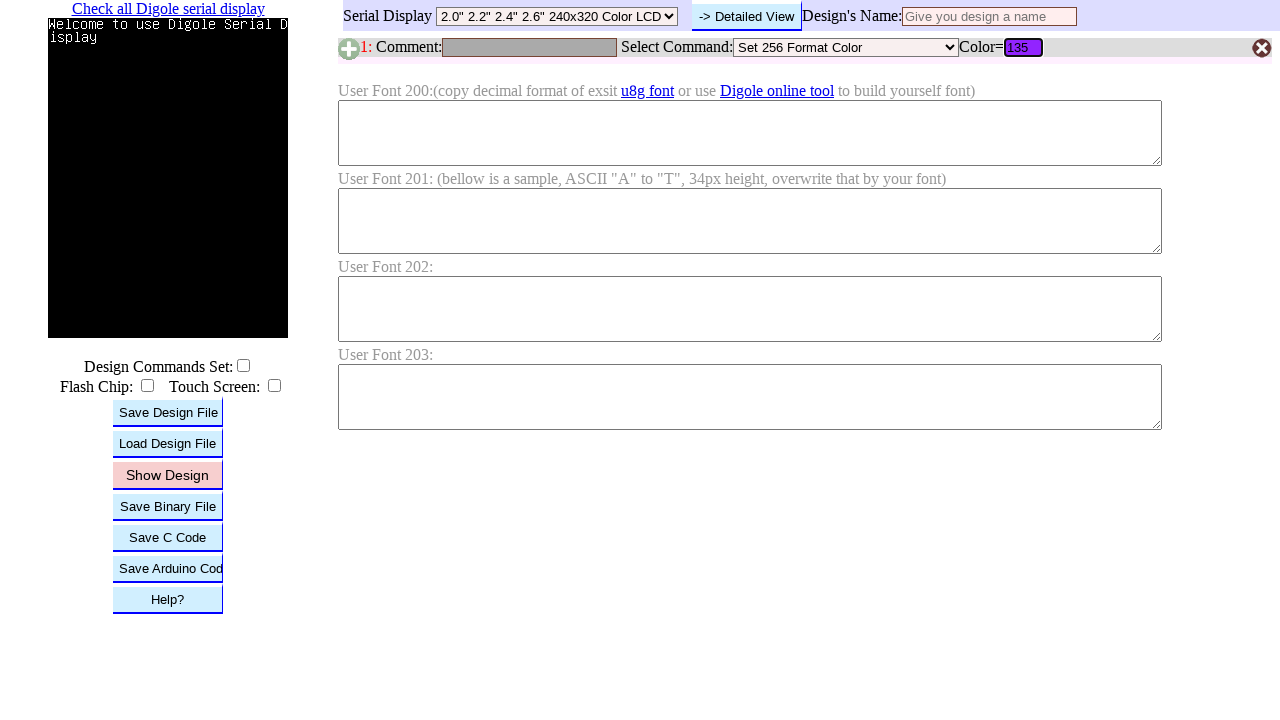

Waited for color update after submitting RGB value 135
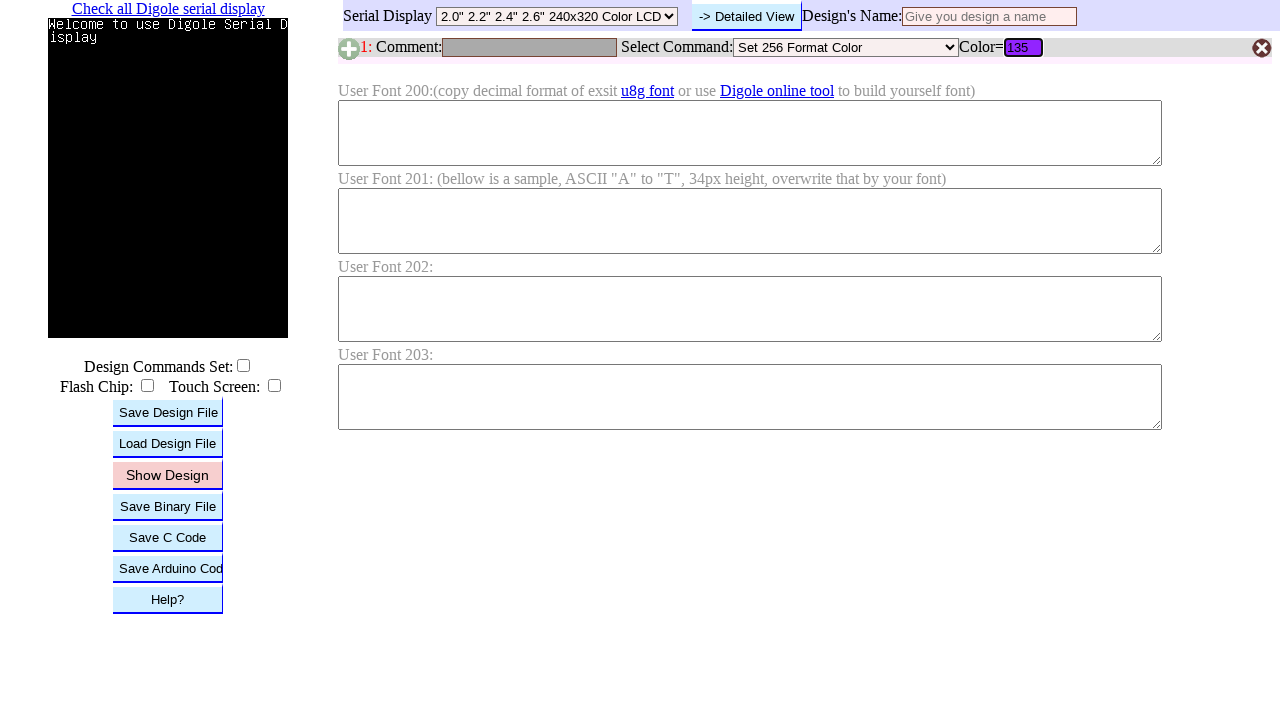

Cleared RGB input field on #B1C
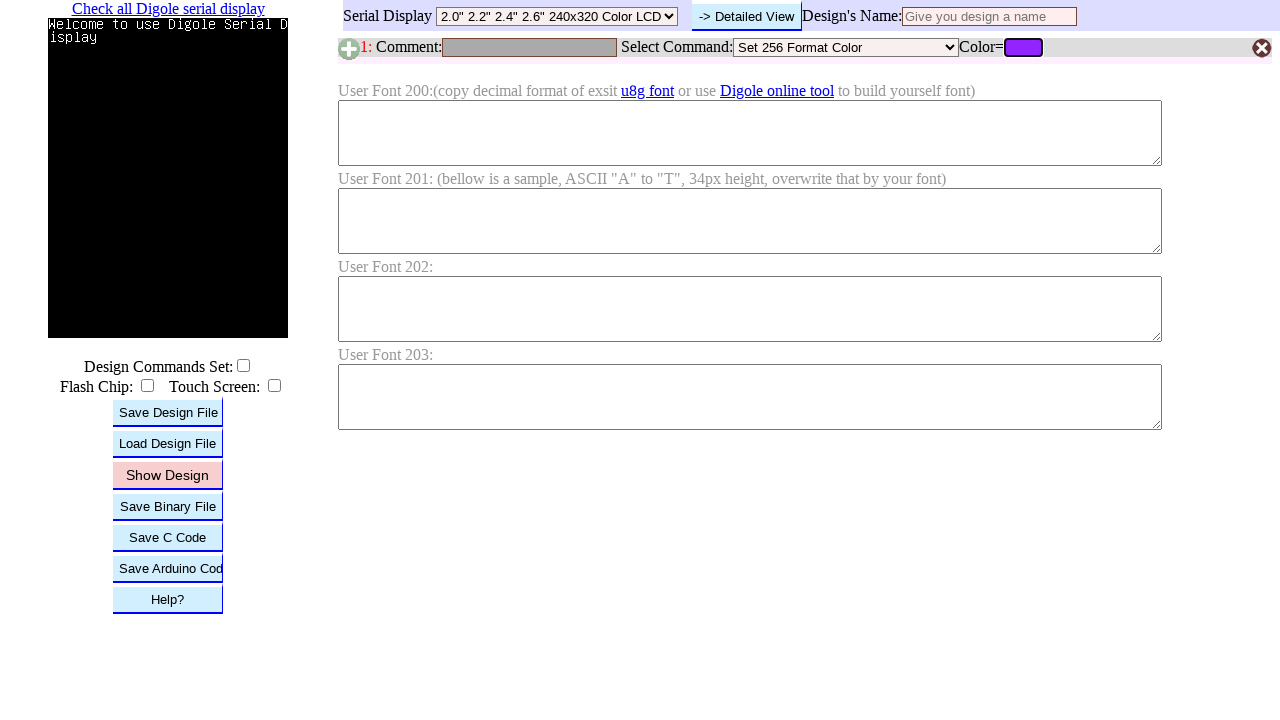

Filled RGB input field with value 136 on #B1C
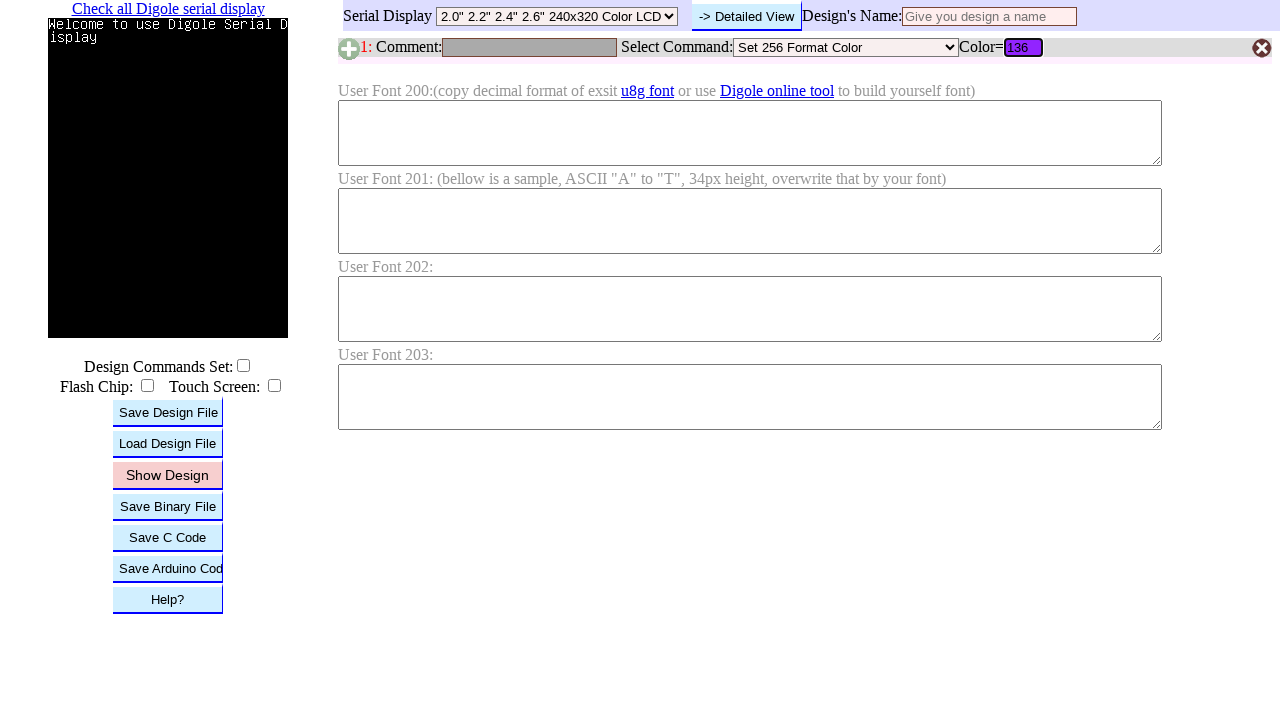

Pressed Enter to submit RGB value 136 on #B1C
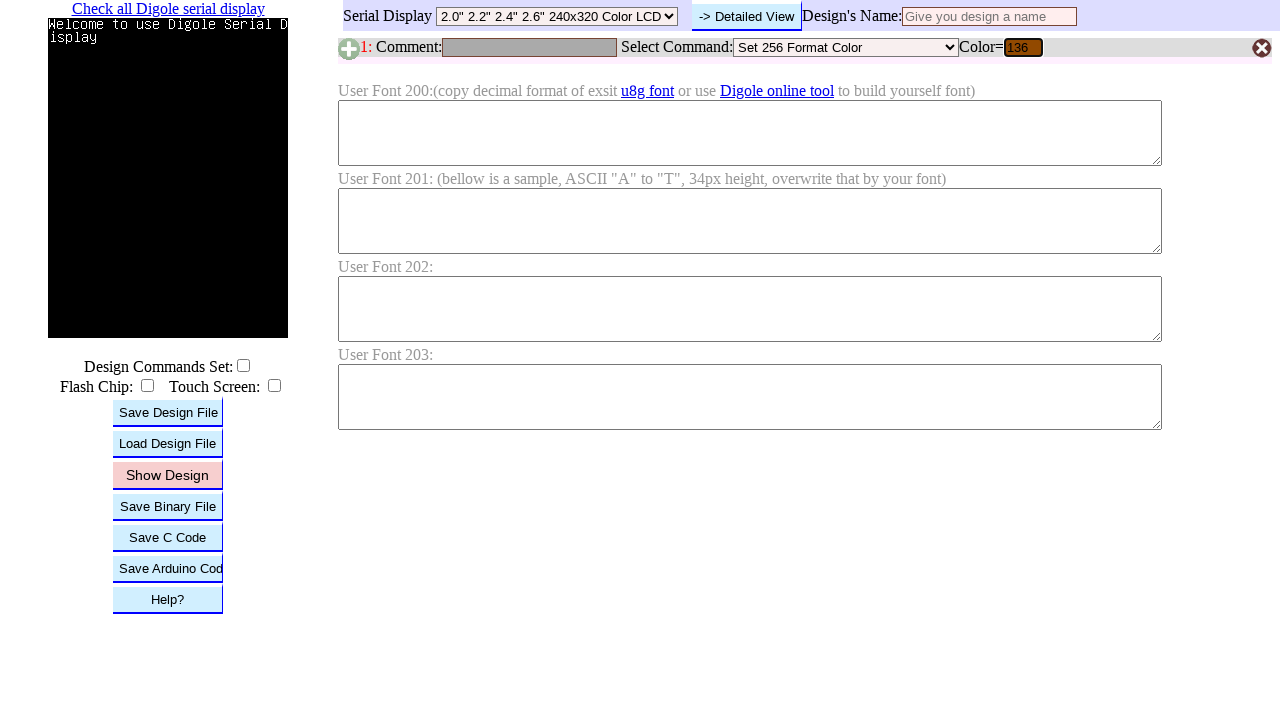

Waited for color update after submitting RGB value 136
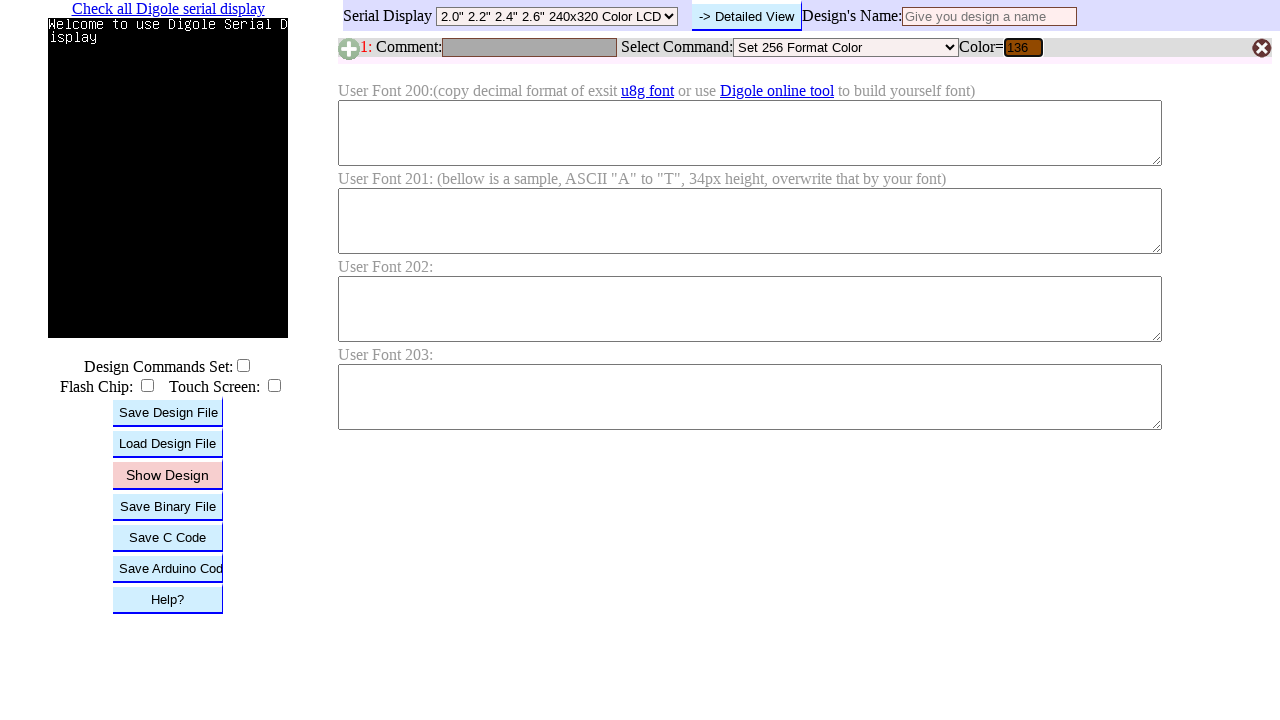

Cleared RGB input field on #B1C
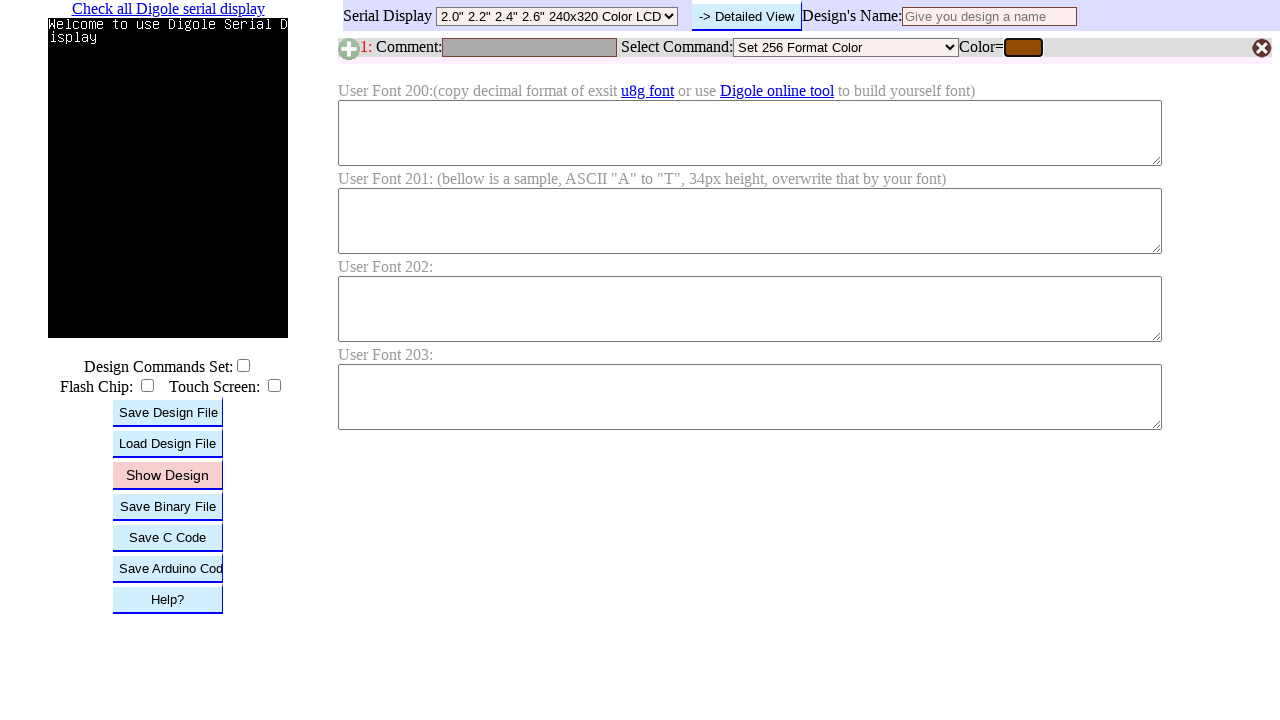

Filled RGB input field with value 137 on #B1C
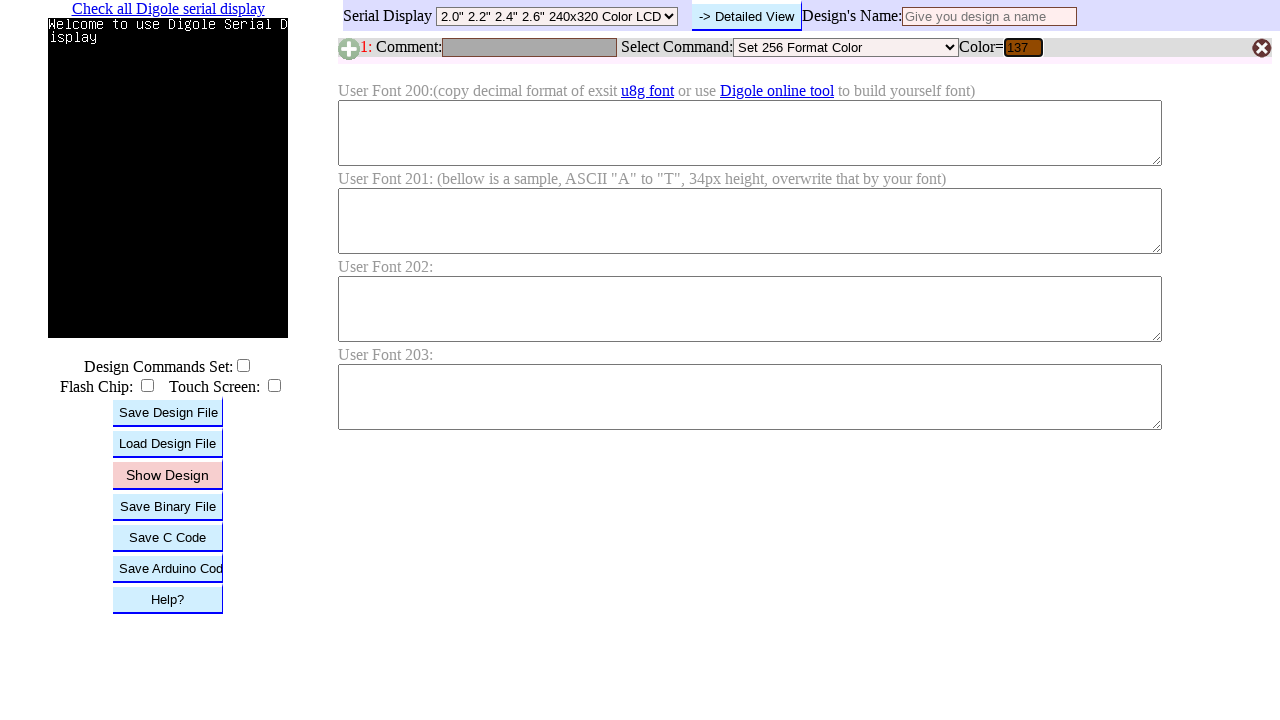

Pressed Enter to submit RGB value 137 on #B1C
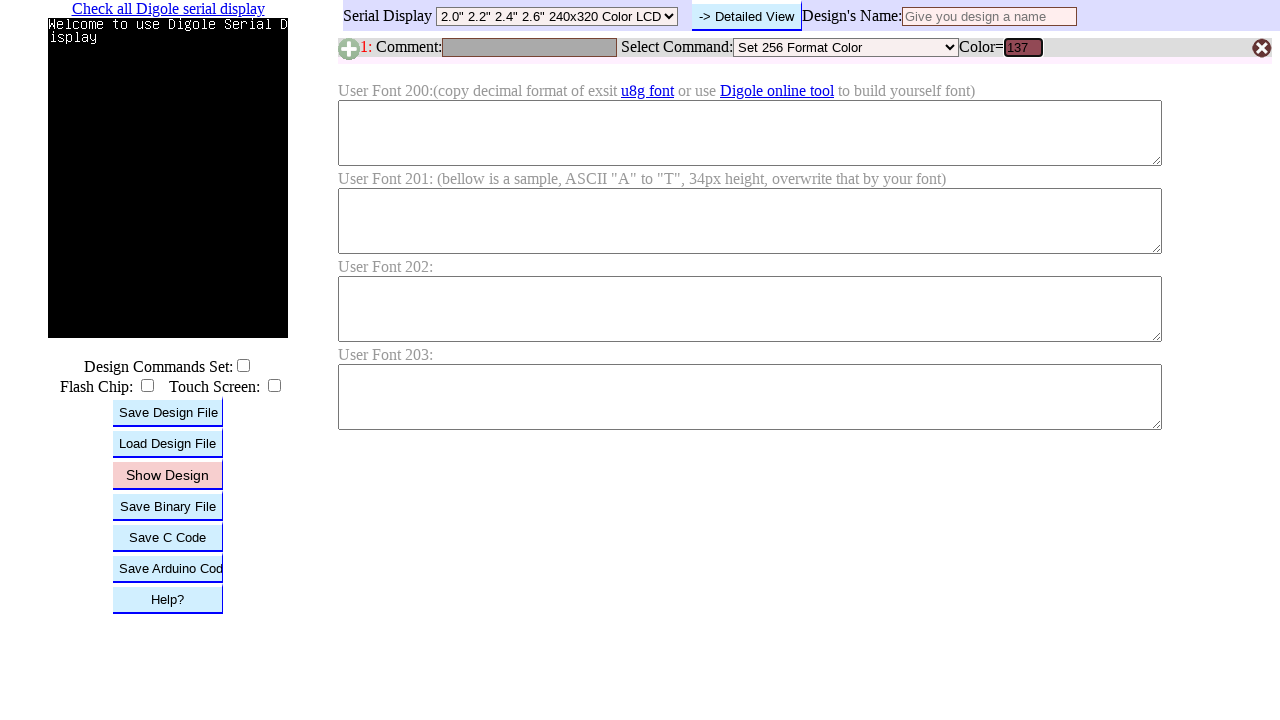

Waited for color update after submitting RGB value 137
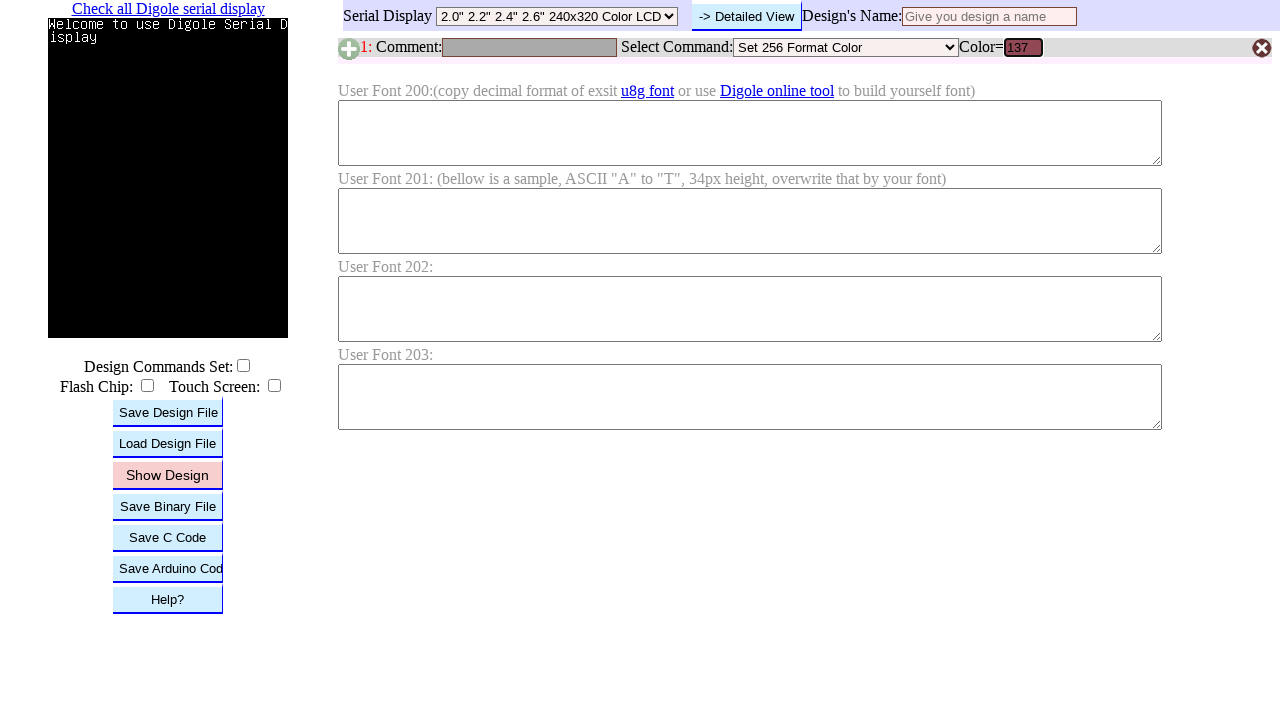

Cleared RGB input field on #B1C
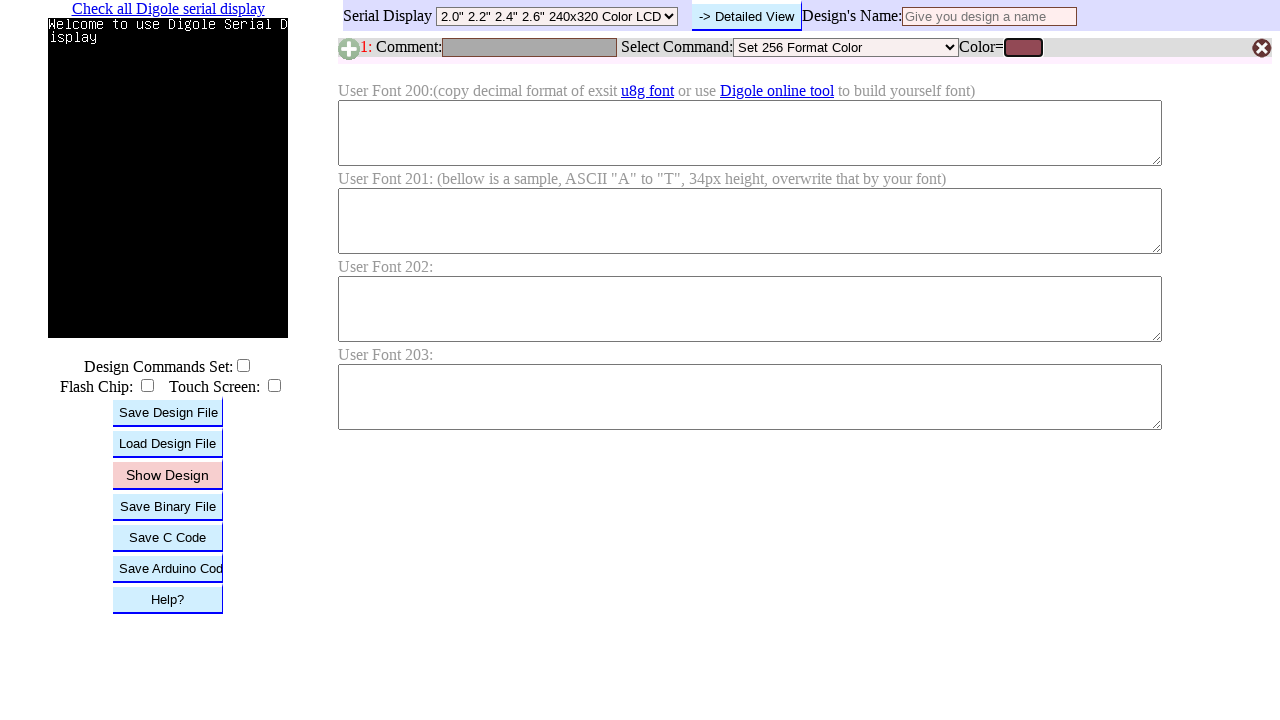

Filled RGB input field with value 138 on #B1C
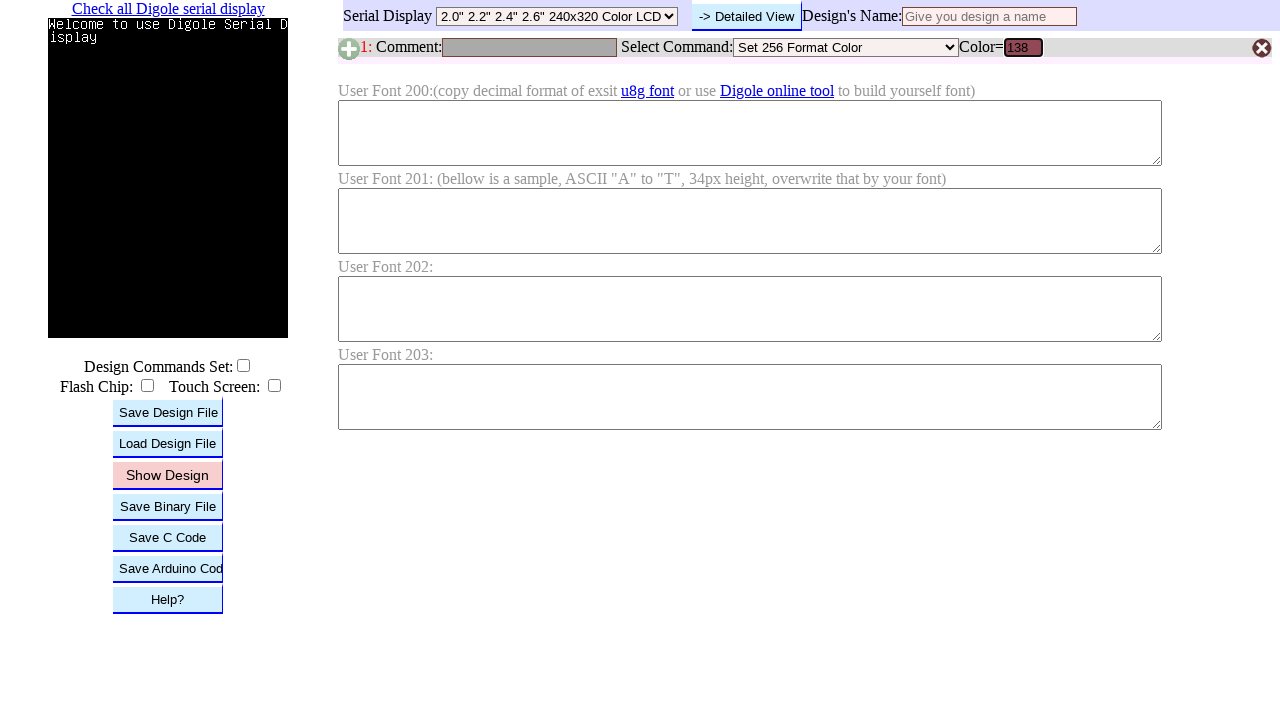

Pressed Enter to submit RGB value 138 on #B1C
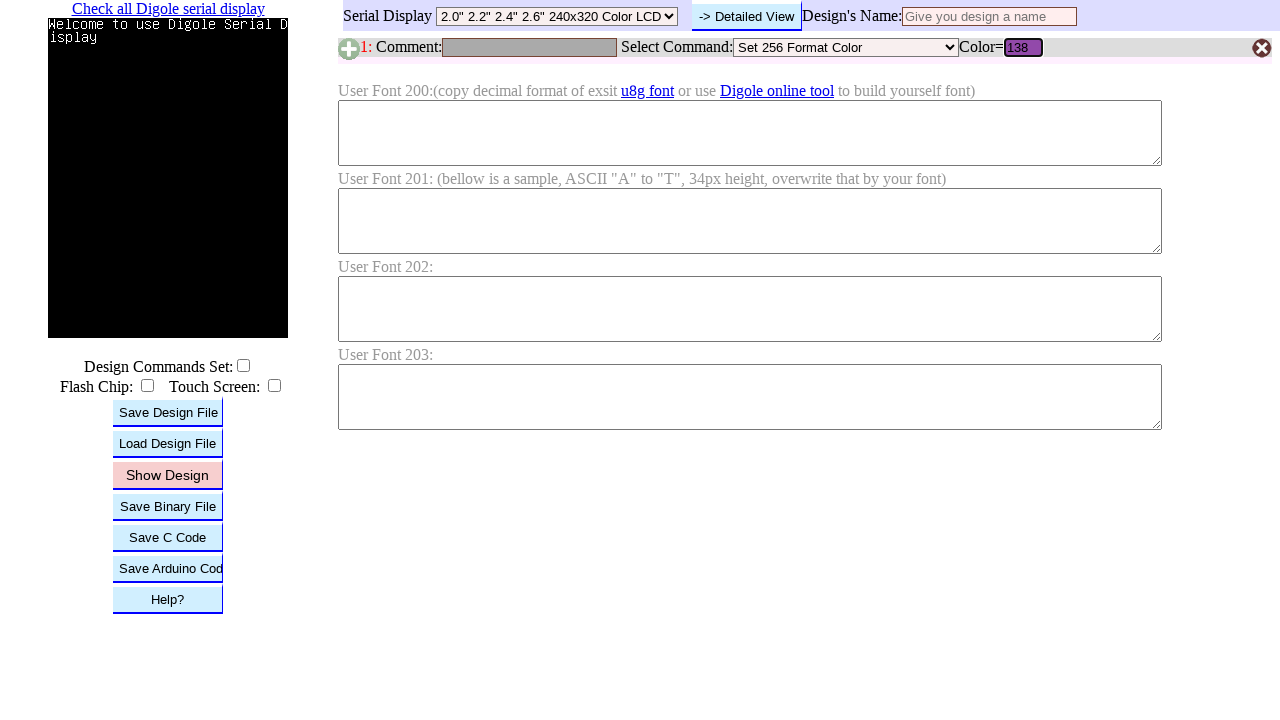

Waited for color update after submitting RGB value 138
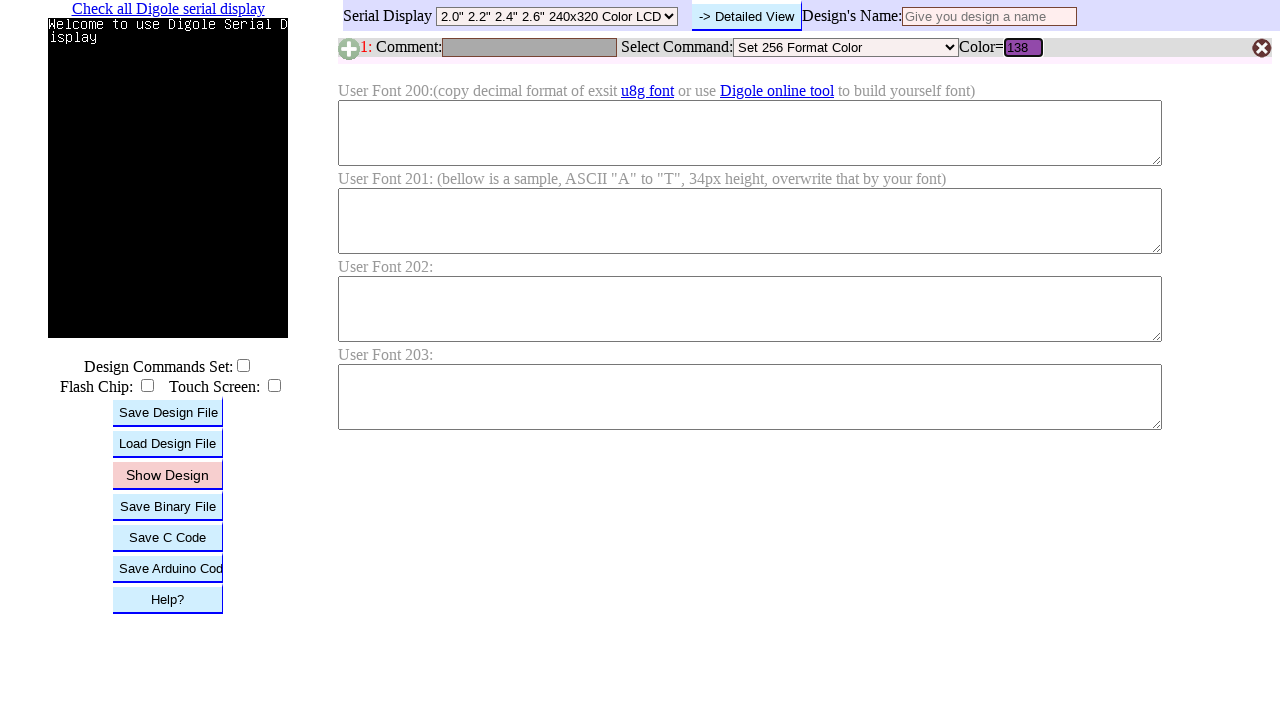

Cleared RGB input field on #B1C
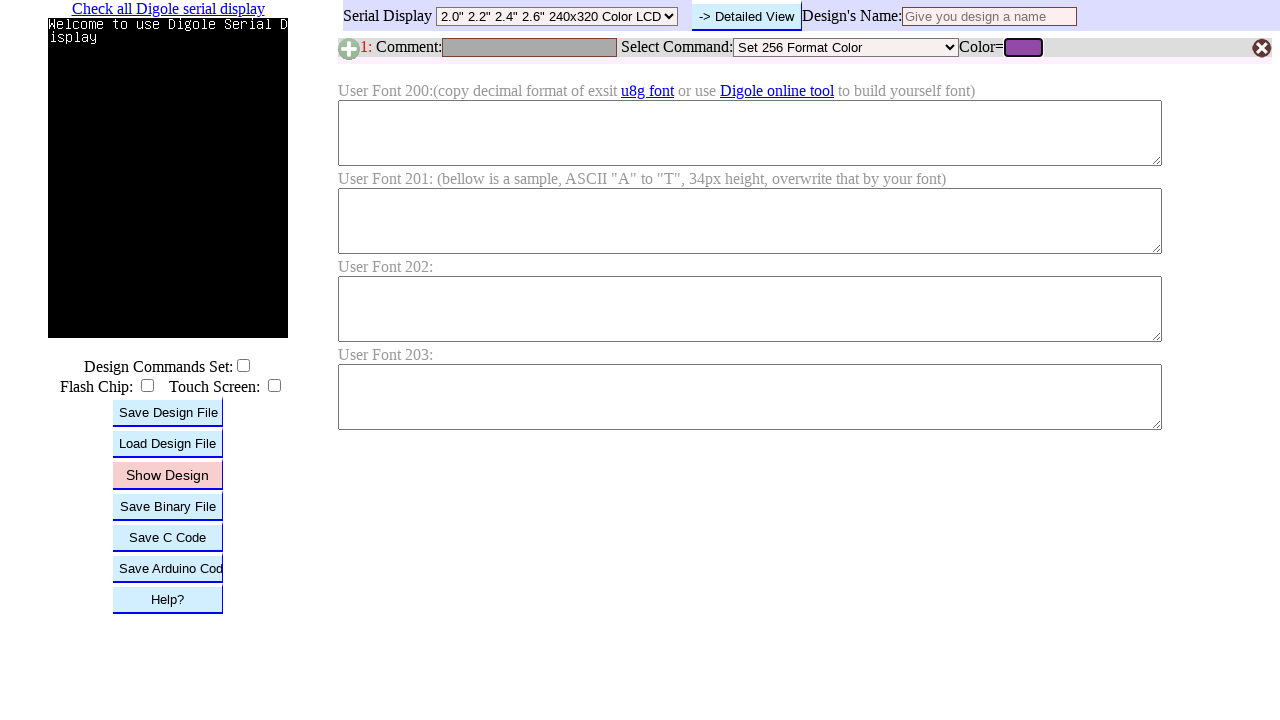

Filled RGB input field with value 139 on #B1C
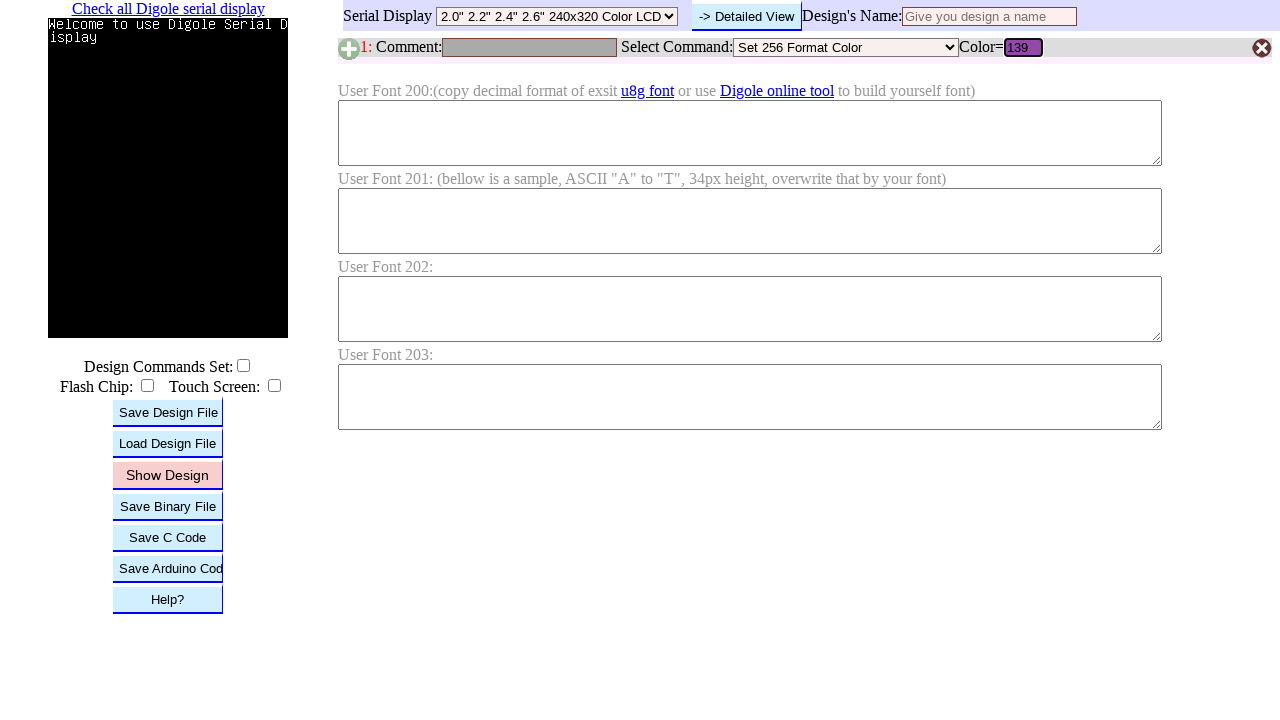

Pressed Enter to submit RGB value 139 on #B1C
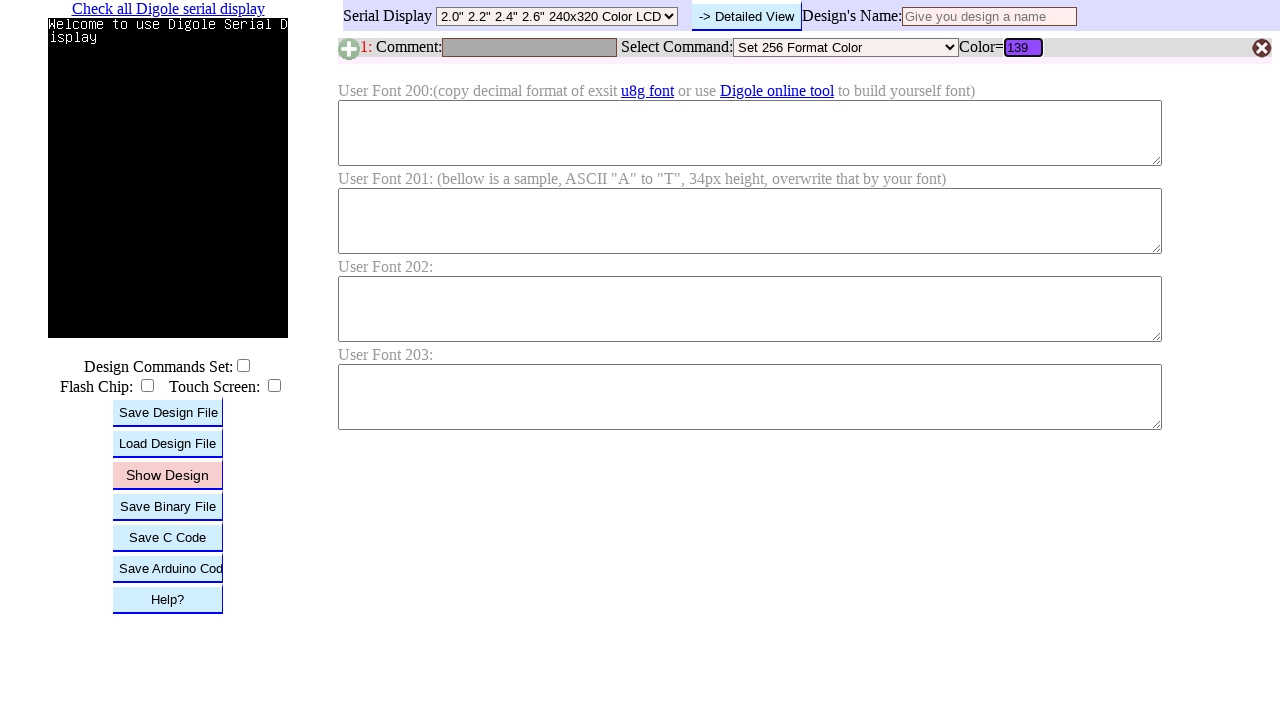

Waited for color update after submitting RGB value 139
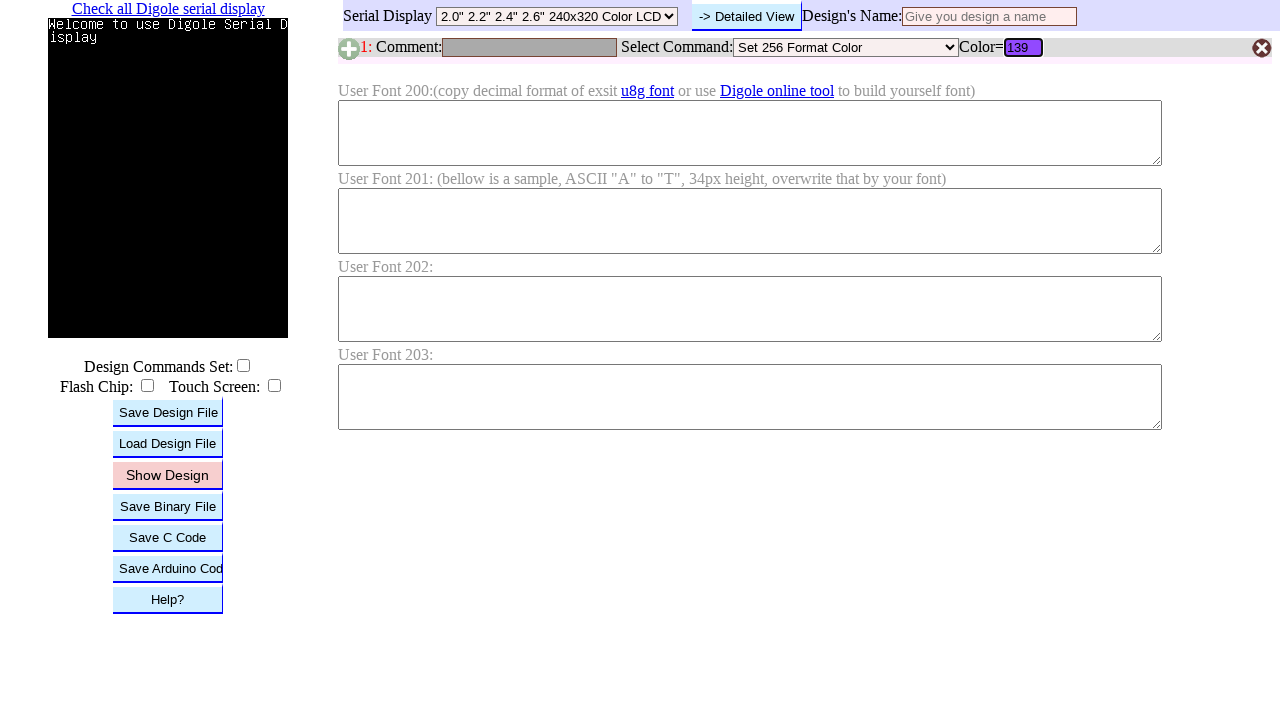

Cleared RGB input field on #B1C
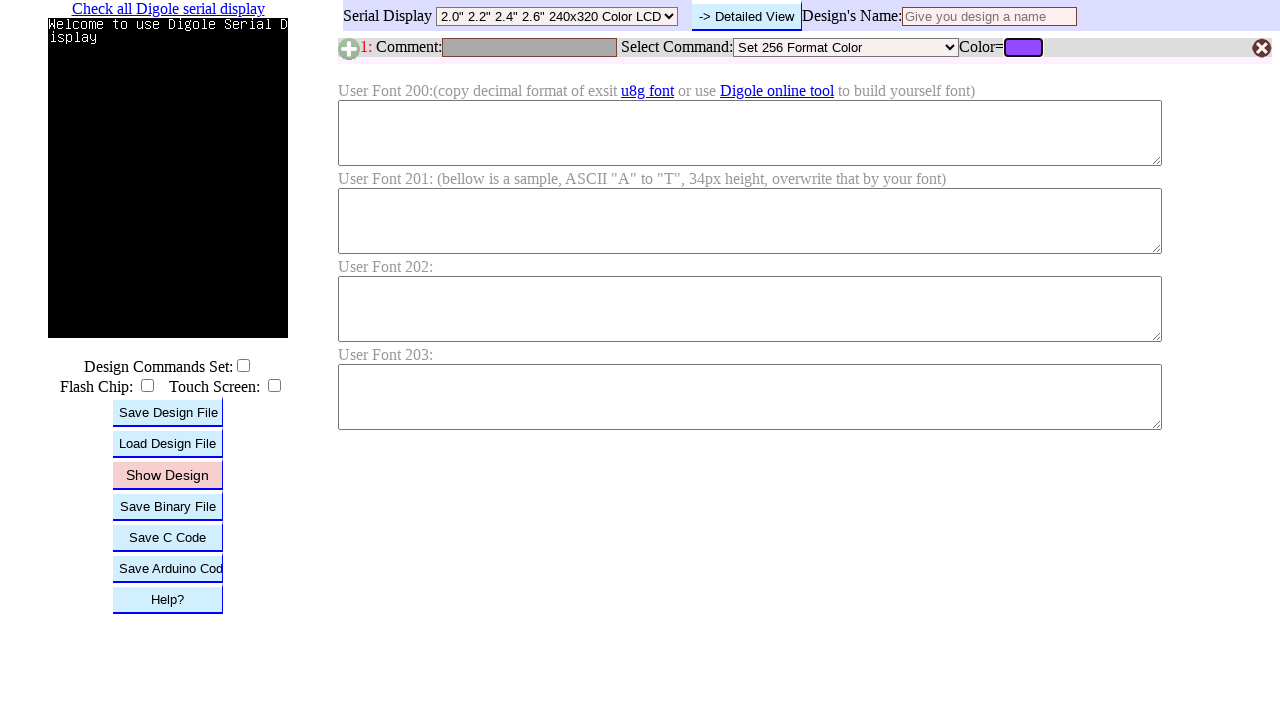

Filled RGB input field with value 140 on #B1C
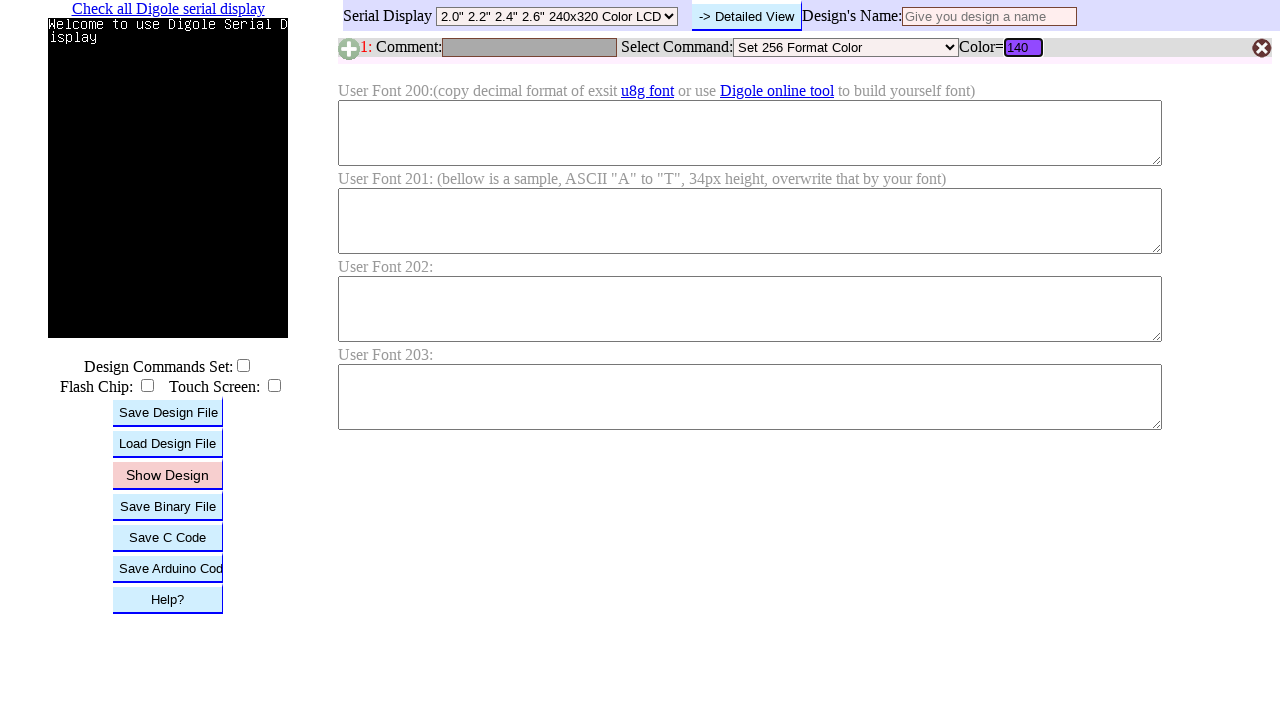

Pressed Enter to submit RGB value 140 on #B1C
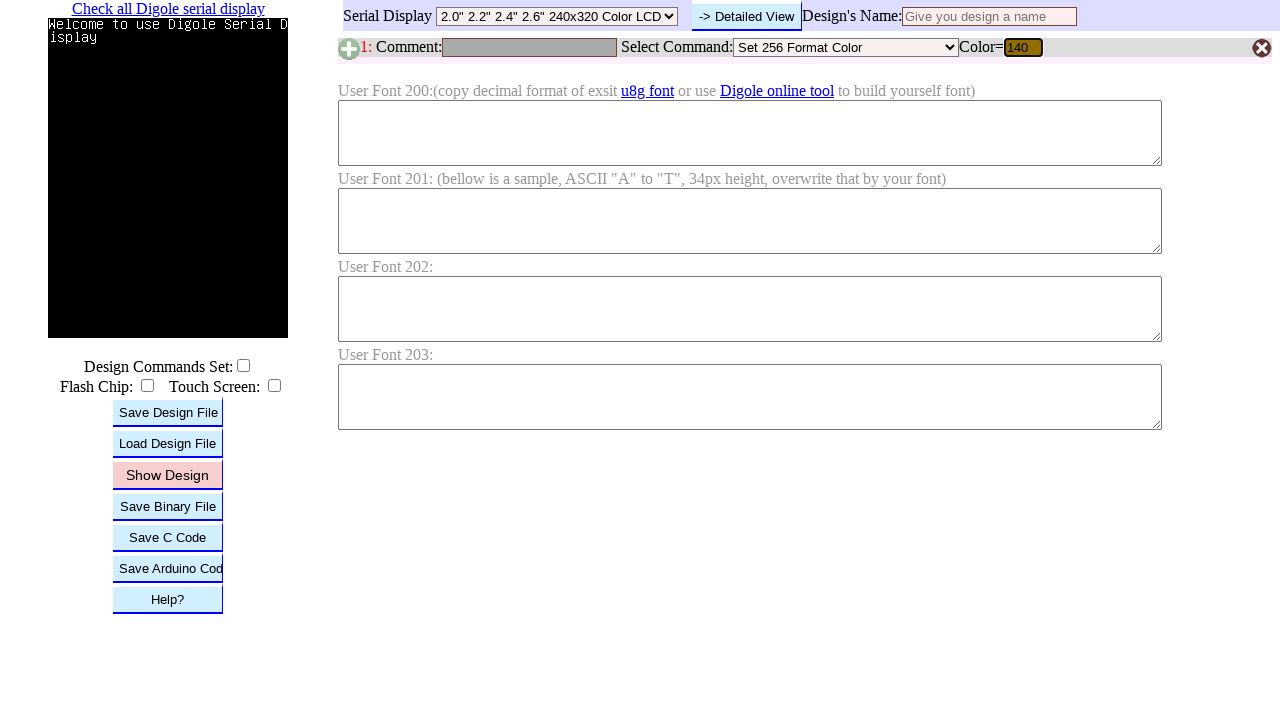

Waited for color update after submitting RGB value 140
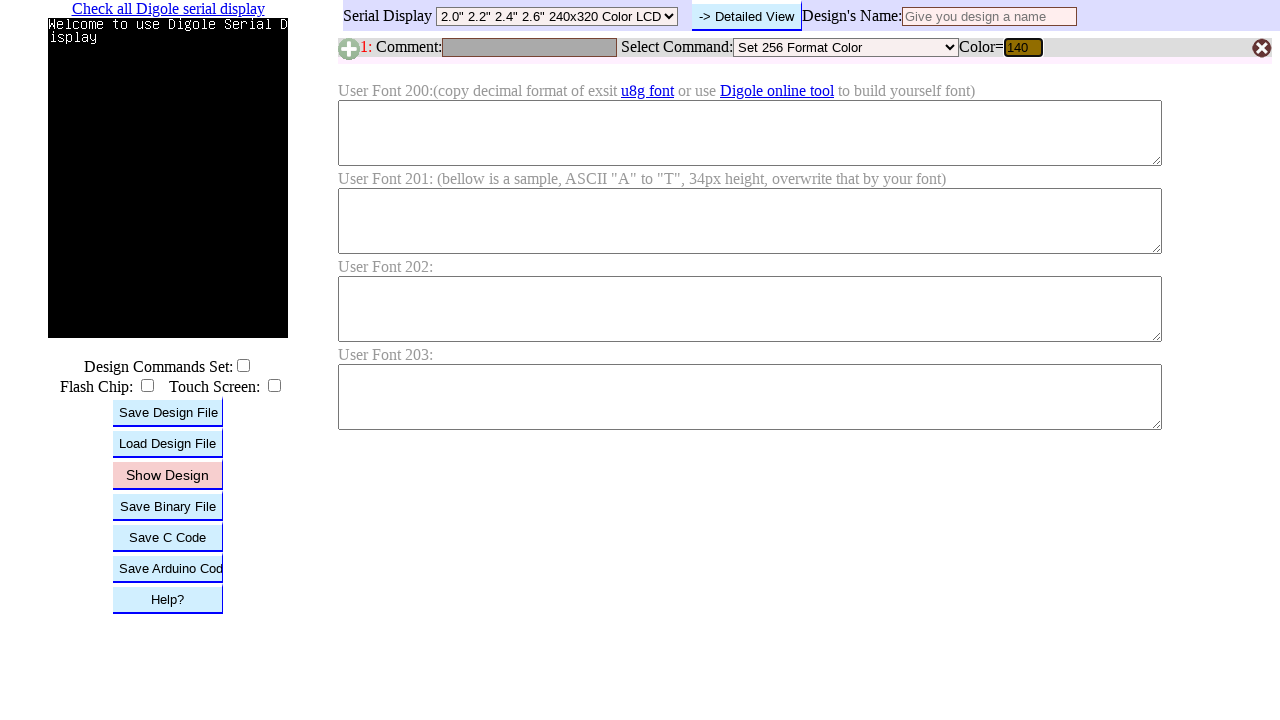

Cleared RGB input field on #B1C
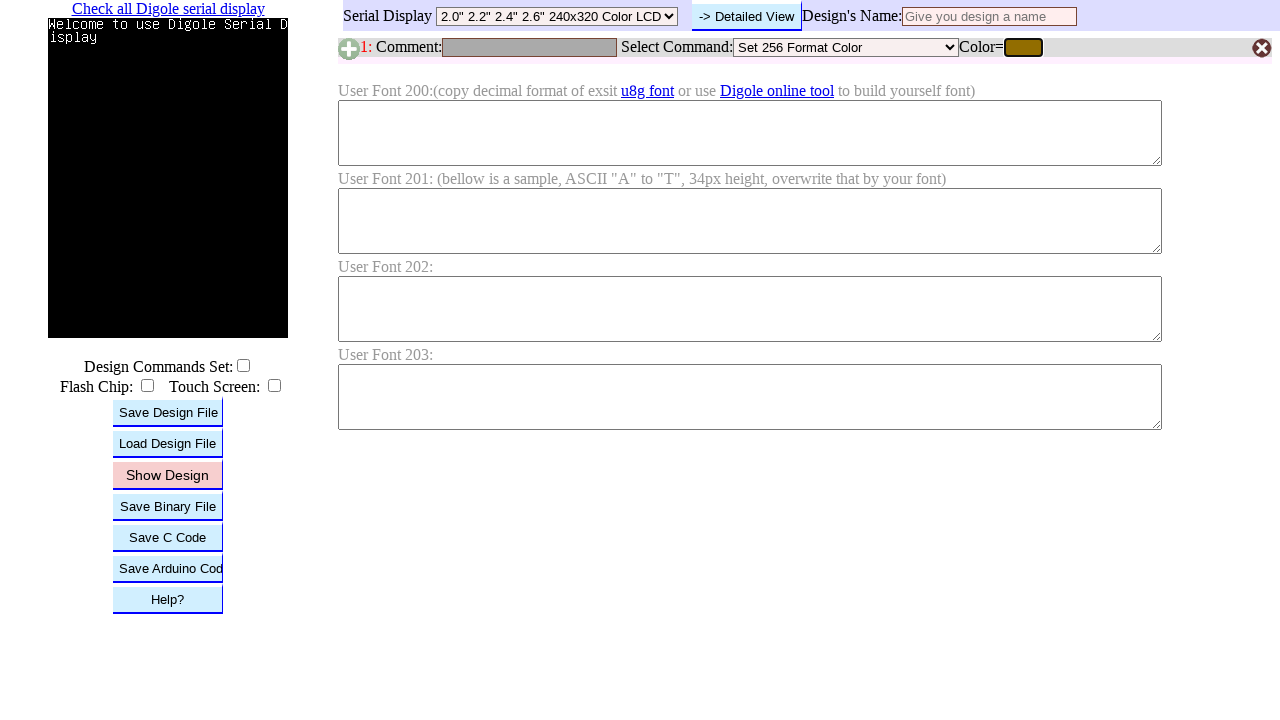

Filled RGB input field with value 141 on #B1C
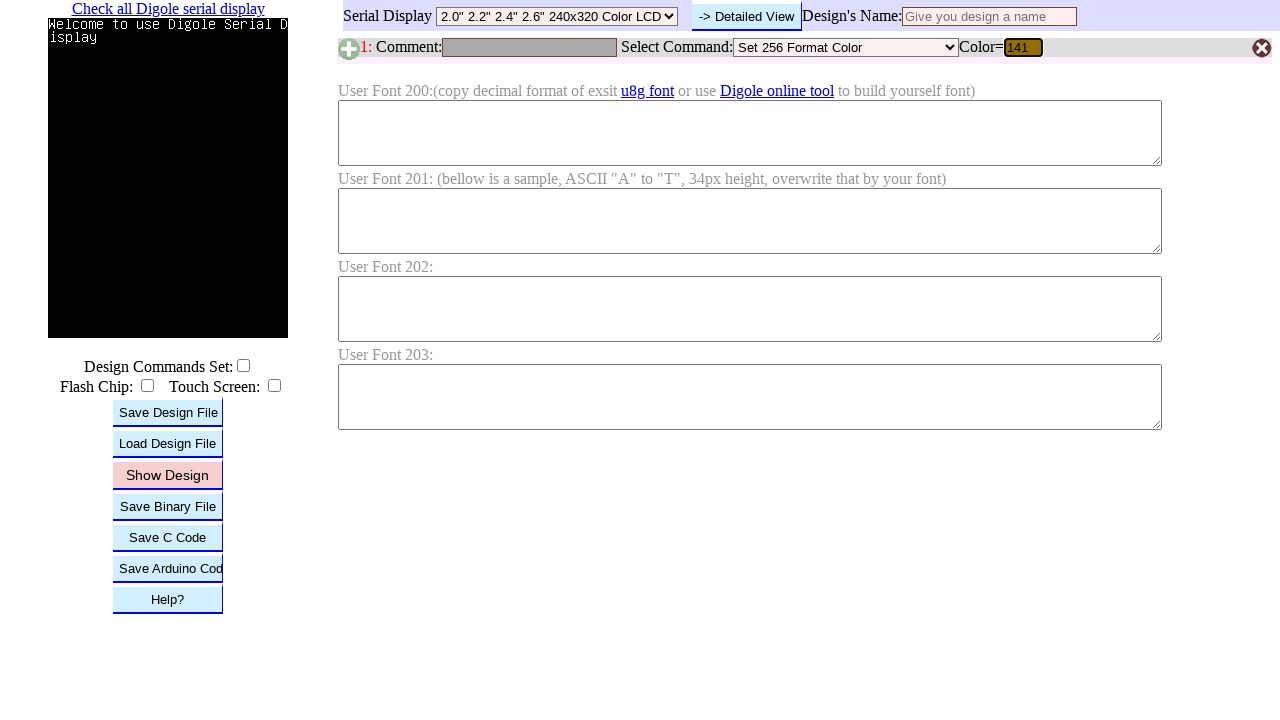

Pressed Enter to submit RGB value 141 on #B1C
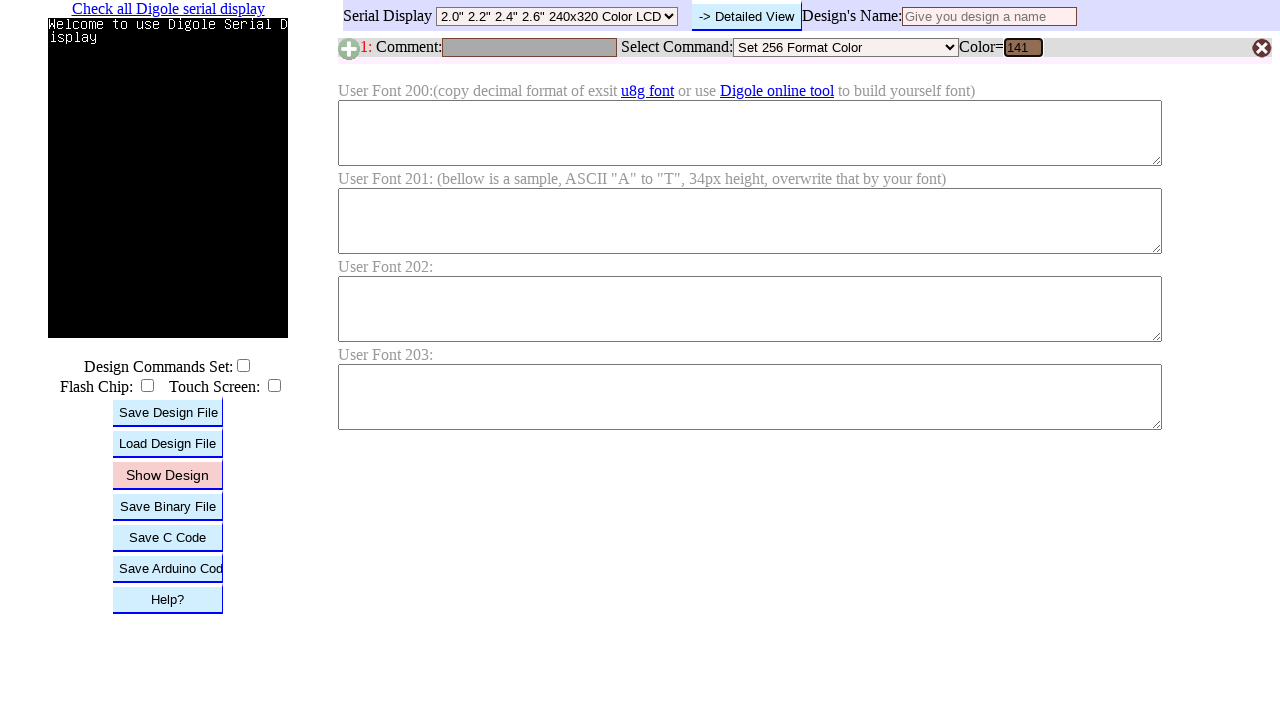

Waited for color update after submitting RGB value 141
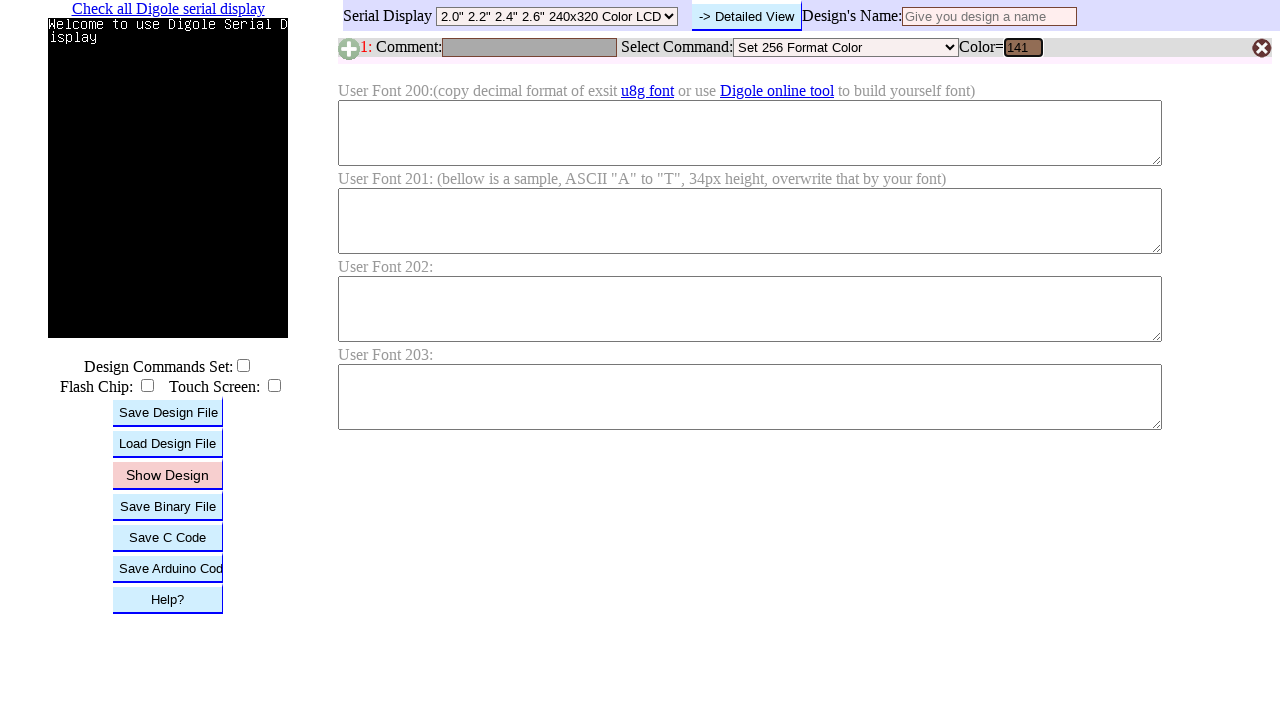

Cleared RGB input field on #B1C
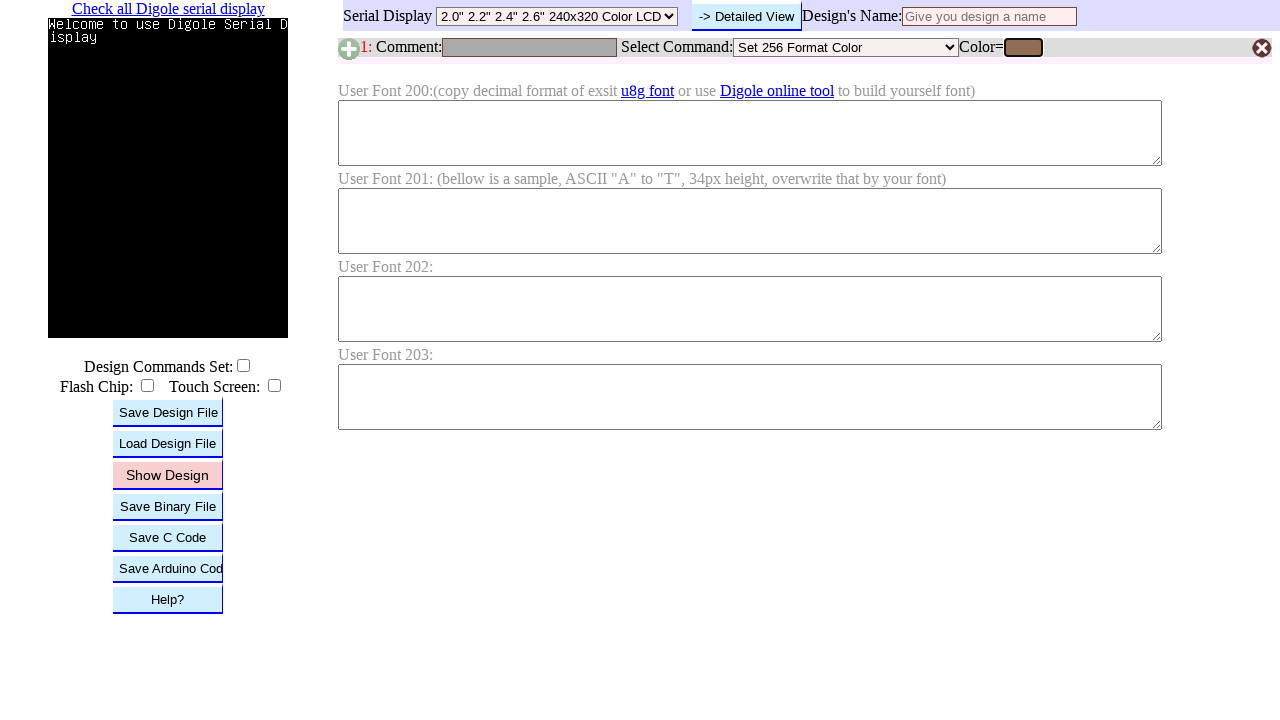

Filled RGB input field with value 142 on #B1C
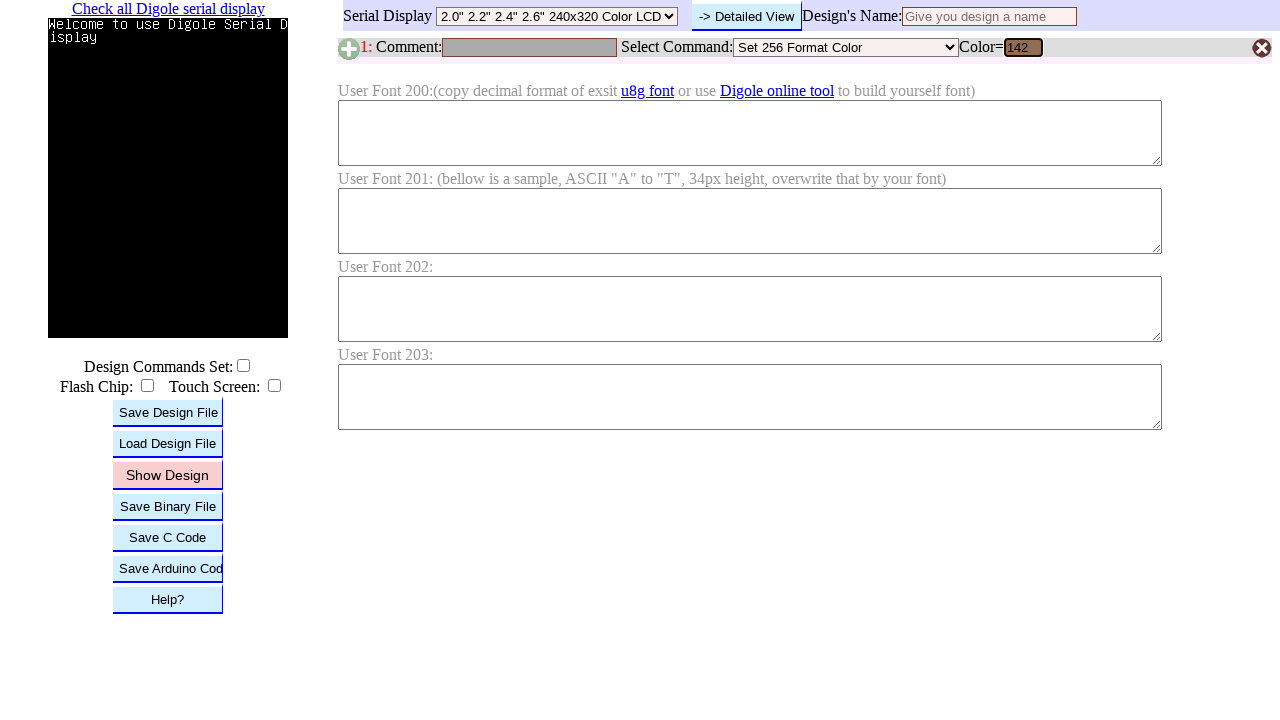

Pressed Enter to submit RGB value 142 on #B1C
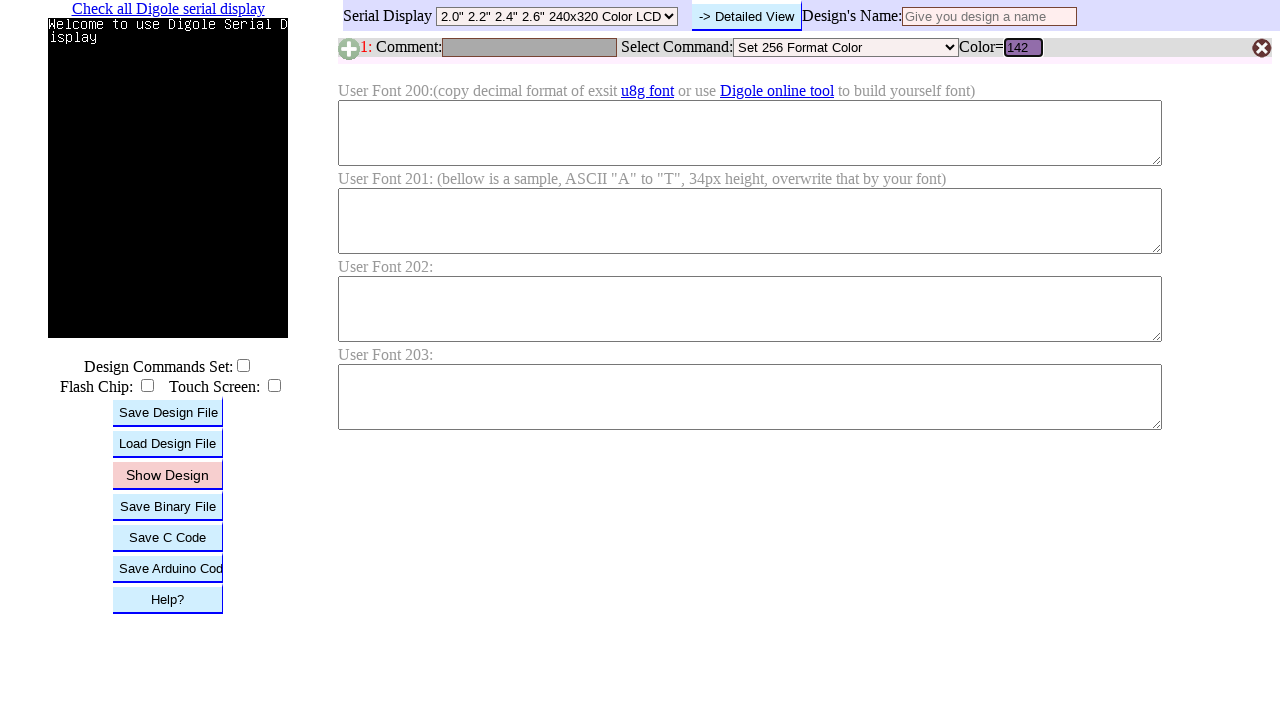

Waited for color update after submitting RGB value 142
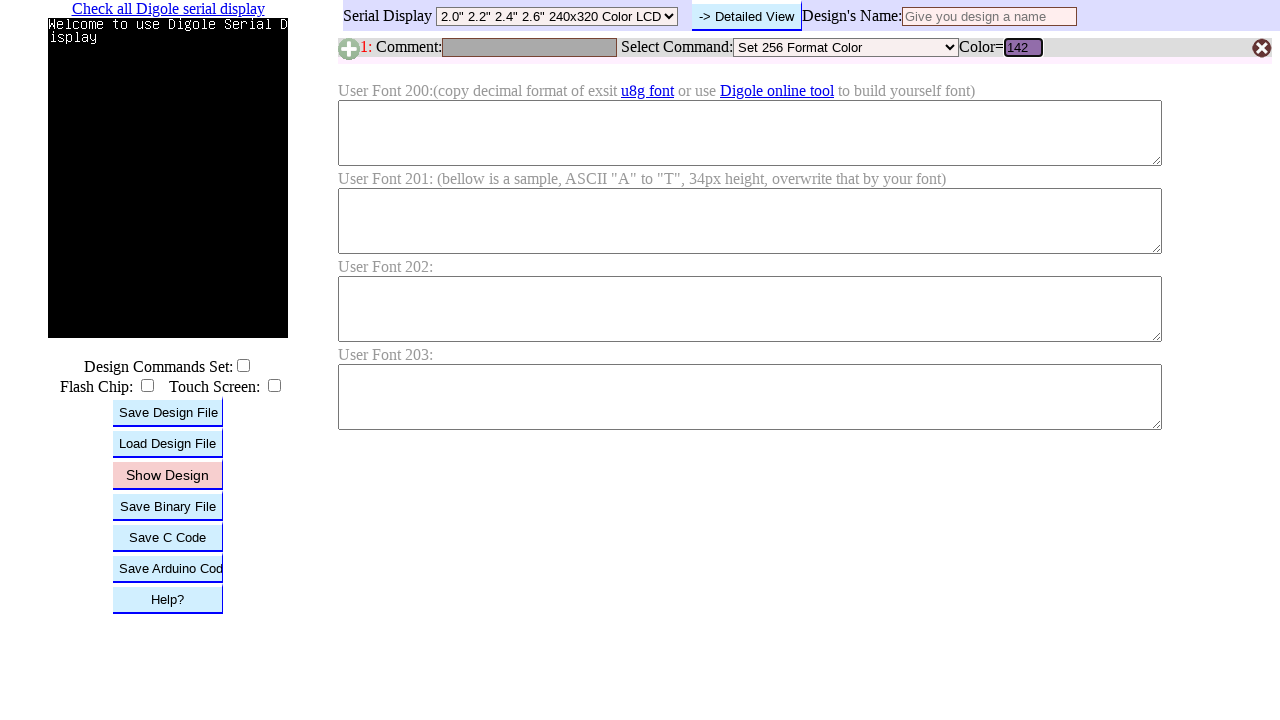

Cleared RGB input field on #B1C
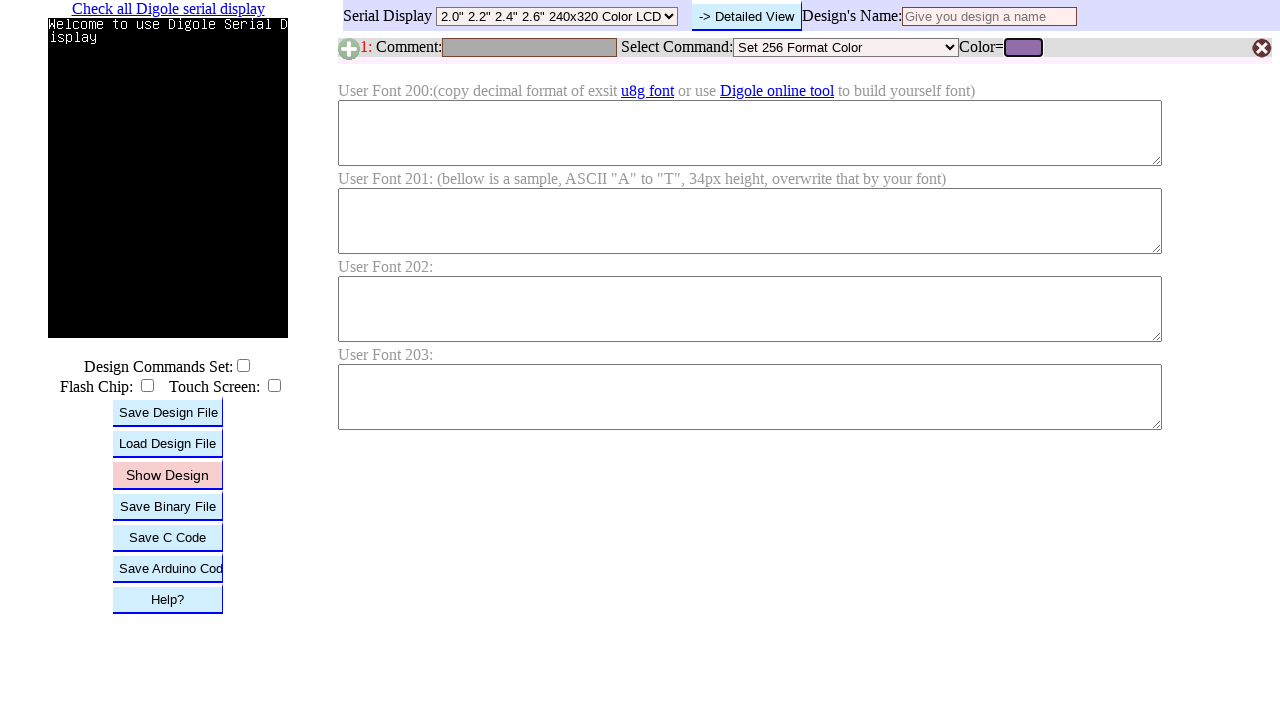

Filled RGB input field with value 143 on #B1C
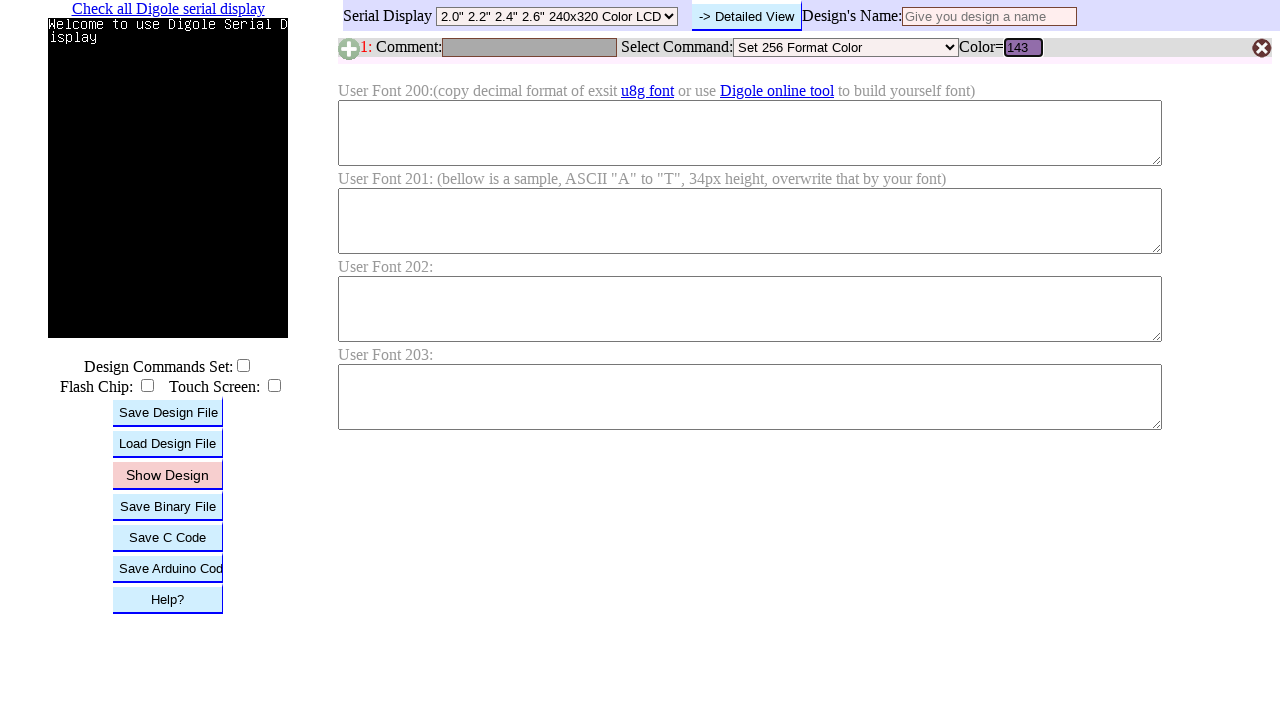

Pressed Enter to submit RGB value 143 on #B1C
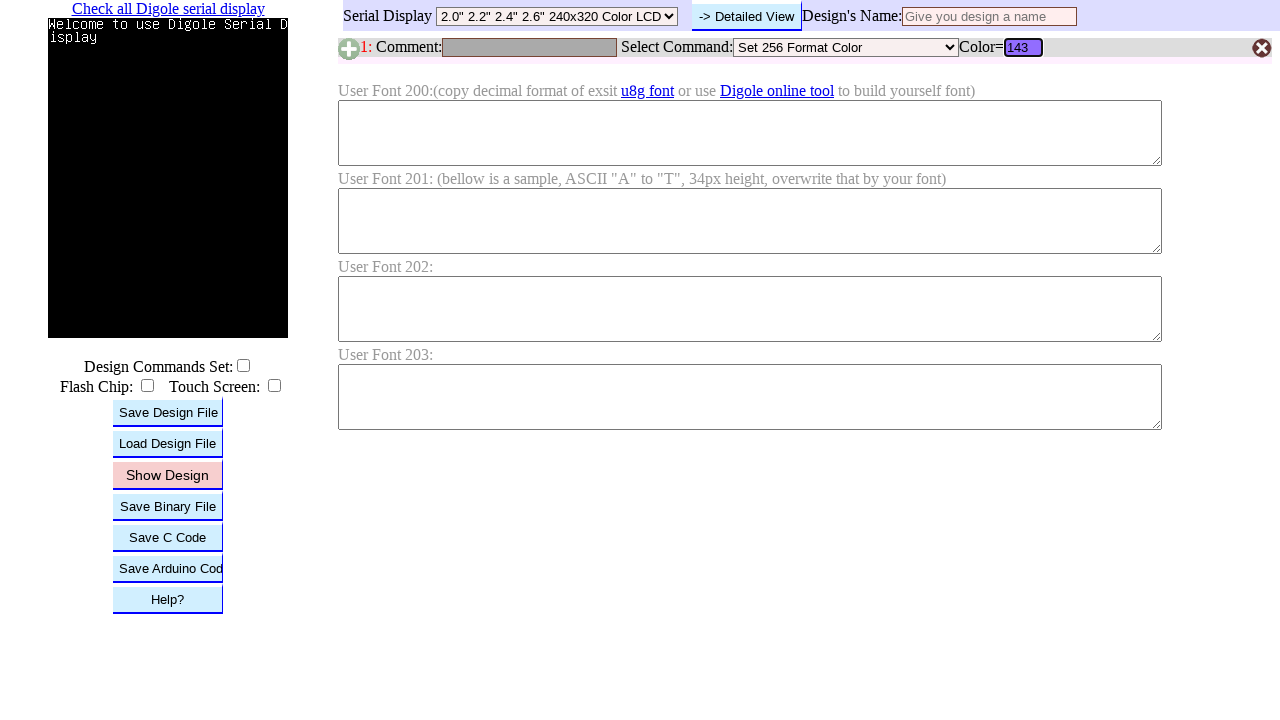

Waited for color update after submitting RGB value 143
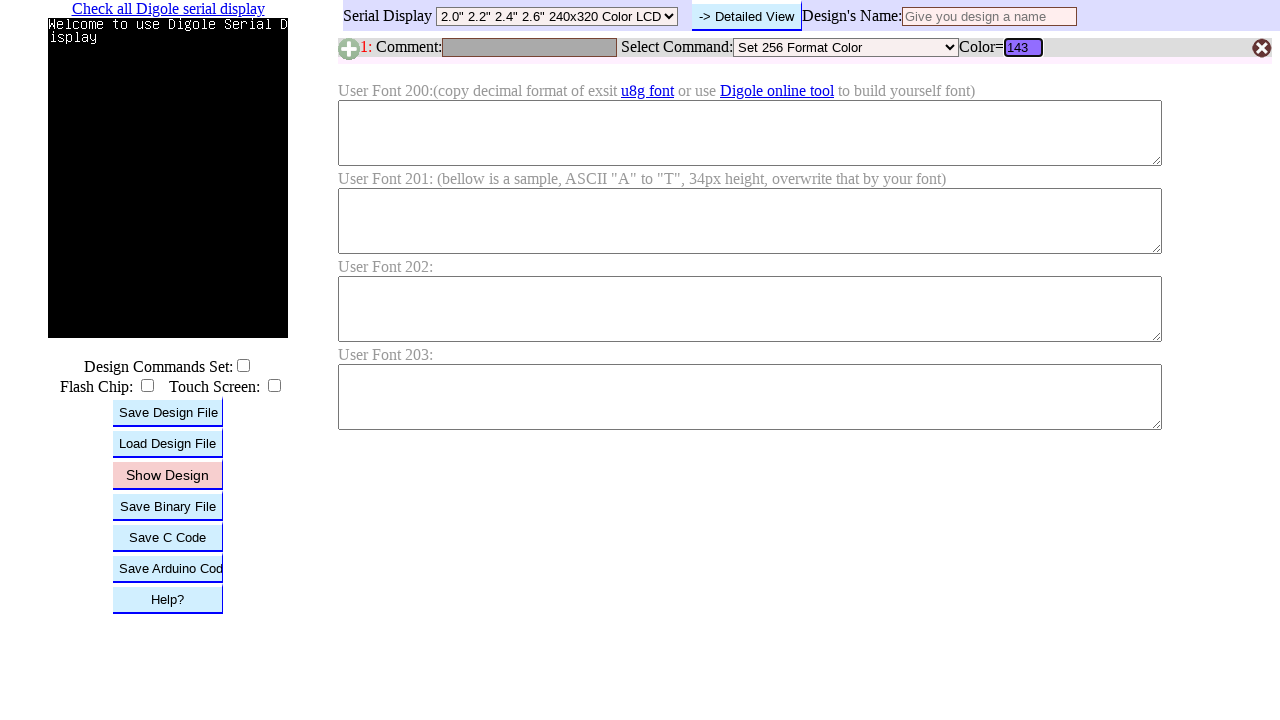

Cleared RGB input field on #B1C
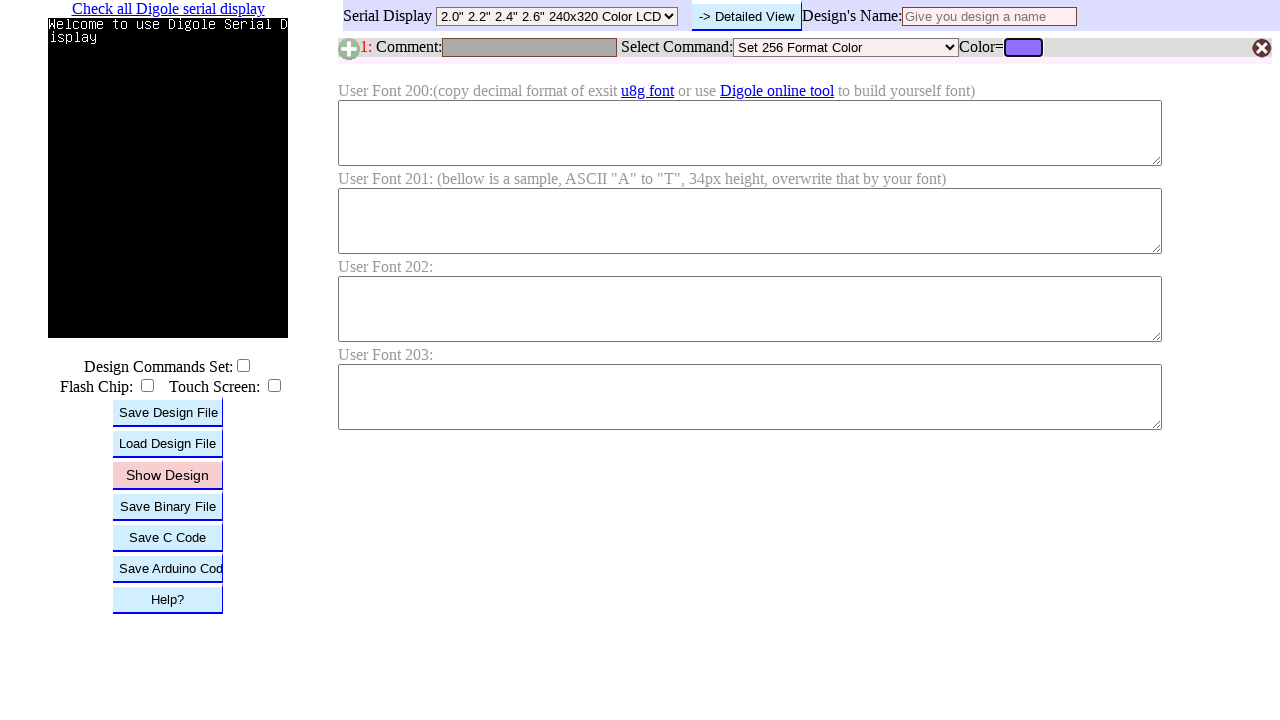

Filled RGB input field with value 144 on #B1C
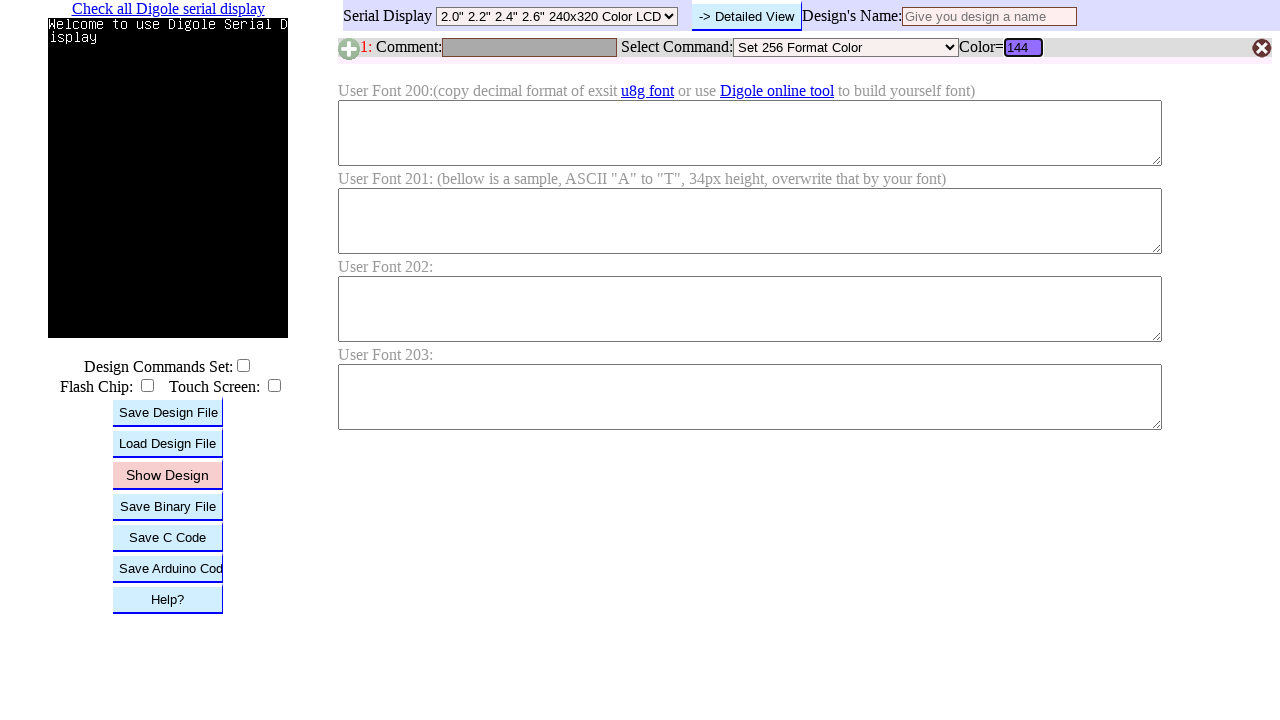

Pressed Enter to submit RGB value 144 on #B1C
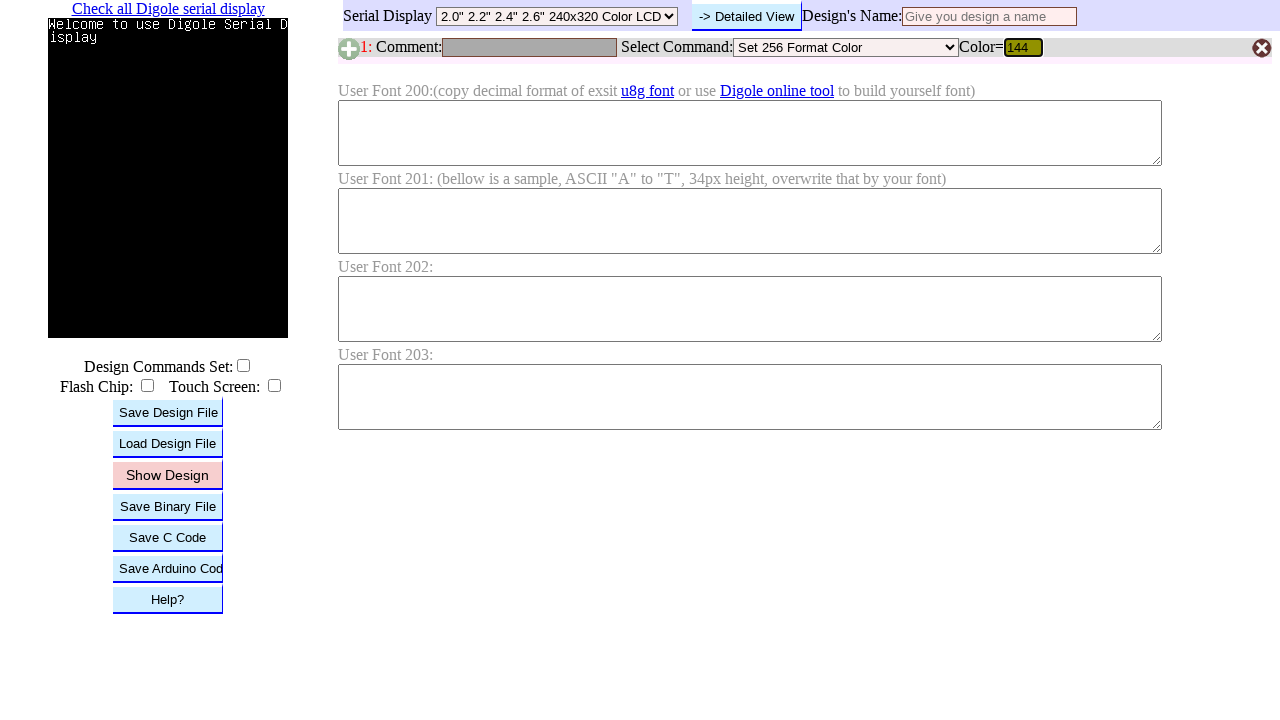

Waited for color update after submitting RGB value 144
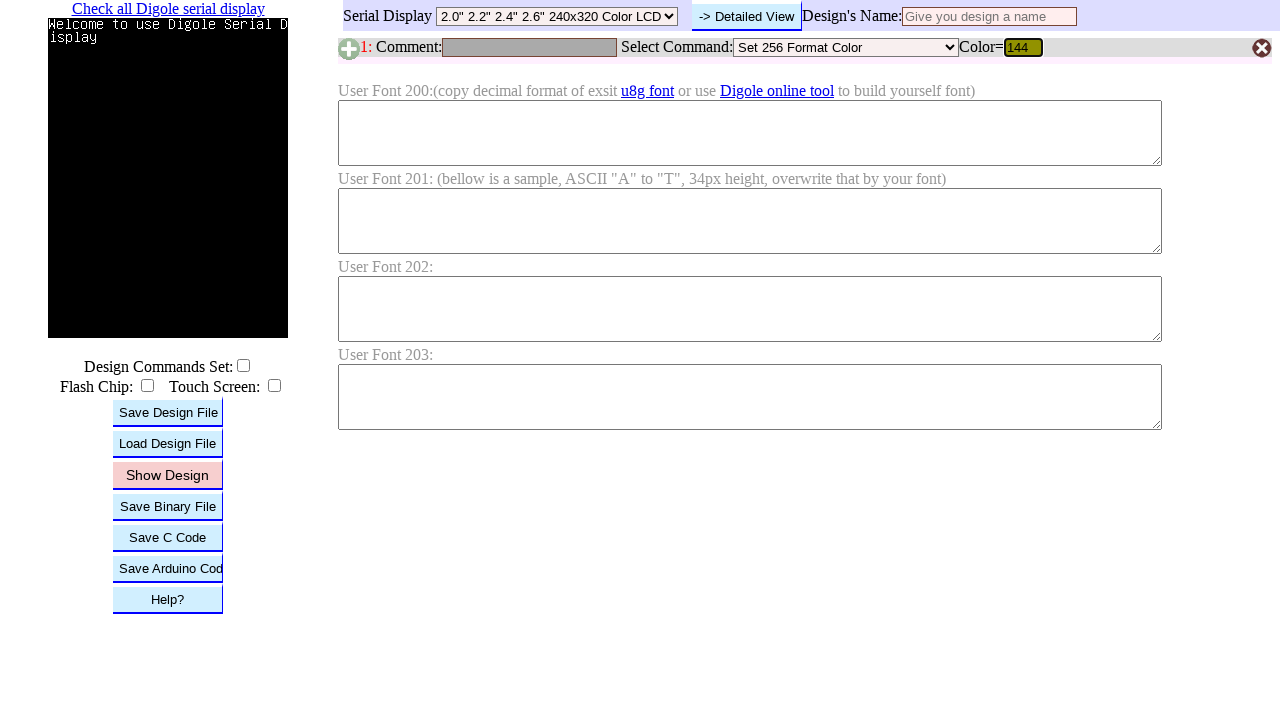

Cleared RGB input field on #B1C
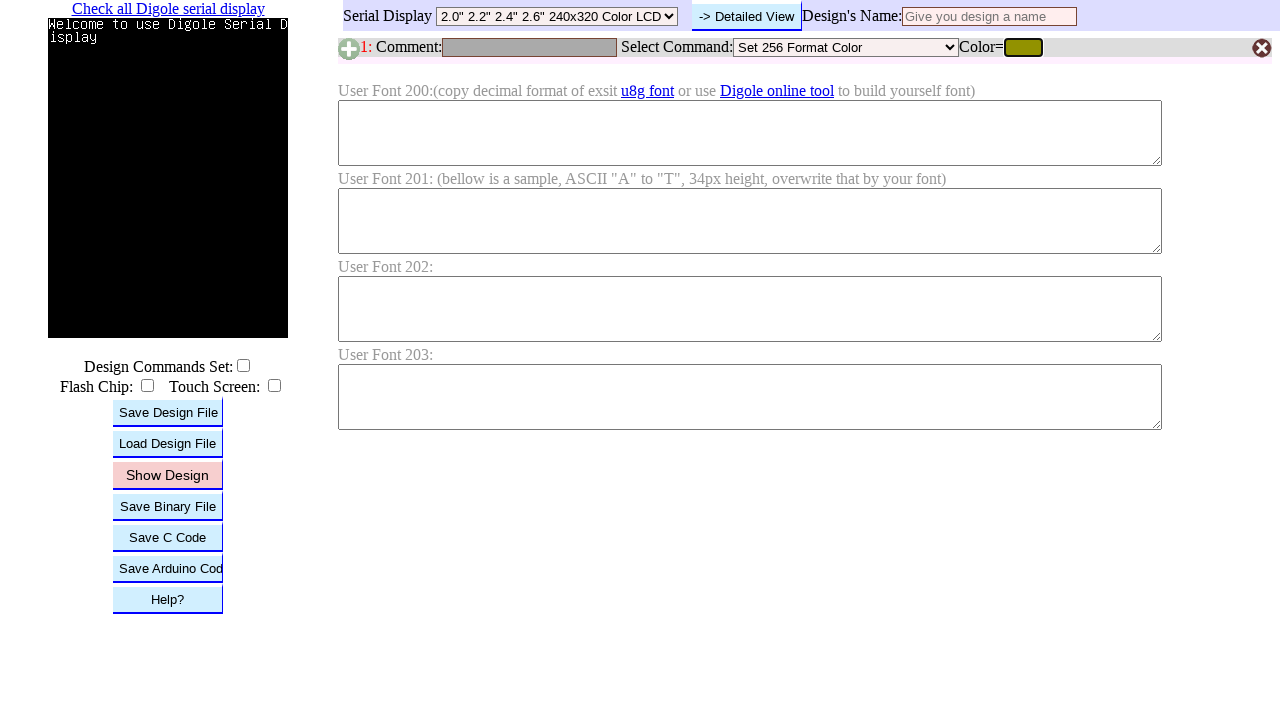

Filled RGB input field with value 145 on #B1C
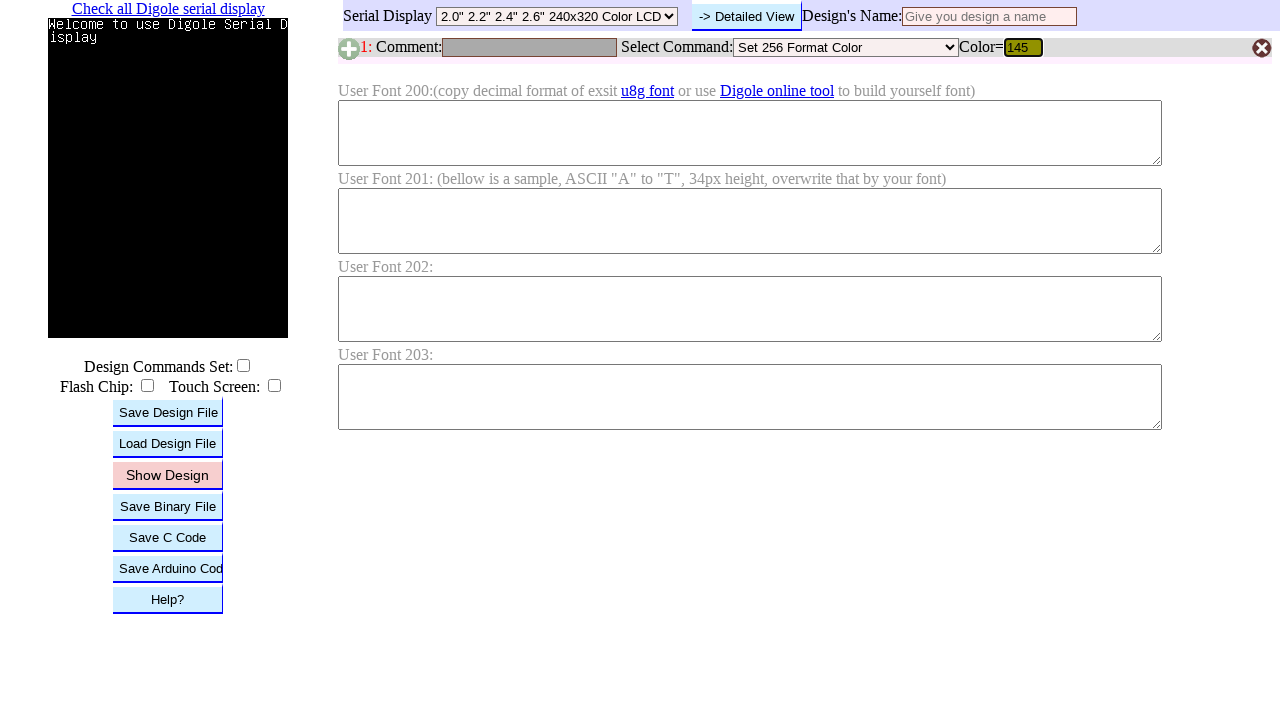

Pressed Enter to submit RGB value 145 on #B1C
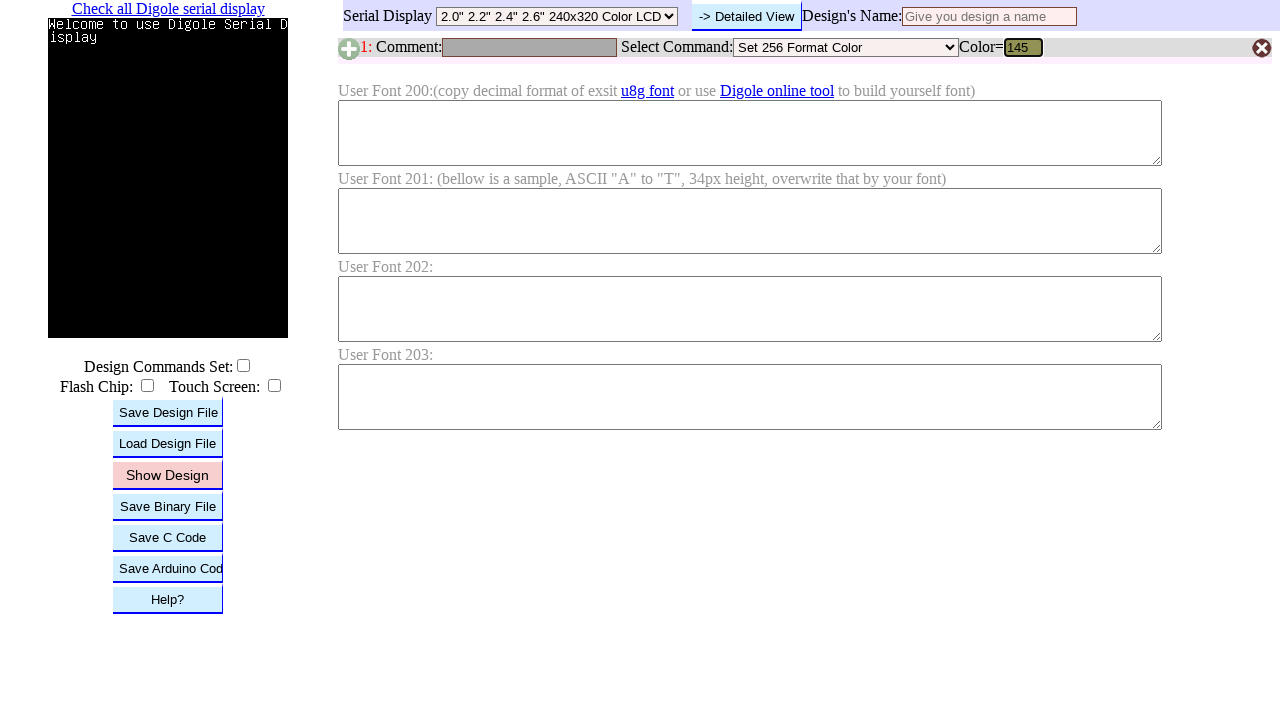

Waited for color update after submitting RGB value 145
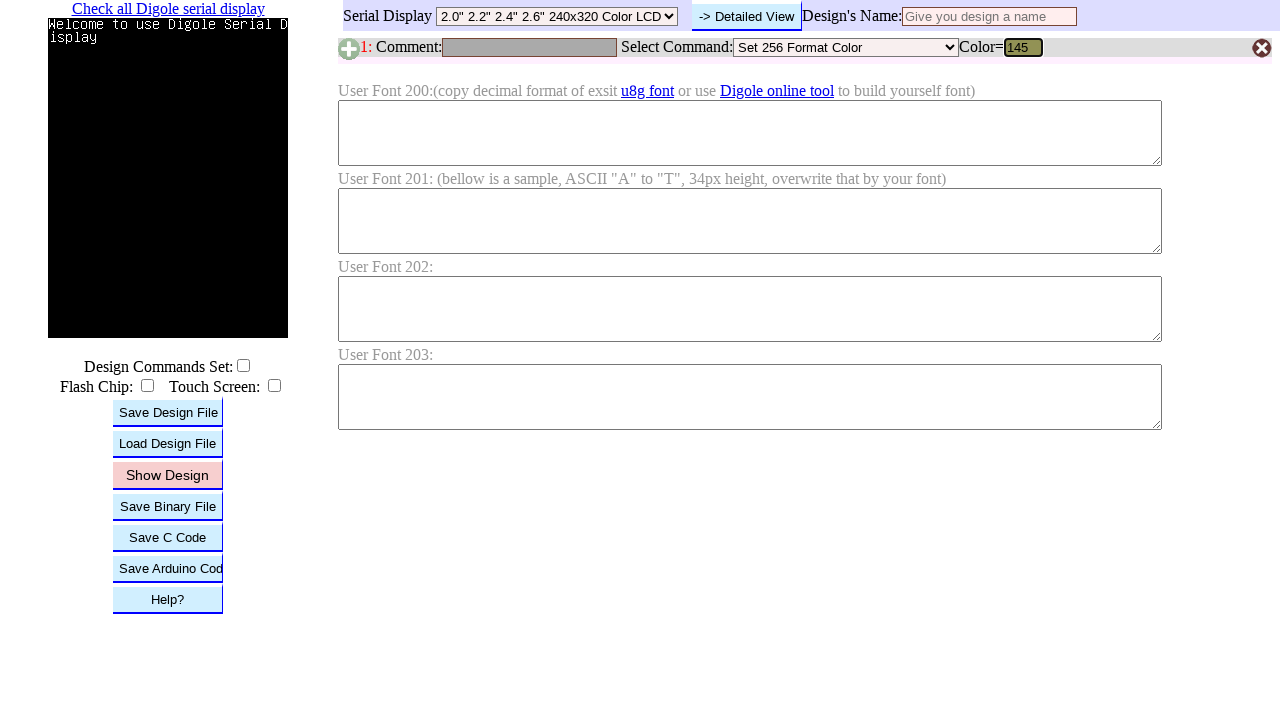

Cleared RGB input field on #B1C
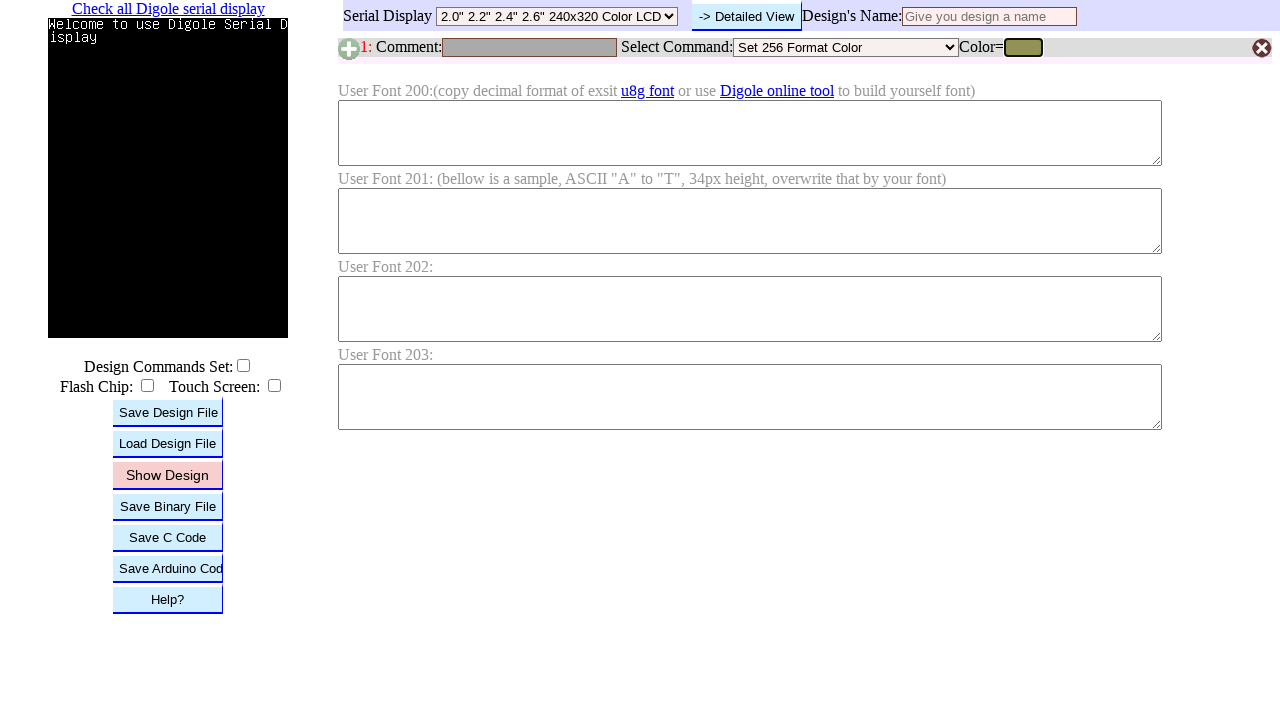

Filled RGB input field with value 146 on #B1C
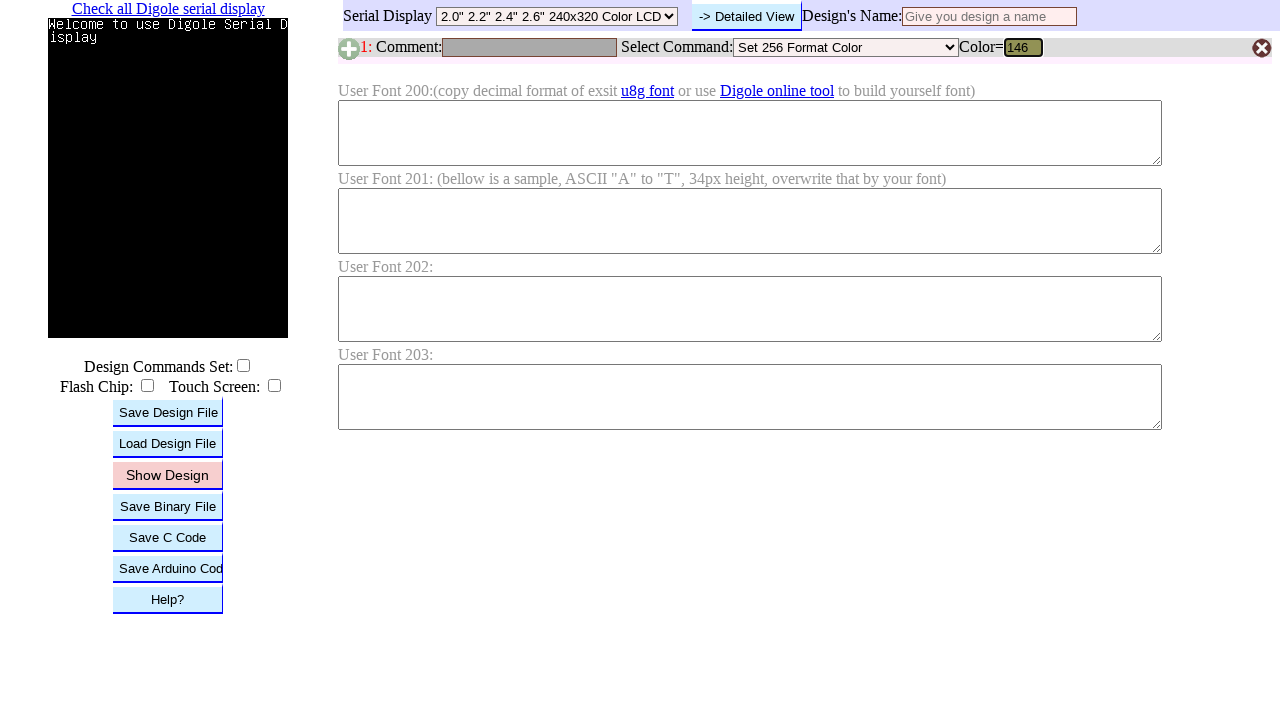

Pressed Enter to submit RGB value 146 on #B1C
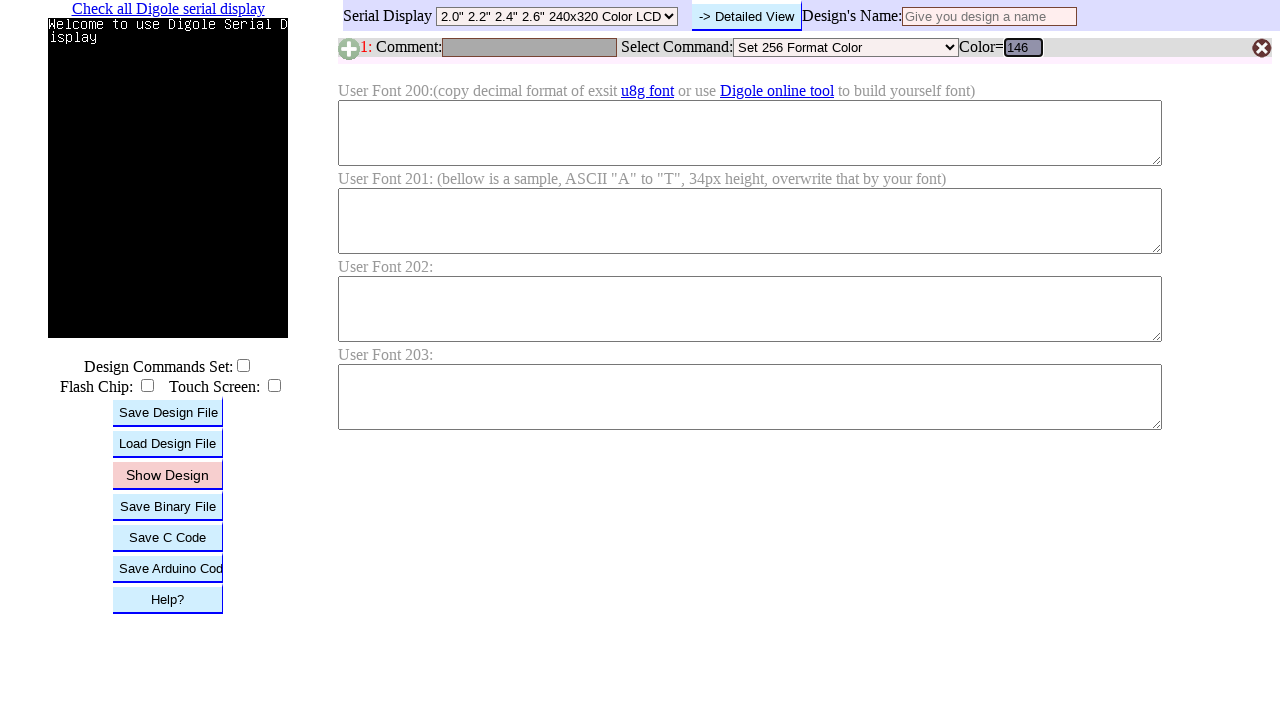

Waited for color update after submitting RGB value 146
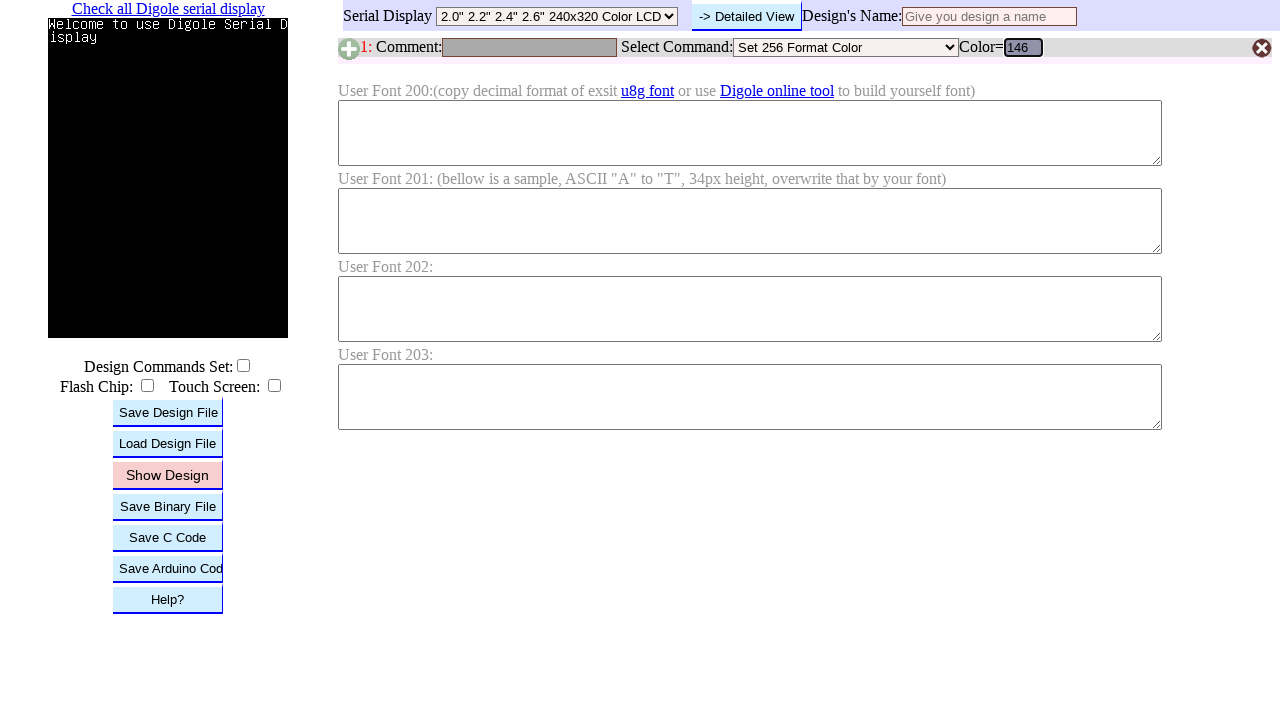

Cleared RGB input field on #B1C
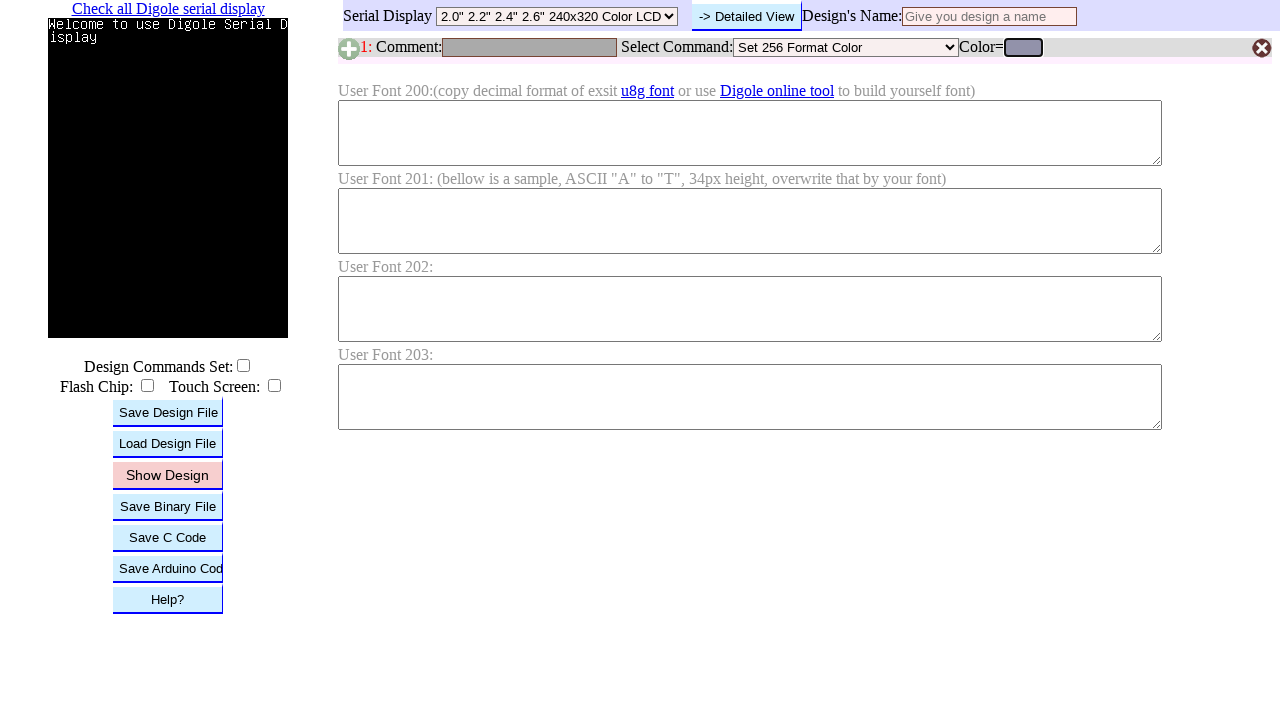

Filled RGB input field with value 147 on #B1C
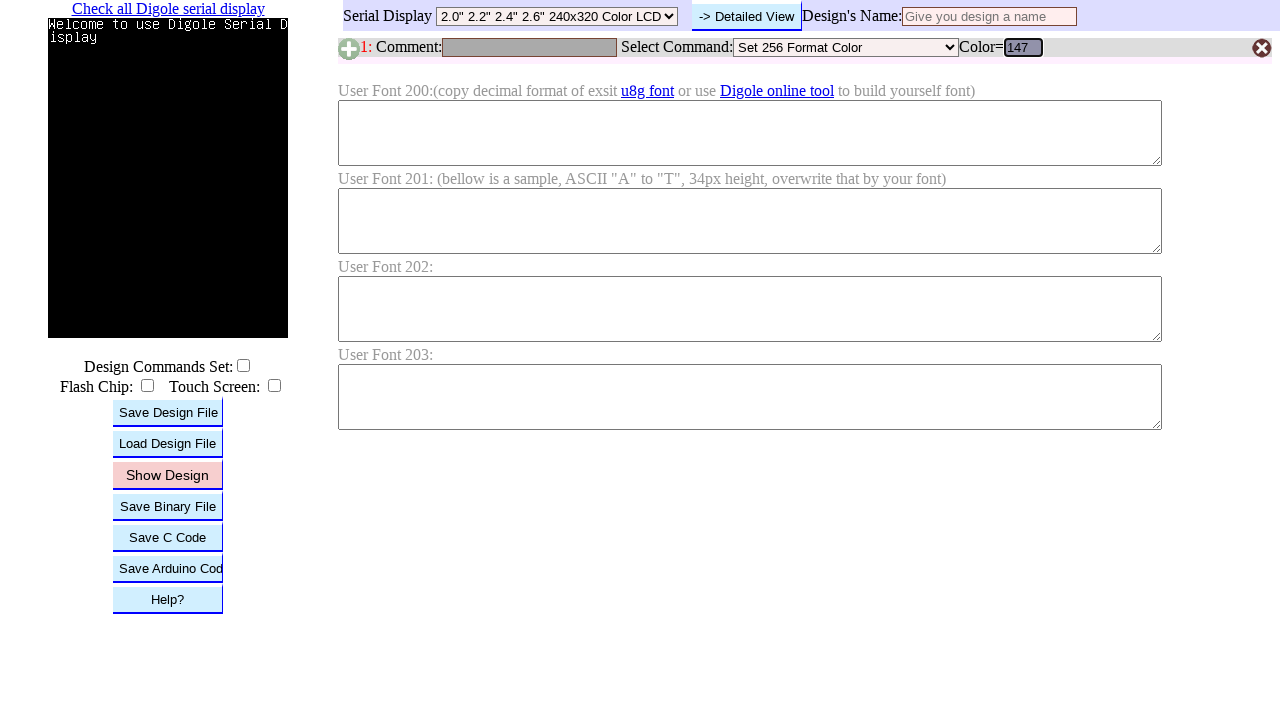

Pressed Enter to submit RGB value 147 on #B1C
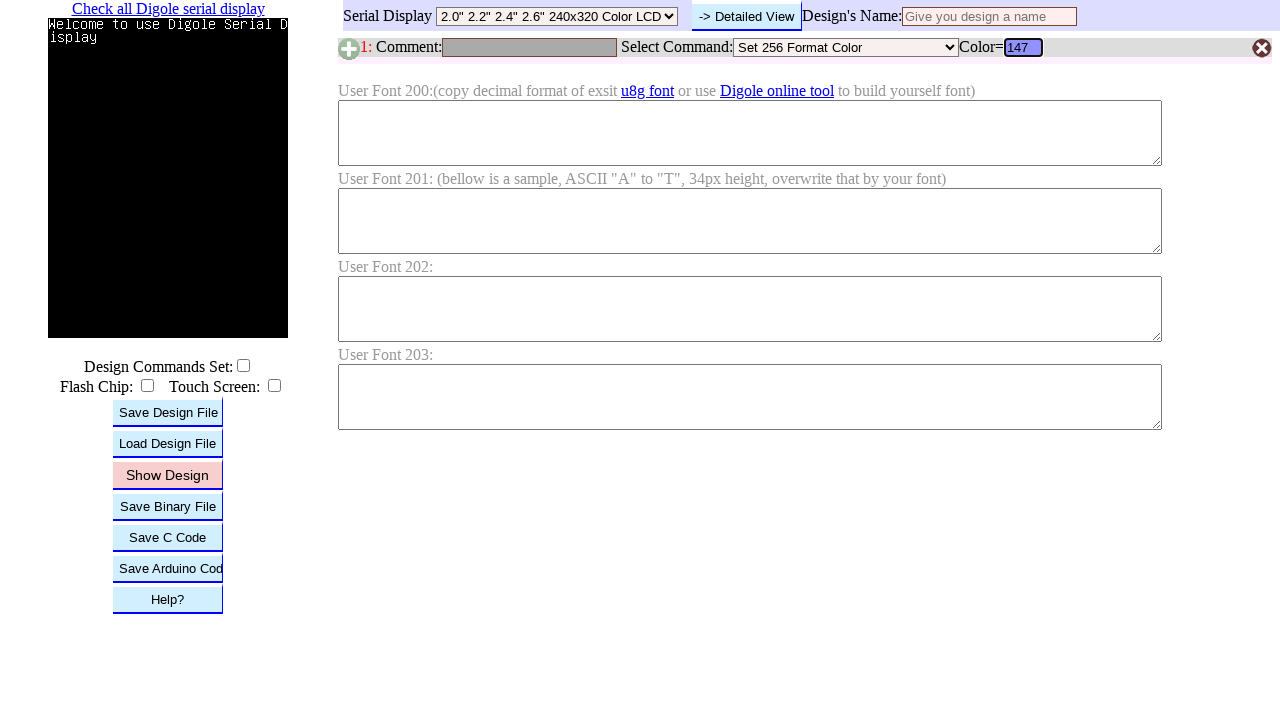

Waited for color update after submitting RGB value 147
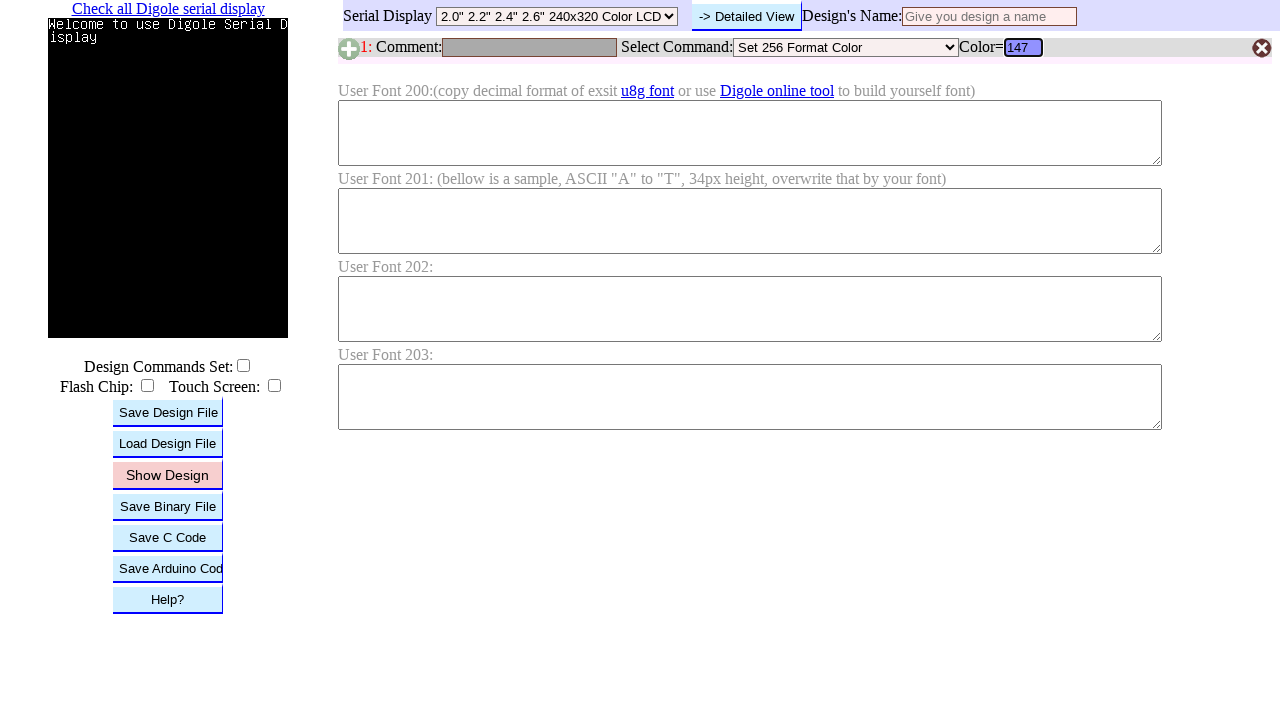

Cleared RGB input field on #B1C
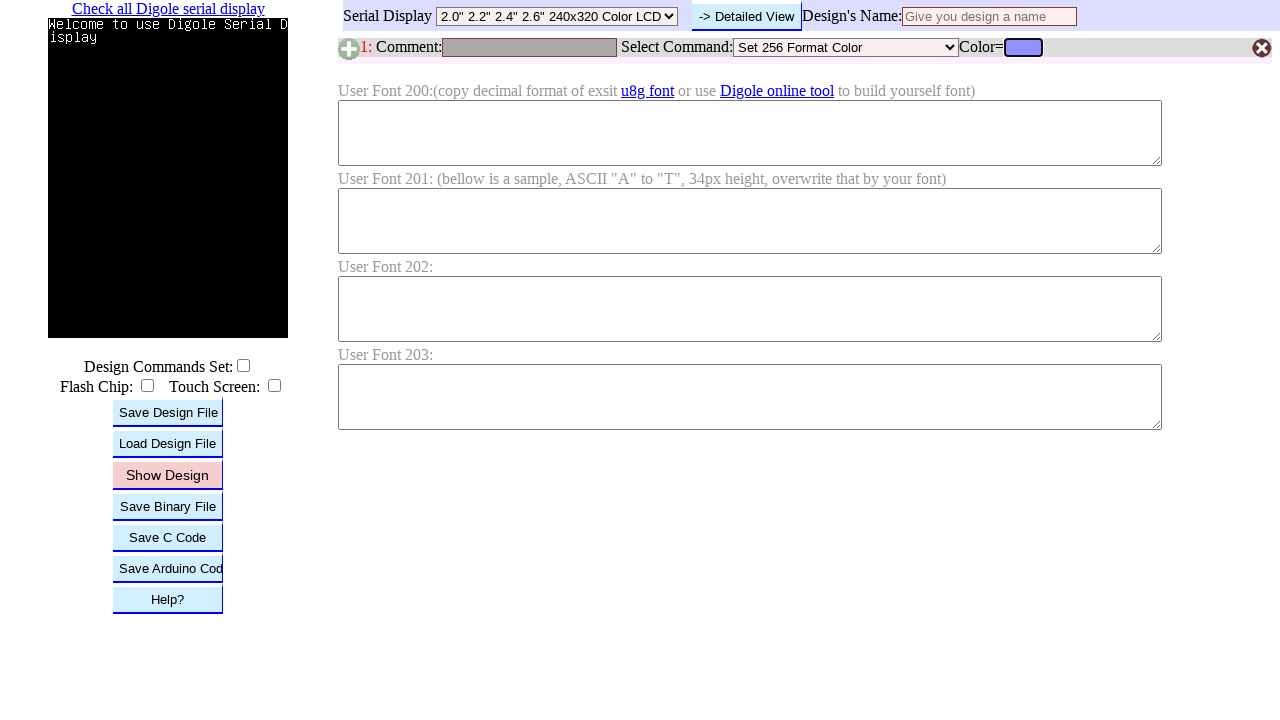

Filled RGB input field with value 148 on #B1C
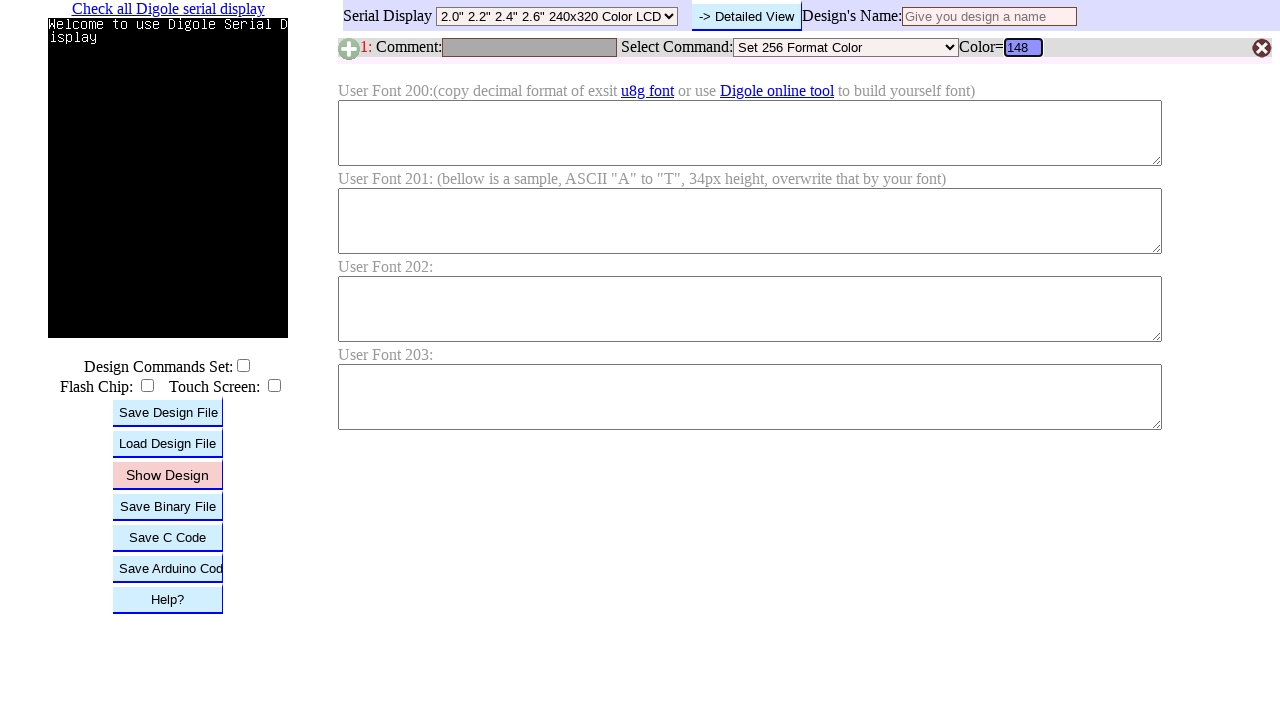

Pressed Enter to submit RGB value 148 on #B1C
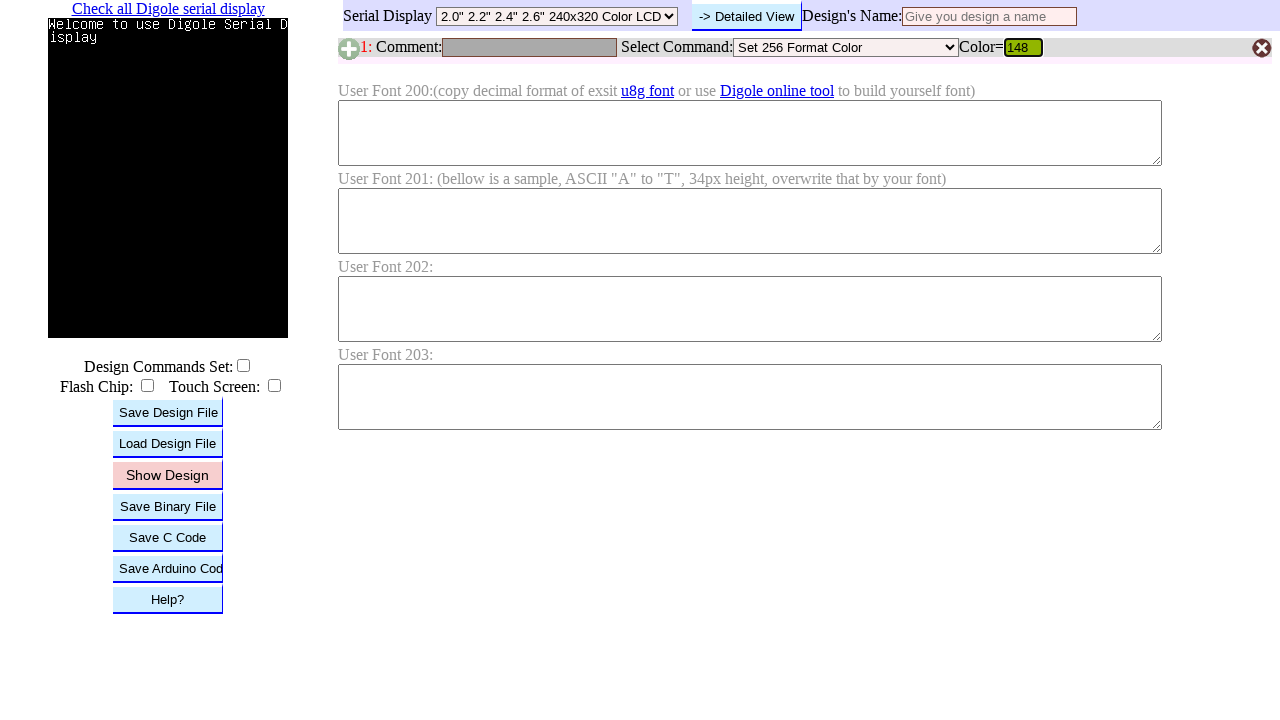

Waited for color update after submitting RGB value 148
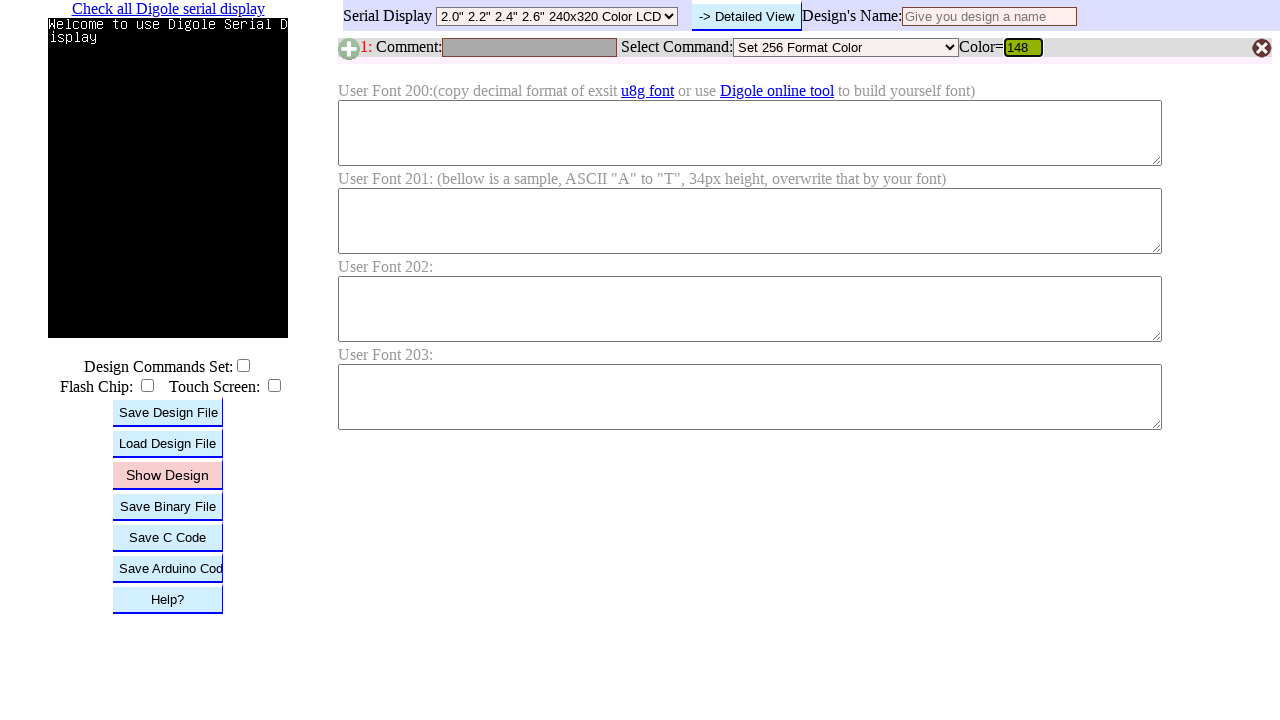

Cleared RGB input field on #B1C
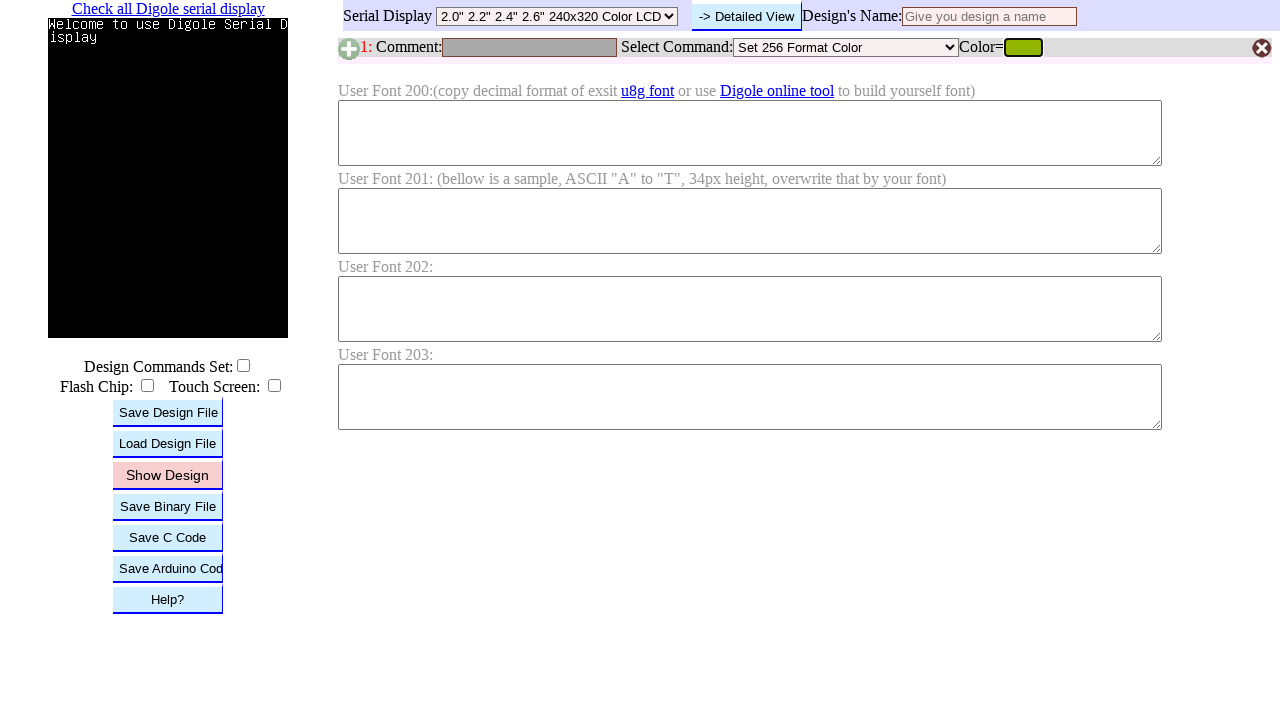

Filled RGB input field with value 149 on #B1C
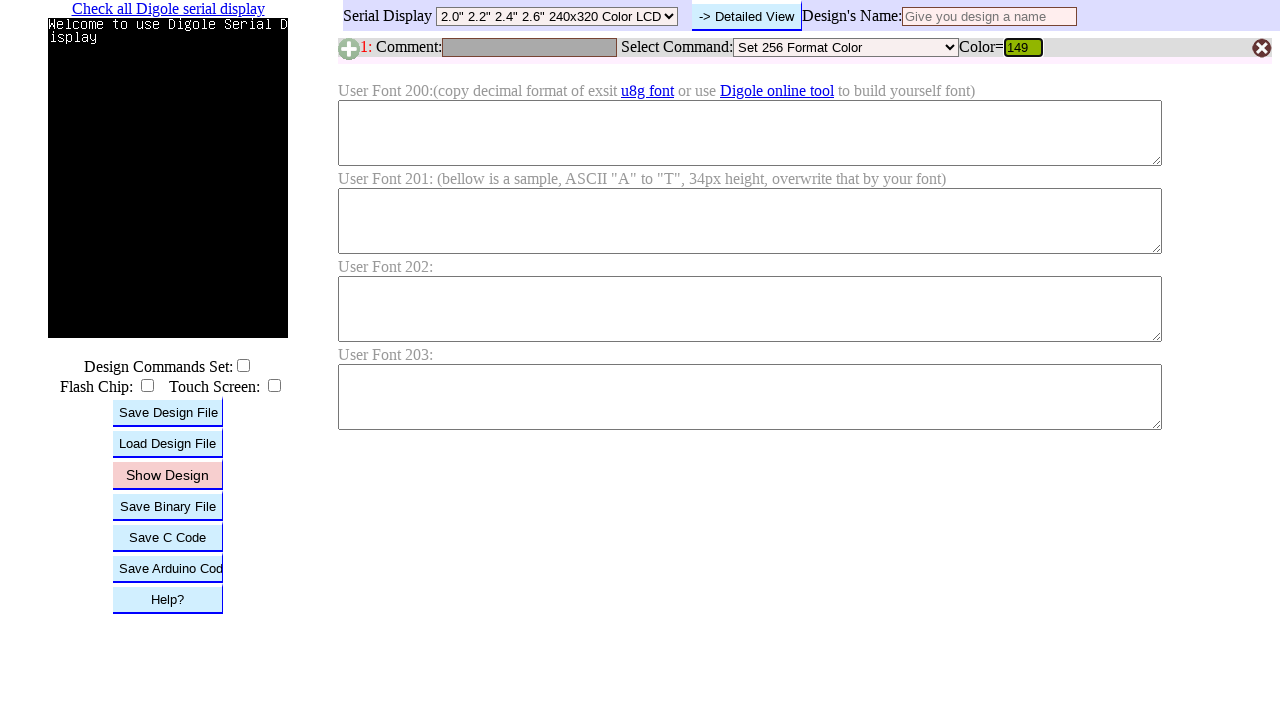

Pressed Enter to submit RGB value 149 on #B1C
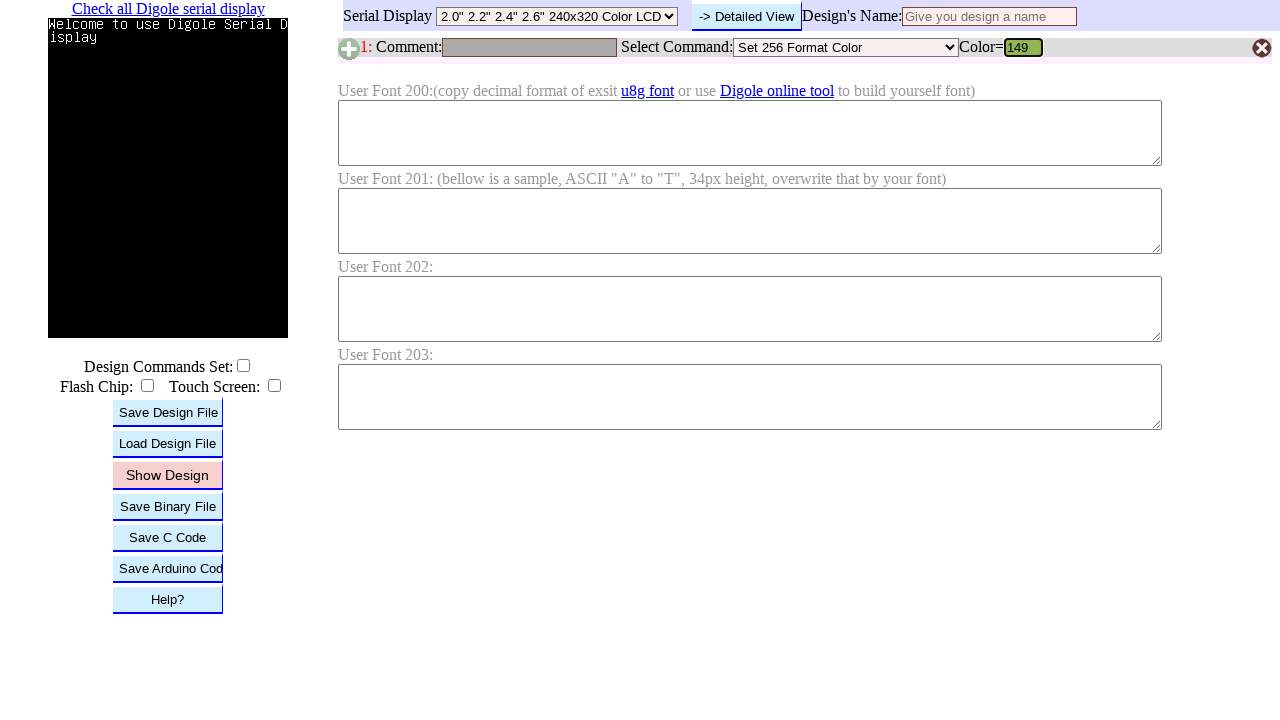

Waited for color update after submitting RGB value 149
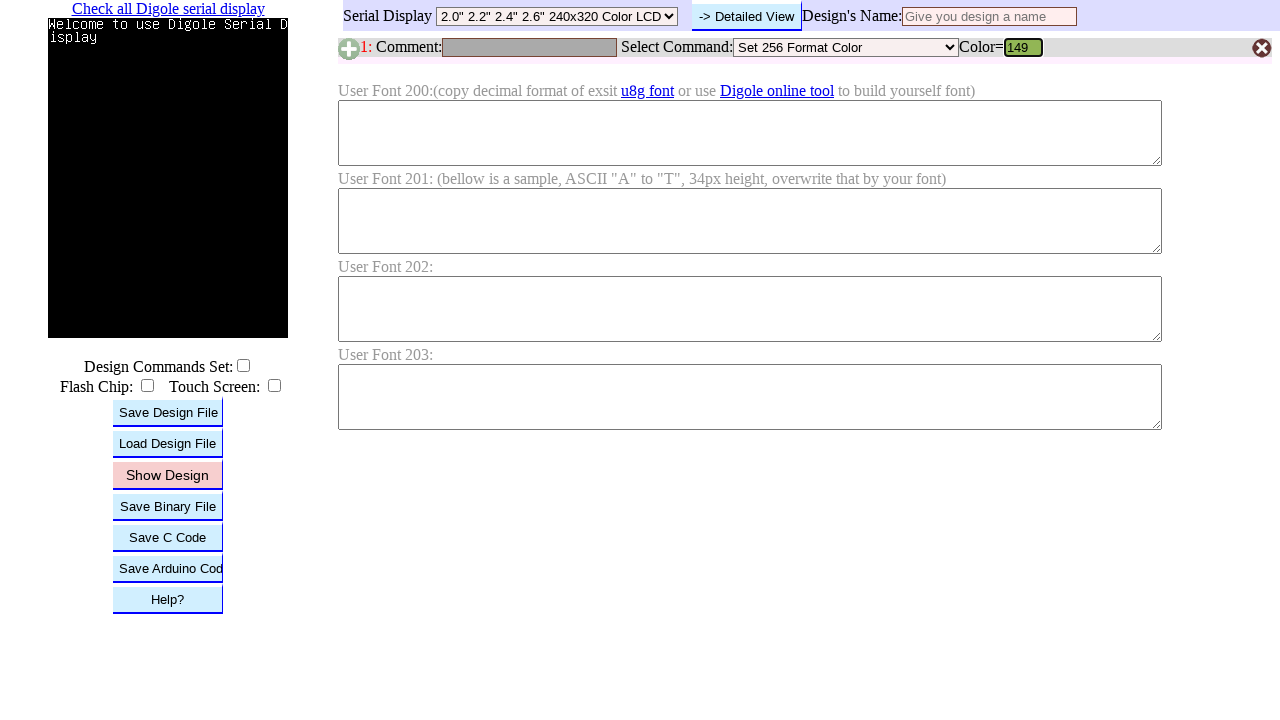

Cleared RGB input field on #B1C
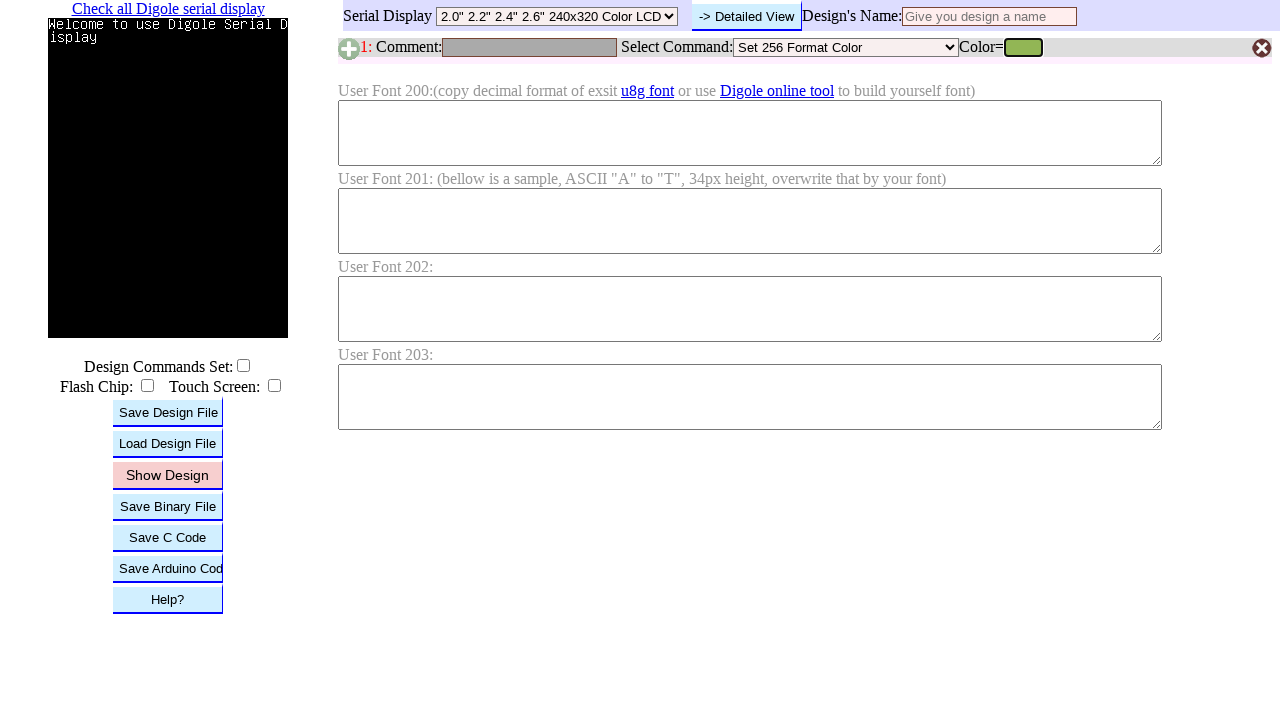

Filled RGB input field with value 150 on #B1C
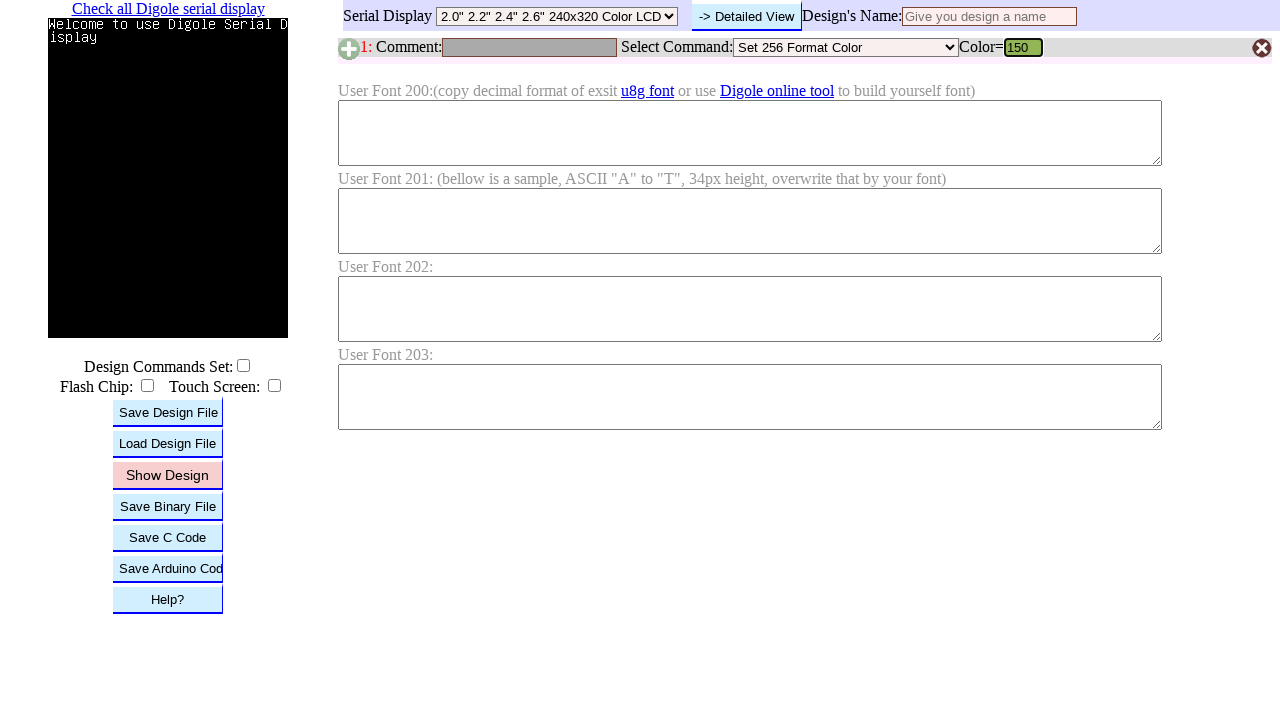

Pressed Enter to submit RGB value 150 on #B1C
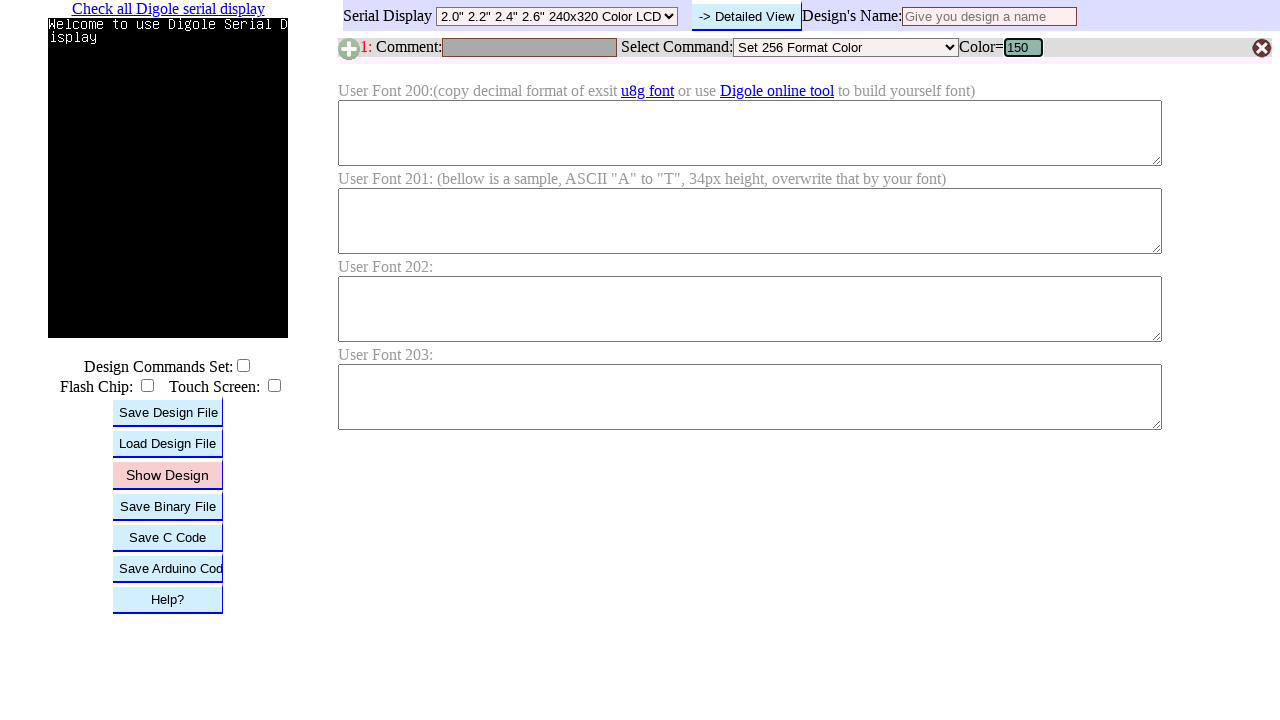

Waited for color update after submitting RGB value 150
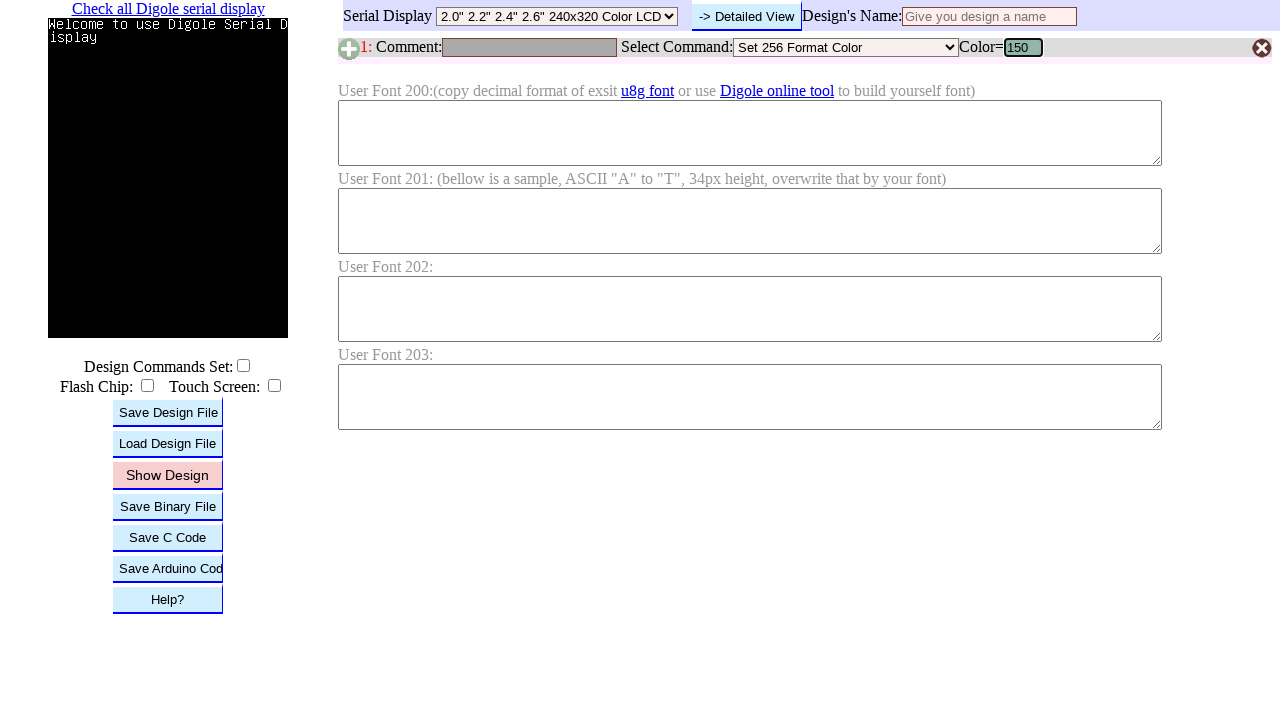

Cleared RGB input field on #B1C
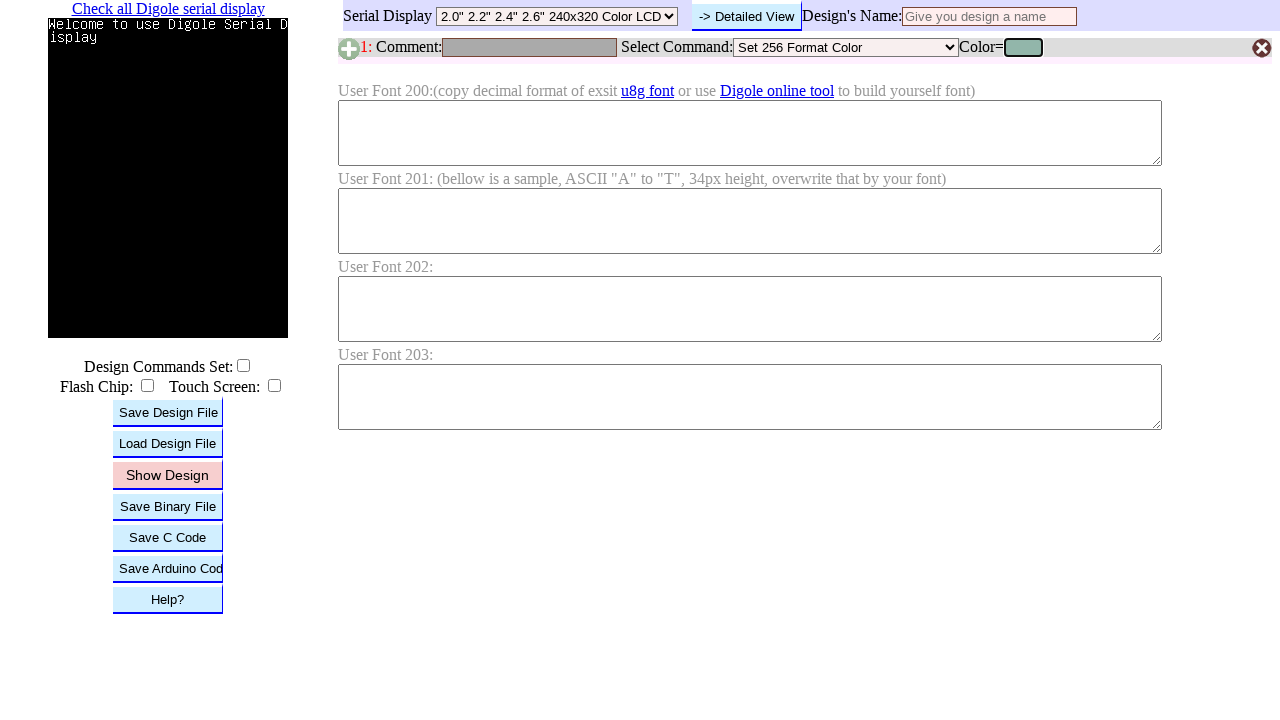

Filled RGB input field with value 151 on #B1C
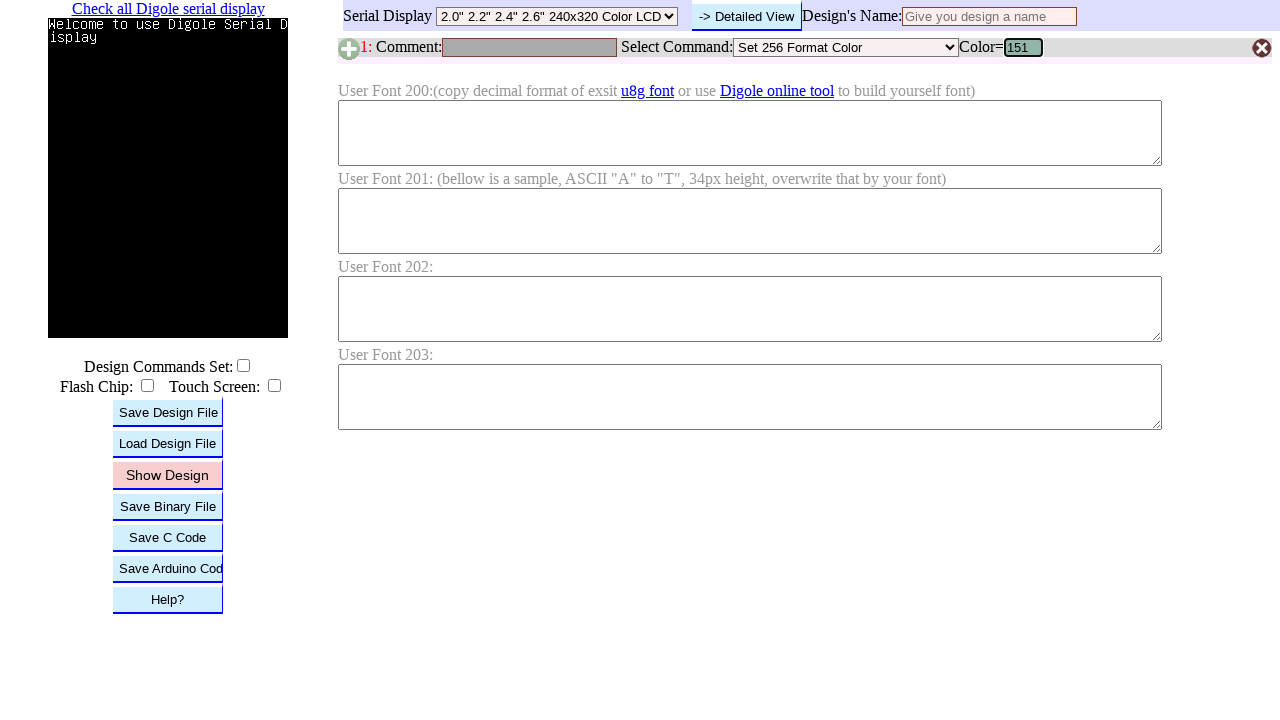

Pressed Enter to submit RGB value 151 on #B1C
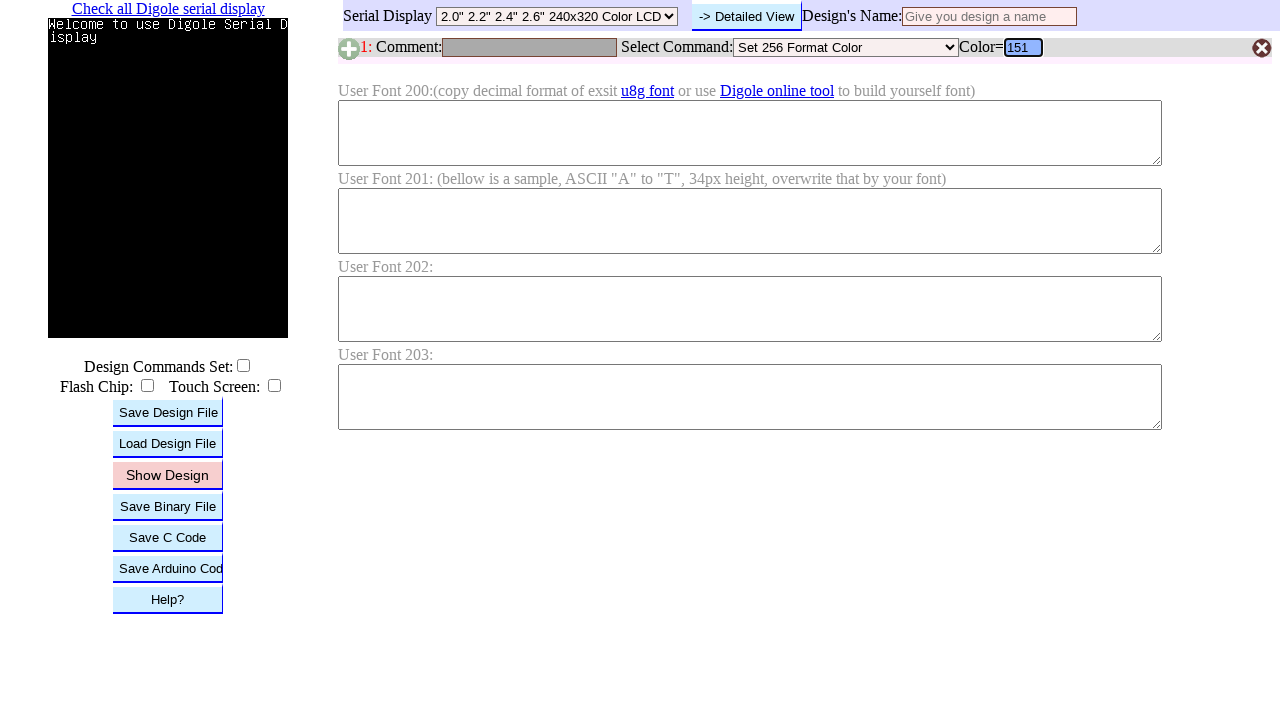

Waited for color update after submitting RGB value 151
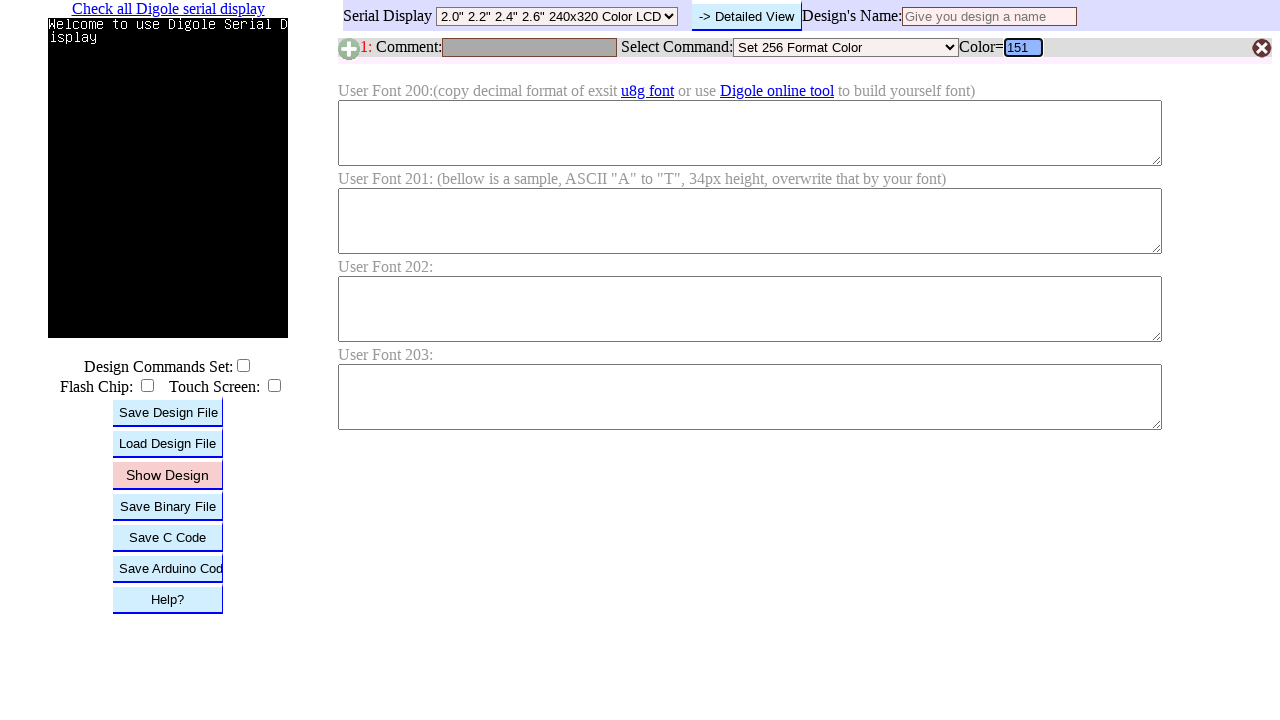

Cleared RGB input field on #B1C
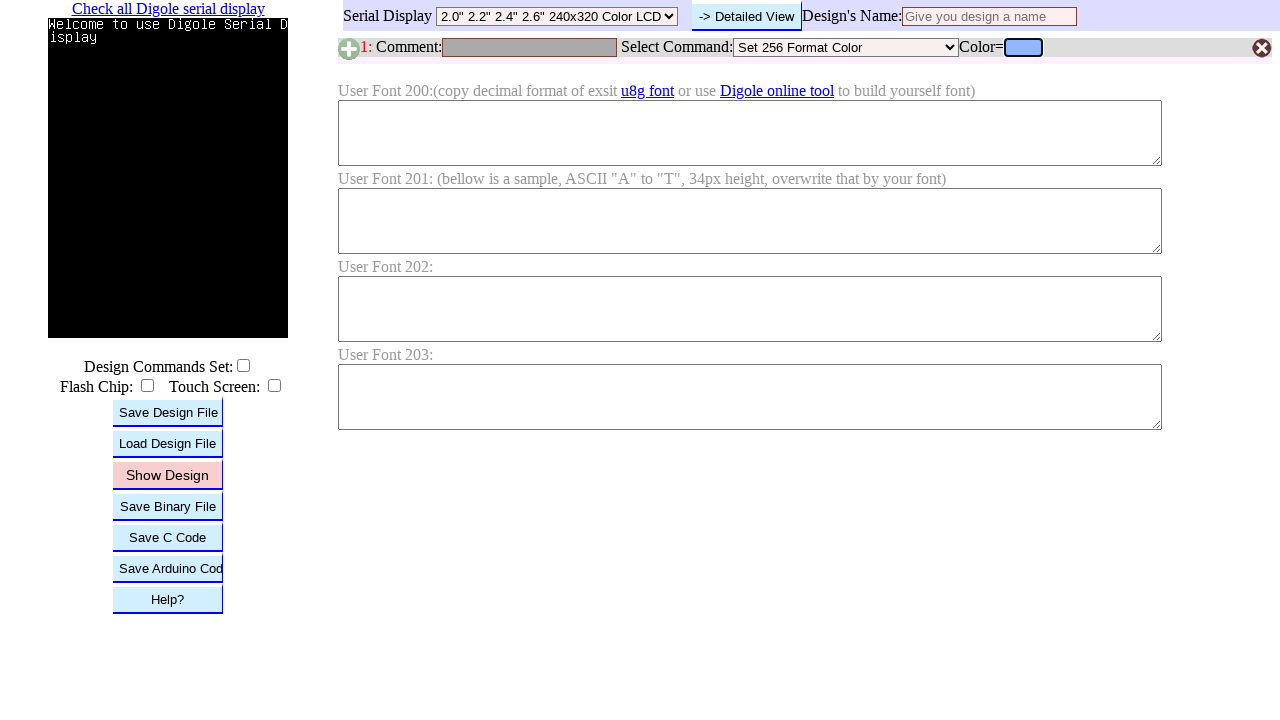

Filled RGB input field with value 152 on #B1C
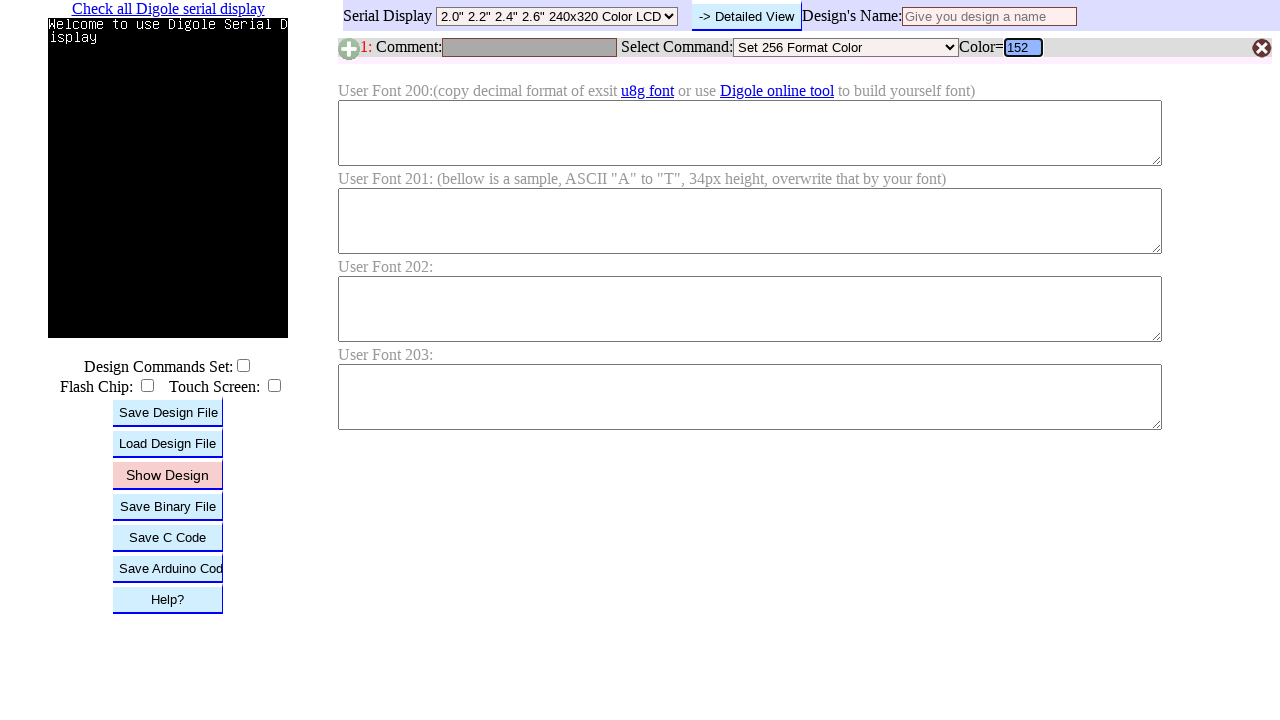

Pressed Enter to submit RGB value 152 on #B1C
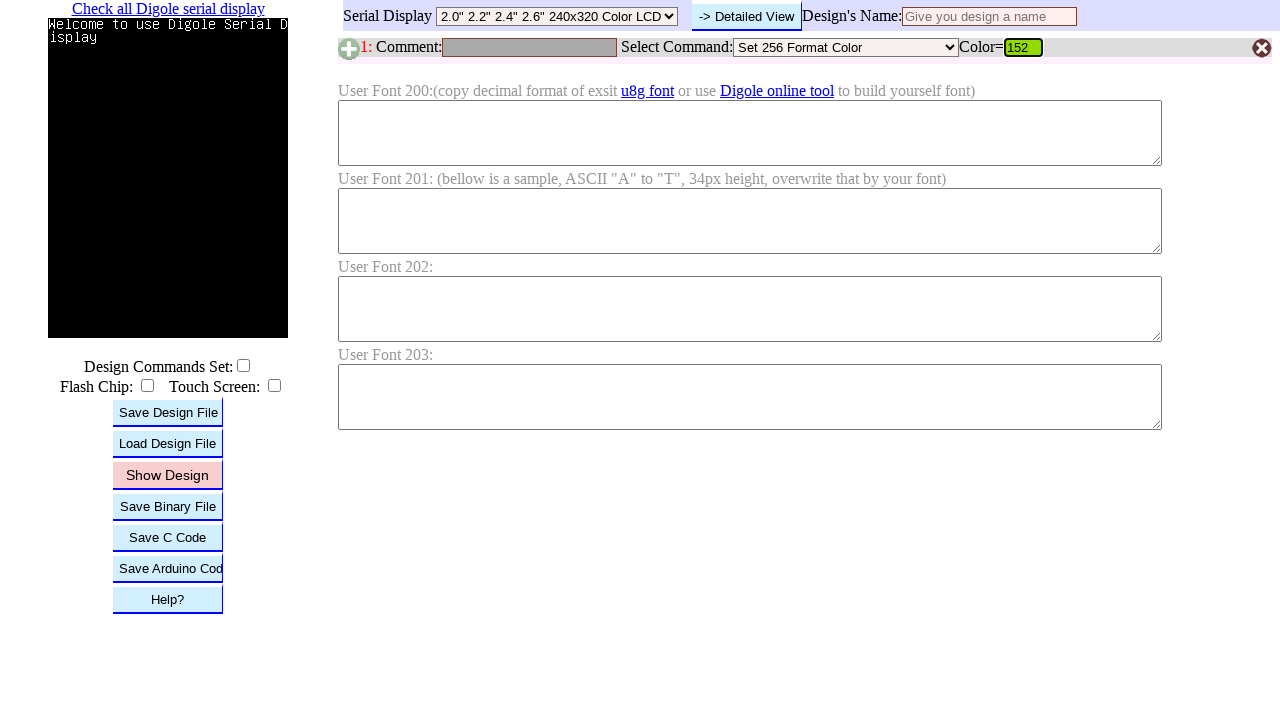

Waited for color update after submitting RGB value 152
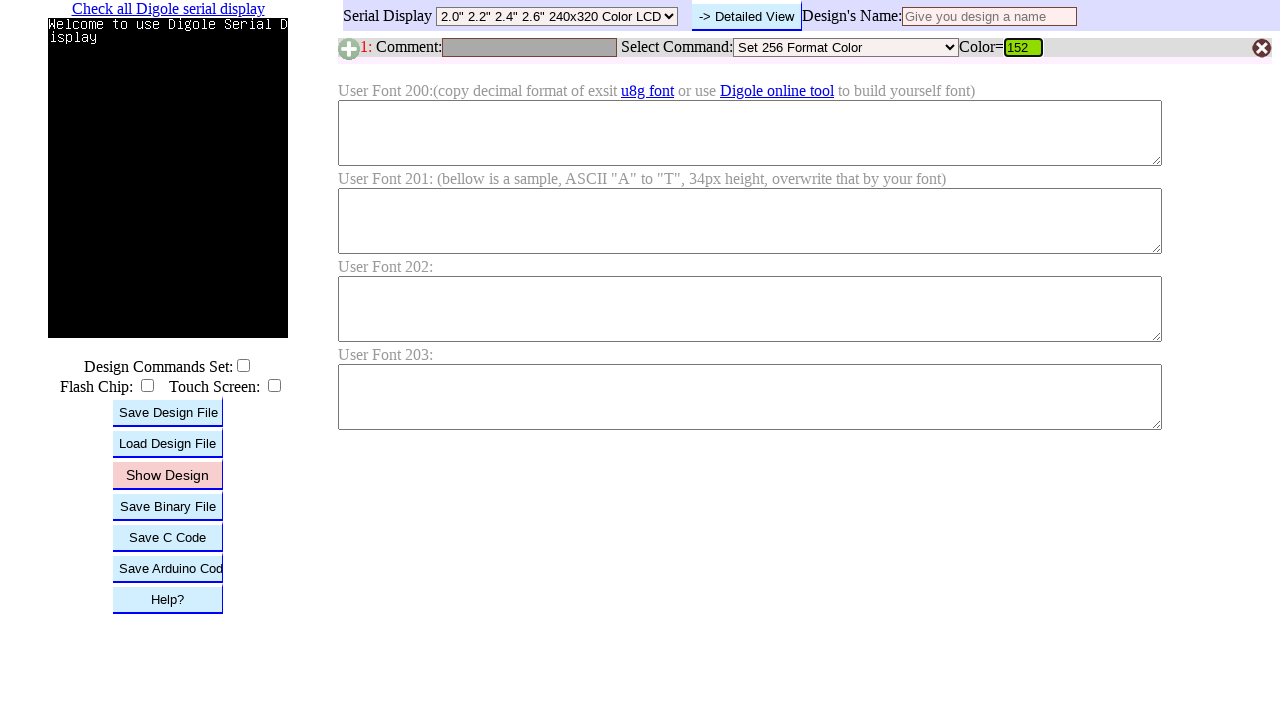

Cleared RGB input field on #B1C
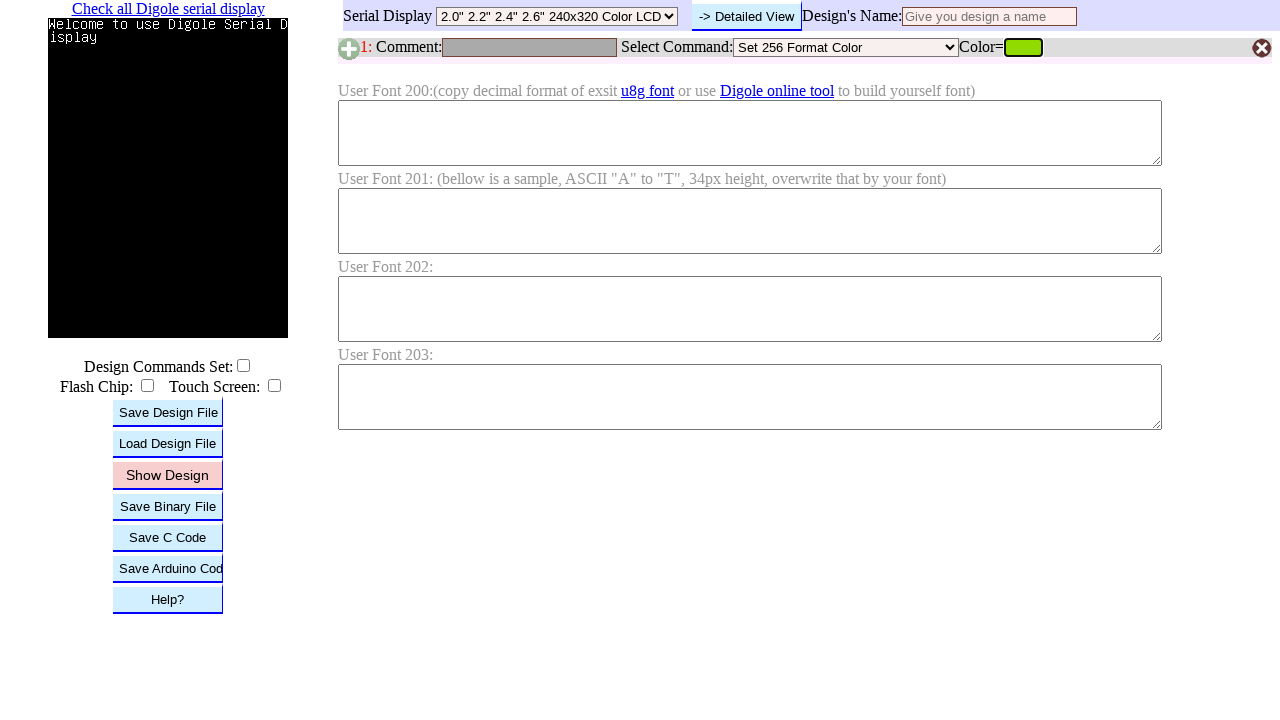

Filled RGB input field with value 153 on #B1C
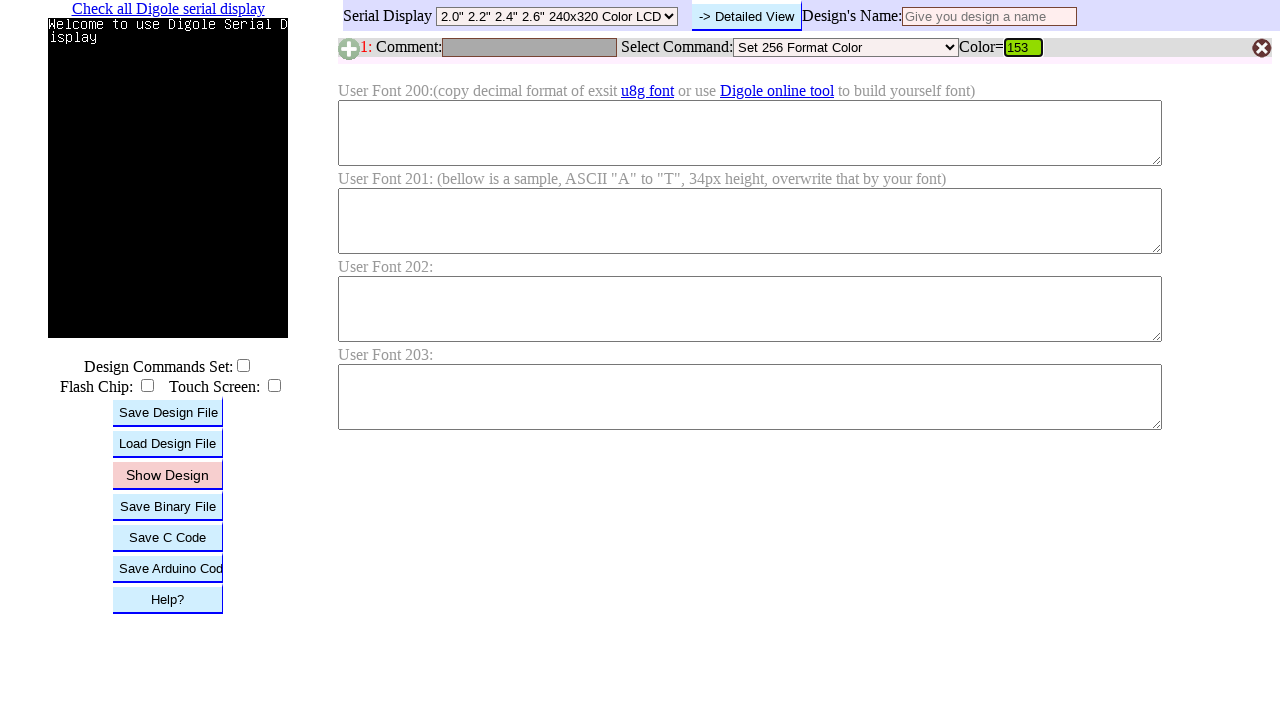

Pressed Enter to submit RGB value 153 on #B1C
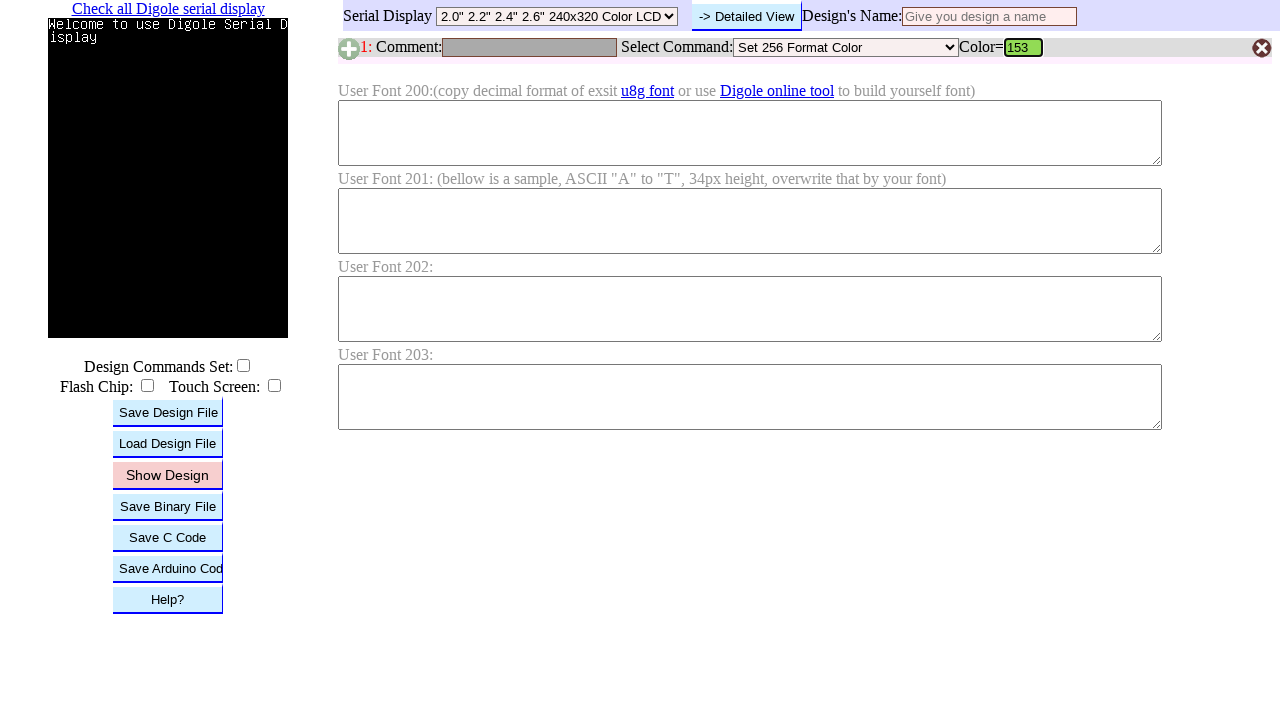

Waited for color update after submitting RGB value 153
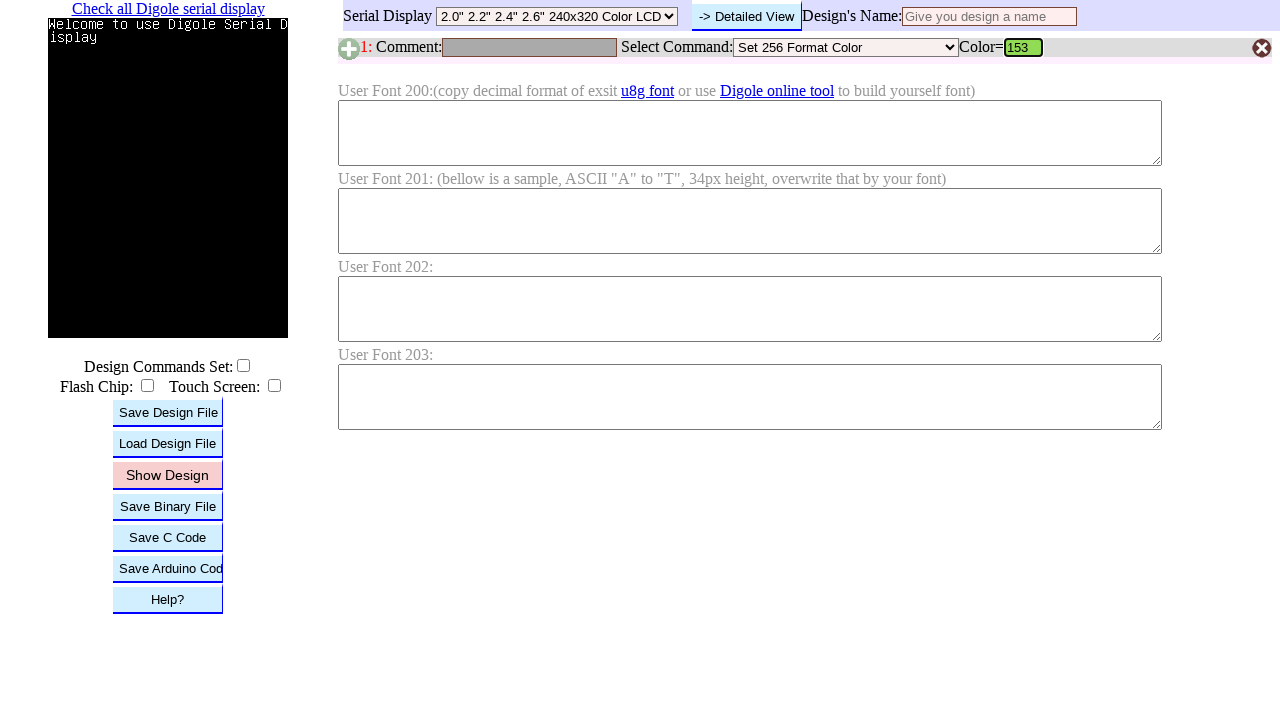

Cleared RGB input field on #B1C
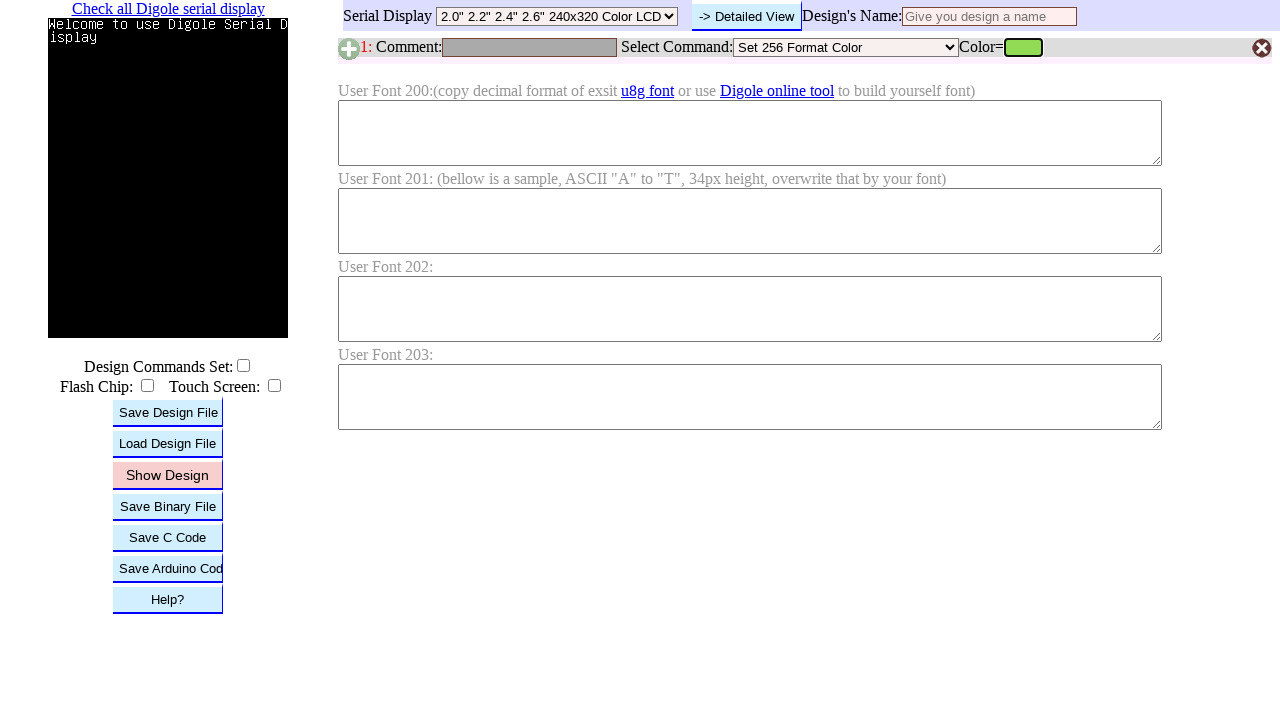

Filled RGB input field with value 154 on #B1C
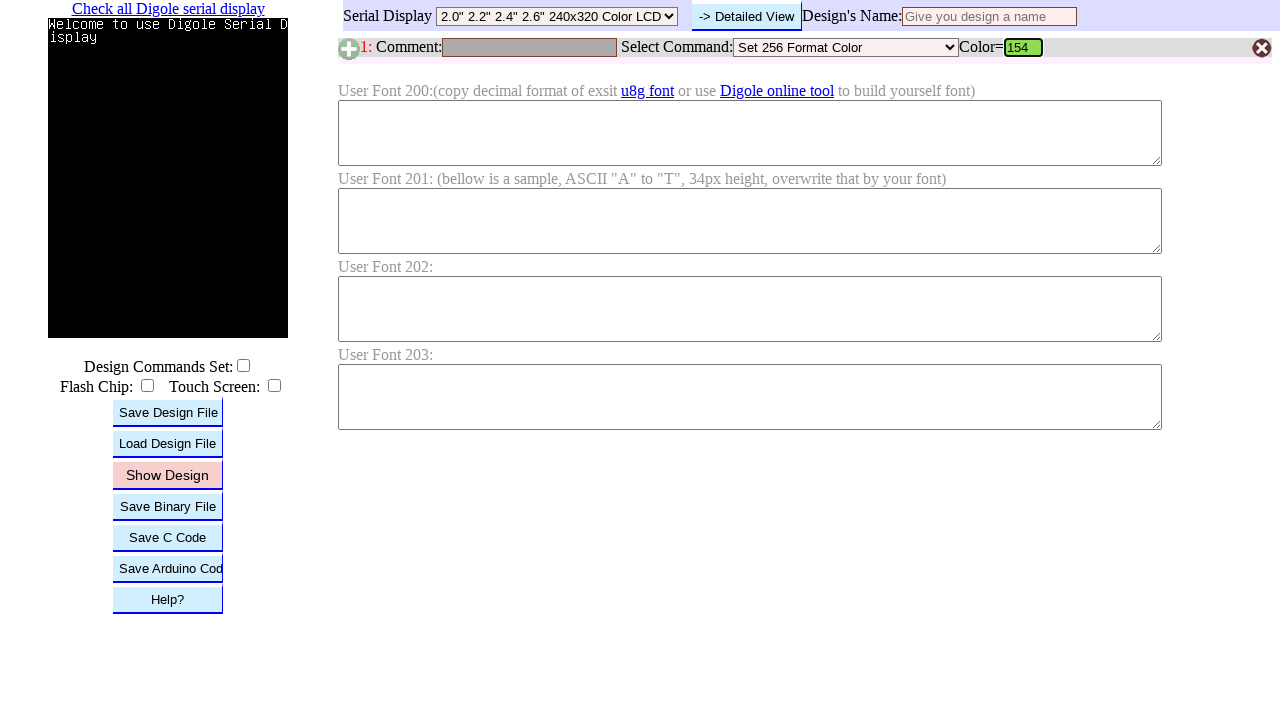

Pressed Enter to submit RGB value 154 on #B1C
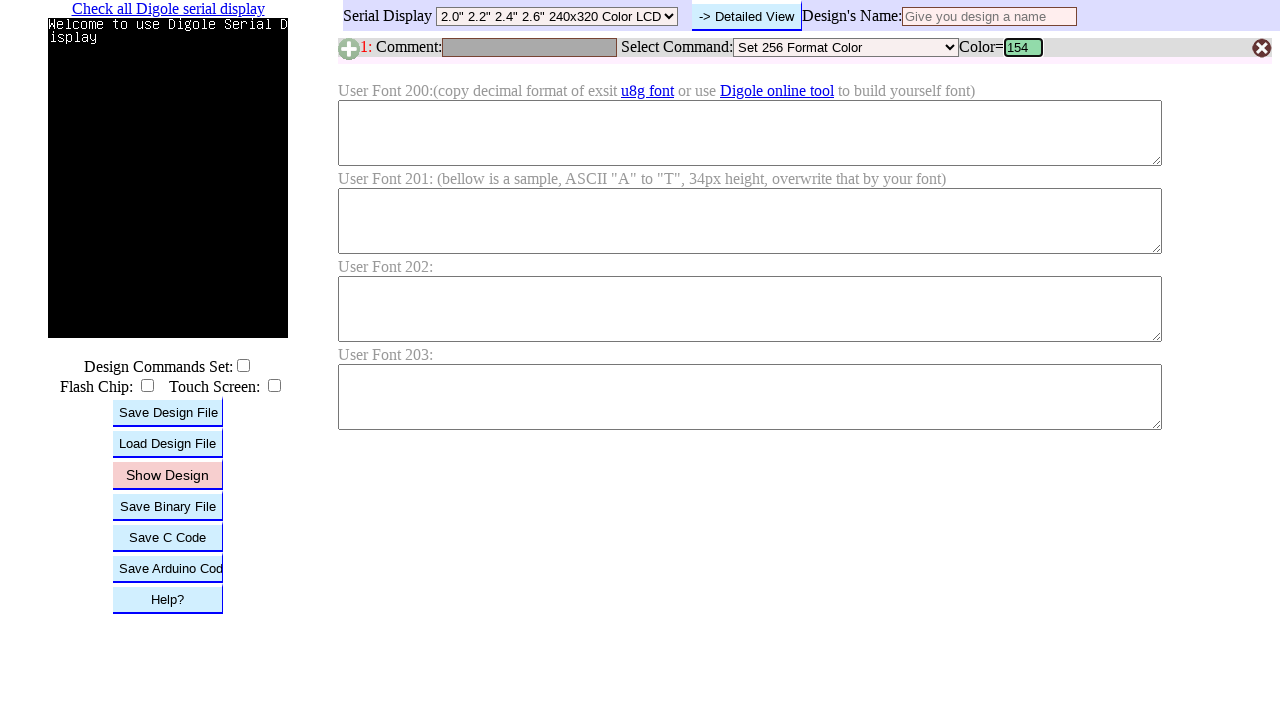

Waited for color update after submitting RGB value 154
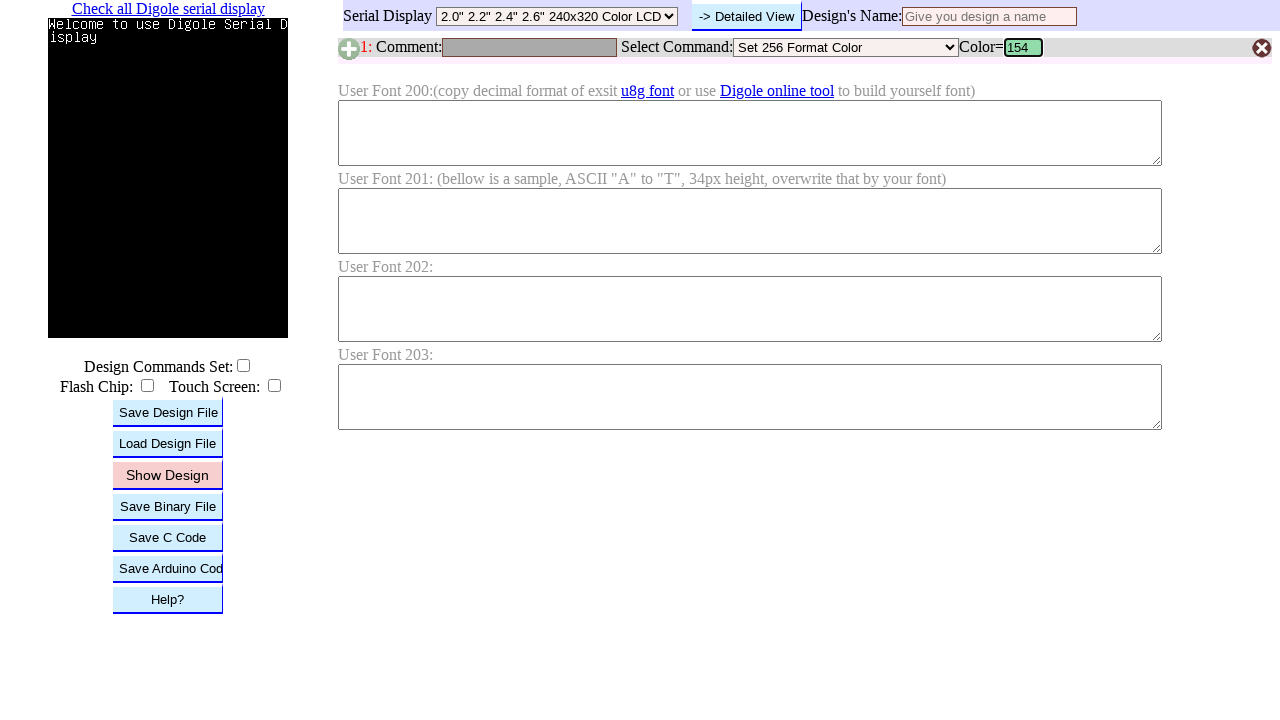

Cleared RGB input field on #B1C
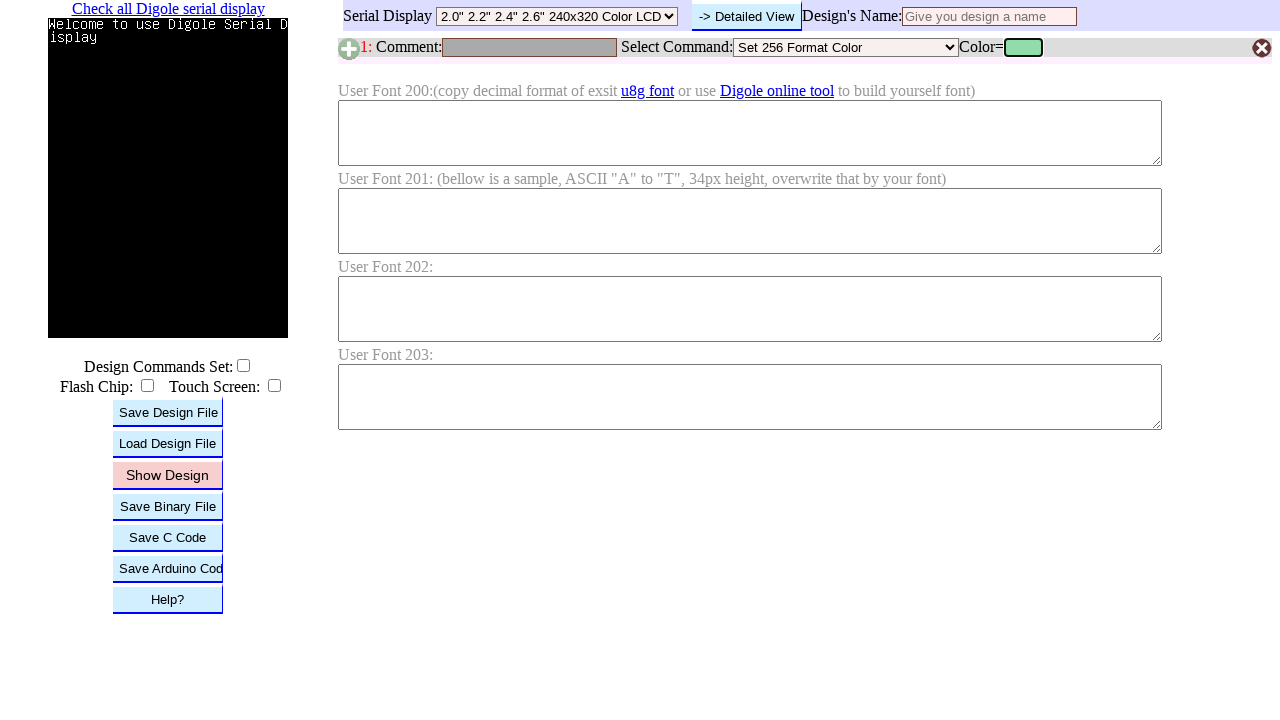

Filled RGB input field with value 155 on #B1C
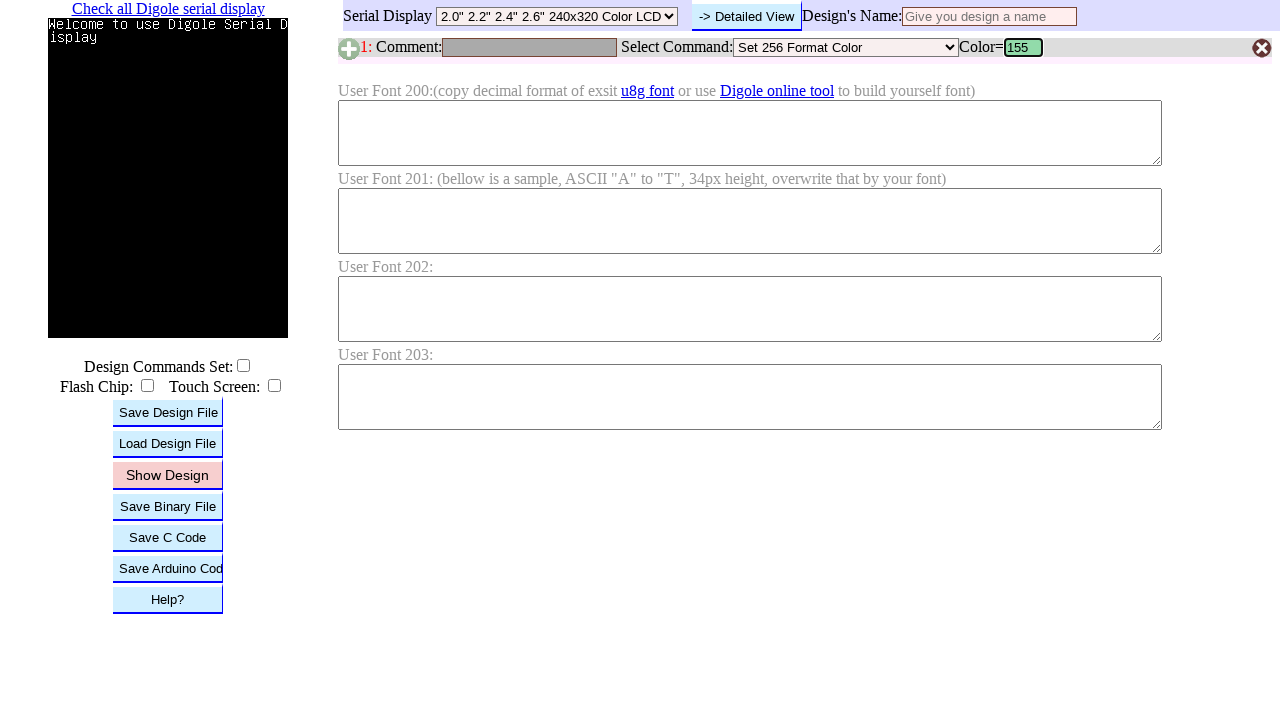

Pressed Enter to submit RGB value 155 on #B1C
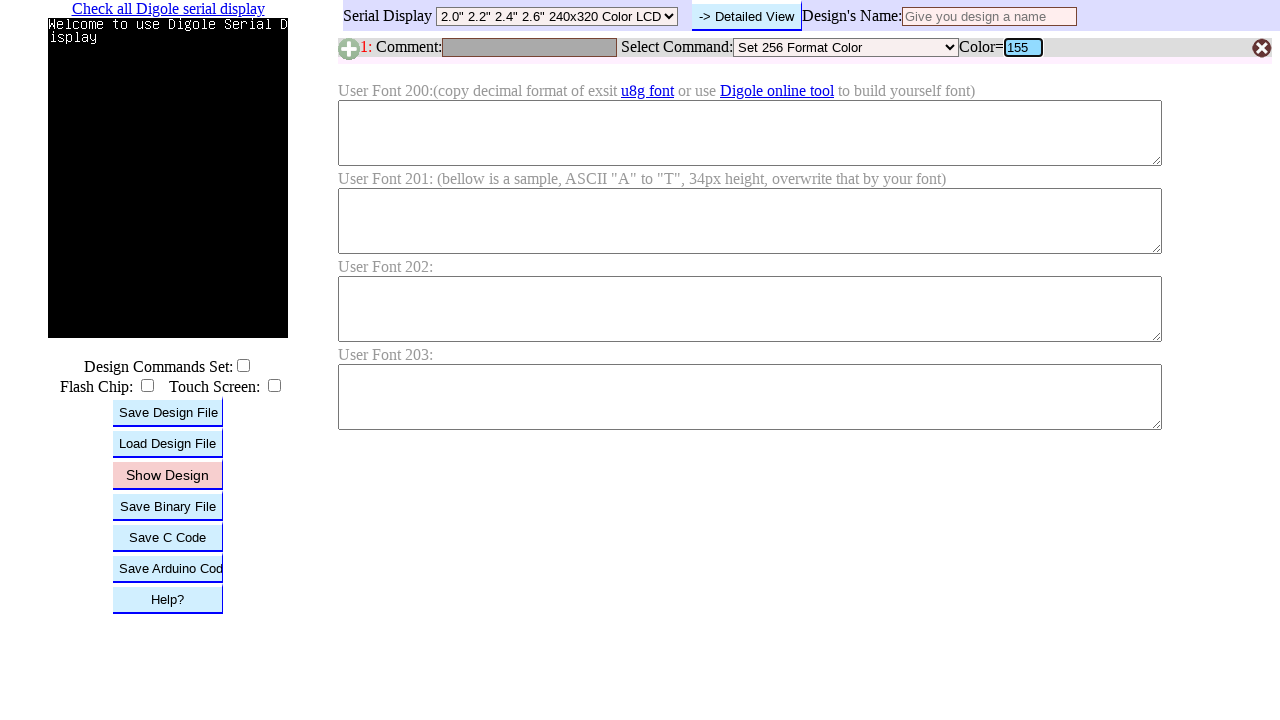

Waited for color update after submitting RGB value 155
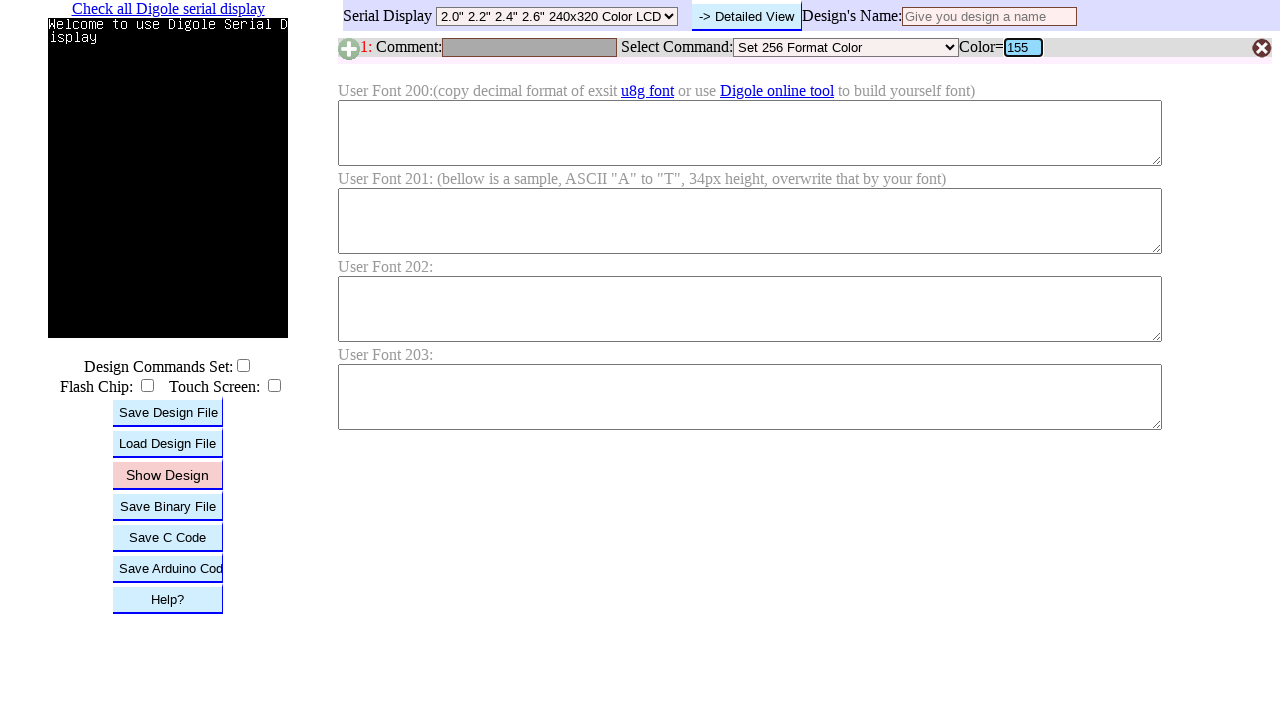

Cleared RGB input field on #B1C
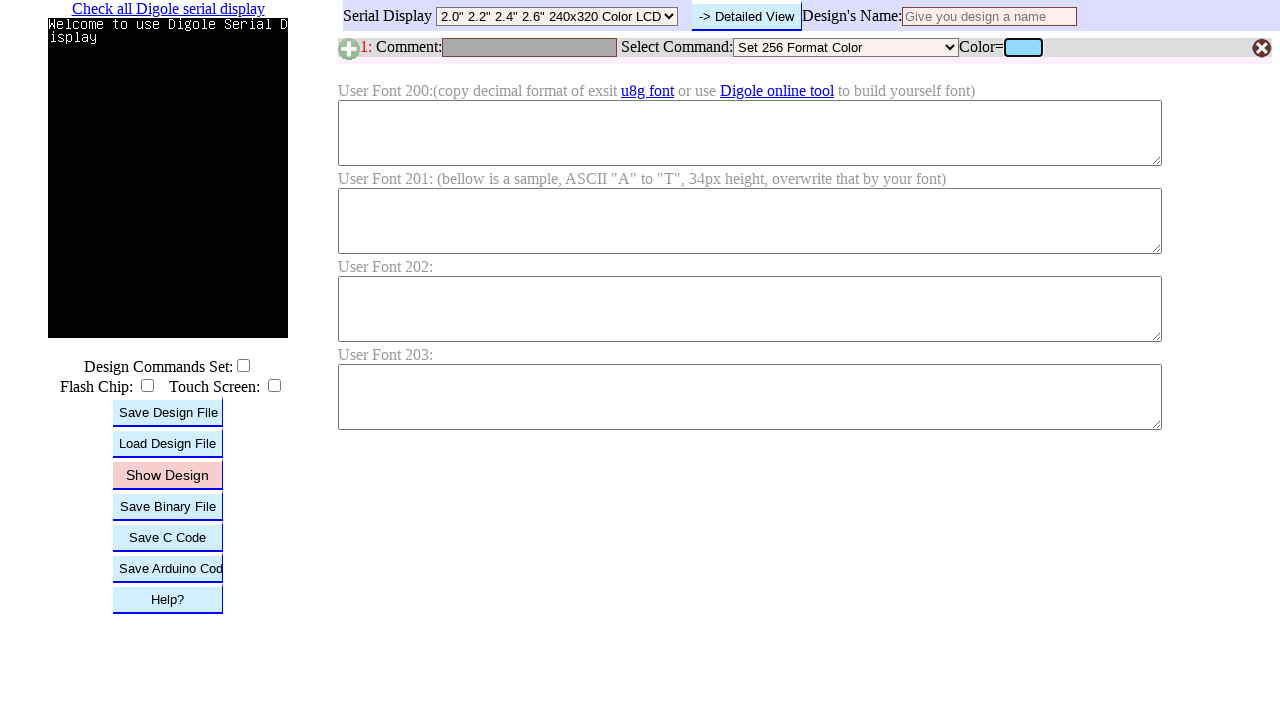

Filled RGB input field with value 156 on #B1C
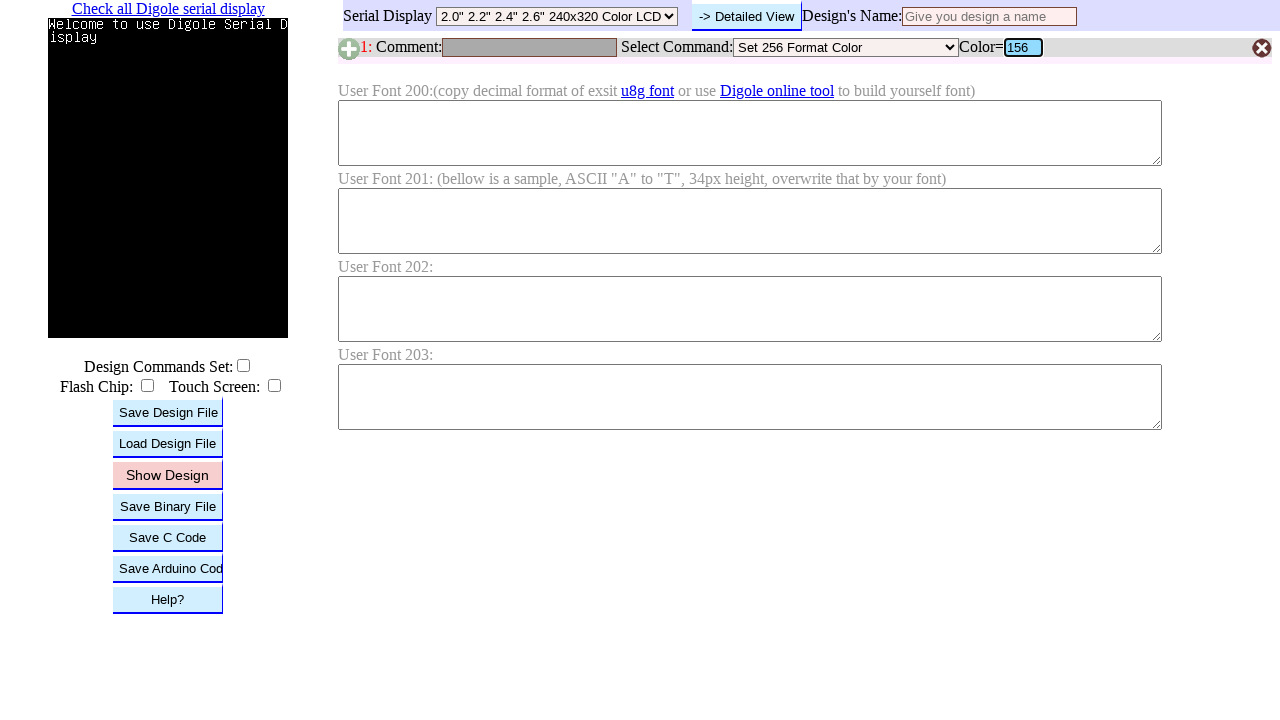

Pressed Enter to submit RGB value 156 on #B1C
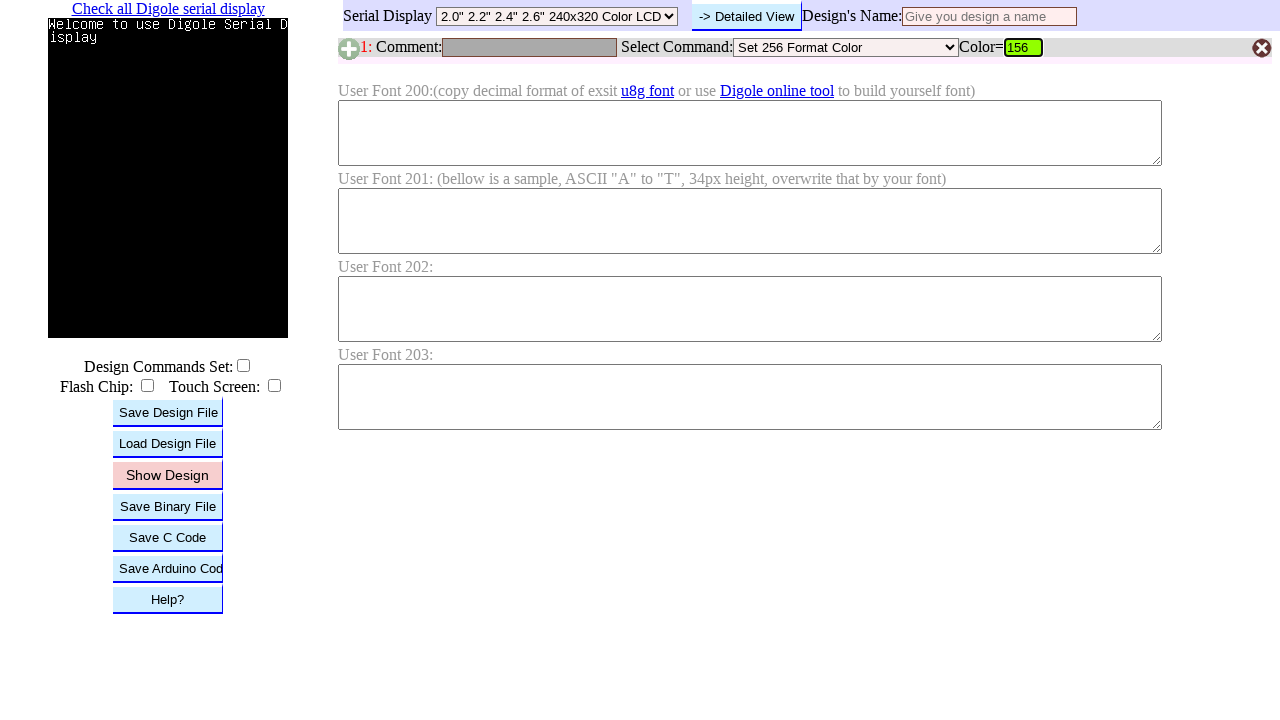

Waited for color update after submitting RGB value 156
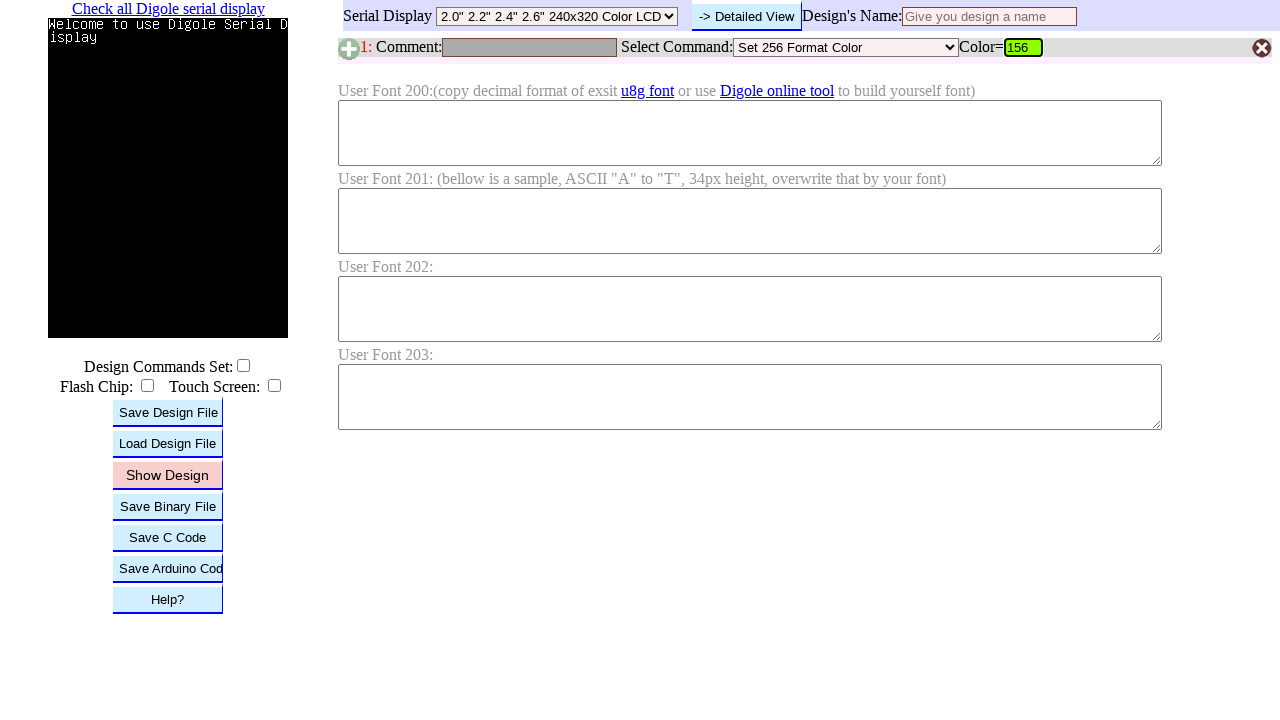

Cleared RGB input field on #B1C
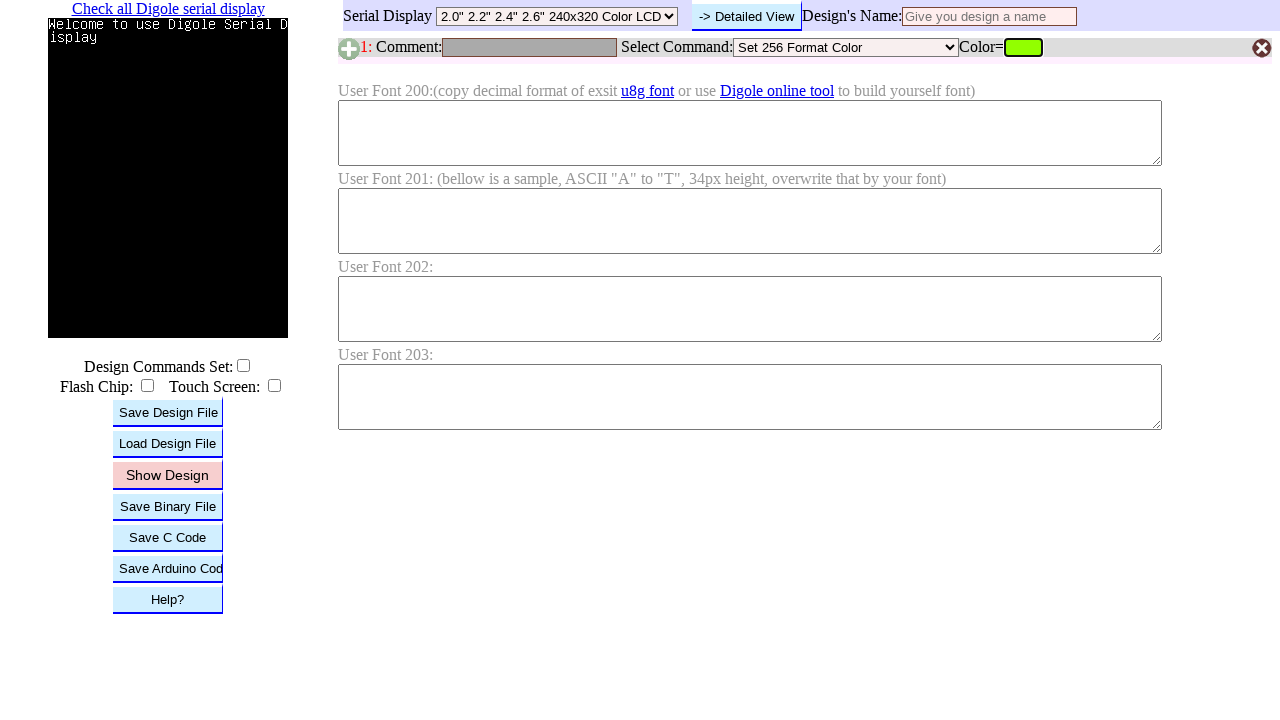

Filled RGB input field with value 157 on #B1C
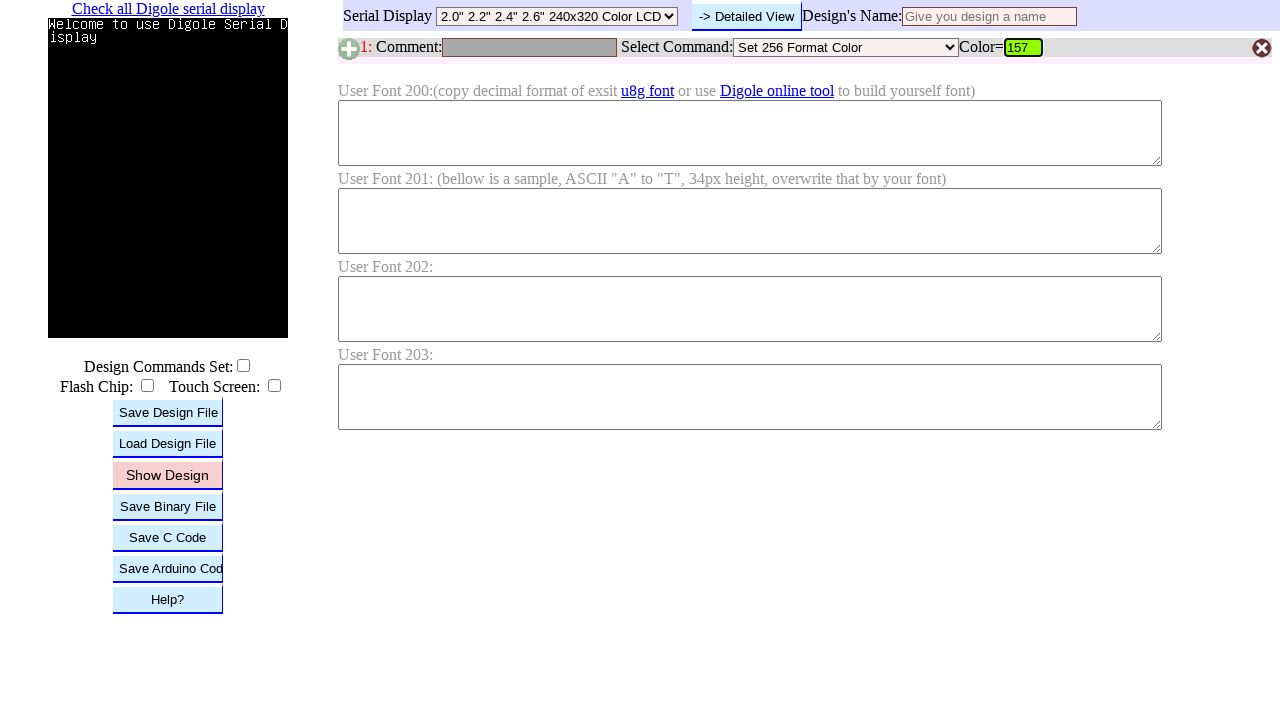

Pressed Enter to submit RGB value 157 on #B1C
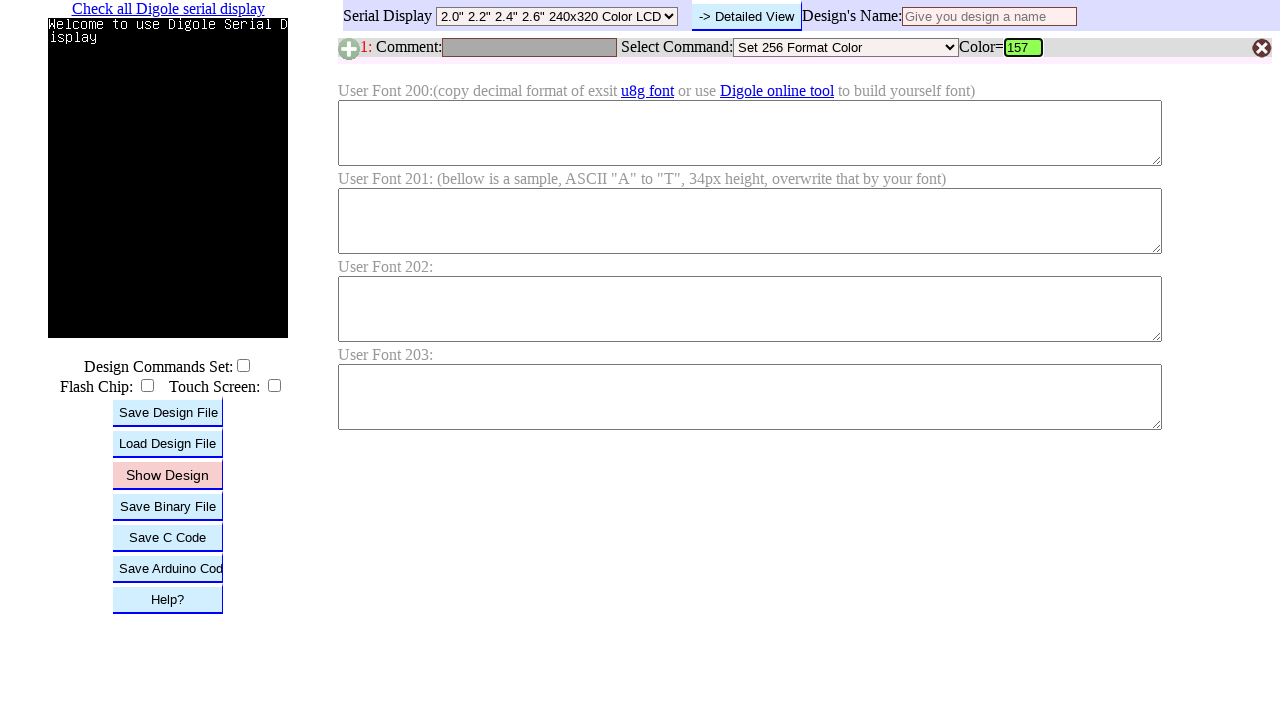

Waited for color update after submitting RGB value 157
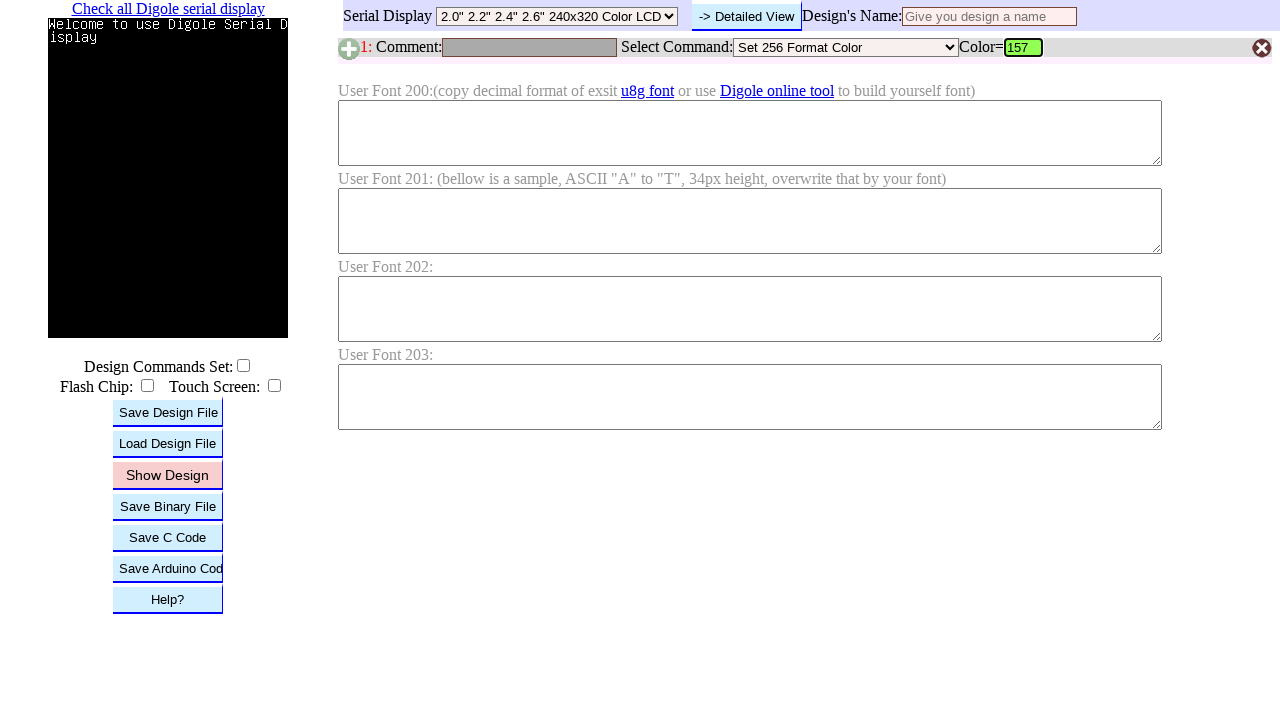

Cleared RGB input field on #B1C
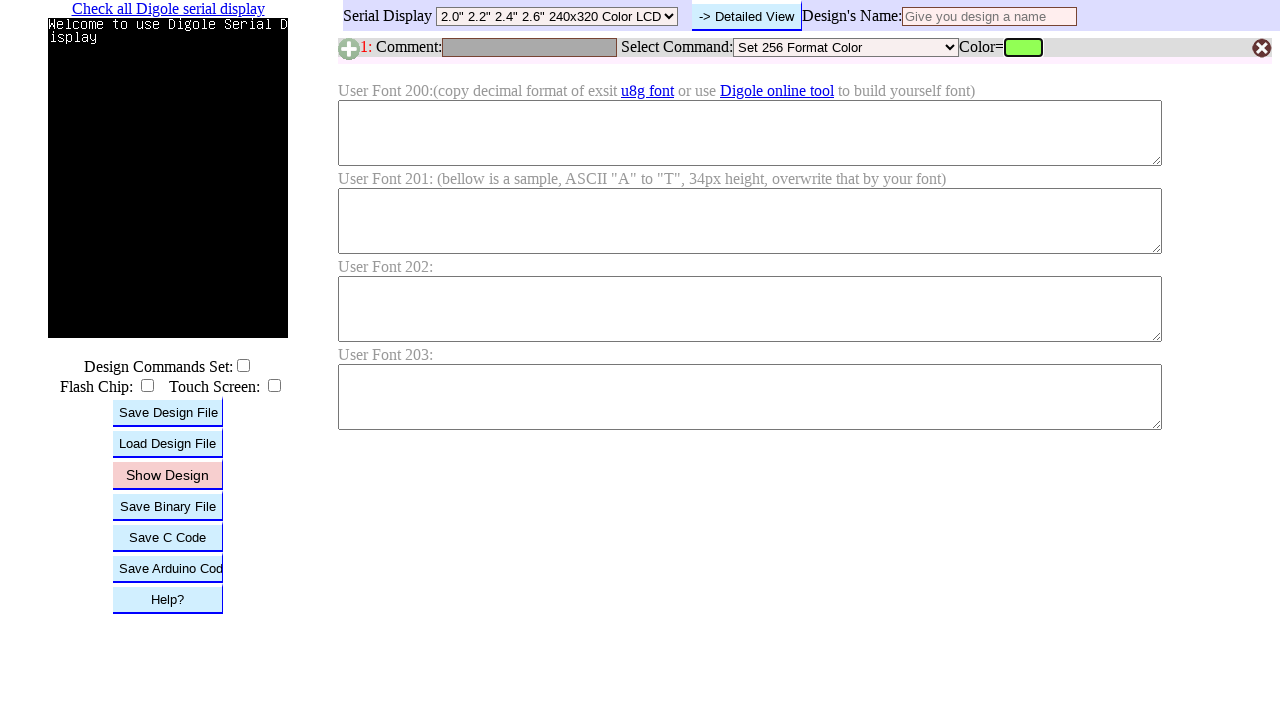

Filled RGB input field with value 158 on #B1C
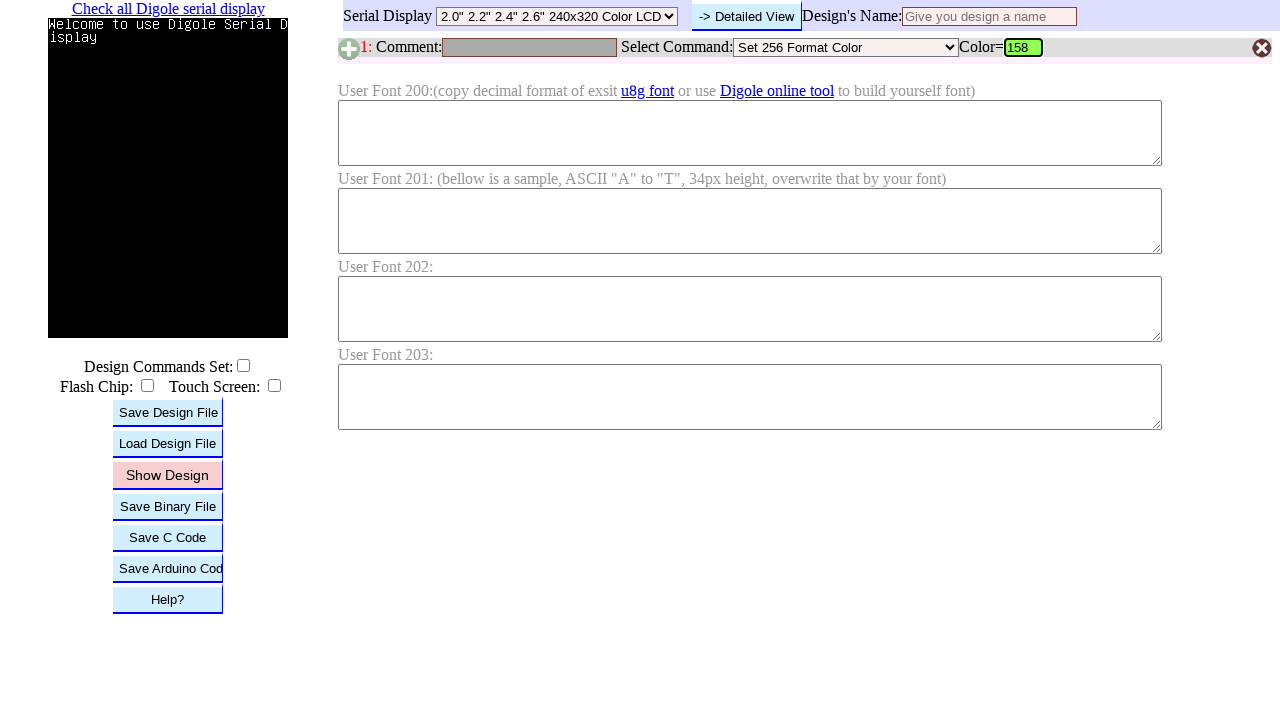

Pressed Enter to submit RGB value 158 on #B1C
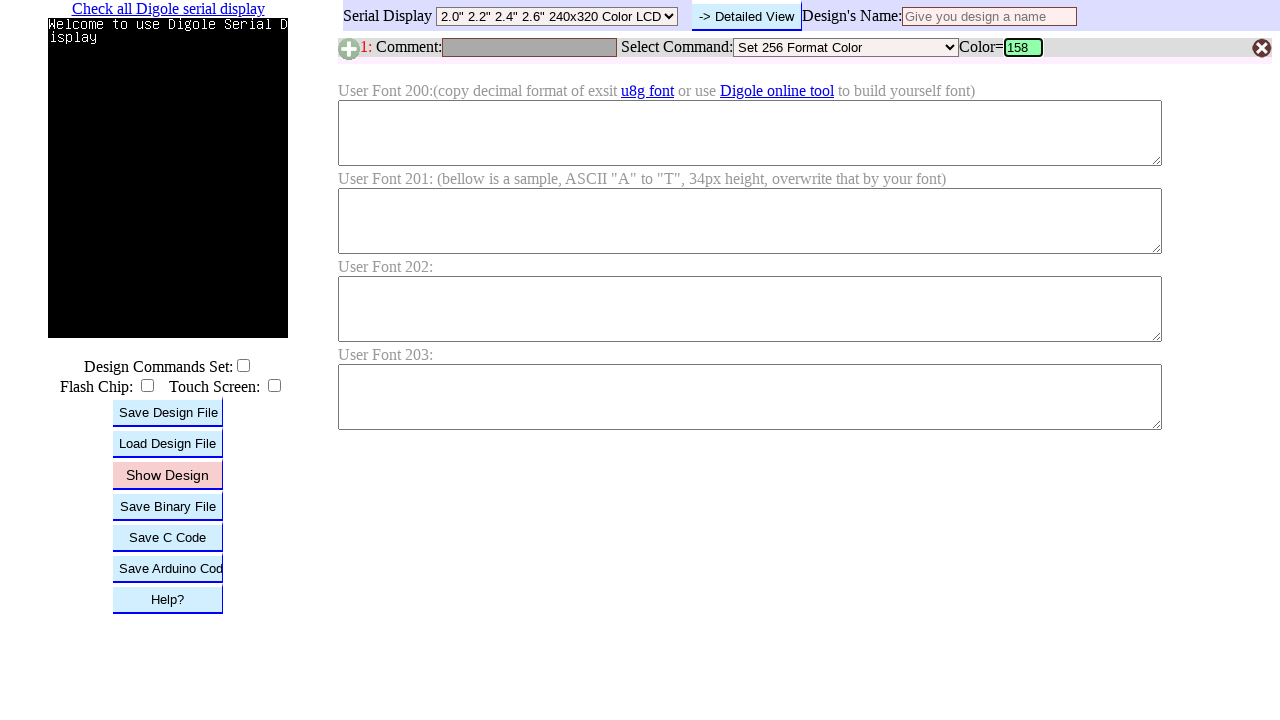

Waited for color update after submitting RGB value 158
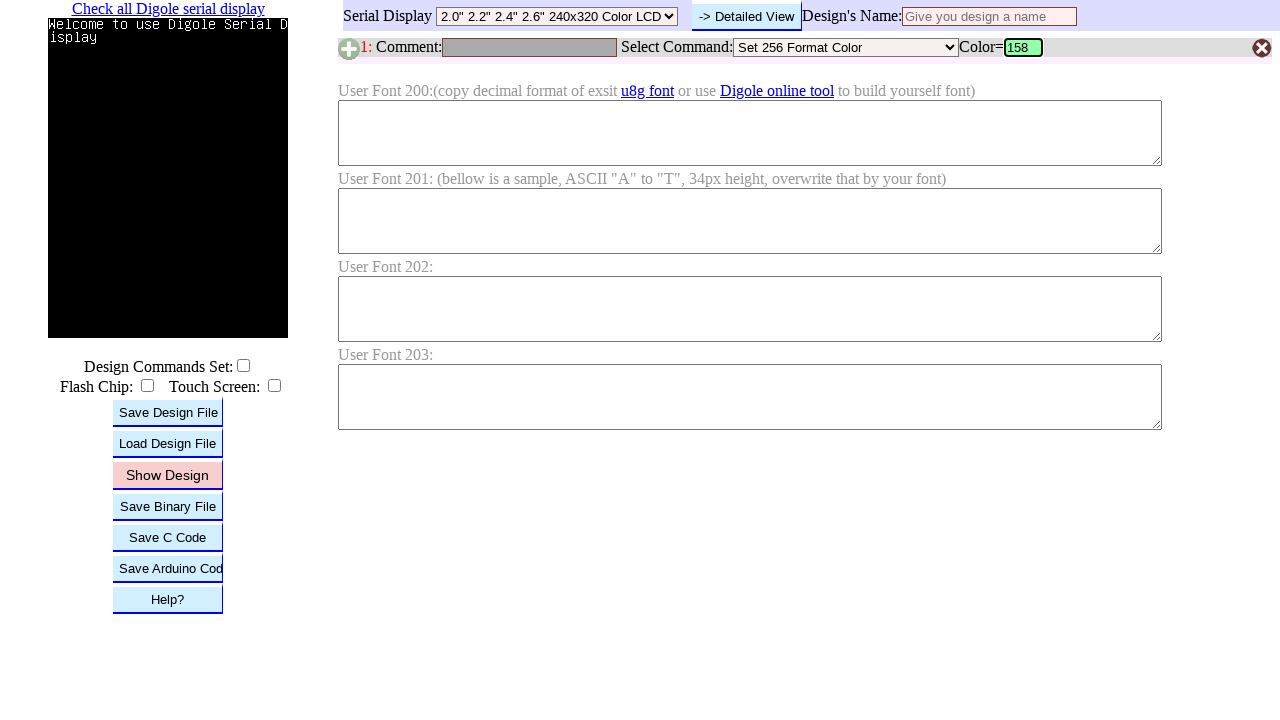

Cleared RGB input field on #B1C
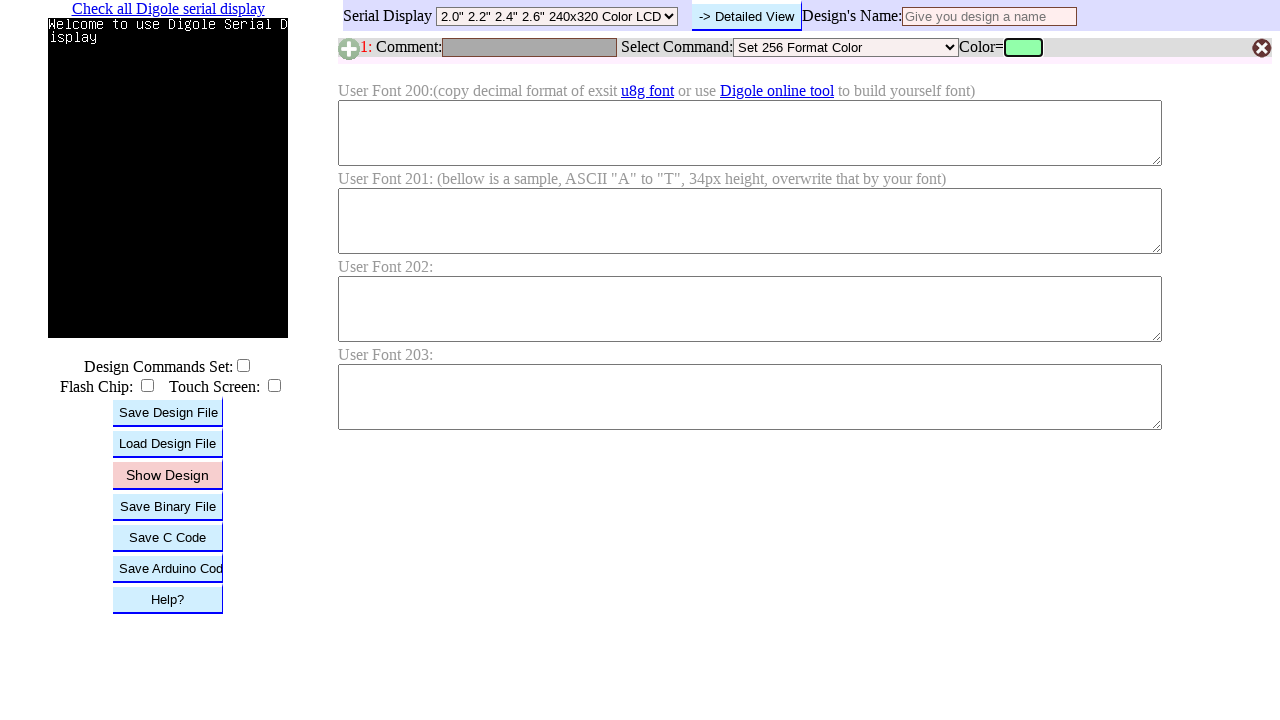

Filled RGB input field with value 159 on #B1C
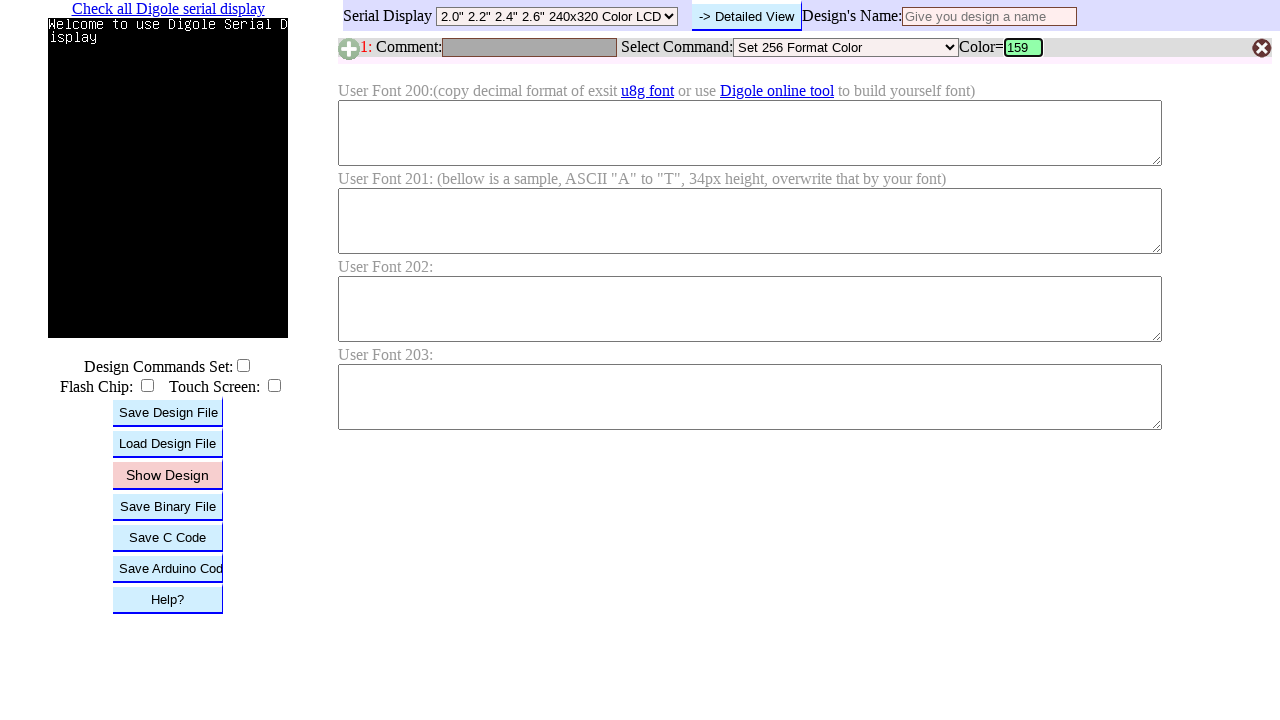

Pressed Enter to submit RGB value 159 on #B1C
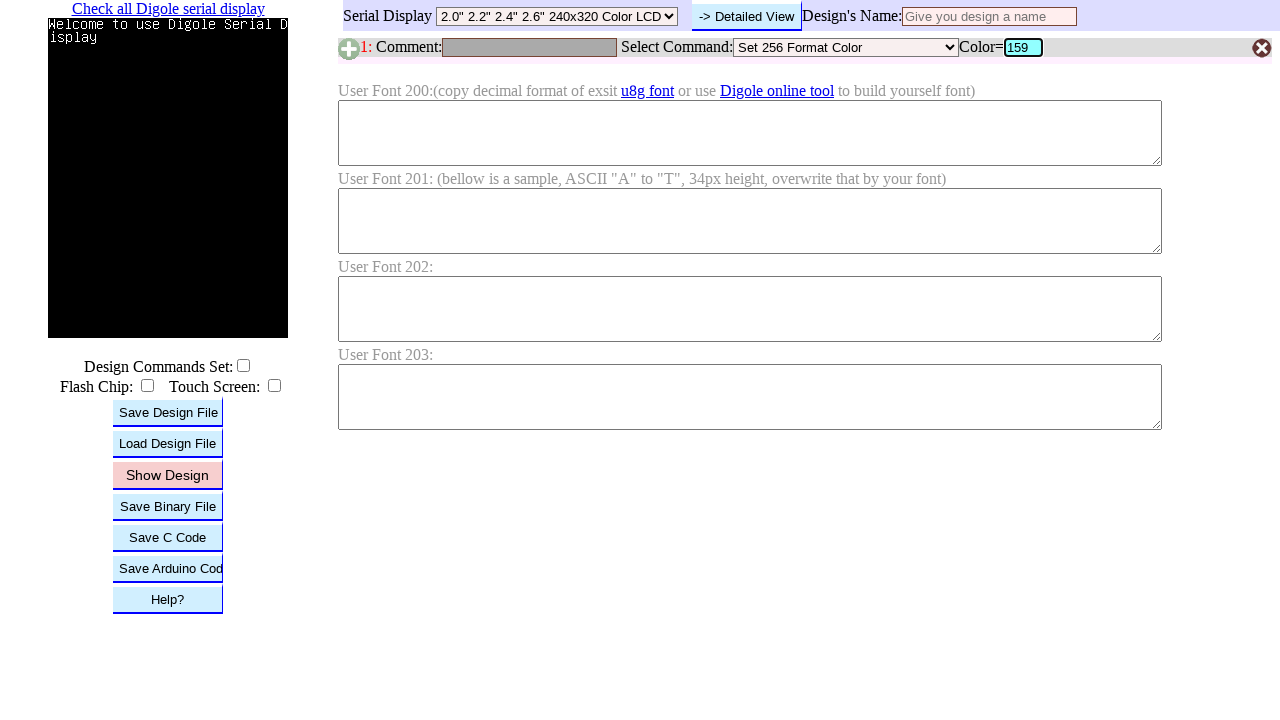

Waited for color update after submitting RGB value 159
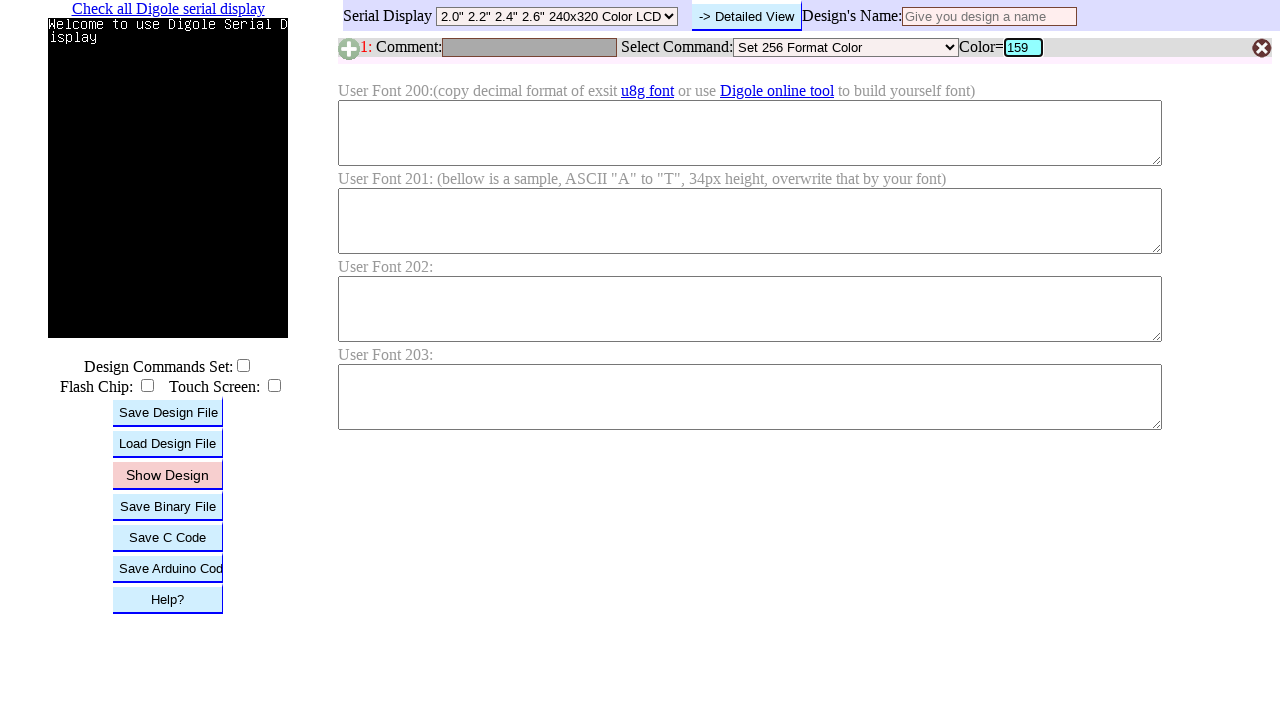

Cleared RGB input field on #B1C
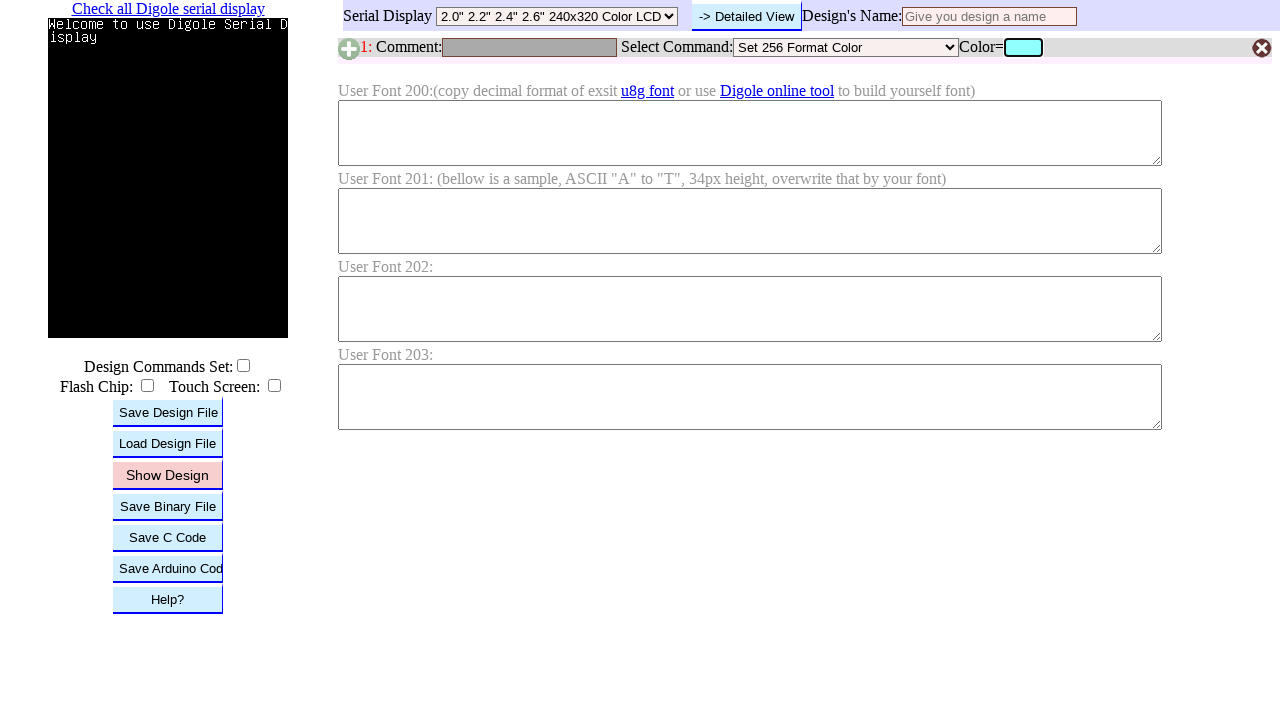

Filled RGB input field with value 160 on #B1C
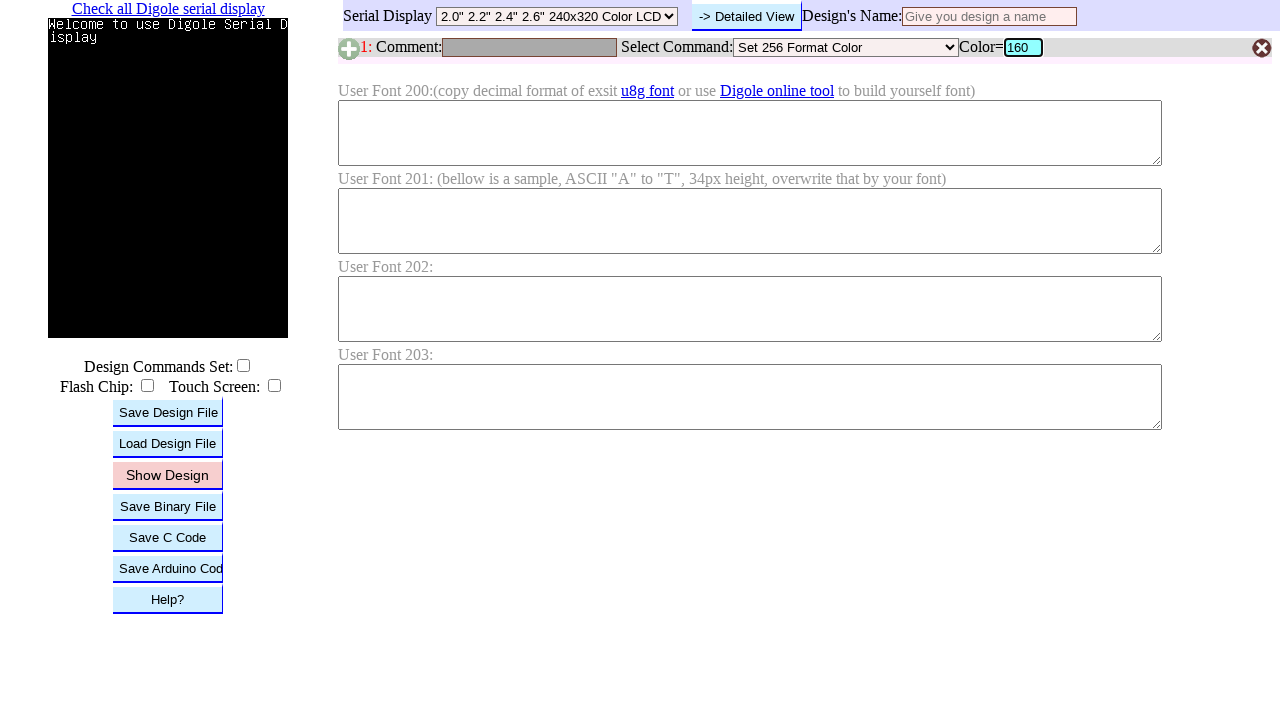

Pressed Enter to submit RGB value 160 on #B1C
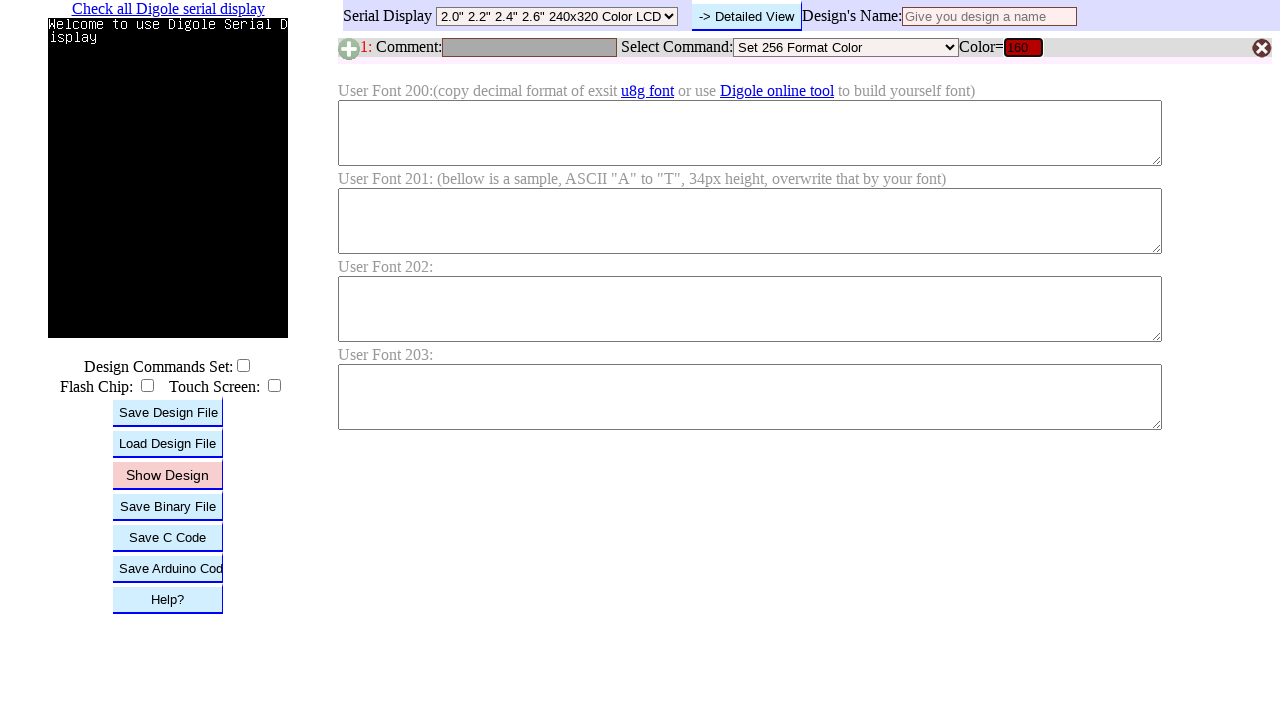

Waited for color update after submitting RGB value 160
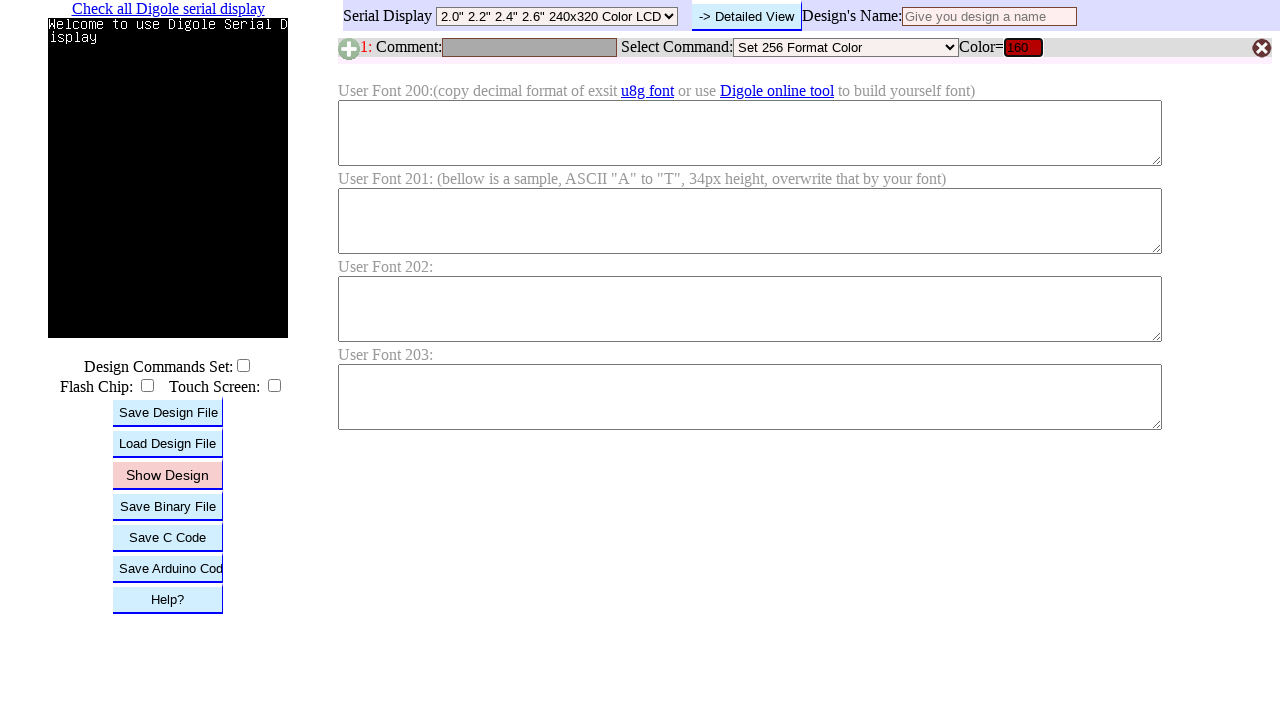

Cleared RGB input field on #B1C
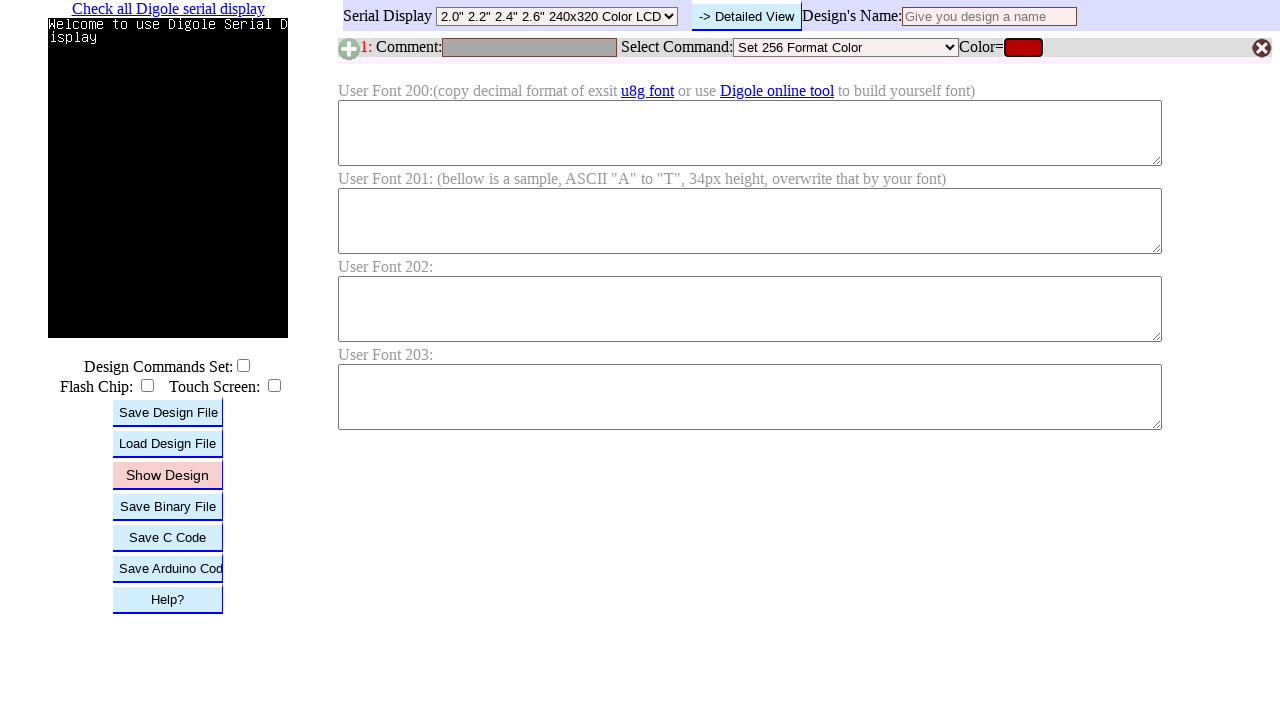

Filled RGB input field with value 161 on #B1C
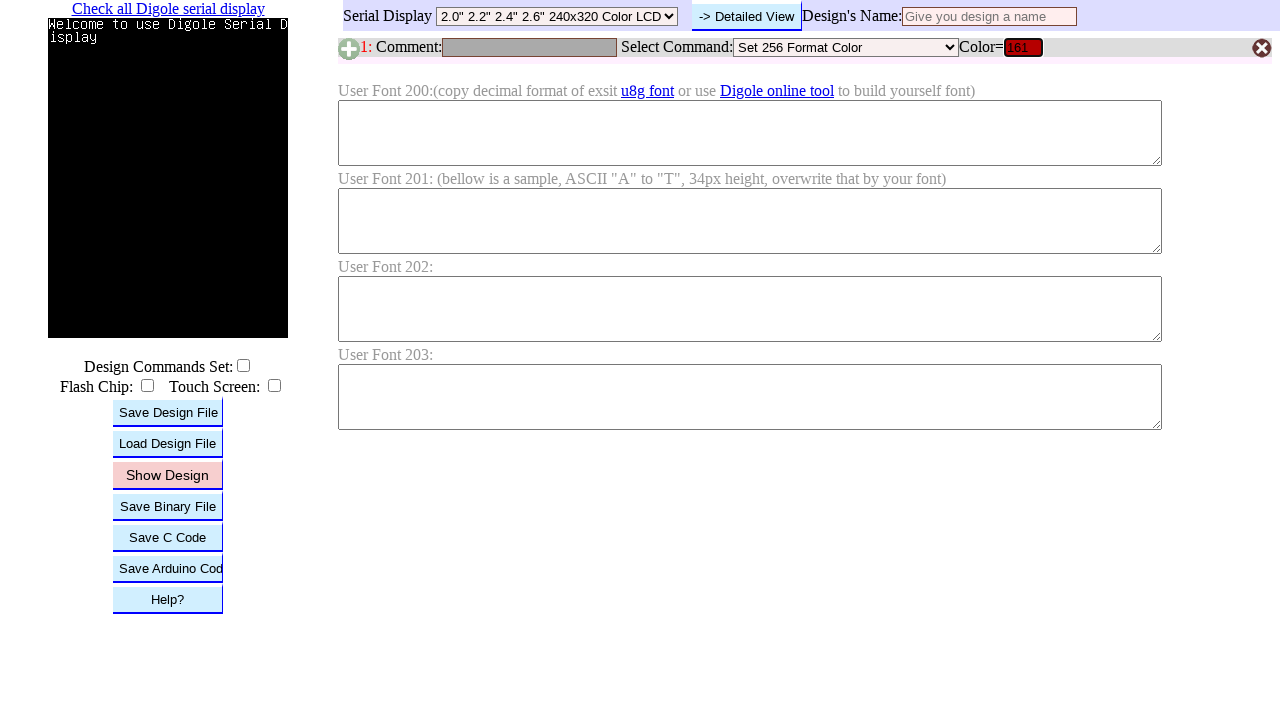

Pressed Enter to submit RGB value 161 on #B1C
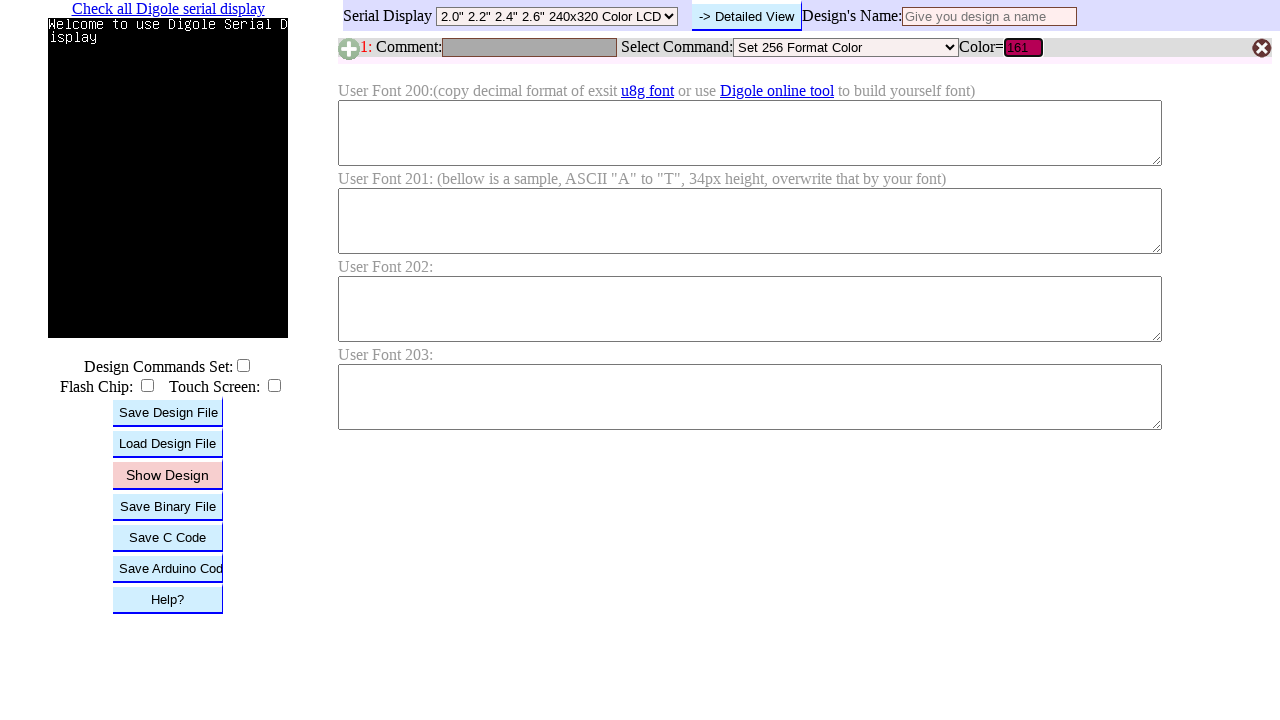

Waited for color update after submitting RGB value 161
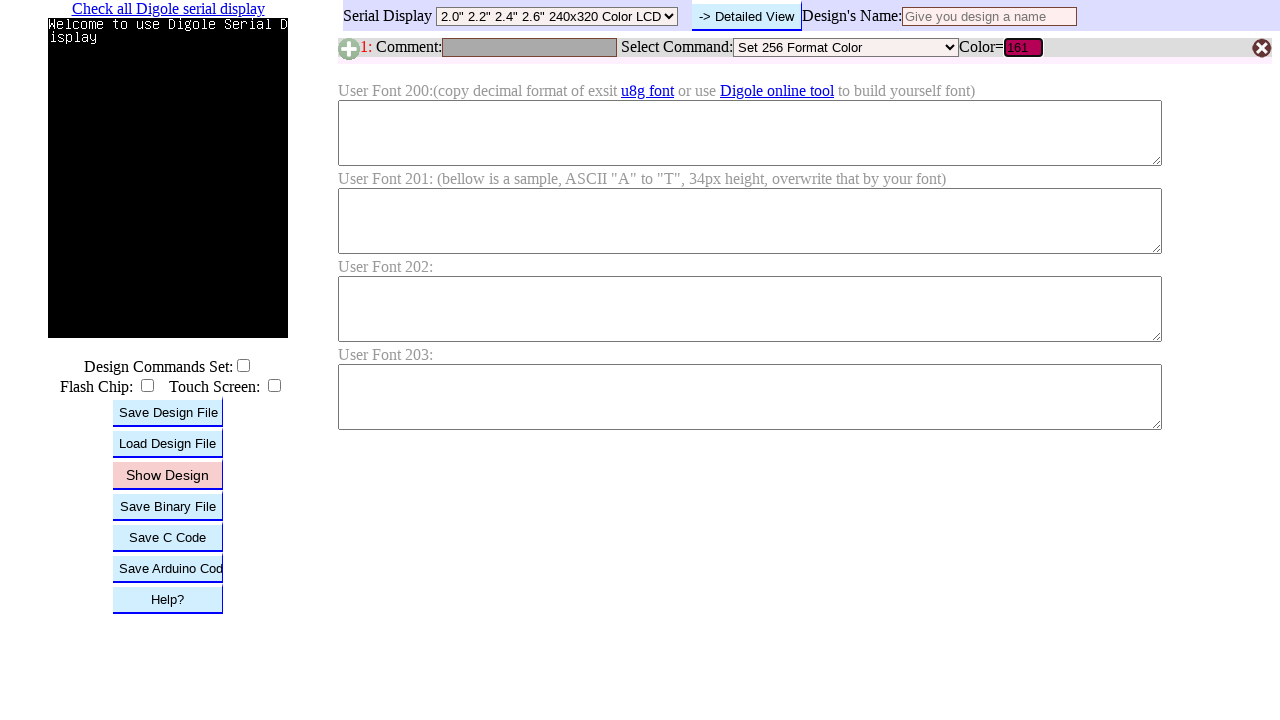

Cleared RGB input field on #B1C
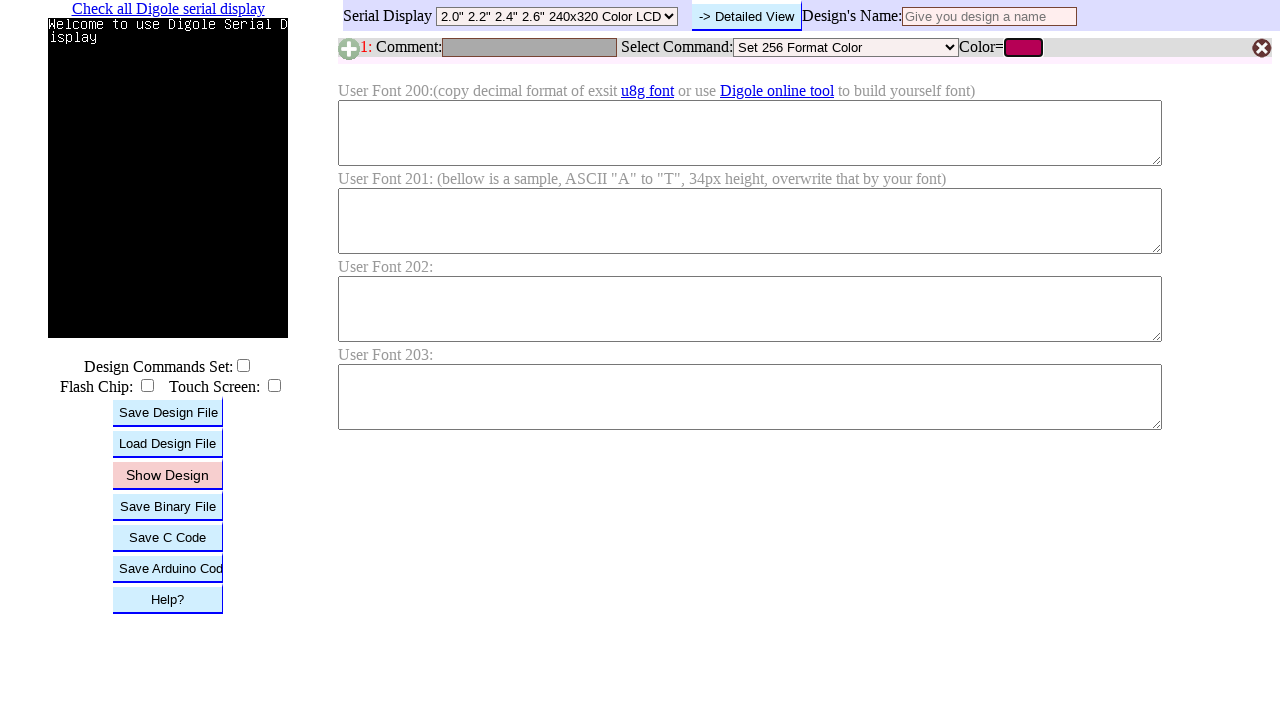

Filled RGB input field with value 162 on #B1C
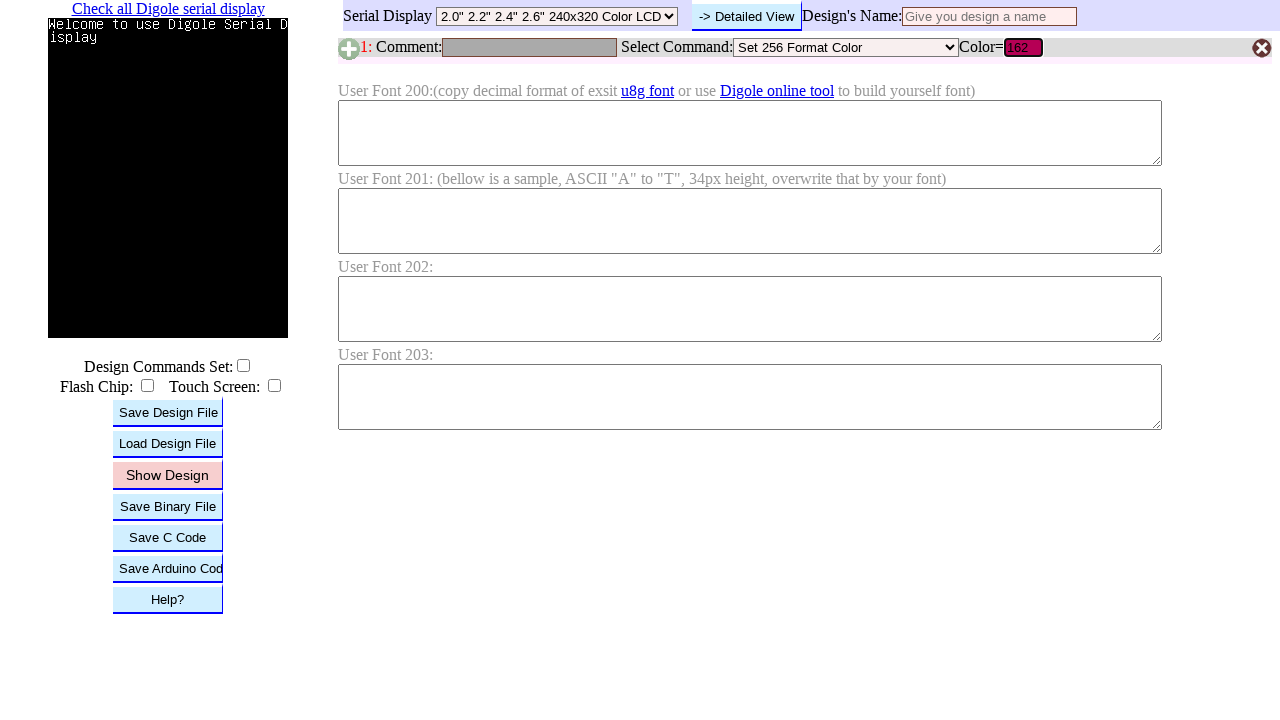

Pressed Enter to submit RGB value 162 on #B1C
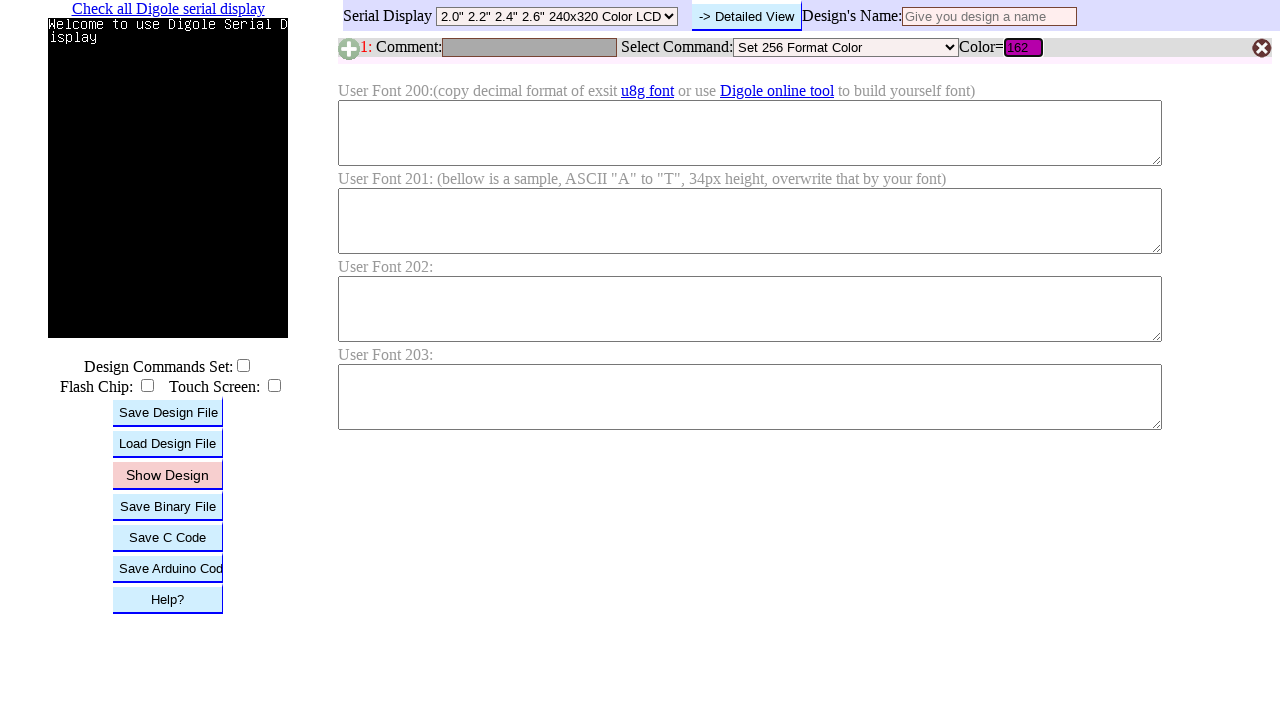

Waited for color update after submitting RGB value 162
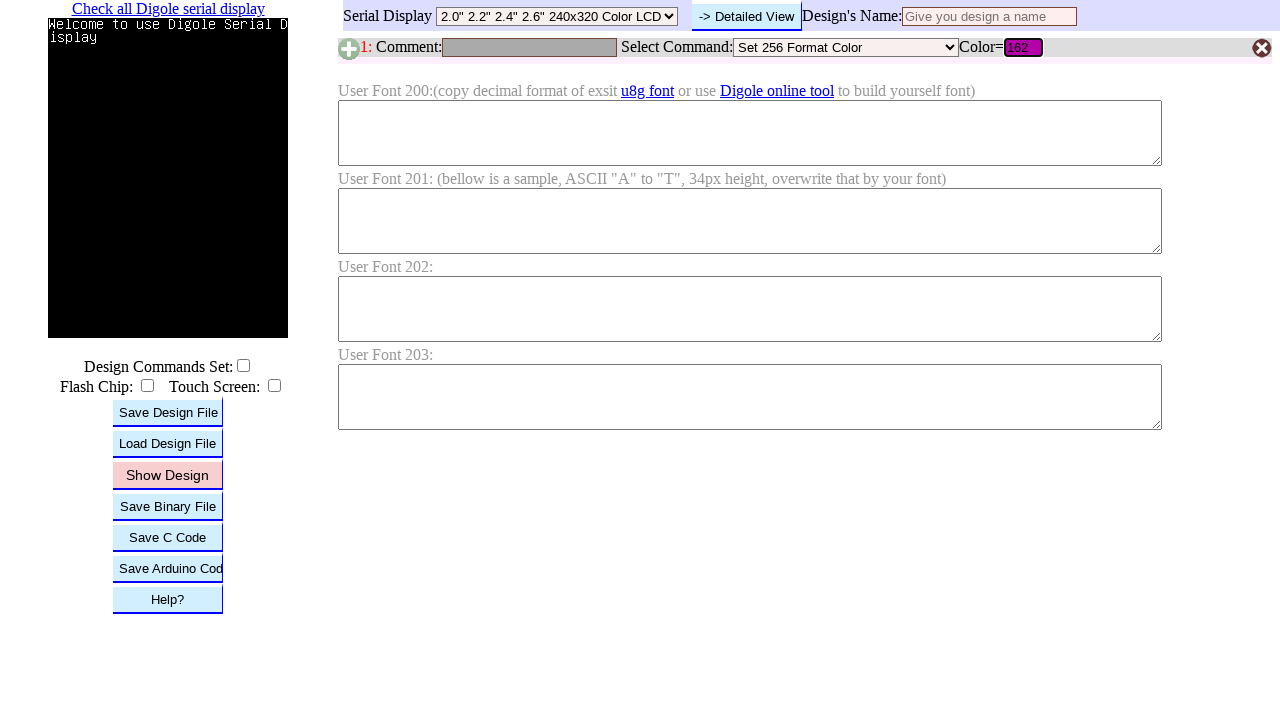

Cleared RGB input field on #B1C
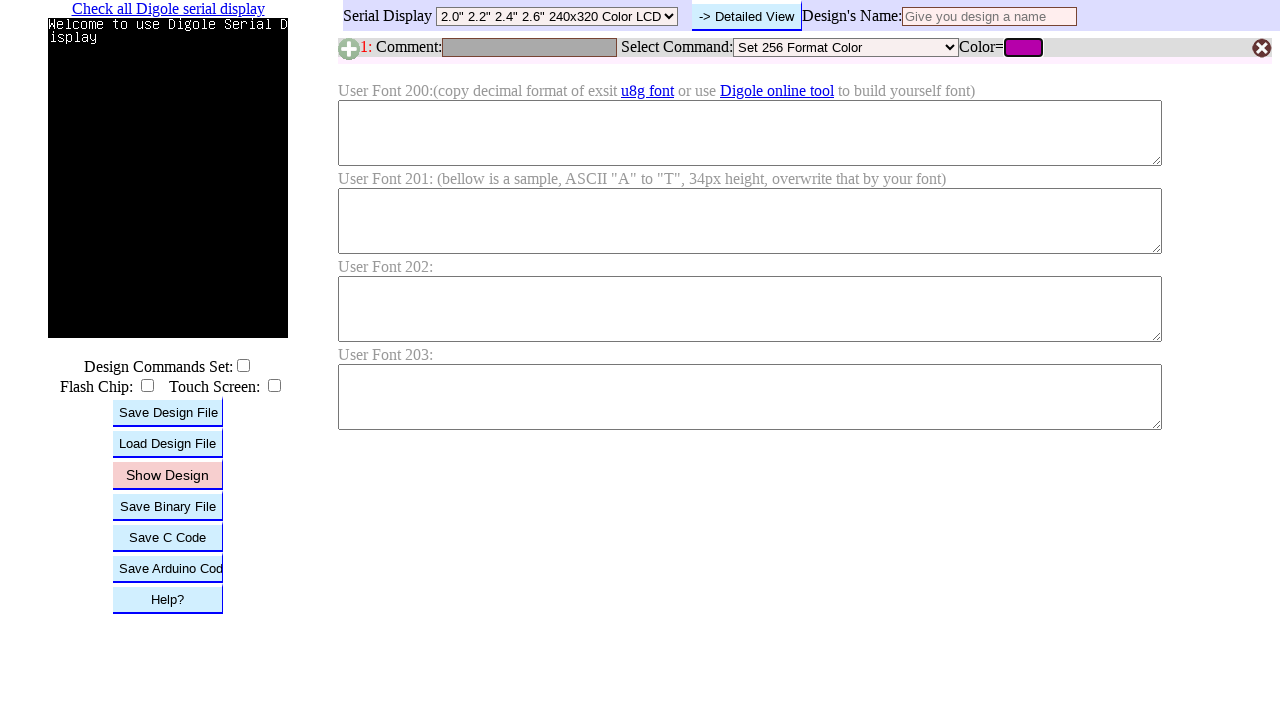

Filled RGB input field with value 163 on #B1C
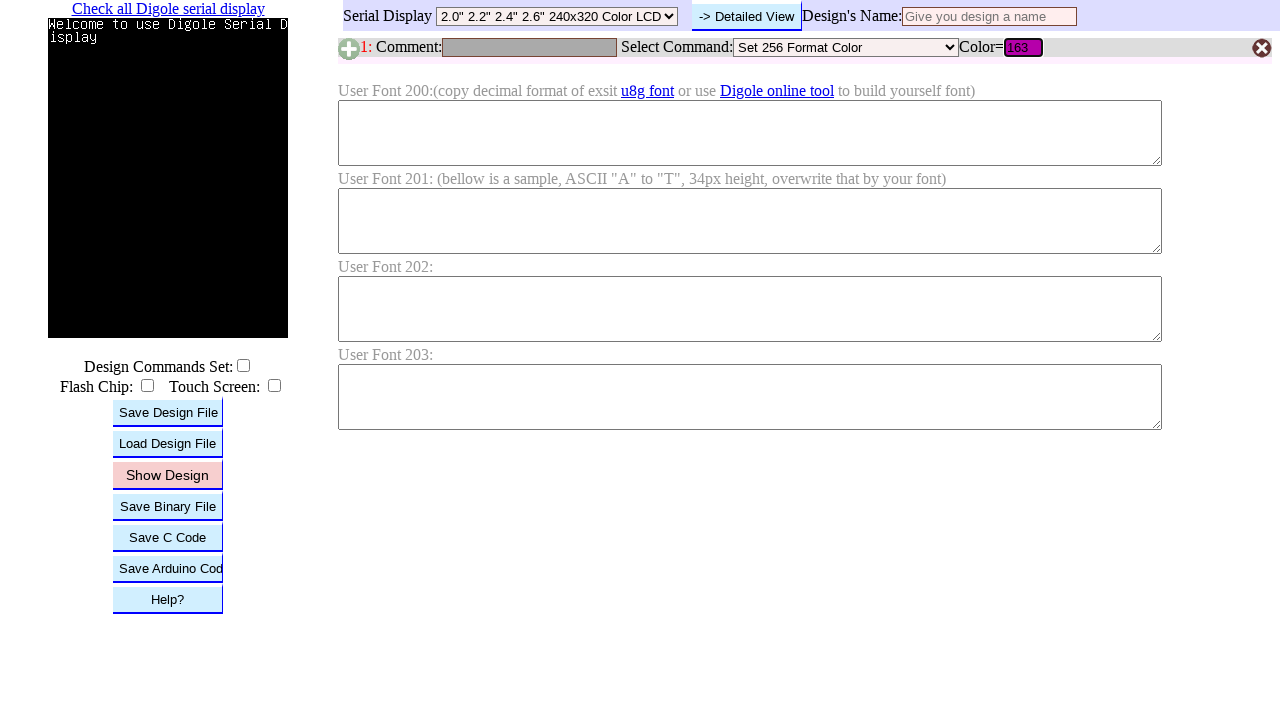

Pressed Enter to submit RGB value 163 on #B1C
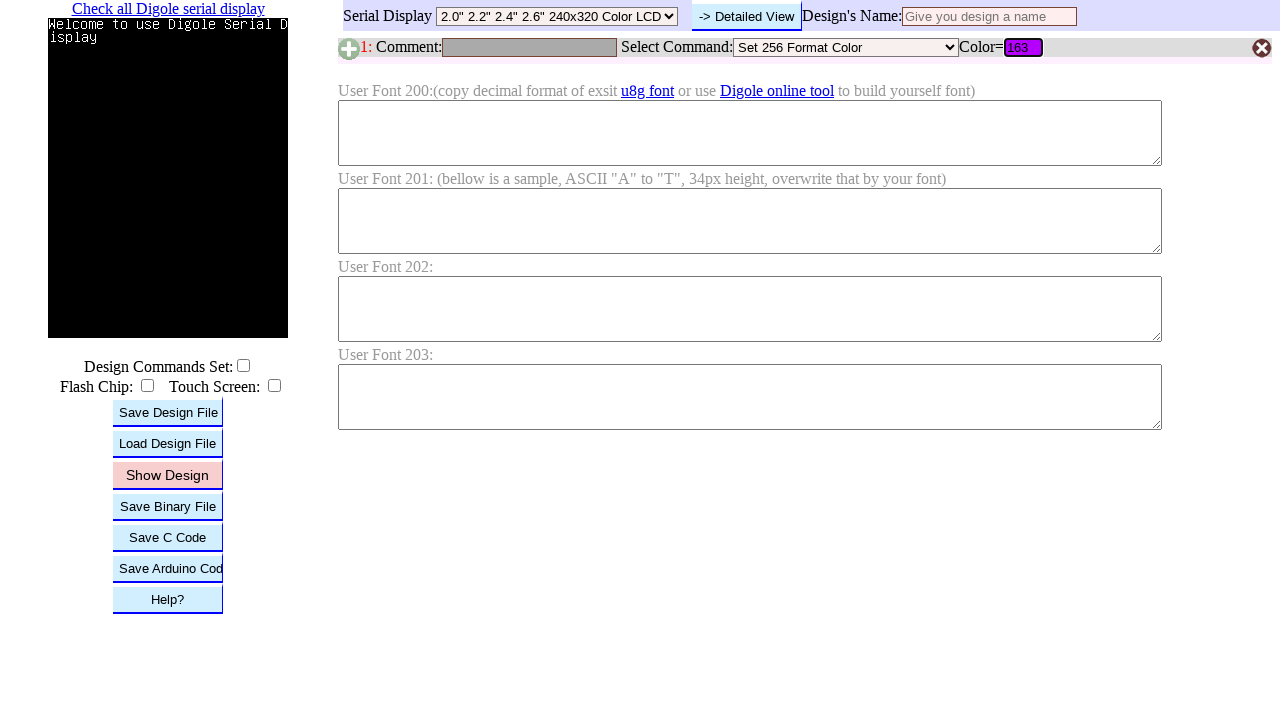

Waited for color update after submitting RGB value 163
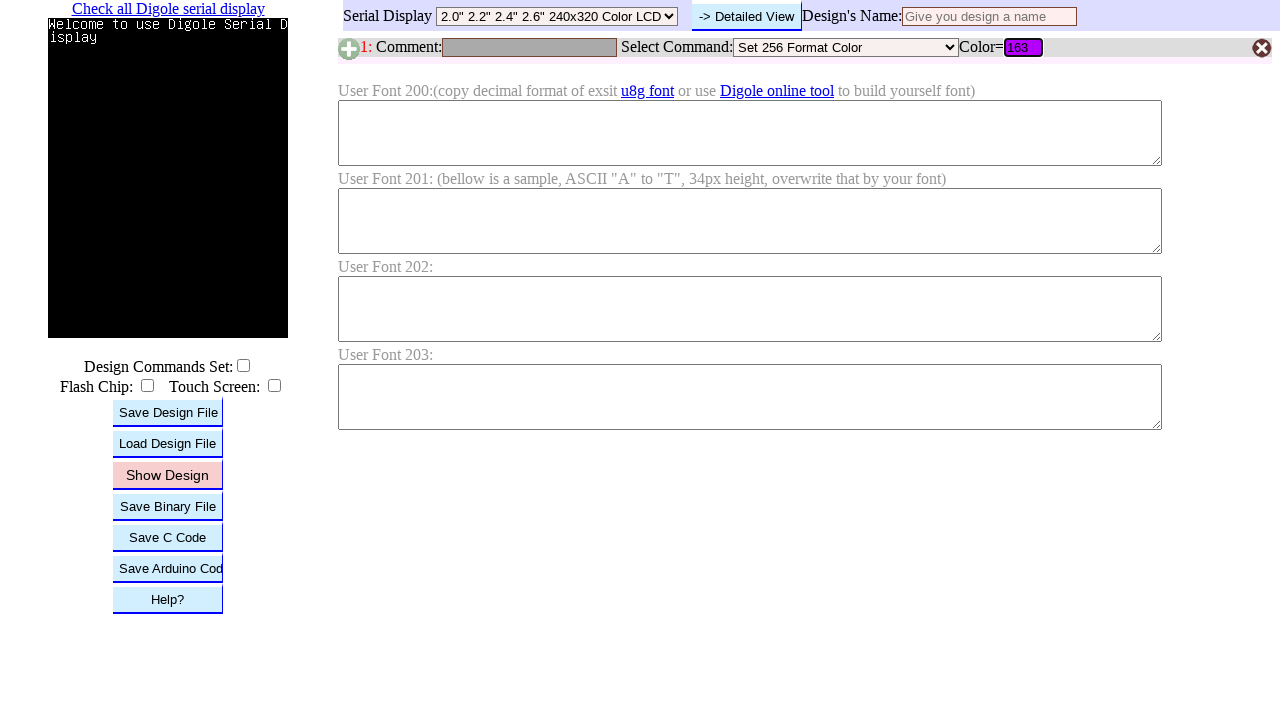

Cleared RGB input field on #B1C
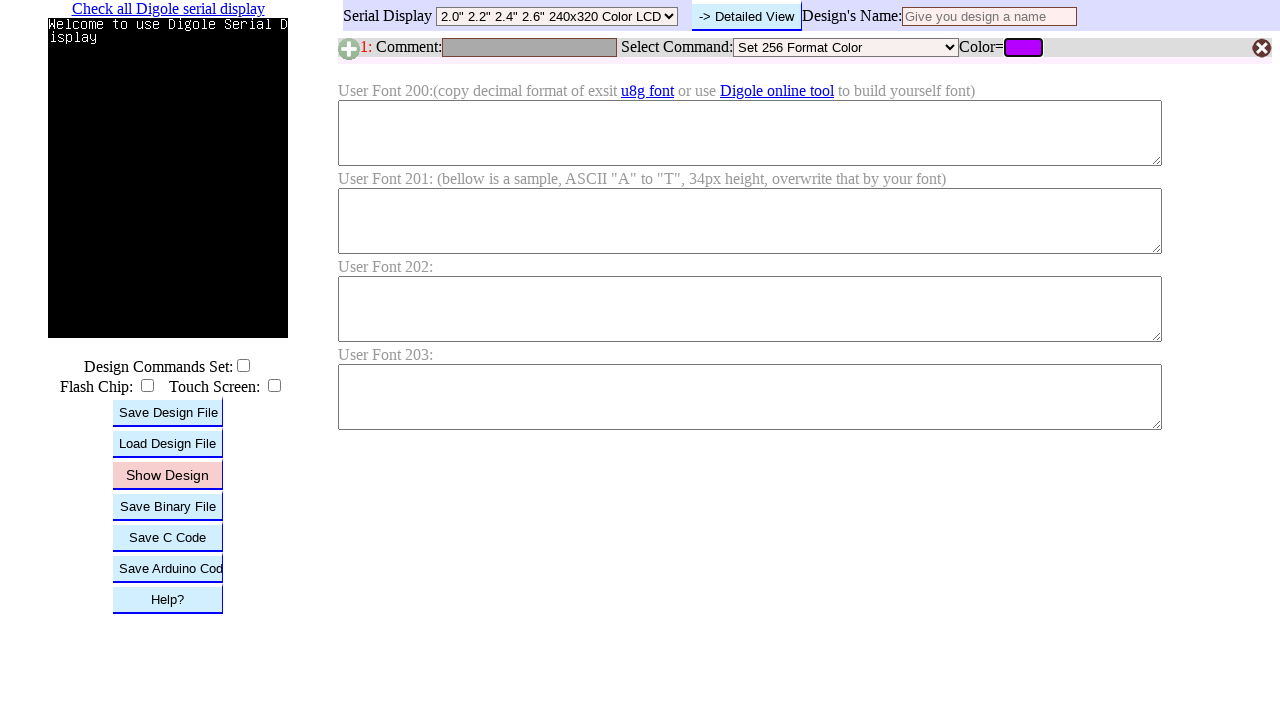

Filled RGB input field with value 164 on #B1C
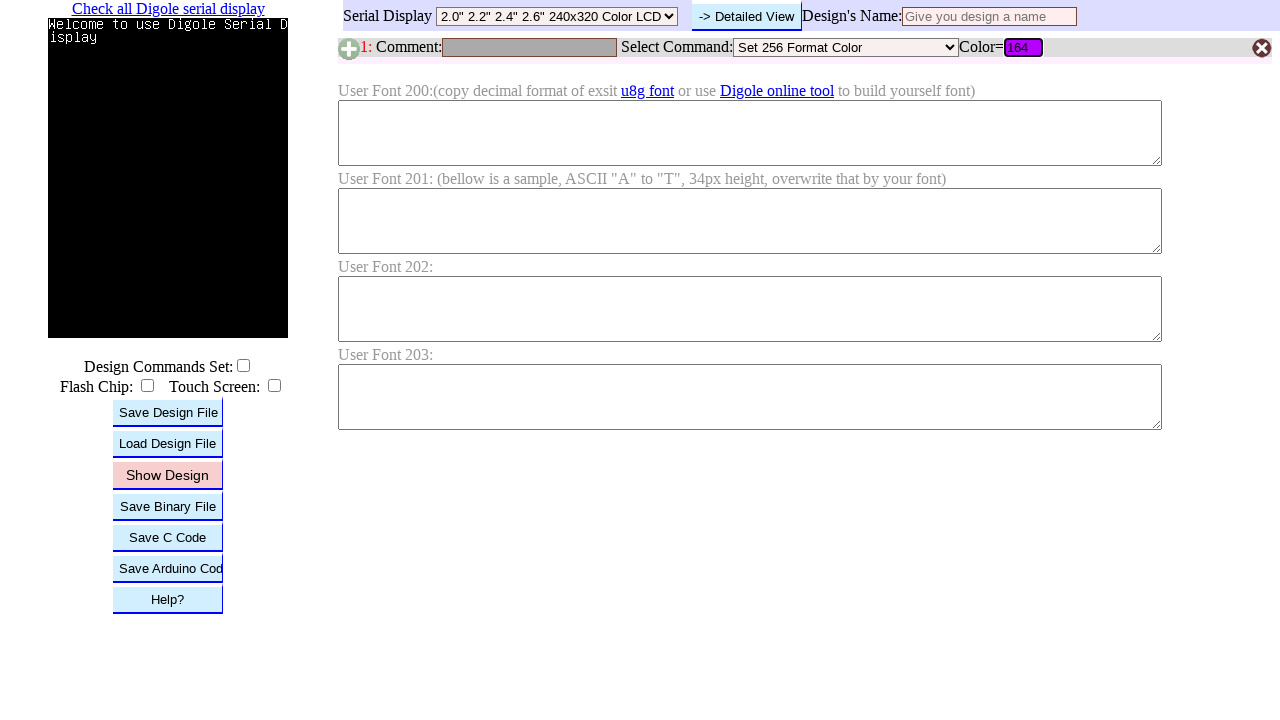

Pressed Enter to submit RGB value 164 on #B1C
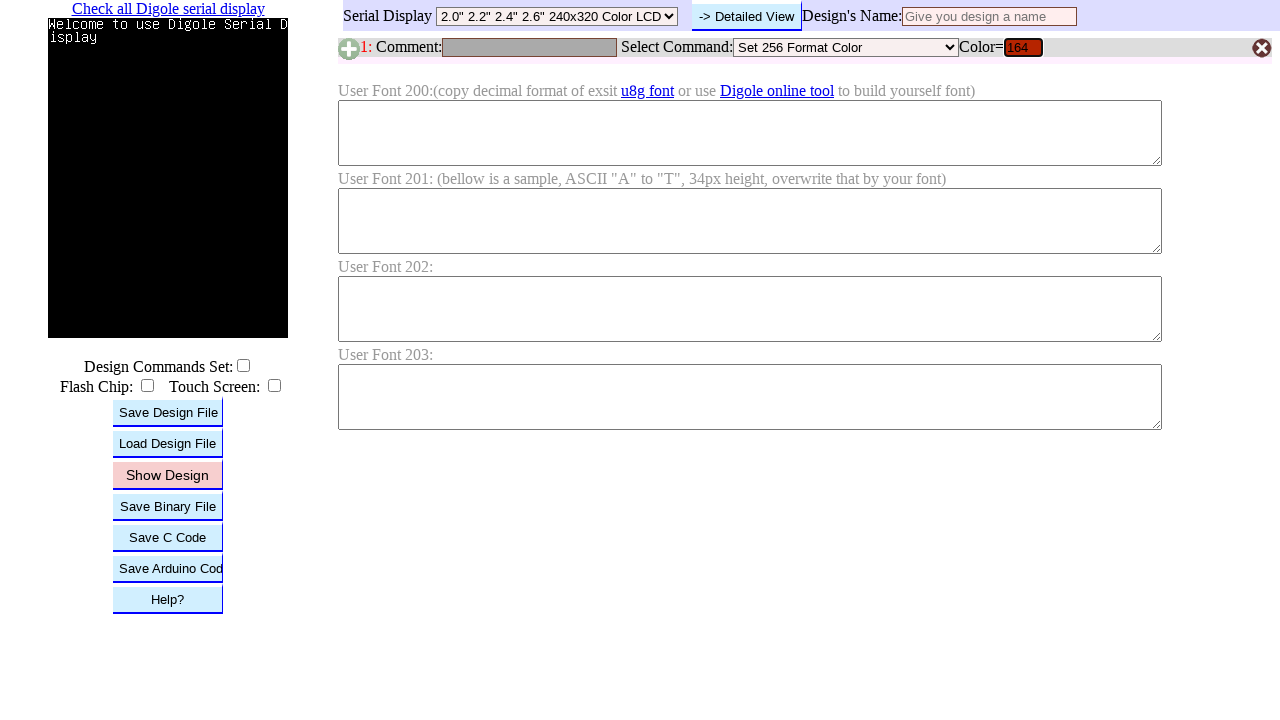

Waited for color update after submitting RGB value 164
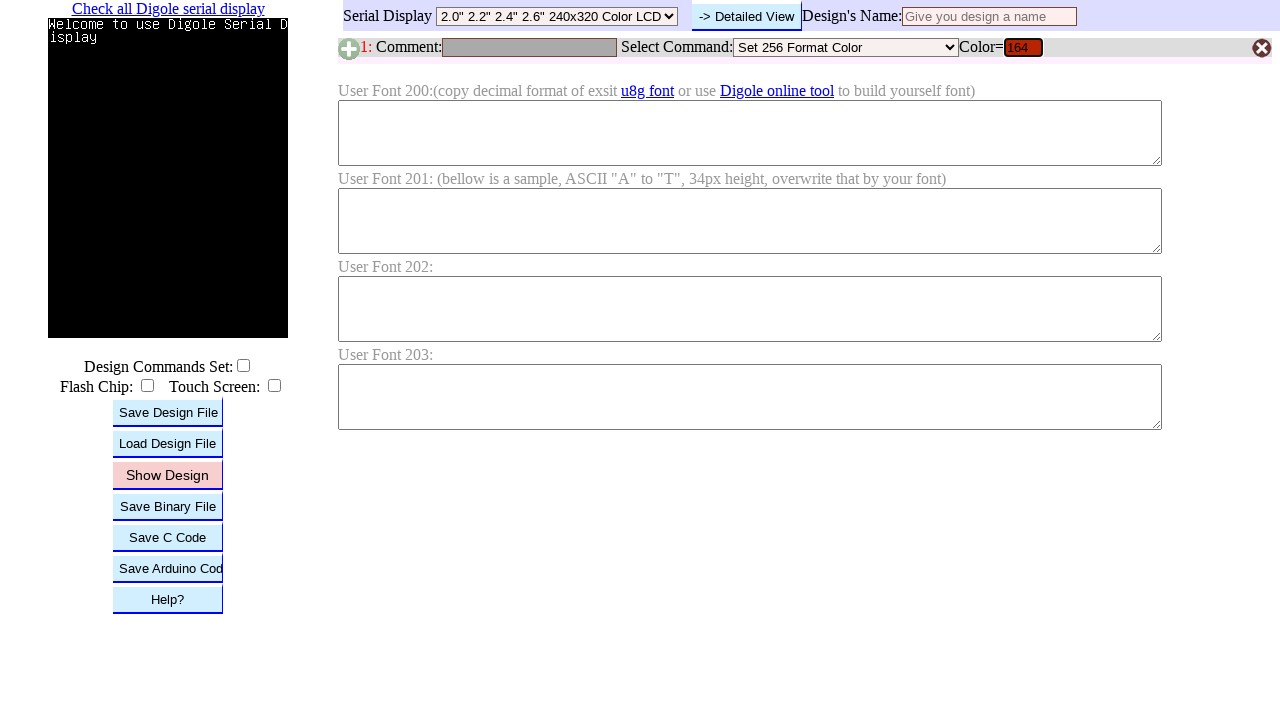

Cleared RGB input field on #B1C
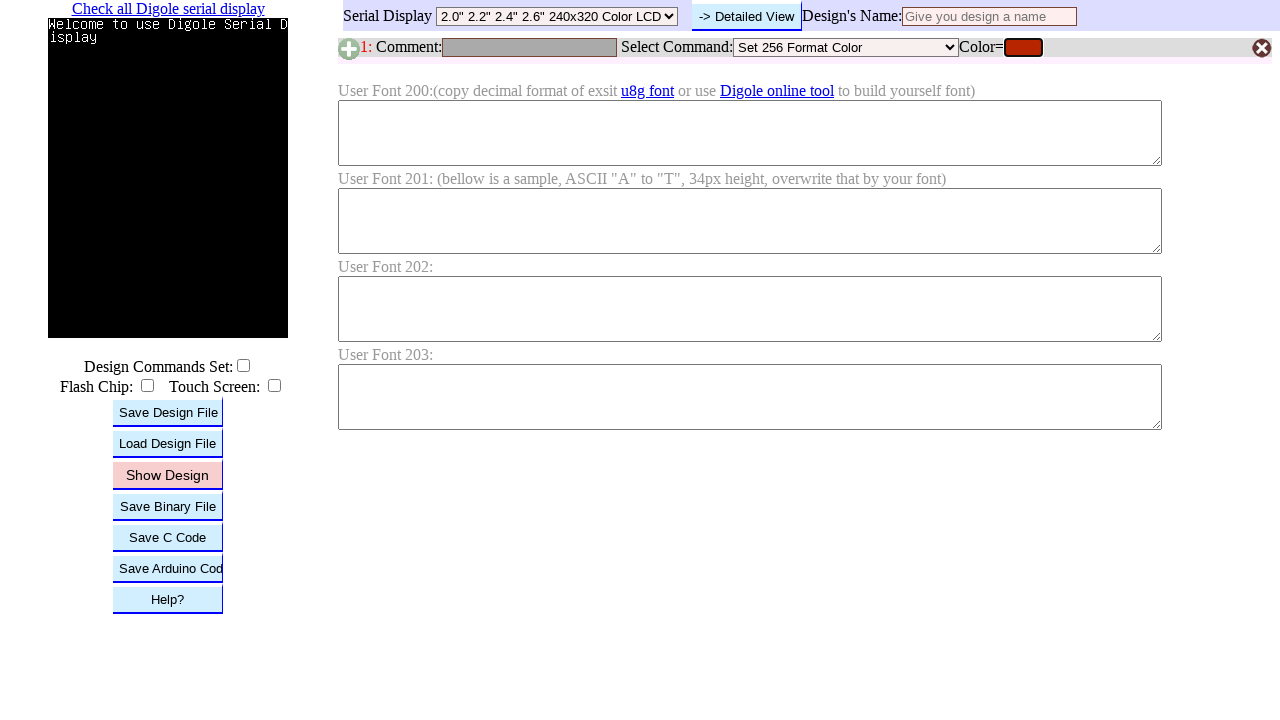

Filled RGB input field with value 165 on #B1C
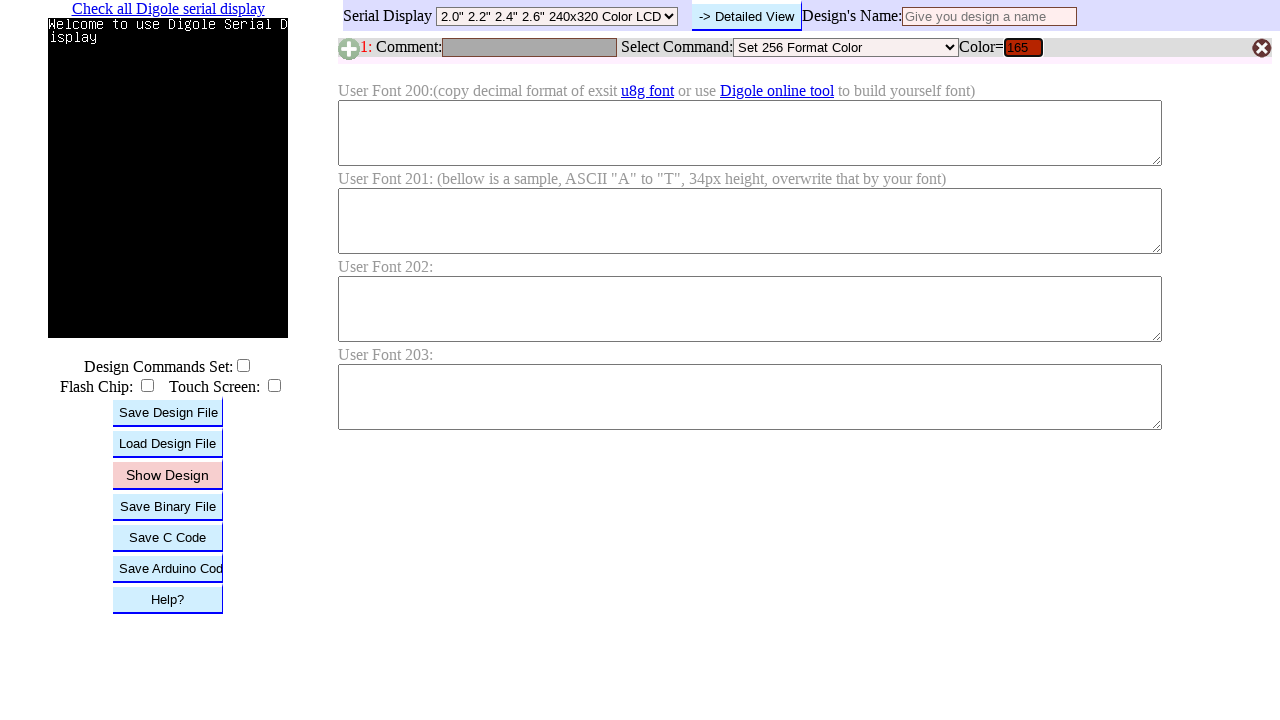

Pressed Enter to submit RGB value 165 on #B1C
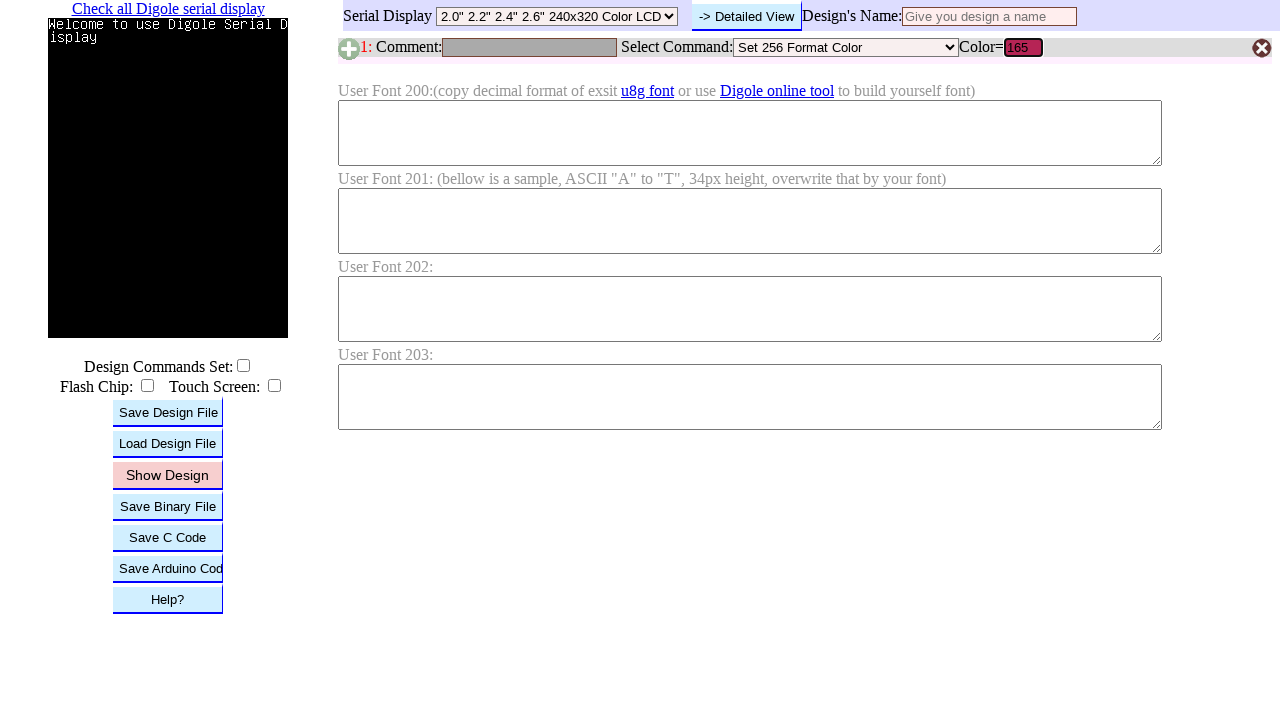

Waited for color update after submitting RGB value 165
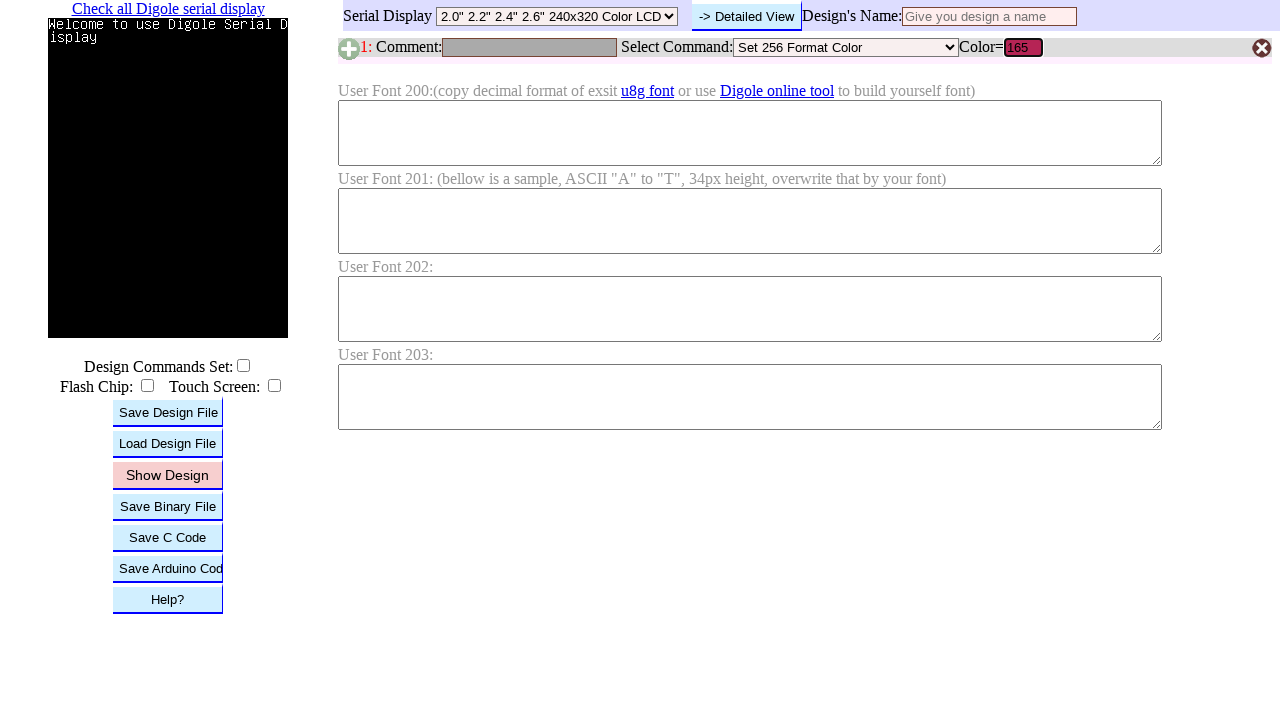

Cleared RGB input field on #B1C
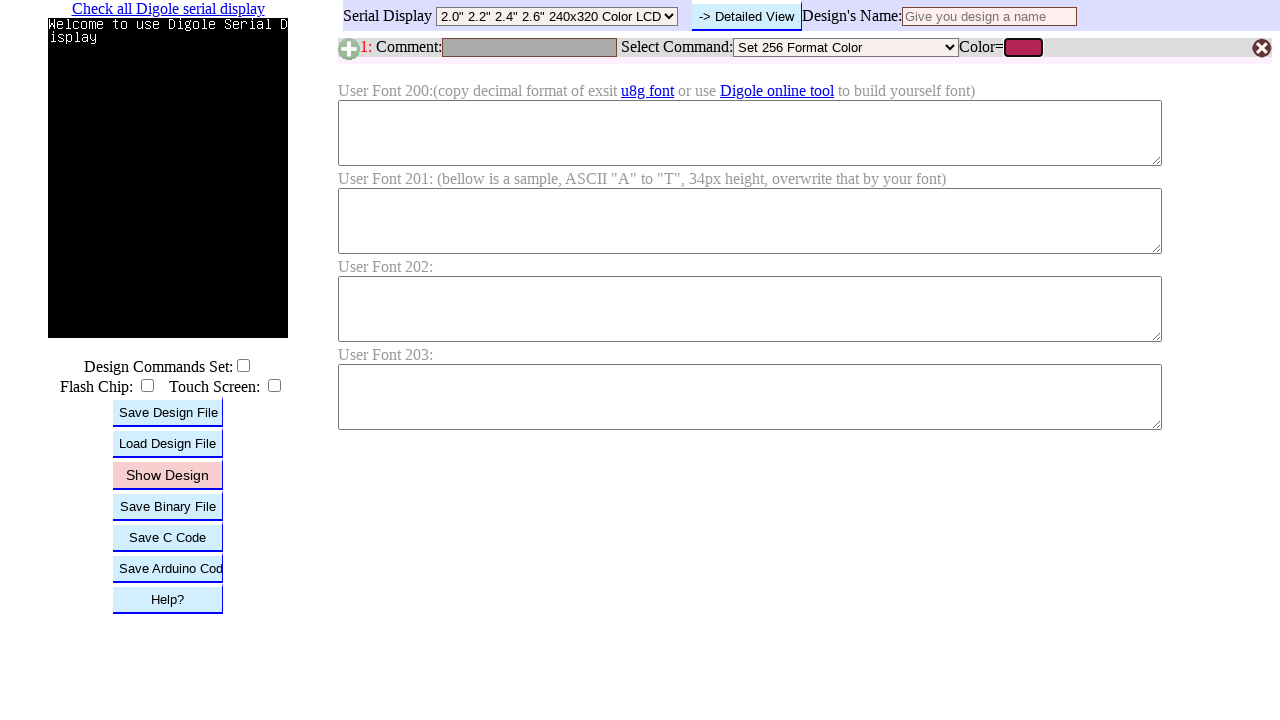

Filled RGB input field with value 166 on #B1C
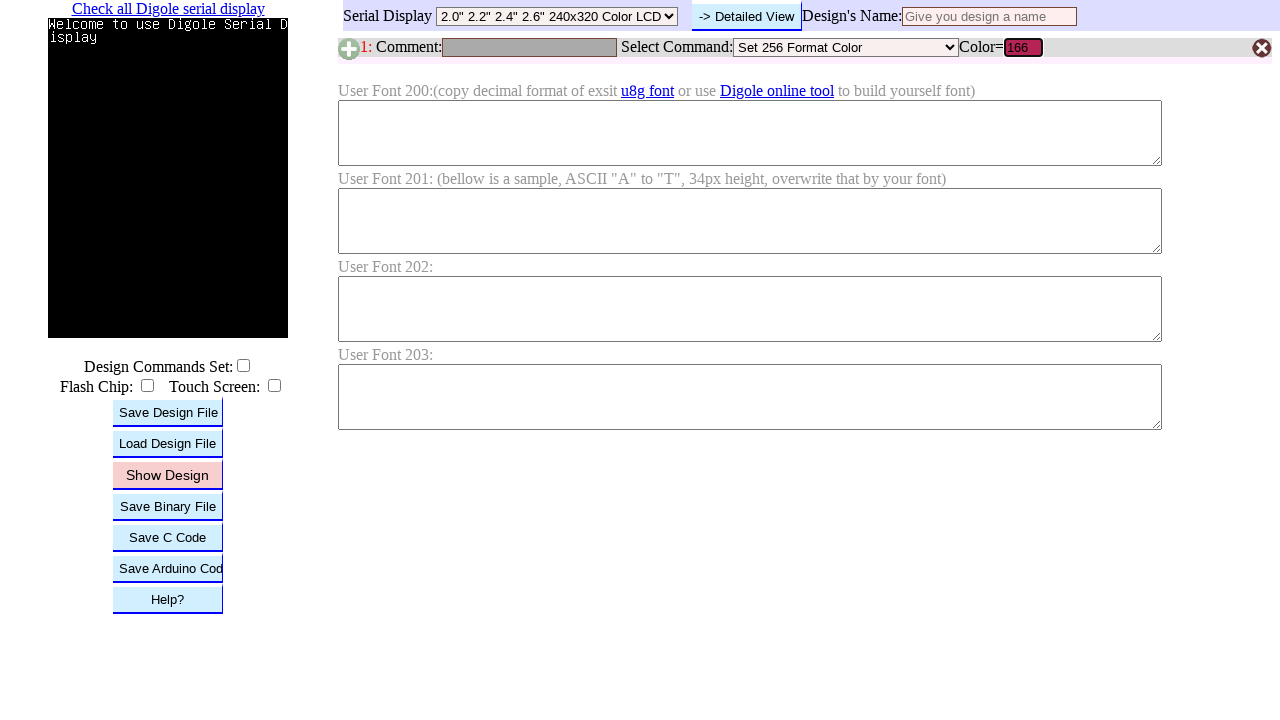

Pressed Enter to submit RGB value 166 on #B1C
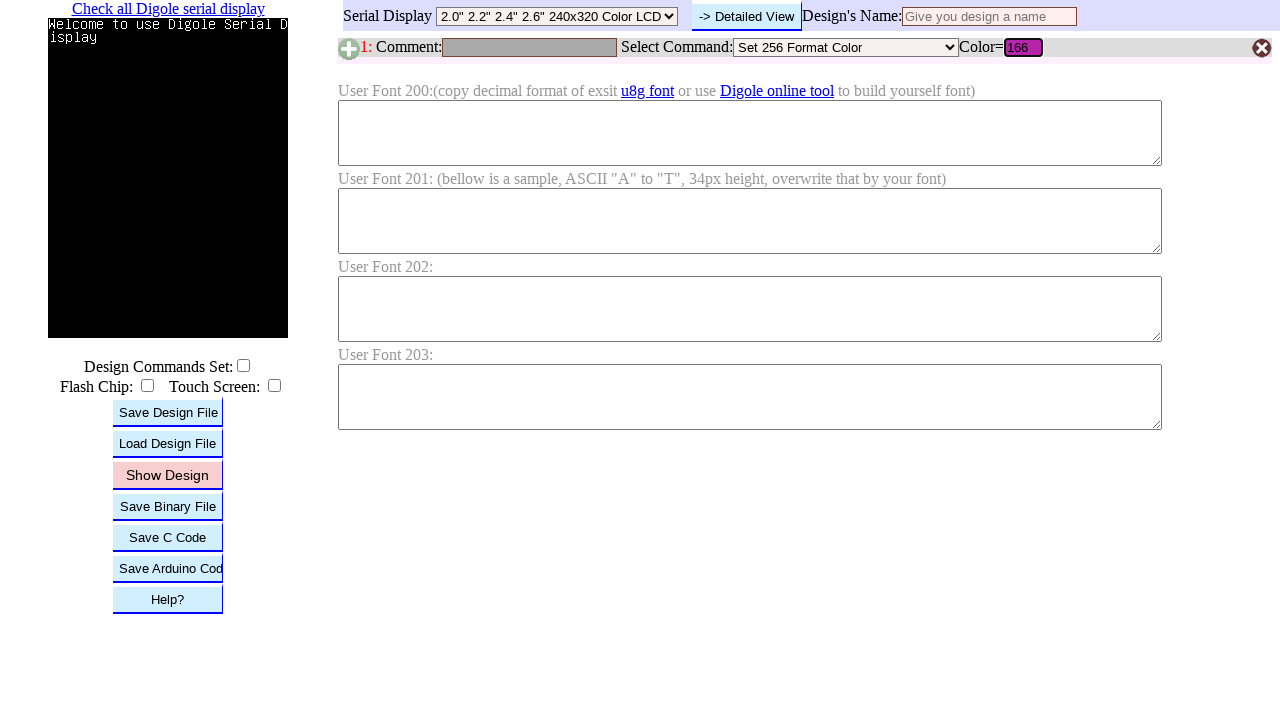

Waited for color update after submitting RGB value 166
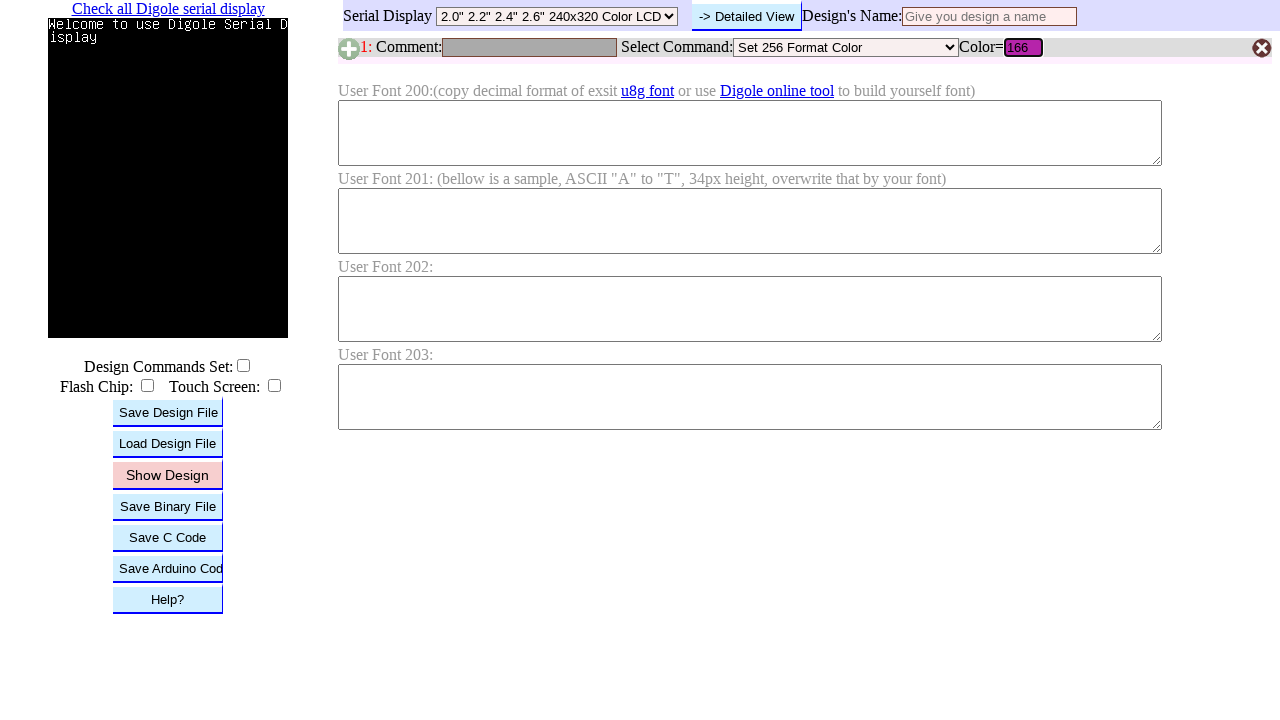

Cleared RGB input field on #B1C
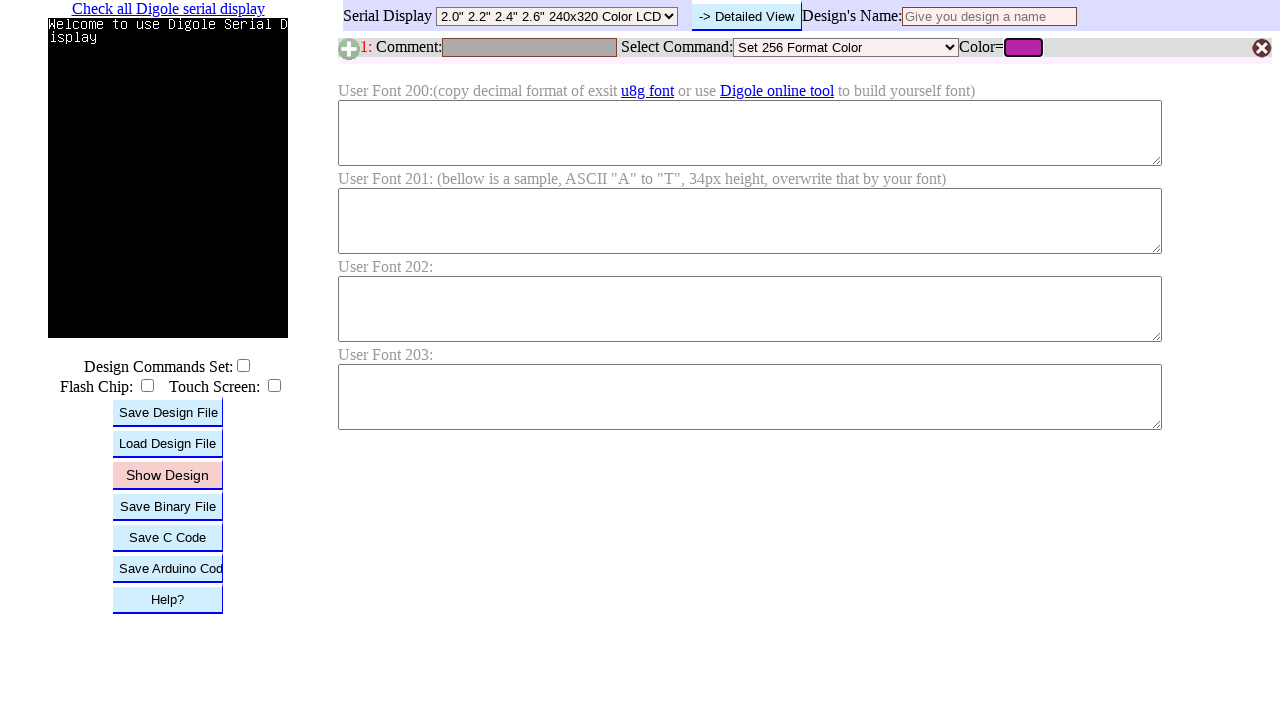

Filled RGB input field with value 167 on #B1C
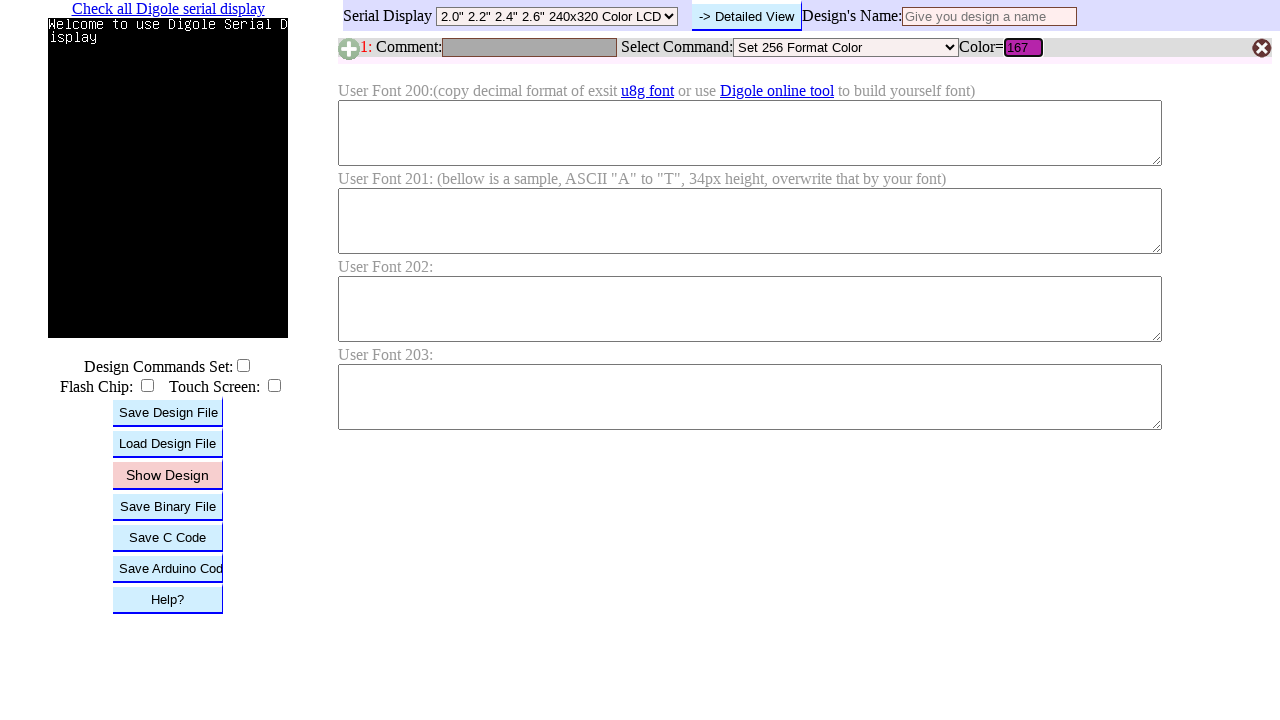

Pressed Enter to submit RGB value 167 on #B1C
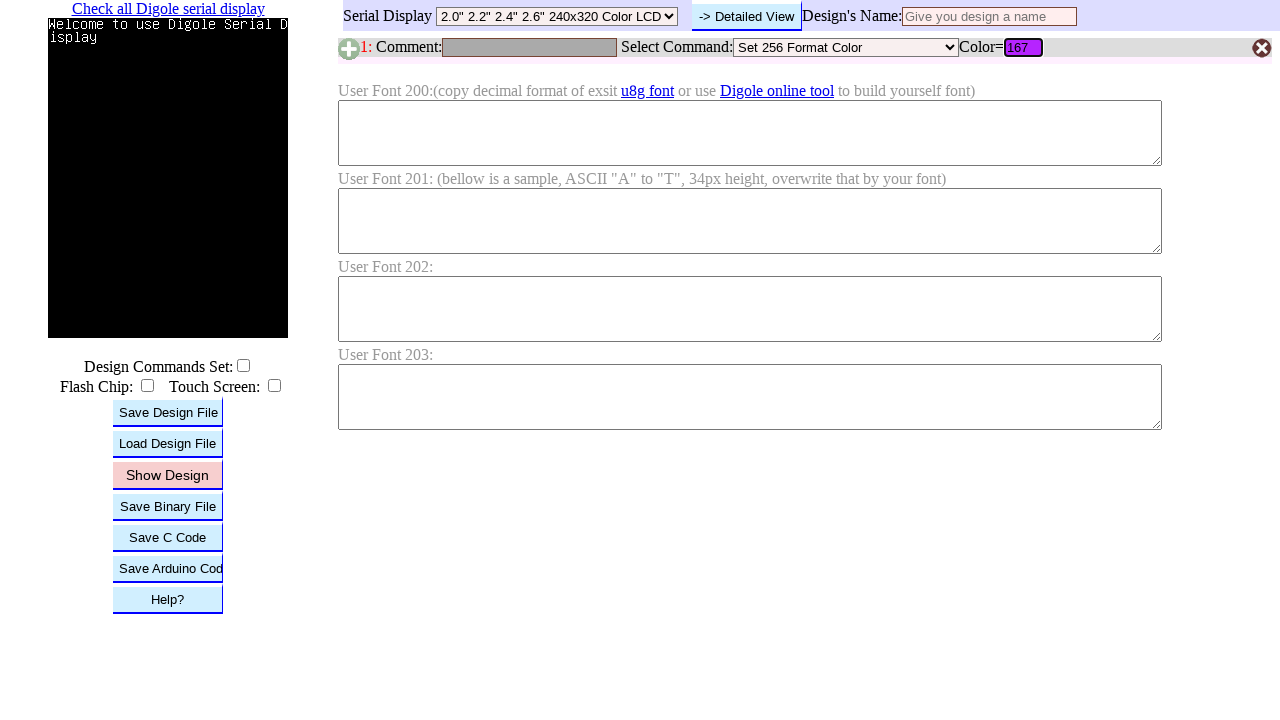

Waited for color update after submitting RGB value 167
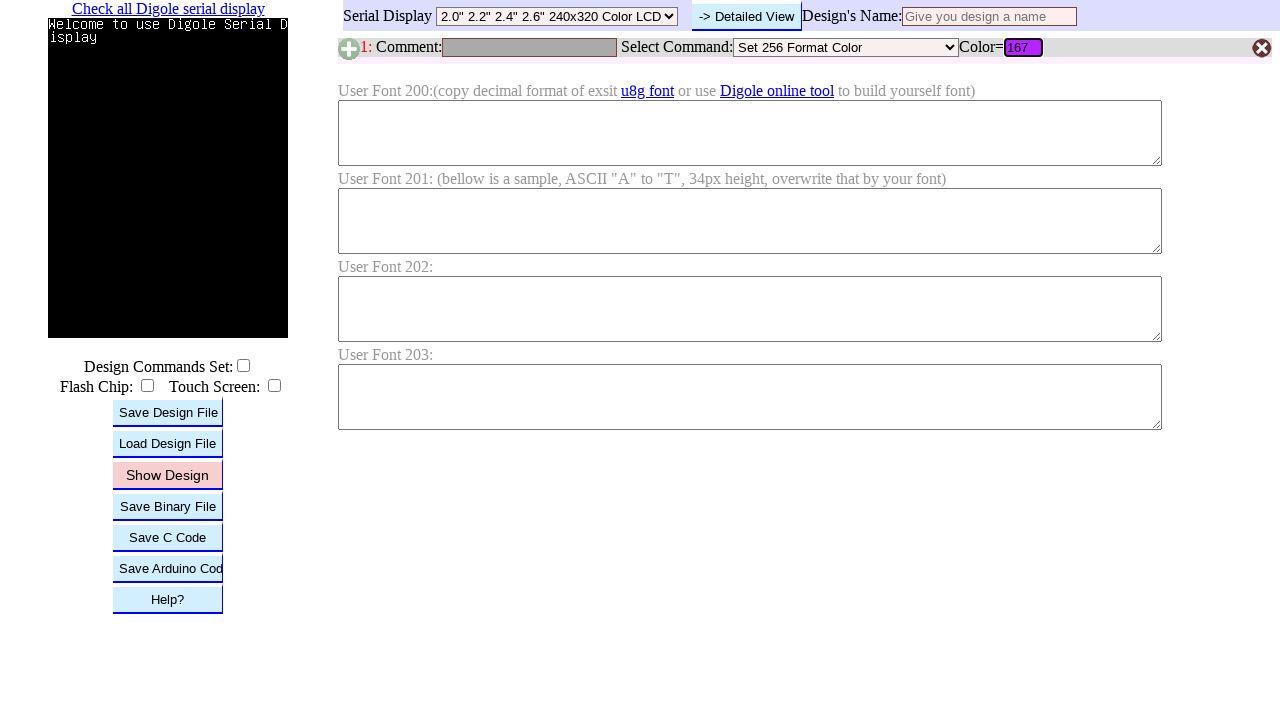

Cleared RGB input field on #B1C
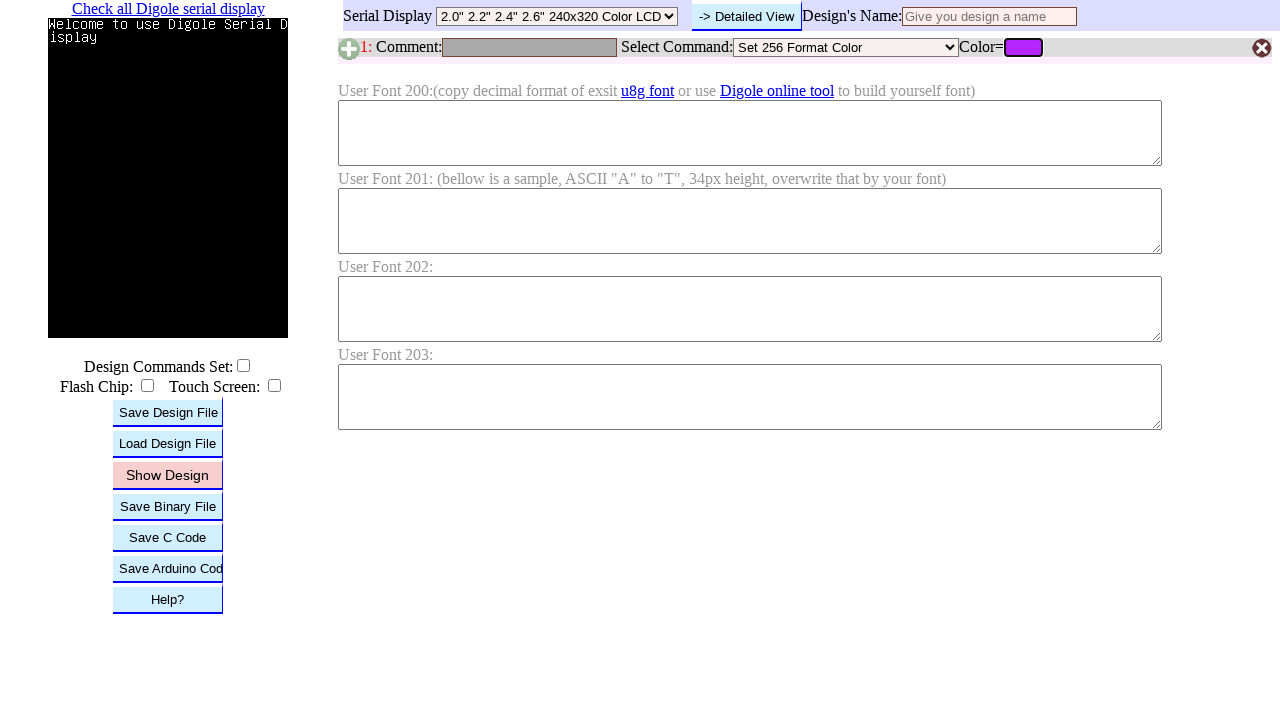

Filled RGB input field with value 168 on #B1C
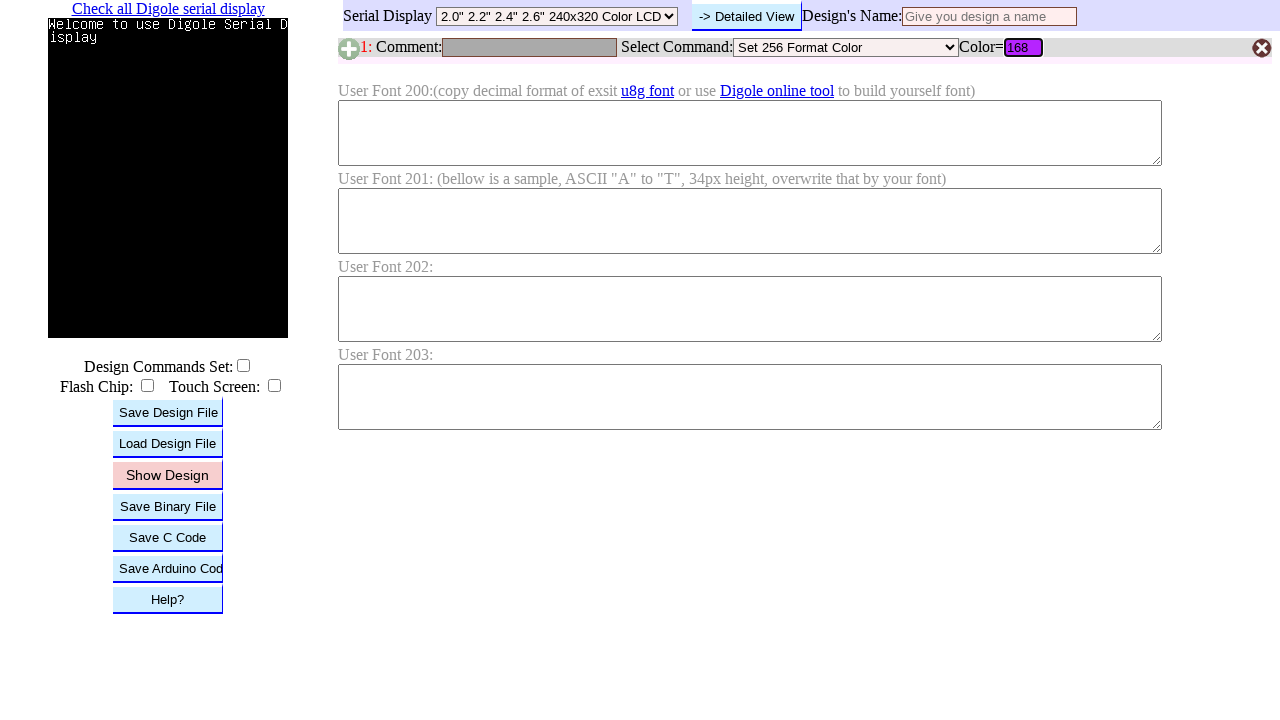

Pressed Enter to submit RGB value 168 on #B1C
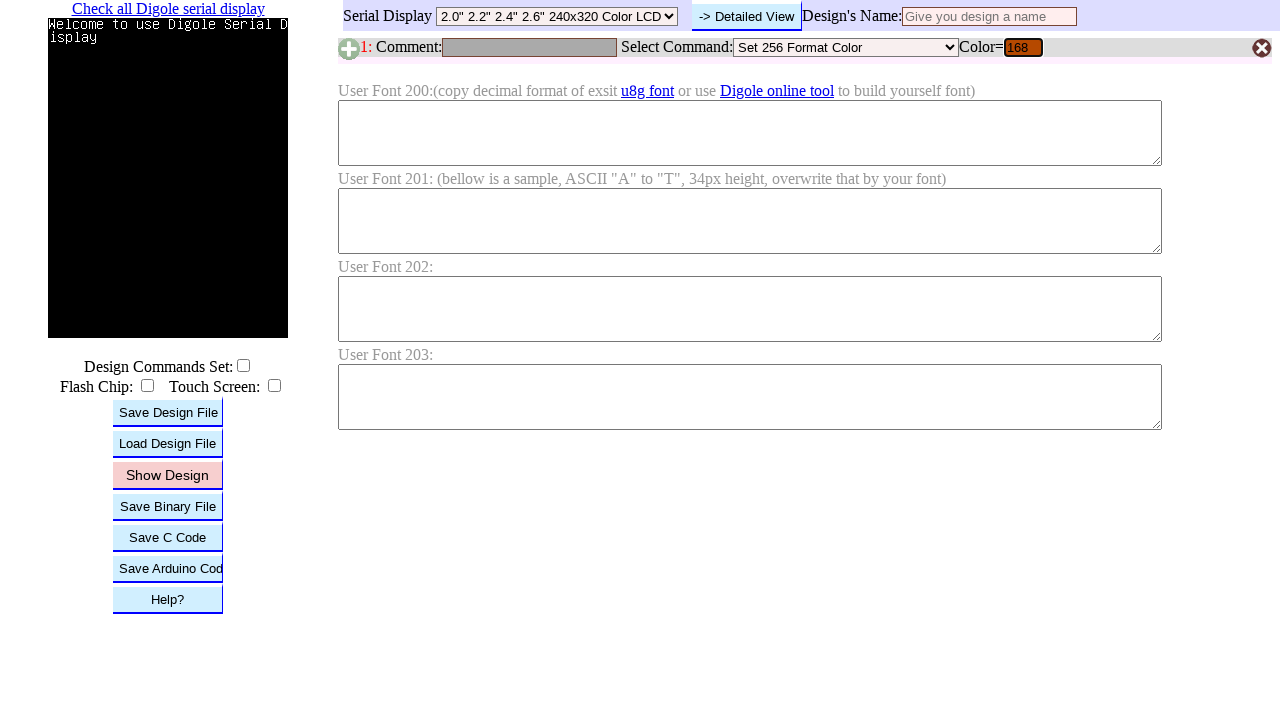

Waited for color update after submitting RGB value 168
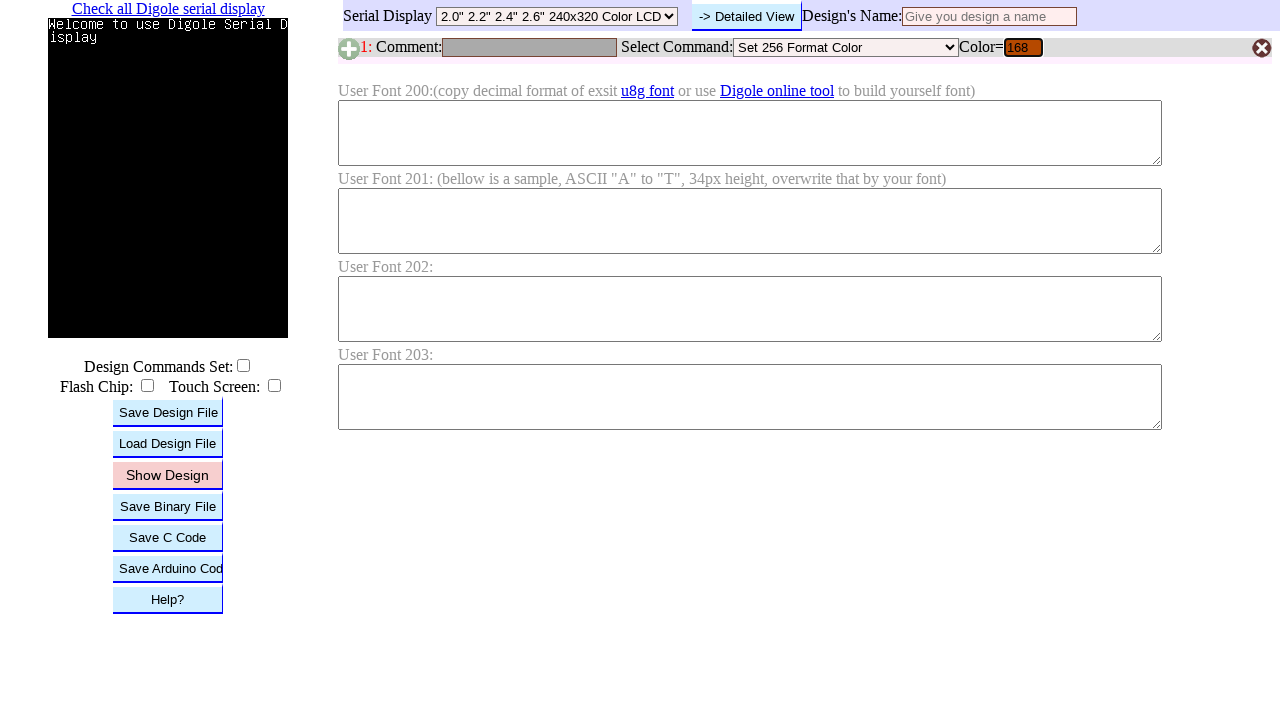

Cleared RGB input field on #B1C
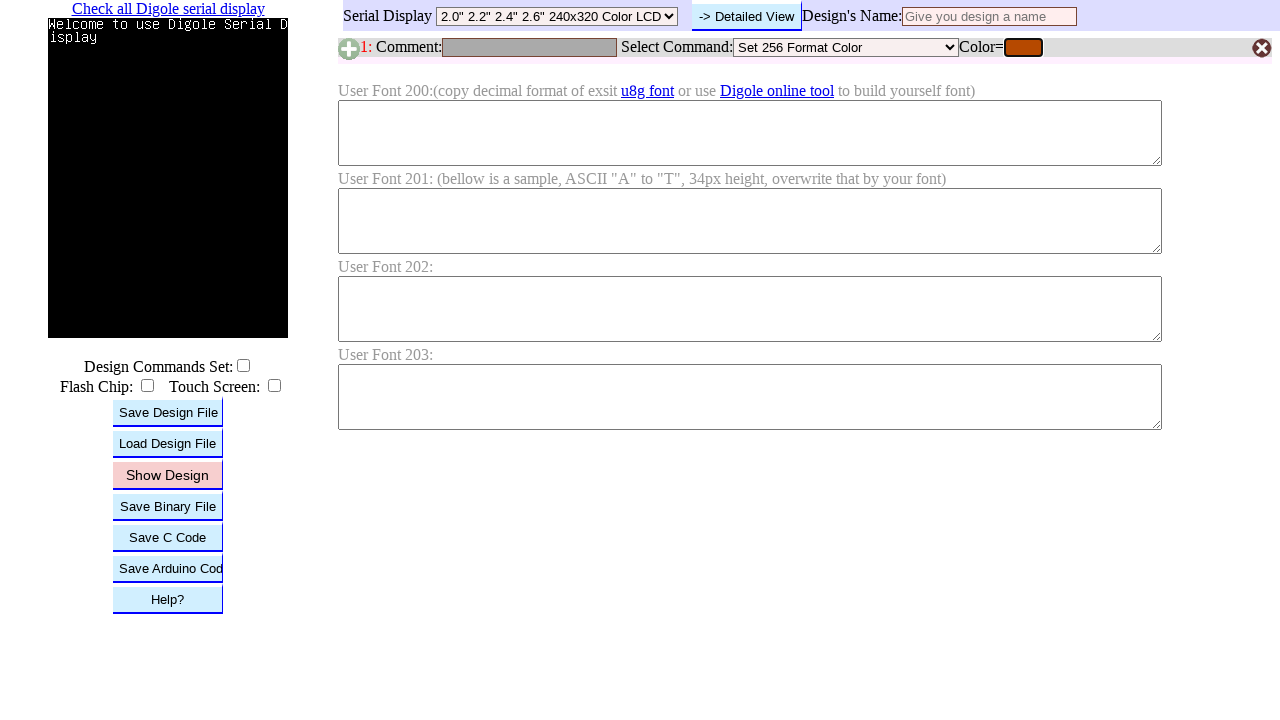

Filled RGB input field with value 169 on #B1C
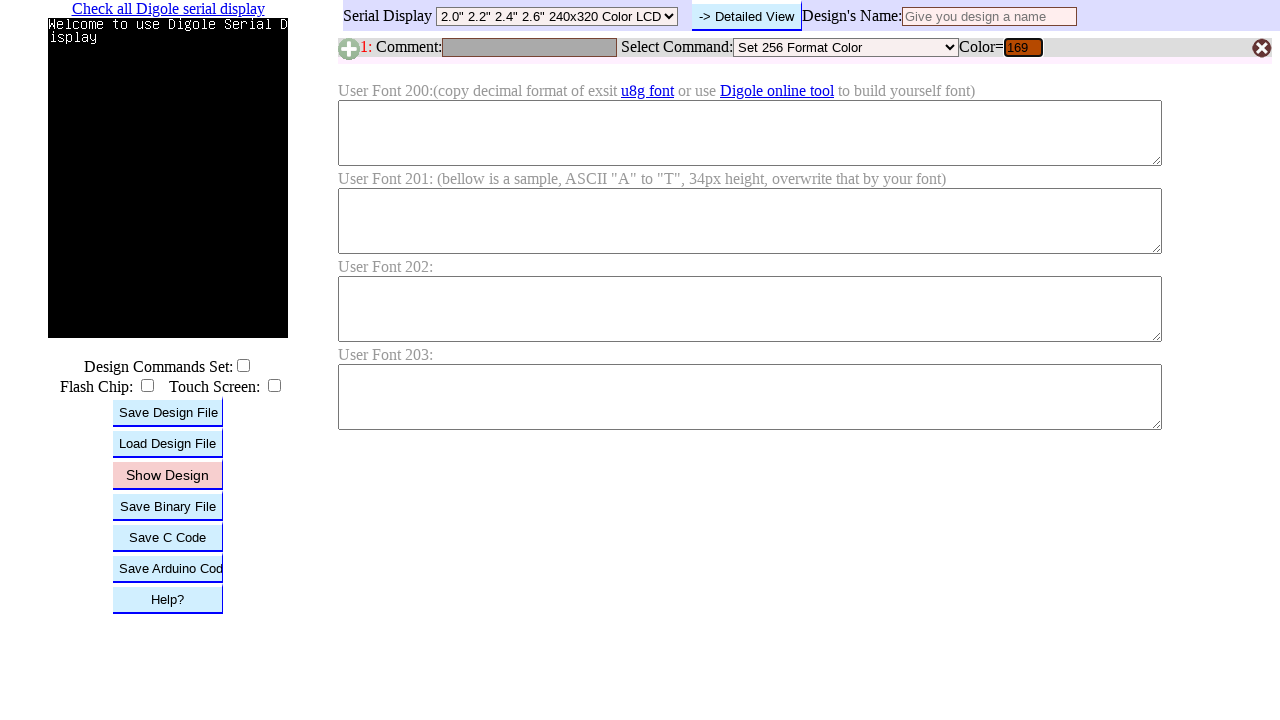

Pressed Enter to submit RGB value 169 on #B1C
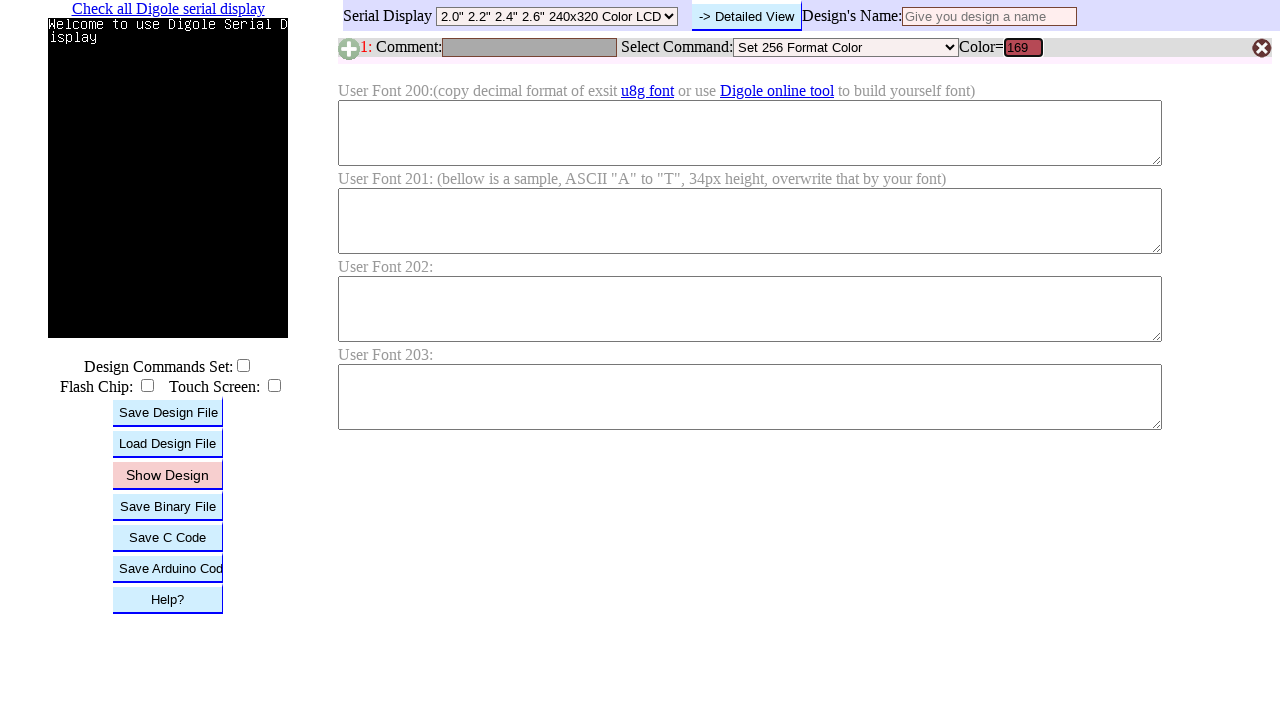

Waited for color update after submitting RGB value 169
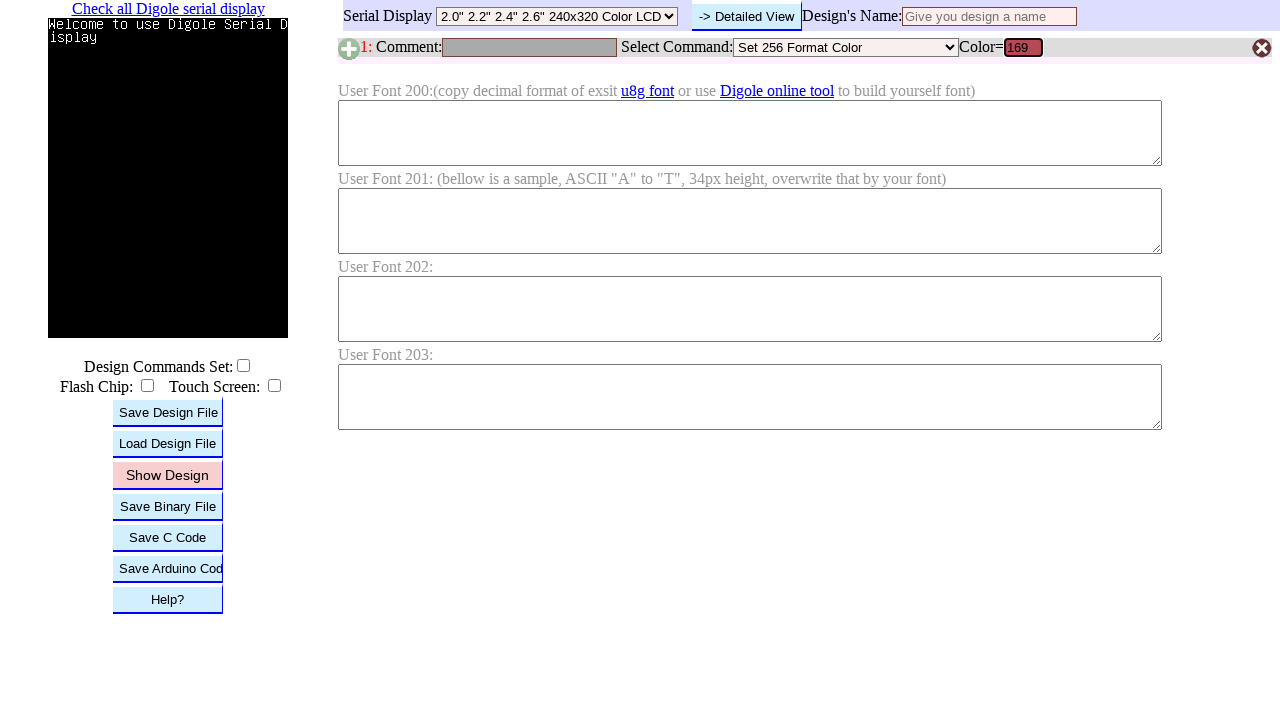

Cleared RGB input field on #B1C
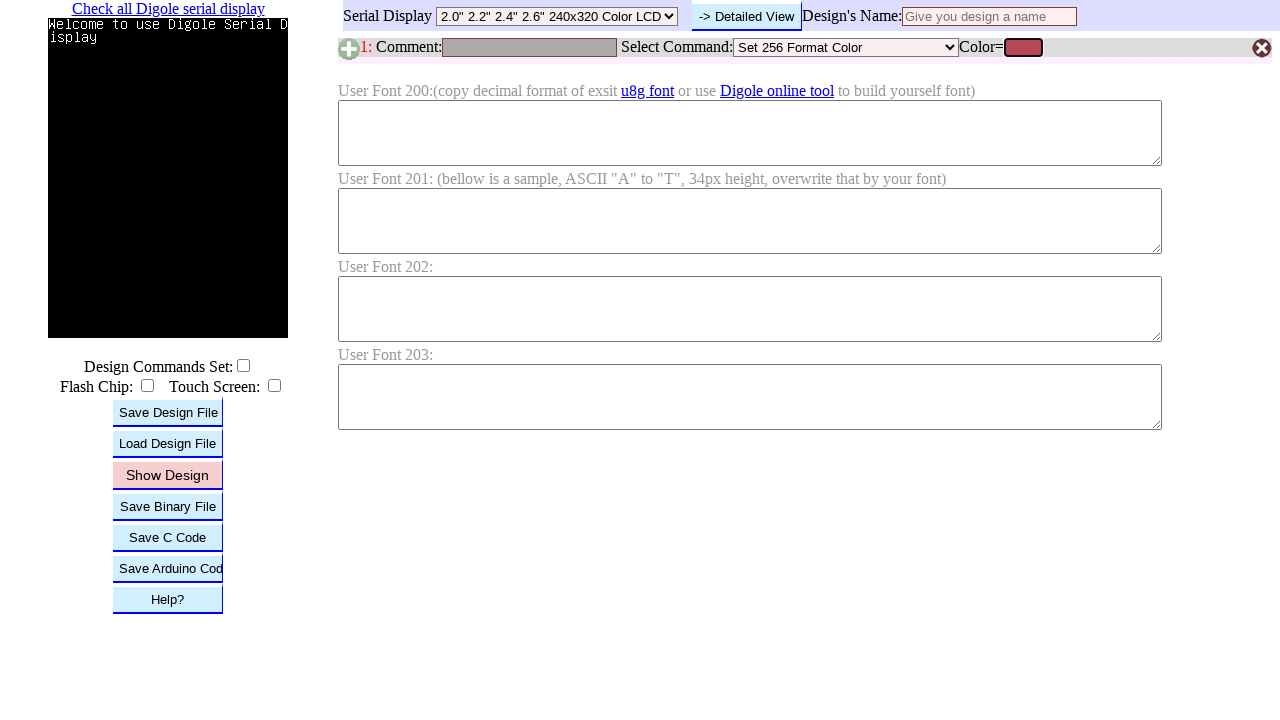

Filled RGB input field with value 170 on #B1C
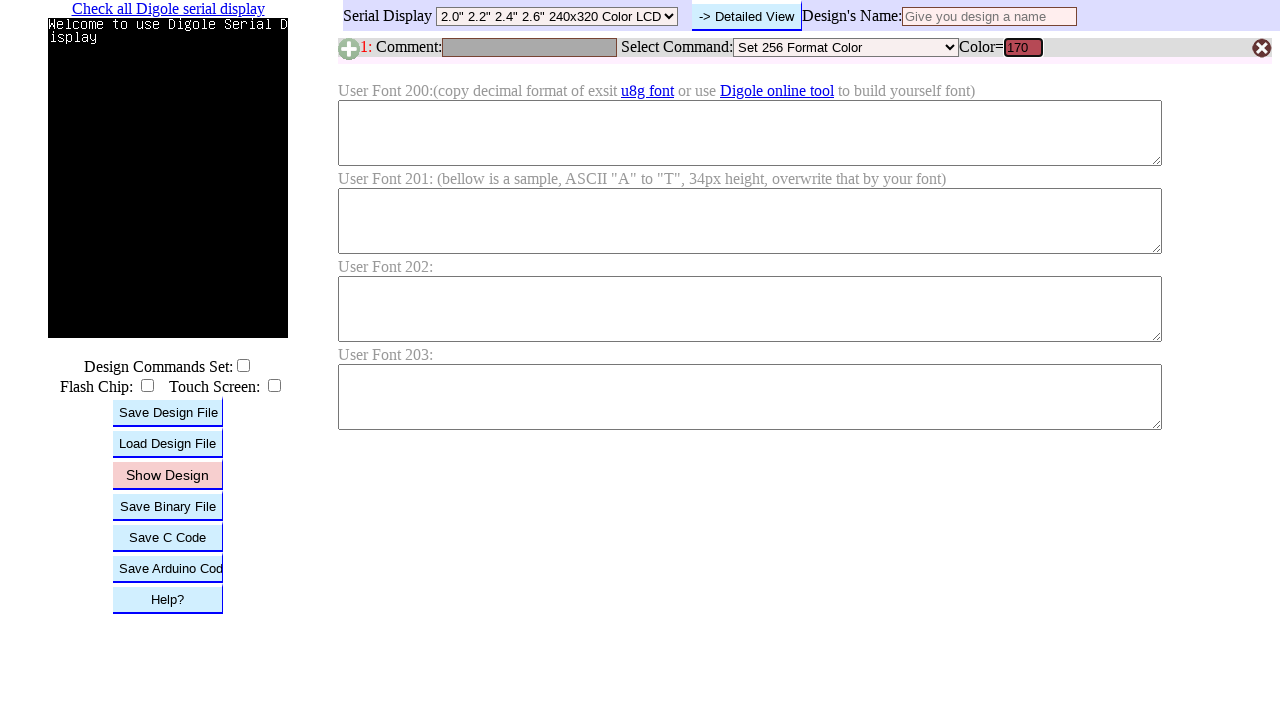

Pressed Enter to submit RGB value 170 on #B1C
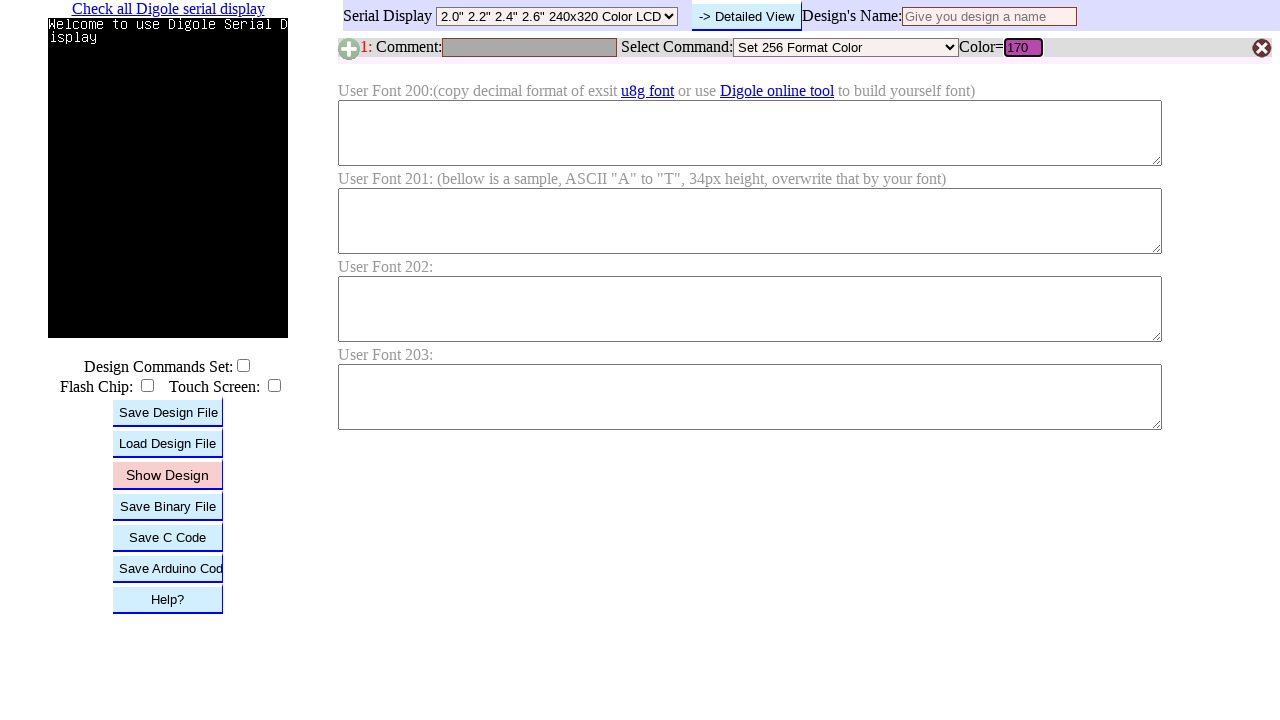

Waited for color update after submitting RGB value 170
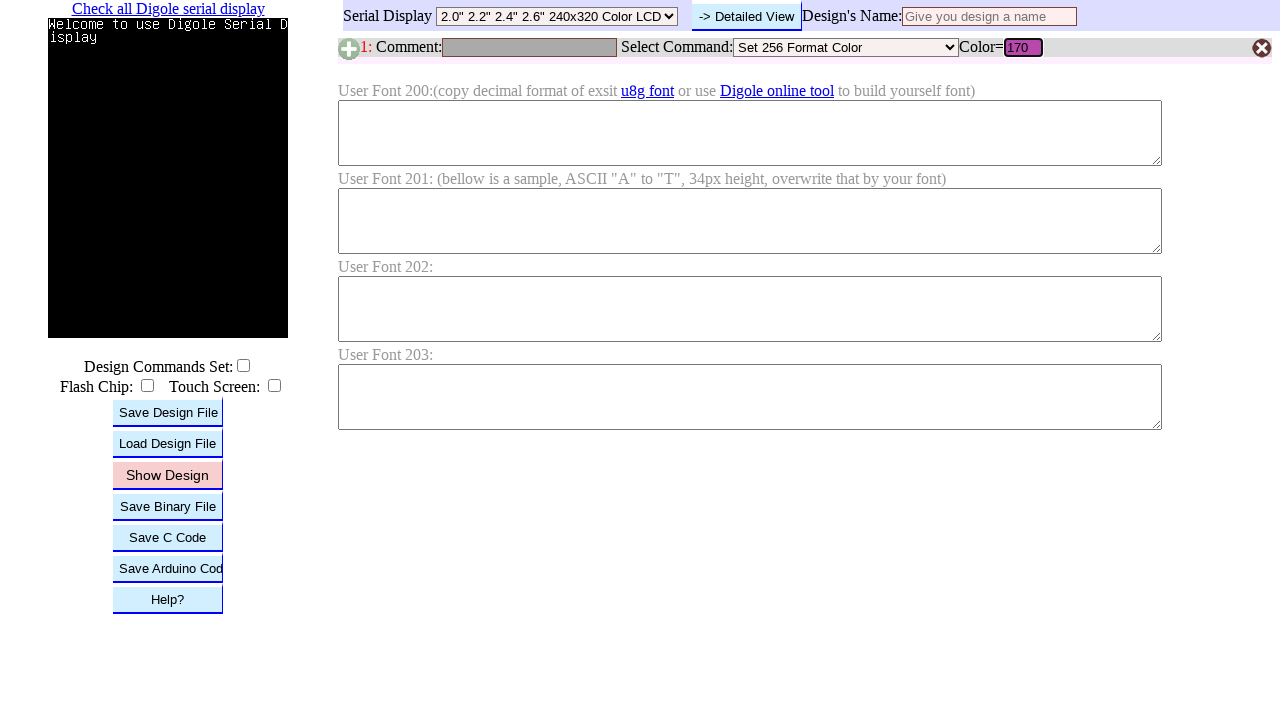

Cleared RGB input field on #B1C
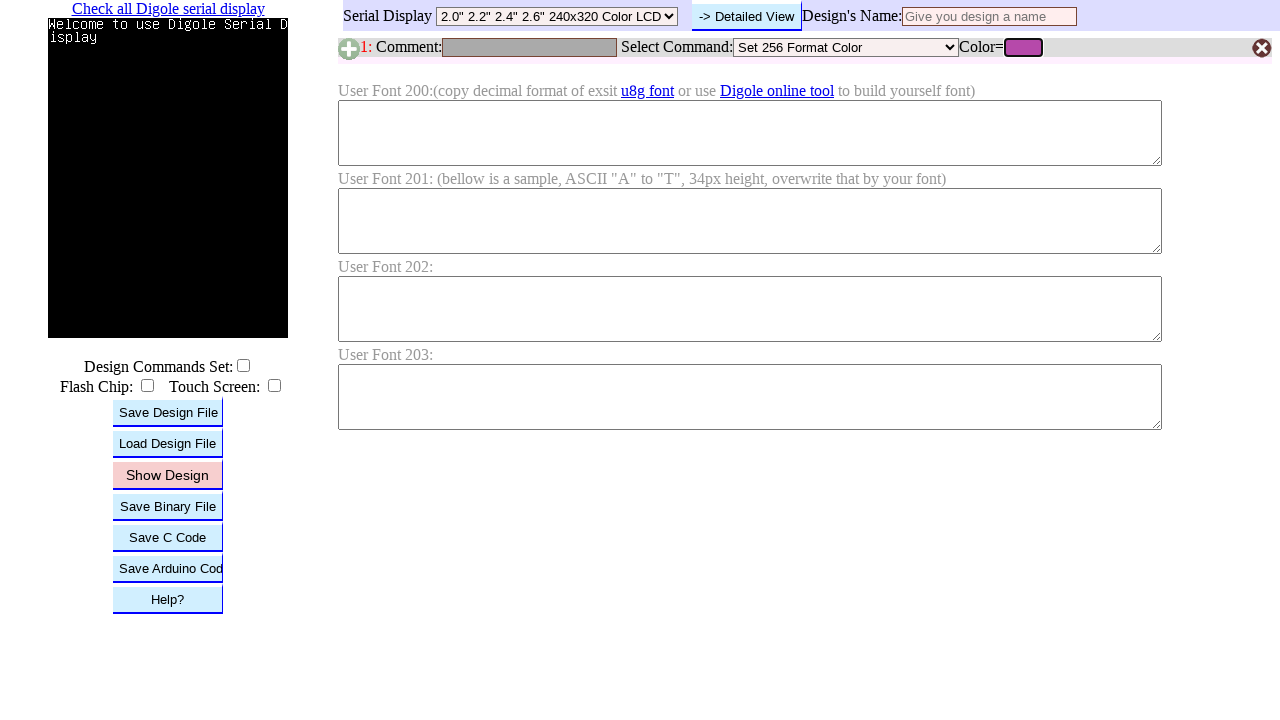

Filled RGB input field with value 171 on #B1C
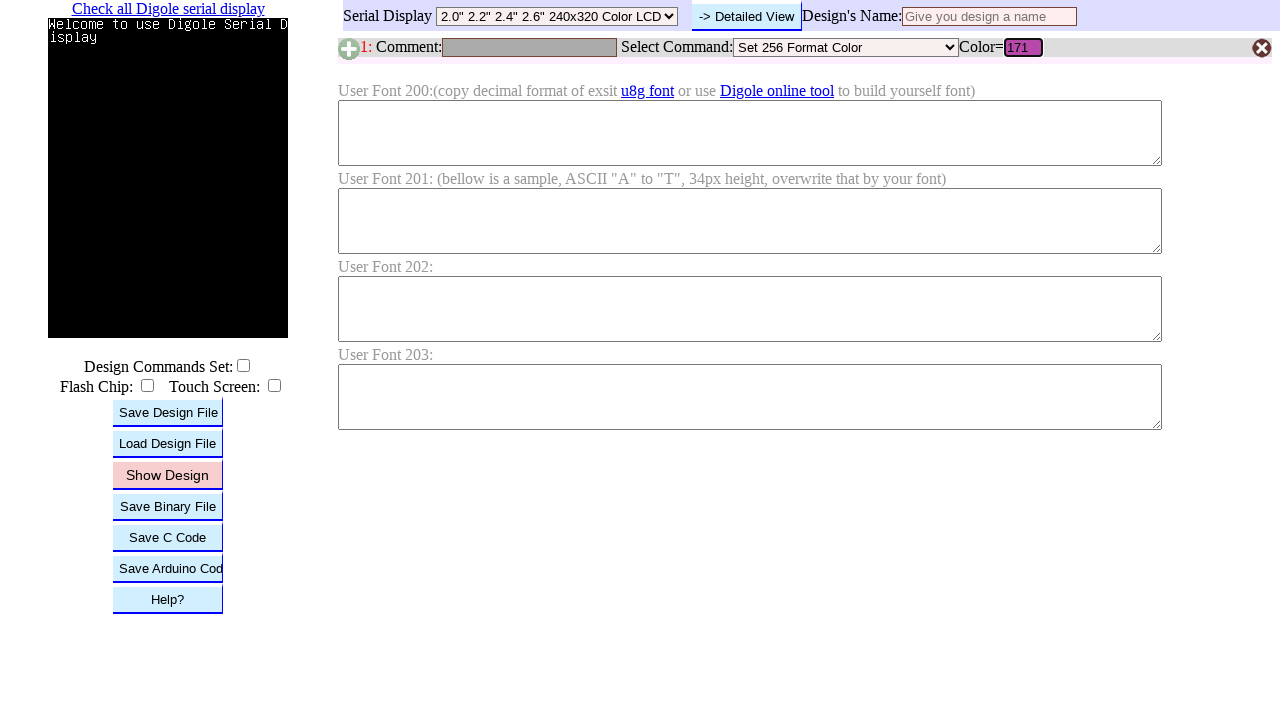

Pressed Enter to submit RGB value 171 on #B1C
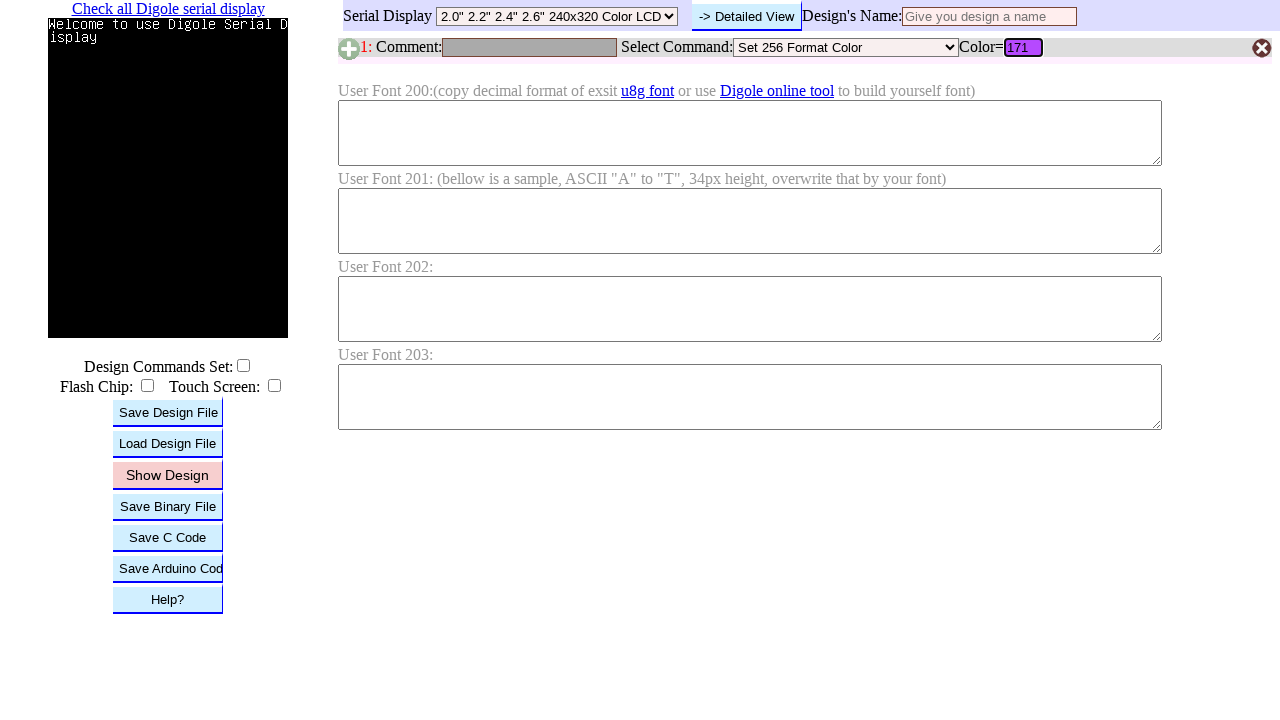

Waited for color update after submitting RGB value 171
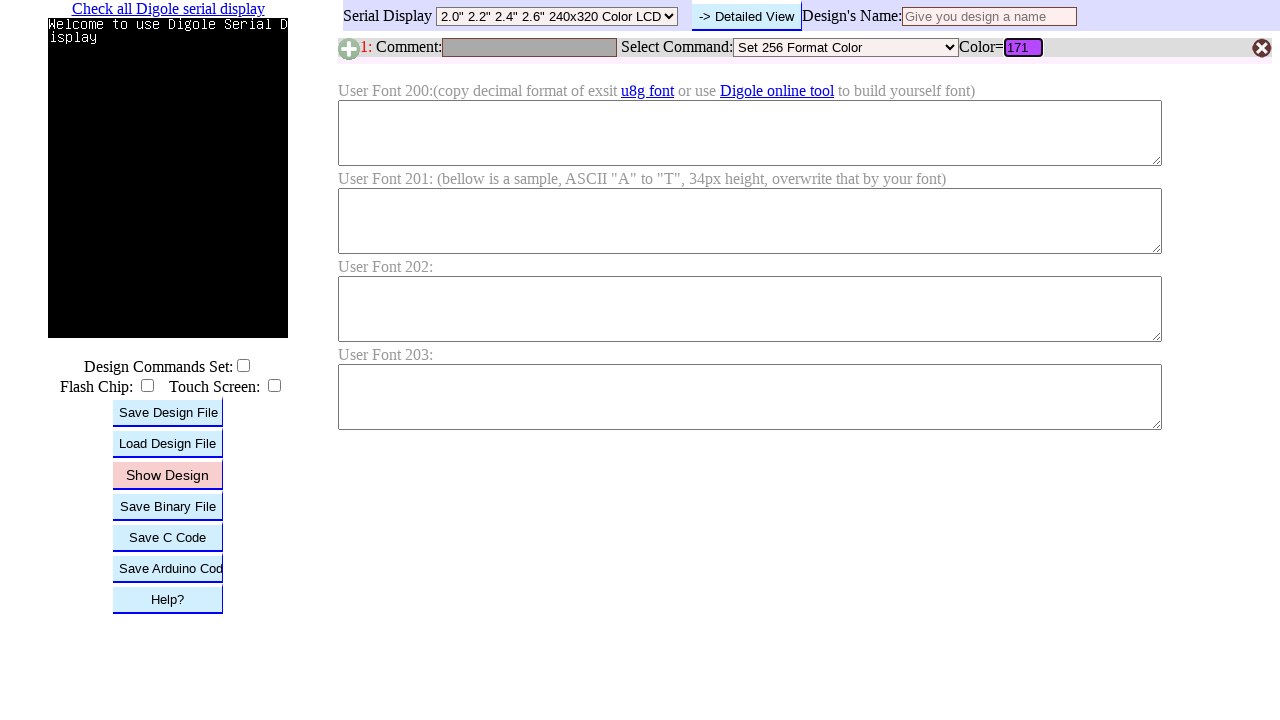

Cleared RGB input field on #B1C
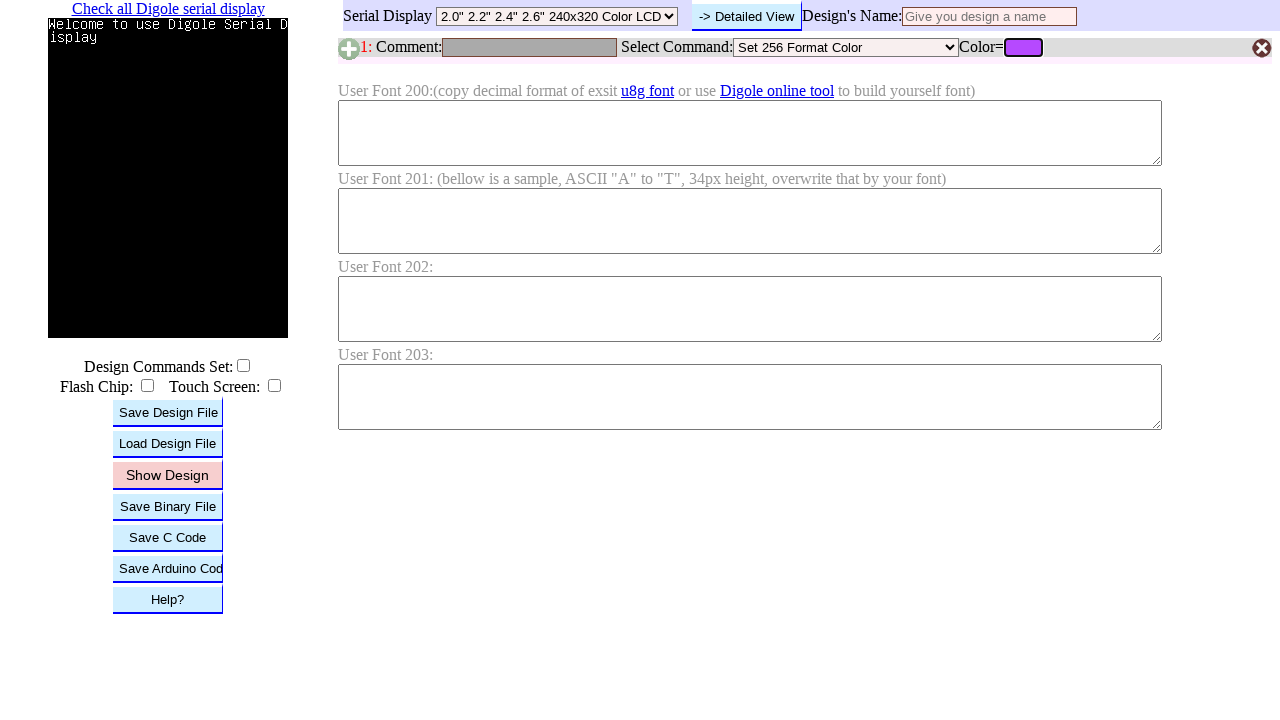

Filled RGB input field with value 172 on #B1C
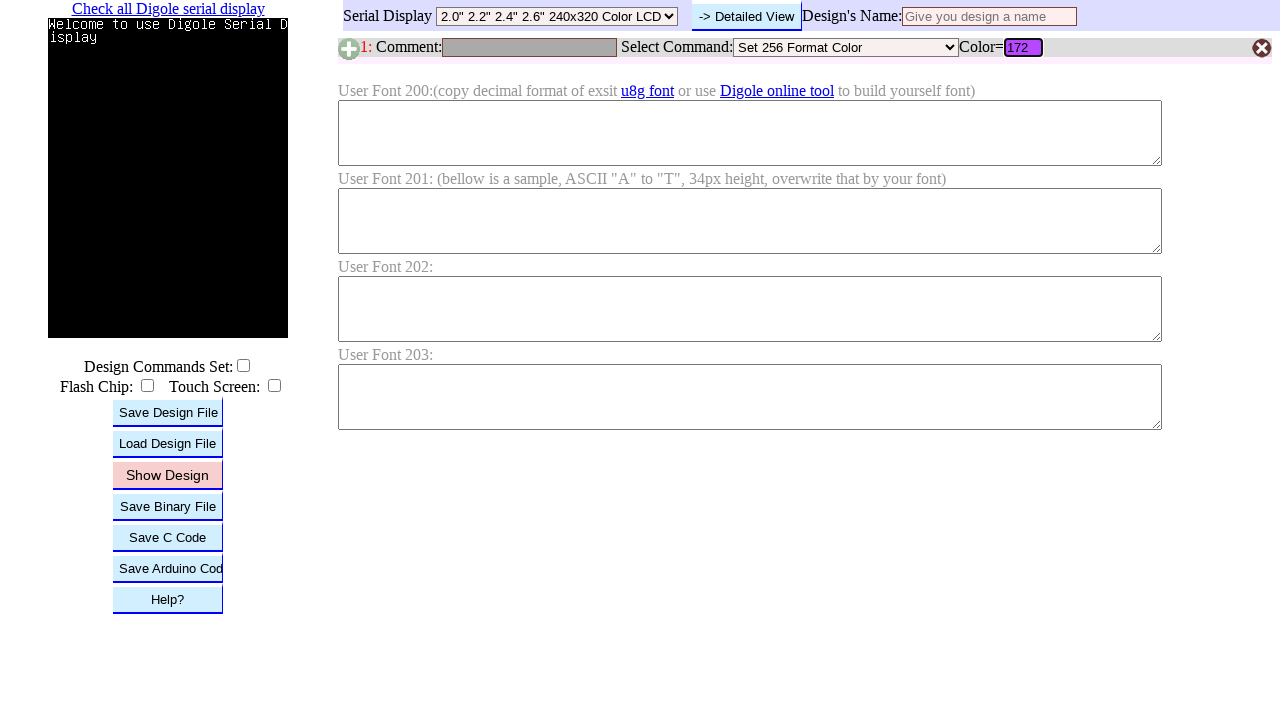

Pressed Enter to submit RGB value 172 on #B1C
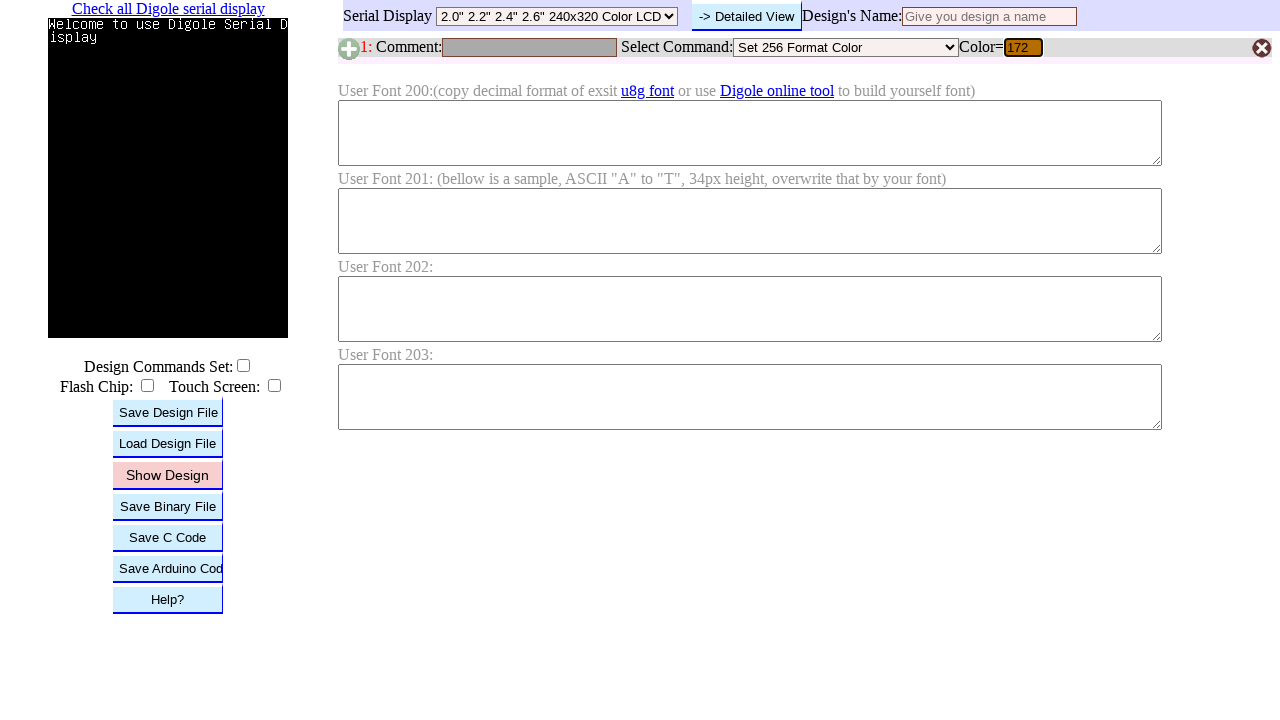

Waited for color update after submitting RGB value 172
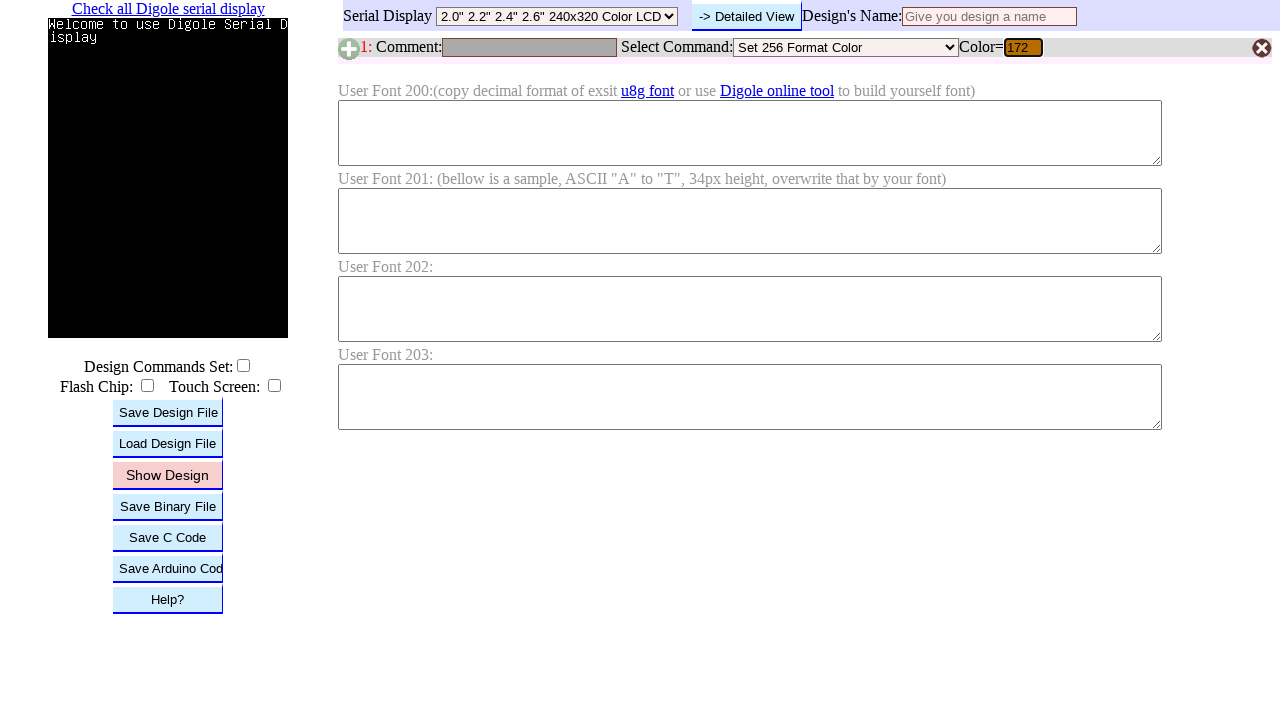

Cleared RGB input field on #B1C
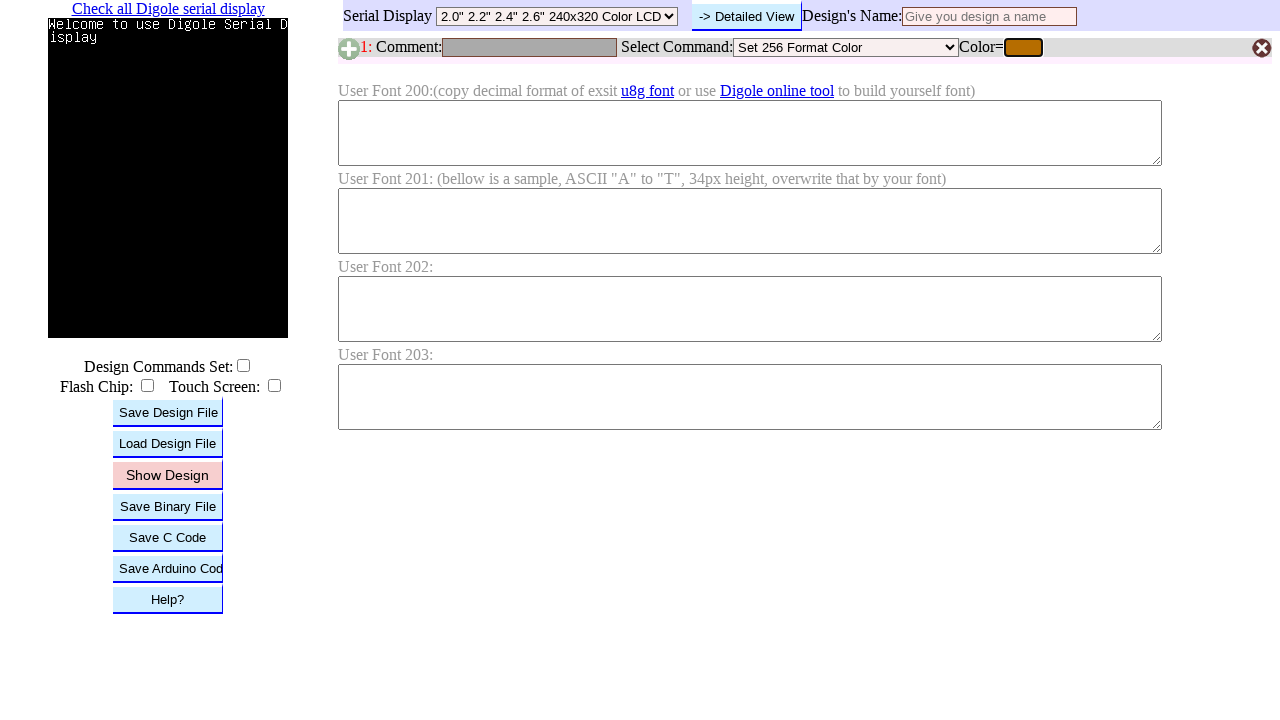

Filled RGB input field with value 173 on #B1C
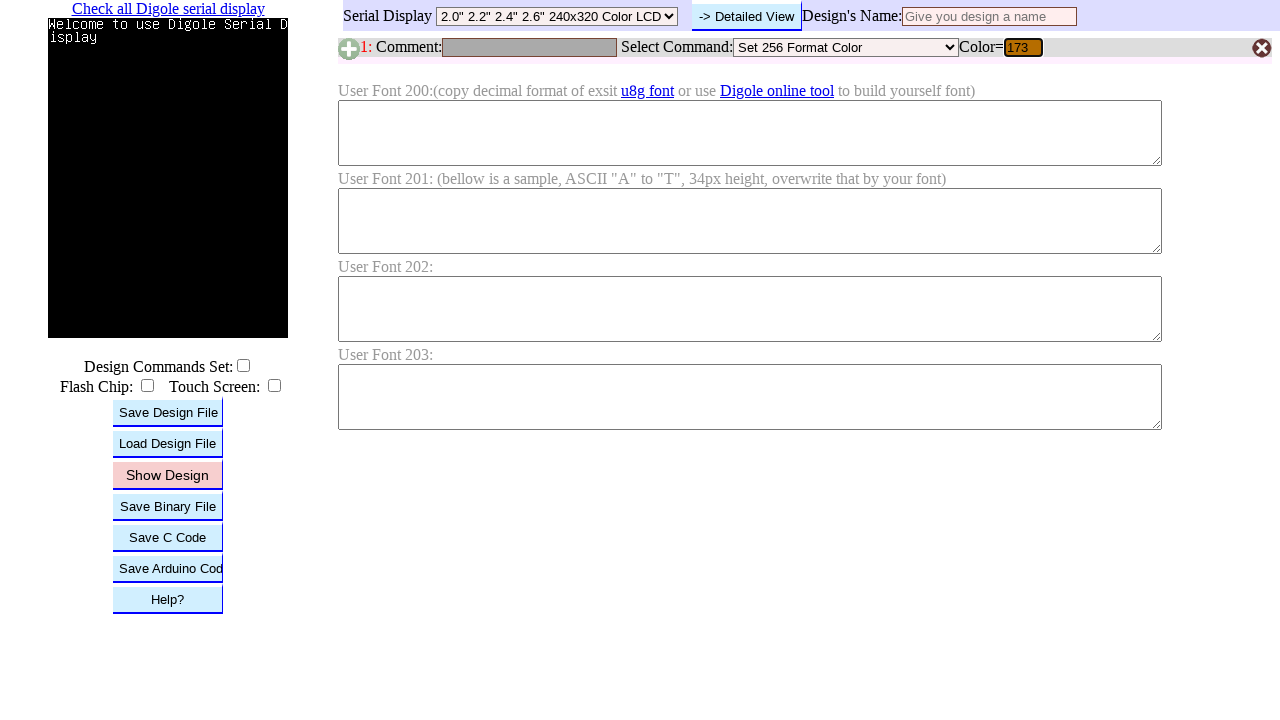

Pressed Enter to submit RGB value 173 on #B1C
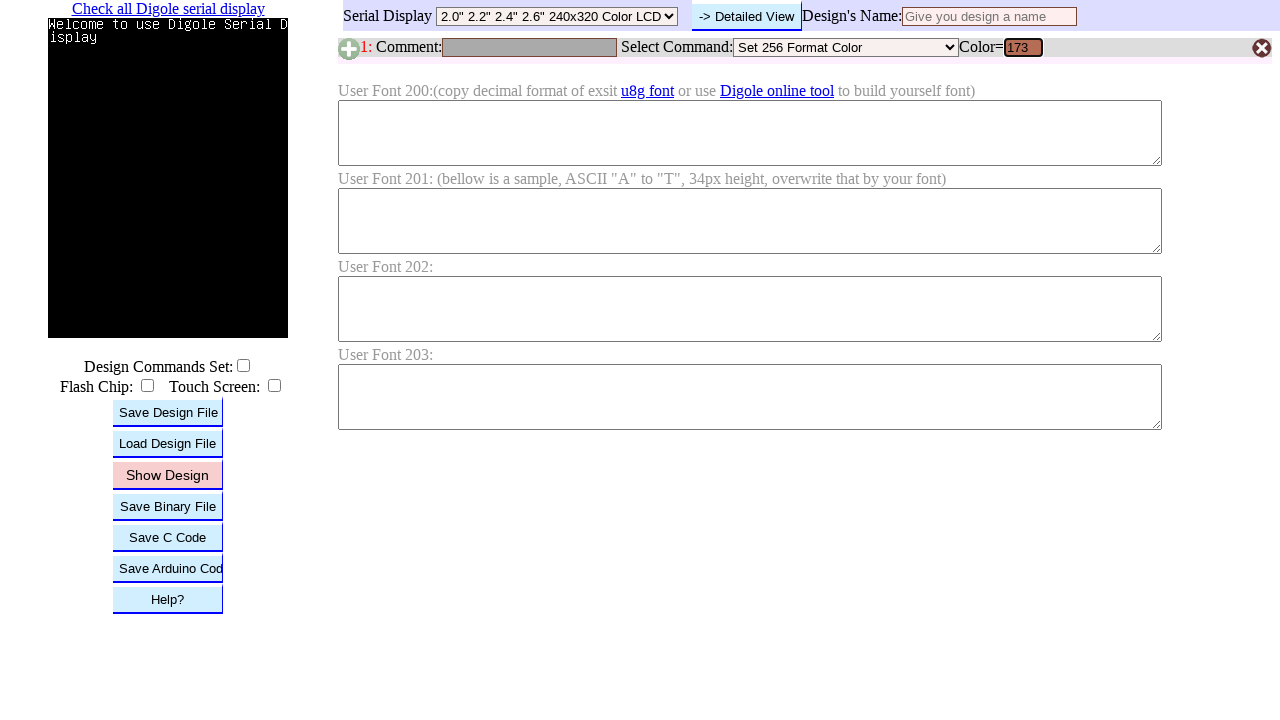

Waited for color update after submitting RGB value 173
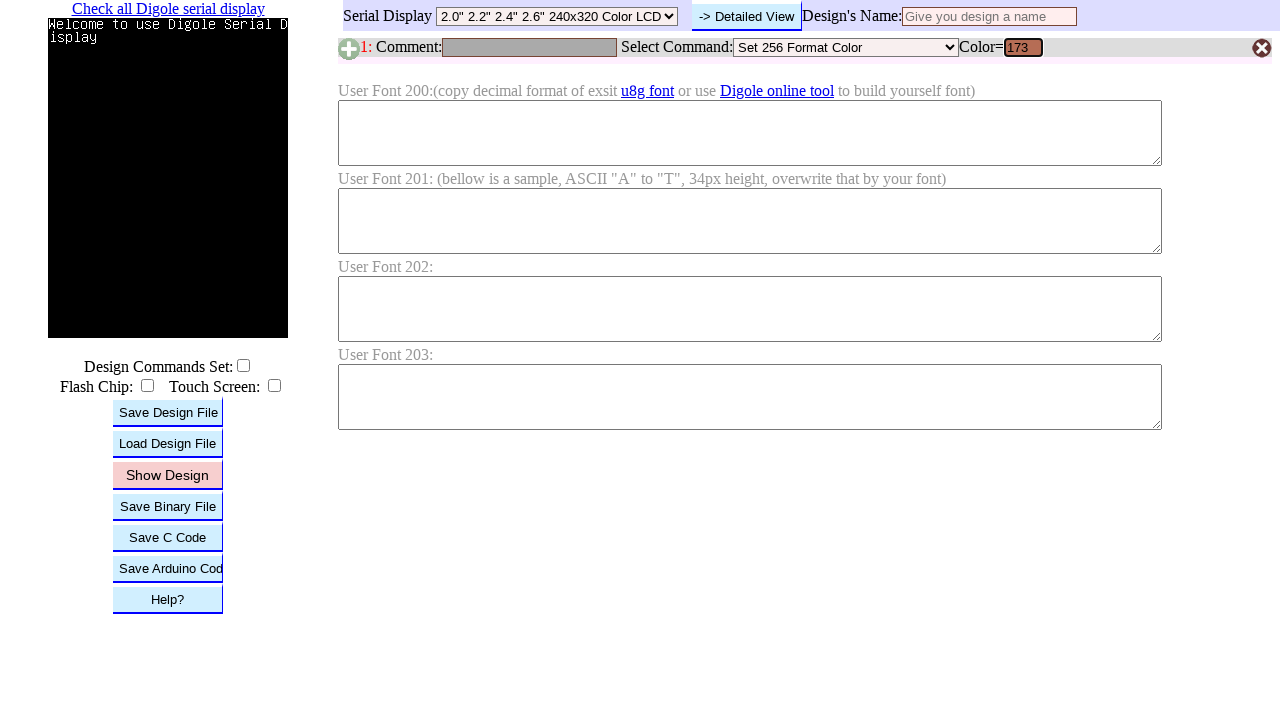

Cleared RGB input field on #B1C
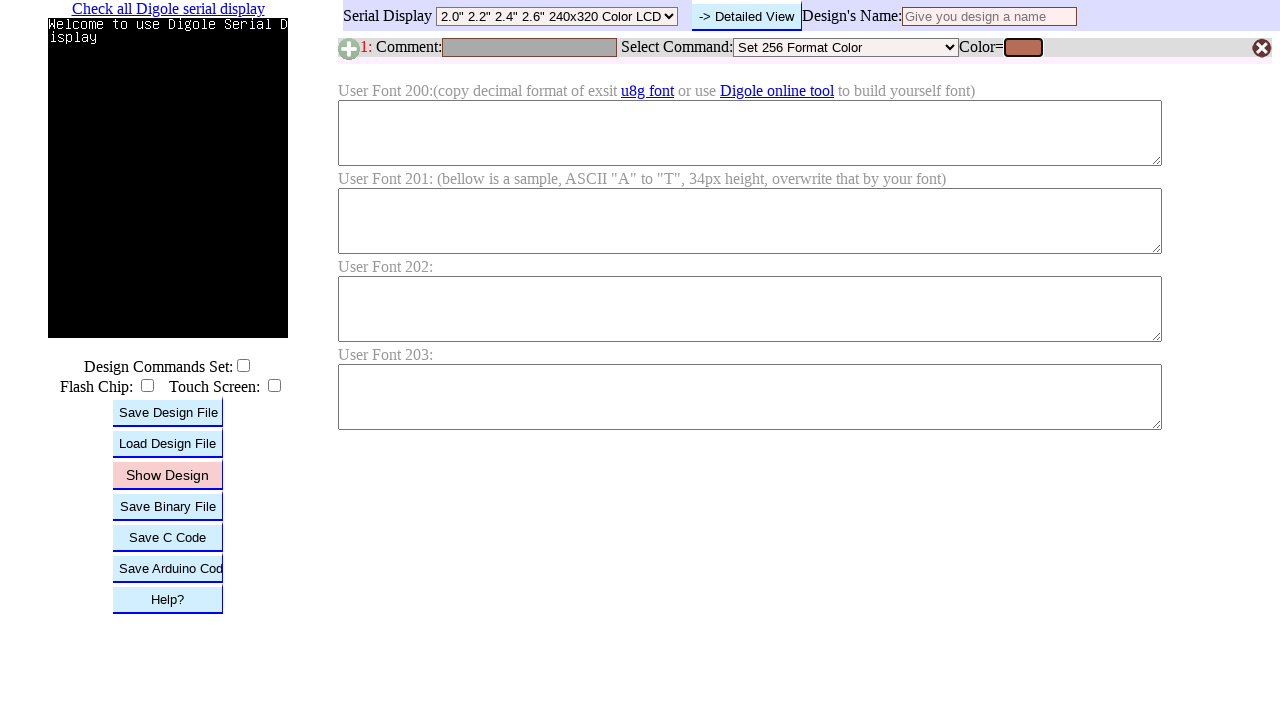

Filled RGB input field with value 174 on #B1C
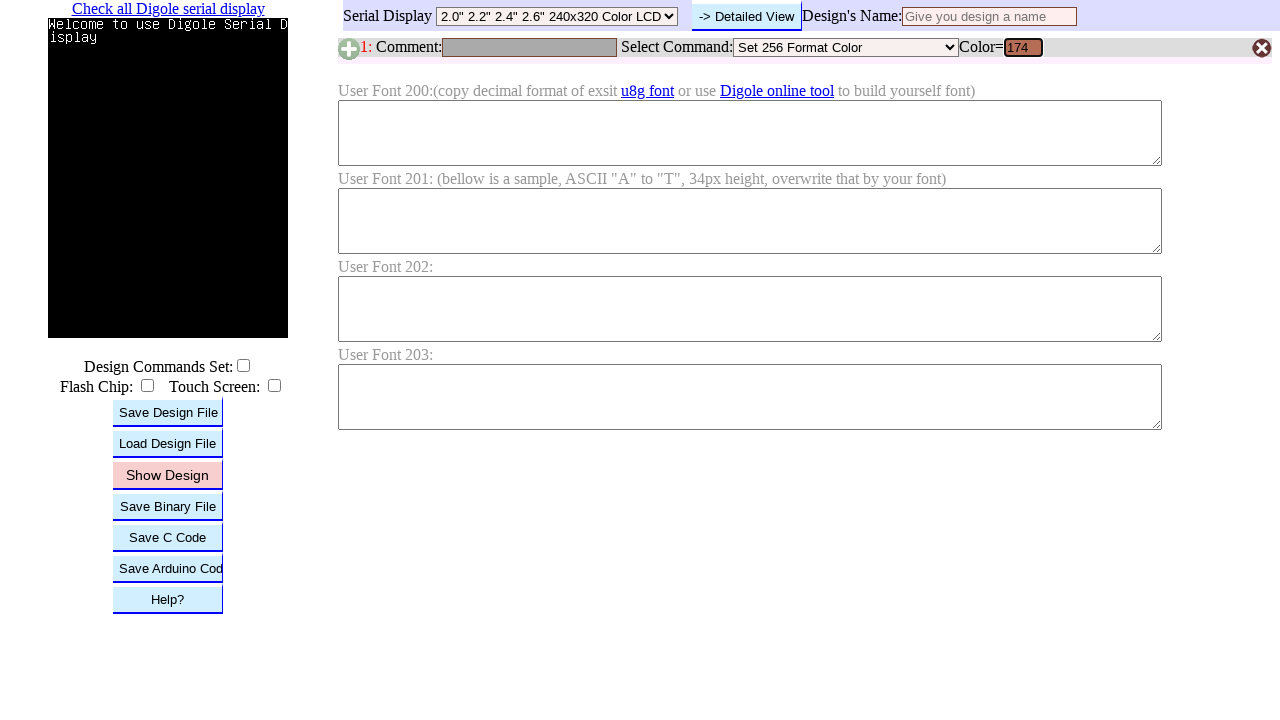

Pressed Enter to submit RGB value 174 on #B1C
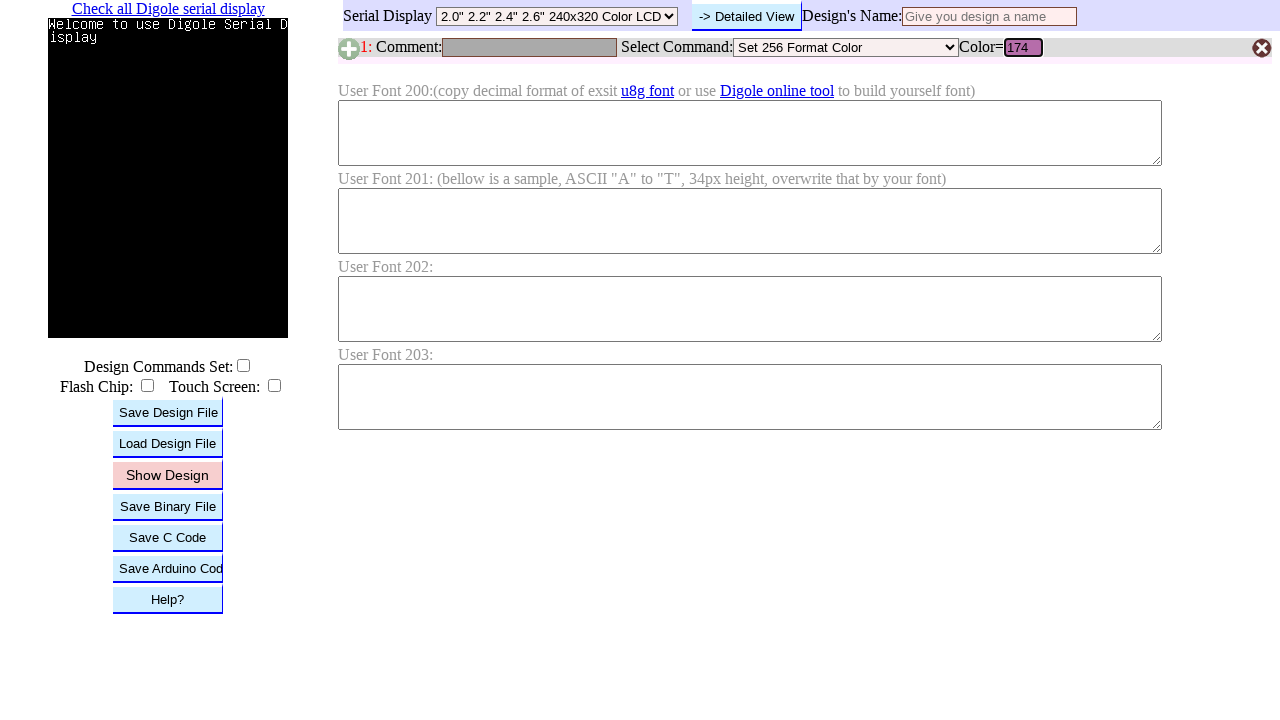

Waited for color update after submitting RGB value 174
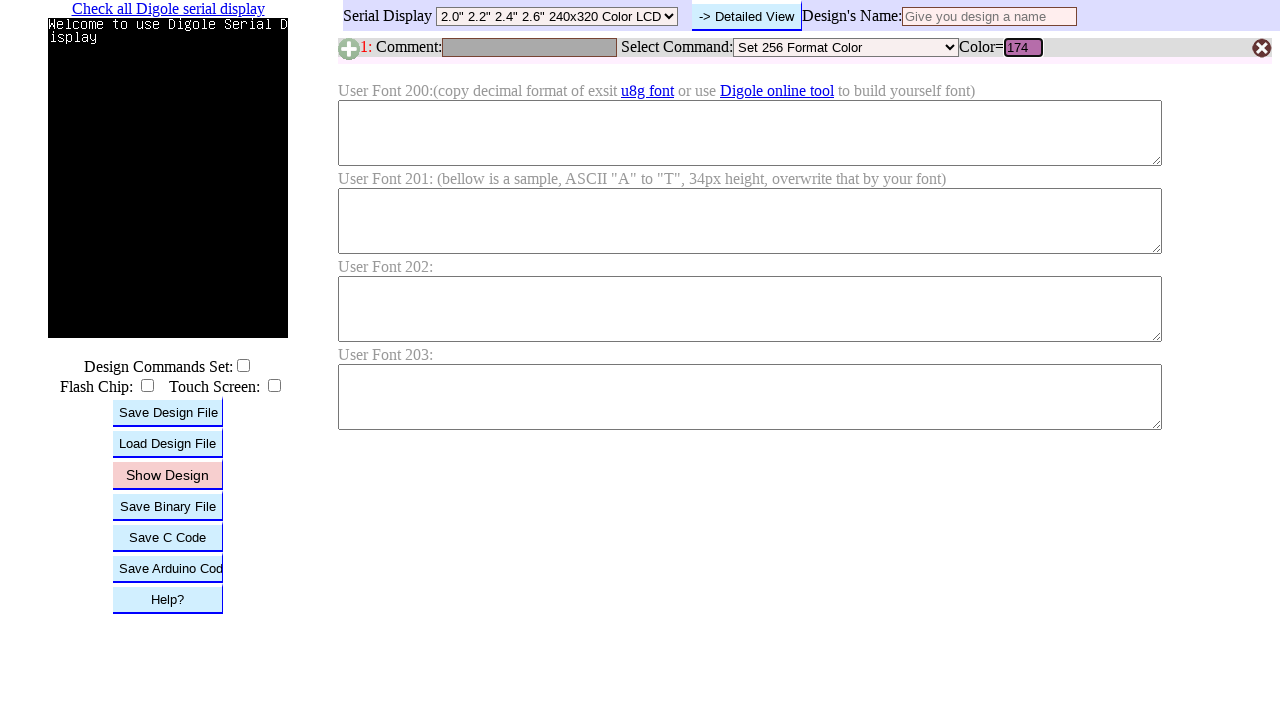

Cleared RGB input field on #B1C
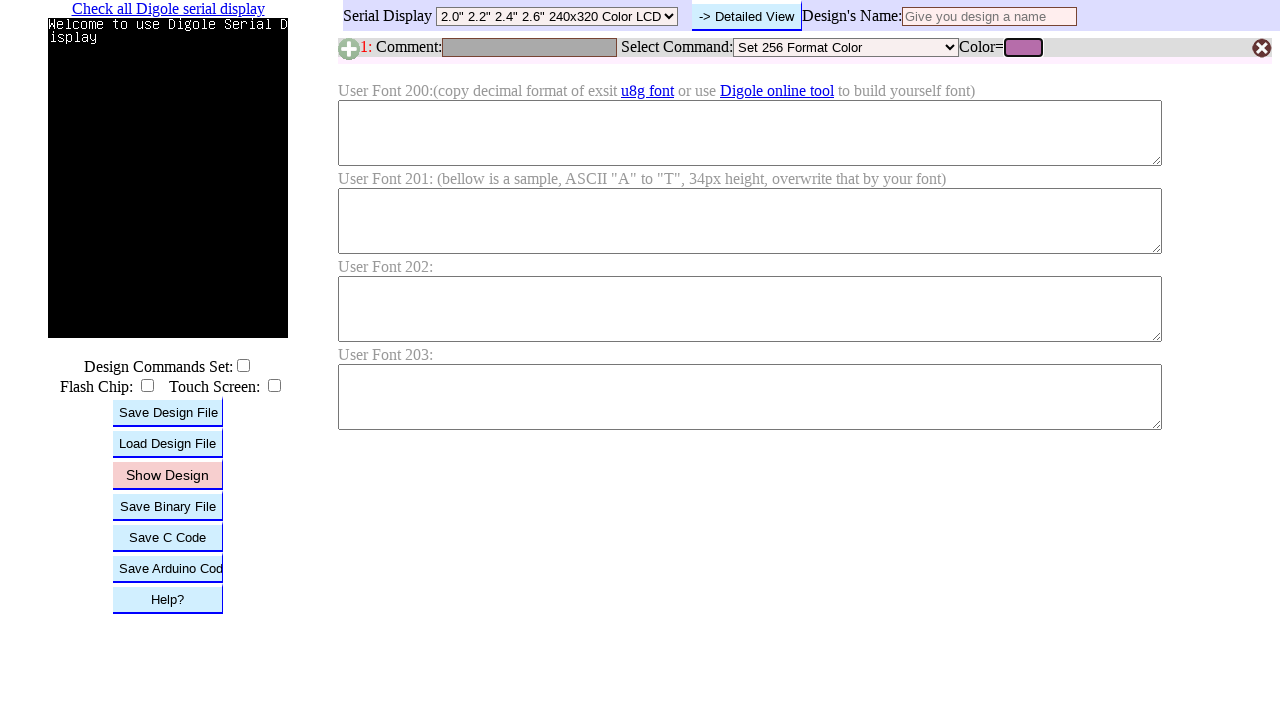

Filled RGB input field with value 175 on #B1C
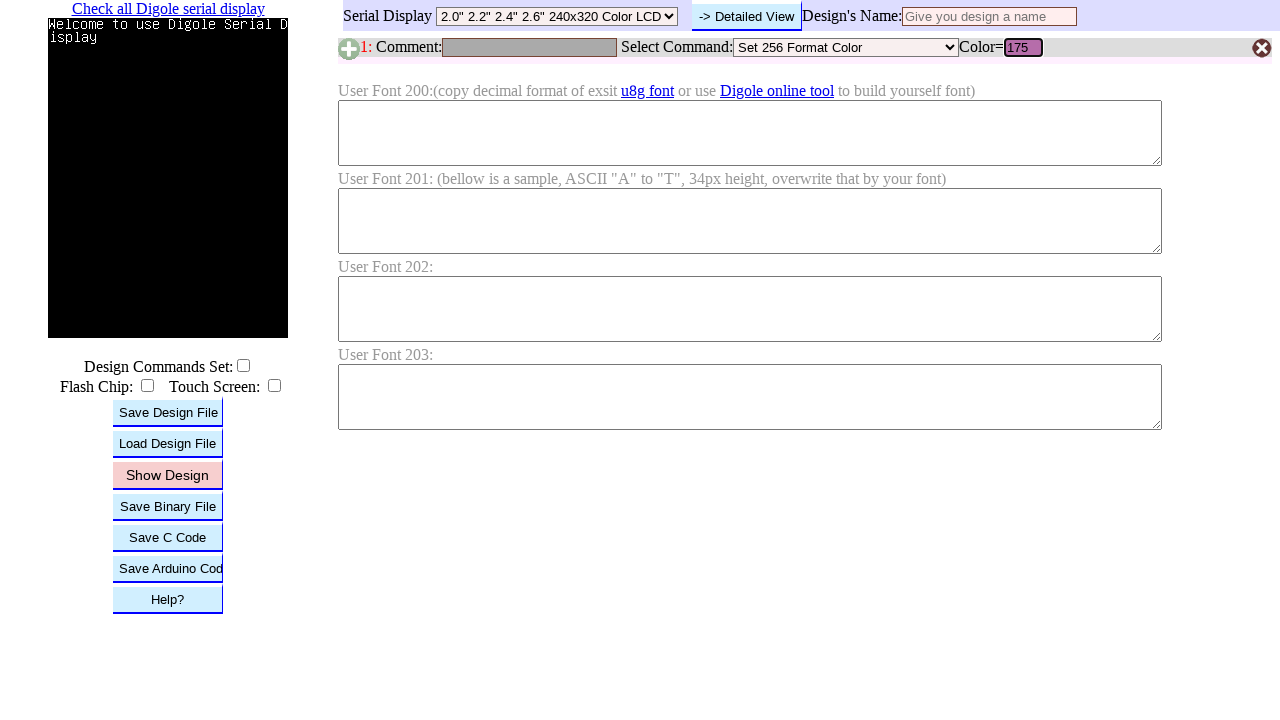

Pressed Enter to submit RGB value 175 on #B1C
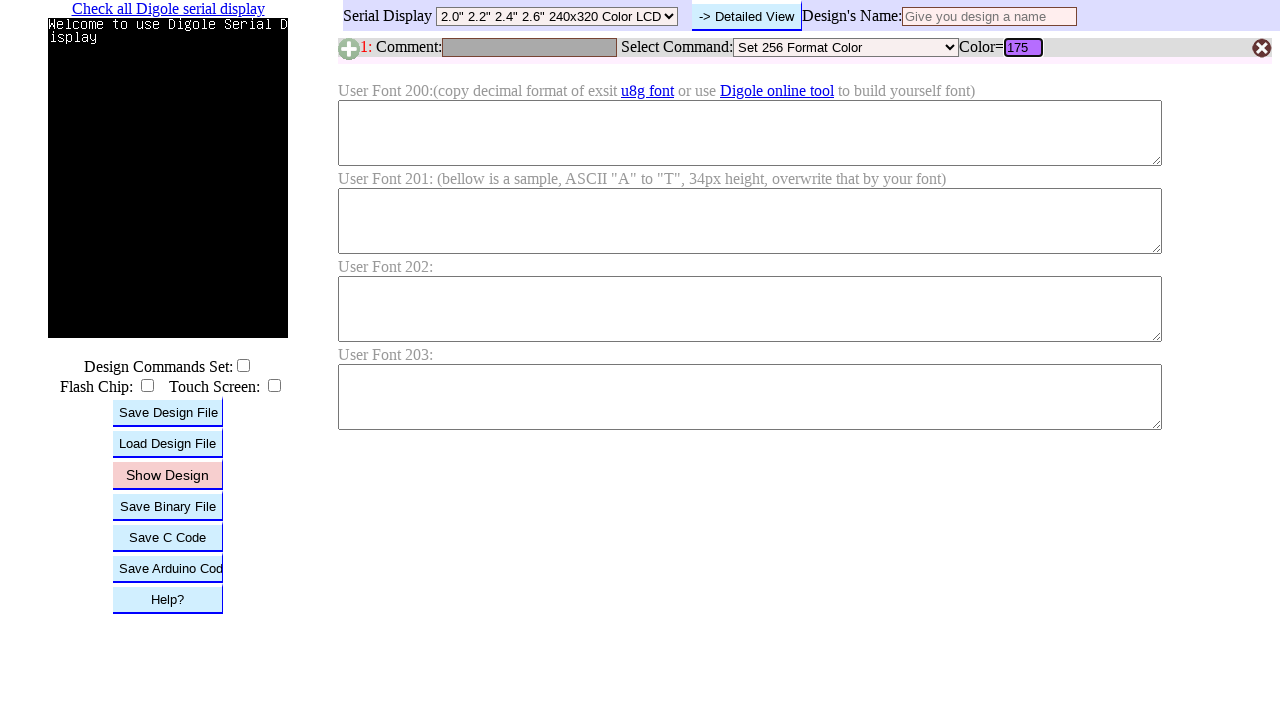

Waited for color update after submitting RGB value 175
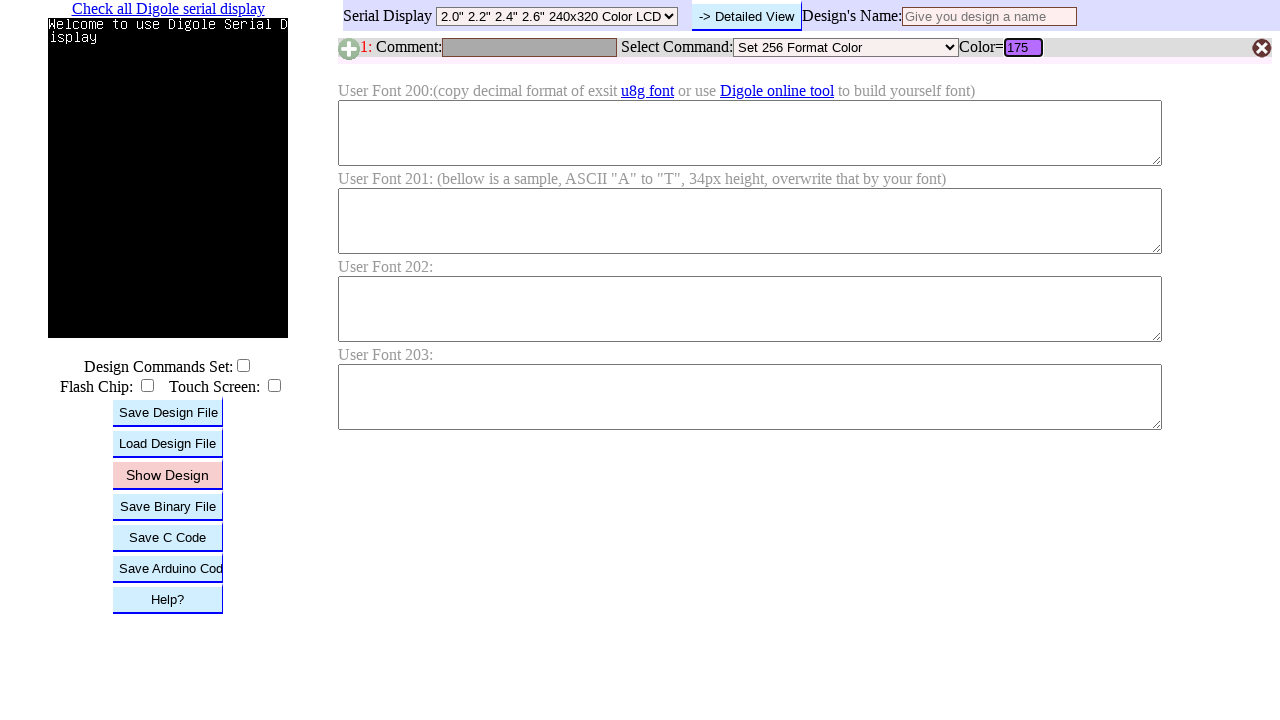

Cleared RGB input field on #B1C
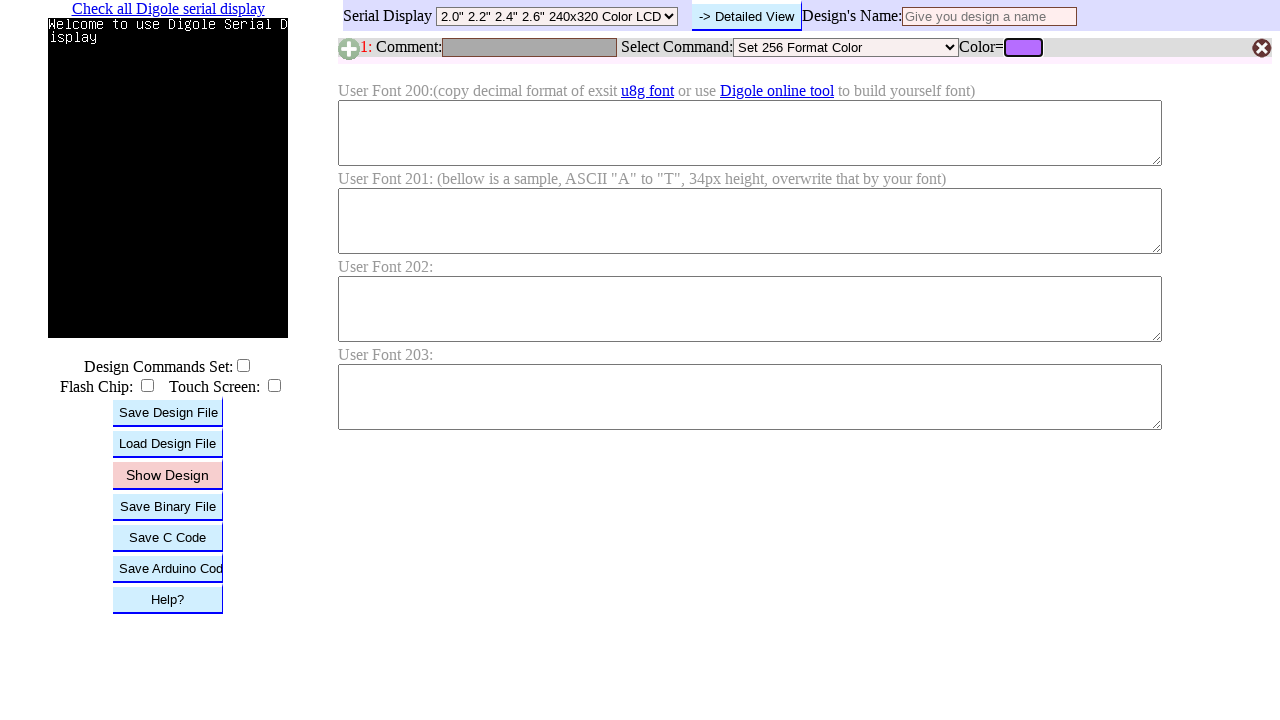

Filled RGB input field with value 176 on #B1C
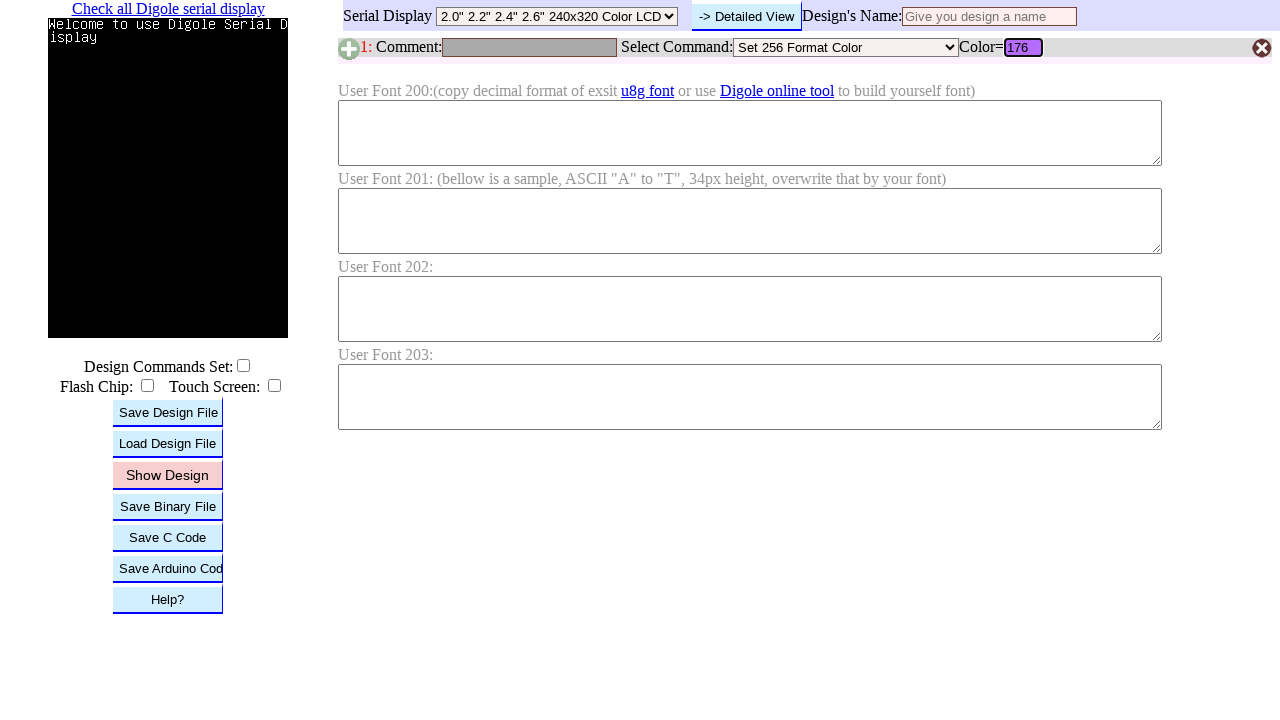

Pressed Enter to submit RGB value 176 on #B1C
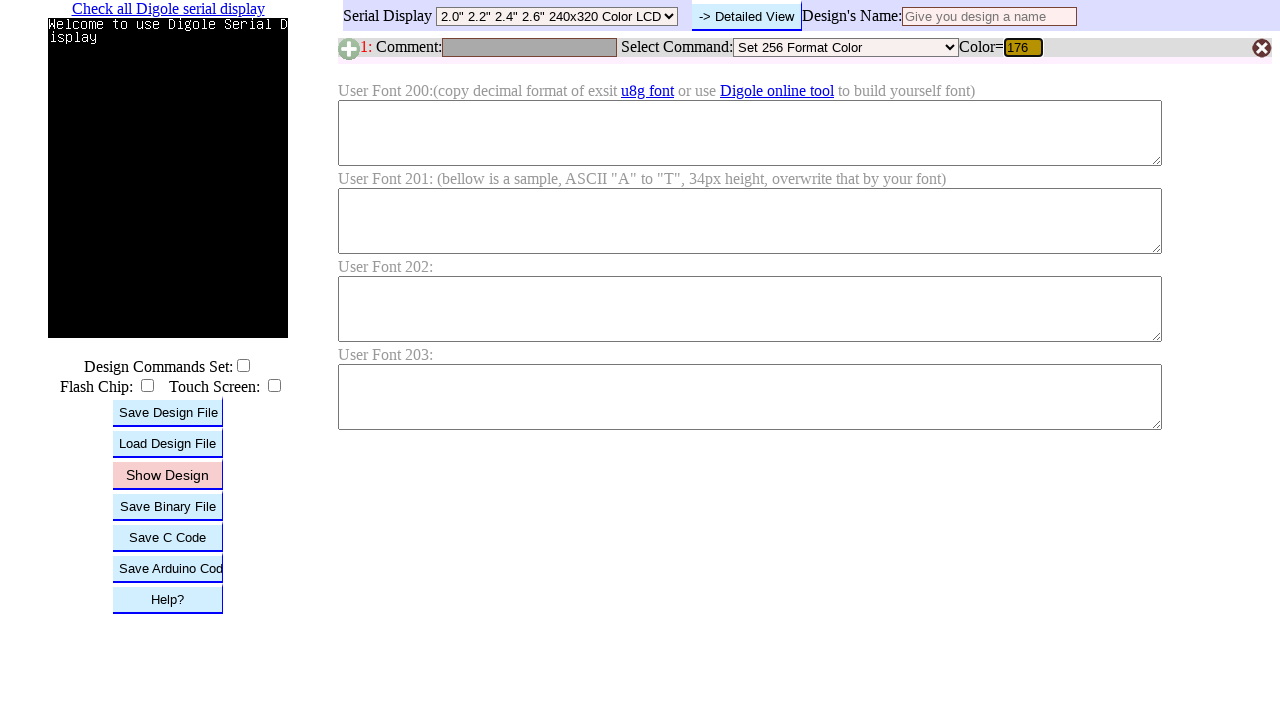

Waited for color update after submitting RGB value 176
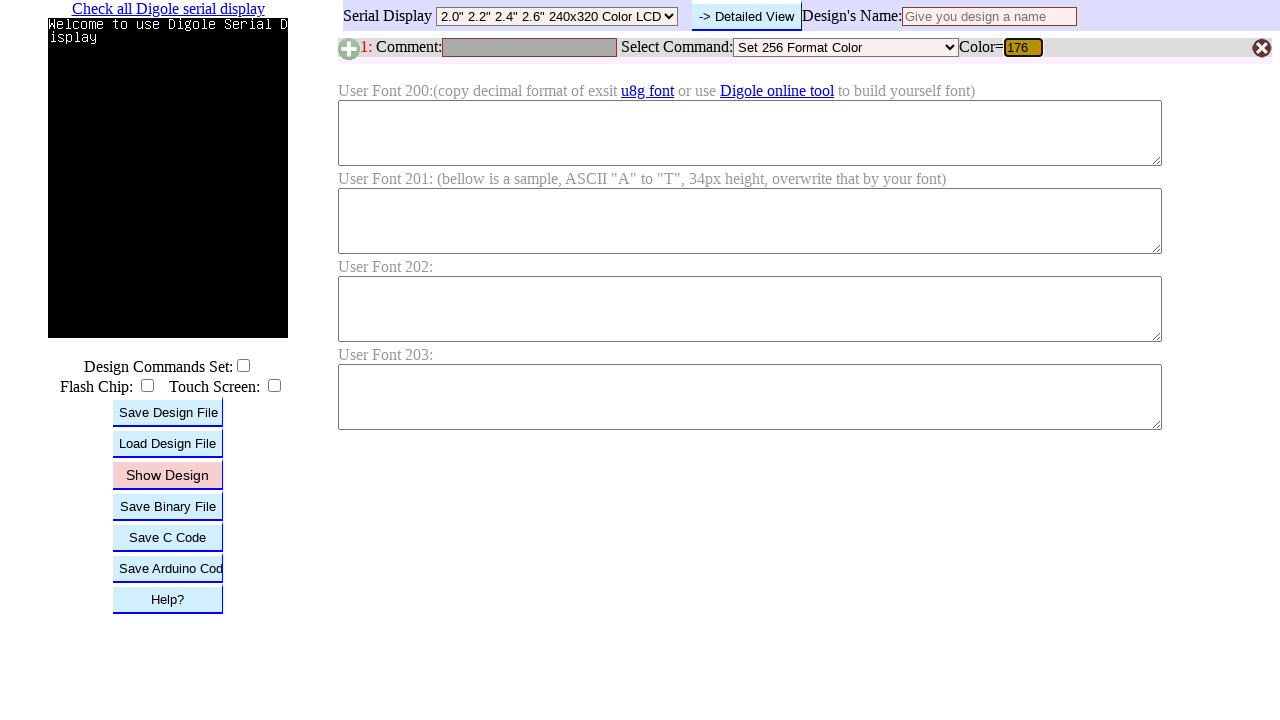

Cleared RGB input field on #B1C
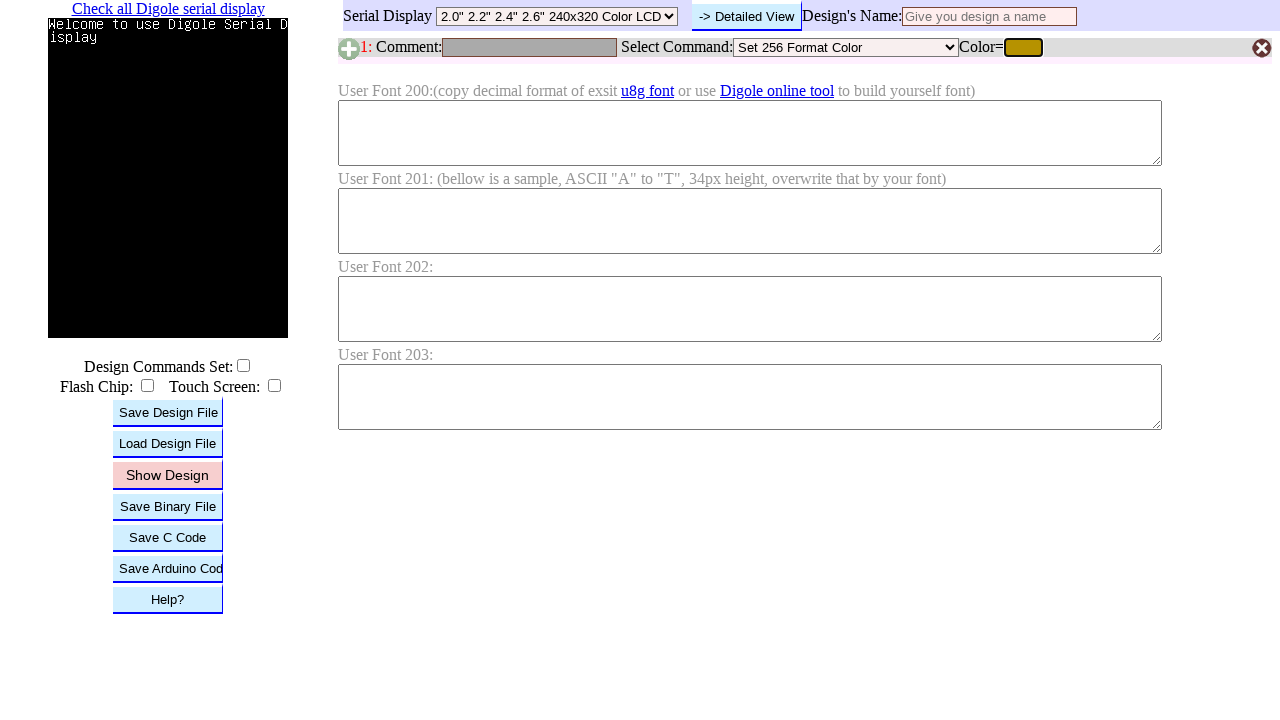

Filled RGB input field with value 177 on #B1C
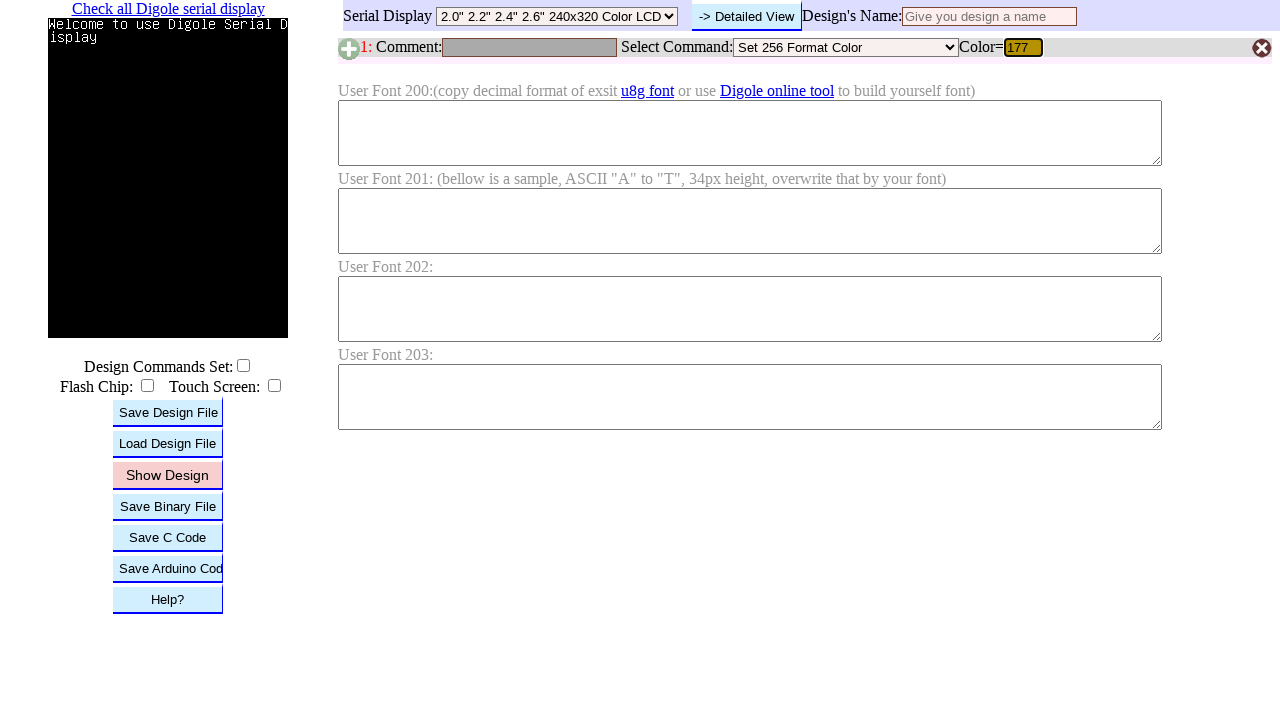

Pressed Enter to submit RGB value 177 on #B1C
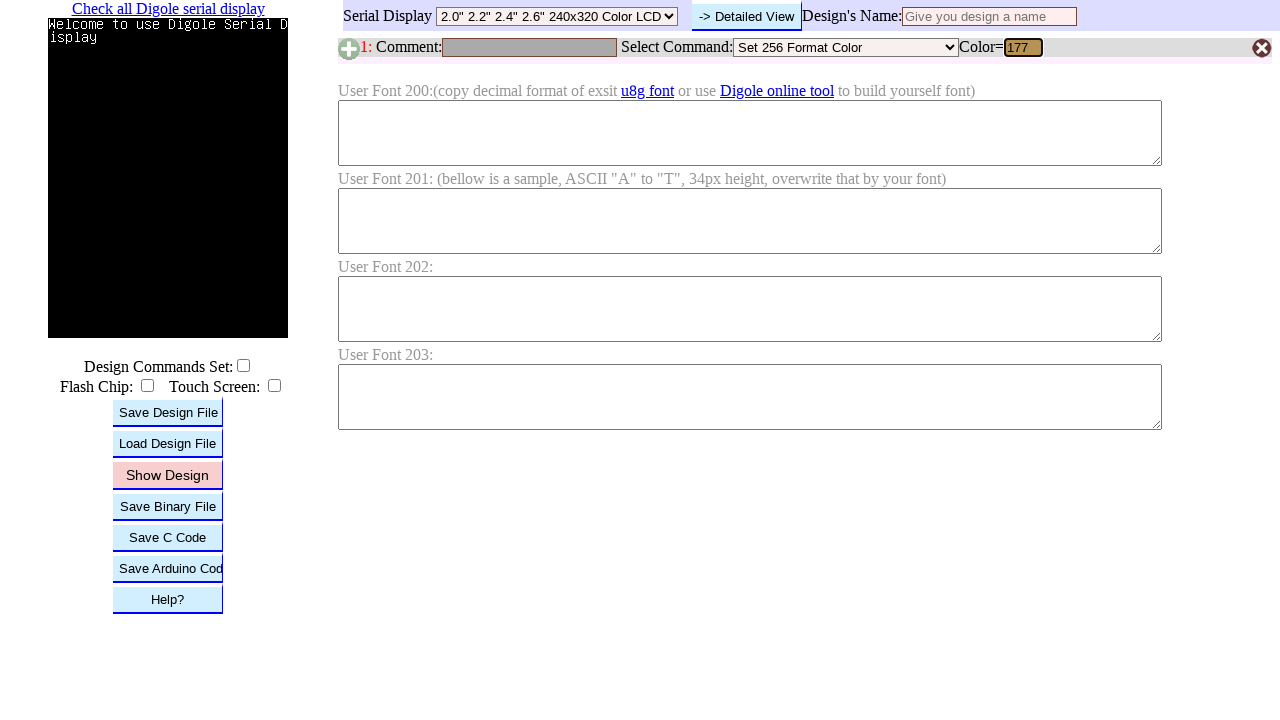

Waited for color update after submitting RGB value 177
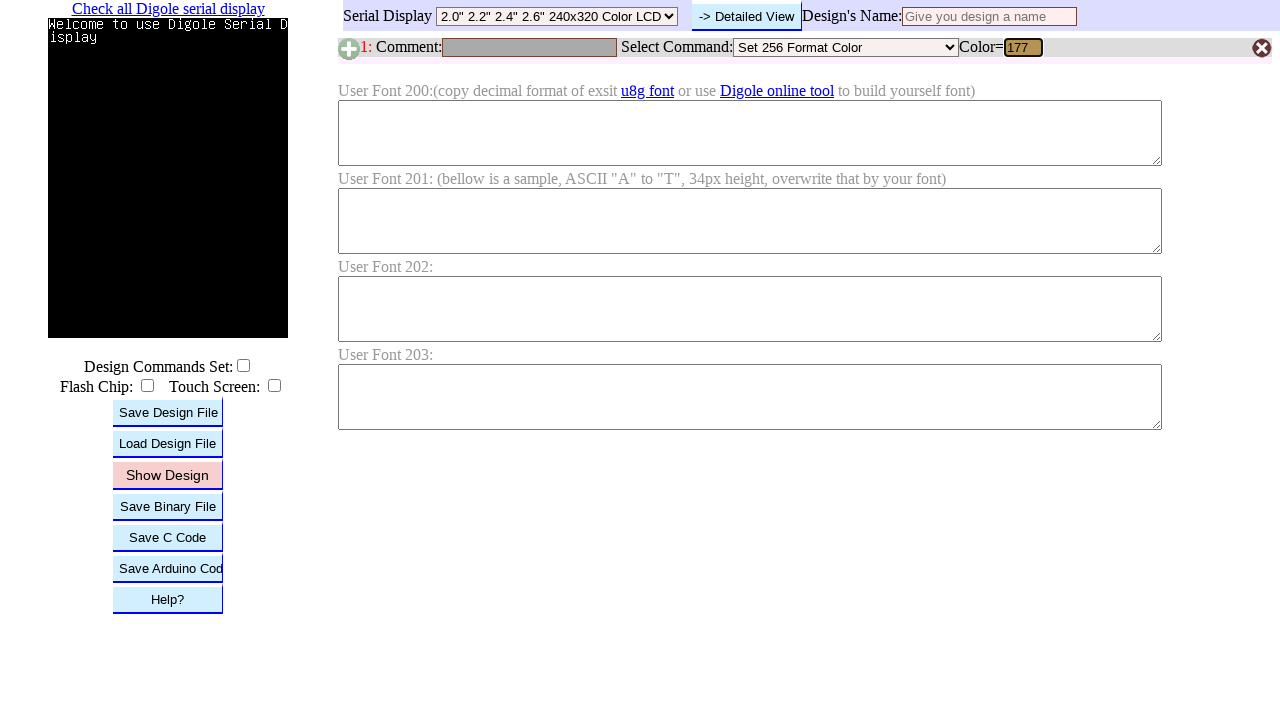

Cleared RGB input field on #B1C
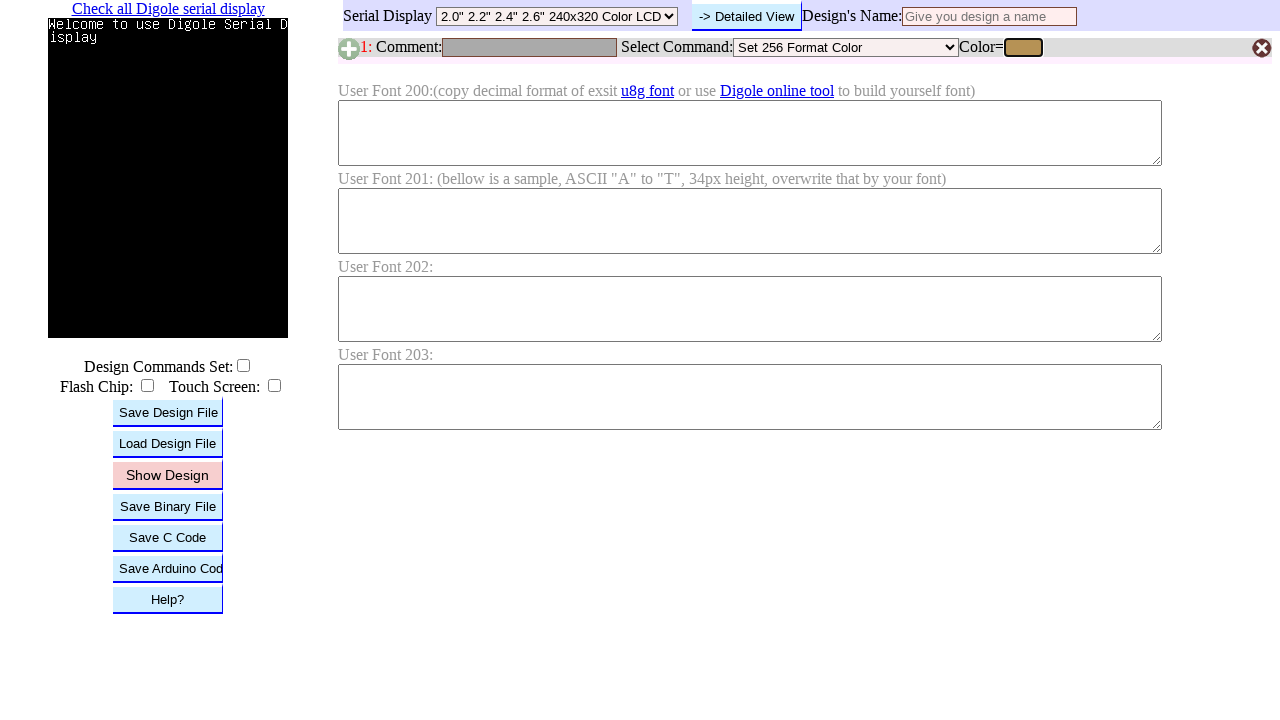

Filled RGB input field with value 178 on #B1C
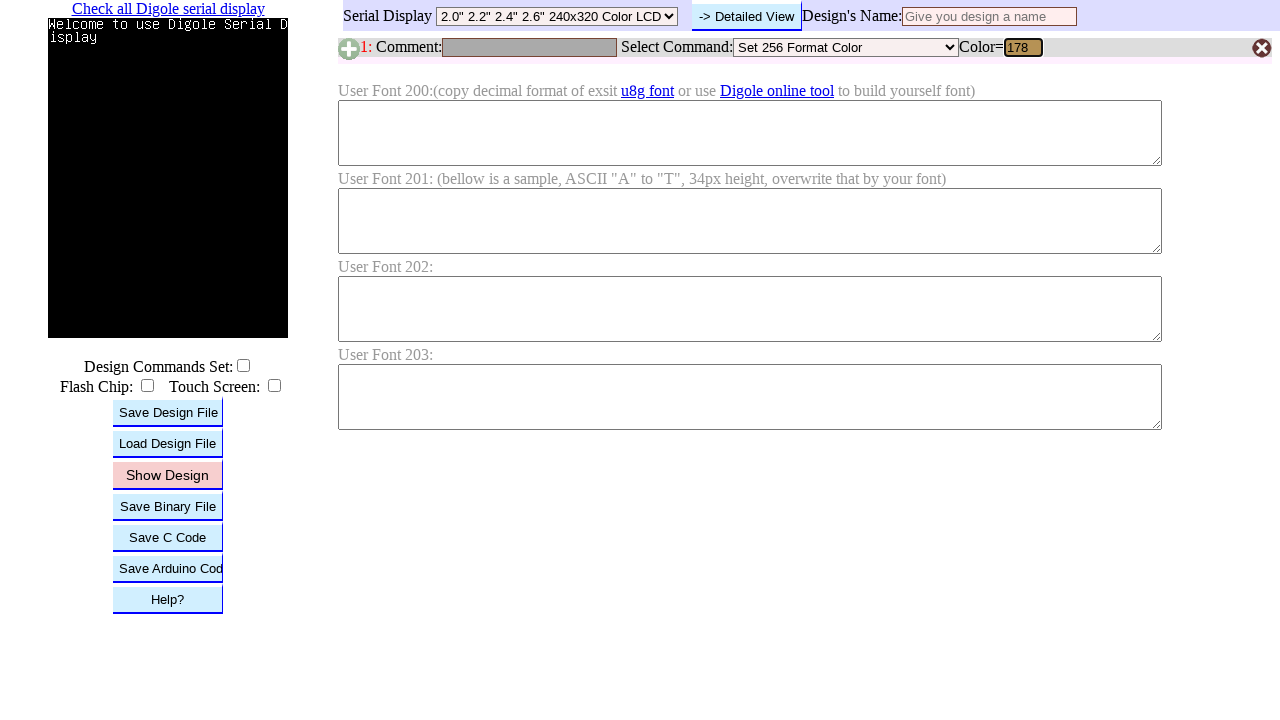

Pressed Enter to submit RGB value 178 on #B1C
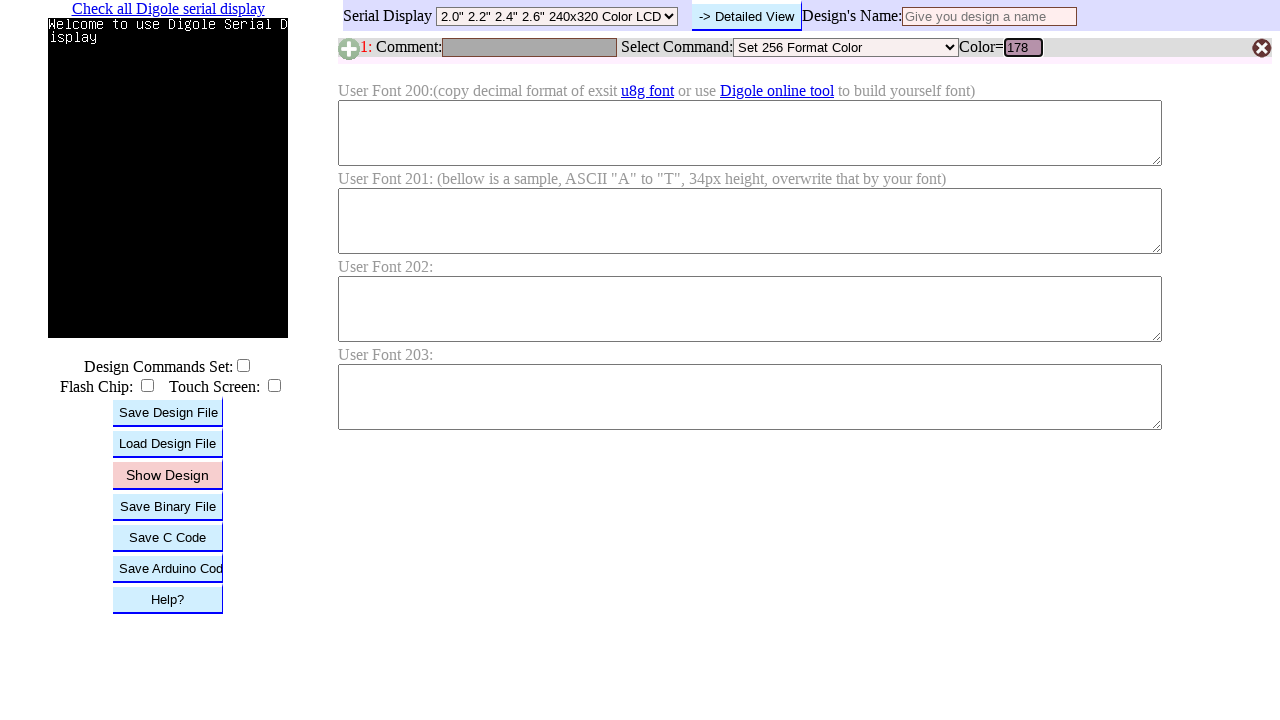

Waited for color update after submitting RGB value 178
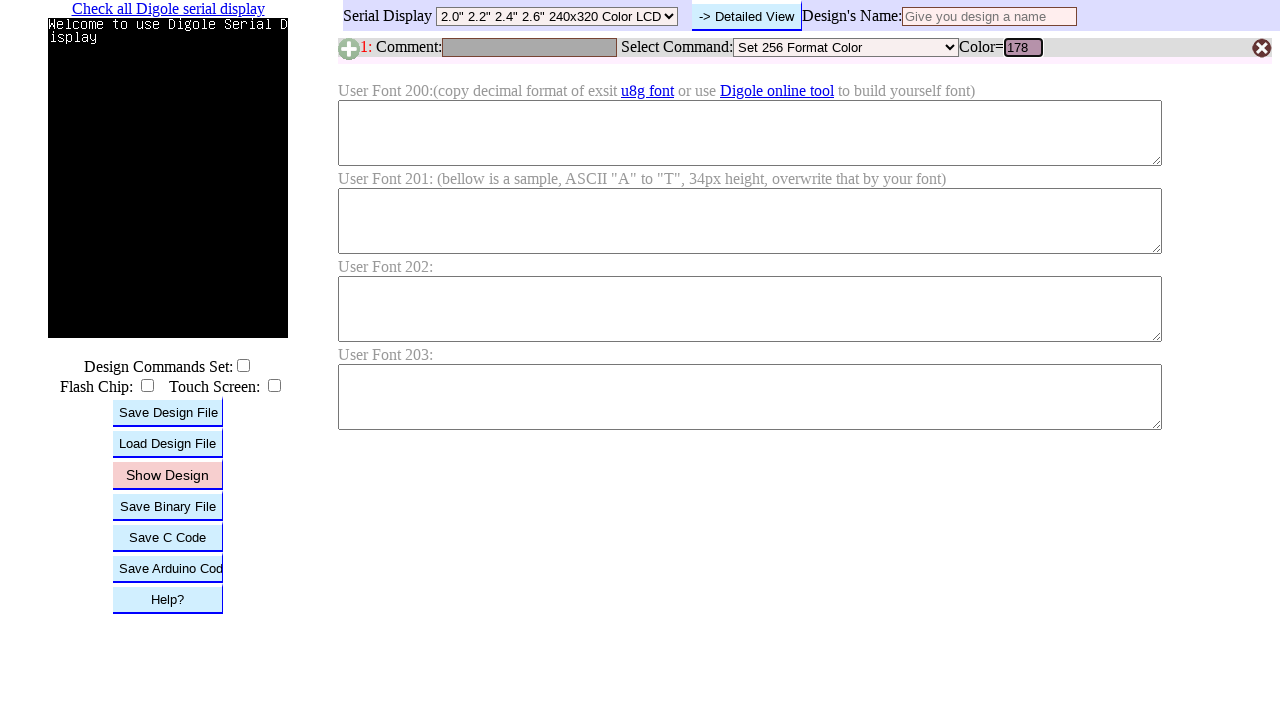

Cleared RGB input field on #B1C
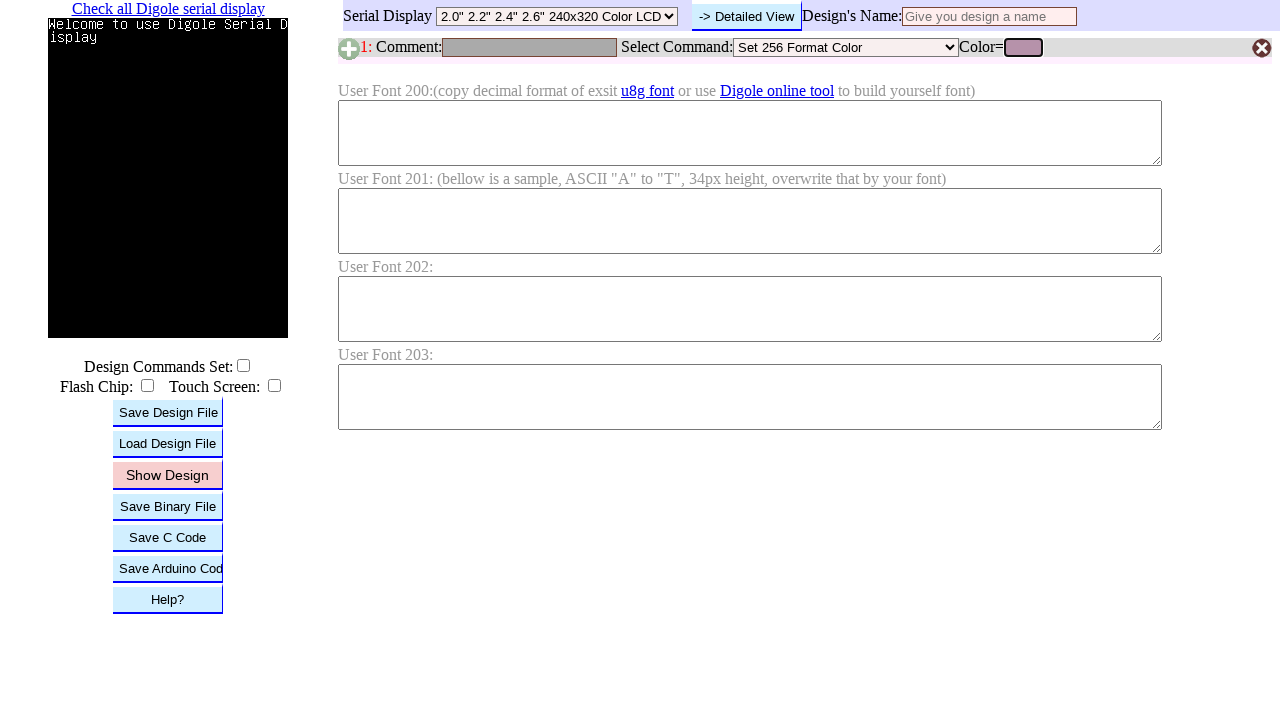

Filled RGB input field with value 179 on #B1C
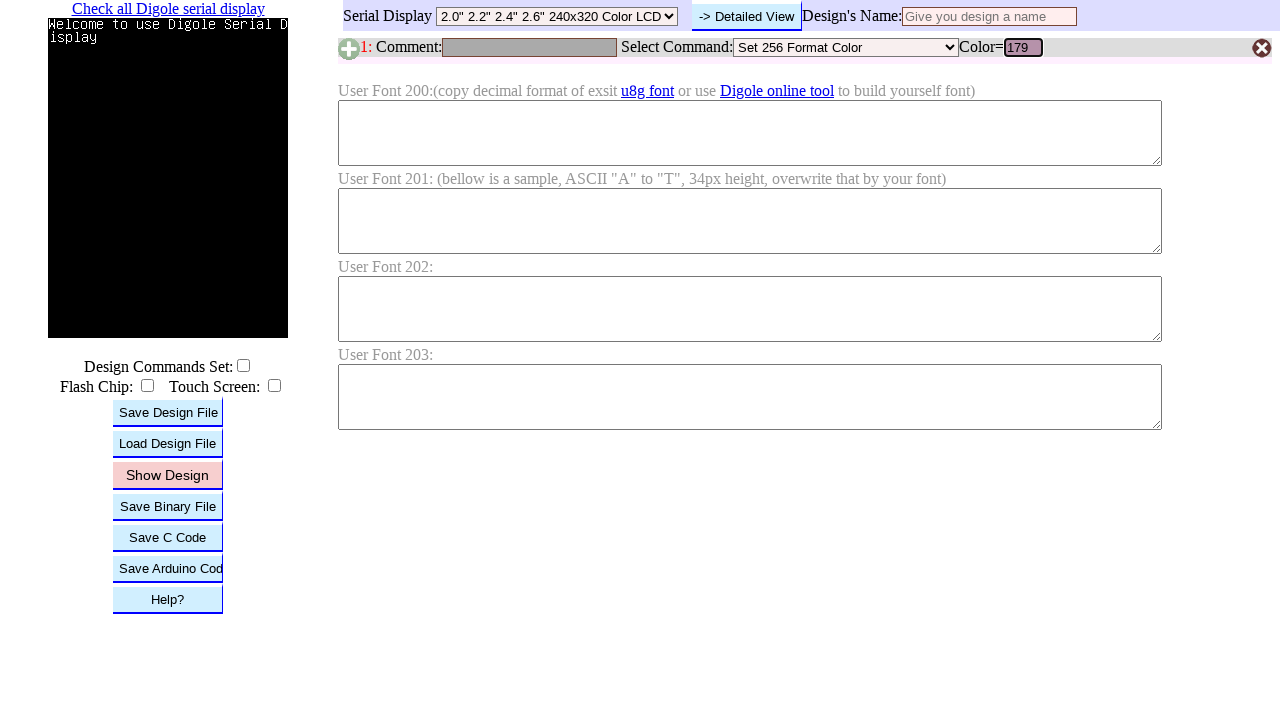

Pressed Enter to submit RGB value 179 on #B1C
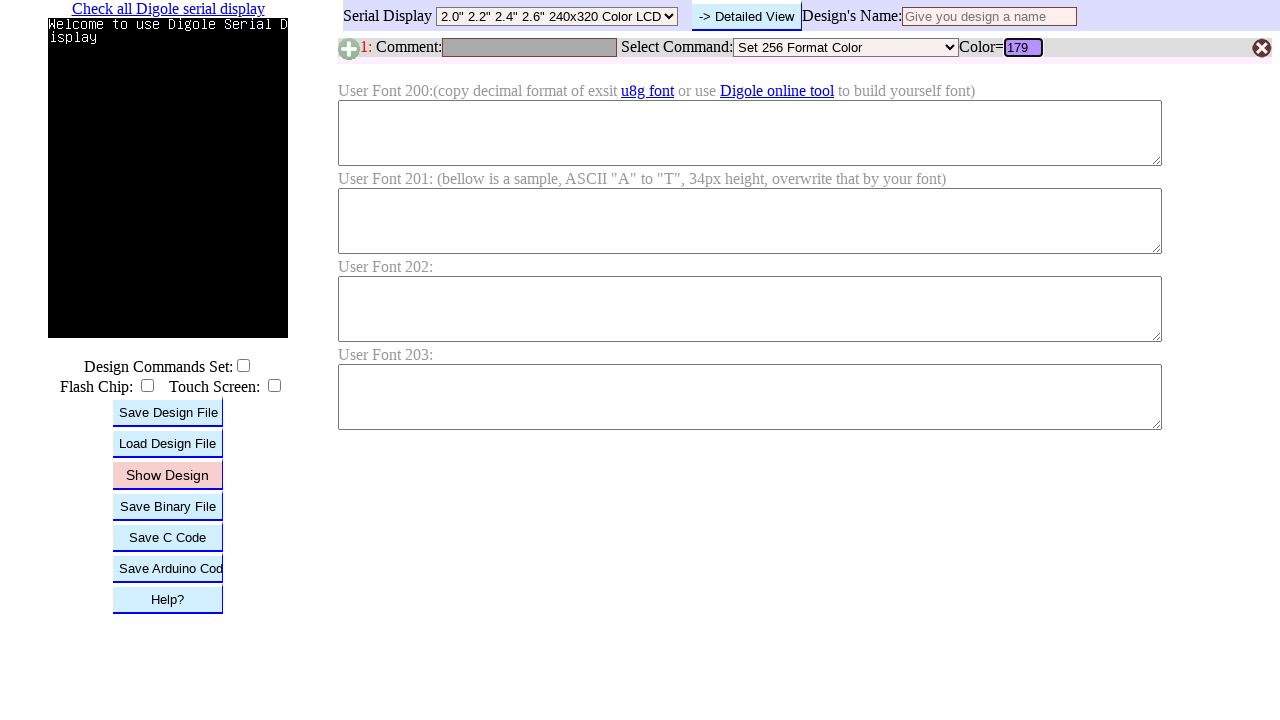

Waited for color update after submitting RGB value 179
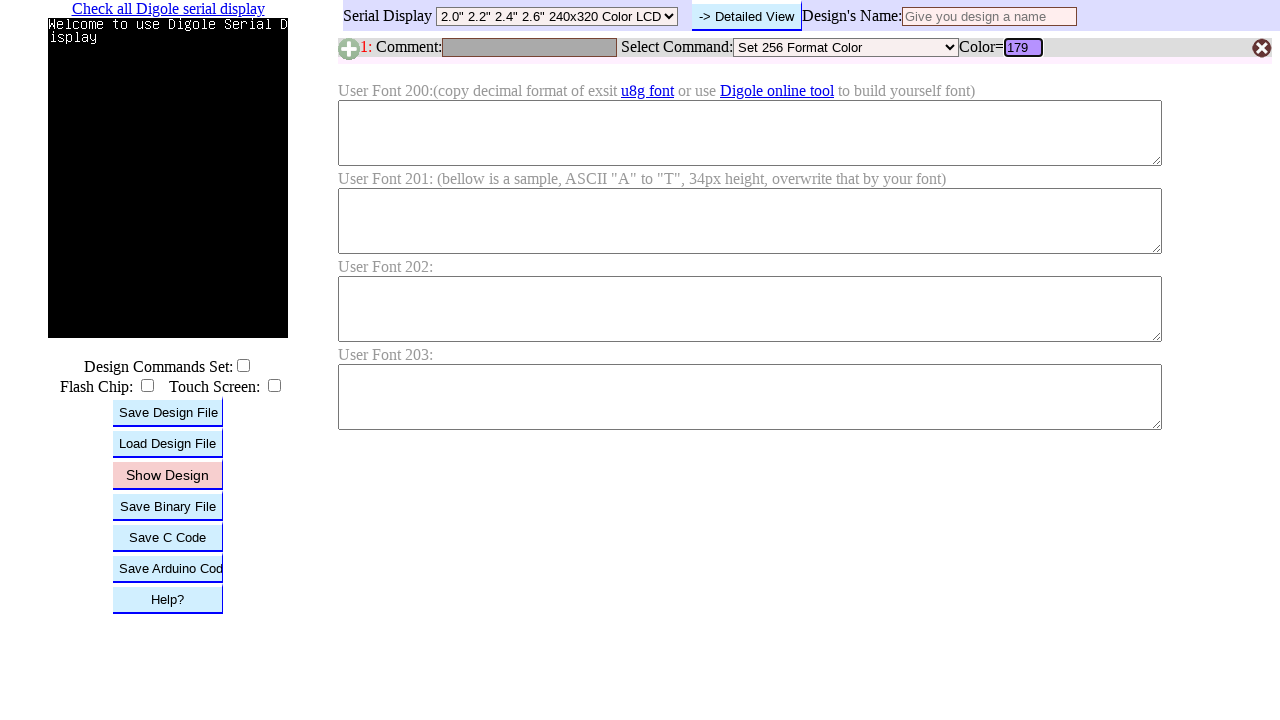

Cleared RGB input field on #B1C
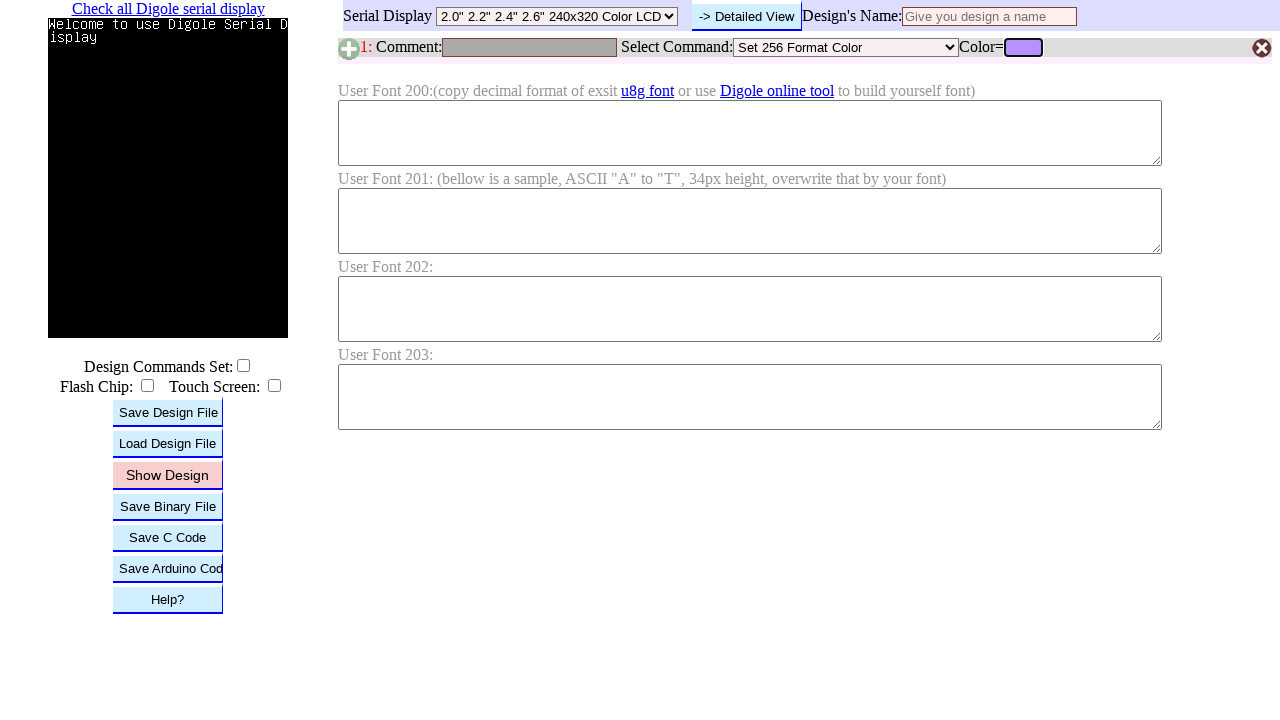

Filled RGB input field with value 180 on #B1C
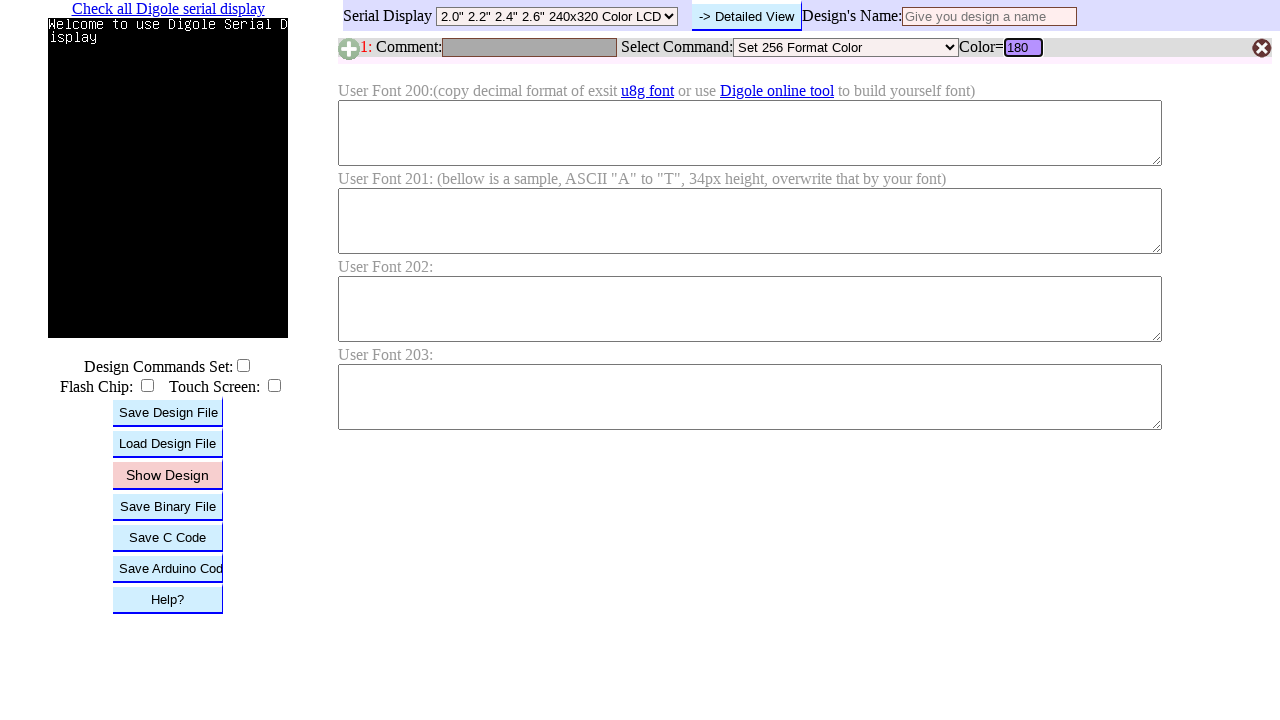

Pressed Enter to submit RGB value 180 on #B1C
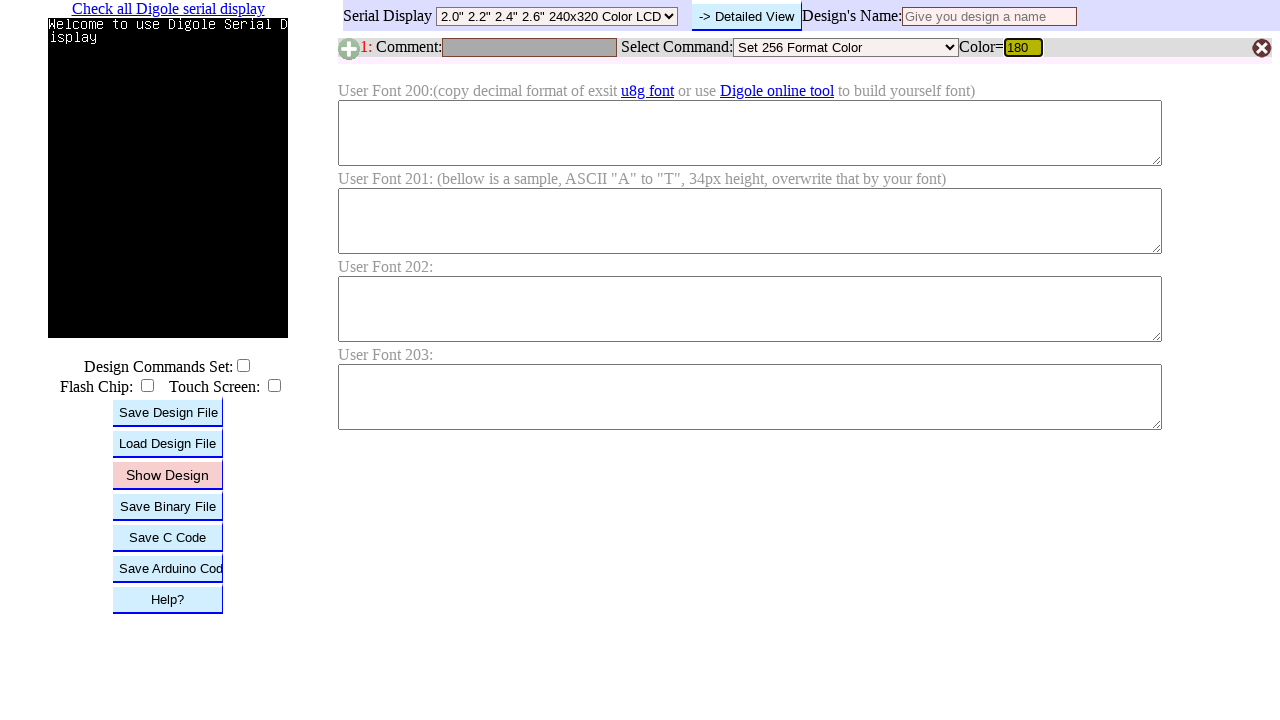

Waited for color update after submitting RGB value 180
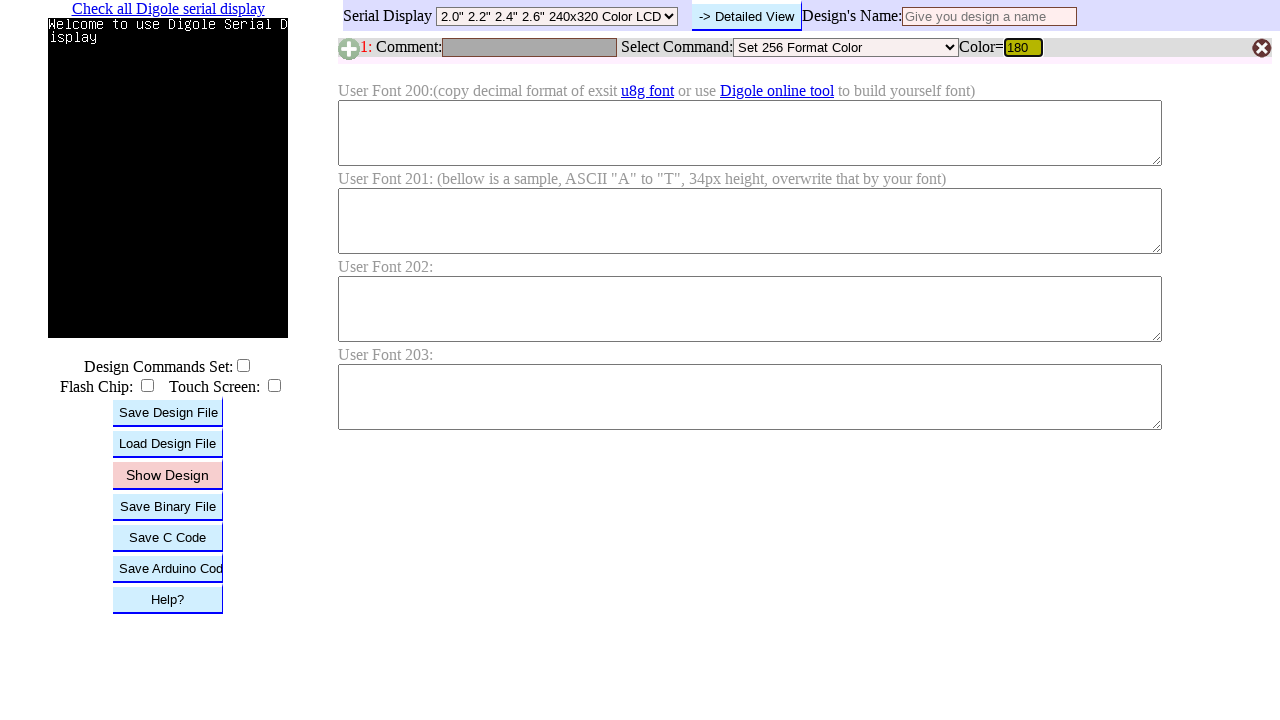

Cleared RGB input field on #B1C
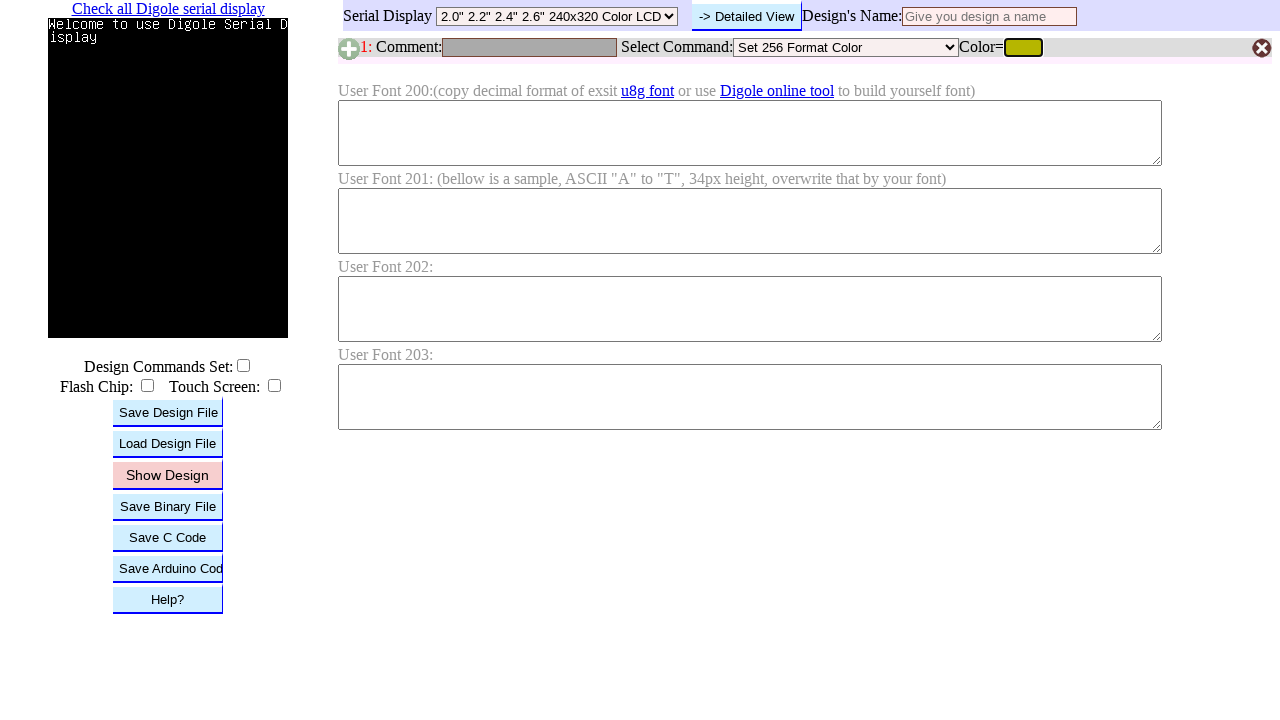

Filled RGB input field with value 181 on #B1C
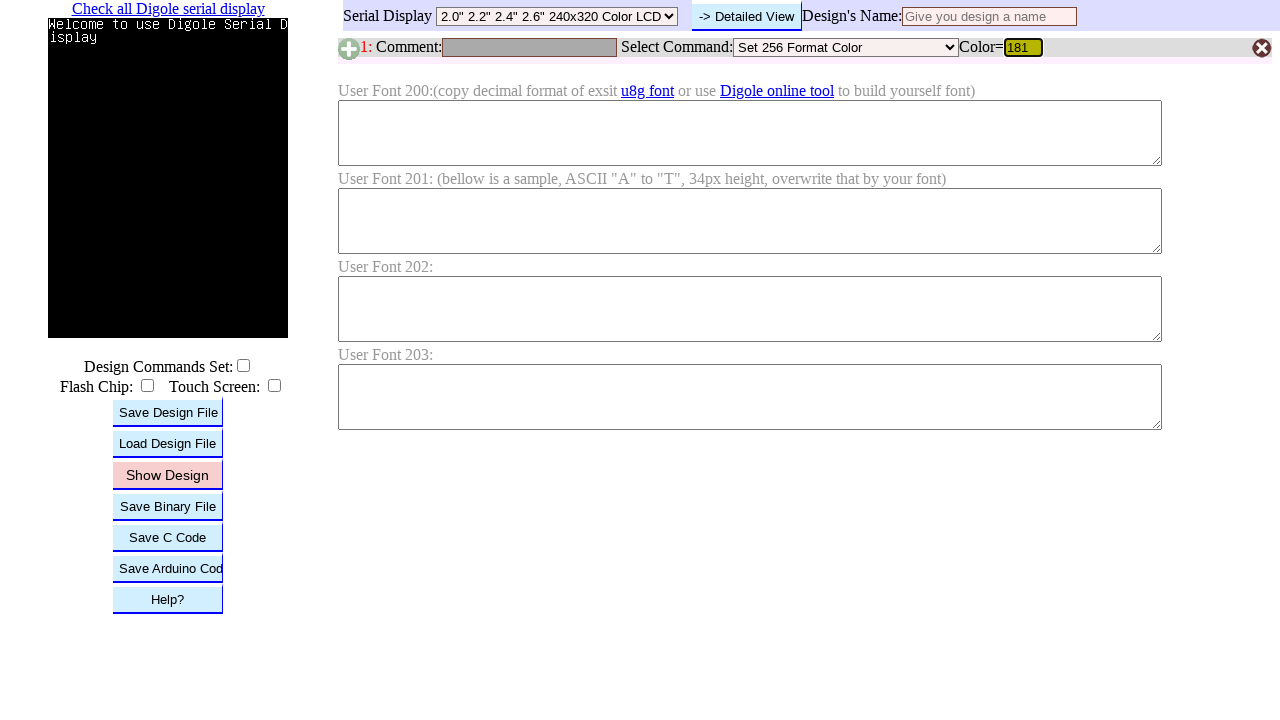

Pressed Enter to submit RGB value 181 on #B1C
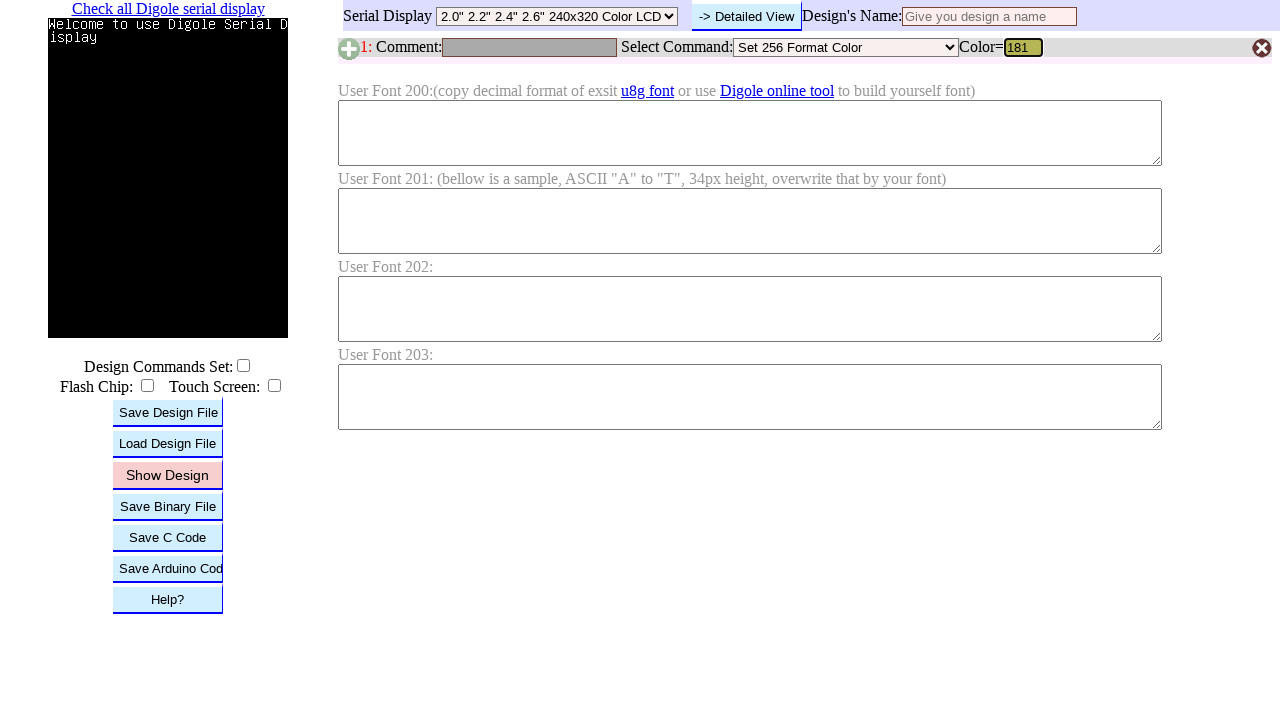

Waited for color update after submitting RGB value 181
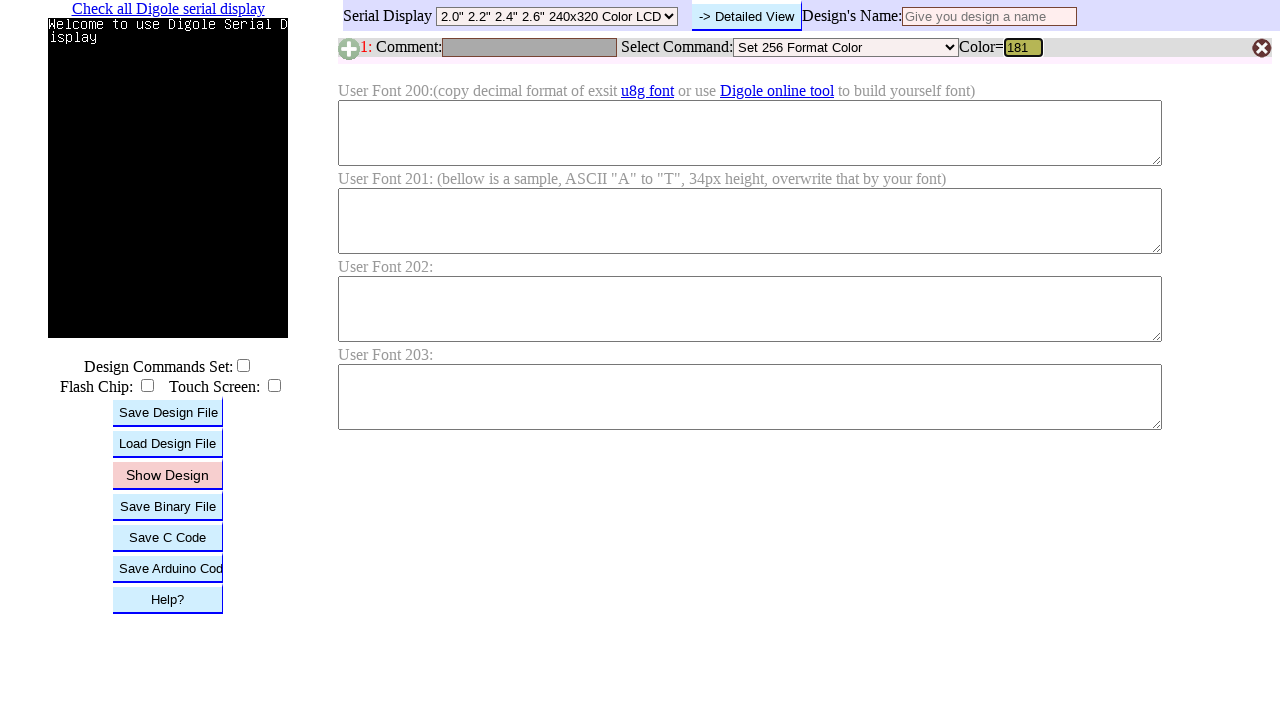

Cleared RGB input field on #B1C
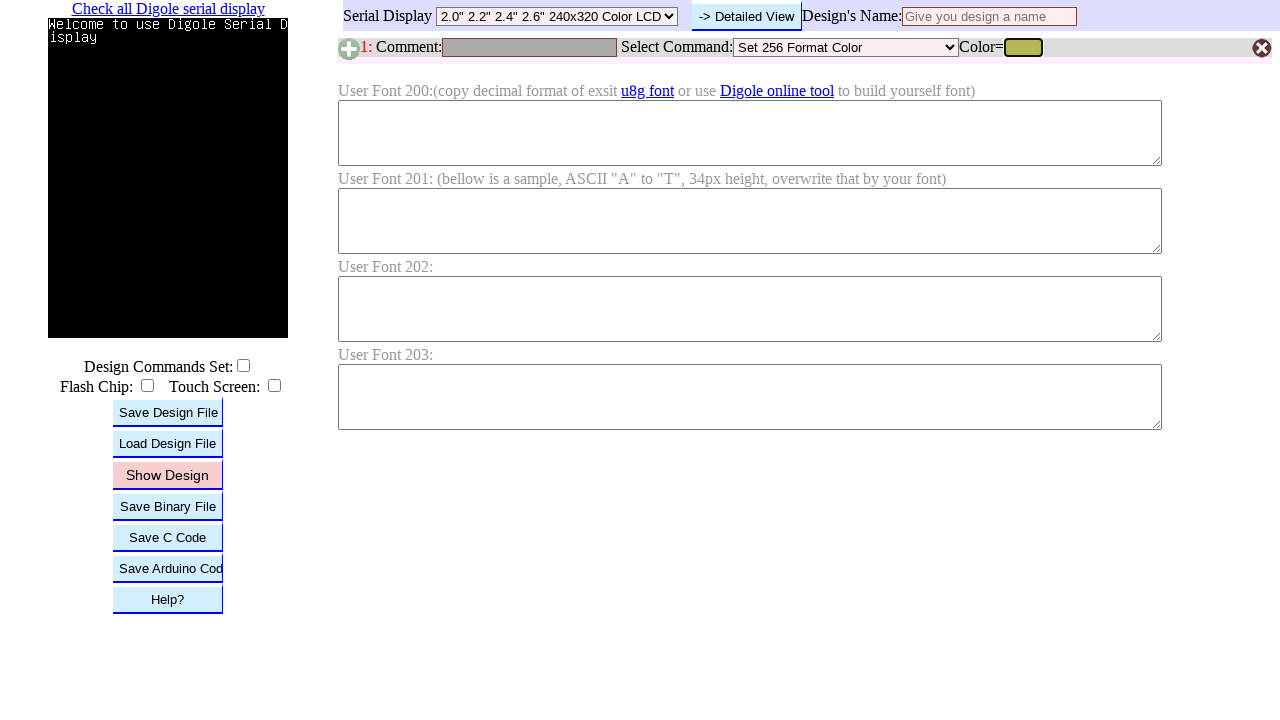

Filled RGB input field with value 182 on #B1C
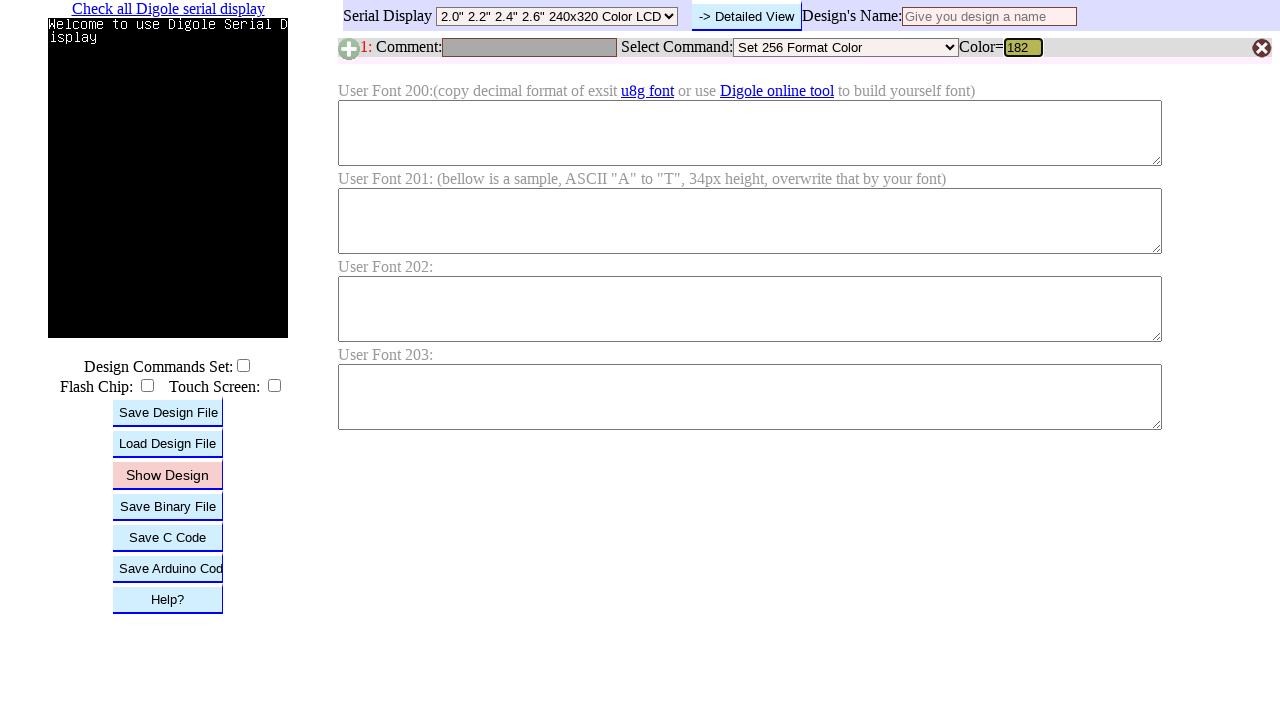

Pressed Enter to submit RGB value 182 on #B1C
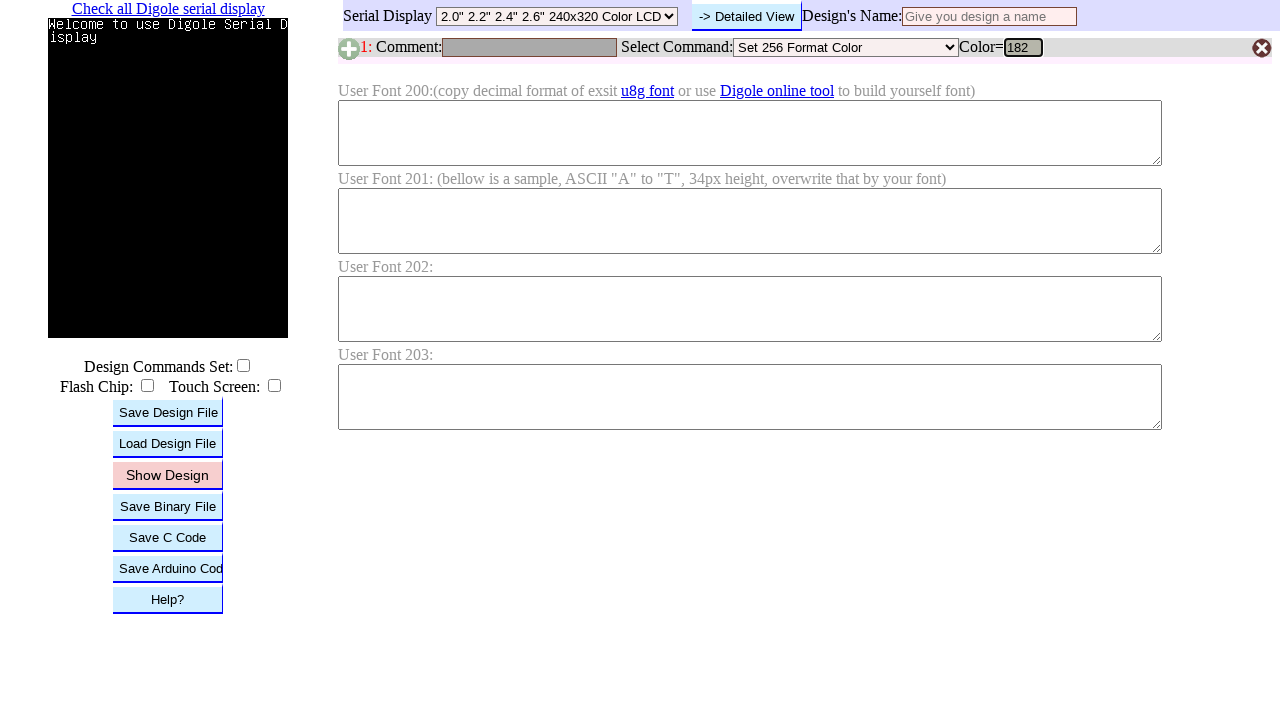

Waited for color update after submitting RGB value 182
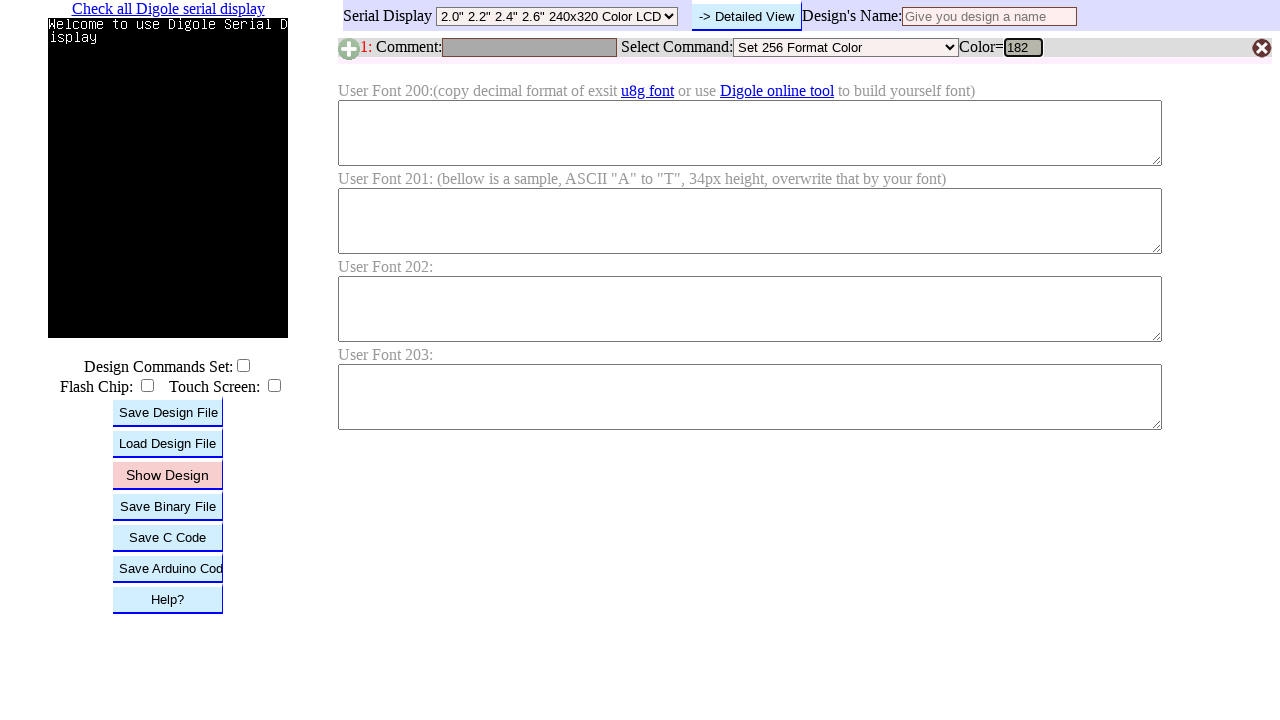

Cleared RGB input field on #B1C
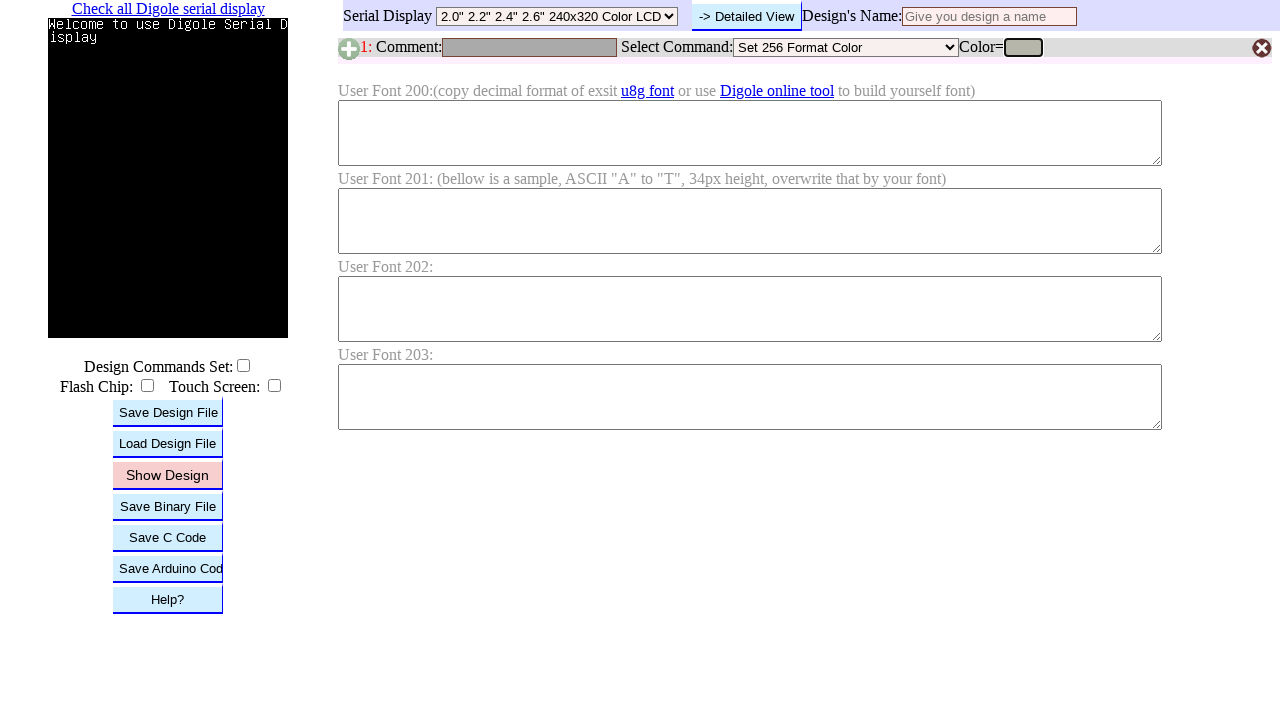

Filled RGB input field with value 183 on #B1C
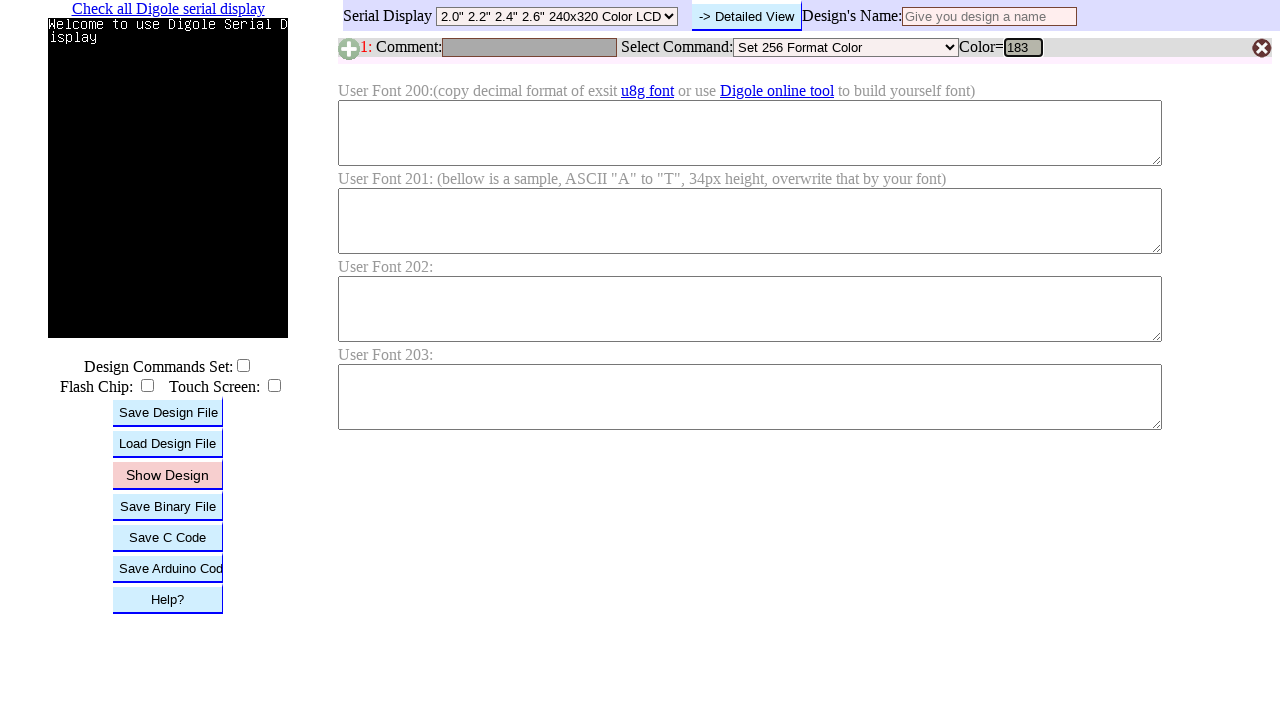

Pressed Enter to submit RGB value 183 on #B1C
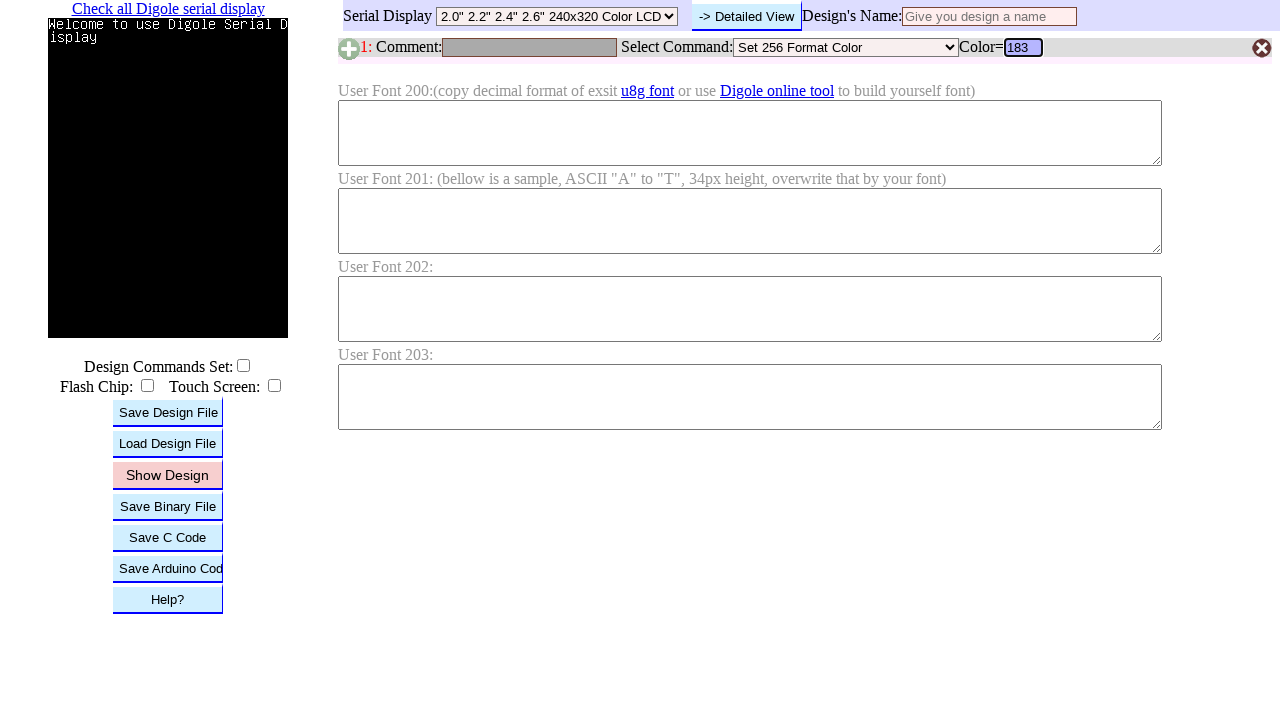

Waited for color update after submitting RGB value 183
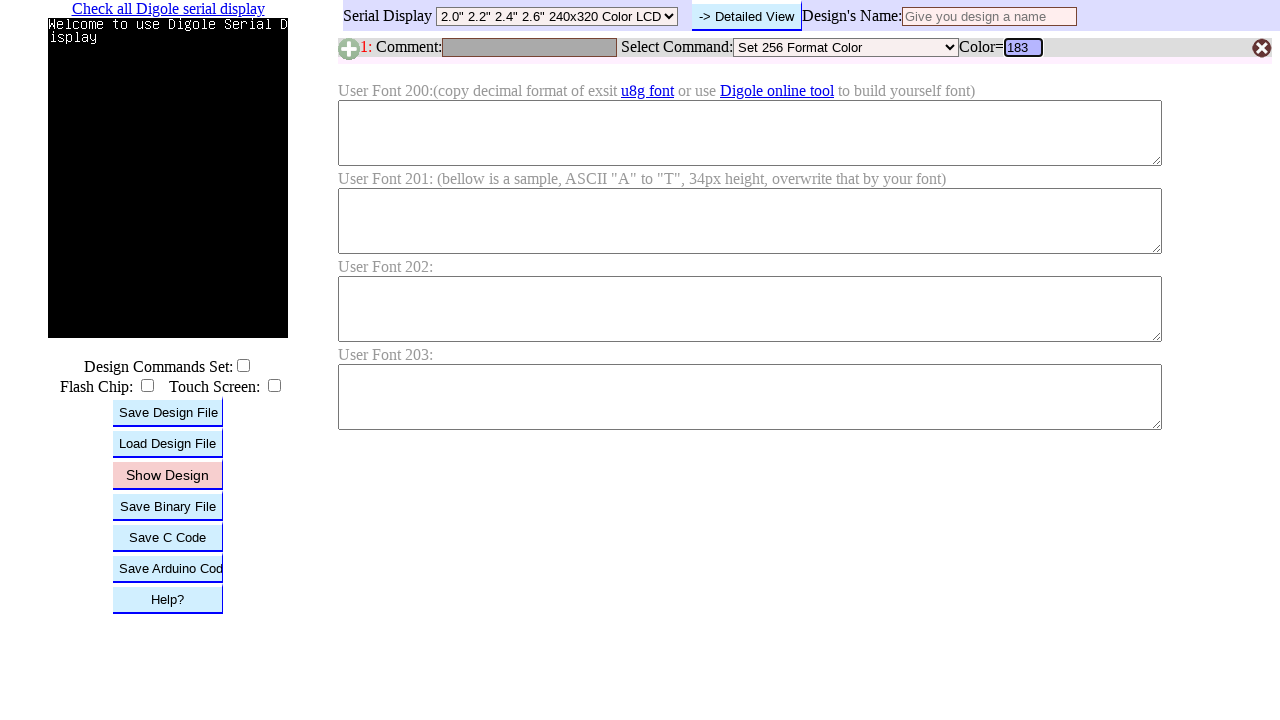

Cleared RGB input field on #B1C
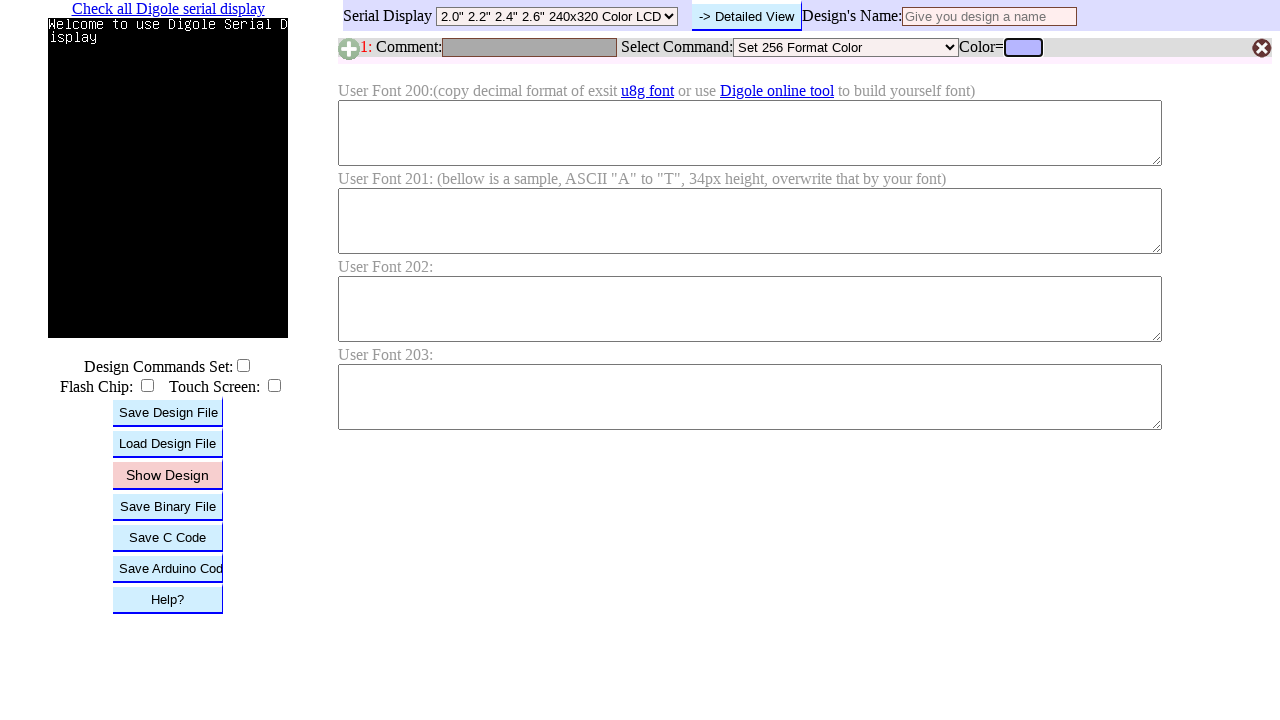

Filled RGB input field with value 184 on #B1C
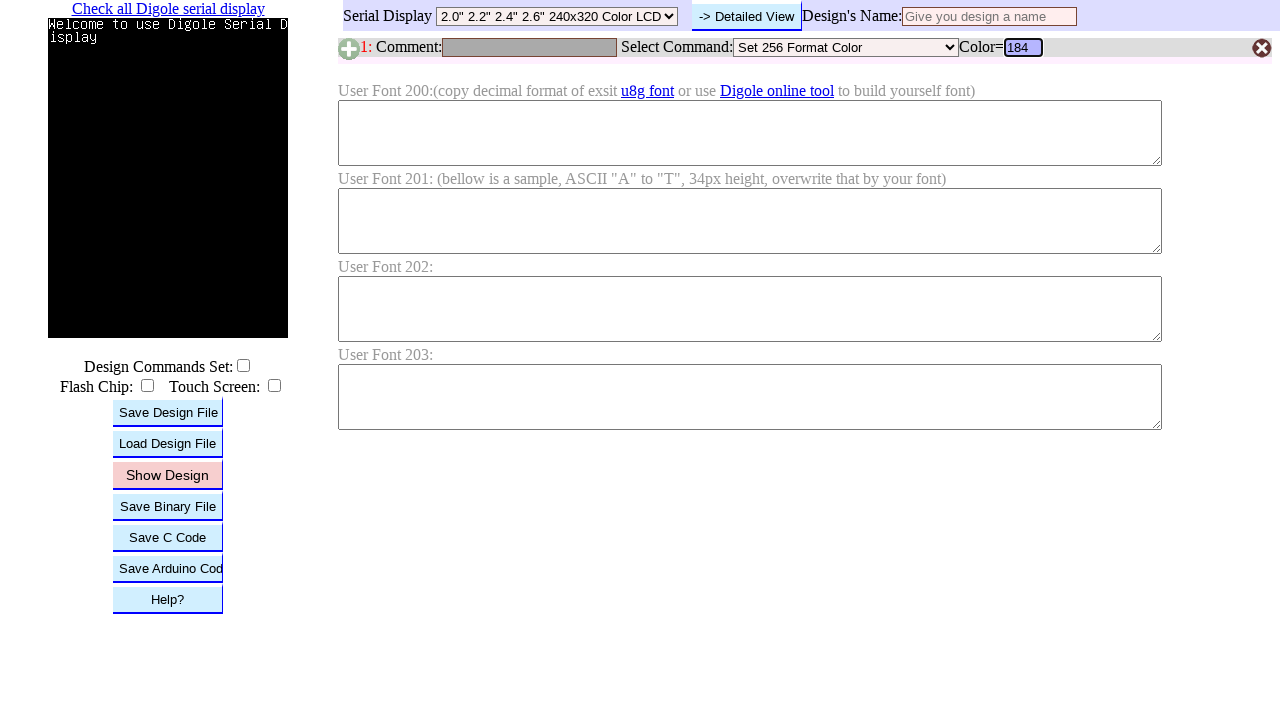

Pressed Enter to submit RGB value 184 on #B1C
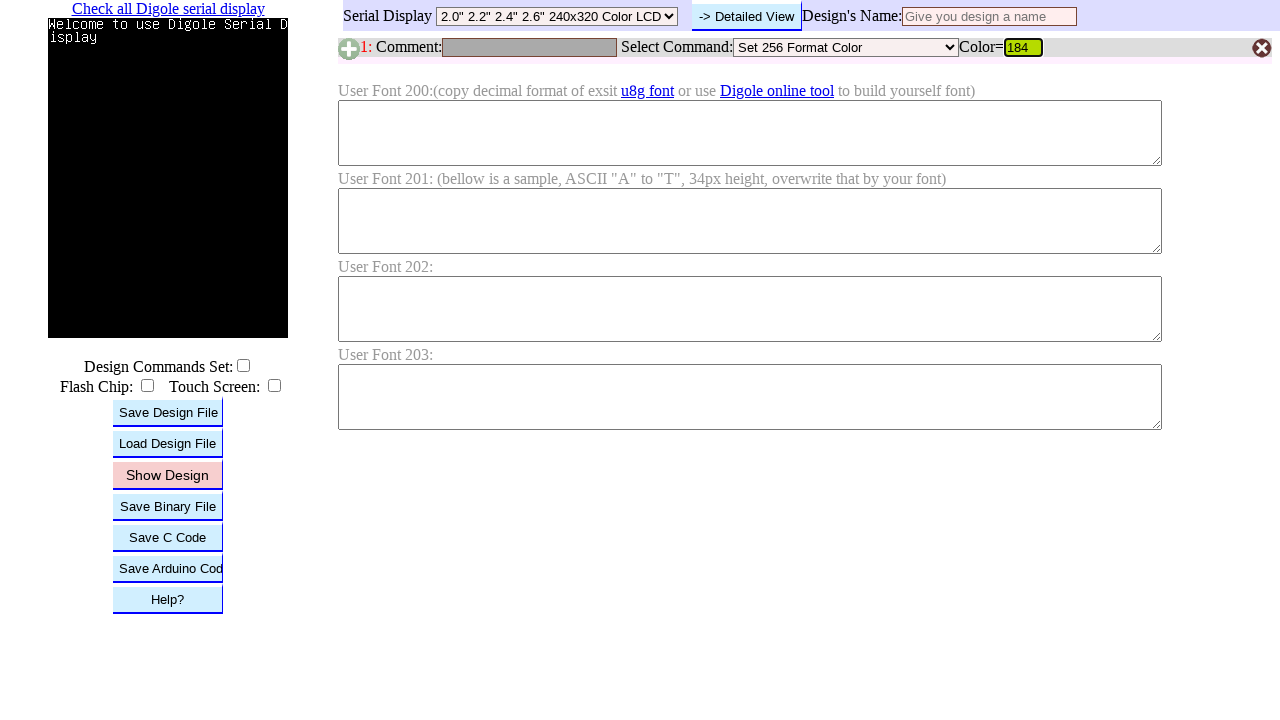

Waited for color update after submitting RGB value 184
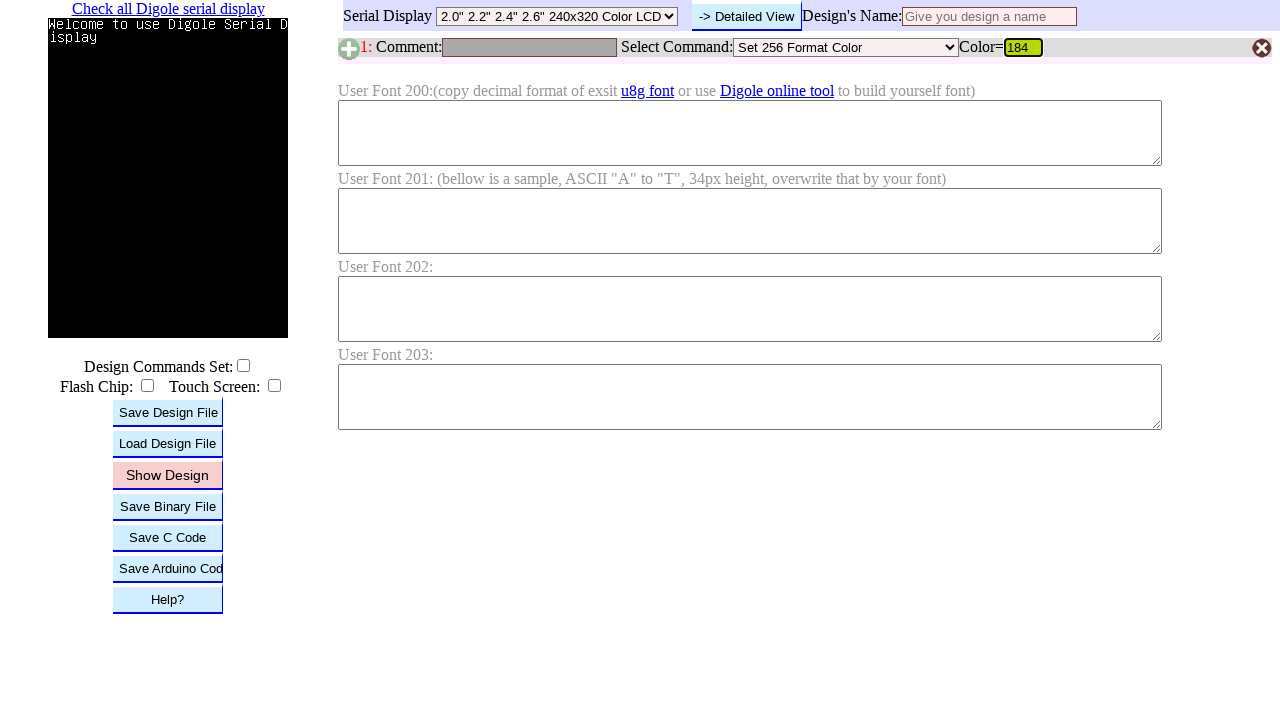

Cleared RGB input field on #B1C
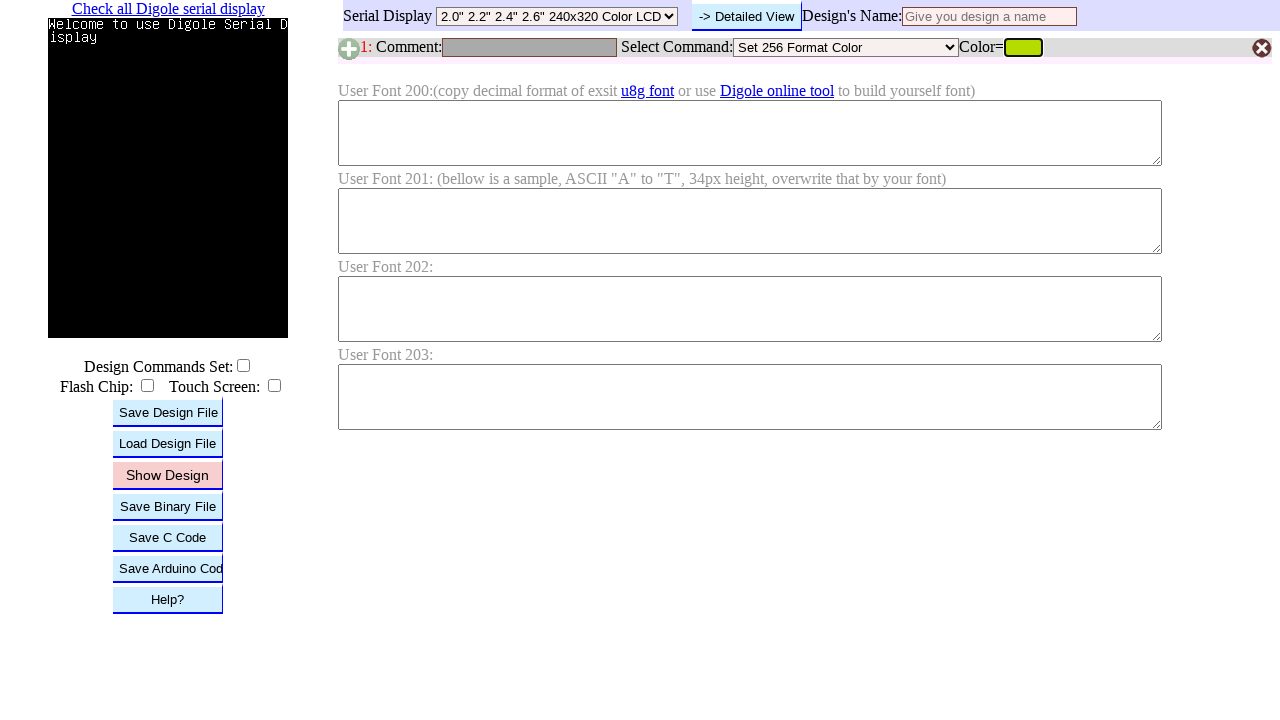

Filled RGB input field with value 185 on #B1C
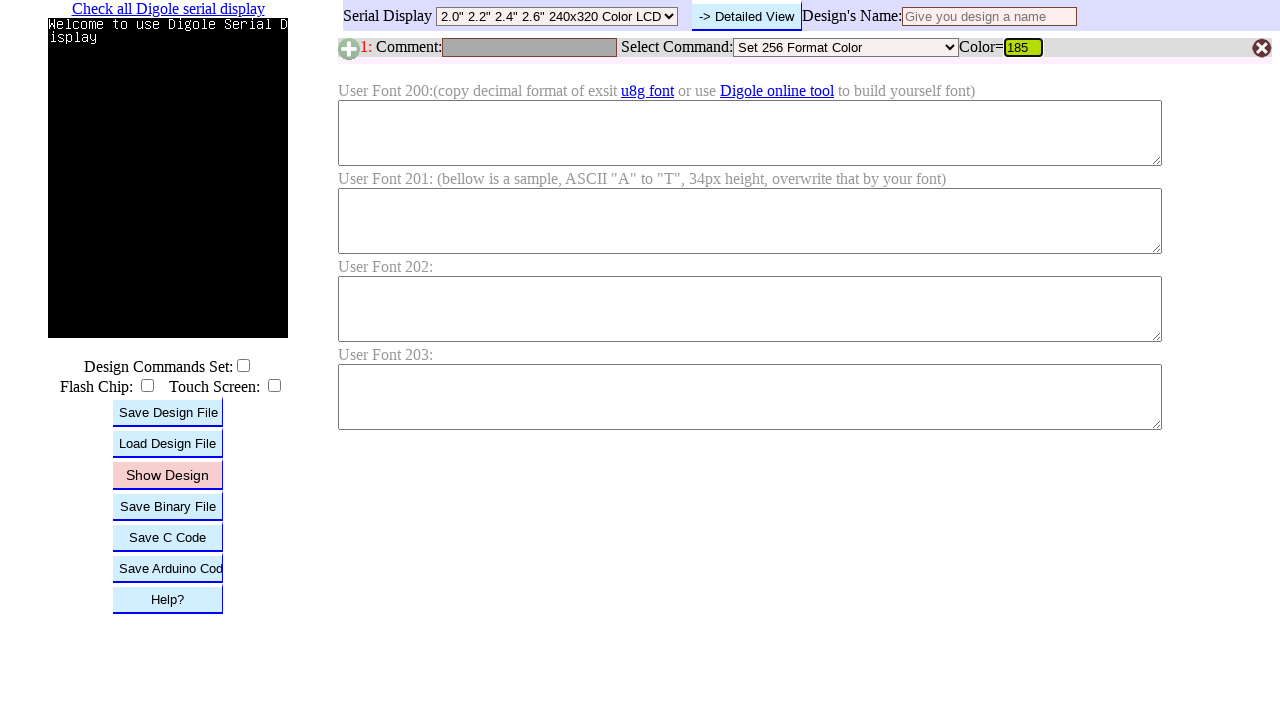

Pressed Enter to submit RGB value 185 on #B1C
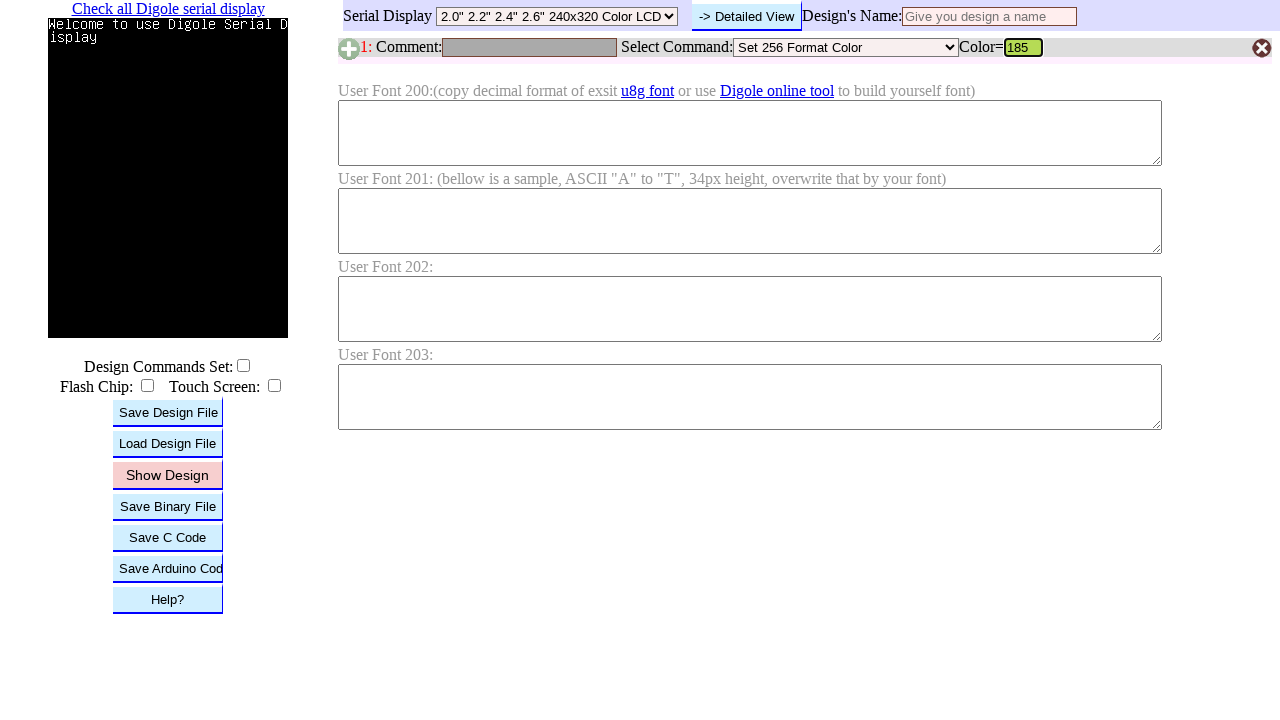

Waited for color update after submitting RGB value 185
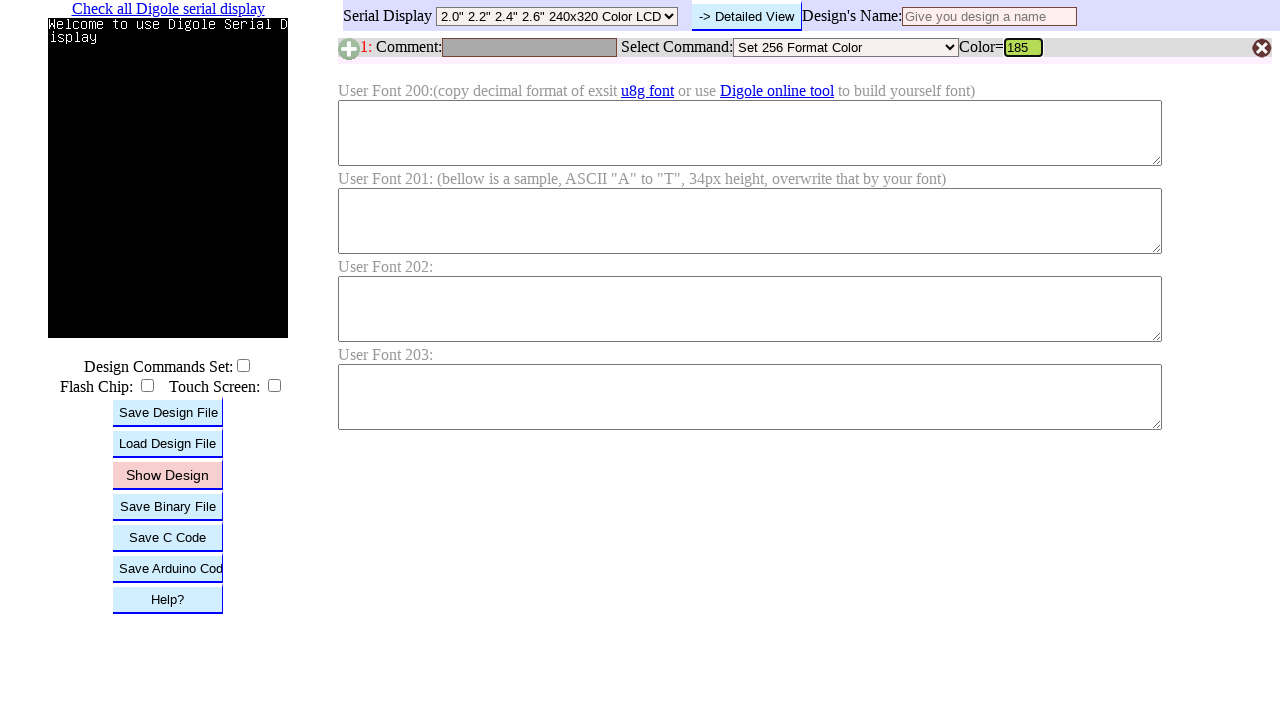

Cleared RGB input field on #B1C
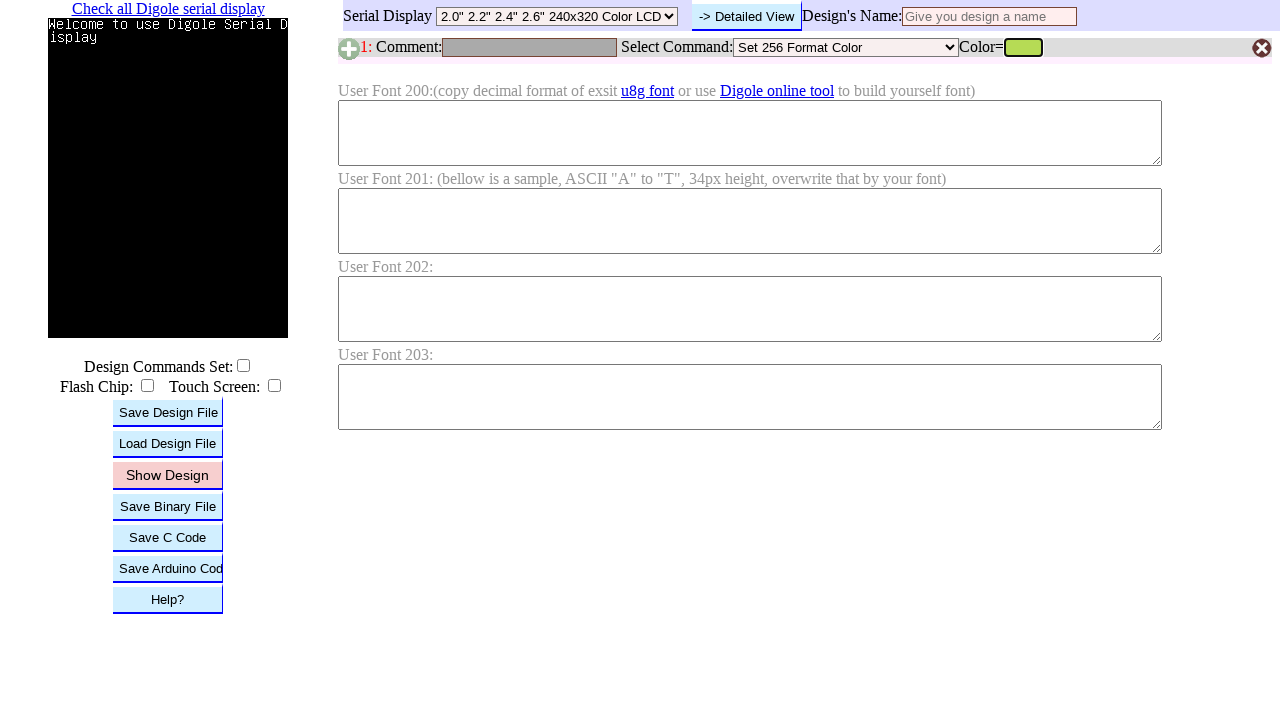

Filled RGB input field with value 186 on #B1C
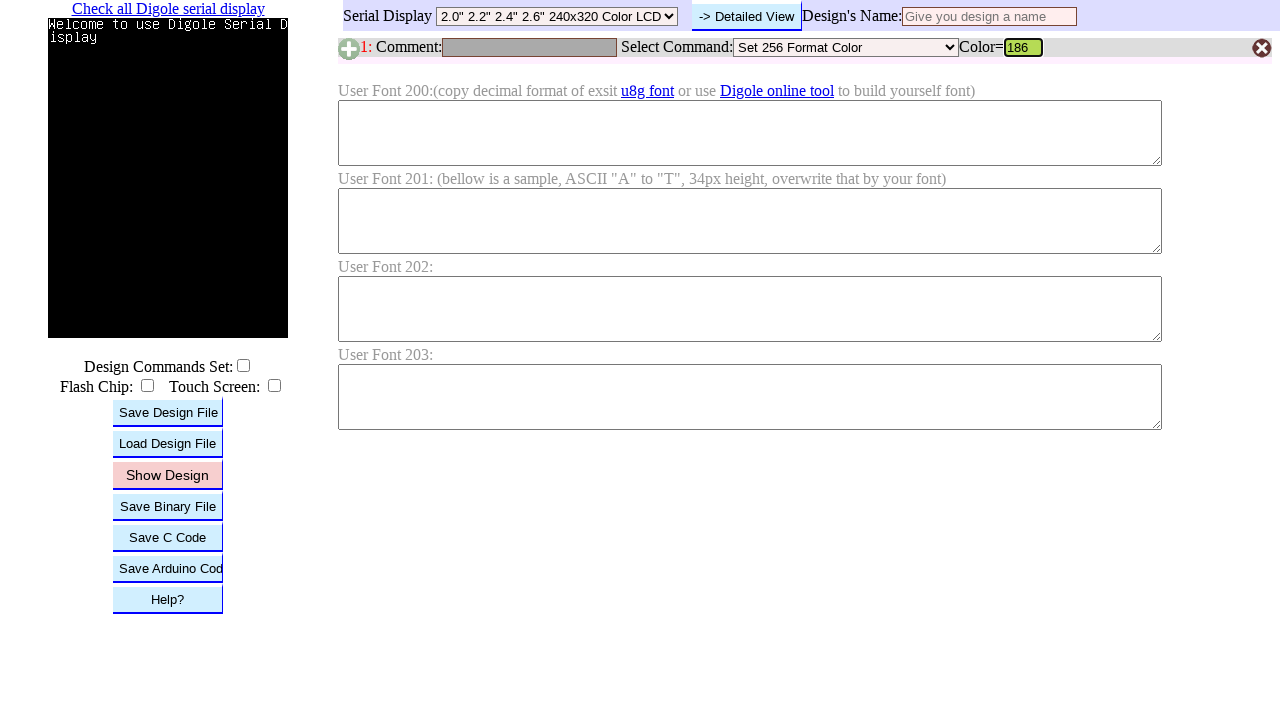

Pressed Enter to submit RGB value 186 on #B1C
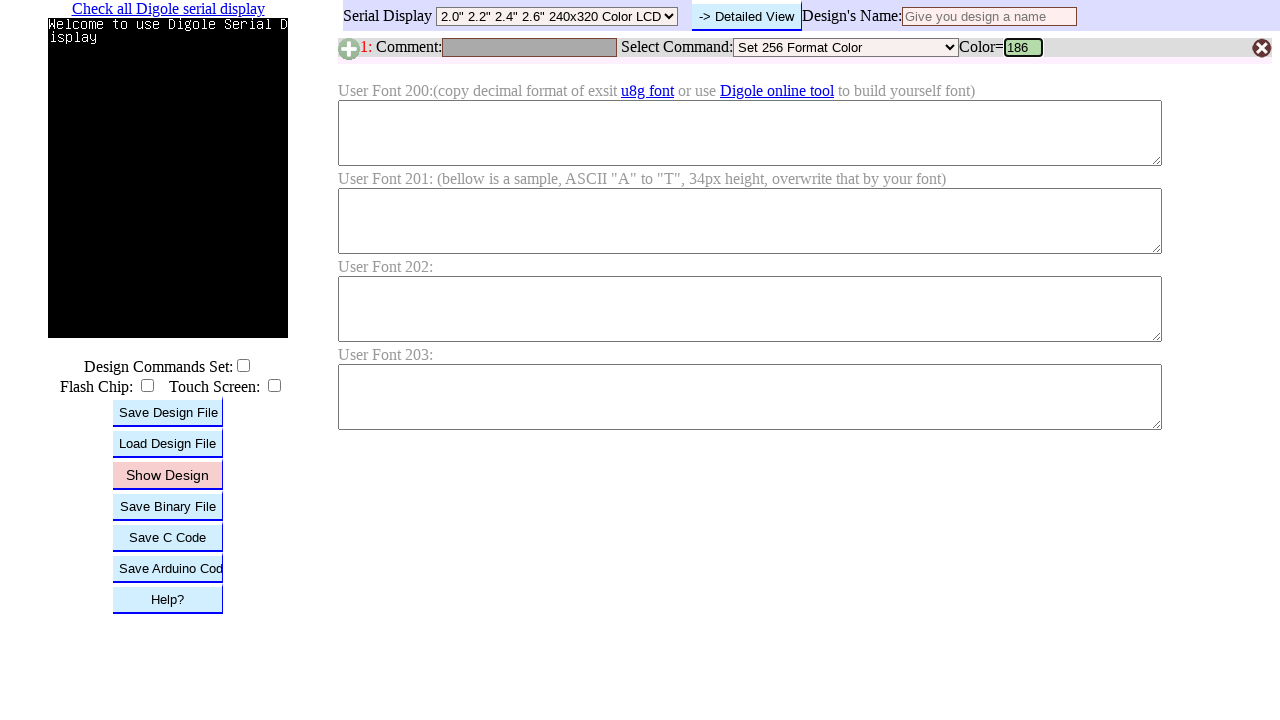

Waited for color update after submitting RGB value 186
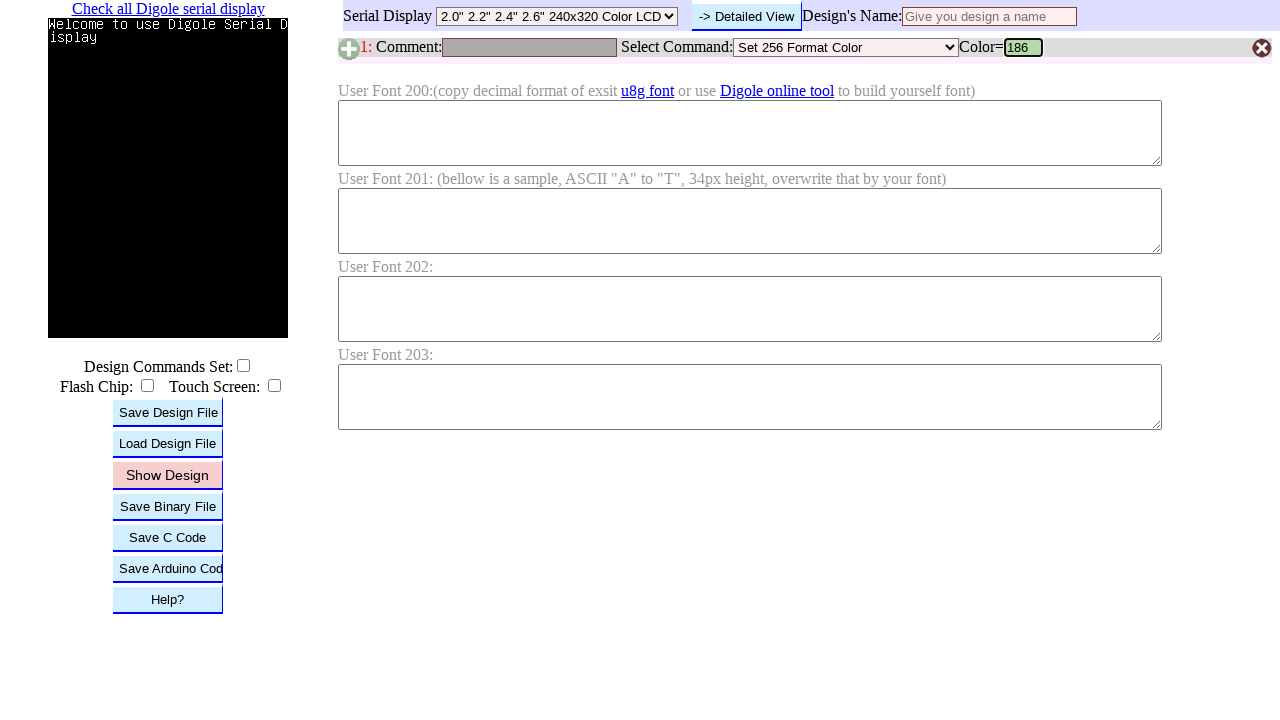

Cleared RGB input field on #B1C
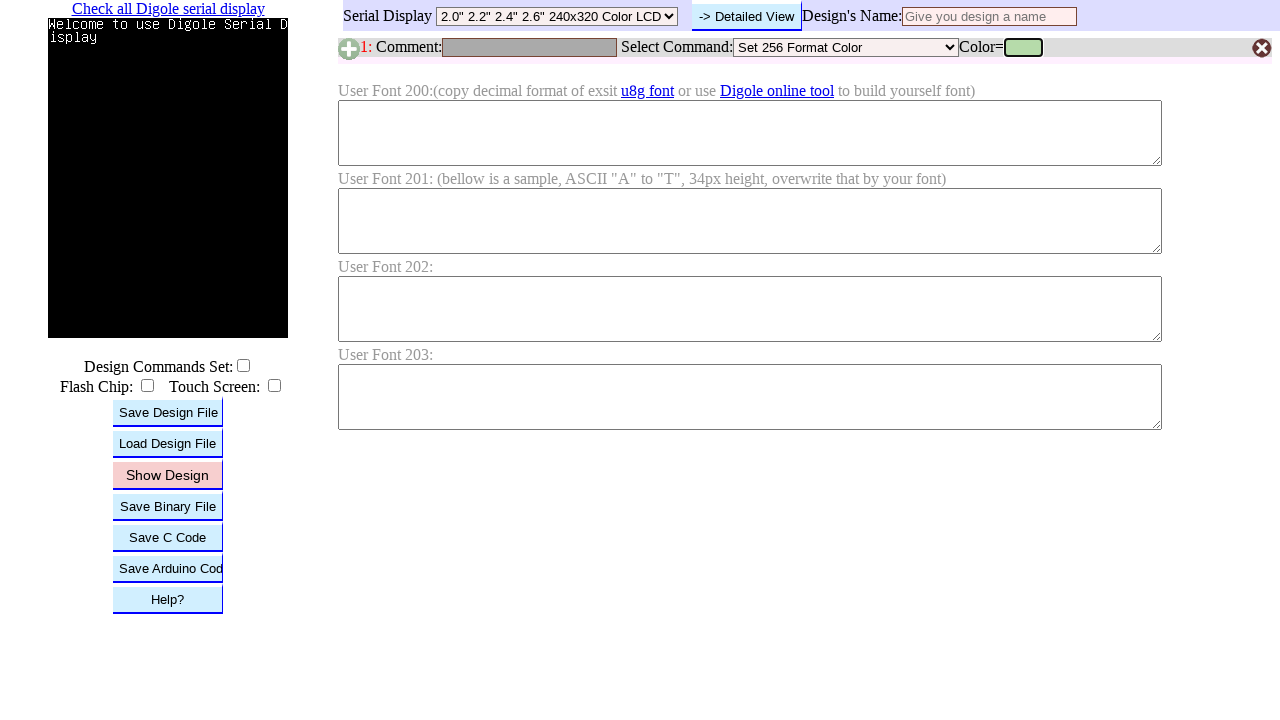

Filled RGB input field with value 187 on #B1C
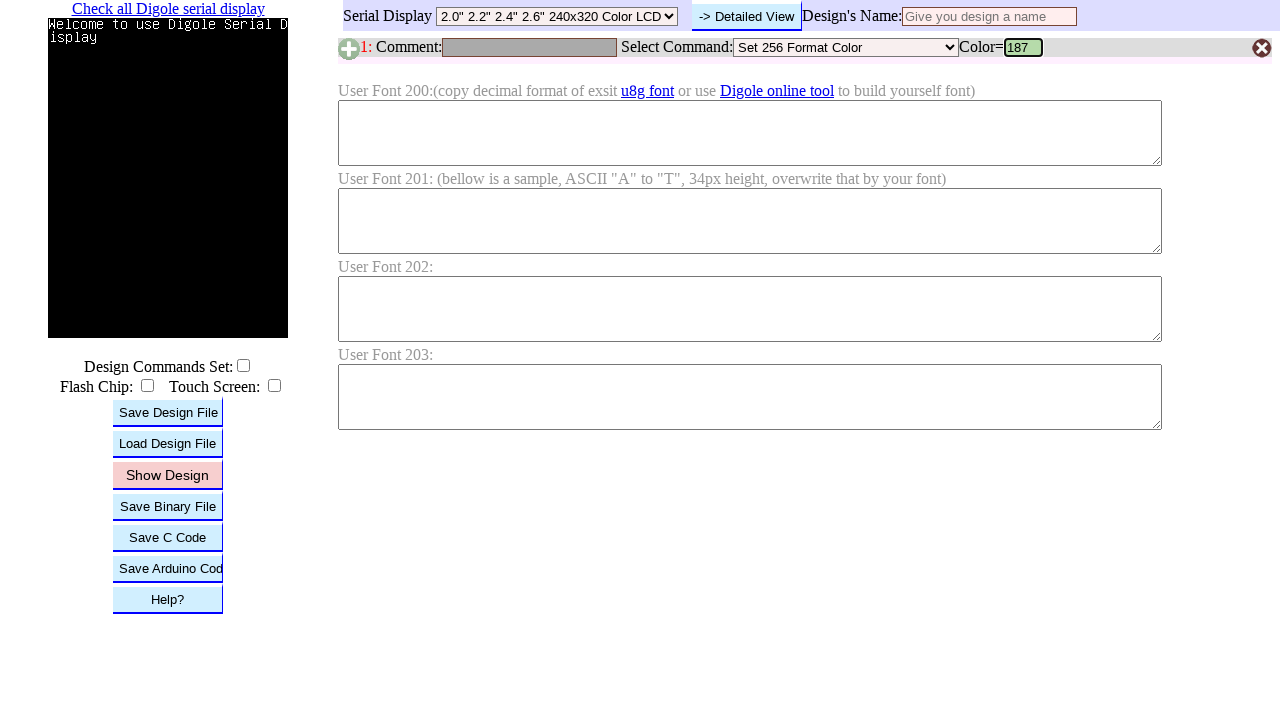

Pressed Enter to submit RGB value 187 on #B1C
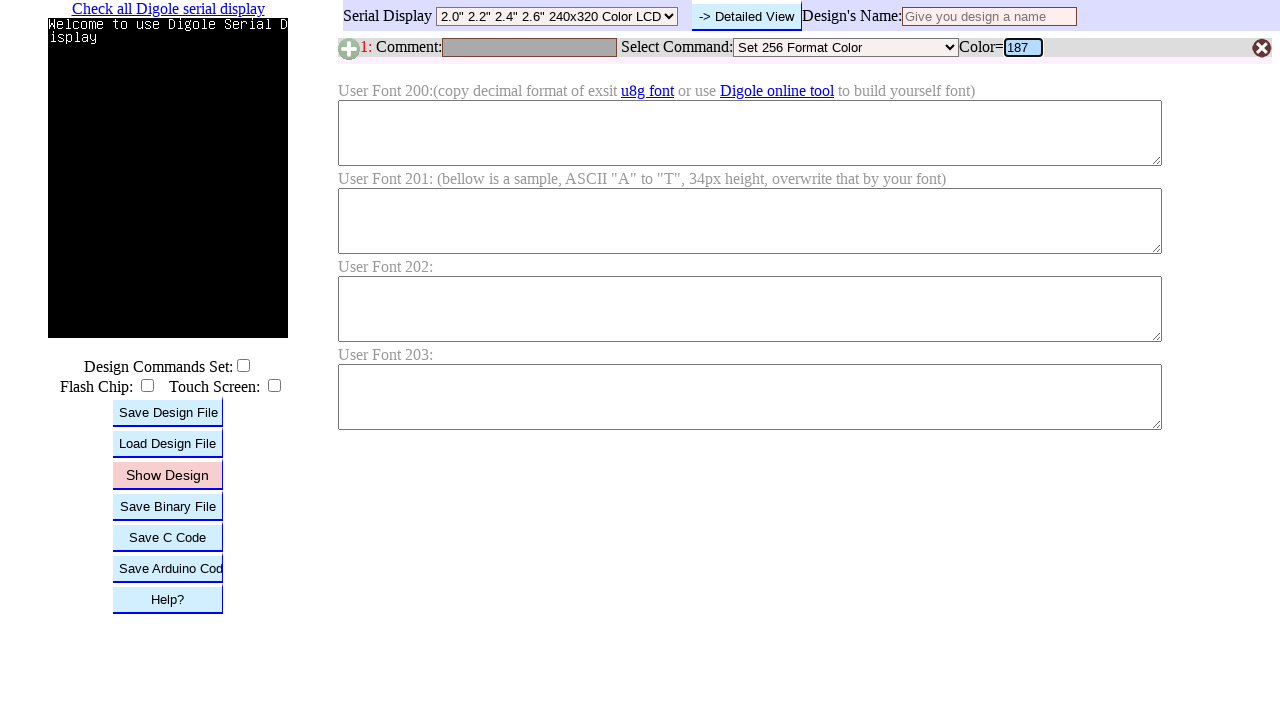

Waited for color update after submitting RGB value 187
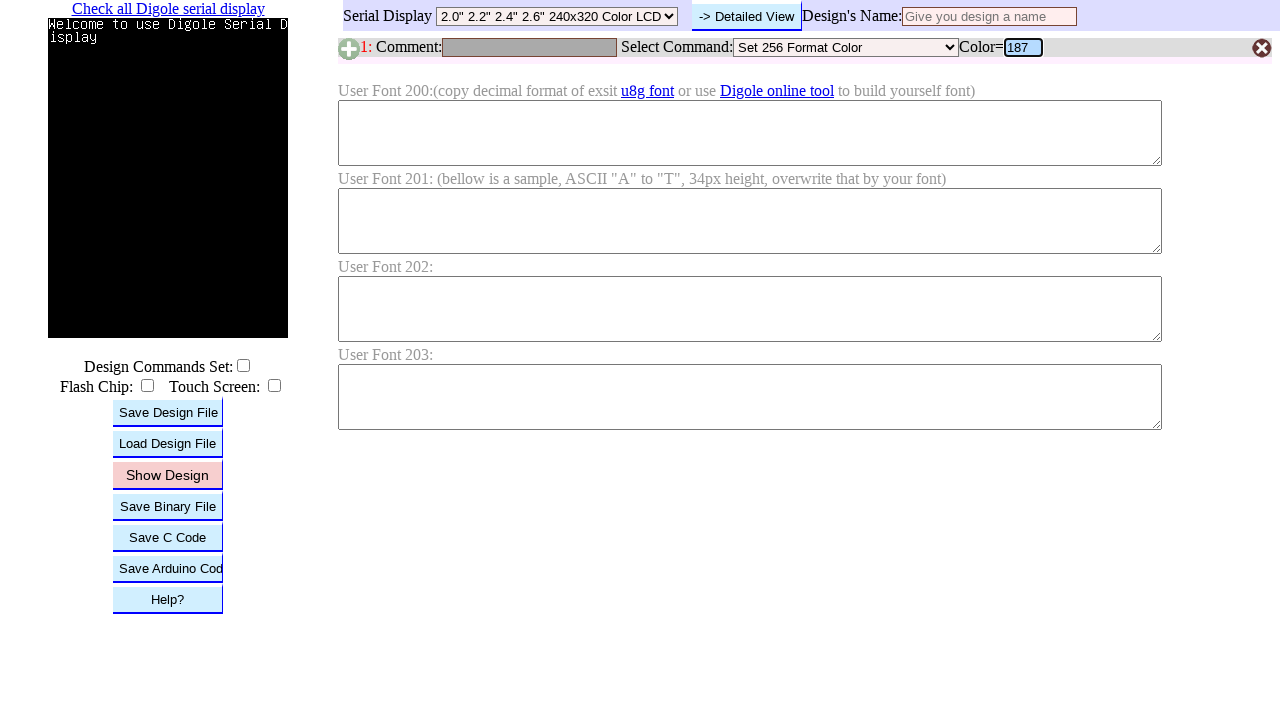

Cleared RGB input field on #B1C
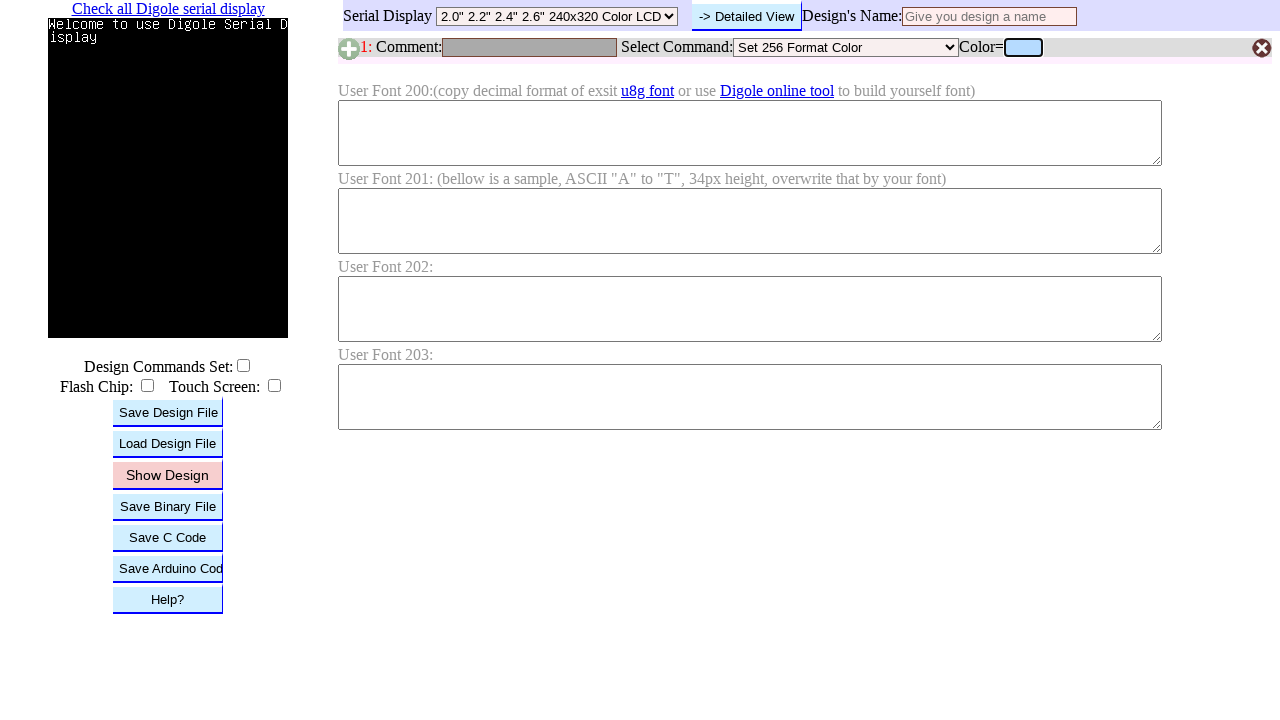

Filled RGB input field with value 188 on #B1C
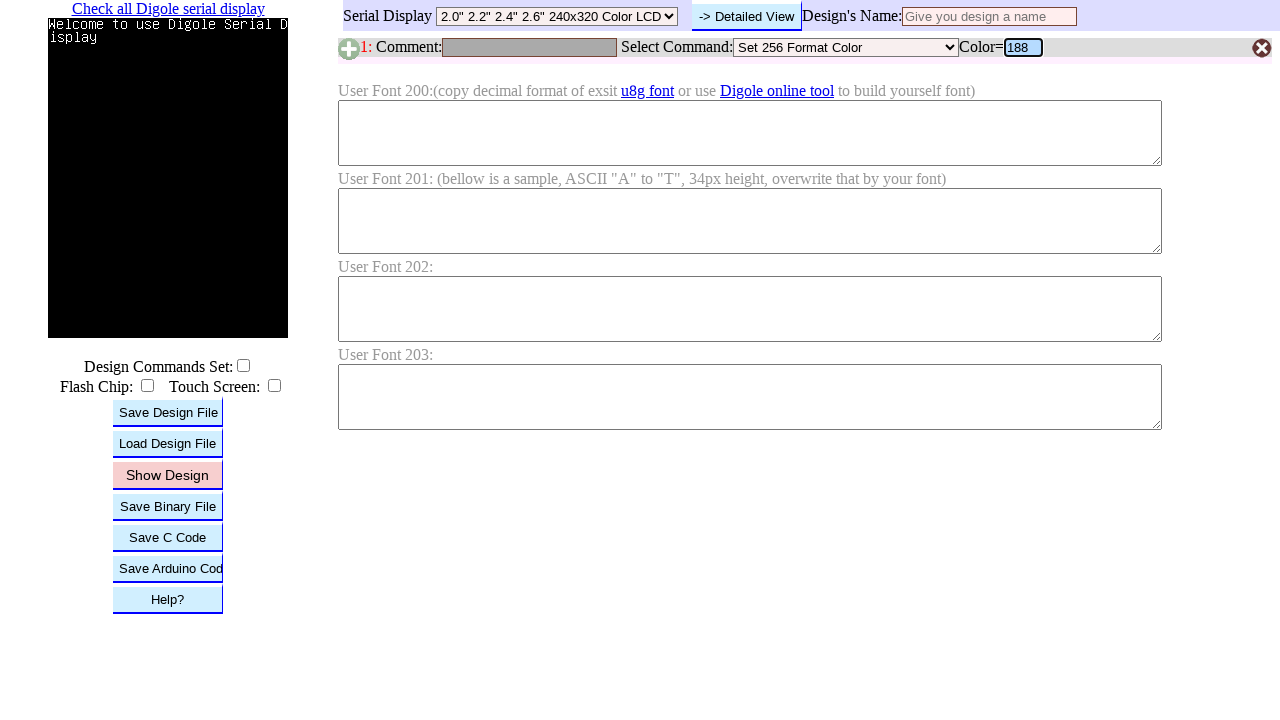

Pressed Enter to submit RGB value 188 on #B1C
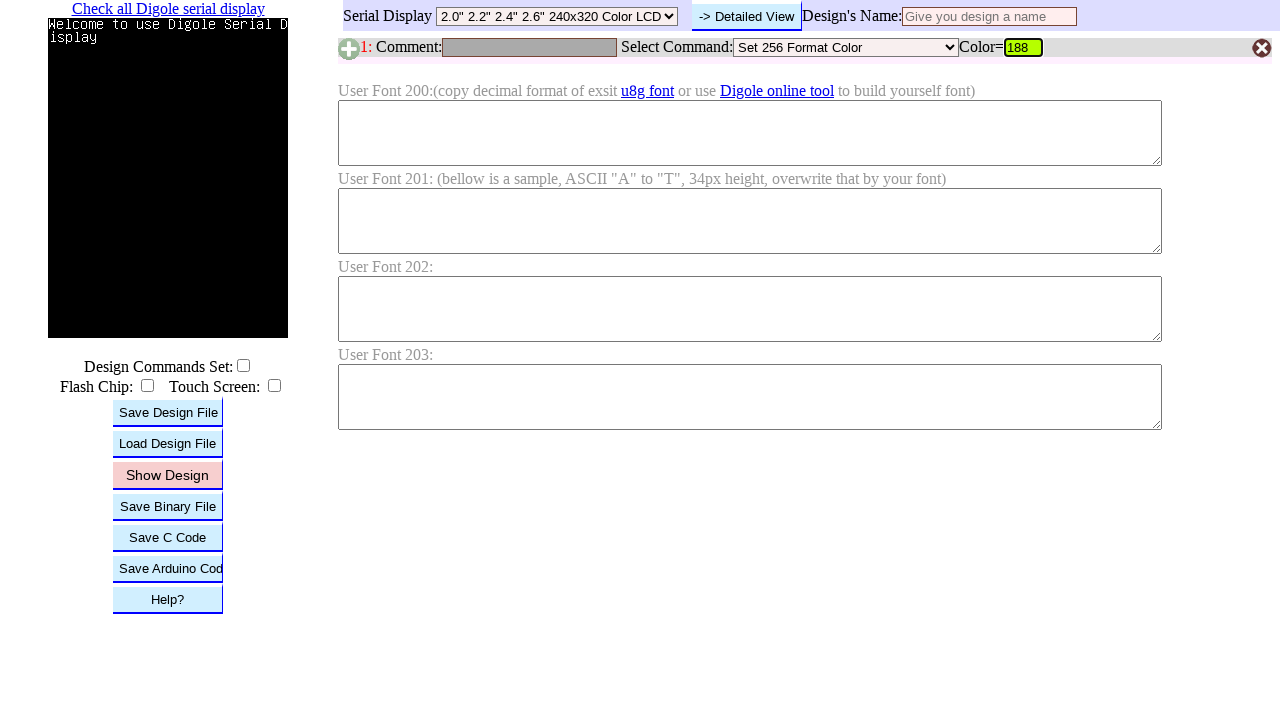

Waited for color update after submitting RGB value 188
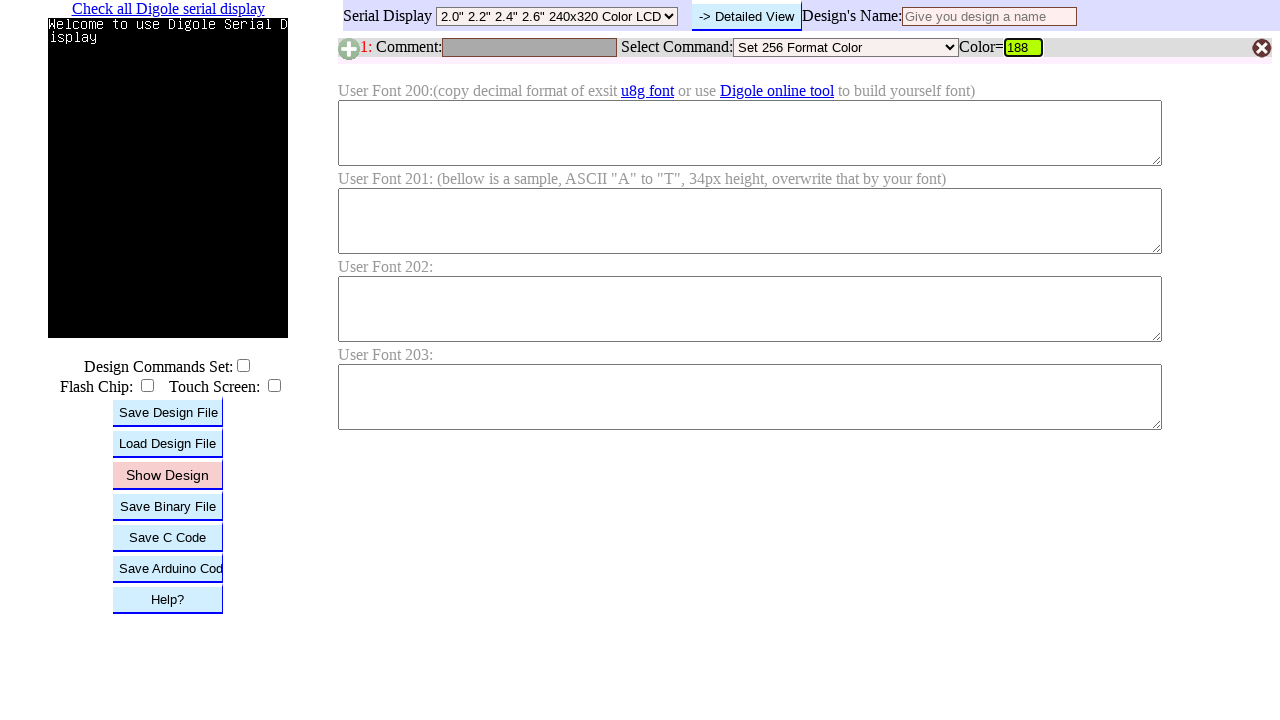

Cleared RGB input field on #B1C
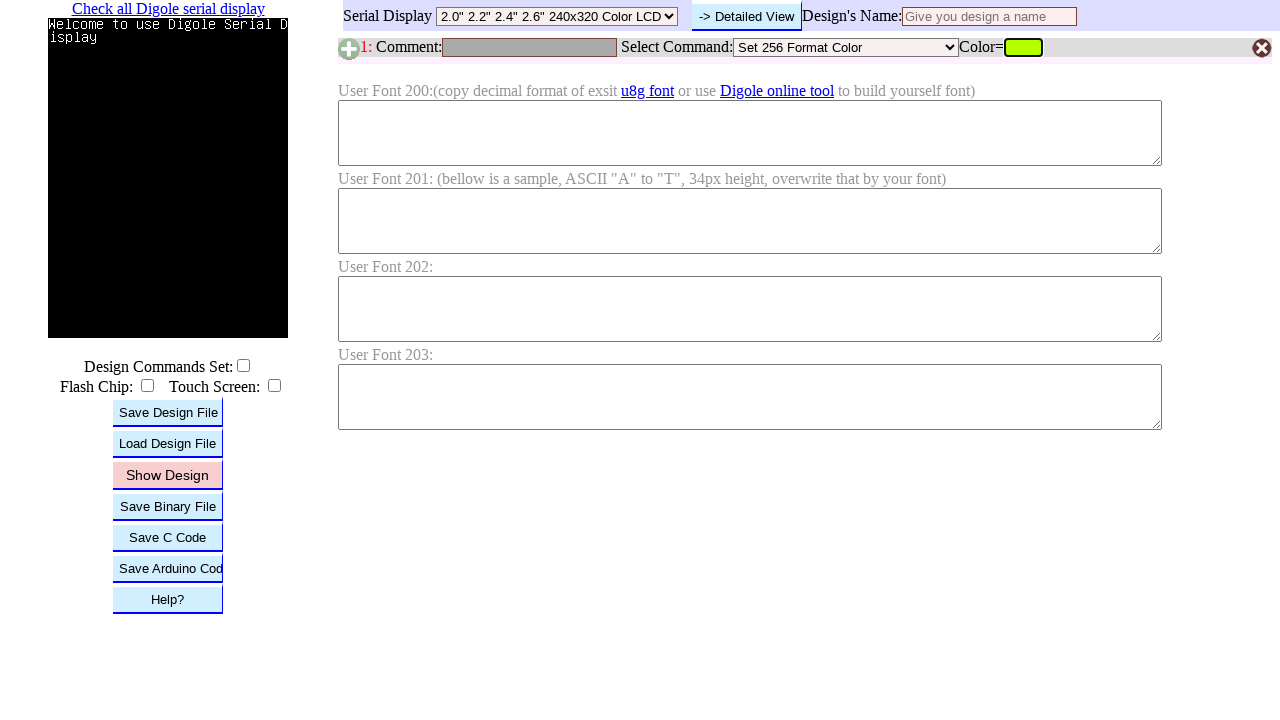

Filled RGB input field with value 189 on #B1C
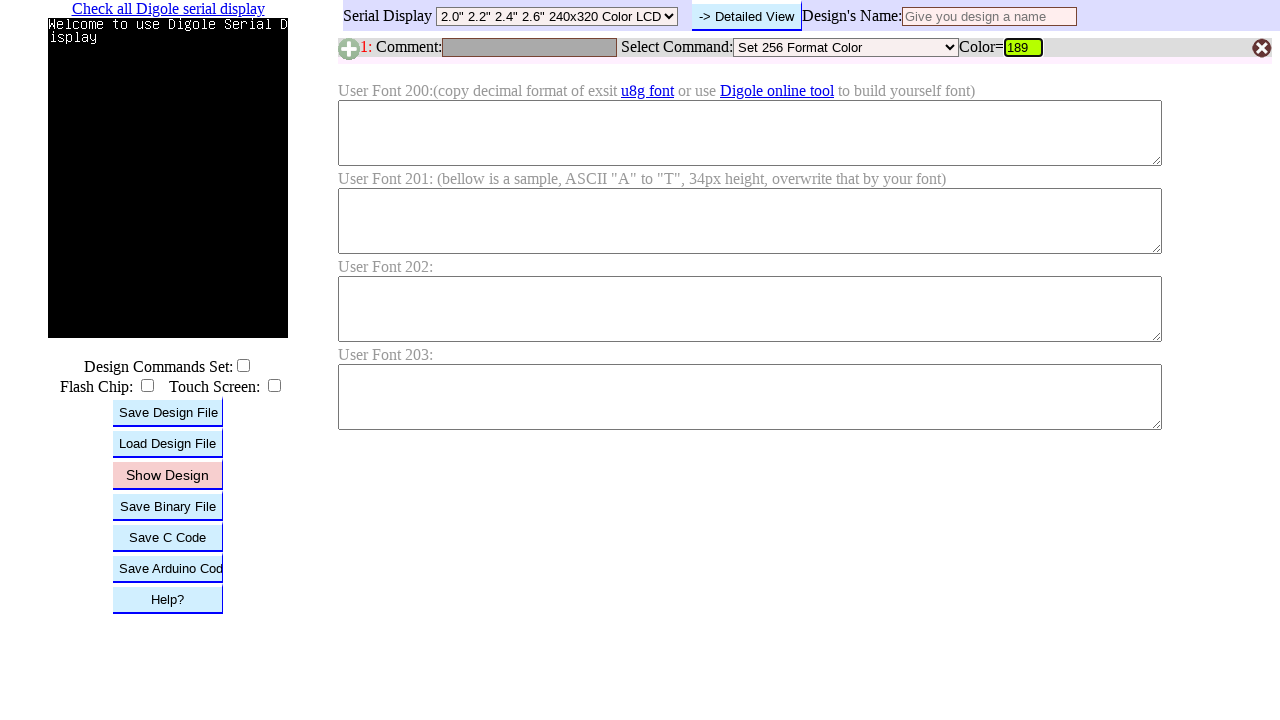

Pressed Enter to submit RGB value 189 on #B1C
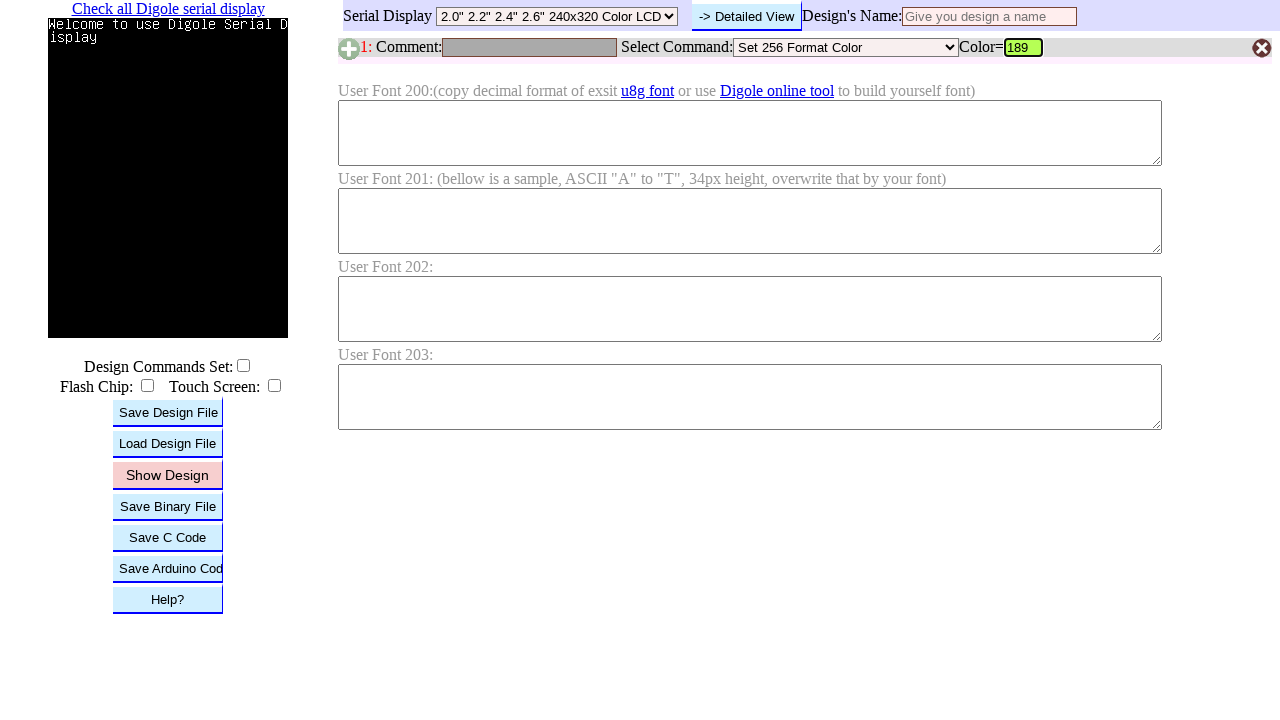

Waited for color update after submitting RGB value 189
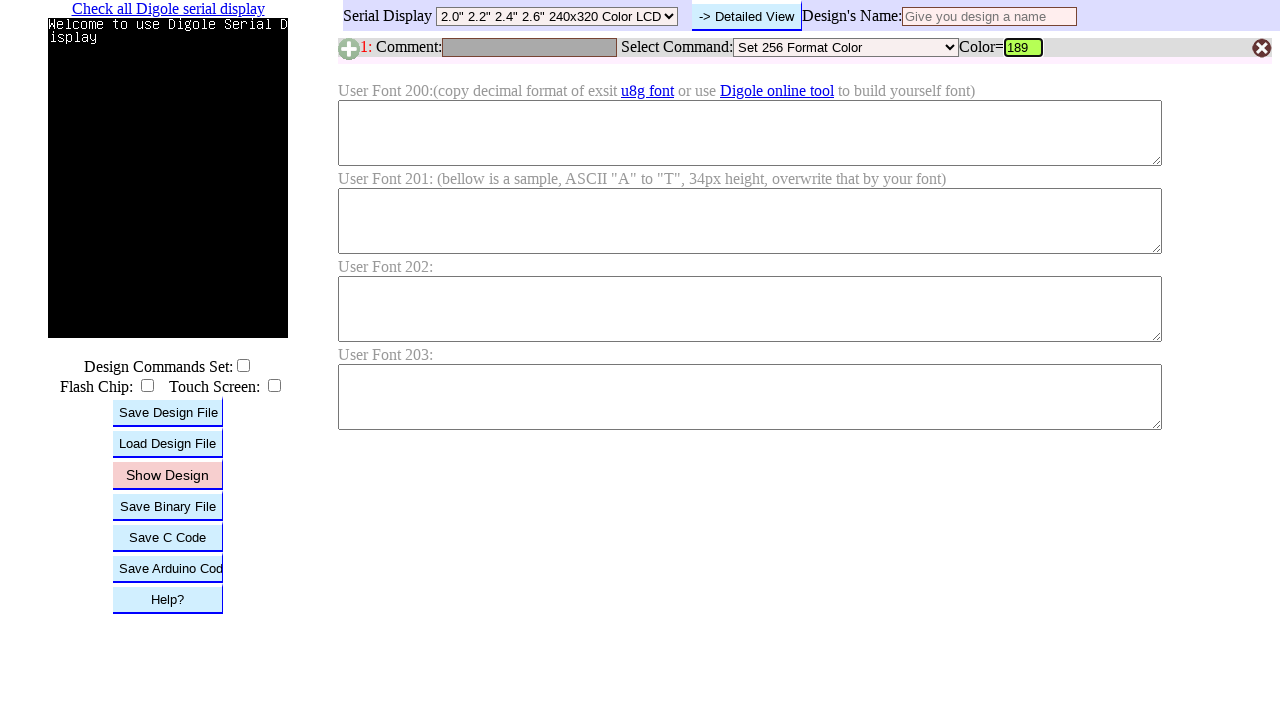

Cleared RGB input field on #B1C
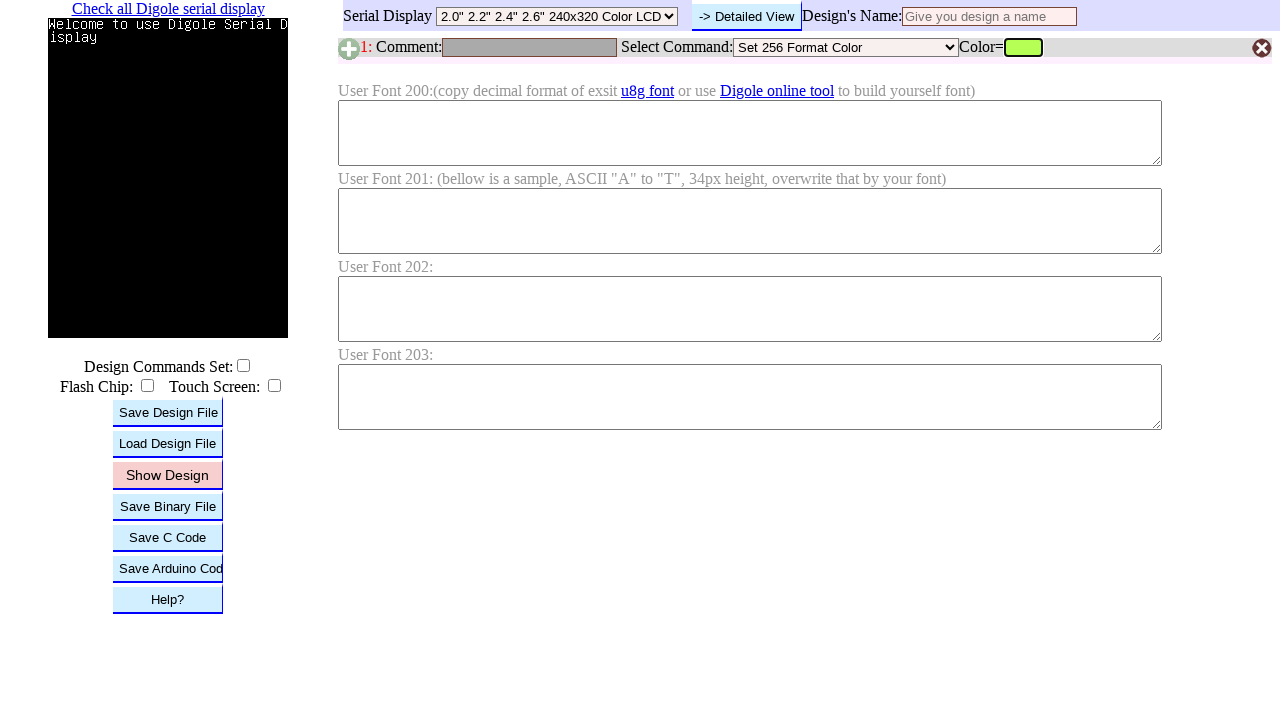

Filled RGB input field with value 190 on #B1C
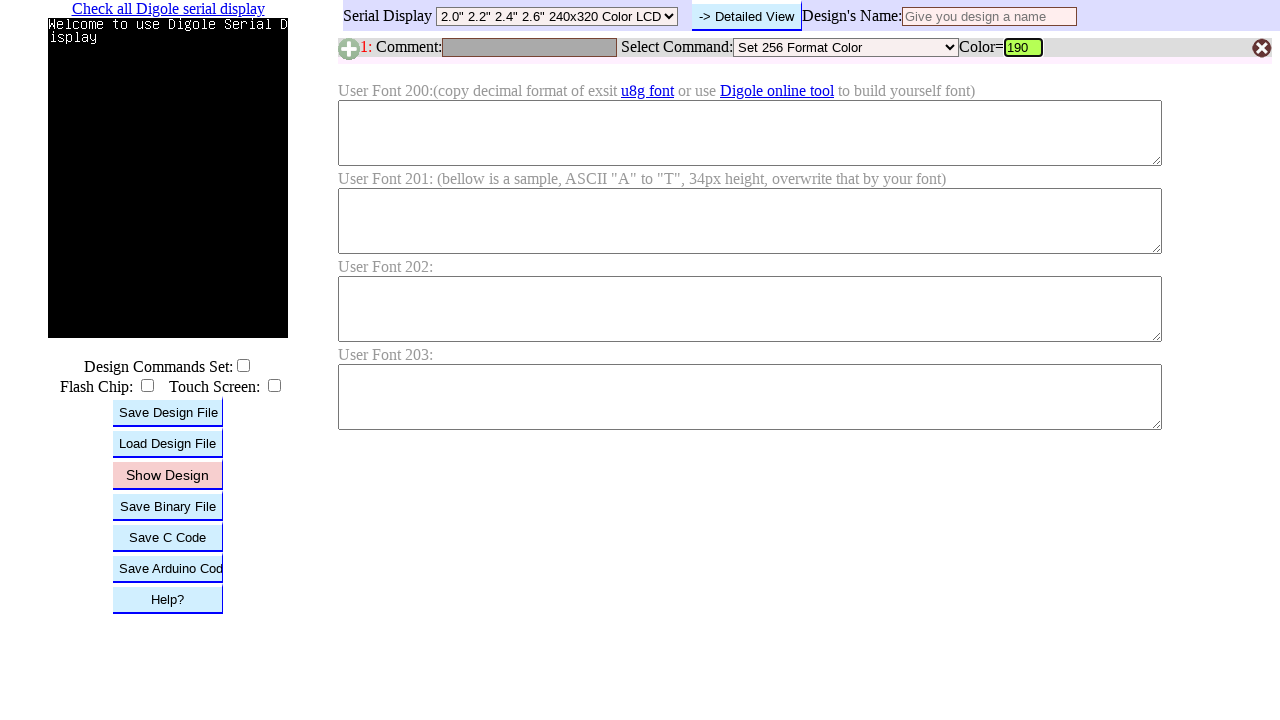

Pressed Enter to submit RGB value 190 on #B1C
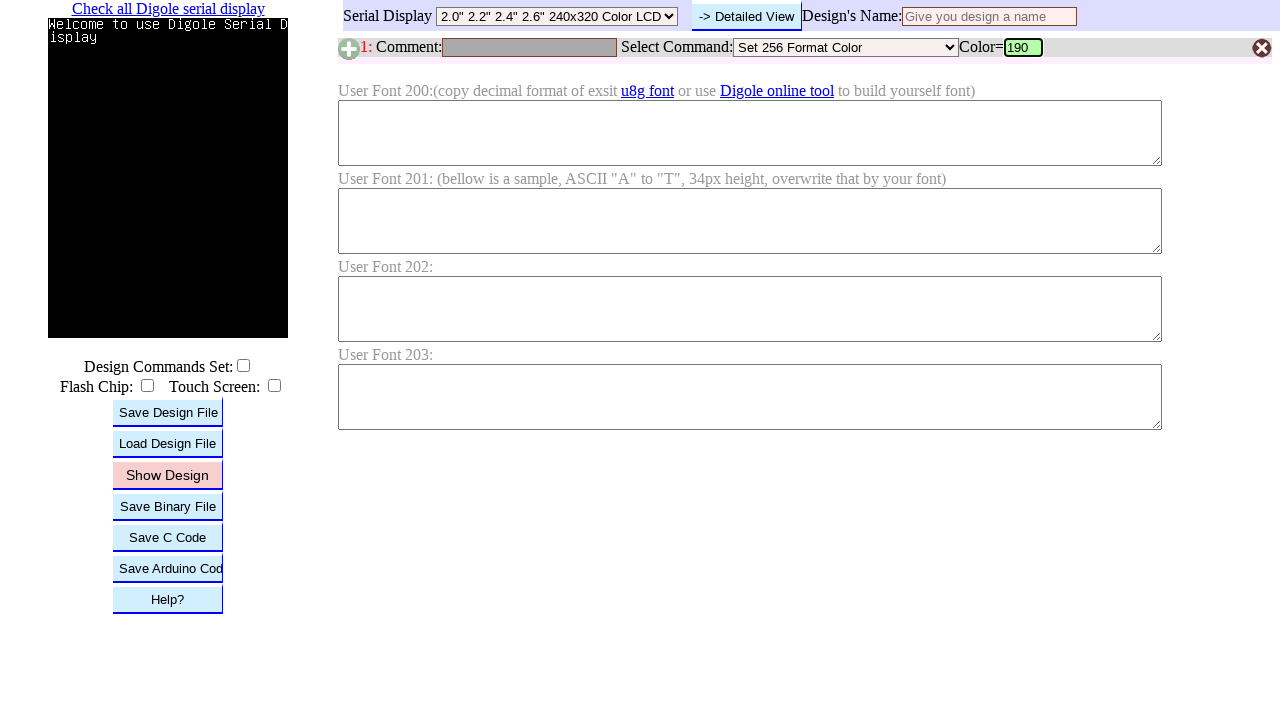

Waited for color update after submitting RGB value 190
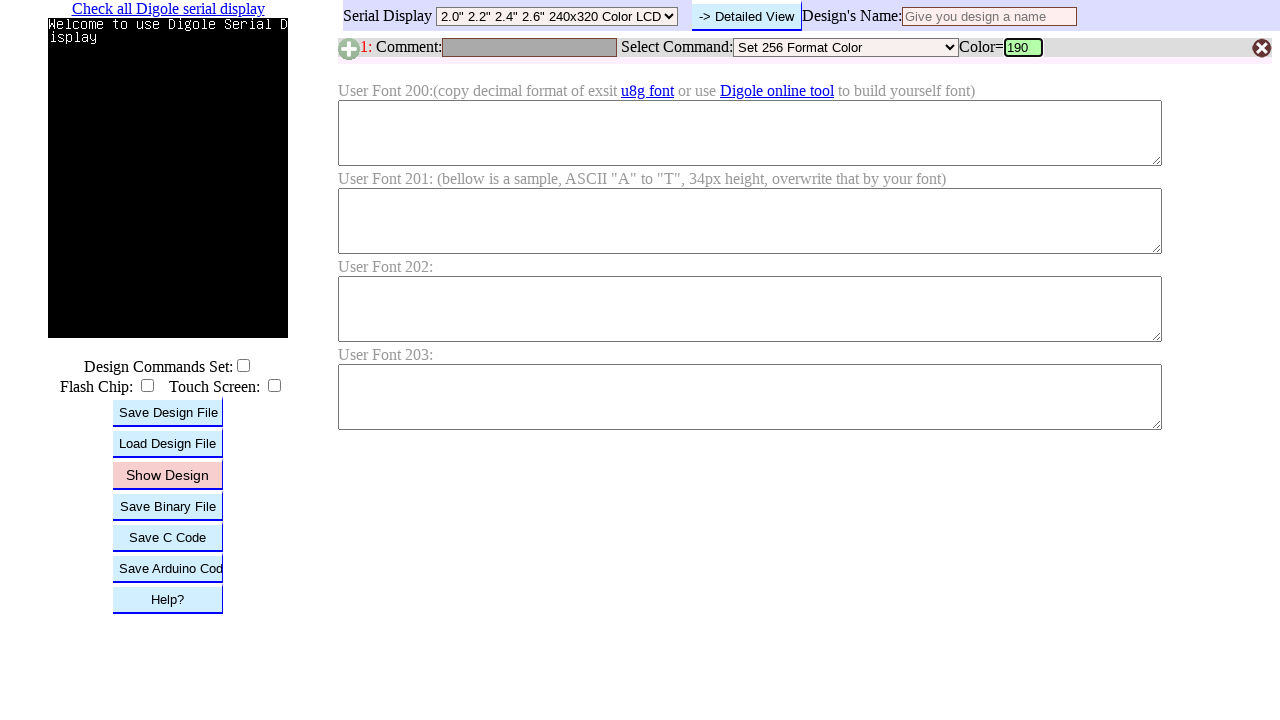

Cleared RGB input field on #B1C
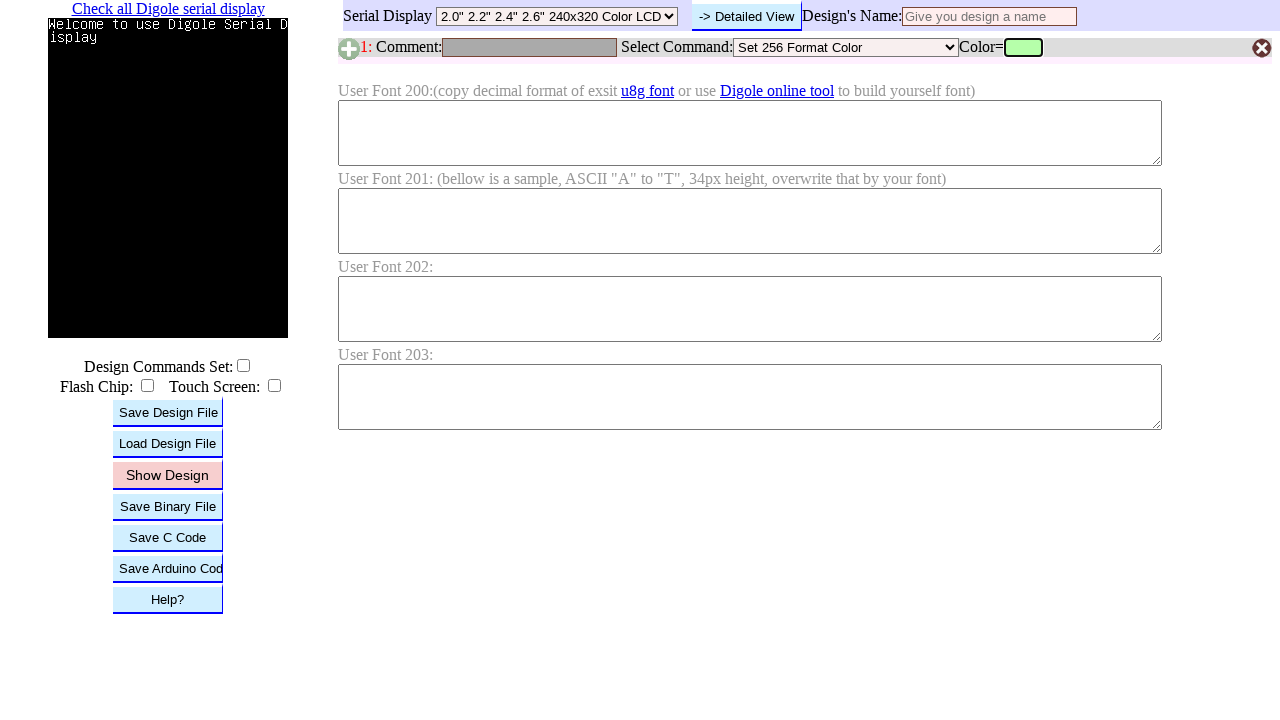

Filled RGB input field with value 191 on #B1C
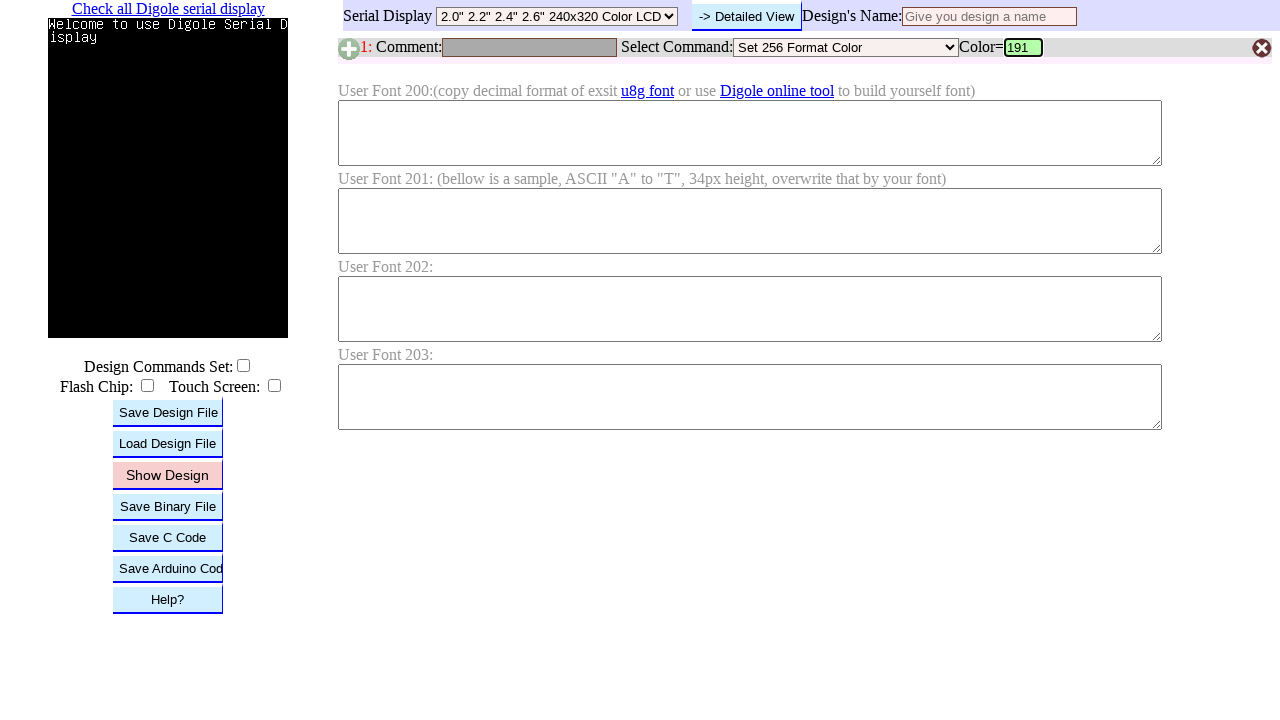

Pressed Enter to submit RGB value 191 on #B1C
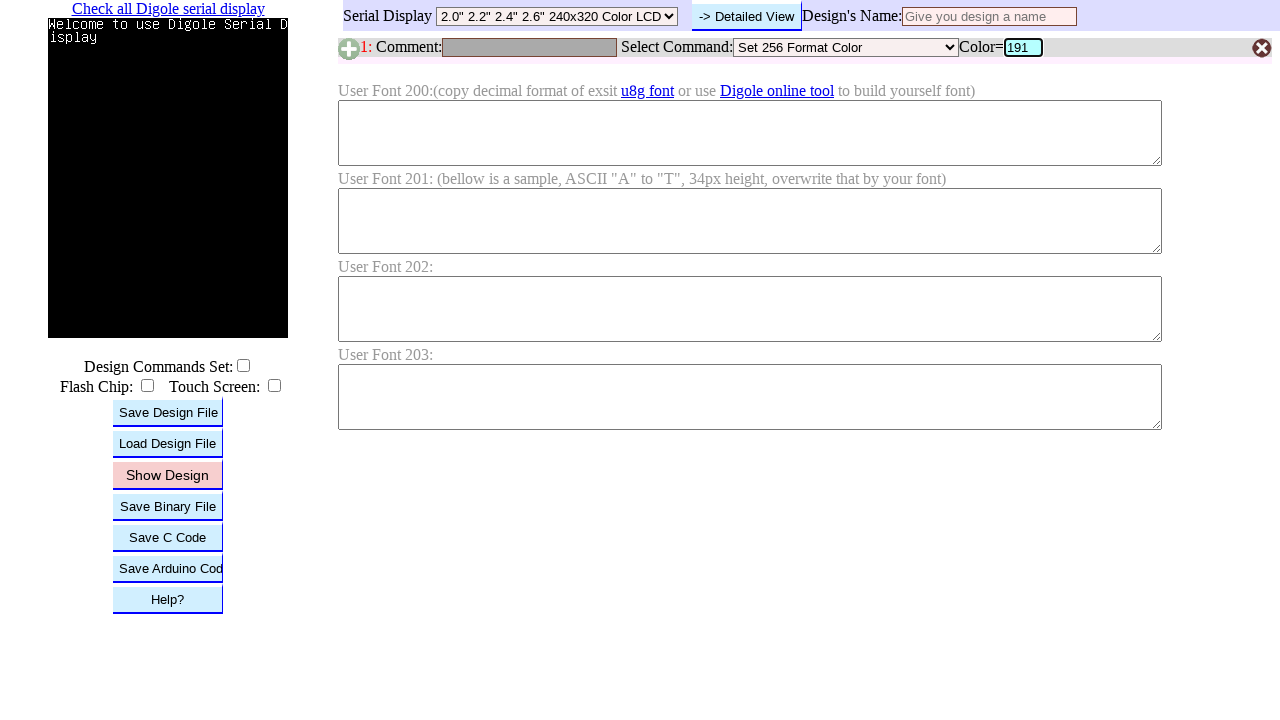

Waited for color update after submitting RGB value 191
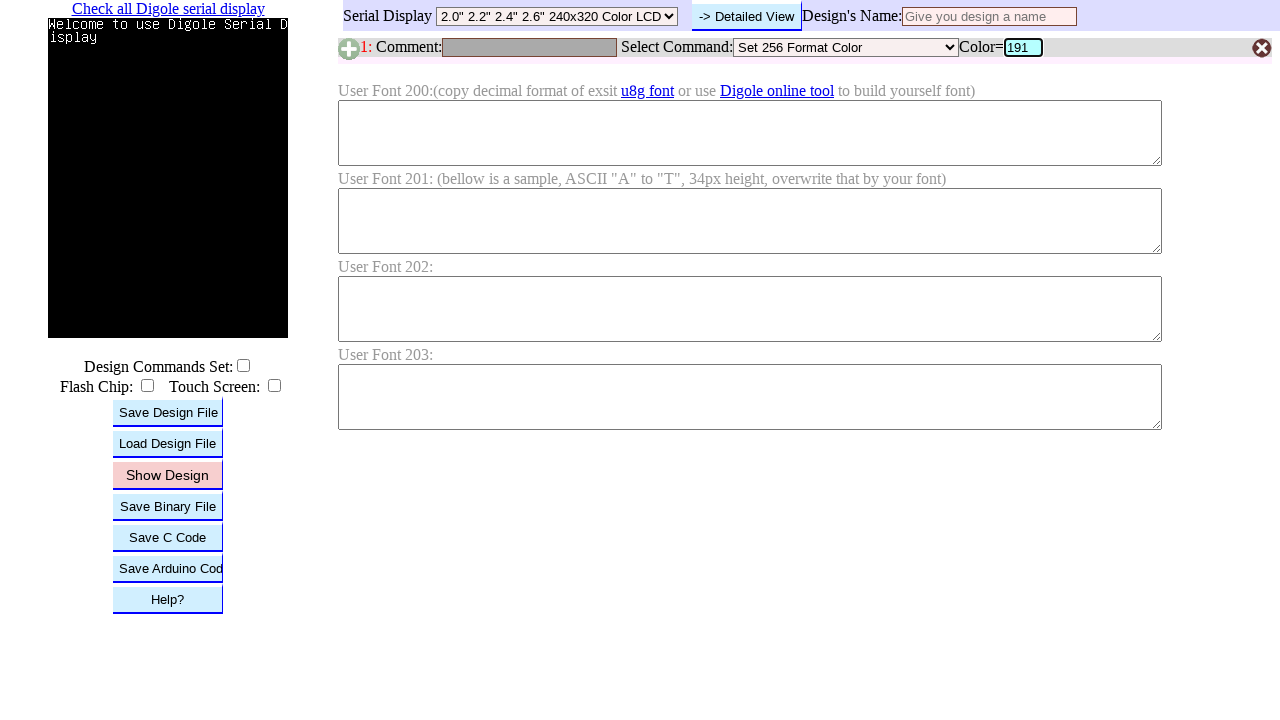

Cleared RGB input field on #B1C
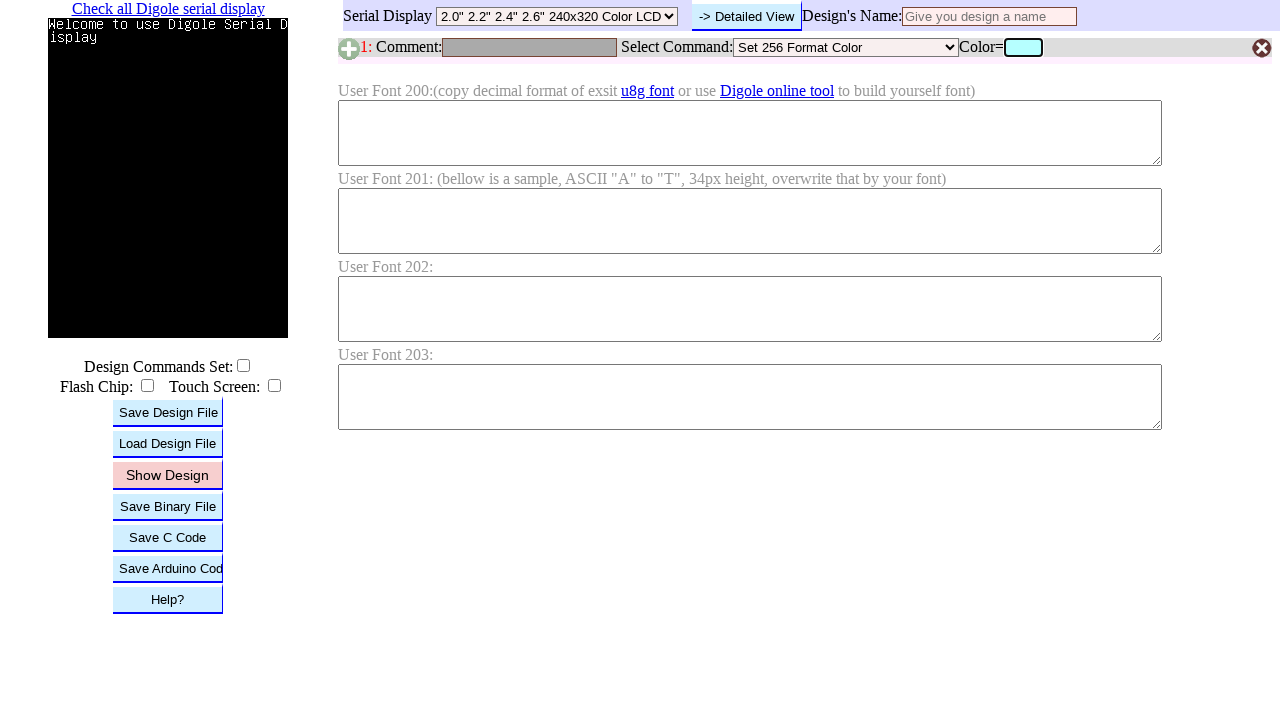

Filled RGB input field with value 192 on #B1C
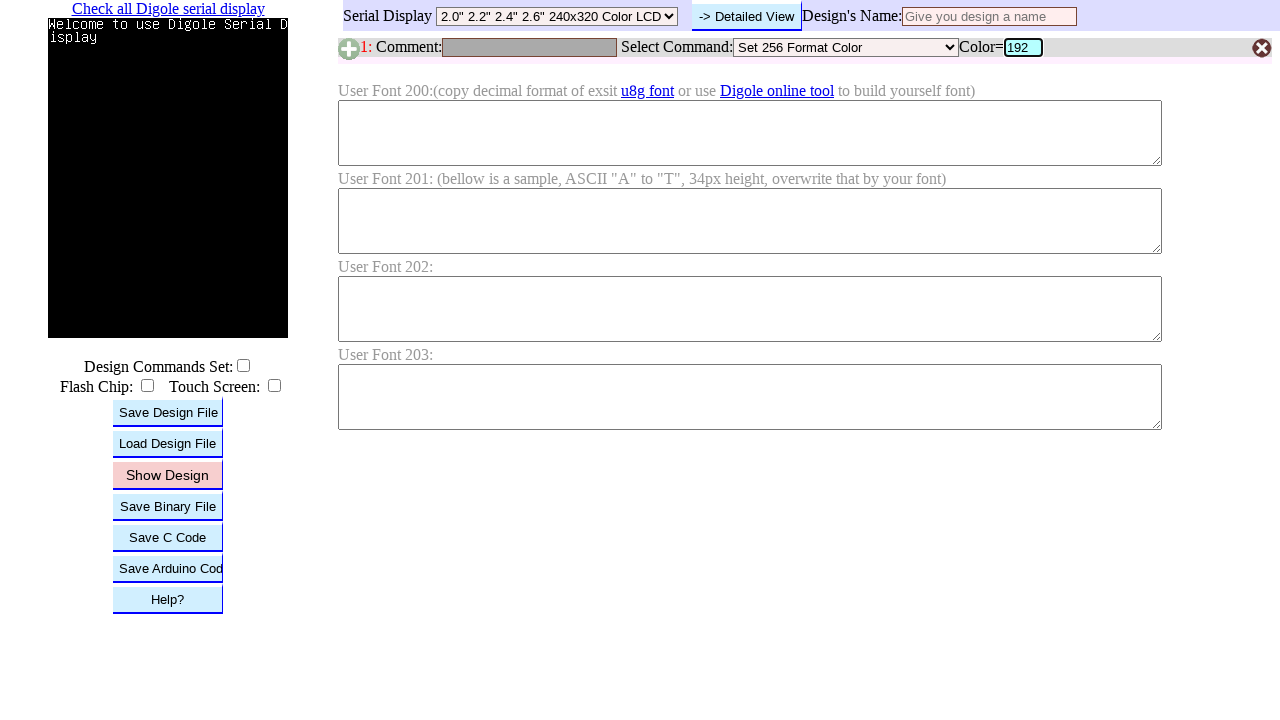

Pressed Enter to submit RGB value 192 on #B1C
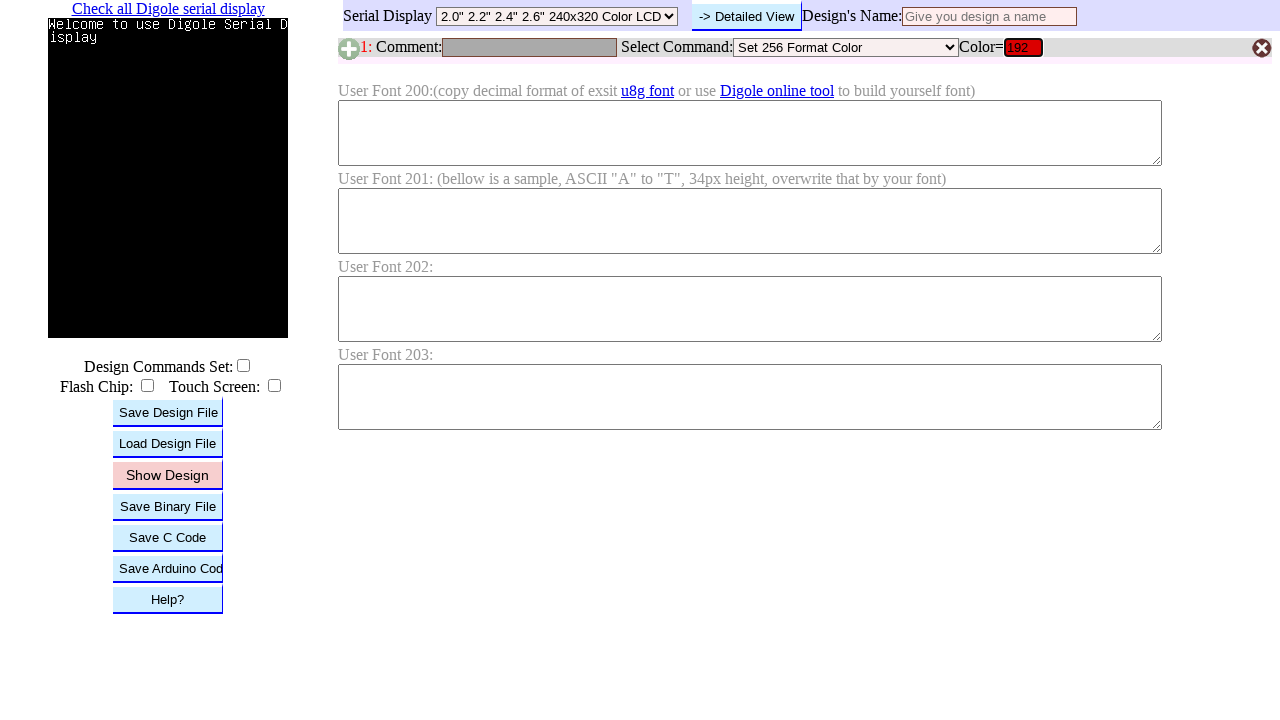

Waited for color update after submitting RGB value 192
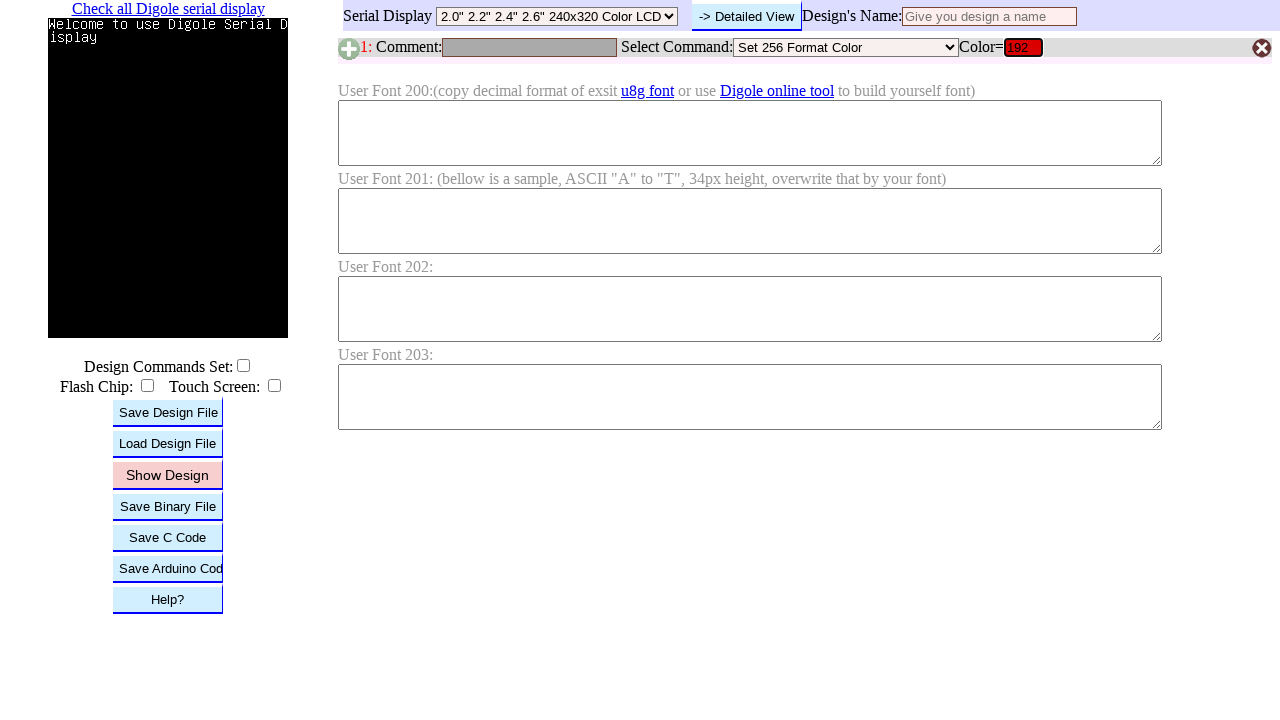

Cleared RGB input field on #B1C
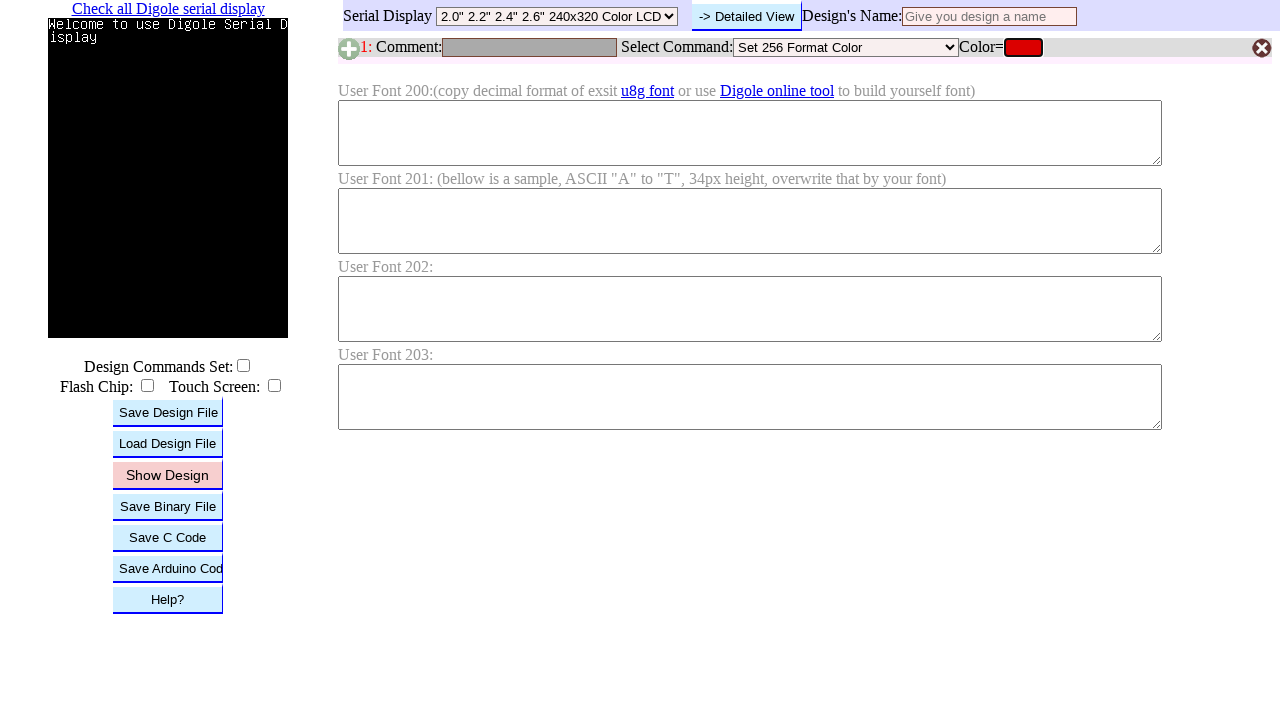

Filled RGB input field with value 193 on #B1C
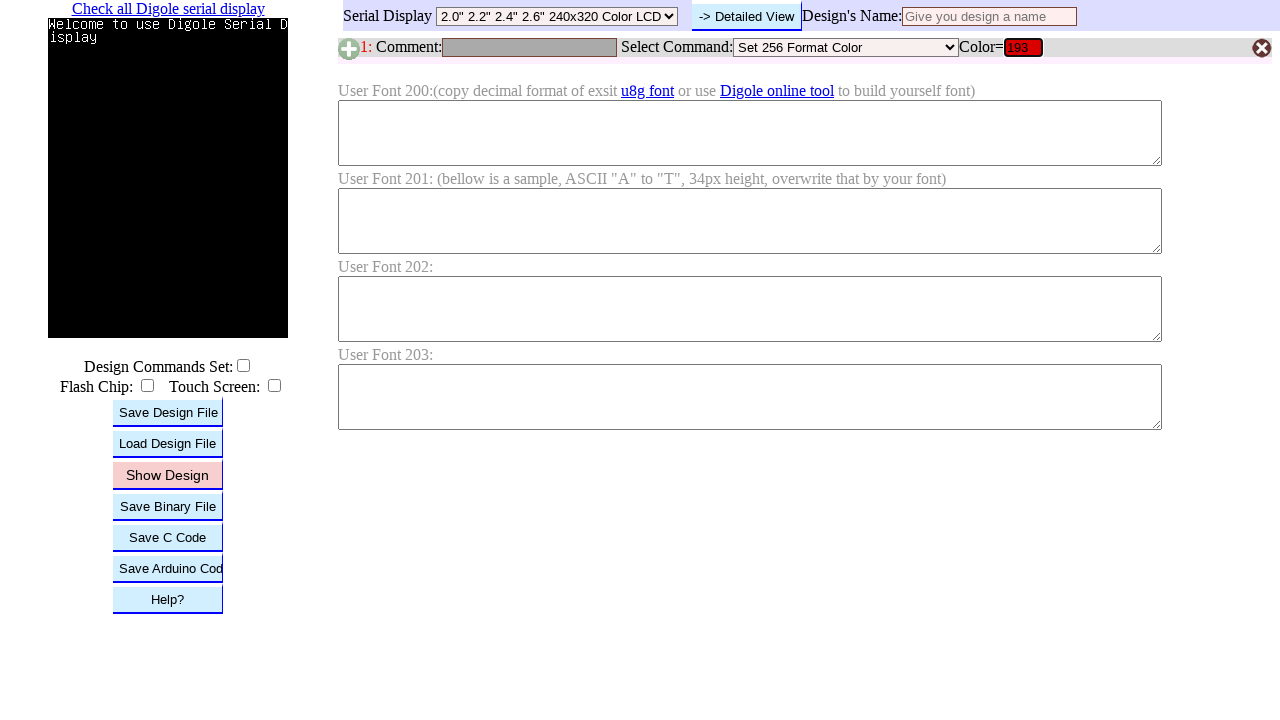

Pressed Enter to submit RGB value 193 on #B1C
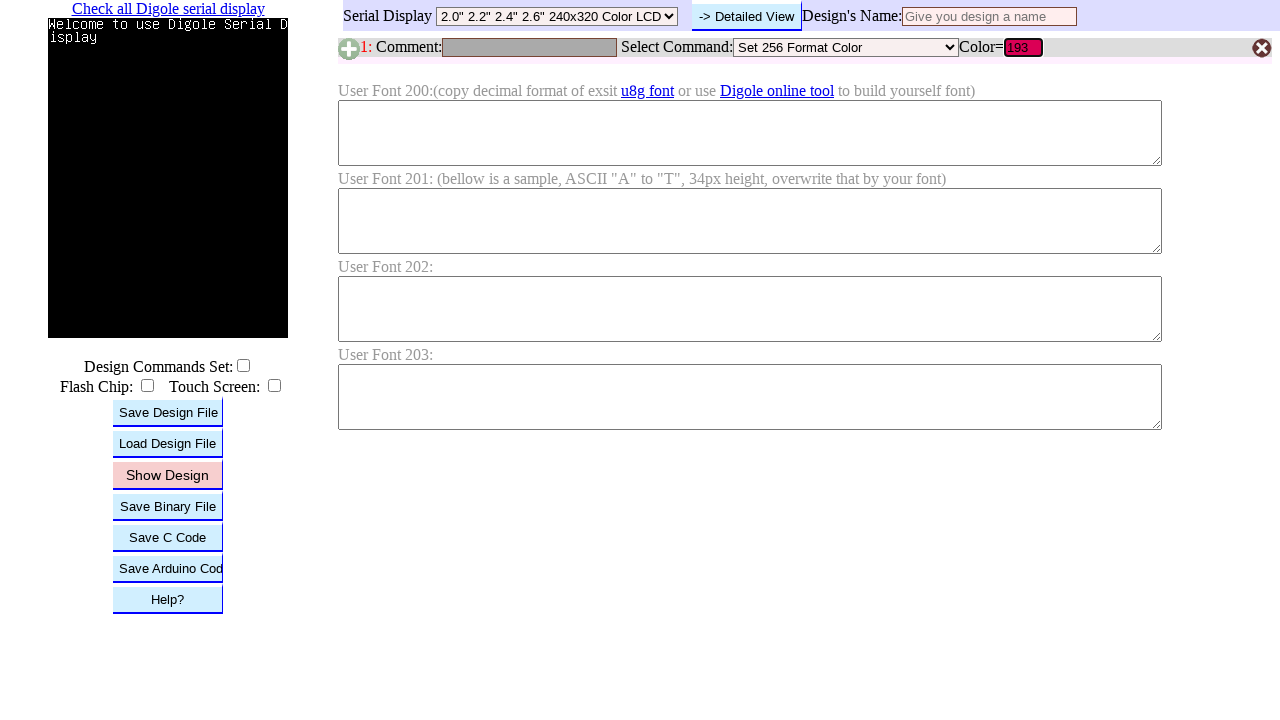

Waited for color update after submitting RGB value 193
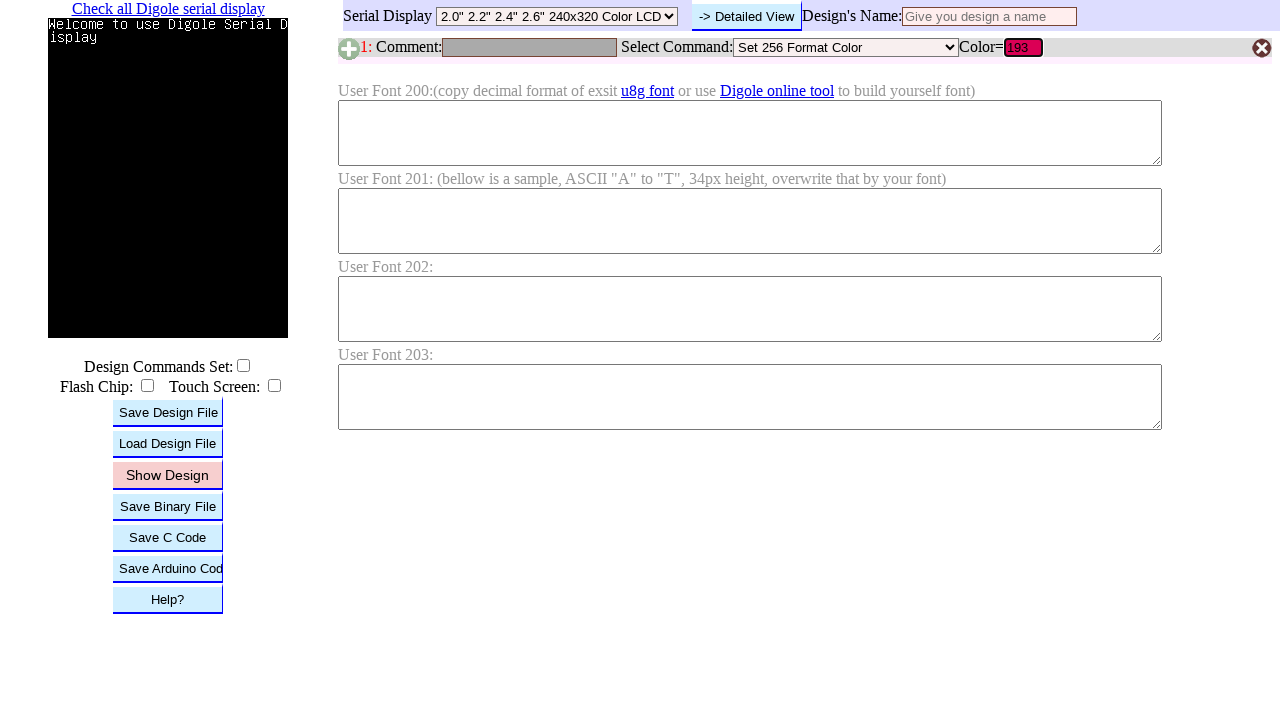

Cleared RGB input field on #B1C
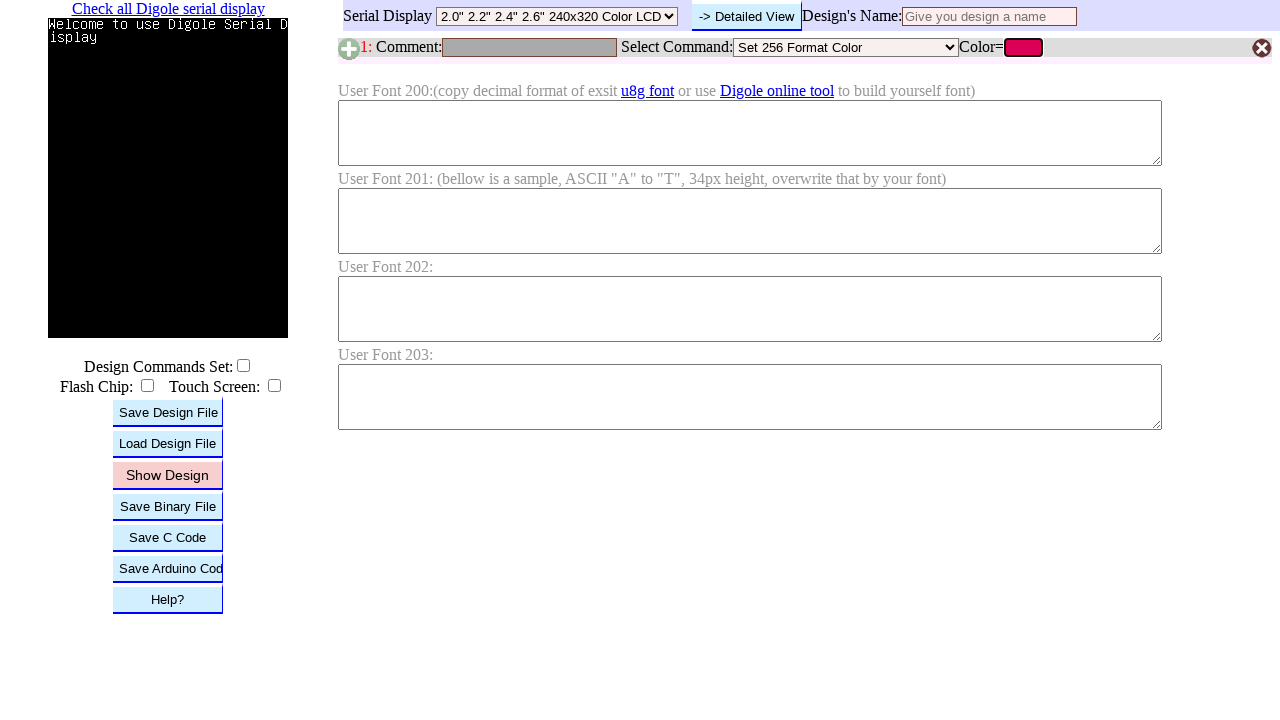

Filled RGB input field with value 194 on #B1C
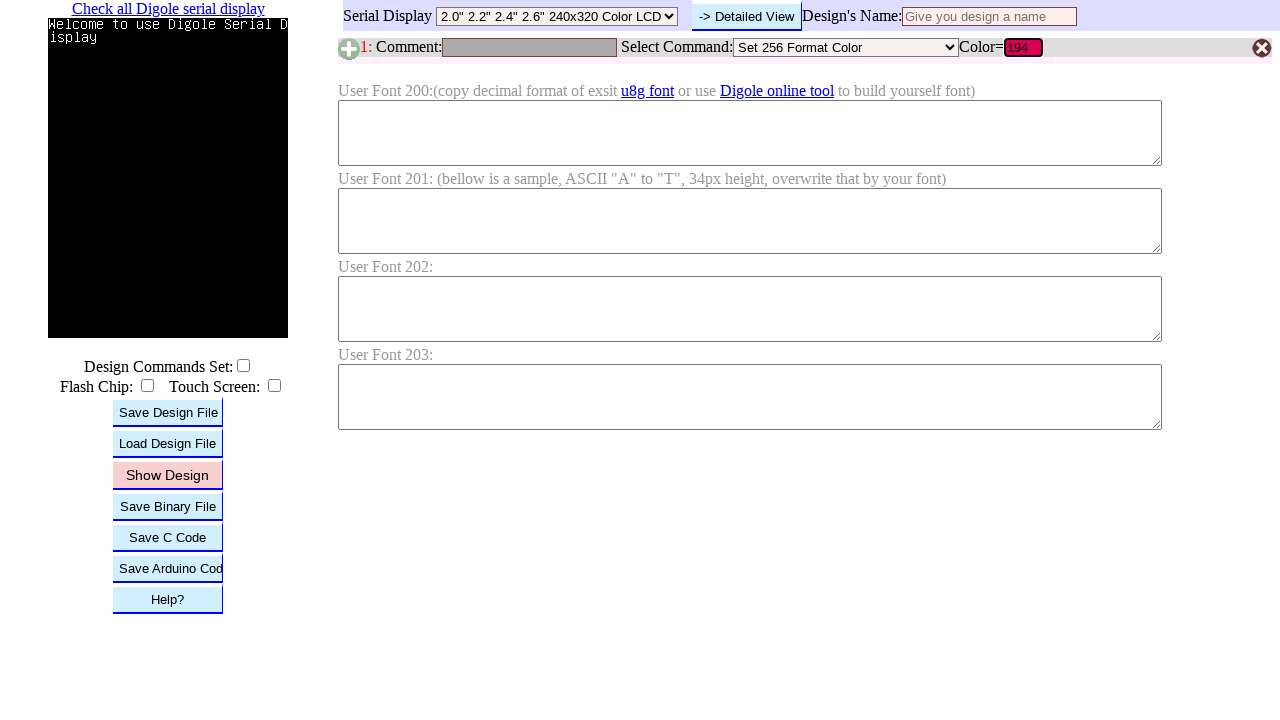

Pressed Enter to submit RGB value 194 on #B1C
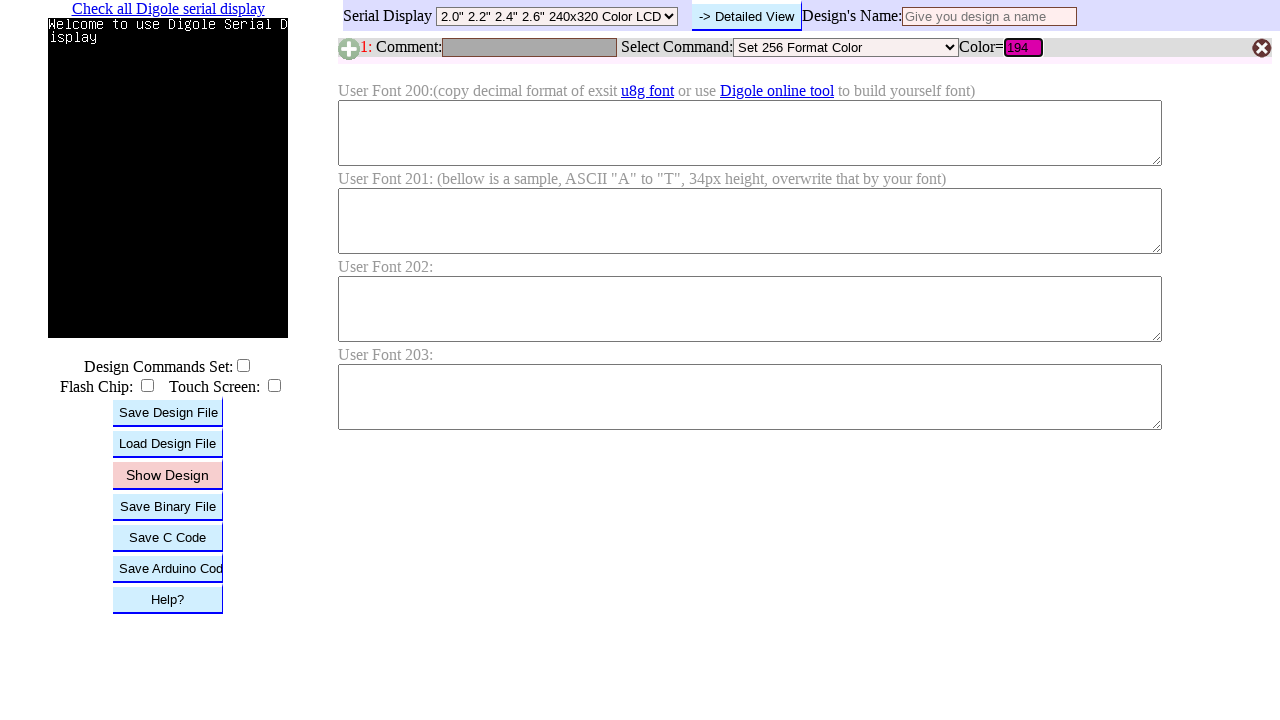

Waited for color update after submitting RGB value 194
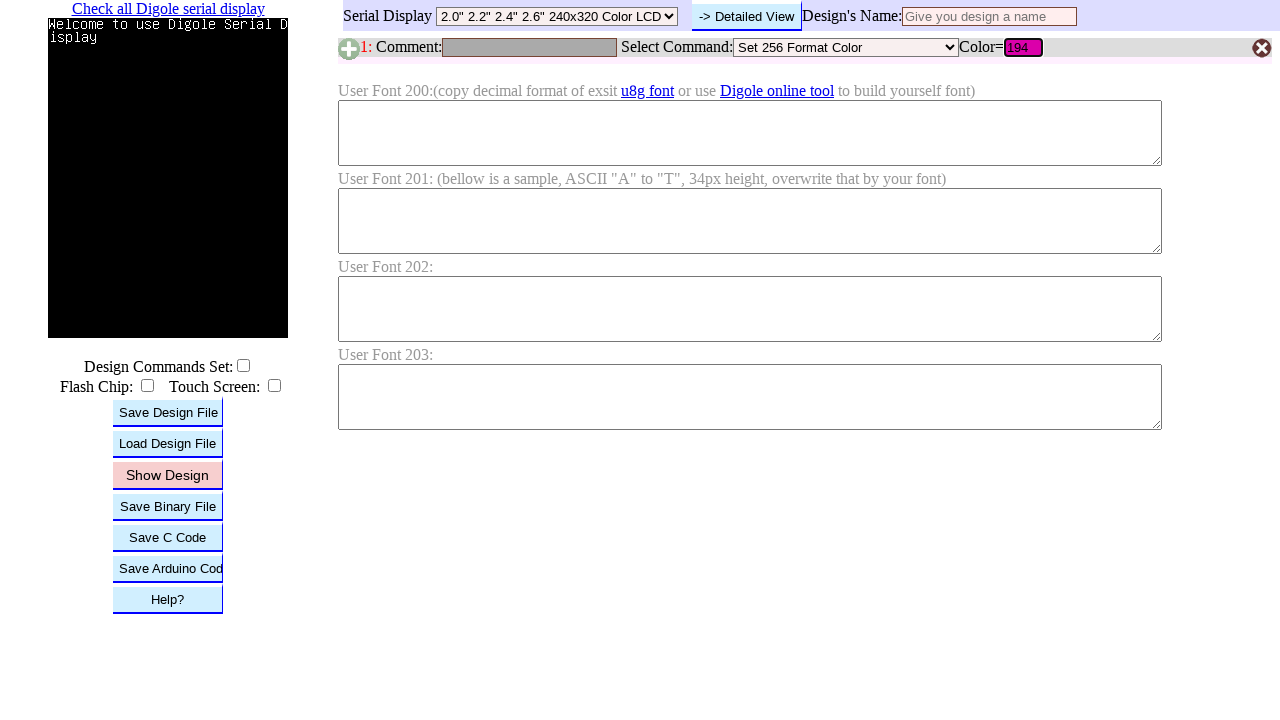

Cleared RGB input field on #B1C
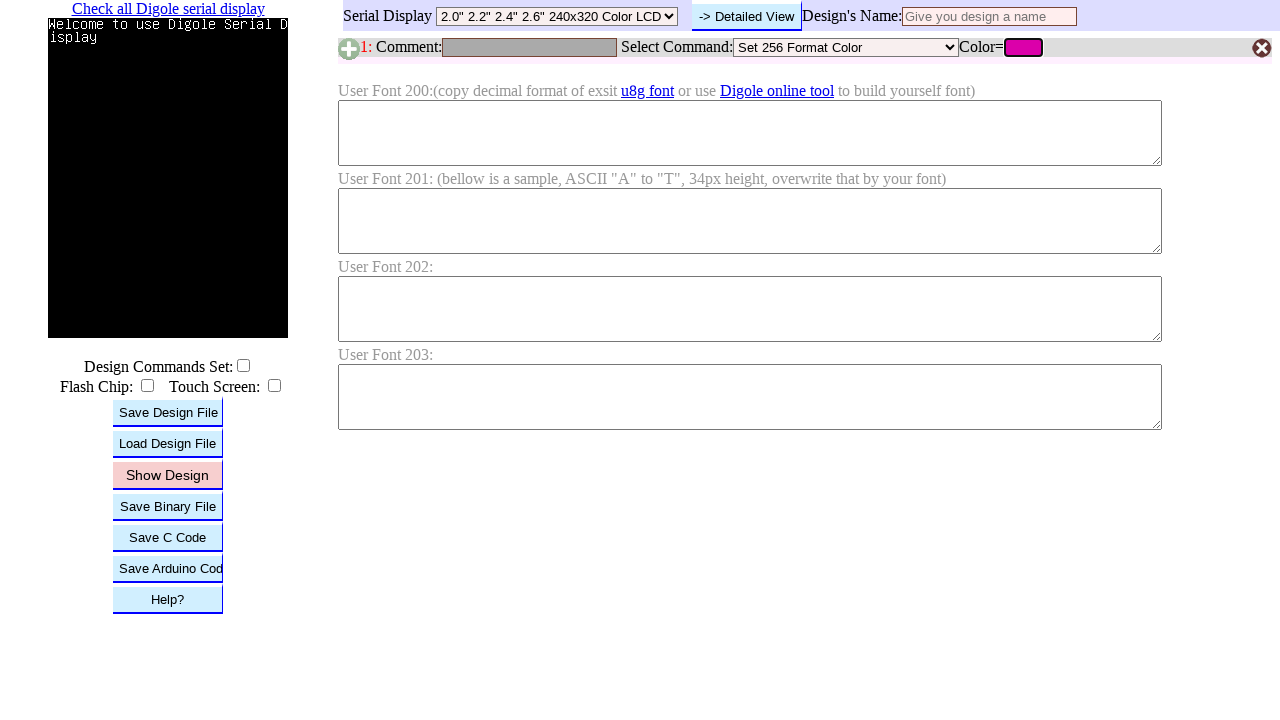

Filled RGB input field with value 195 on #B1C
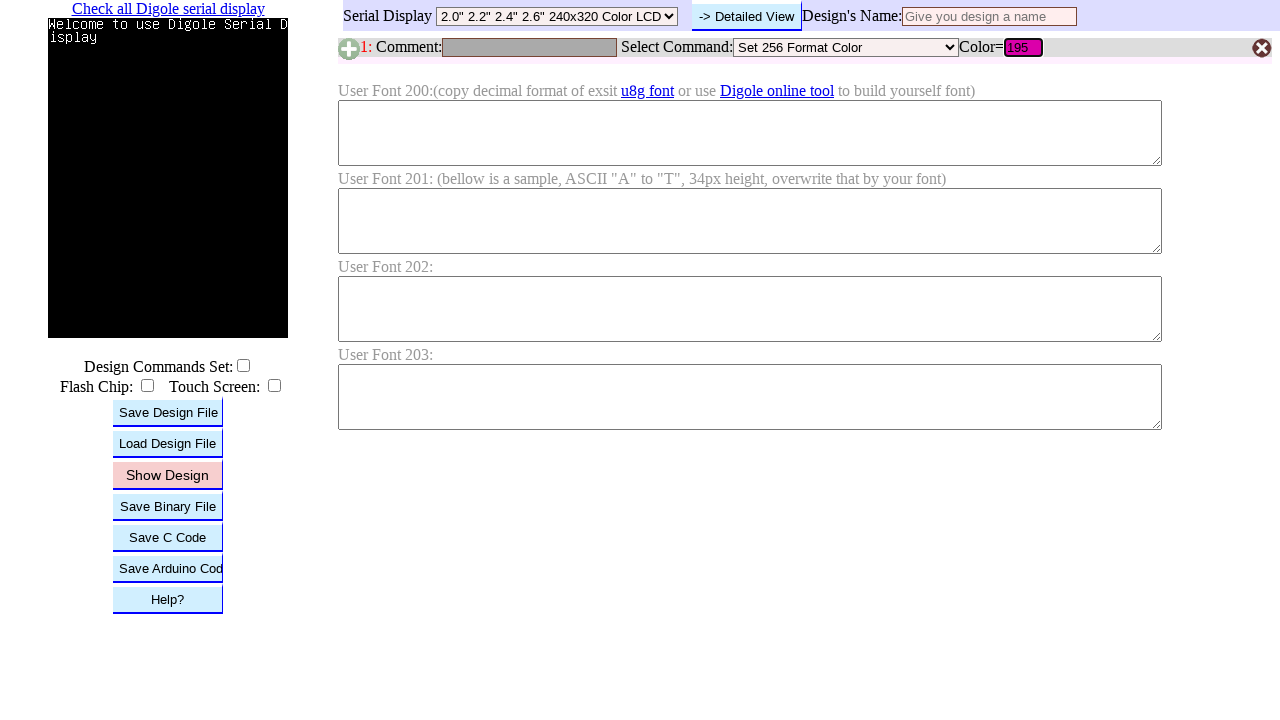

Pressed Enter to submit RGB value 195 on #B1C
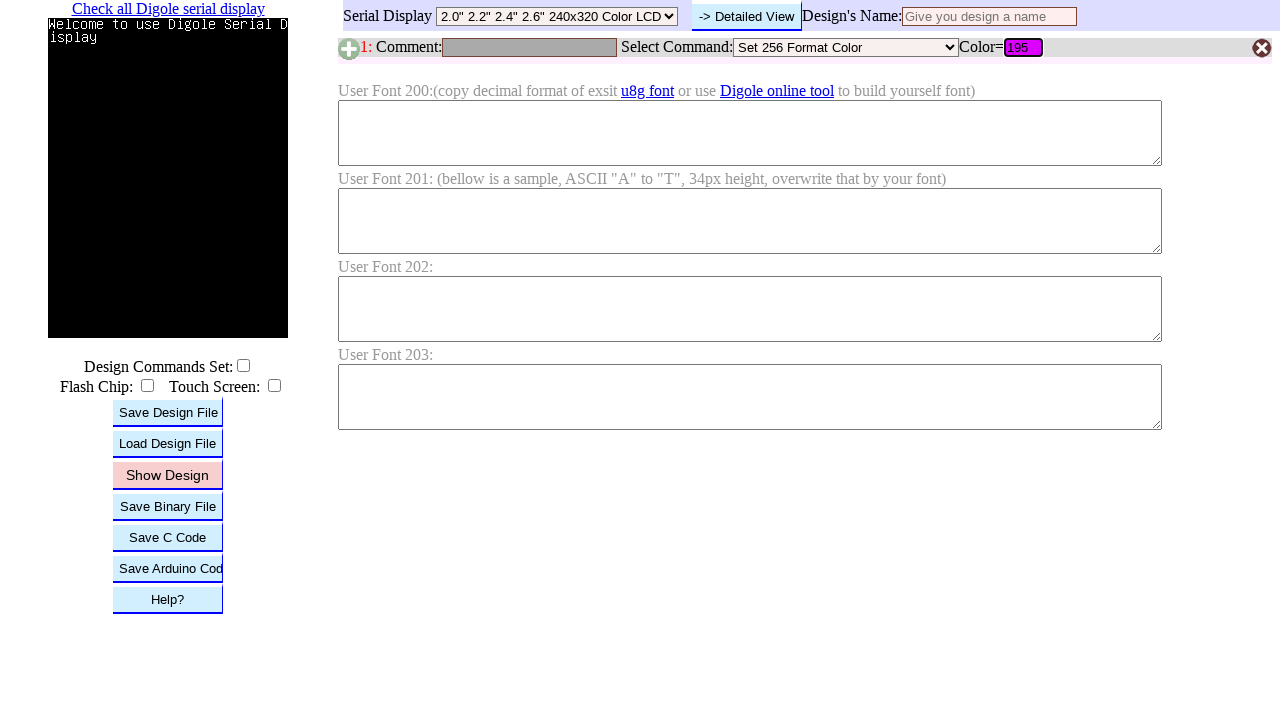

Waited for color update after submitting RGB value 195
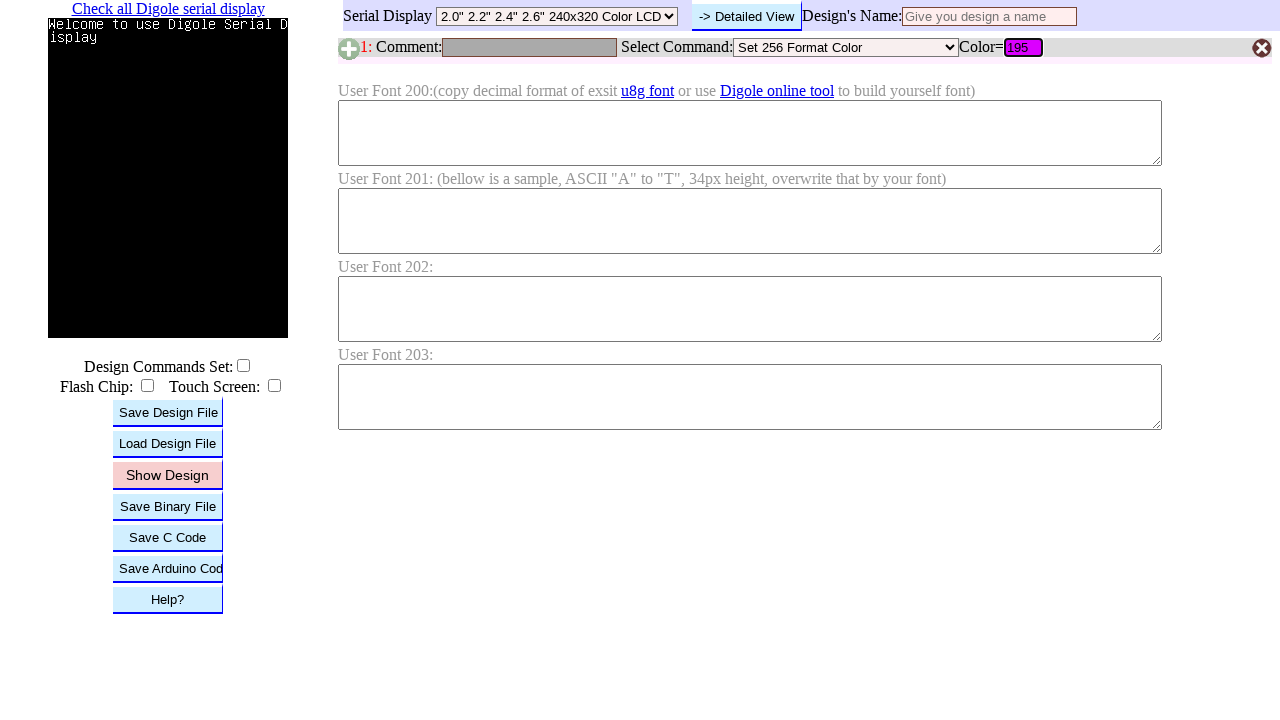

Cleared RGB input field on #B1C
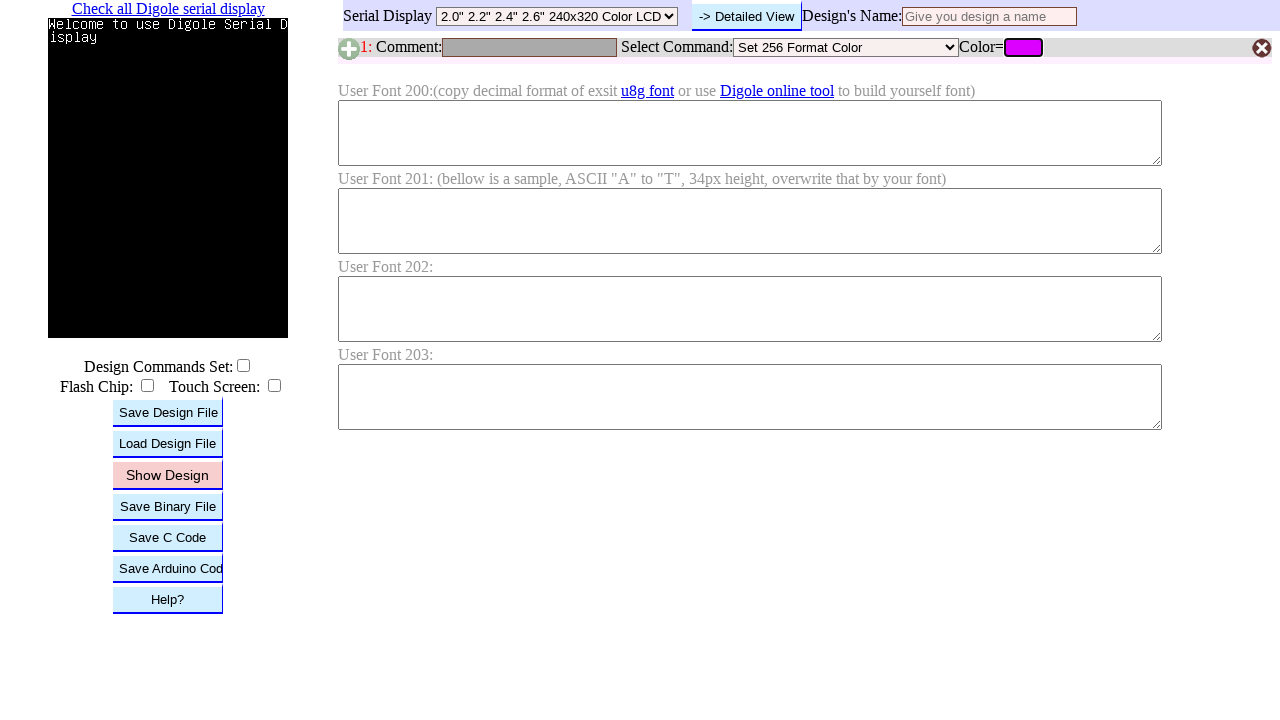

Filled RGB input field with value 196 on #B1C
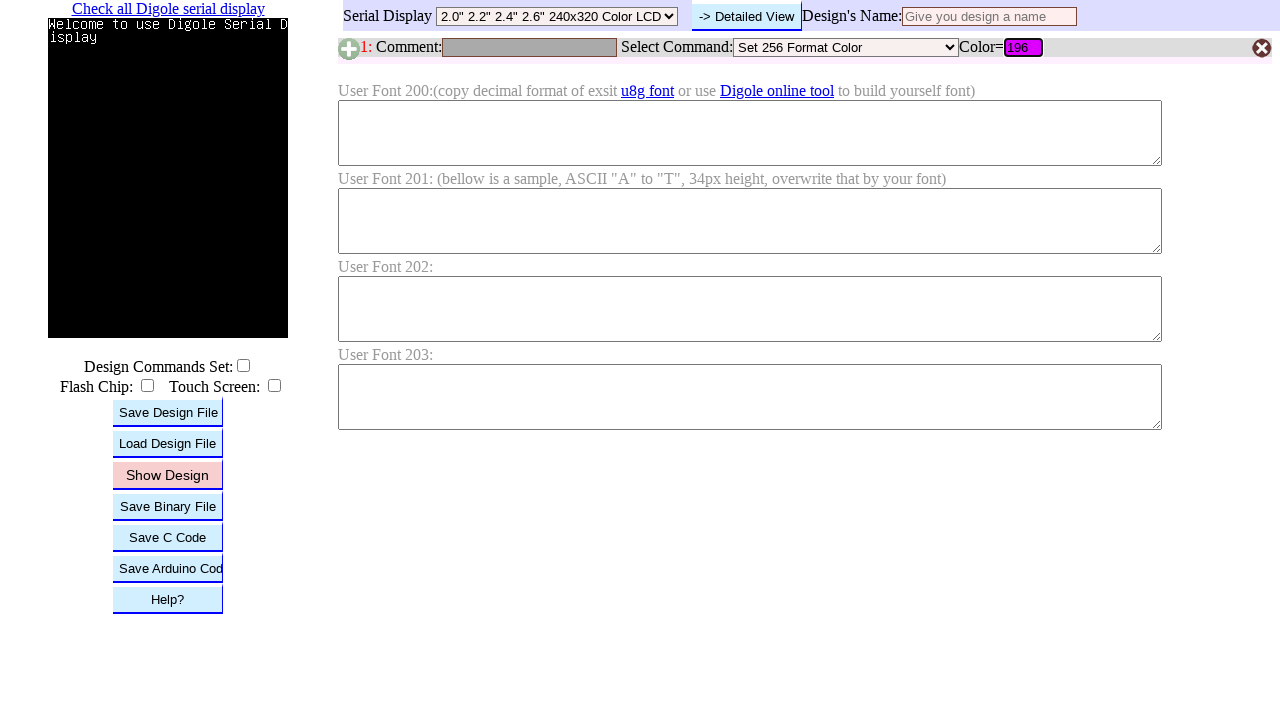

Pressed Enter to submit RGB value 196 on #B1C
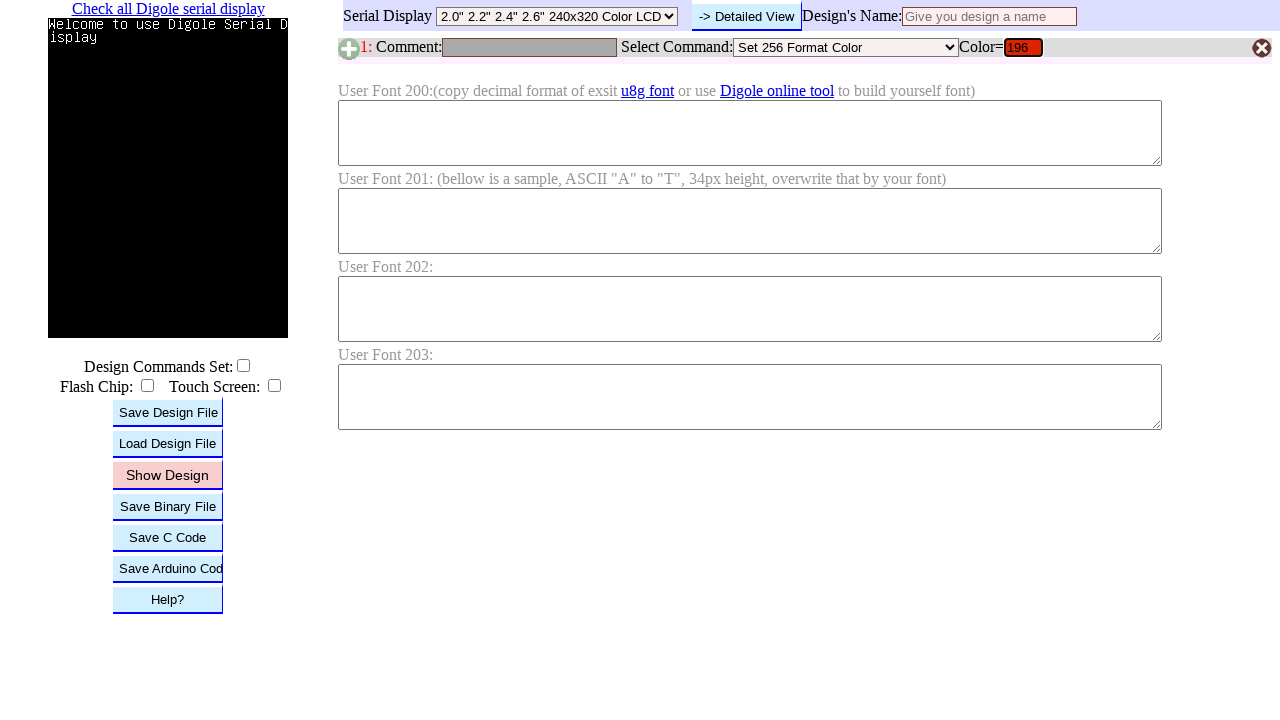

Waited for color update after submitting RGB value 196
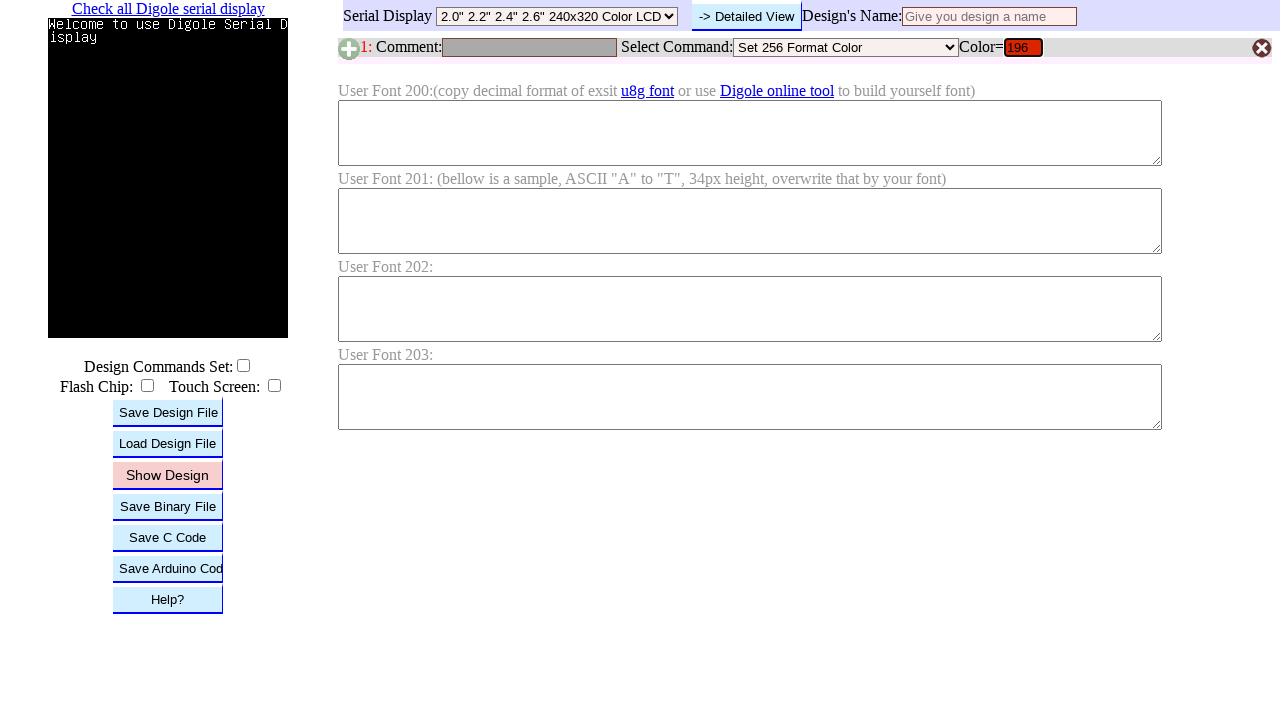

Cleared RGB input field on #B1C
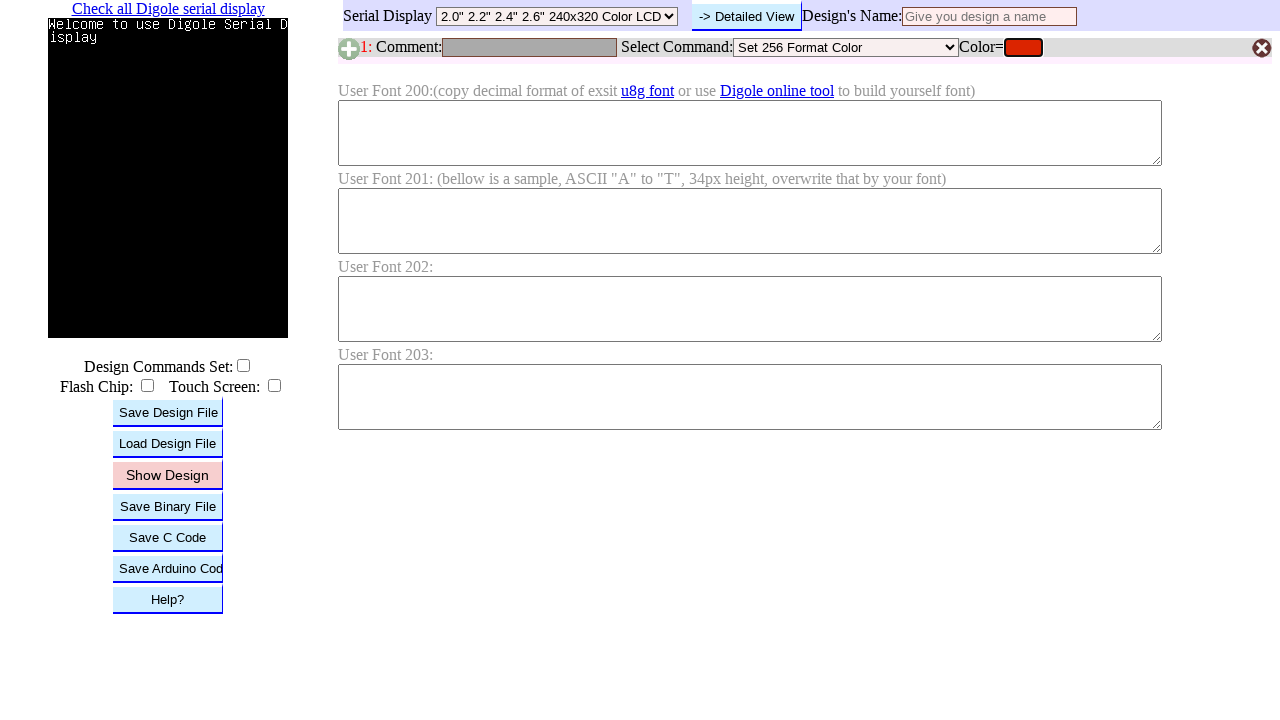

Filled RGB input field with value 197 on #B1C
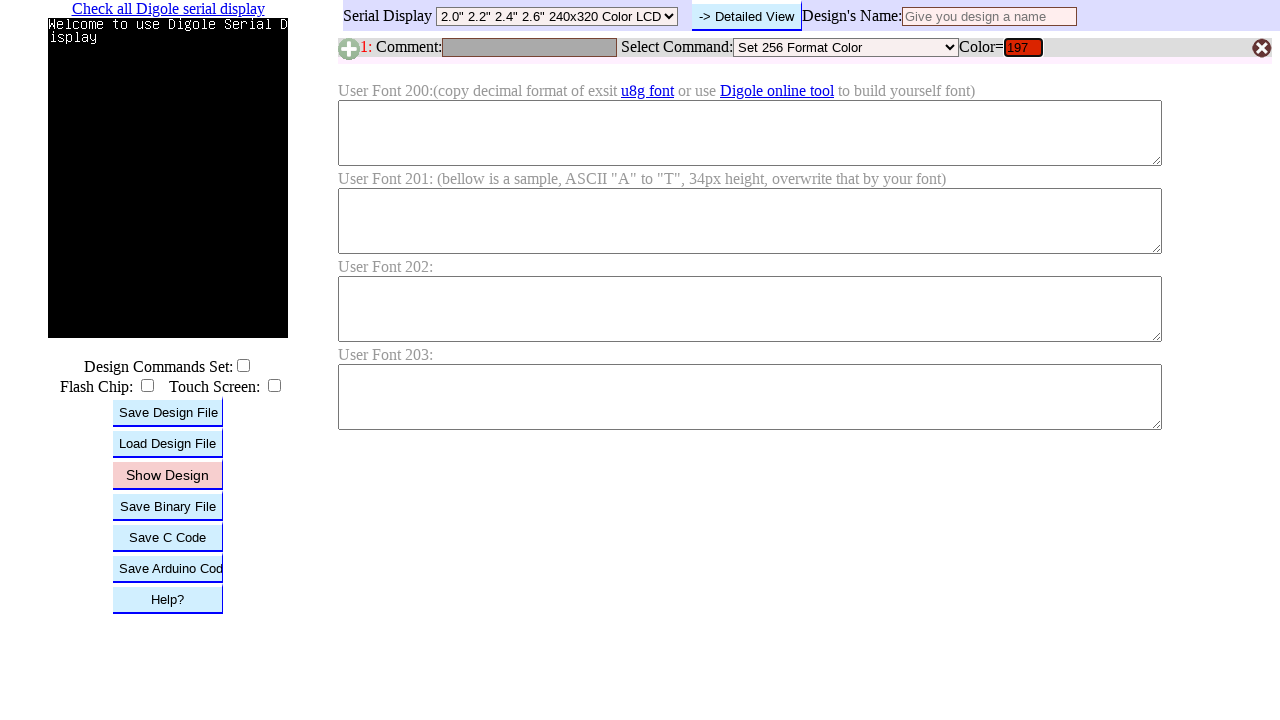

Pressed Enter to submit RGB value 197 on #B1C
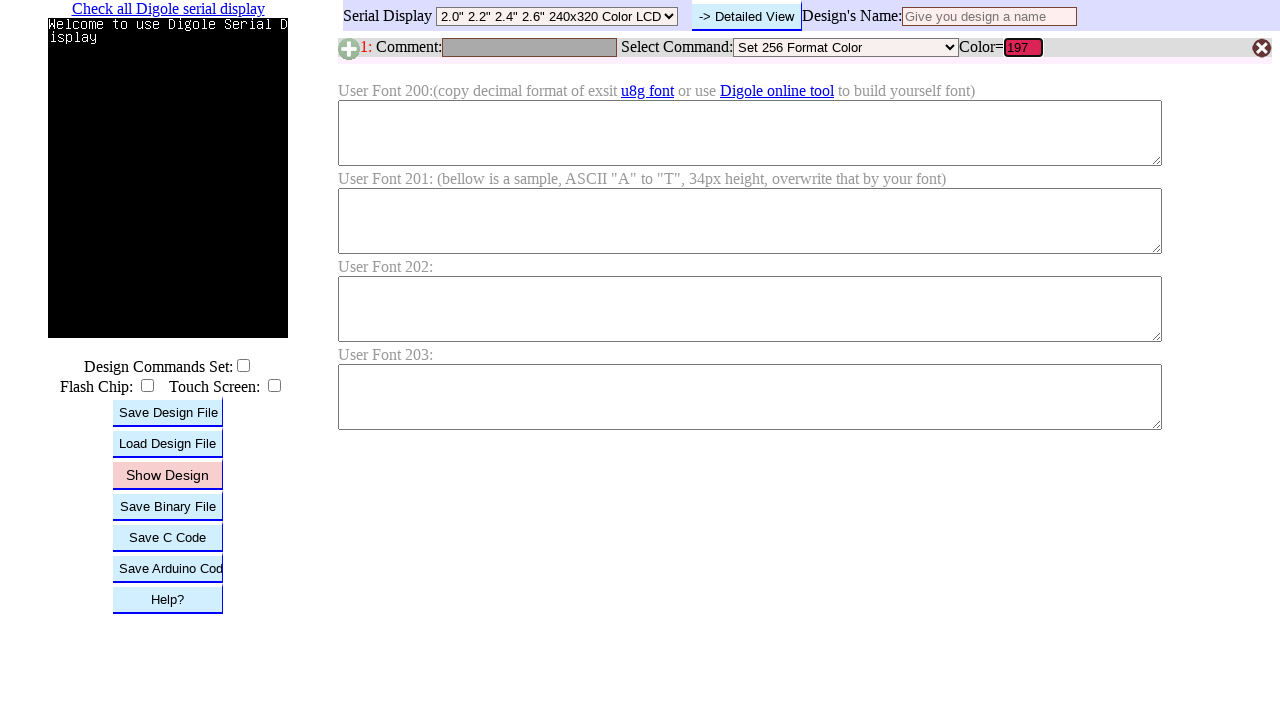

Waited for color update after submitting RGB value 197
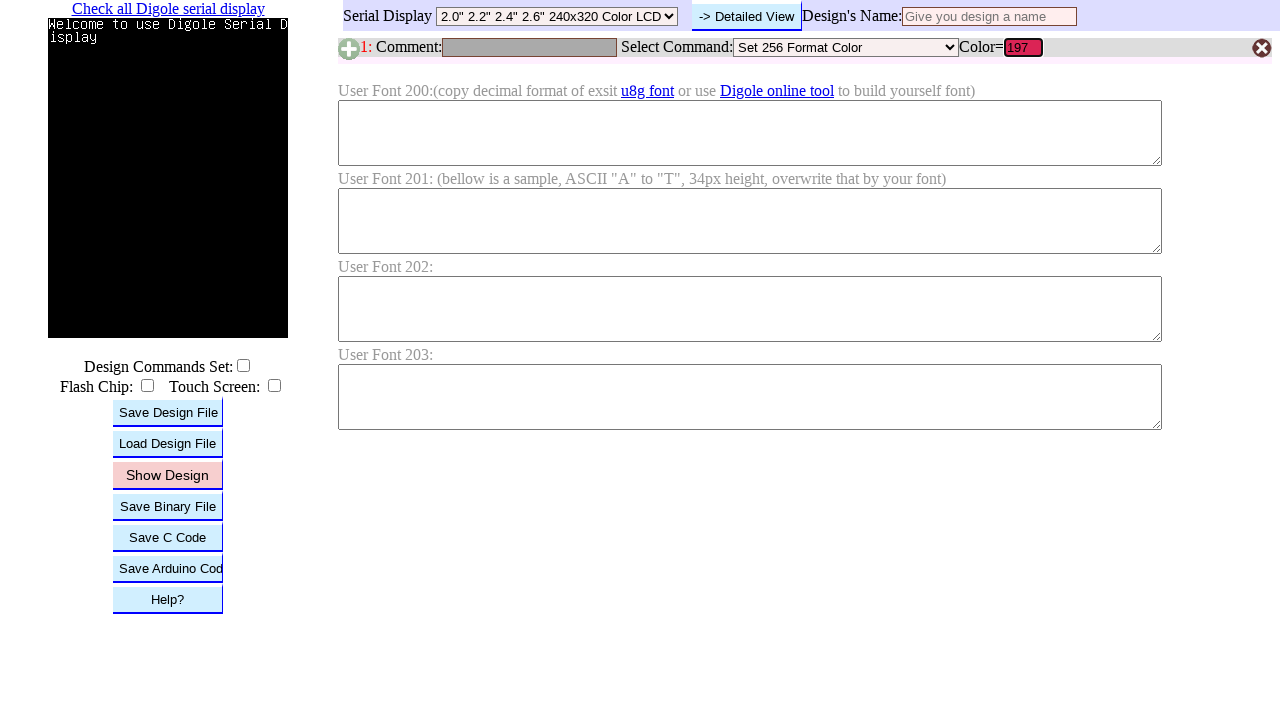

Cleared RGB input field on #B1C
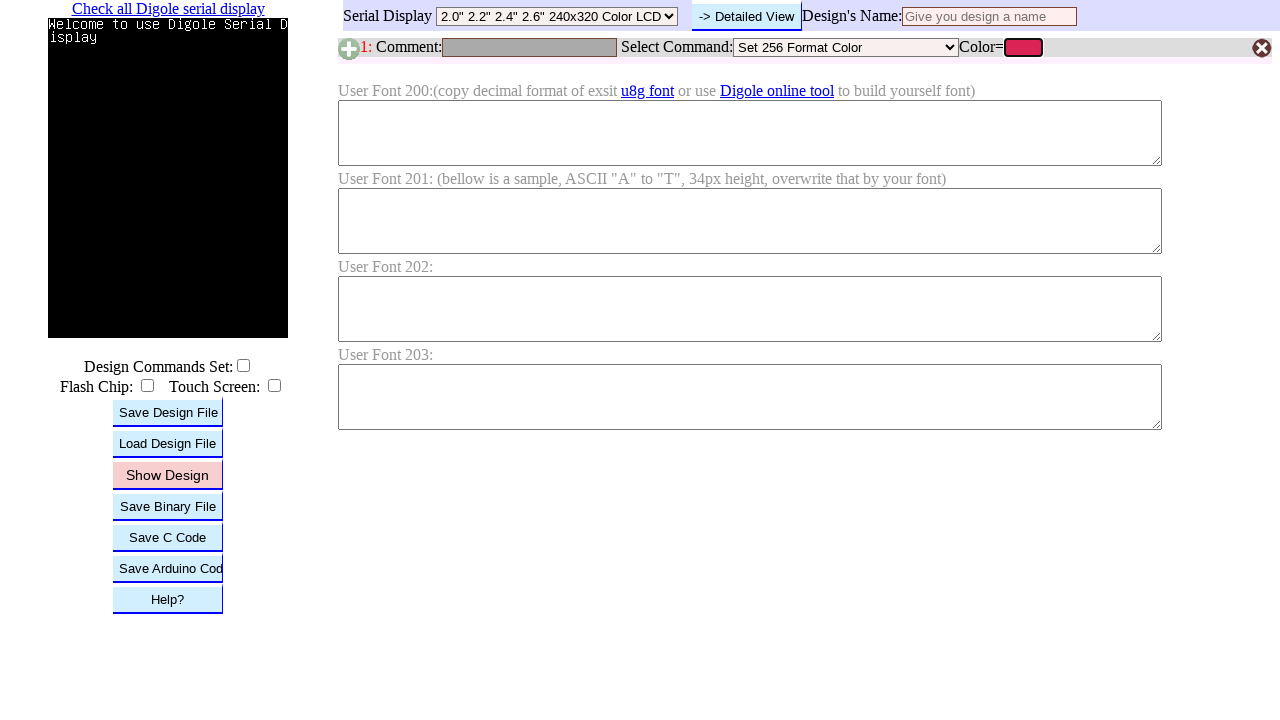

Filled RGB input field with value 198 on #B1C
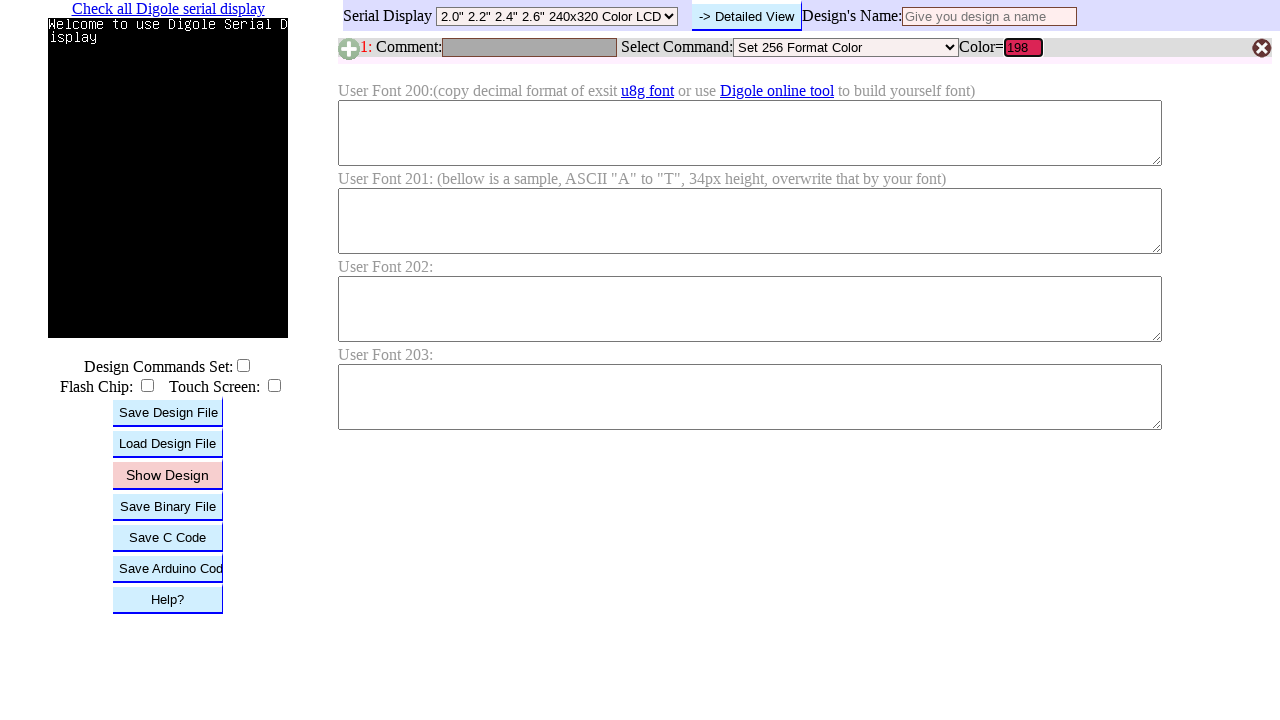

Pressed Enter to submit RGB value 198 on #B1C
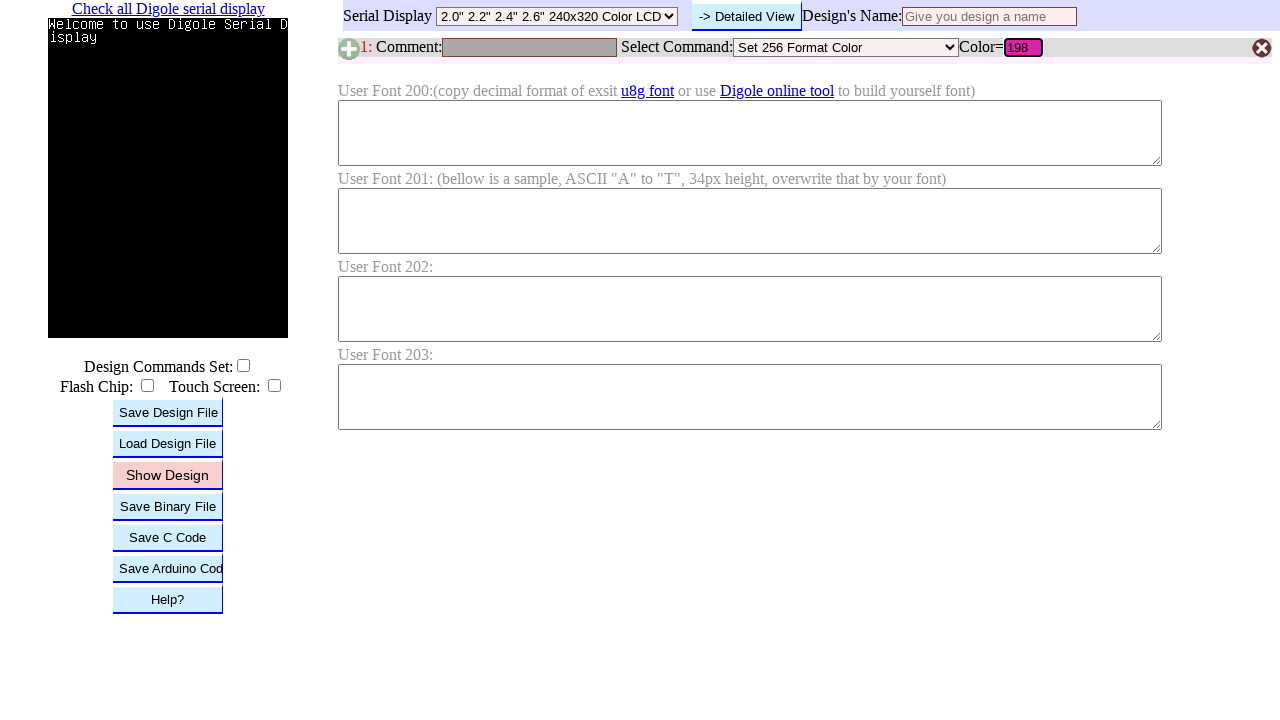

Waited for color update after submitting RGB value 198
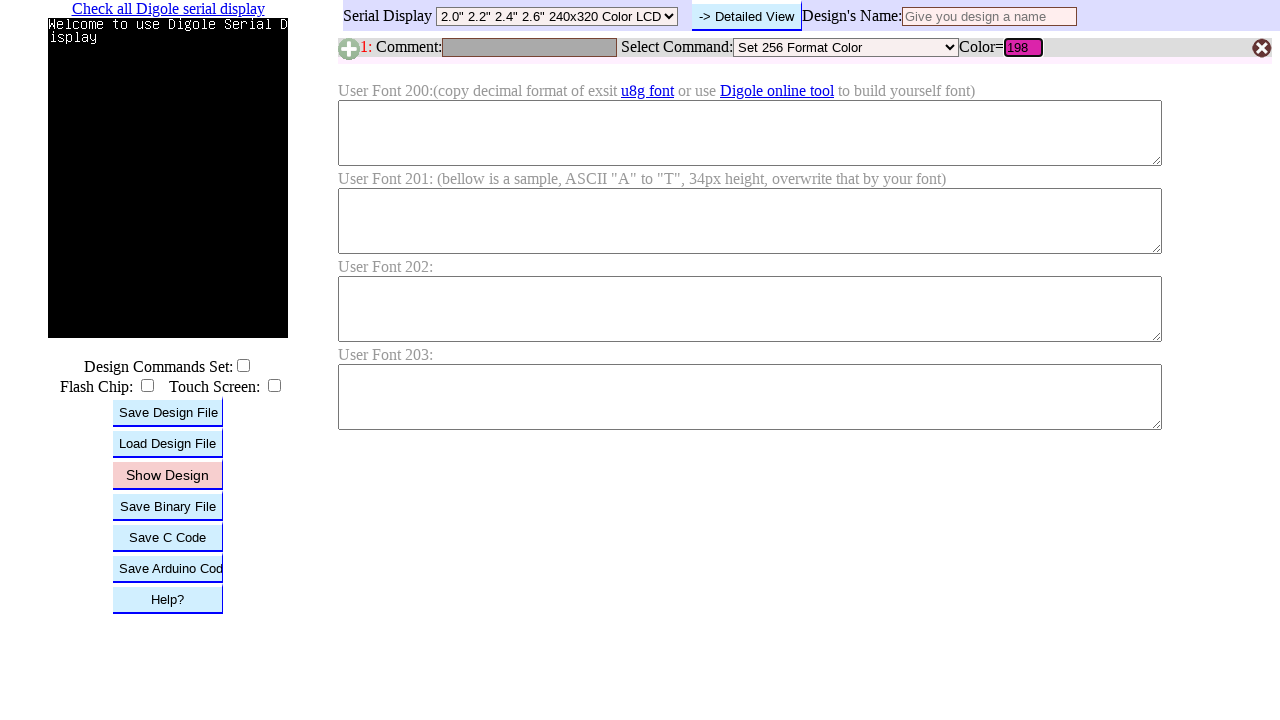

Cleared RGB input field on #B1C
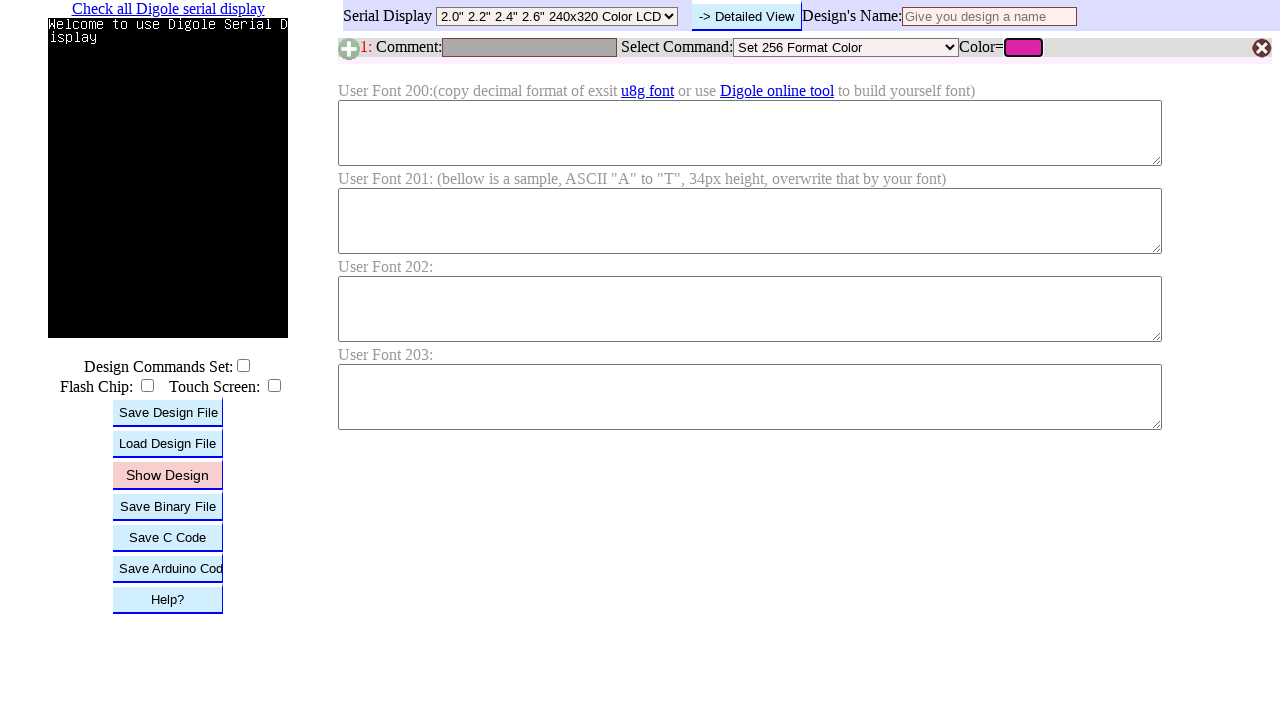

Filled RGB input field with value 199 on #B1C
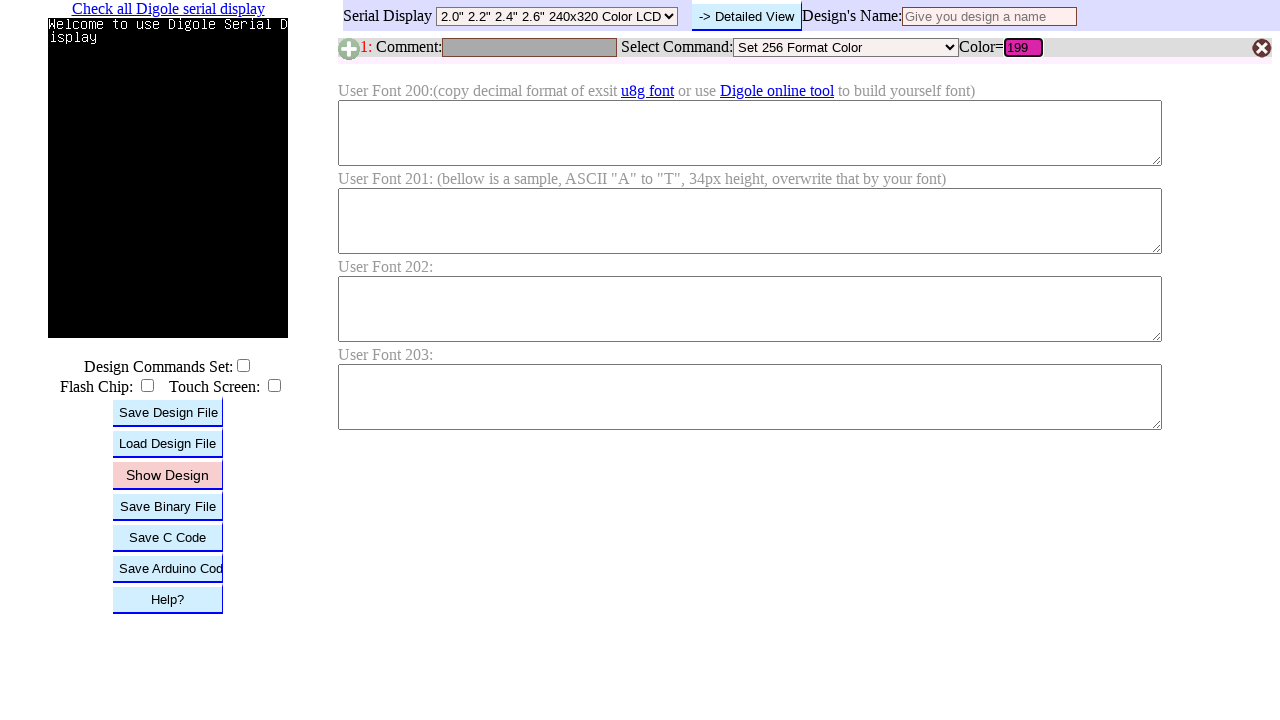

Pressed Enter to submit RGB value 199 on #B1C
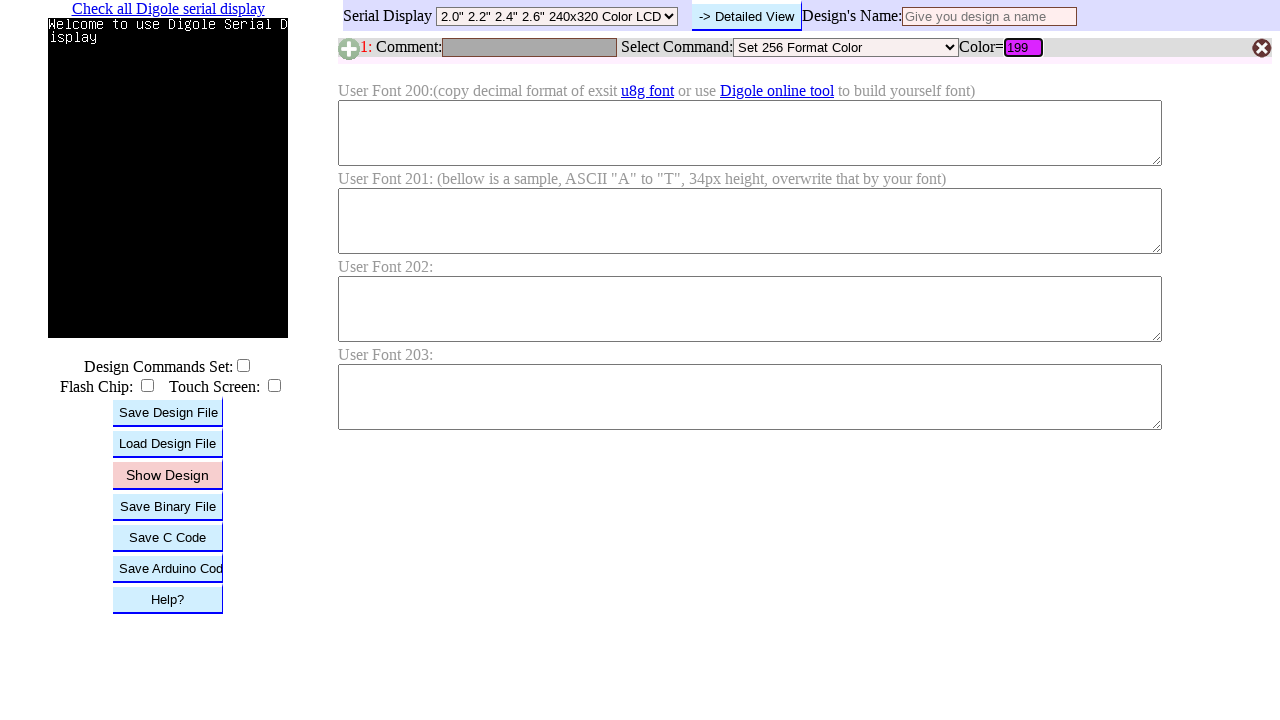

Waited for color update after submitting RGB value 199
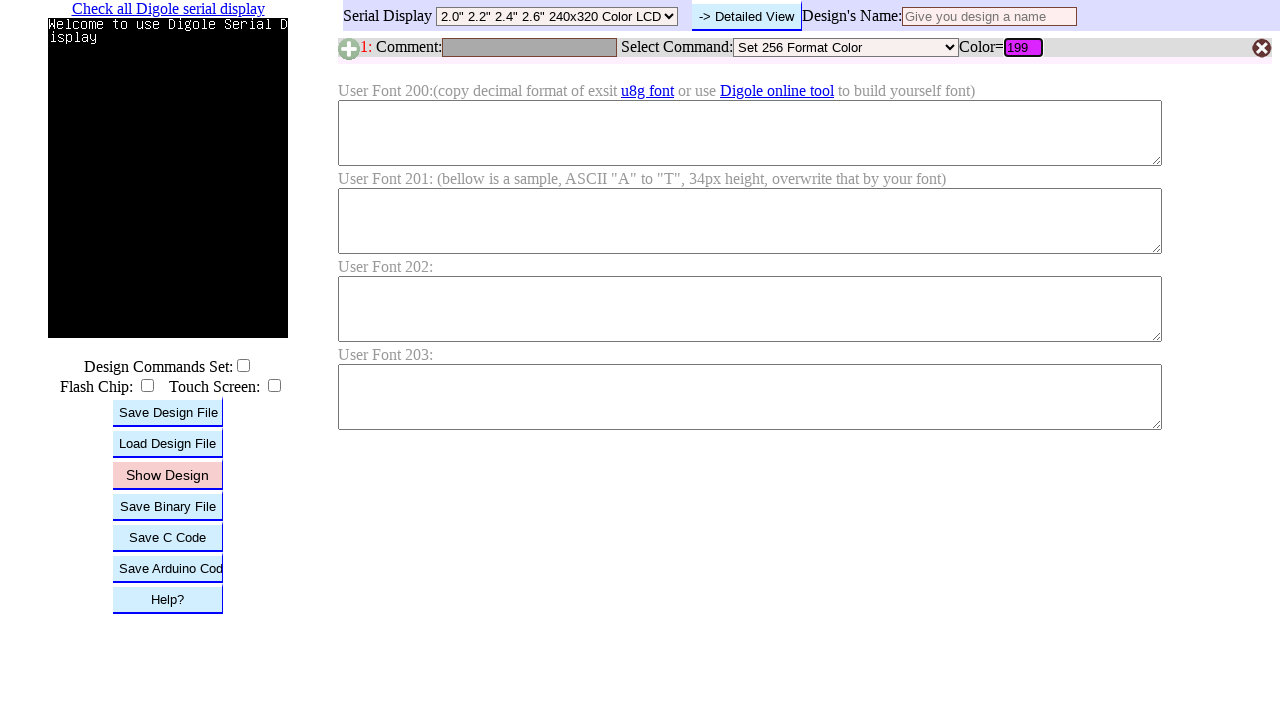

Cleared RGB input field on #B1C
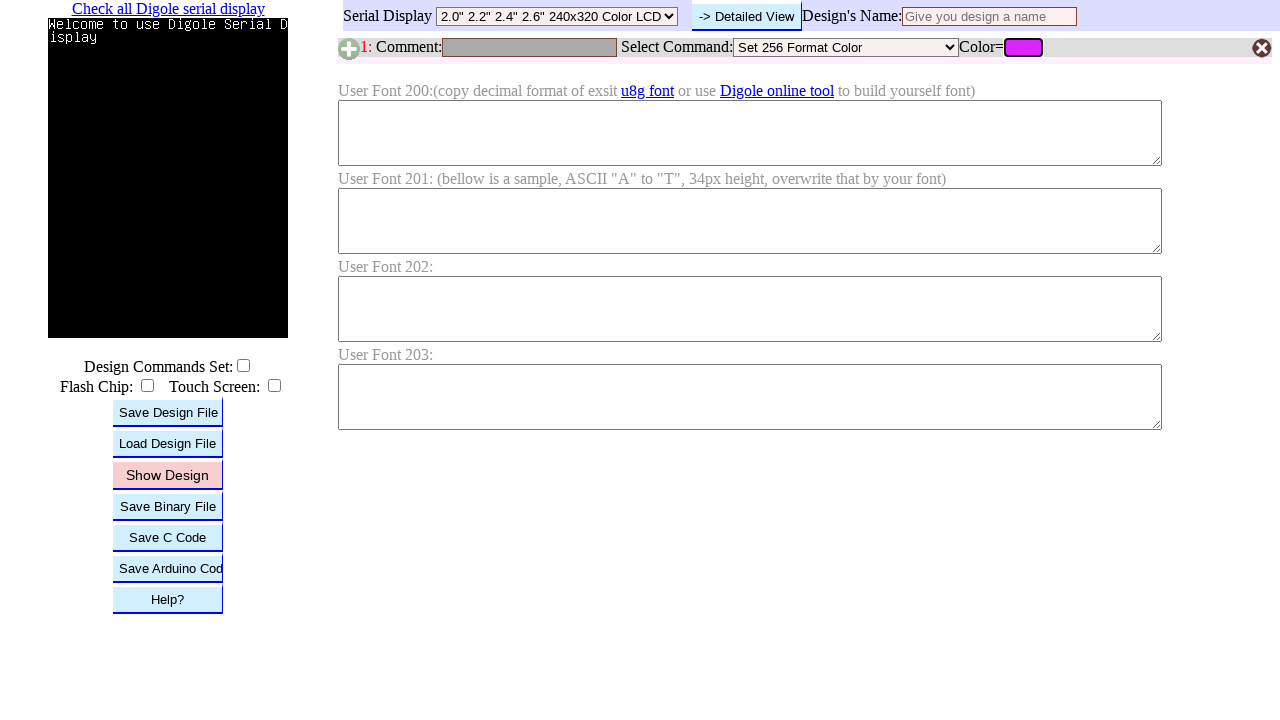

Filled RGB input field with value 200 on #B1C
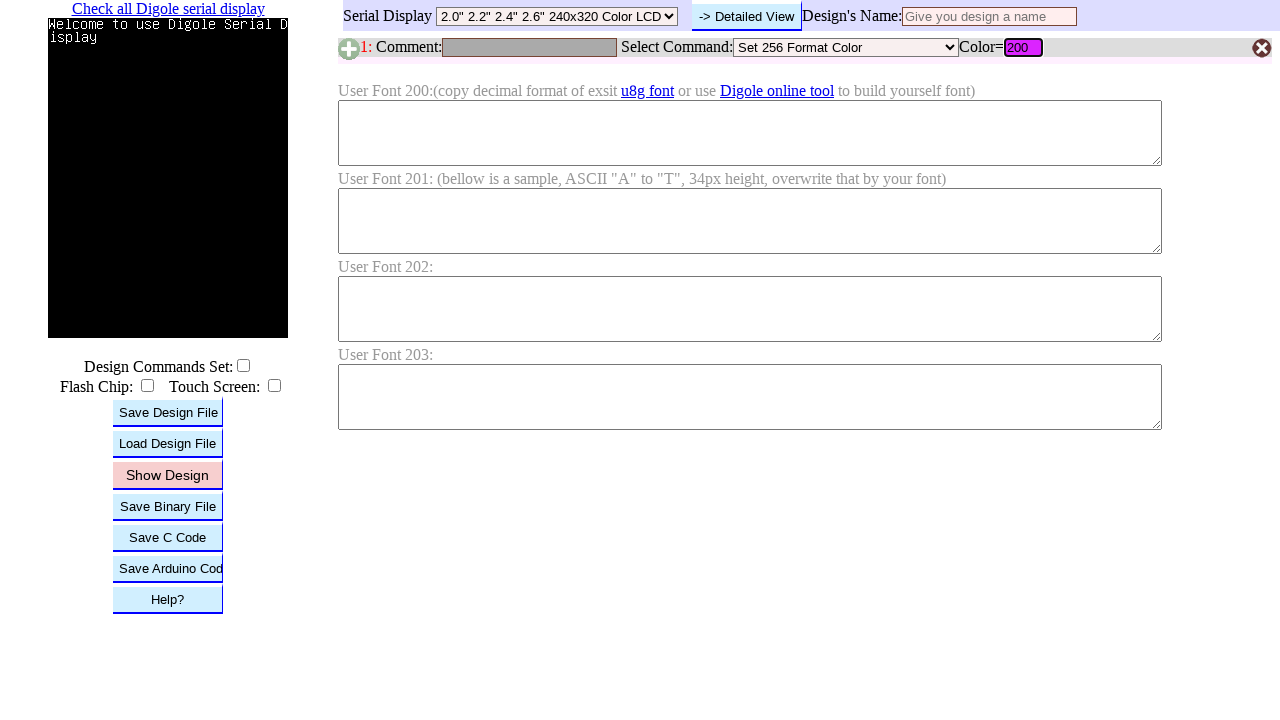

Pressed Enter to submit RGB value 200 on #B1C
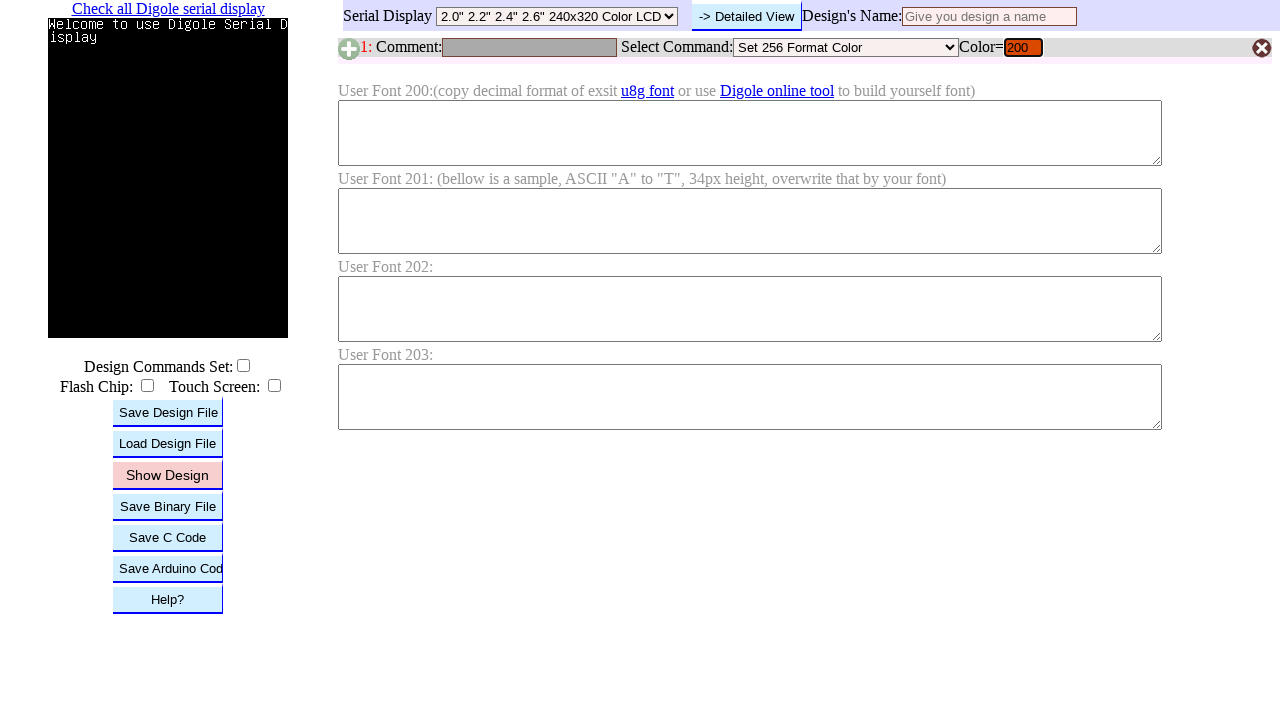

Waited for color update after submitting RGB value 200
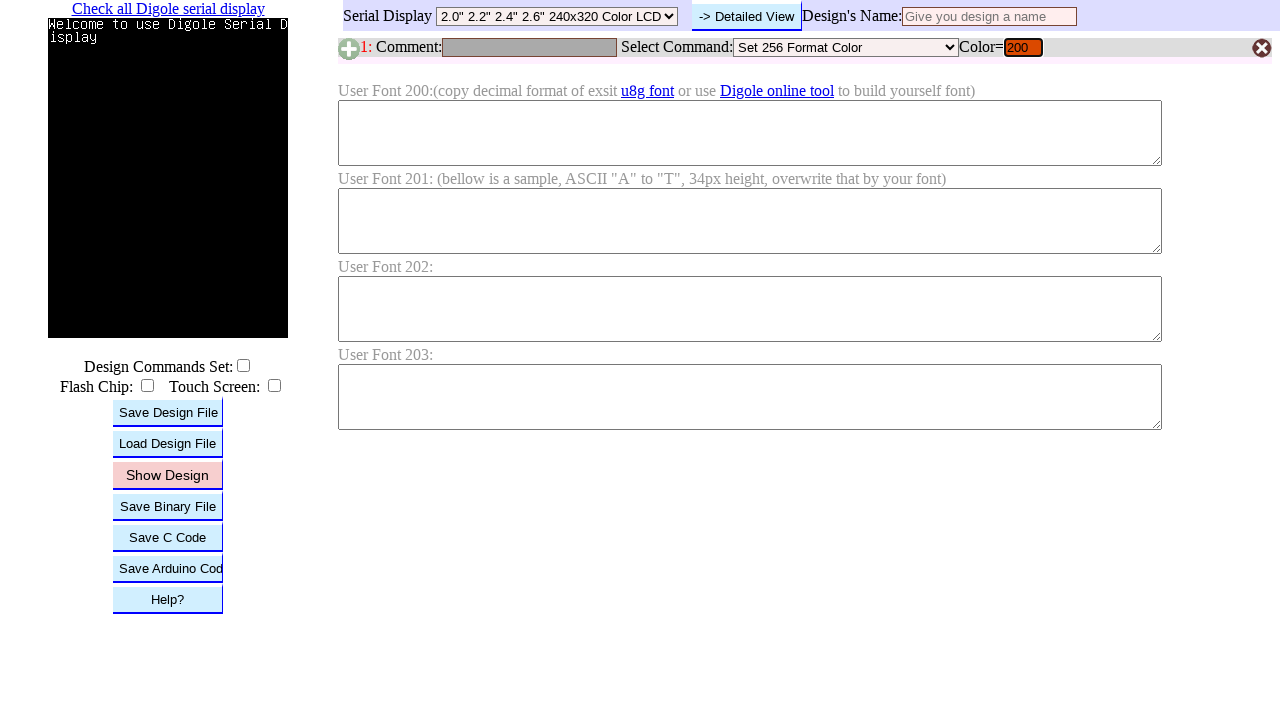

Cleared RGB input field on #B1C
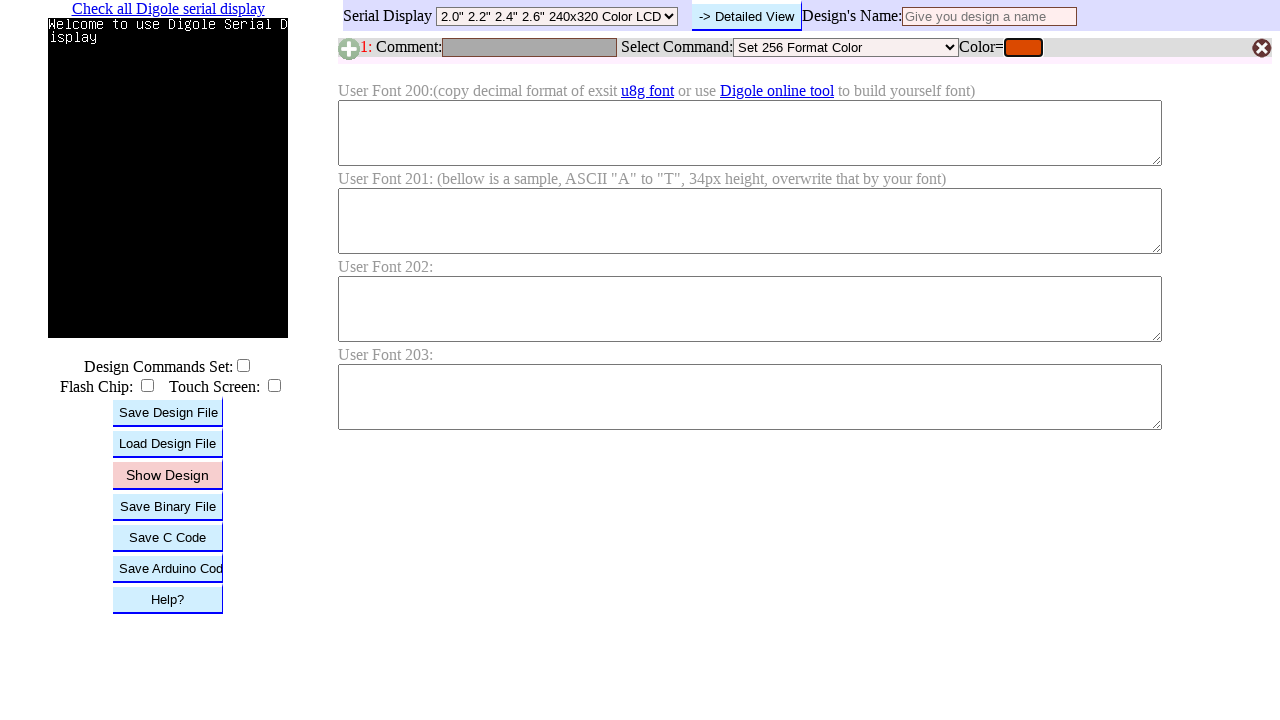

Filled RGB input field with value 201 on #B1C
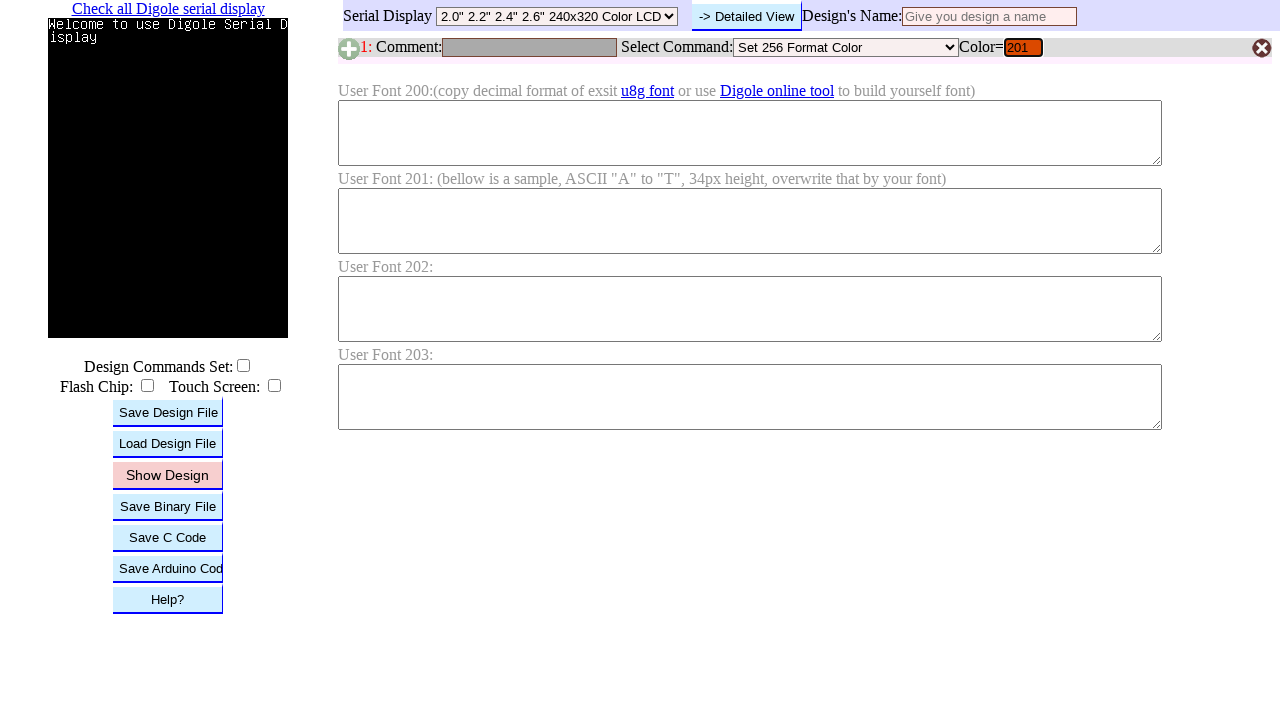

Pressed Enter to submit RGB value 201 on #B1C
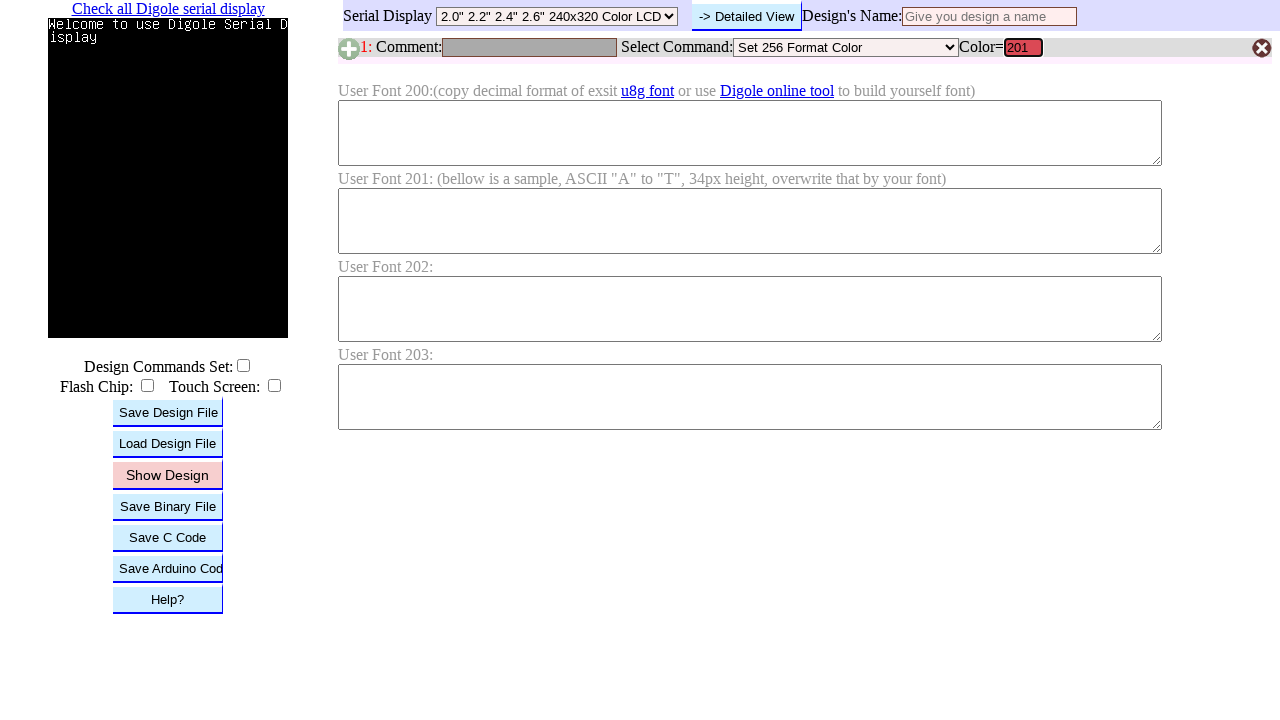

Waited for color update after submitting RGB value 201
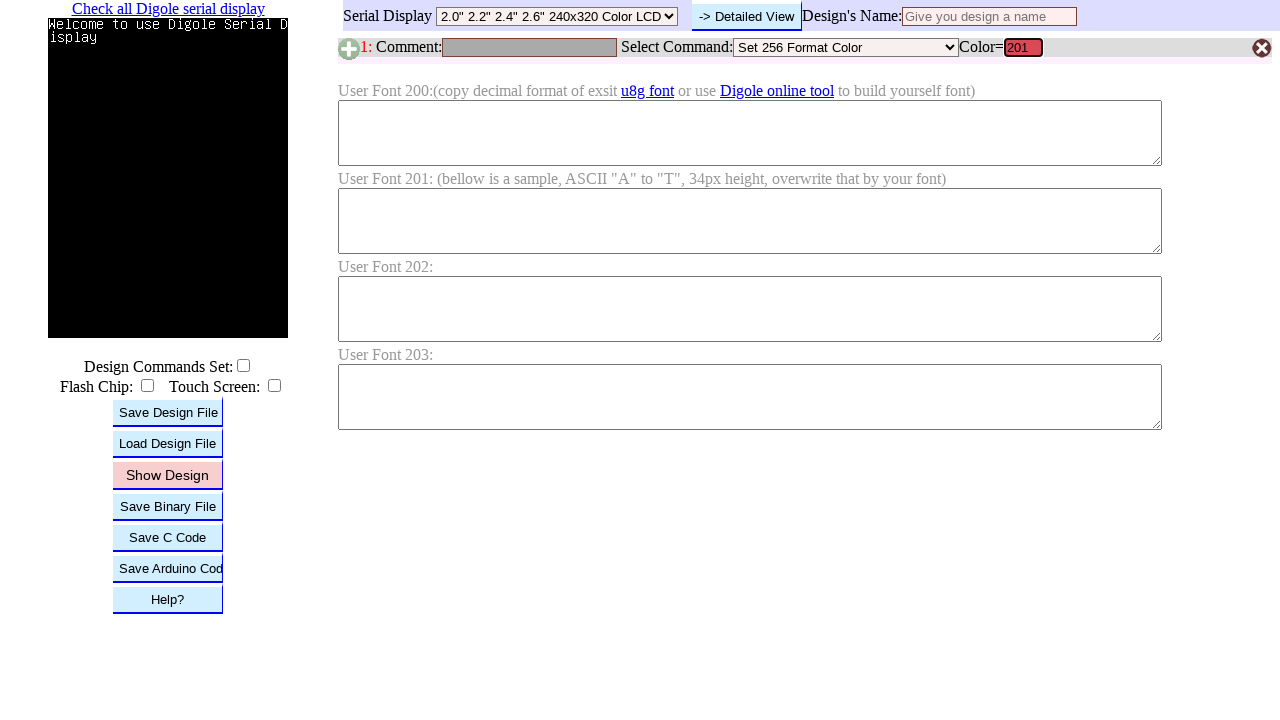

Cleared RGB input field on #B1C
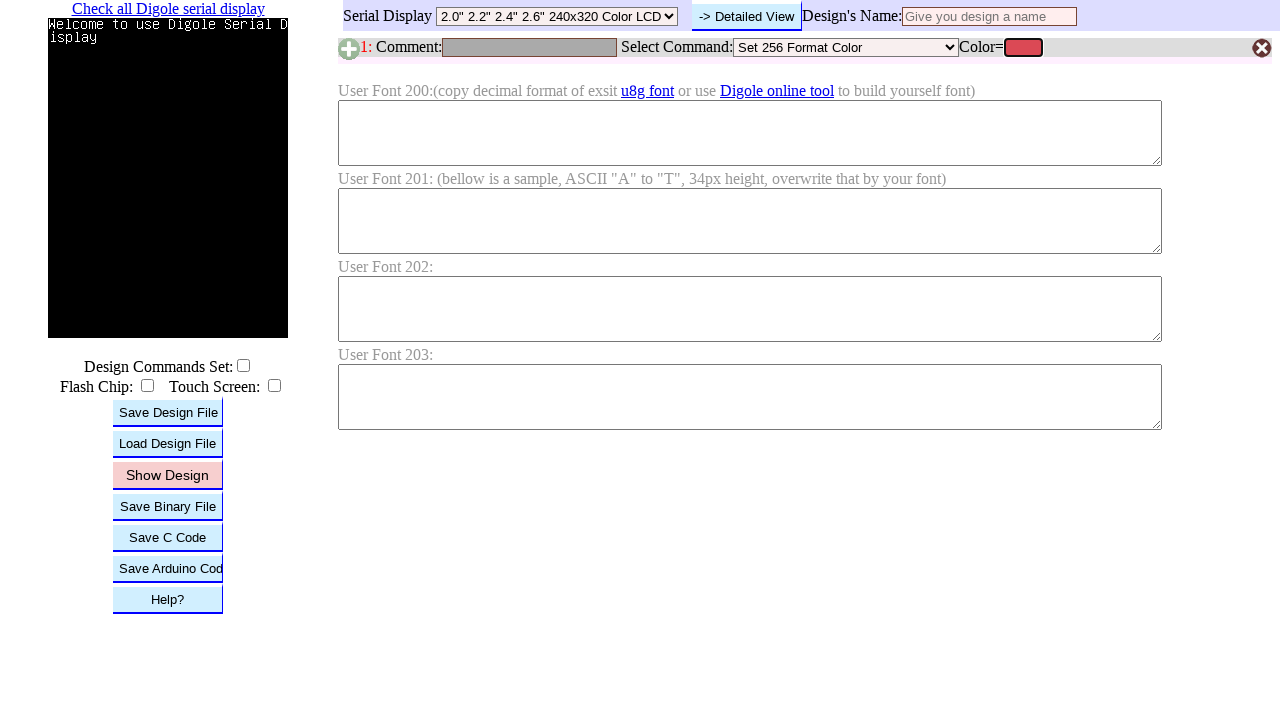

Filled RGB input field with value 202 on #B1C
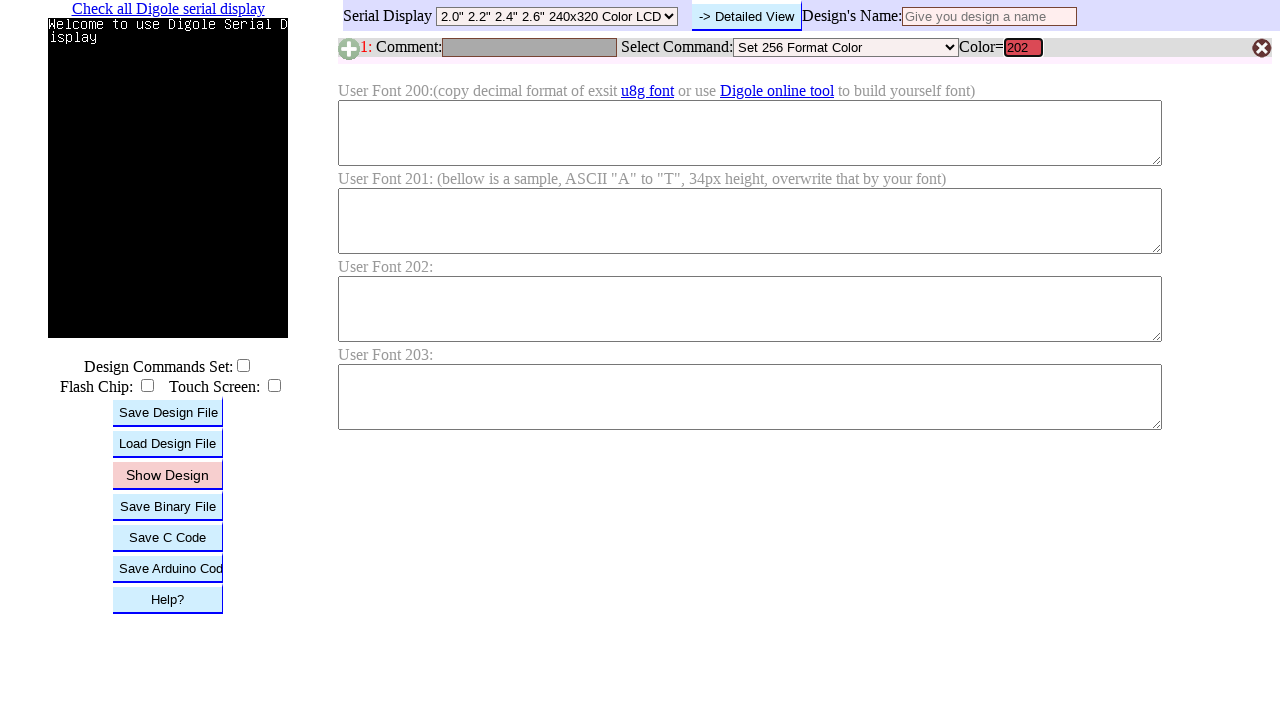

Pressed Enter to submit RGB value 202 on #B1C
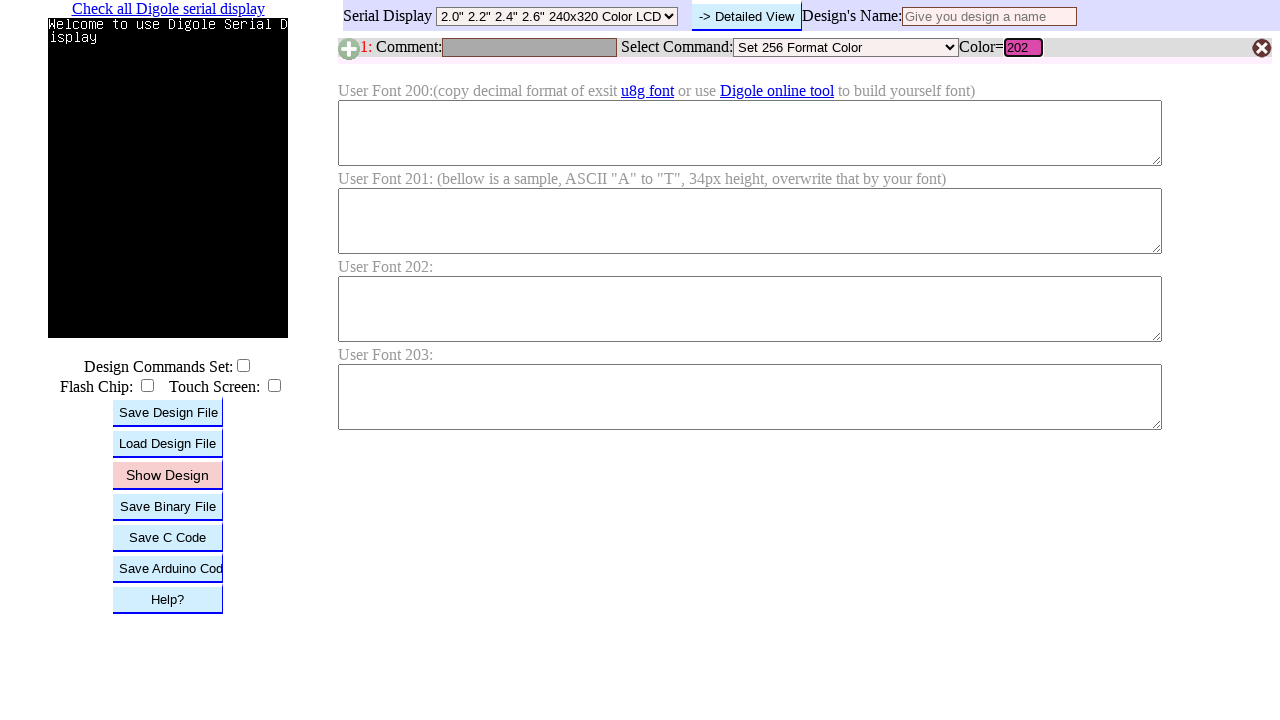

Waited for color update after submitting RGB value 202
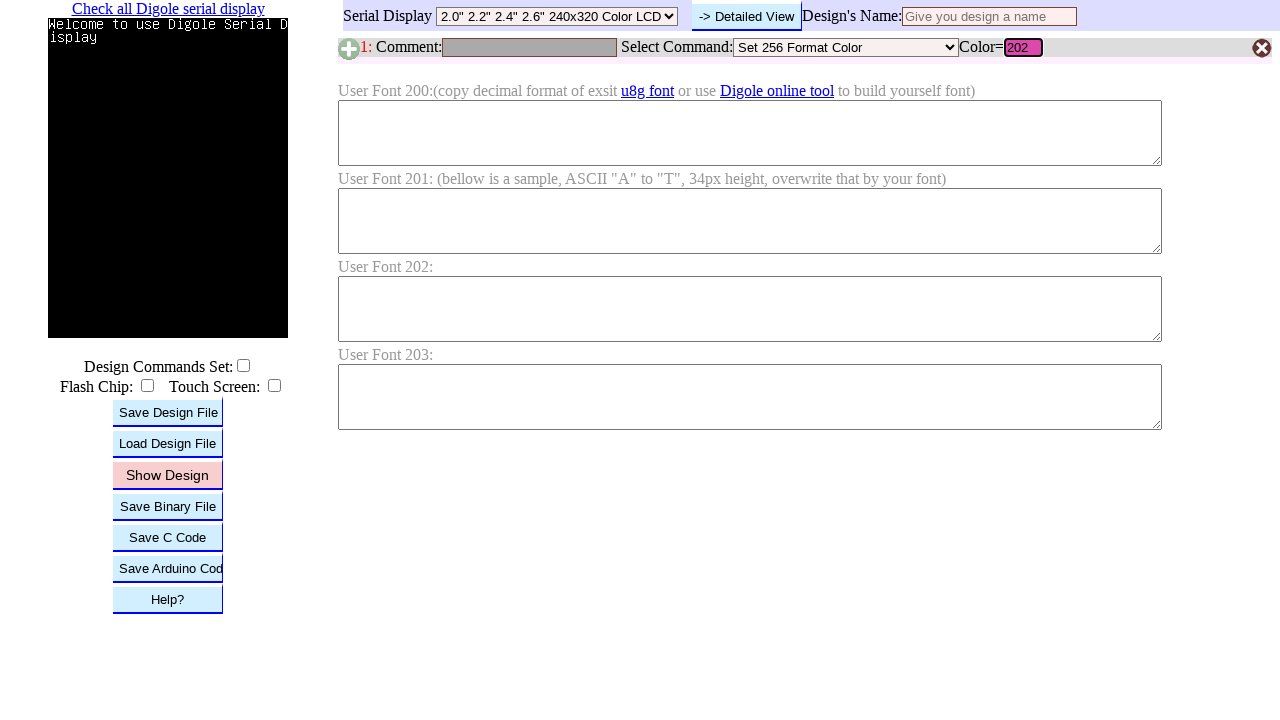

Cleared RGB input field on #B1C
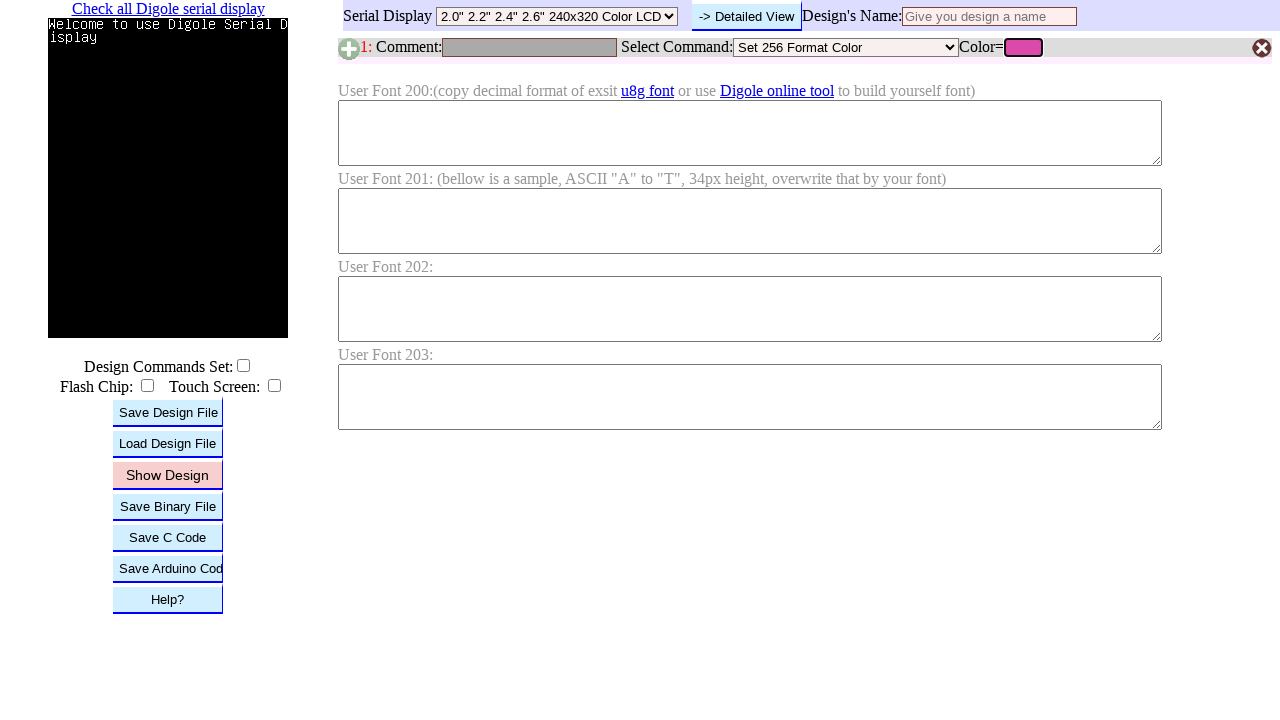

Filled RGB input field with value 203 on #B1C
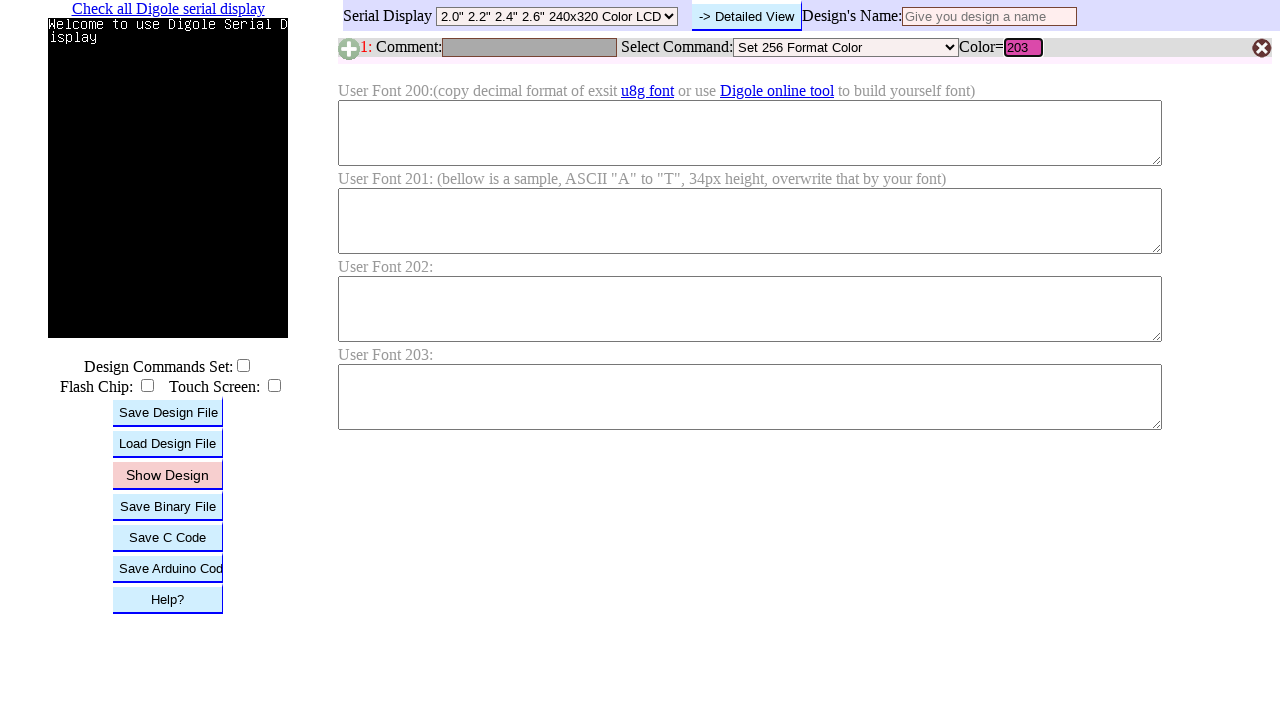

Pressed Enter to submit RGB value 203 on #B1C
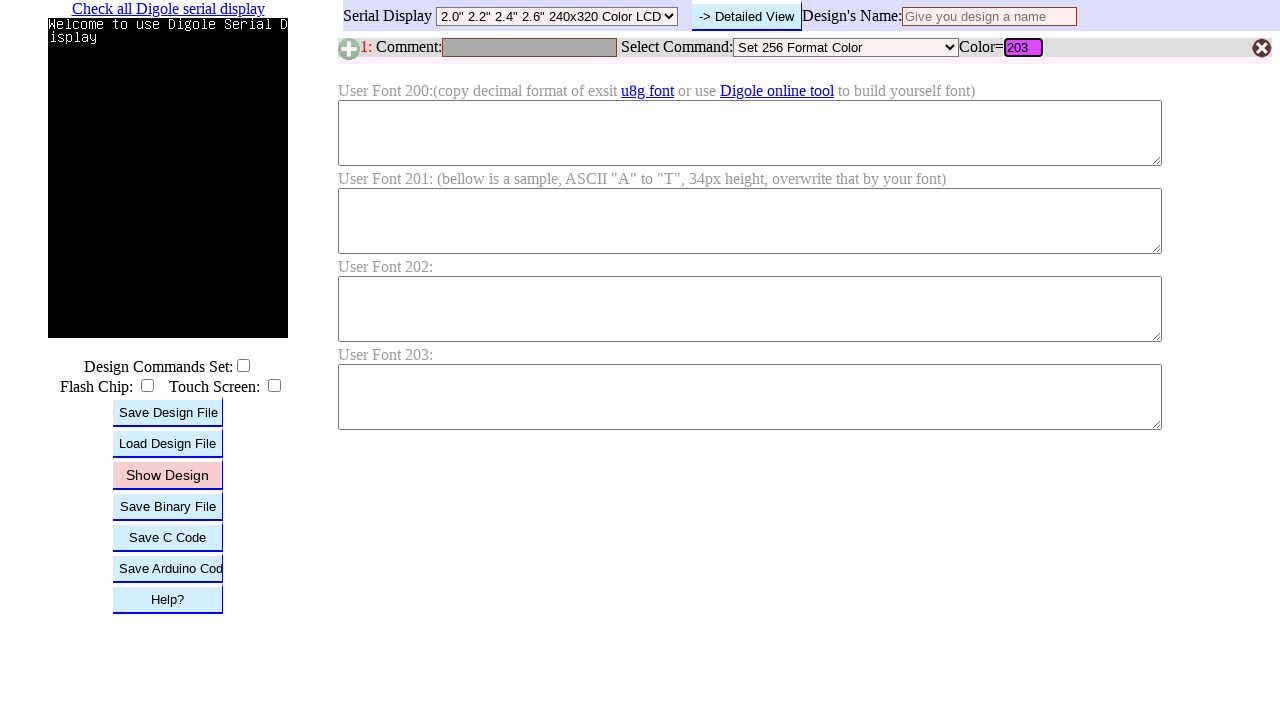

Waited for color update after submitting RGB value 203
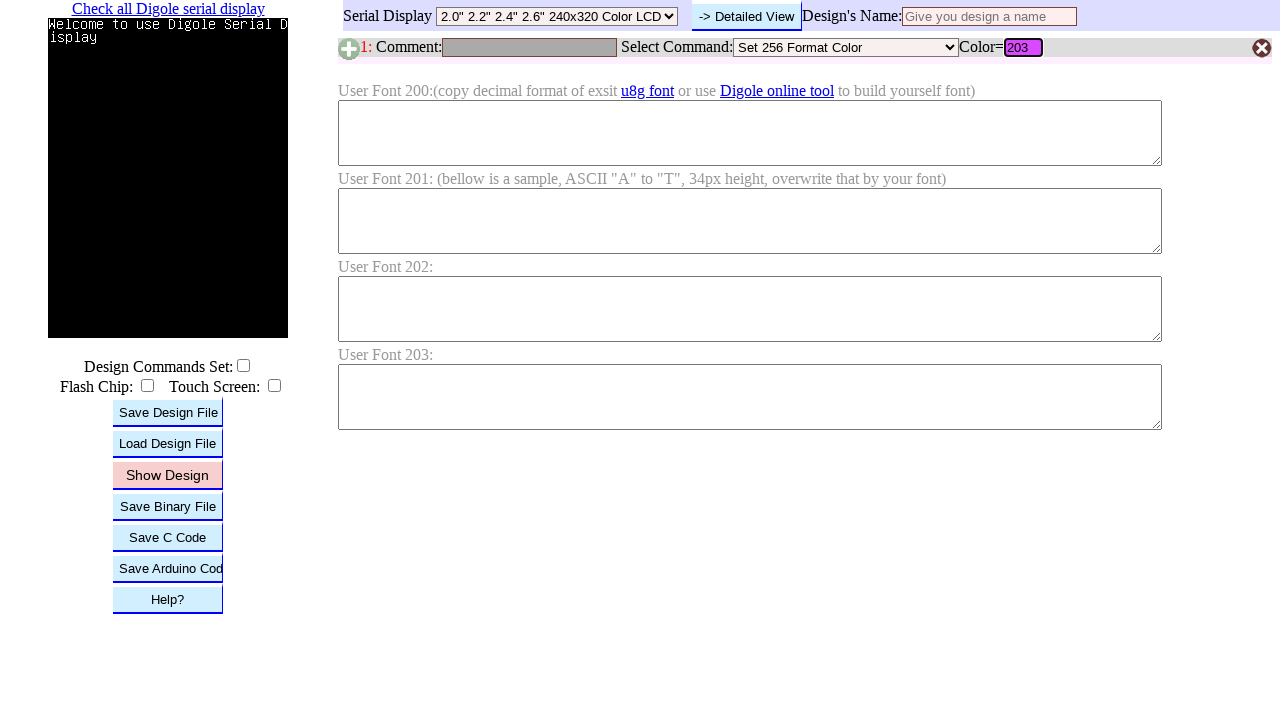

Cleared RGB input field on #B1C
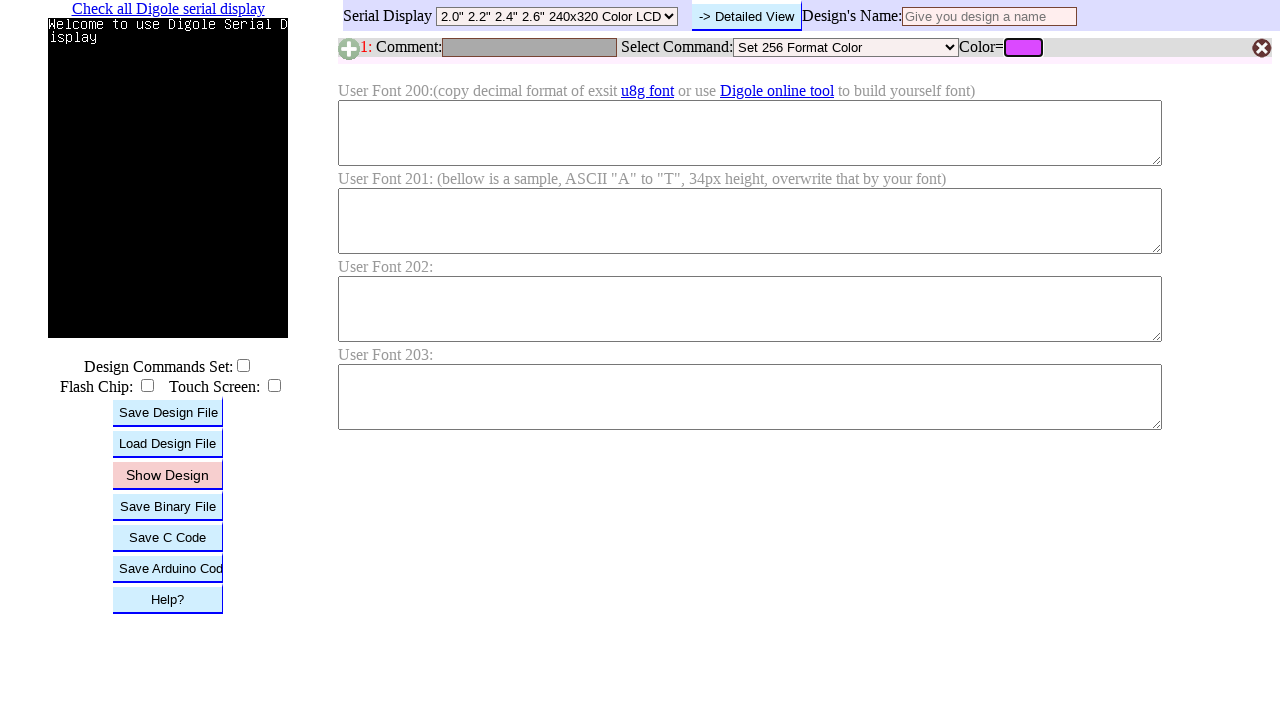

Filled RGB input field with value 204 on #B1C
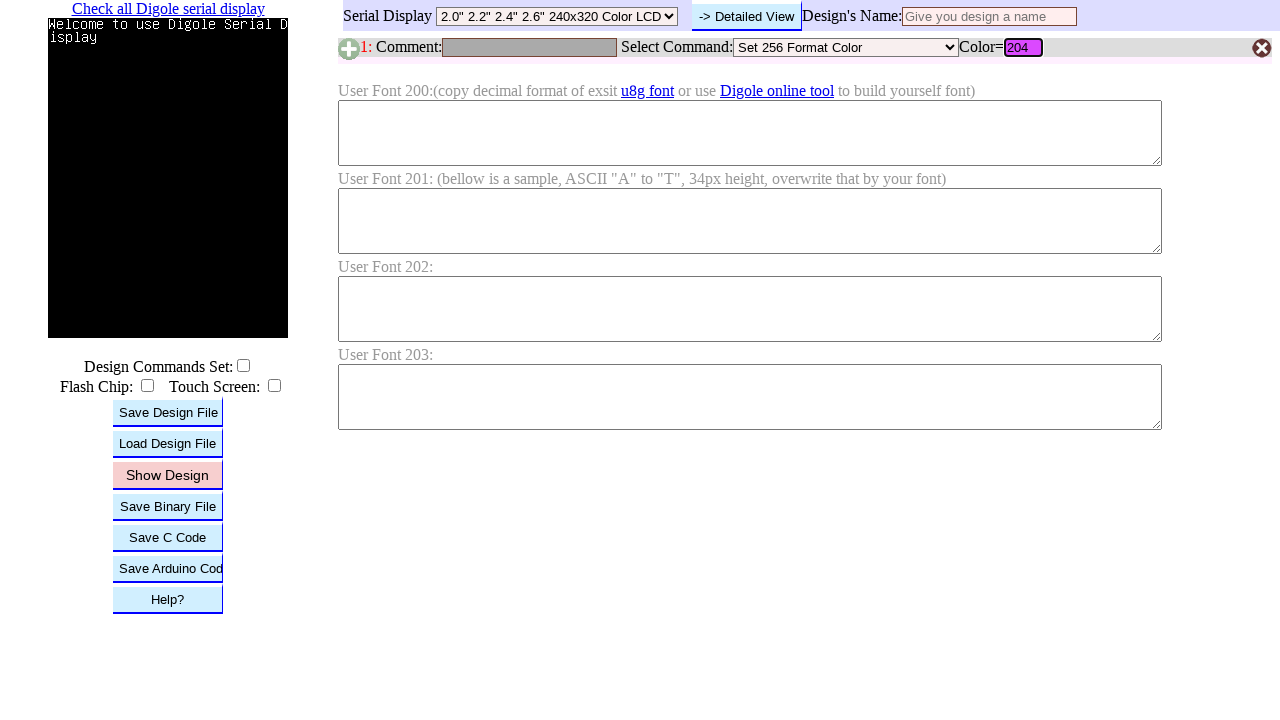

Pressed Enter to submit RGB value 204 on #B1C
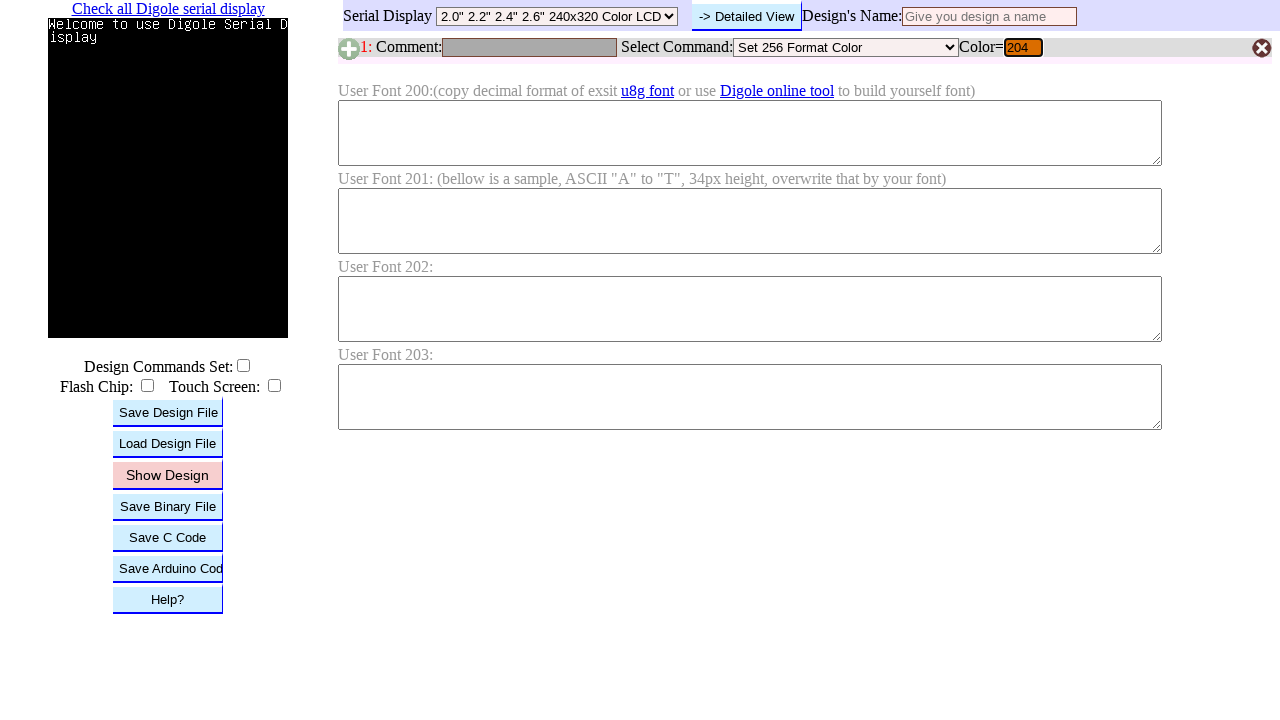

Waited for color update after submitting RGB value 204
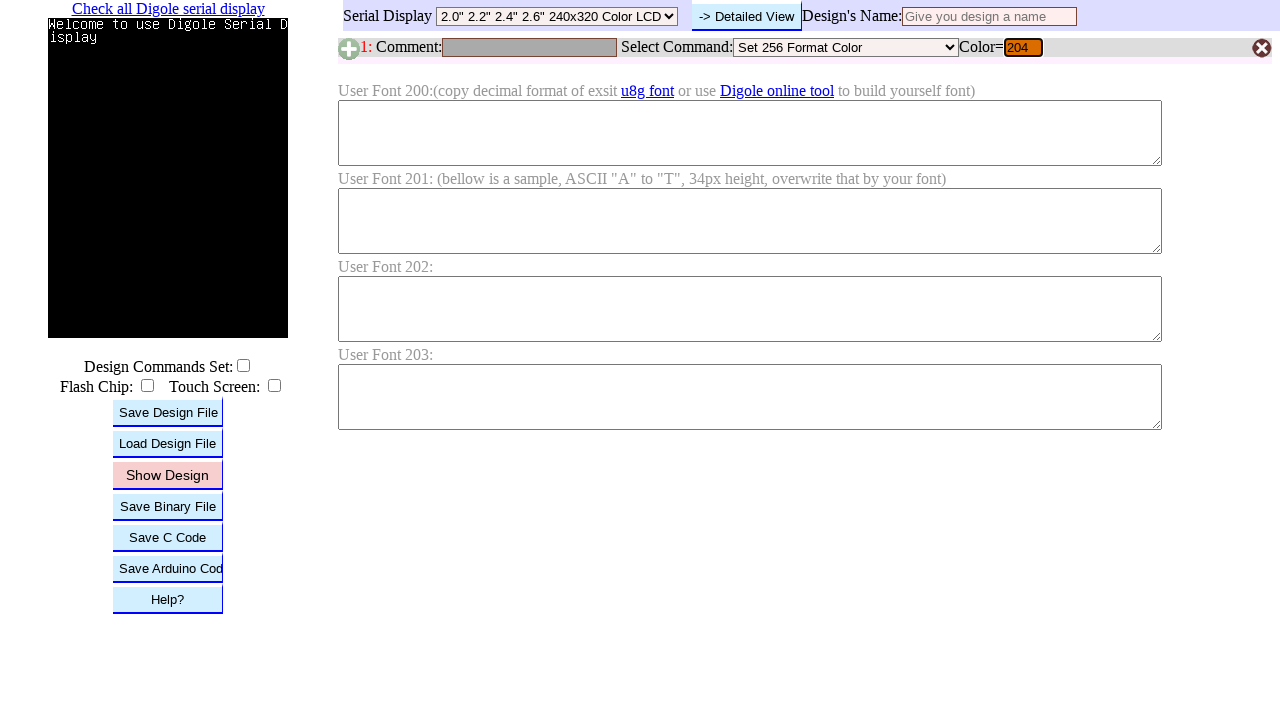

Cleared RGB input field on #B1C
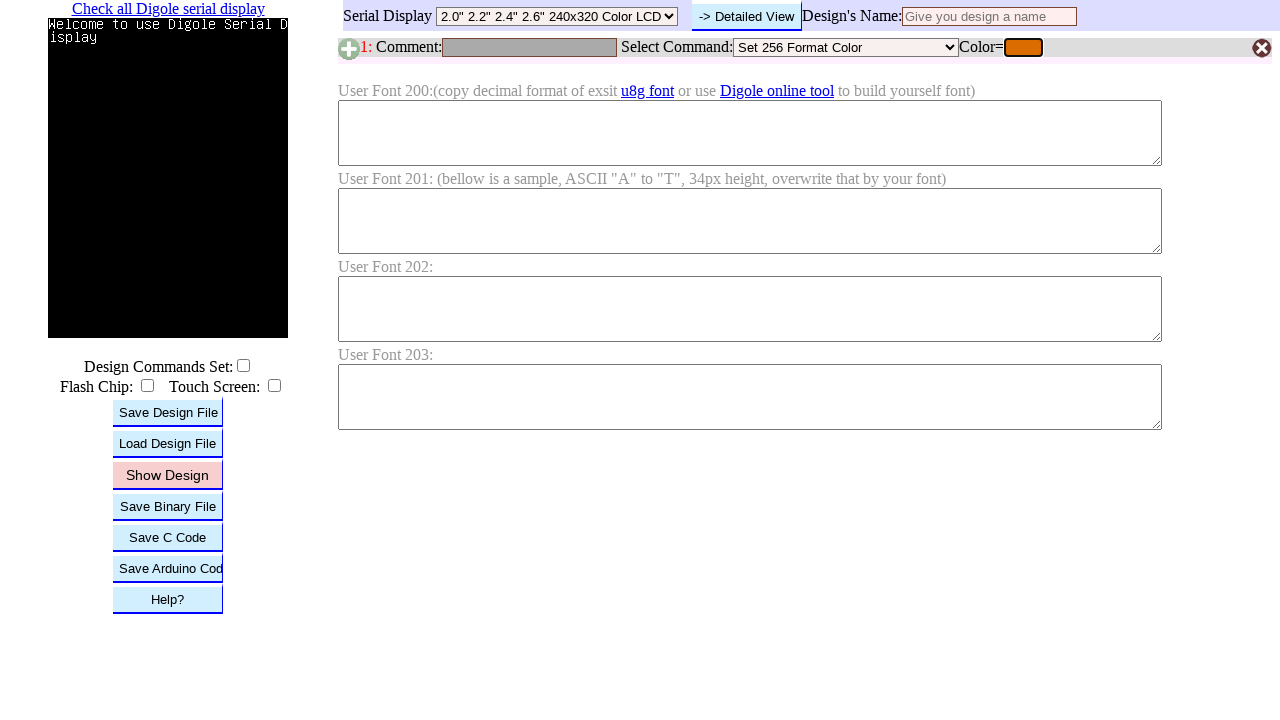

Filled RGB input field with value 205 on #B1C
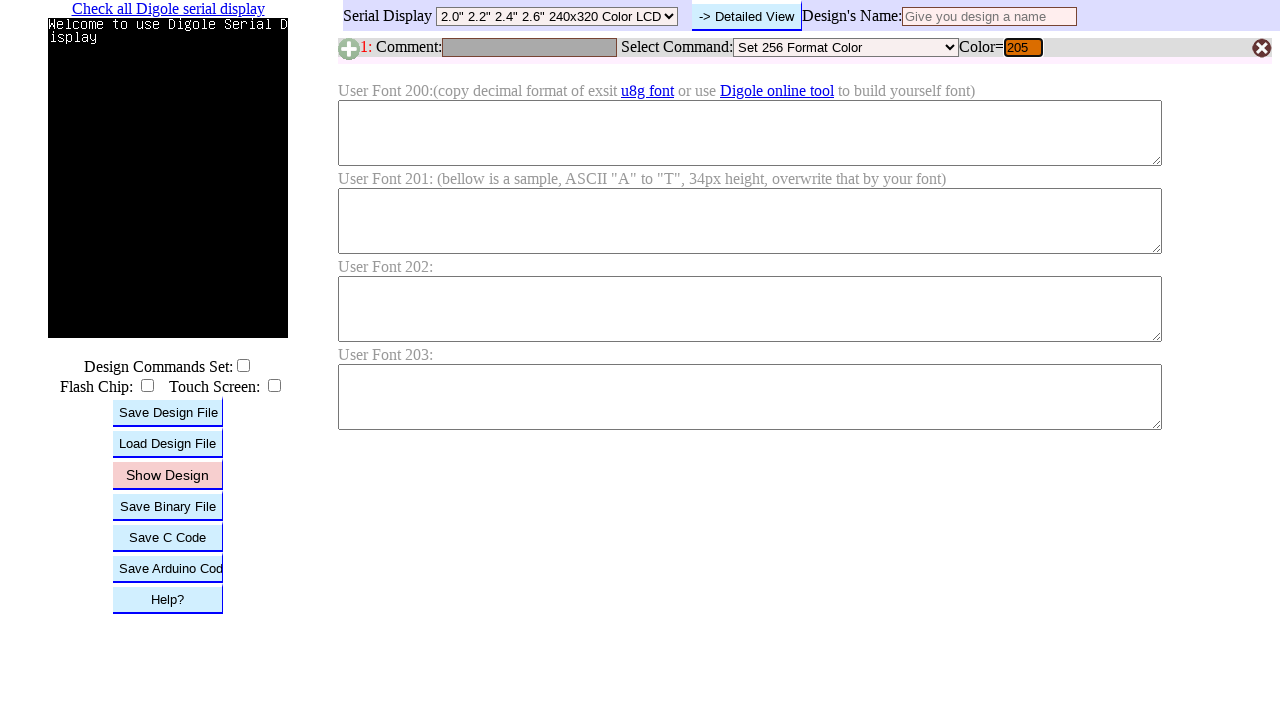

Pressed Enter to submit RGB value 205 on #B1C
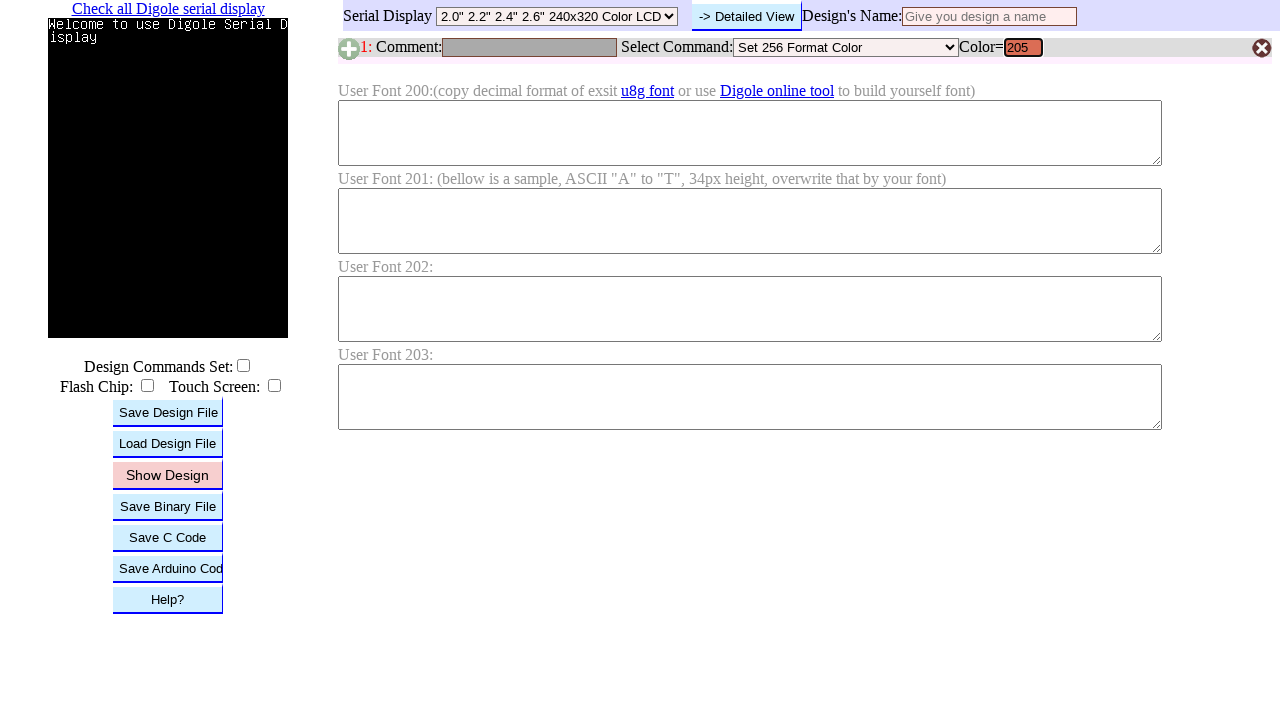

Waited for color update after submitting RGB value 205
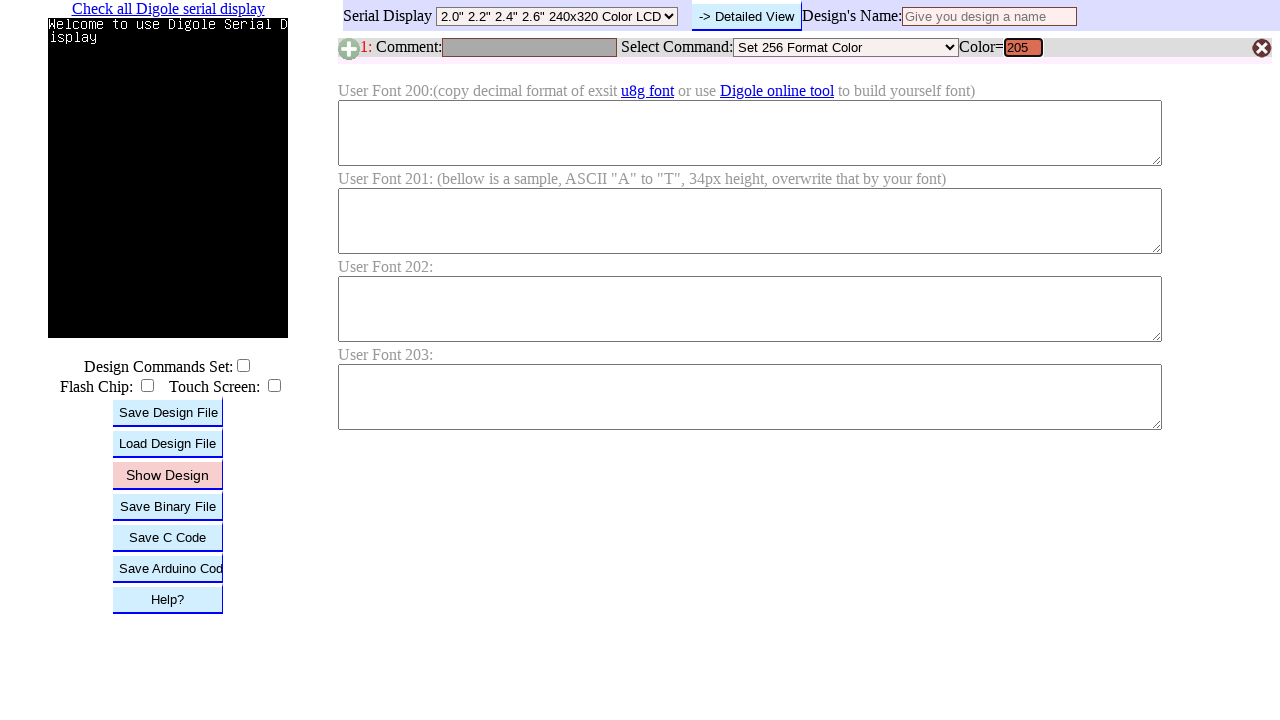

Cleared RGB input field on #B1C
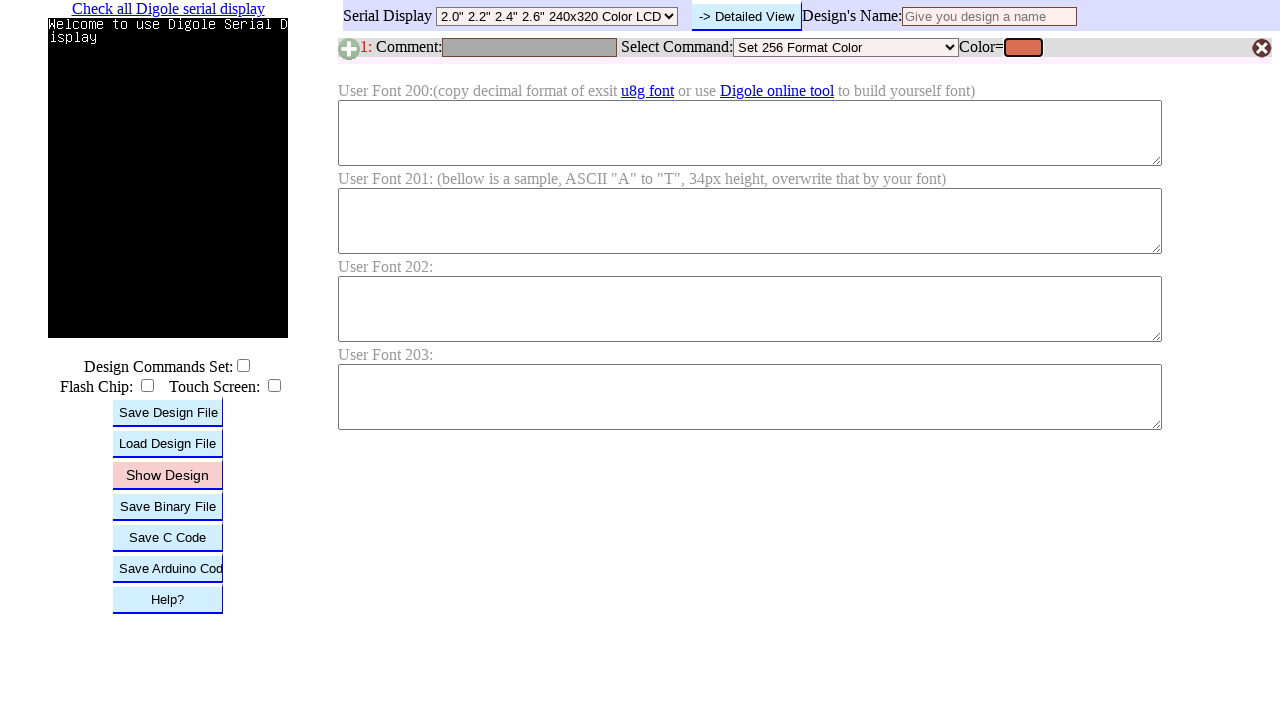

Filled RGB input field with value 206 on #B1C
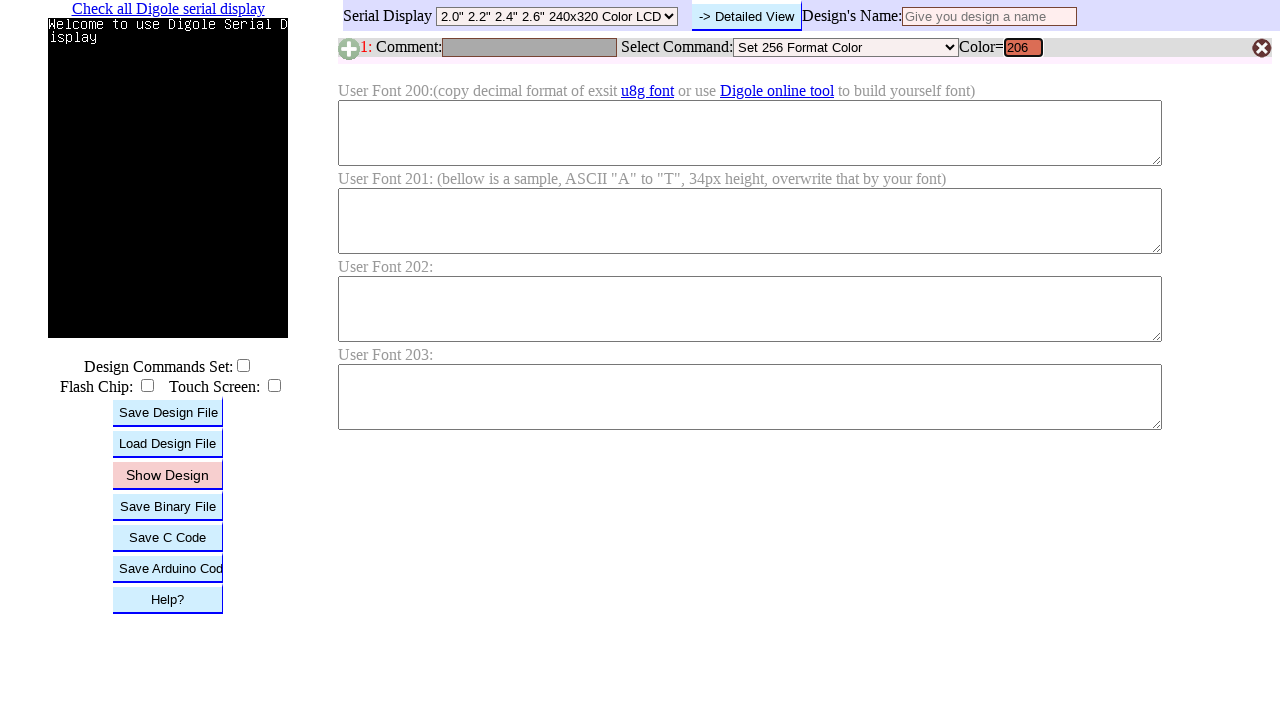

Pressed Enter to submit RGB value 206 on #B1C
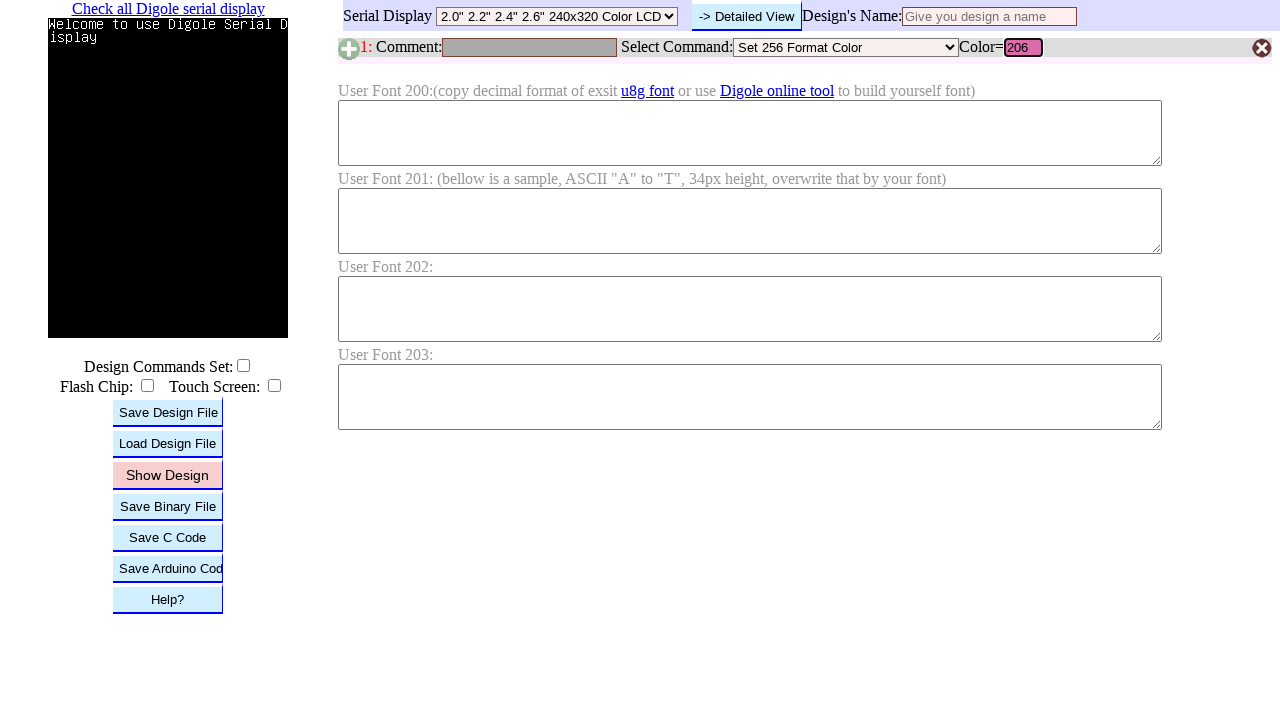

Waited for color update after submitting RGB value 206
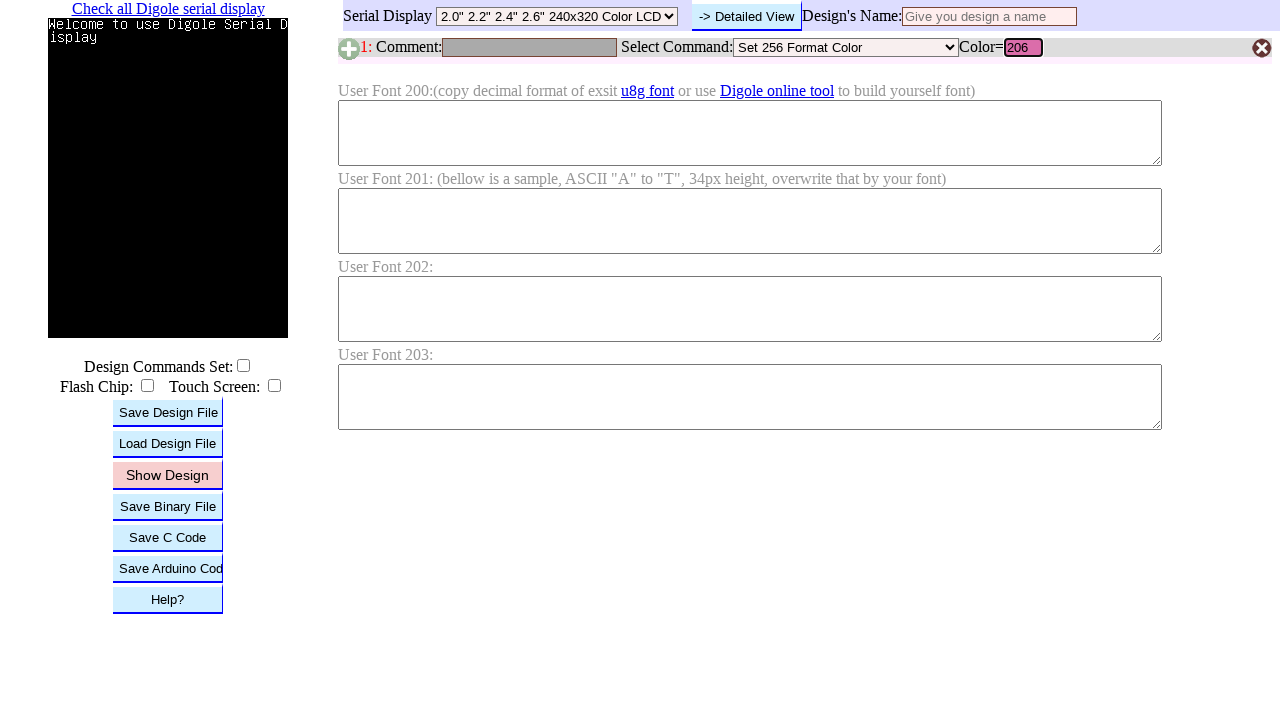

Cleared RGB input field on #B1C
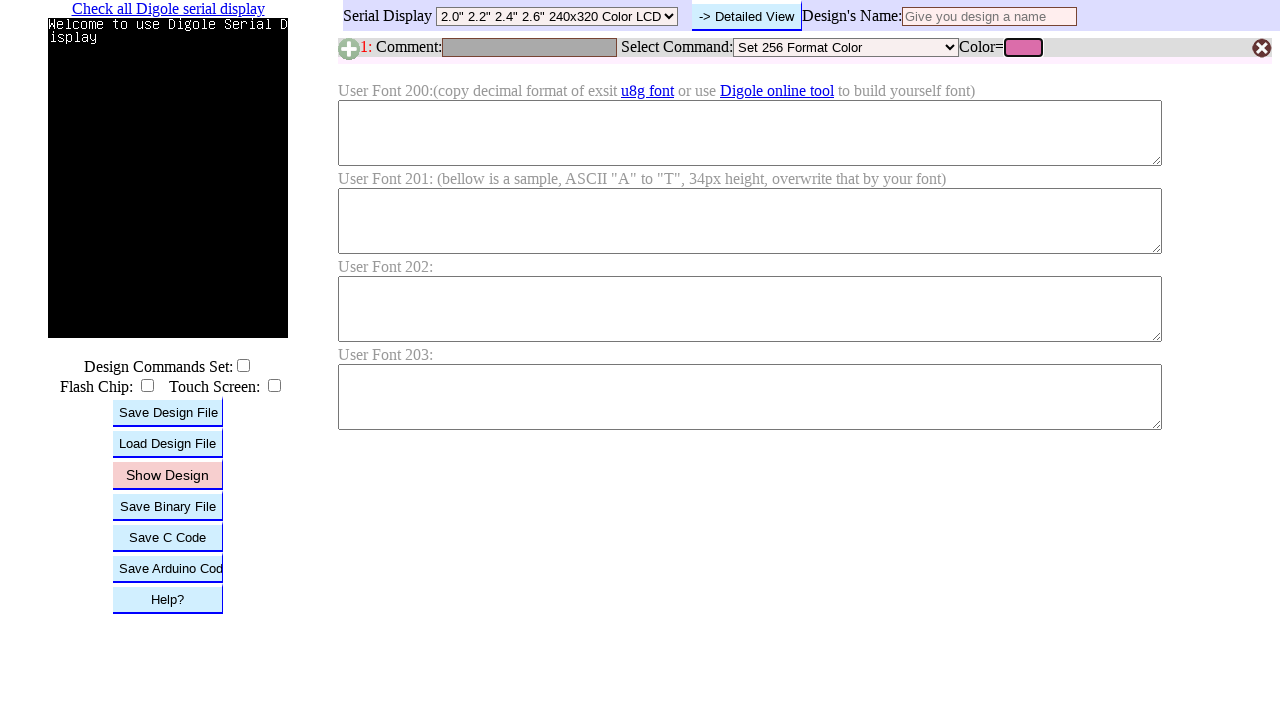

Filled RGB input field with value 207 on #B1C
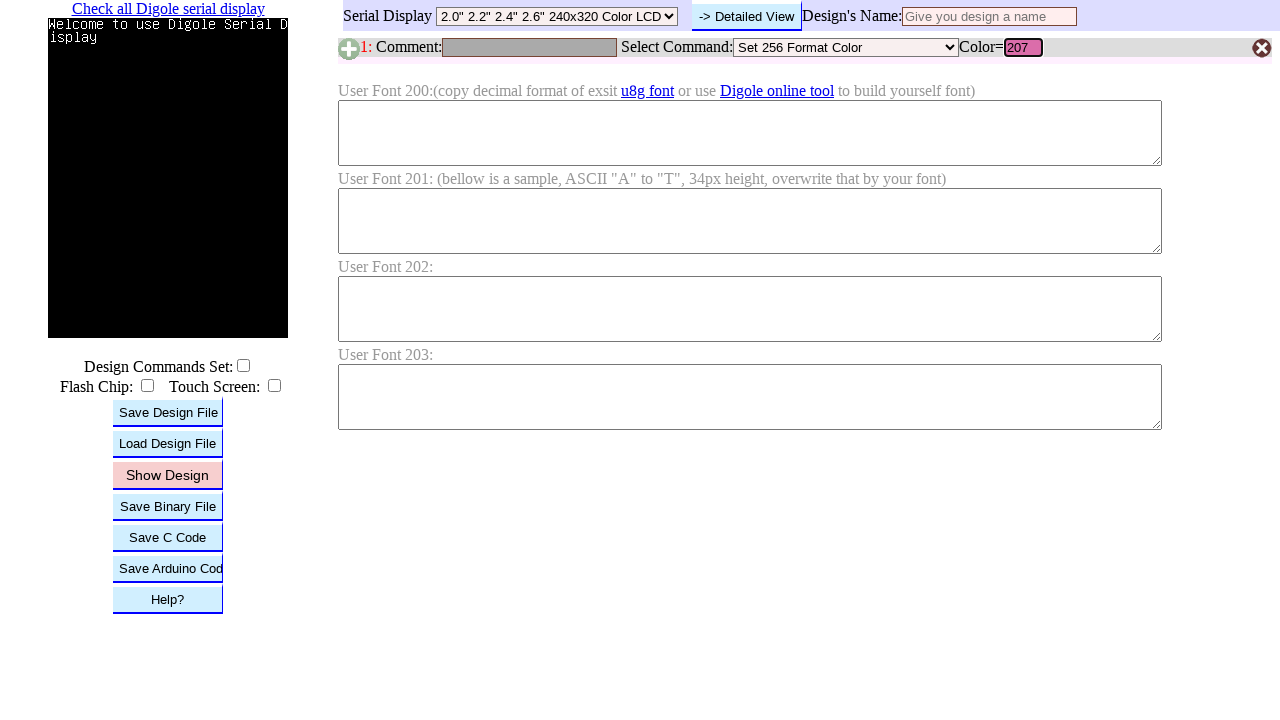

Pressed Enter to submit RGB value 207 on #B1C
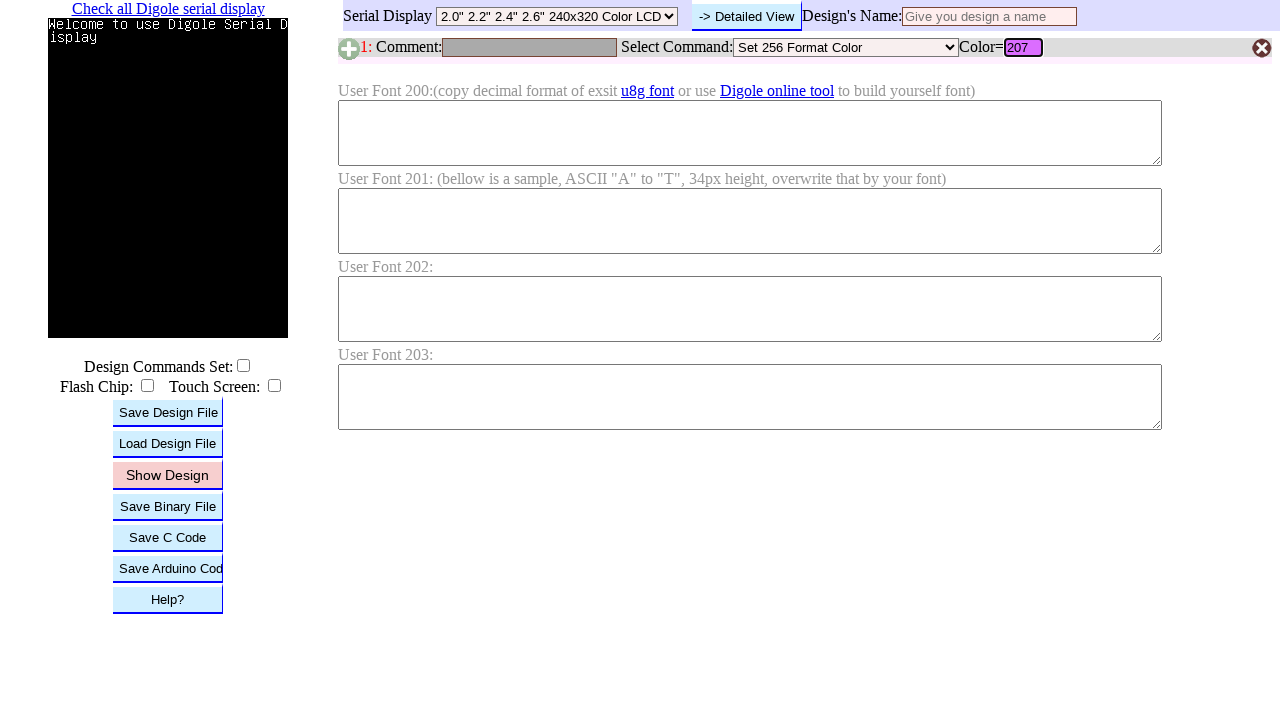

Waited for color update after submitting RGB value 207
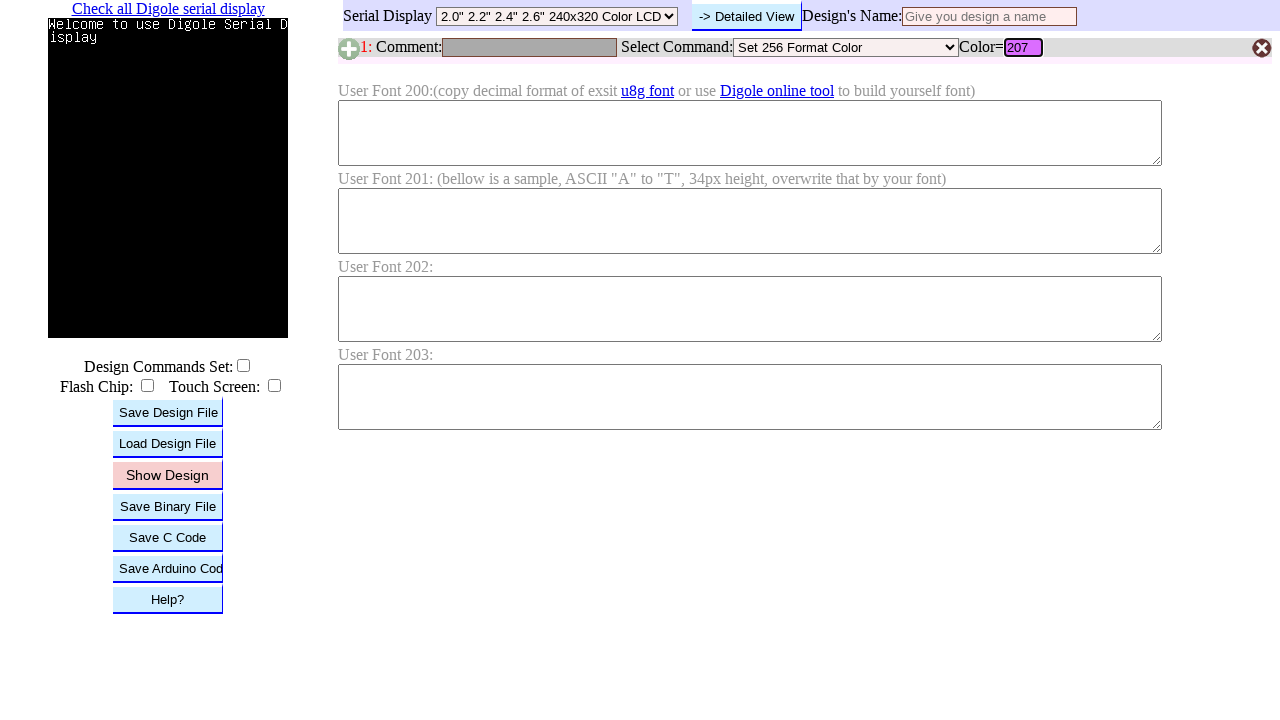

Cleared RGB input field on #B1C
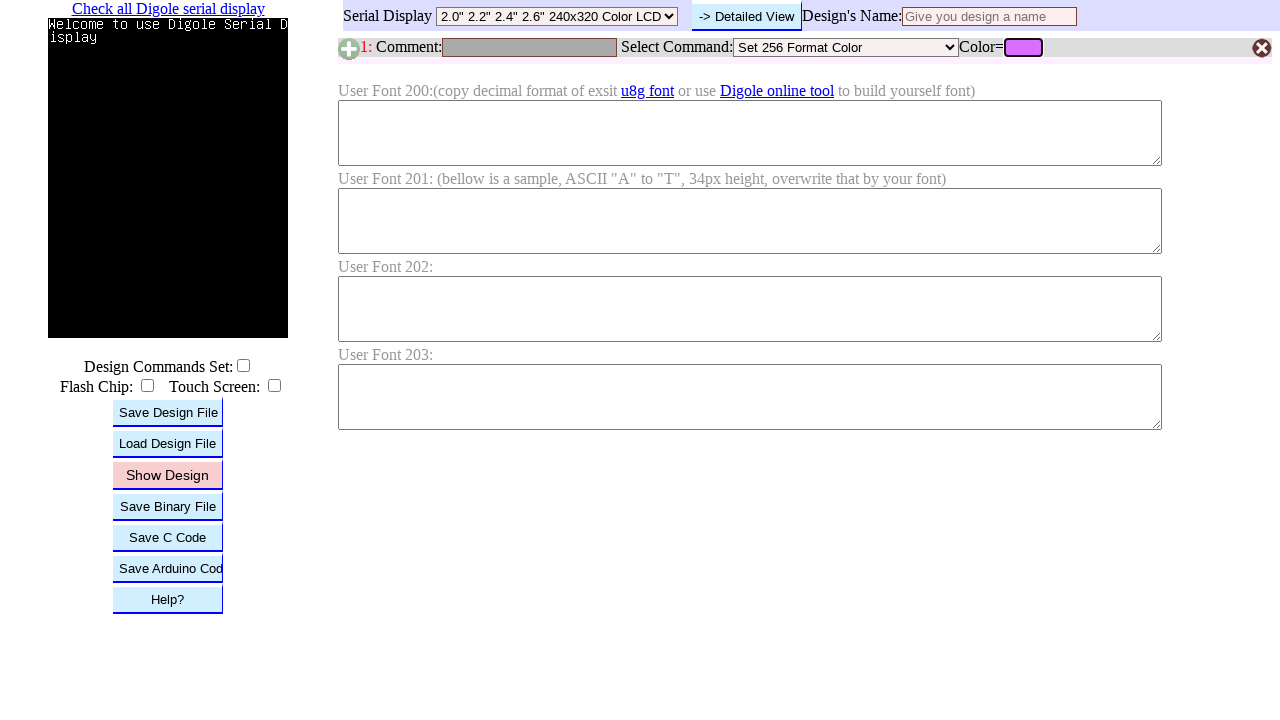

Filled RGB input field with value 208 on #B1C
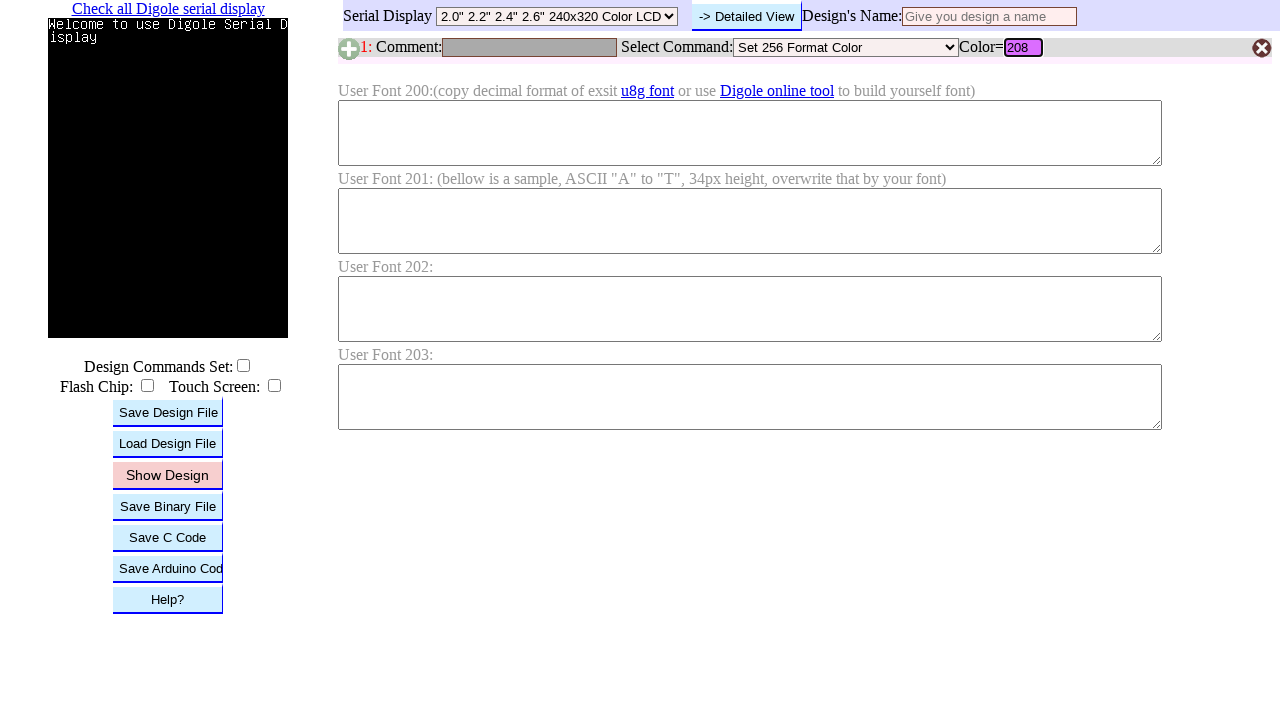

Pressed Enter to submit RGB value 208 on #B1C
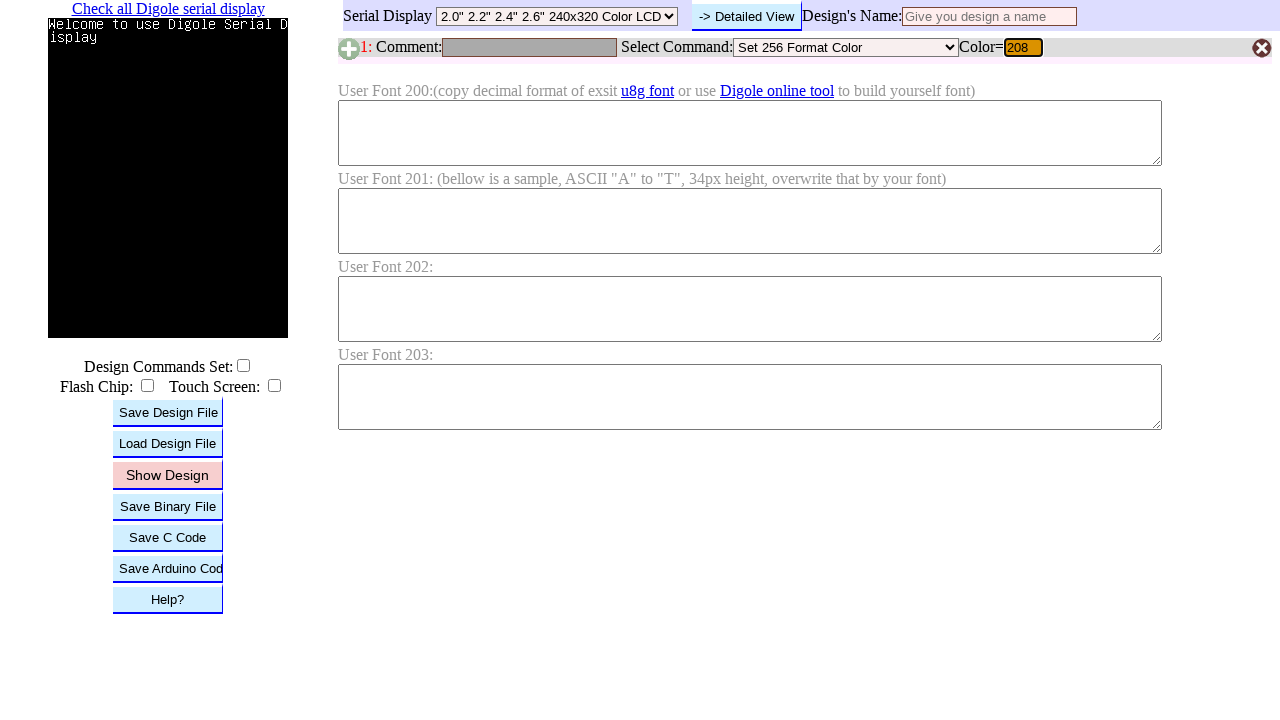

Waited for color update after submitting RGB value 208
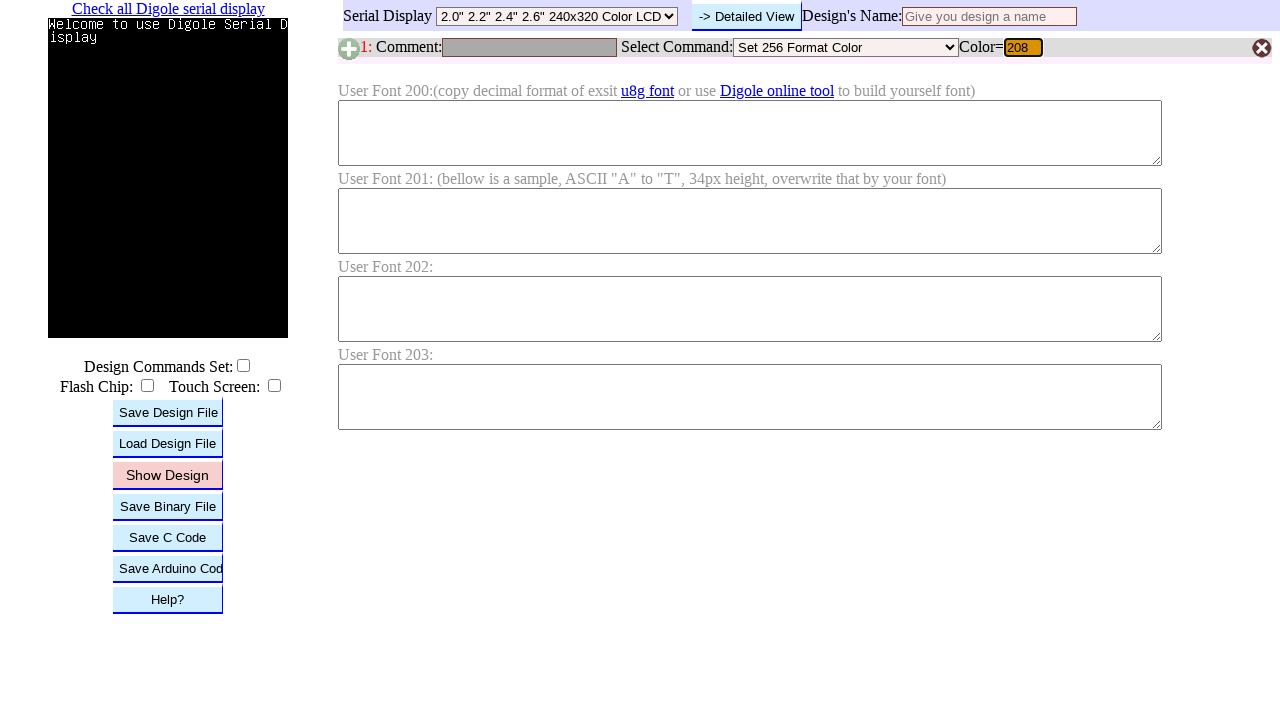

Cleared RGB input field on #B1C
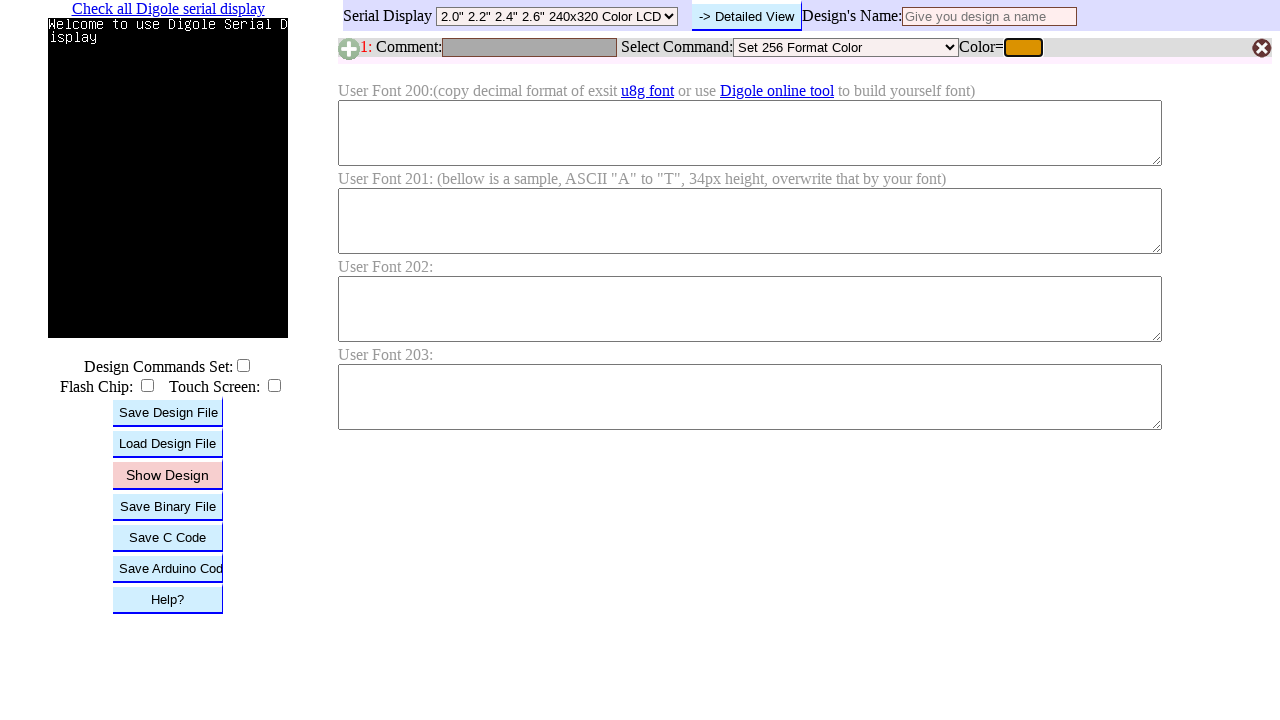

Filled RGB input field with value 209 on #B1C
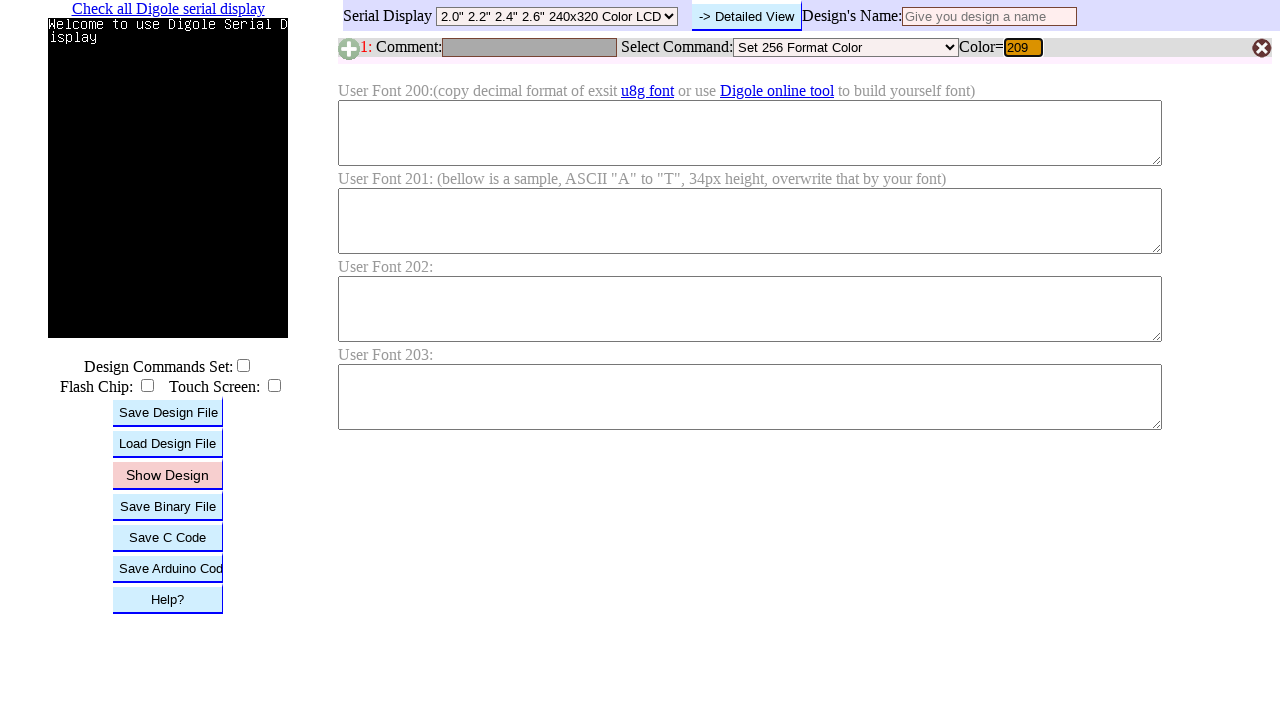

Pressed Enter to submit RGB value 209 on #B1C
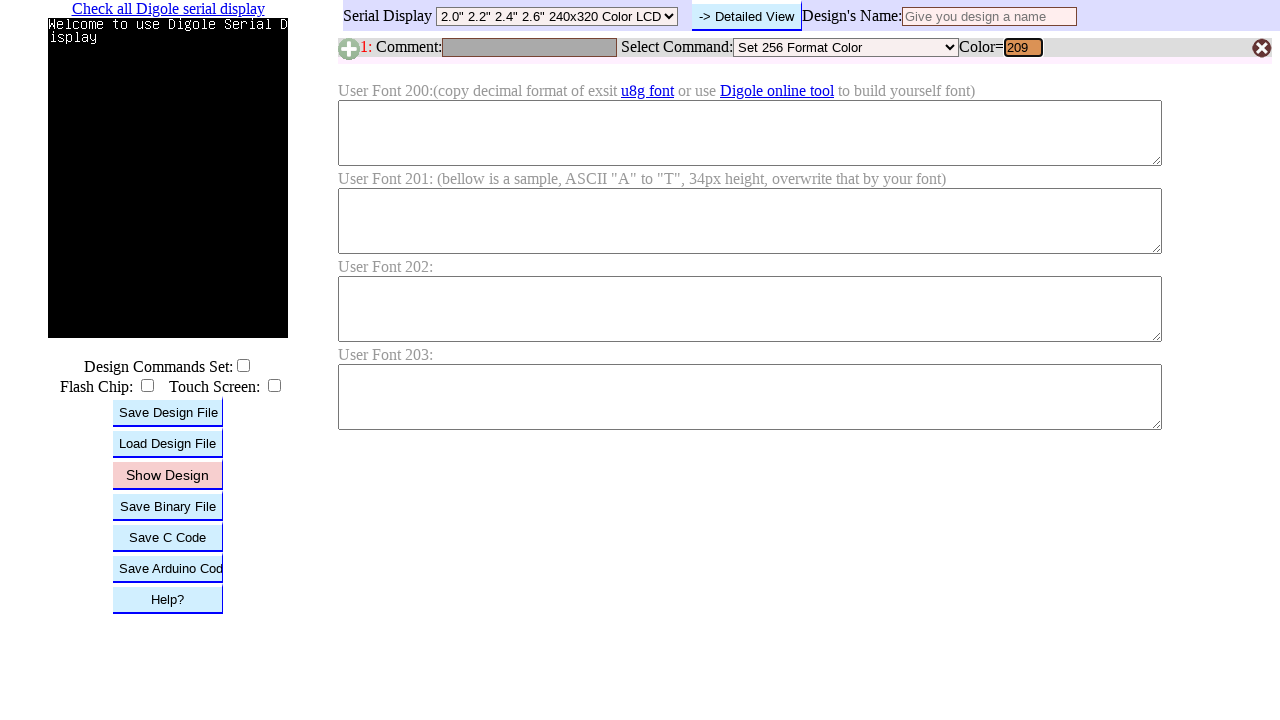

Waited for color update after submitting RGB value 209
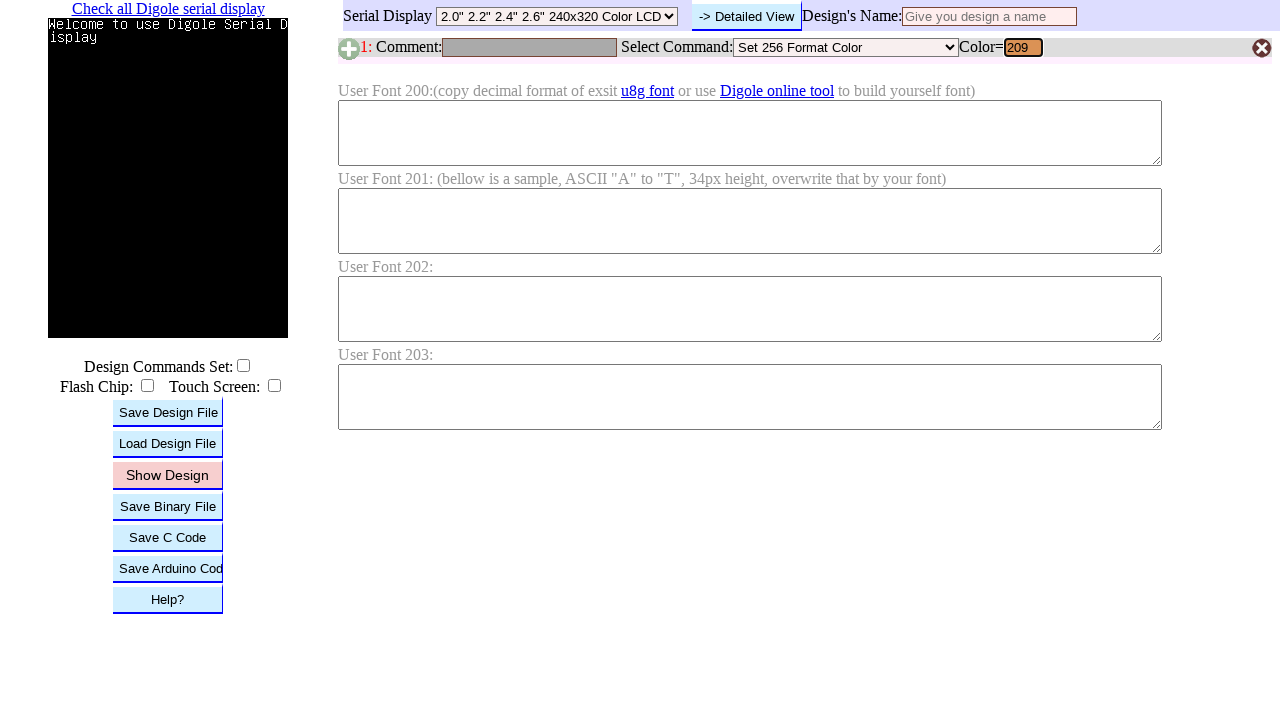

Cleared RGB input field on #B1C
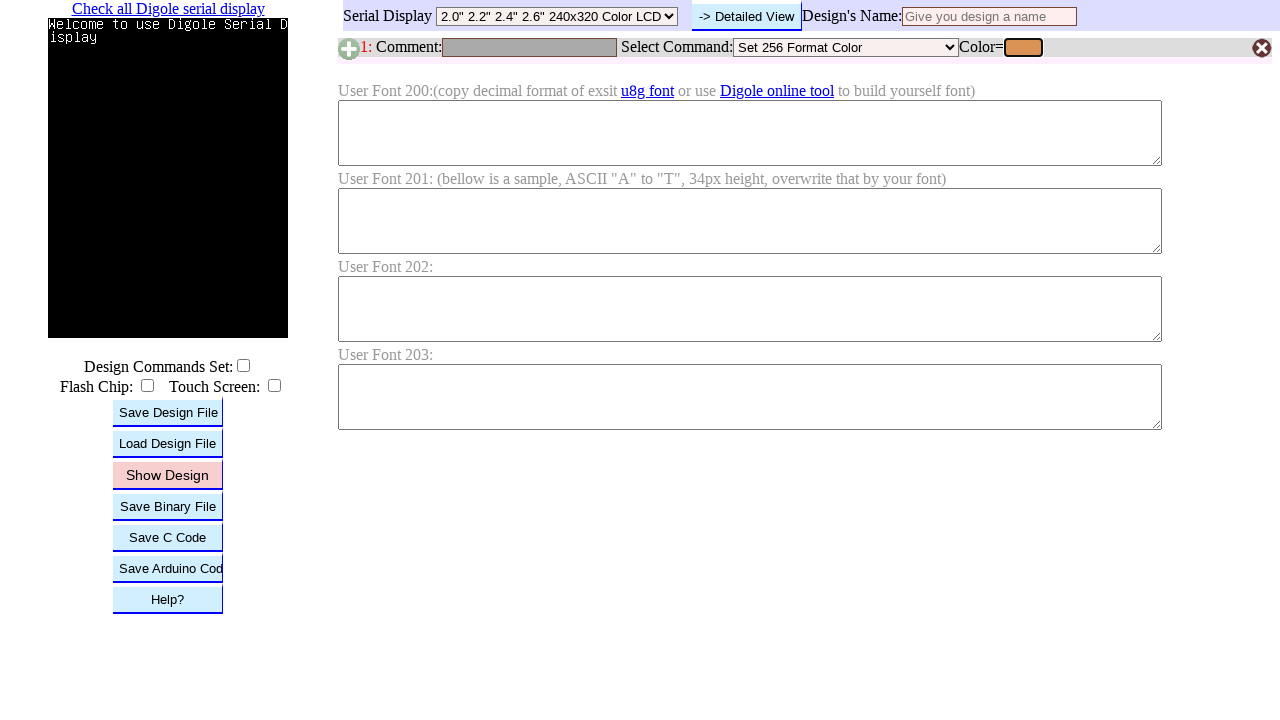

Filled RGB input field with value 210 on #B1C
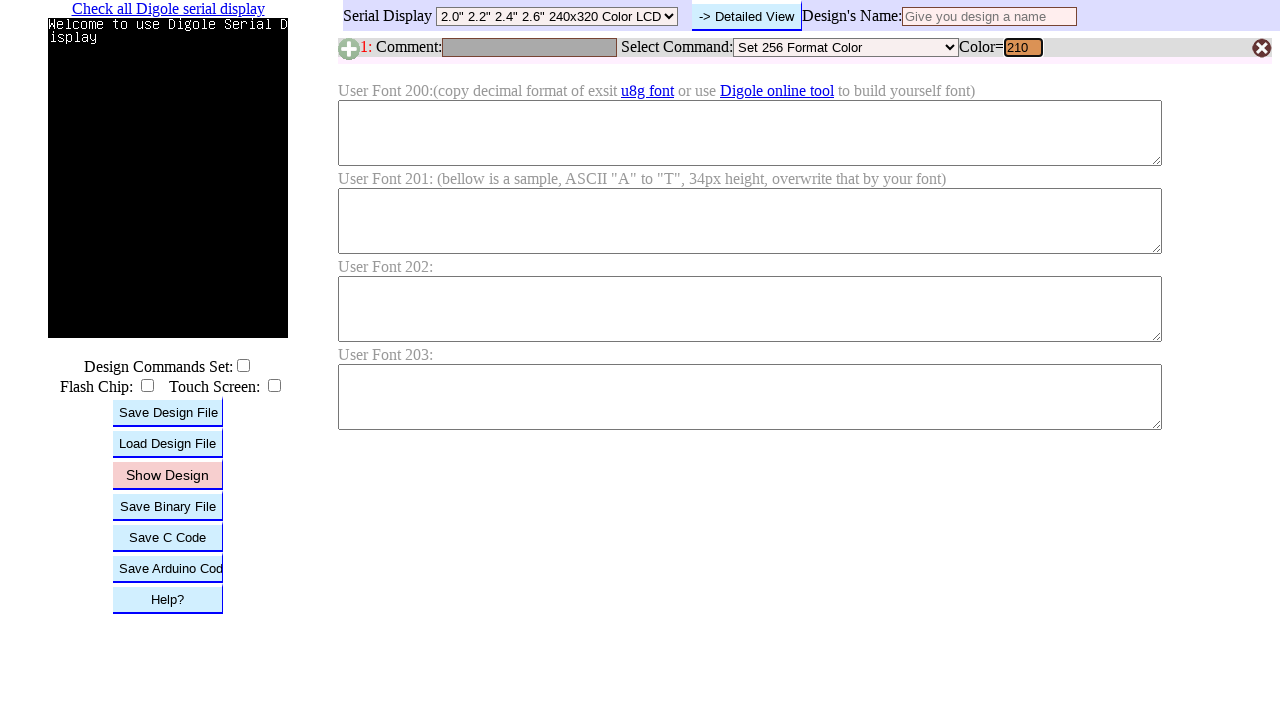

Pressed Enter to submit RGB value 210 on #B1C
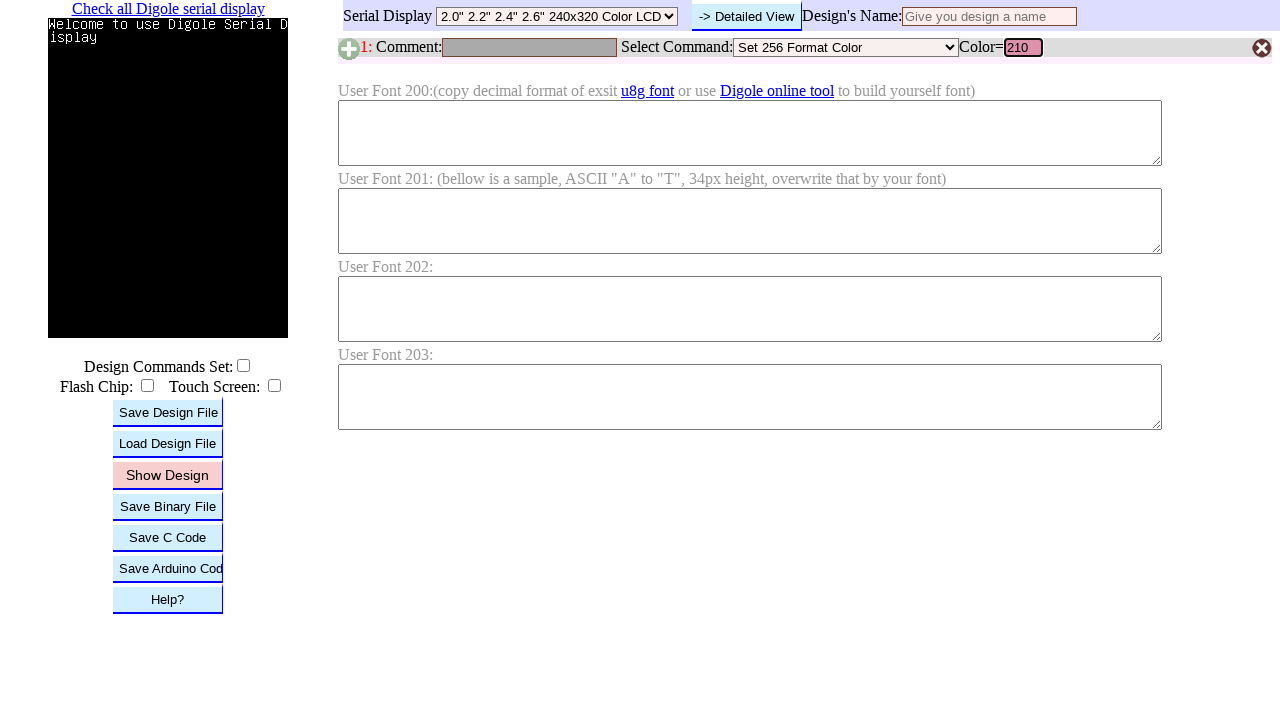

Waited for color update after submitting RGB value 210
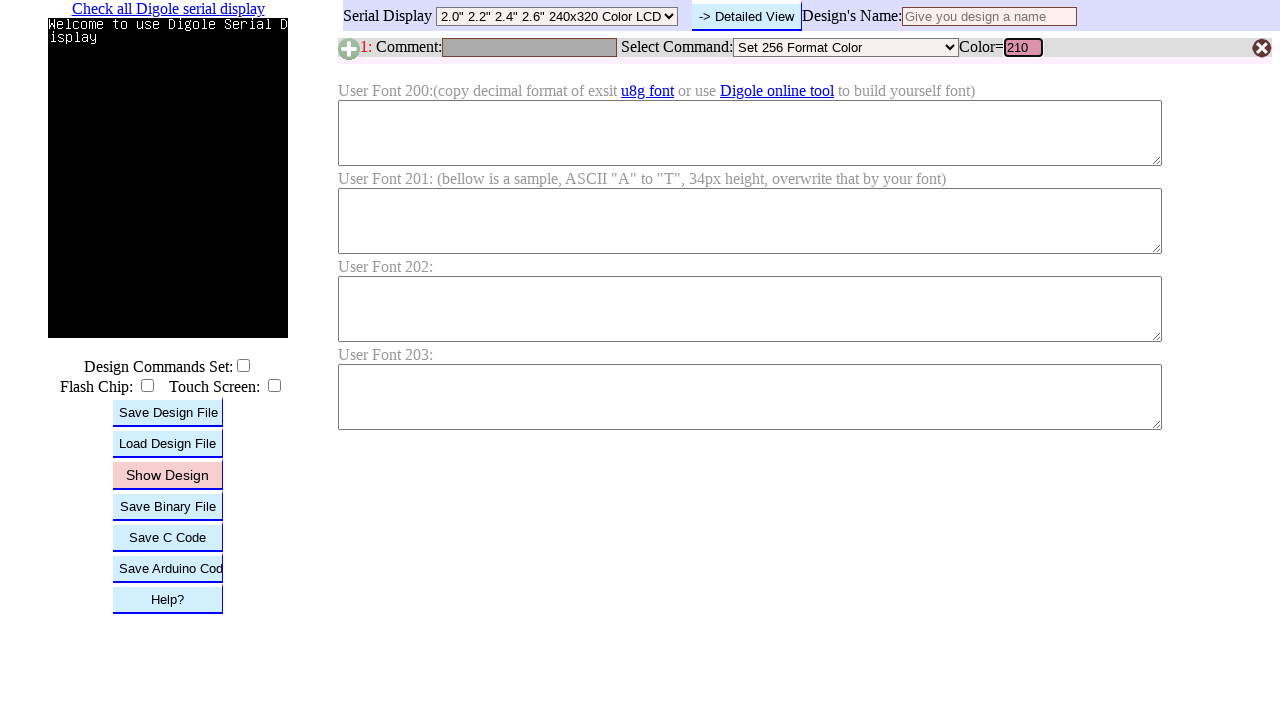

Cleared RGB input field on #B1C
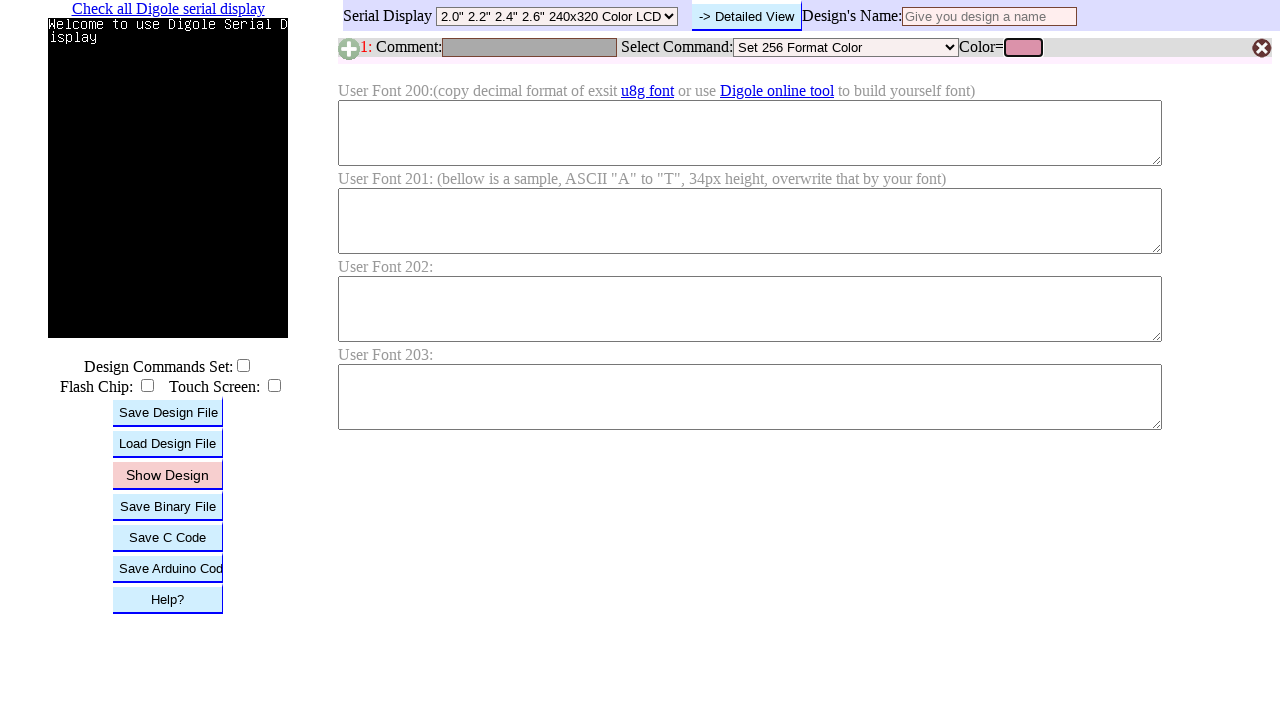

Filled RGB input field with value 211 on #B1C
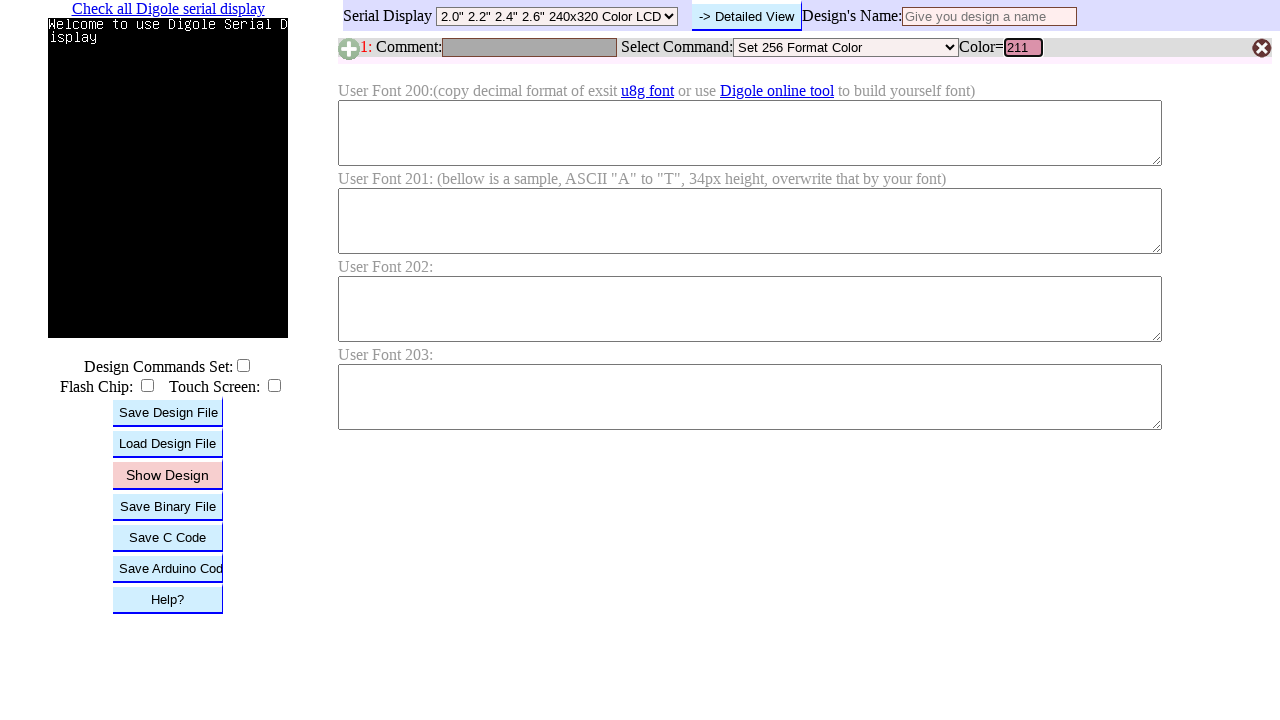

Pressed Enter to submit RGB value 211 on #B1C
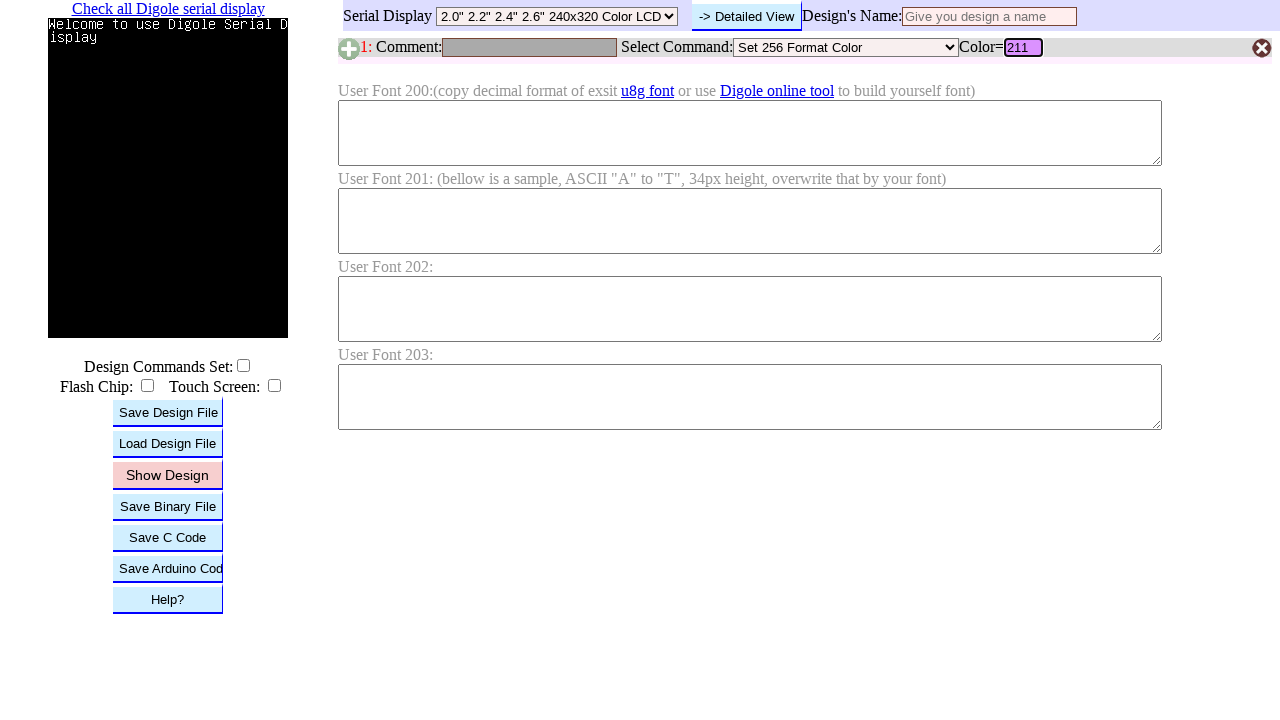

Waited for color update after submitting RGB value 211
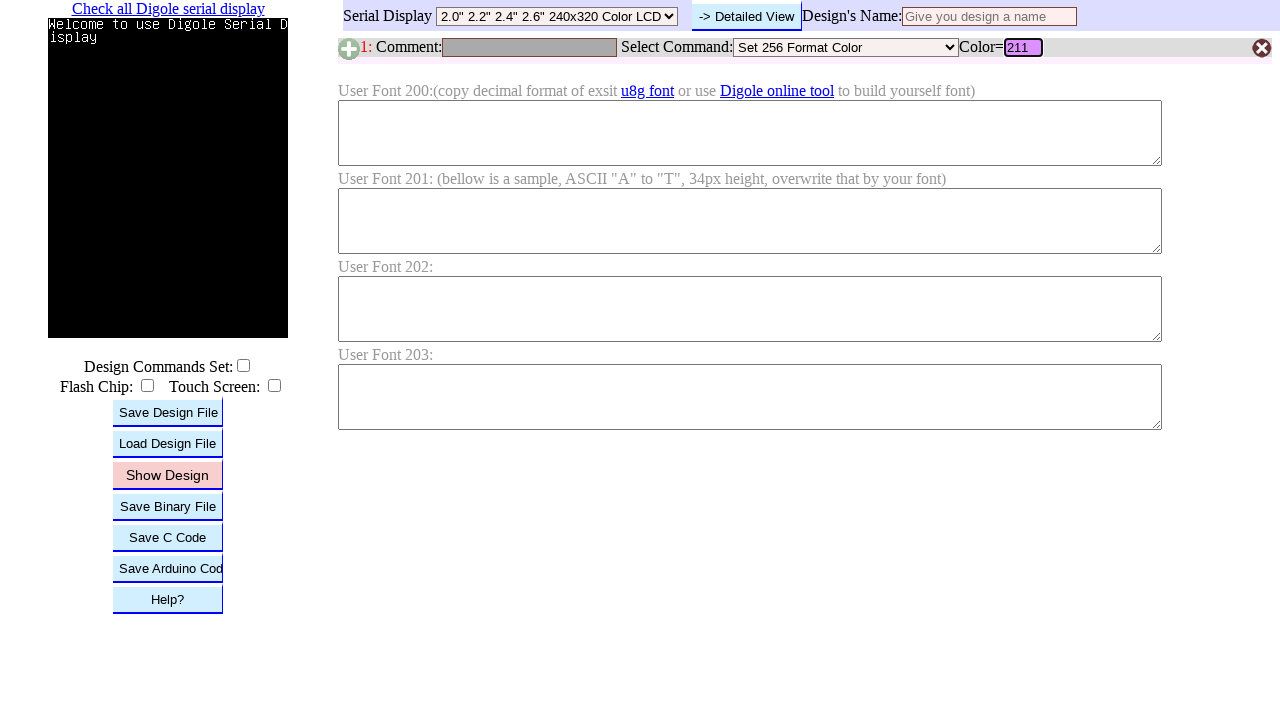

Cleared RGB input field on #B1C
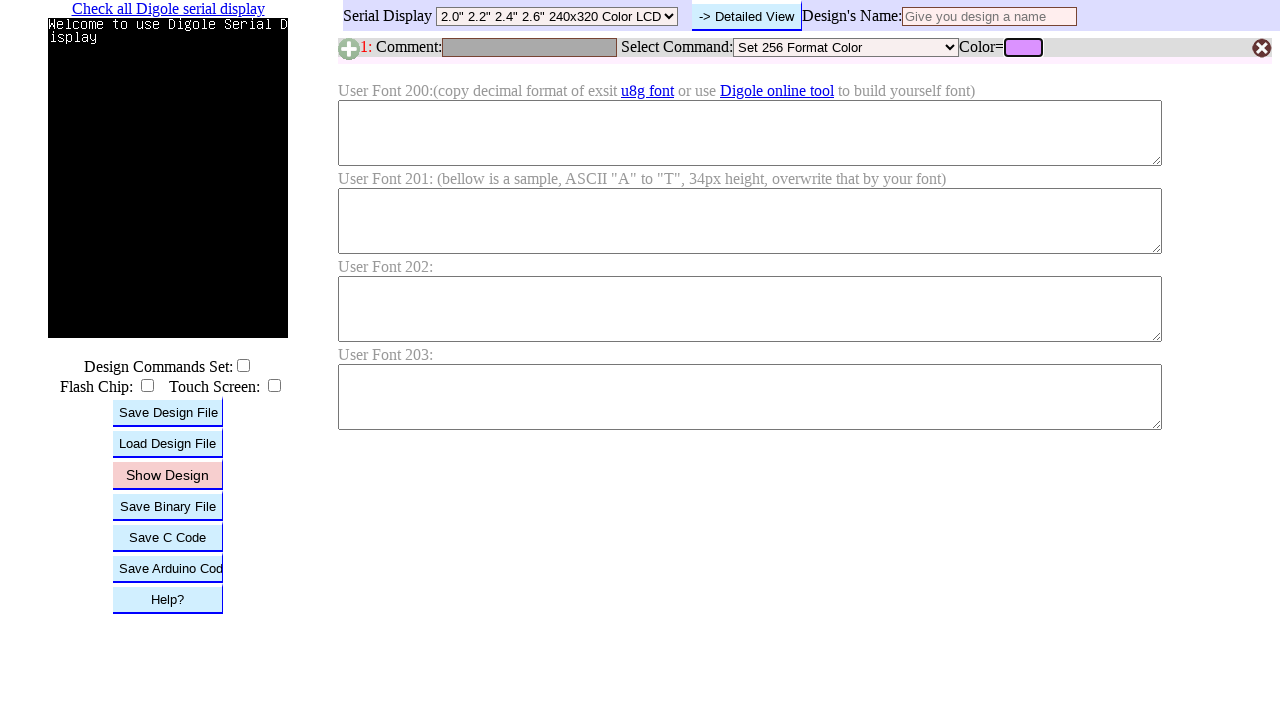

Filled RGB input field with value 212 on #B1C
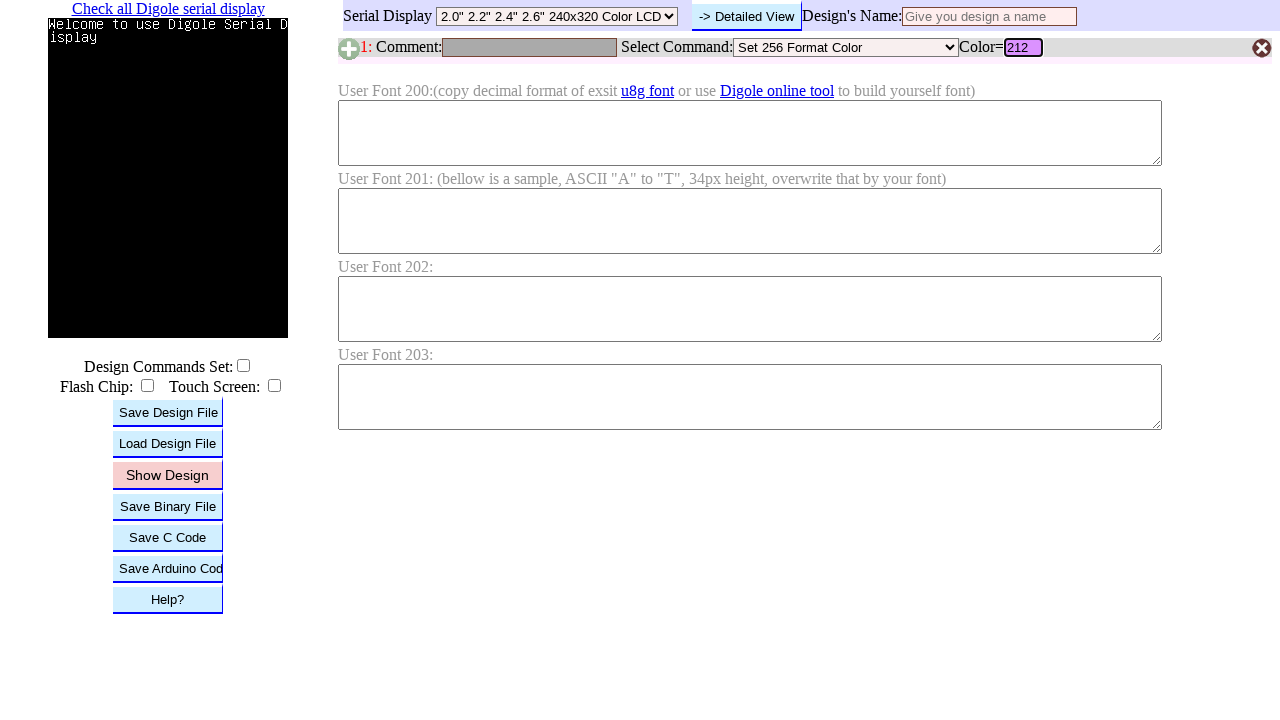

Pressed Enter to submit RGB value 212 on #B1C
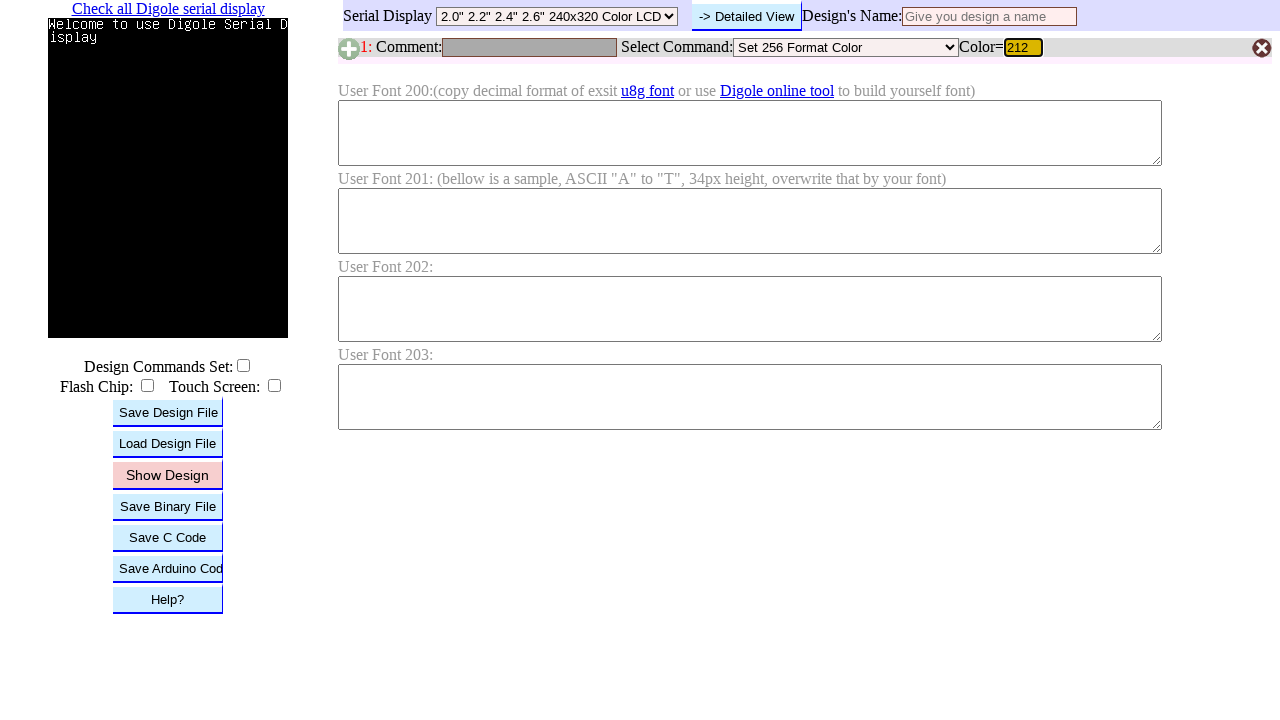

Waited for color update after submitting RGB value 212
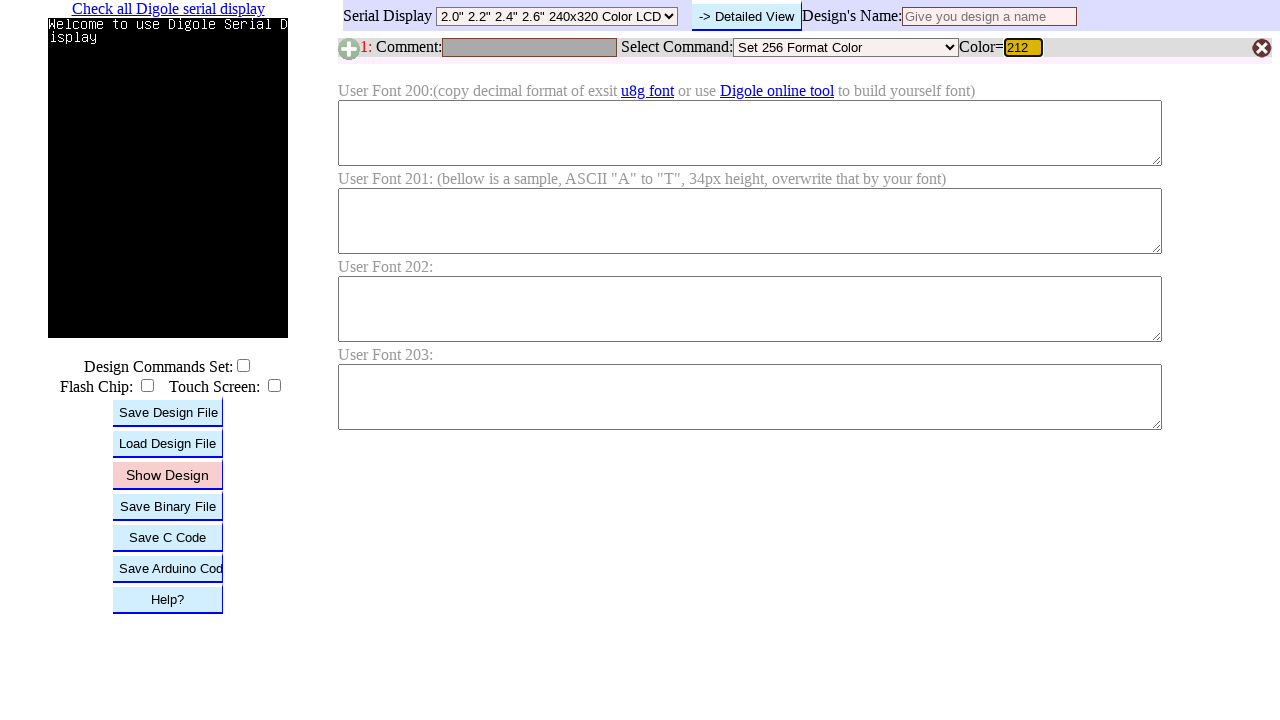

Cleared RGB input field on #B1C
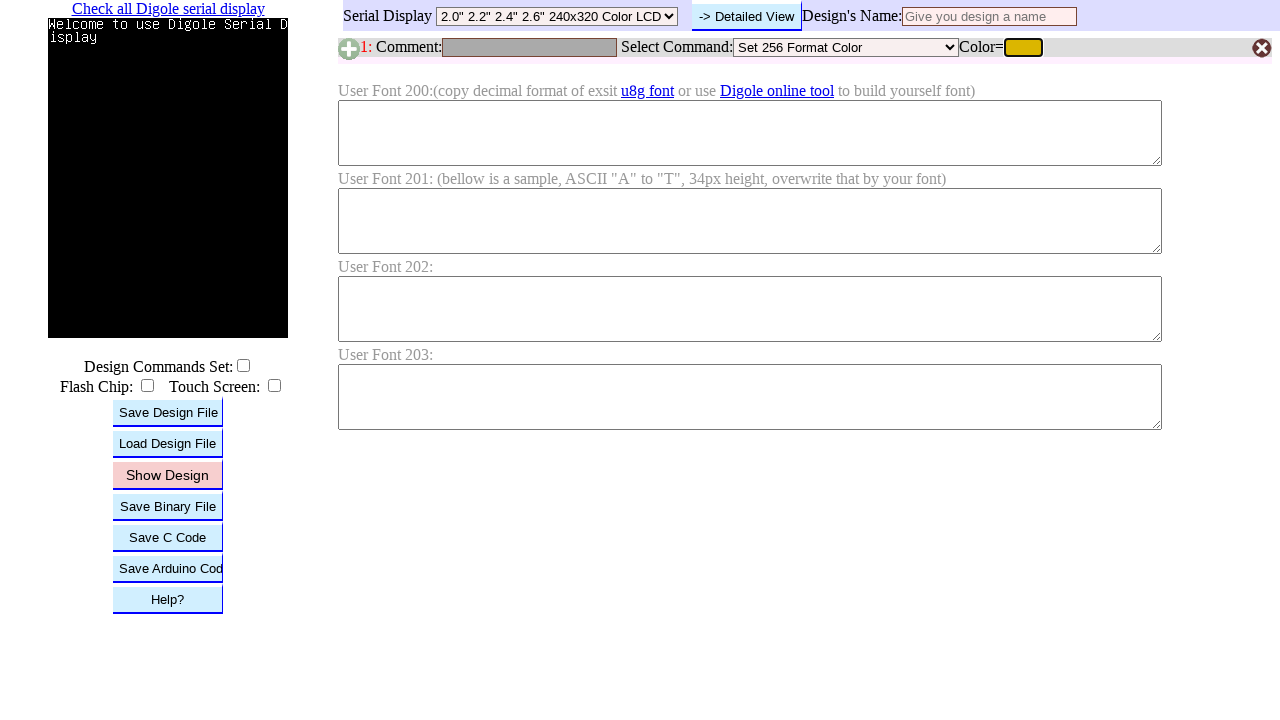

Filled RGB input field with value 213 on #B1C
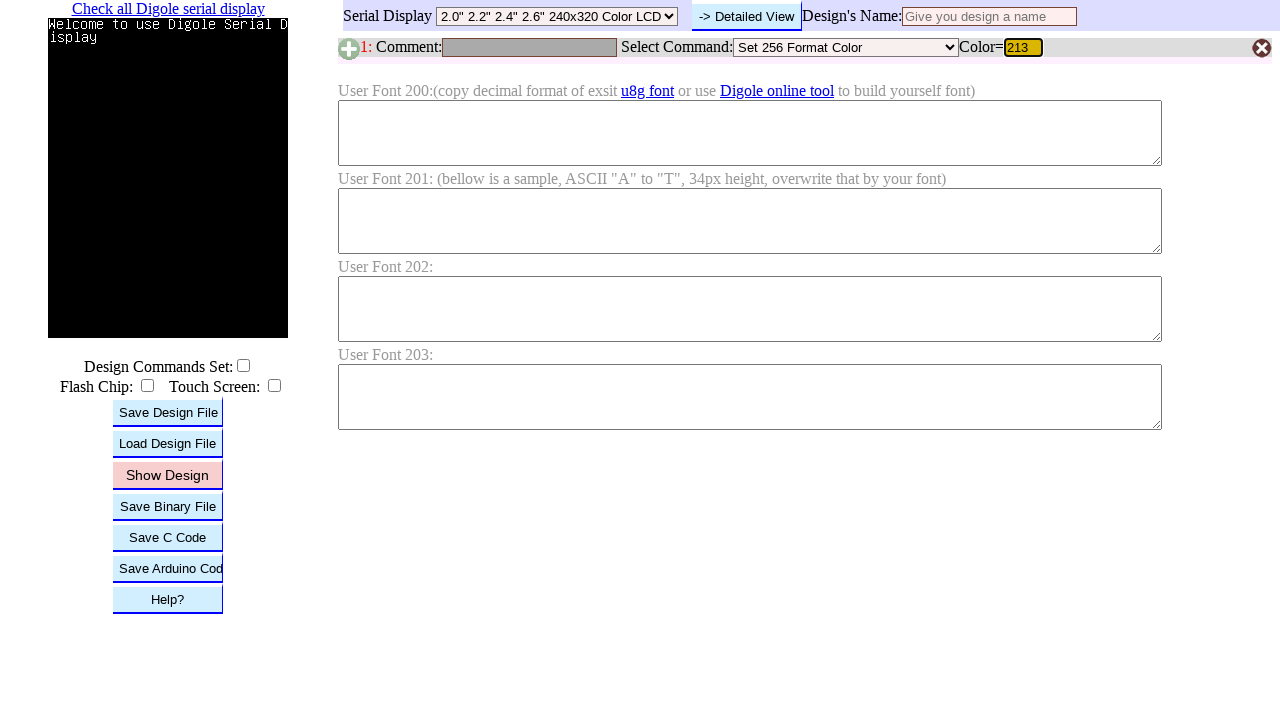

Pressed Enter to submit RGB value 213 on #B1C
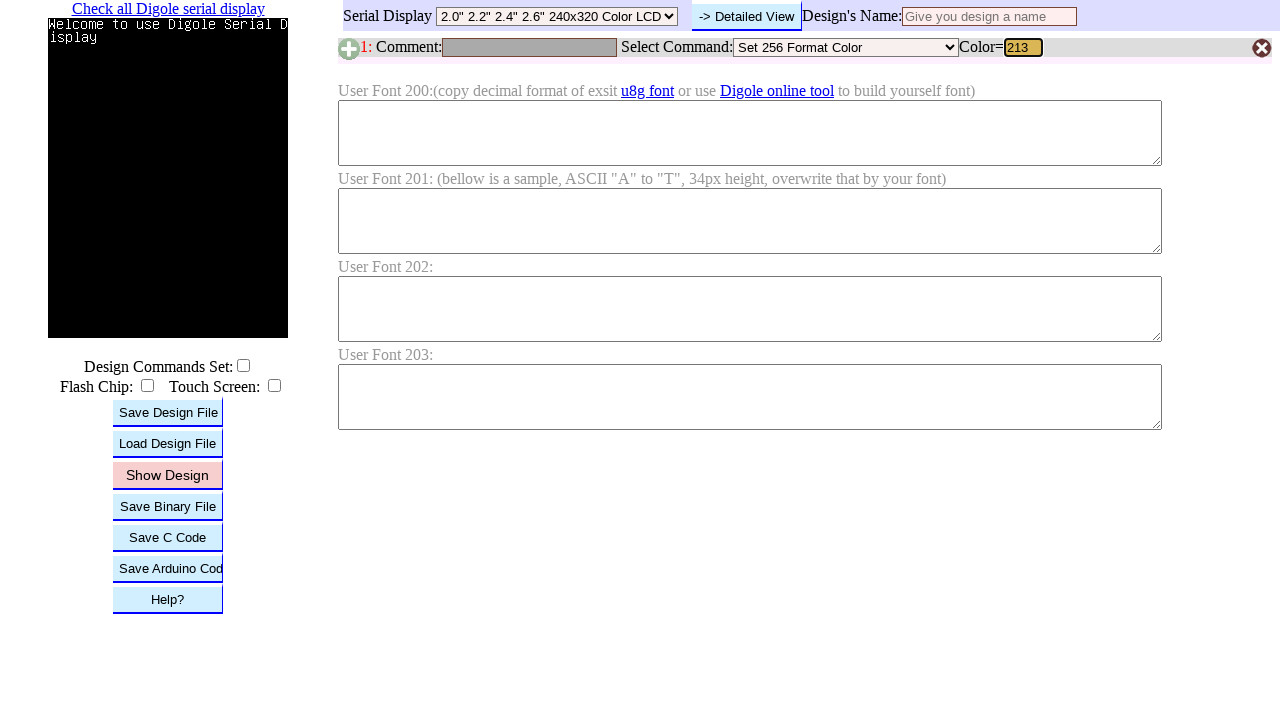

Waited for color update after submitting RGB value 213
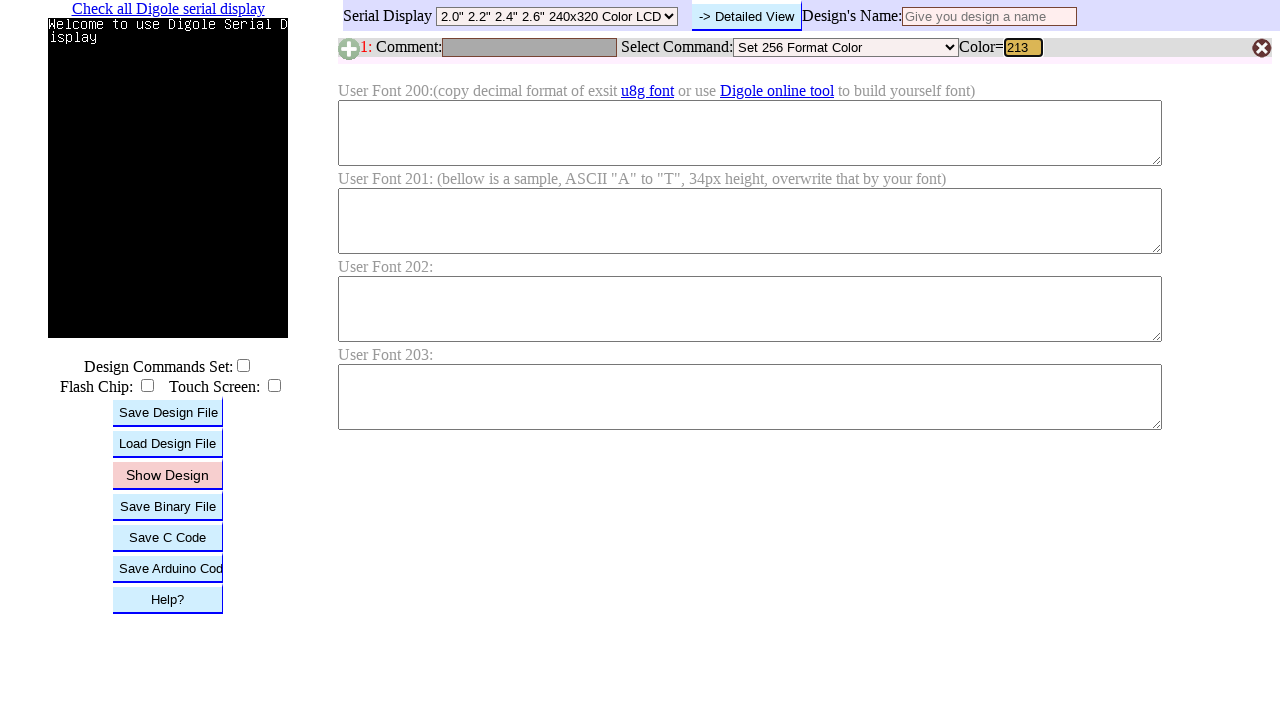

Cleared RGB input field on #B1C
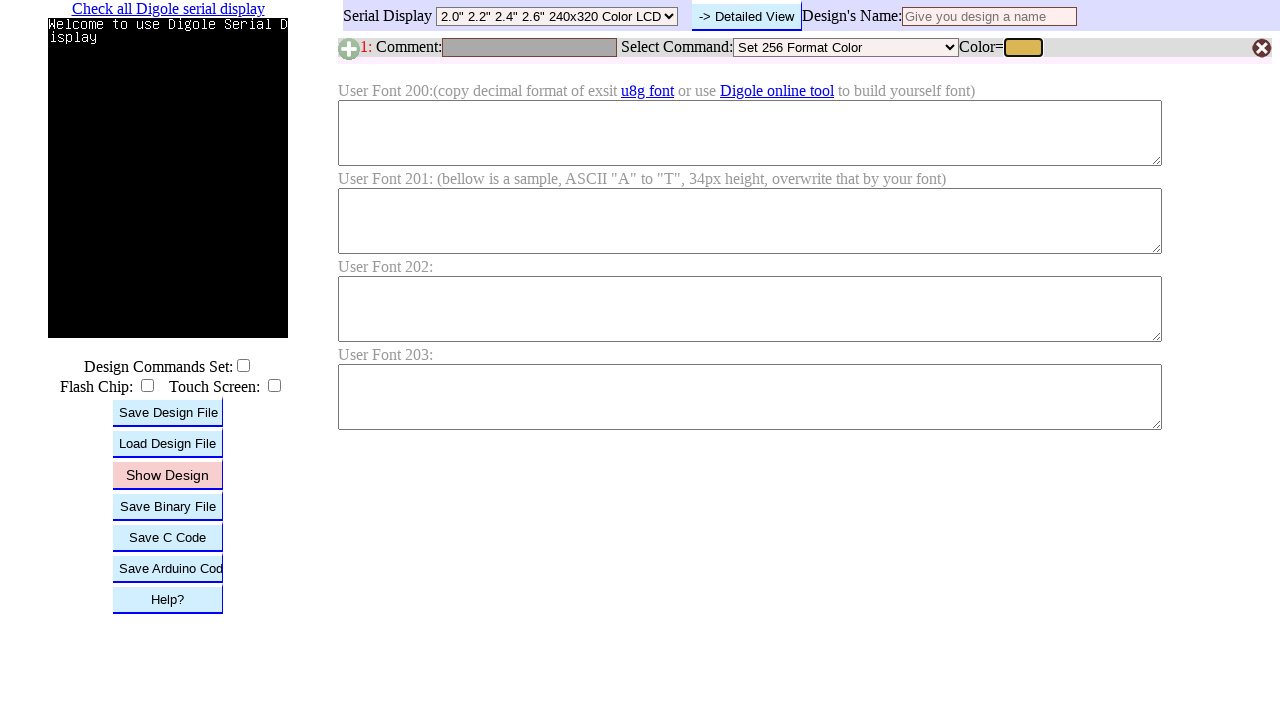

Filled RGB input field with value 214 on #B1C
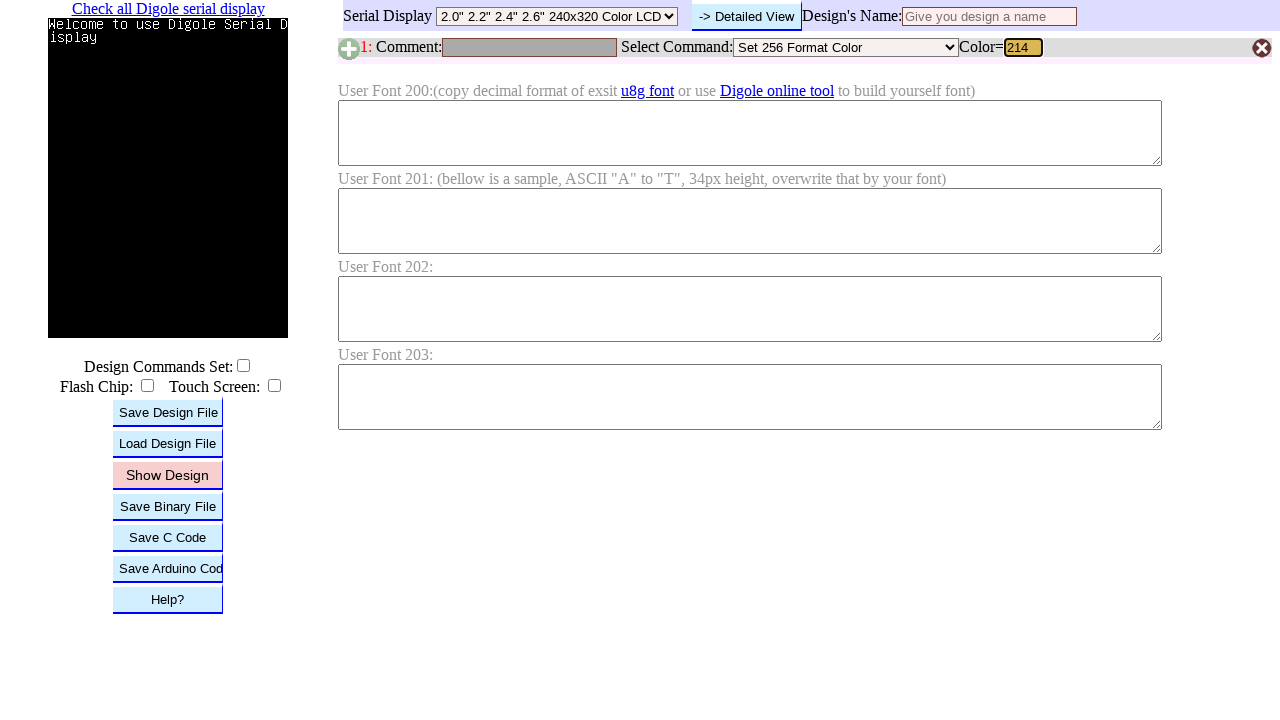

Pressed Enter to submit RGB value 214 on #B1C
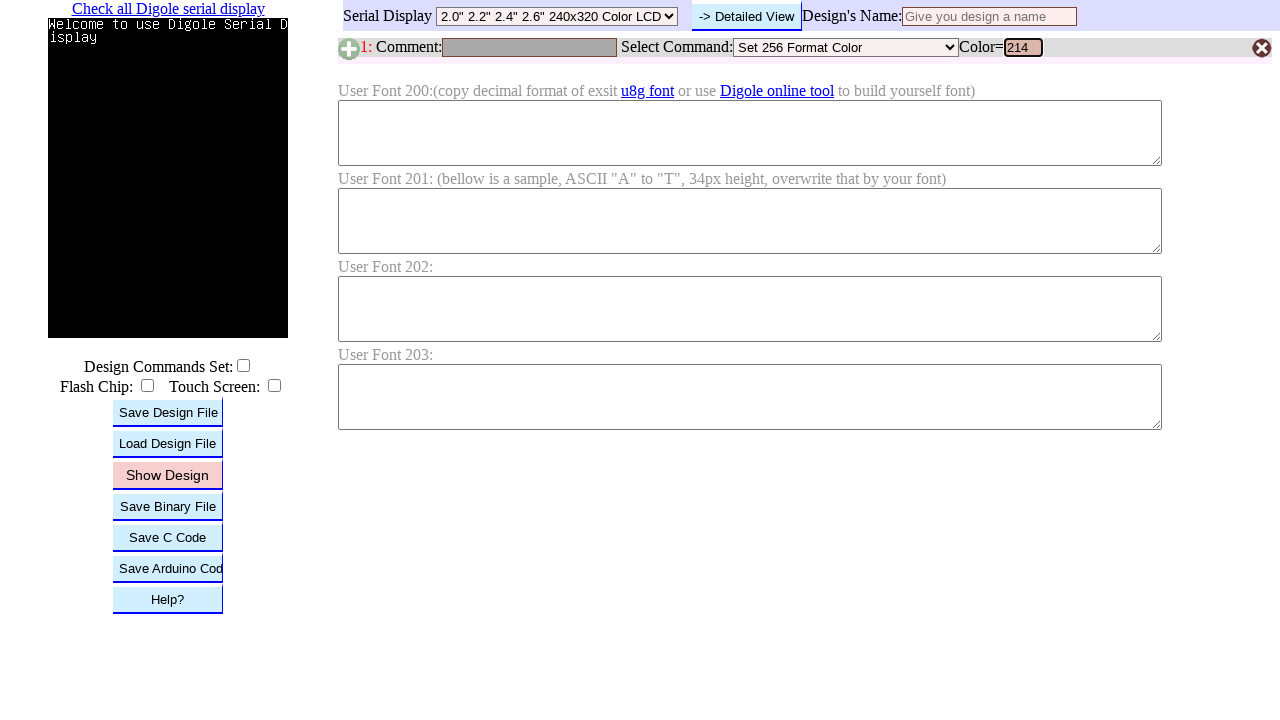

Waited for color update after submitting RGB value 214
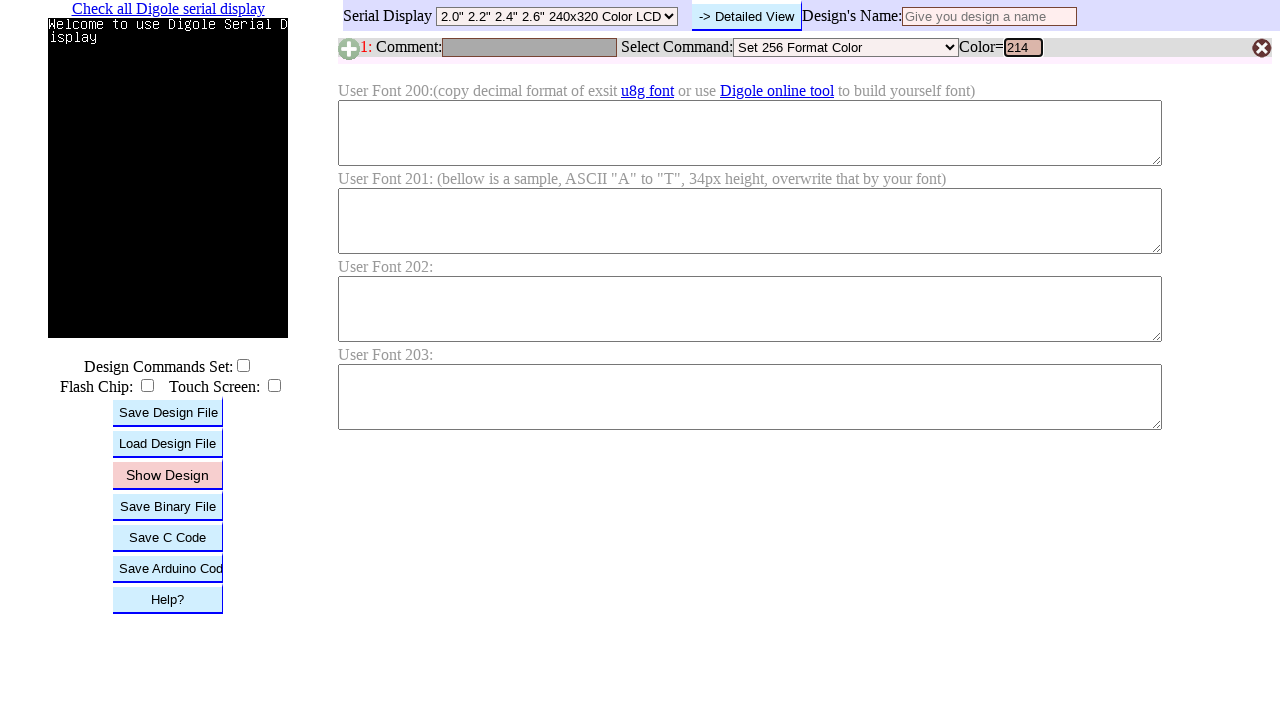

Cleared RGB input field on #B1C
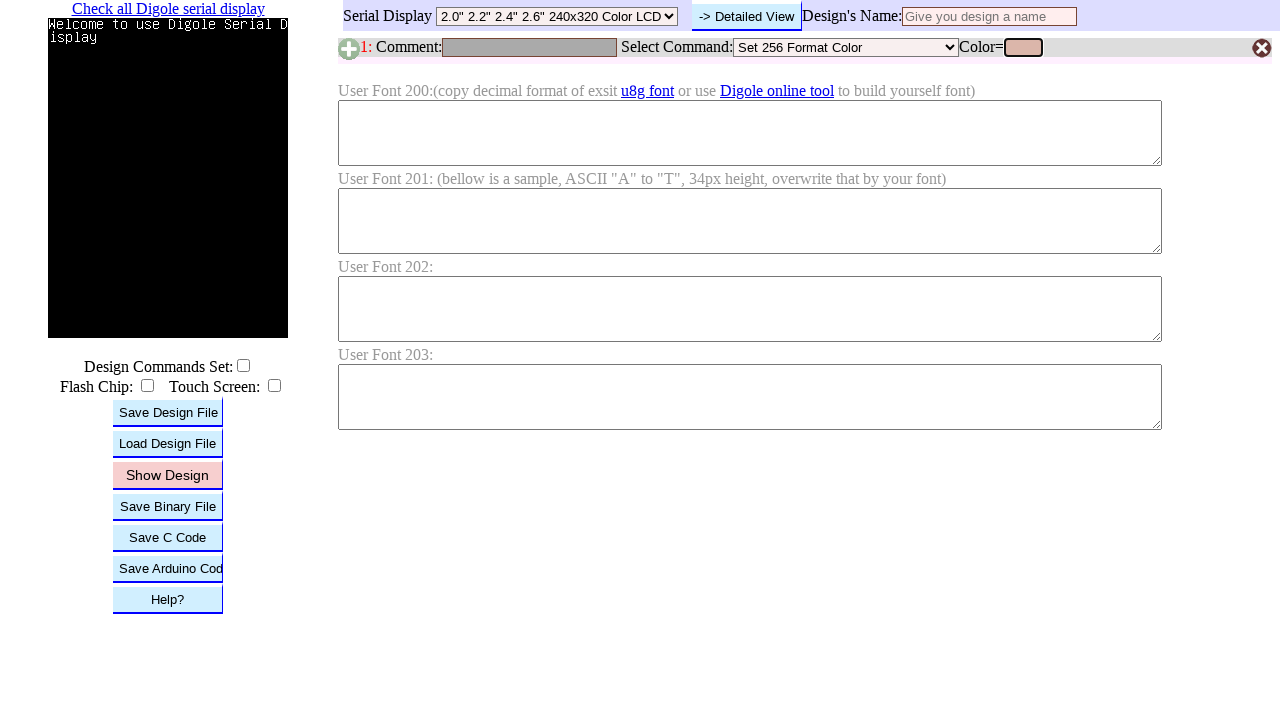

Filled RGB input field with value 215 on #B1C
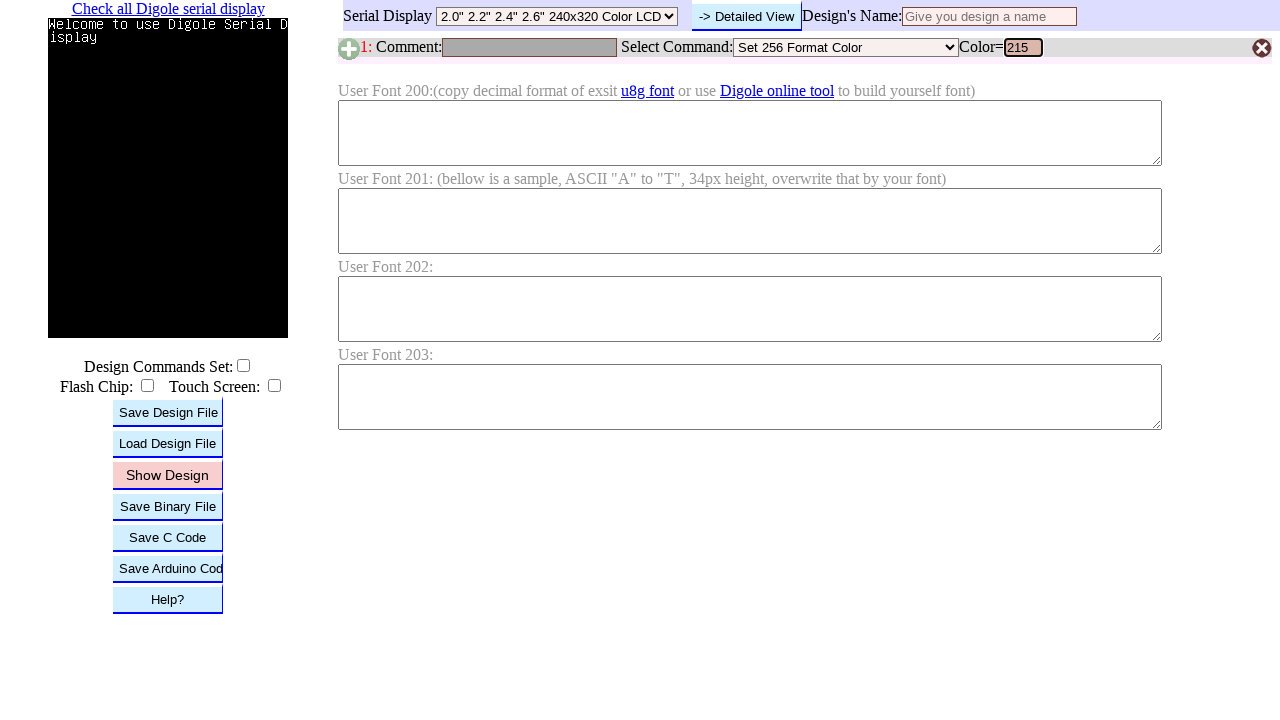

Pressed Enter to submit RGB value 215 on #B1C
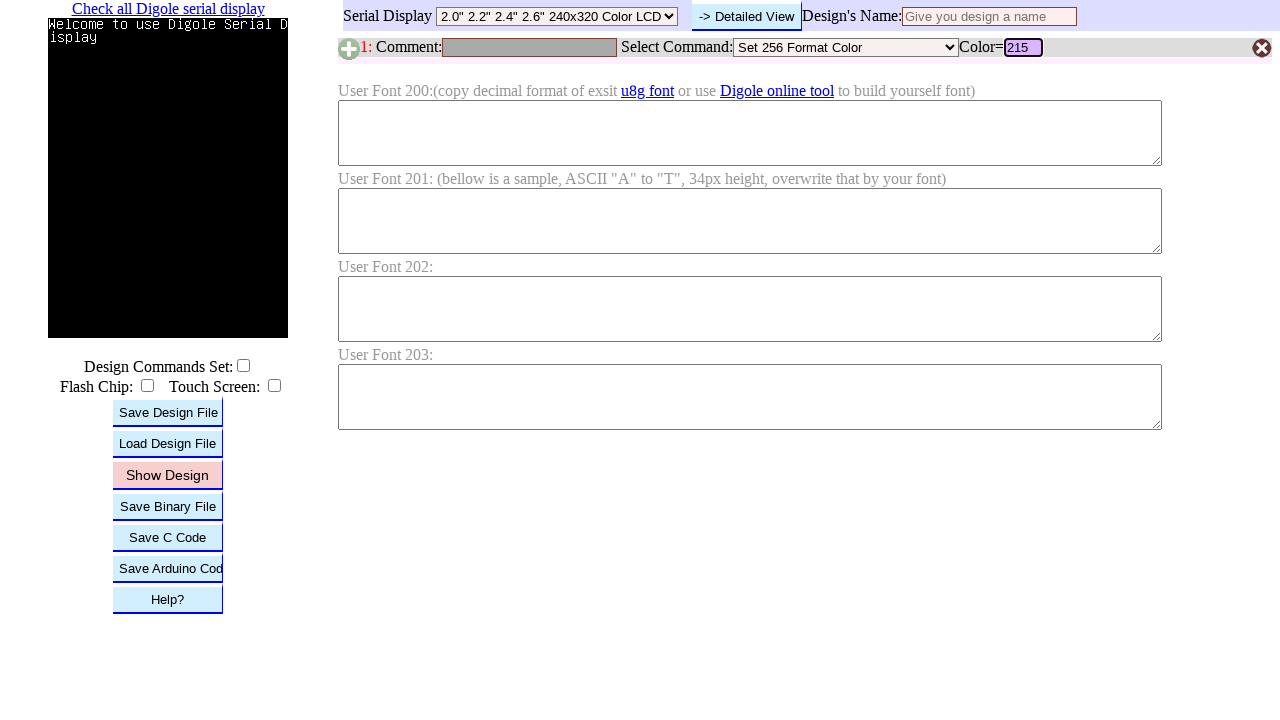

Waited for color update after submitting RGB value 215
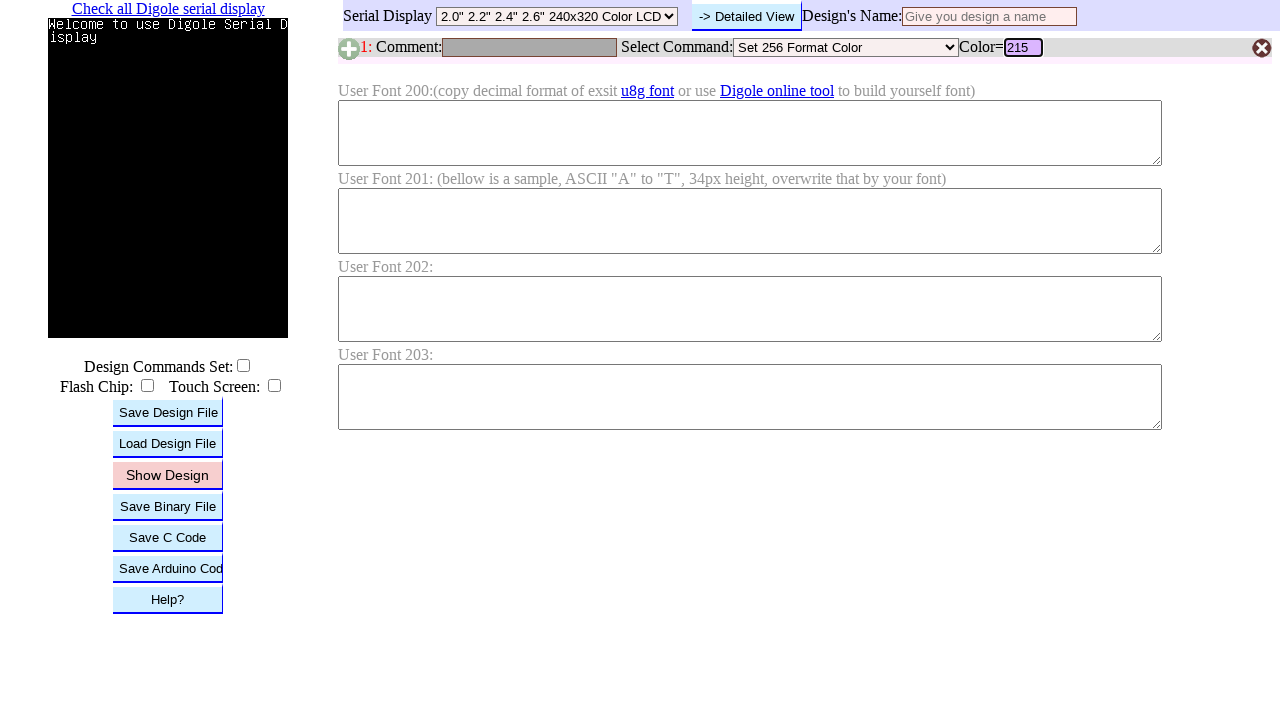

Cleared RGB input field on #B1C
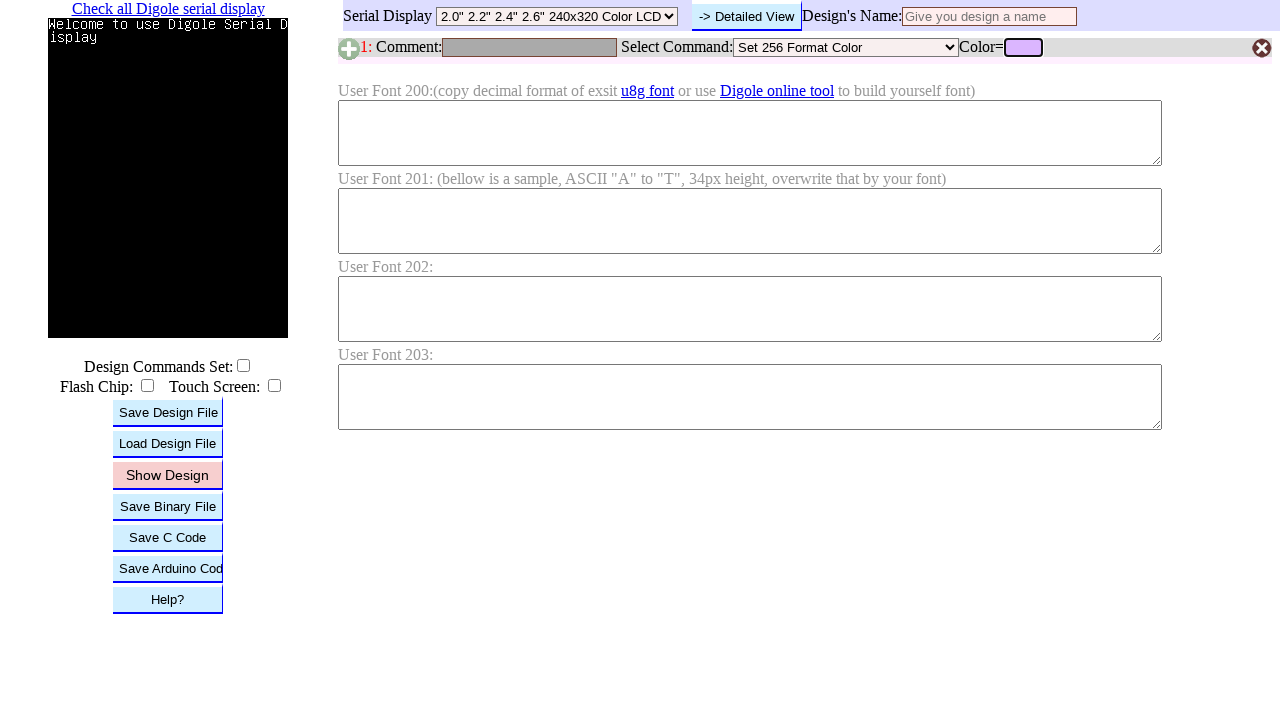

Filled RGB input field with value 216 on #B1C
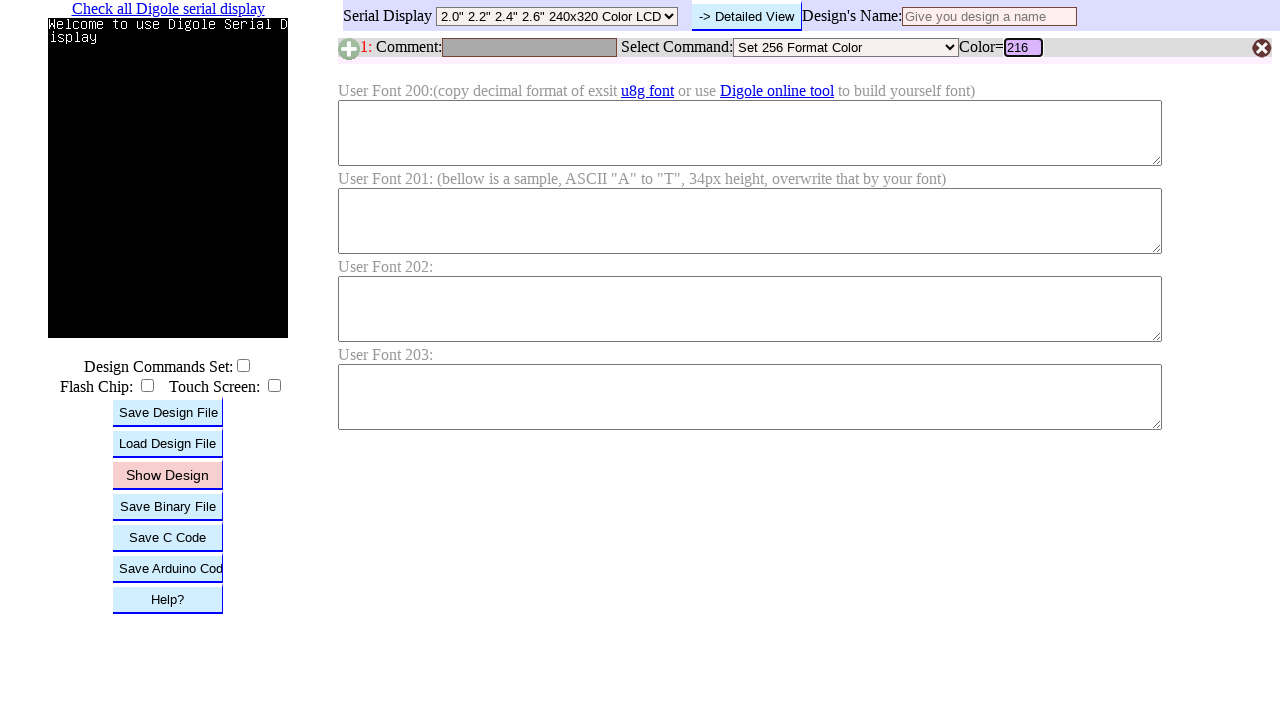

Pressed Enter to submit RGB value 216 on #B1C
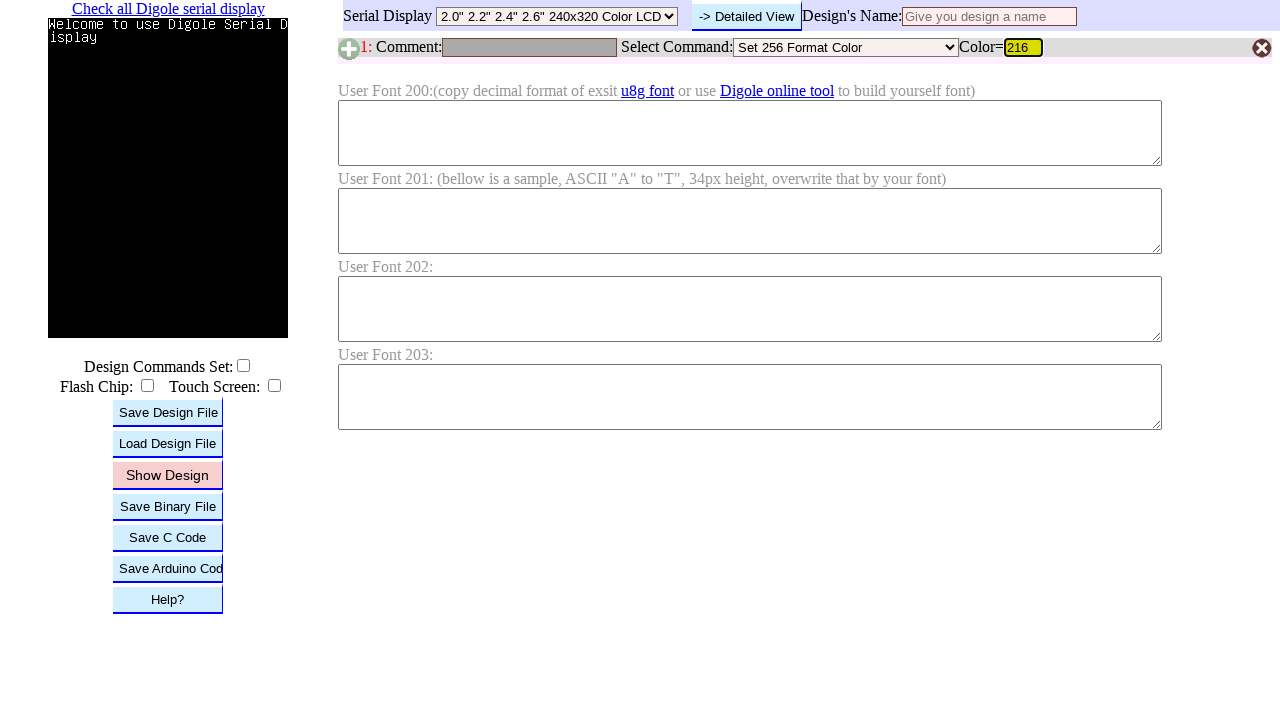

Waited for color update after submitting RGB value 216
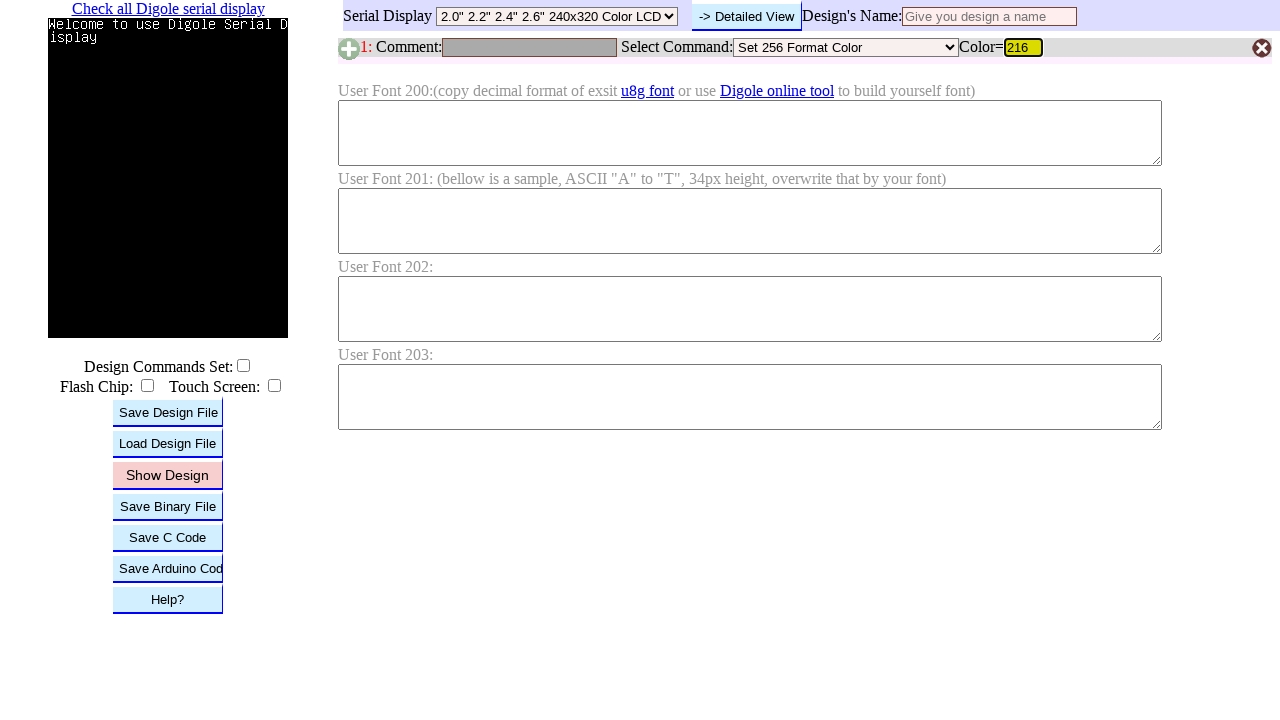

Cleared RGB input field on #B1C
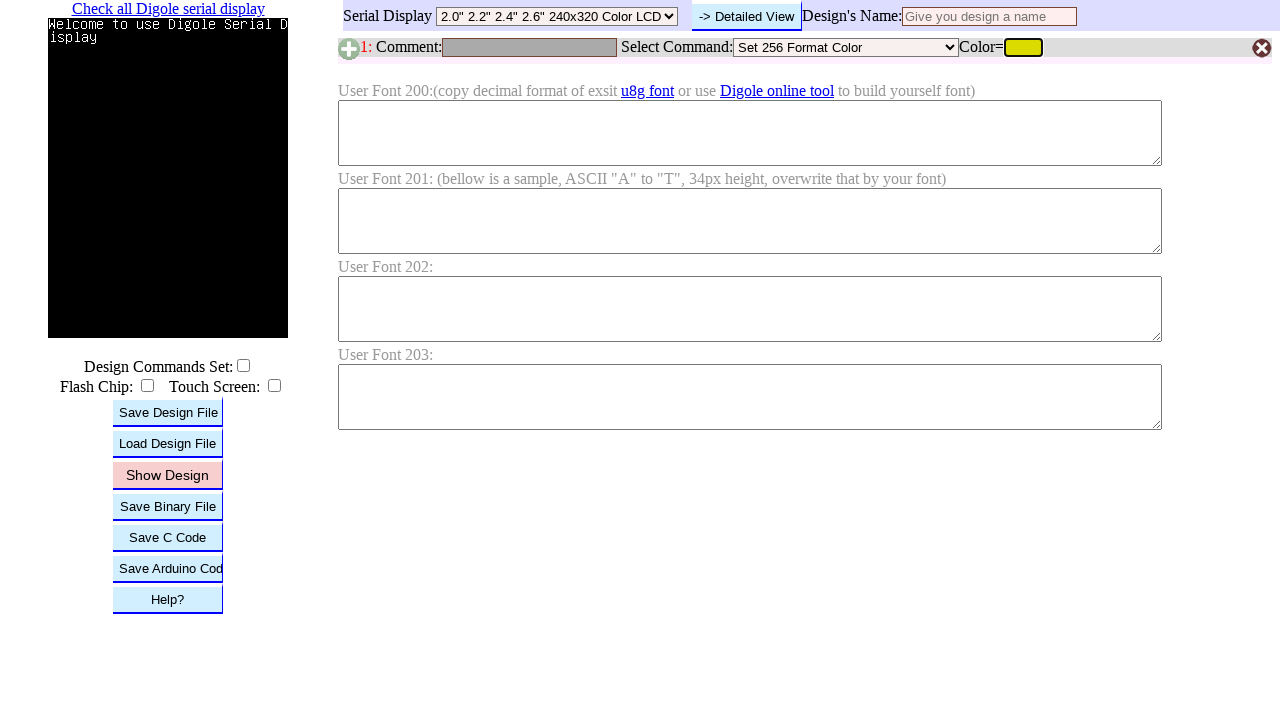

Filled RGB input field with value 217 on #B1C
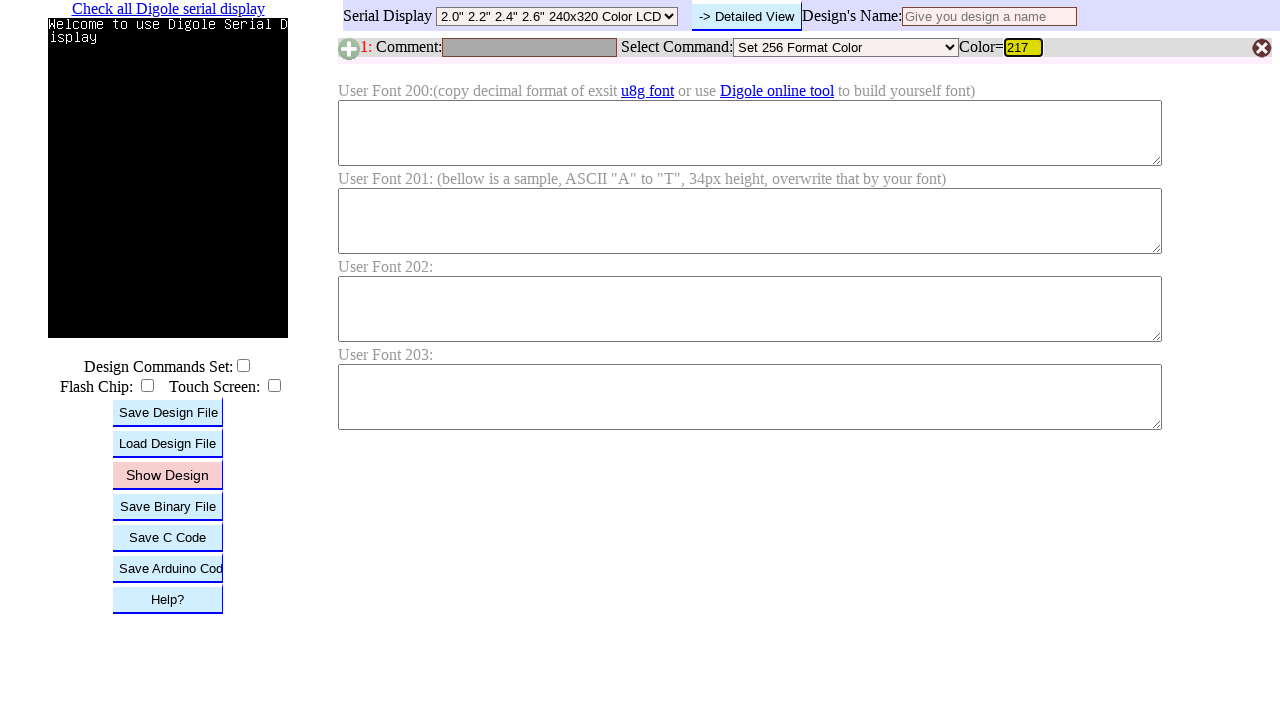

Pressed Enter to submit RGB value 217 on #B1C
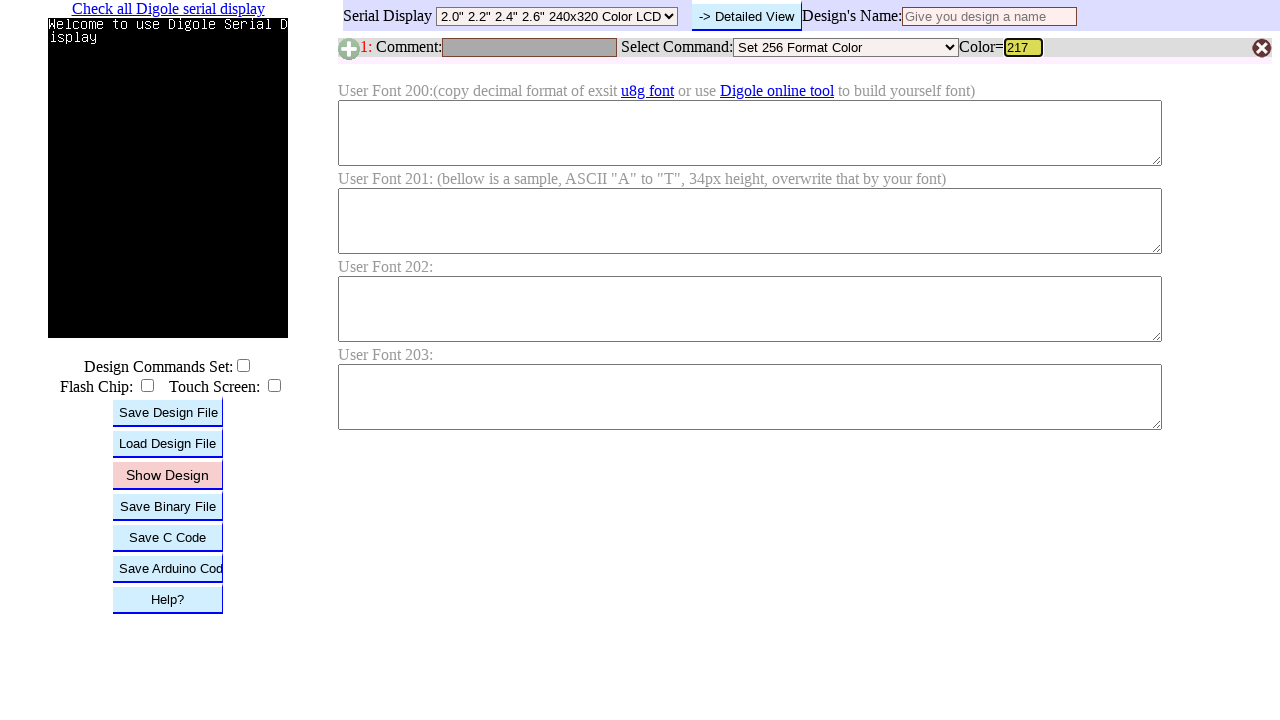

Waited for color update after submitting RGB value 217
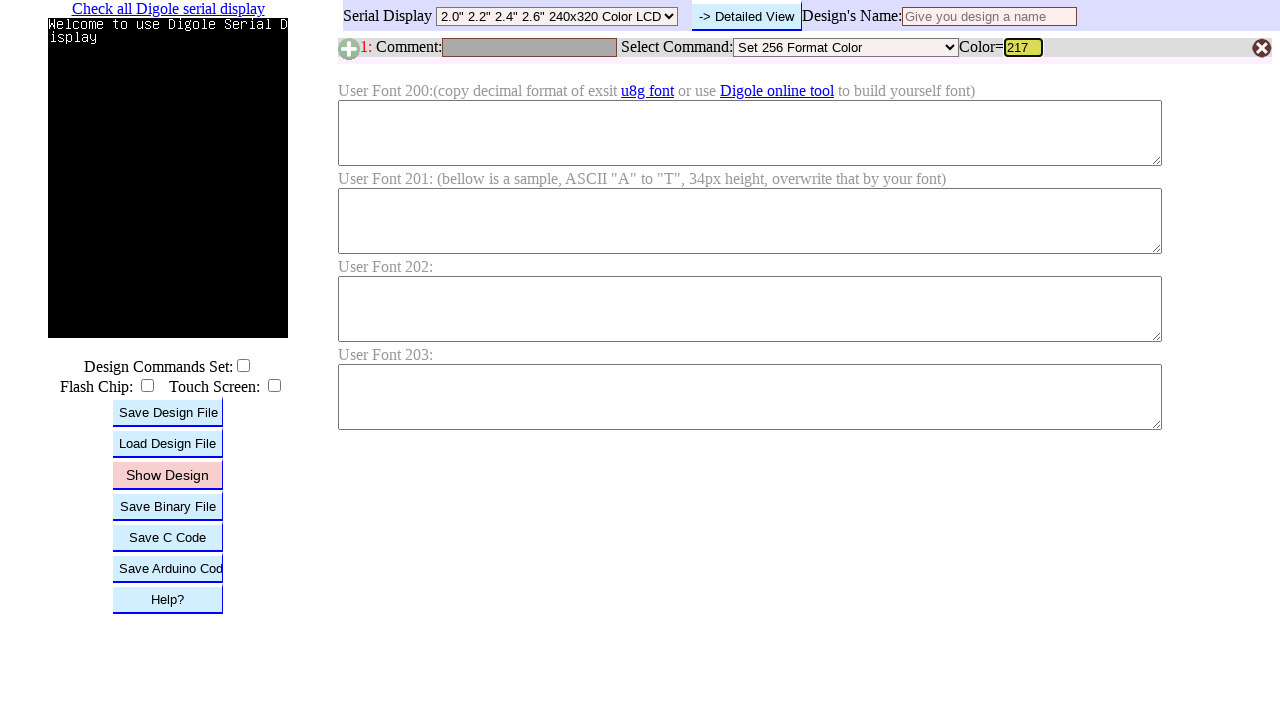

Cleared RGB input field on #B1C
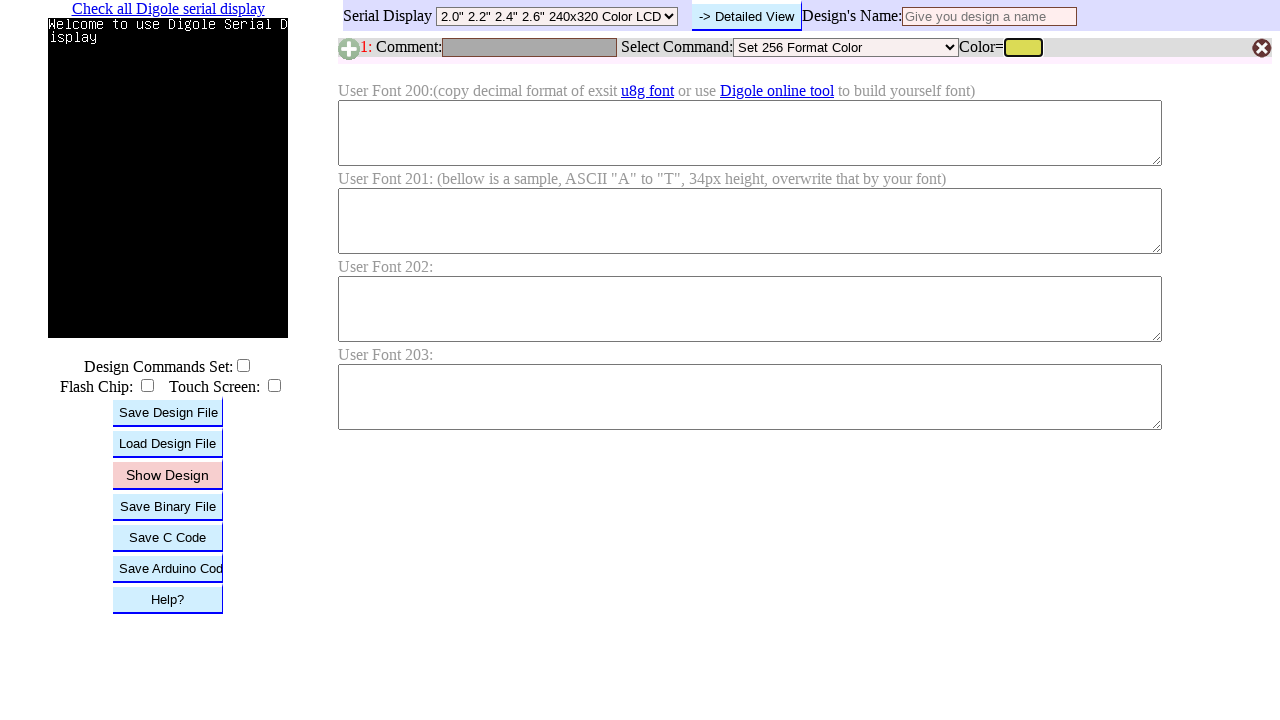

Filled RGB input field with value 218 on #B1C
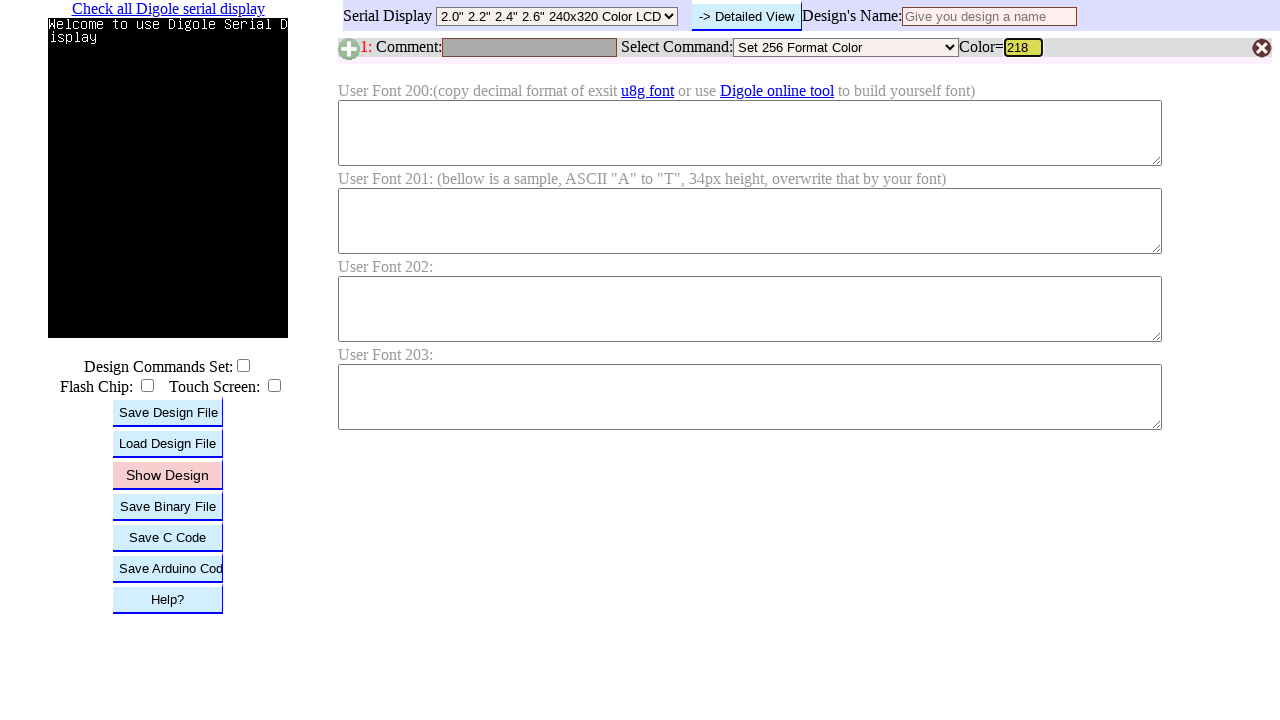

Pressed Enter to submit RGB value 218 on #B1C
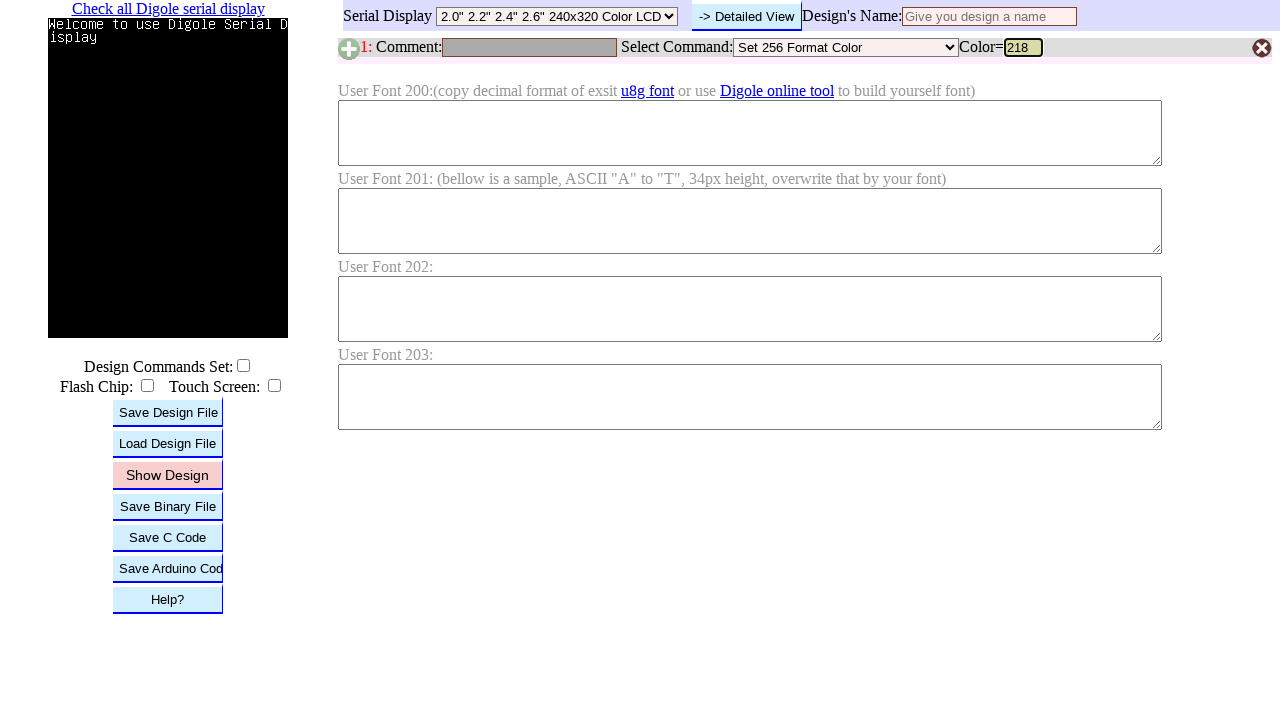

Waited for color update after submitting RGB value 218
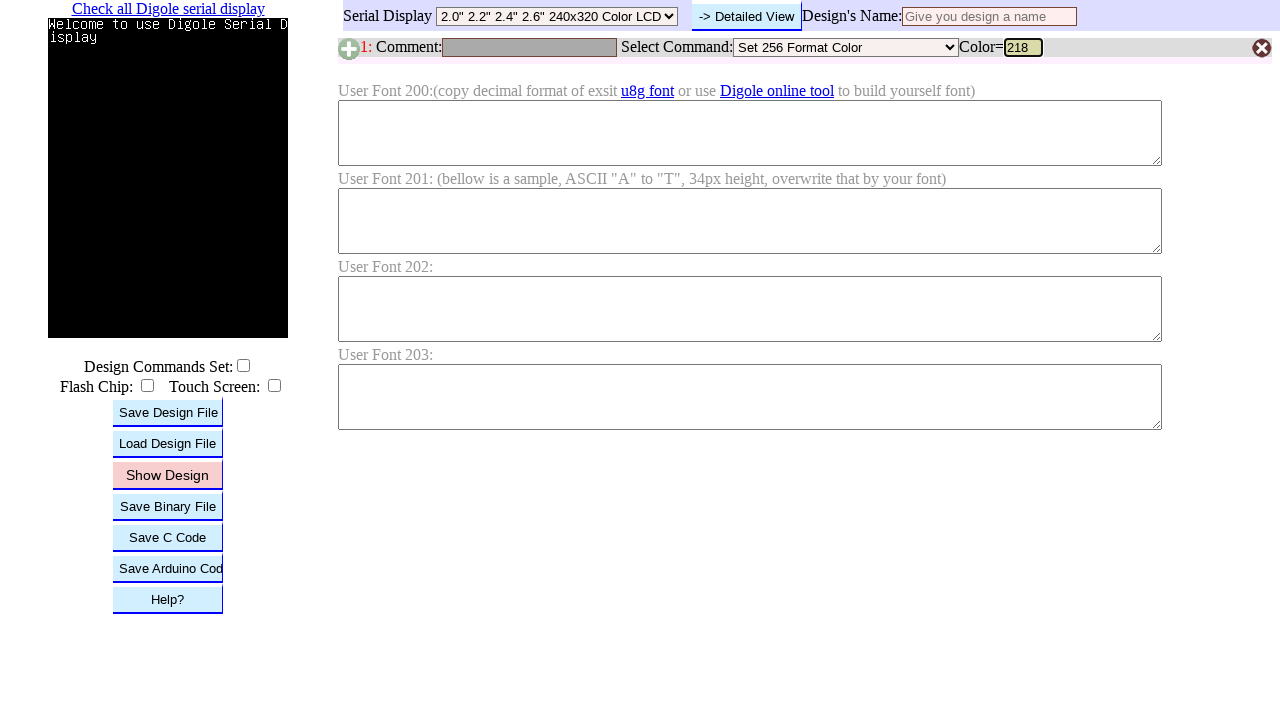

Cleared RGB input field on #B1C
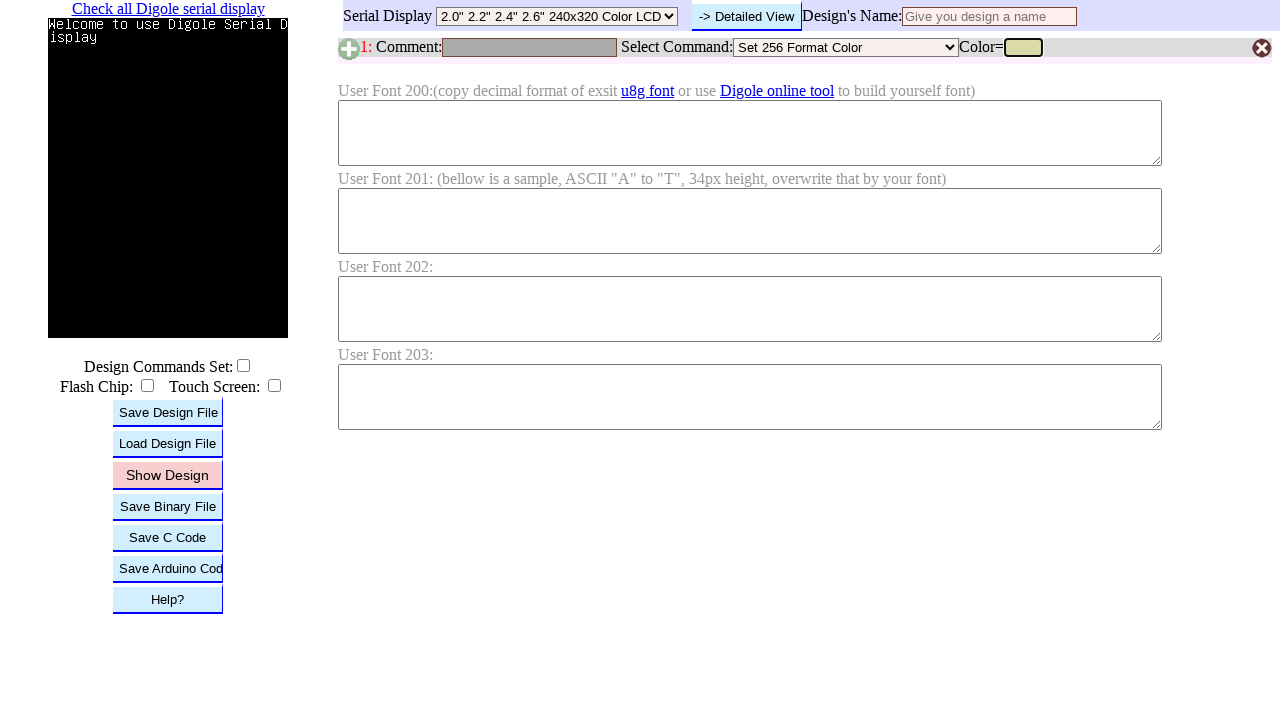

Filled RGB input field with value 219 on #B1C
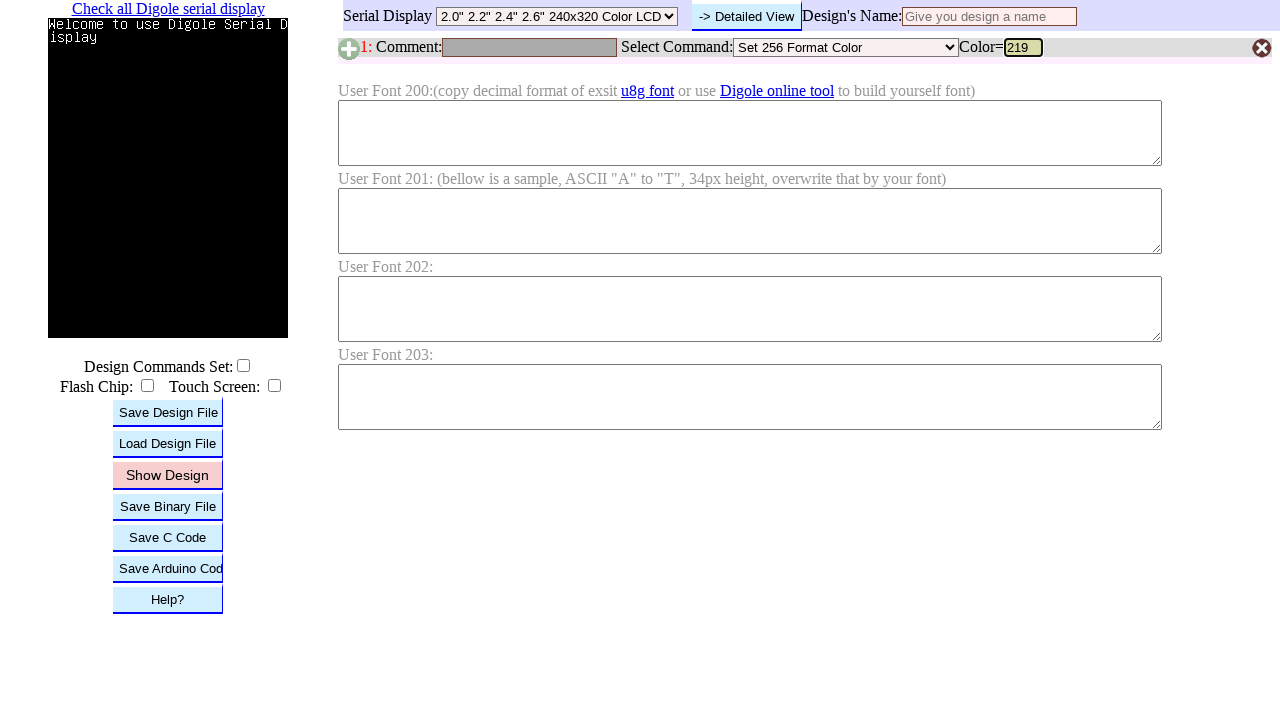

Pressed Enter to submit RGB value 219 on #B1C
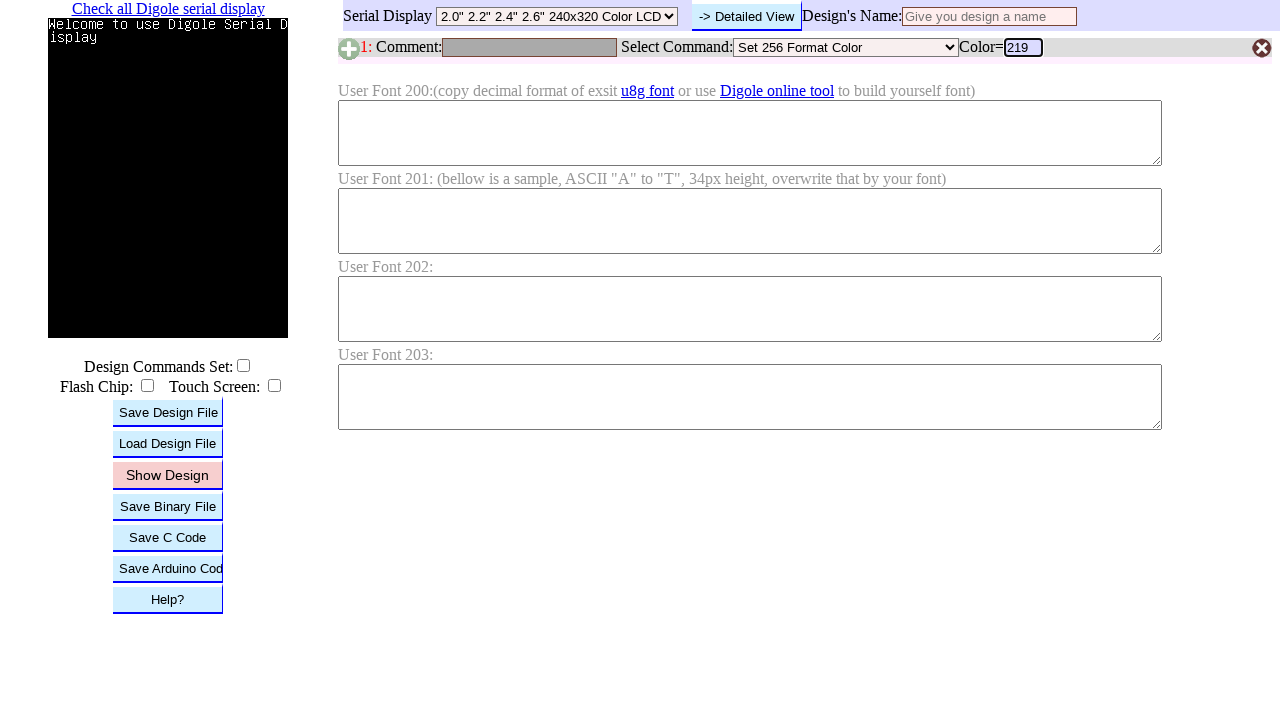

Waited for color update after submitting RGB value 219
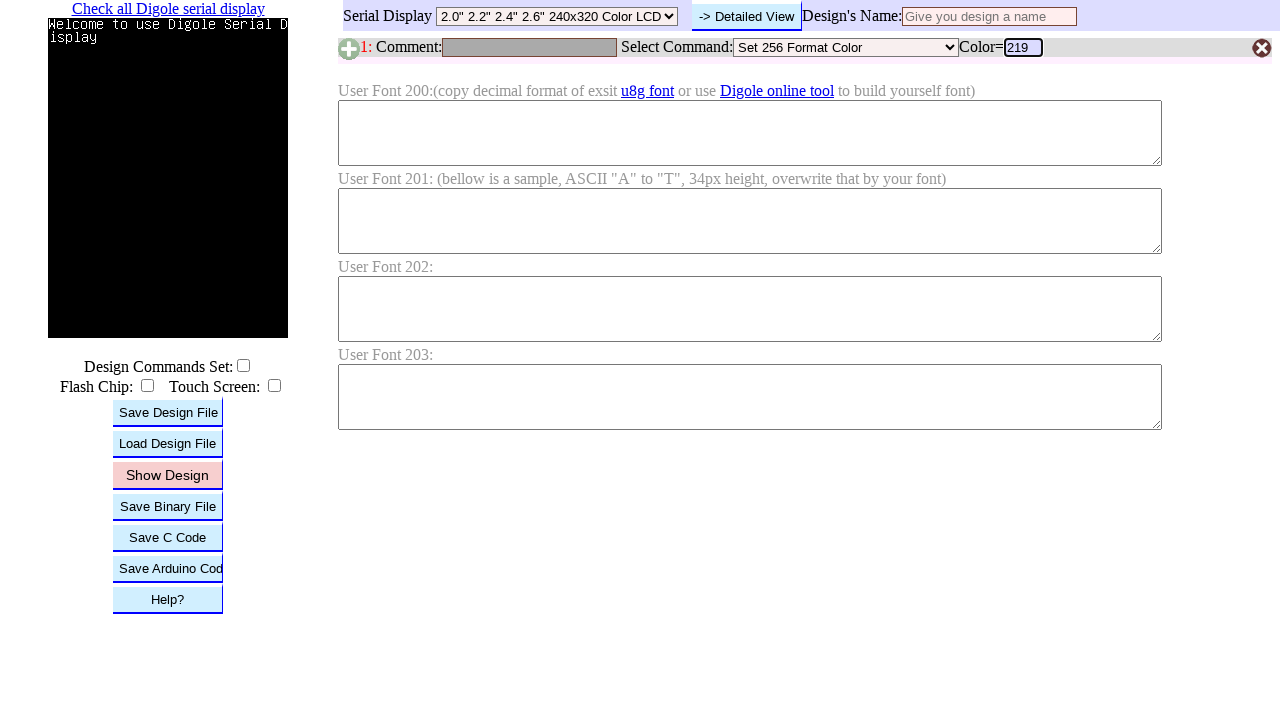

Cleared RGB input field on #B1C
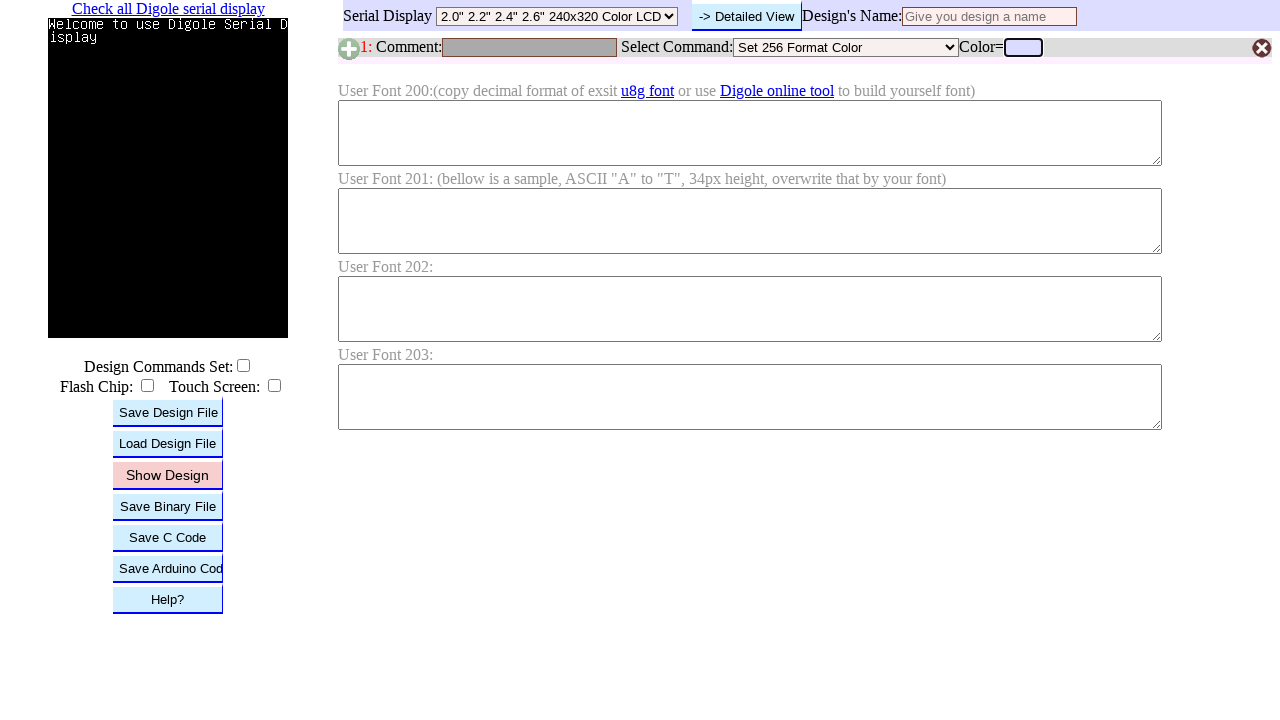

Filled RGB input field with value 220 on #B1C
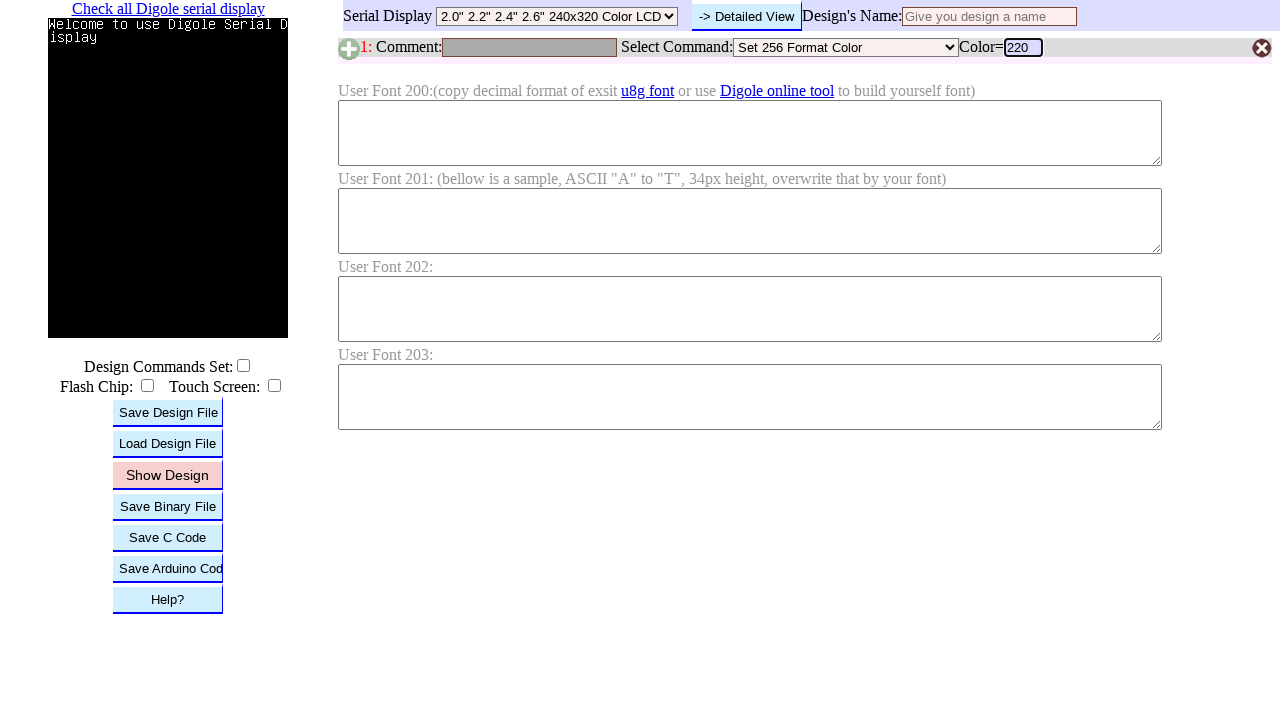

Pressed Enter to submit RGB value 220 on #B1C
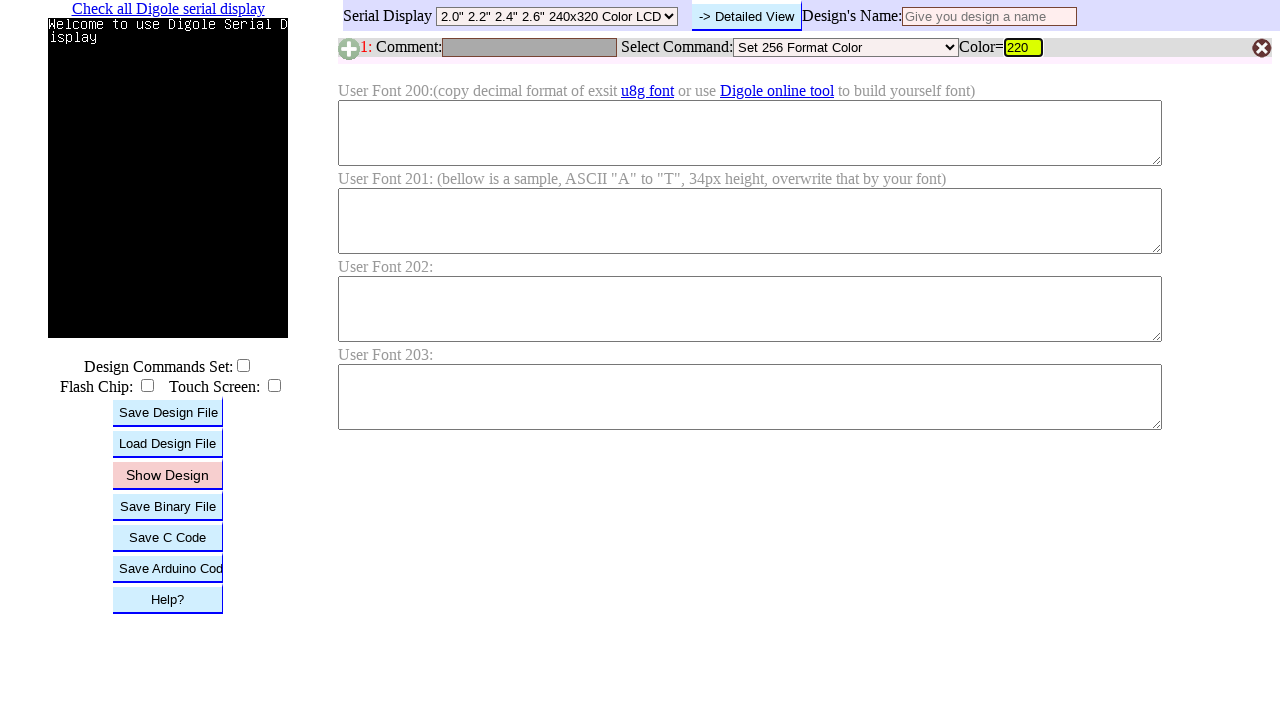

Waited for color update after submitting RGB value 220
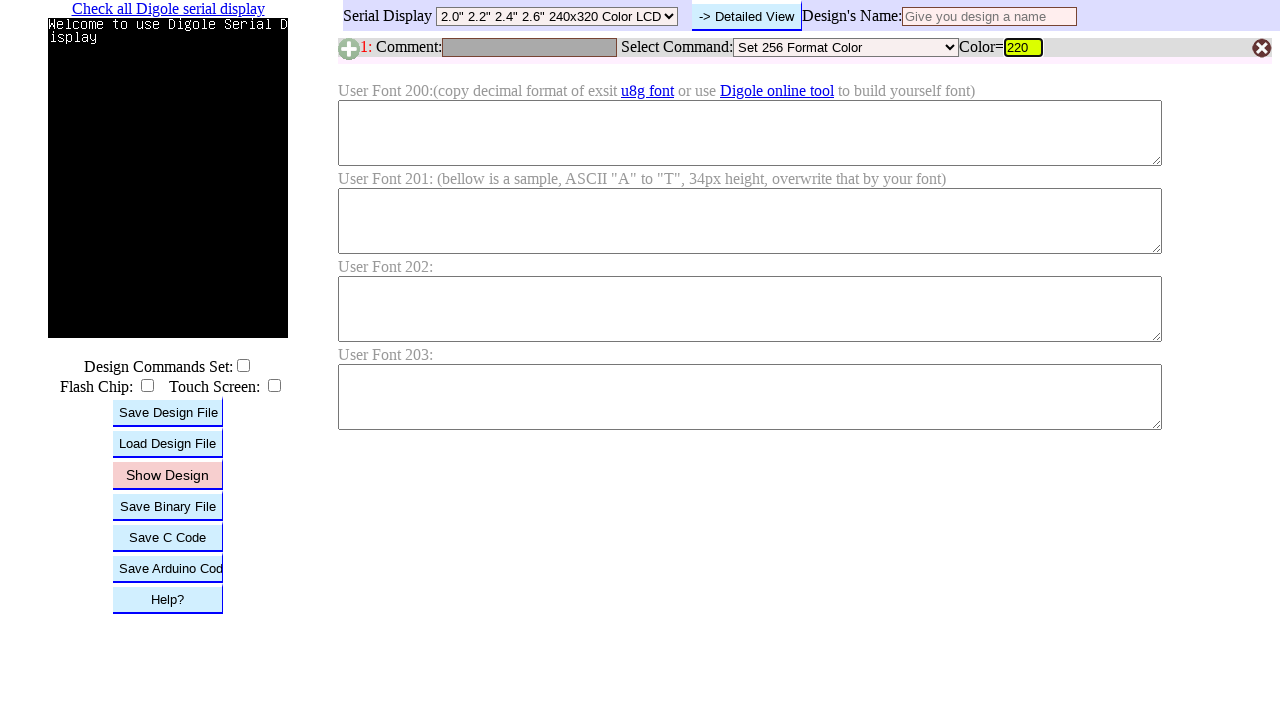

Cleared RGB input field on #B1C
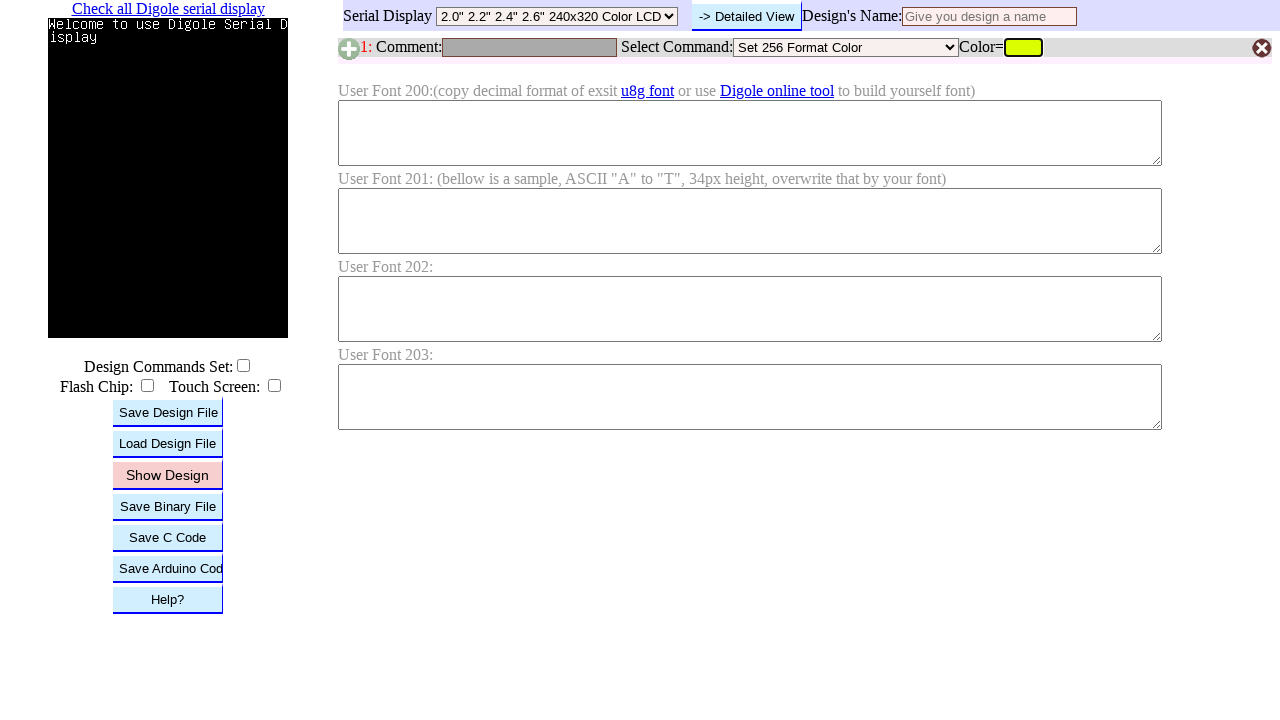

Filled RGB input field with value 221 on #B1C
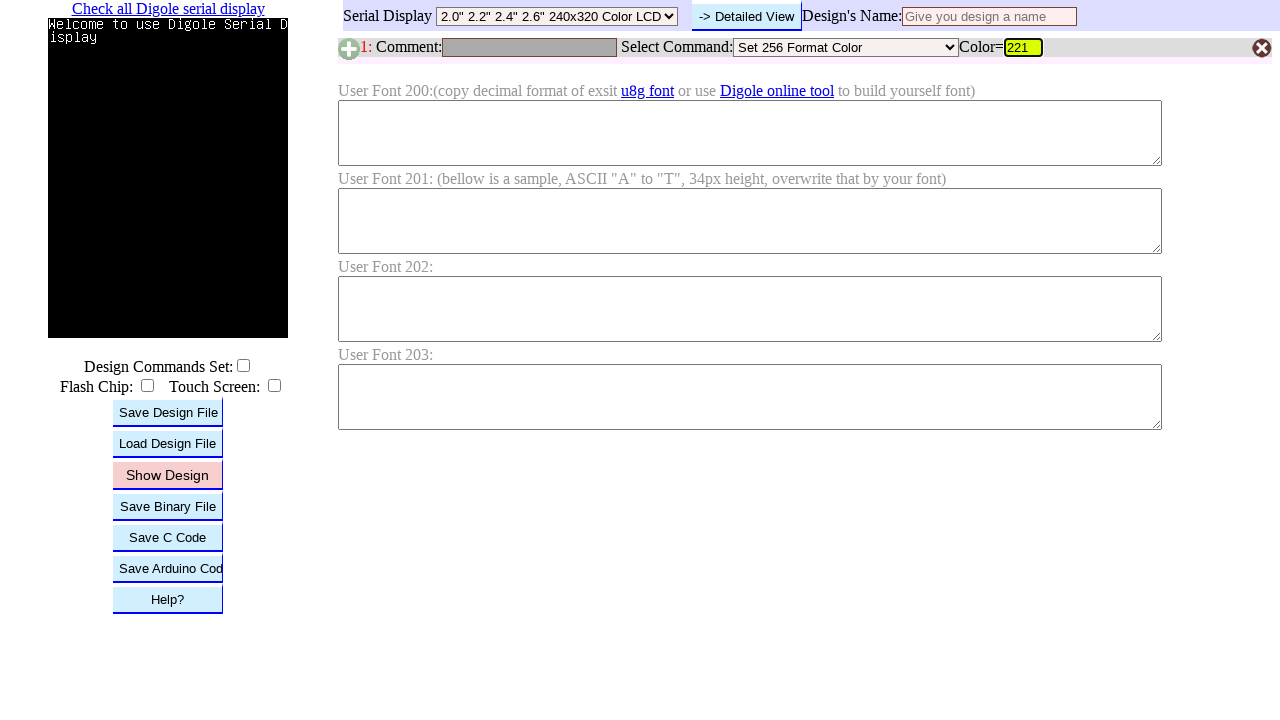

Pressed Enter to submit RGB value 221 on #B1C
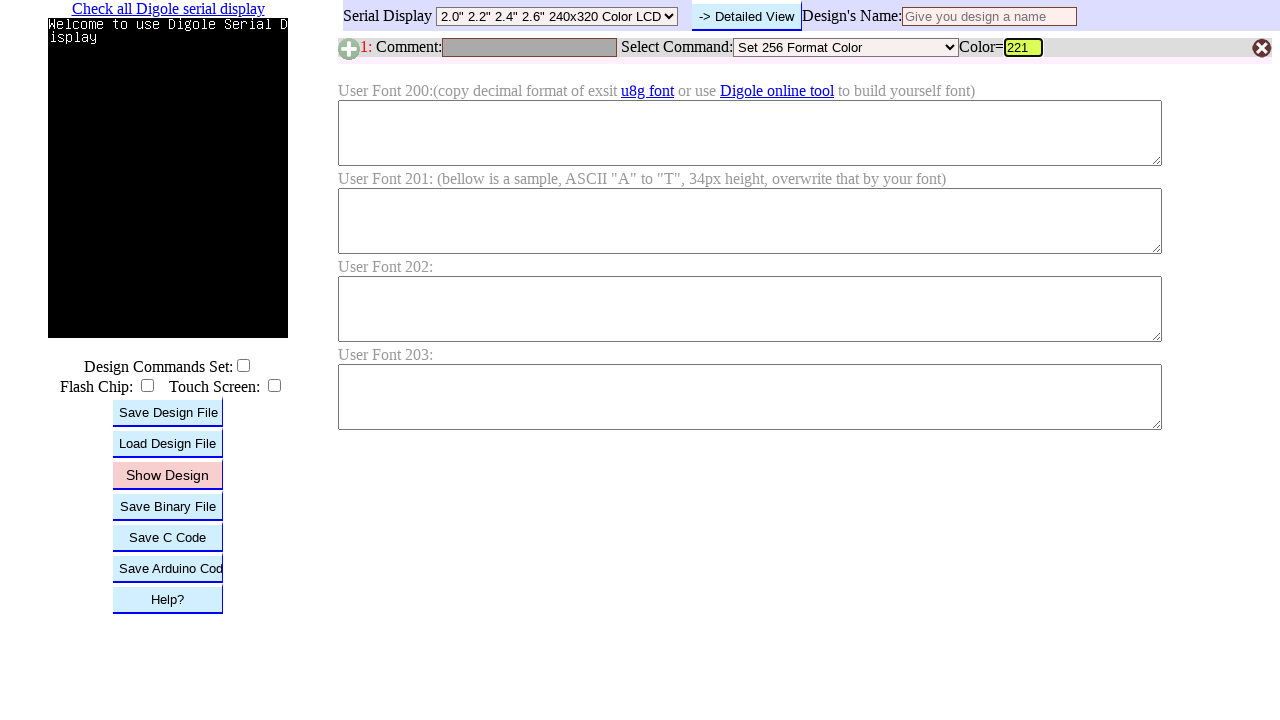

Waited for color update after submitting RGB value 221
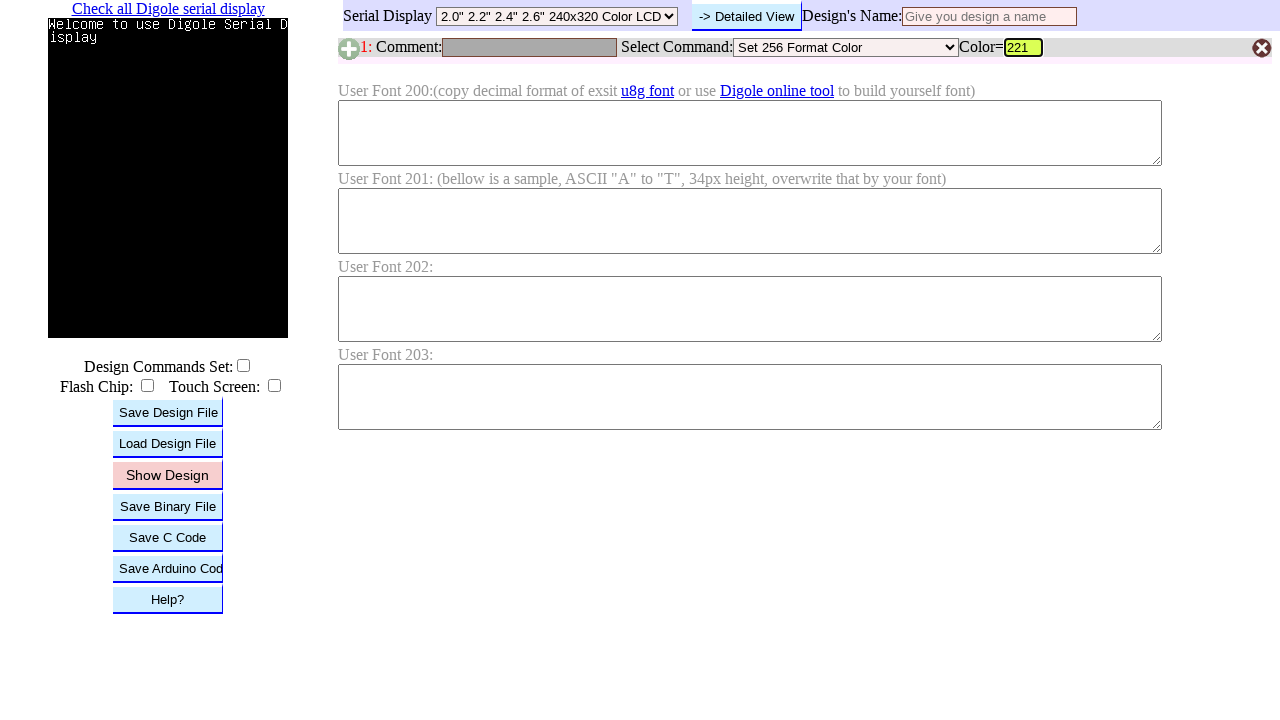

Cleared RGB input field on #B1C
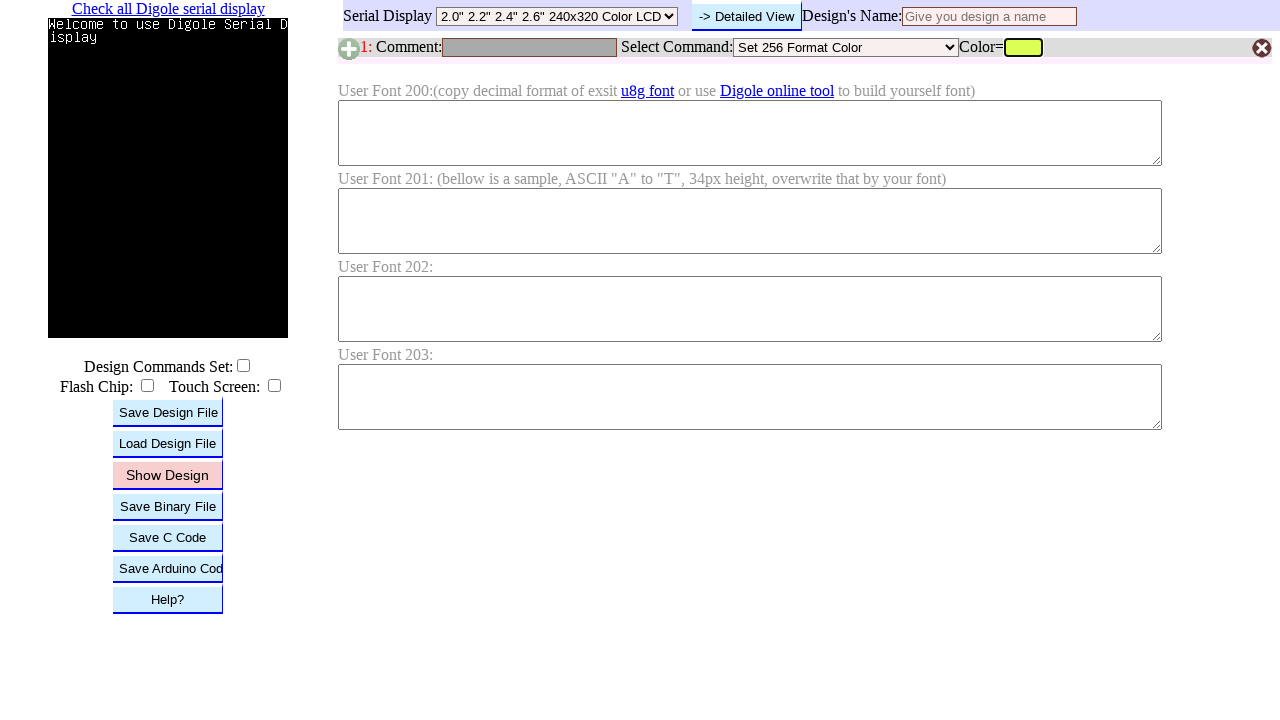

Filled RGB input field with value 222 on #B1C
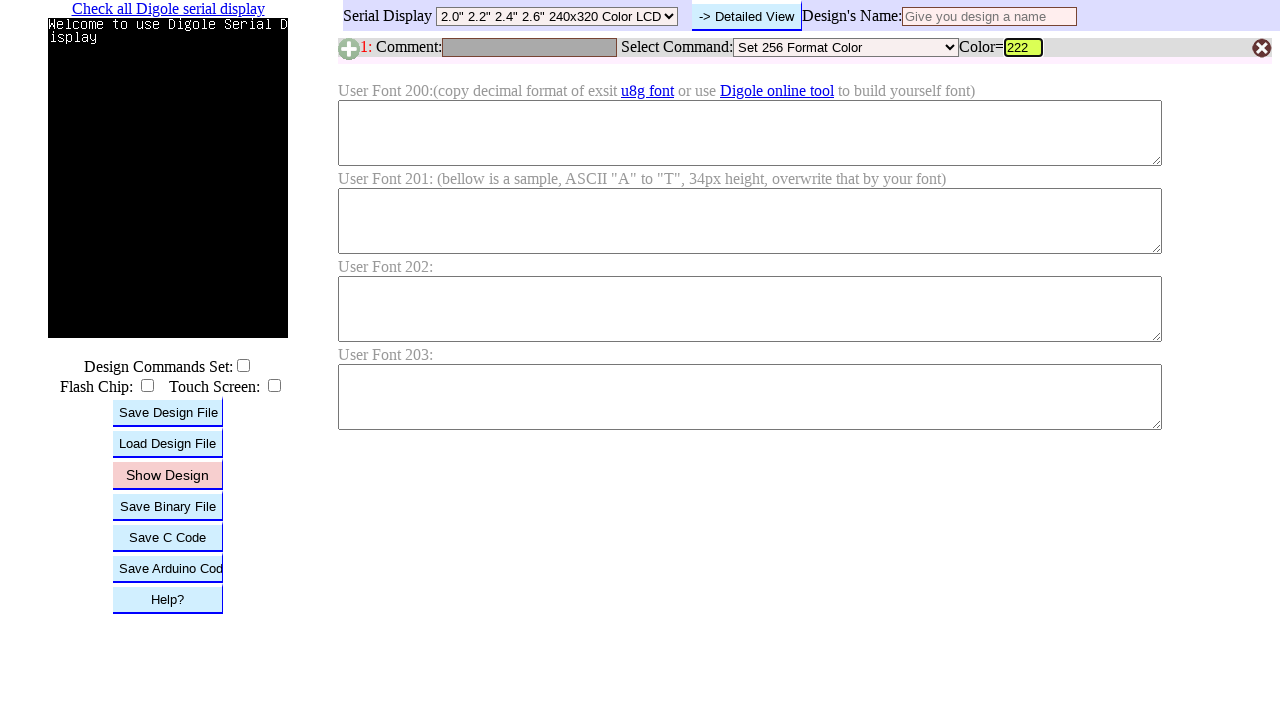

Pressed Enter to submit RGB value 222 on #B1C
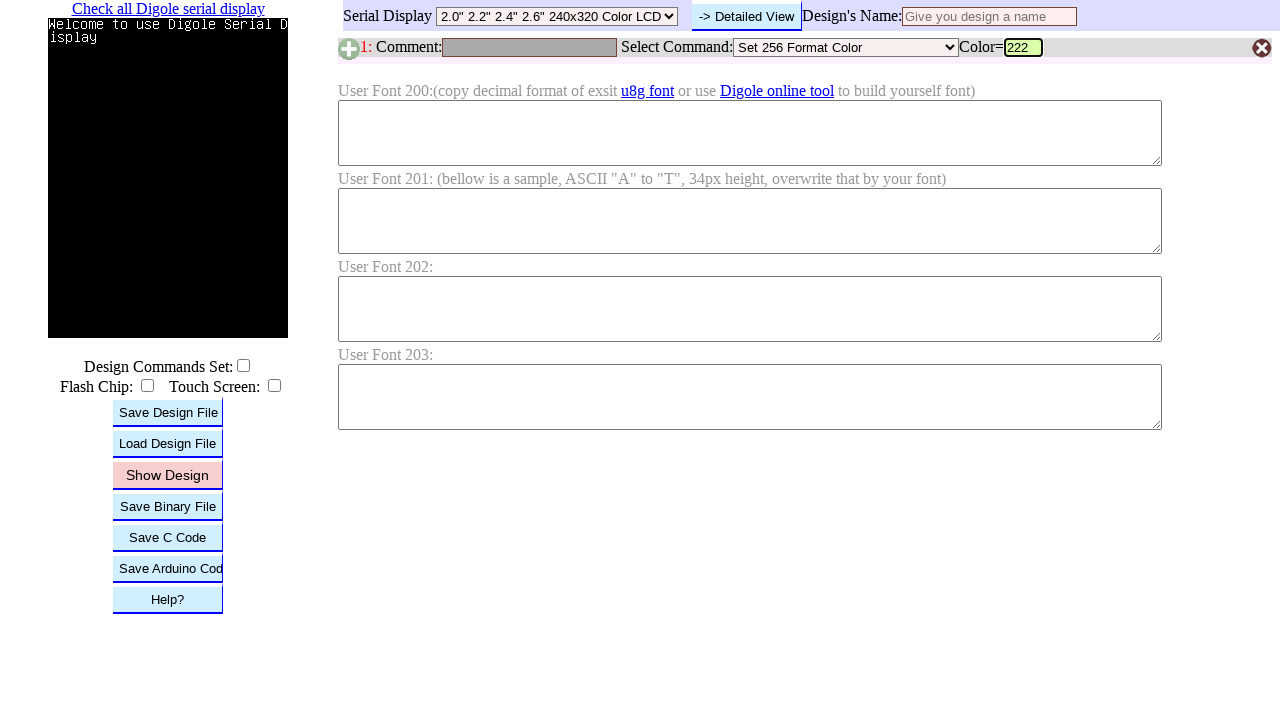

Waited for color update after submitting RGB value 222
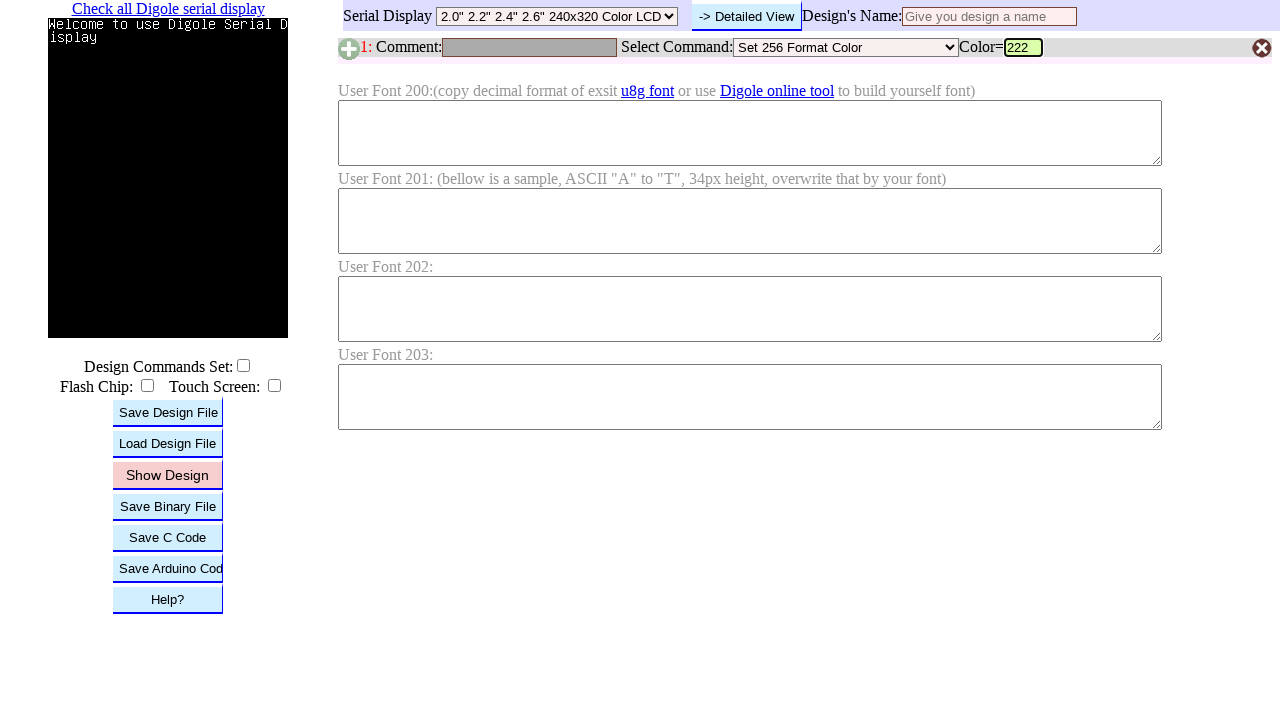

Cleared RGB input field on #B1C
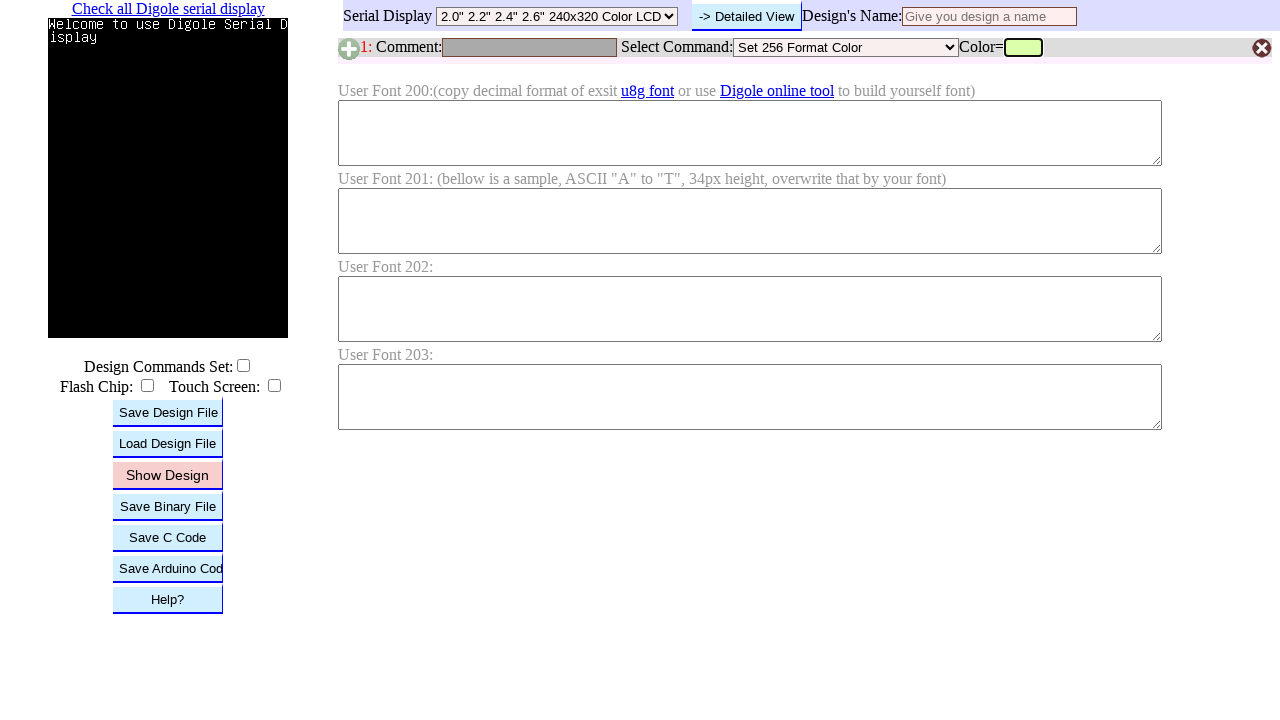

Filled RGB input field with value 223 on #B1C
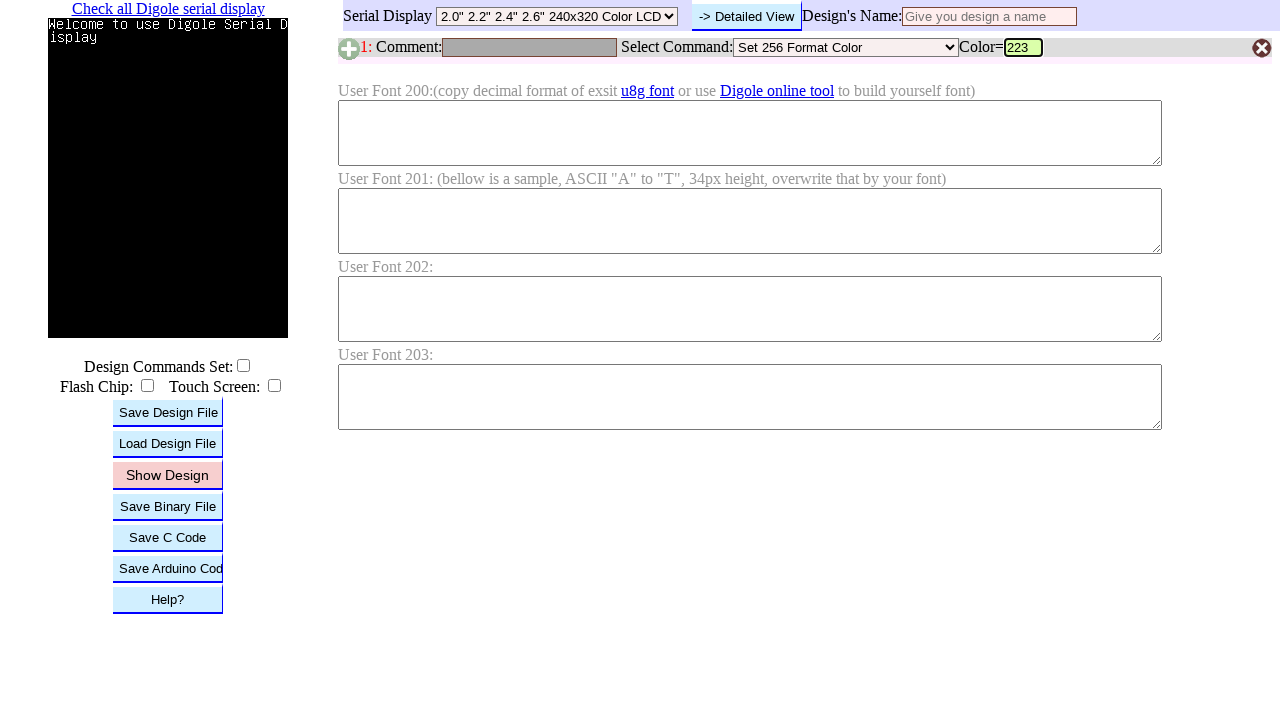

Pressed Enter to submit RGB value 223 on #B1C
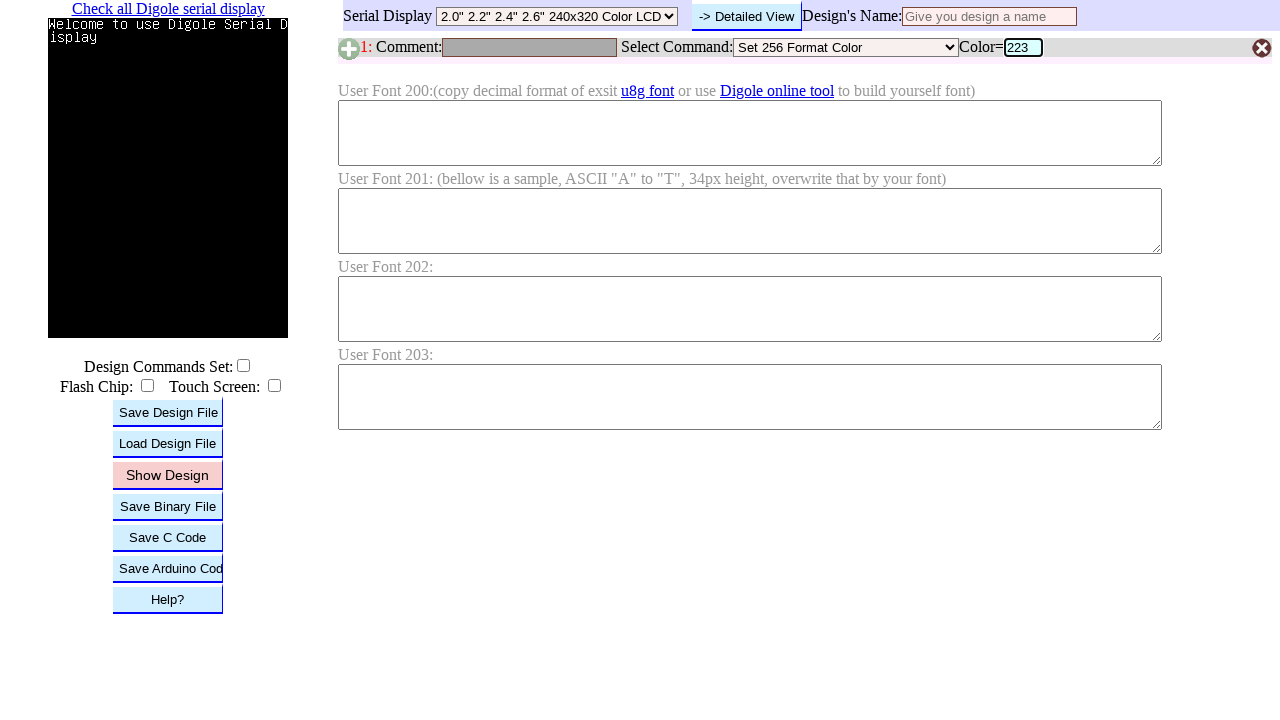

Waited for color update after submitting RGB value 223
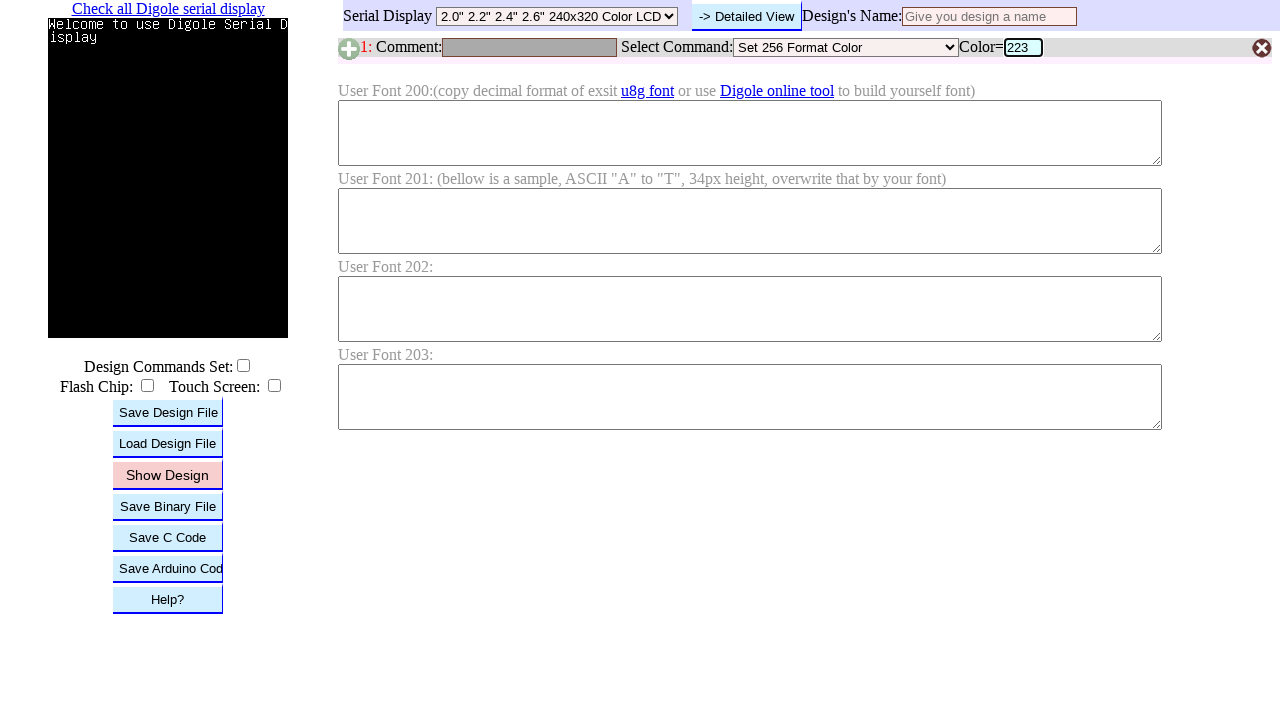

Cleared RGB input field on #B1C
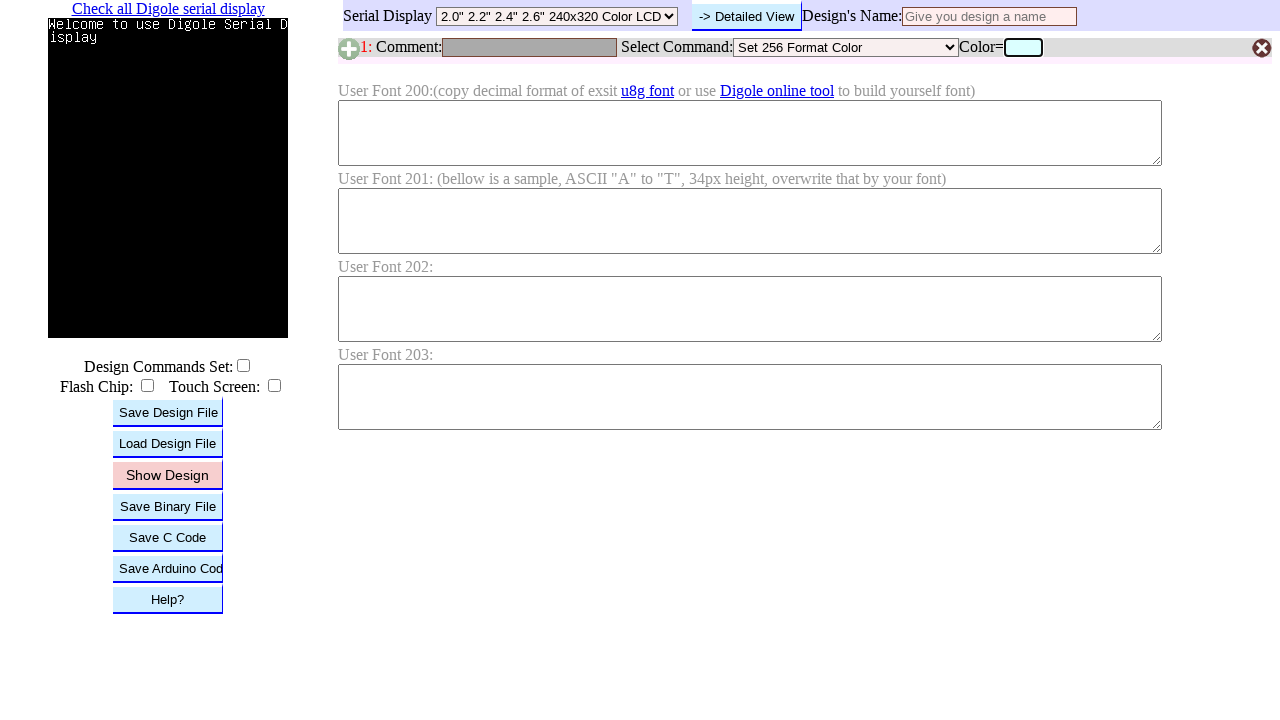

Filled RGB input field with value 224 on #B1C
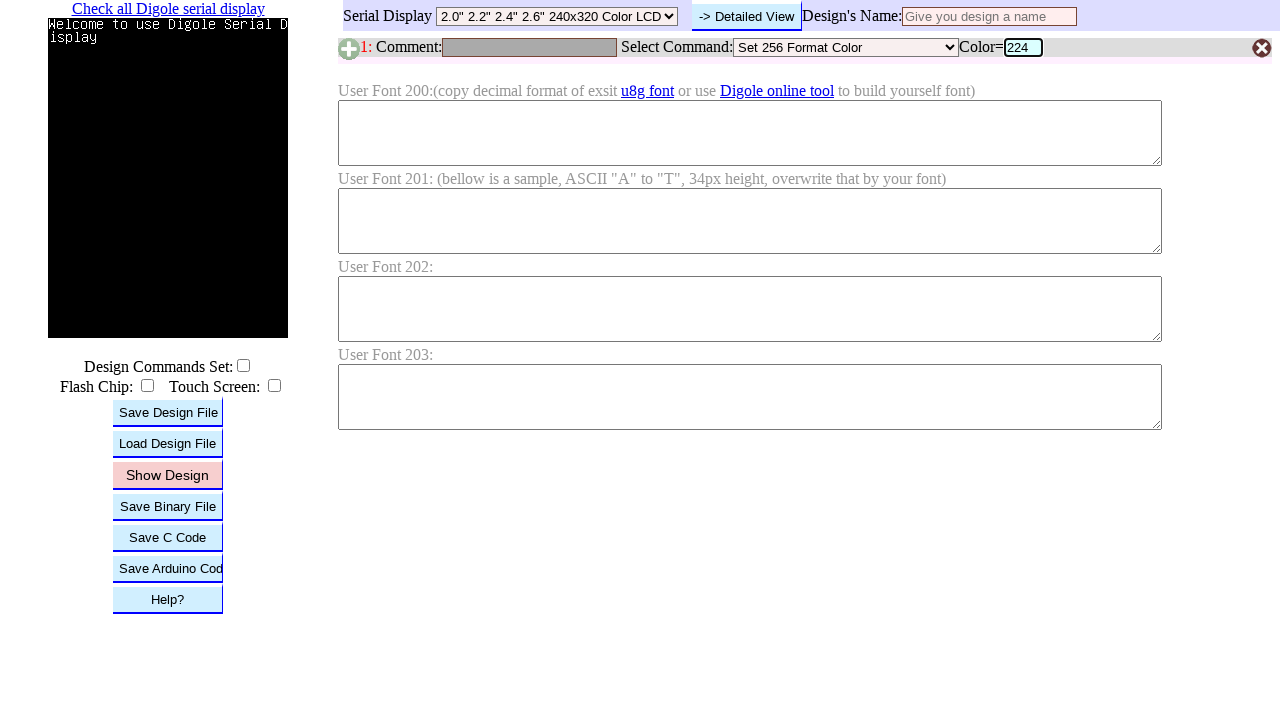

Pressed Enter to submit RGB value 224 on #B1C
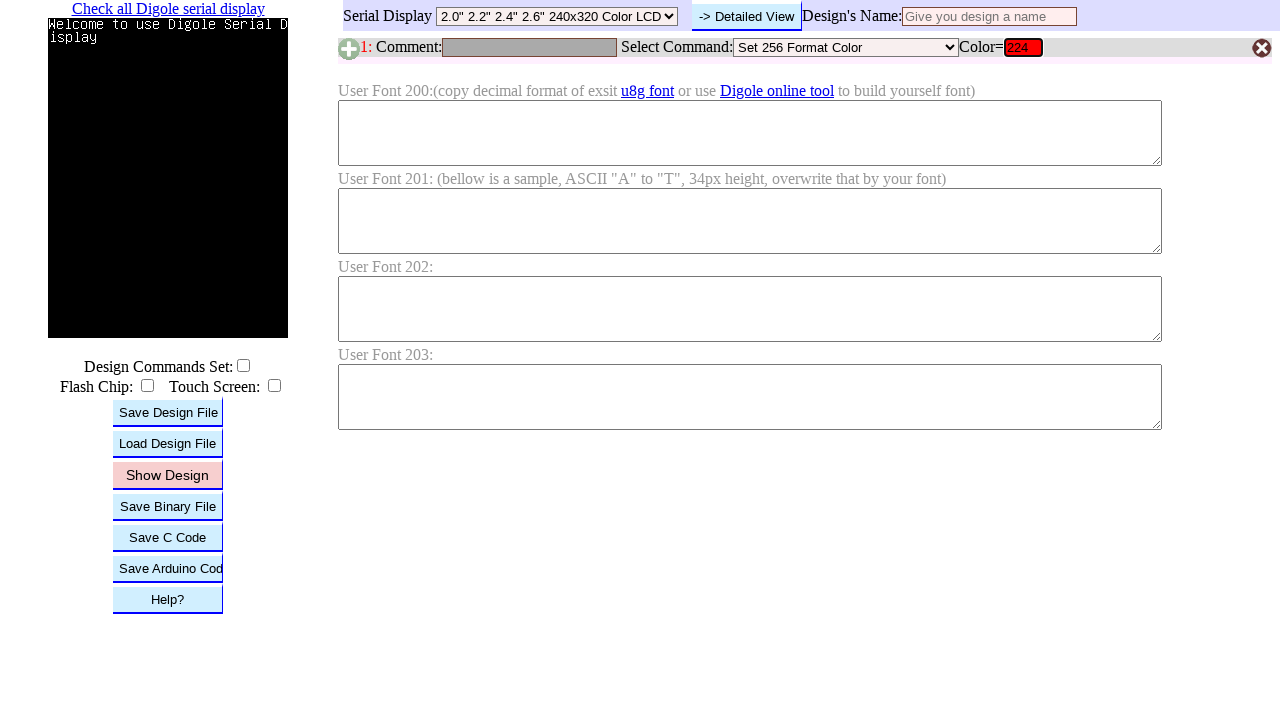

Waited for color update after submitting RGB value 224
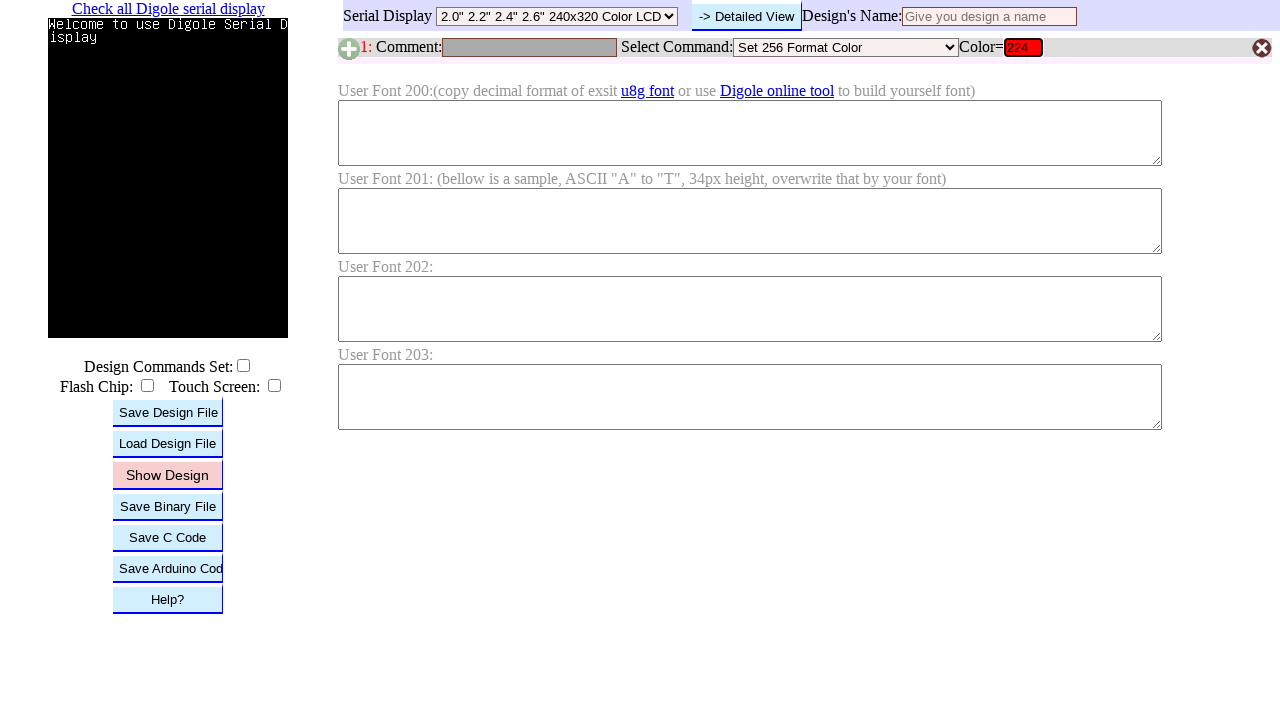

Cleared RGB input field on #B1C
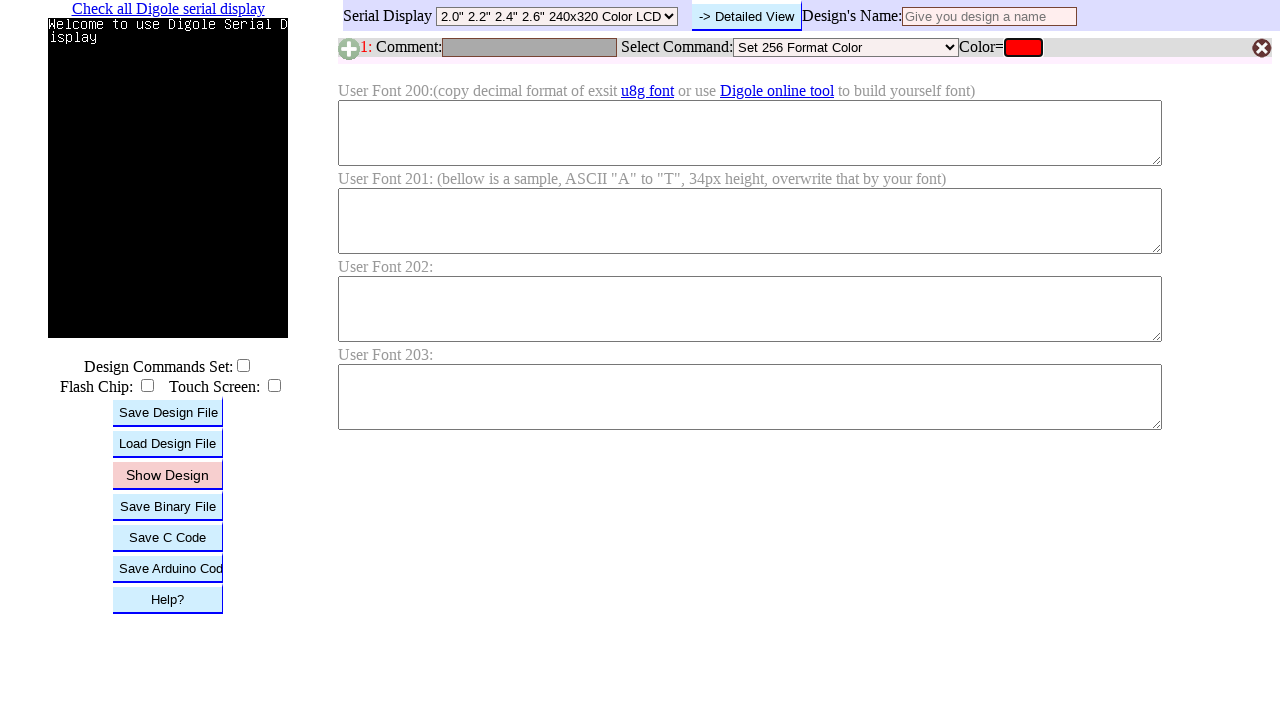

Filled RGB input field with value 225 on #B1C
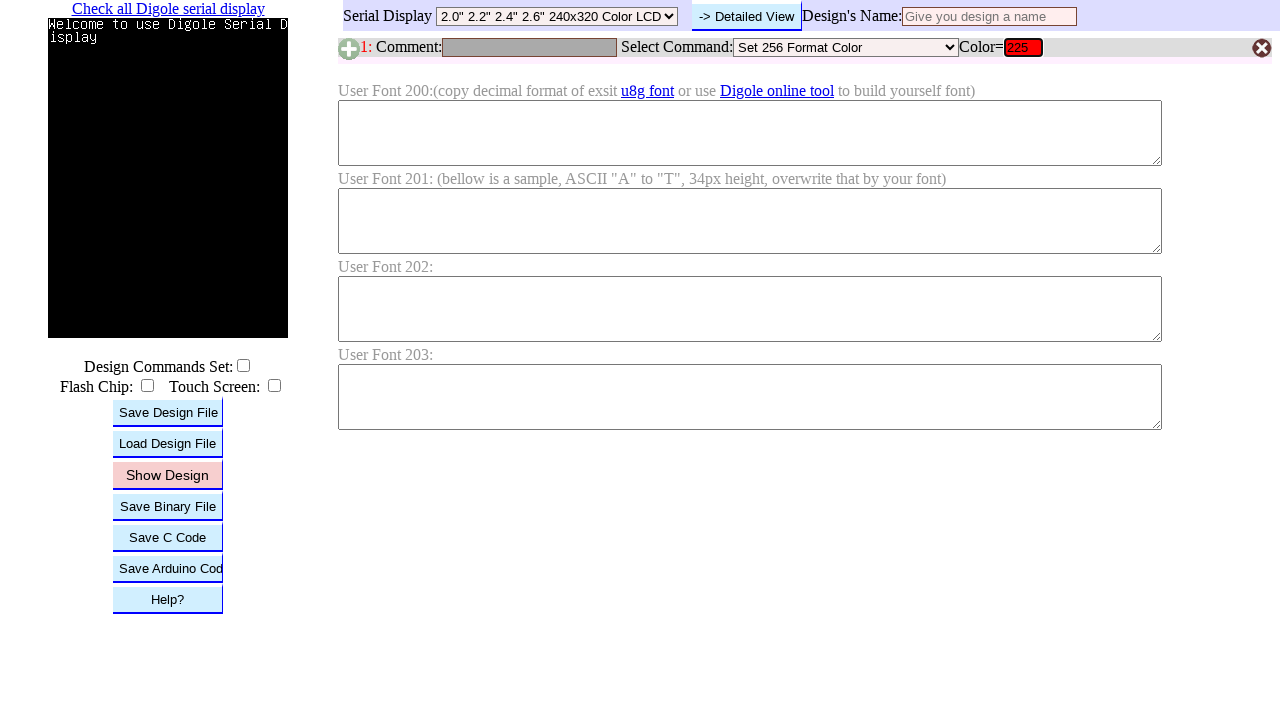

Pressed Enter to submit RGB value 225 on #B1C
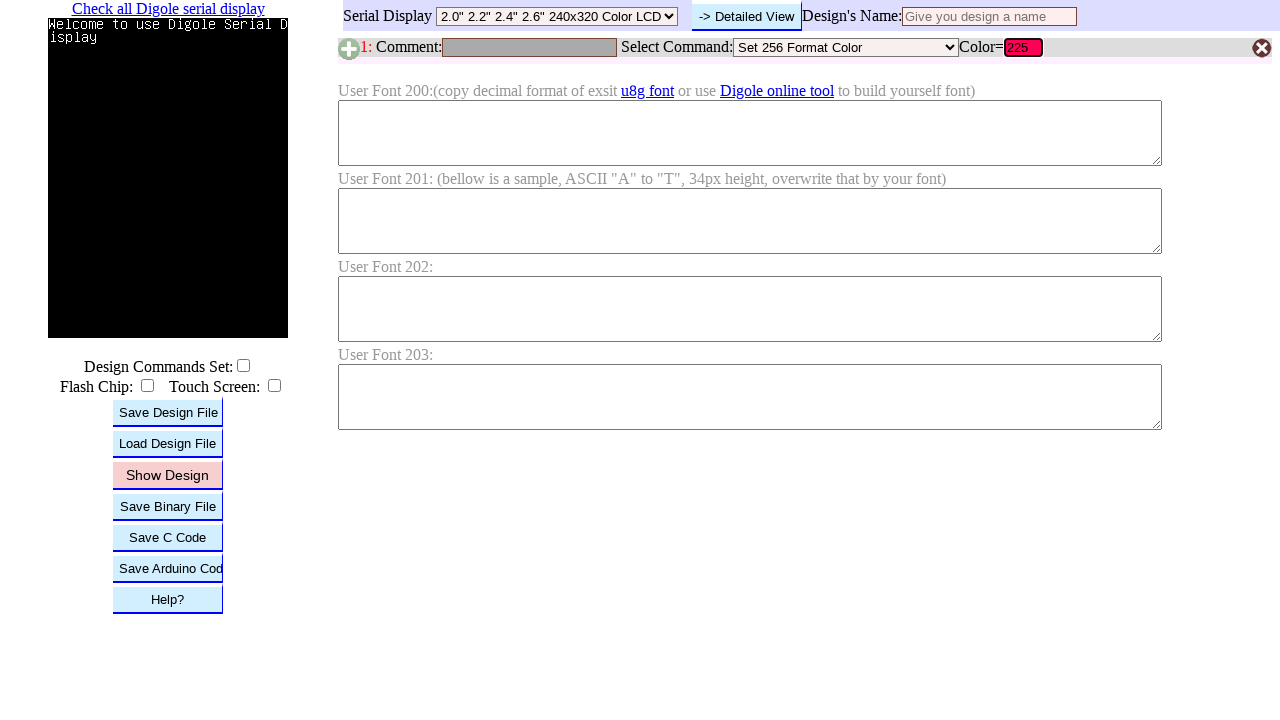

Waited for color update after submitting RGB value 225
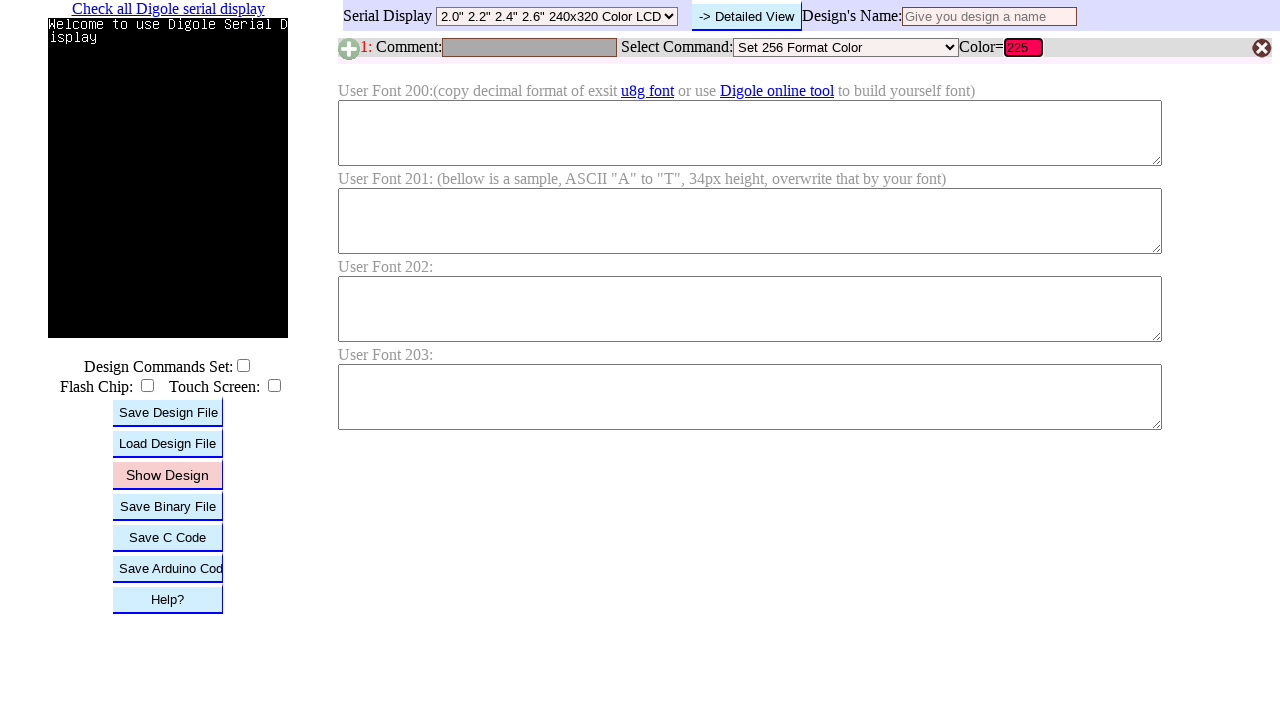

Cleared RGB input field on #B1C
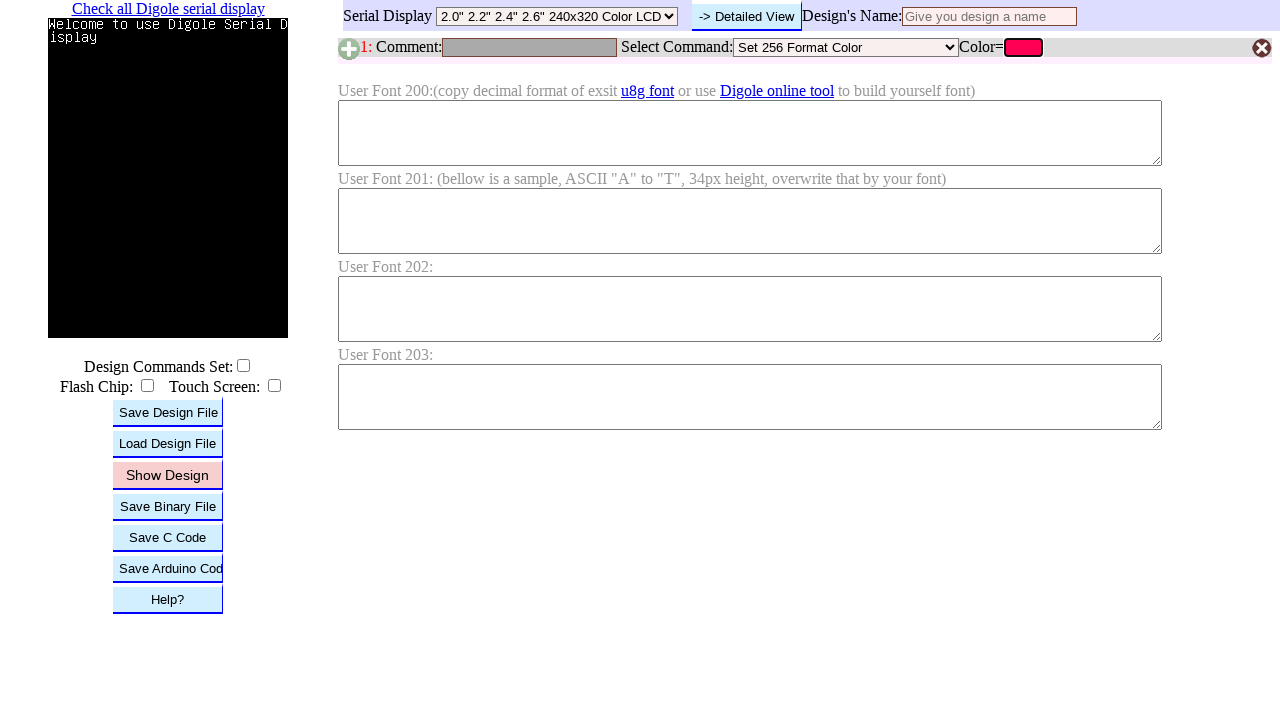

Filled RGB input field with value 226 on #B1C
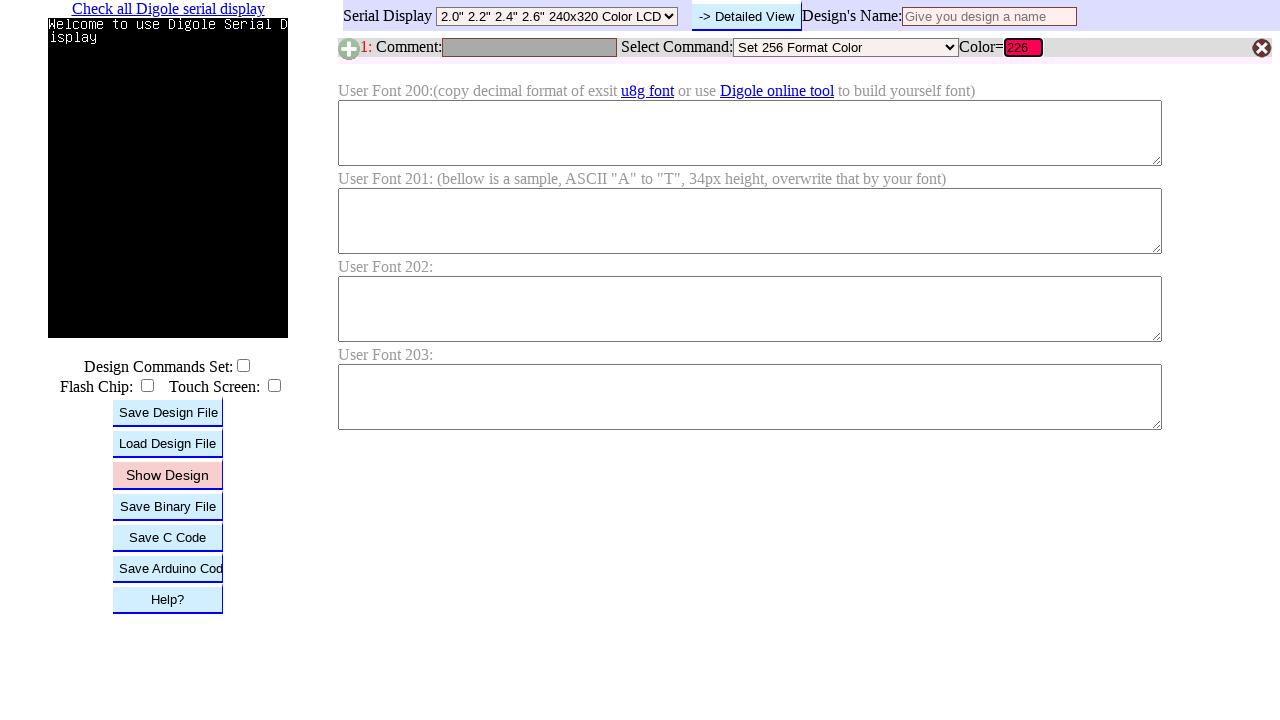

Pressed Enter to submit RGB value 226 on #B1C
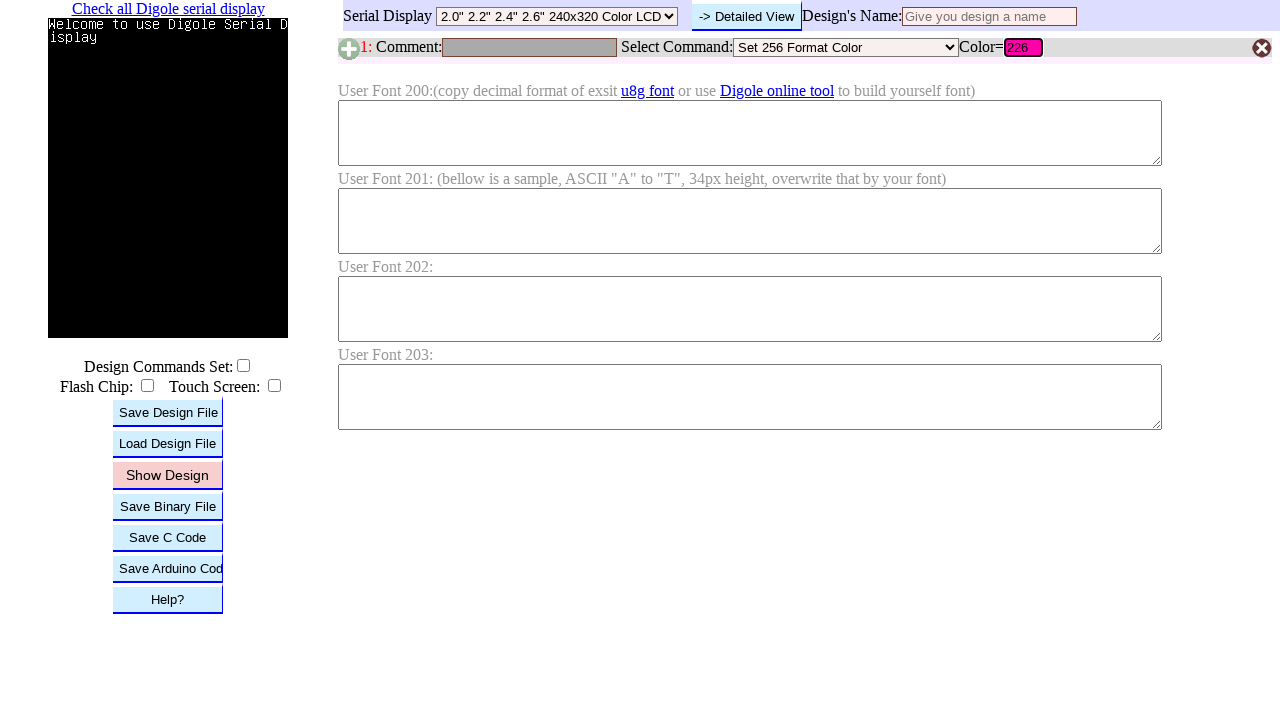

Waited for color update after submitting RGB value 226
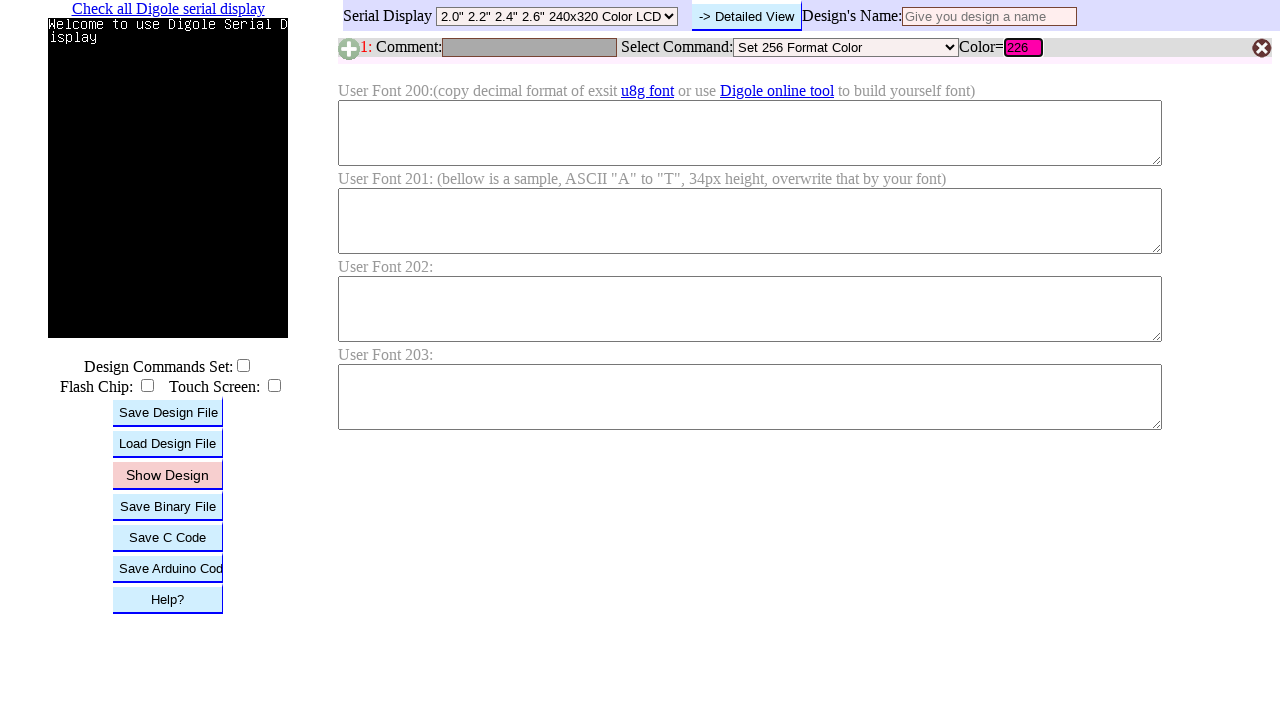

Cleared RGB input field on #B1C
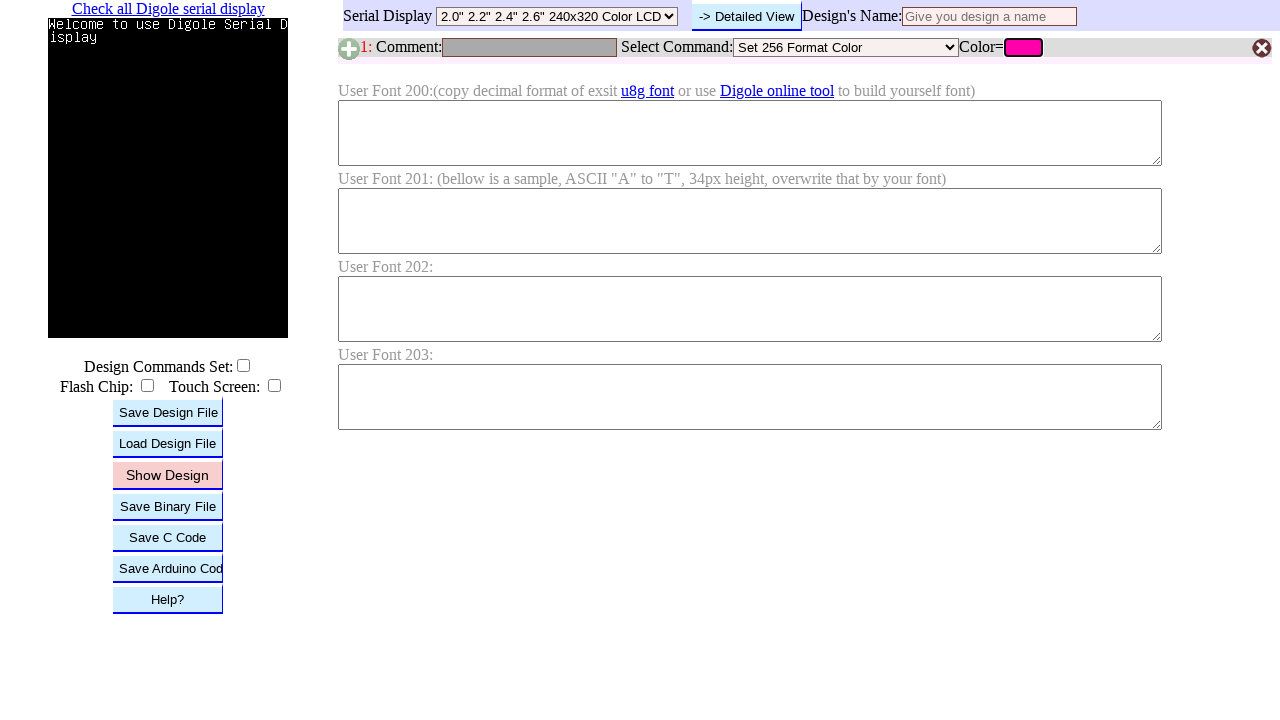

Filled RGB input field with value 227 on #B1C
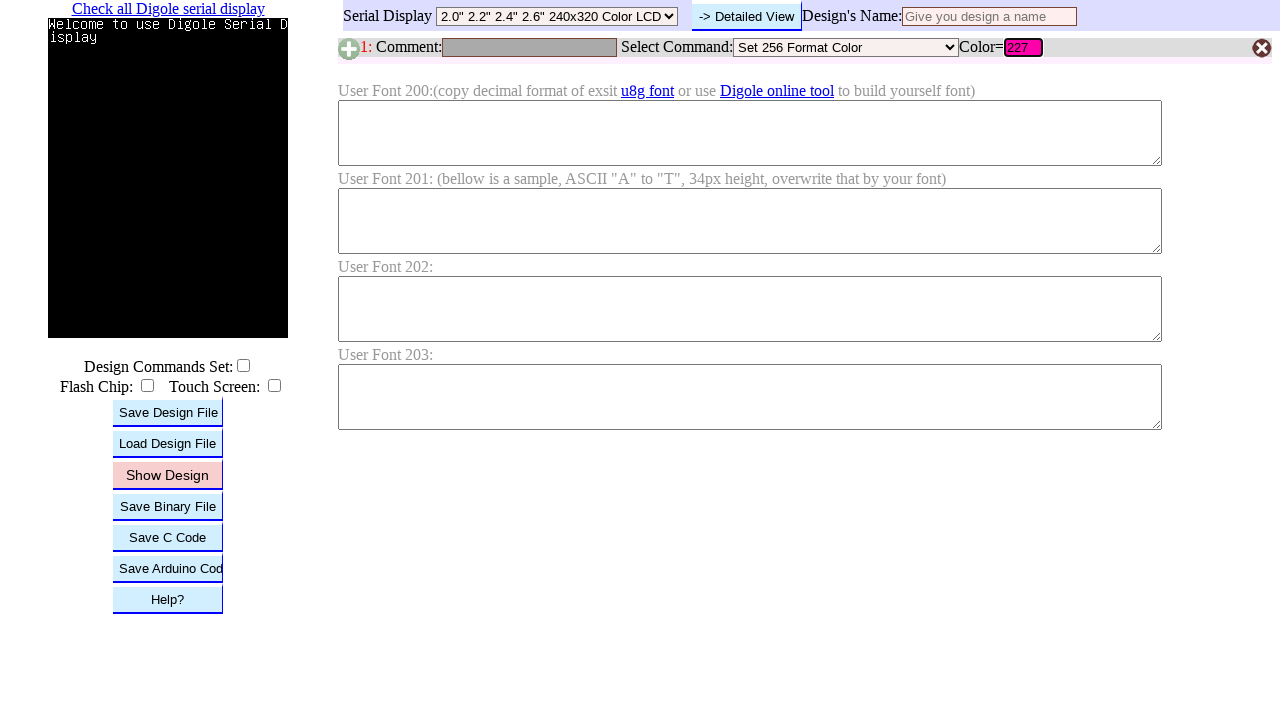

Pressed Enter to submit RGB value 227 on #B1C
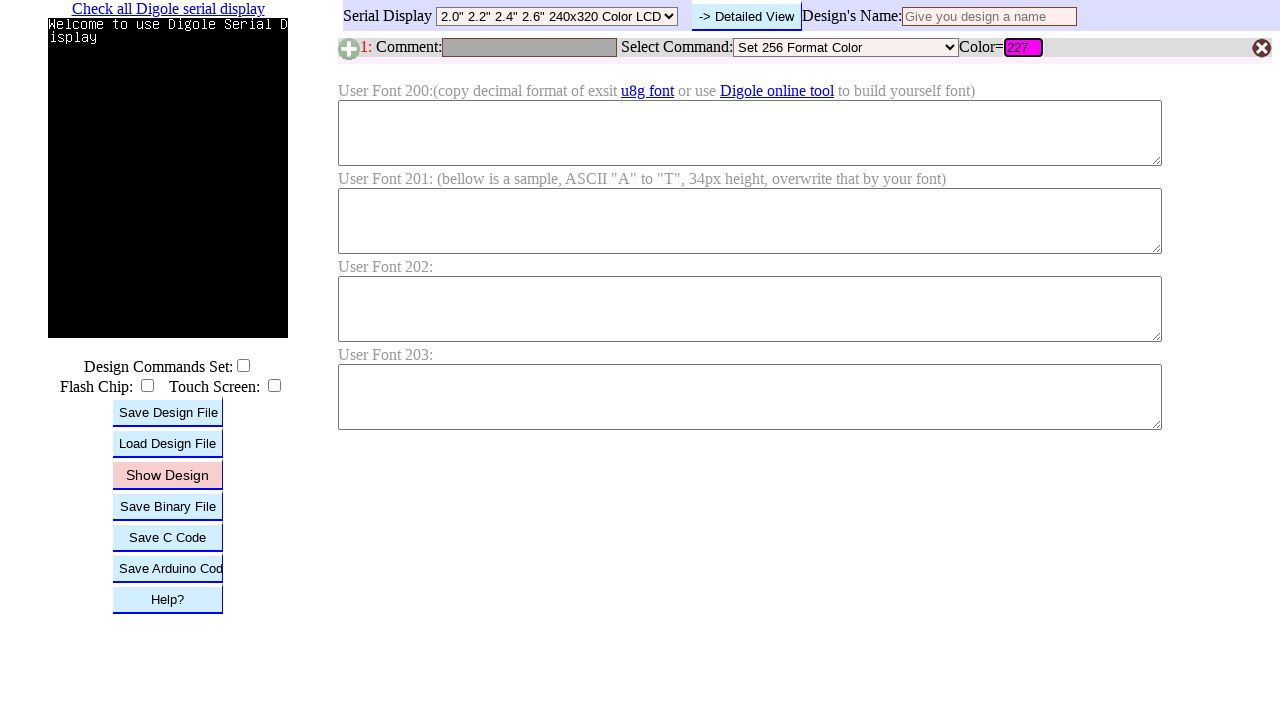

Waited for color update after submitting RGB value 227
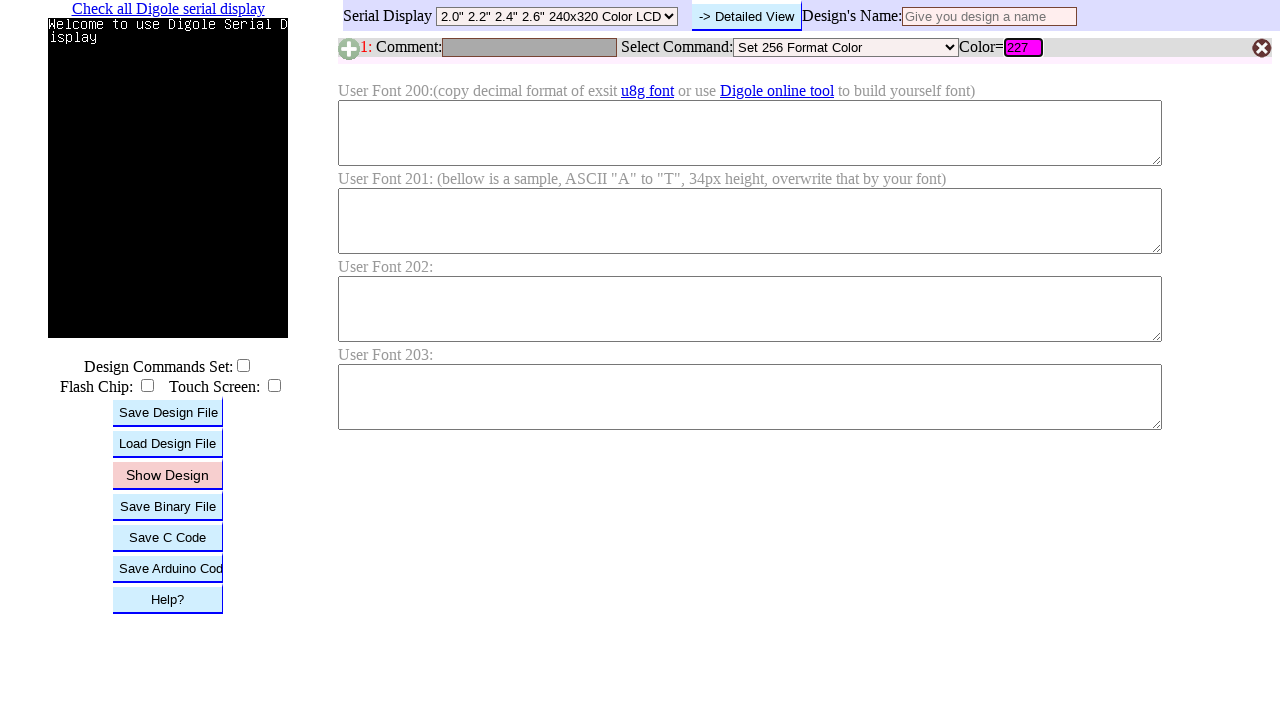

Cleared RGB input field on #B1C
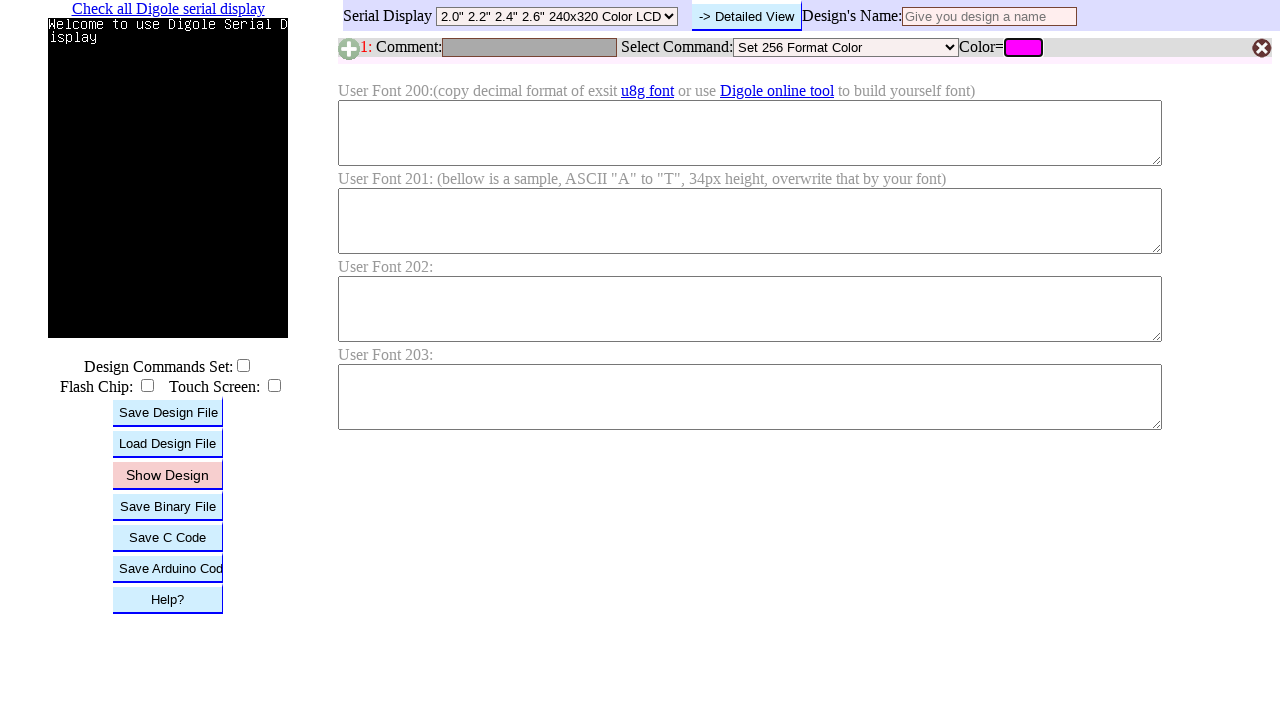

Filled RGB input field with value 228 on #B1C
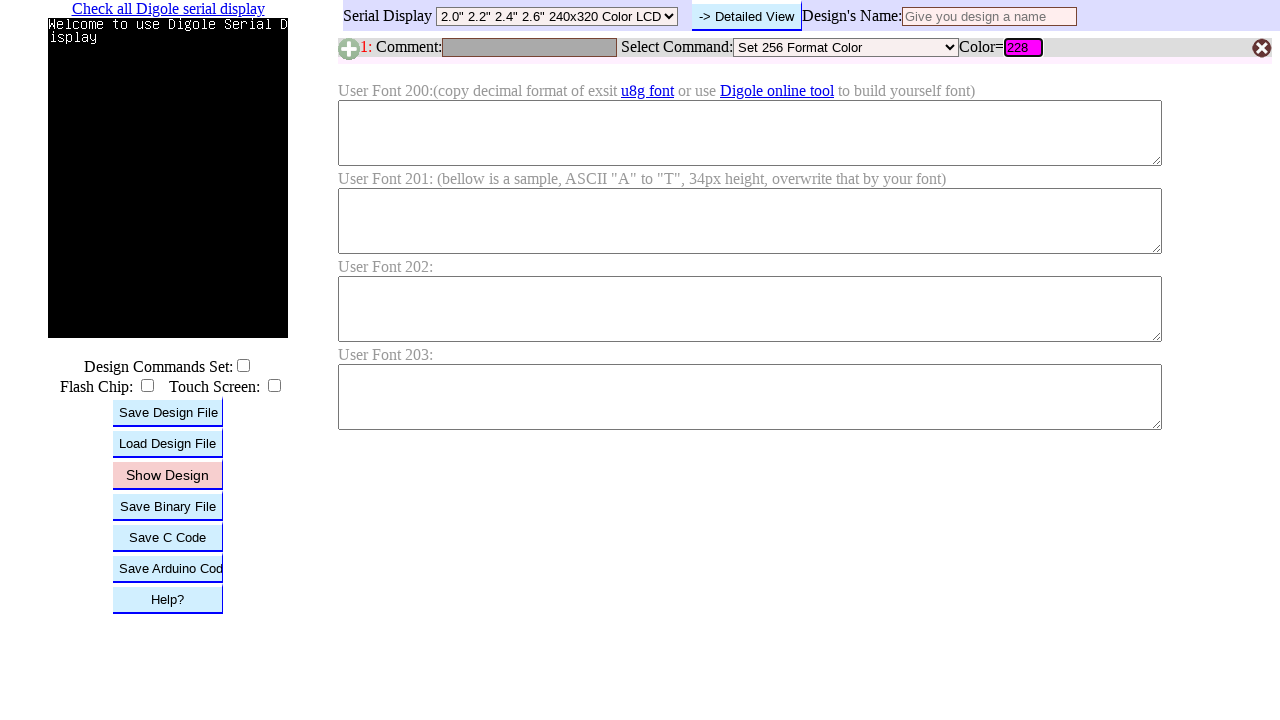

Pressed Enter to submit RGB value 228 on #B1C
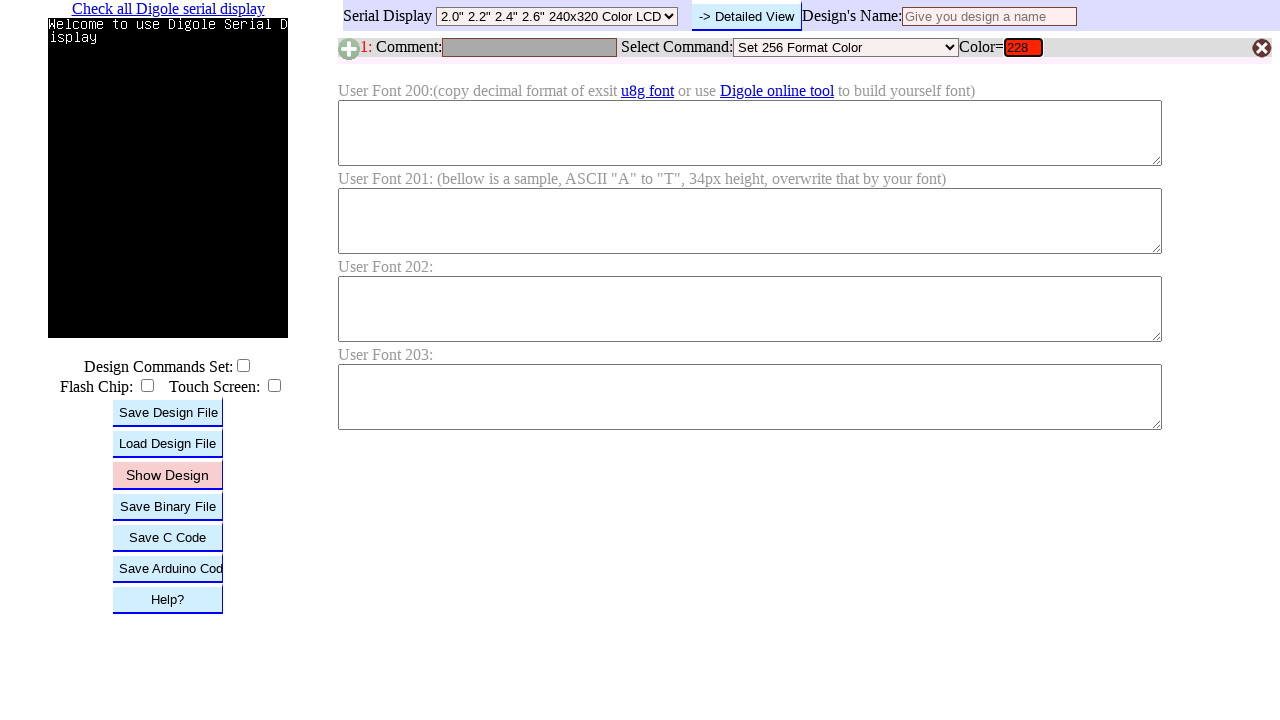

Waited for color update after submitting RGB value 228
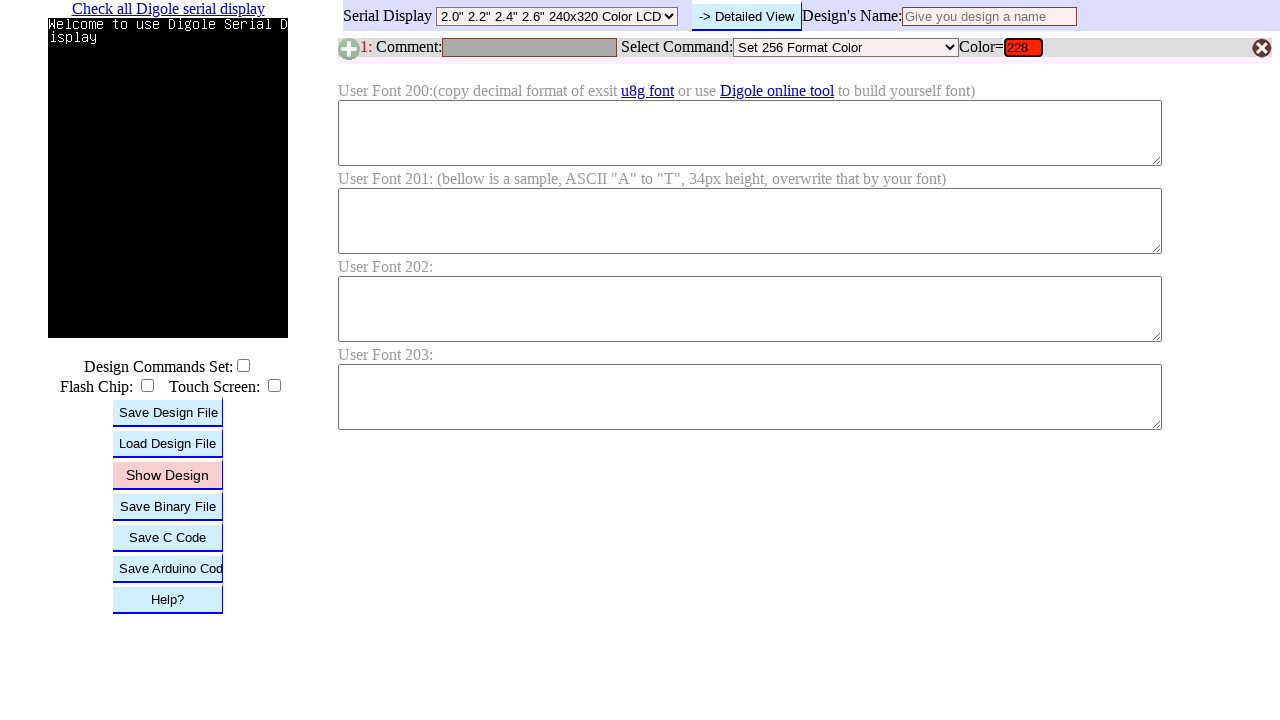

Cleared RGB input field on #B1C
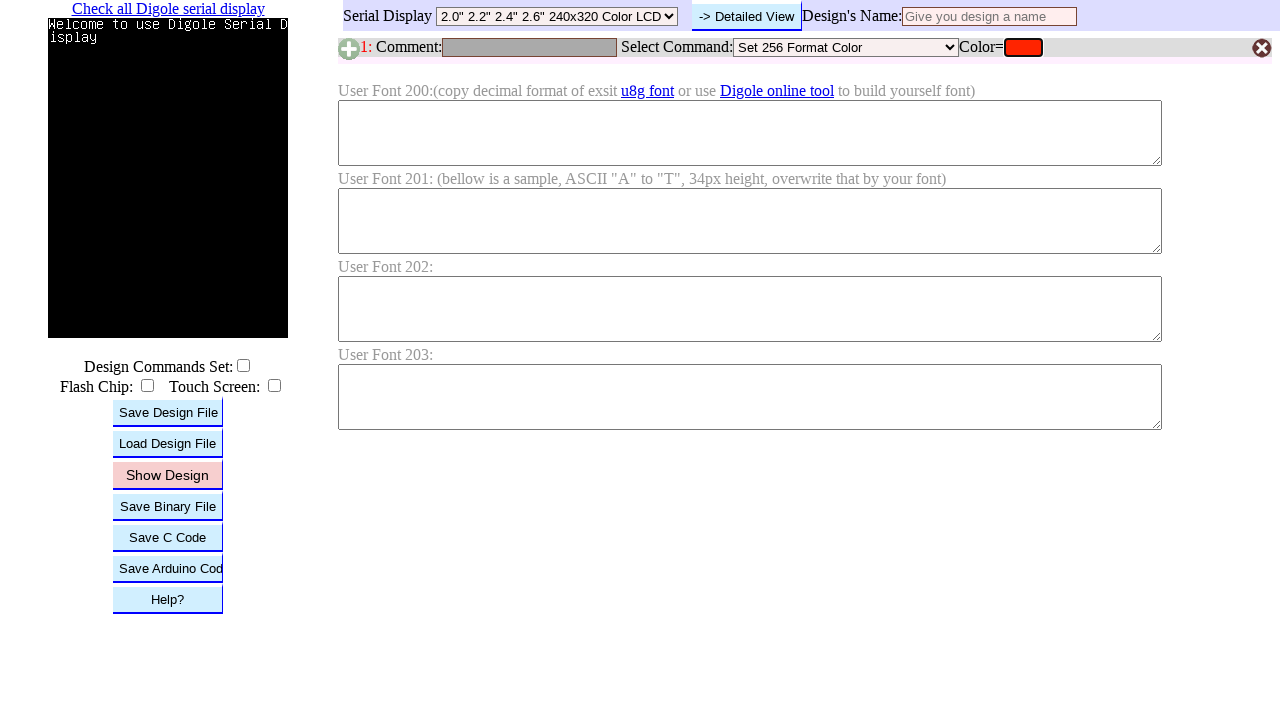

Filled RGB input field with value 229 on #B1C
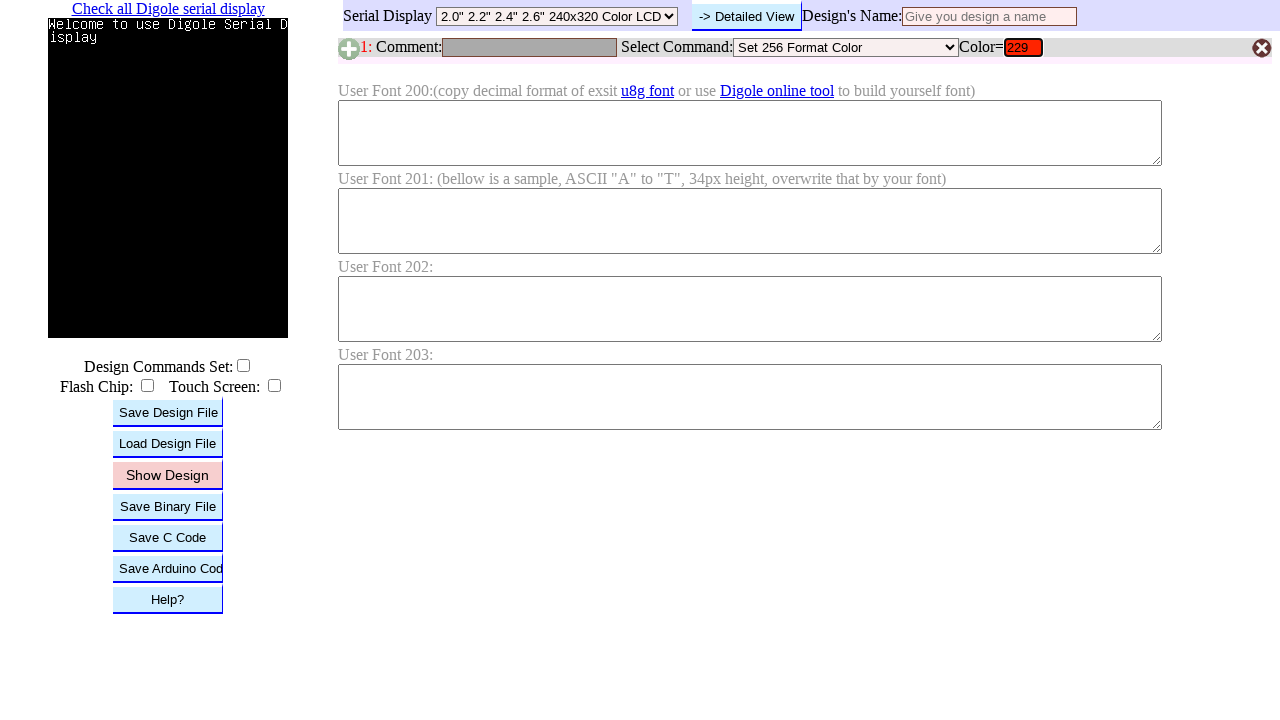

Pressed Enter to submit RGB value 229 on #B1C
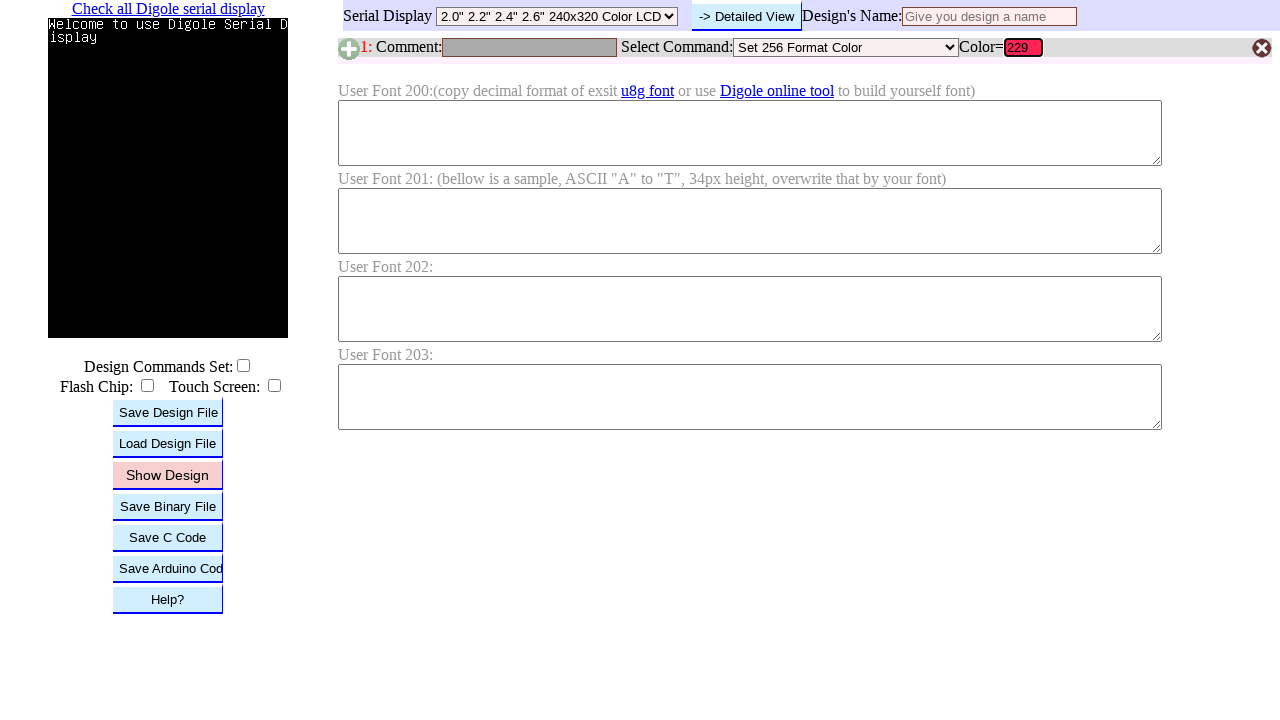

Waited for color update after submitting RGB value 229
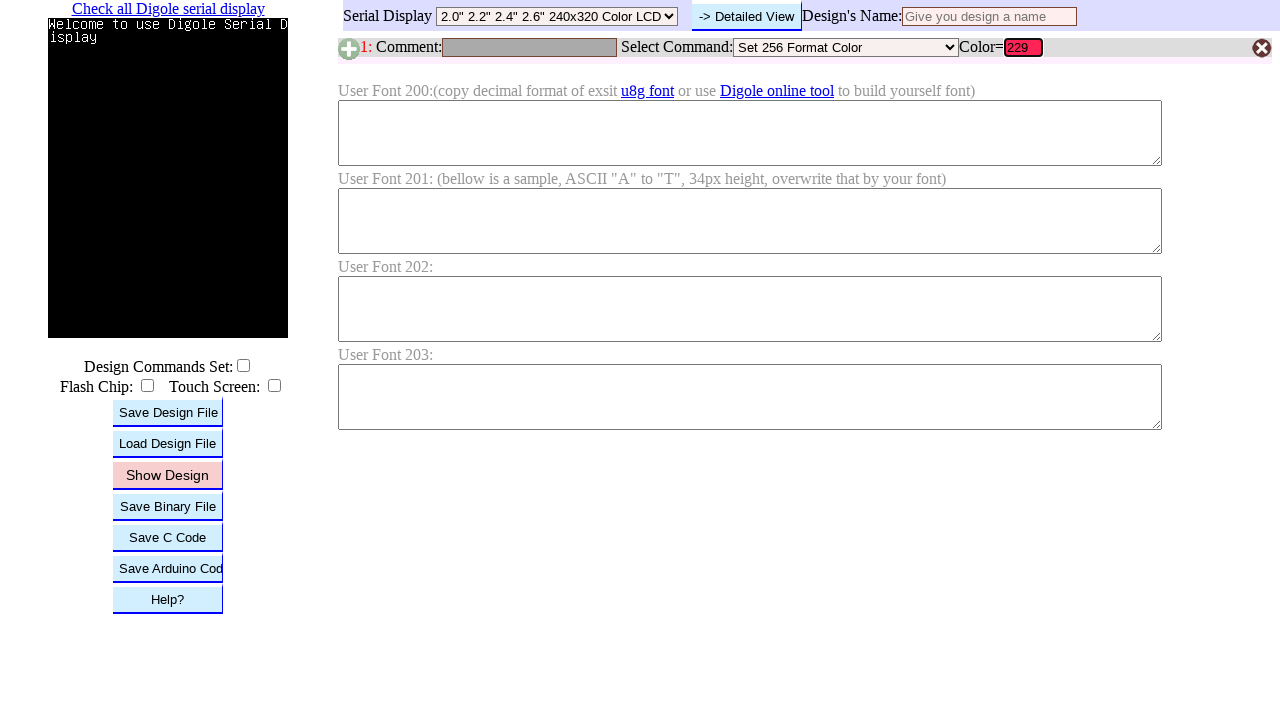

Cleared RGB input field on #B1C
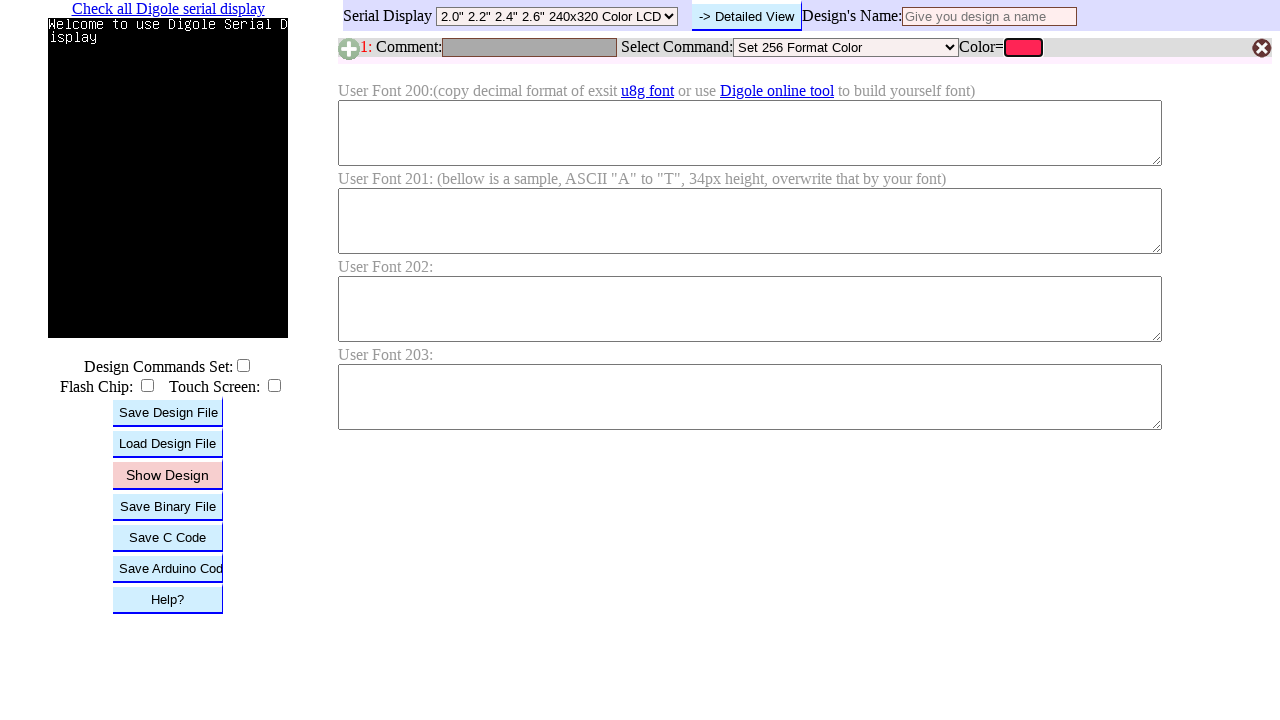

Filled RGB input field with value 230 on #B1C
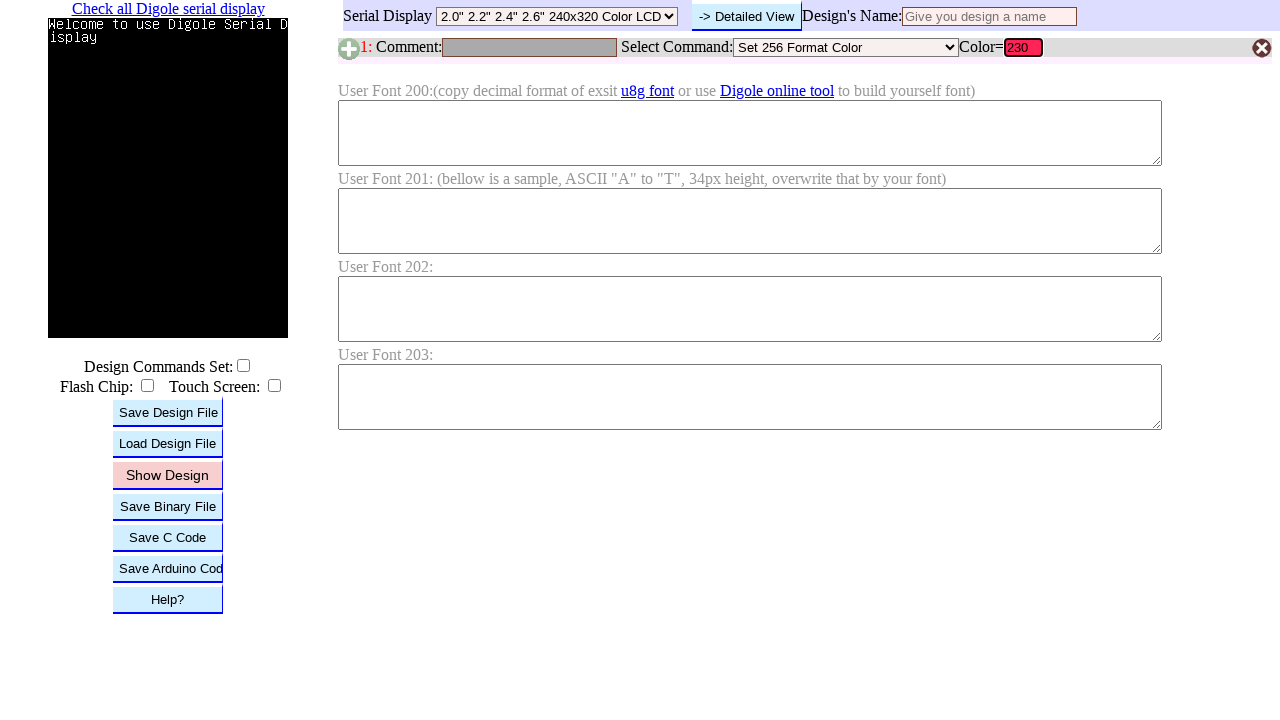

Pressed Enter to submit RGB value 230 on #B1C
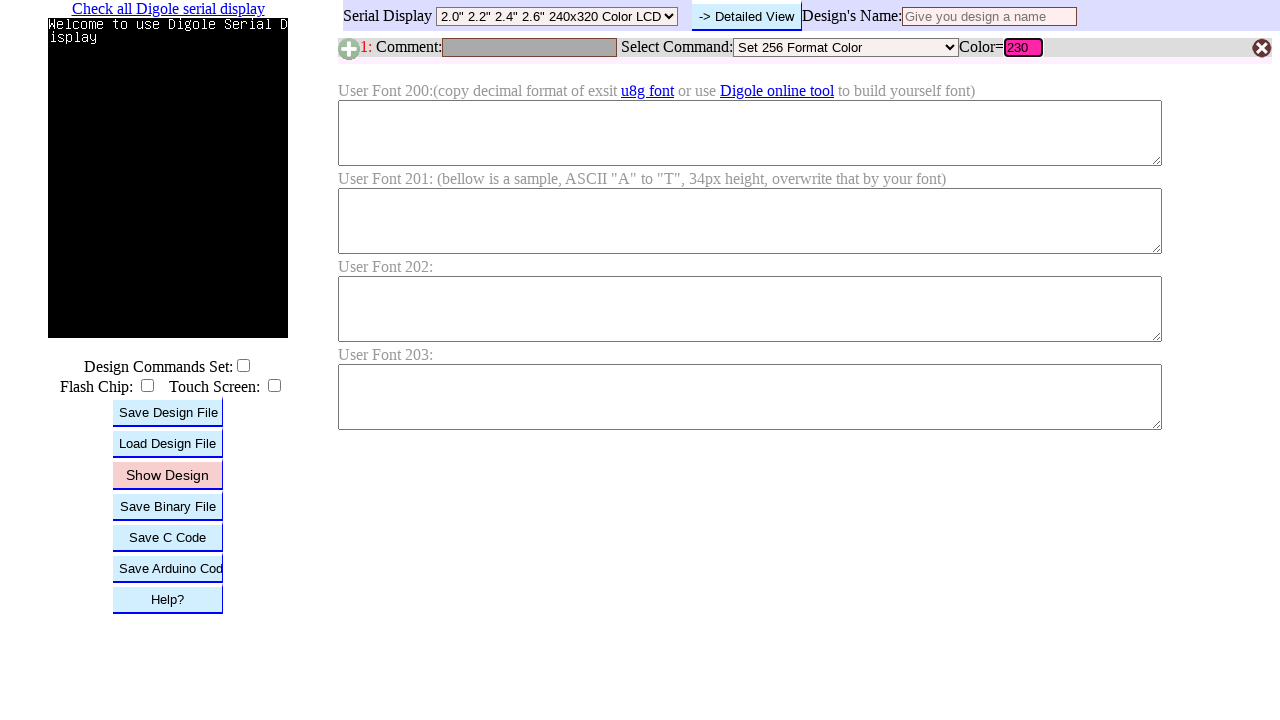

Waited for color update after submitting RGB value 230
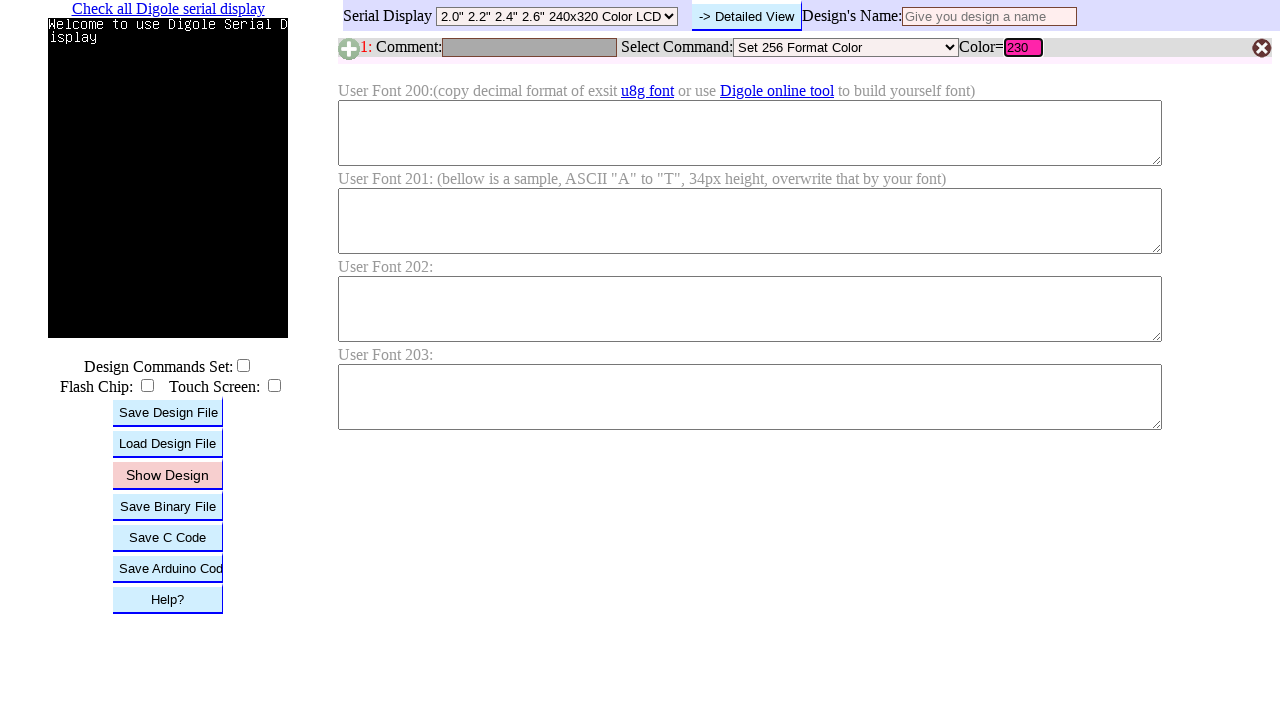

Cleared RGB input field on #B1C
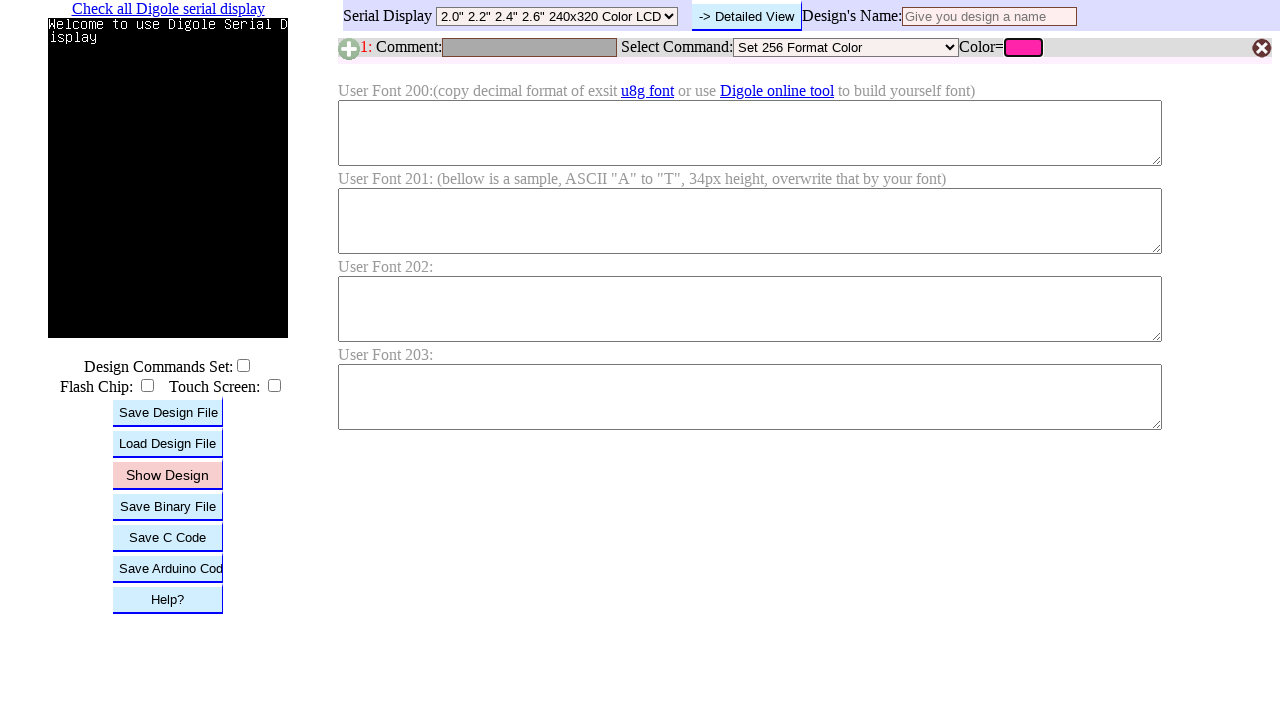

Filled RGB input field with value 231 on #B1C
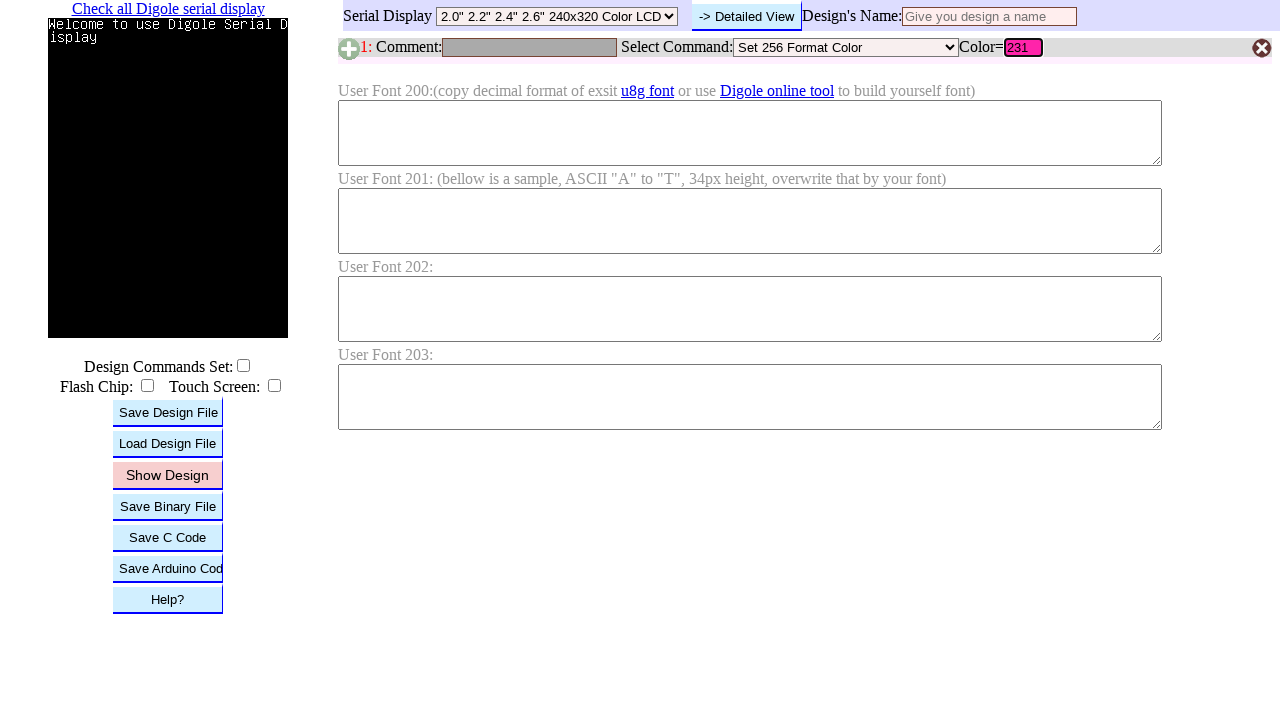

Pressed Enter to submit RGB value 231 on #B1C
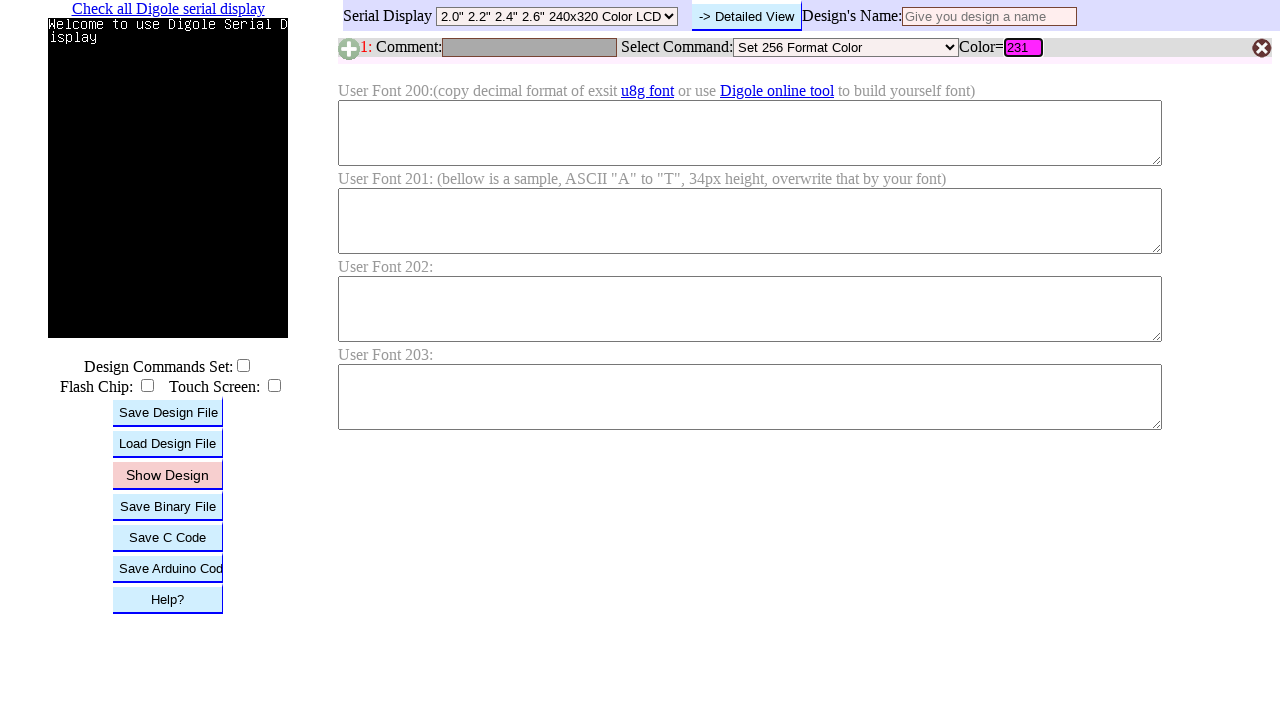

Waited for color update after submitting RGB value 231
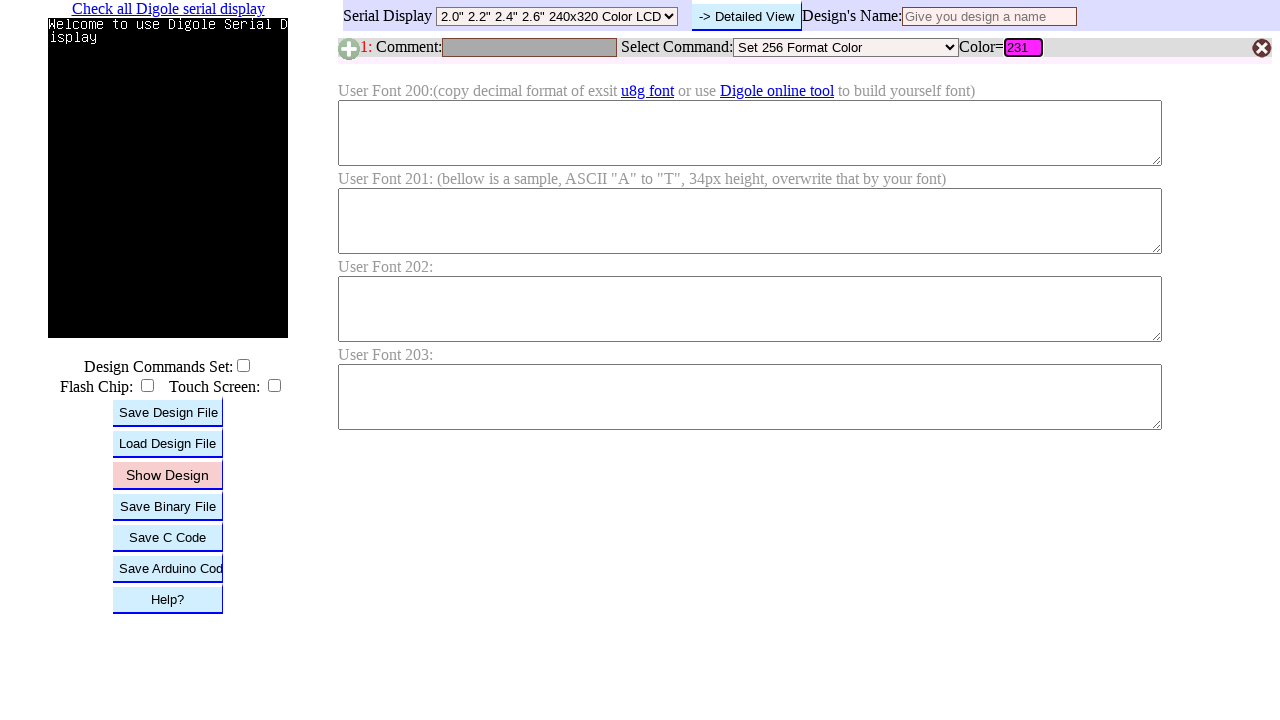

Cleared RGB input field on #B1C
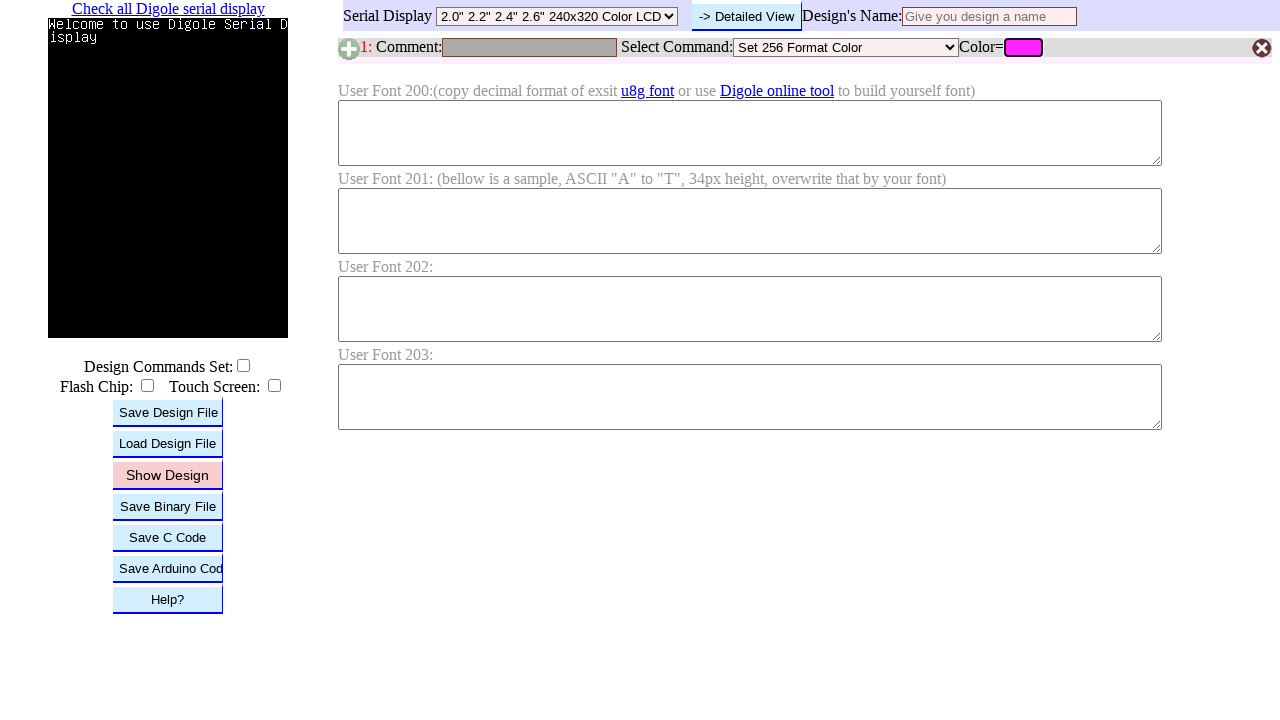

Filled RGB input field with value 232 on #B1C
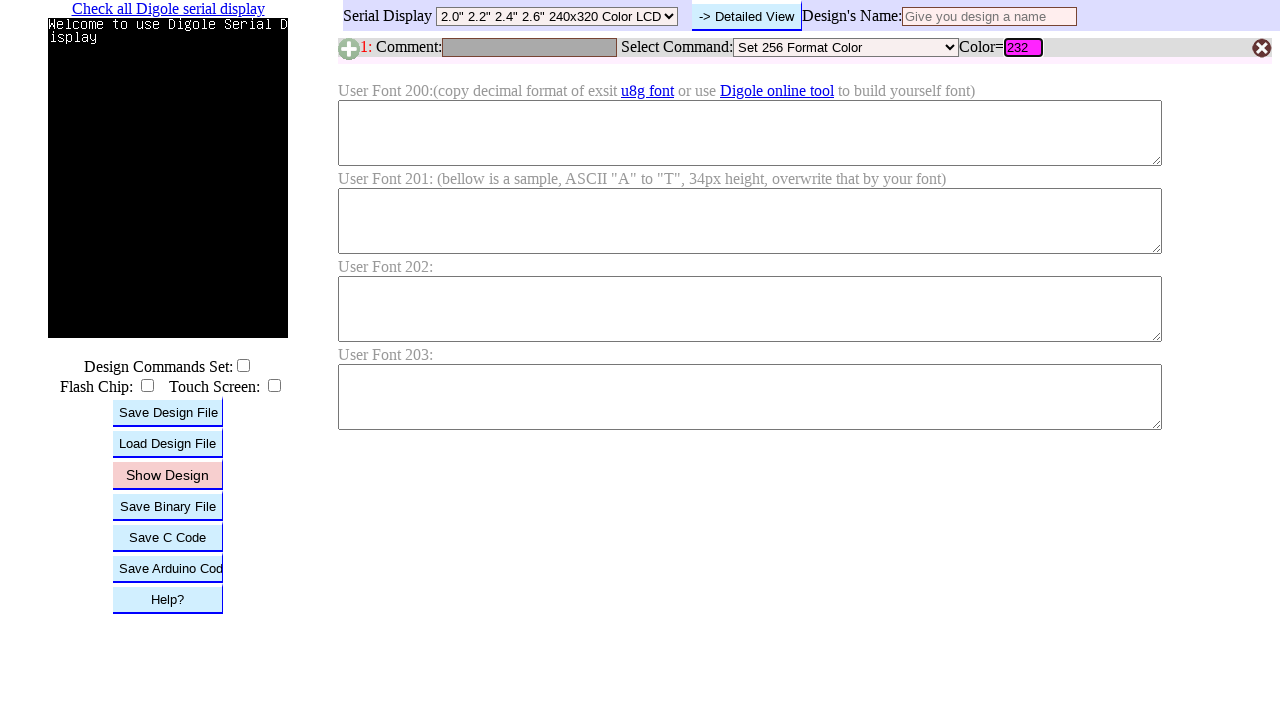

Pressed Enter to submit RGB value 232 on #B1C
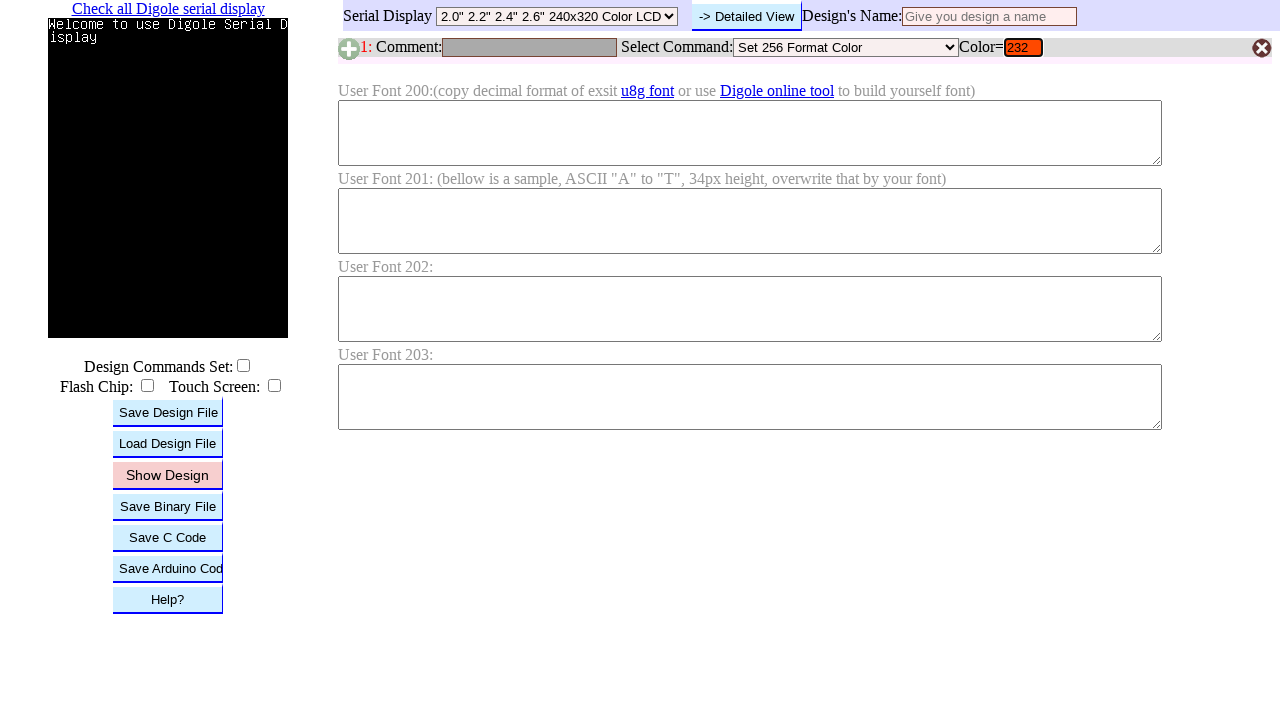

Waited for color update after submitting RGB value 232
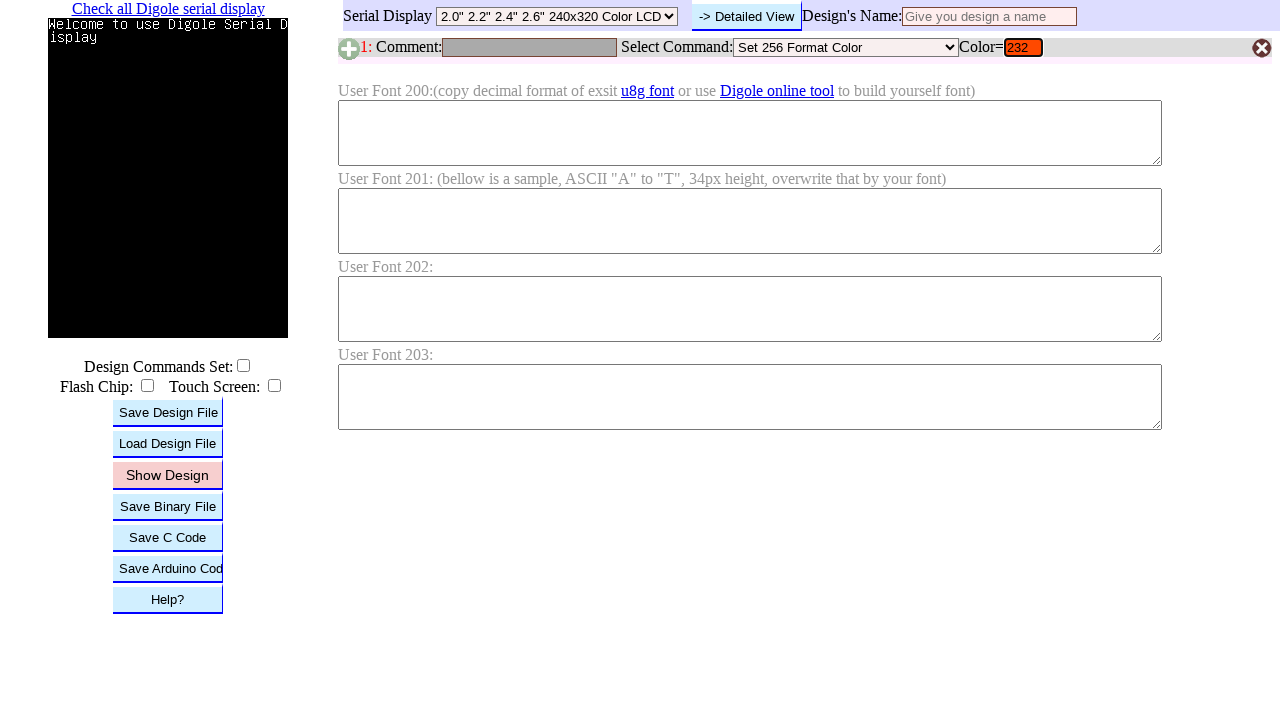

Cleared RGB input field on #B1C
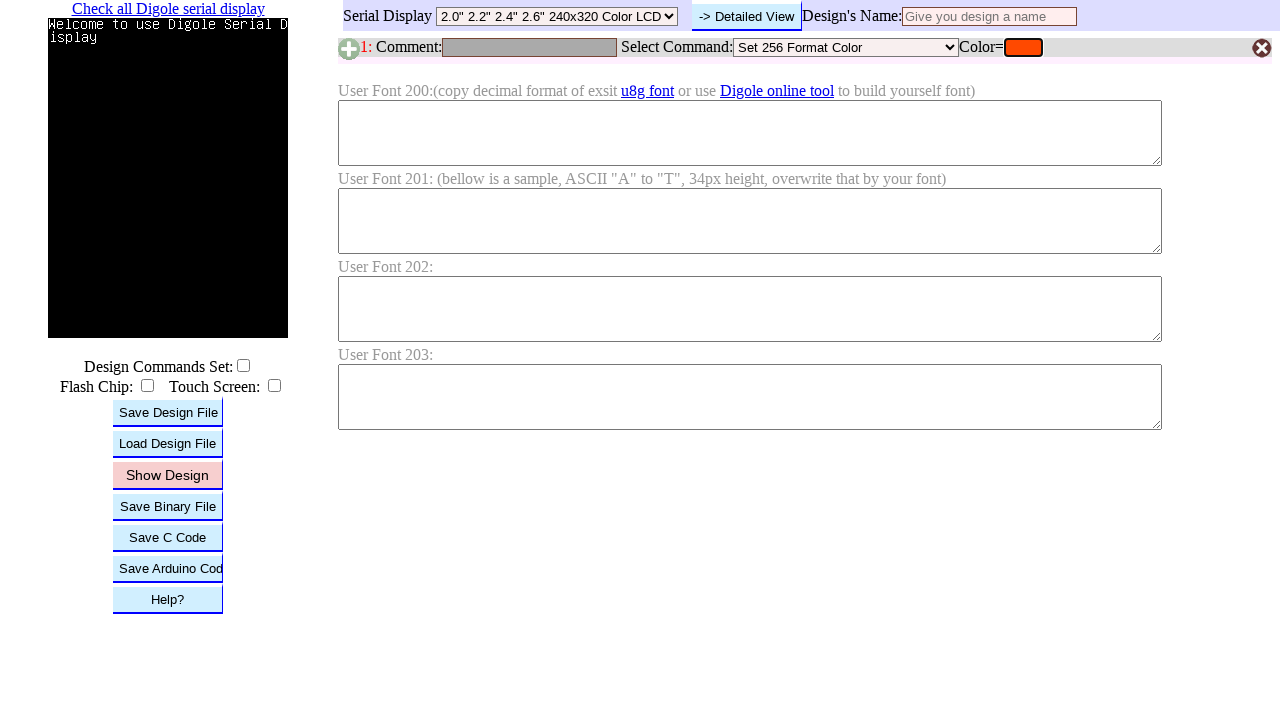

Filled RGB input field with value 233 on #B1C
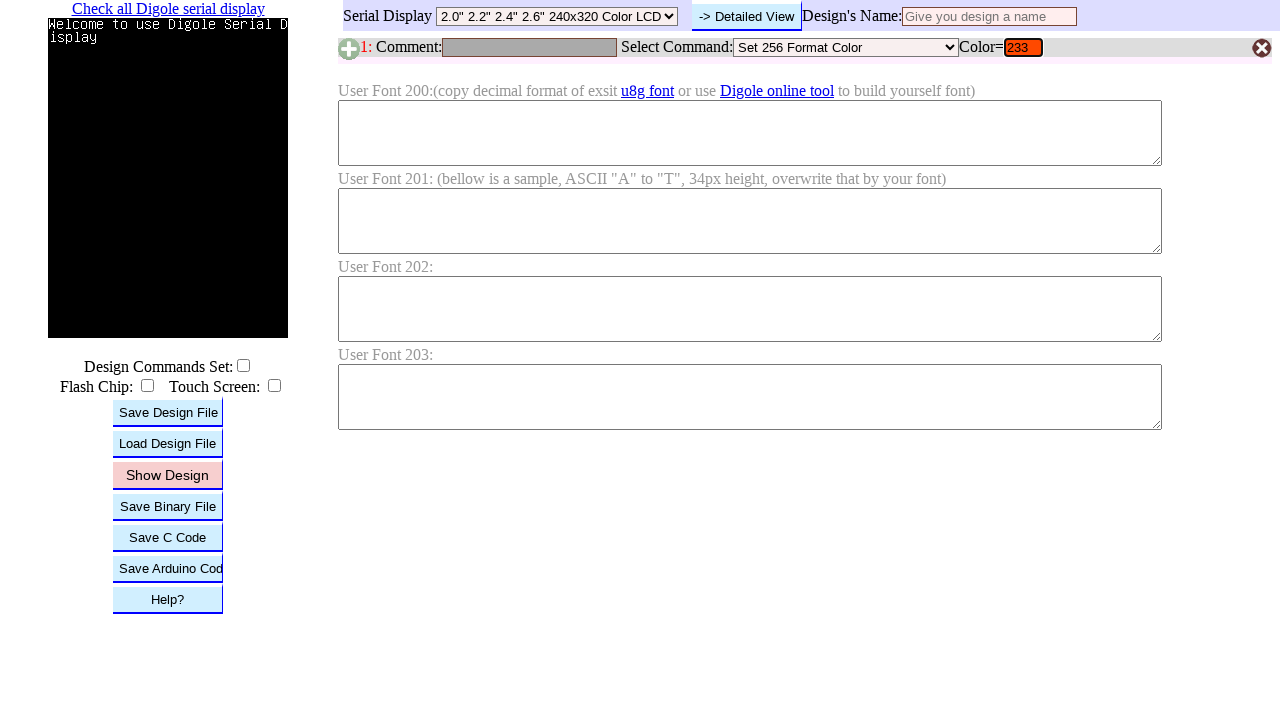

Pressed Enter to submit RGB value 233 on #B1C
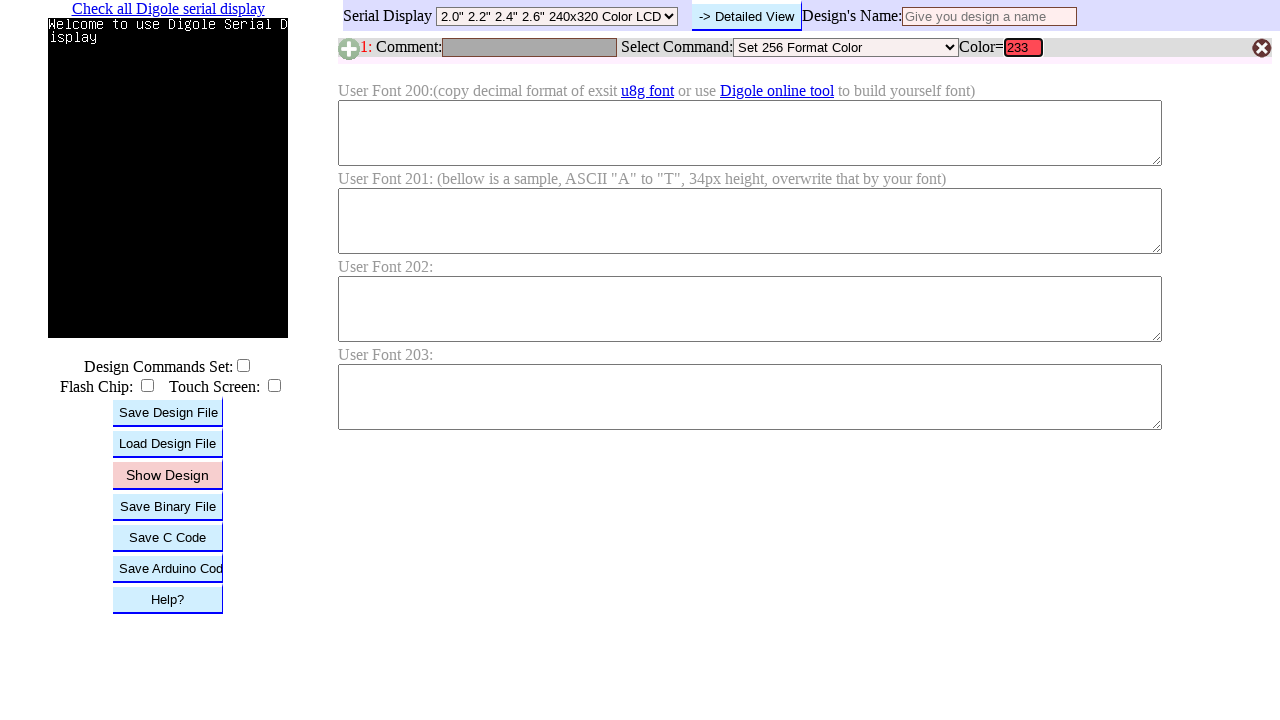

Waited for color update after submitting RGB value 233
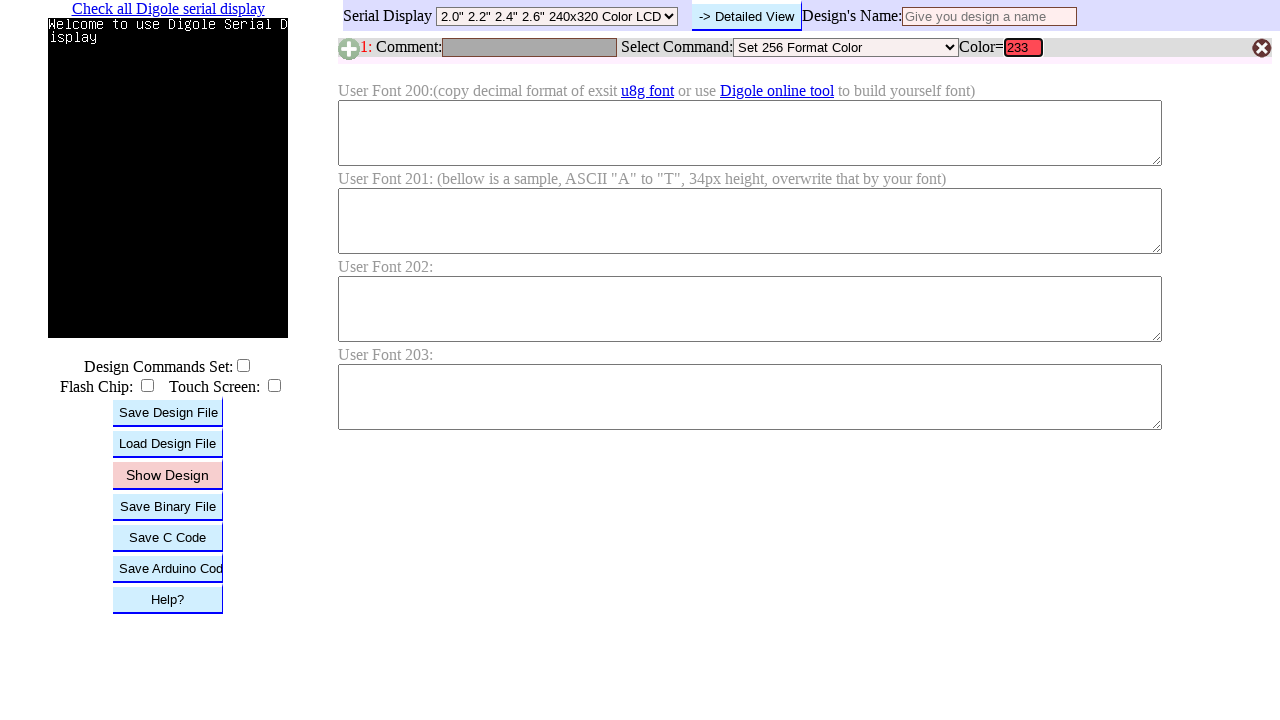

Cleared RGB input field on #B1C
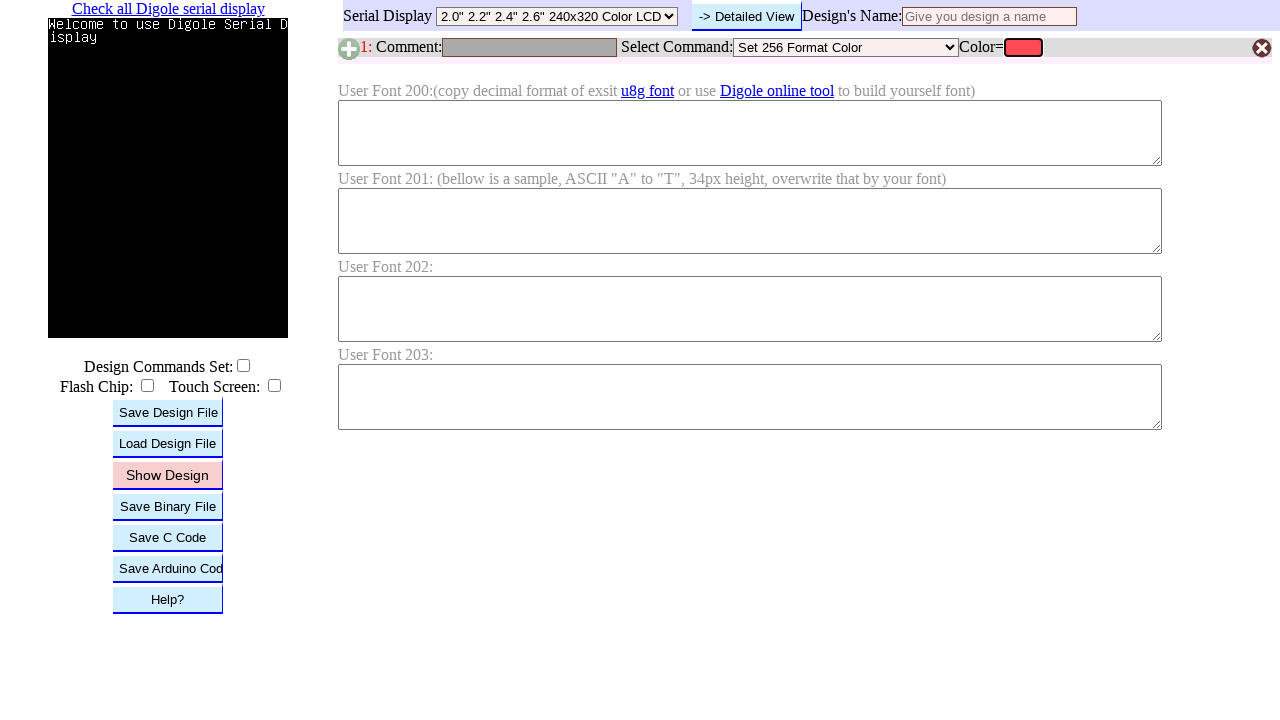

Filled RGB input field with value 234 on #B1C
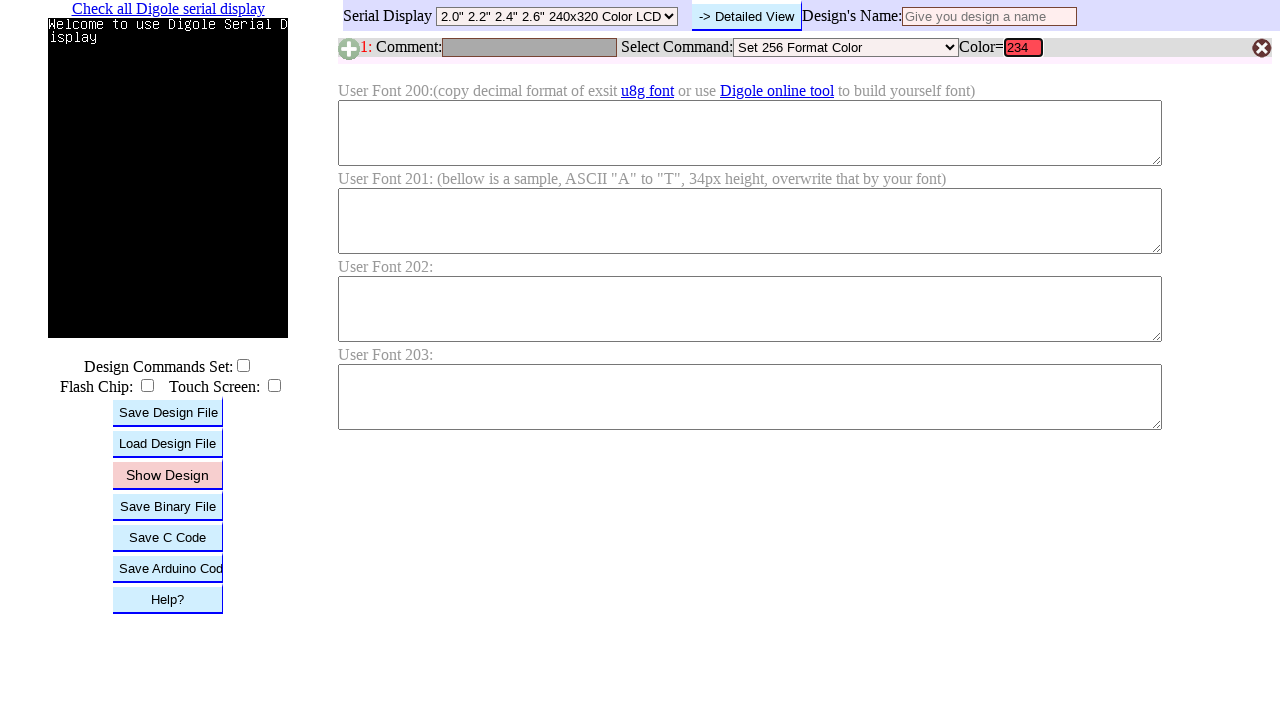

Pressed Enter to submit RGB value 234 on #B1C
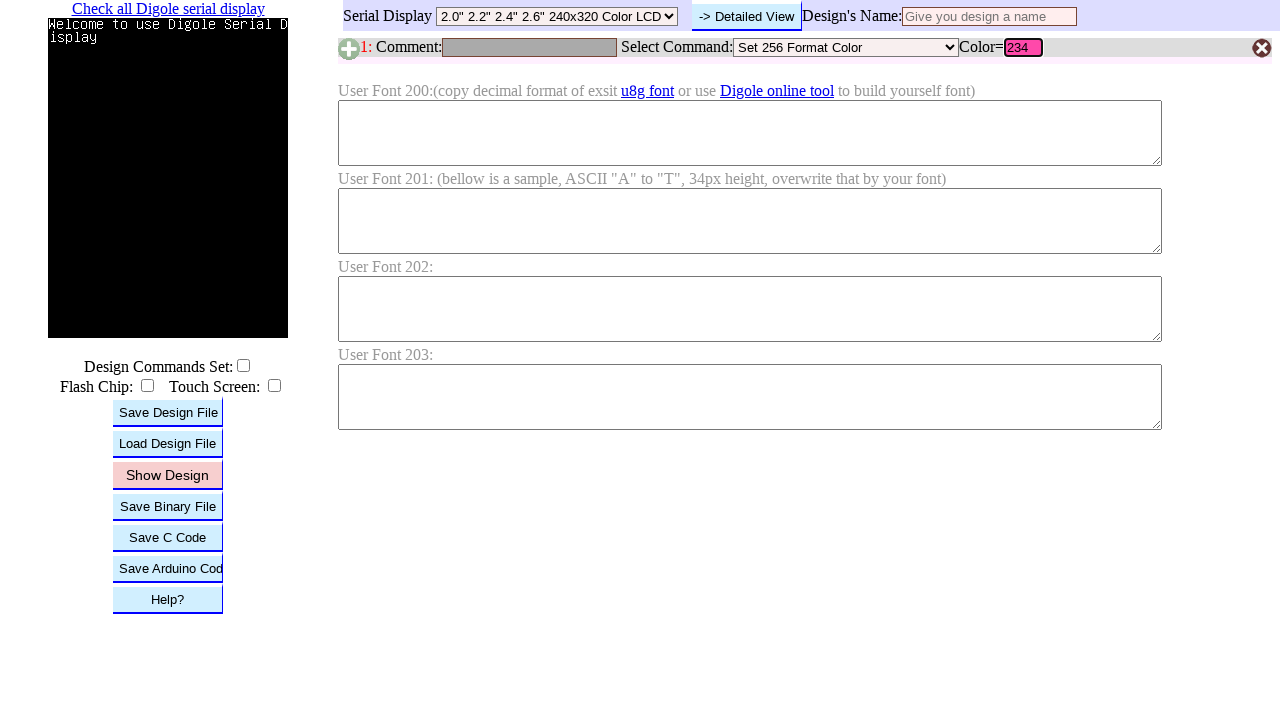

Waited for color update after submitting RGB value 234
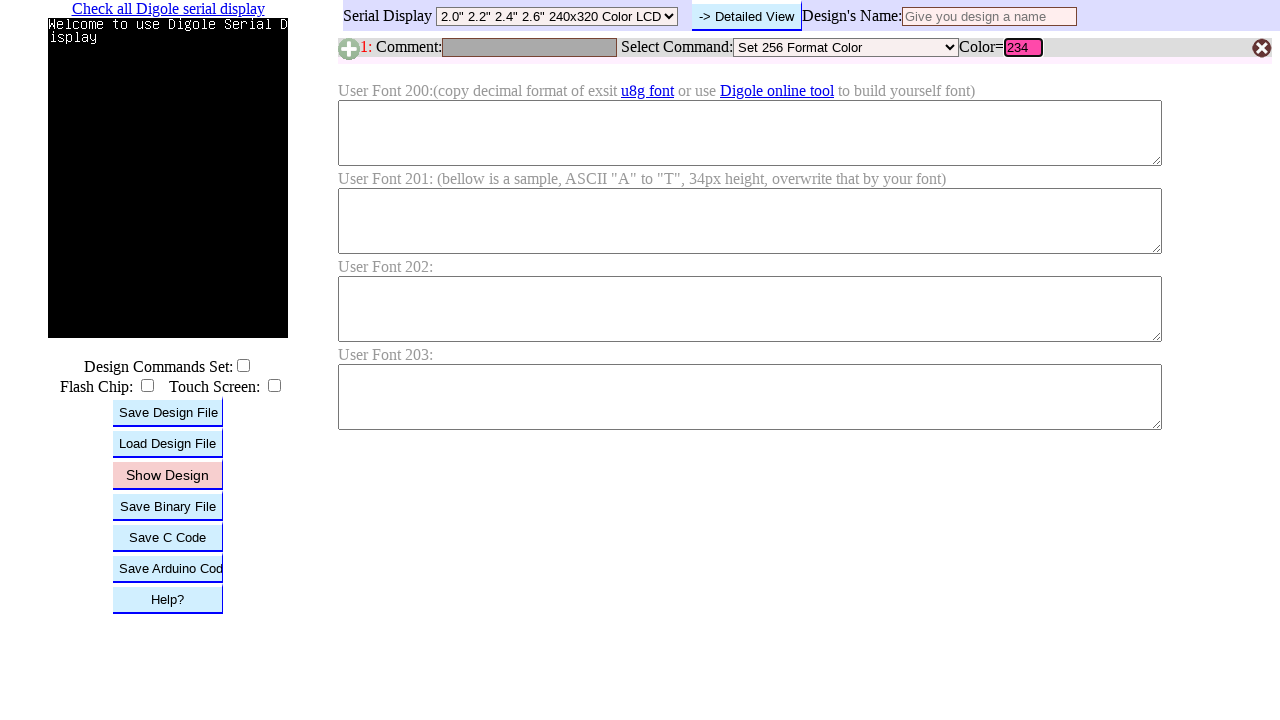

Cleared RGB input field on #B1C
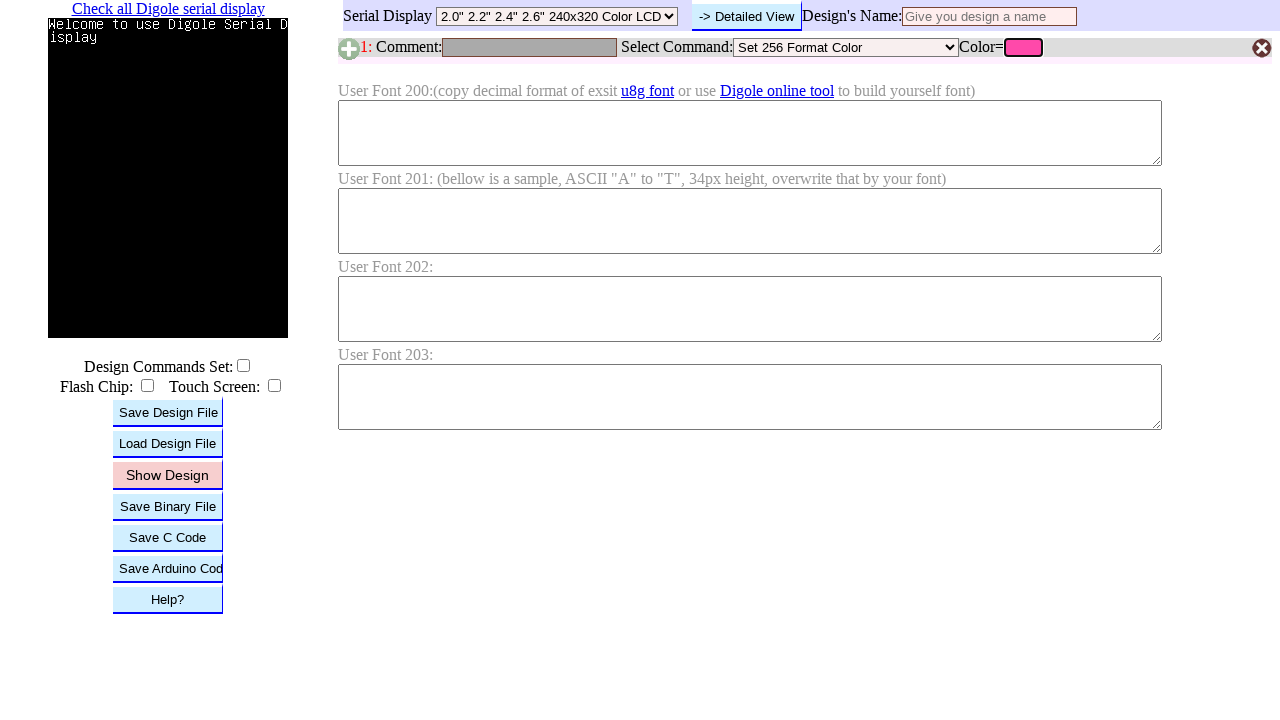

Filled RGB input field with value 235 on #B1C
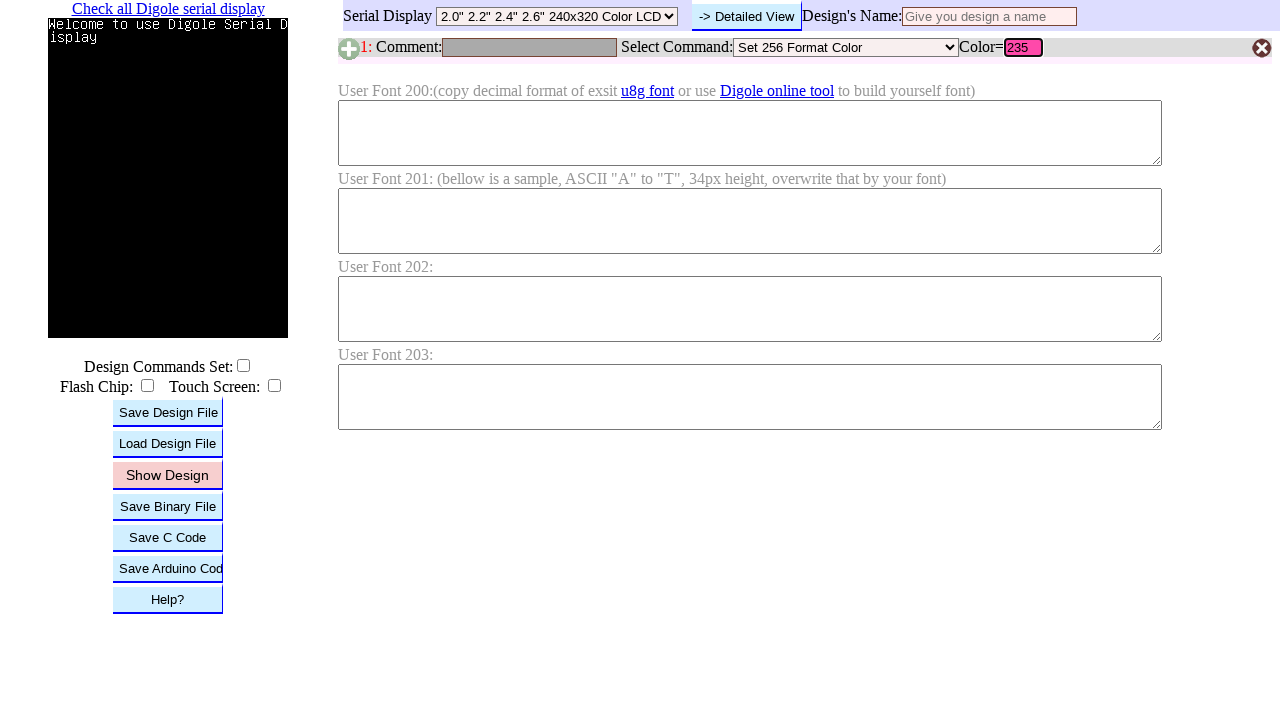

Pressed Enter to submit RGB value 235 on #B1C
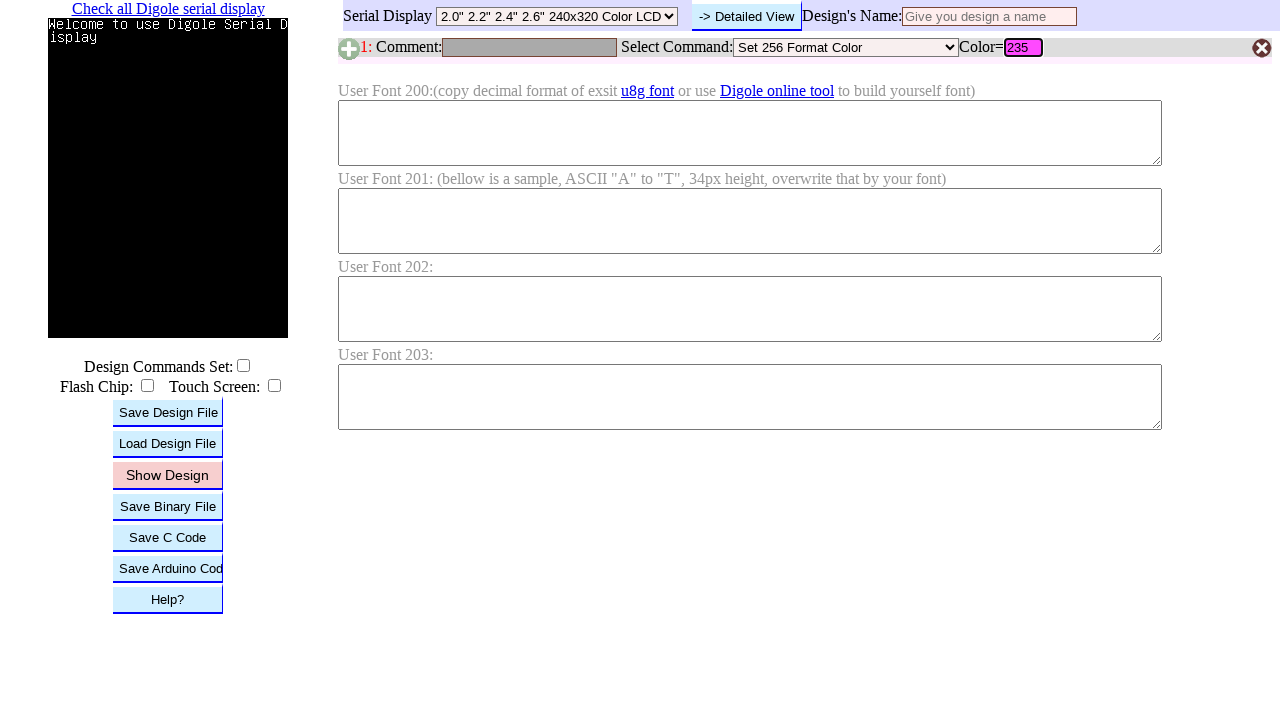

Waited for color update after submitting RGB value 235
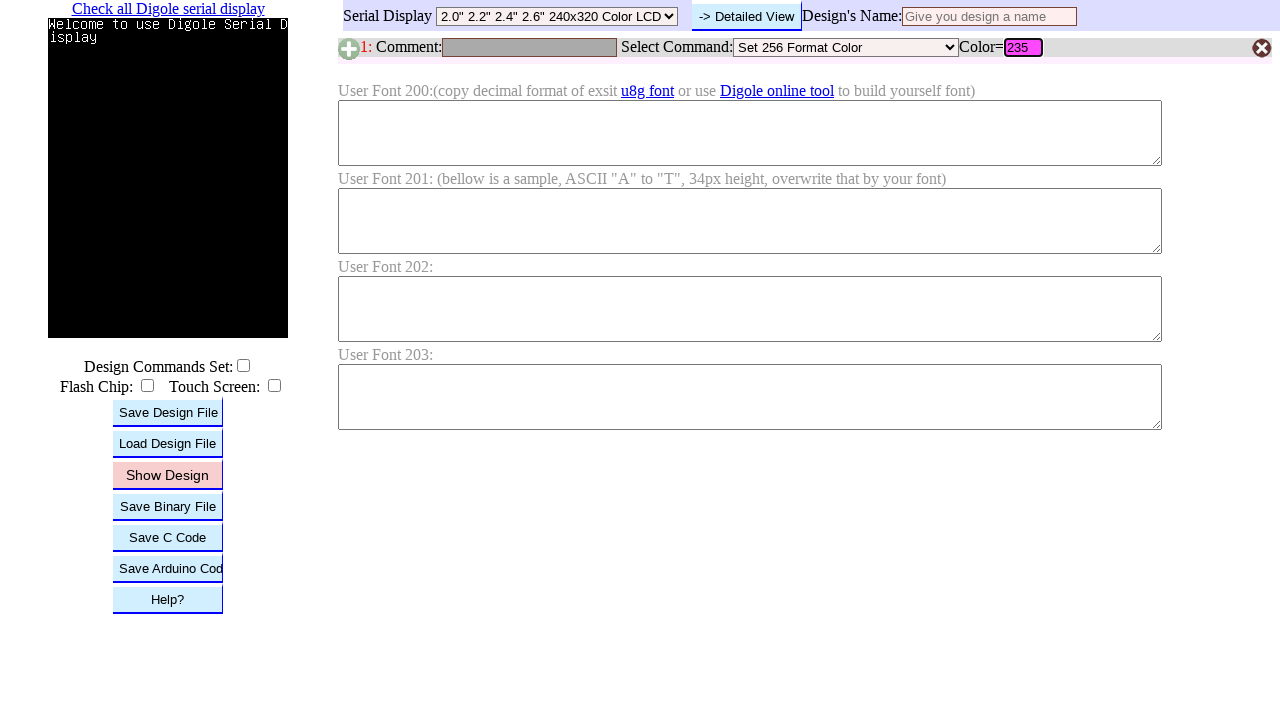

Cleared RGB input field on #B1C
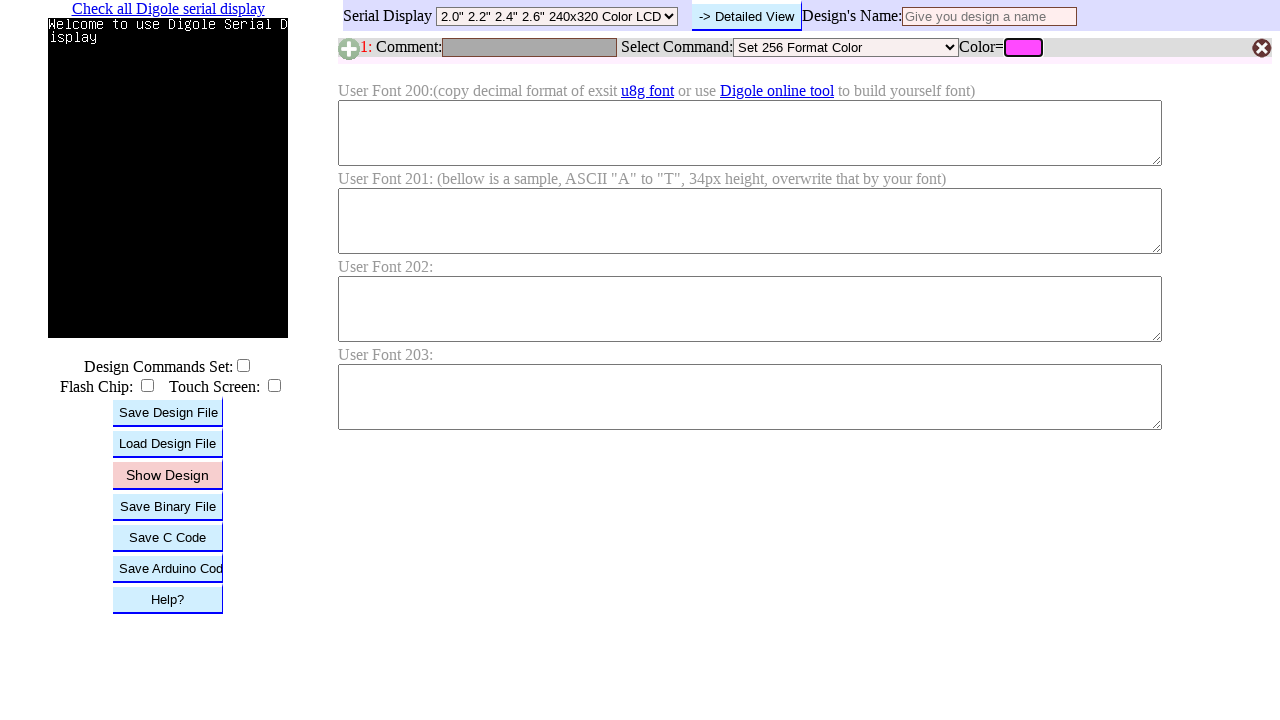

Filled RGB input field with value 236 on #B1C
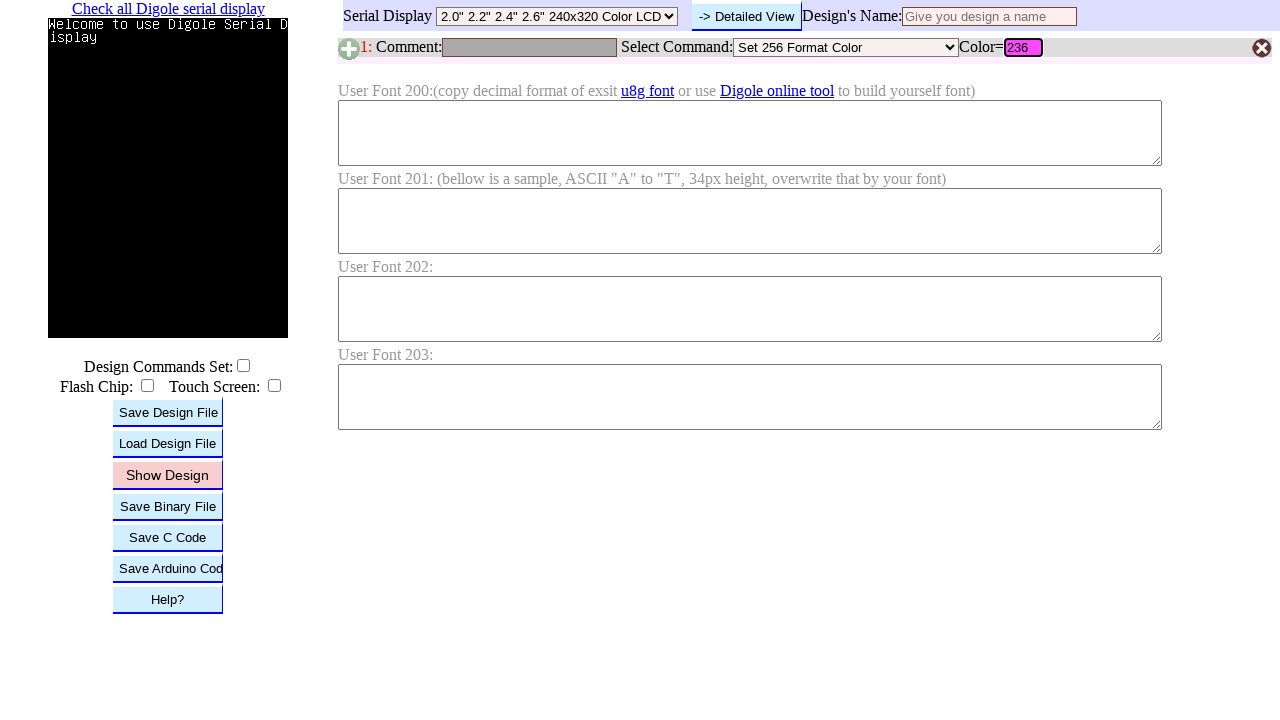

Pressed Enter to submit RGB value 236 on #B1C
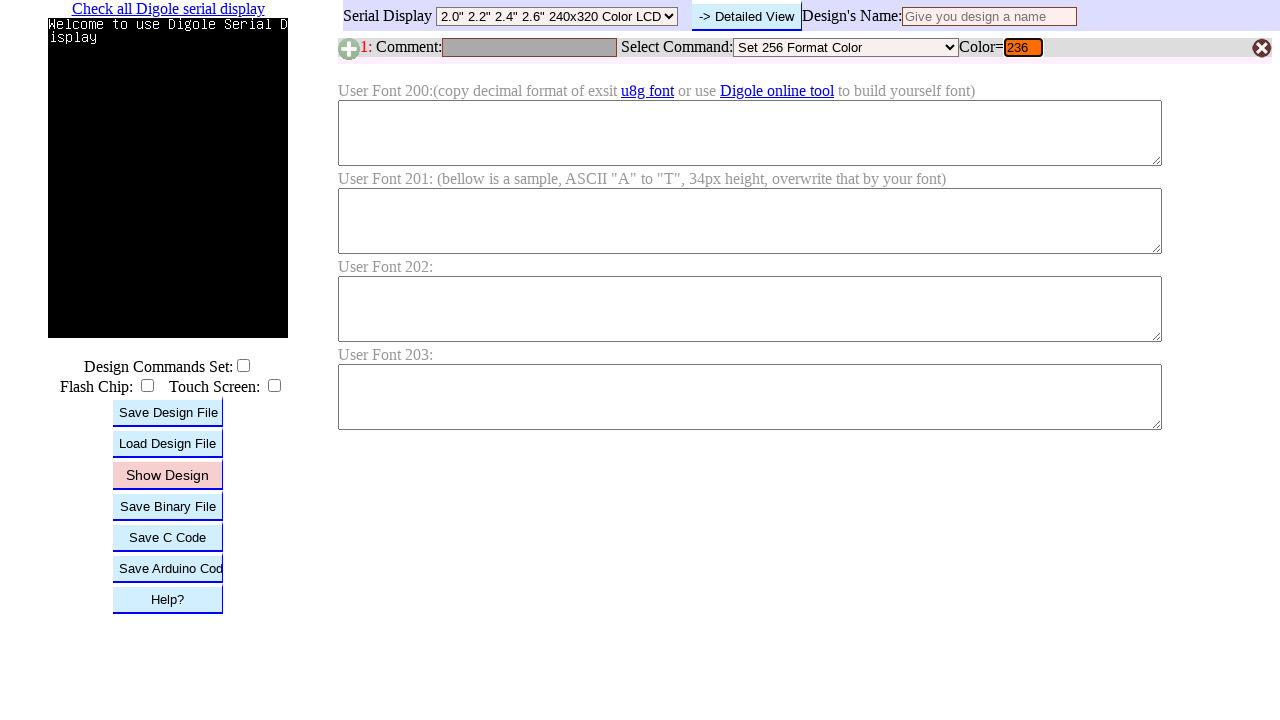

Waited for color update after submitting RGB value 236
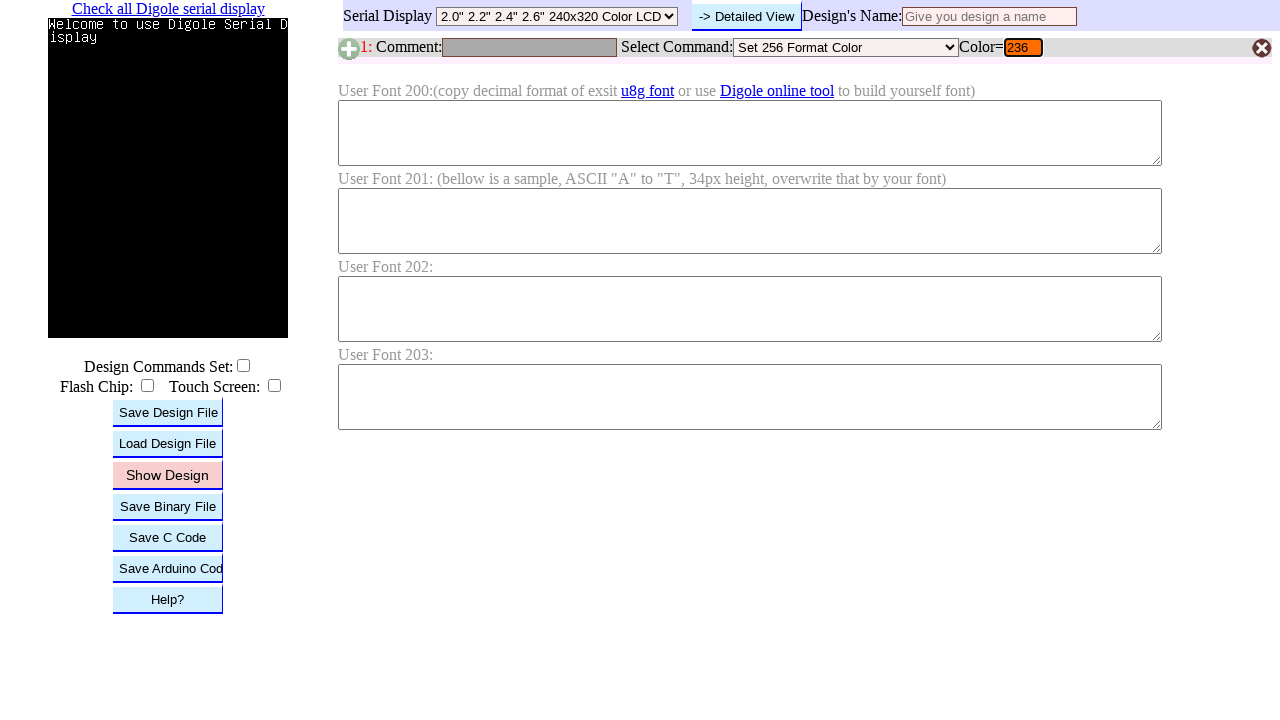

Cleared RGB input field on #B1C
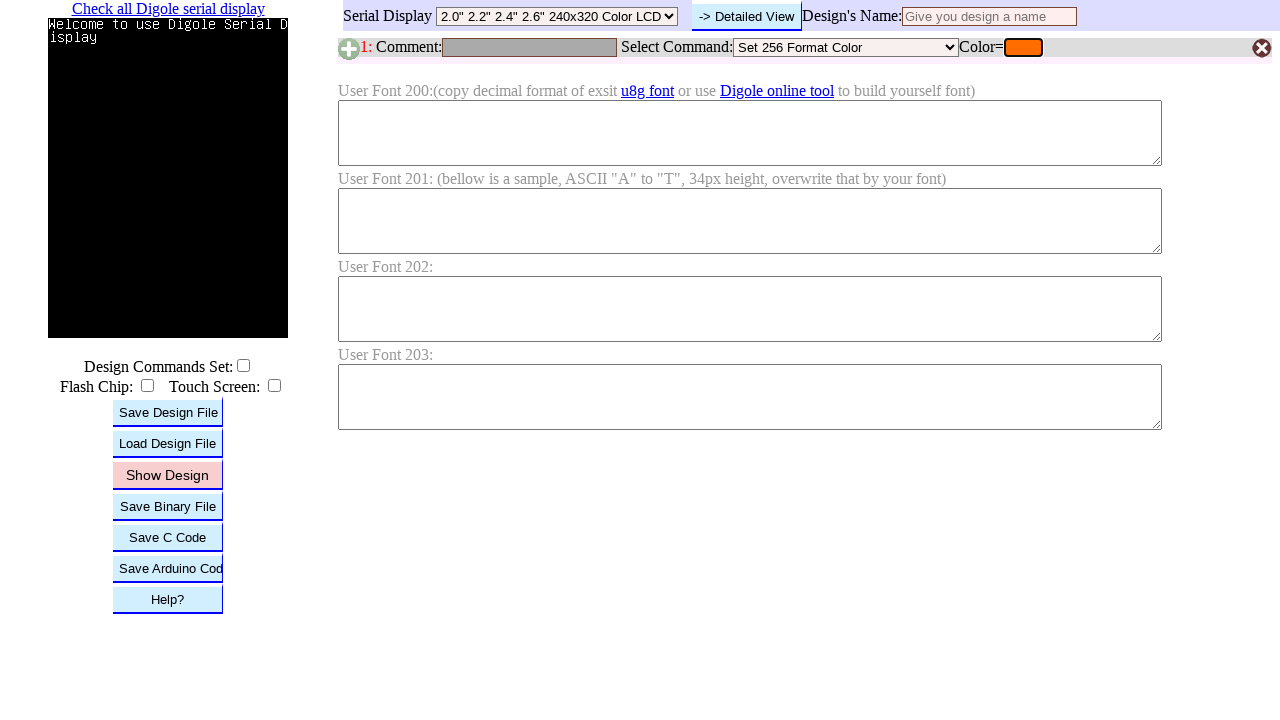

Filled RGB input field with value 237 on #B1C
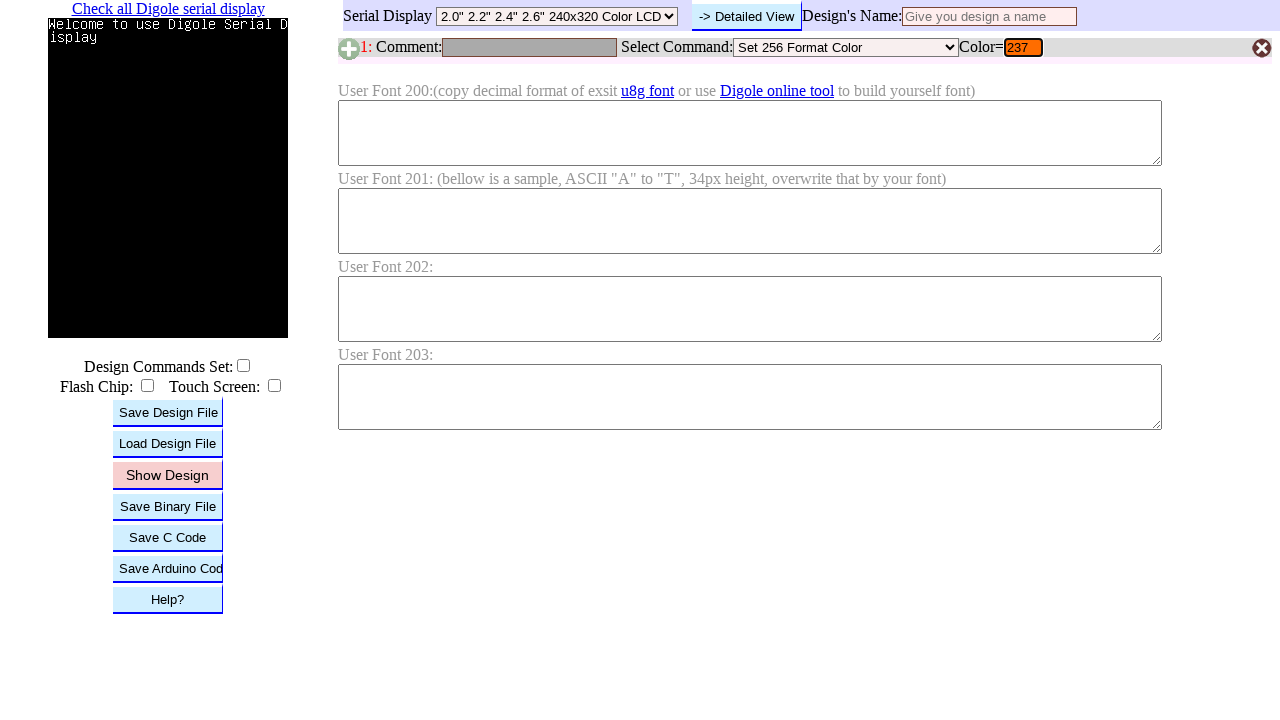

Pressed Enter to submit RGB value 237 on #B1C
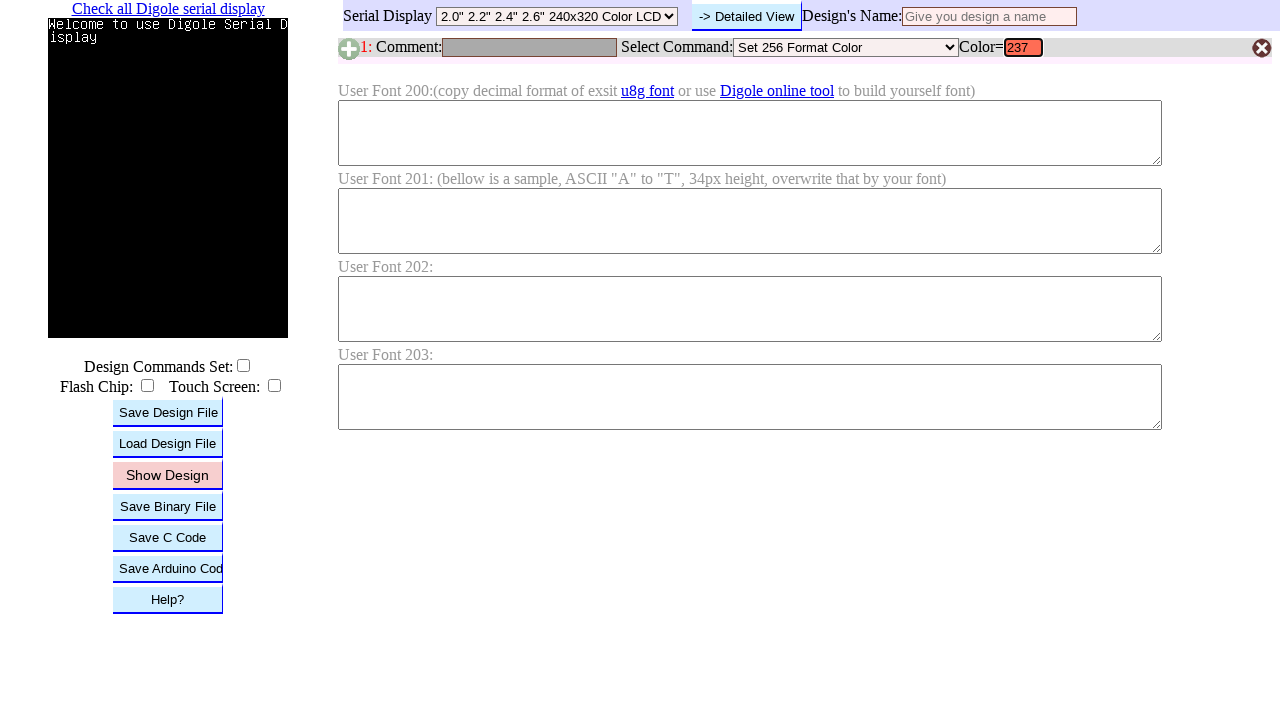

Waited for color update after submitting RGB value 237
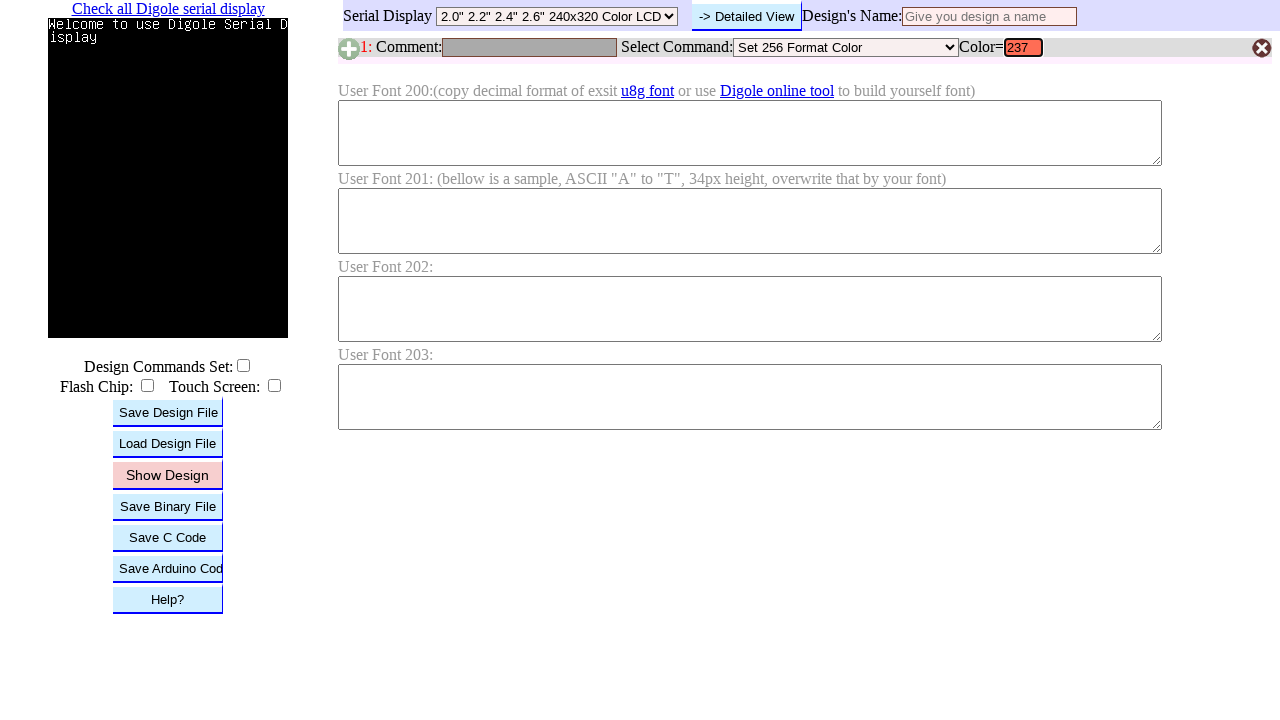

Cleared RGB input field on #B1C
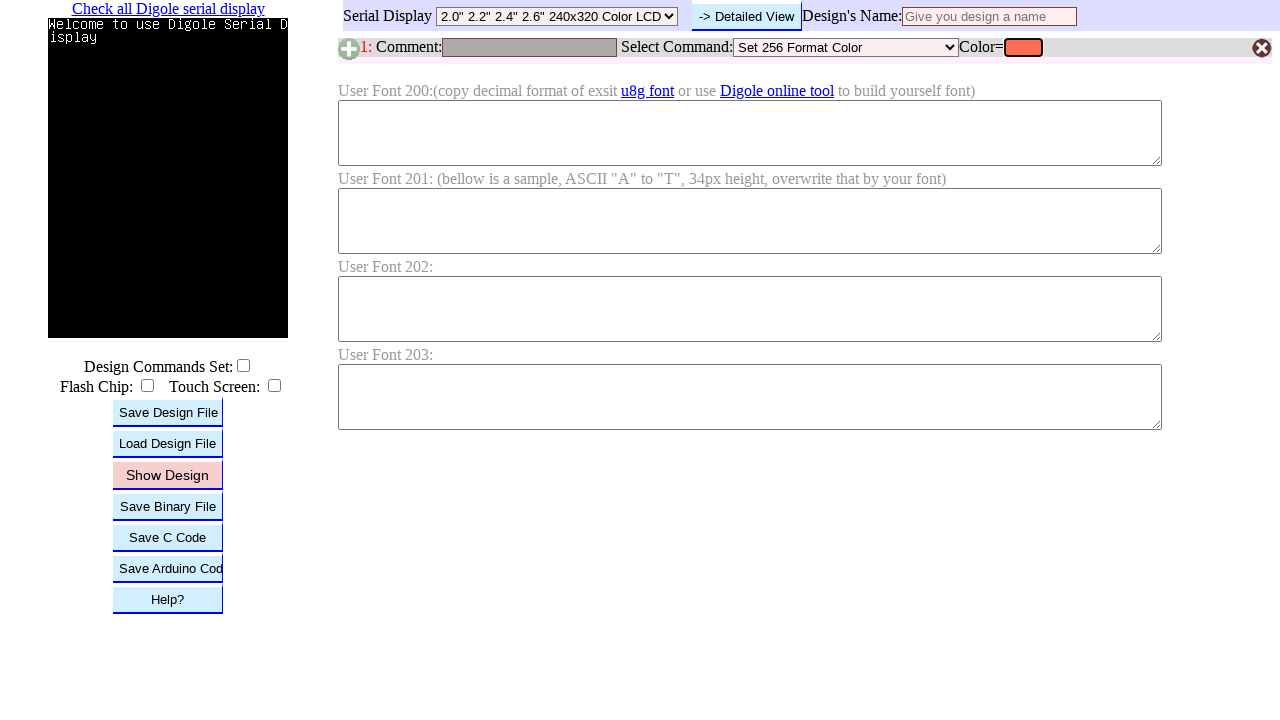

Filled RGB input field with value 238 on #B1C
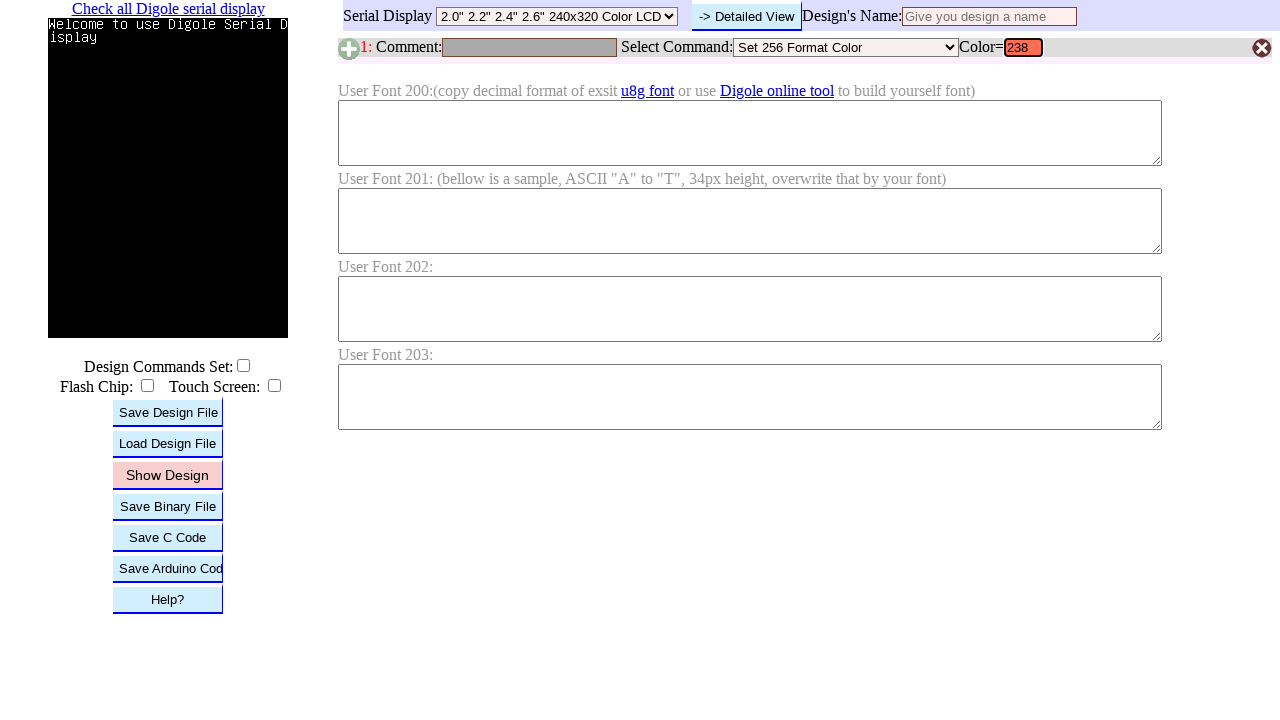

Pressed Enter to submit RGB value 238 on #B1C
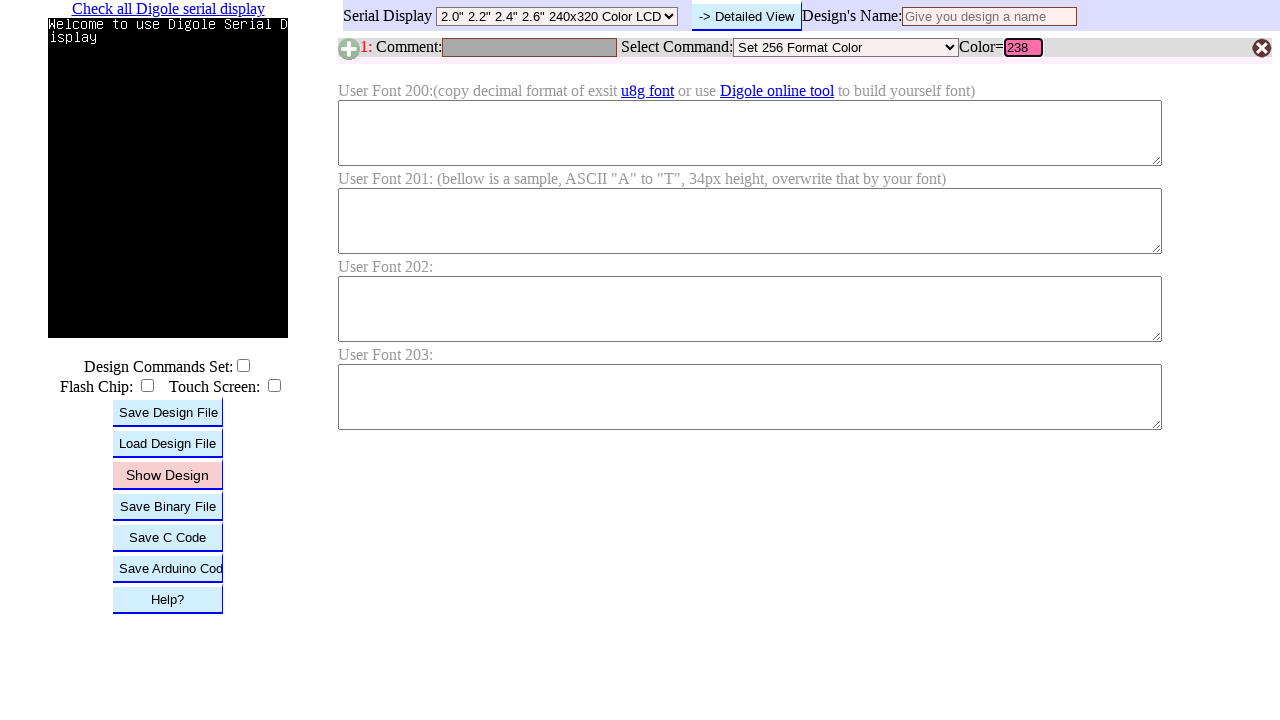

Waited for color update after submitting RGB value 238
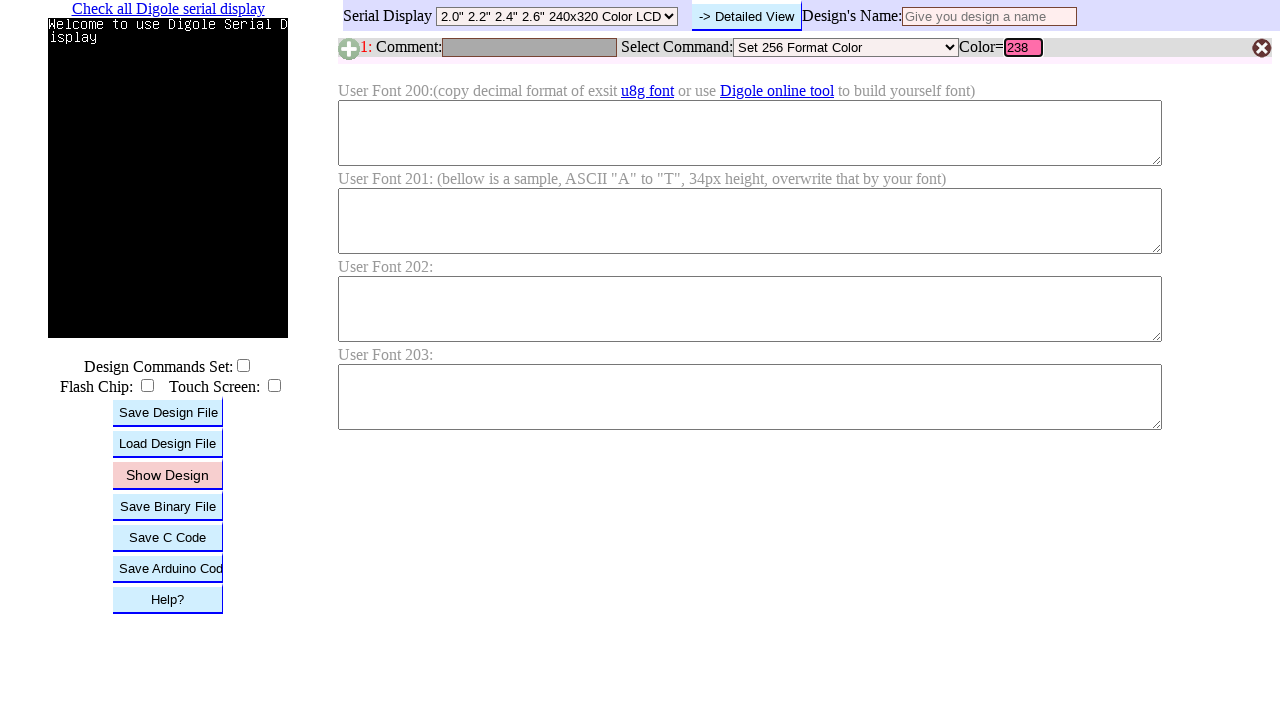

Cleared RGB input field on #B1C
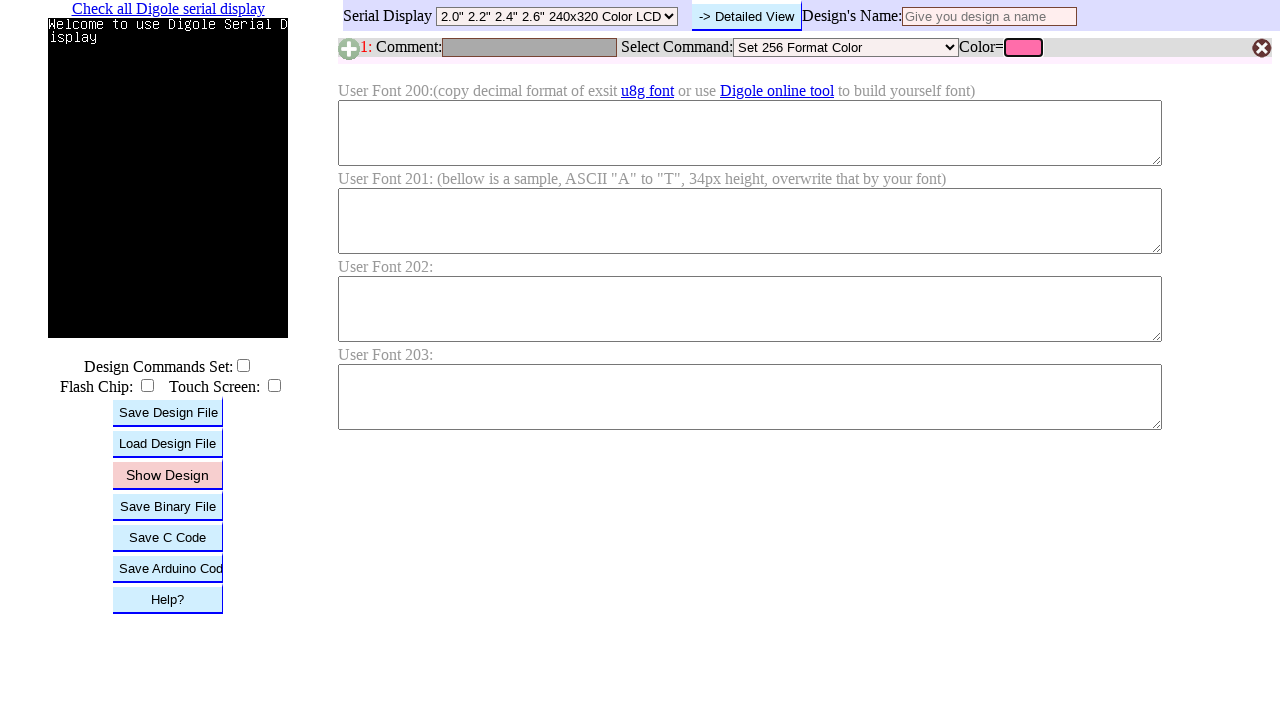

Filled RGB input field with value 239 on #B1C
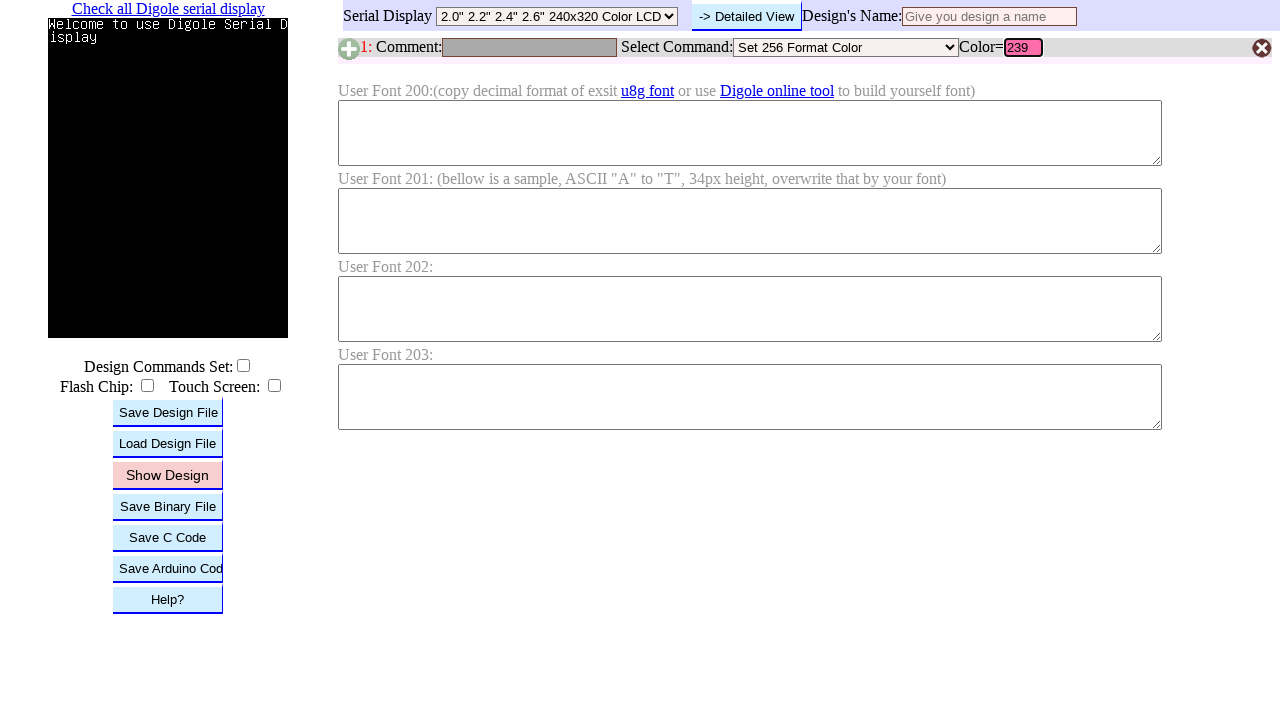

Pressed Enter to submit RGB value 239 on #B1C
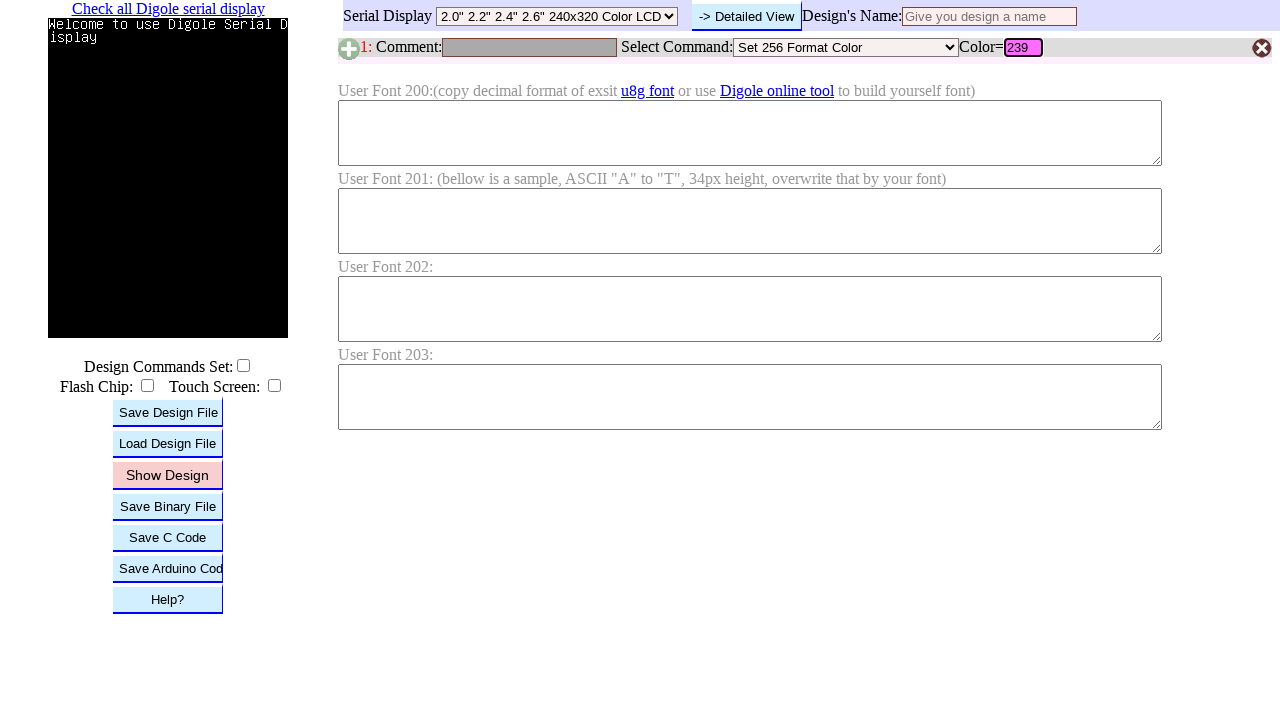

Waited for color update after submitting RGB value 239
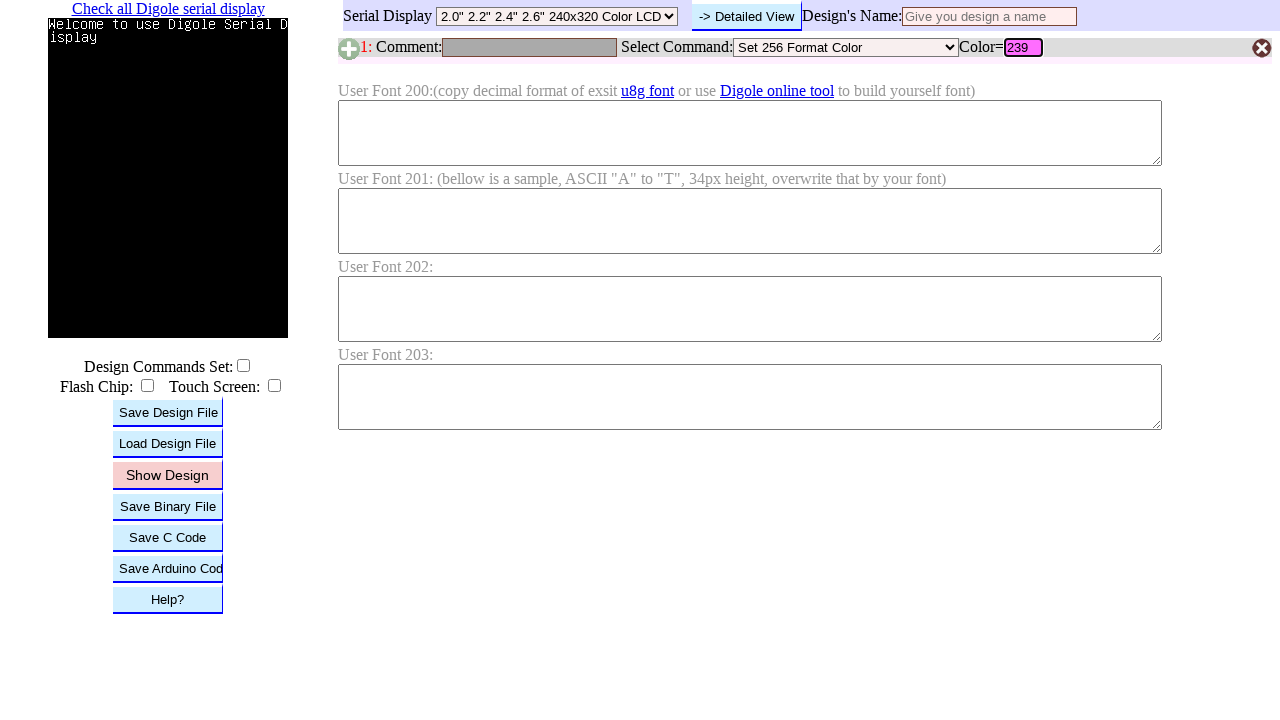

Cleared RGB input field on #B1C
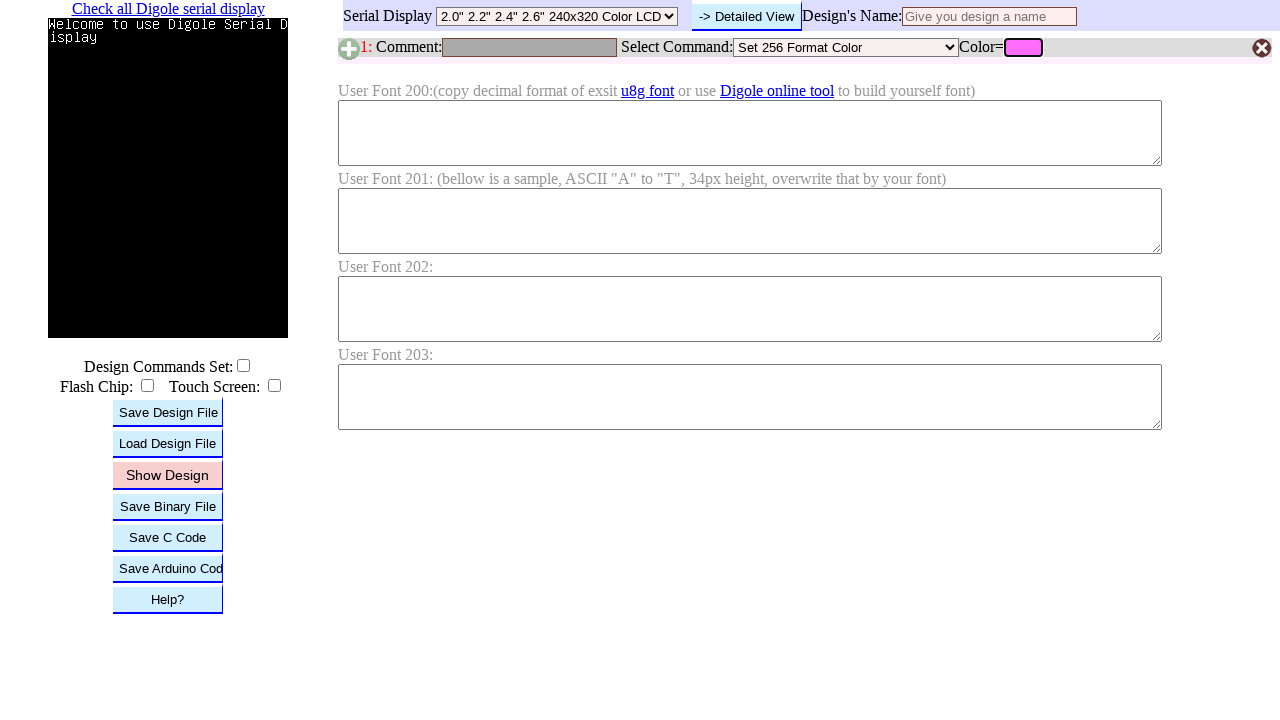

Filled RGB input field with value 240 on #B1C
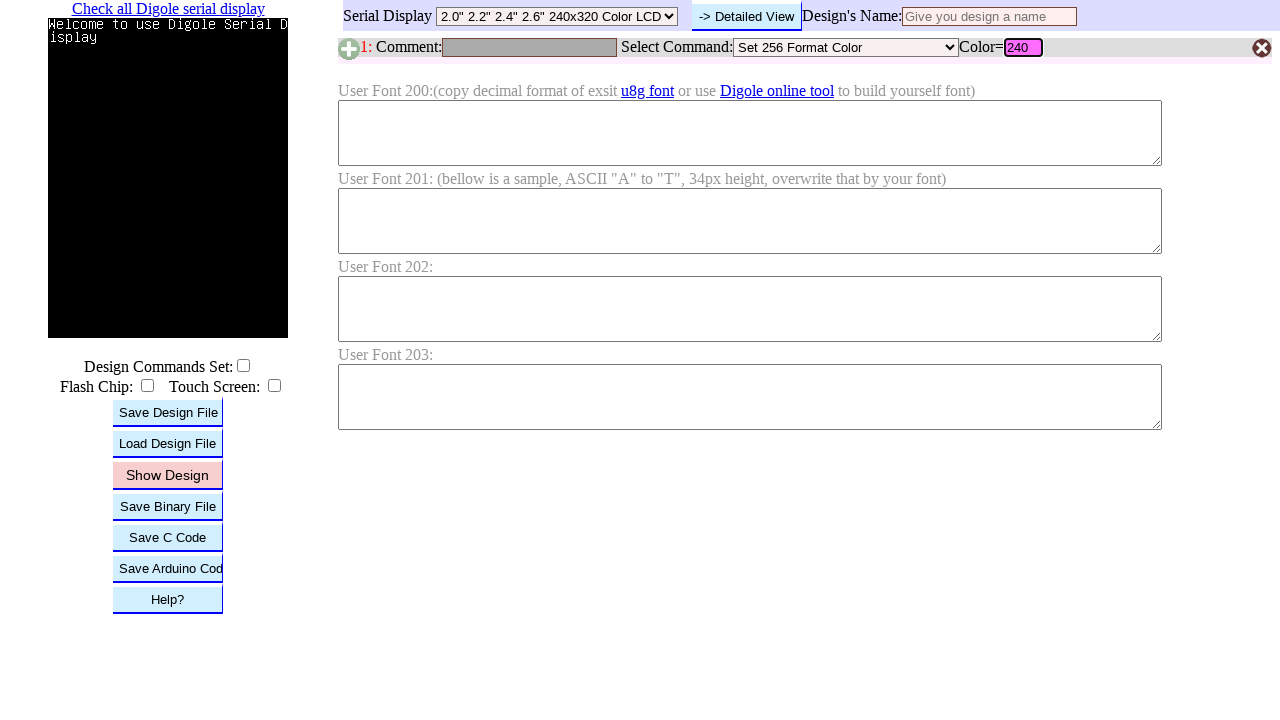

Pressed Enter to submit RGB value 240 on #B1C
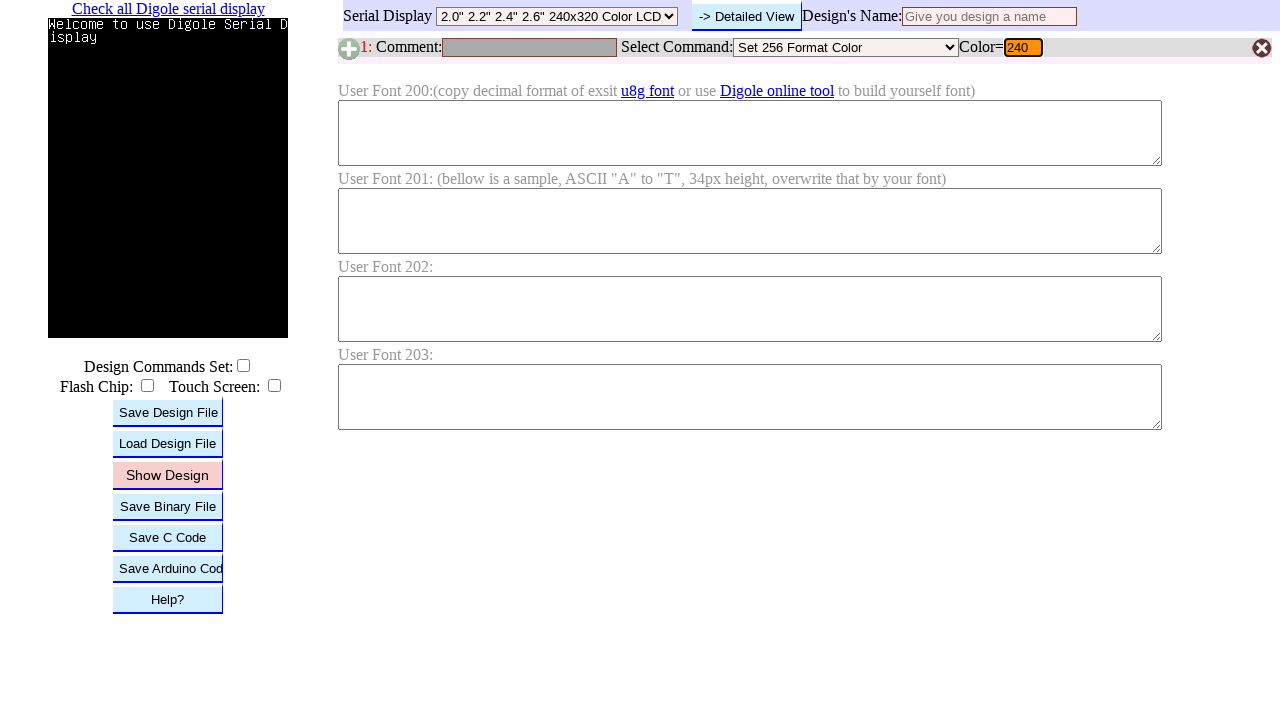

Waited for color update after submitting RGB value 240
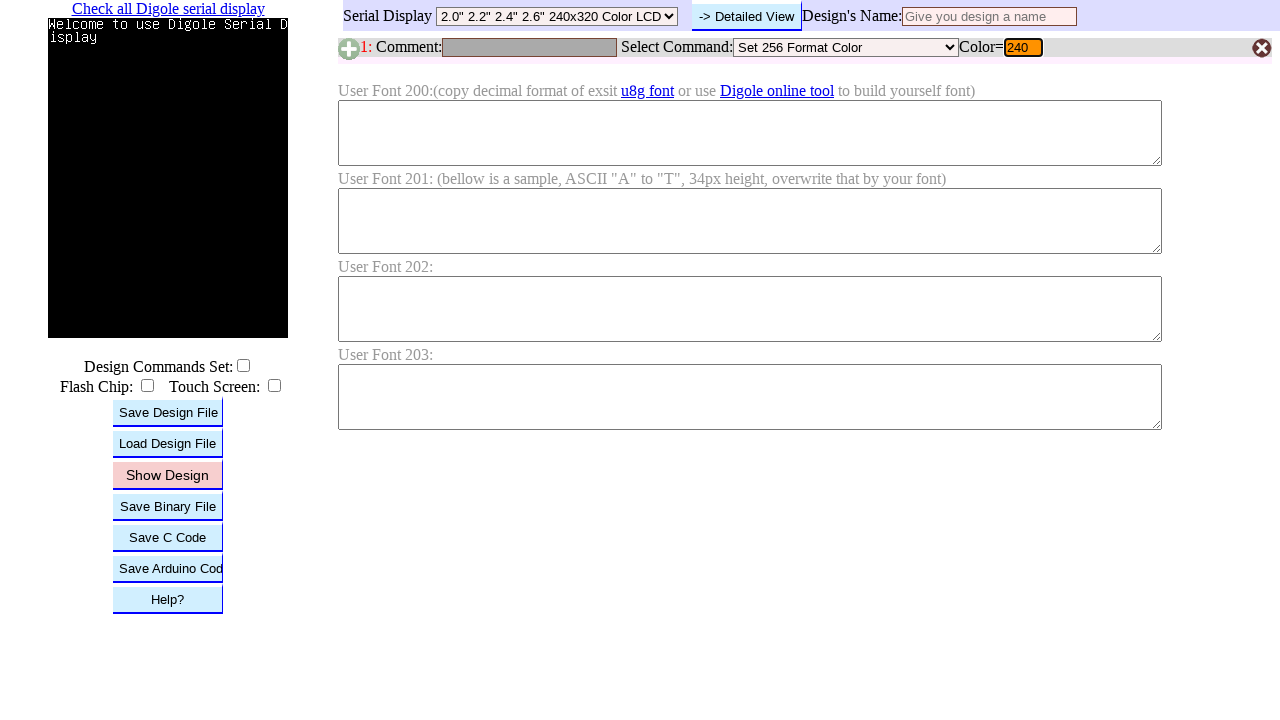

Cleared RGB input field on #B1C
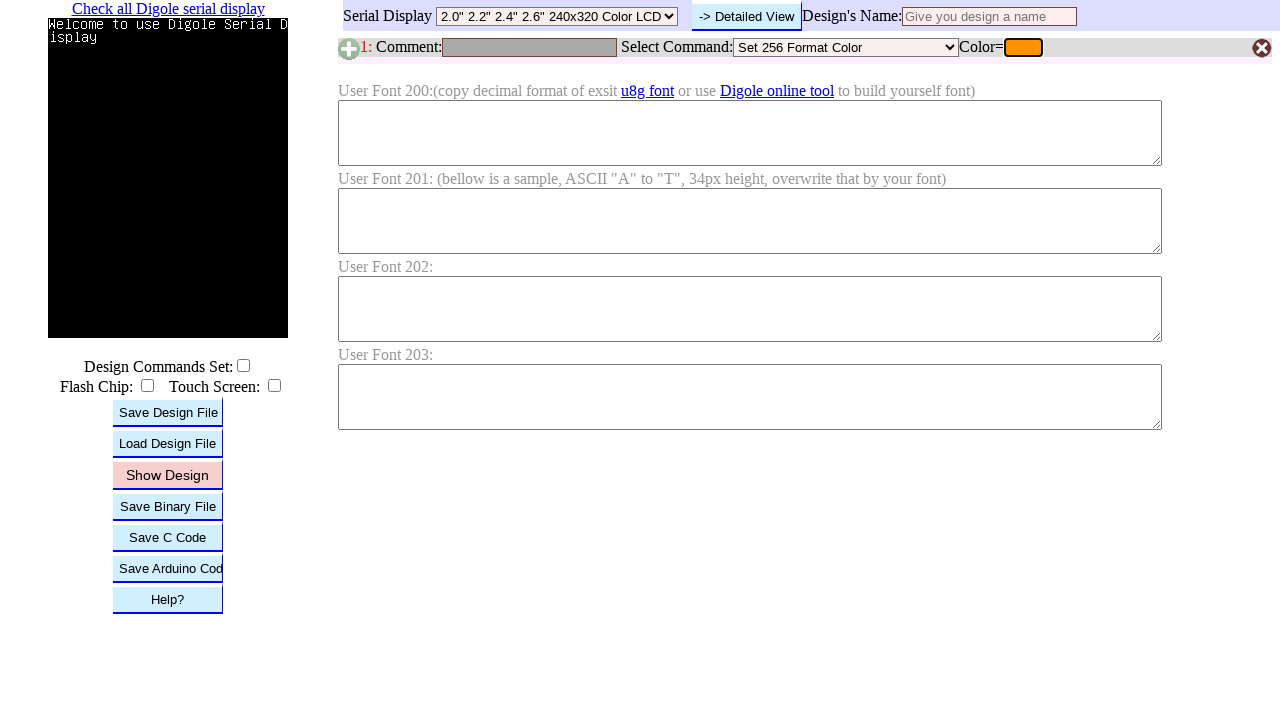

Filled RGB input field with value 241 on #B1C
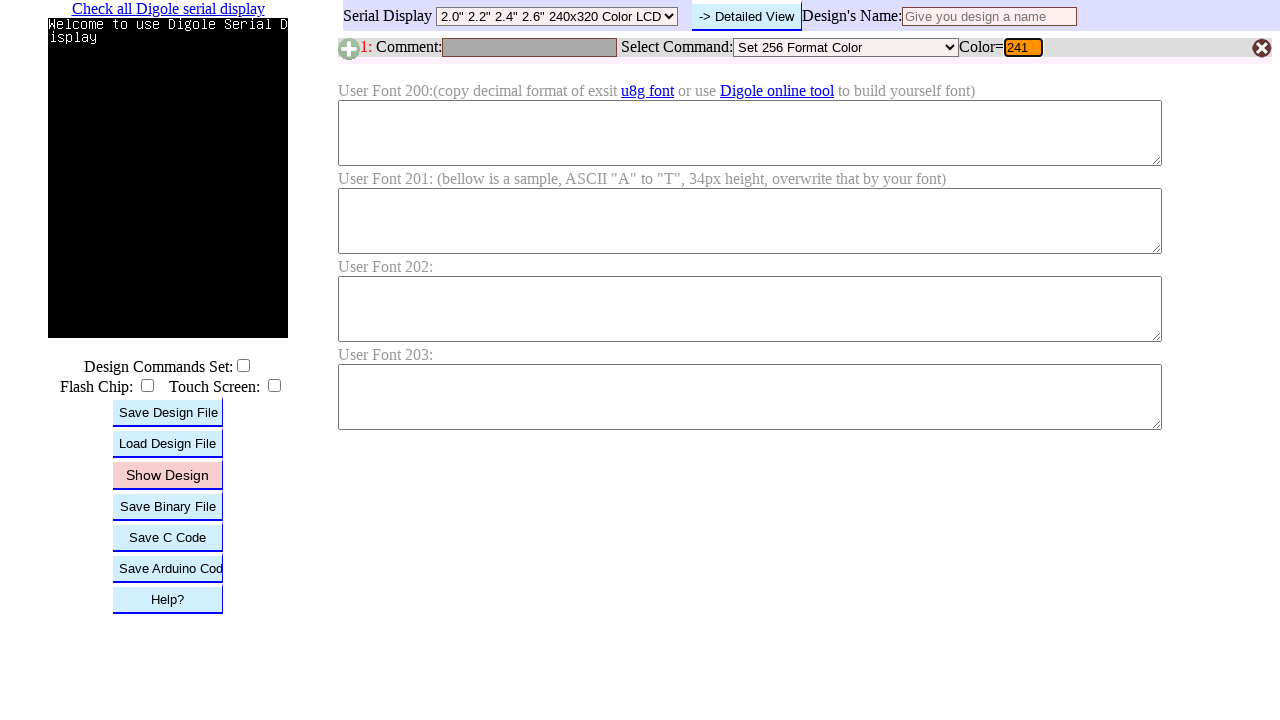

Pressed Enter to submit RGB value 241 on #B1C
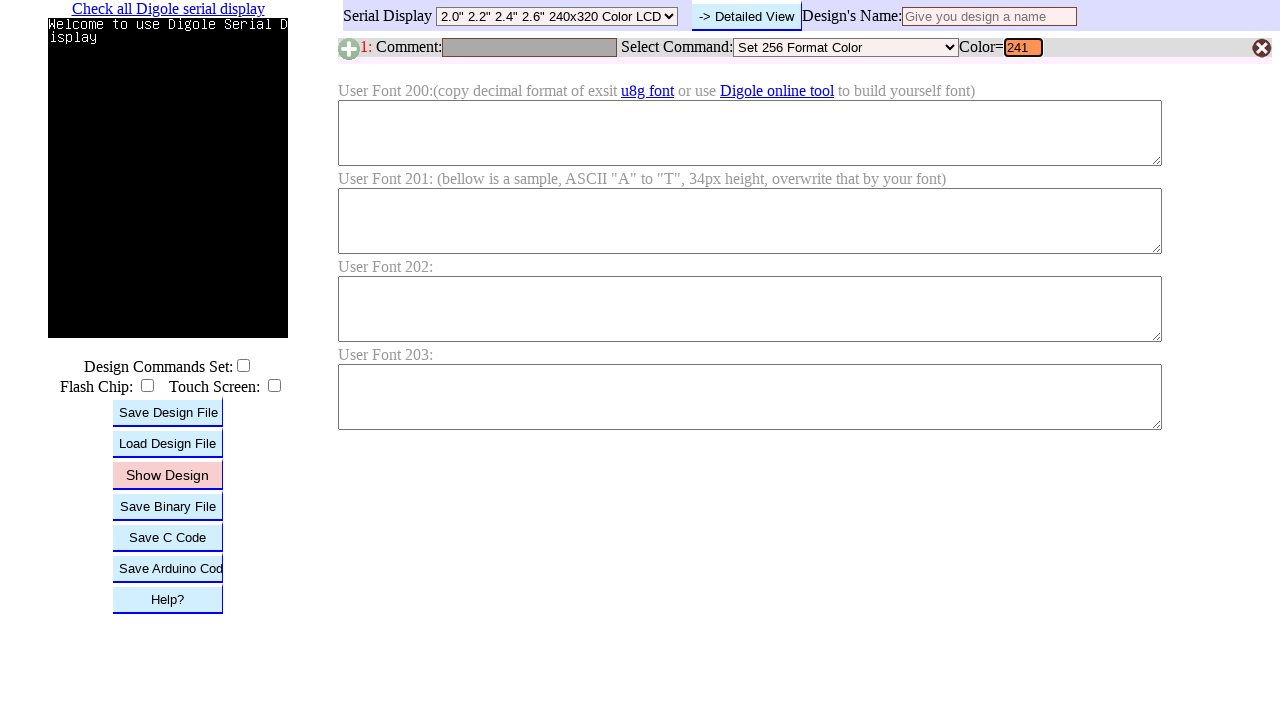

Waited for color update after submitting RGB value 241
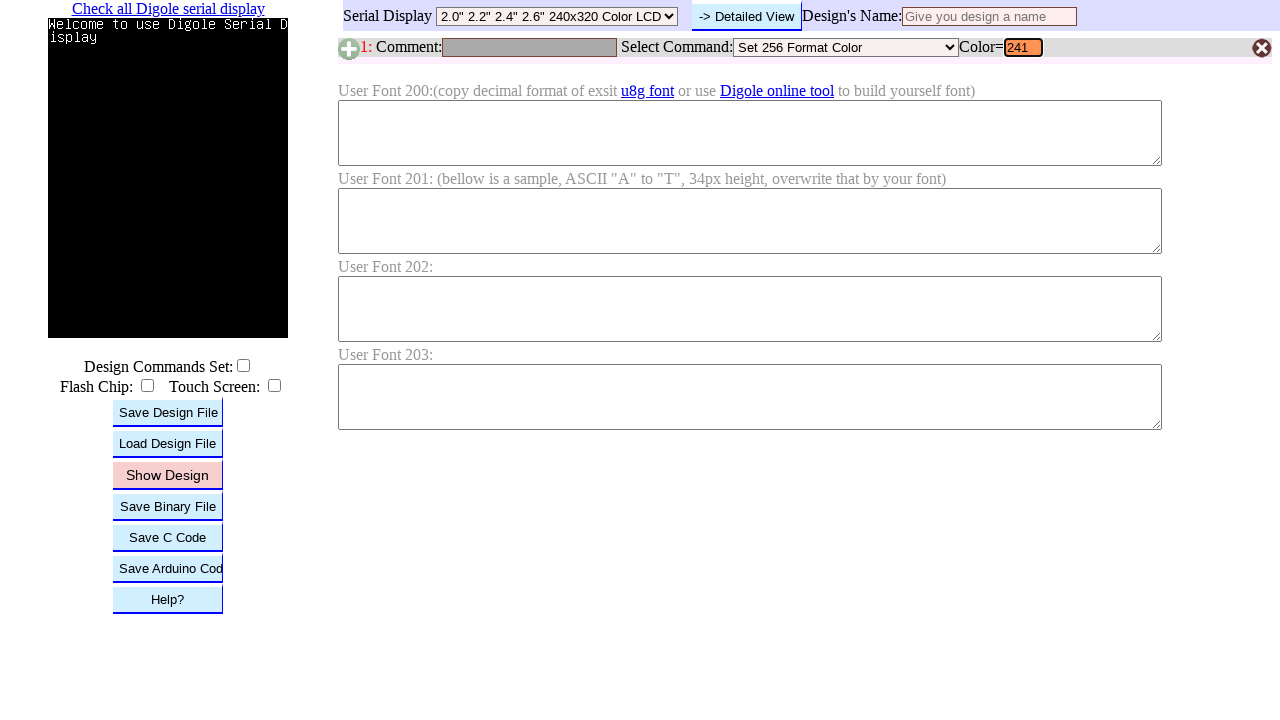

Cleared RGB input field on #B1C
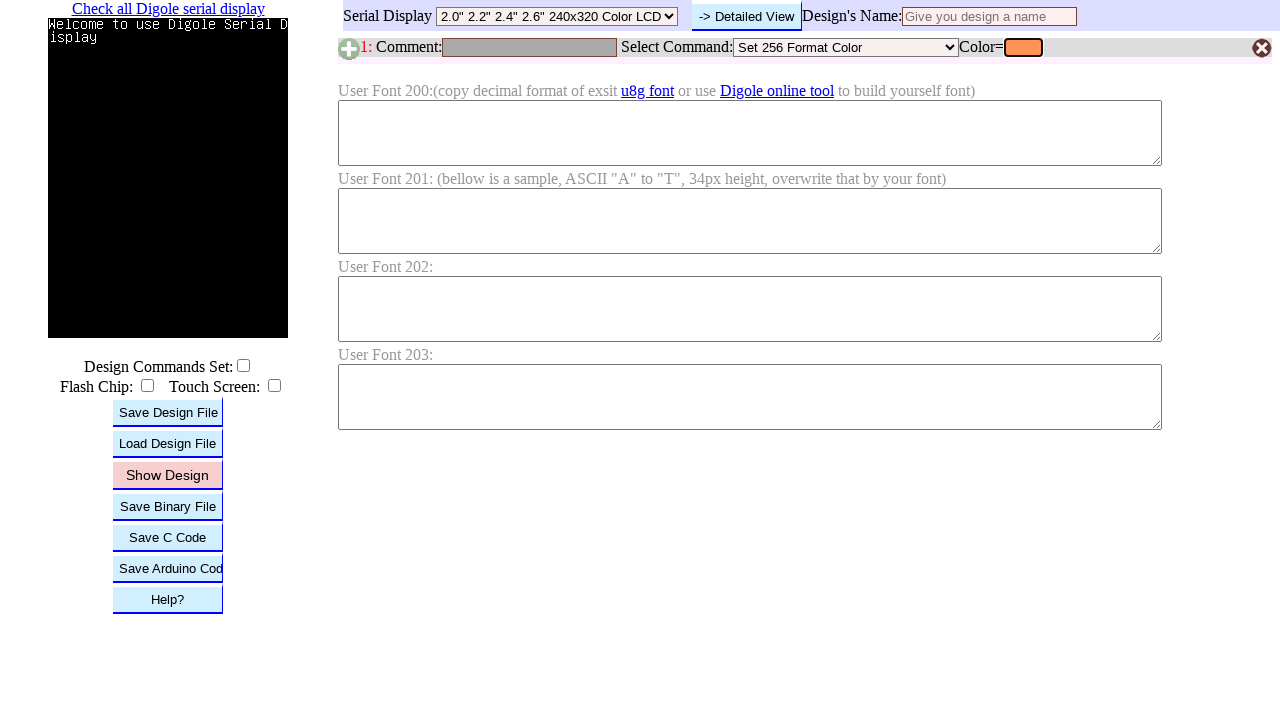

Filled RGB input field with value 242 on #B1C
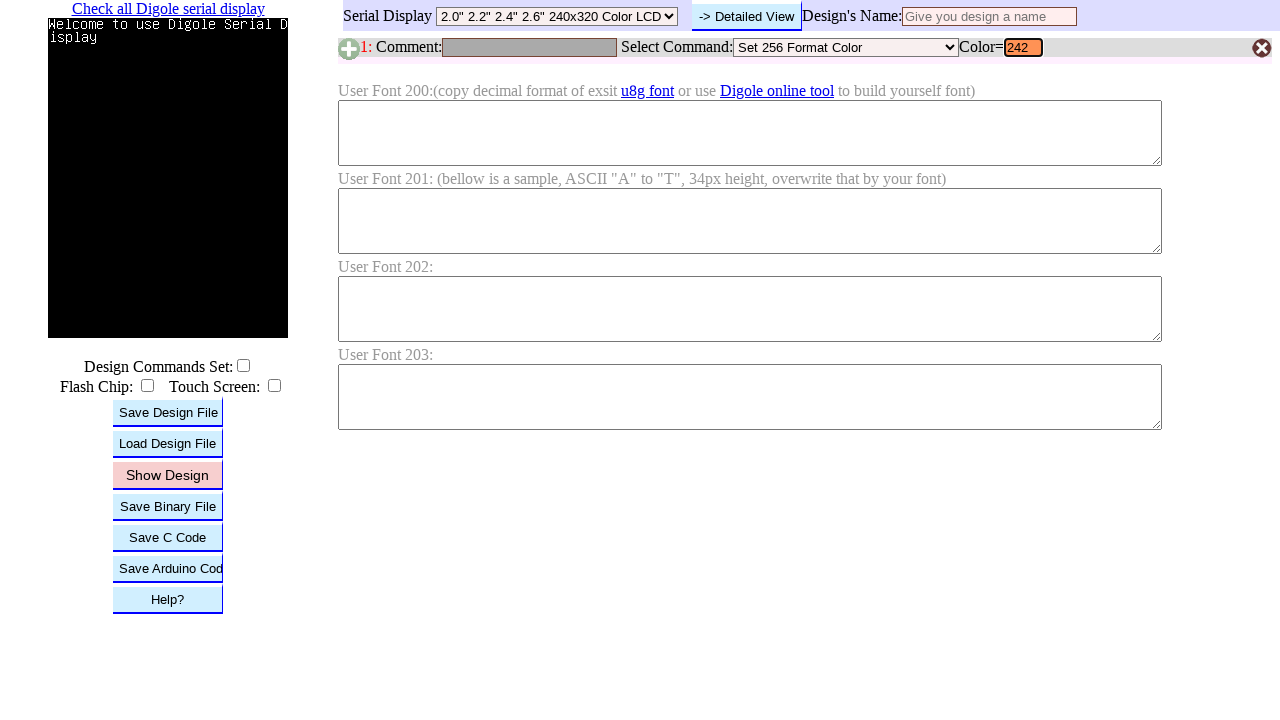

Pressed Enter to submit RGB value 242 on #B1C
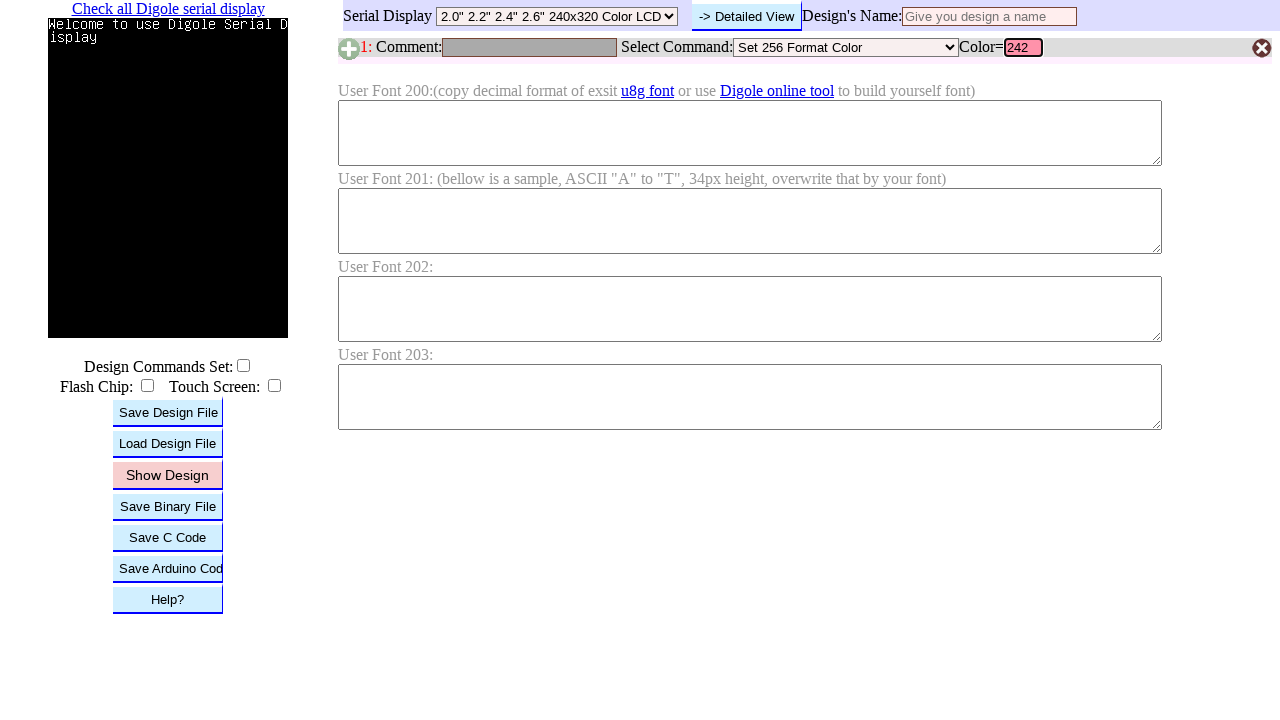

Waited for color update after submitting RGB value 242
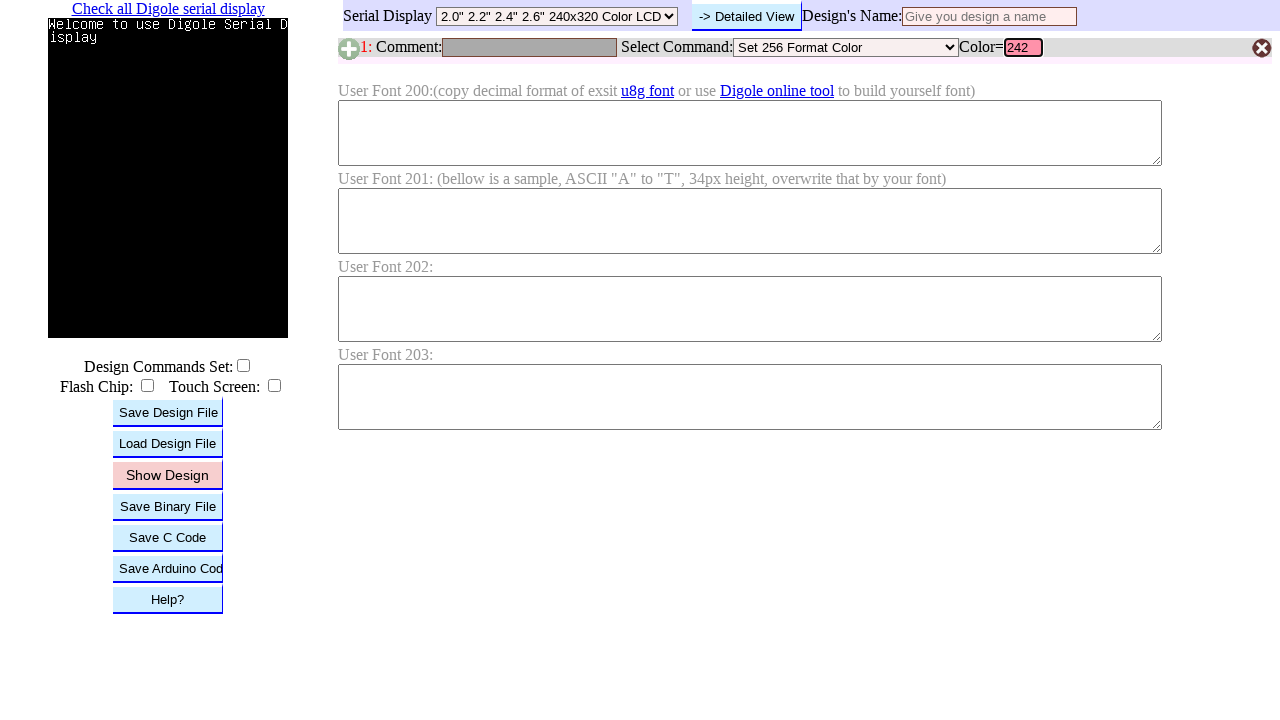

Cleared RGB input field on #B1C
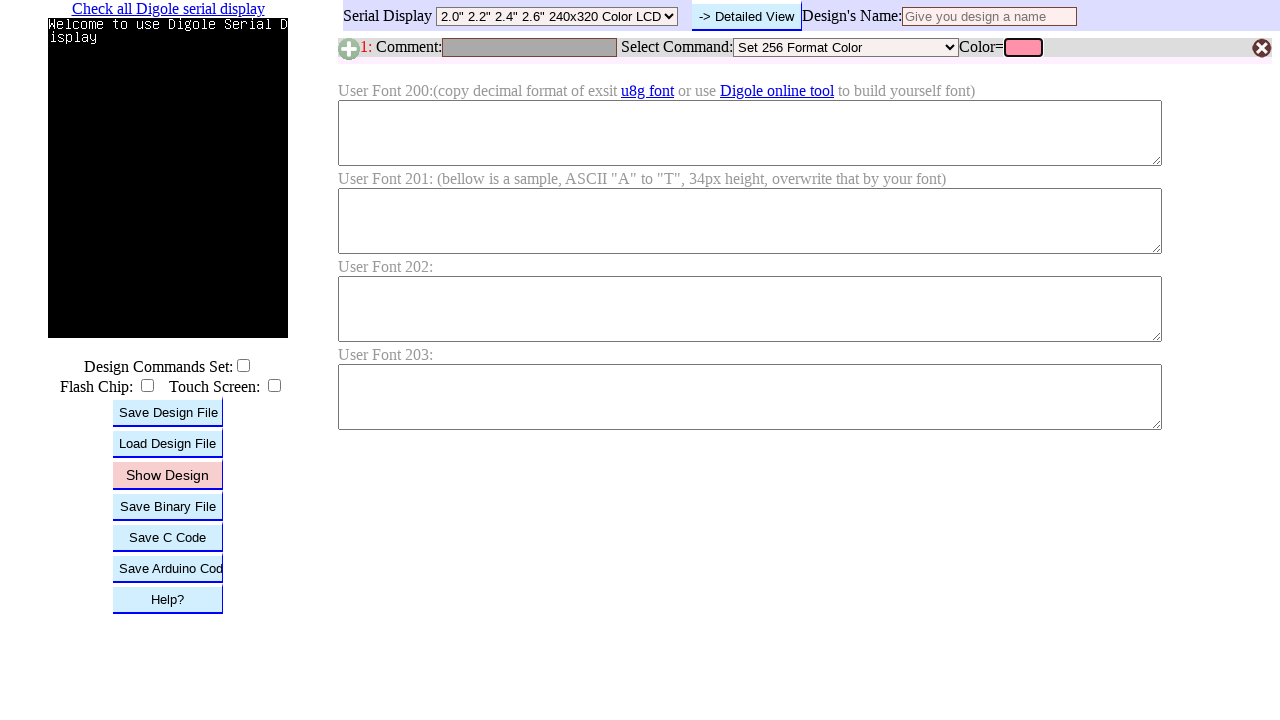

Filled RGB input field with value 243 on #B1C
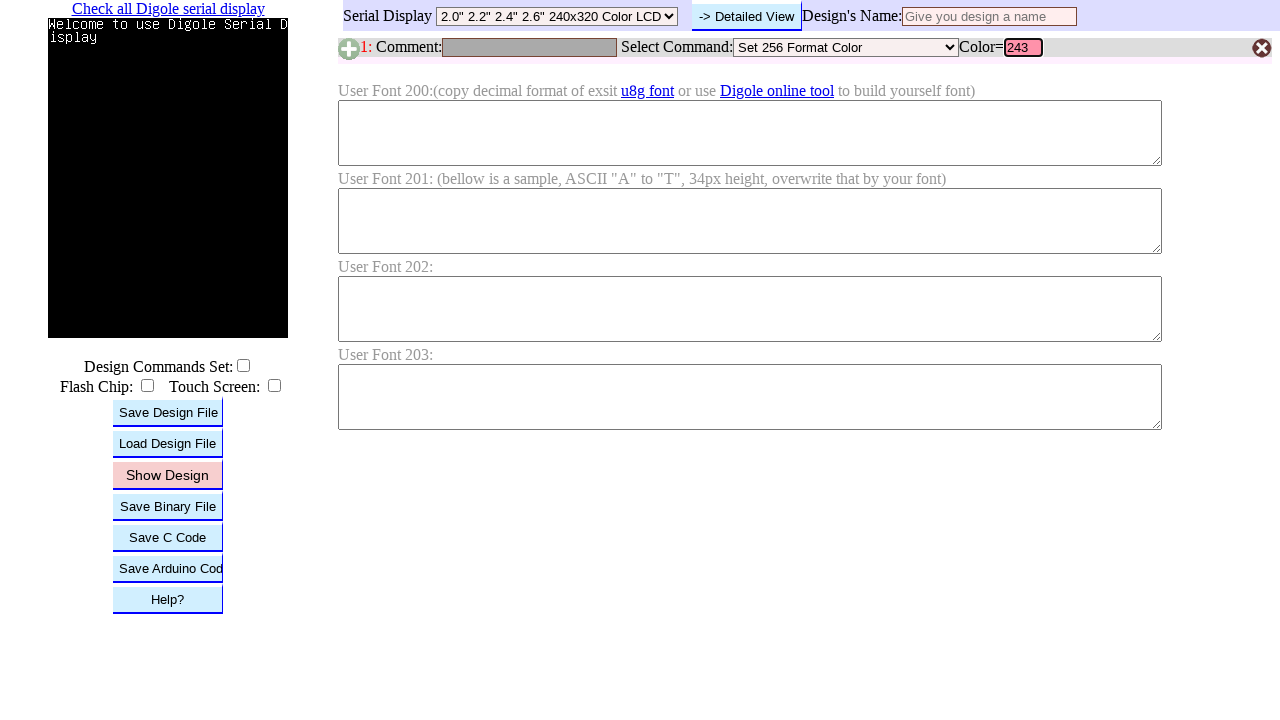

Pressed Enter to submit RGB value 243 on #B1C
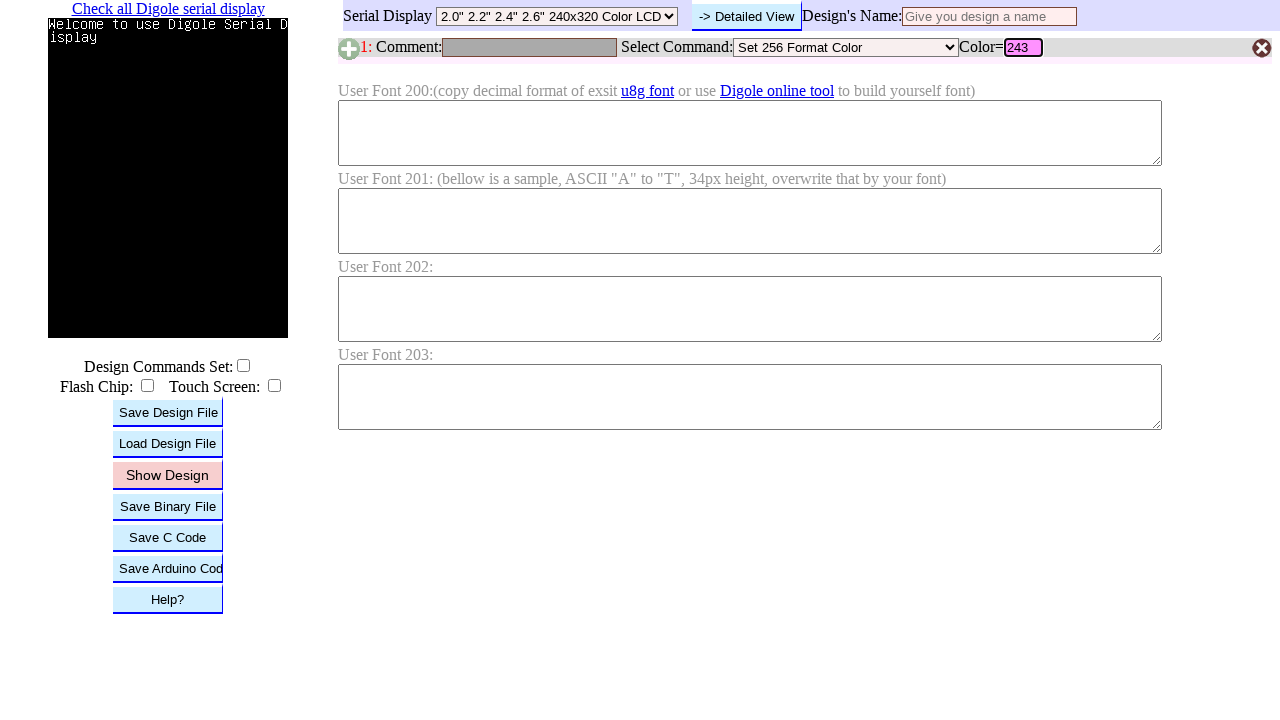

Waited for color update after submitting RGB value 243
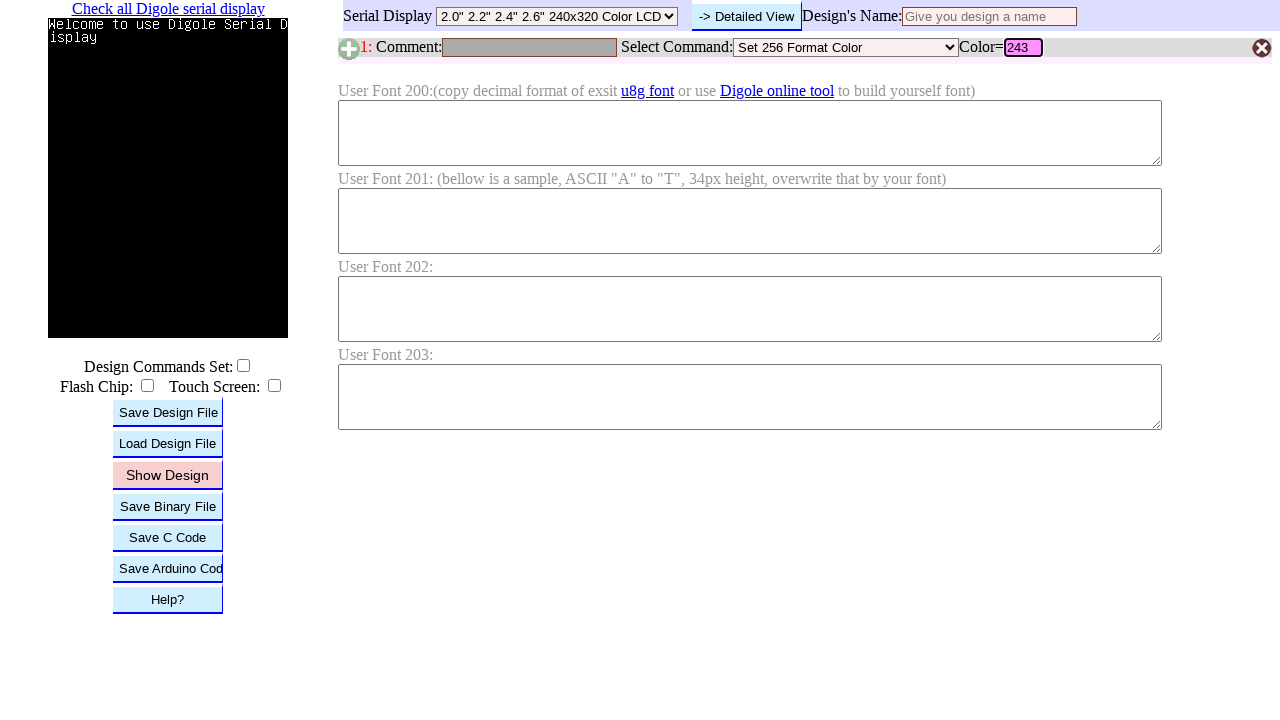

Cleared RGB input field on #B1C
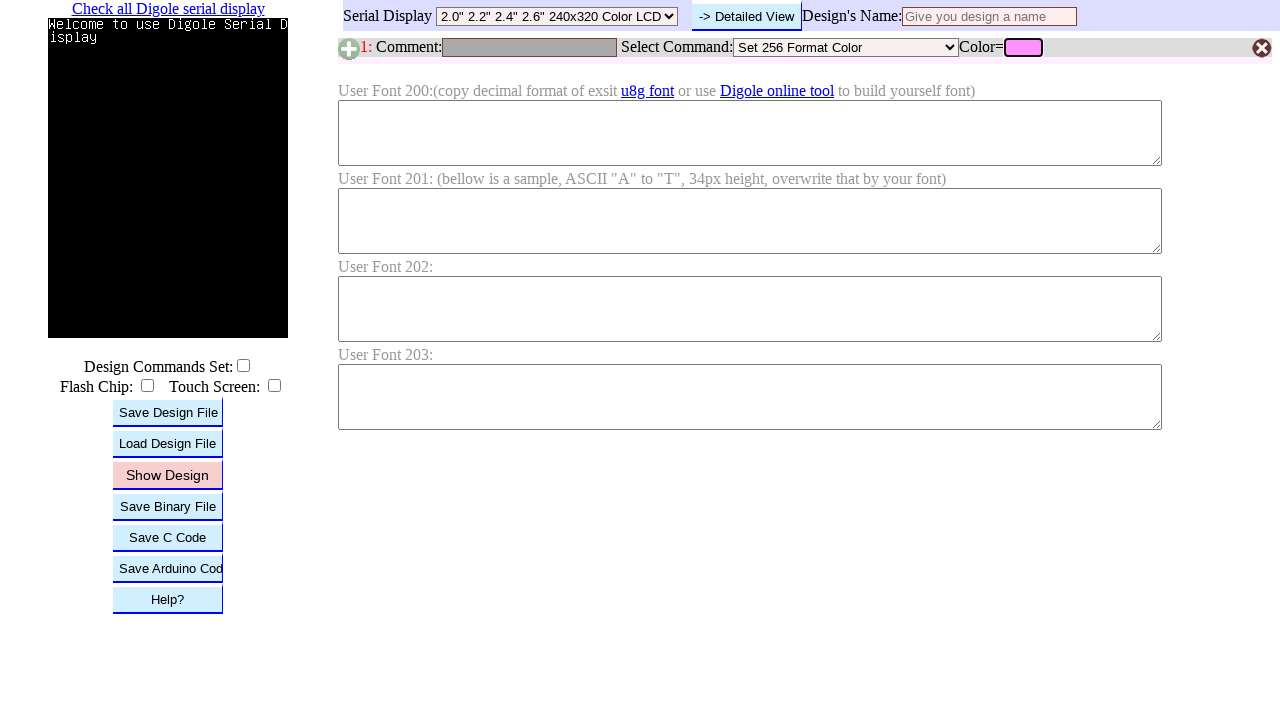

Filled RGB input field with value 244 on #B1C
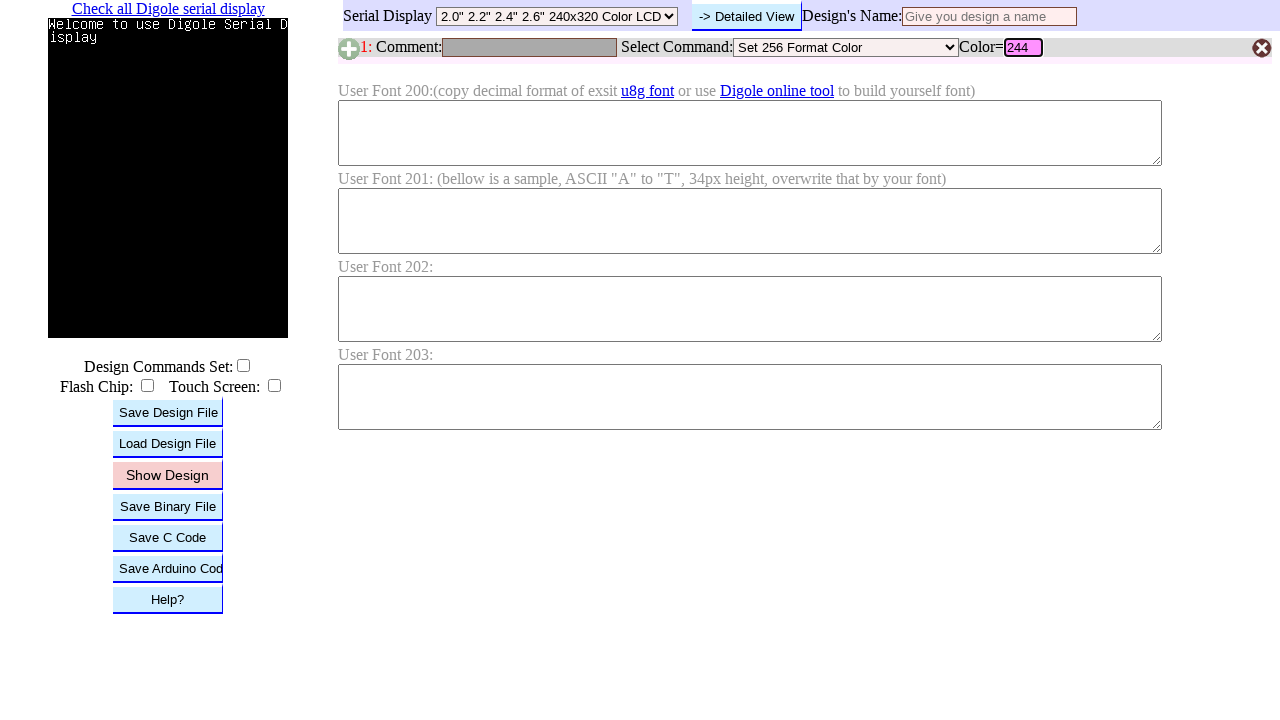

Pressed Enter to submit RGB value 244 on #B1C
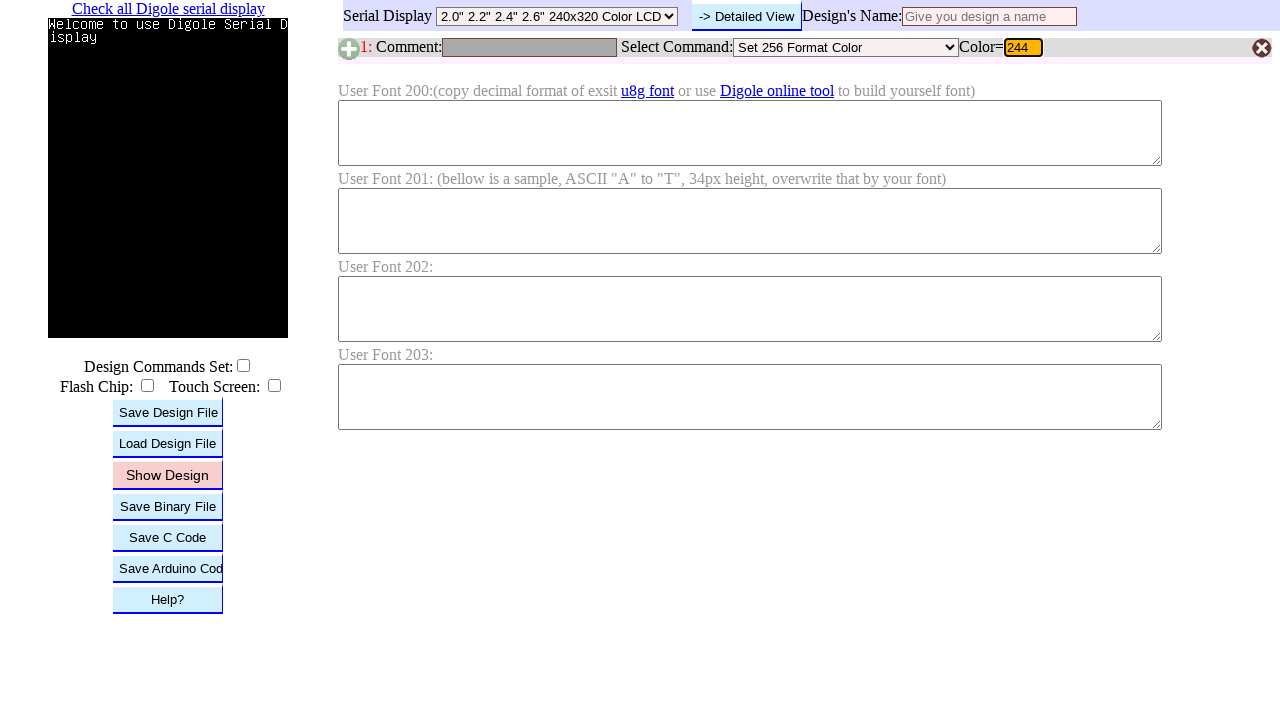

Waited for color update after submitting RGB value 244
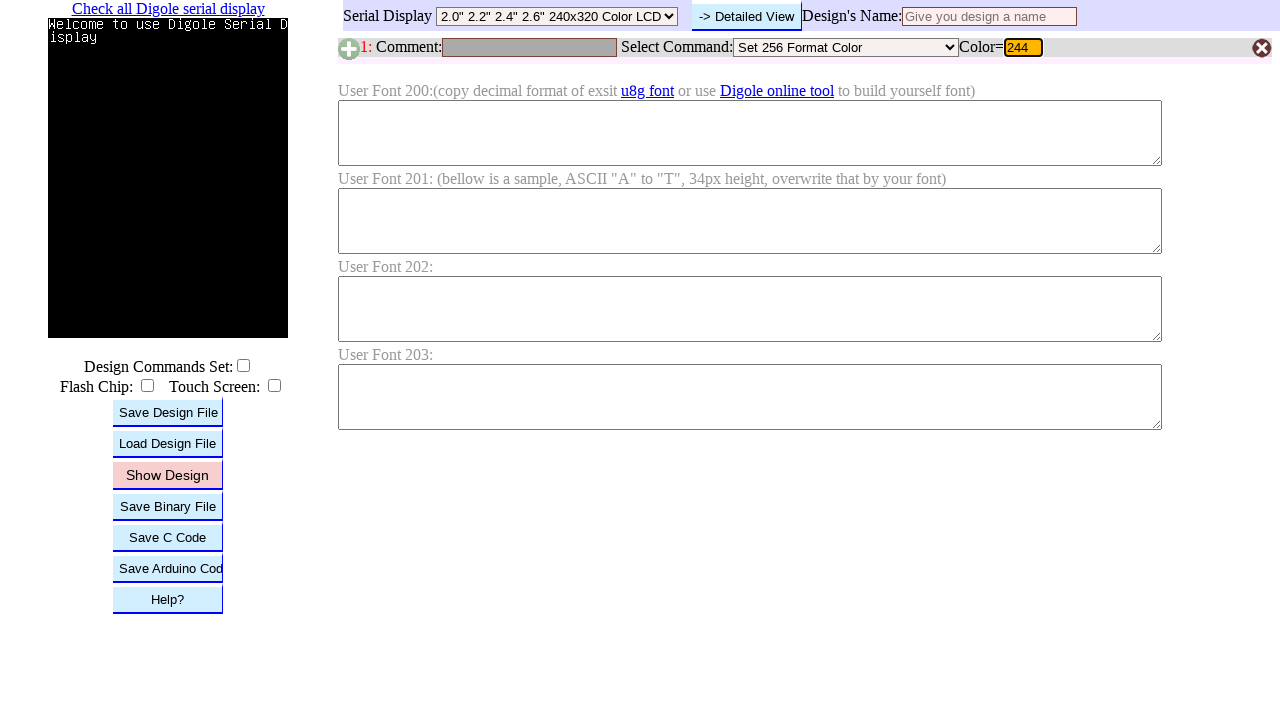

Cleared RGB input field on #B1C
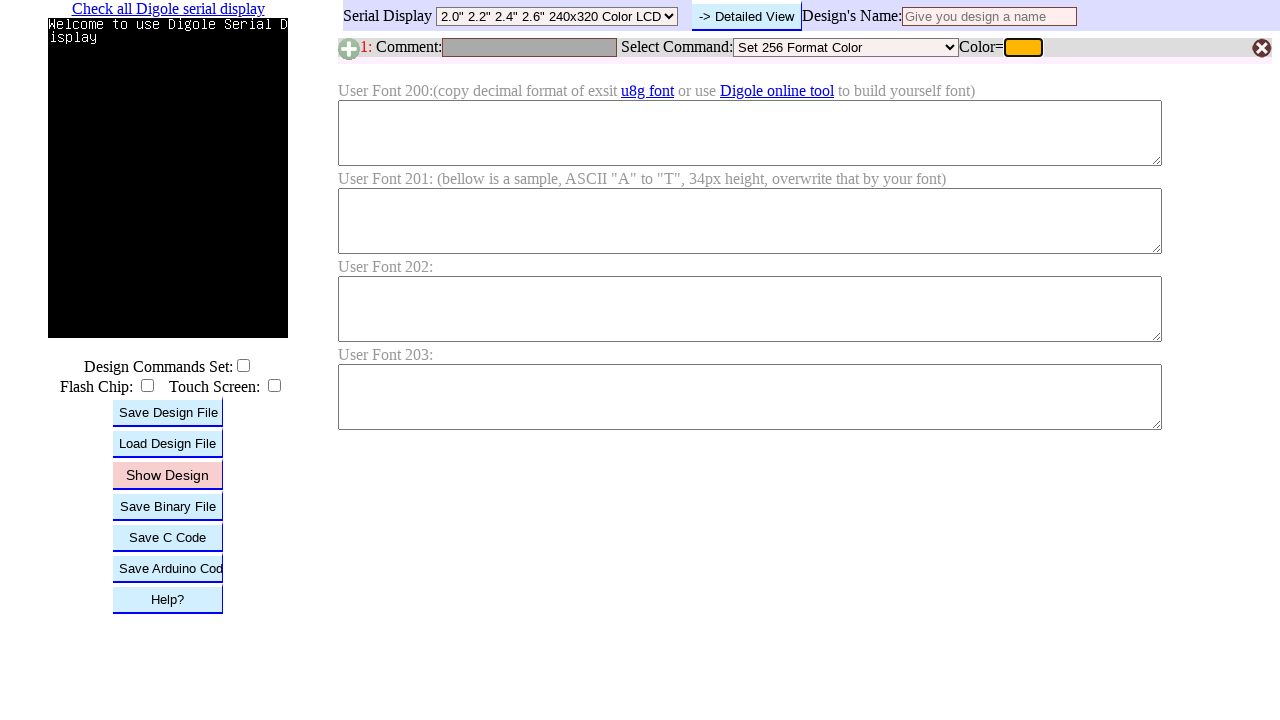

Filled RGB input field with value 245 on #B1C
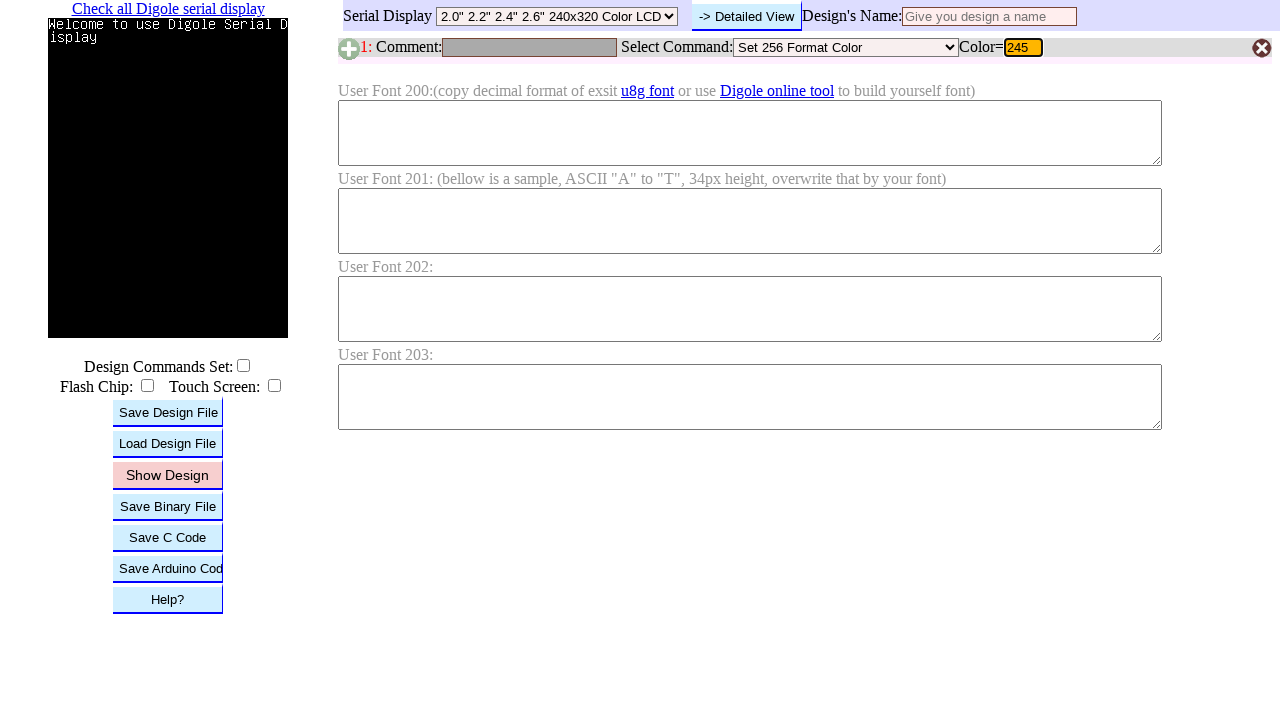

Pressed Enter to submit RGB value 245 on #B1C
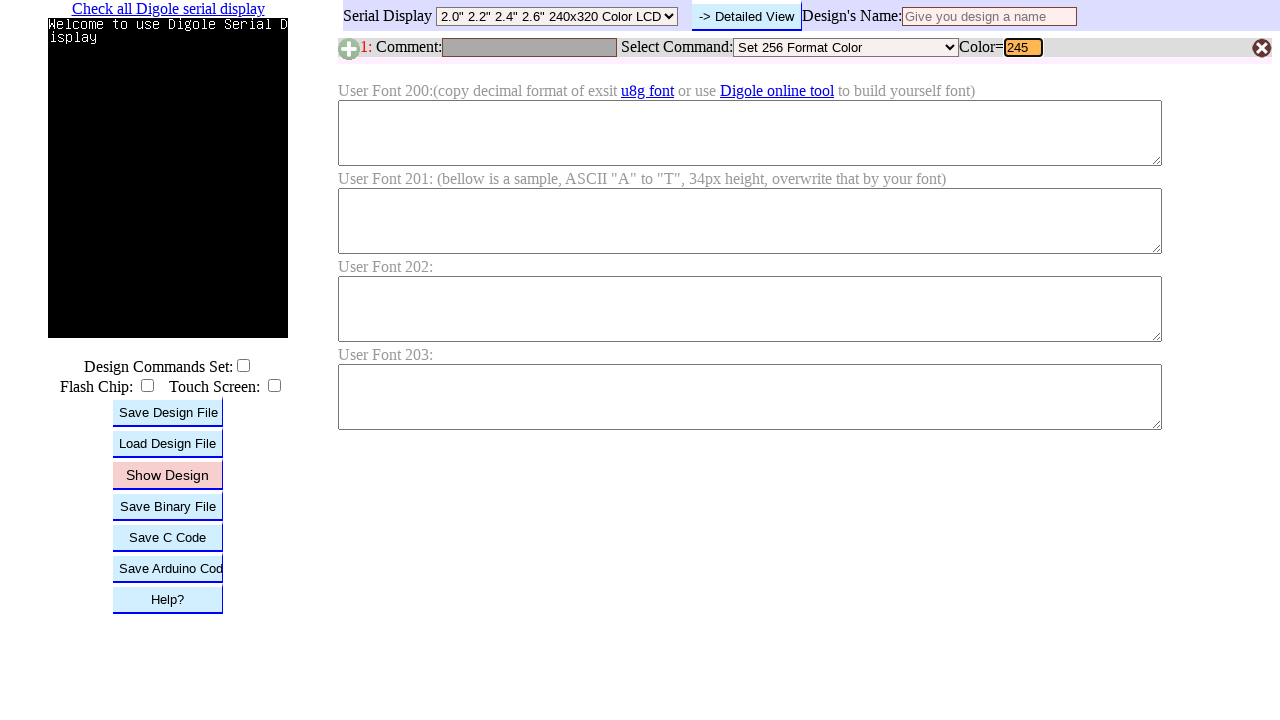

Waited for color update after submitting RGB value 245
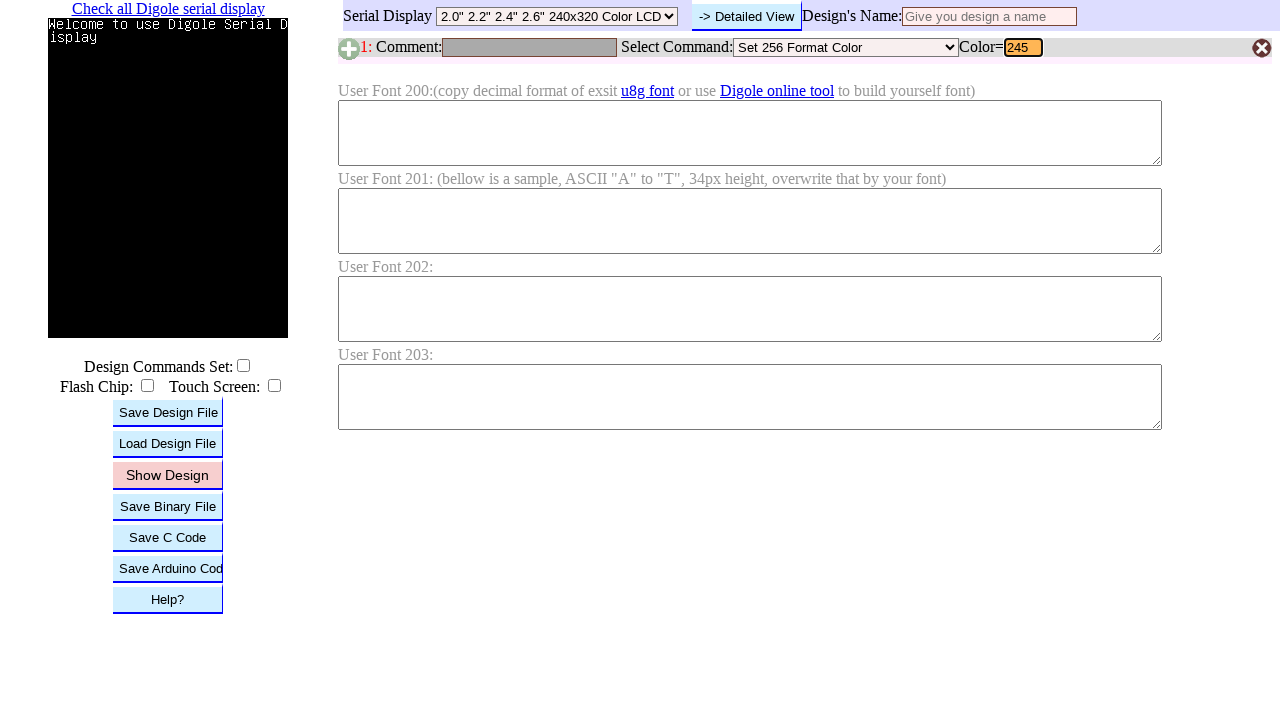

Cleared RGB input field on #B1C
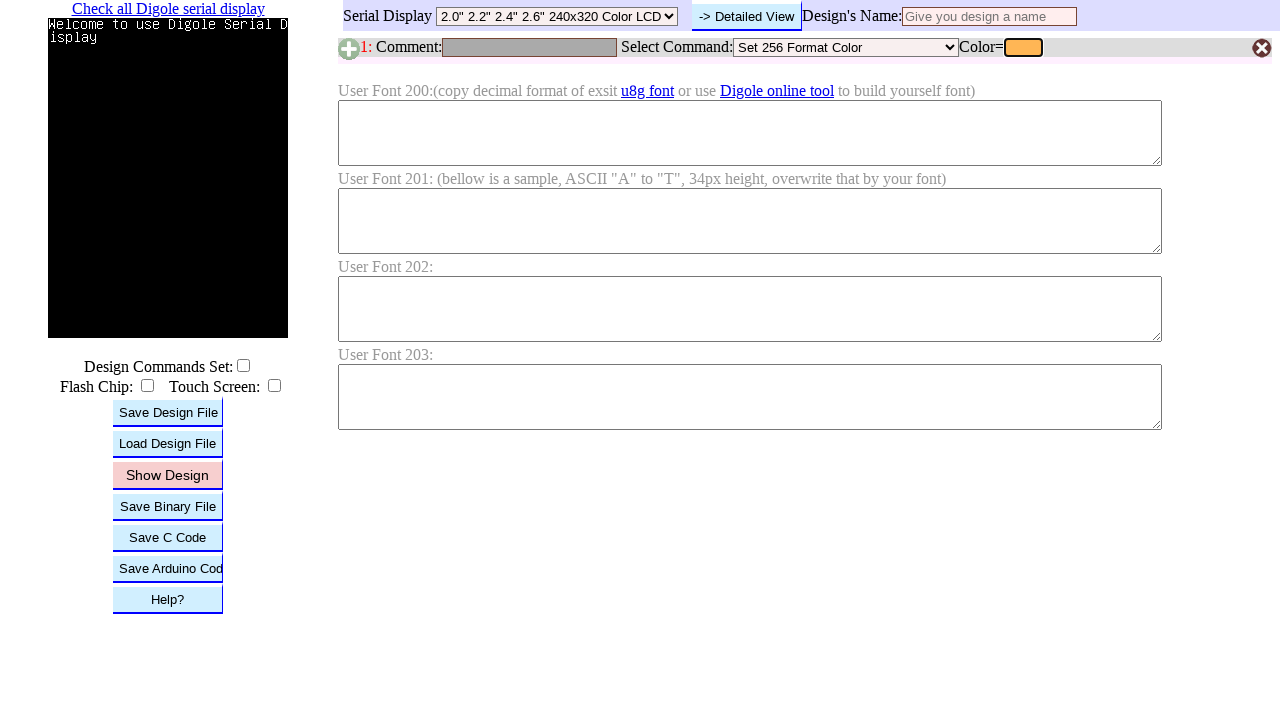

Filled RGB input field with value 246 on #B1C
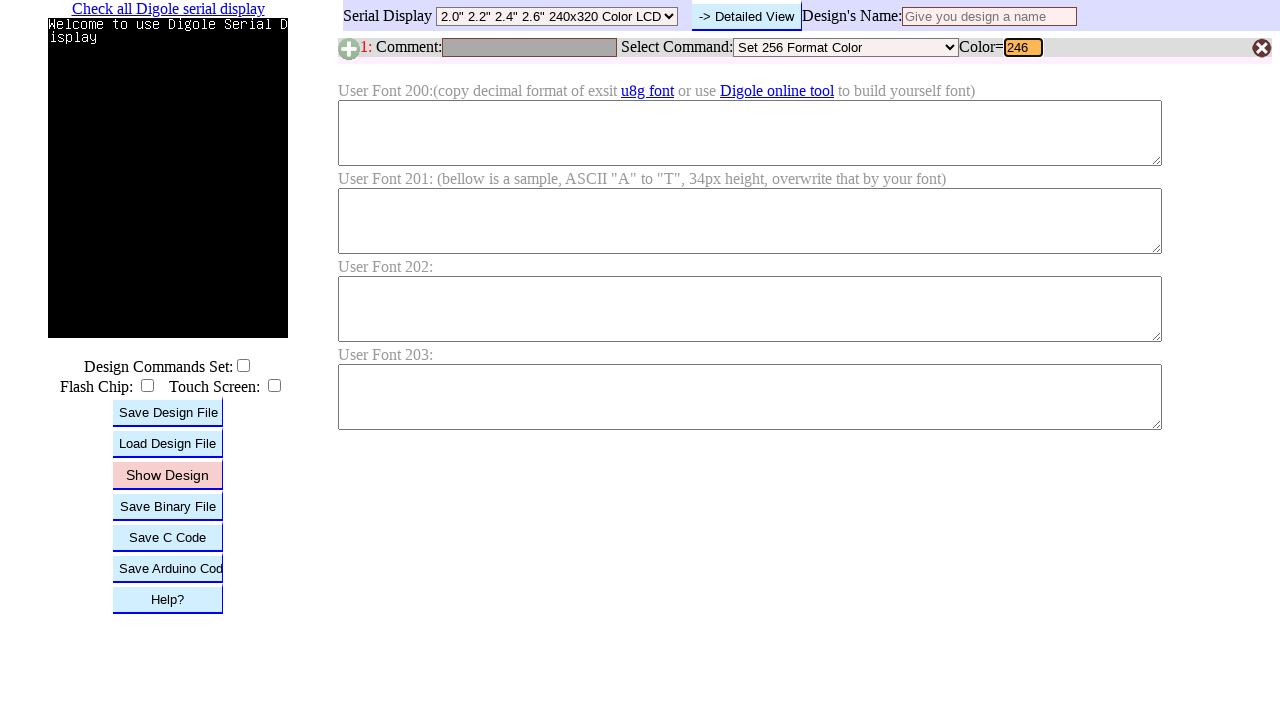

Pressed Enter to submit RGB value 246 on #B1C
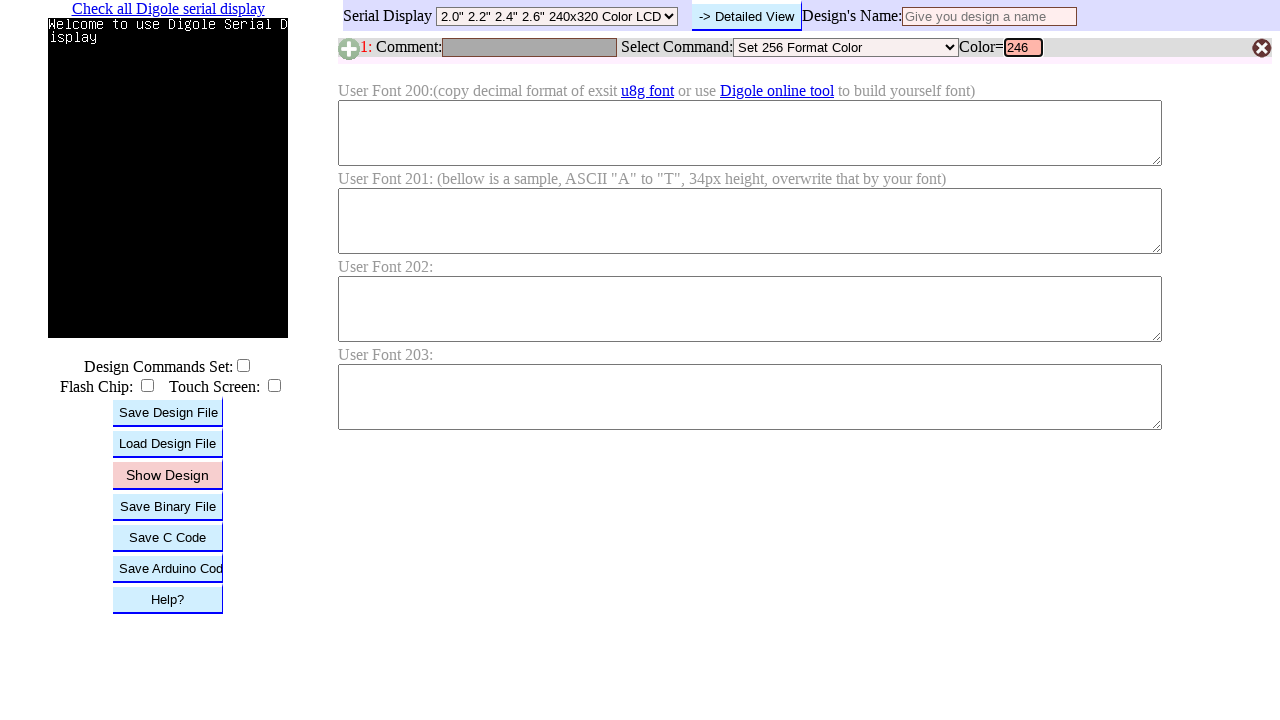

Waited for color update after submitting RGB value 246
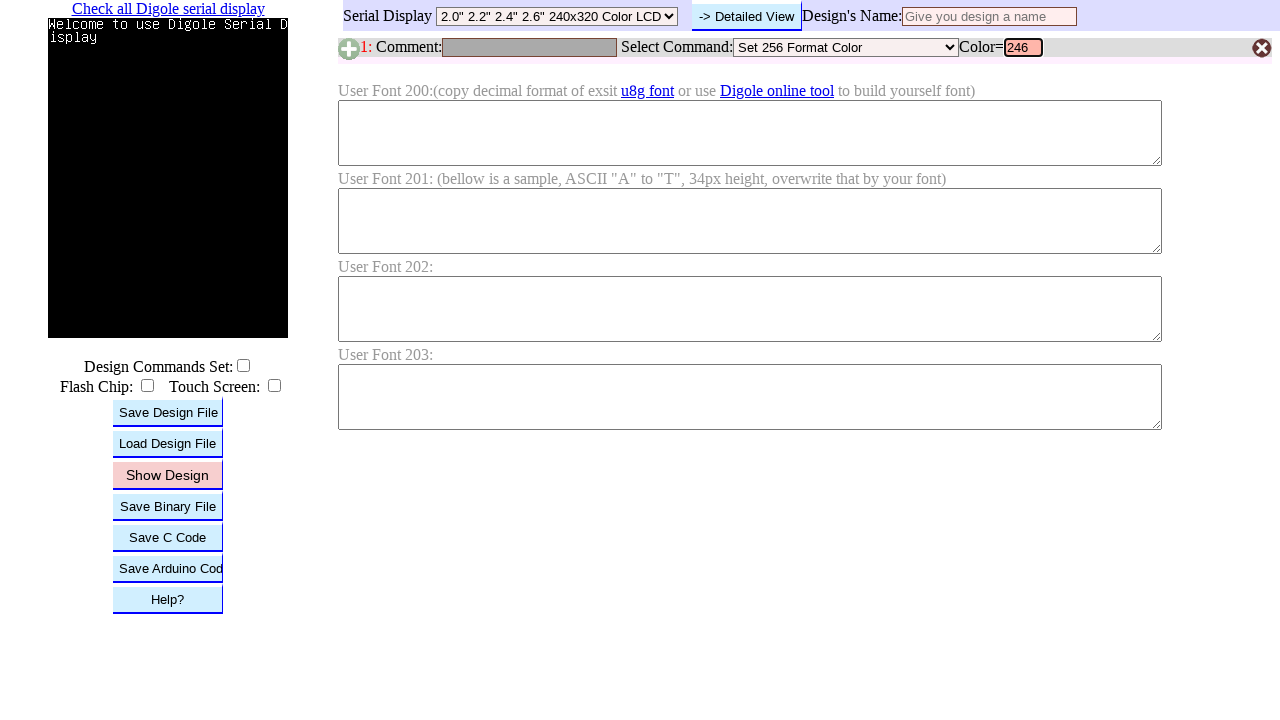

Cleared RGB input field on #B1C
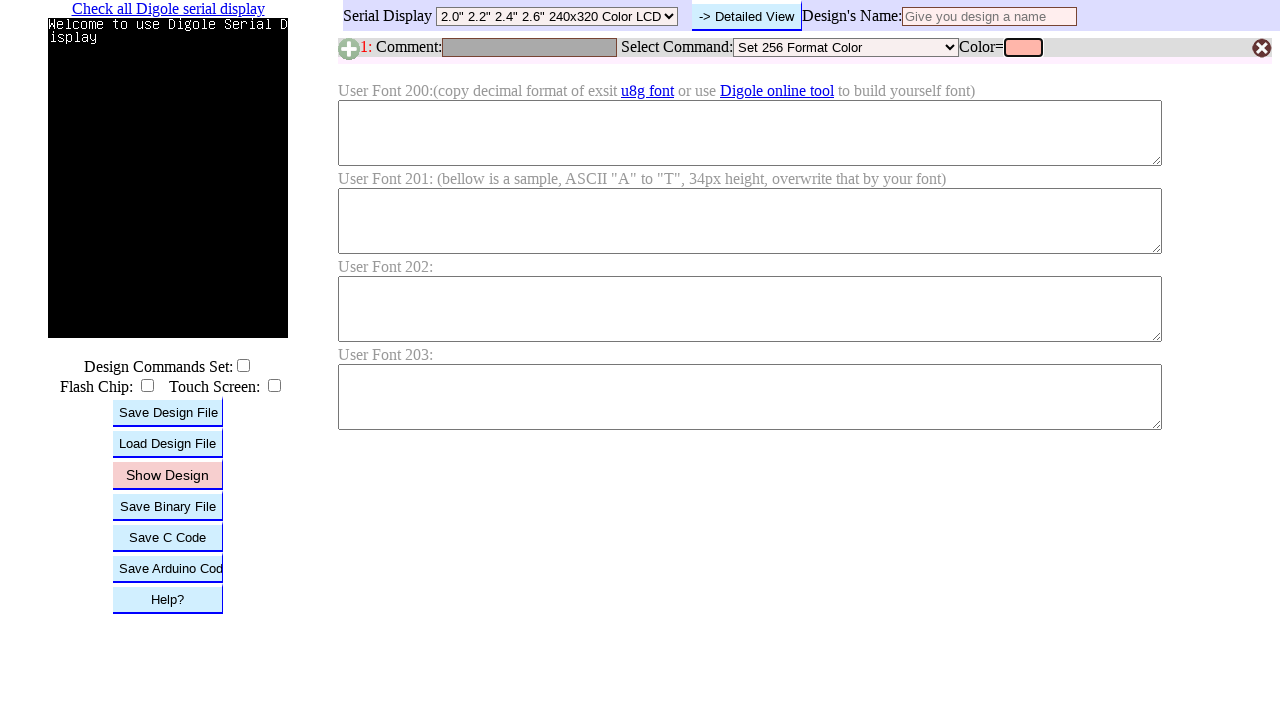

Filled RGB input field with value 247 on #B1C
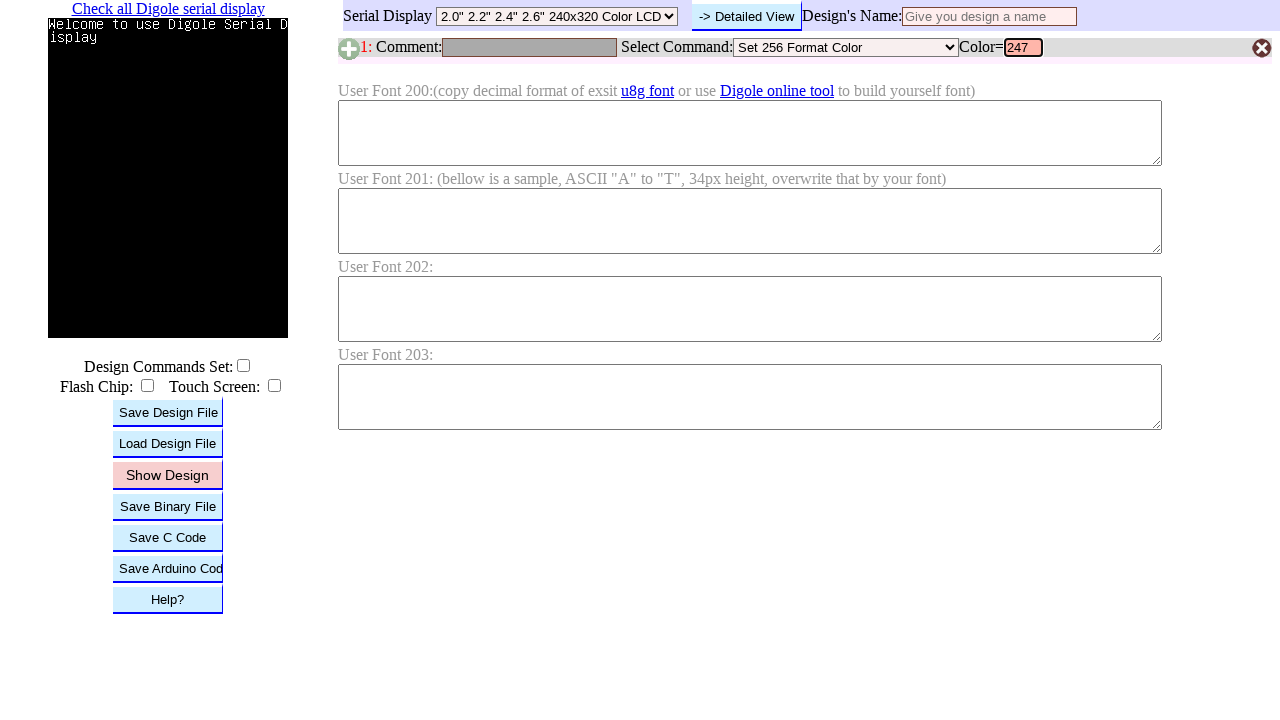

Pressed Enter to submit RGB value 247 on #B1C
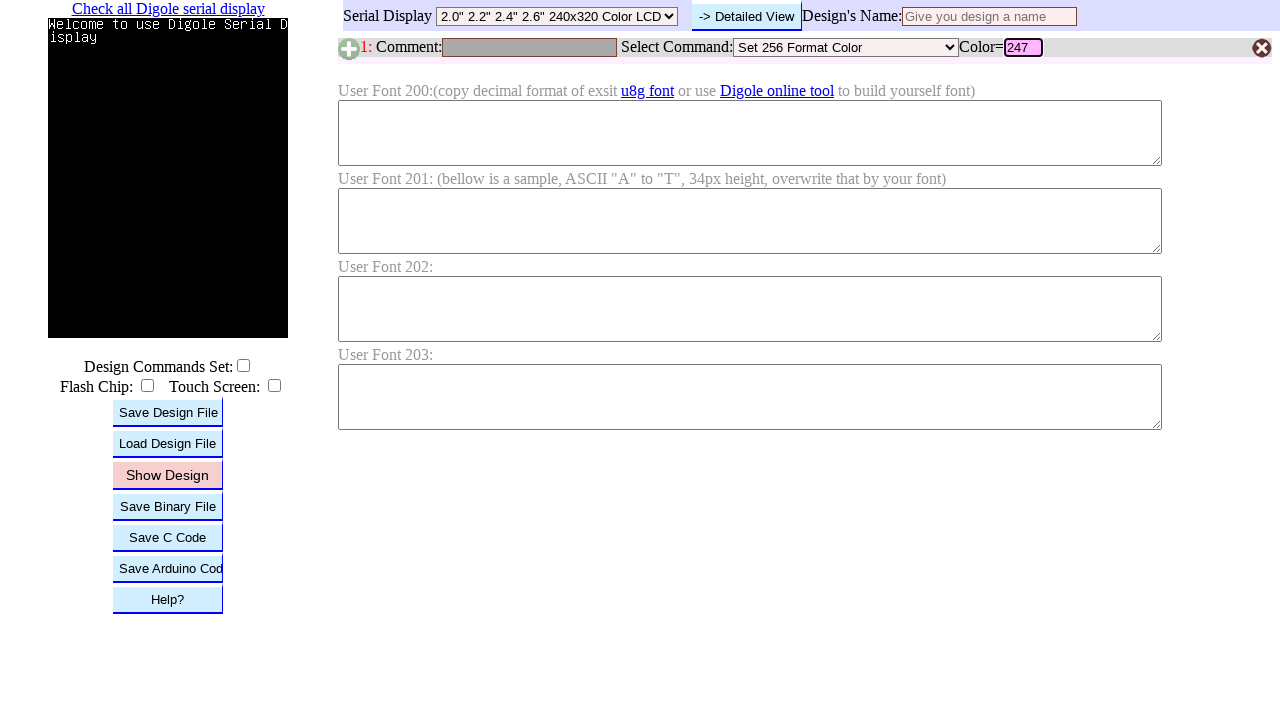

Waited for color update after submitting RGB value 247
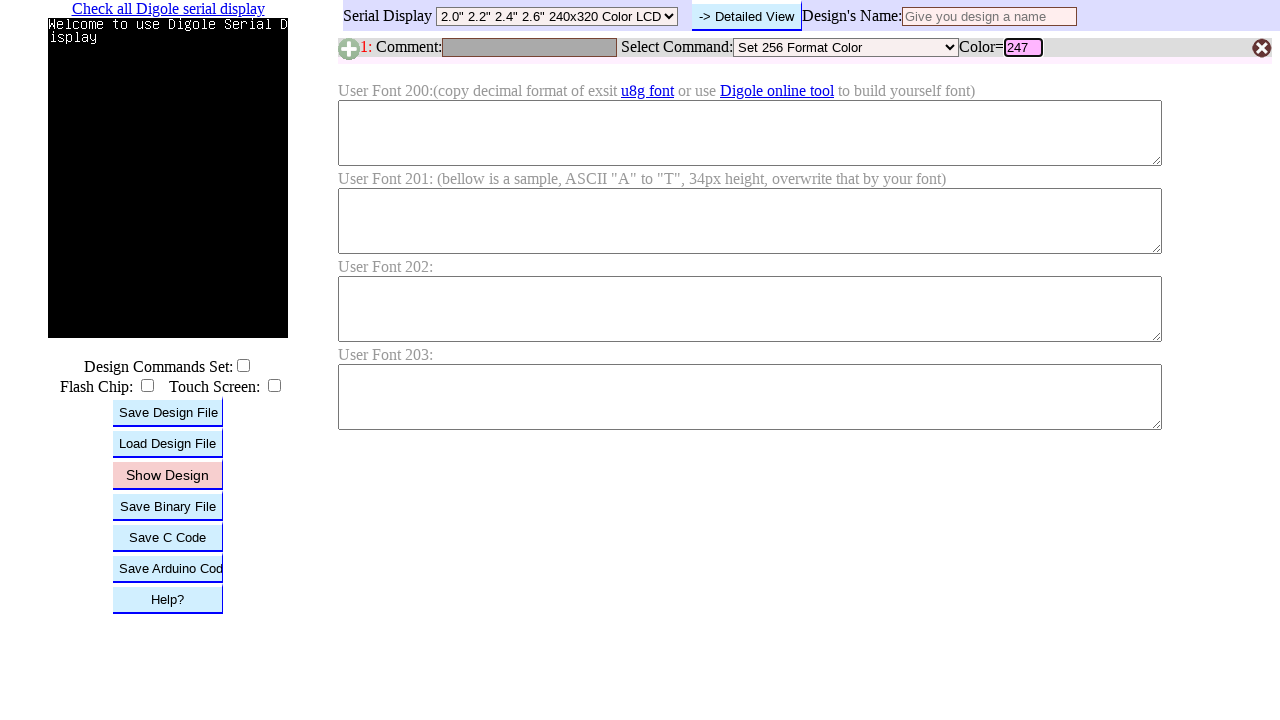

Cleared RGB input field on #B1C
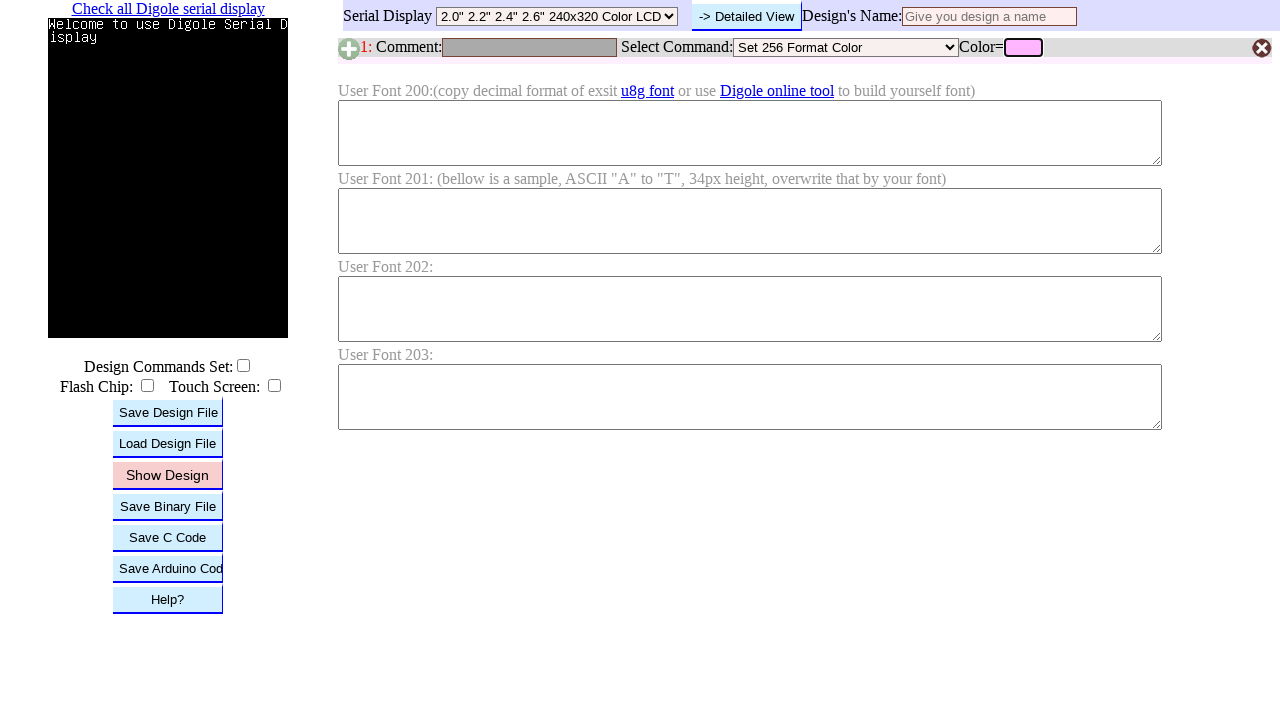

Filled RGB input field with value 248 on #B1C
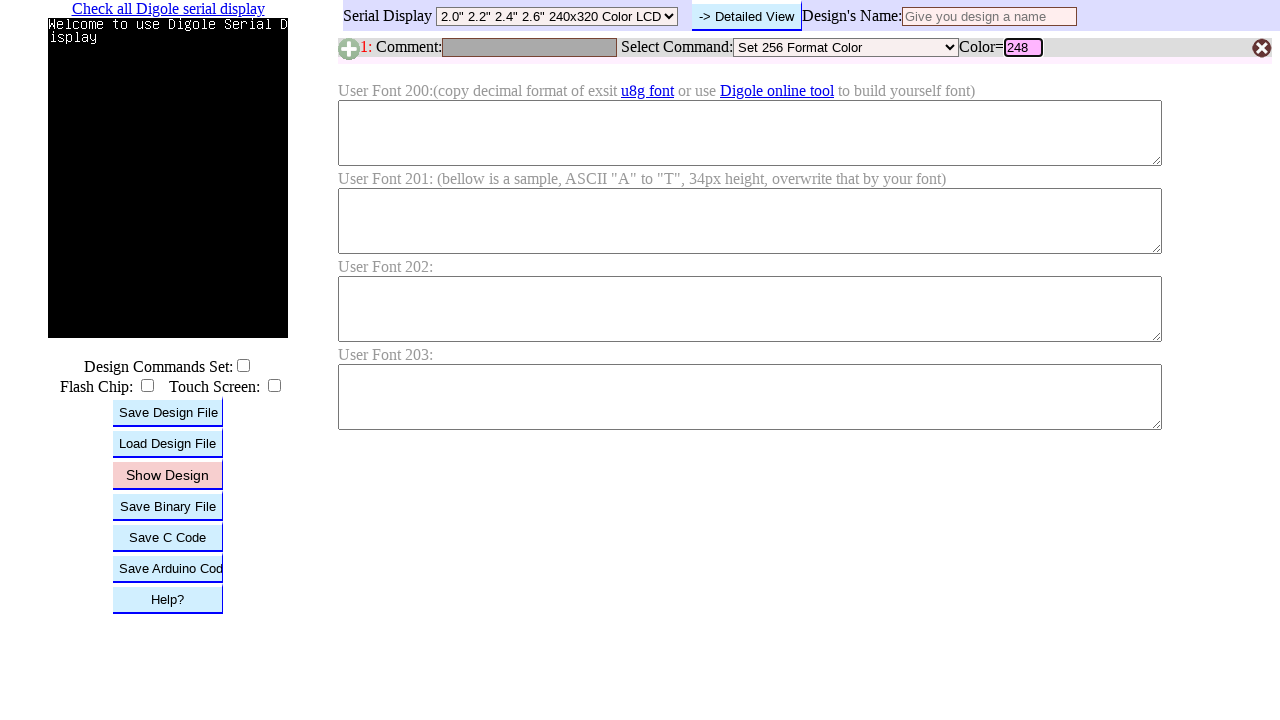

Pressed Enter to submit RGB value 248 on #B1C
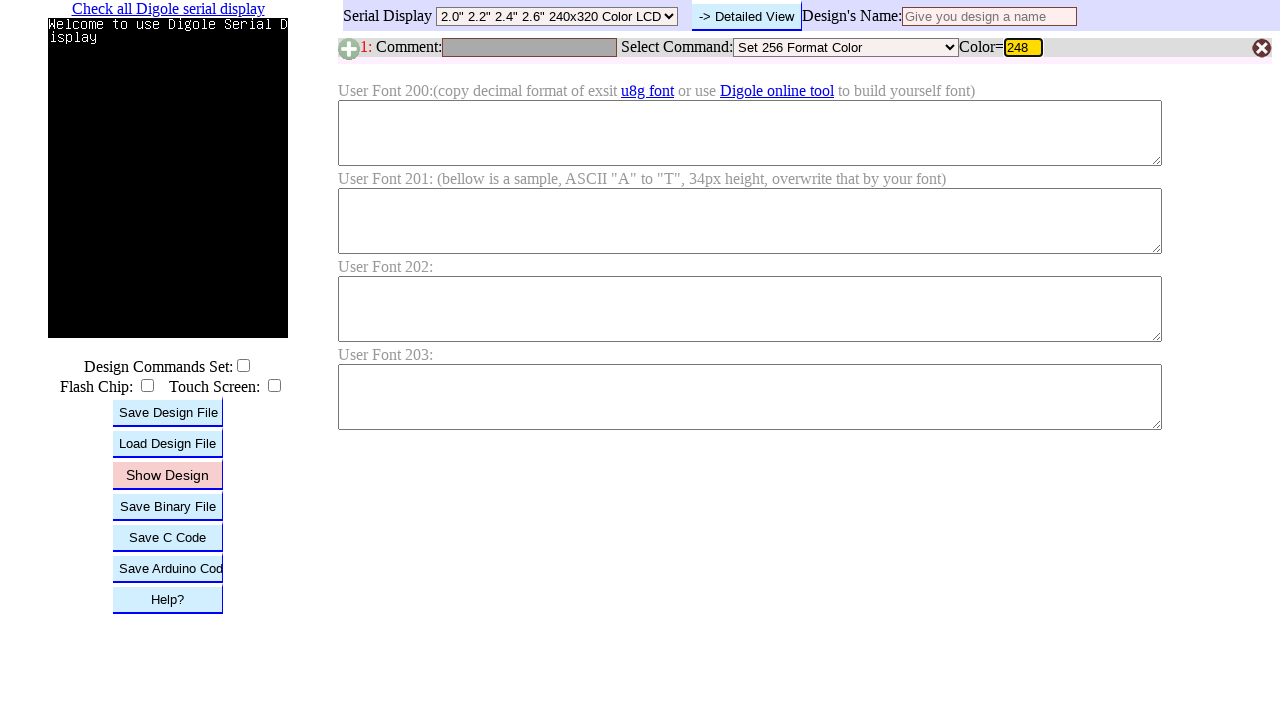

Waited for color update after submitting RGB value 248
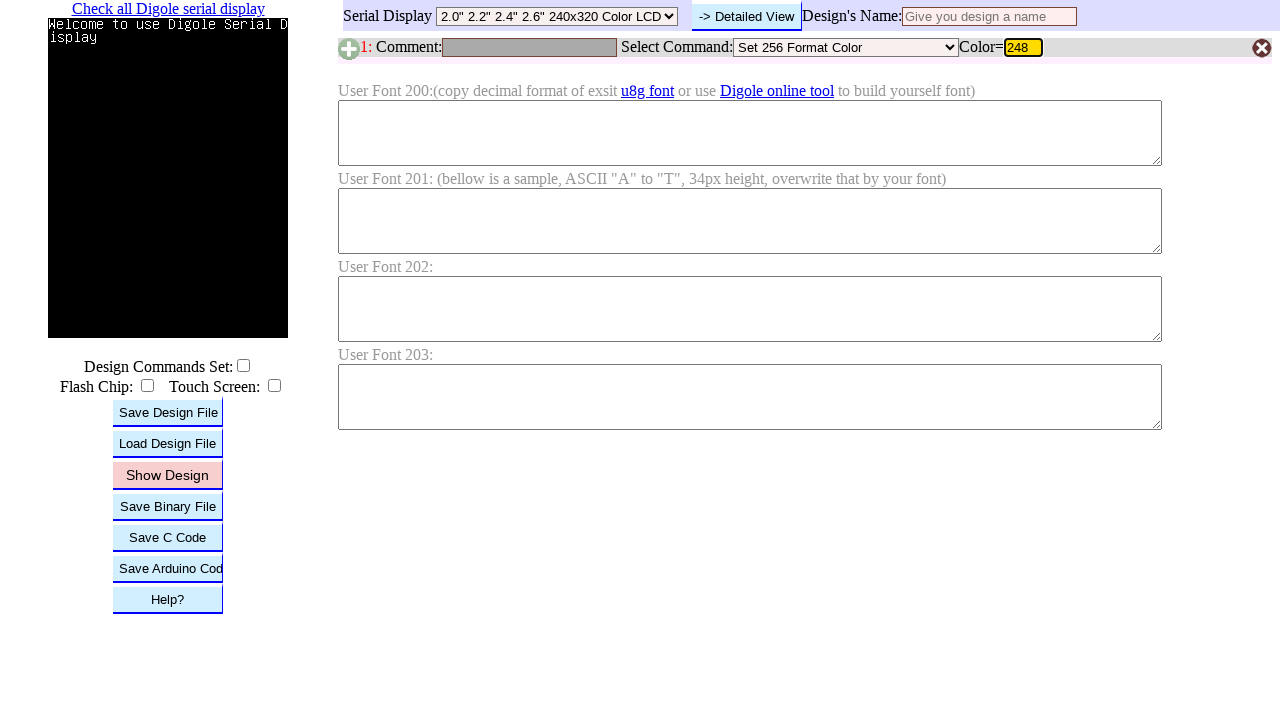

Cleared RGB input field on #B1C
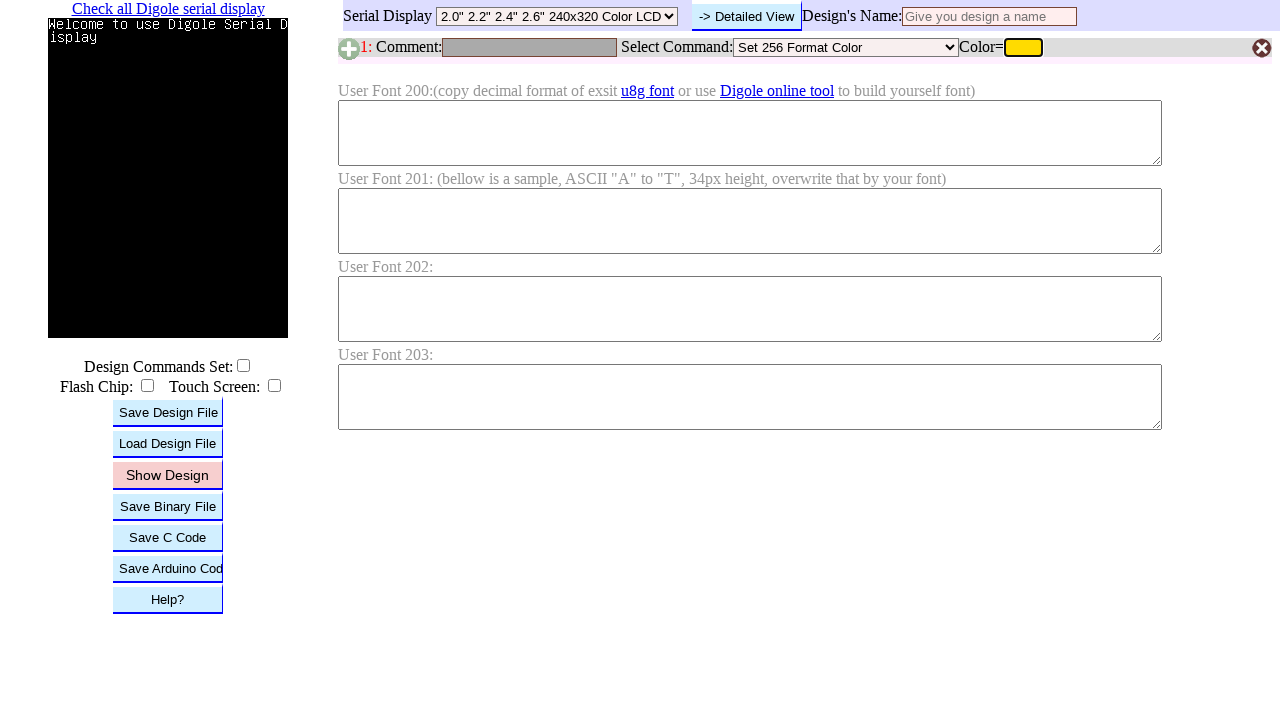

Filled RGB input field with value 249 on #B1C
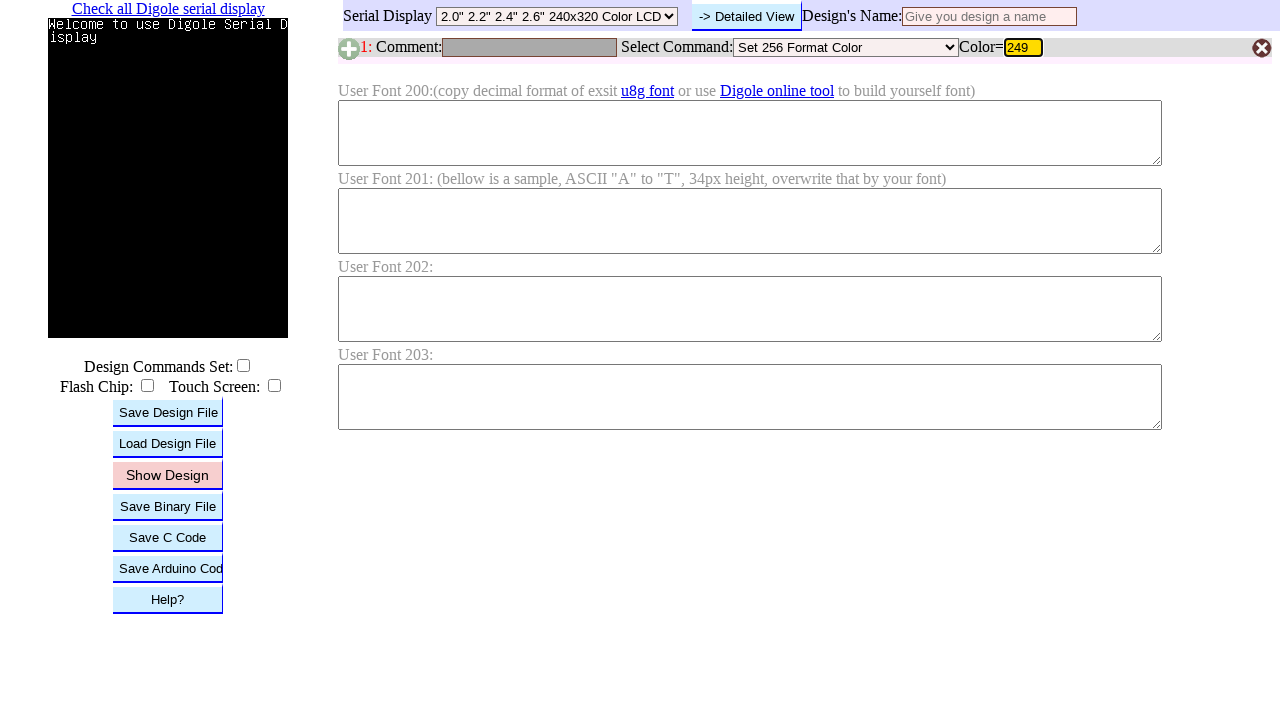

Pressed Enter to submit RGB value 249 on #B1C
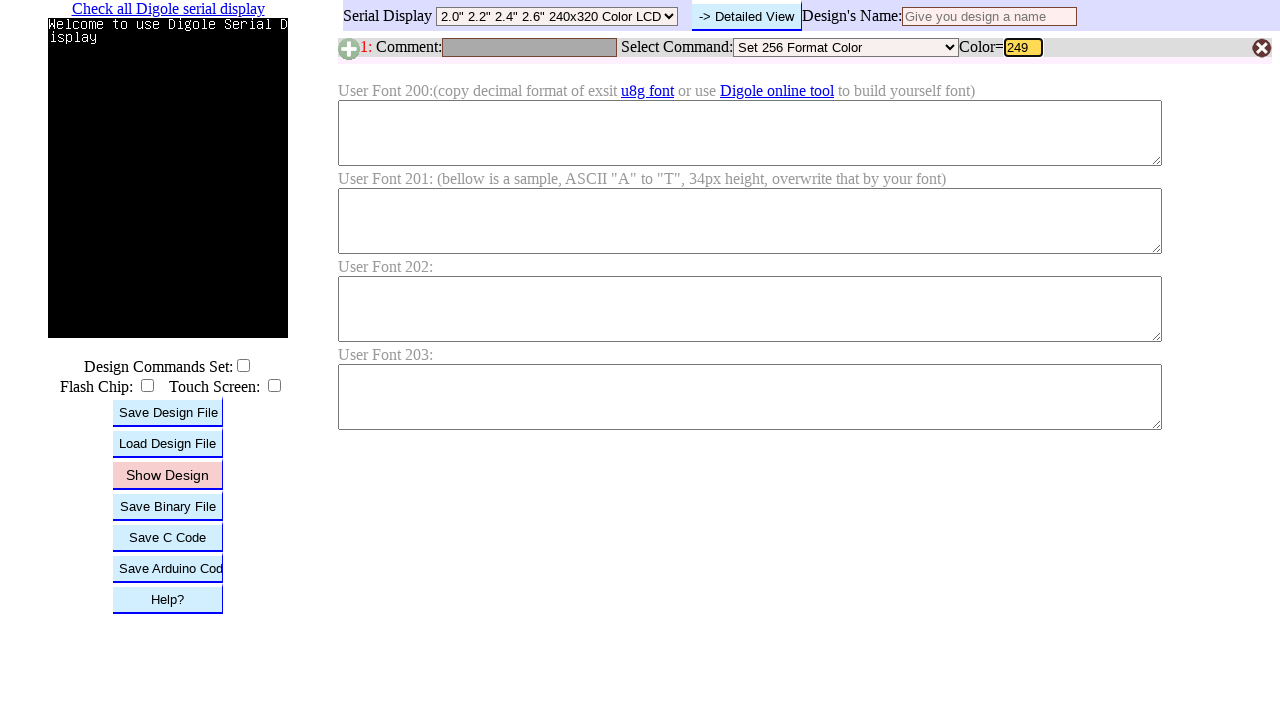

Waited for color update after submitting RGB value 249
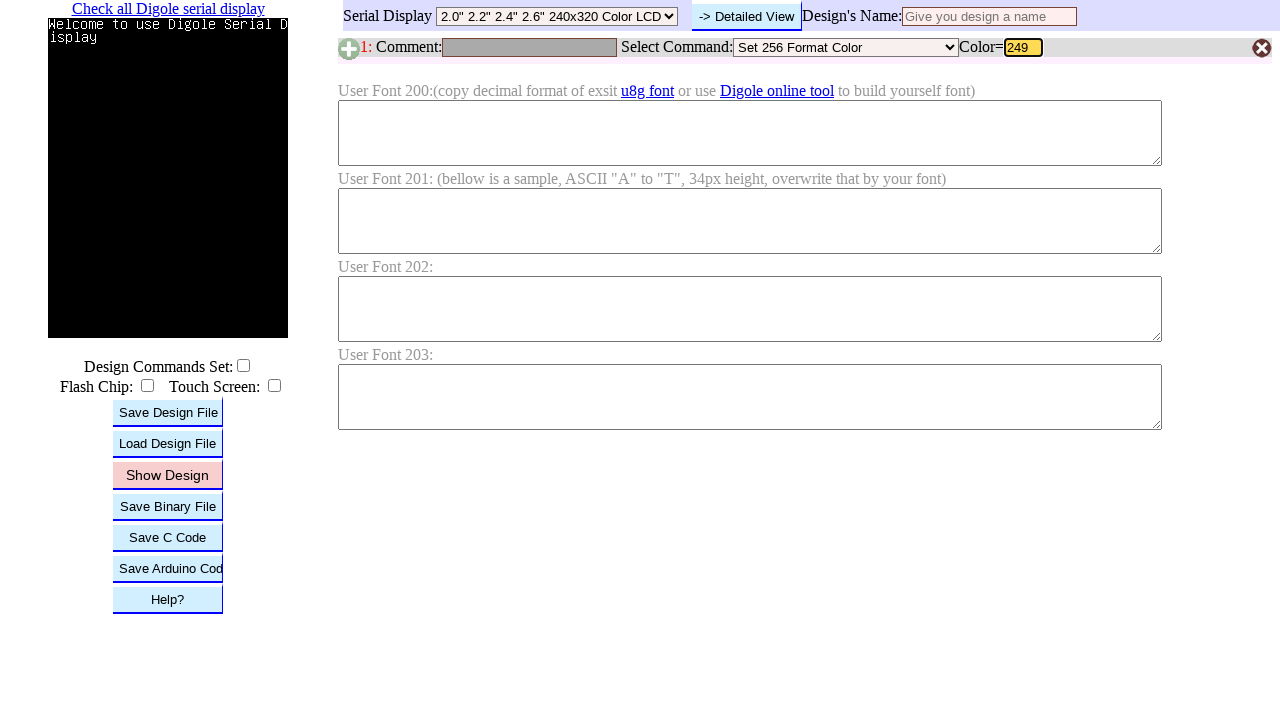

Cleared RGB input field on #B1C
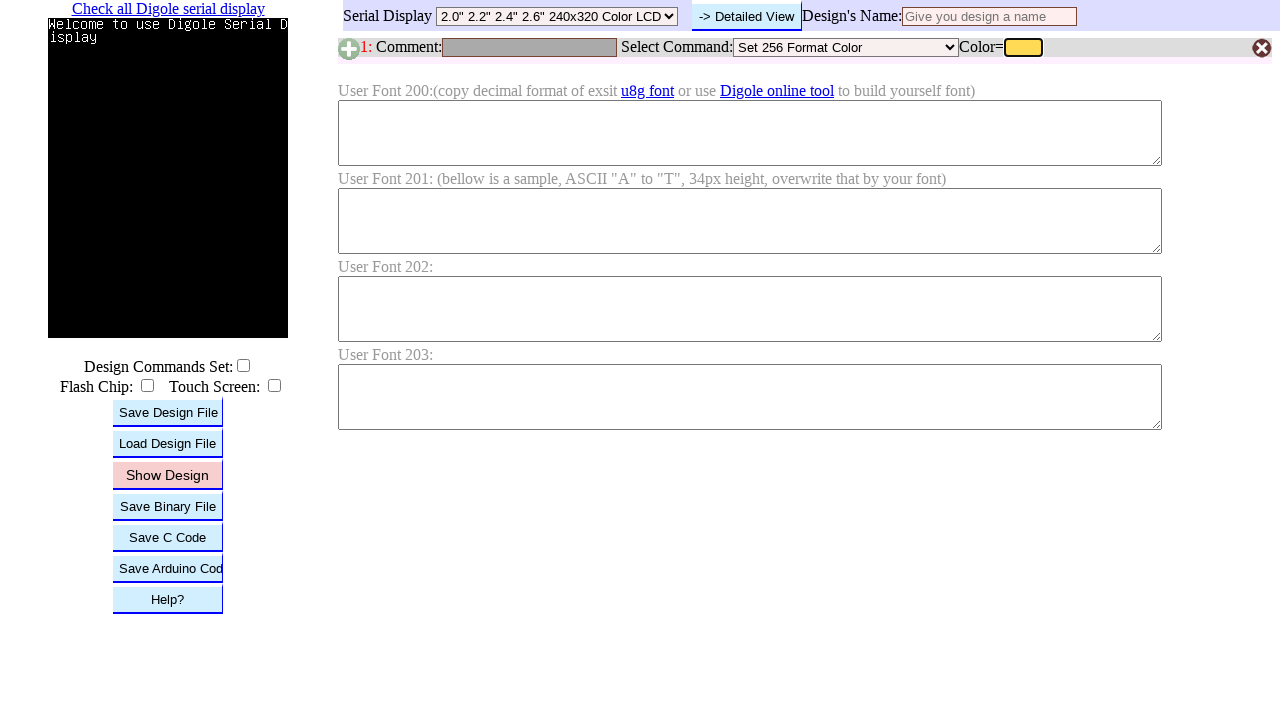

Filled RGB input field with value 250 on #B1C
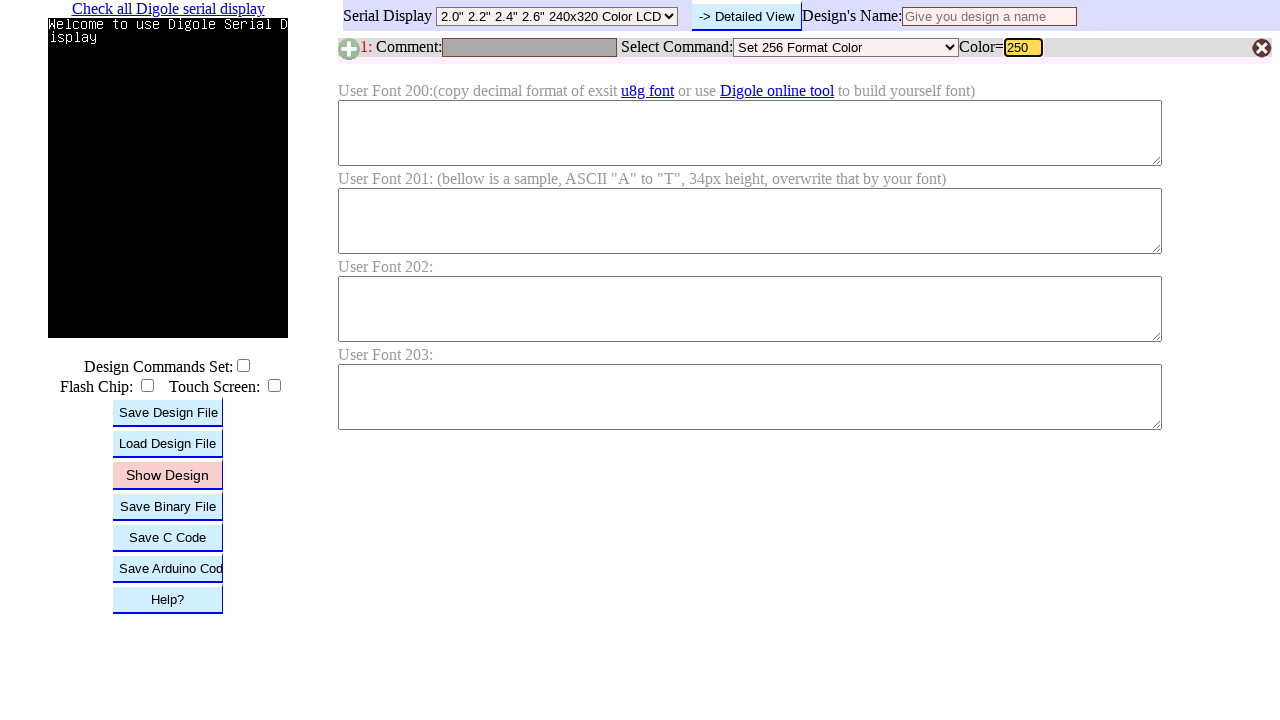

Pressed Enter to submit RGB value 250 on #B1C
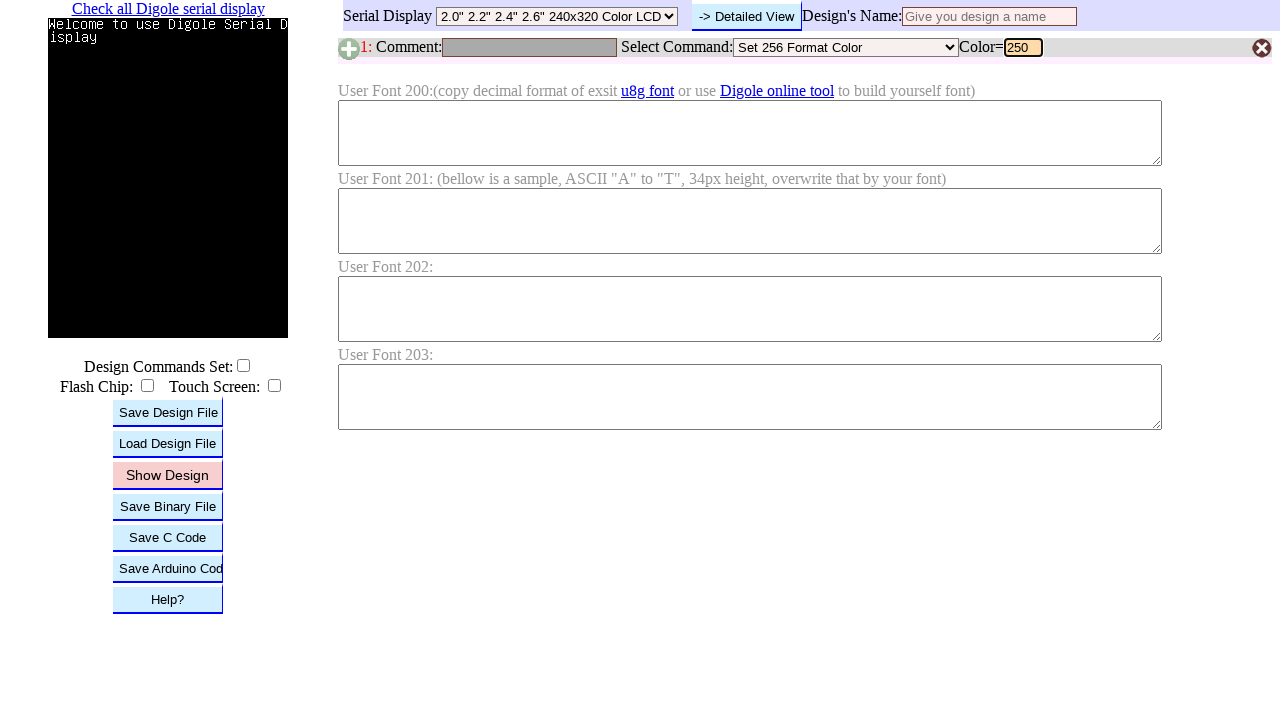

Waited for color update after submitting RGB value 250
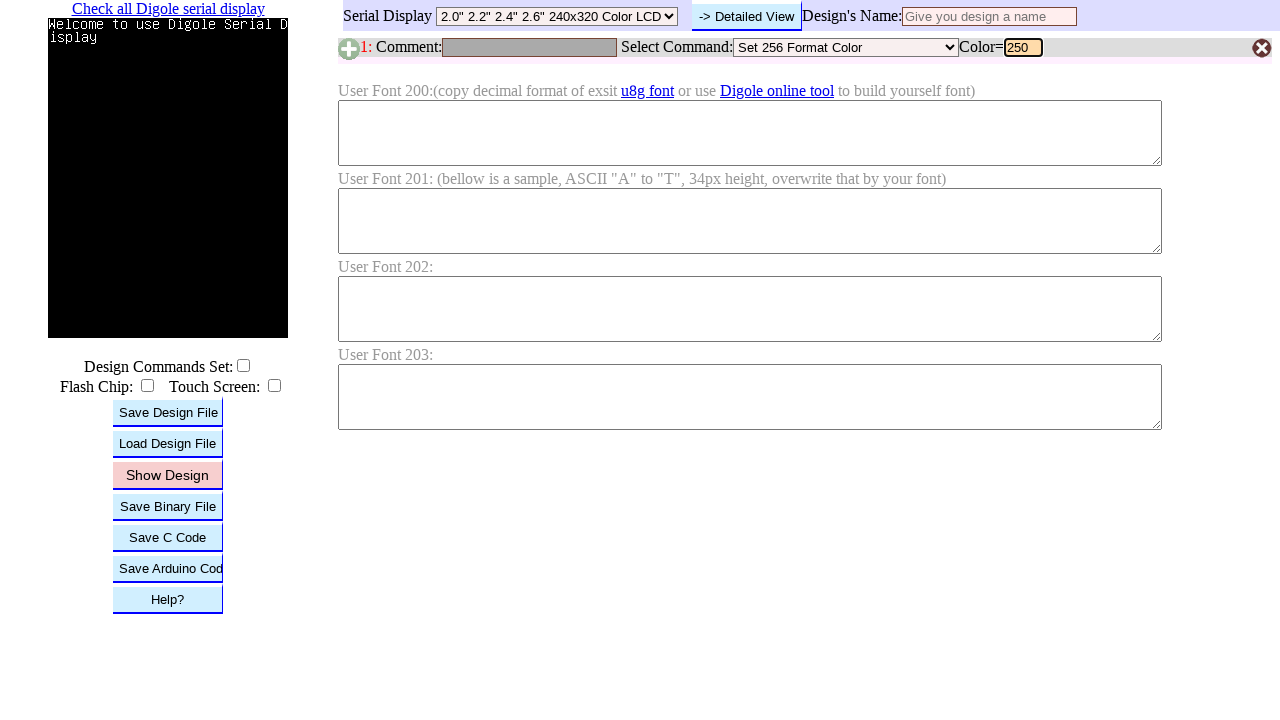

Cleared RGB input field on #B1C
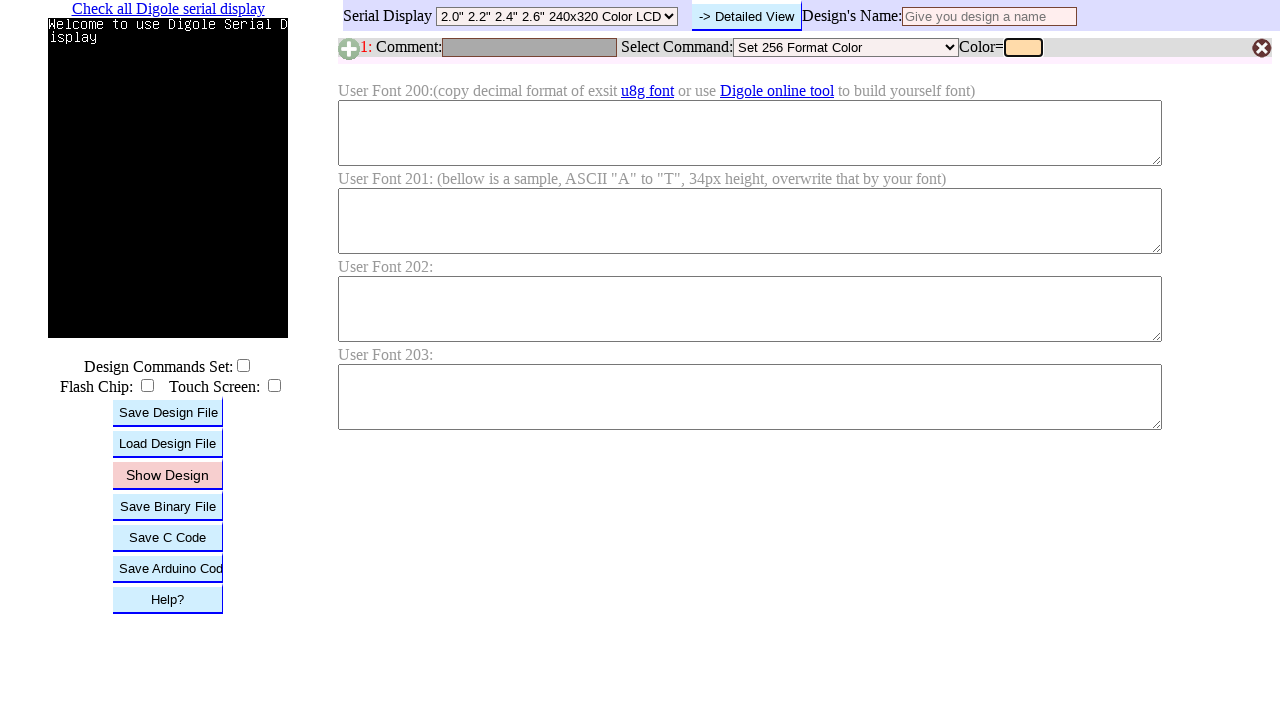

Filled RGB input field with value 251 on #B1C
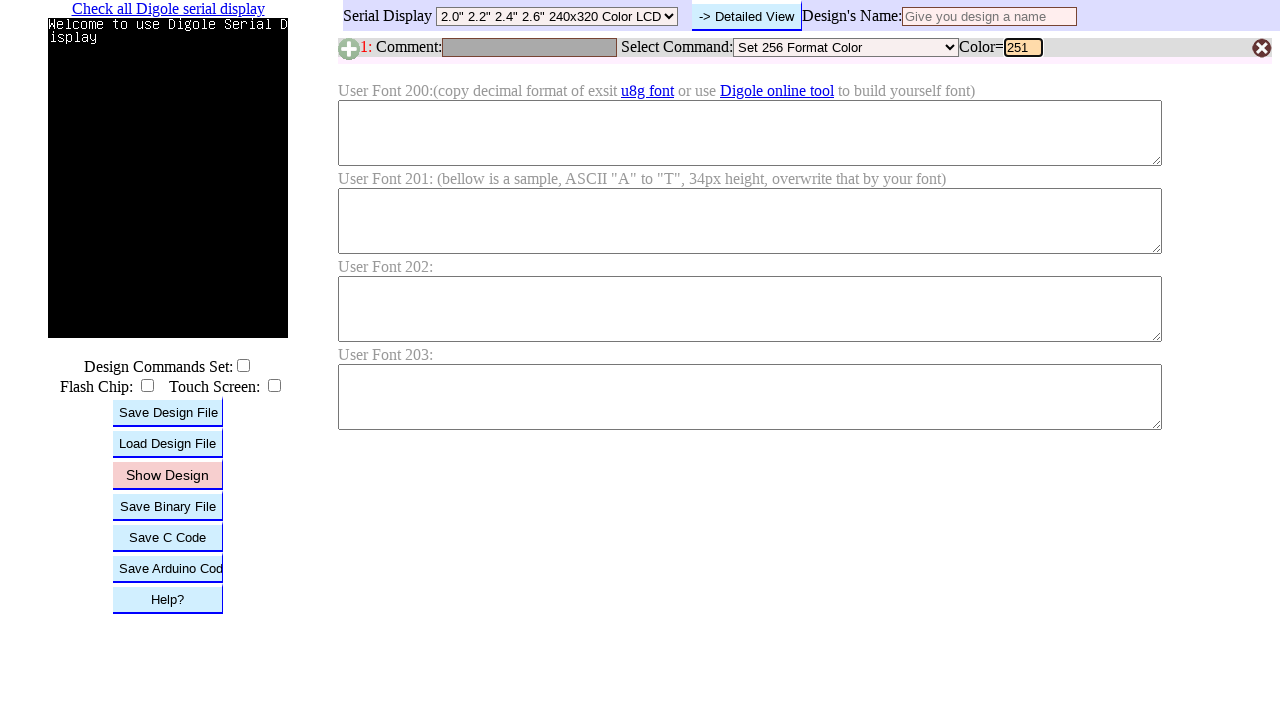

Pressed Enter to submit RGB value 251 on #B1C
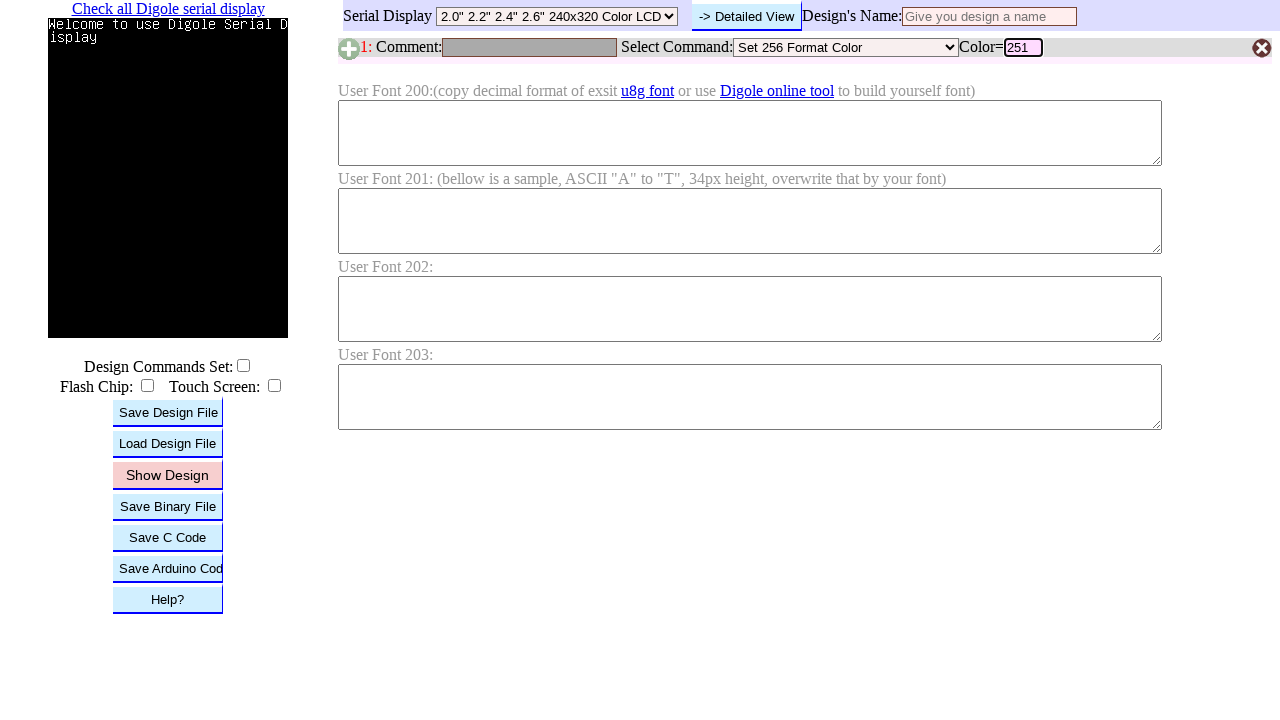

Waited for color update after submitting RGB value 251
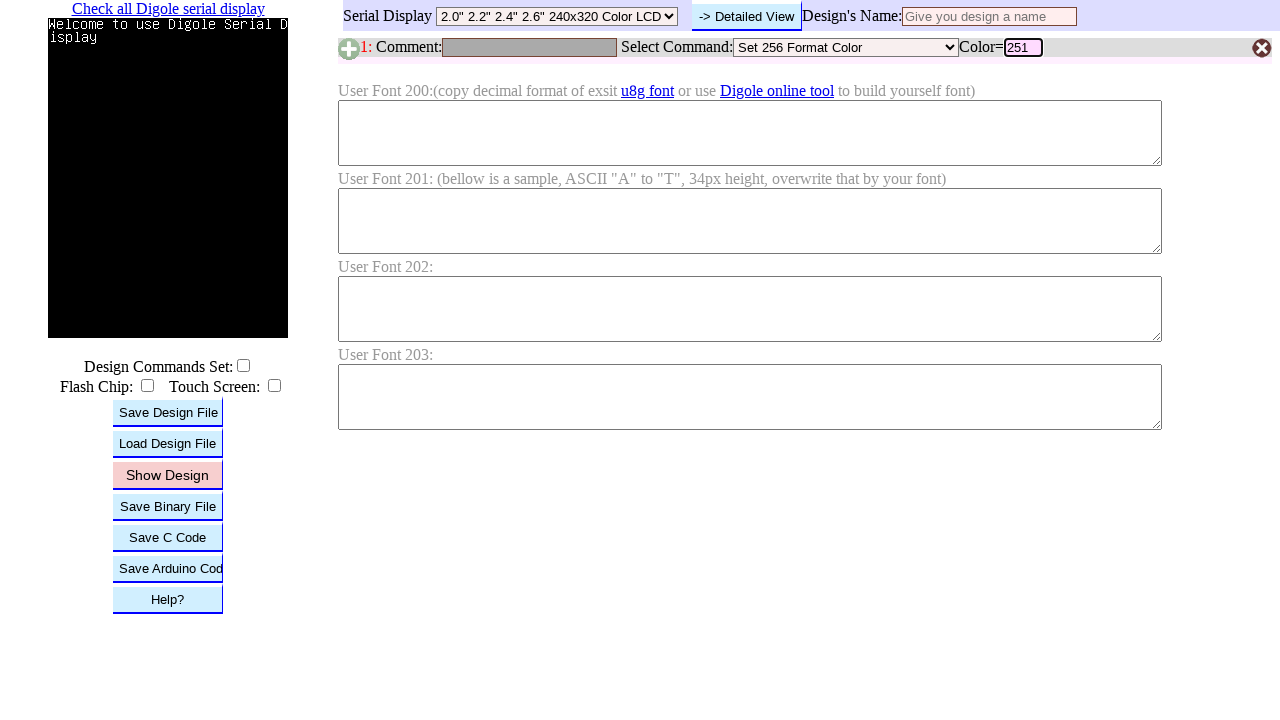

Cleared RGB input field on #B1C
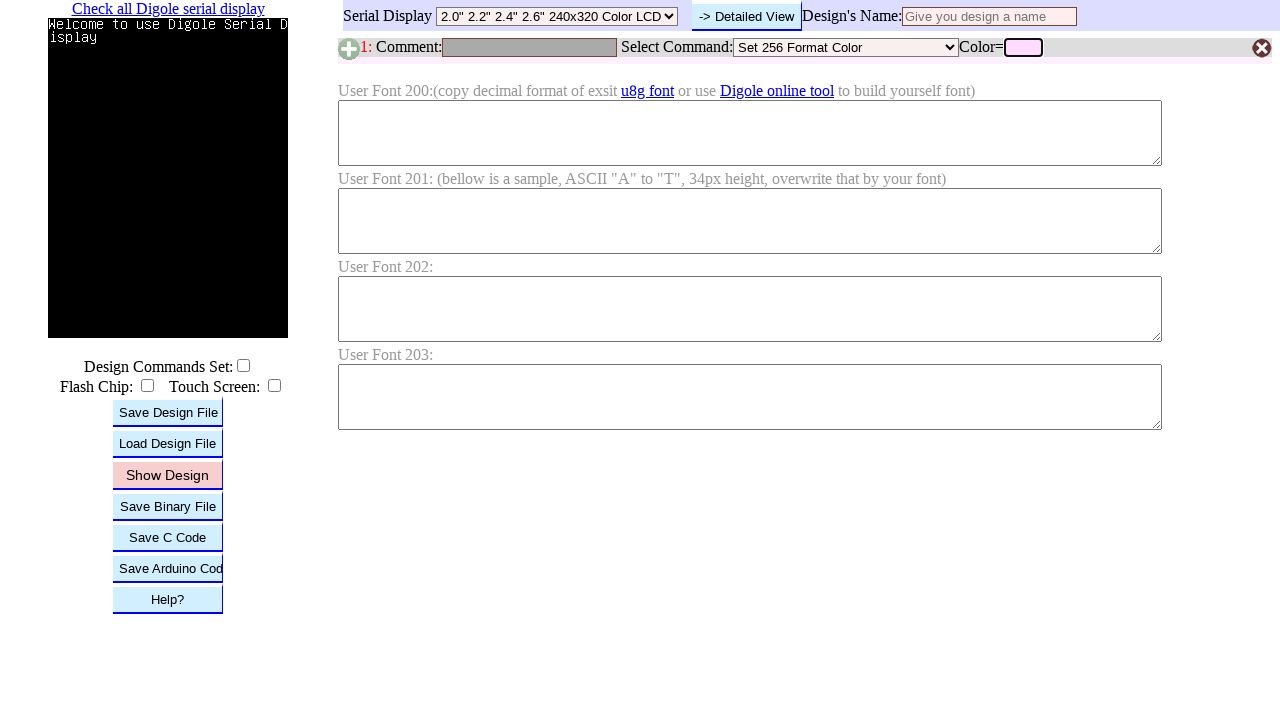

Filled RGB input field with value 252 on #B1C
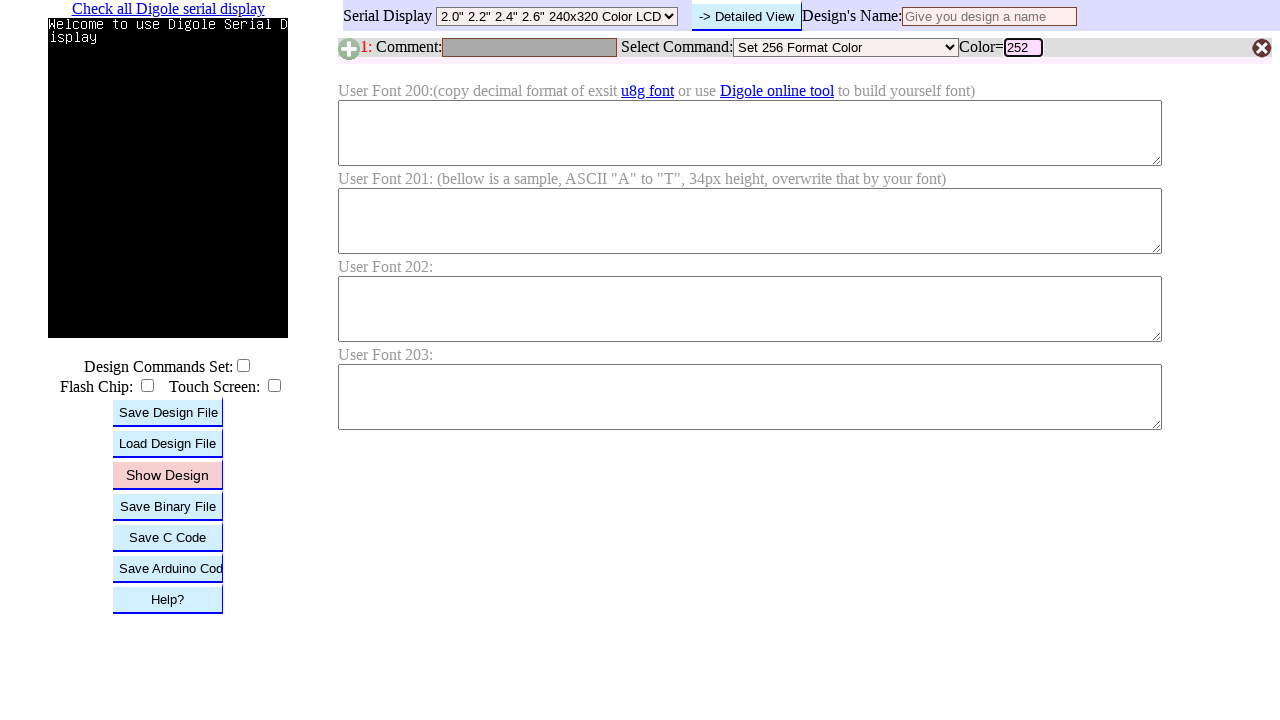

Pressed Enter to submit RGB value 252 on #B1C
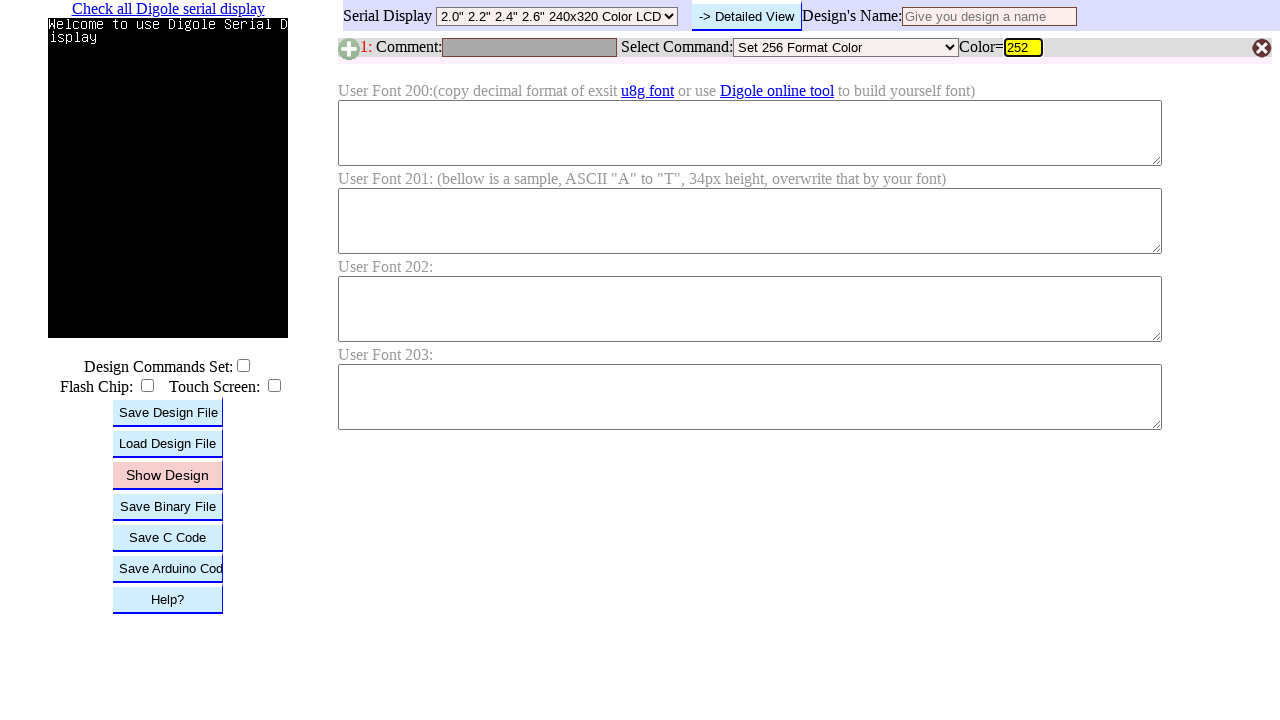

Waited for color update after submitting RGB value 252
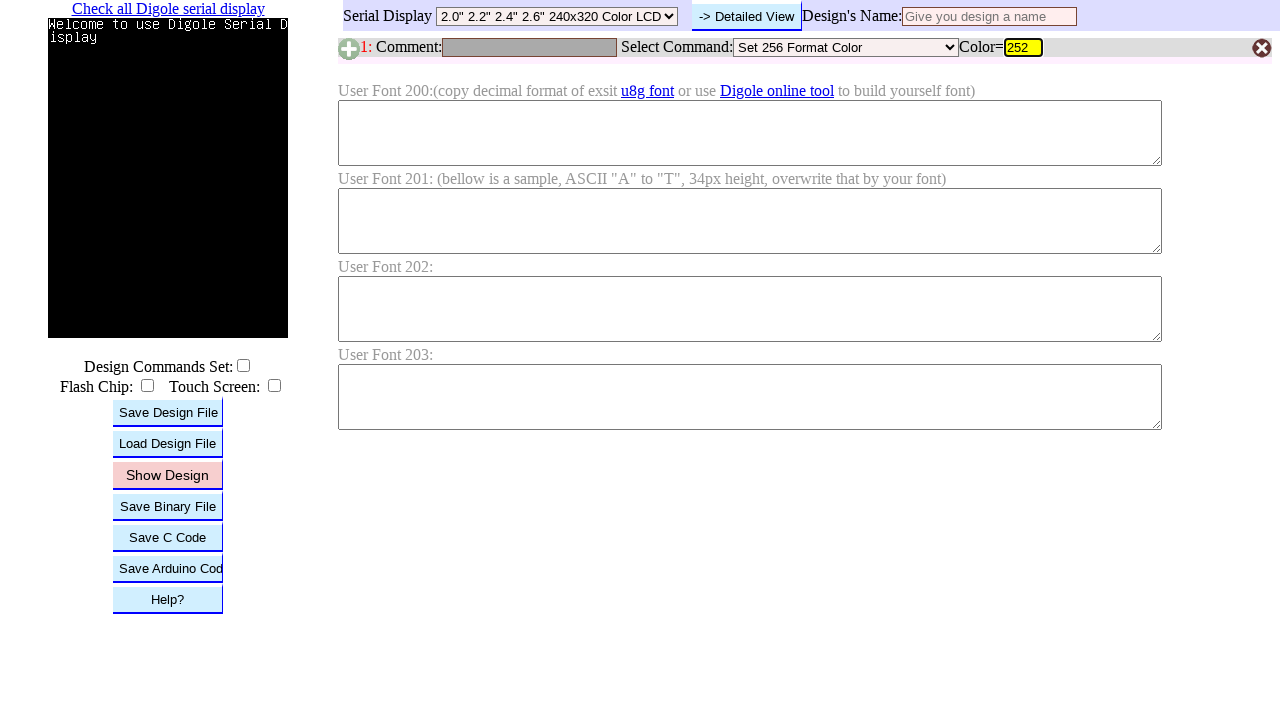

Cleared RGB input field on #B1C
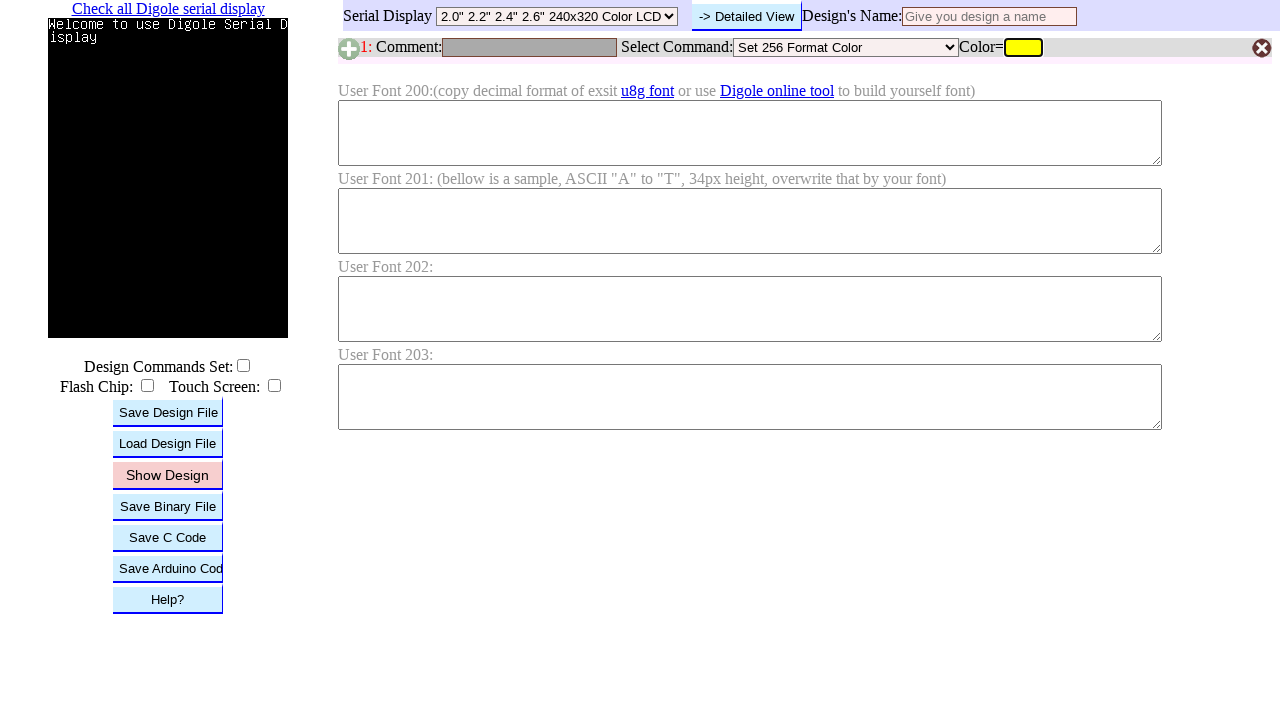

Filled RGB input field with value 253 on #B1C
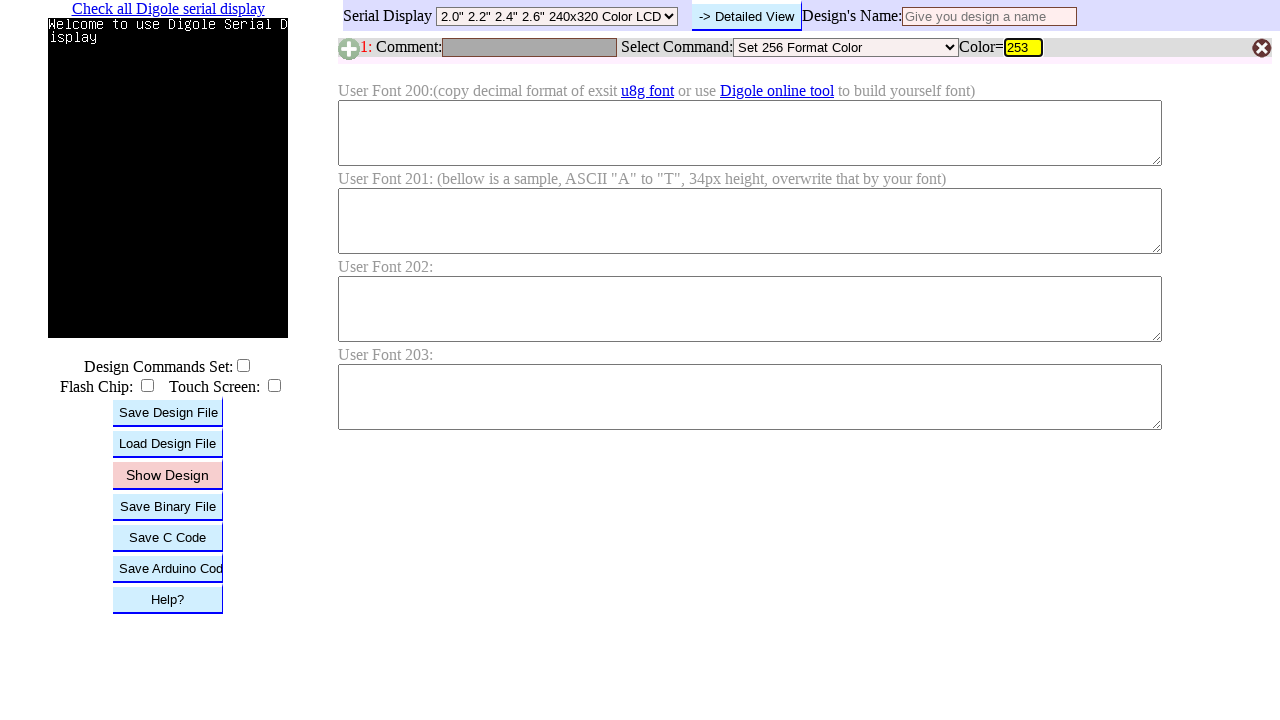

Pressed Enter to submit RGB value 253 on #B1C
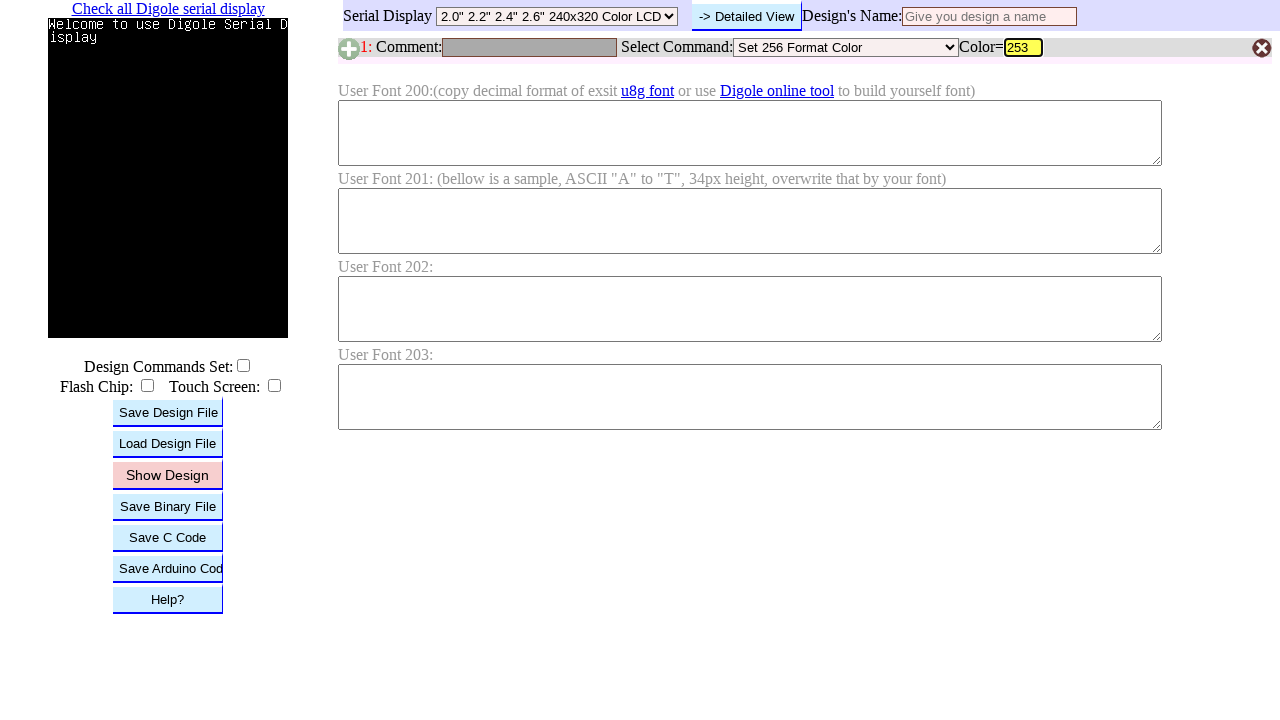

Waited for color update after submitting RGB value 253
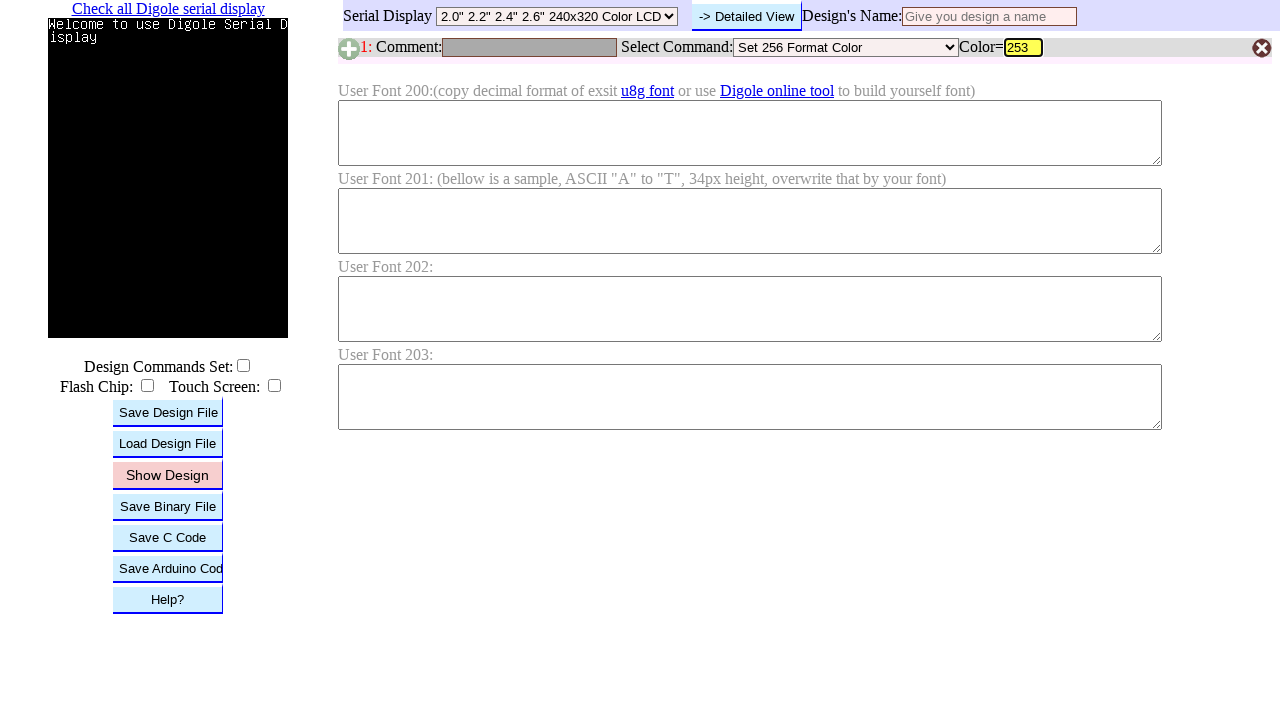

Cleared RGB input field on #B1C
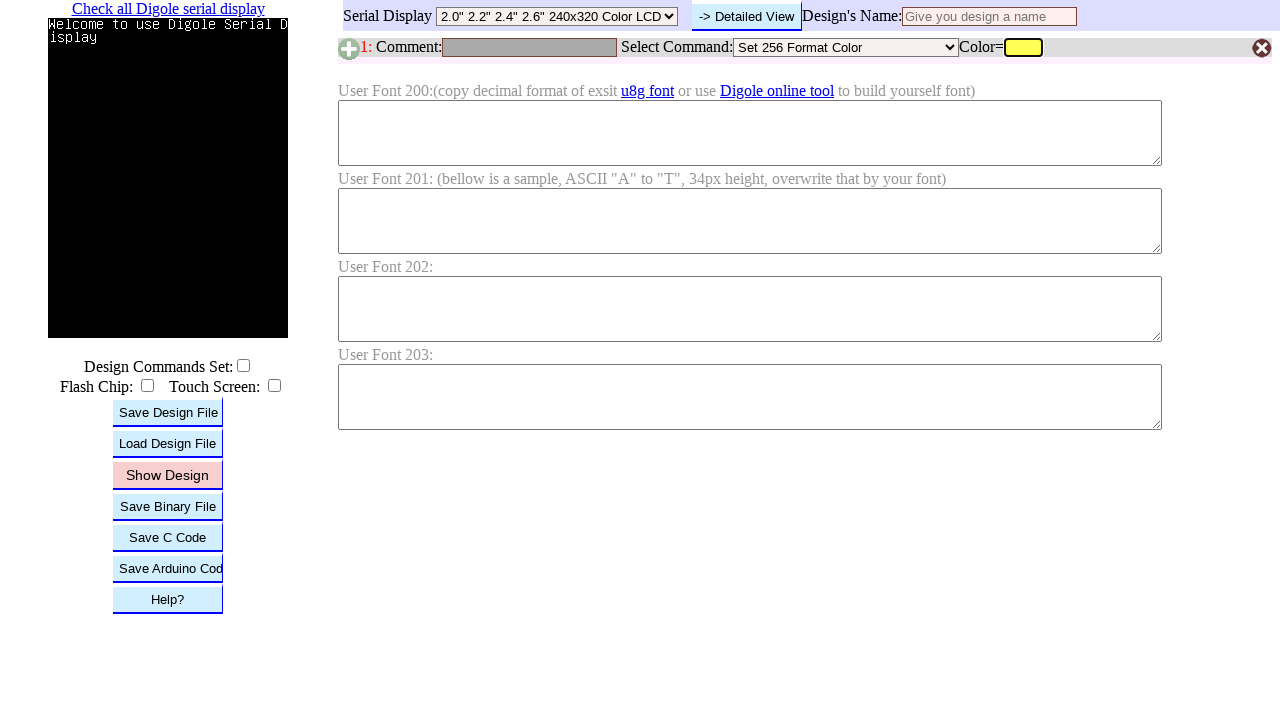

Filled RGB input field with value 254 on #B1C
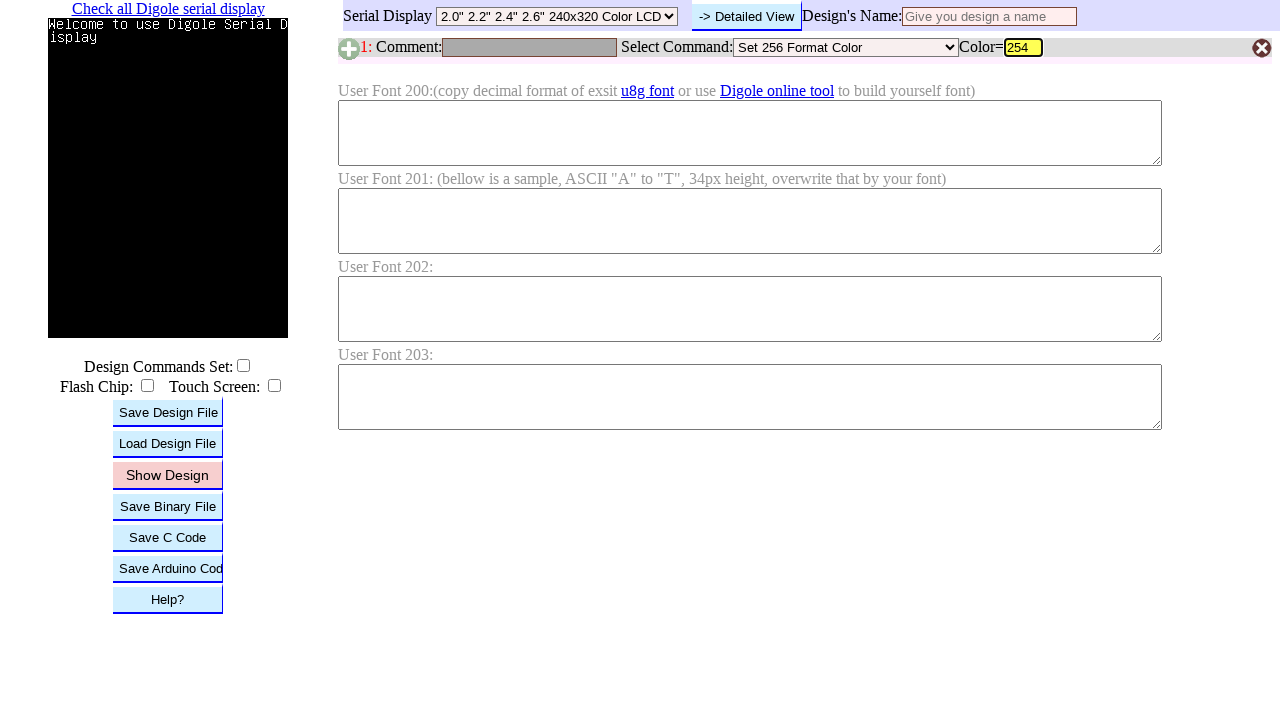

Pressed Enter to submit RGB value 254 on #B1C
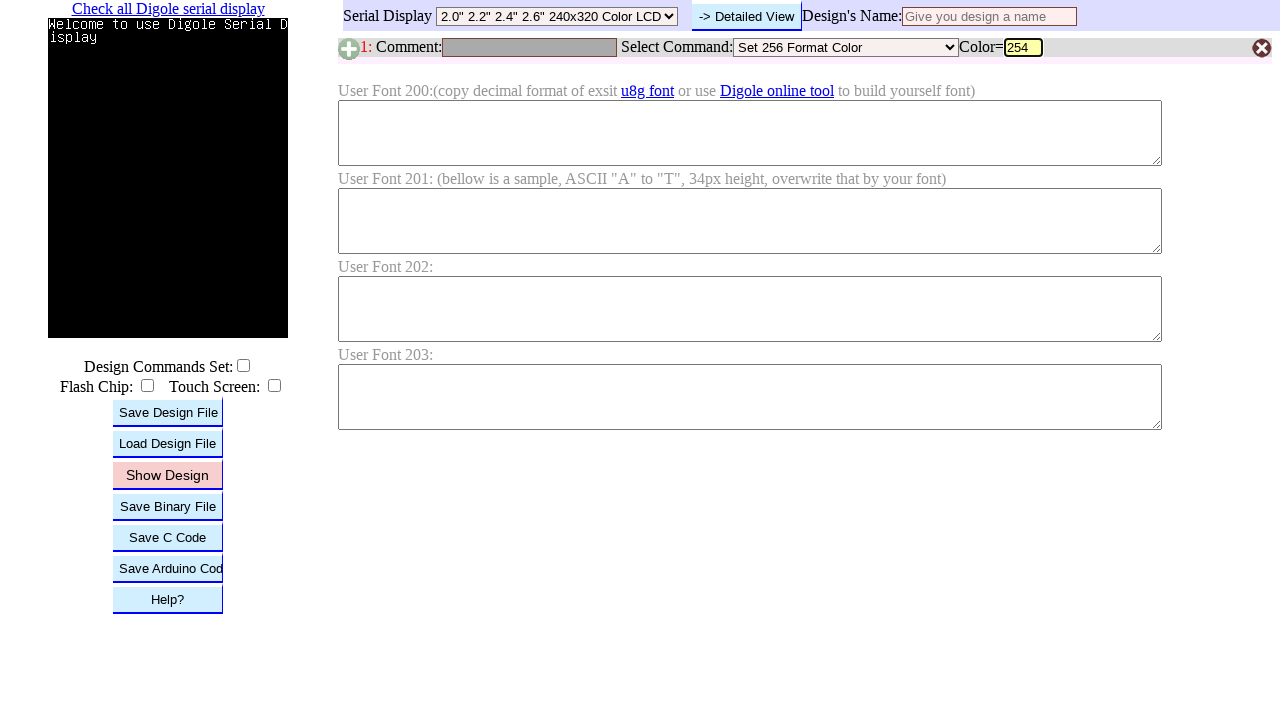

Waited for color update after submitting RGB value 254
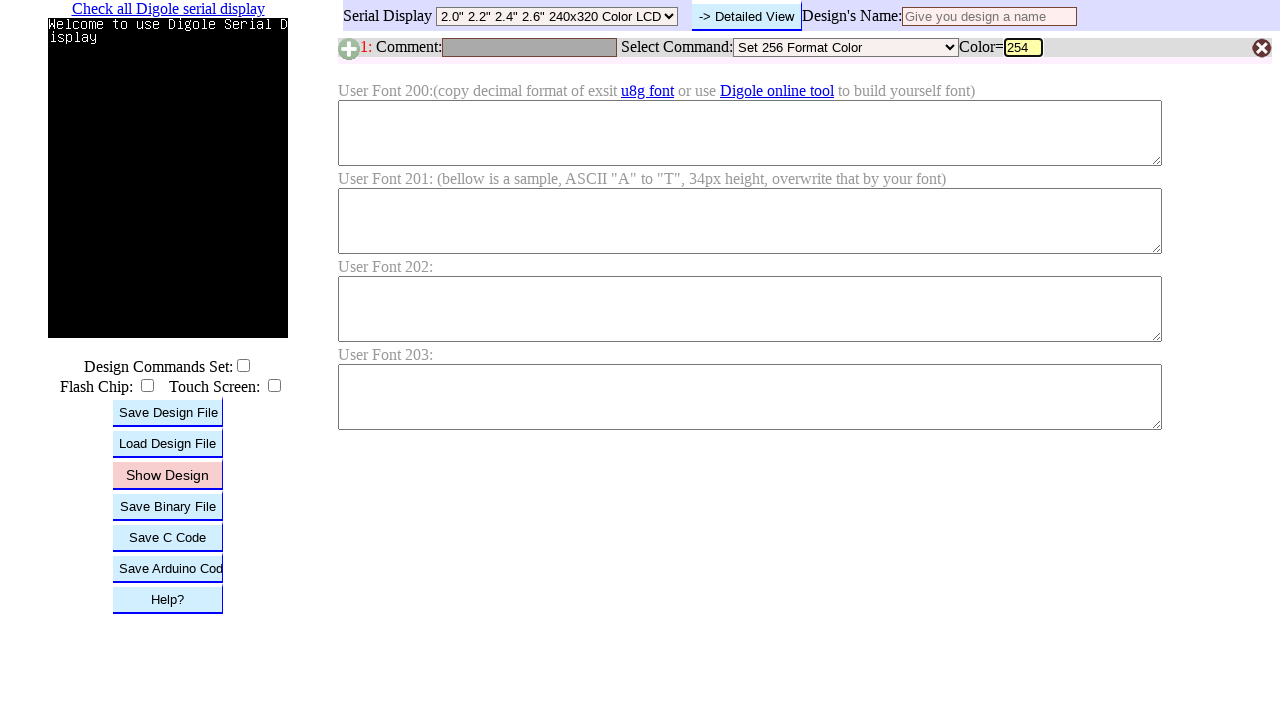

Cleared RGB input field on #B1C
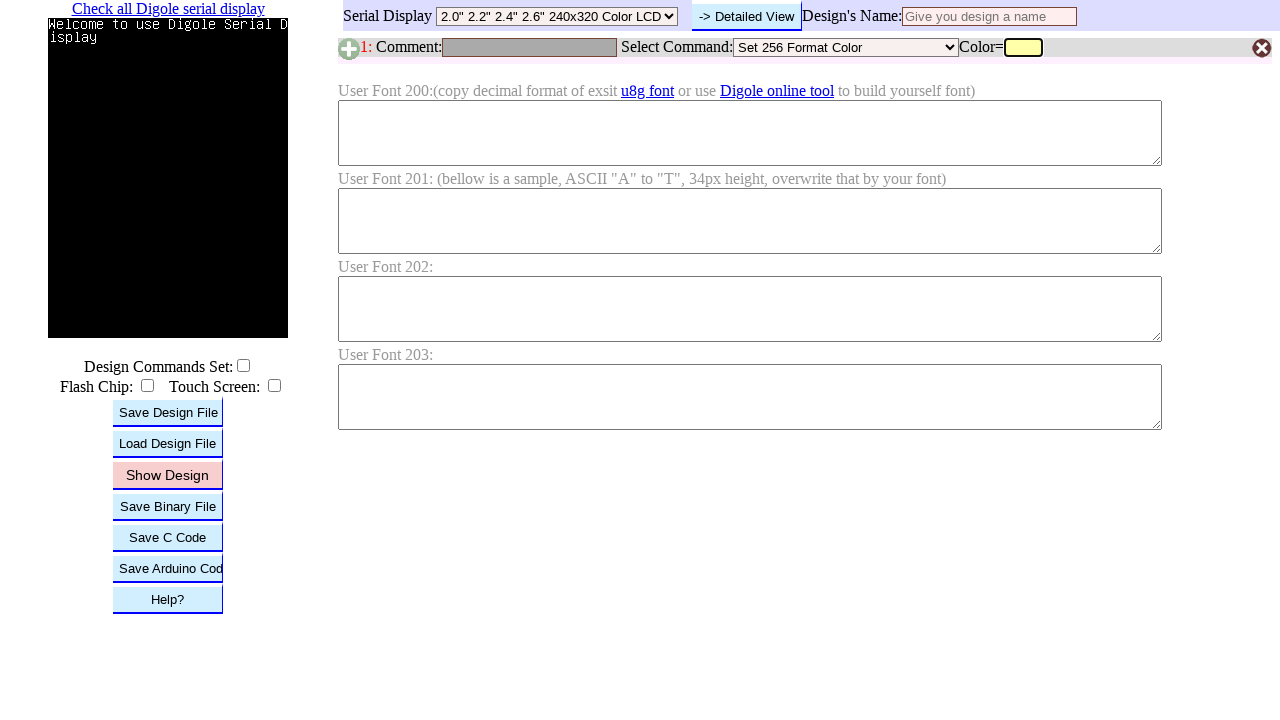

Filled RGB input field with value 255 on #B1C
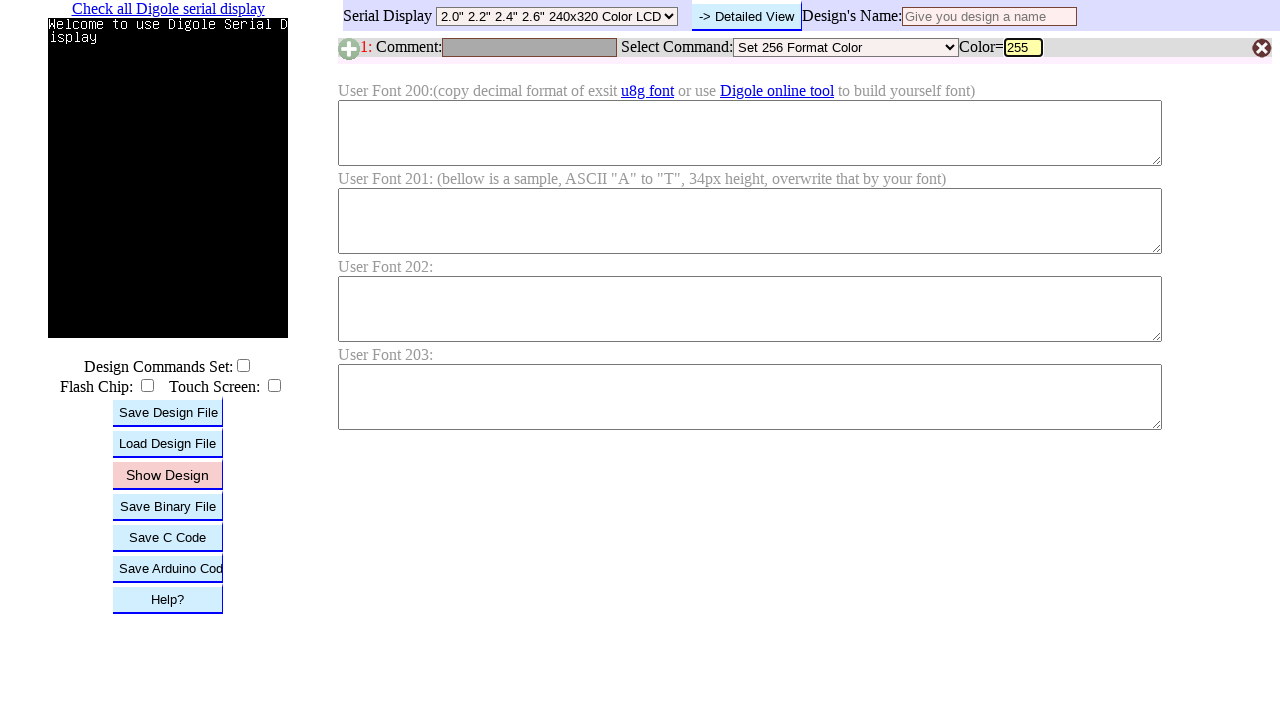

Pressed Enter to submit RGB value 255 on #B1C
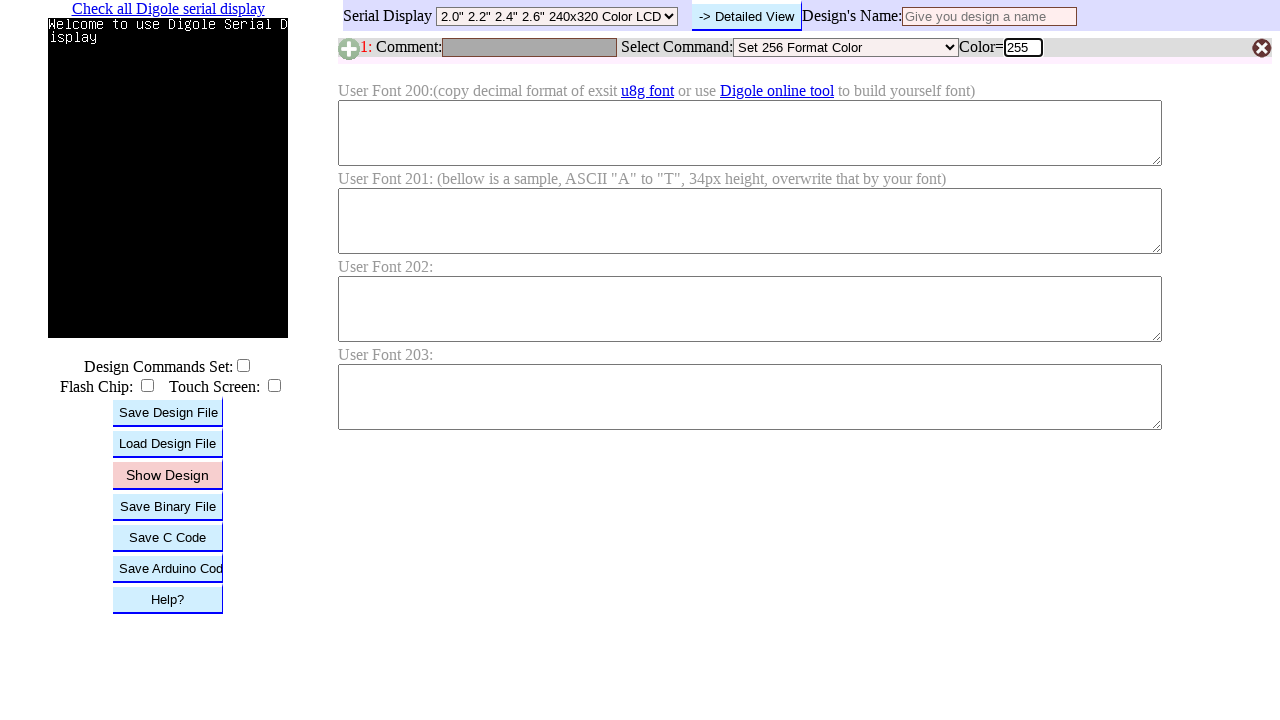

Waited for color update after submitting RGB value 255
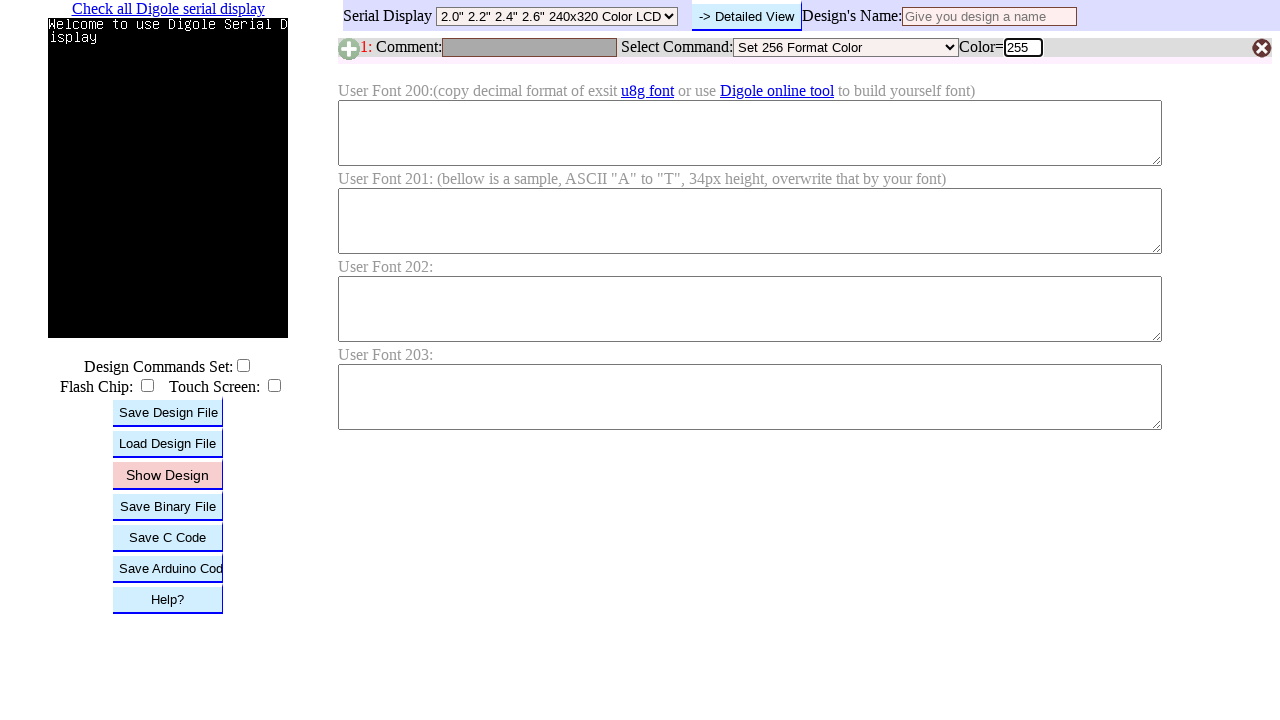

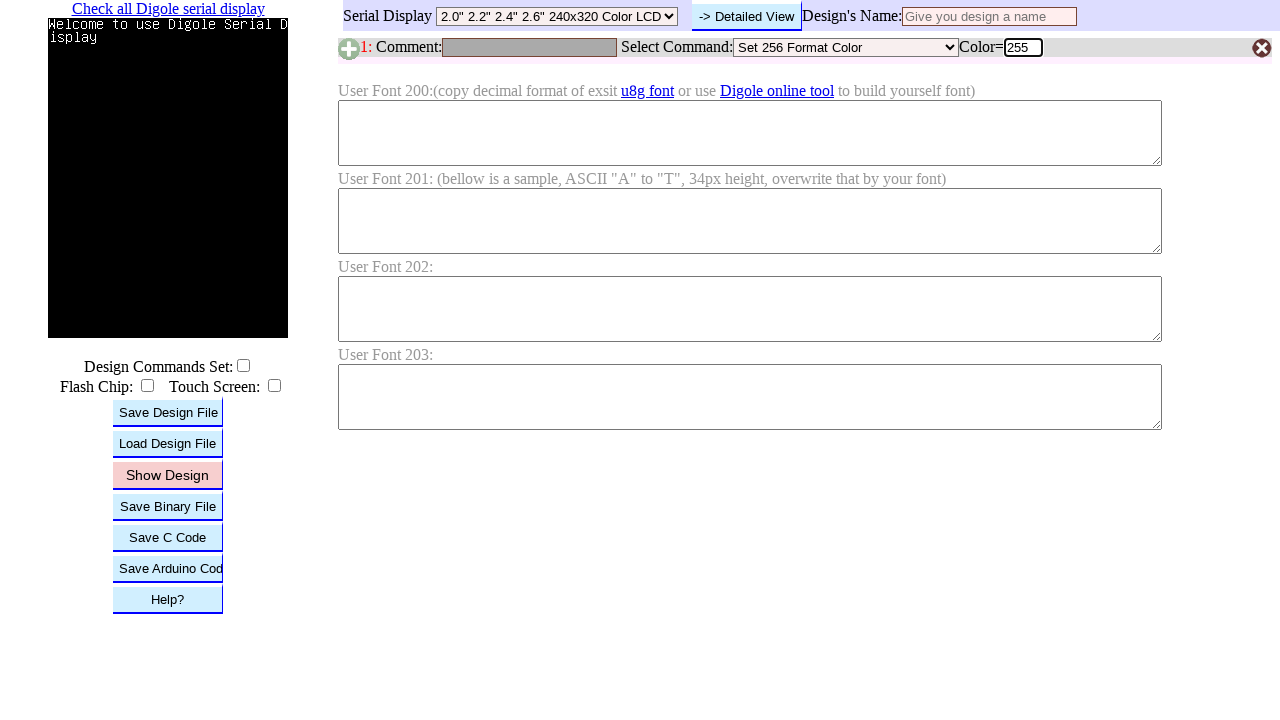